Tests file download functionality by clicking on text file download links and verifying downloads

Starting URL: https://the-internet.herokuapp.com/download

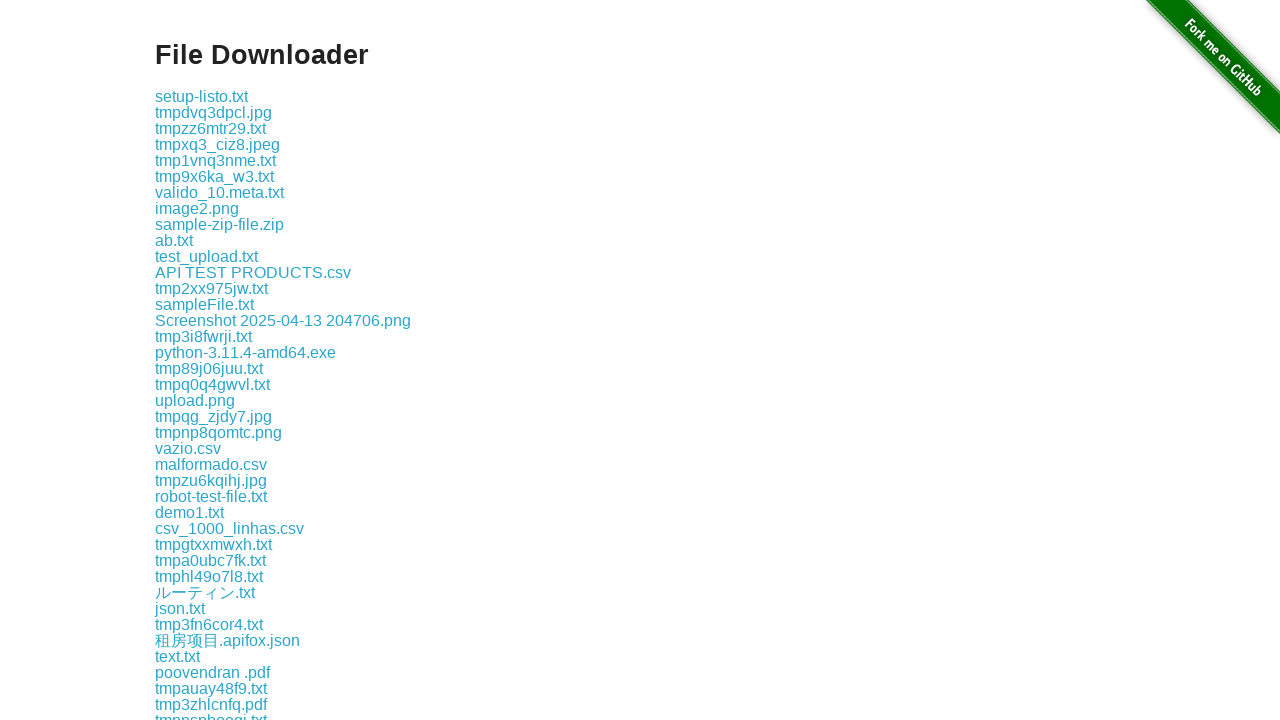

Retrieved all download links on the page
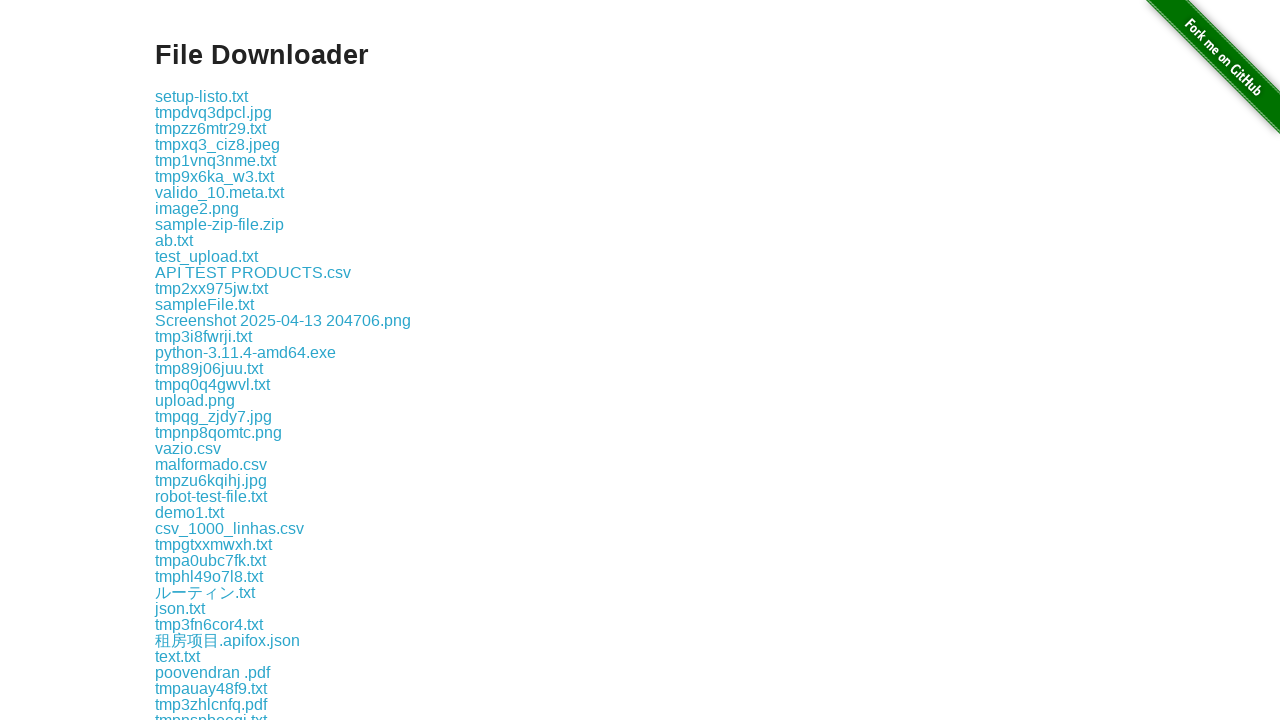

Retrieved href attribute from link
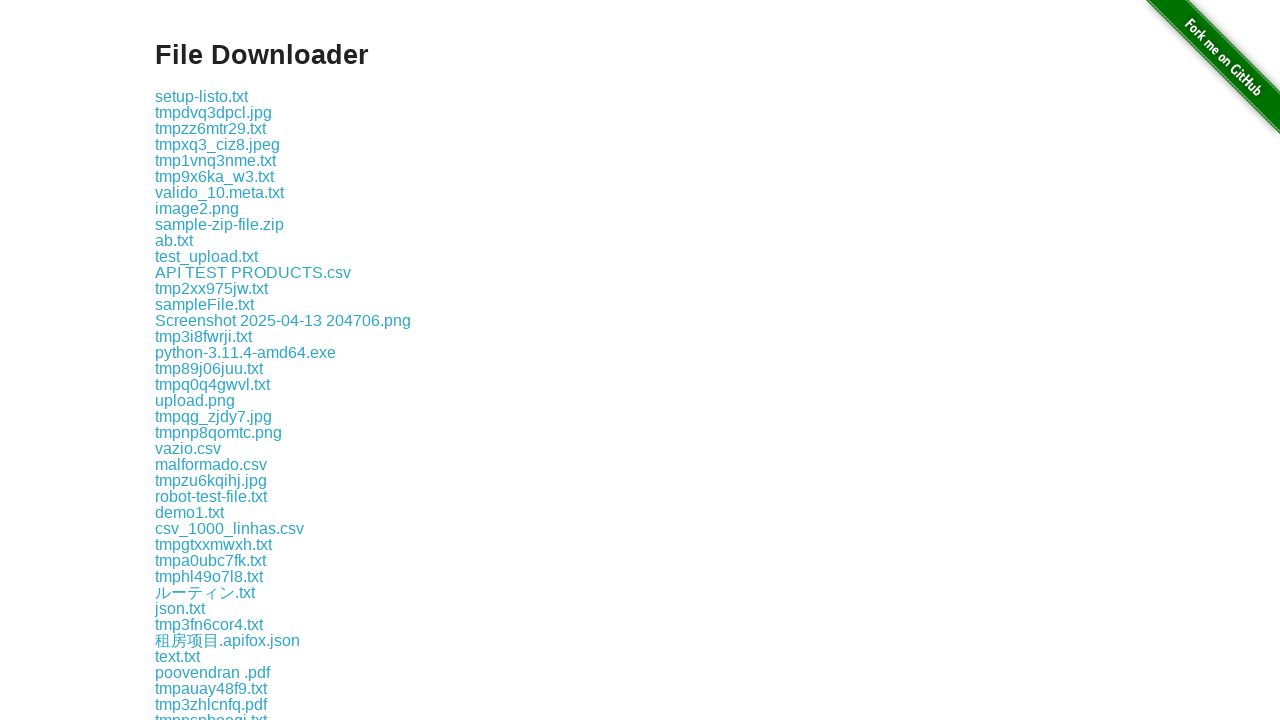

Retrieved href attribute from link
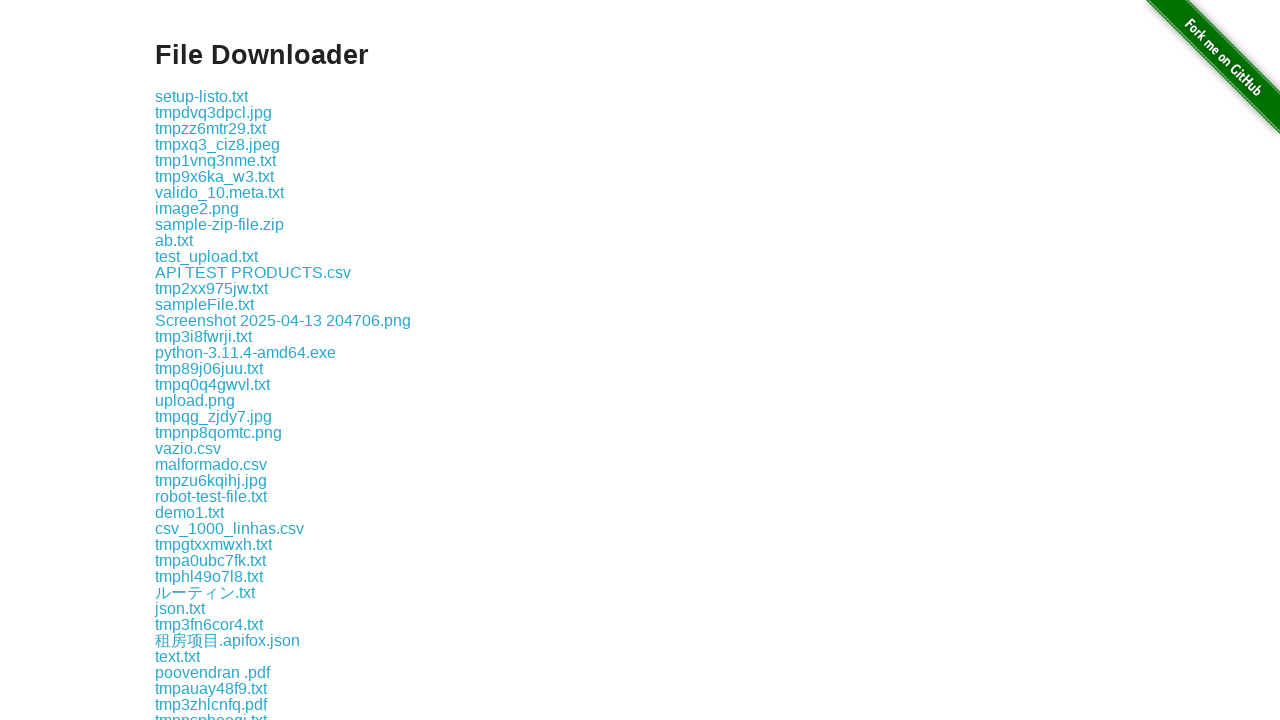

Clicked download link for file: download/setup-listo.txt at (202, 96) on a >> nth=1
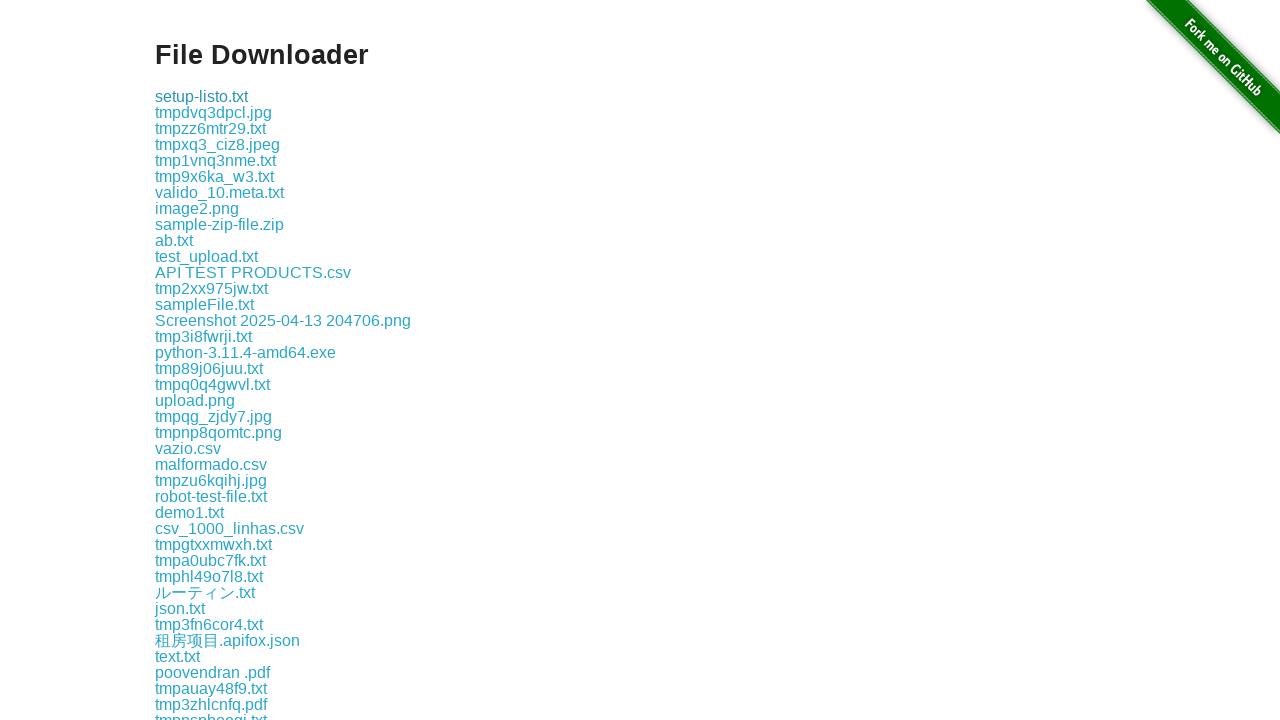

File download completed and captured
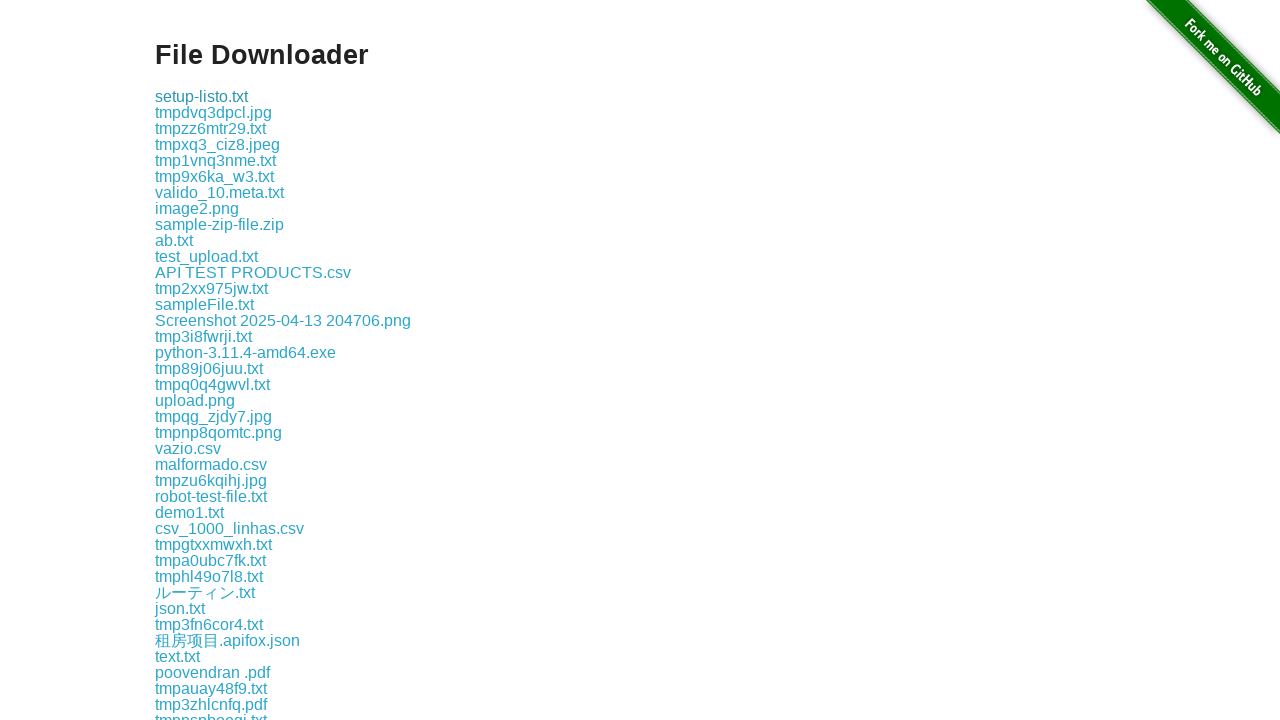

Retrieved downloaded file path: /tmp/playwright-artifacts-l9tHxl/c347bf10-3c3c-4ce1-9c1b-69da7da8c8a5
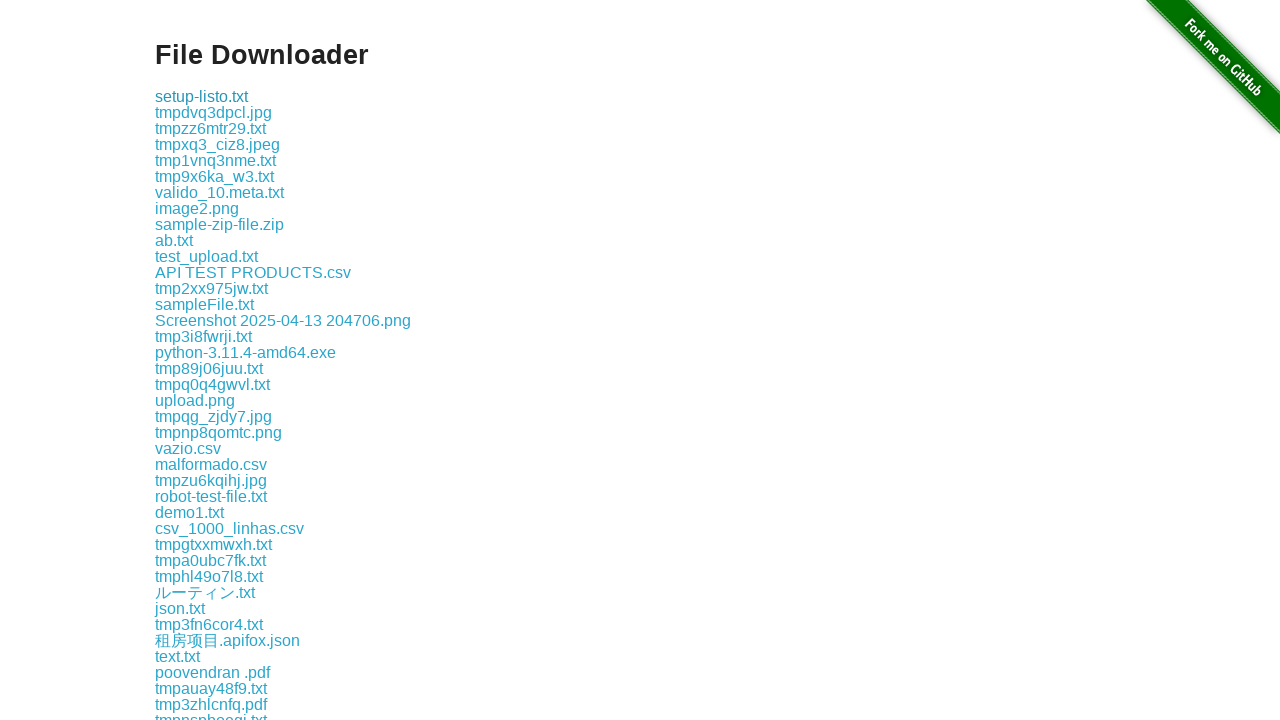

Retrieved href attribute from link
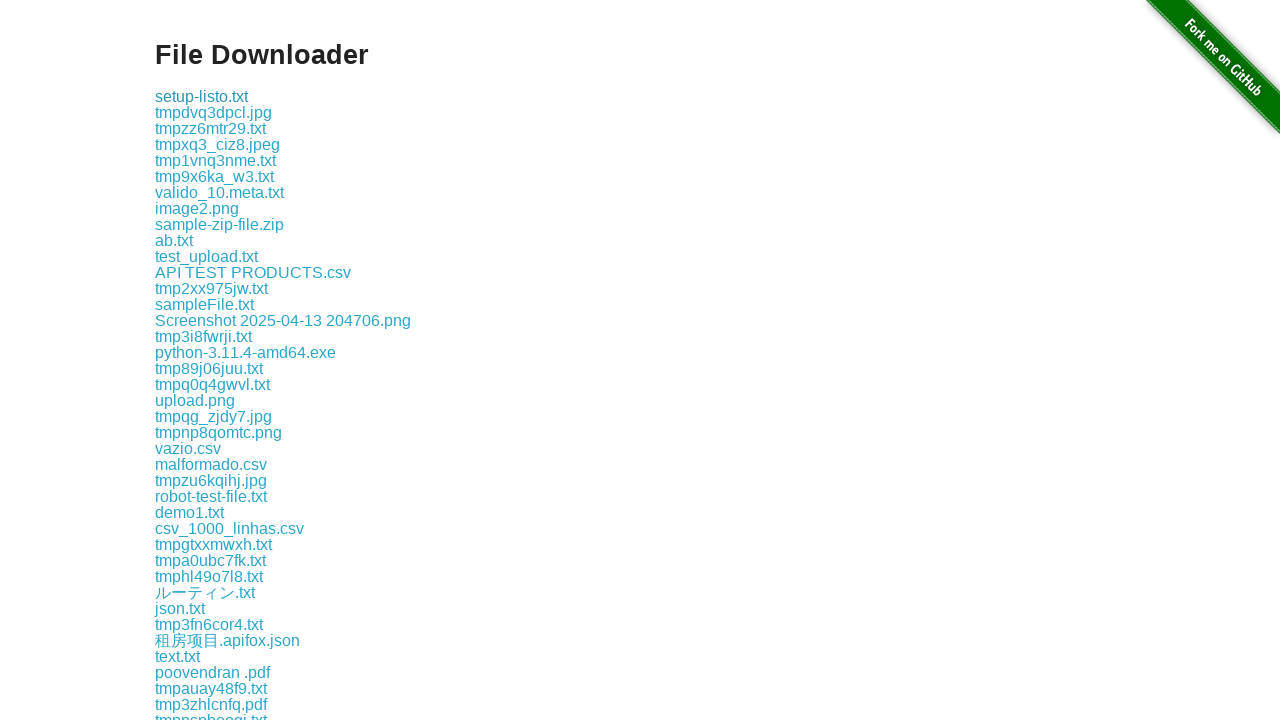

Retrieved href attribute from link
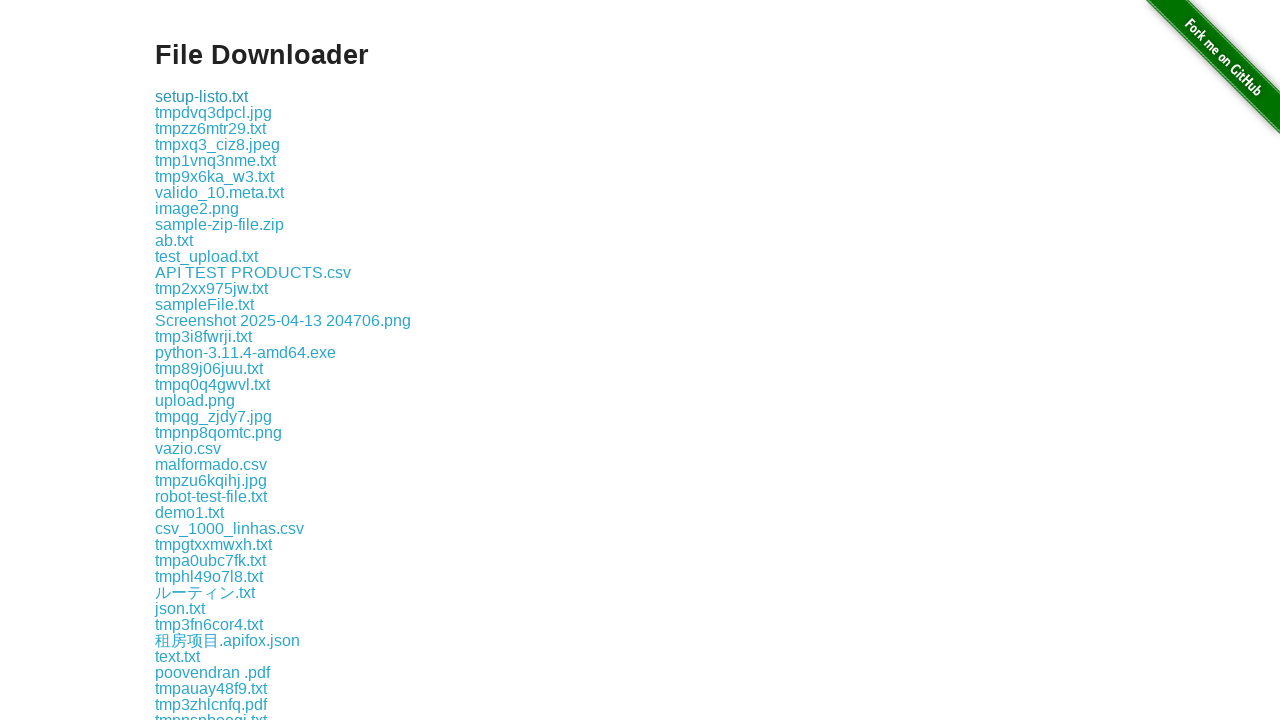

Clicked download link for file: download/tmpzz6mtr29.txt at (210, 128) on a >> nth=3
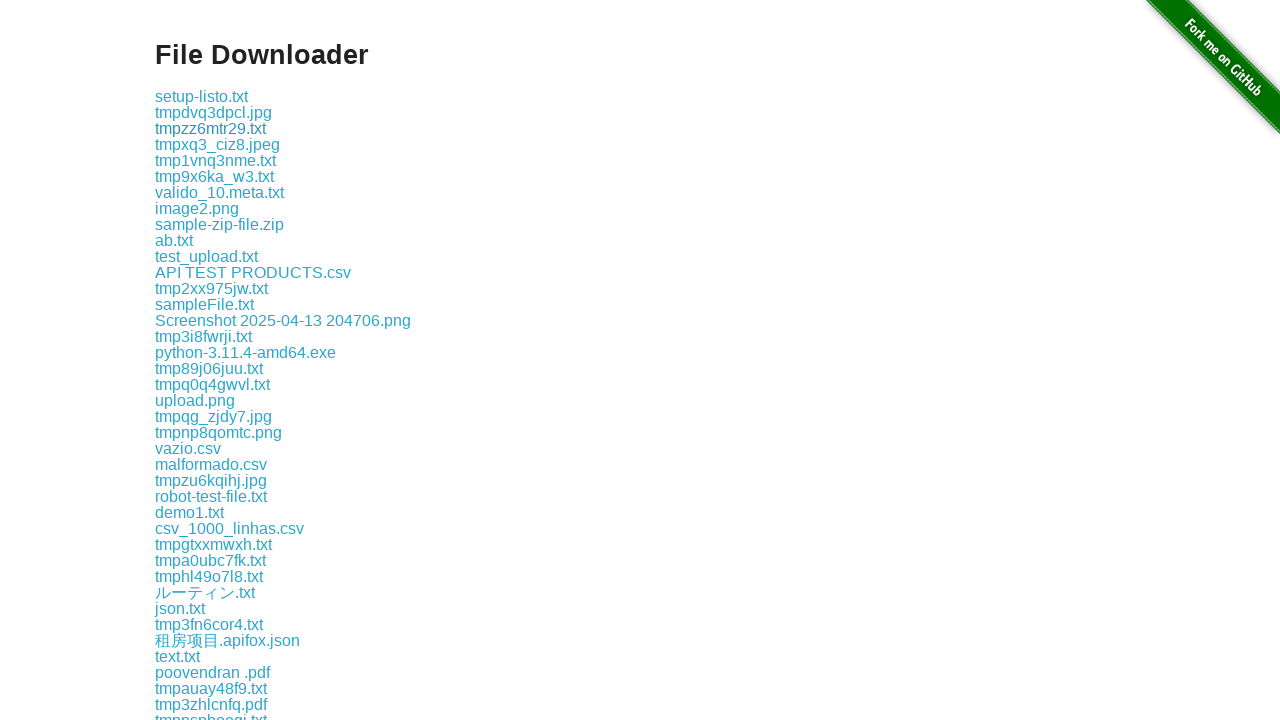

File download completed and captured
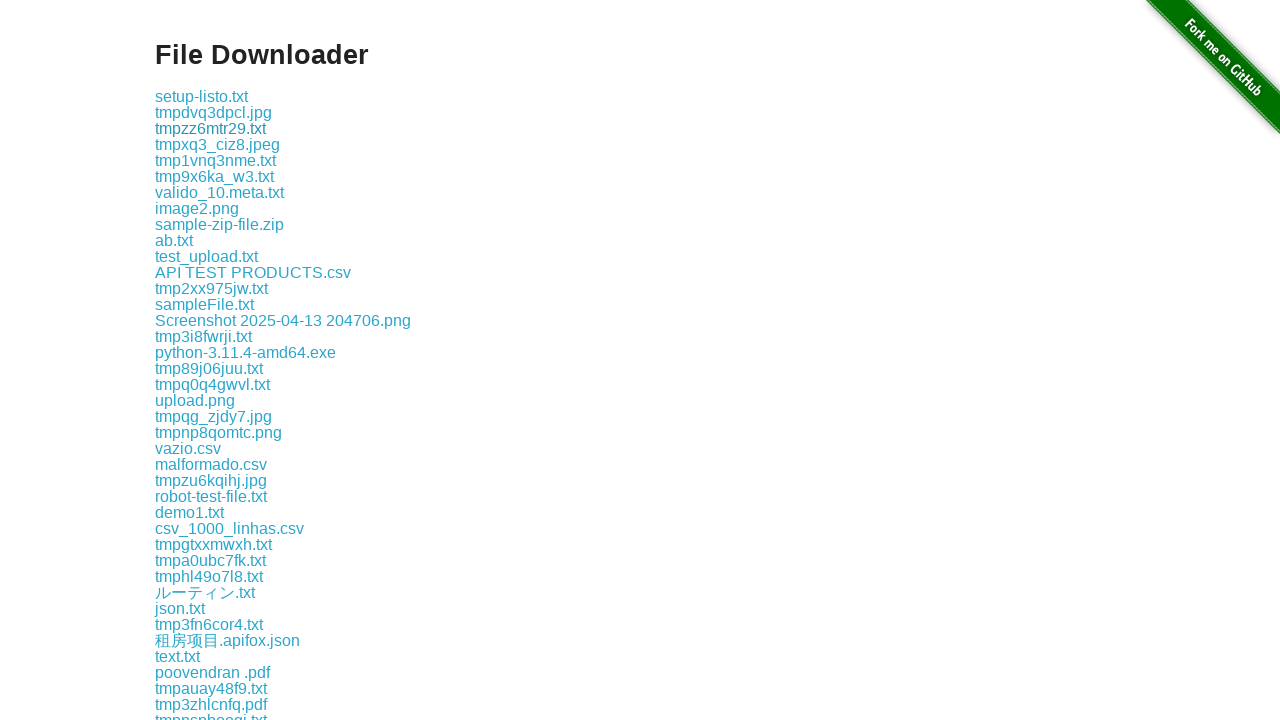

Retrieved downloaded file path: /tmp/playwright-artifacts-l9tHxl/8065ce4b-d176-40b9-aa1d-82ae5530d255
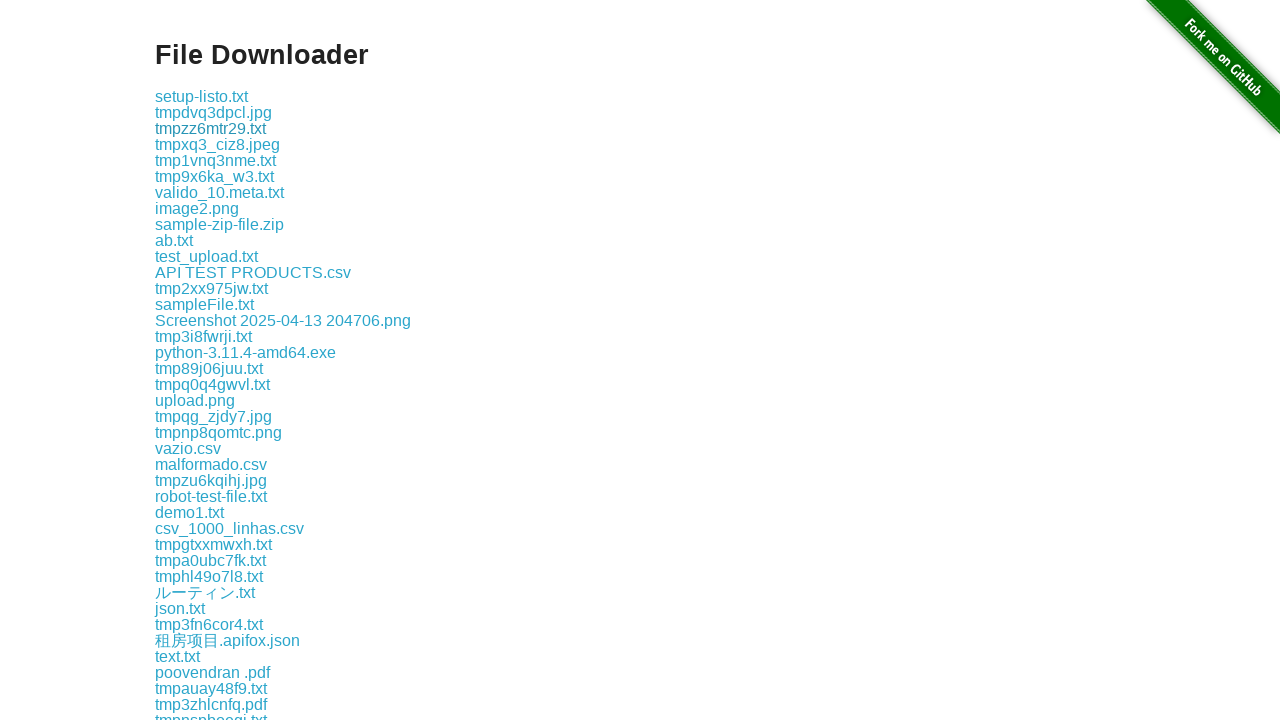

Retrieved href attribute from link
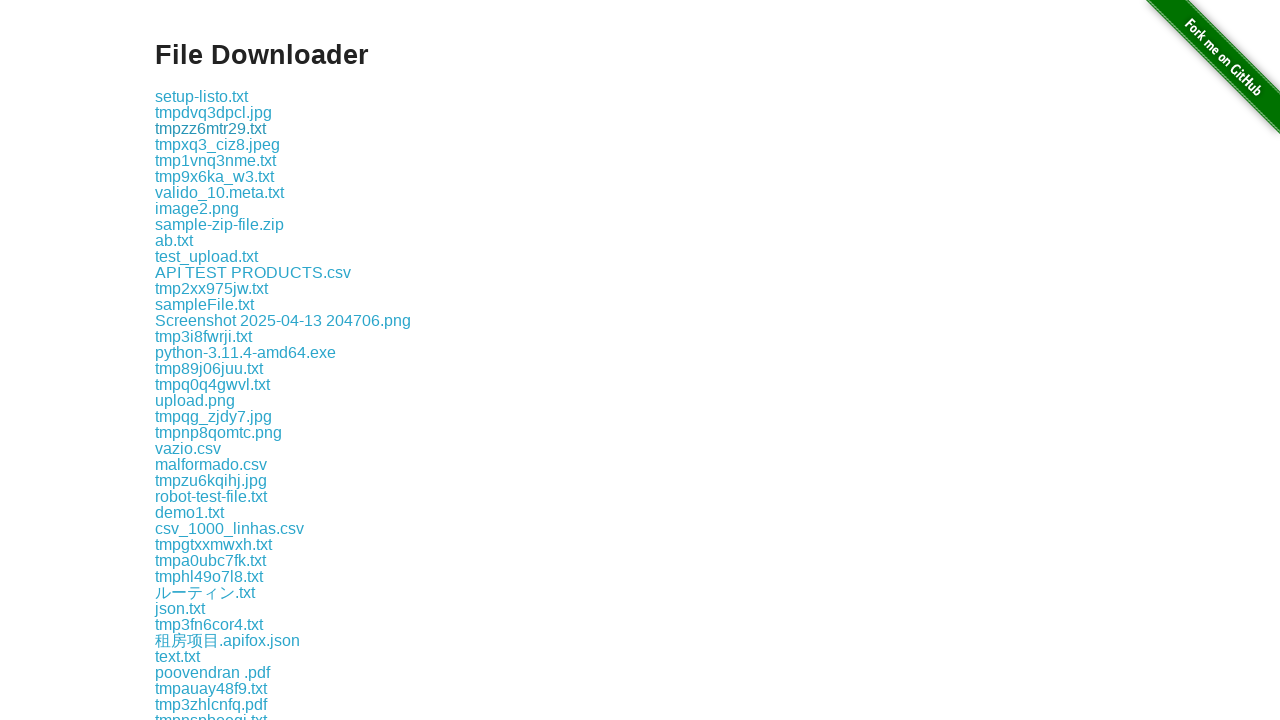

Retrieved href attribute from link
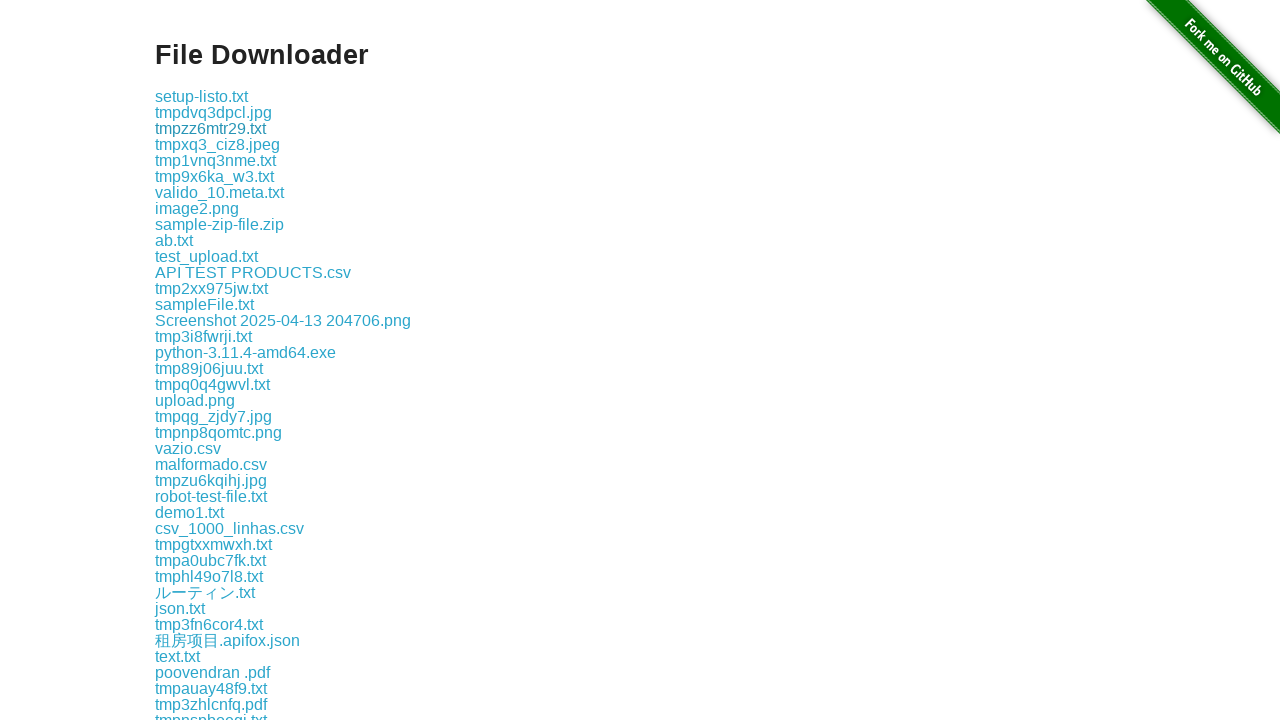

Clicked download link for file: download/tmp1vnq3nme.txt at (216, 160) on a >> nth=5
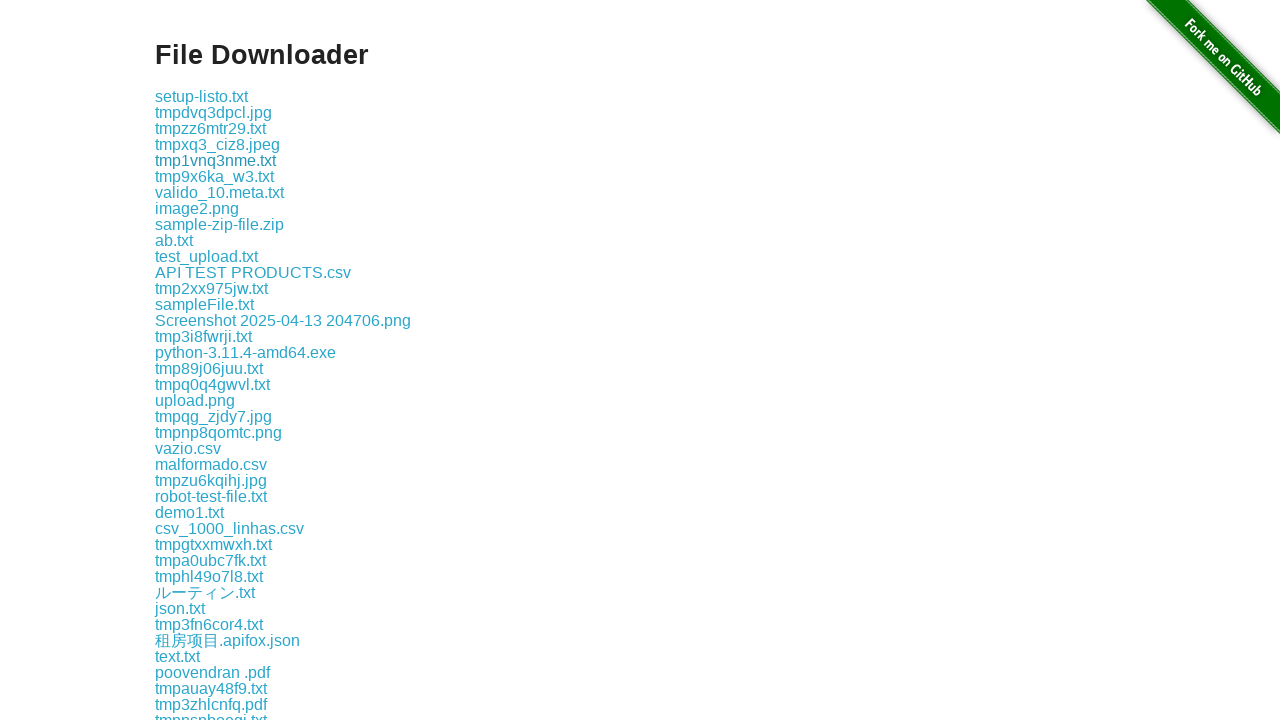

File download completed and captured
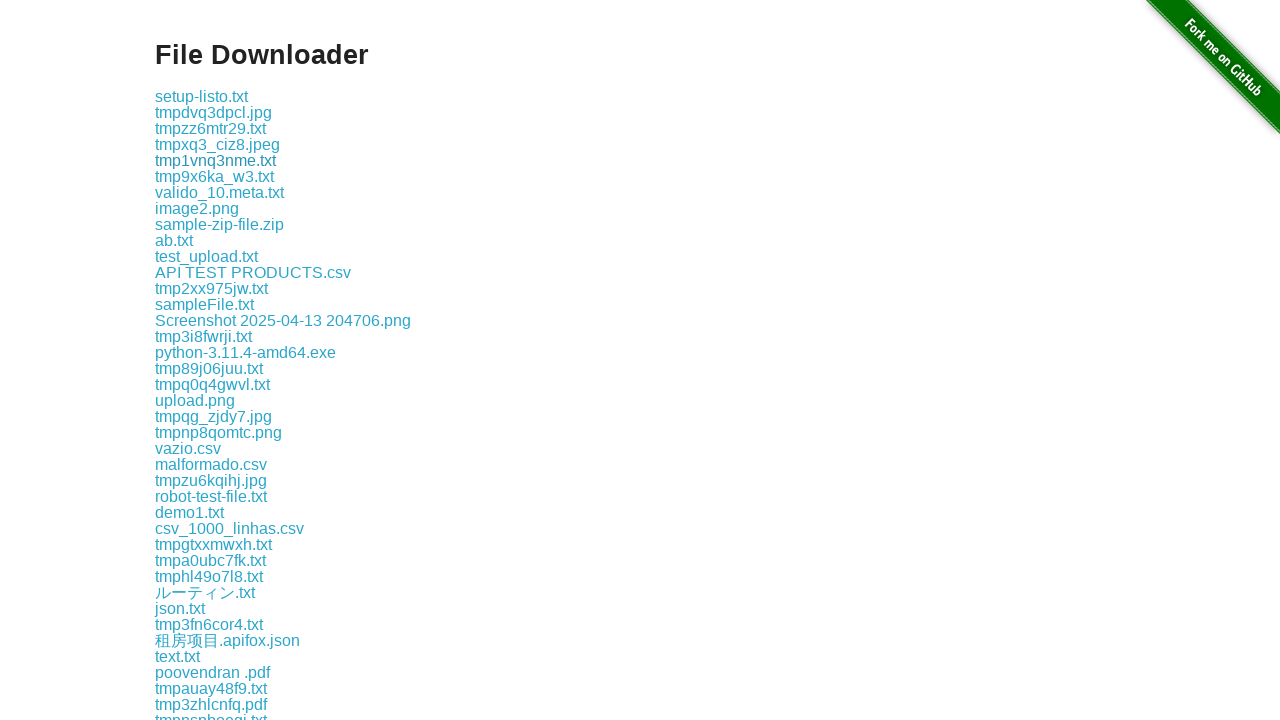

Retrieved downloaded file path: /tmp/playwright-artifacts-l9tHxl/85a2d270-593e-472d-8c37-2a67e1f1ace5
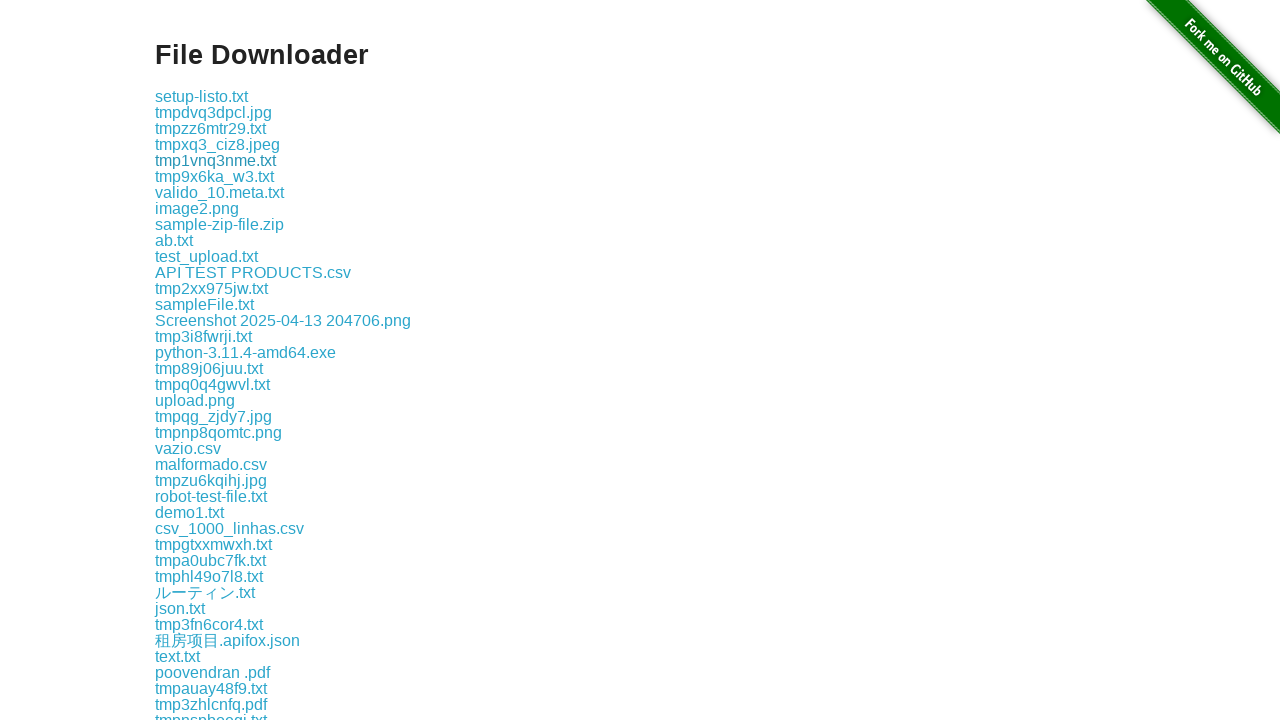

Retrieved href attribute from link
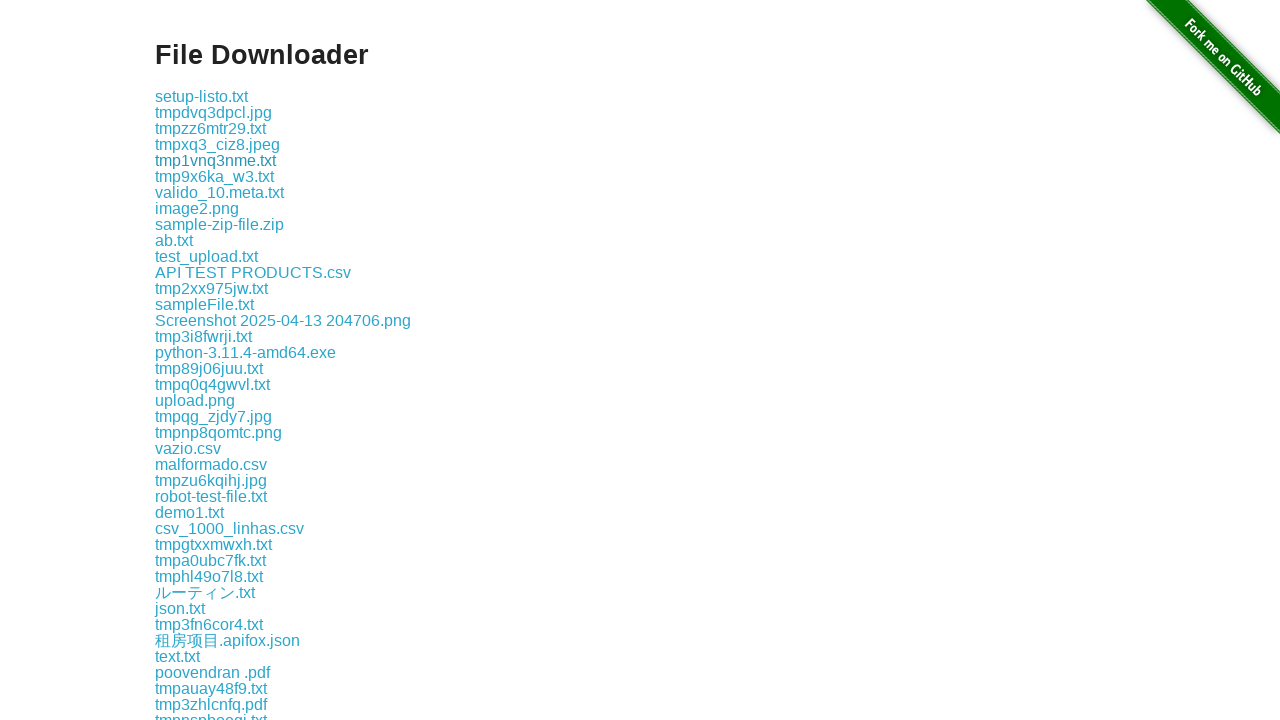

Clicked download link for file: download/tmp9x6ka_w3.txt at (214, 176) on a >> nth=6
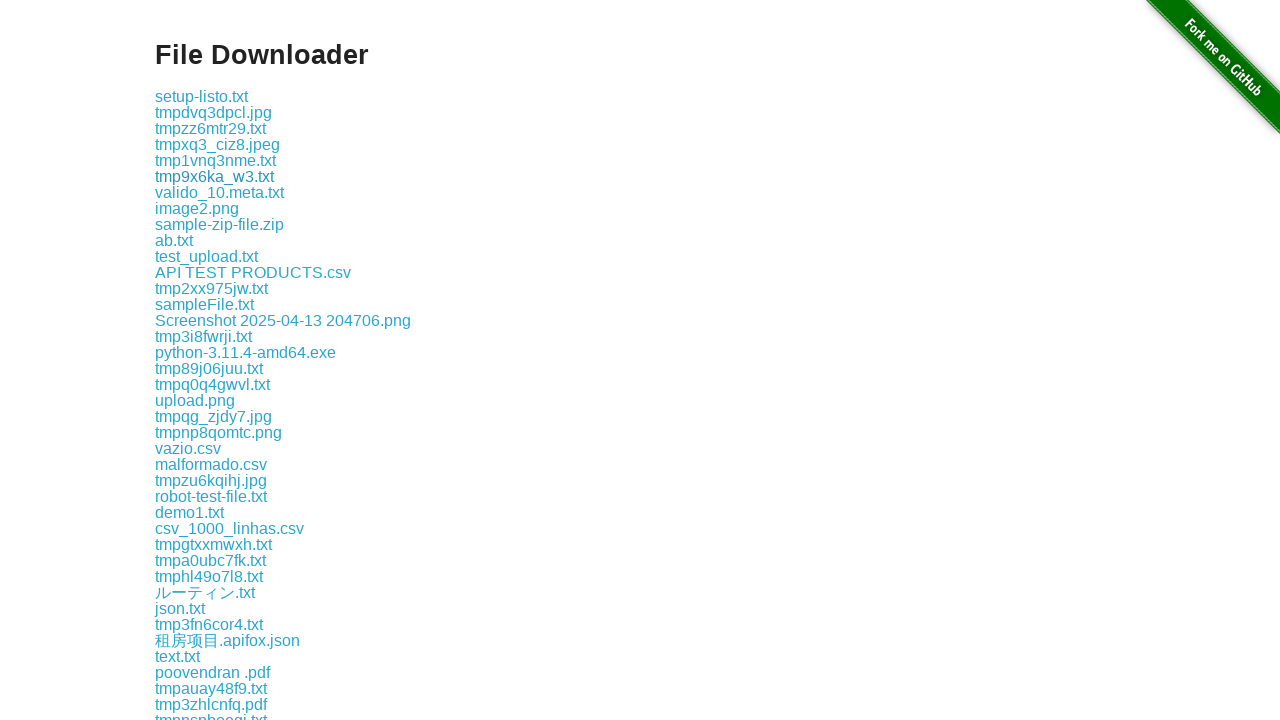

File download completed and captured
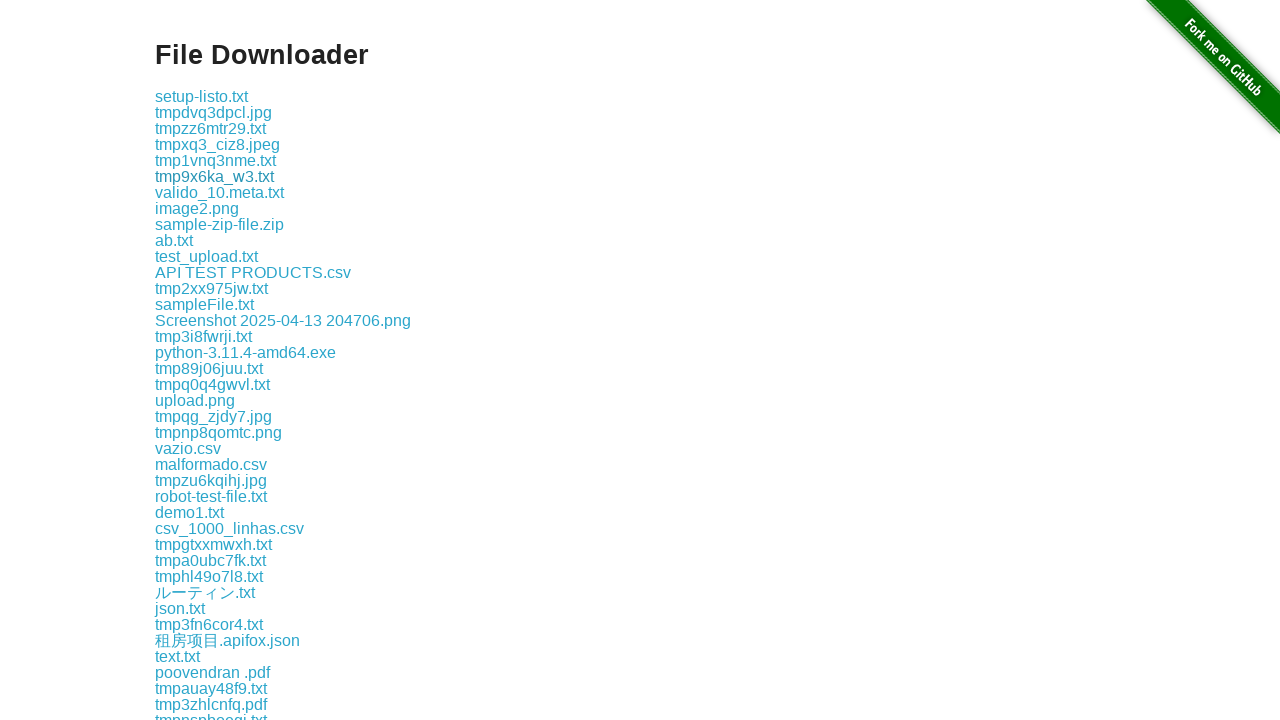

Retrieved downloaded file path: /tmp/playwright-artifacts-l9tHxl/ad555f22-e180-4c2d-a06d-6e2e01e62c78
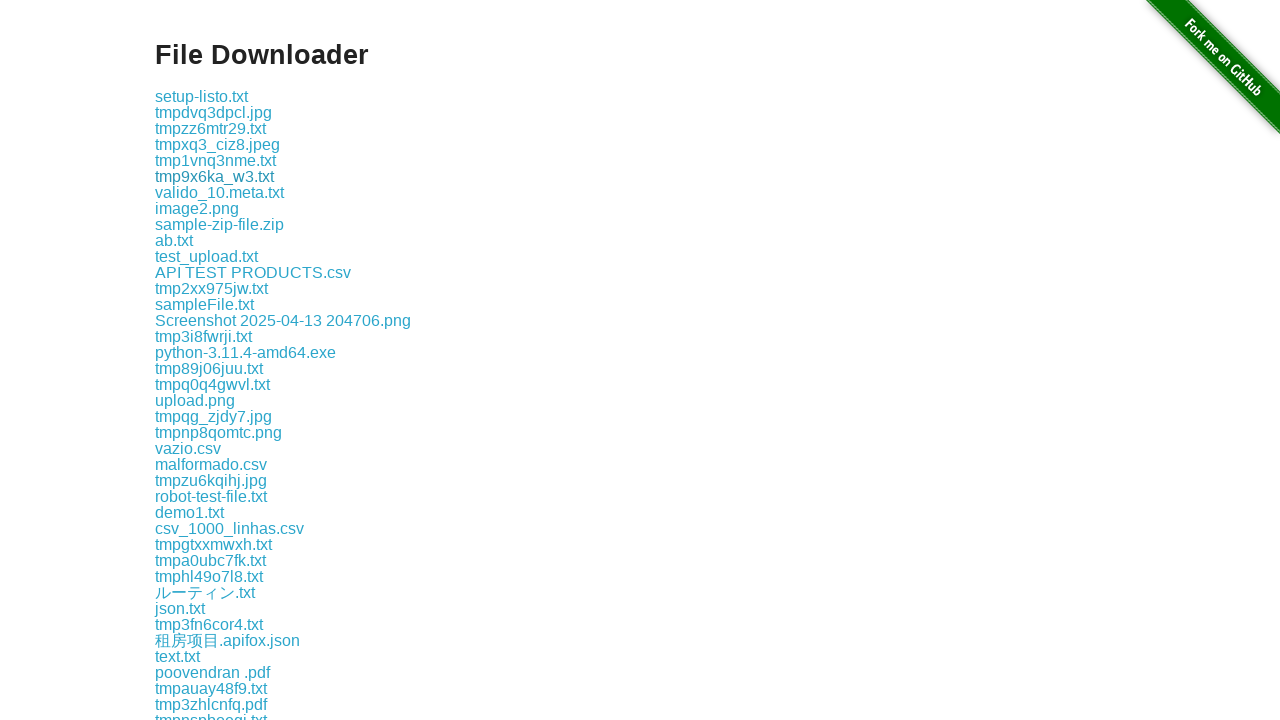

Retrieved href attribute from link
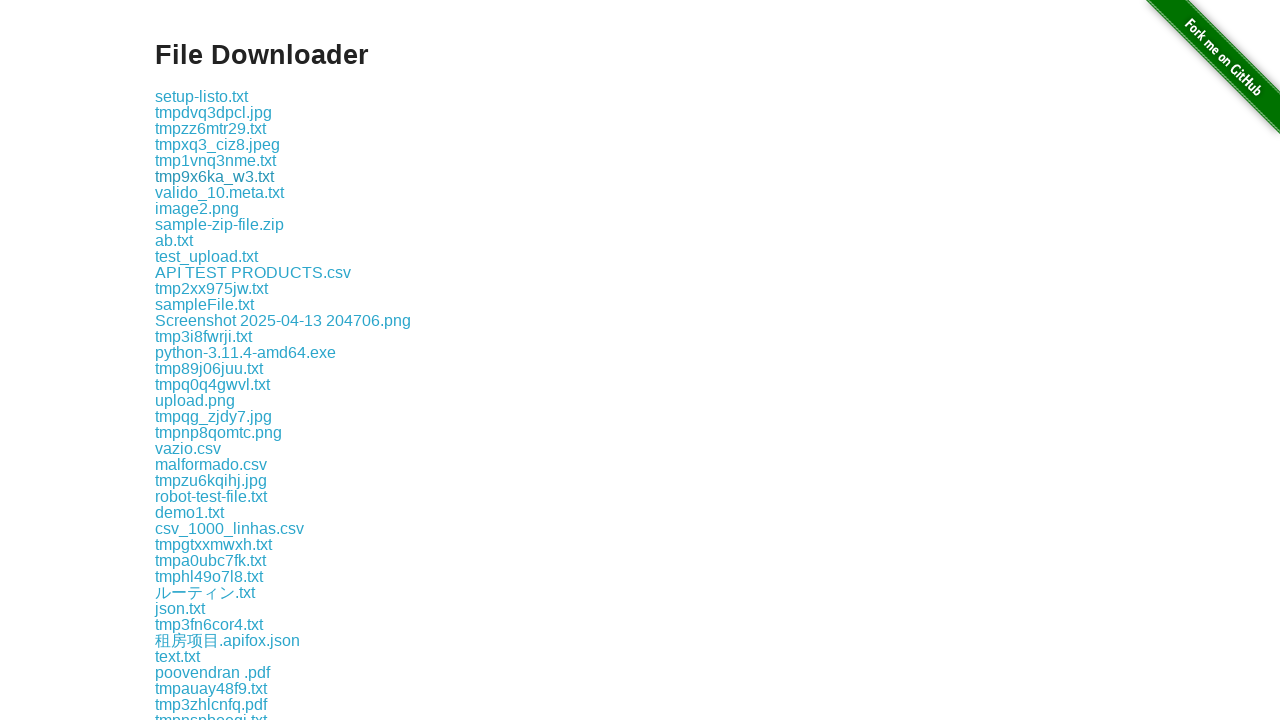

Clicked download link for file: download/valido_10.meta.txt at (220, 192) on a >> nth=7
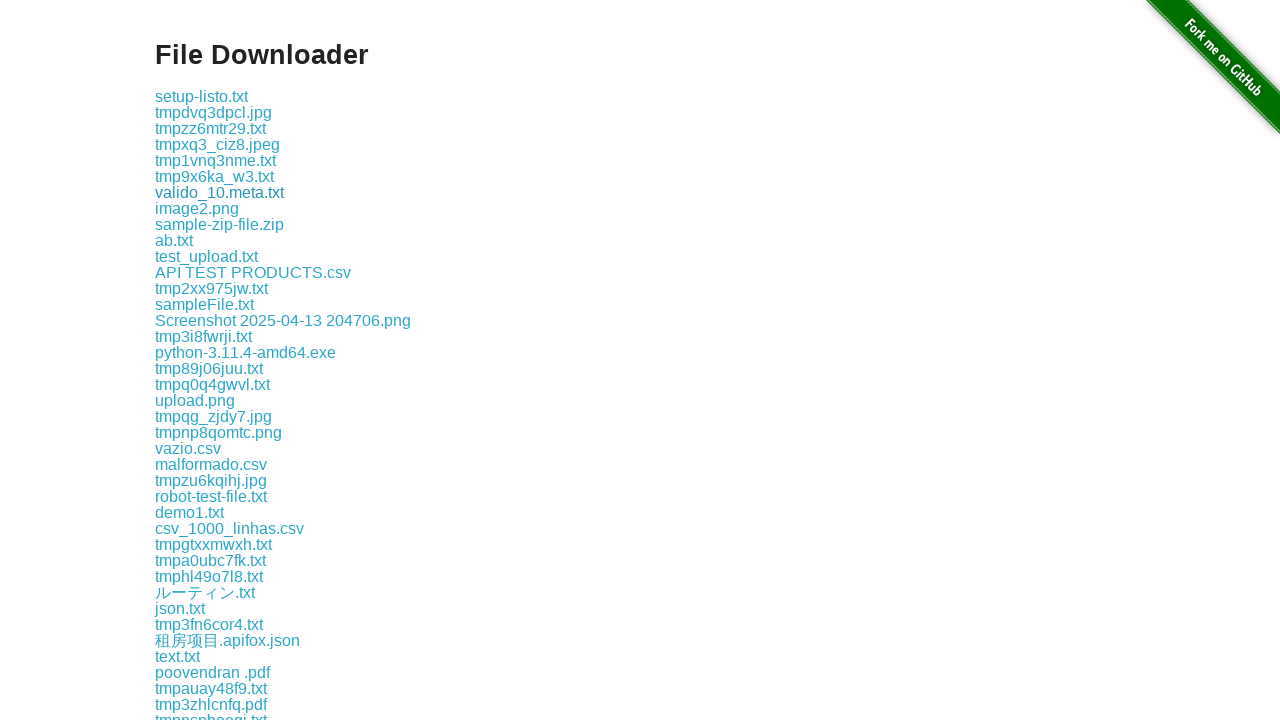

File download completed and captured
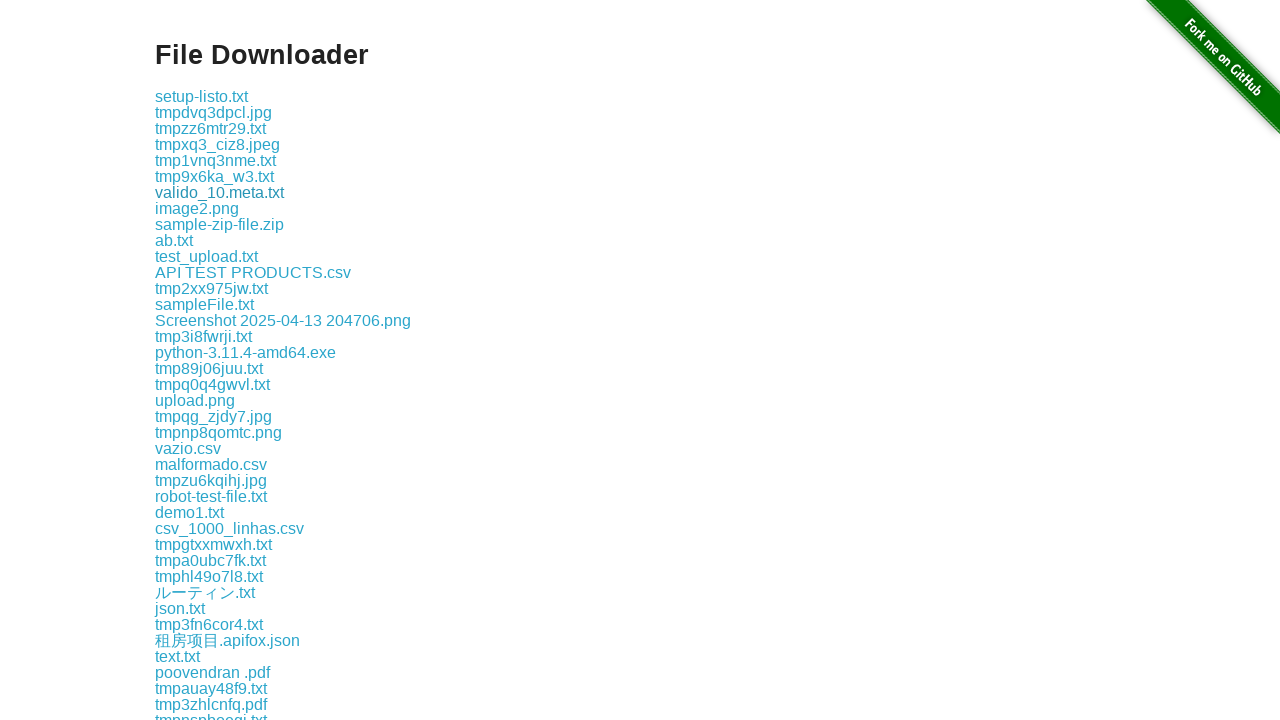

Retrieved downloaded file path: /tmp/playwright-artifacts-l9tHxl/6dd2edfe-9aff-4aac-b28a-78d011ae7468
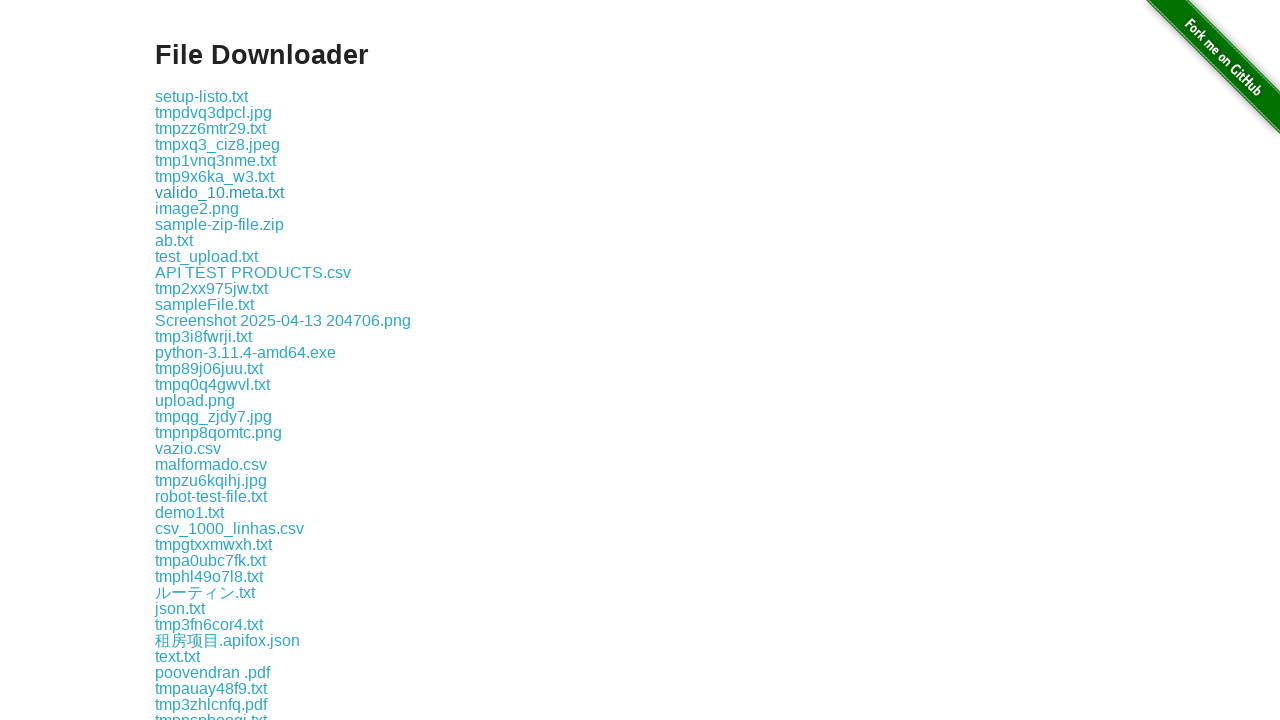

Retrieved href attribute from link
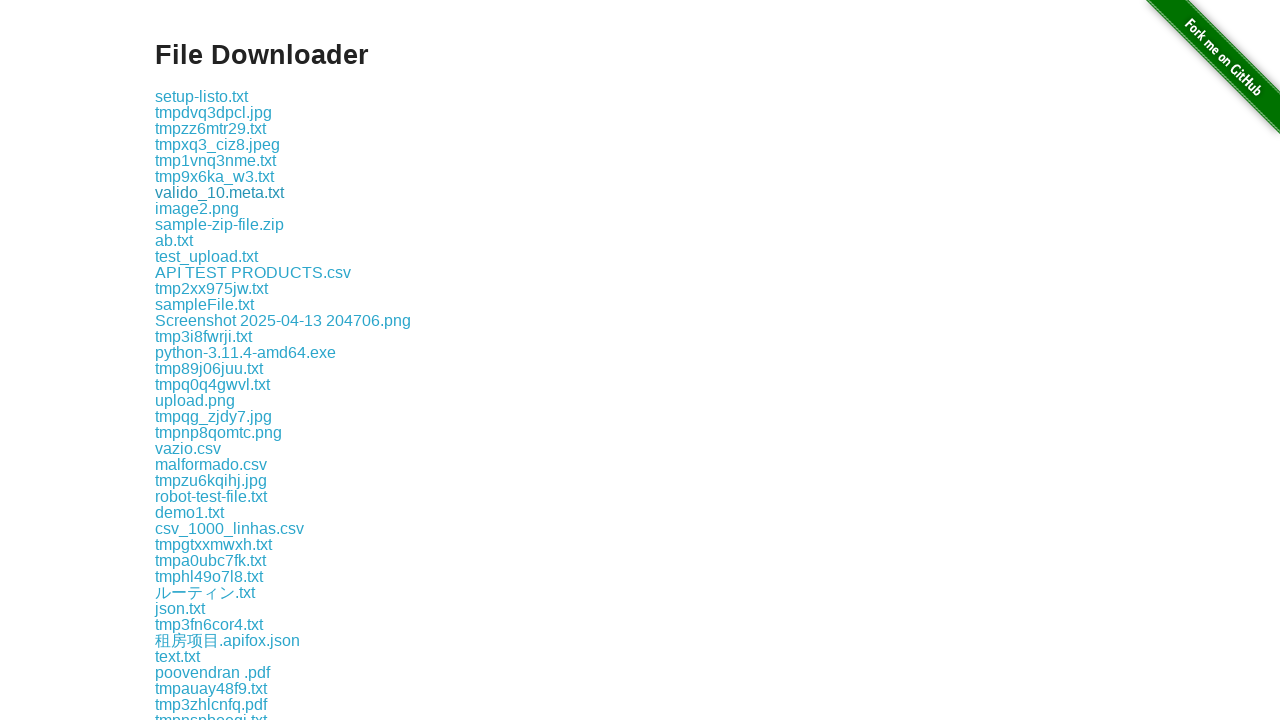

Retrieved href attribute from link
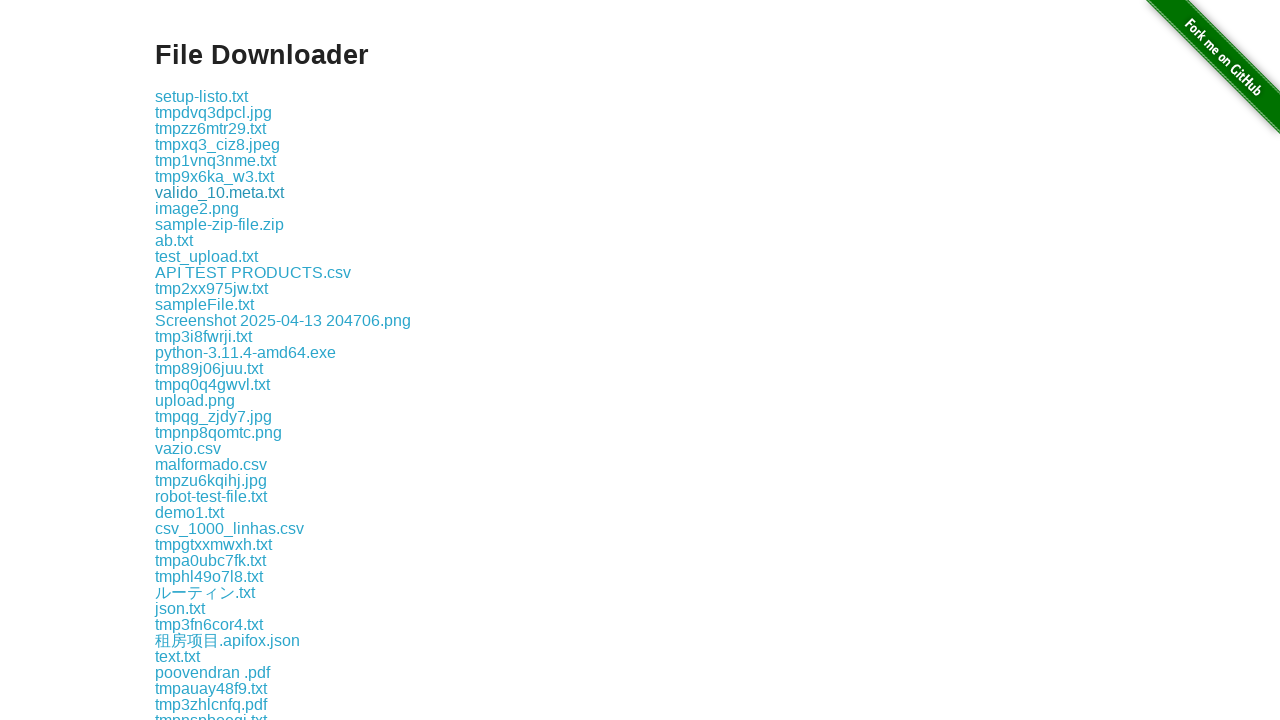

Retrieved href attribute from link
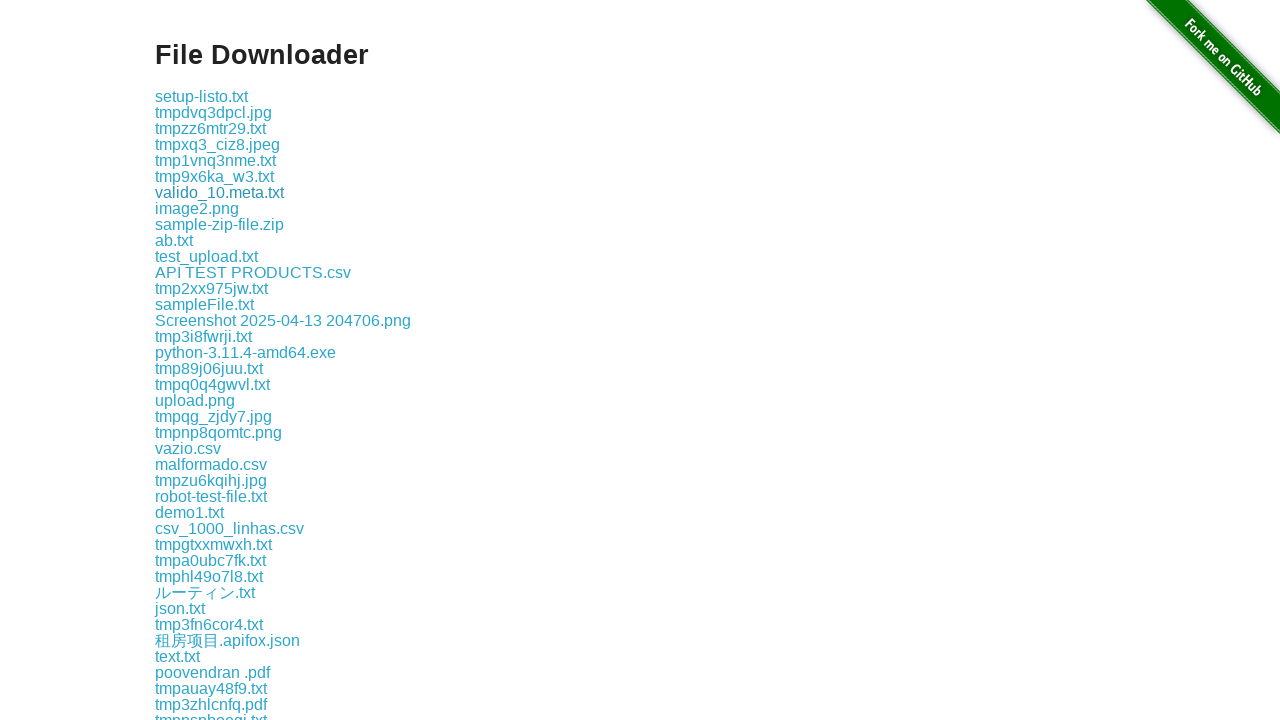

Clicked download link for file: download/ab.txt at (174, 240) on a >> nth=10
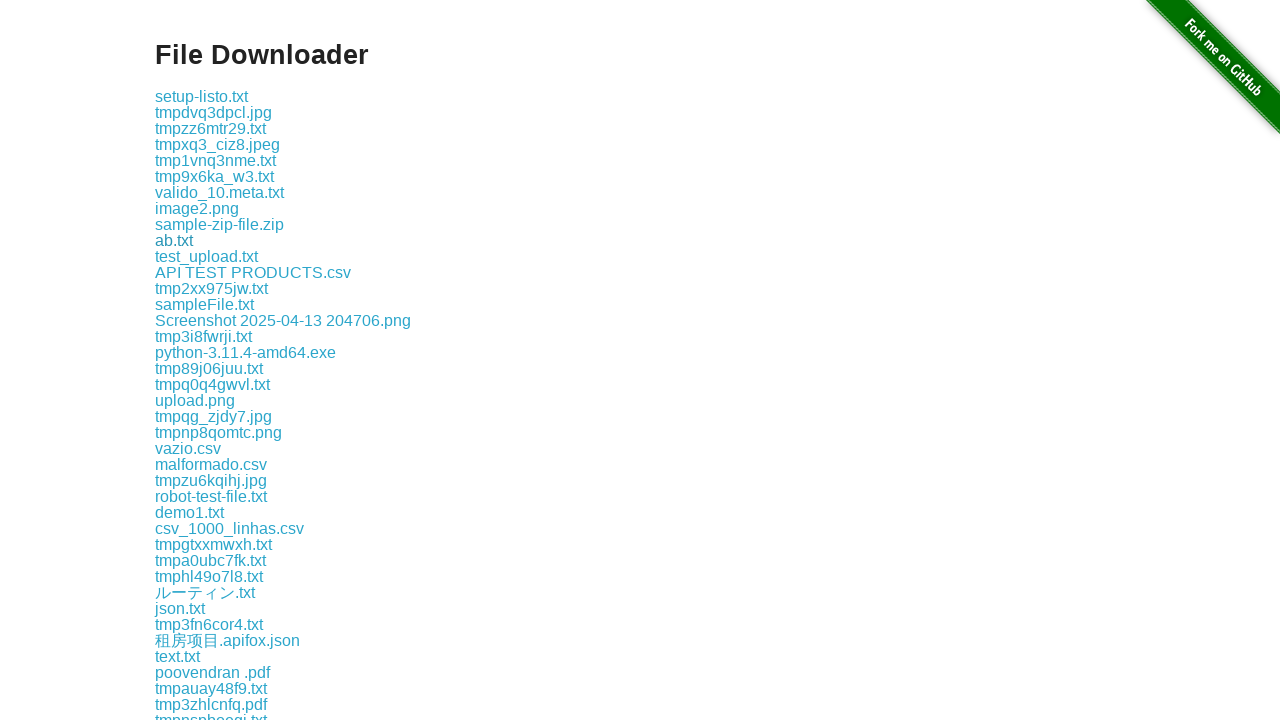

File download completed and captured
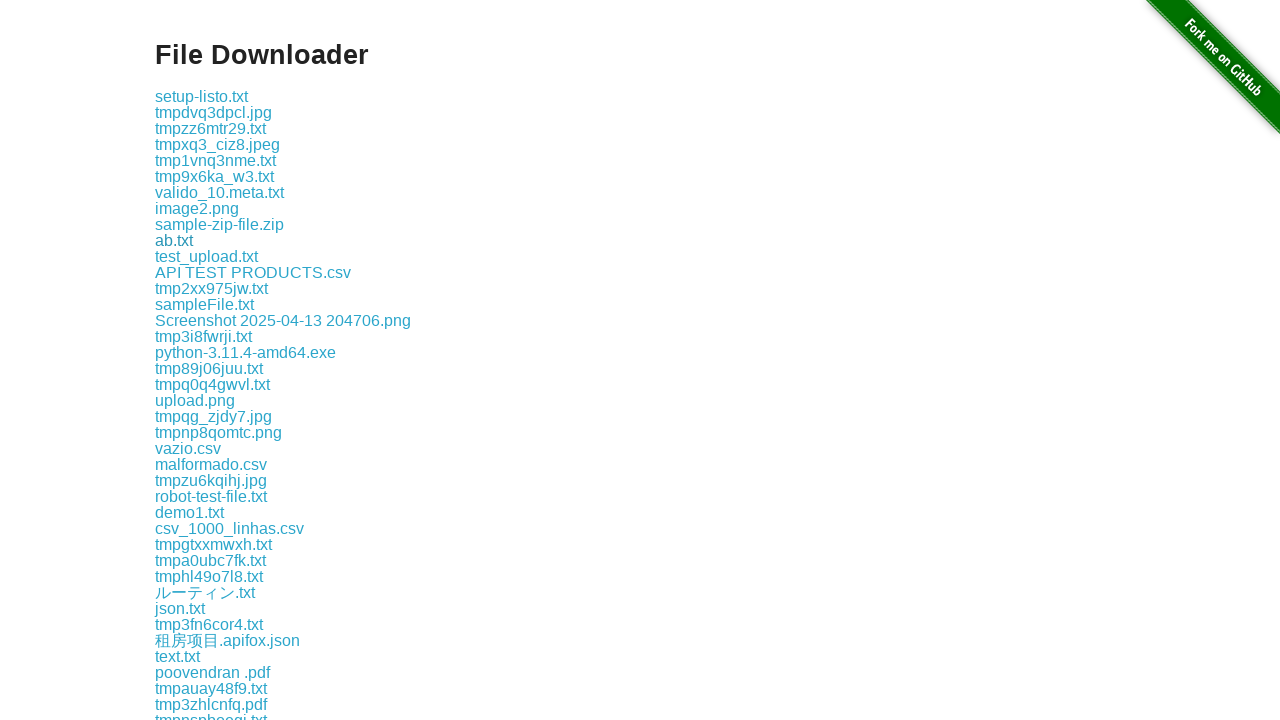

Retrieved downloaded file path: /tmp/playwright-artifacts-l9tHxl/4782d0e1-c9b5-43c5-86cb-888c5cfd4601
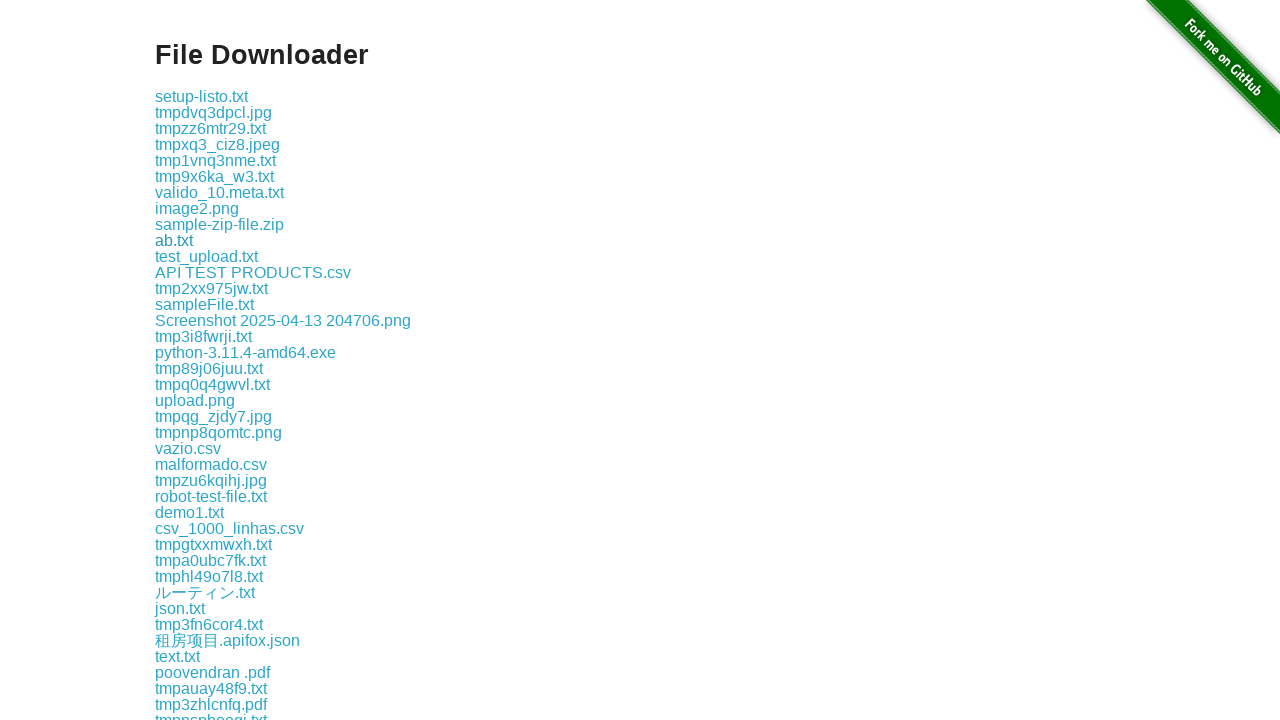

Retrieved href attribute from link
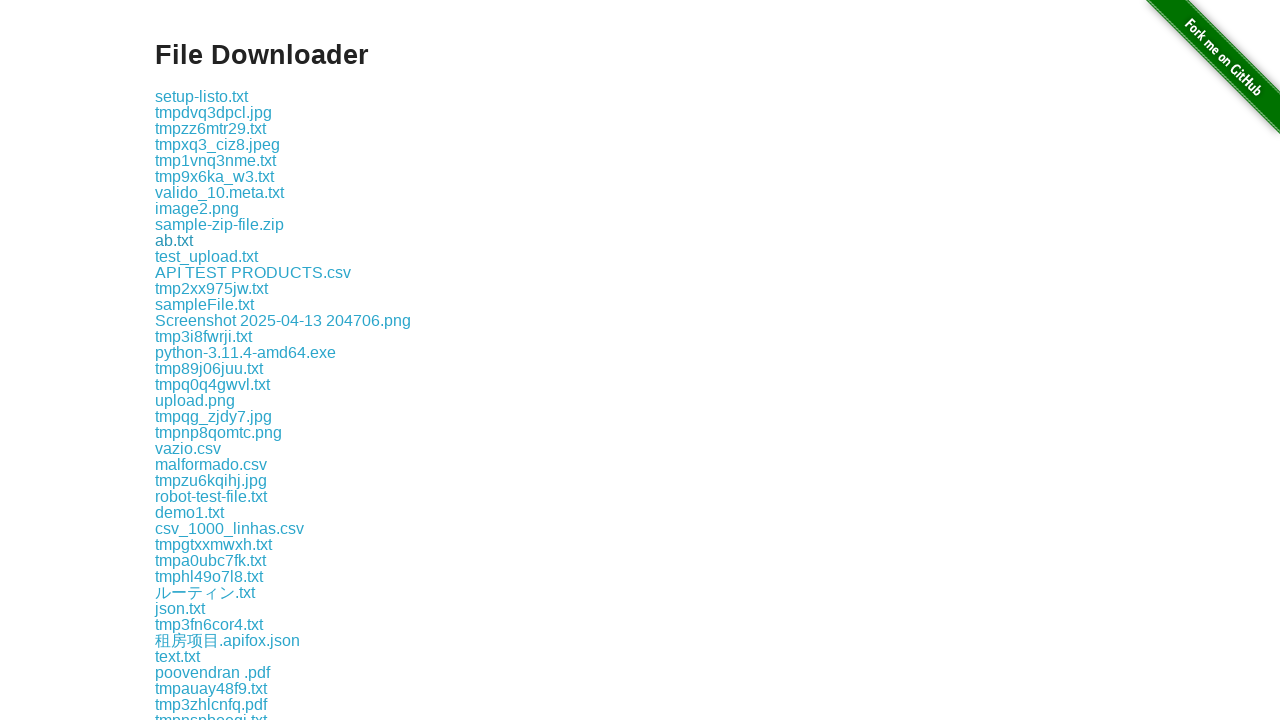

Clicked download link for file: download/test_upload.txt at (206, 256) on a >> nth=11
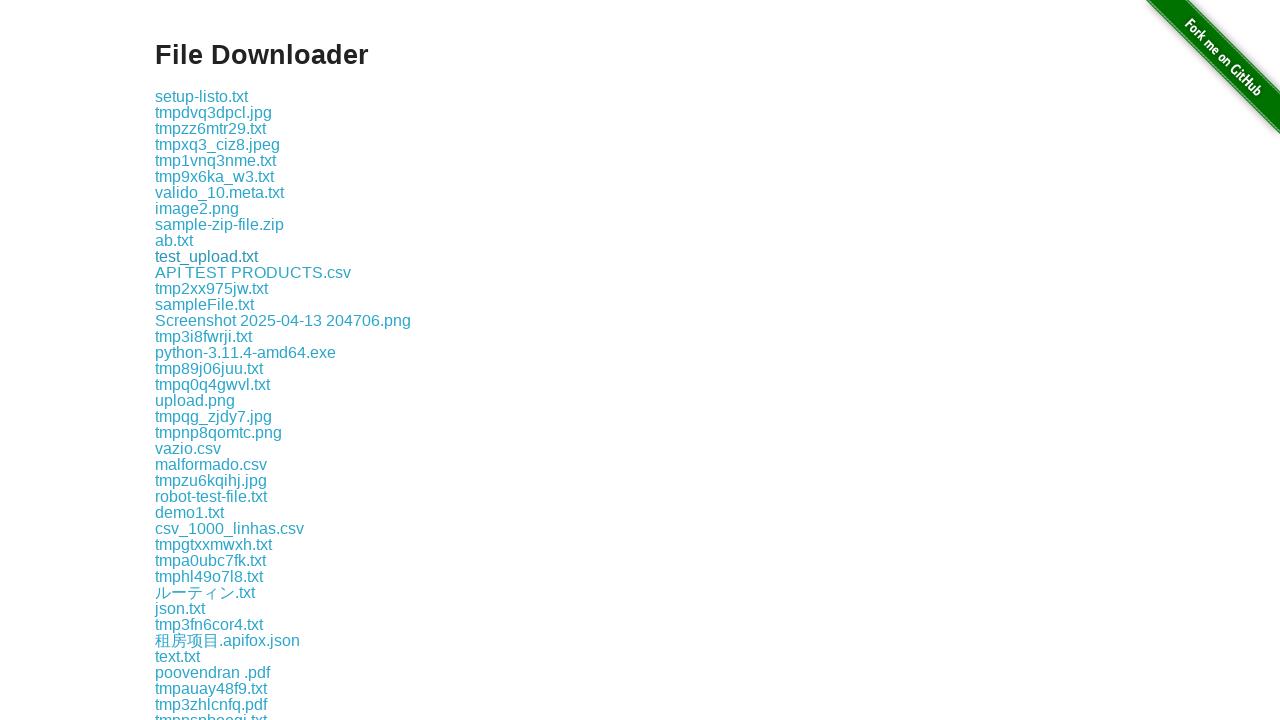

File download completed and captured
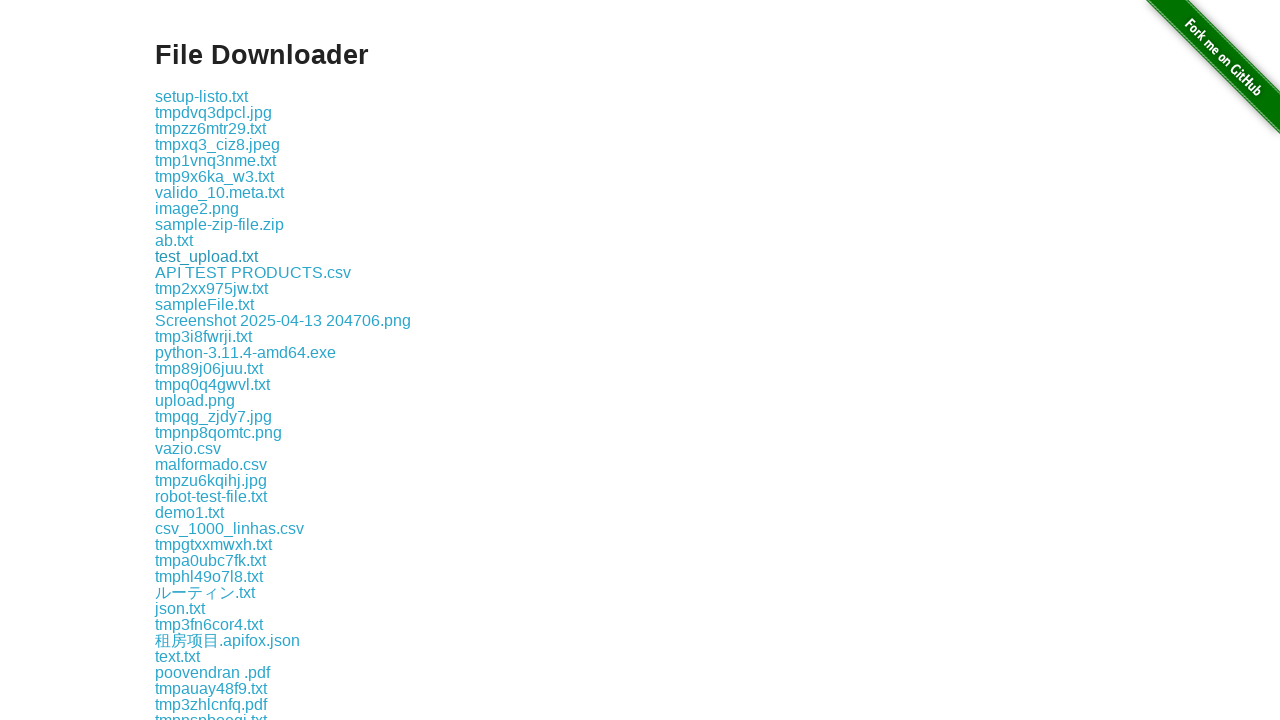

Retrieved downloaded file path: /tmp/playwright-artifacts-l9tHxl/e94e0345-80bb-4437-86cd-252fbaa5c07c
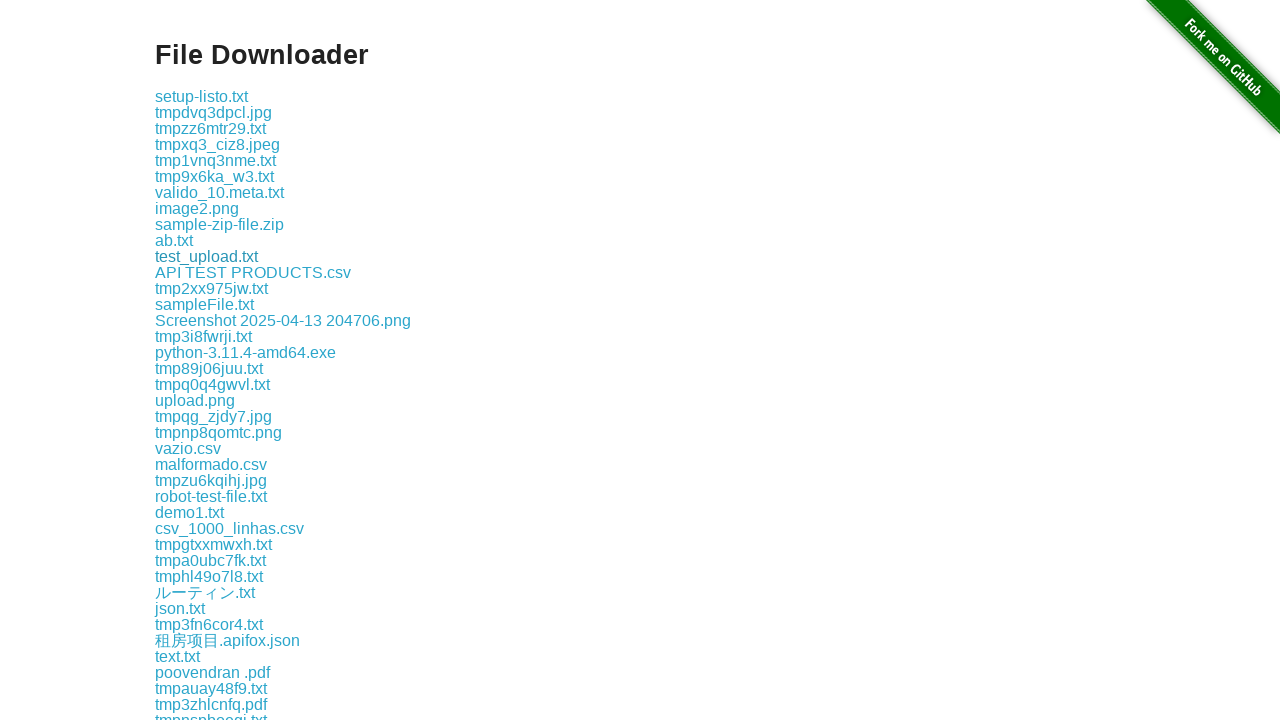

Retrieved href attribute from link
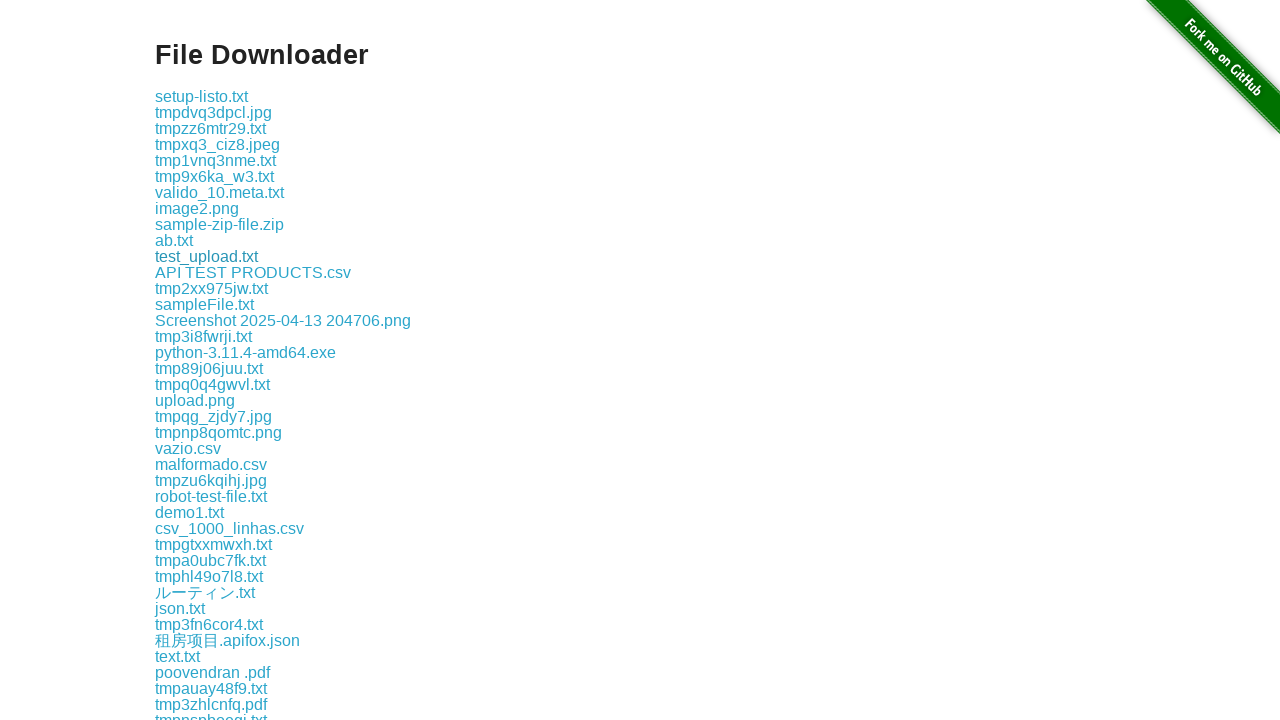

Retrieved href attribute from link
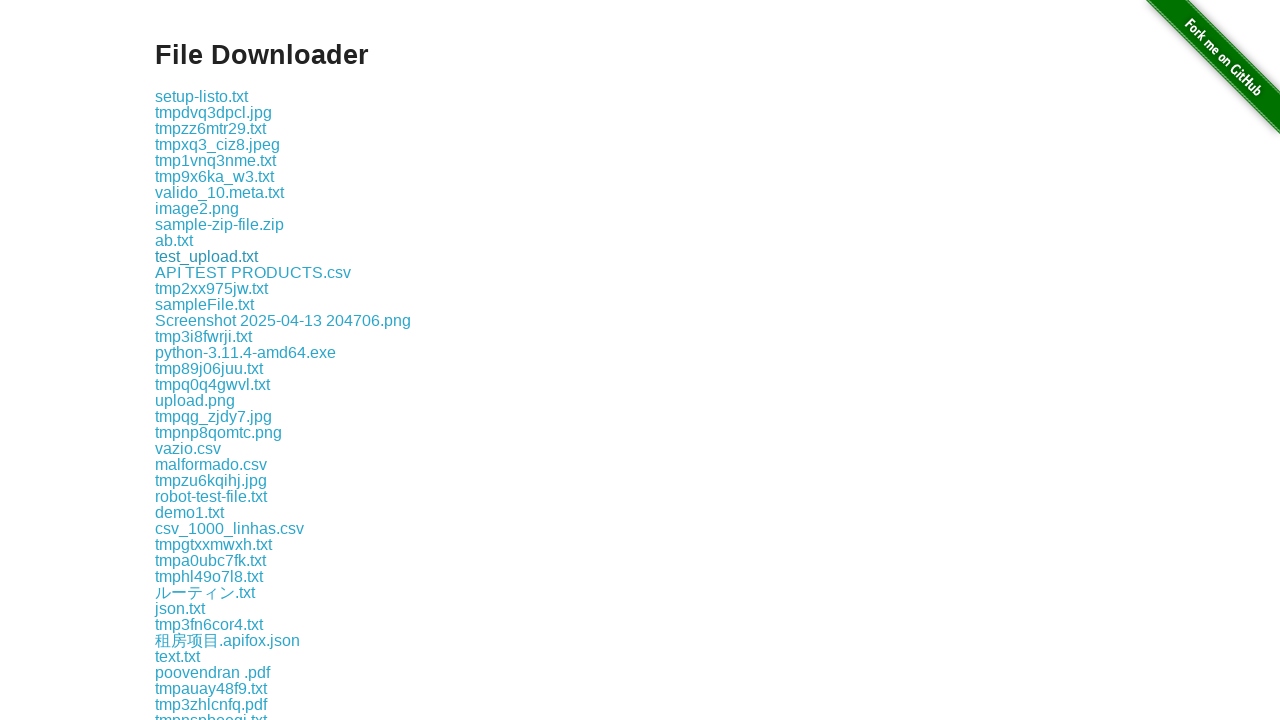

Clicked download link for file: download/tmp2xx975jw.txt at (212, 288) on a >> nth=13
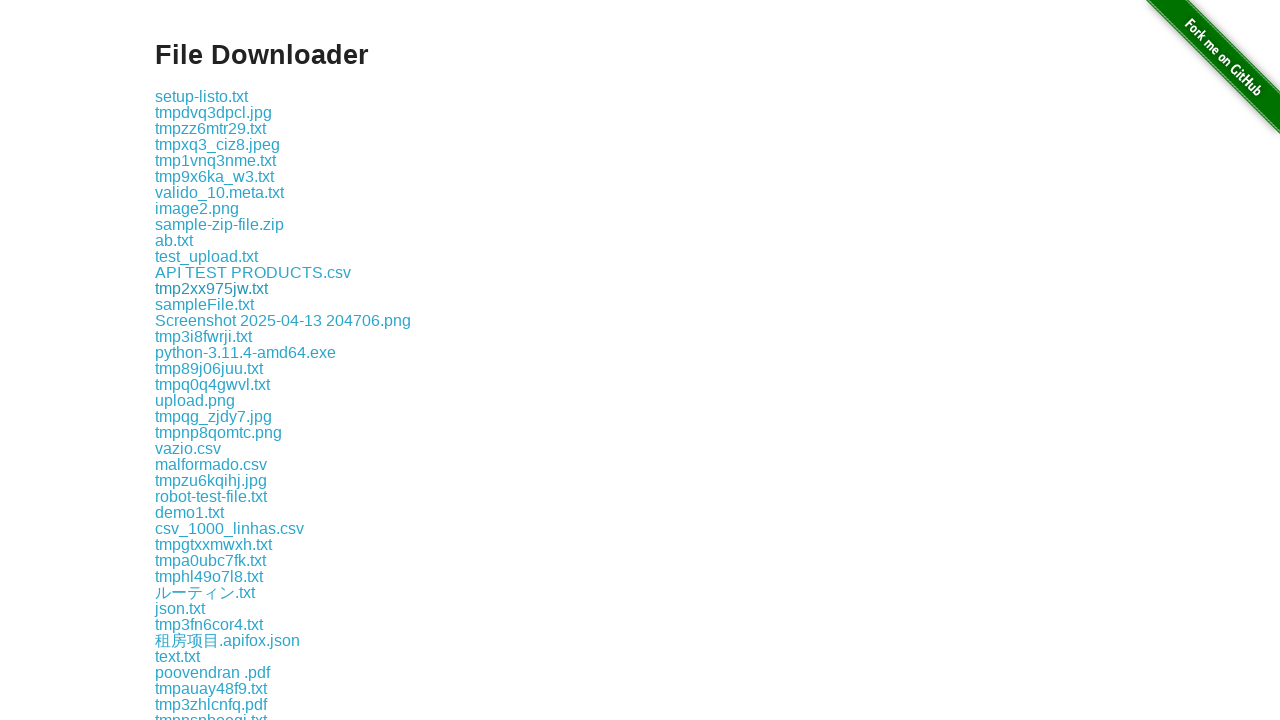

File download completed and captured
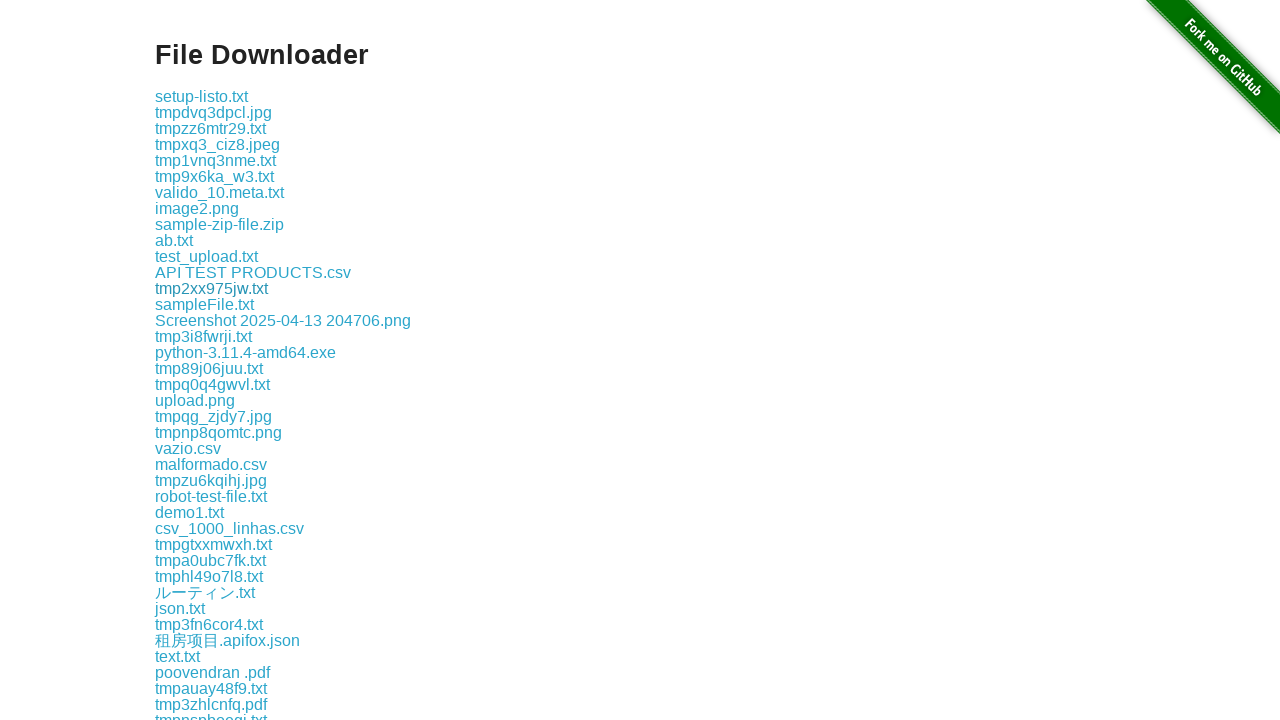

Retrieved downloaded file path: /tmp/playwright-artifacts-l9tHxl/b0594e66-e378-4753-9021-2d81ebc923a7
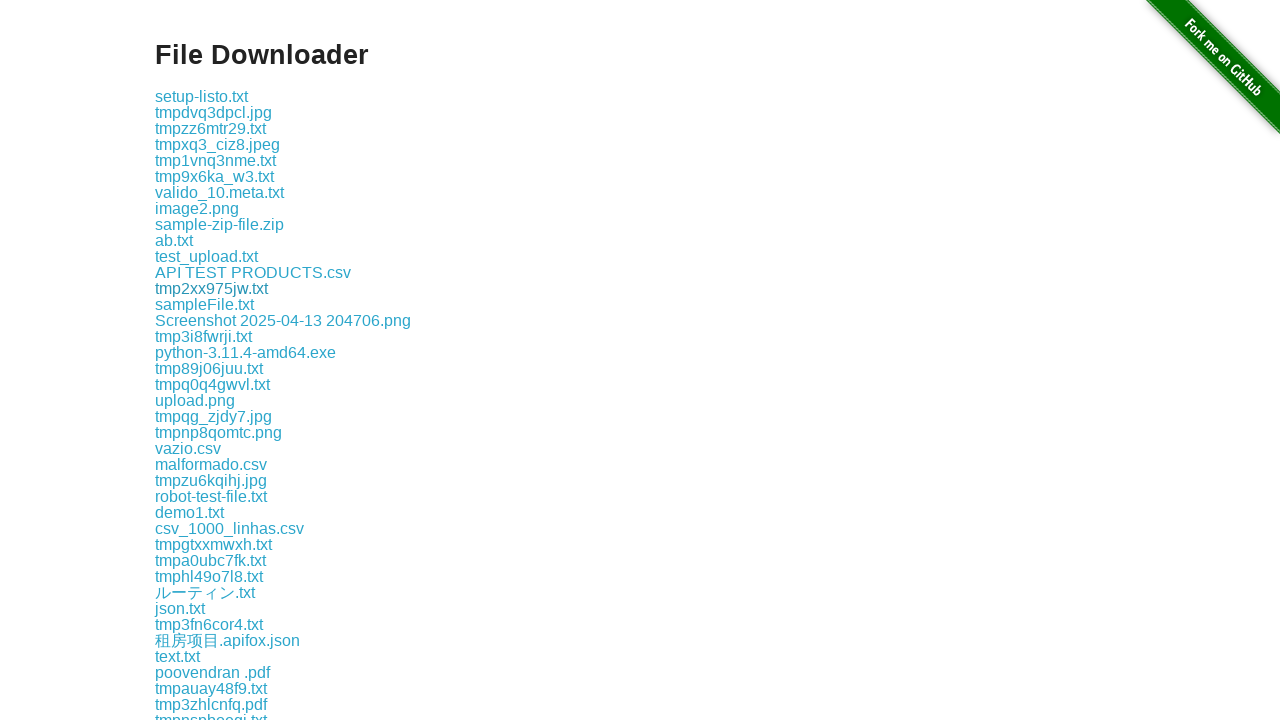

Retrieved href attribute from link
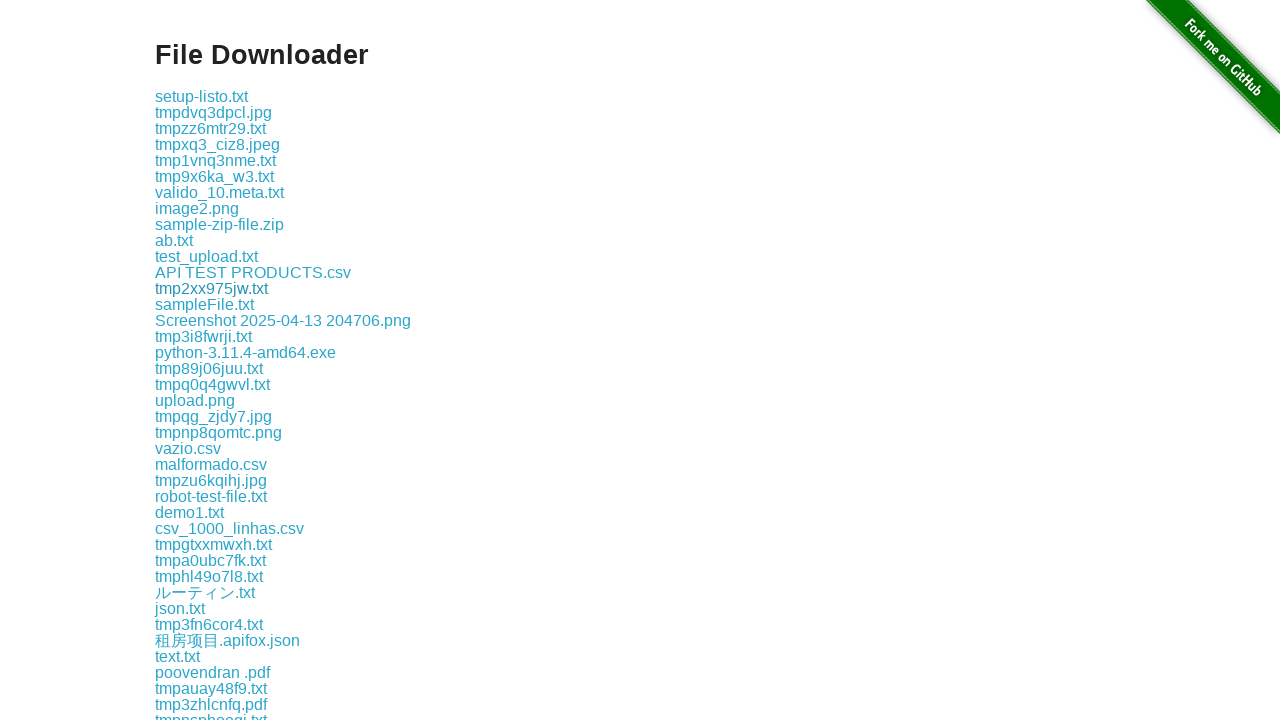

Clicked download link for file: download/sampleFile.txt at (204, 304) on a >> nth=14
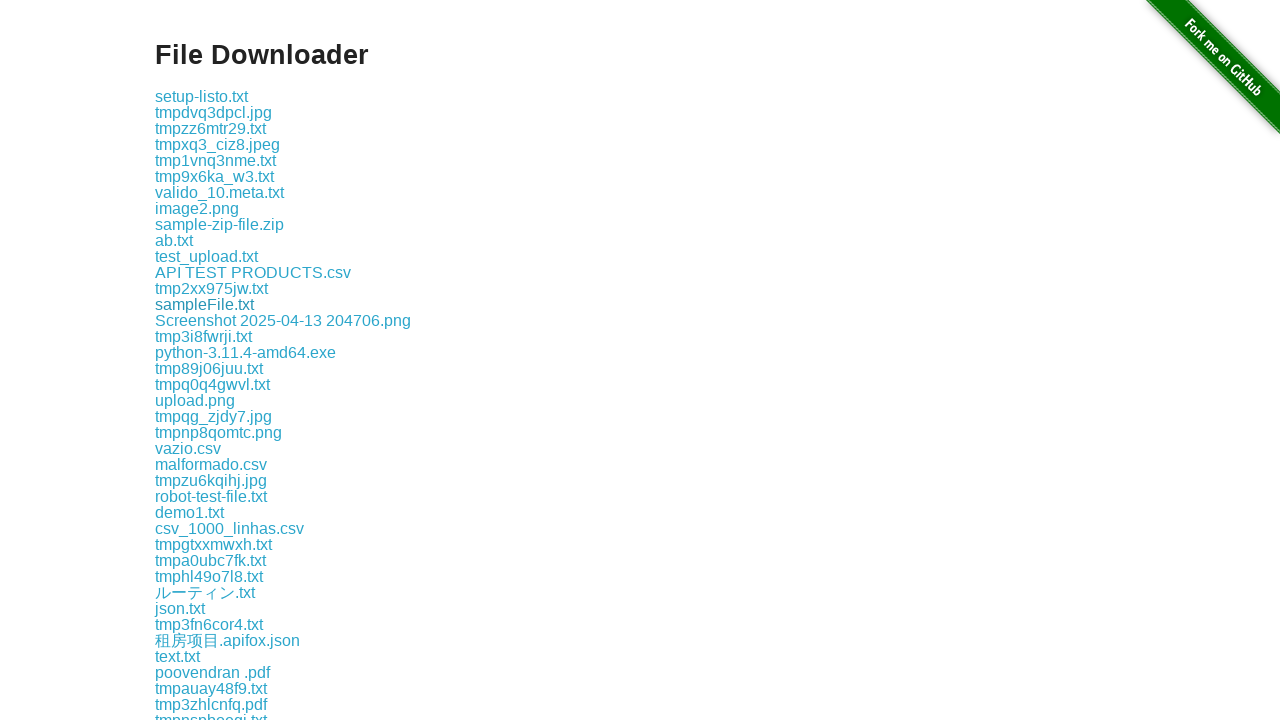

File download completed and captured
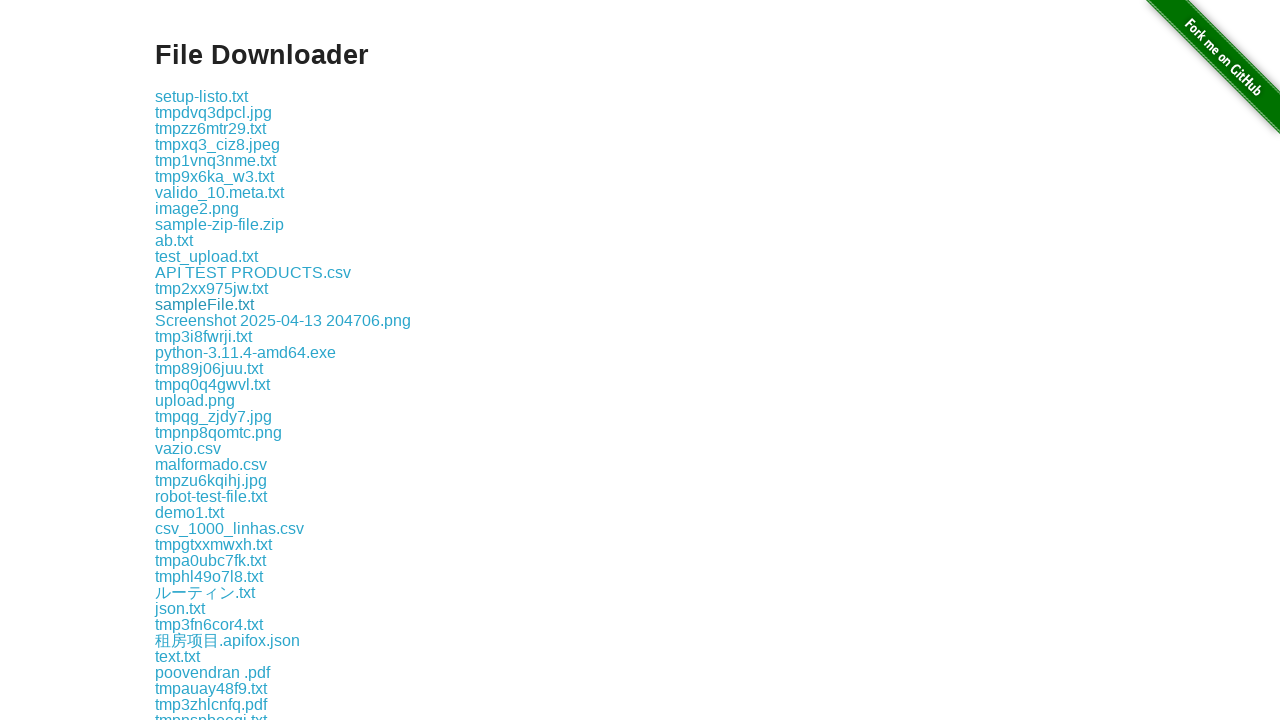

Retrieved downloaded file path: /tmp/playwright-artifacts-l9tHxl/7c8019ad-01da-42ad-80b7-ddea70896f64
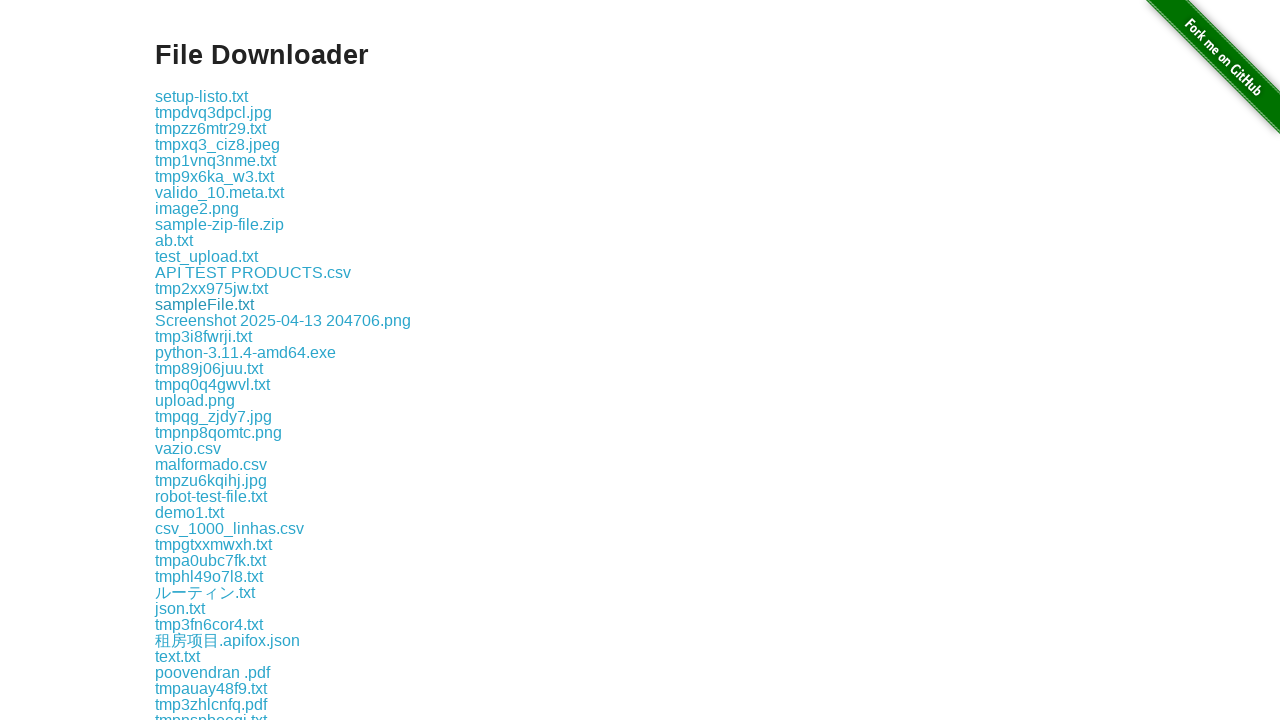

Retrieved href attribute from link
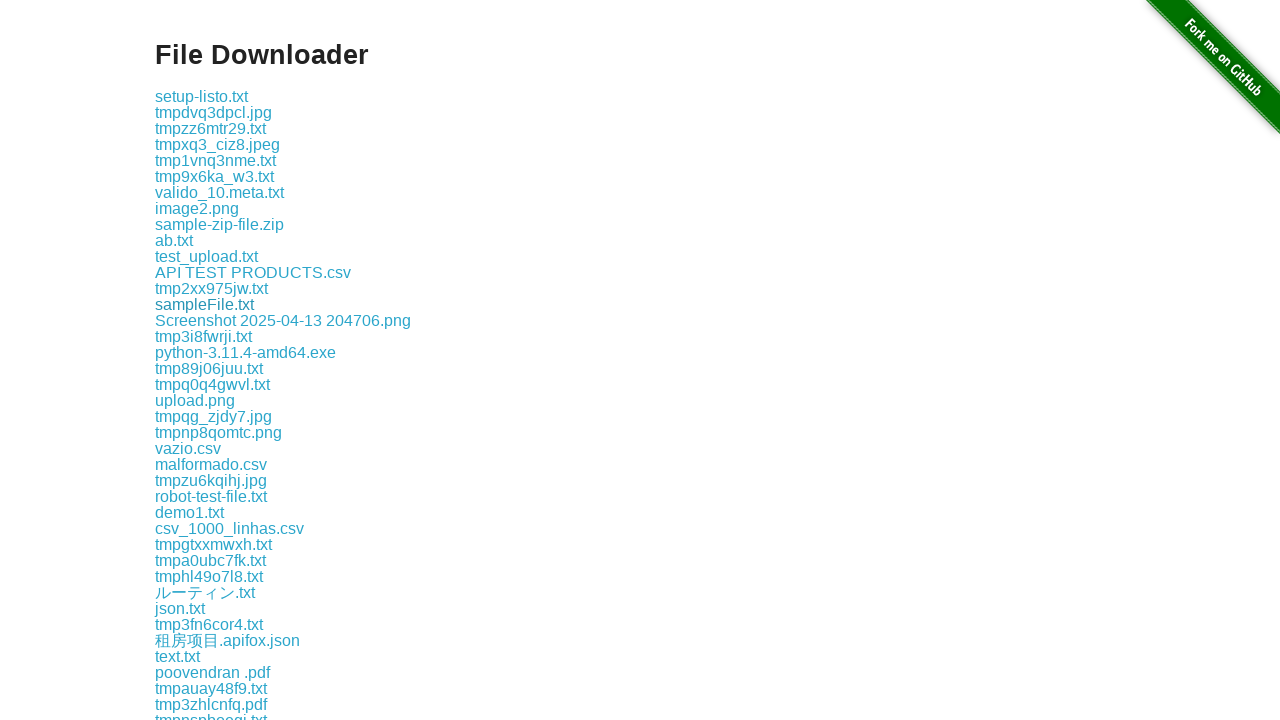

Retrieved href attribute from link
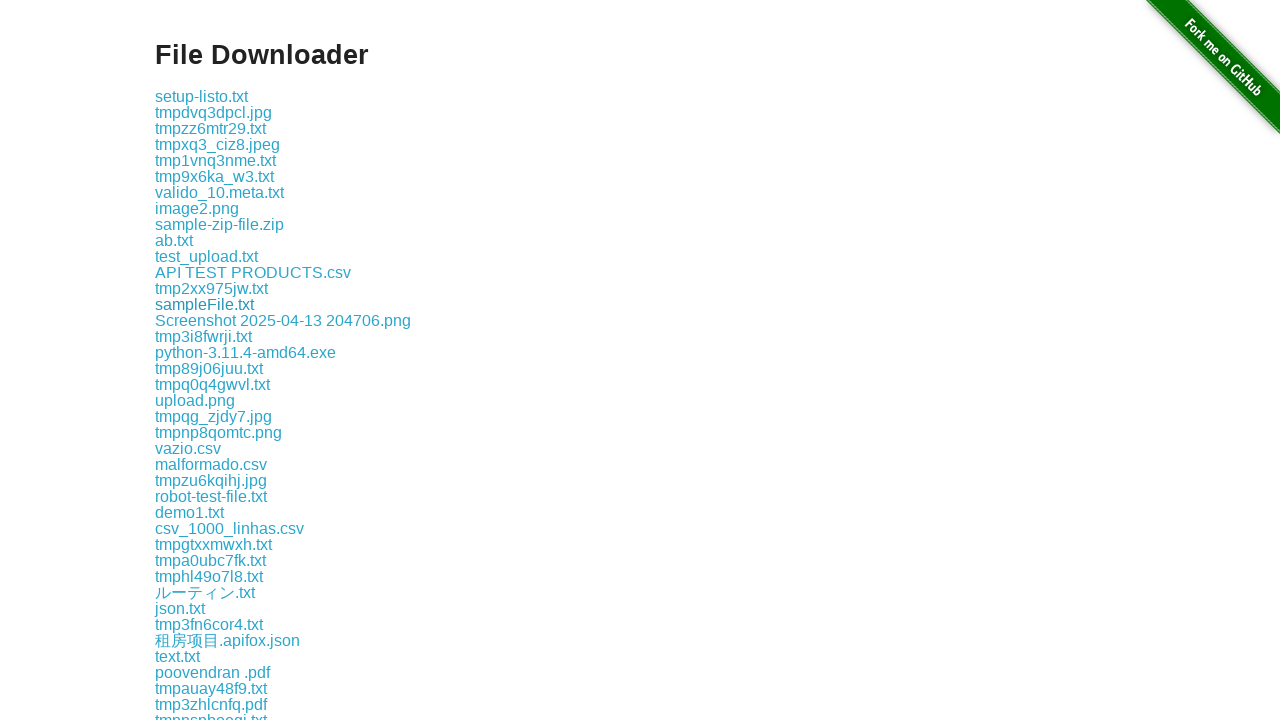

Clicked download link for file: download/tmp3i8fwrji.txt at (204, 336) on a >> nth=16
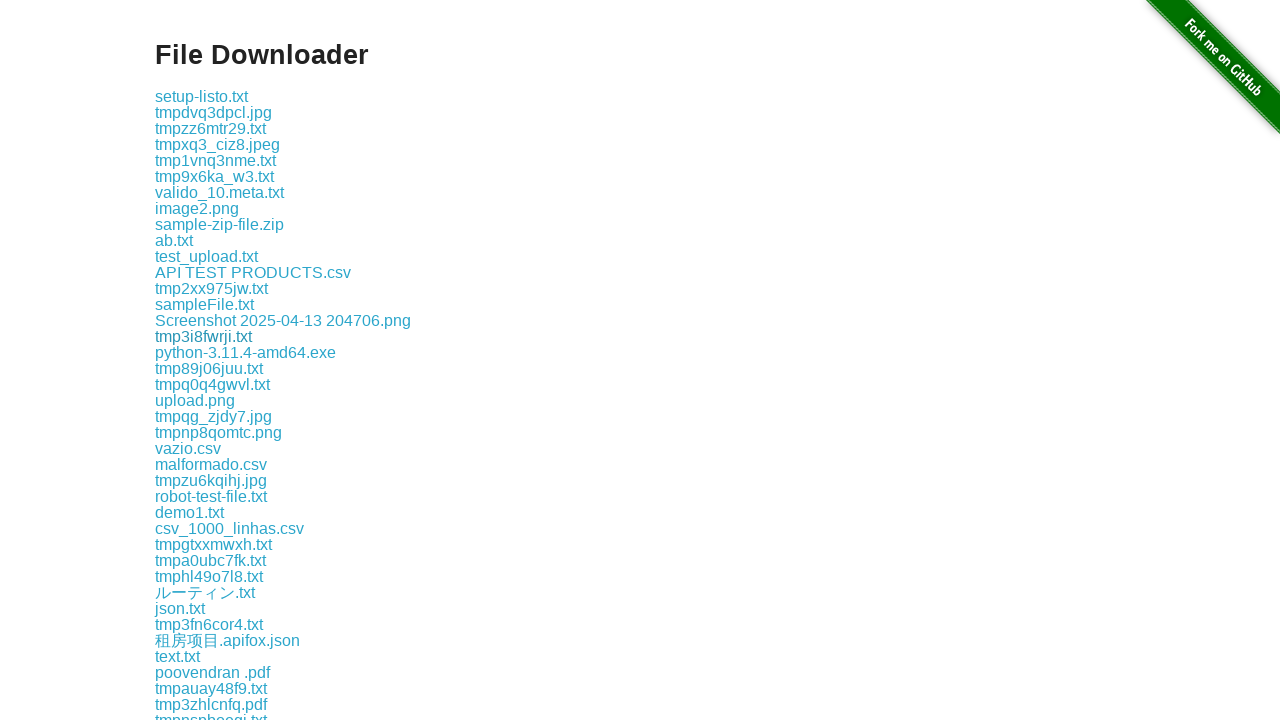

File download completed and captured
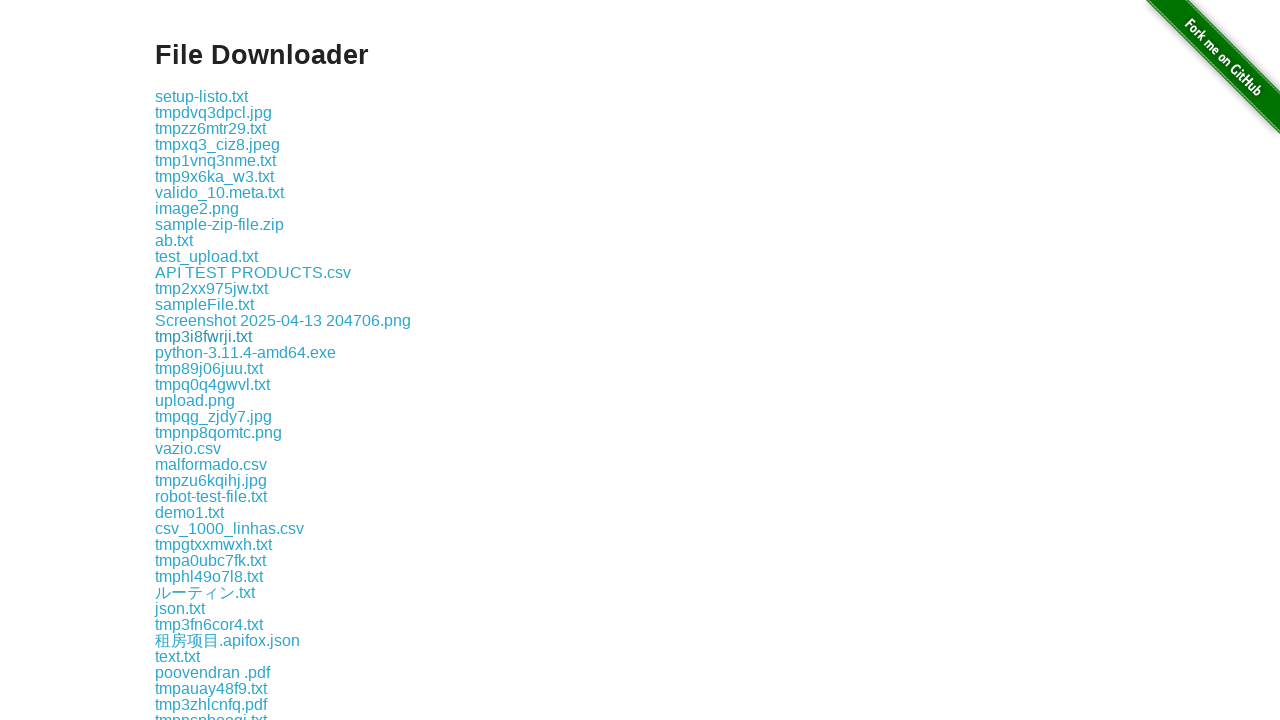

Retrieved downloaded file path: /tmp/playwright-artifacts-l9tHxl/68fbd789-7182-4481-aedc-f6199c118a3a
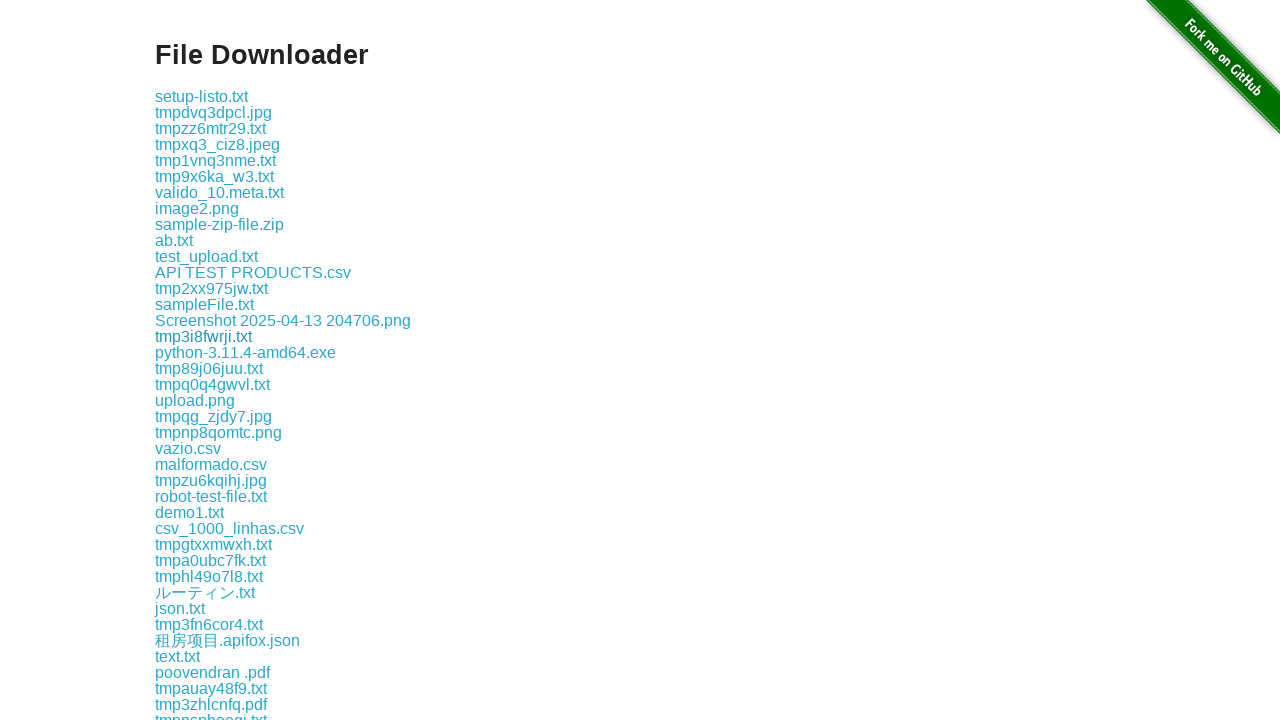

Retrieved href attribute from link
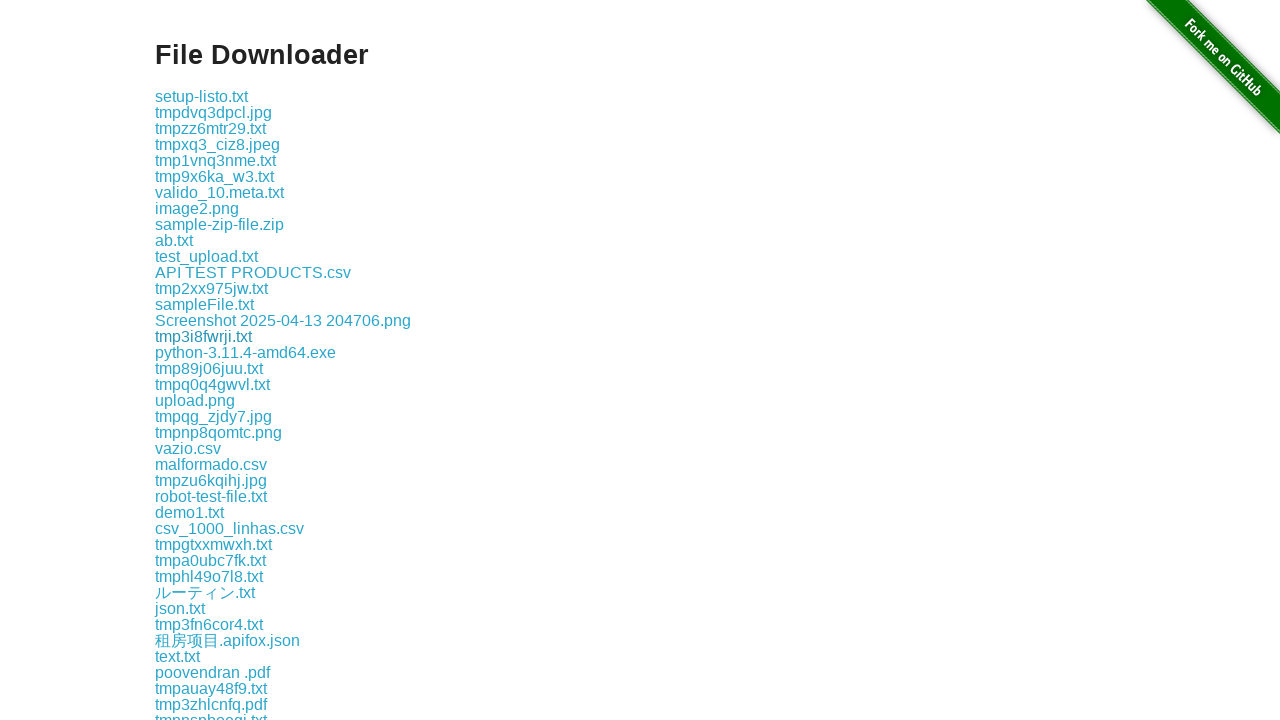

Retrieved href attribute from link
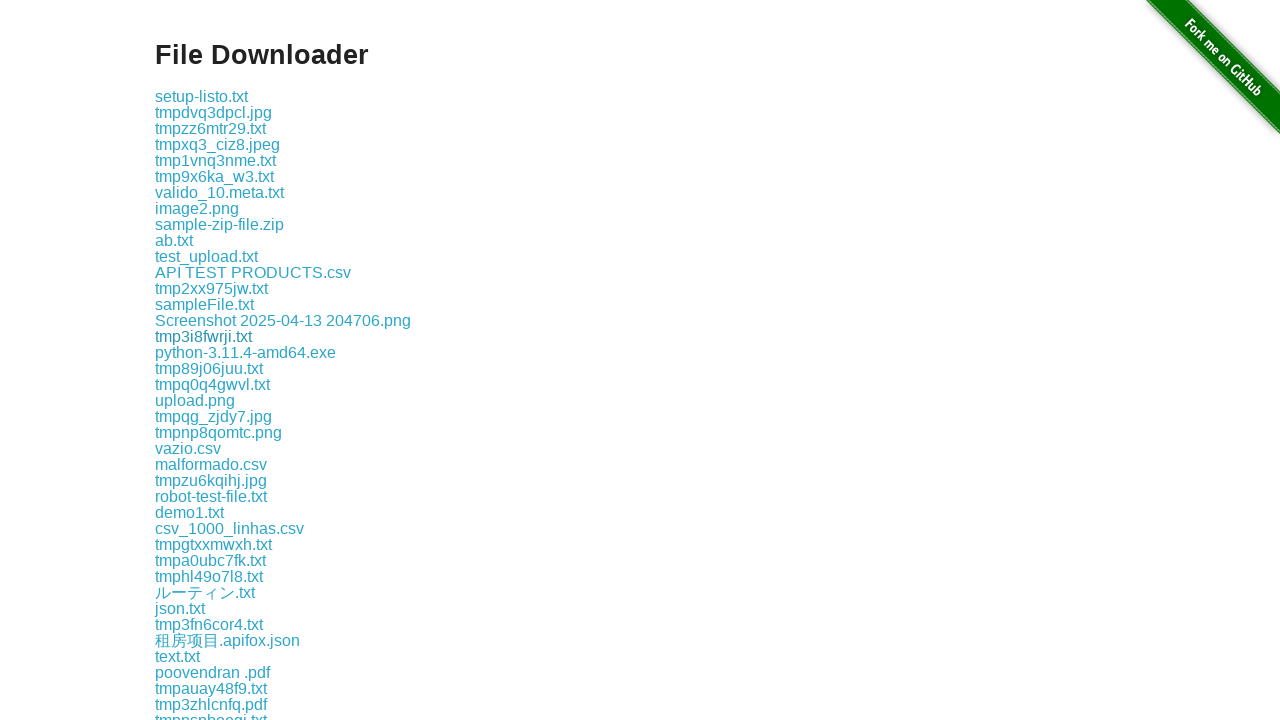

Clicked download link for file: download/tmp89j06juu.txt at (209, 368) on a >> nth=18
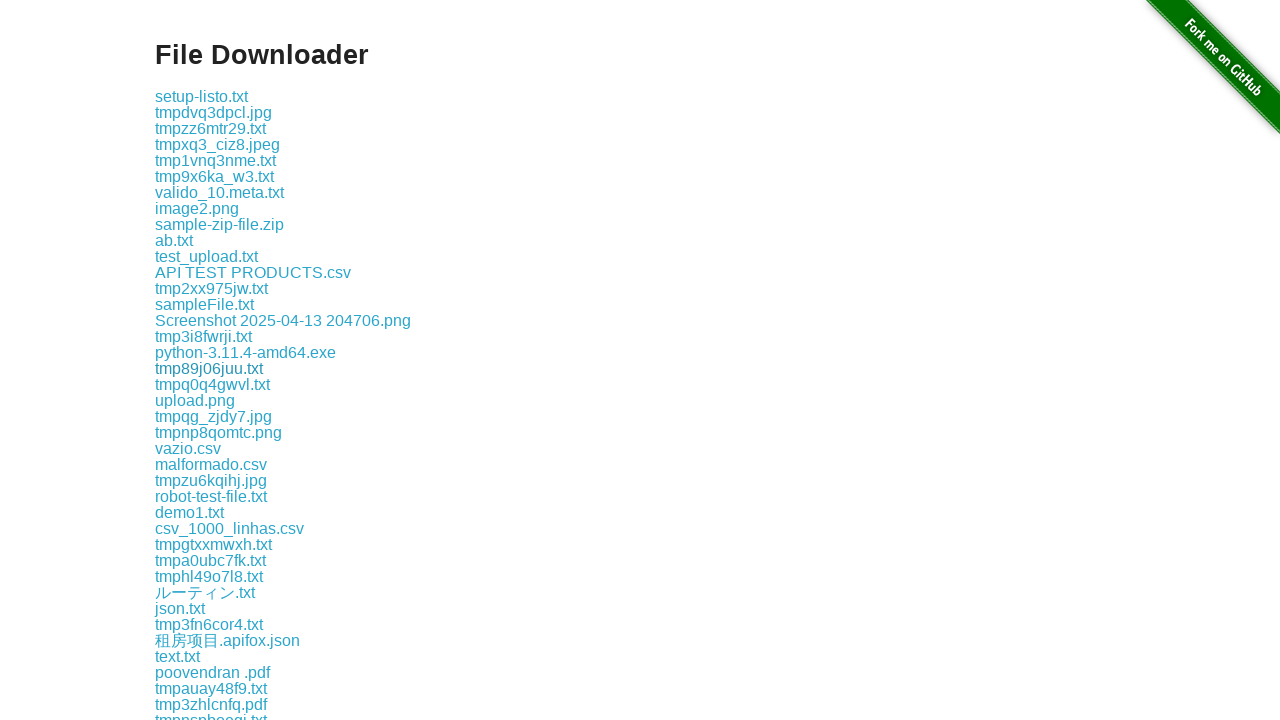

File download completed and captured
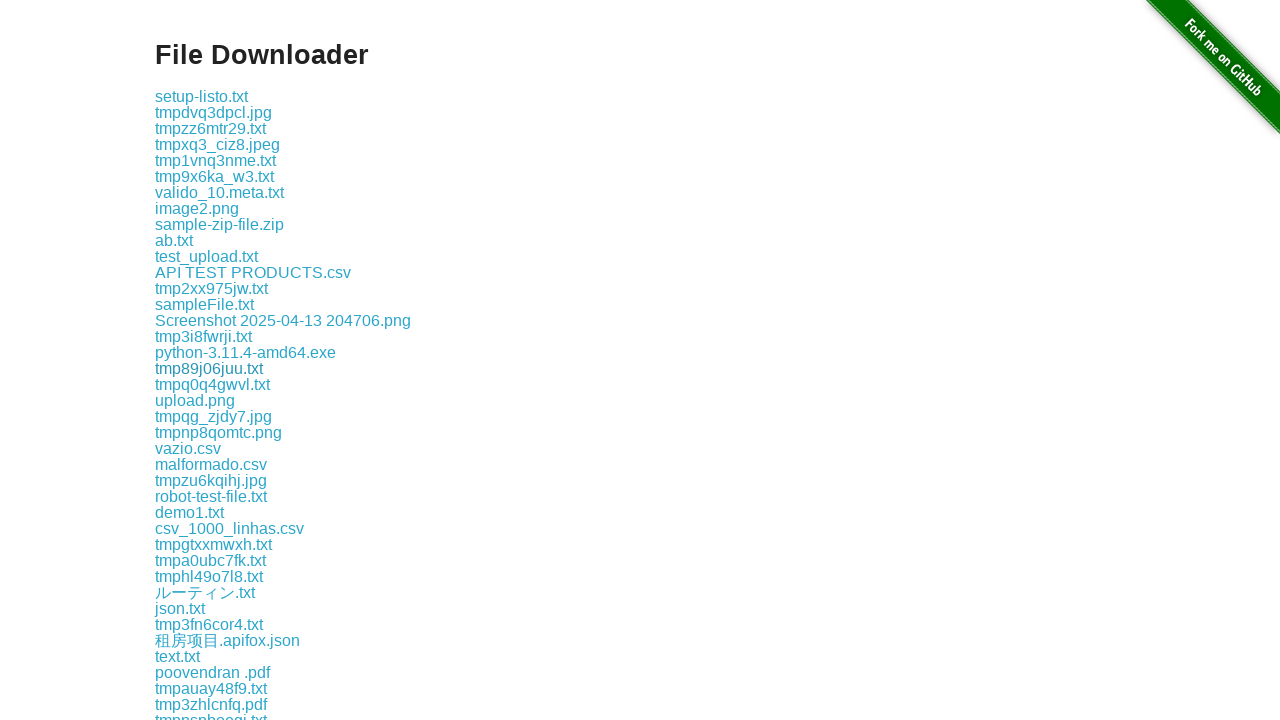

Retrieved downloaded file path: /tmp/playwright-artifacts-l9tHxl/ebd66723-c9df-4498-8e84-d897763710ca
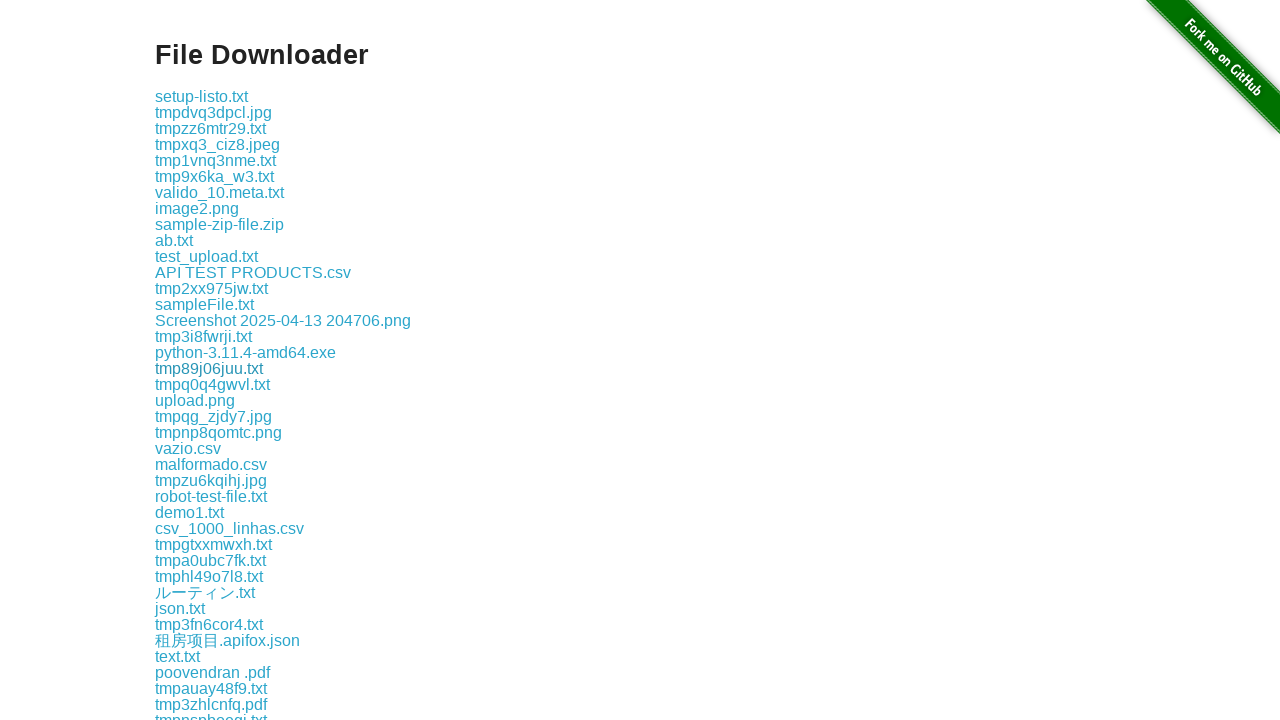

Retrieved href attribute from link
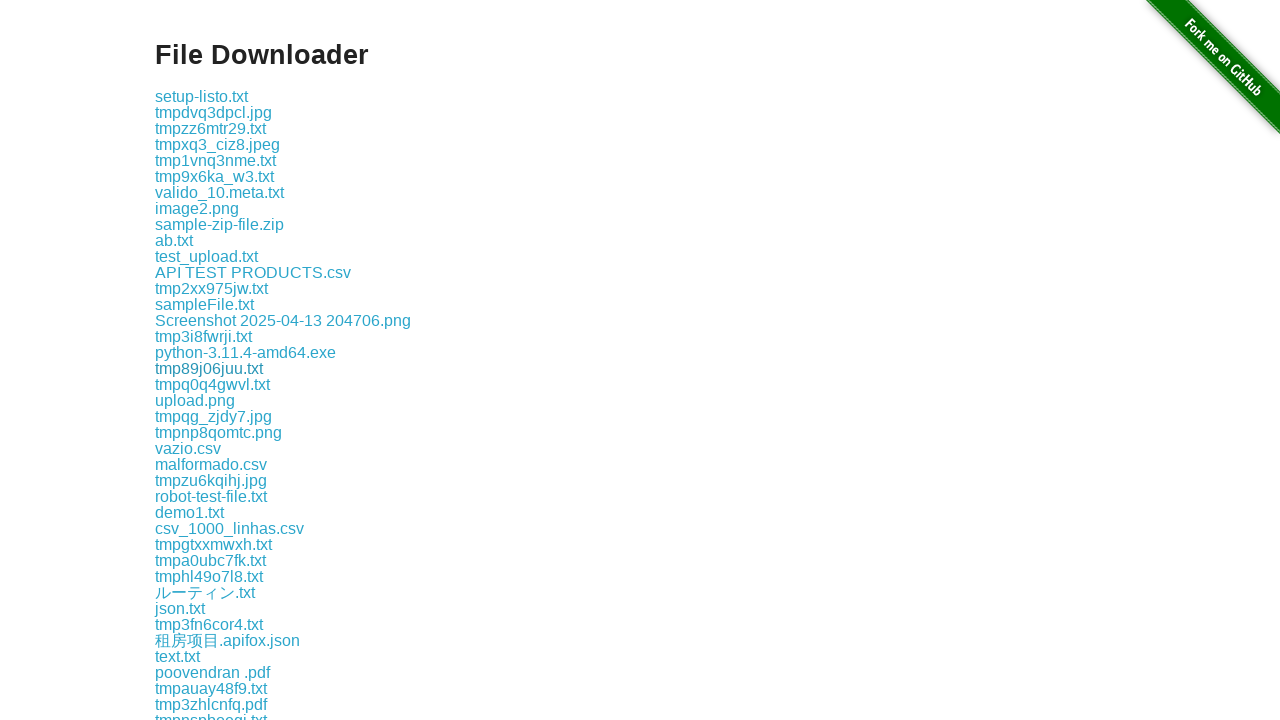

Clicked download link for file: download/tmpq0q4gwvl.txt at (212, 384) on a >> nth=19
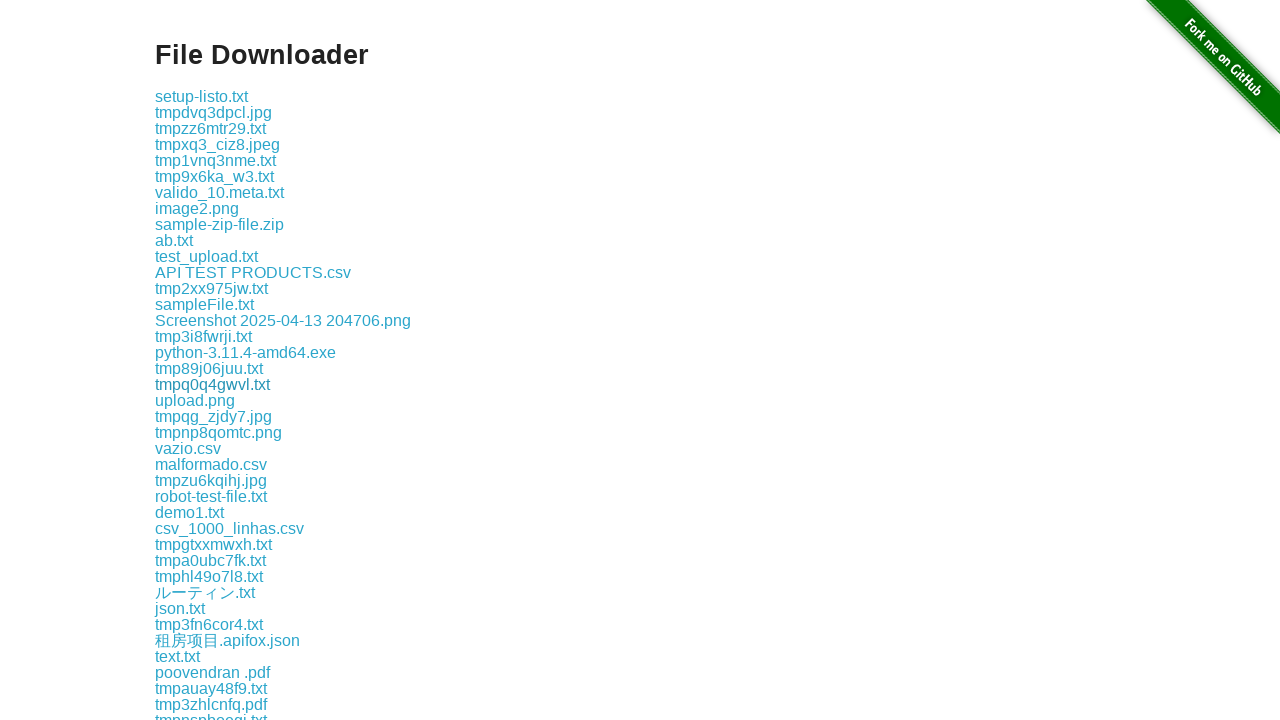

File download completed and captured
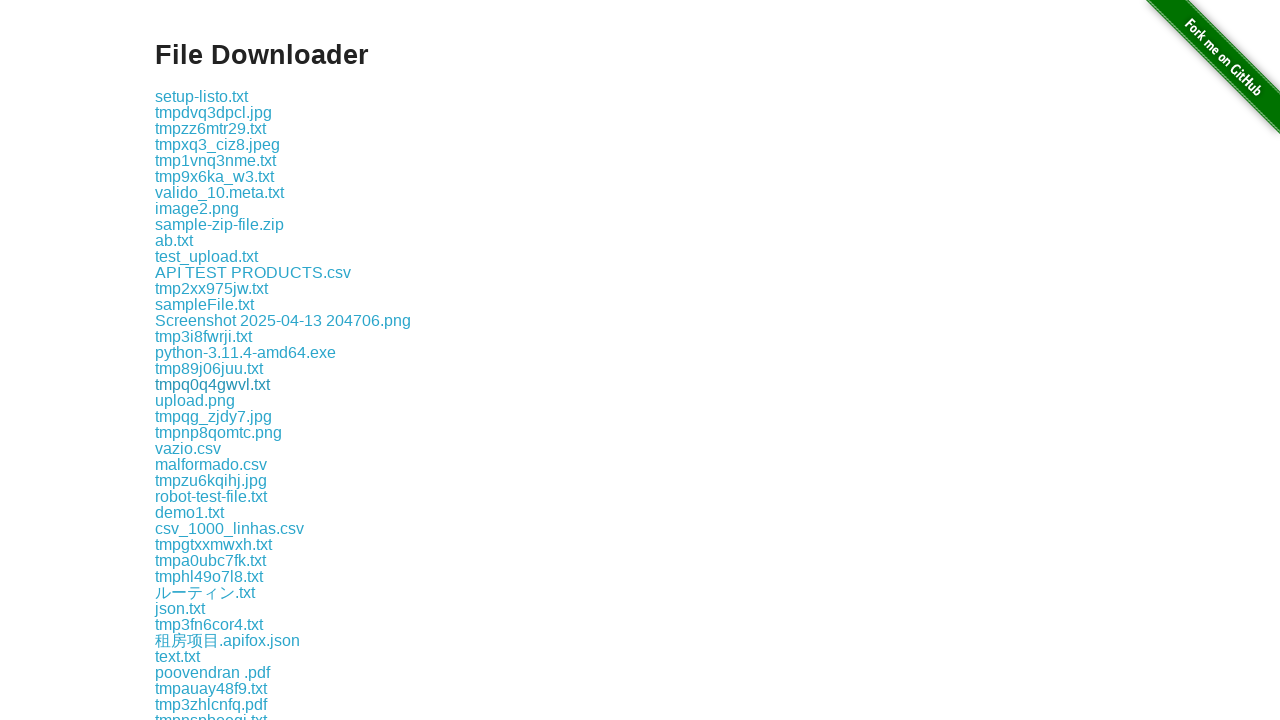

Retrieved downloaded file path: /tmp/playwright-artifacts-l9tHxl/e373137b-473c-4d48-888a-3dd0c8733615
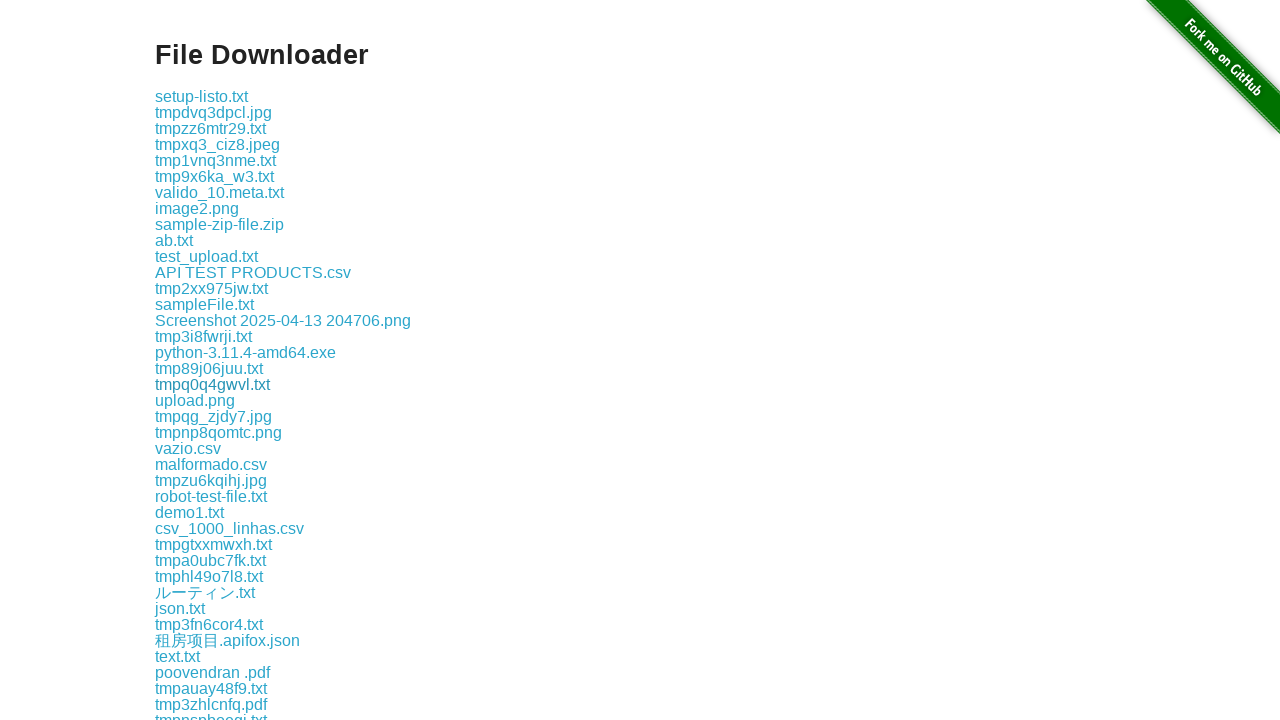

Retrieved href attribute from link
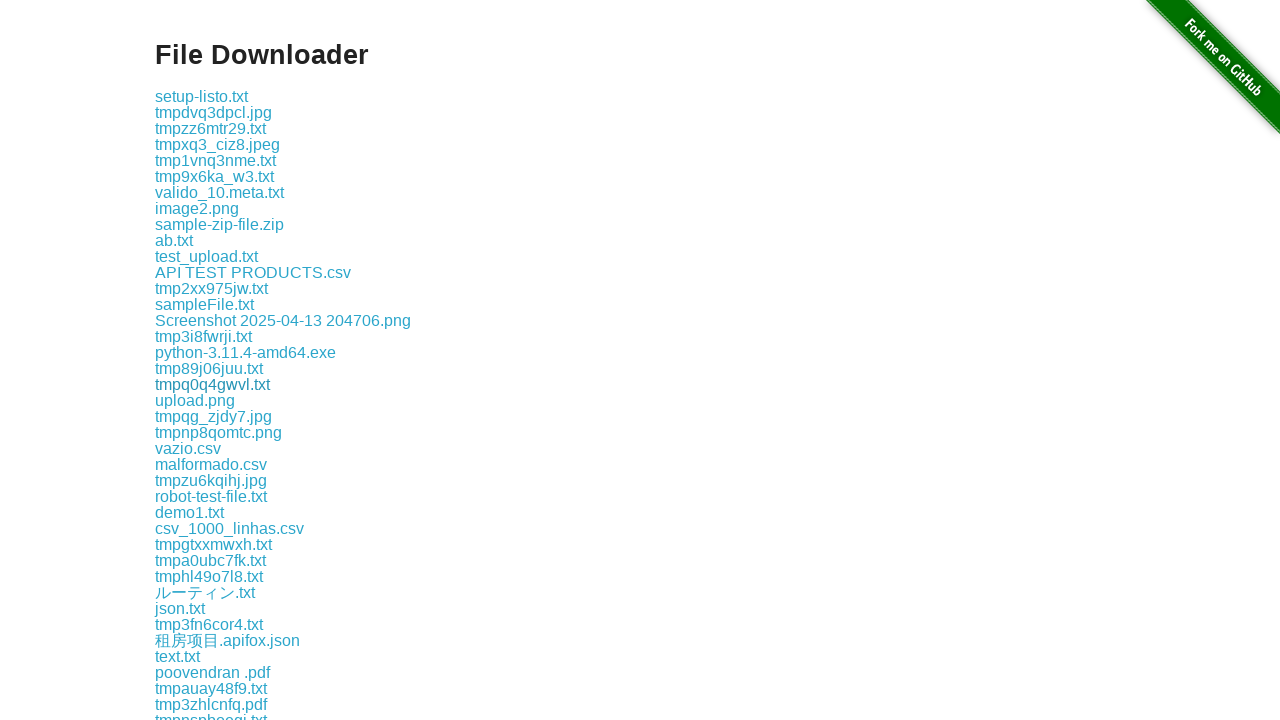

Retrieved href attribute from link
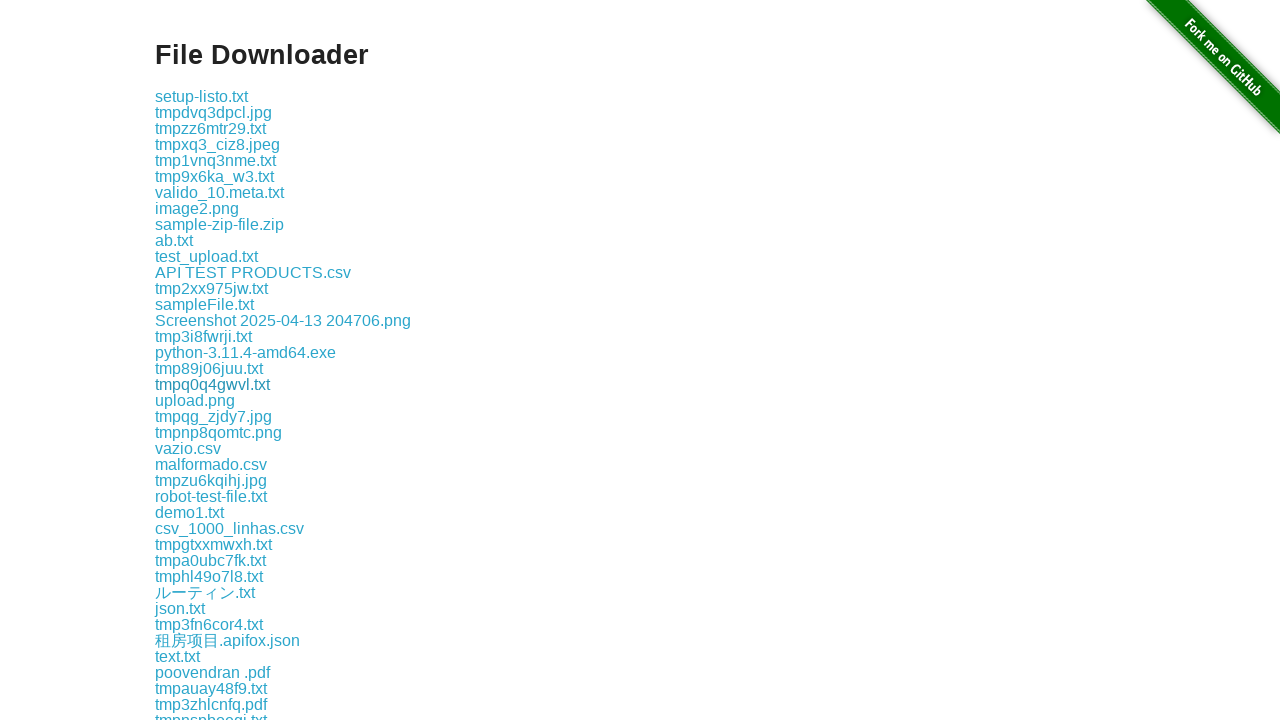

Retrieved href attribute from link
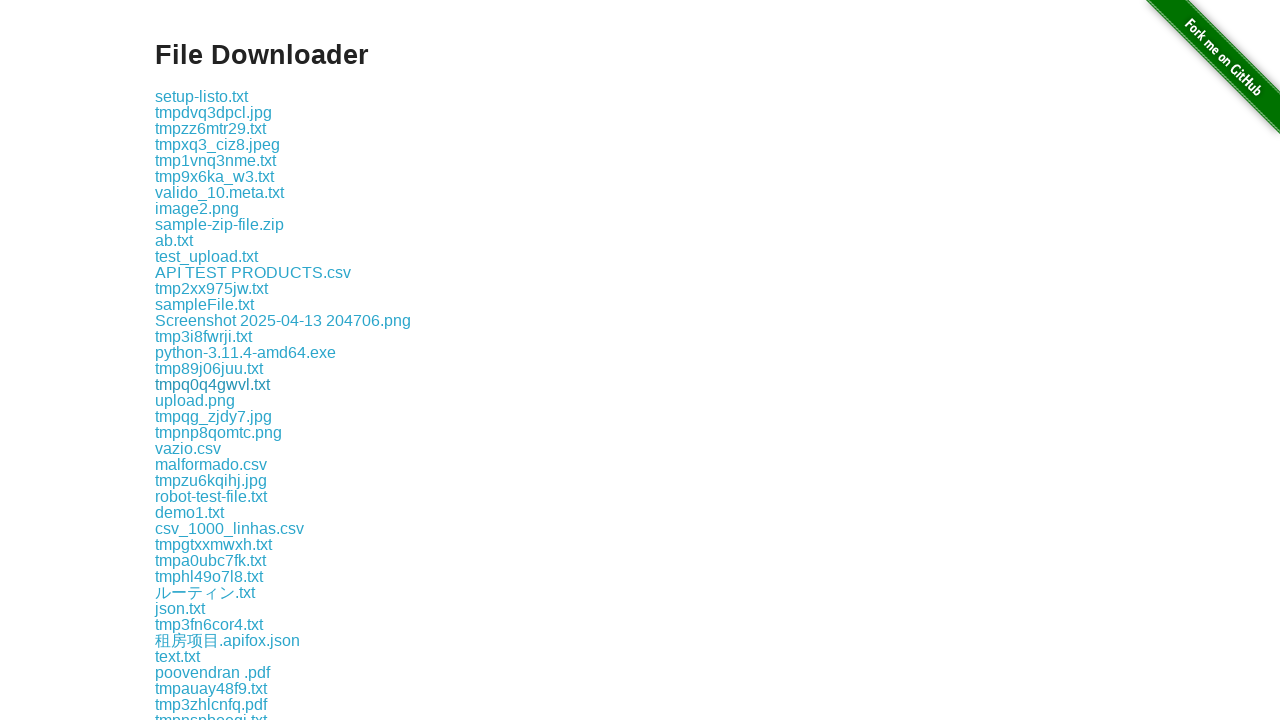

Retrieved href attribute from link
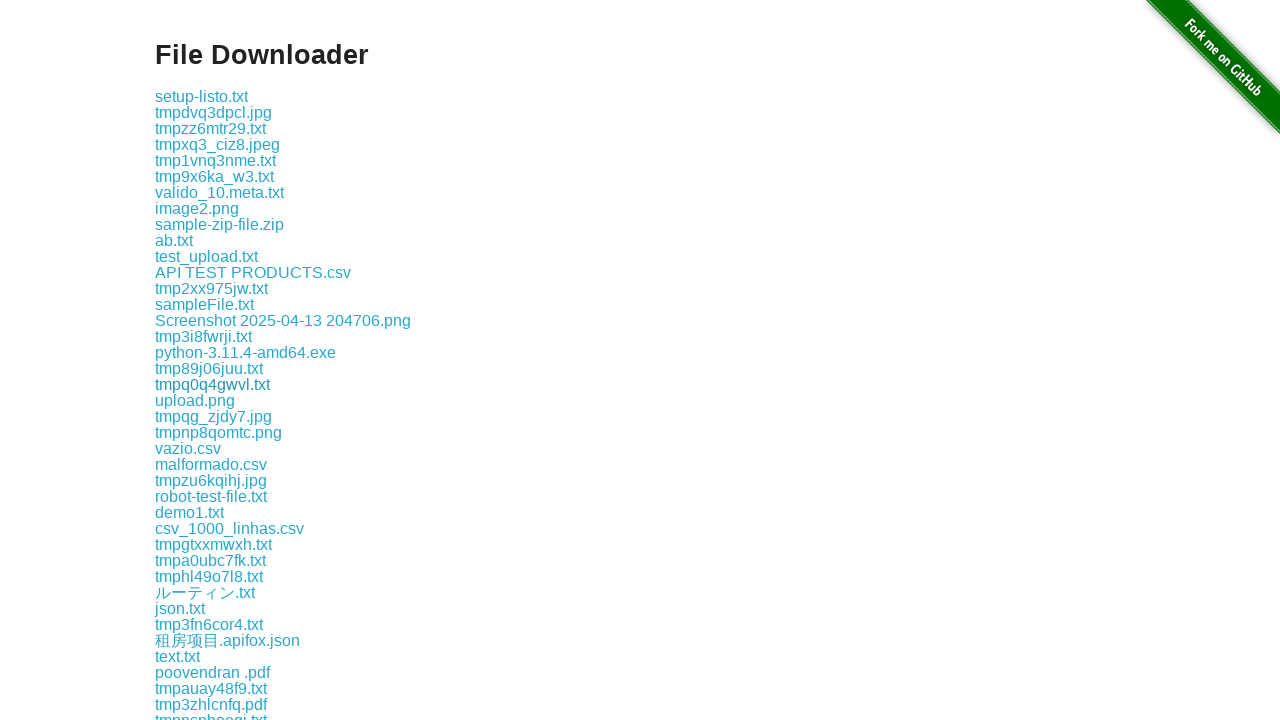

Retrieved href attribute from link
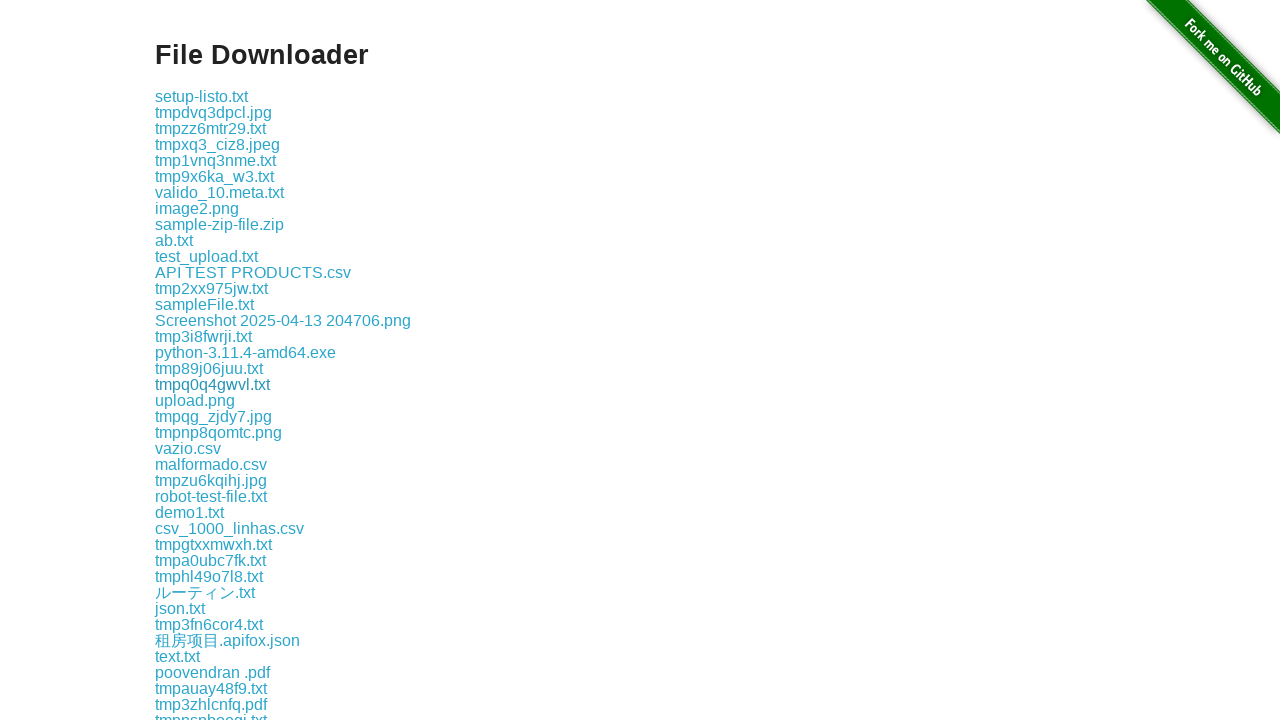

Retrieved href attribute from link
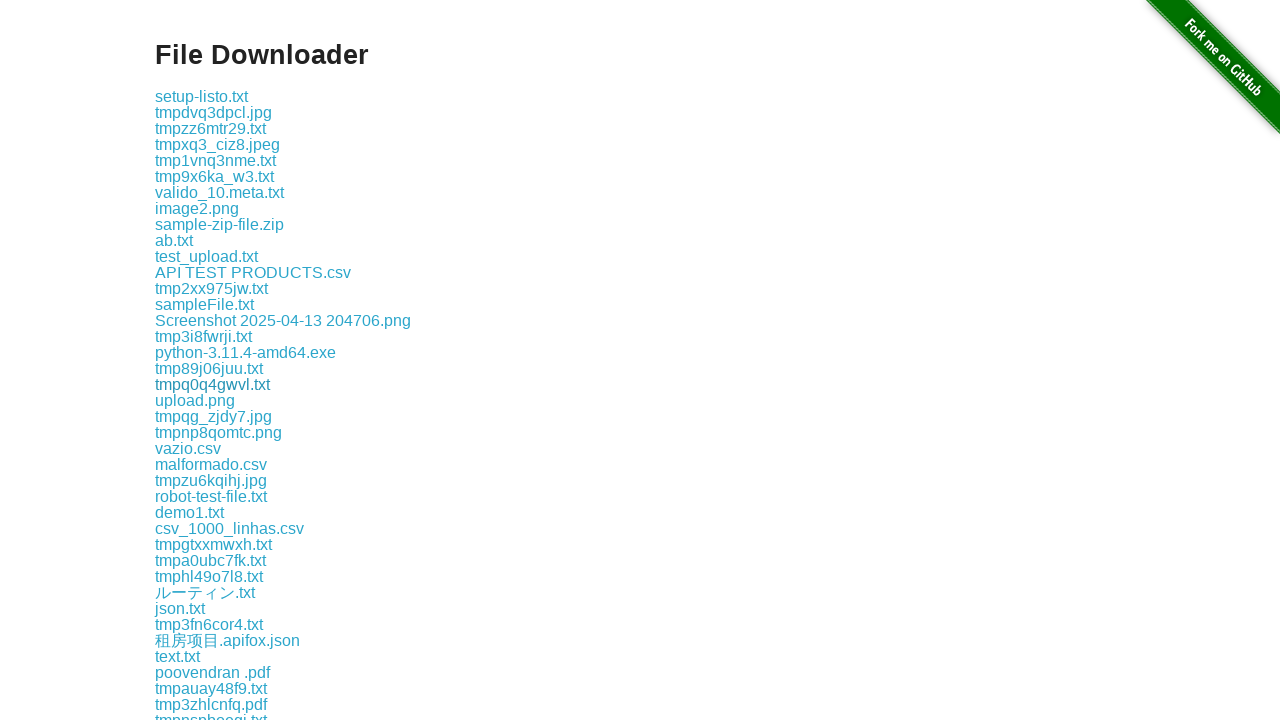

Retrieved href attribute from link
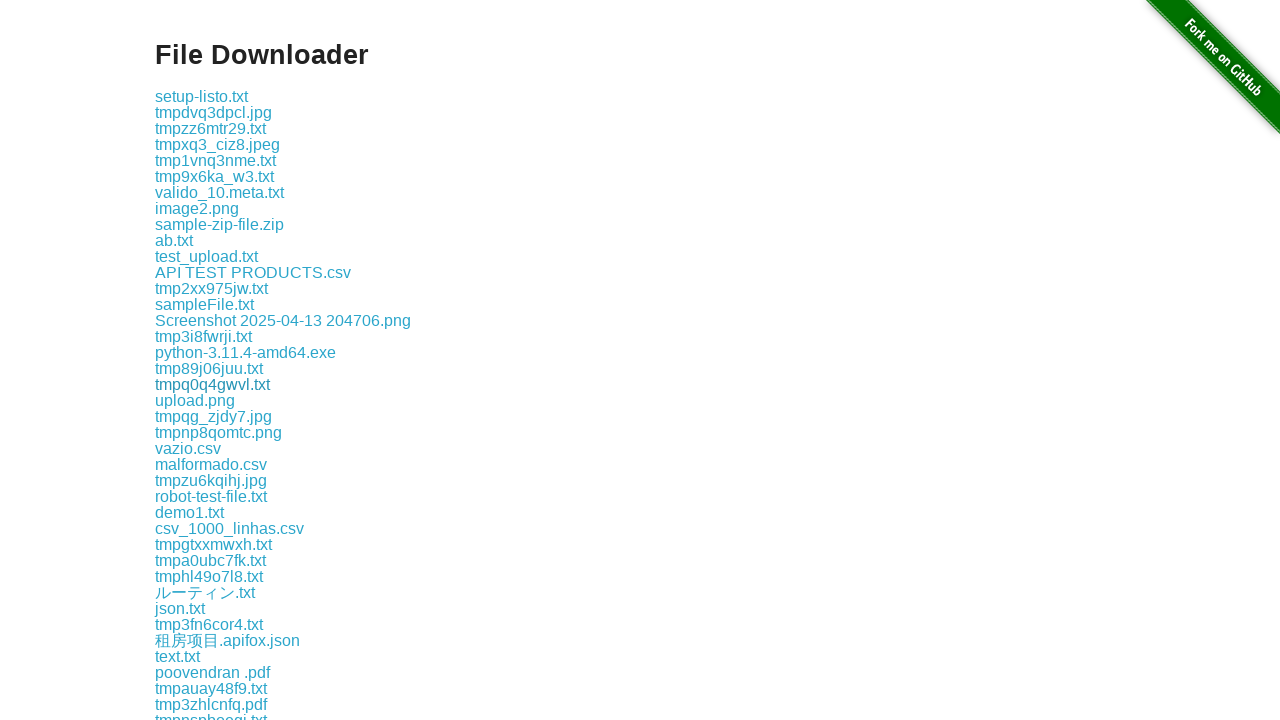

Clicked download link for file: download/robot-test-file.txt at (211, 496) on a >> nth=26
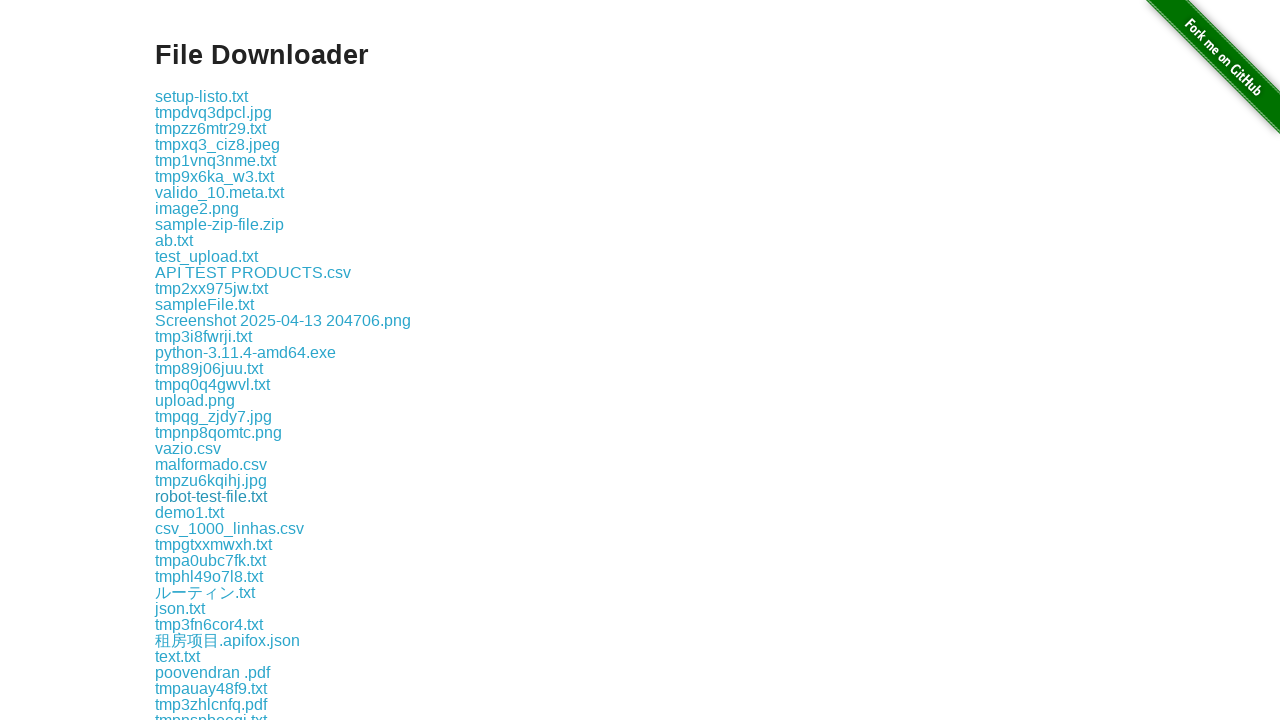

File download completed and captured
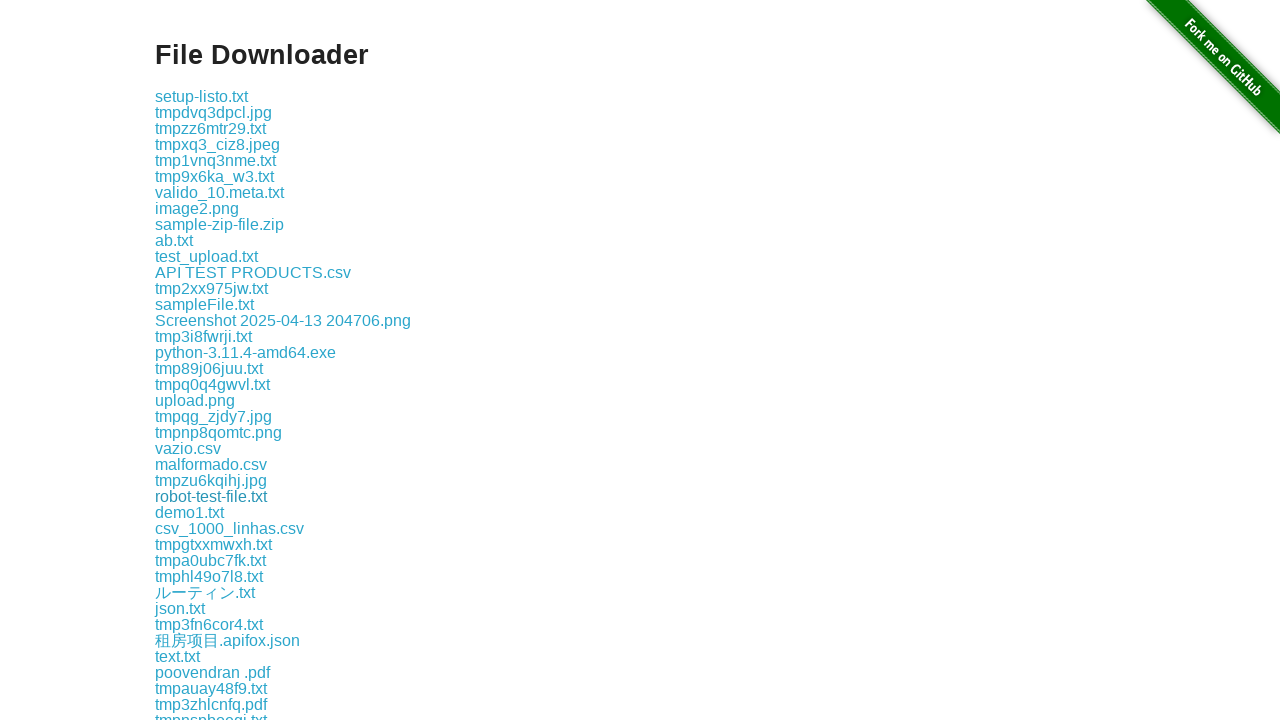

Retrieved downloaded file path: /tmp/playwright-artifacts-l9tHxl/b0d79886-58b1-45e8-86e4-67e83149ec66
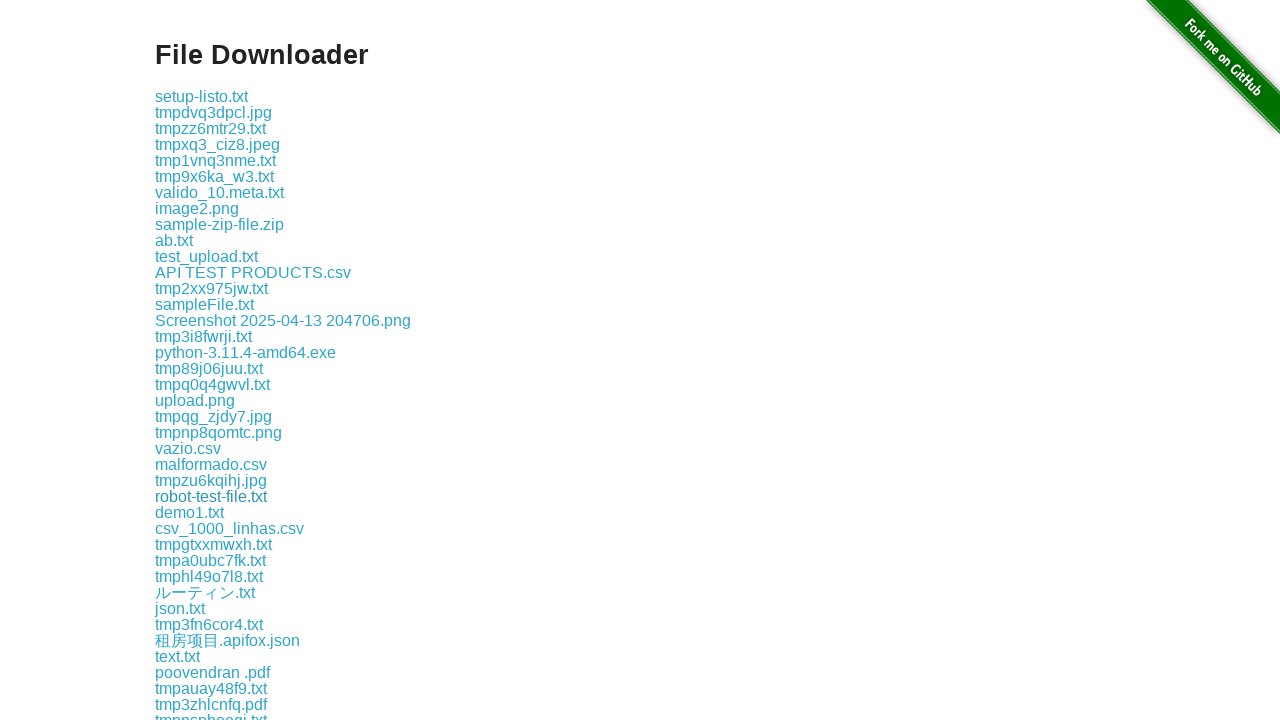

Retrieved href attribute from link
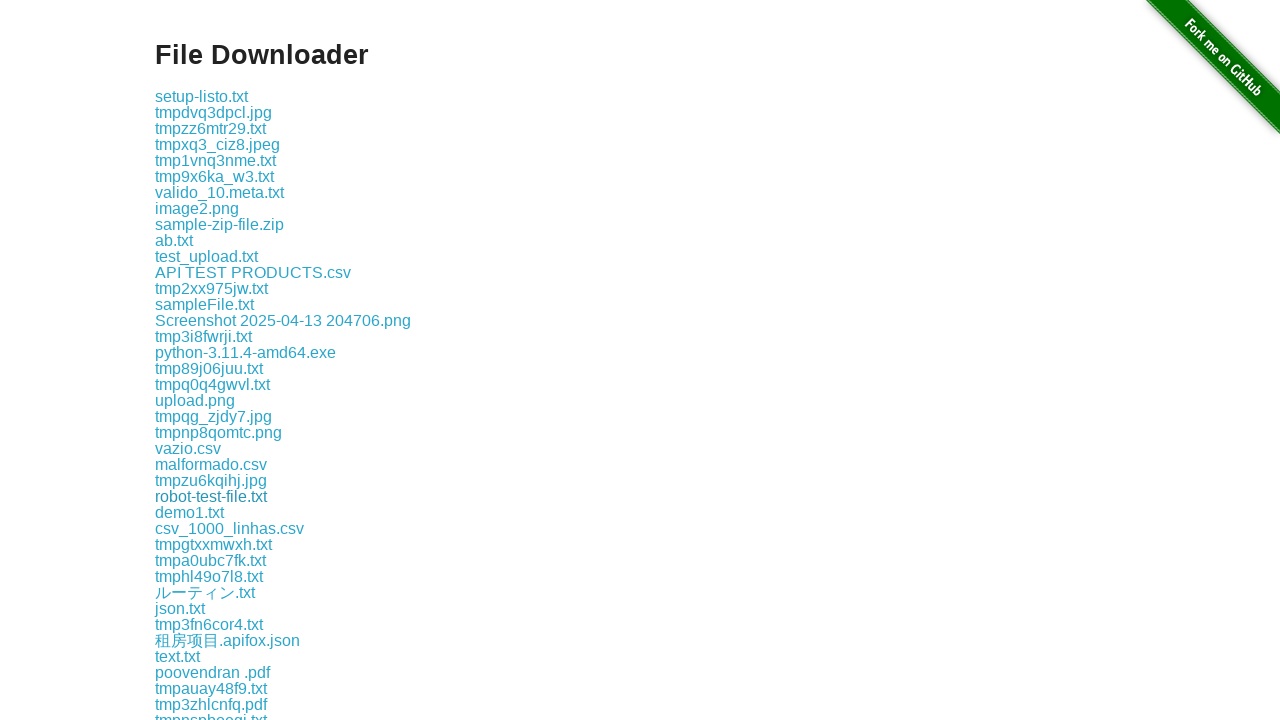

Clicked download link for file: download/demo1.txt at (190, 512) on a >> nth=27
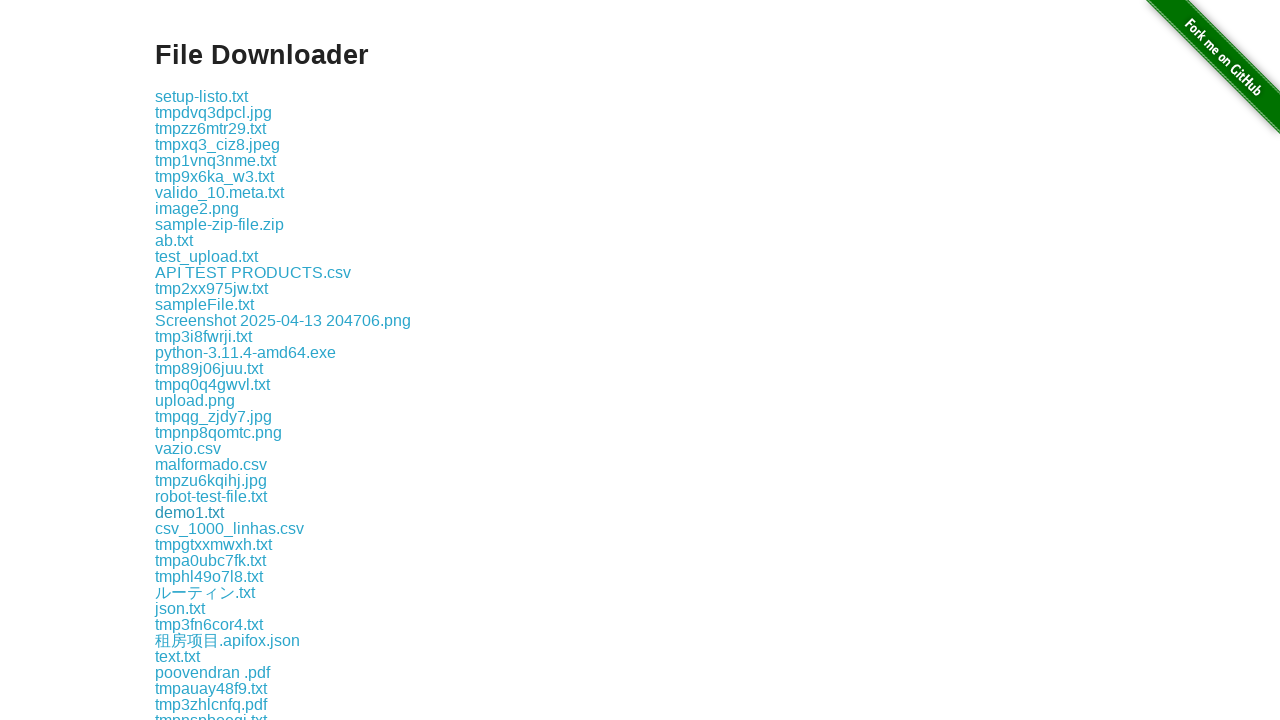

File download completed and captured
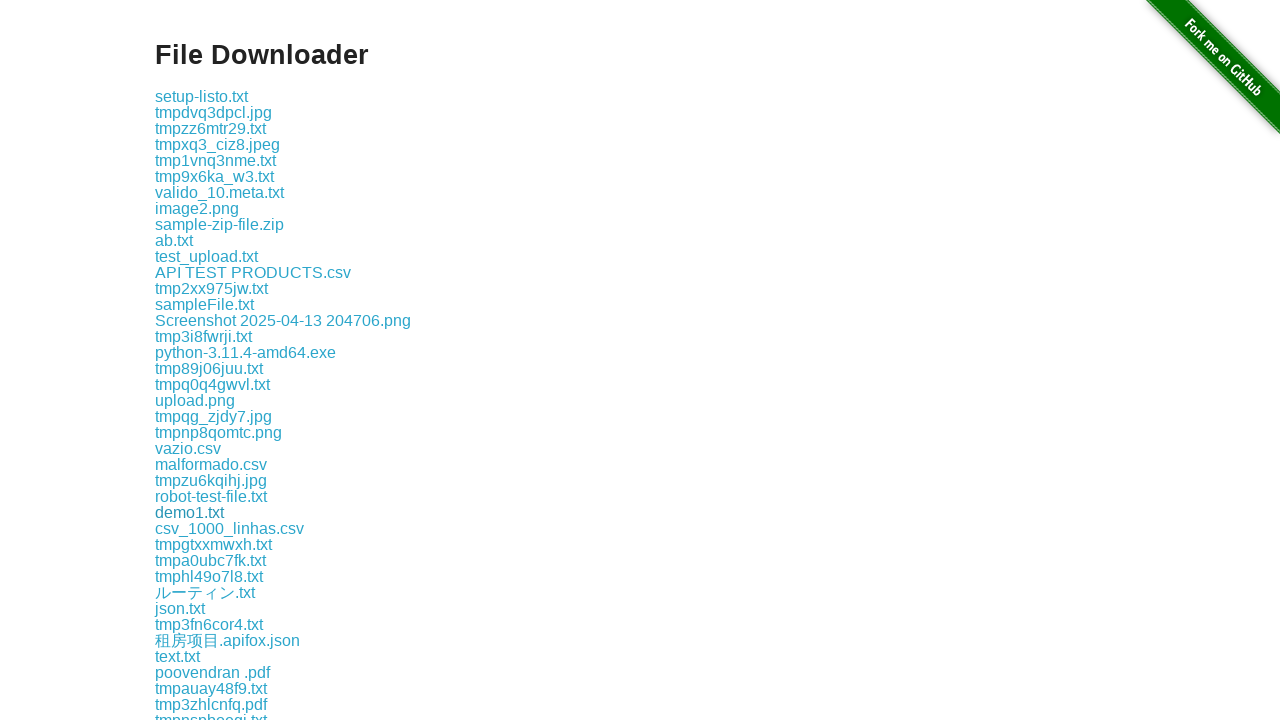

Retrieved downloaded file path: /tmp/playwright-artifacts-l9tHxl/61a1e530-cdb4-4fc0-a784-1680349e0559
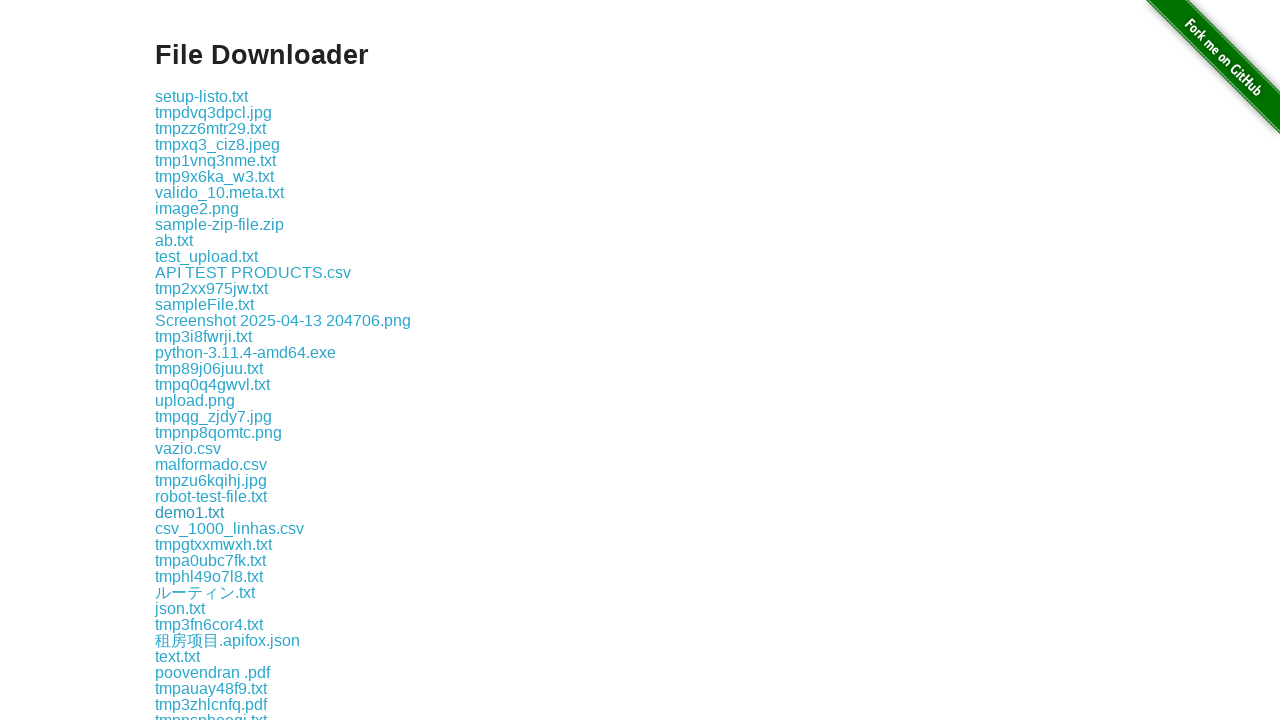

Retrieved href attribute from link
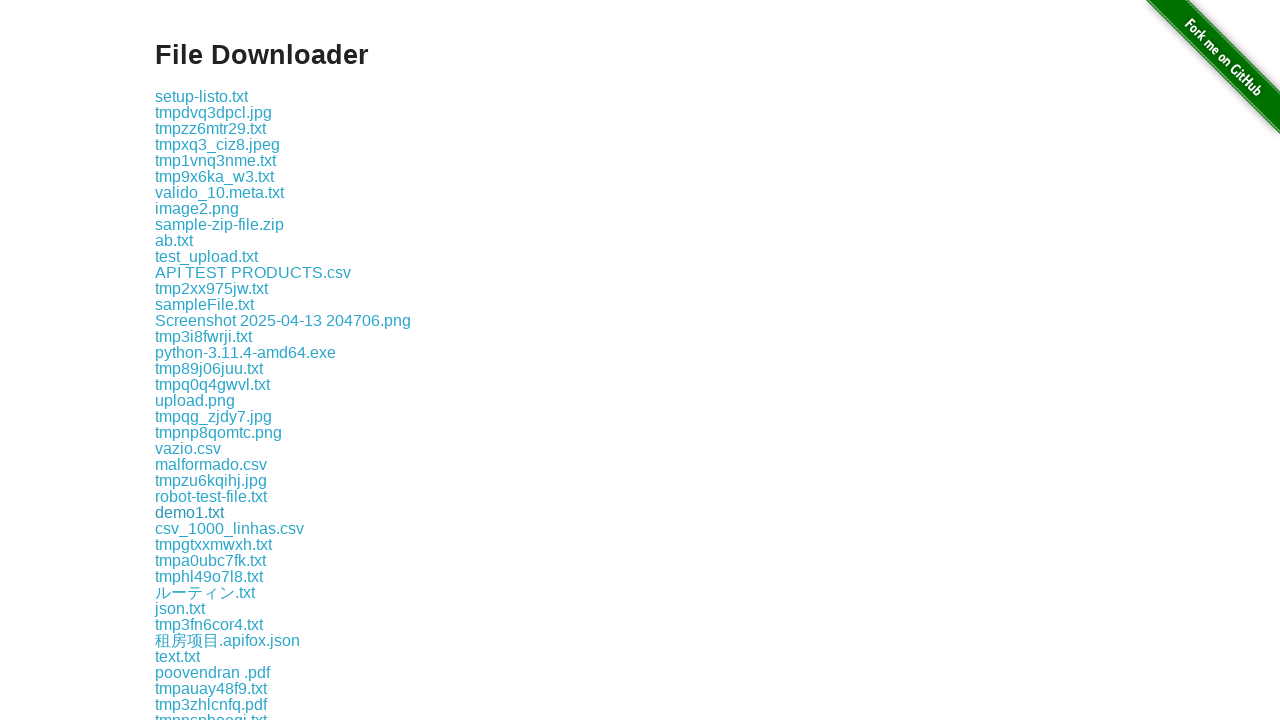

Retrieved href attribute from link
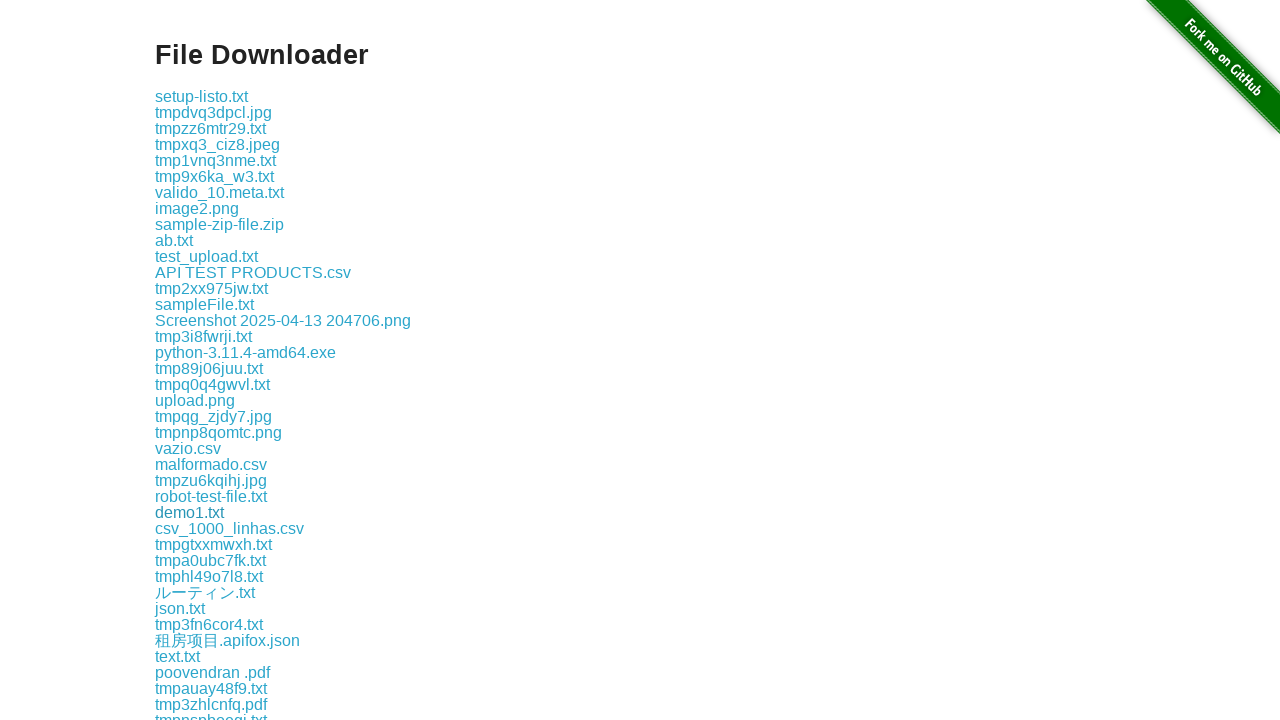

Clicked download link for file: download/tmpgtxxmwxh.txt at (214, 544) on a >> nth=29
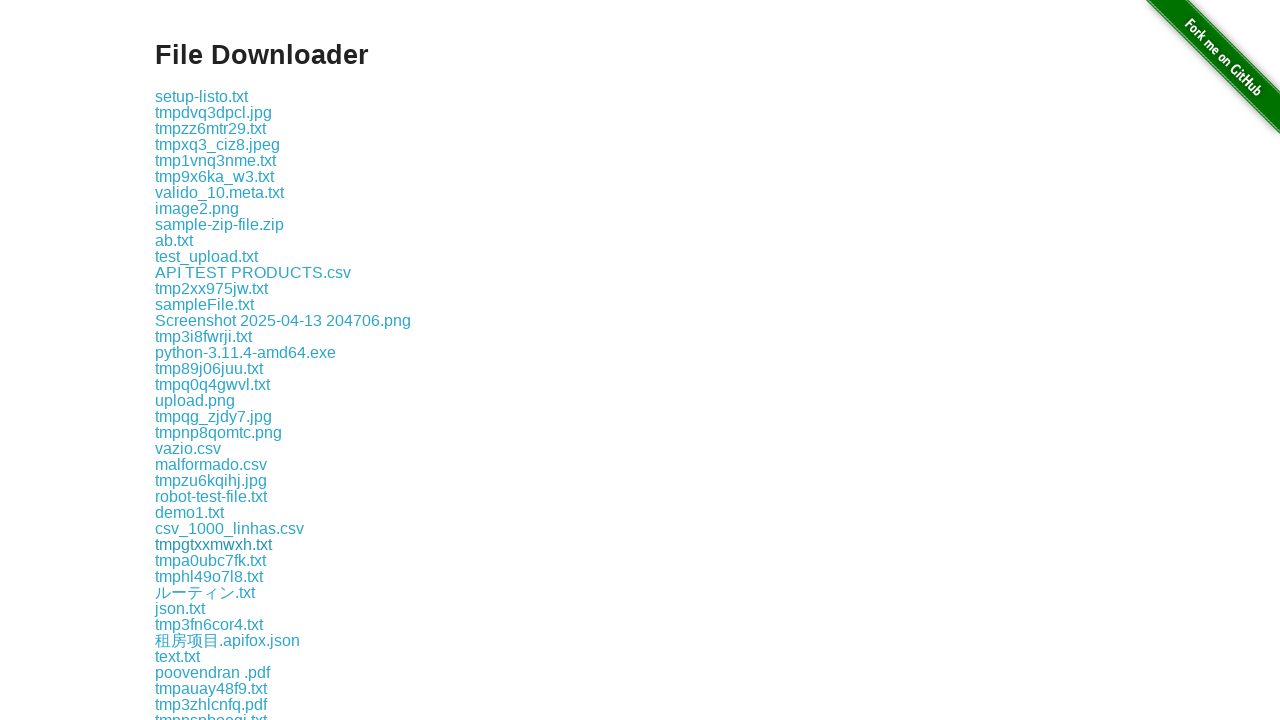

File download completed and captured
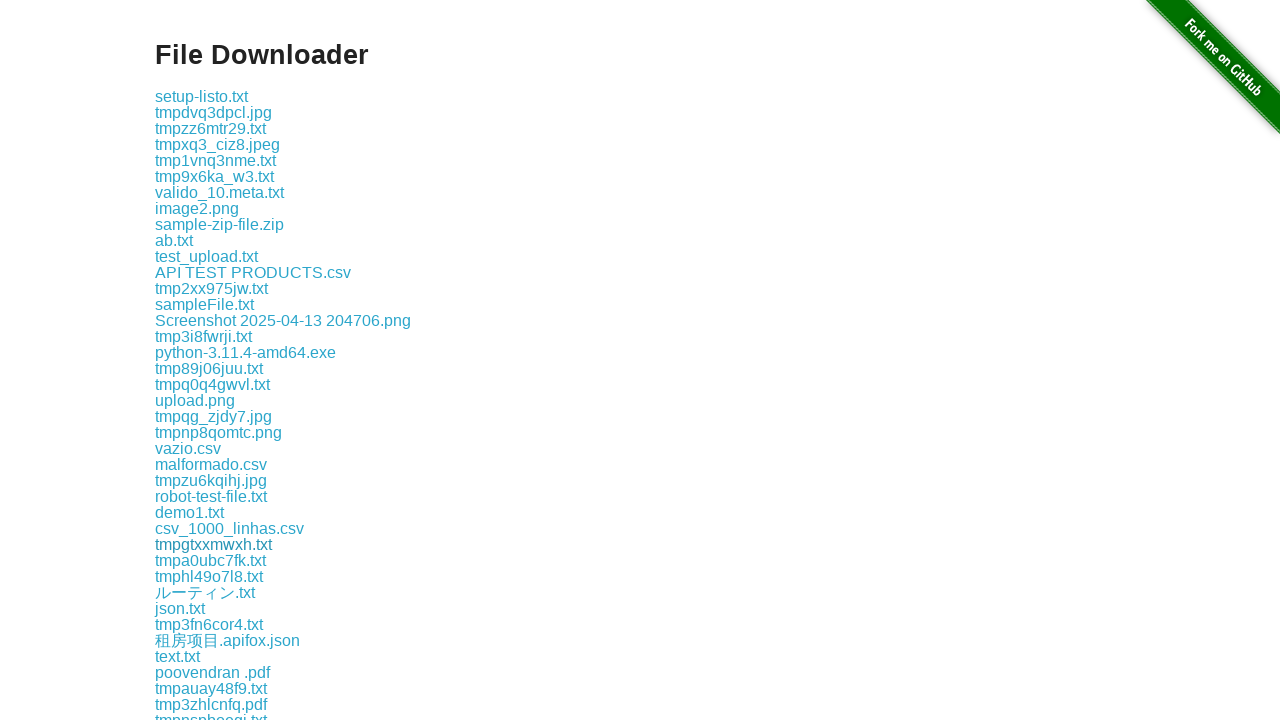

Retrieved downloaded file path: /tmp/playwright-artifacts-l9tHxl/afc8af40-3bad-463c-b25d-6f1f5c7153a1
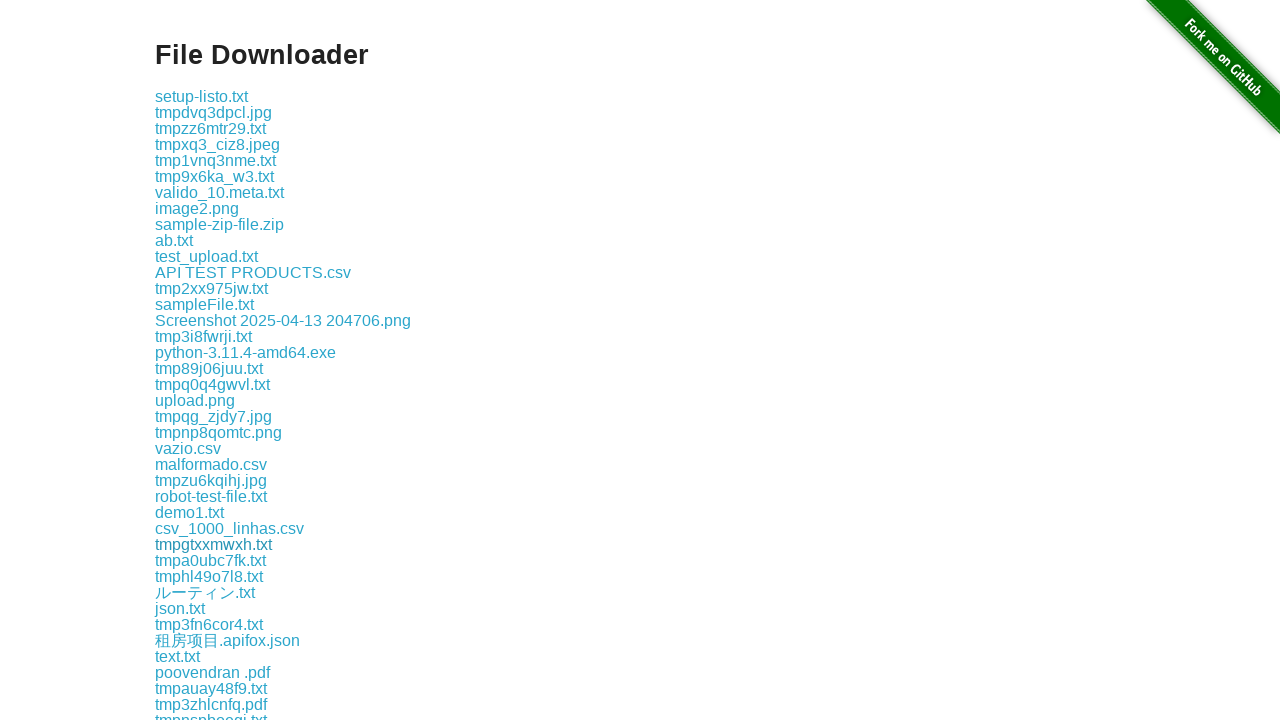

Retrieved href attribute from link
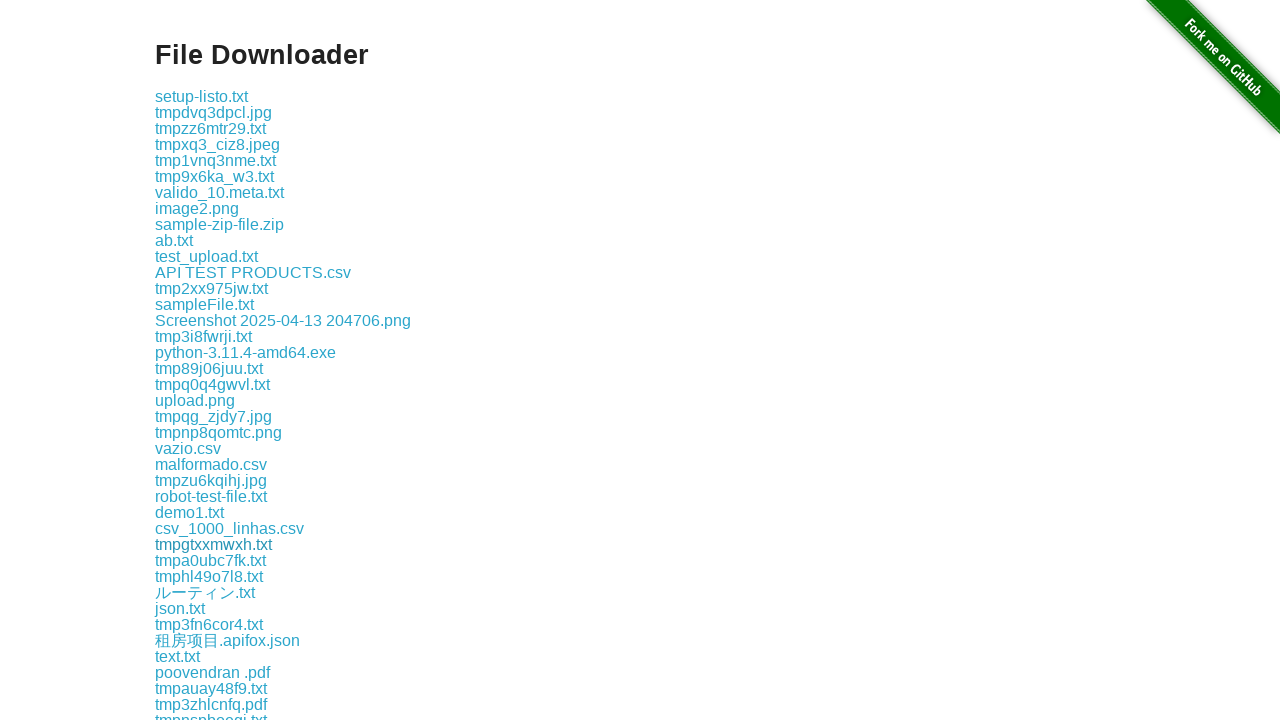

Clicked download link for file: download/tmpa0ubc7fk.txt at (210, 560) on a >> nth=30
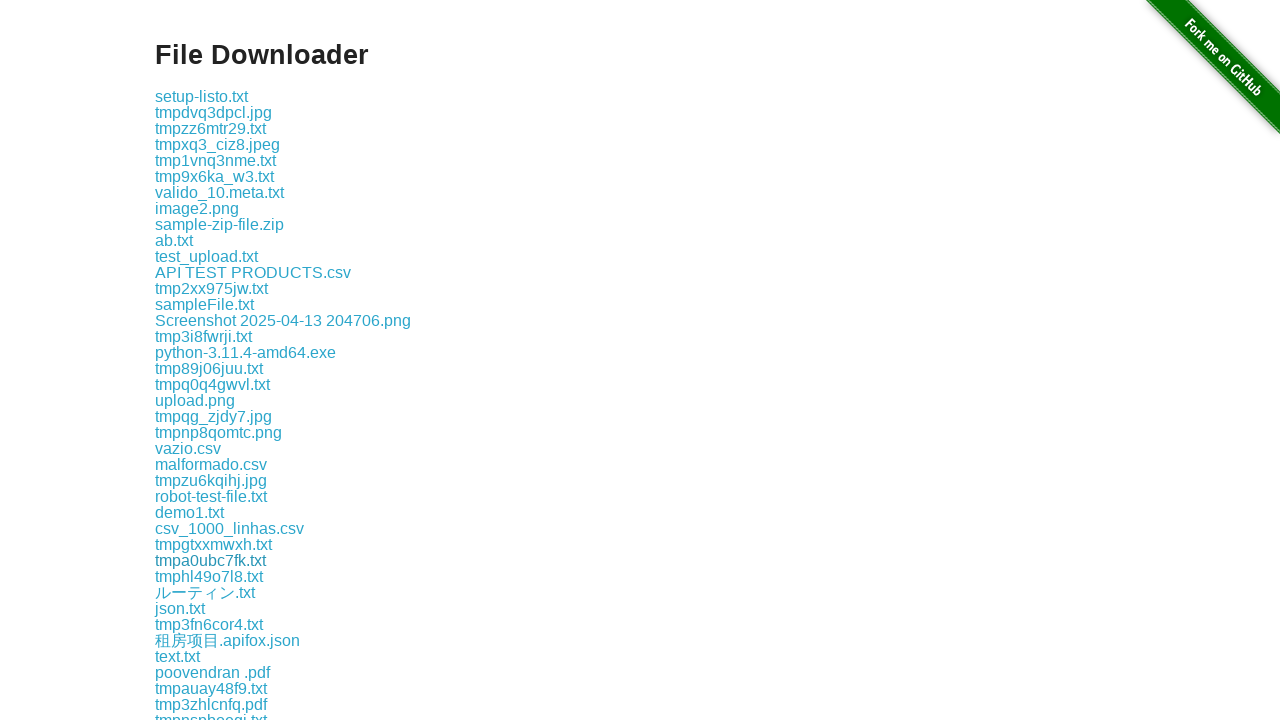

File download completed and captured
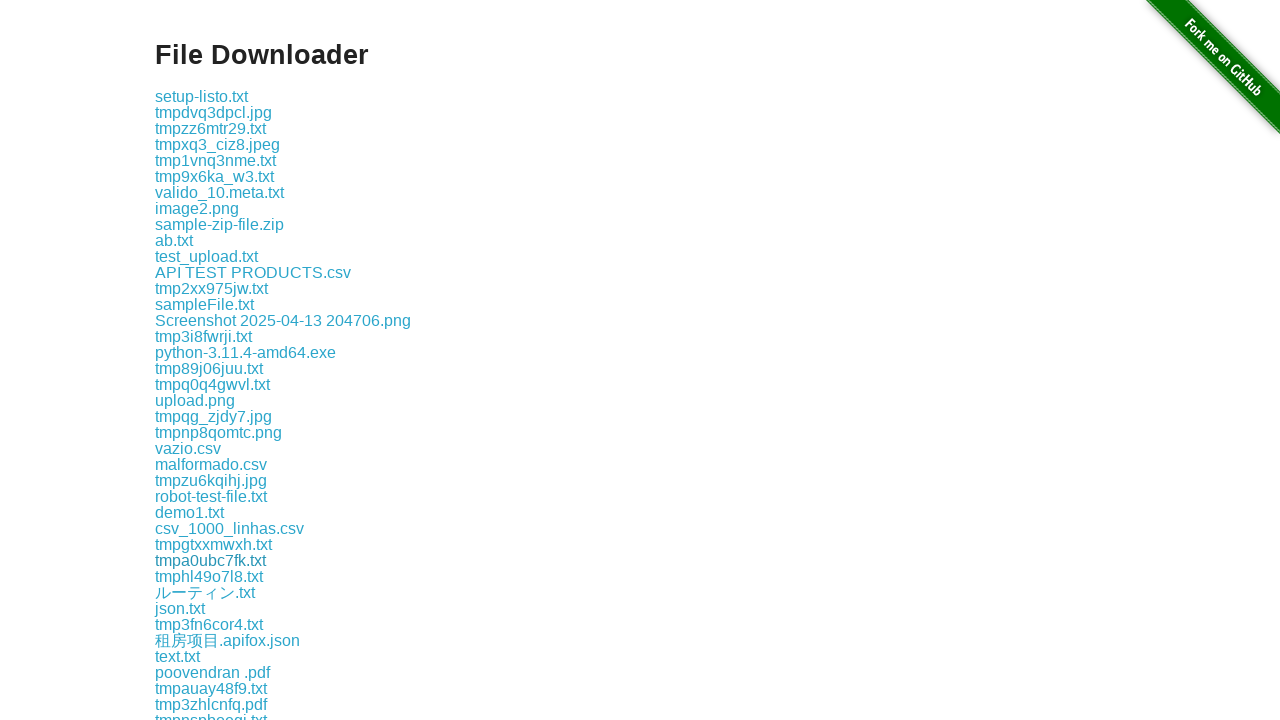

Retrieved downloaded file path: /tmp/playwright-artifacts-l9tHxl/918960bd-12c8-4cd6-a162-b36cca0ab30b
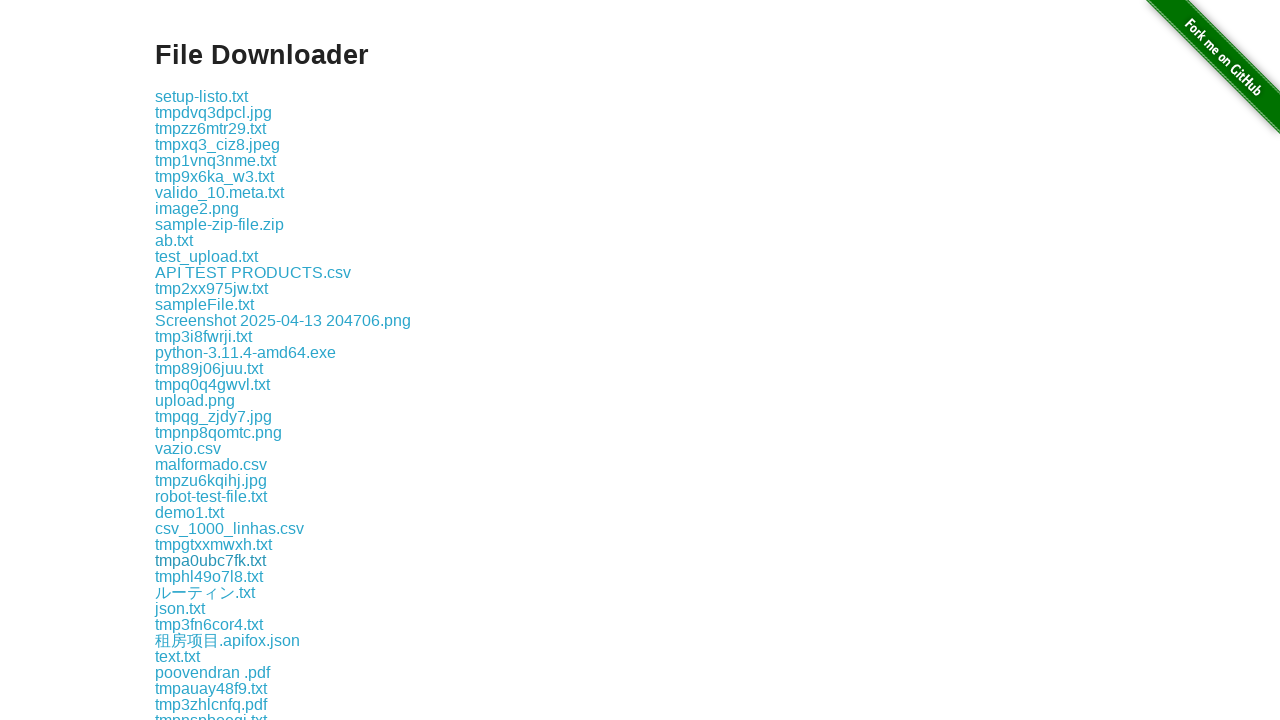

Retrieved href attribute from link
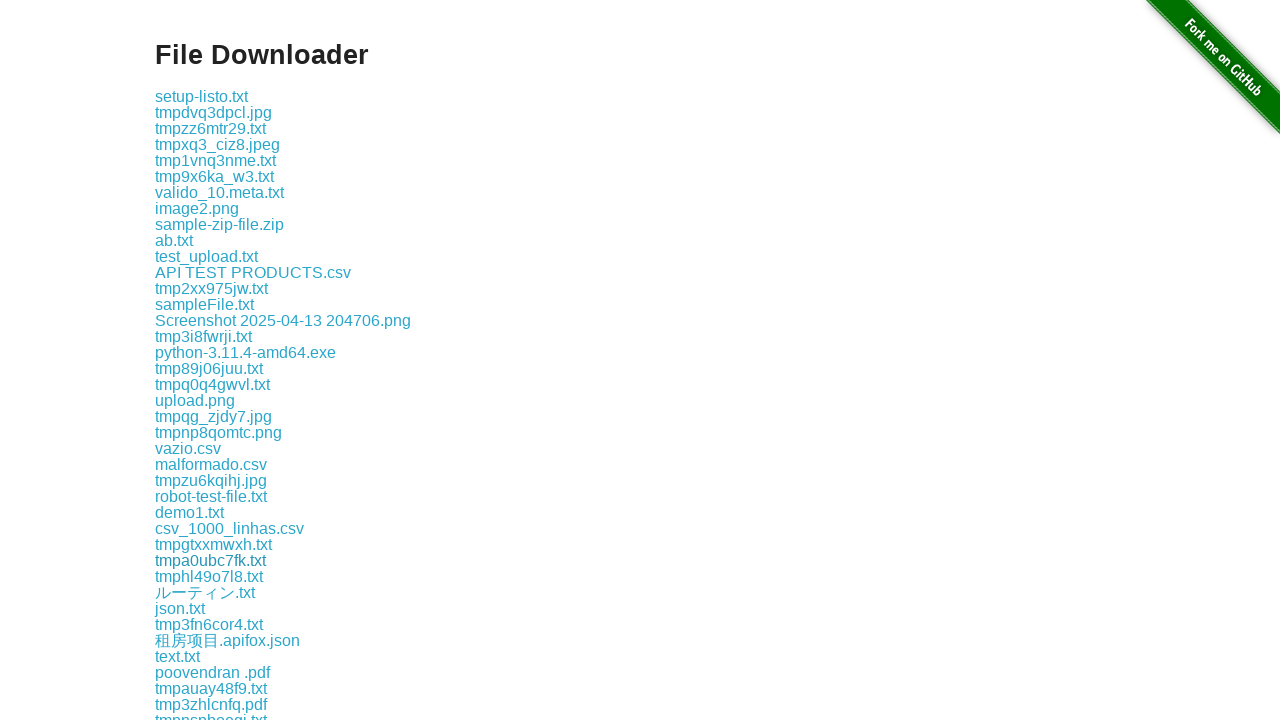

Clicked download link for file: download/tmphl49o7l8.txt at (209, 576) on a >> nth=31
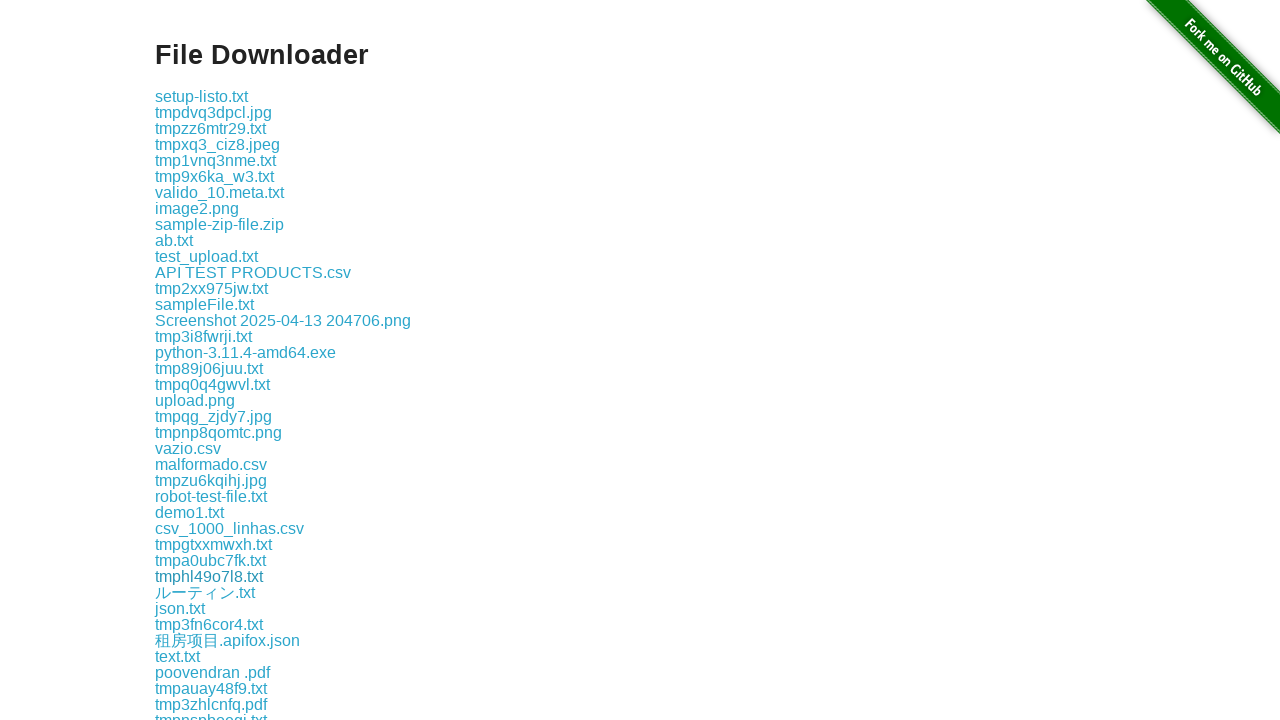

File download completed and captured
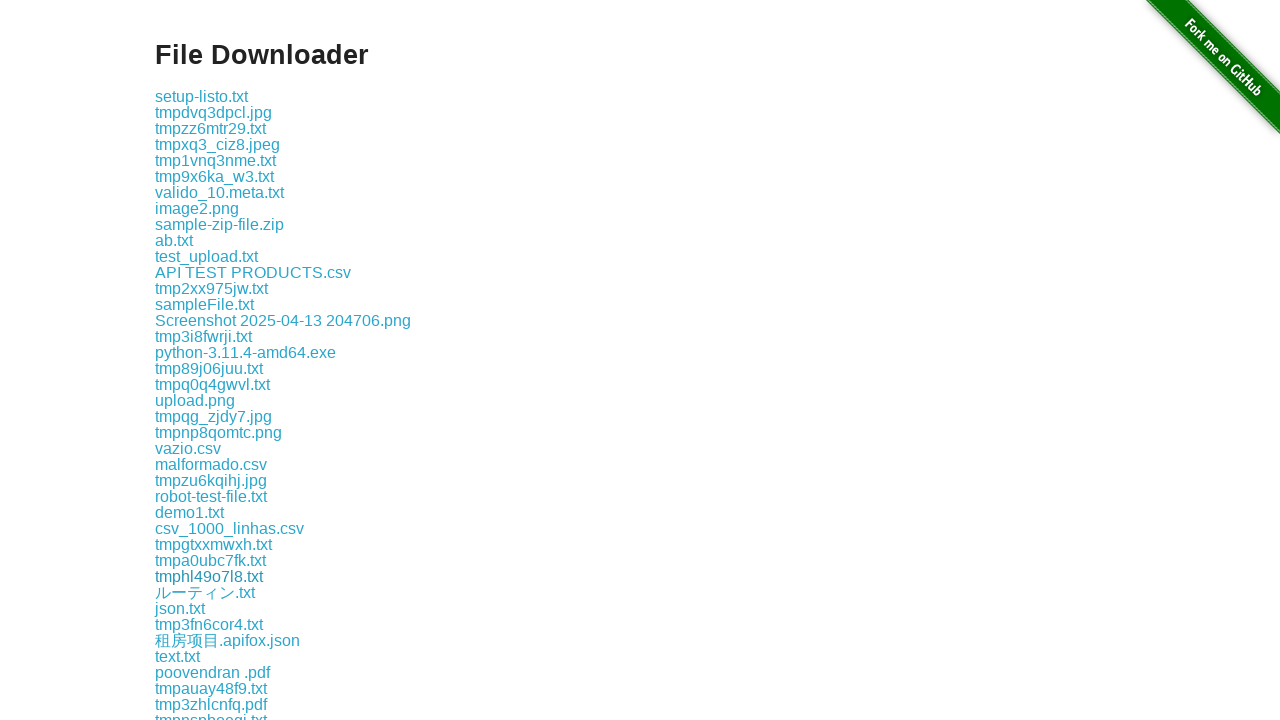

Retrieved downloaded file path: /tmp/playwright-artifacts-l9tHxl/e19c2a58-1192-499d-9d26-80b392714ac5
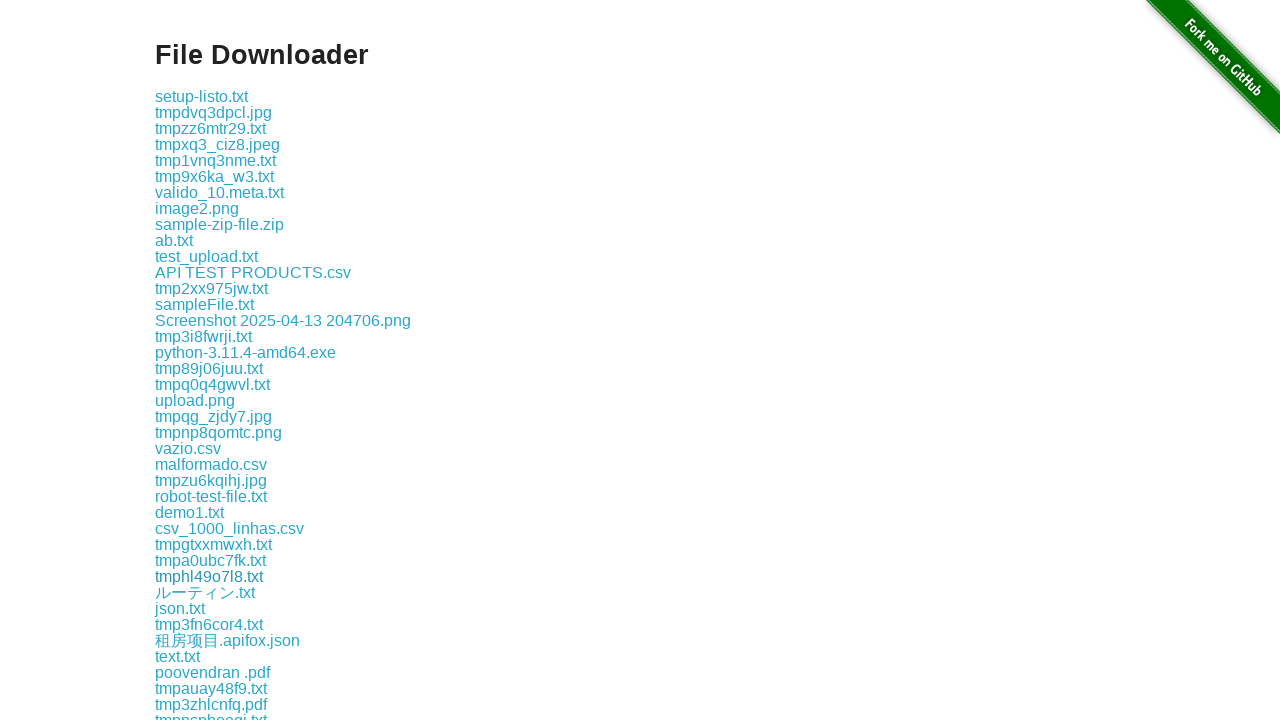

Retrieved href attribute from link
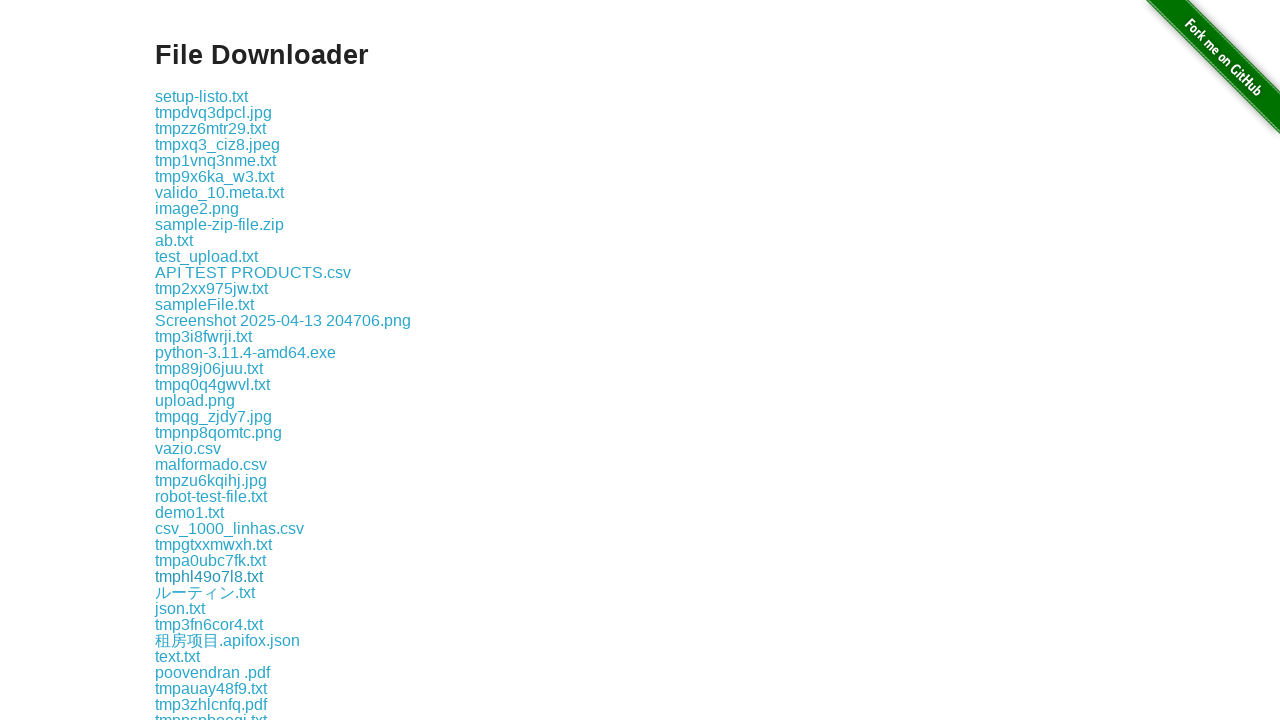

Clicked download link for file: download/ルーティン.txt at (205, 592) on a >> nth=32
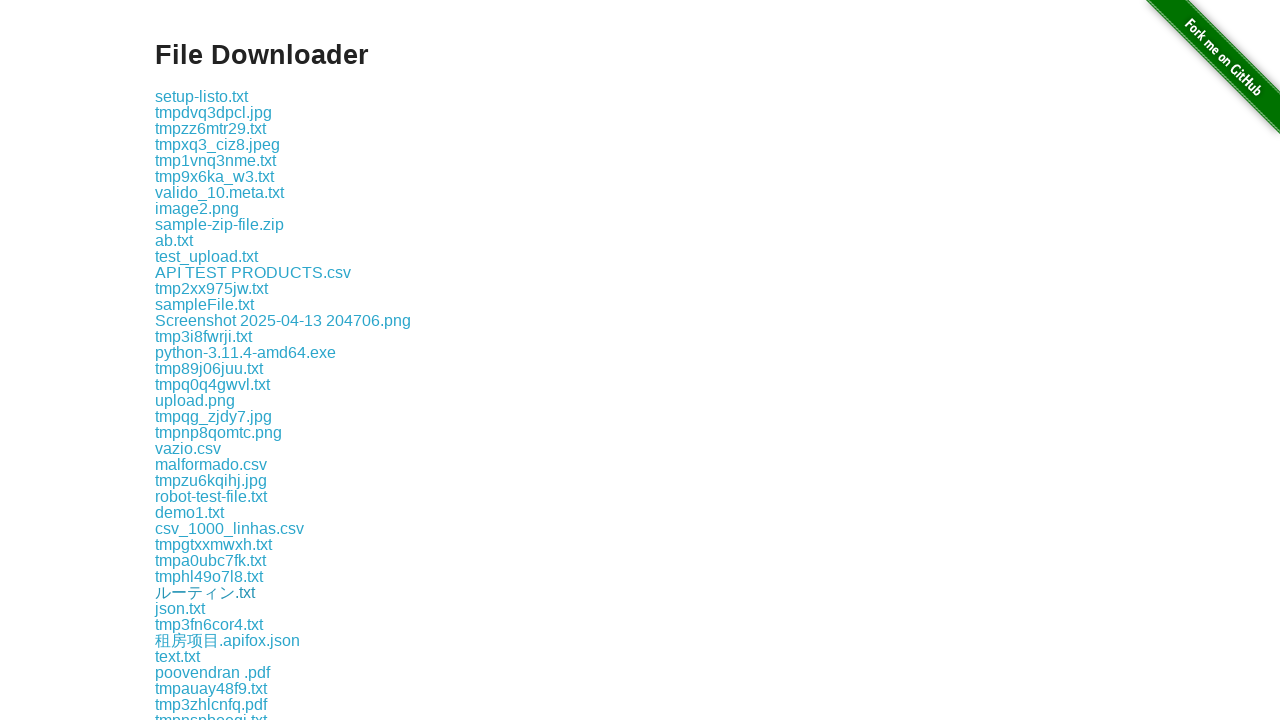

File download completed and captured
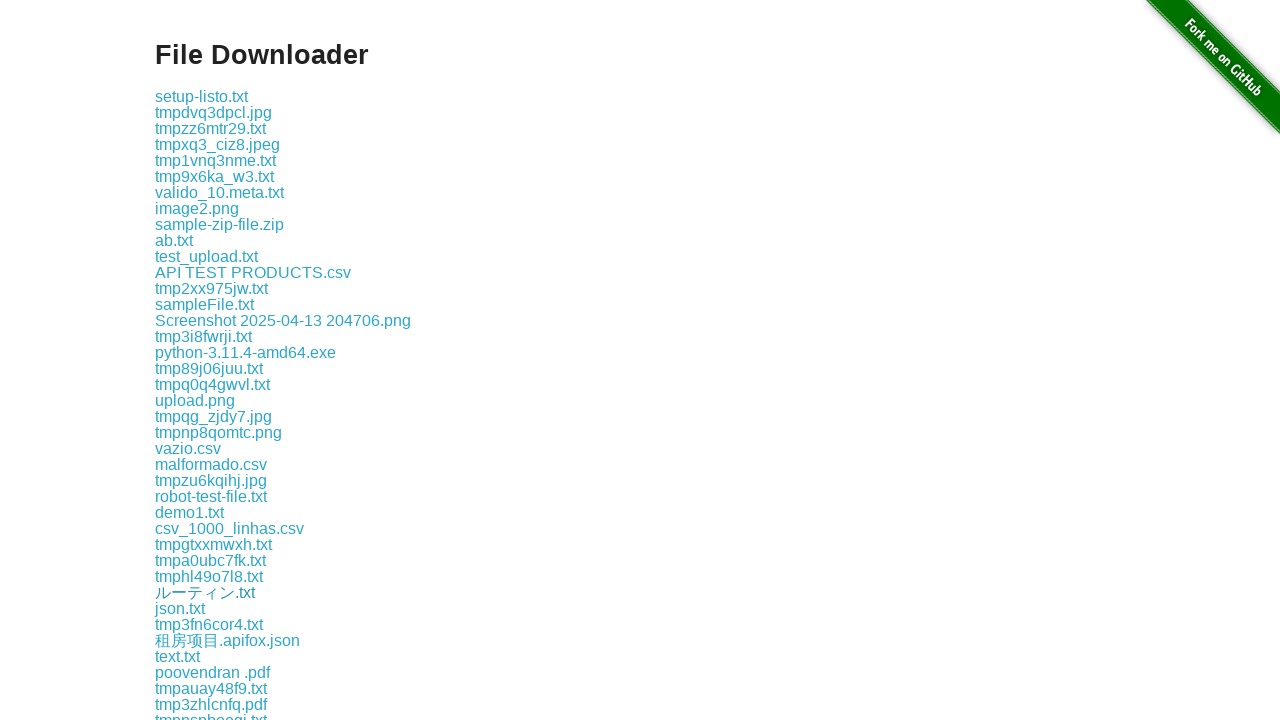

Retrieved downloaded file path: /tmp/playwright-artifacts-l9tHxl/5e78c585-f611-4f0b-a23d-53b72d854851
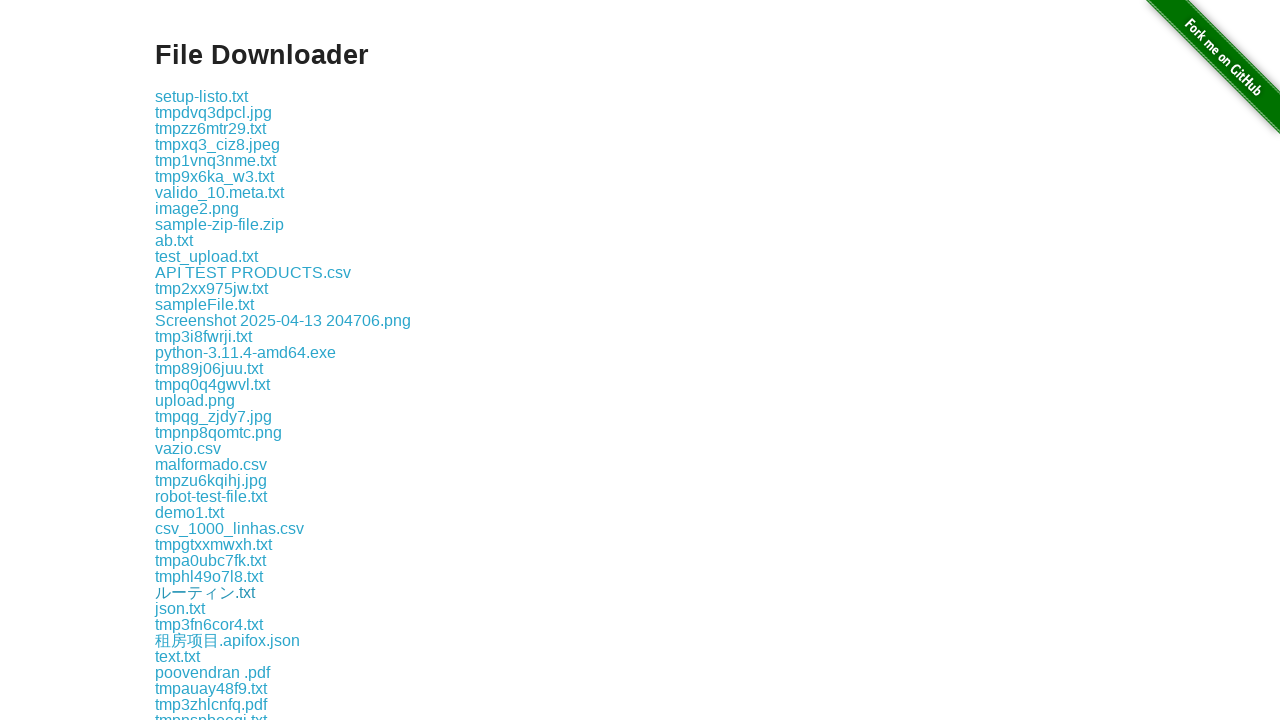

Retrieved href attribute from link
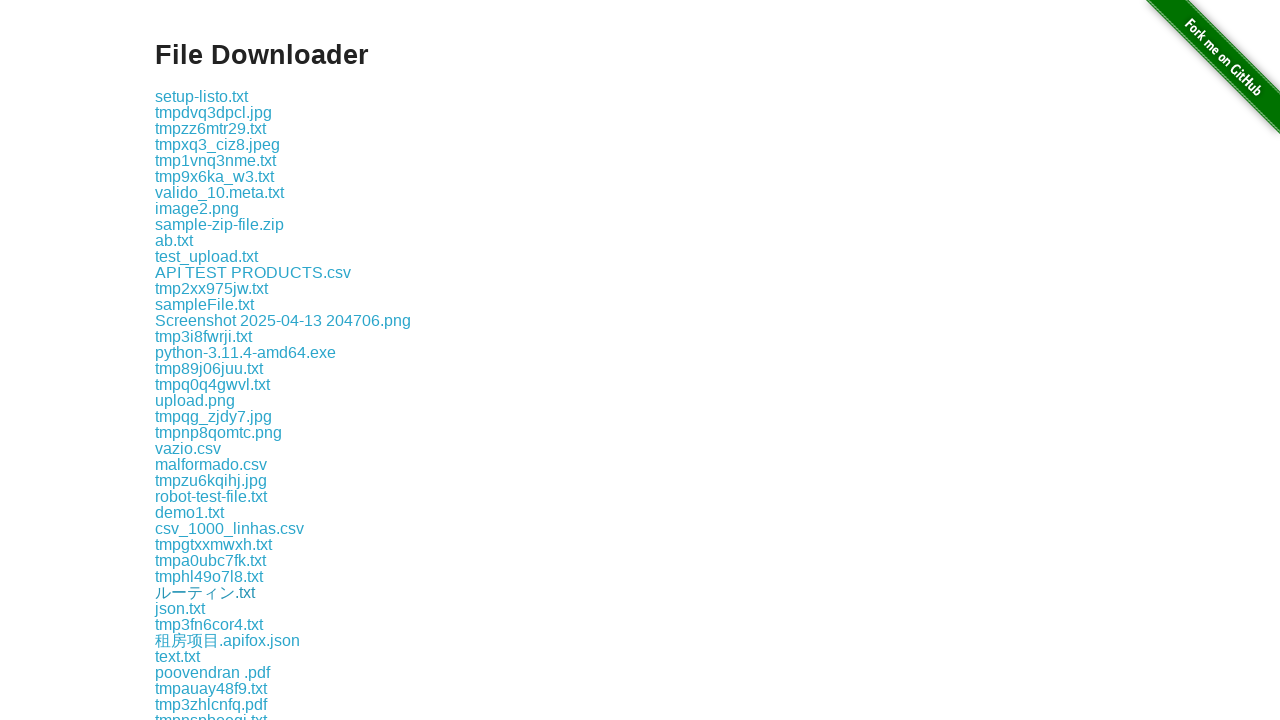

Clicked download link for file: download/json.txt at (180, 608) on a >> nth=33
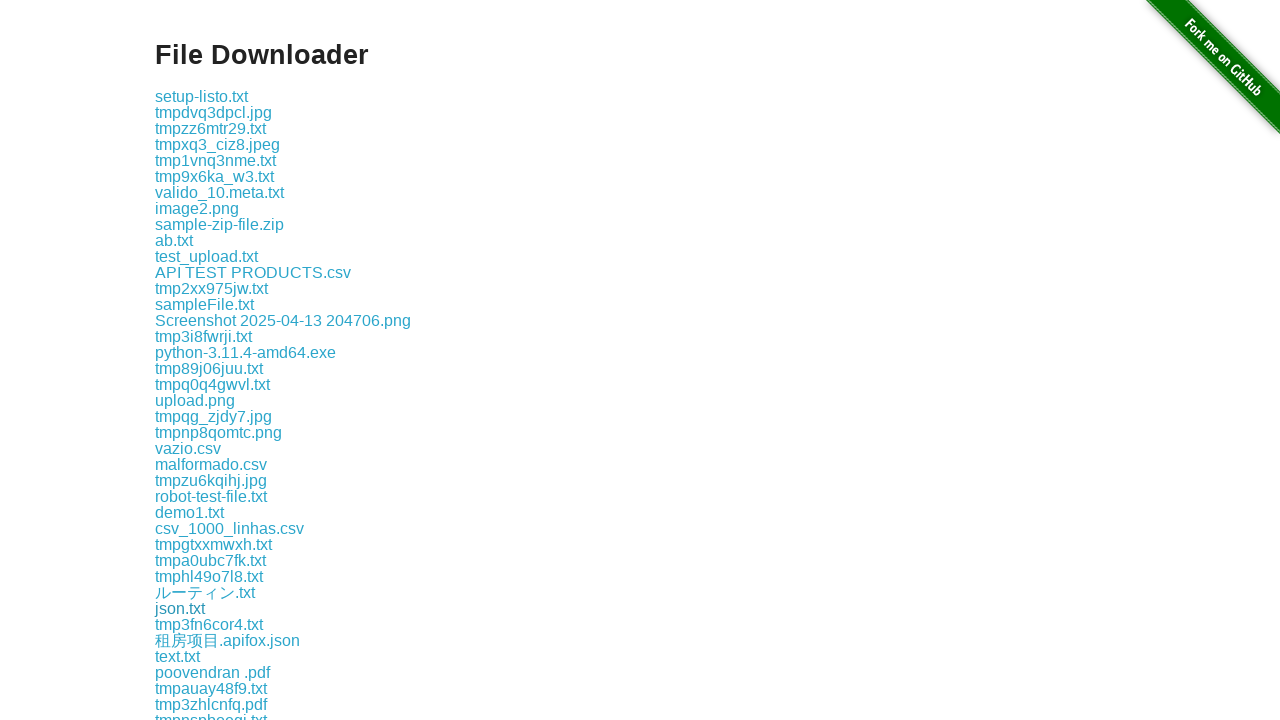

File download completed and captured
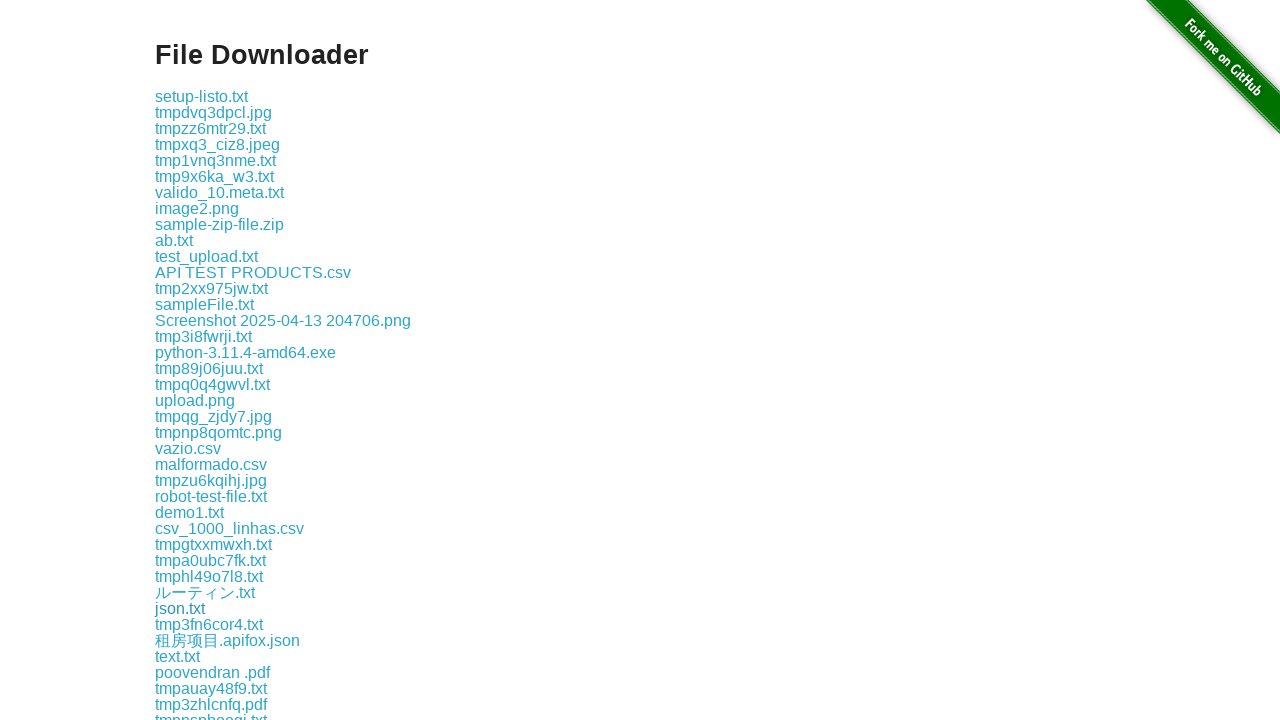

Retrieved downloaded file path: /tmp/playwright-artifacts-l9tHxl/f8eb9976-0358-4c63-8f01-d5a3cc1fb3e4
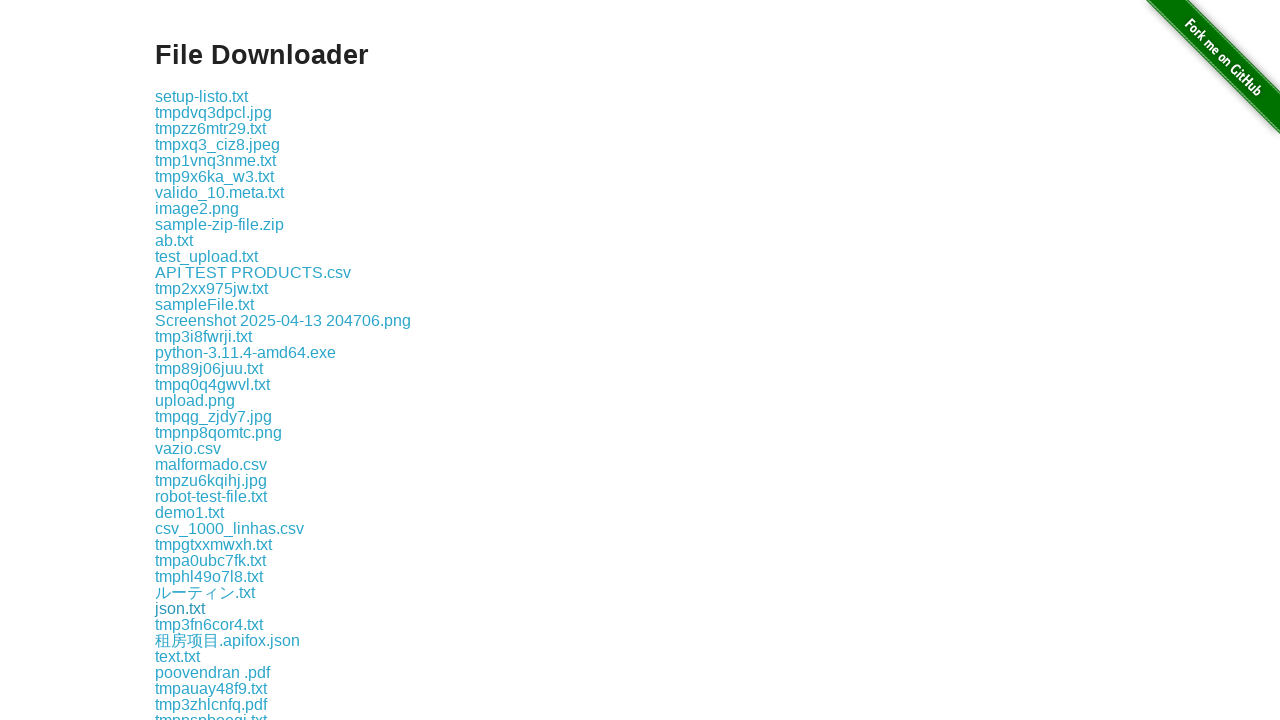

Retrieved href attribute from link
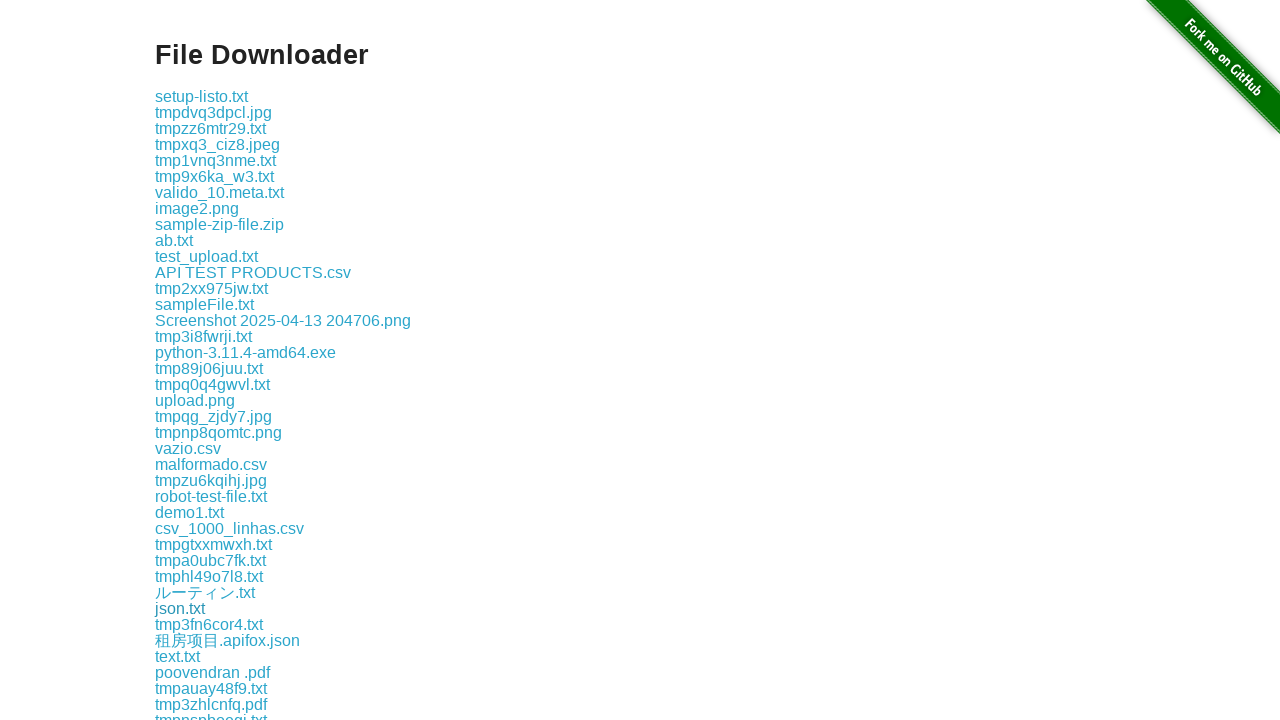

Clicked download link for file: download/tmp3fn6cor4.txt at (209, 624) on a >> nth=34
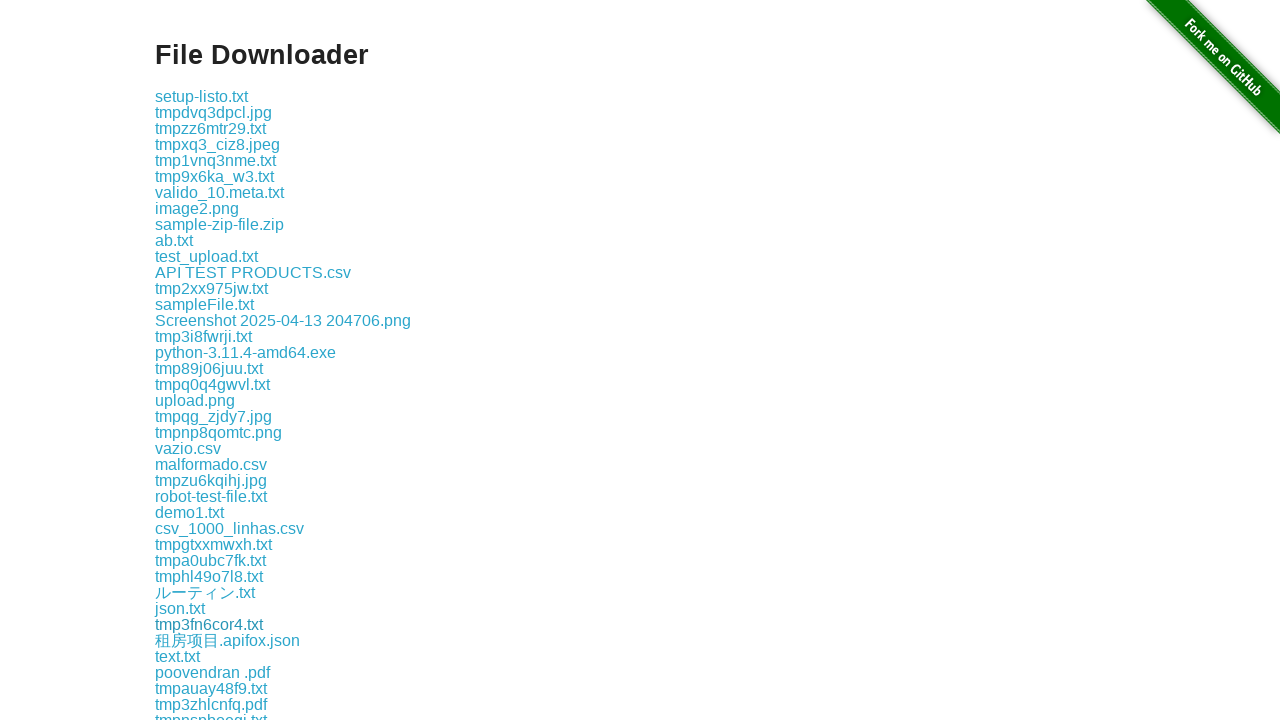

File download completed and captured
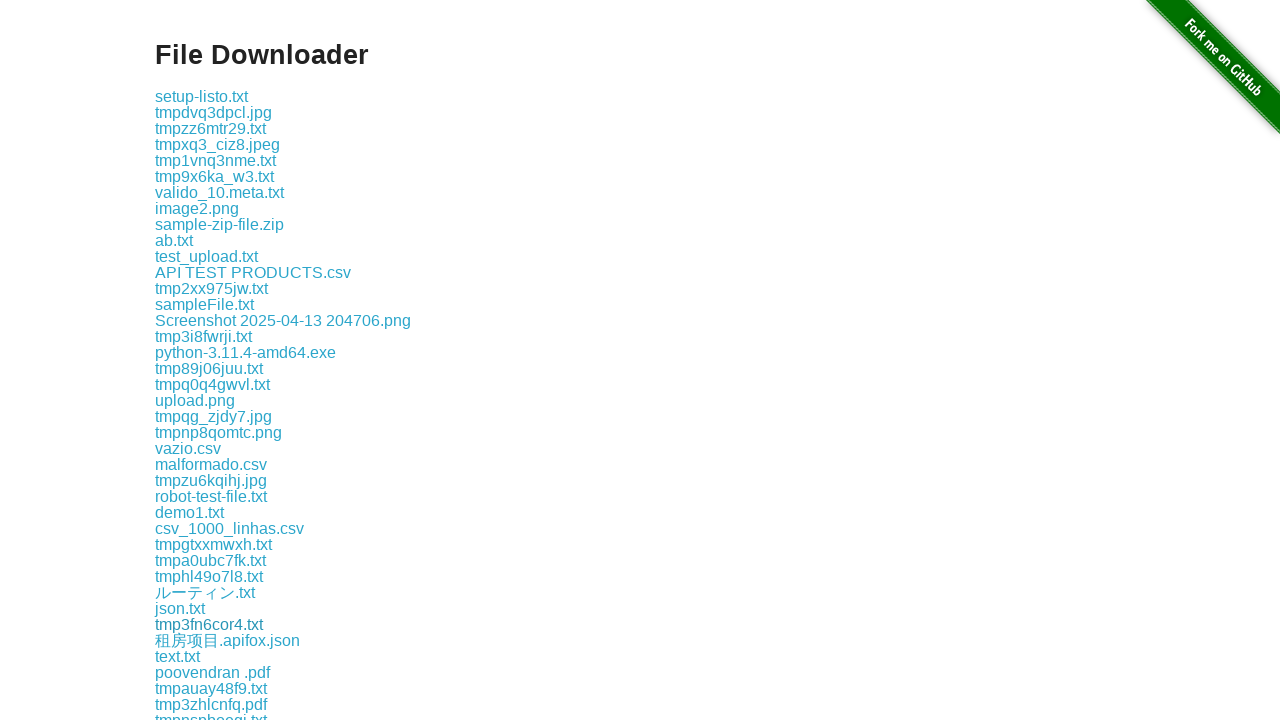

Retrieved downloaded file path: /tmp/playwright-artifacts-l9tHxl/a1c818a8-fed5-42bb-90a9-351e18889cf7
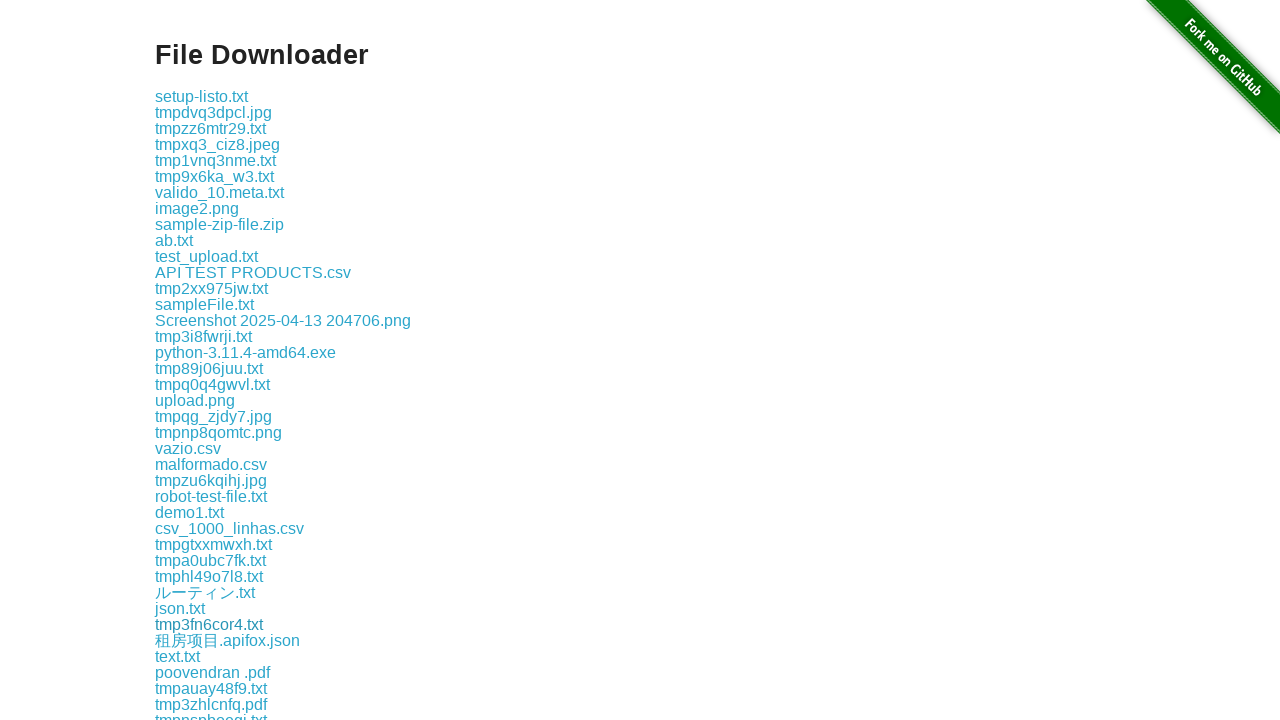

Retrieved href attribute from link
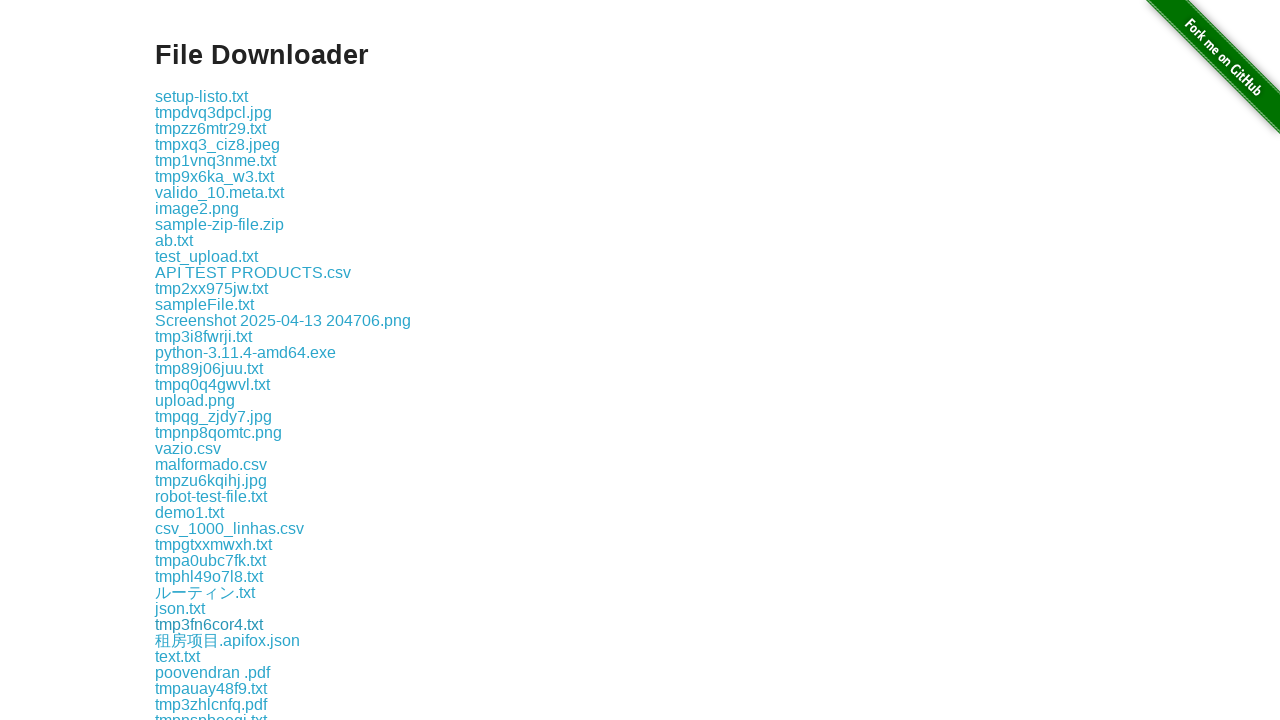

Retrieved href attribute from link
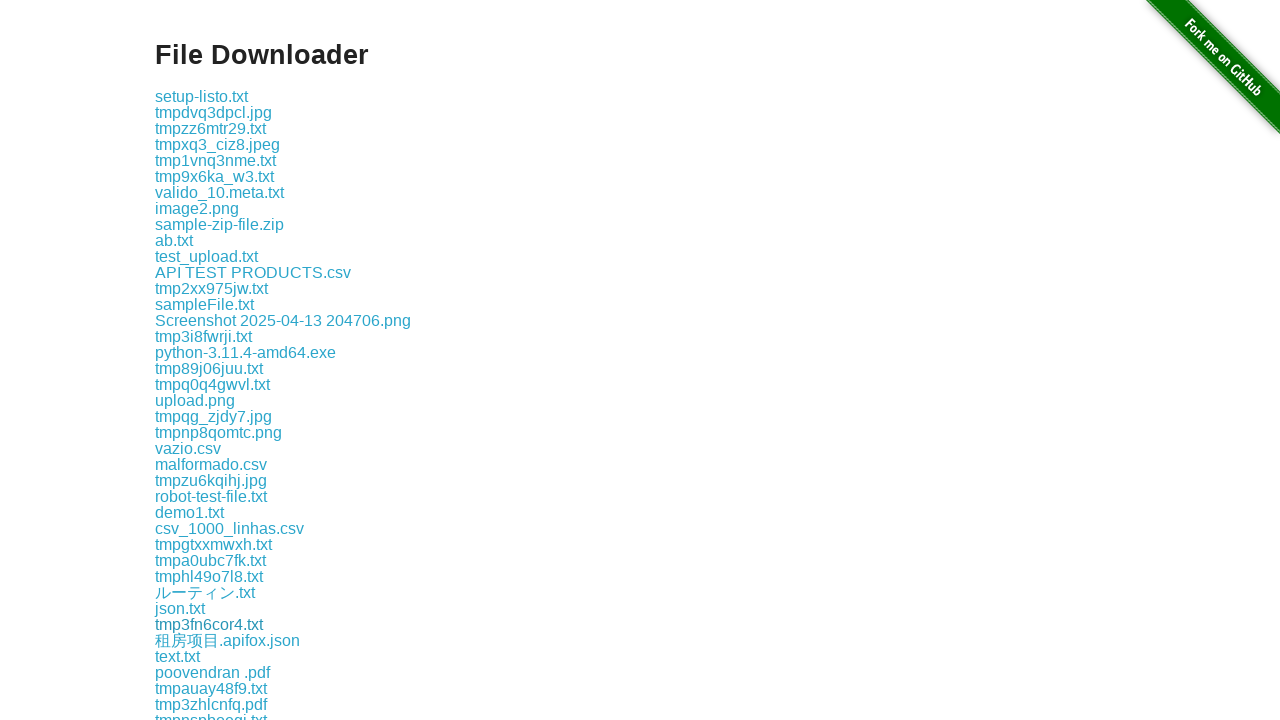

Clicked download link for file: download/text.txt at (178, 656) on a >> nth=36
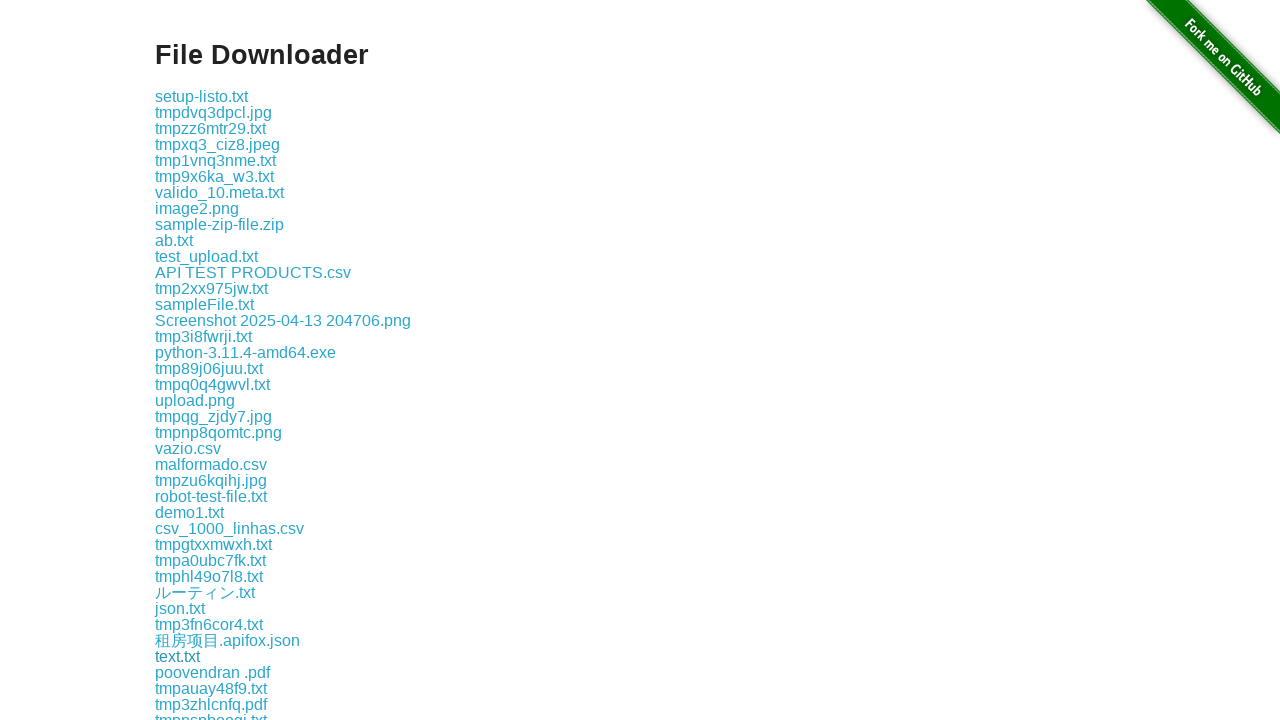

File download completed and captured
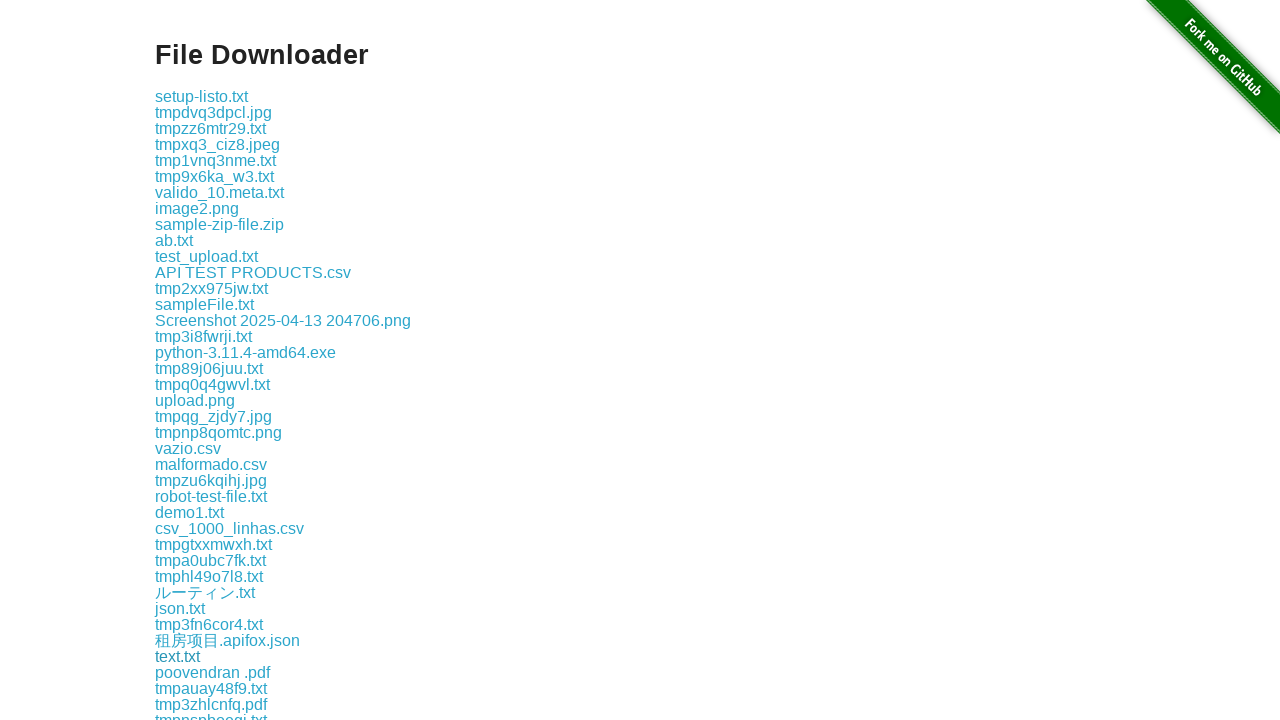

Retrieved downloaded file path: /tmp/playwright-artifacts-l9tHxl/9baa78f5-3baa-40ea-b1bd-58e6fbfb0faf
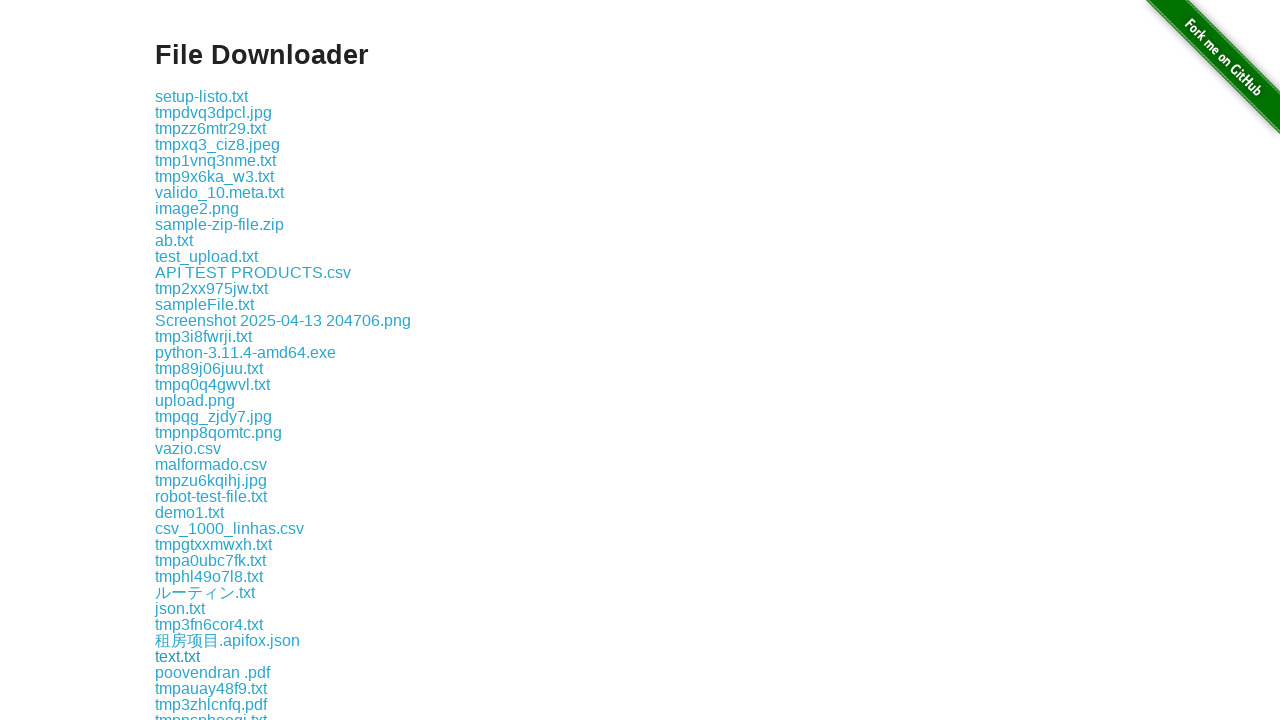

Retrieved href attribute from link
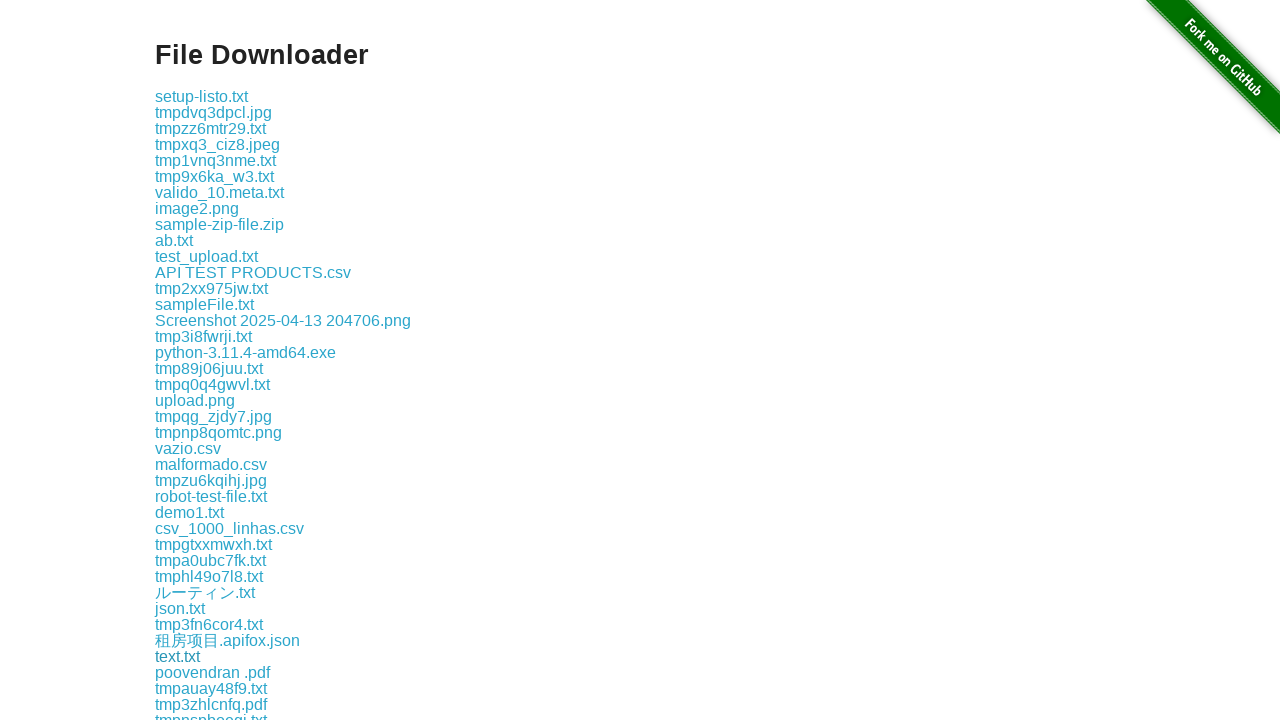

Retrieved href attribute from link
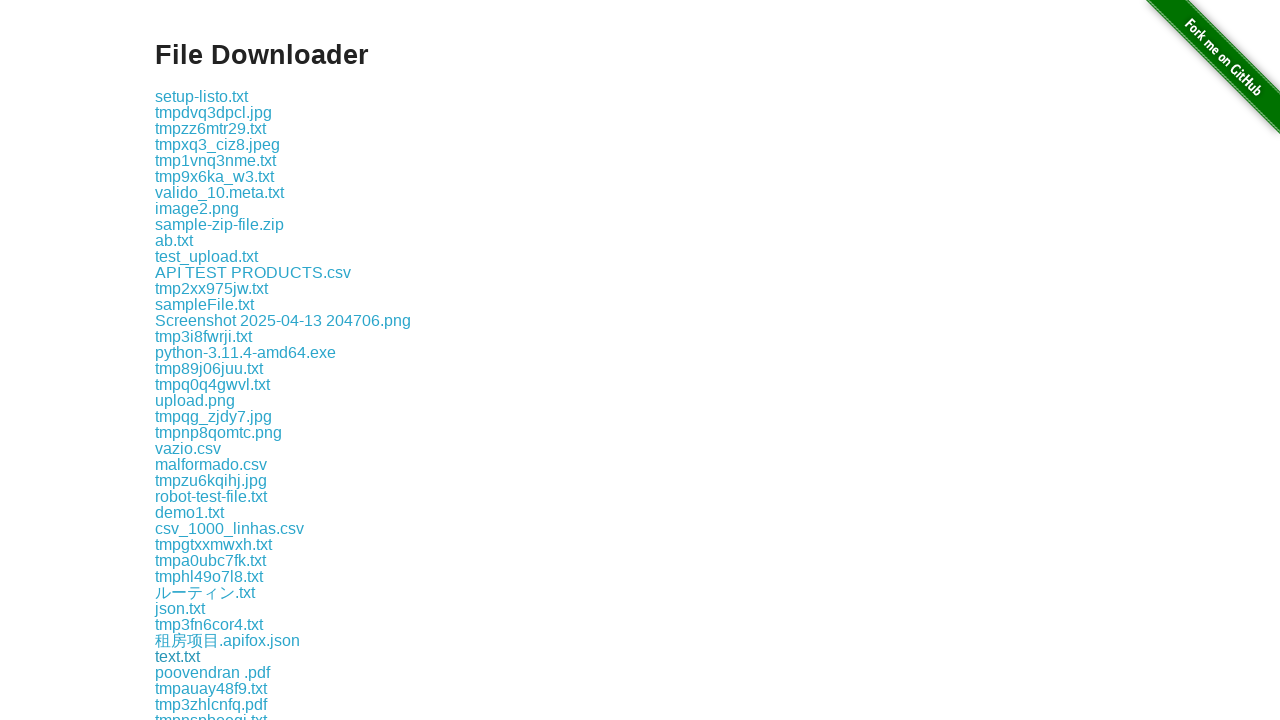

Clicked download link for file: download/tmpauay48f9.txt at (211, 688) on a >> nth=38
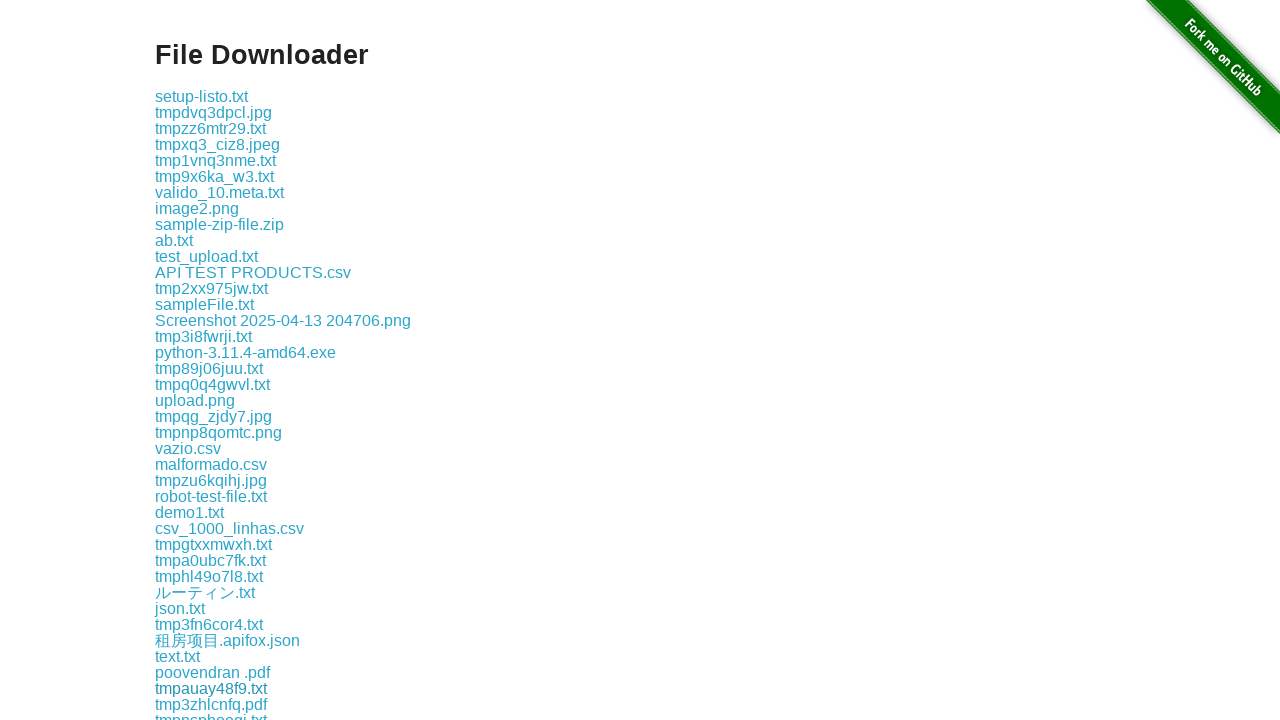

File download completed and captured
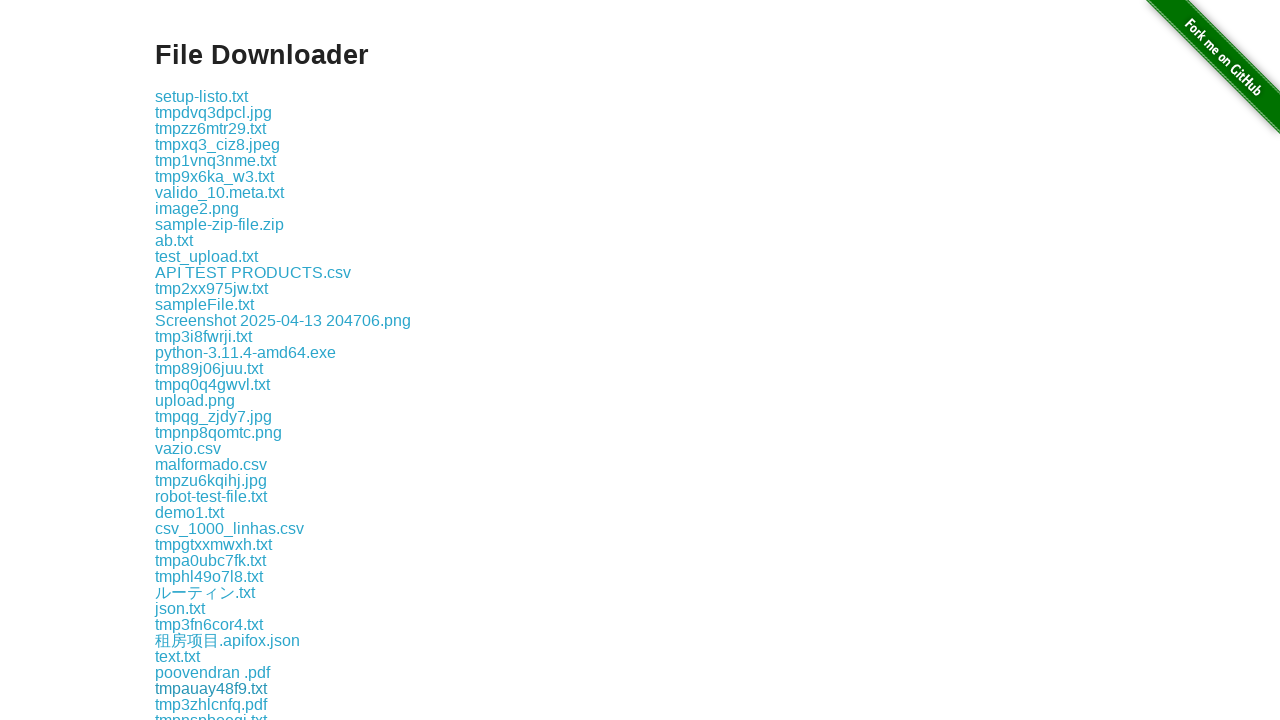

Retrieved downloaded file path: /tmp/playwright-artifacts-l9tHxl/324c6eb7-3f26-4fcd-9d4f-c8e88a2af4aa
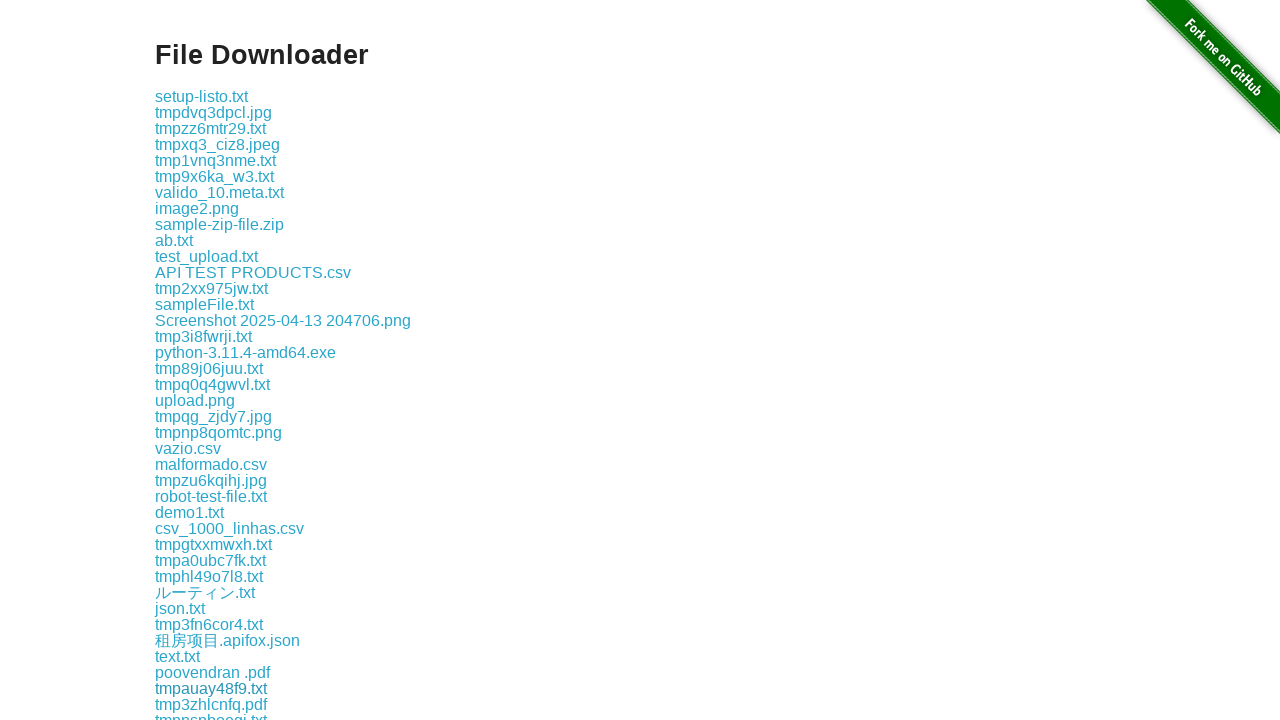

Retrieved href attribute from link
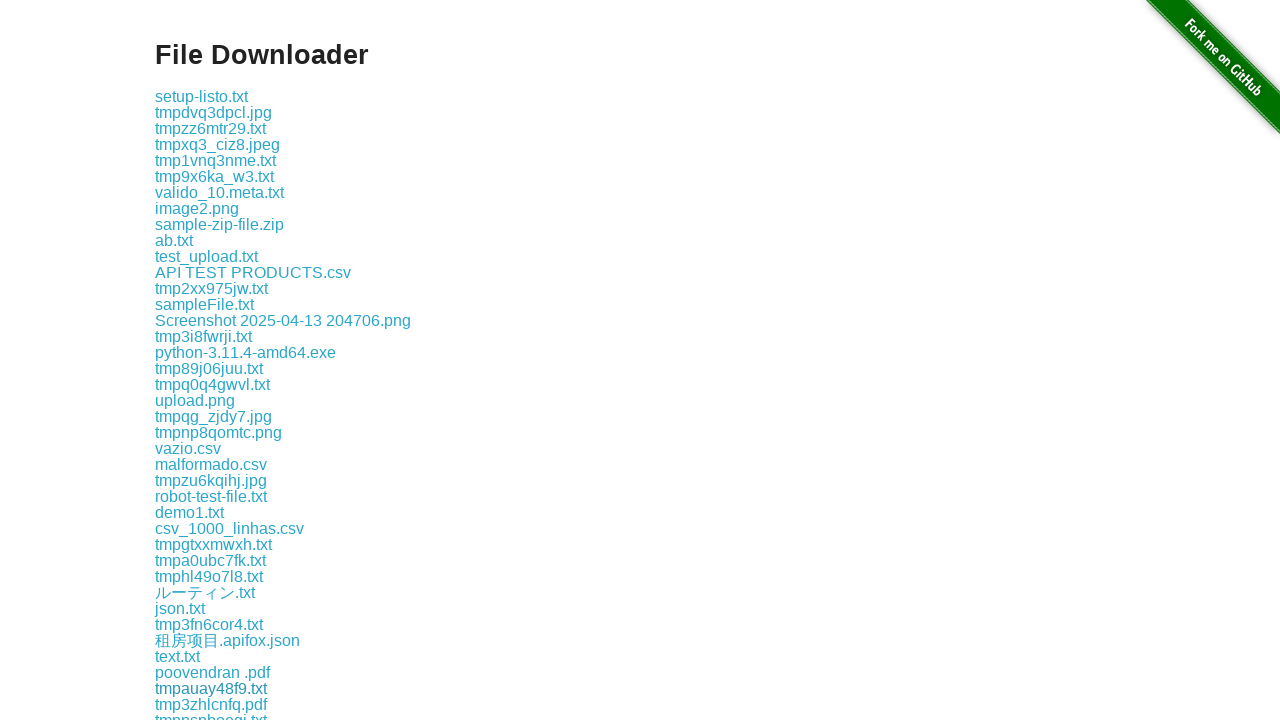

Retrieved href attribute from link
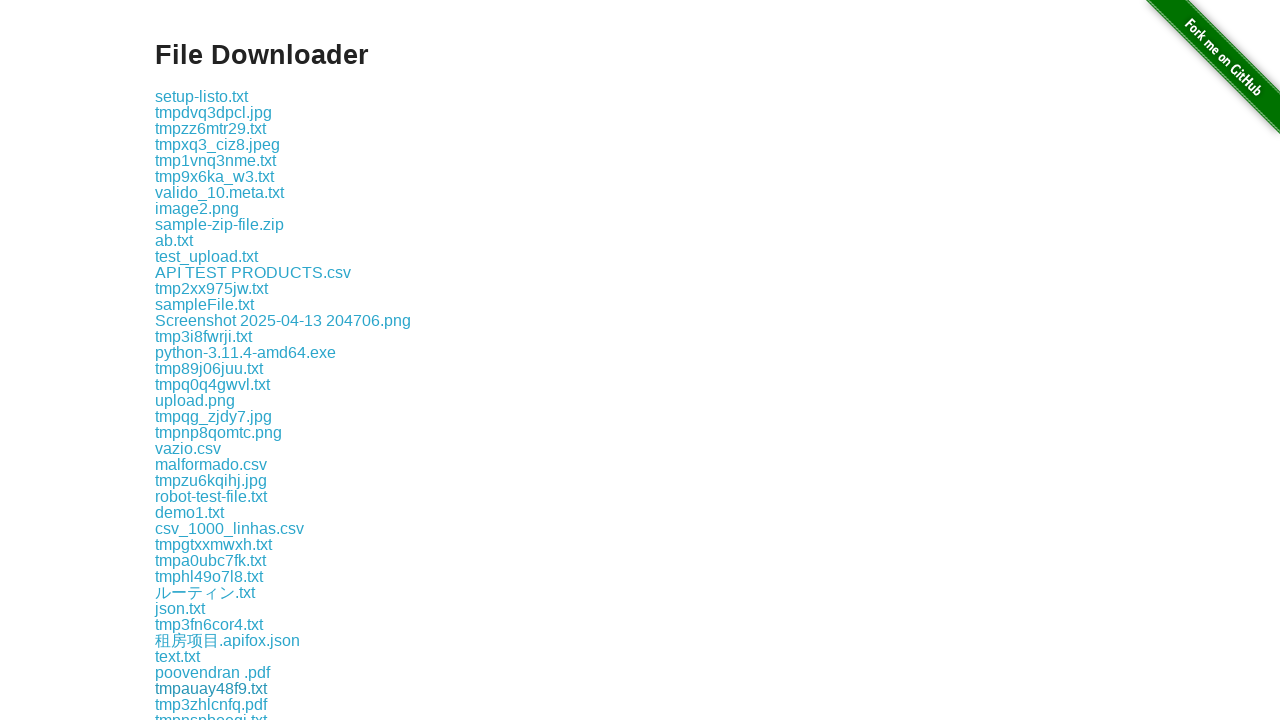

Clicked download link for file: download/tmpnspboegj.txt at (211, 712) on a >> nth=40
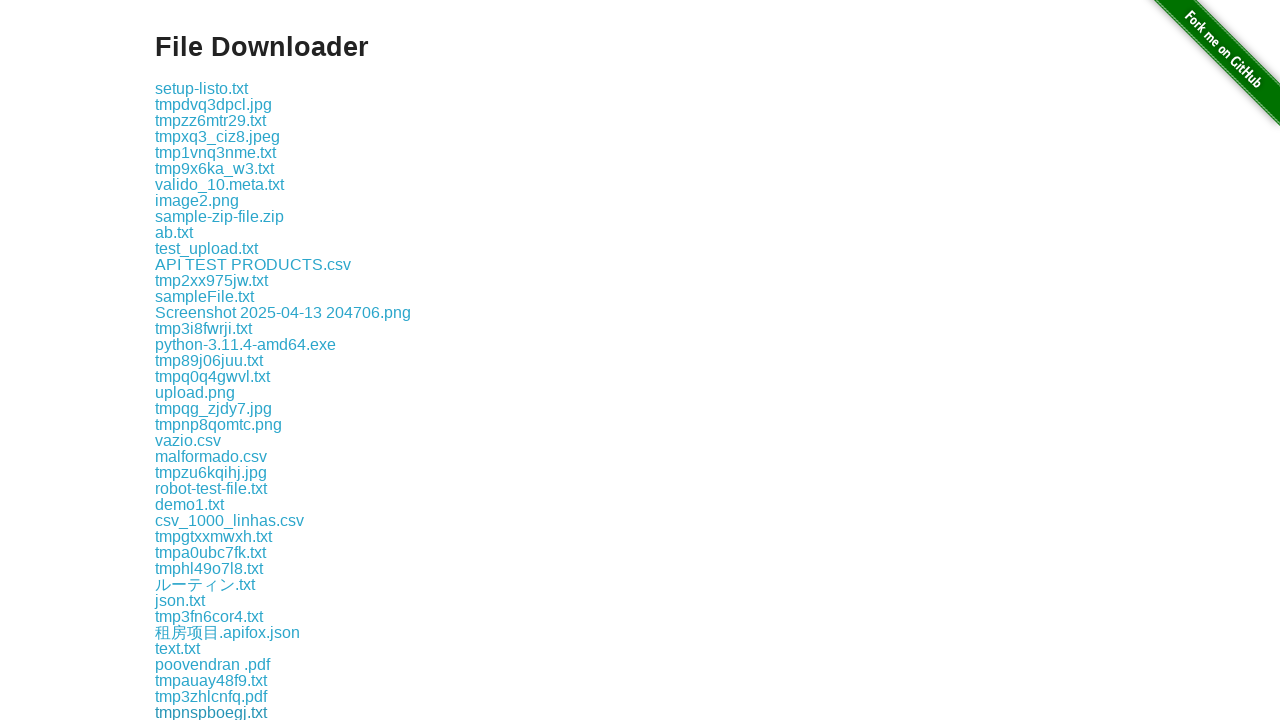

File download completed and captured
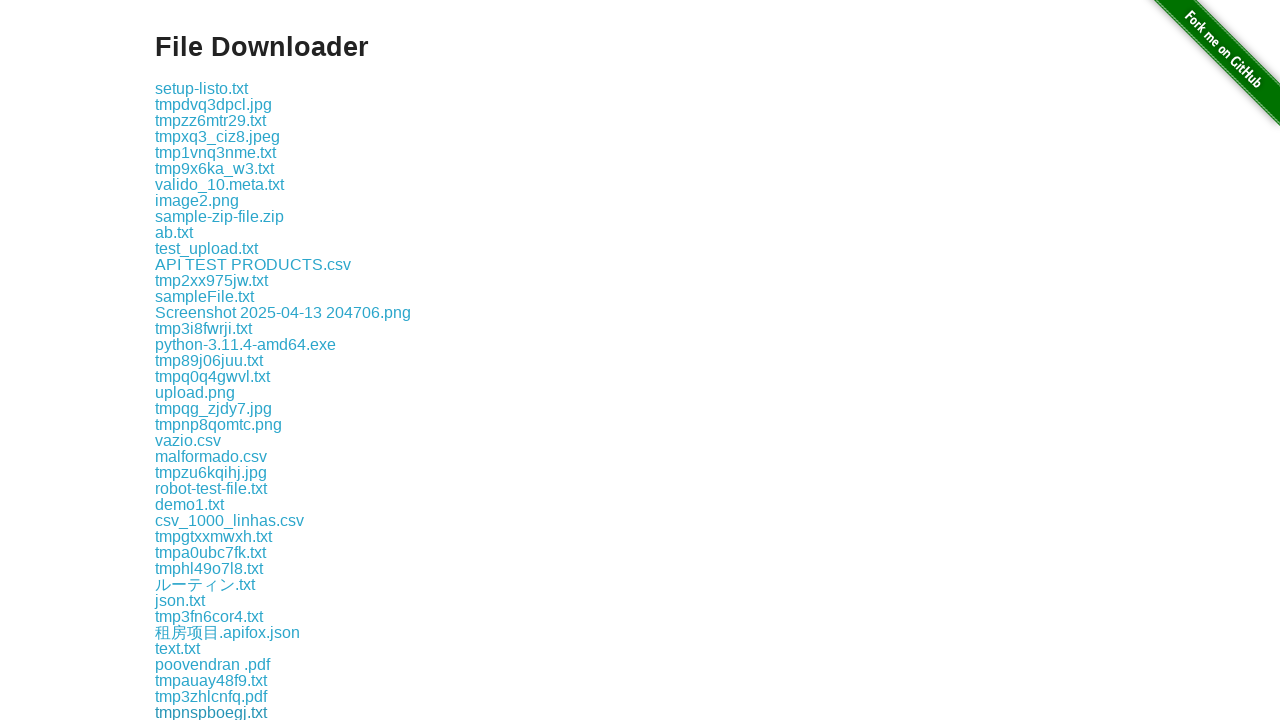

Retrieved downloaded file path: /tmp/playwright-artifacts-l9tHxl/acc89833-686e-49d8-b969-0eed53d106b0
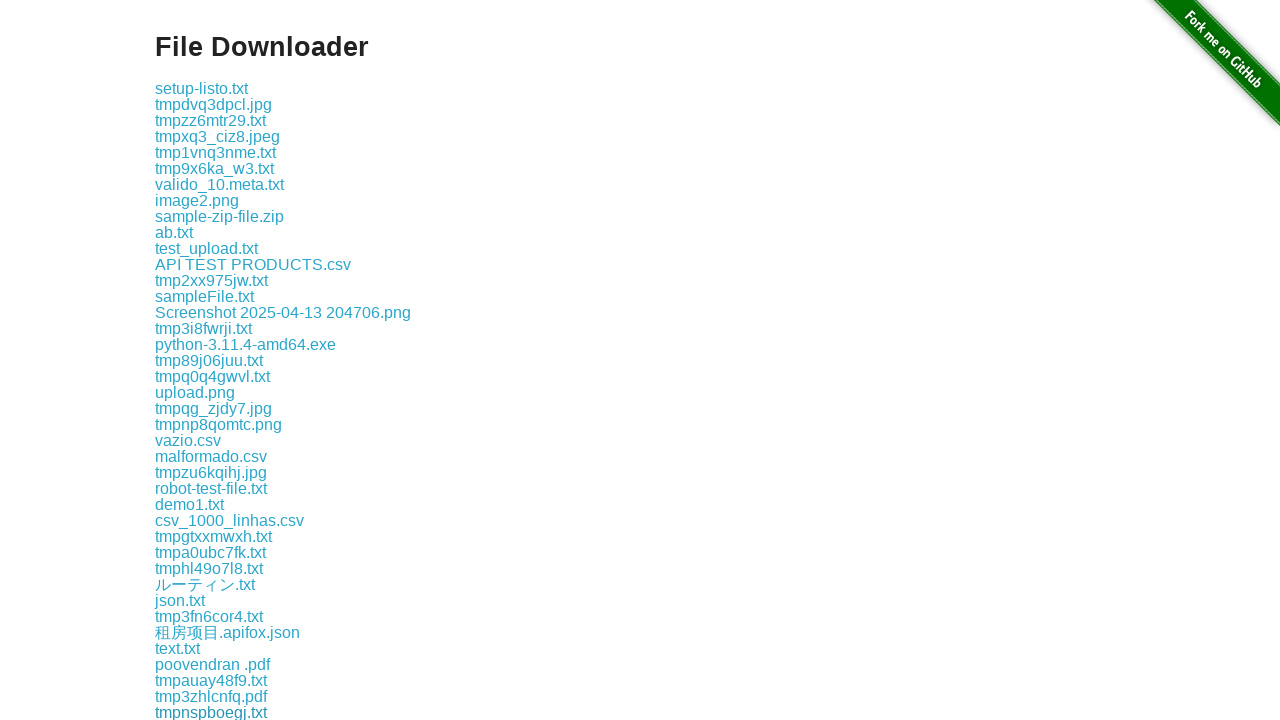

Retrieved href attribute from link
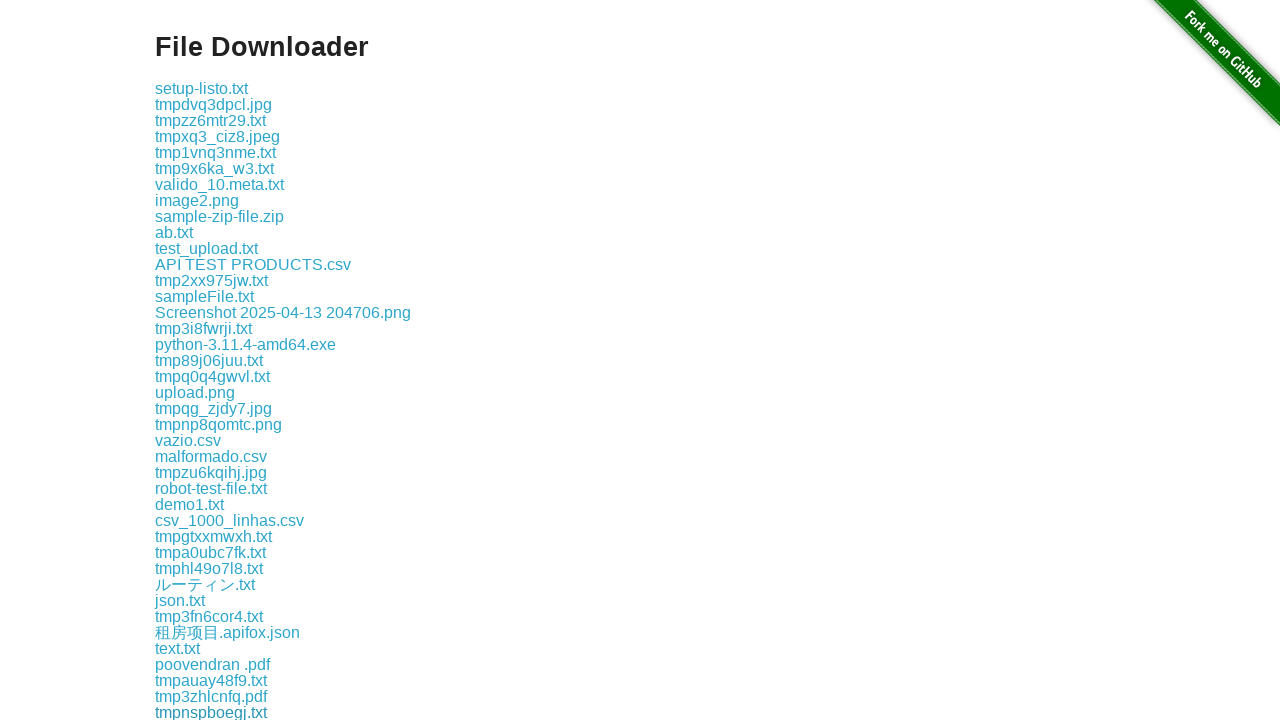

Clicked download link for file: download/tmpgkn4n030.txt at (214, 712) on a >> nth=41
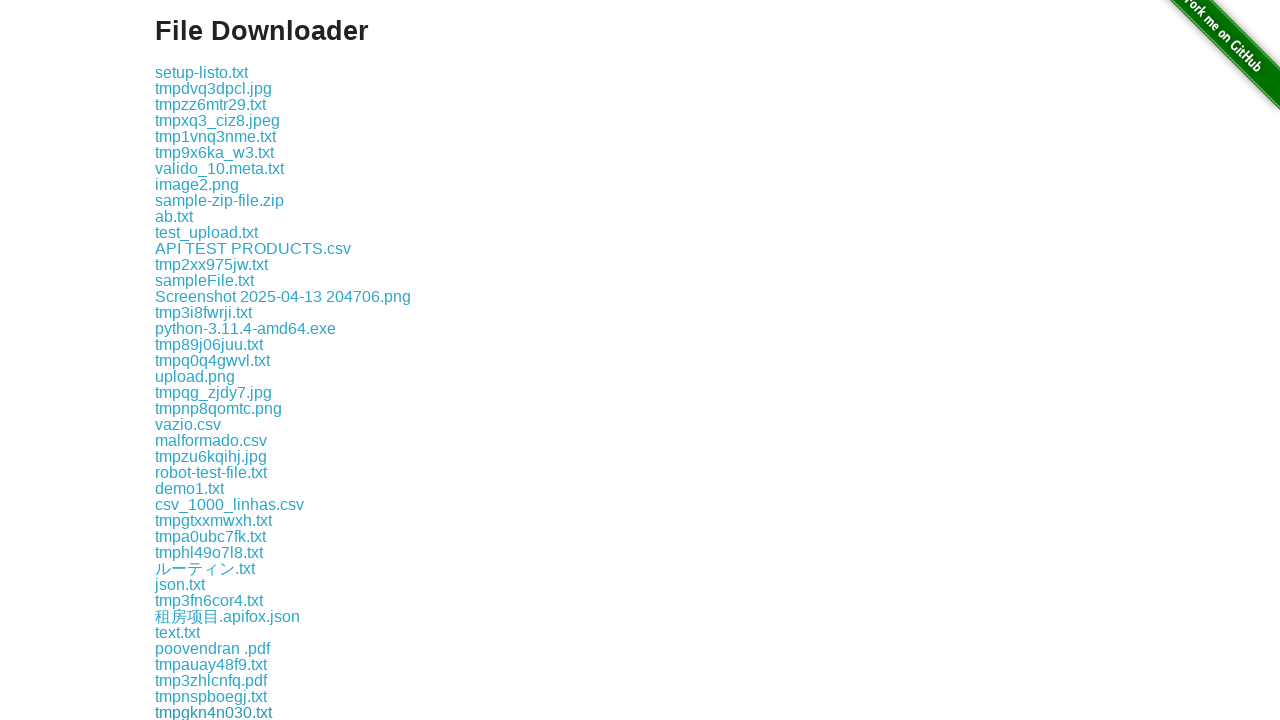

File download completed and captured
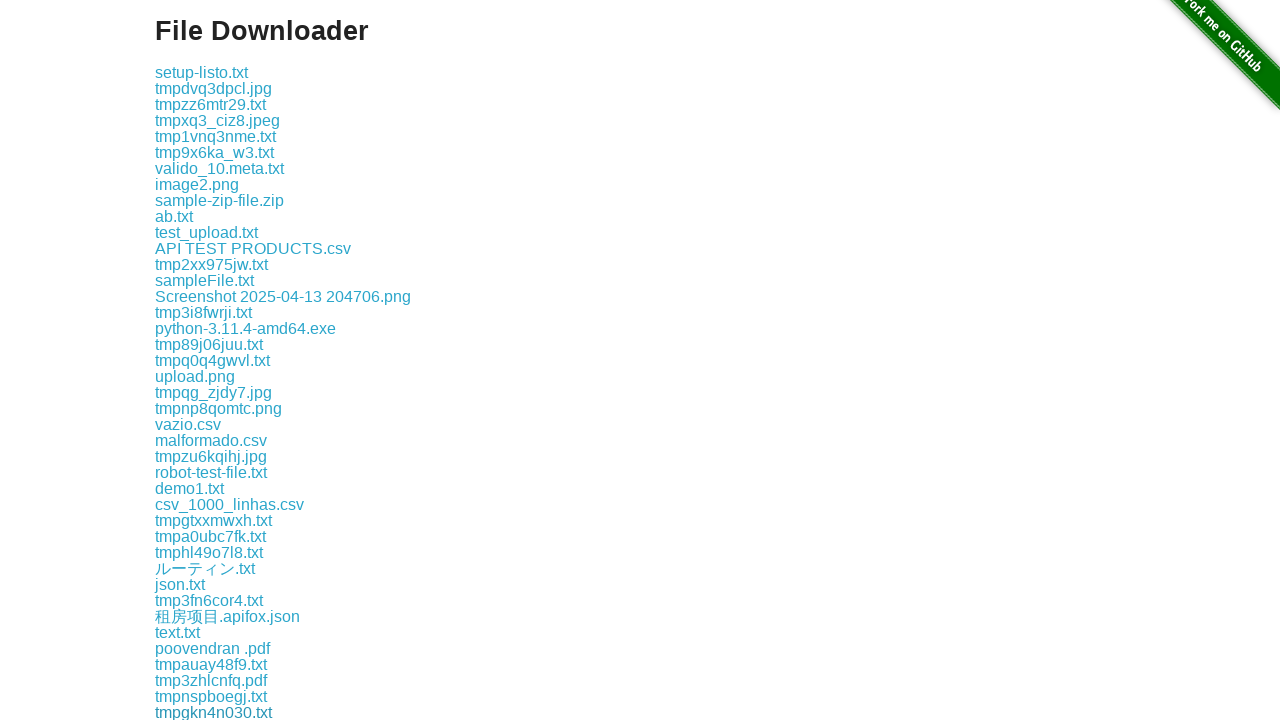

Retrieved downloaded file path: /tmp/playwright-artifacts-l9tHxl/9912678e-b857-4058-8650-14cf1b1e31c0
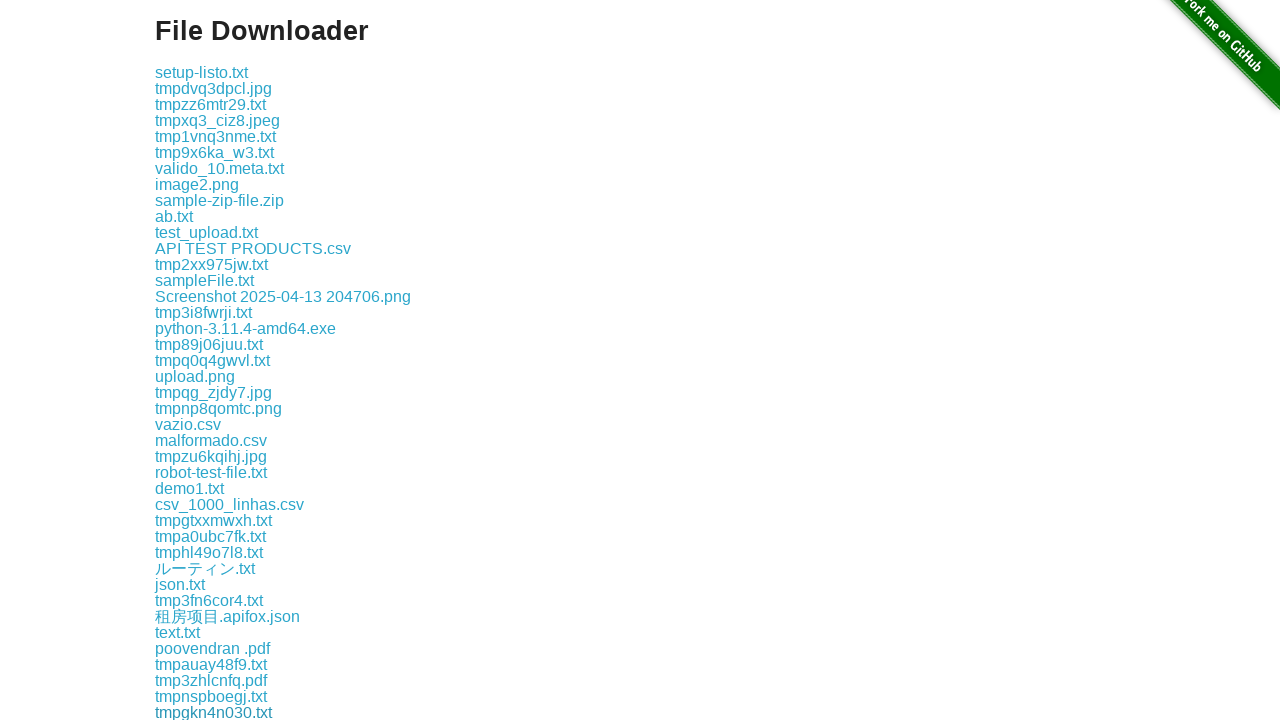

Retrieved href attribute from link
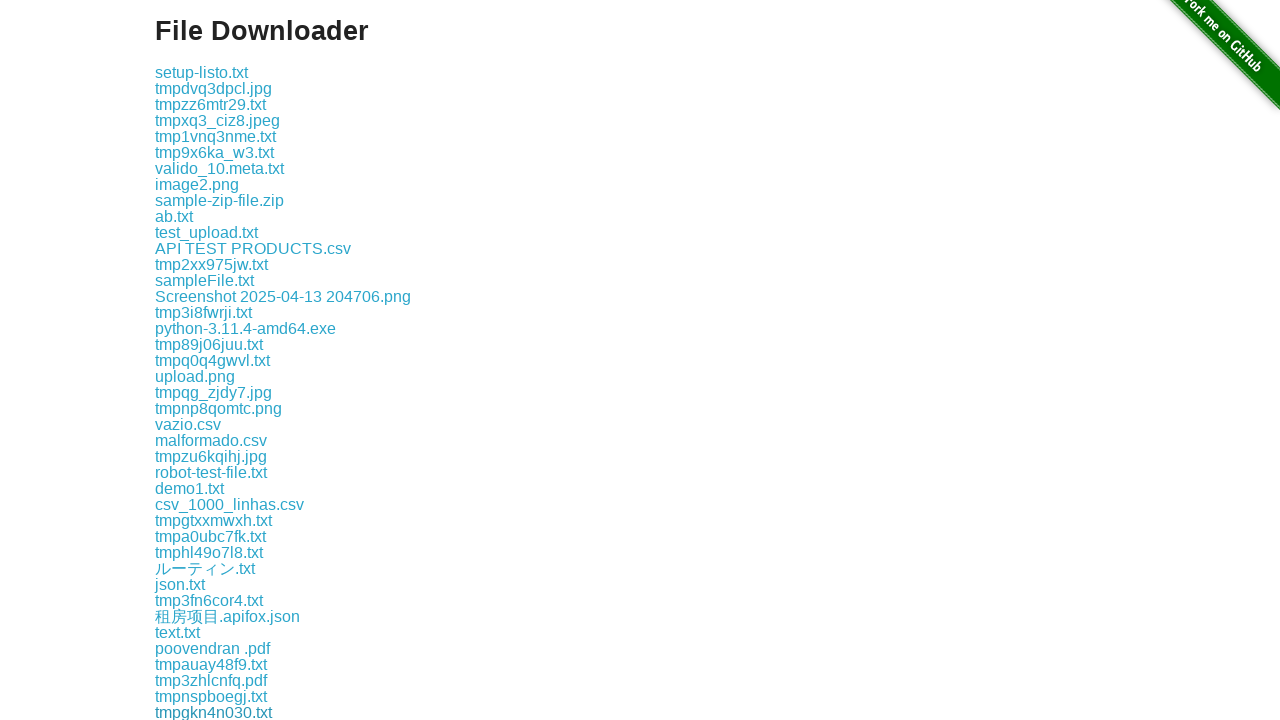

Retrieved href attribute from link
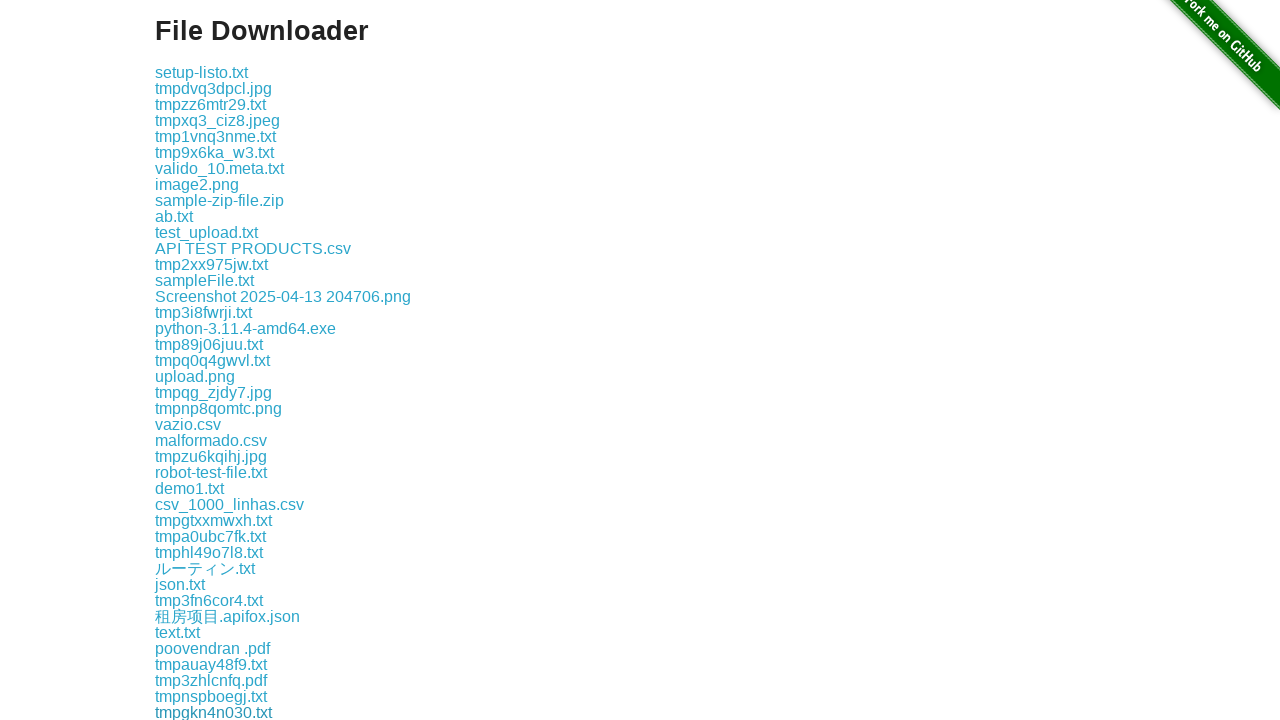

Retrieved href attribute from link
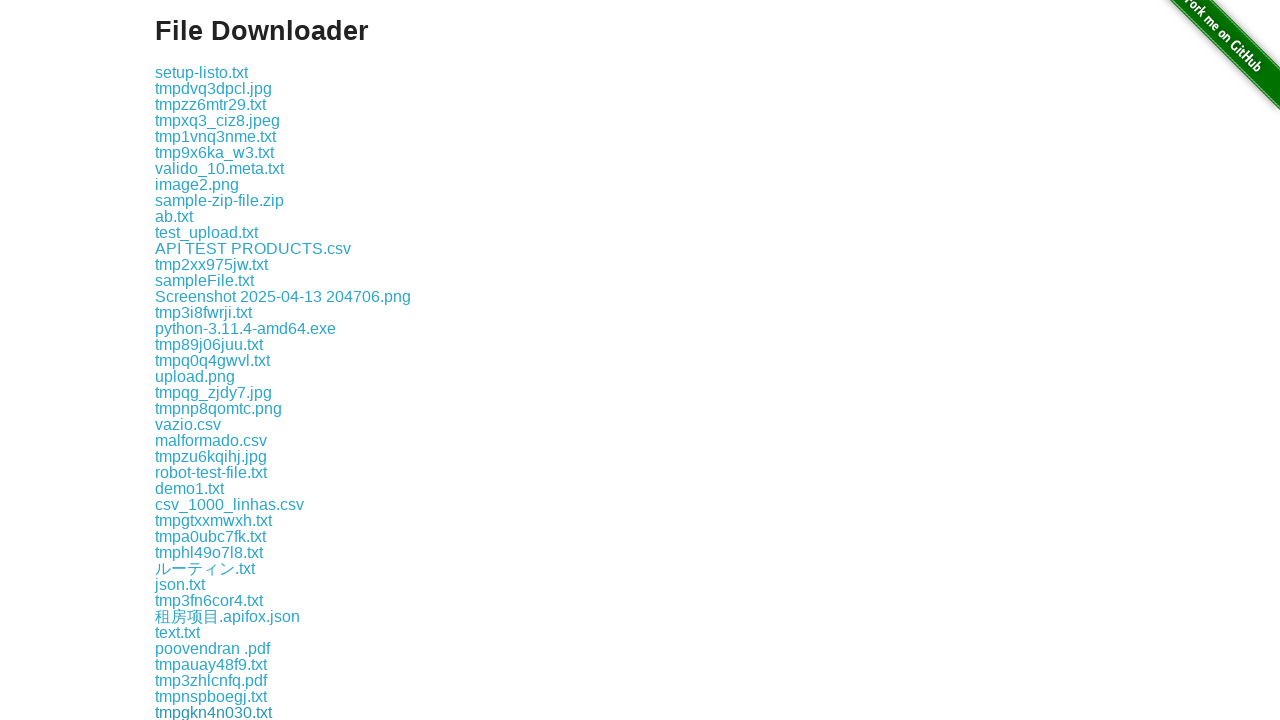

Retrieved href attribute from link
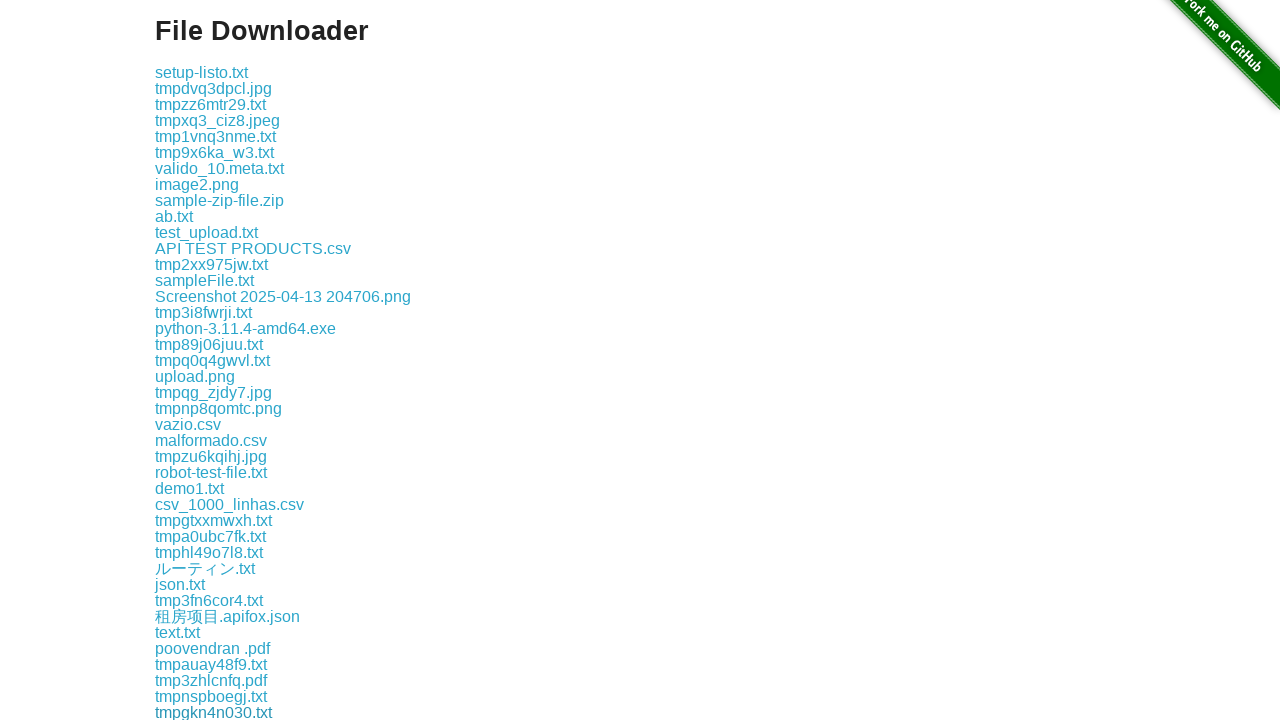

Clicked download link for file: download/LambdaTest.txt at (208, 360) on a >> nth=45
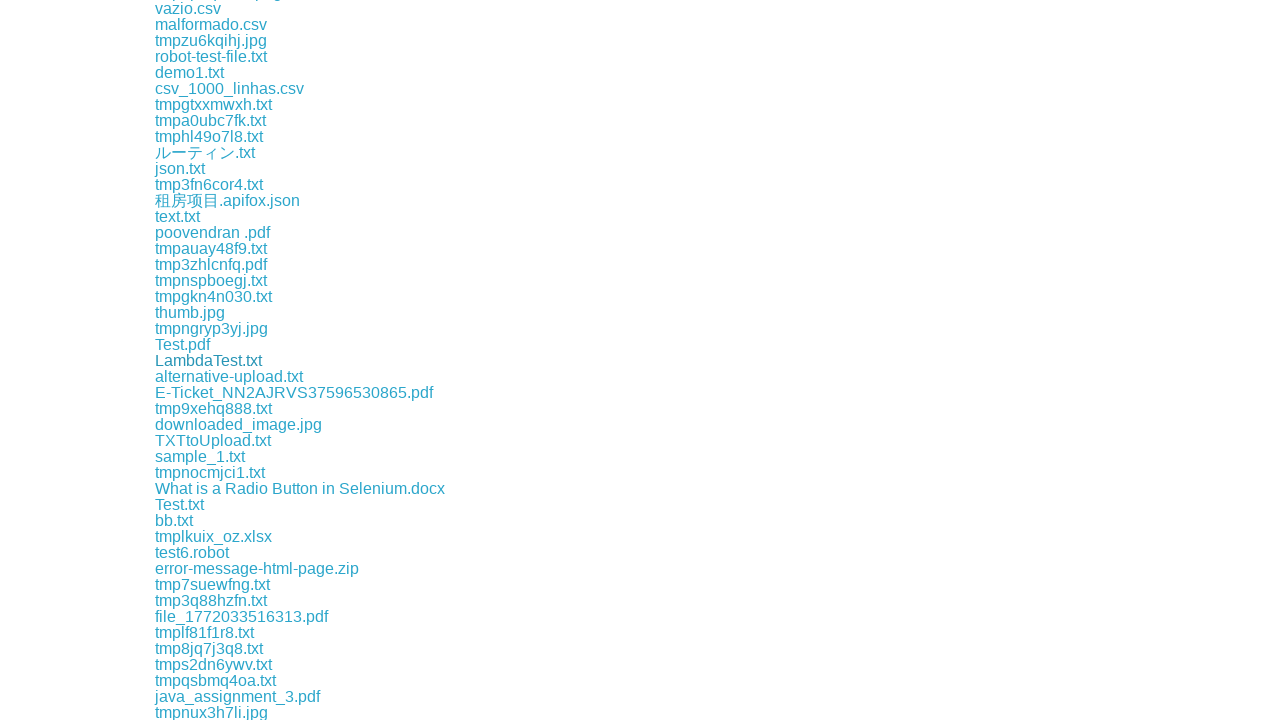

File download completed and captured
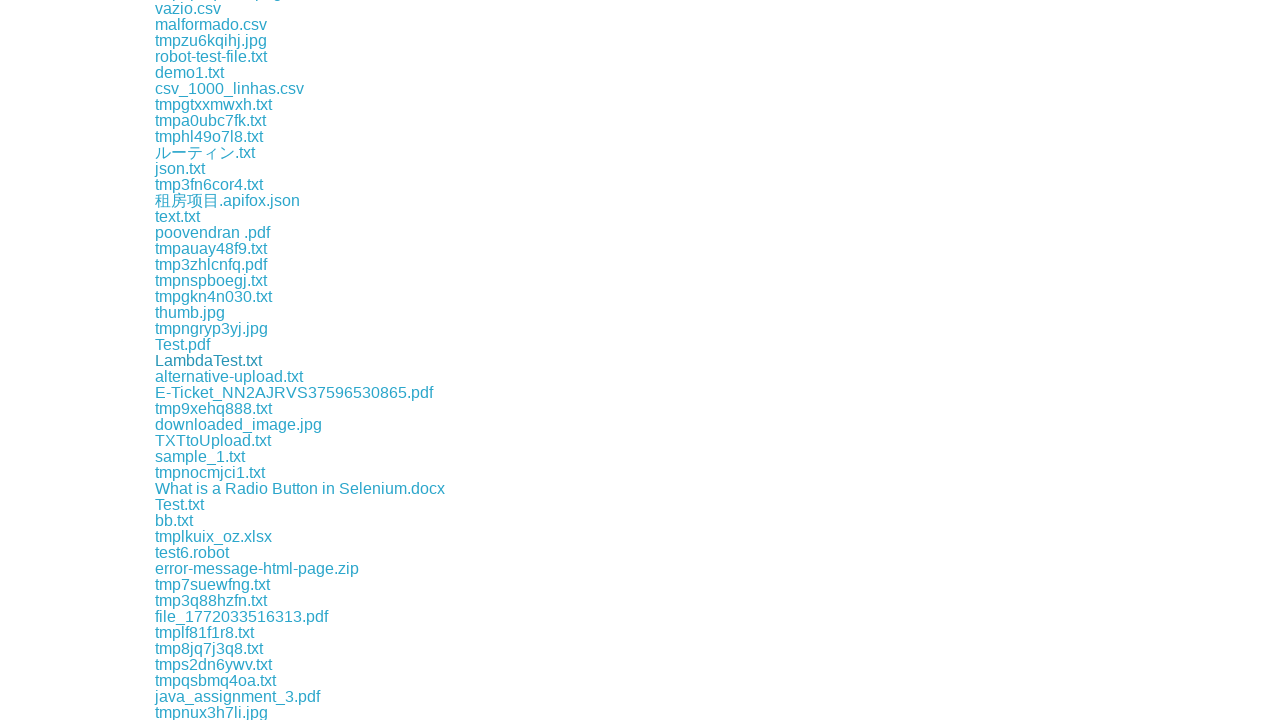

Retrieved downloaded file path: /tmp/playwright-artifacts-l9tHxl/af48808d-7c89-4b2a-bdf5-25edb0cbad47
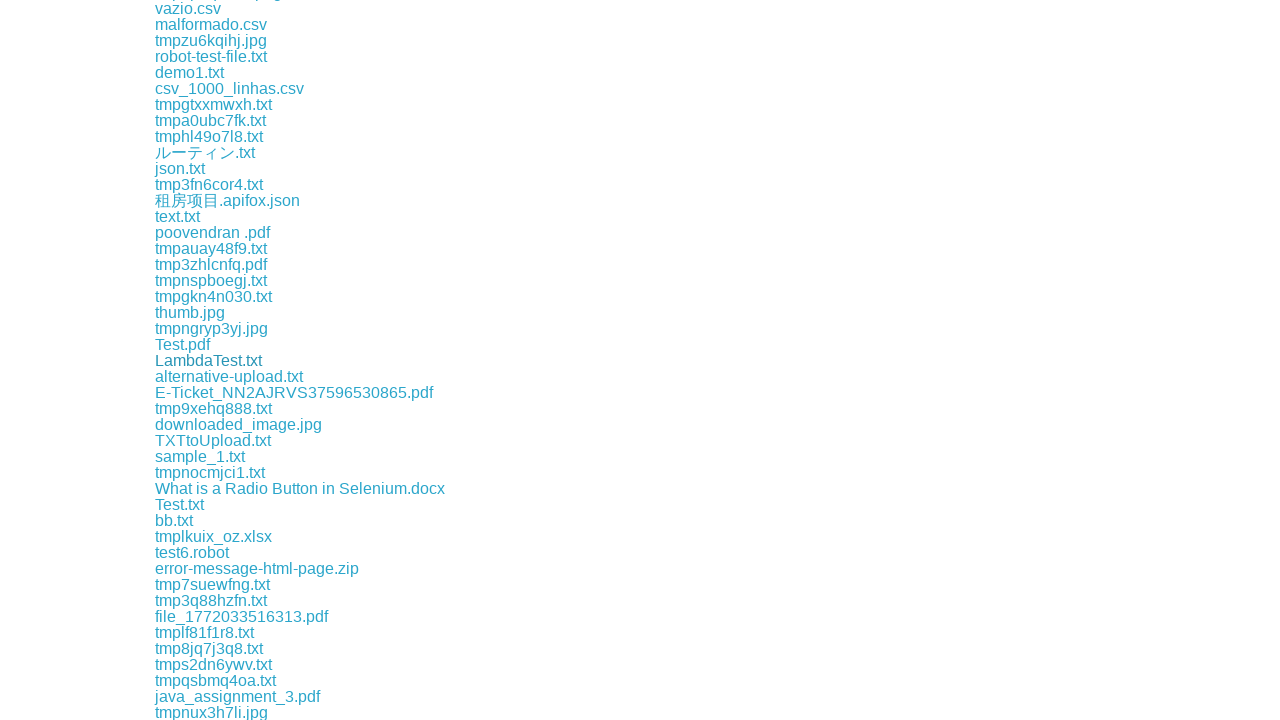

Retrieved href attribute from link
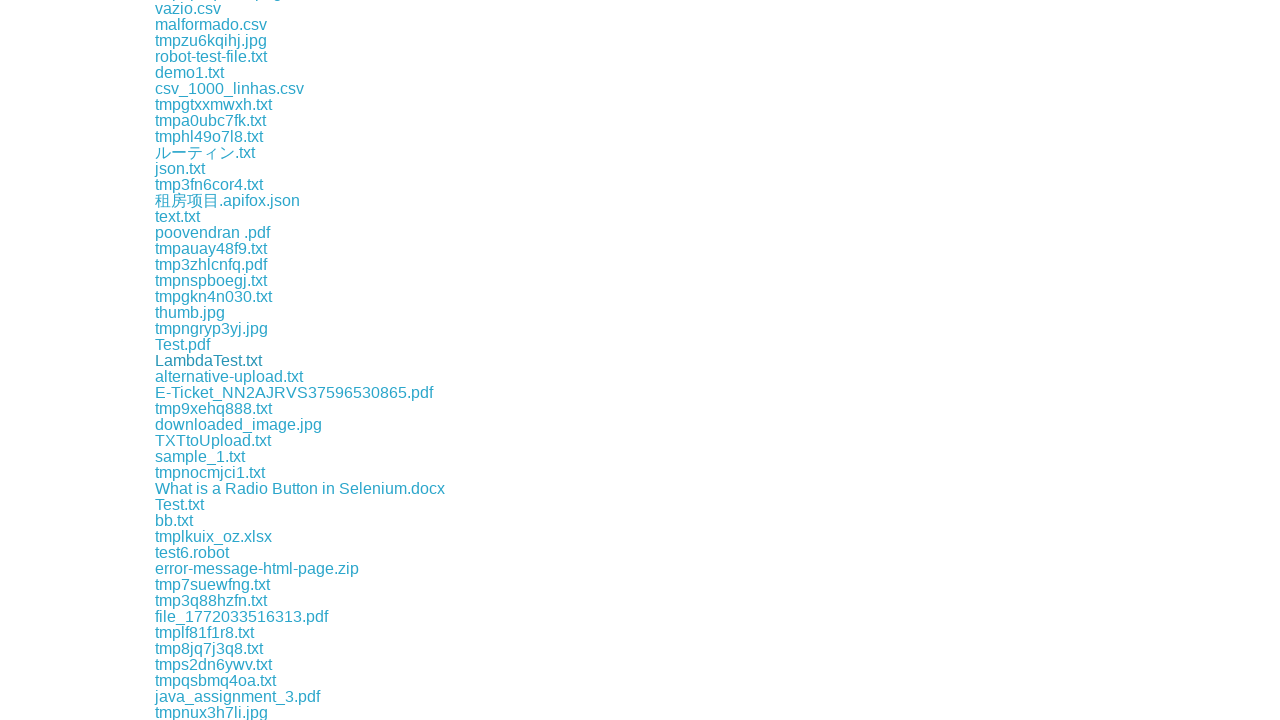

Clicked download link for file: download/alternative-upload.txt at (229, 376) on a >> nth=46
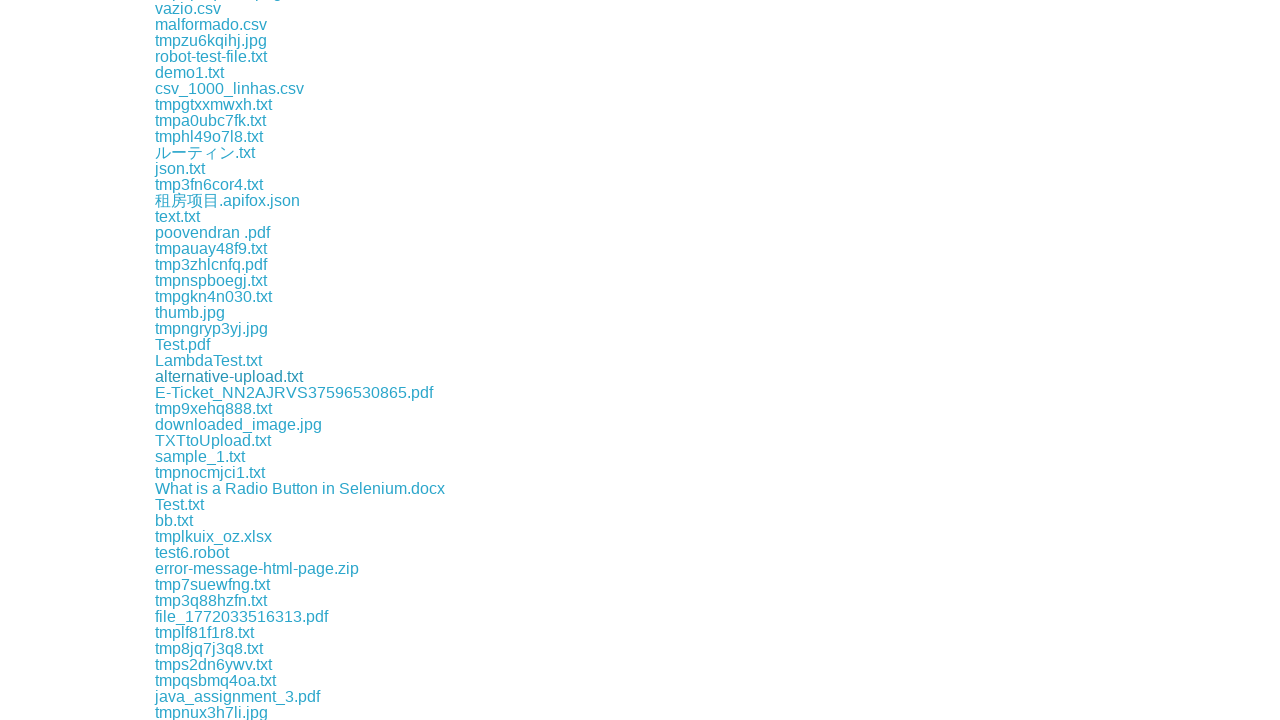

File download completed and captured
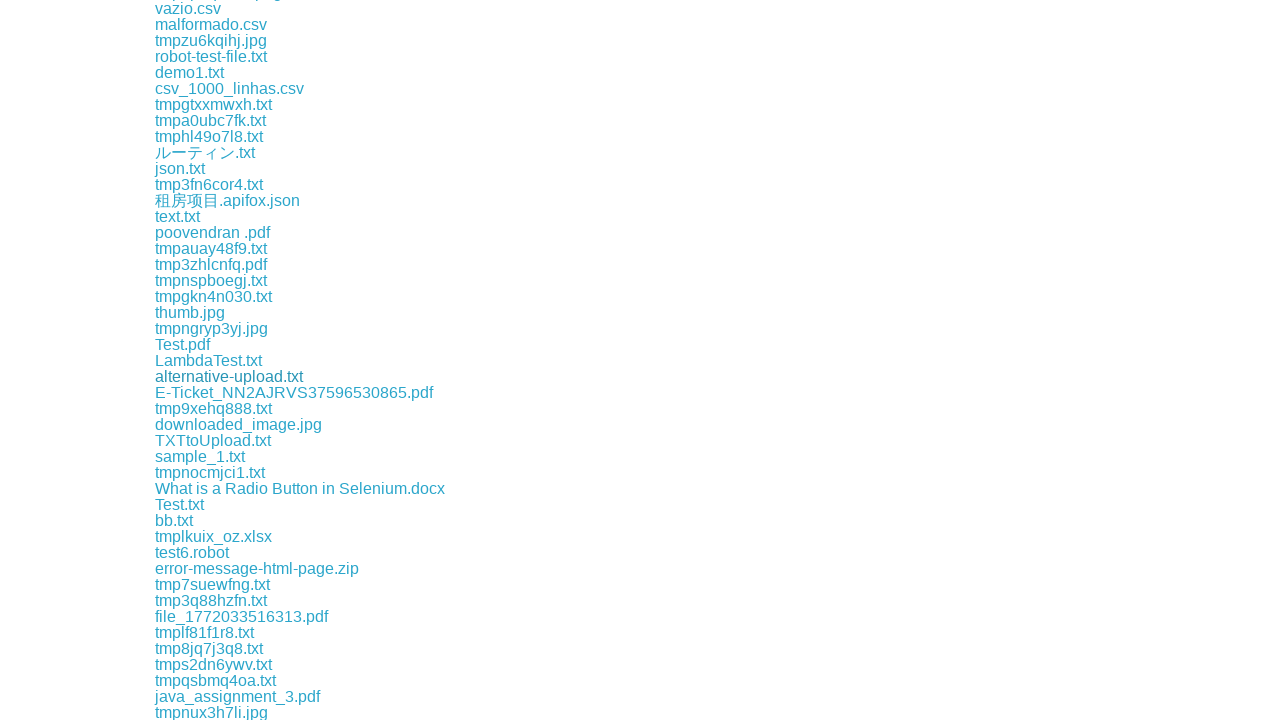

Retrieved downloaded file path: /tmp/playwright-artifacts-l9tHxl/9d98de01-e10e-40d6-8360-acbbabff2442
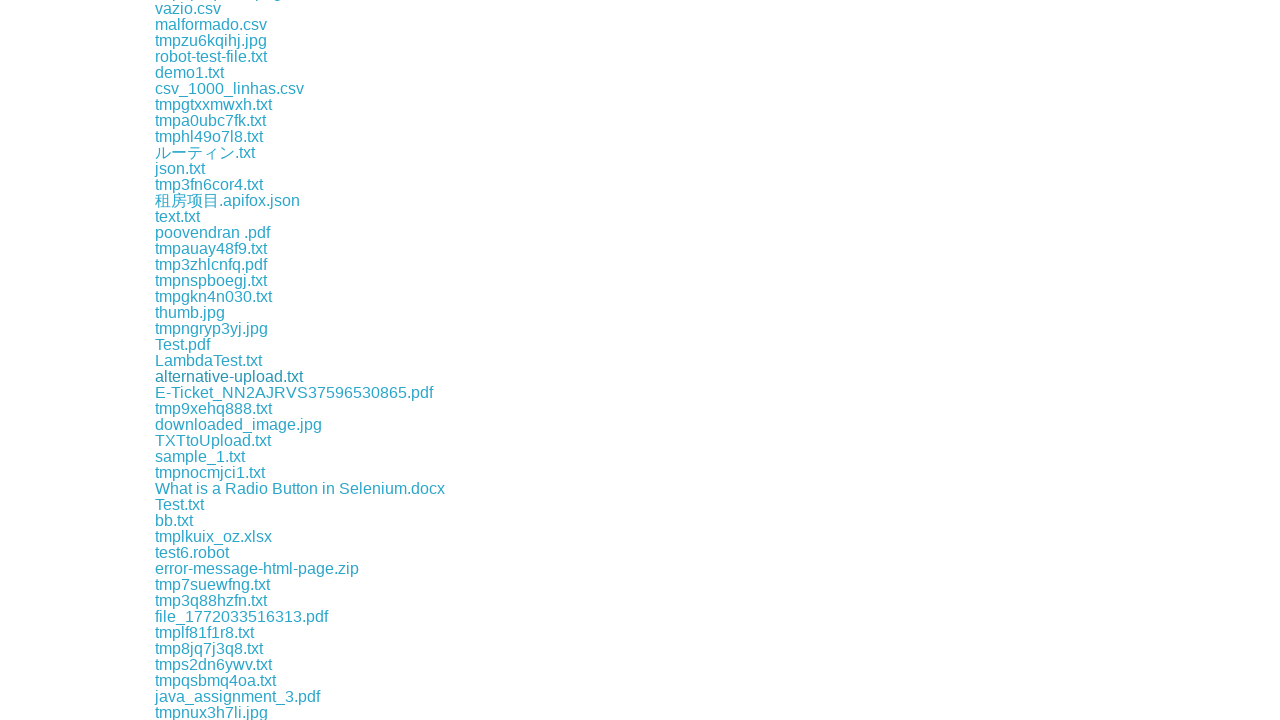

Retrieved href attribute from link
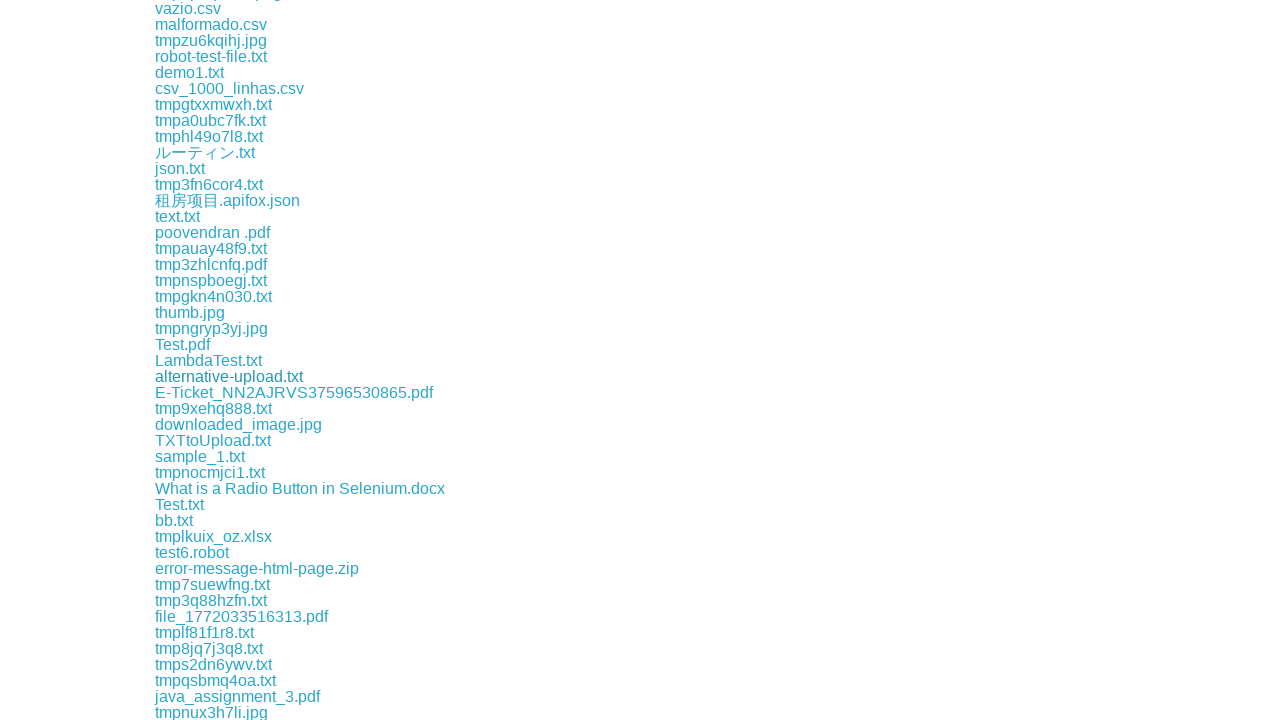

Retrieved href attribute from link
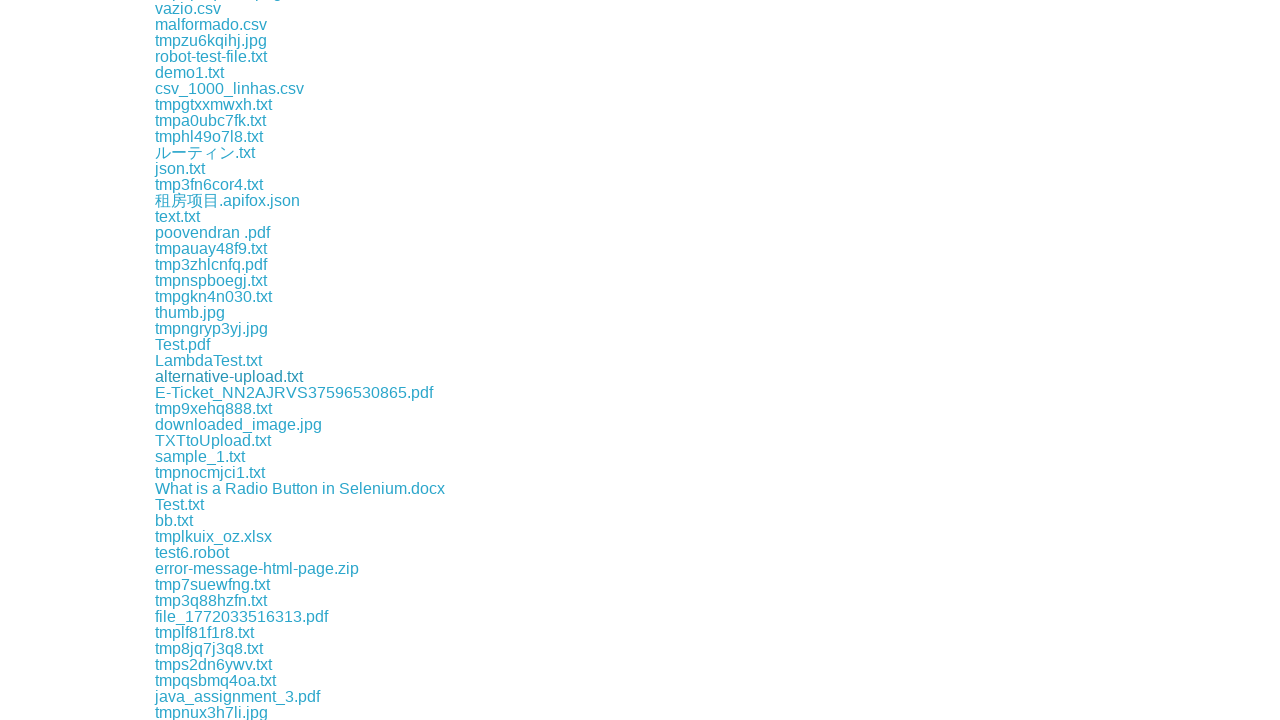

Clicked download link for file: download/tmp9xehq888.txt at (214, 408) on a >> nth=48
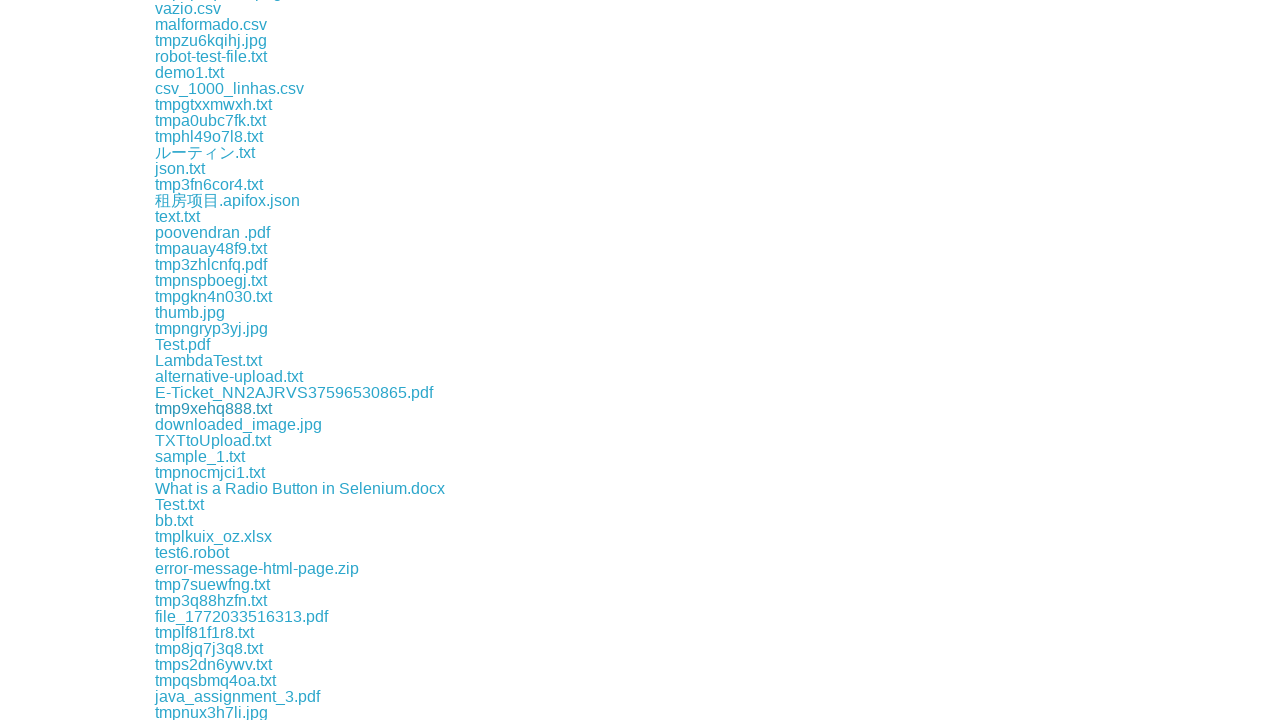

File download completed and captured
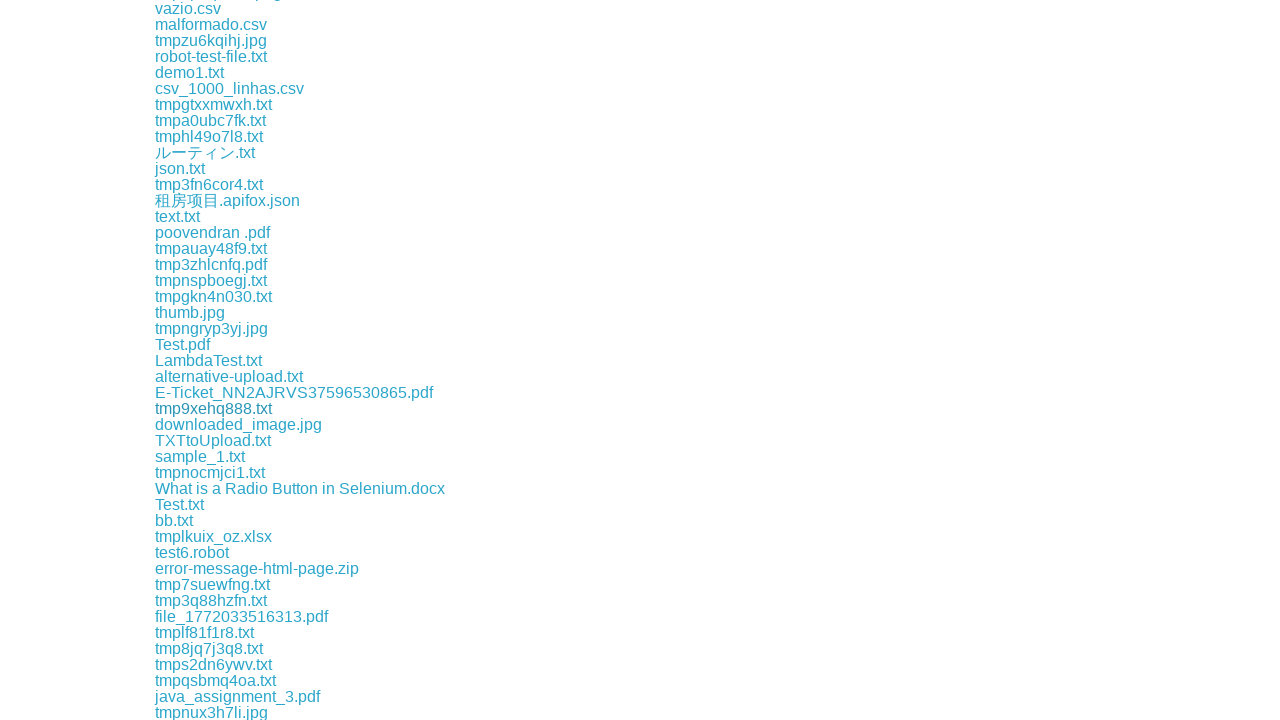

Retrieved downloaded file path: /tmp/playwright-artifacts-l9tHxl/33af736f-96ca-4133-987e-de31c70d554e
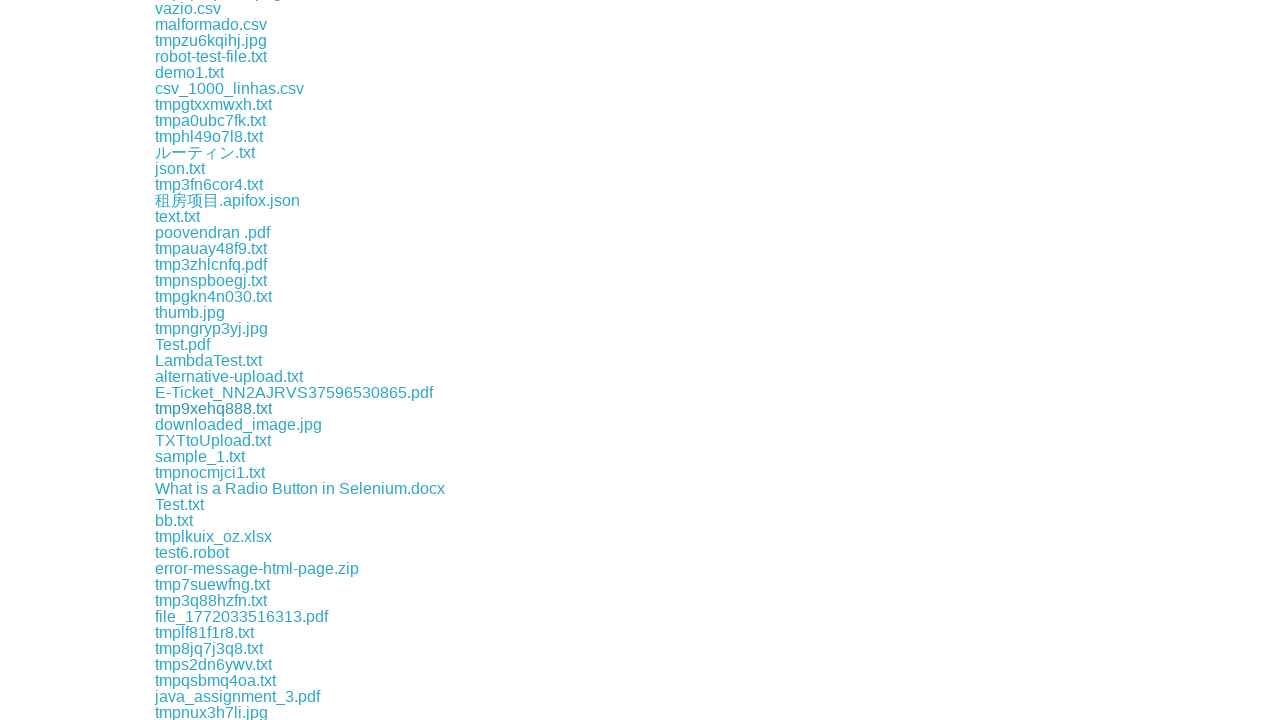

Retrieved href attribute from link
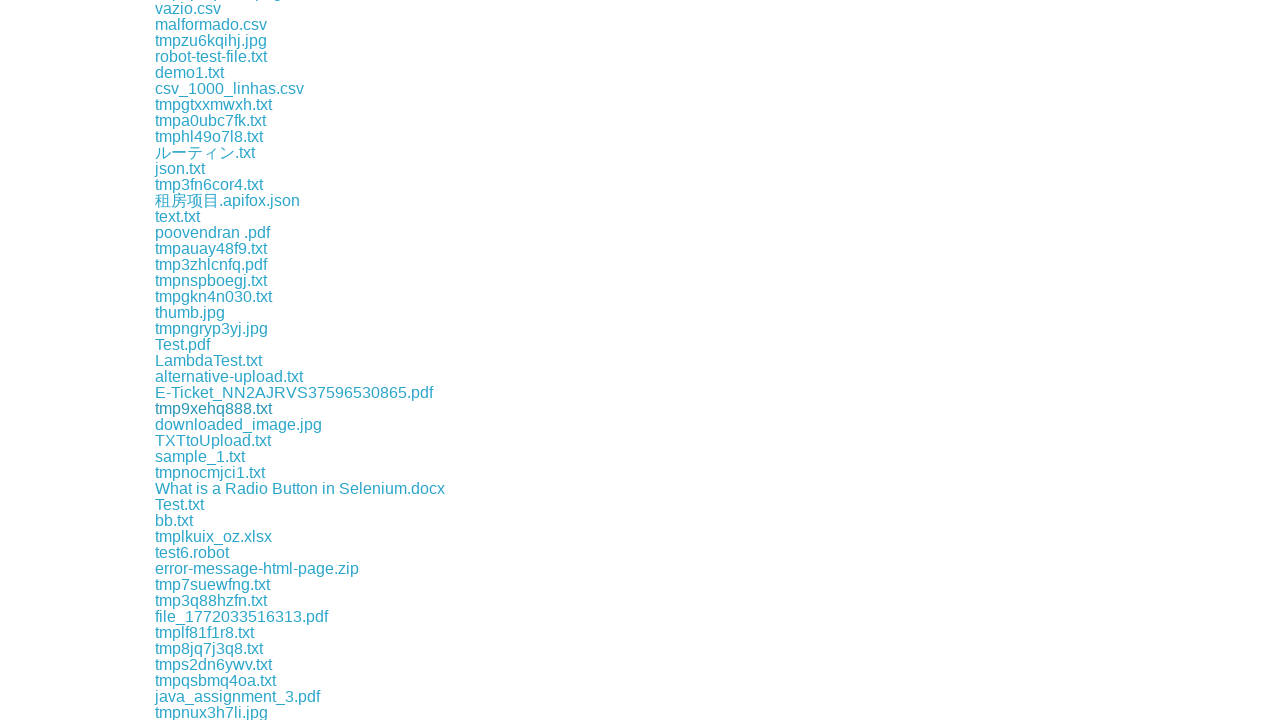

Retrieved href attribute from link
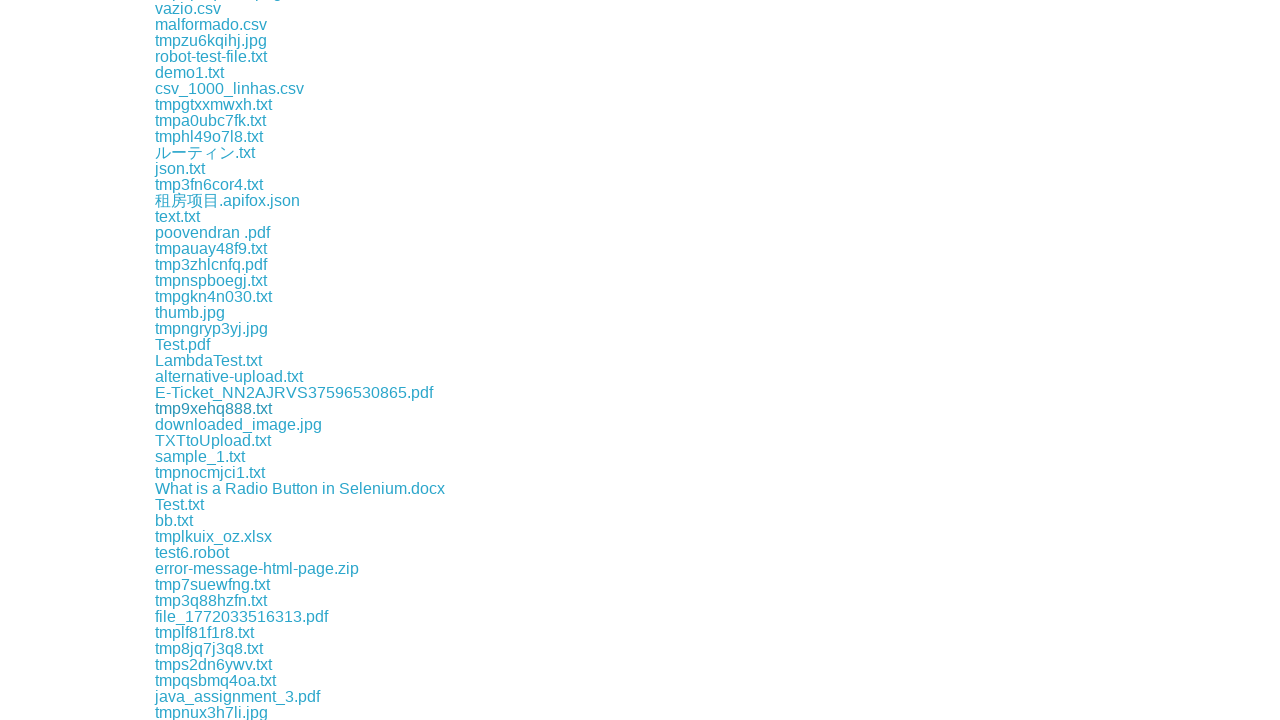

Clicked download link for file: download/TXTtoUpload.txt at (213, 440) on a >> nth=50
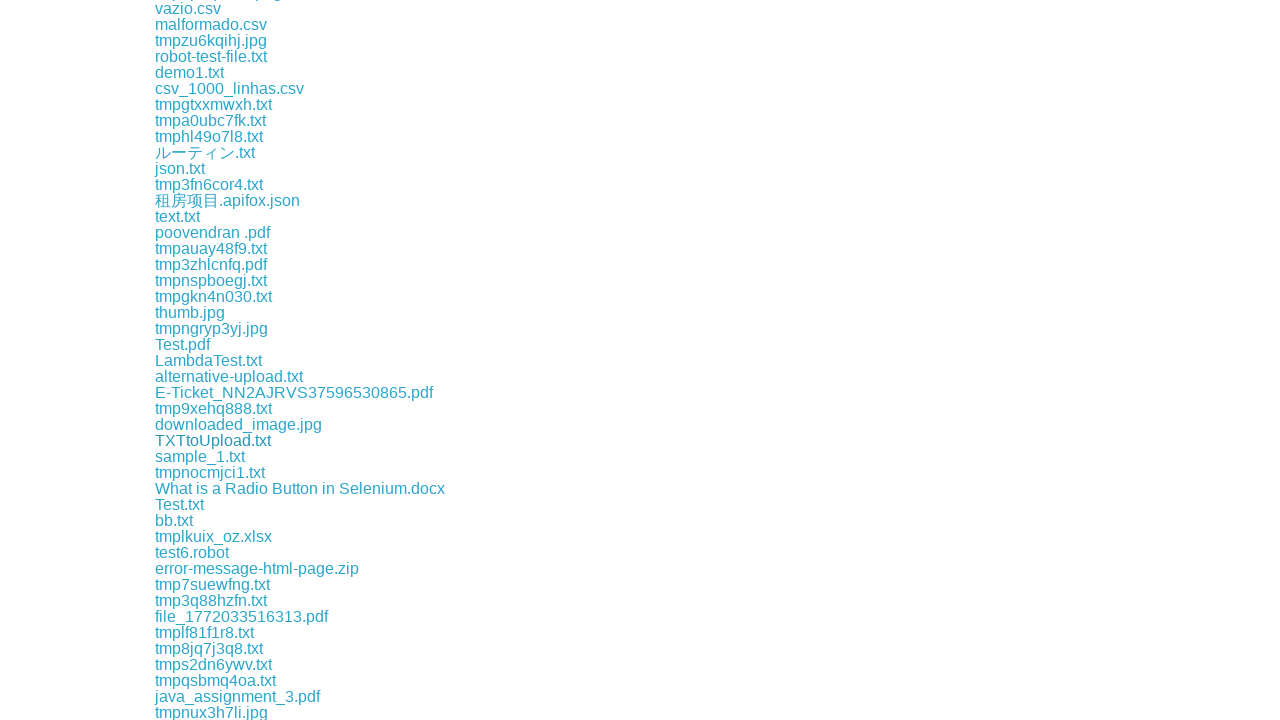

File download completed and captured
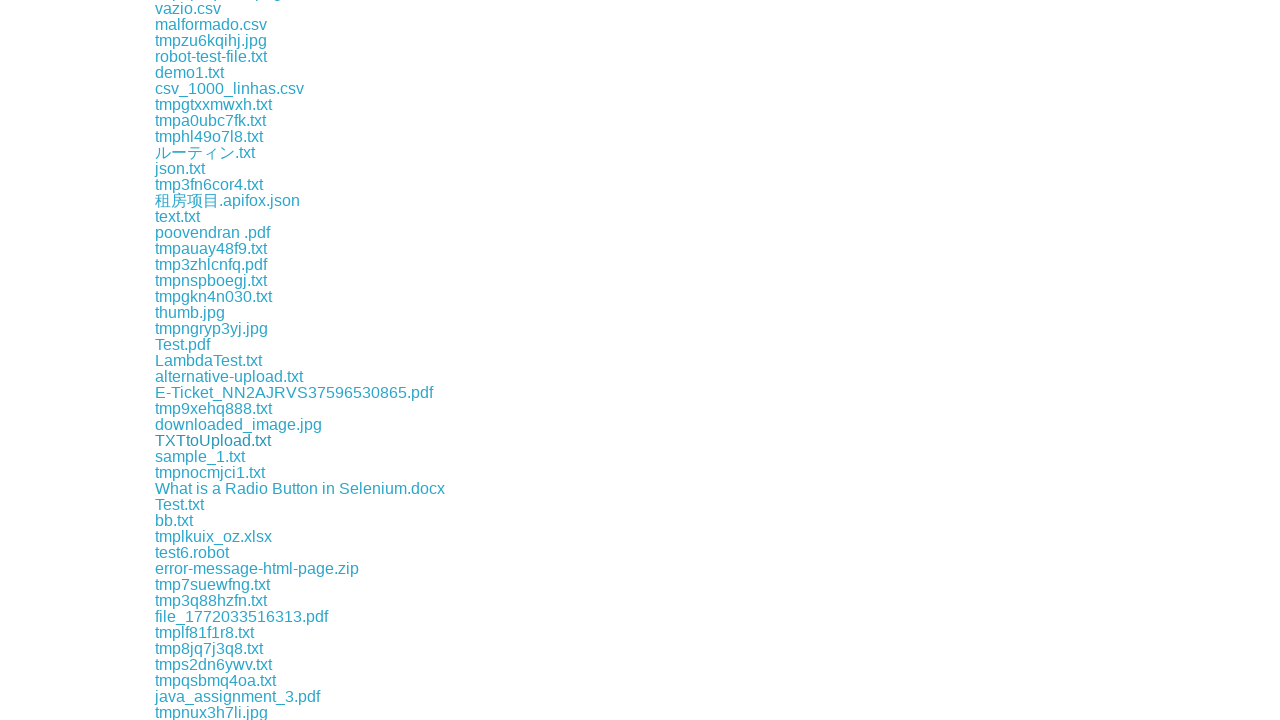

Retrieved downloaded file path: /tmp/playwright-artifacts-l9tHxl/58bc6759-683b-4e7a-982f-709954a269b6
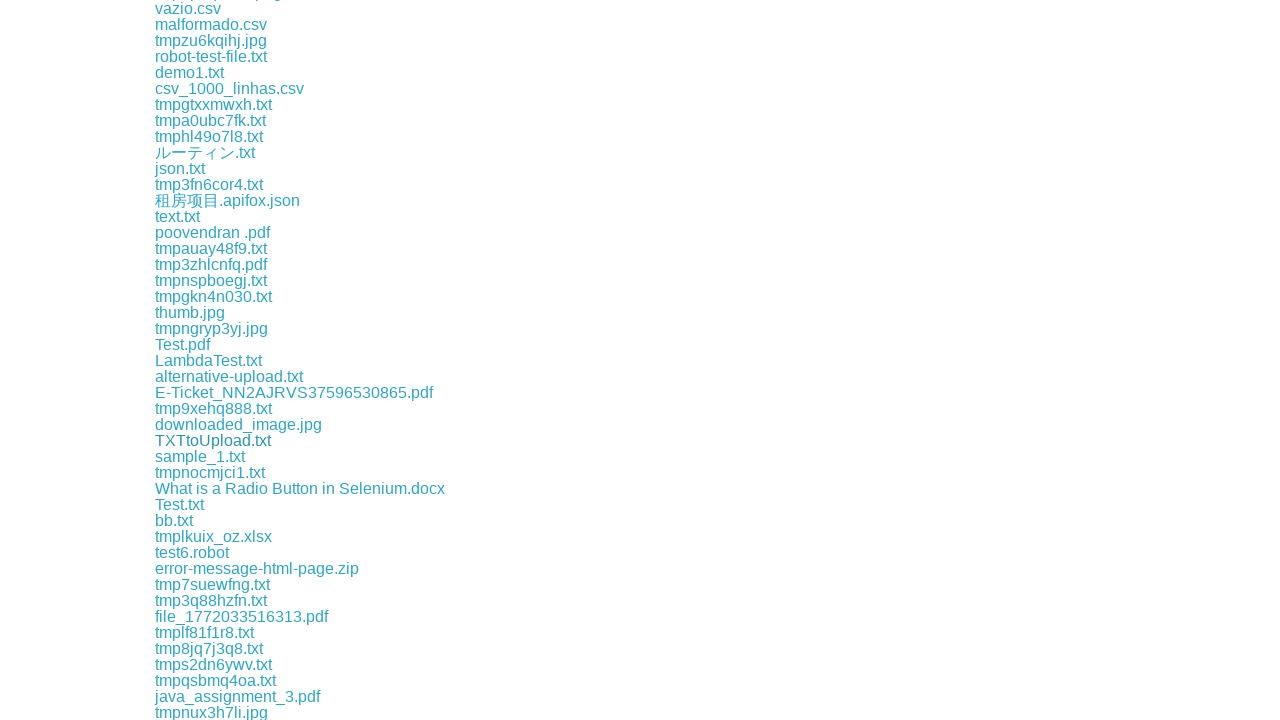

Retrieved href attribute from link
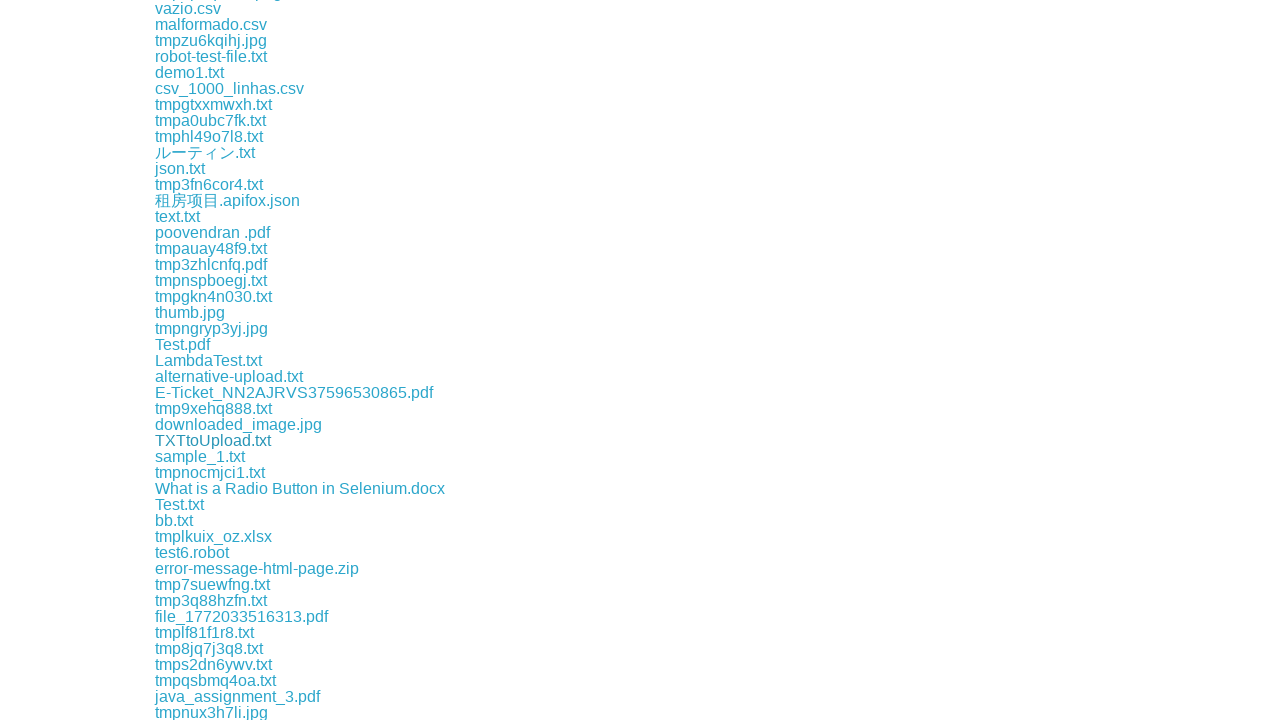

Clicked download link for file: download/sample_1.txt at (200, 456) on a >> nth=51
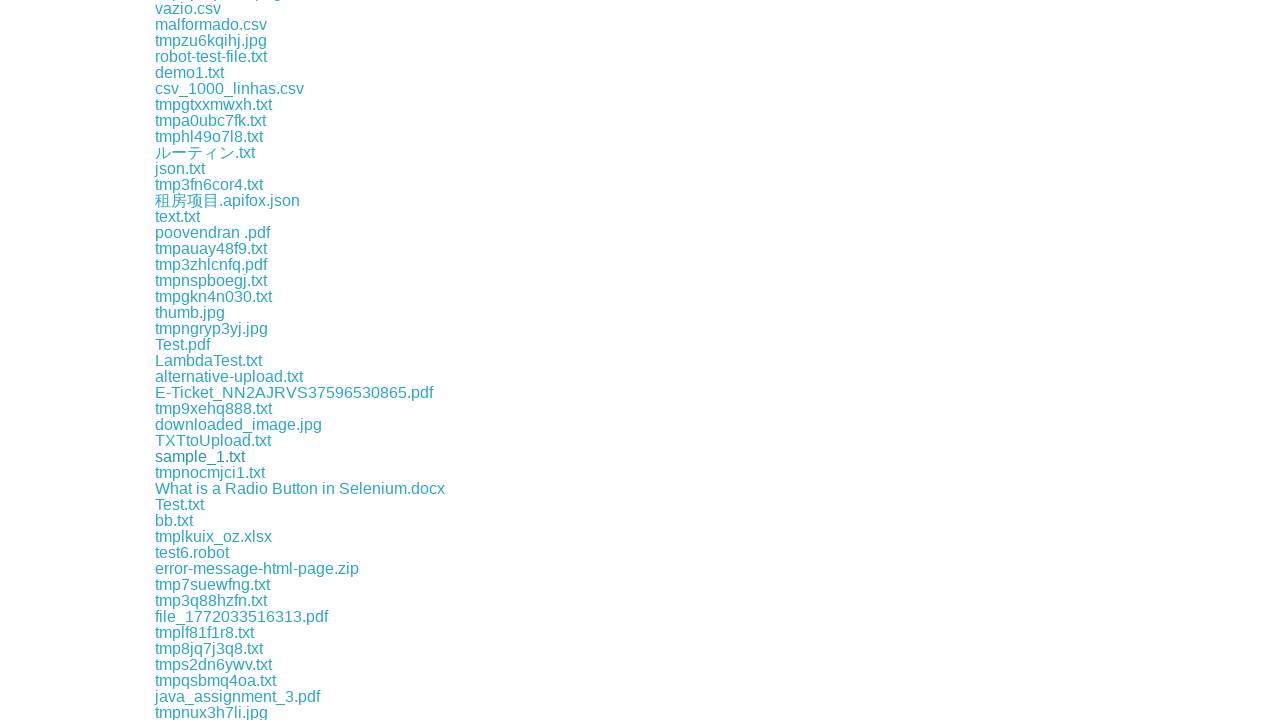

File download completed and captured
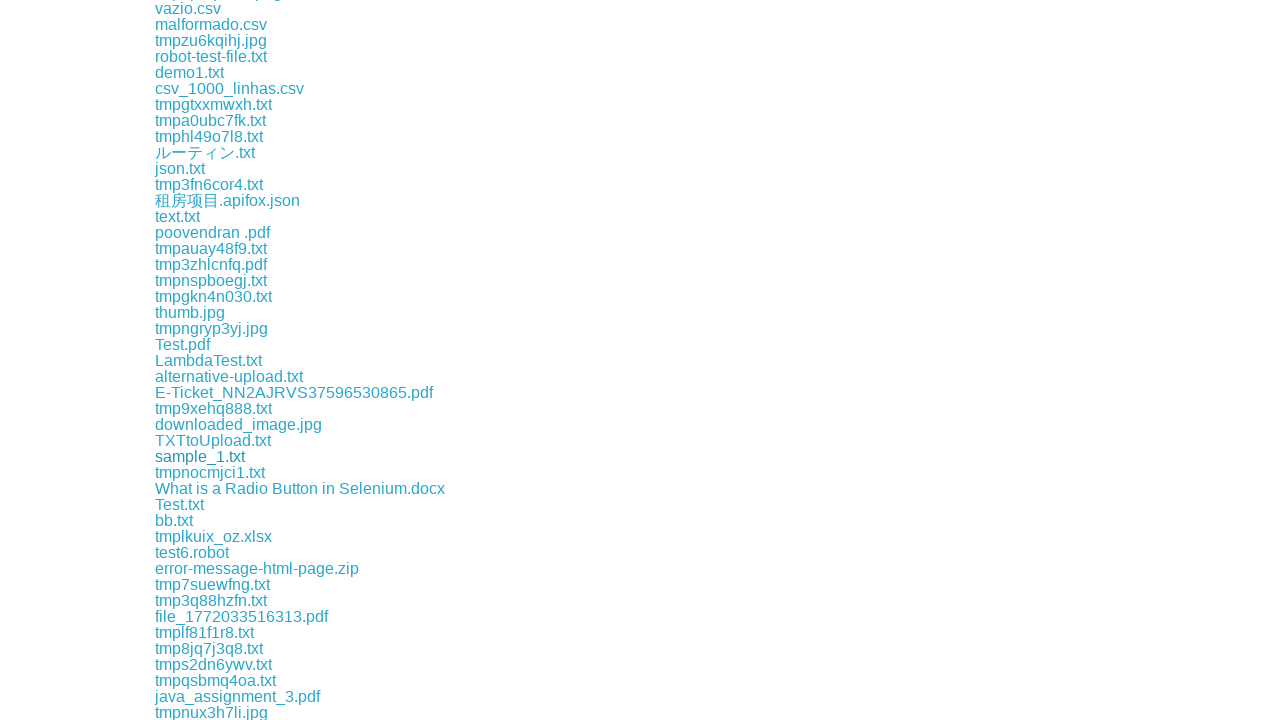

Retrieved downloaded file path: /tmp/playwright-artifacts-l9tHxl/ea6525b5-e8b6-4854-935f-622a4e5fec9a
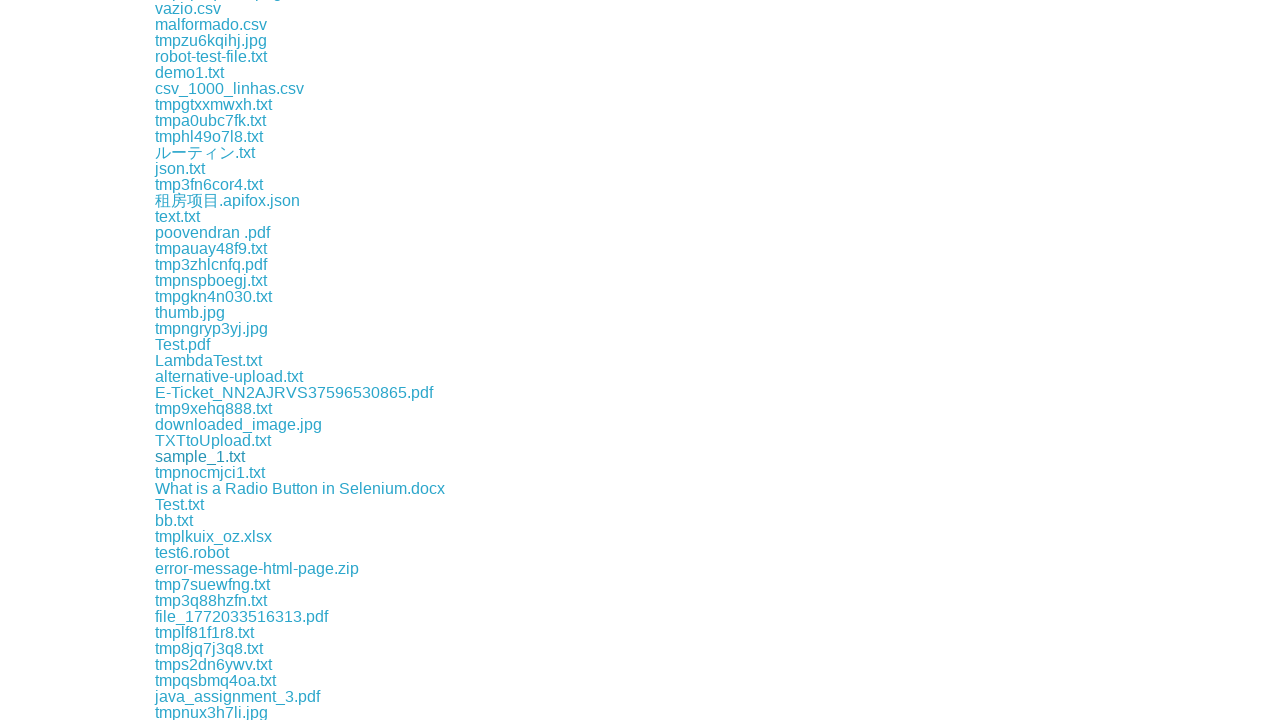

Retrieved href attribute from link
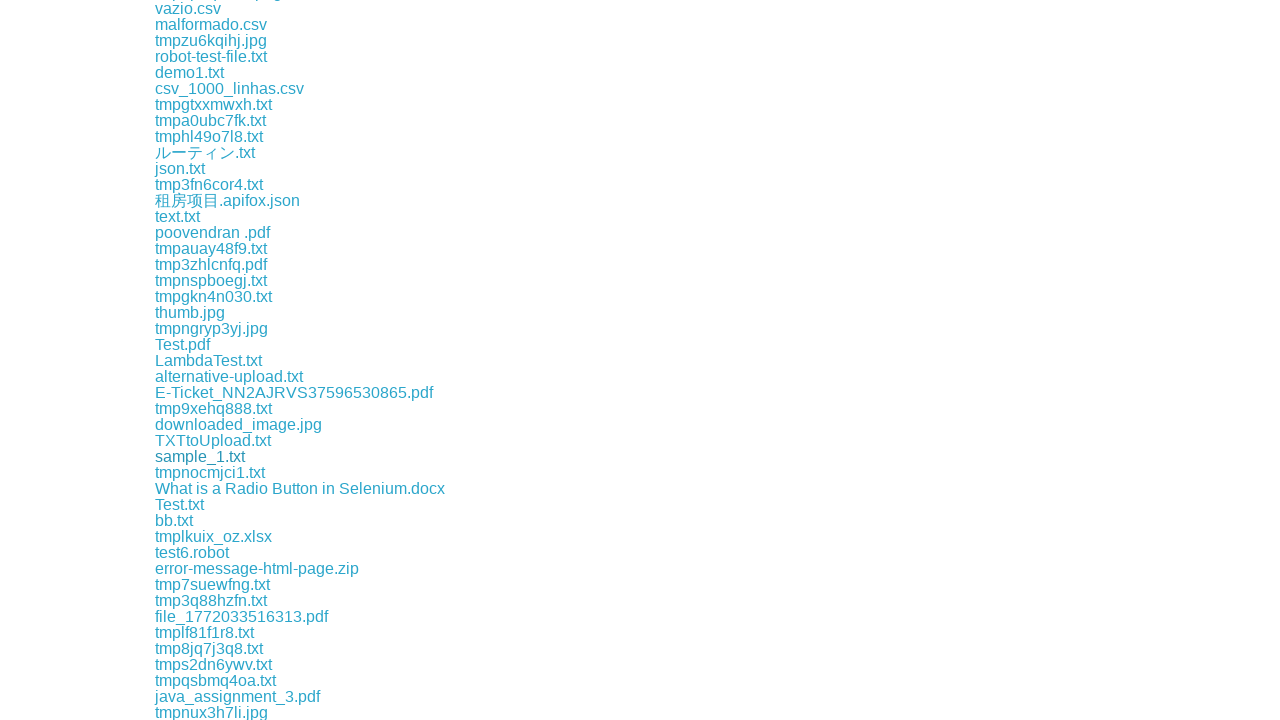

Clicked download link for file: download/tmpnocmjci1.txt at (210, 472) on a >> nth=52
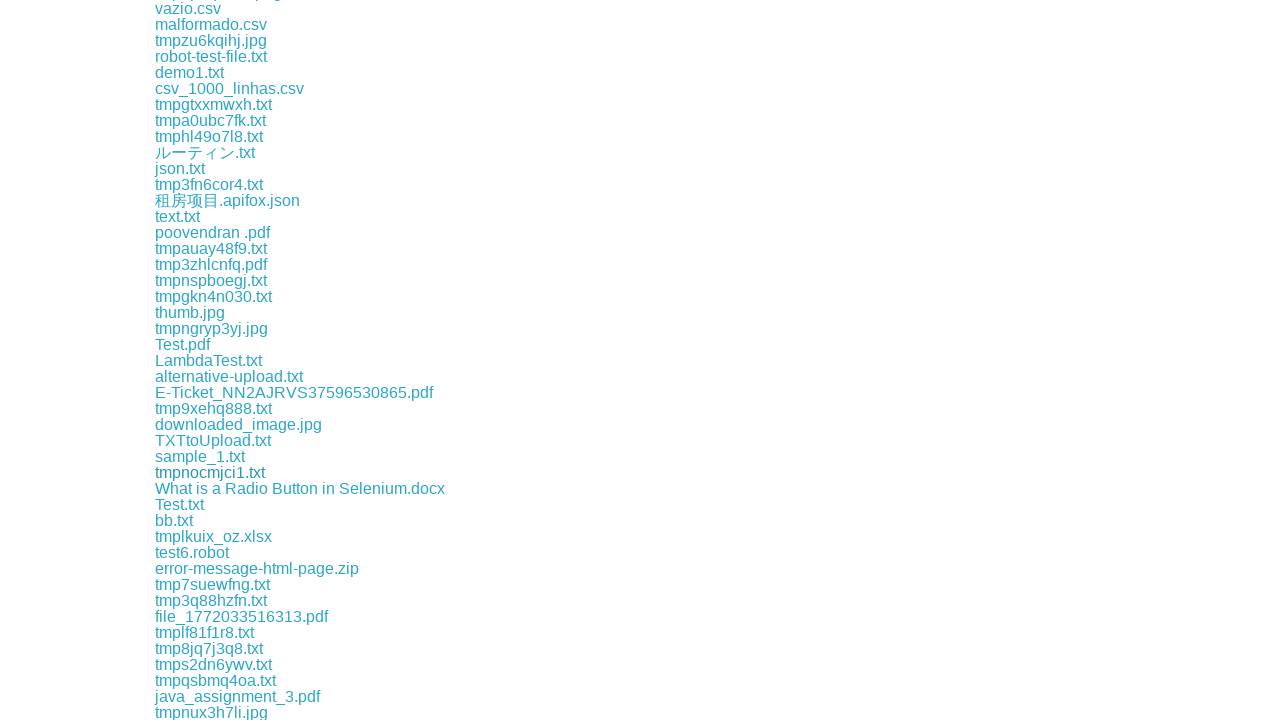

File download completed and captured
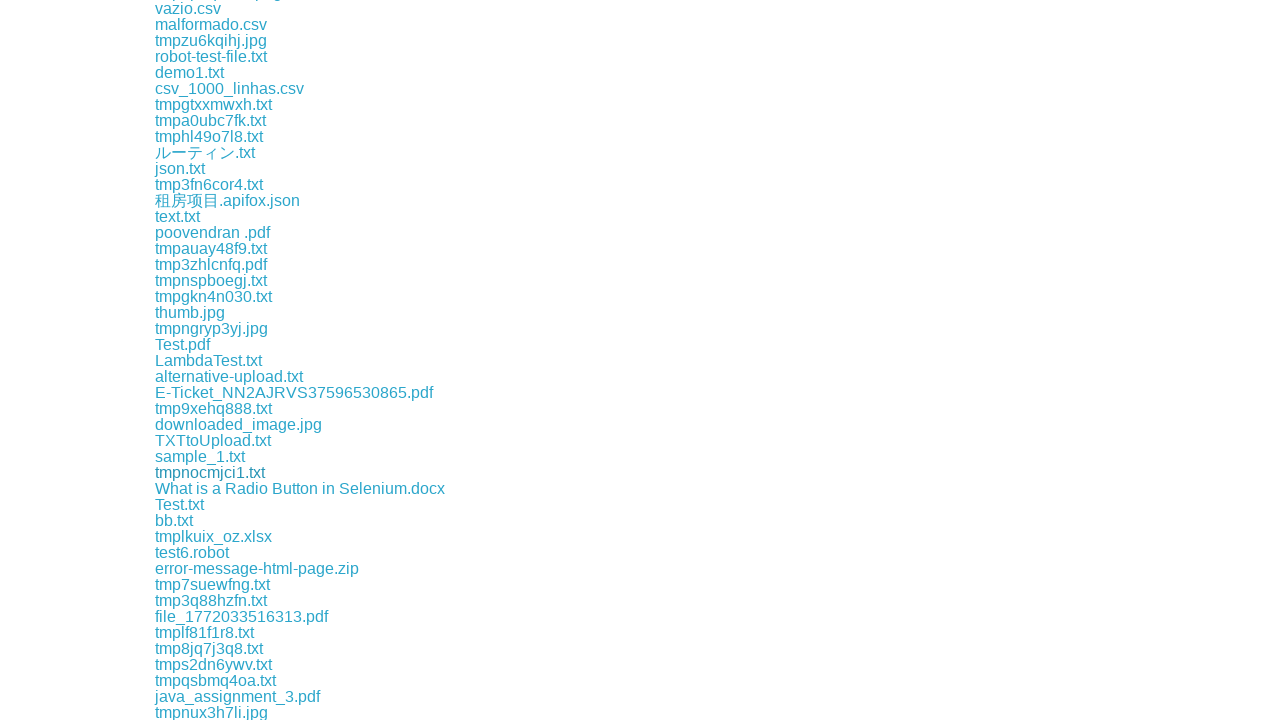

Retrieved downloaded file path: /tmp/playwright-artifacts-l9tHxl/02e4ab74-f802-4505-898a-49df8a359187
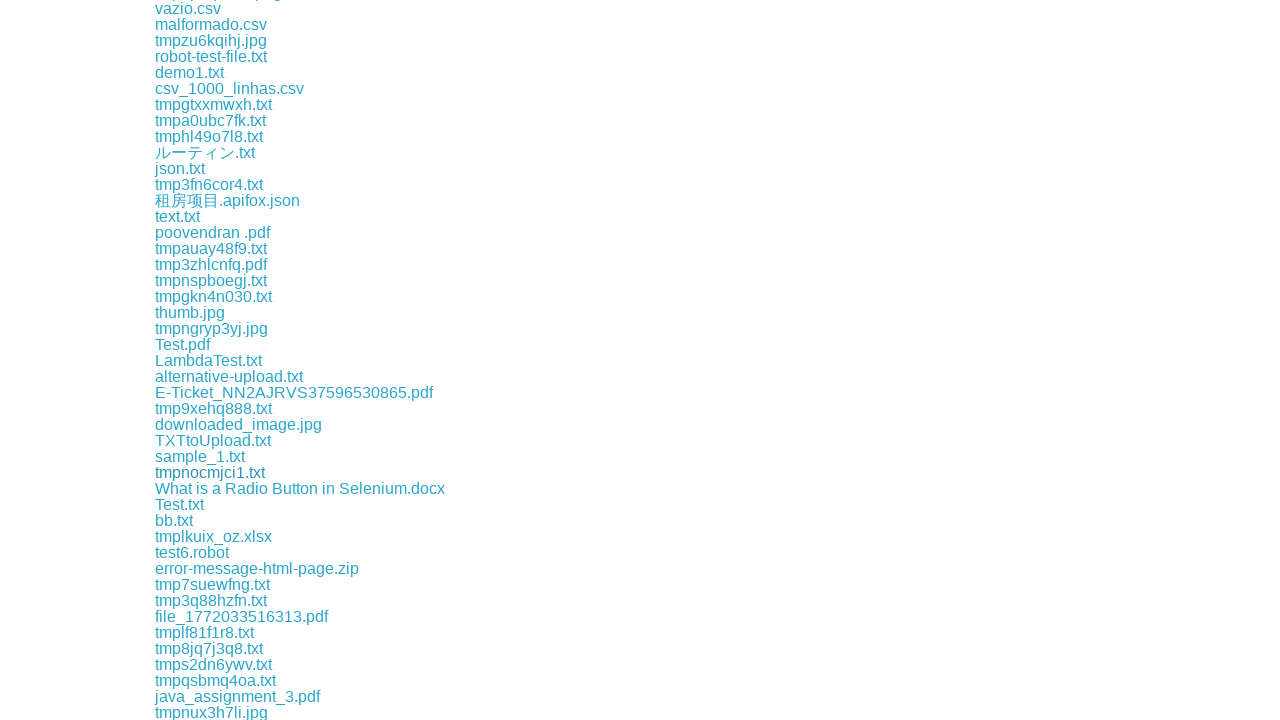

Retrieved href attribute from link
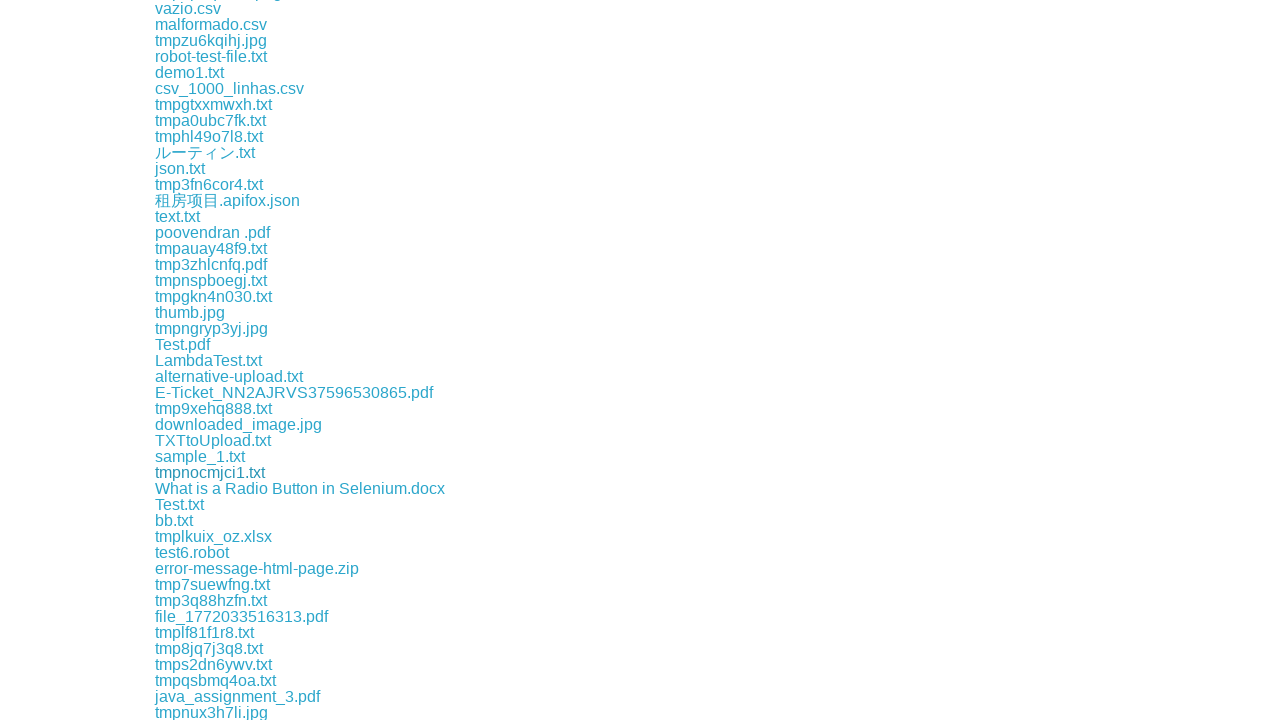

Retrieved href attribute from link
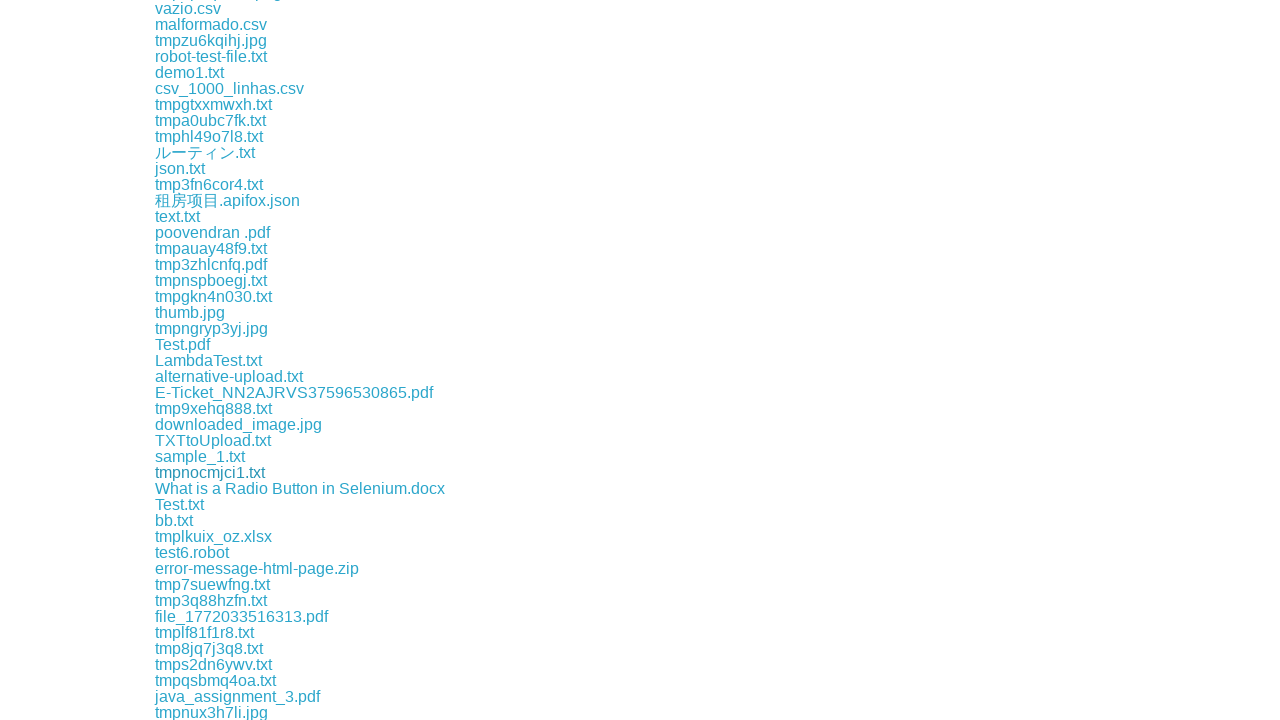

Clicked download link for file: download/Test.txt at (180, 504) on a >> nth=54
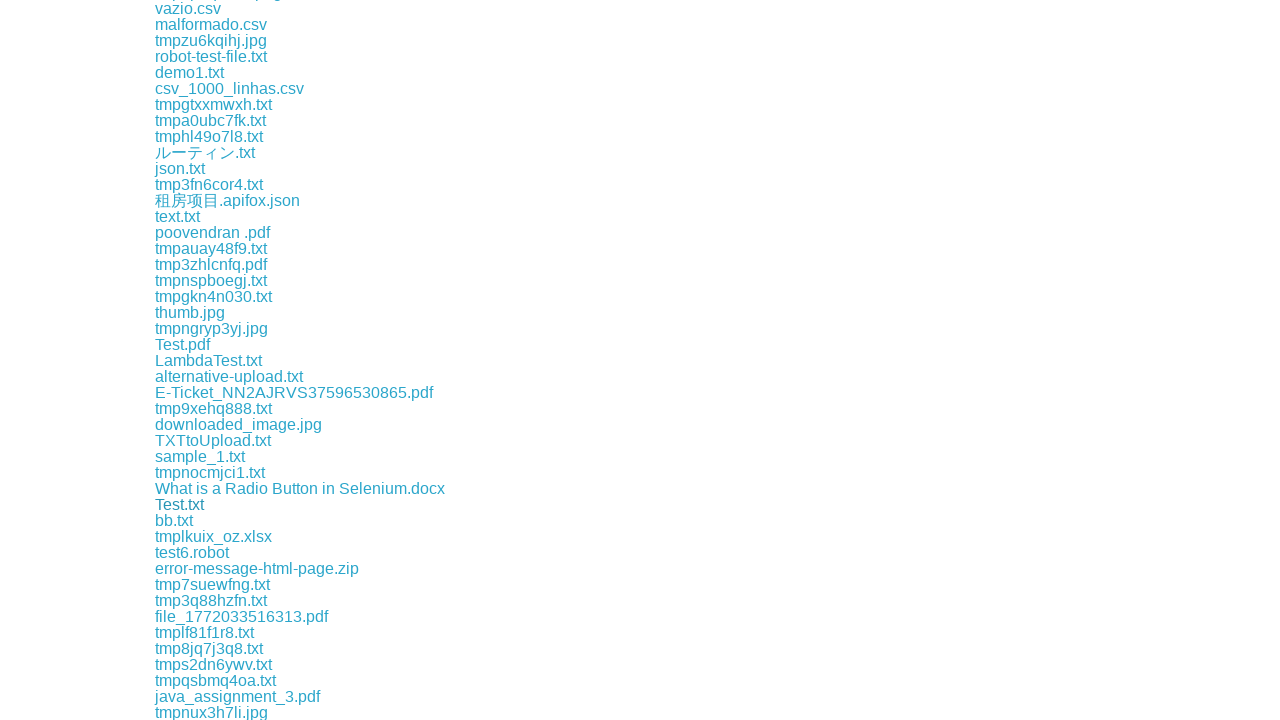

File download completed and captured
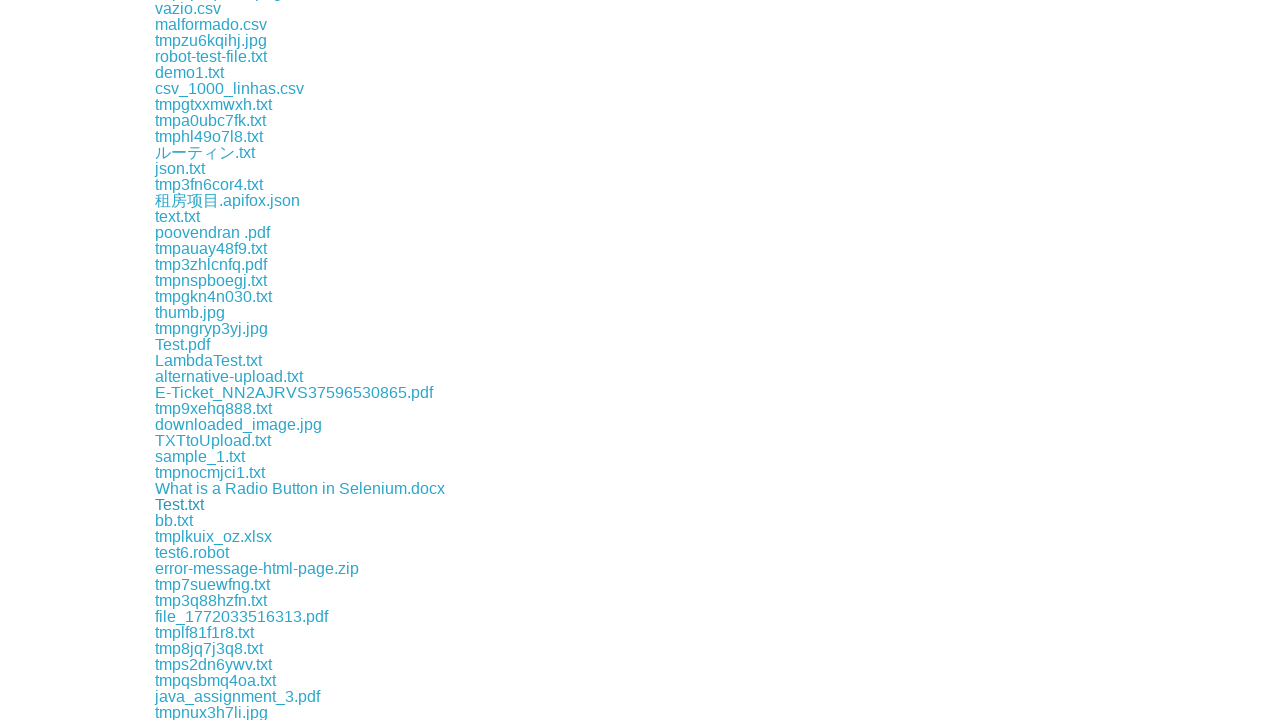

Retrieved downloaded file path: /tmp/playwright-artifacts-l9tHxl/a15764e9-5c3b-466f-b02d-3792bcd5c470
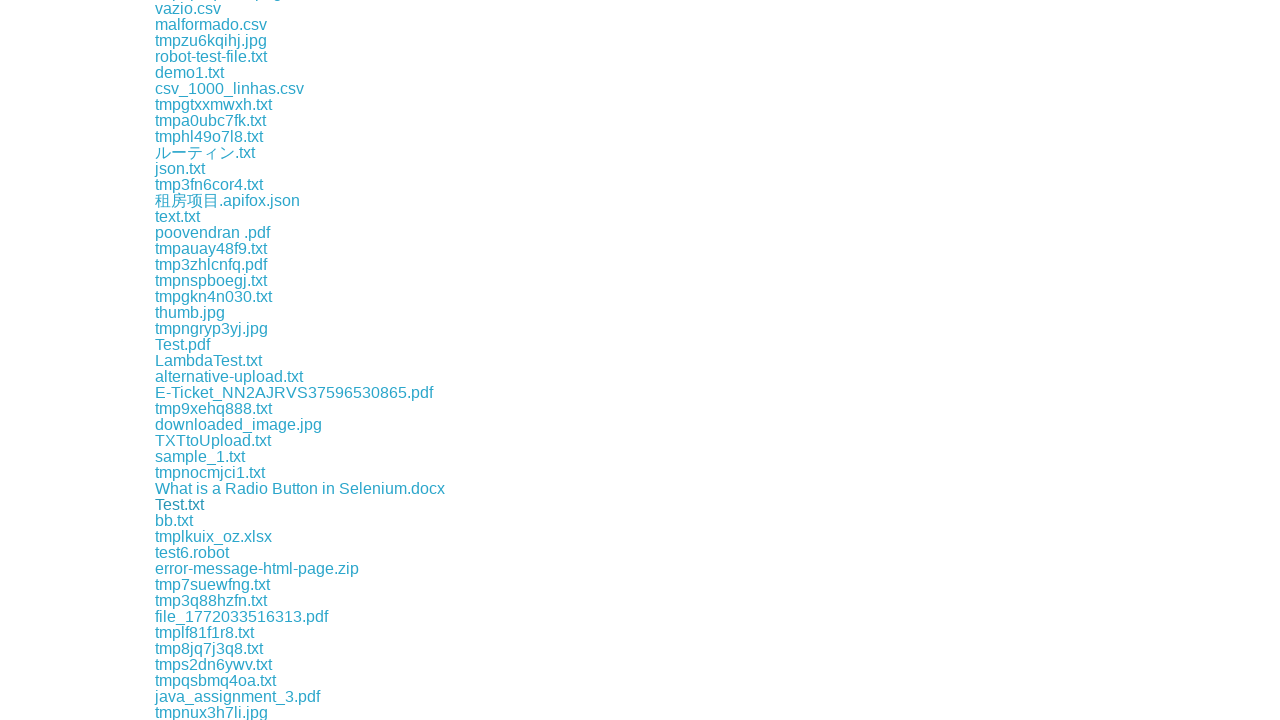

Retrieved href attribute from link
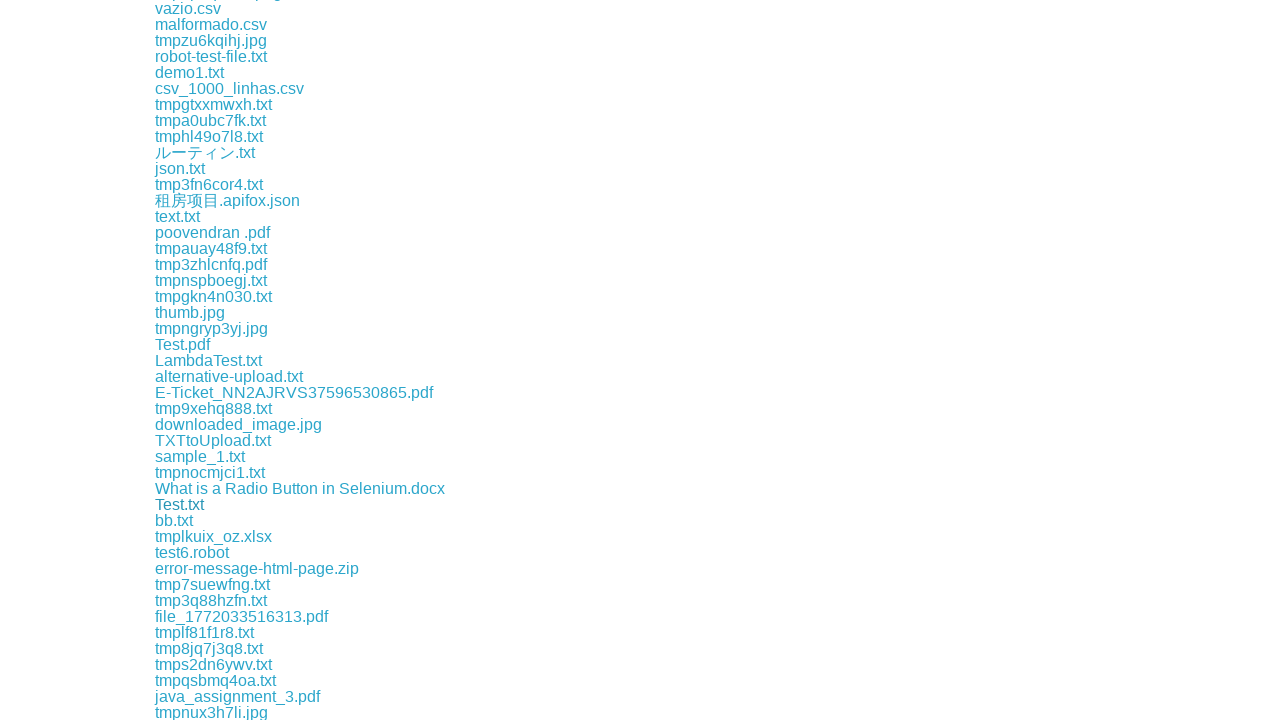

Clicked download link for file: download/bb.txt at (174, 520) on a >> nth=55
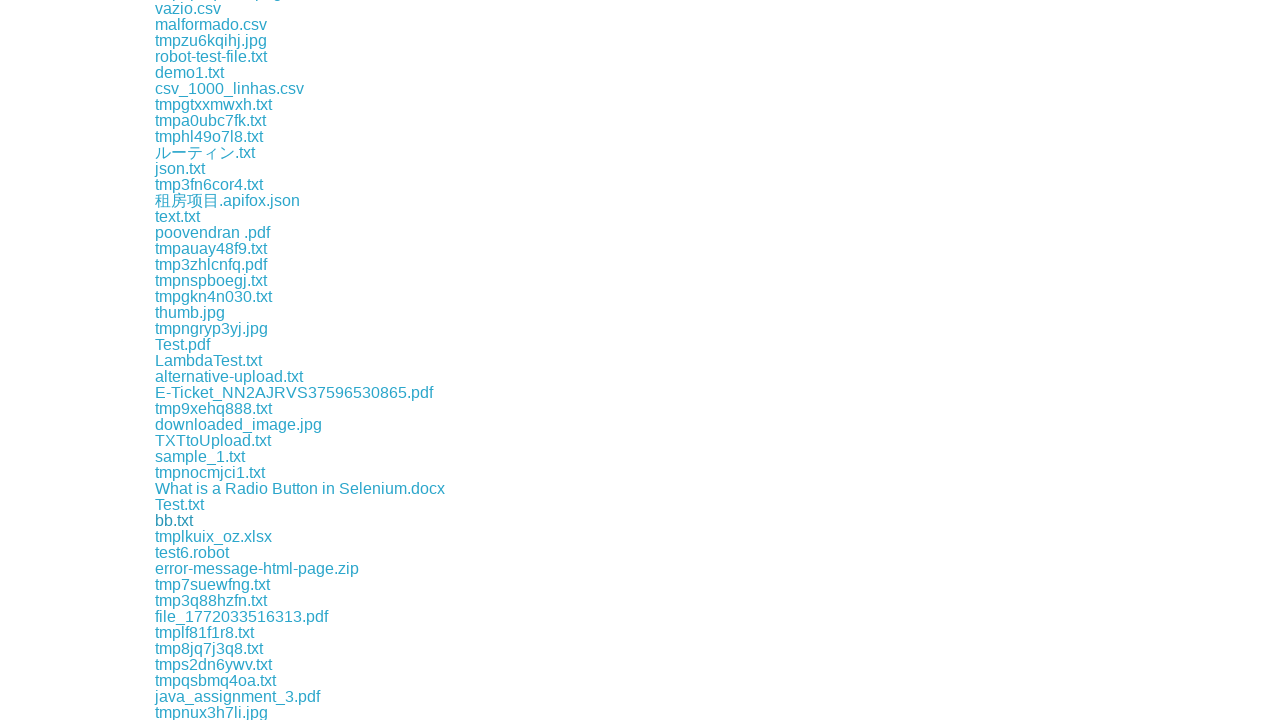

File download completed and captured
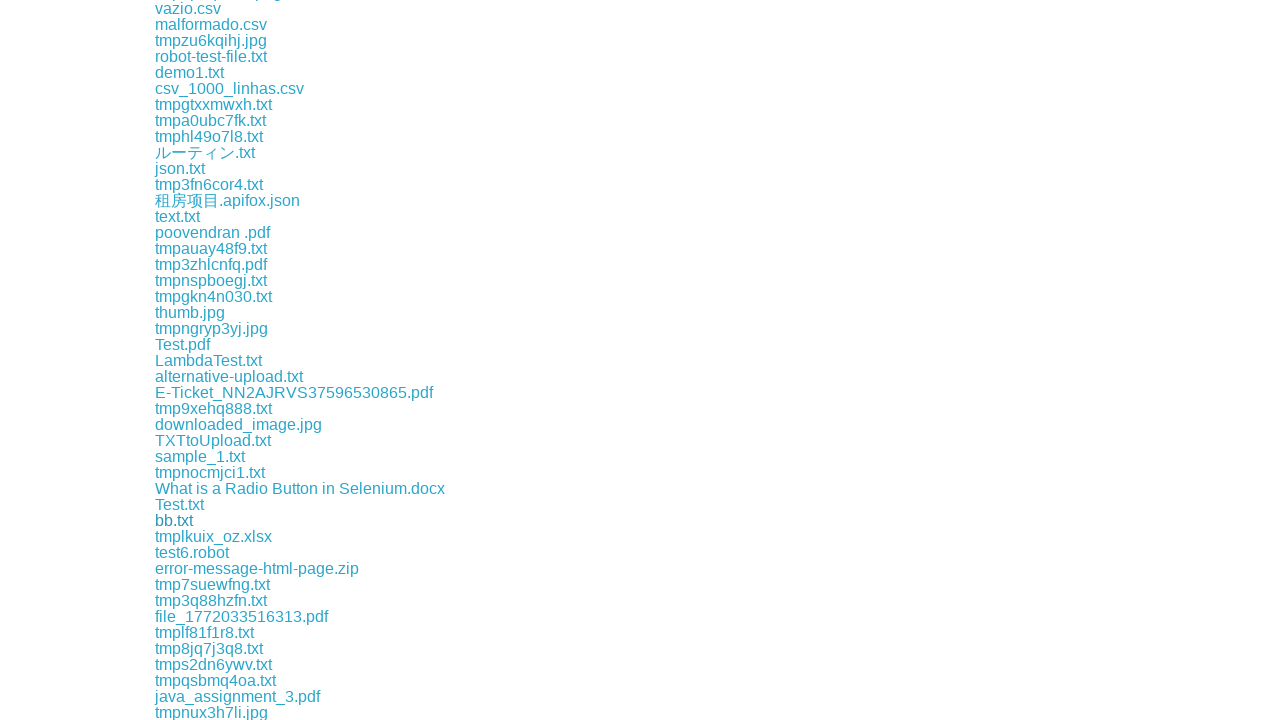

Retrieved downloaded file path: /tmp/playwright-artifacts-l9tHxl/eff03a3a-8653-48ef-892f-8f304314810f
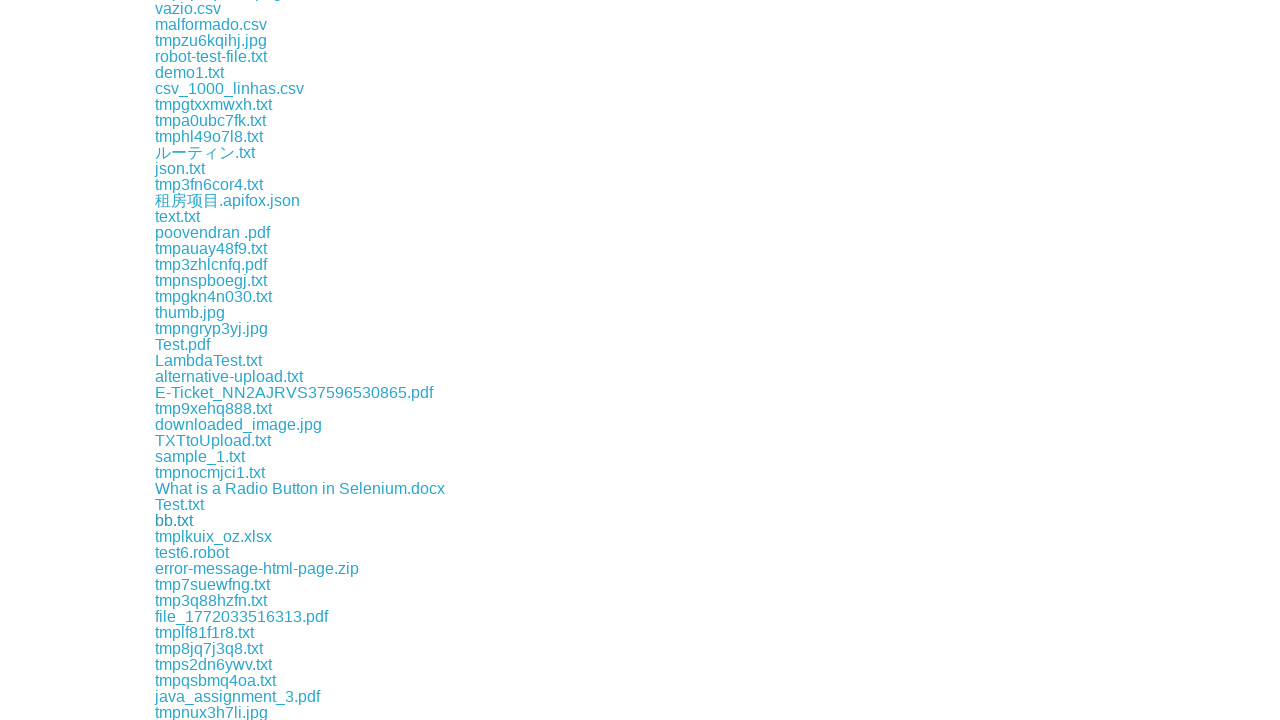

Retrieved href attribute from link
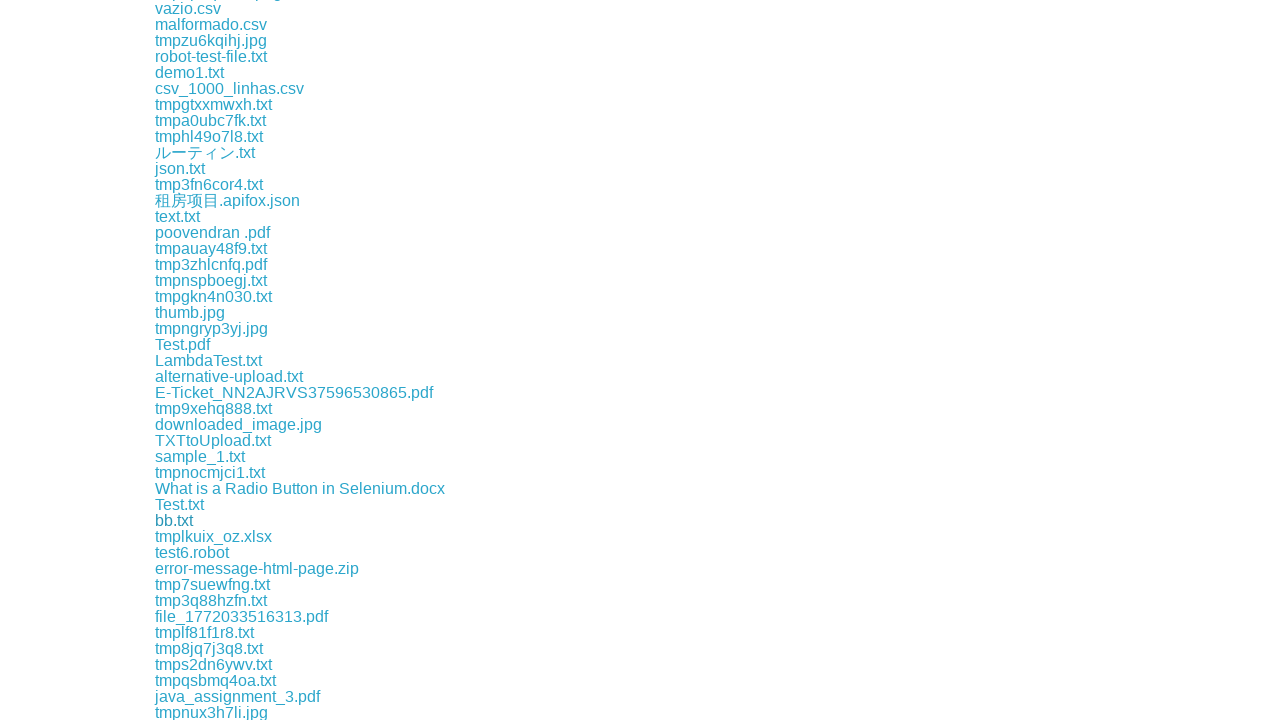

Retrieved href attribute from link
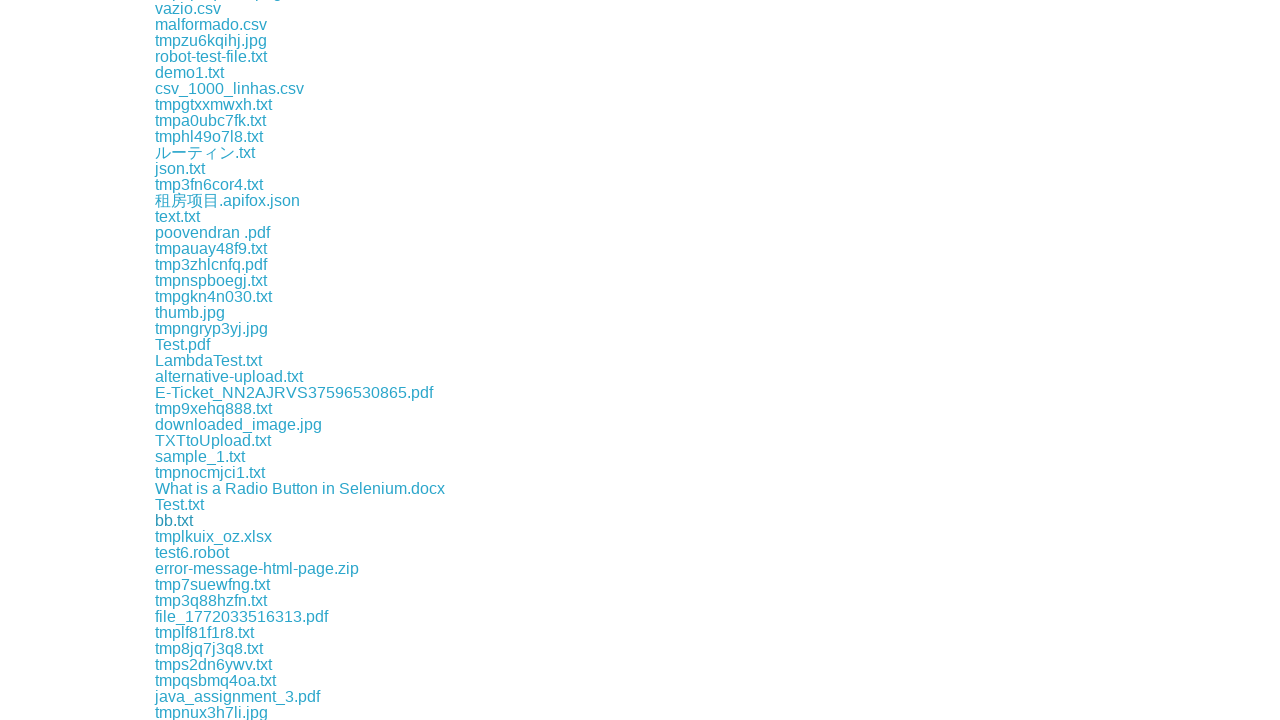

Retrieved href attribute from link
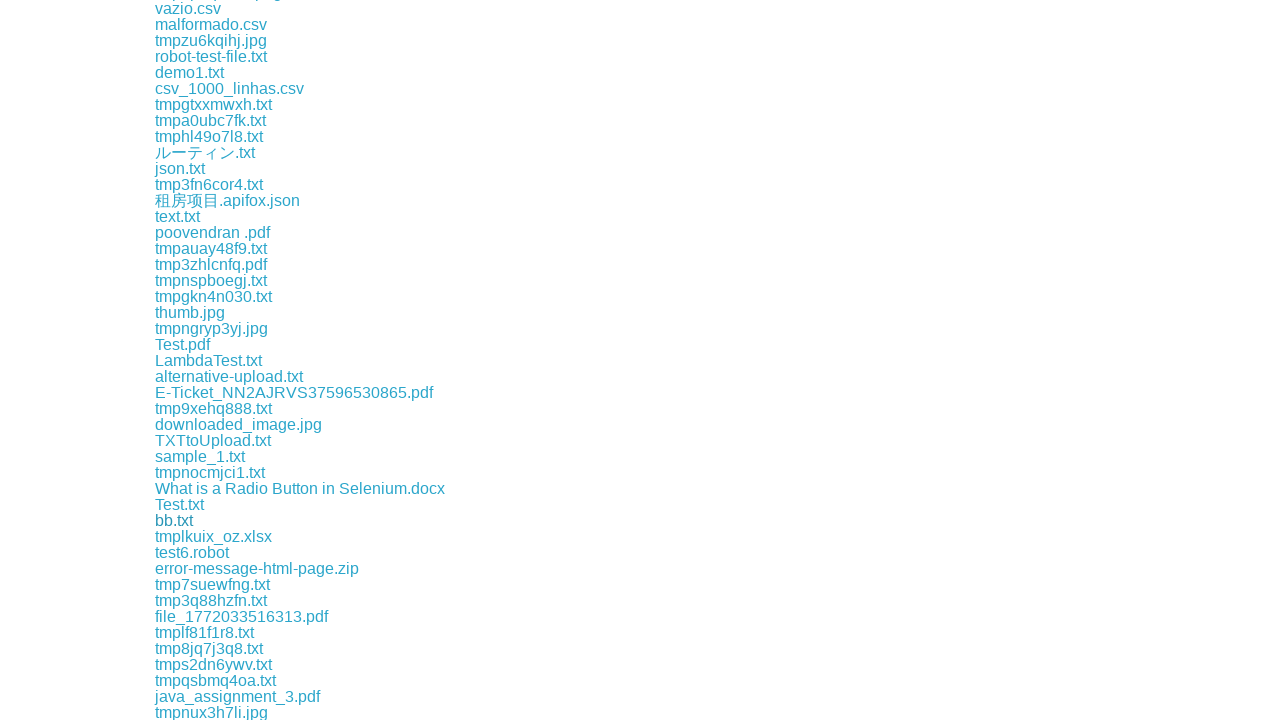

Retrieved href attribute from link
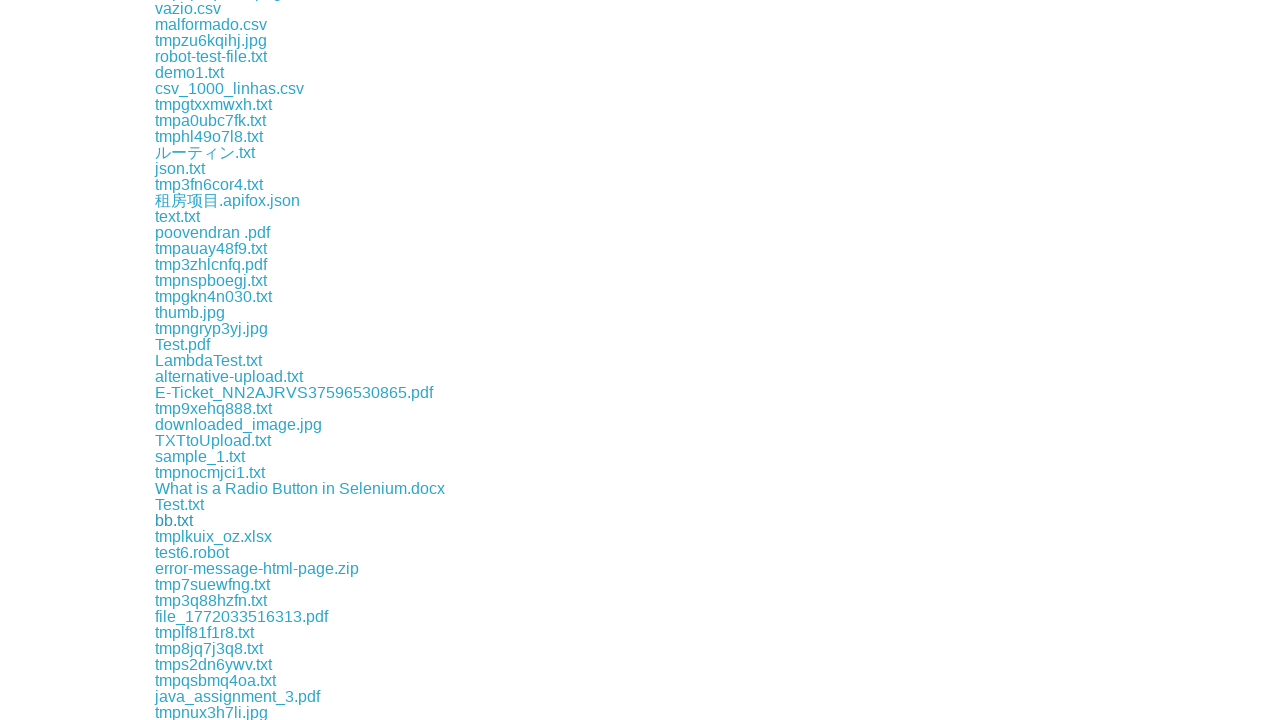

Clicked download link for file: download/tmp7suewfng.txt at (212, 584) on a >> nth=59
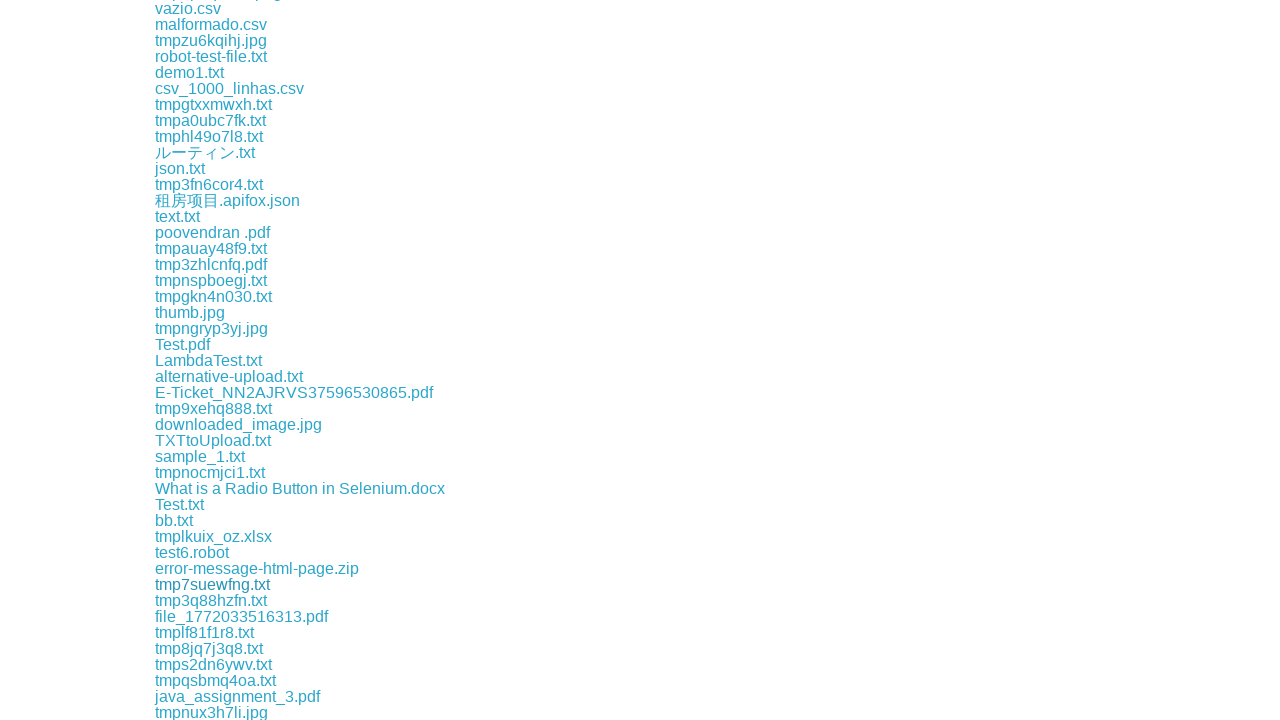

File download completed and captured
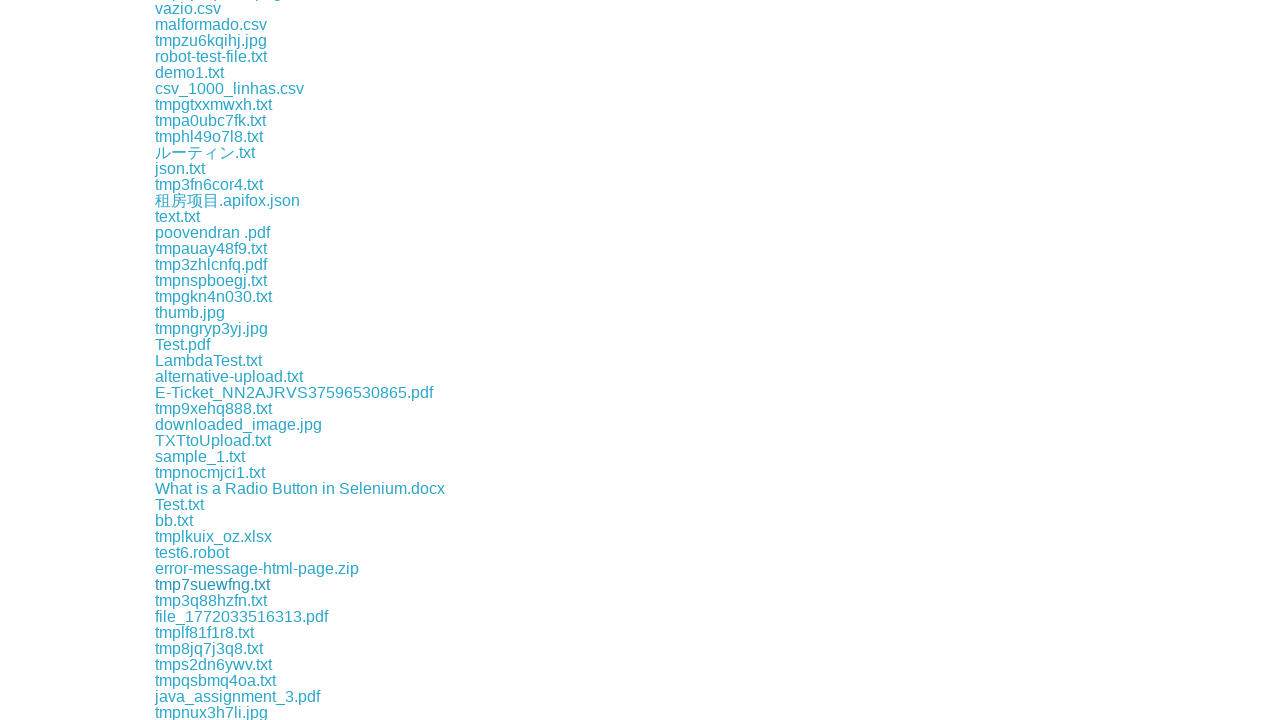

Retrieved downloaded file path: /tmp/playwright-artifacts-l9tHxl/f89d659a-a78b-4b2d-9cf8-52679b1159ff
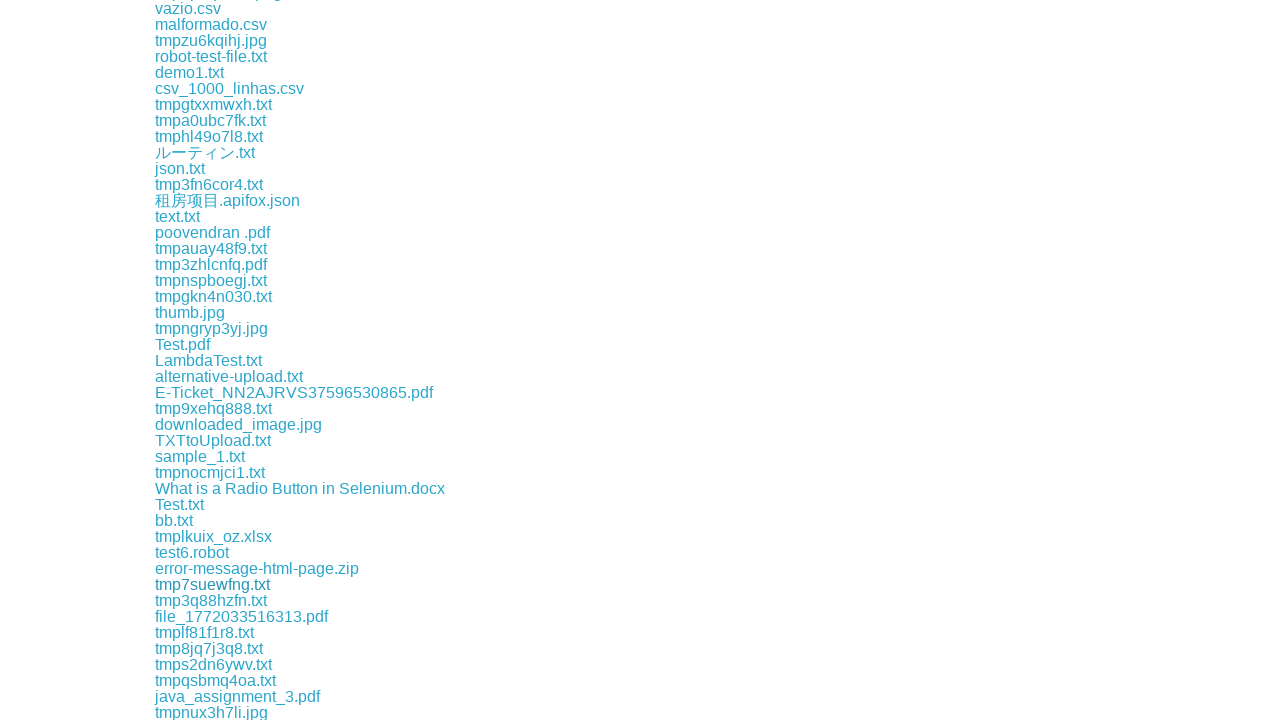

Retrieved href attribute from link
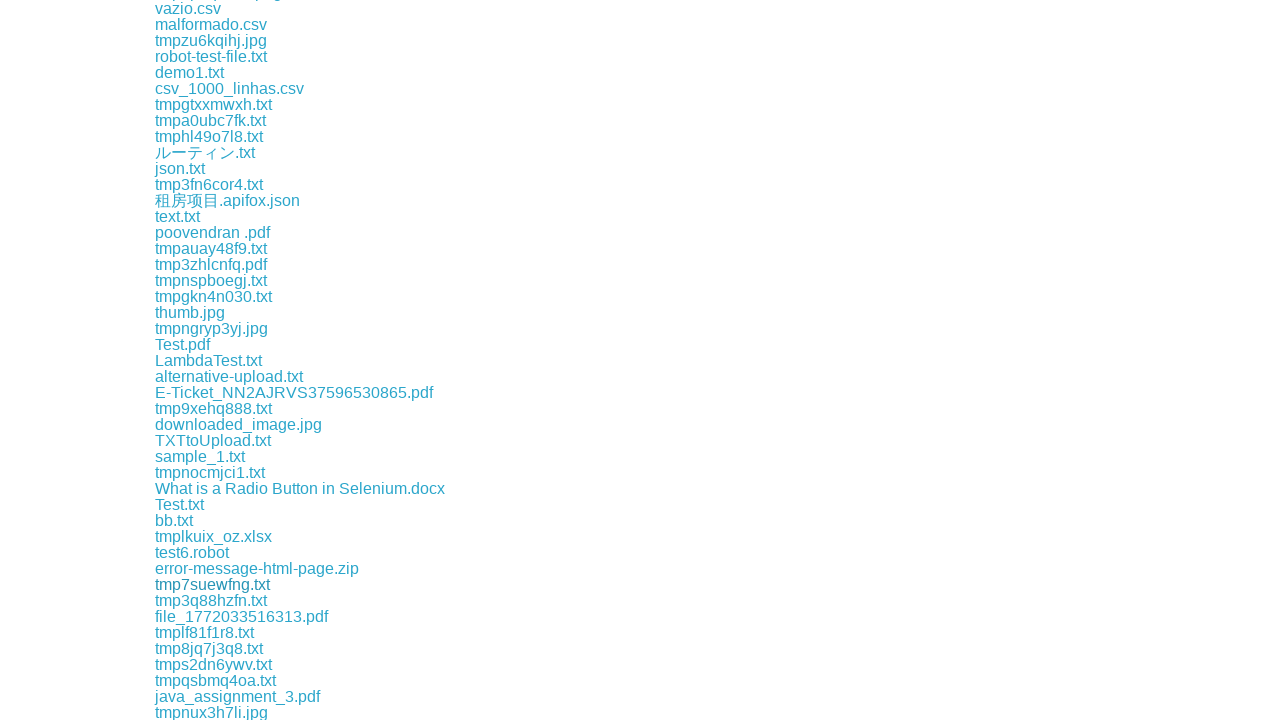

Clicked download link for file: download/tmp3q88hzfn.txt at (211, 600) on a >> nth=60
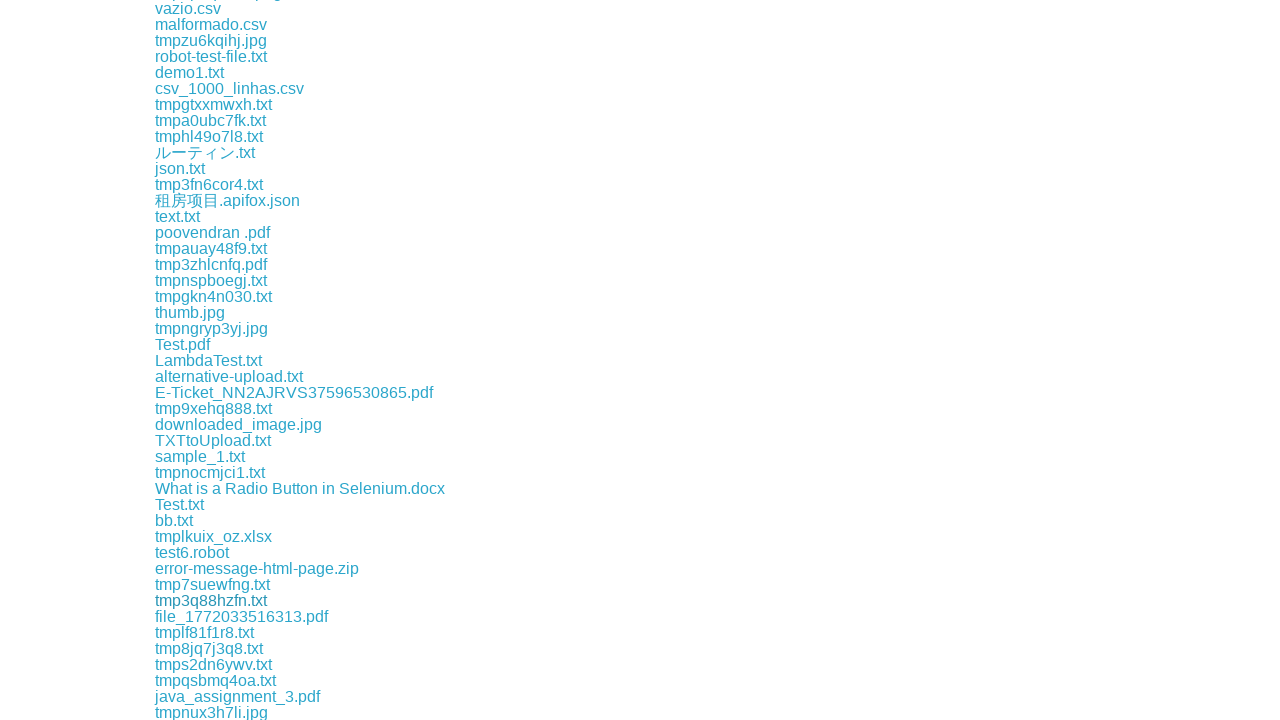

File download completed and captured
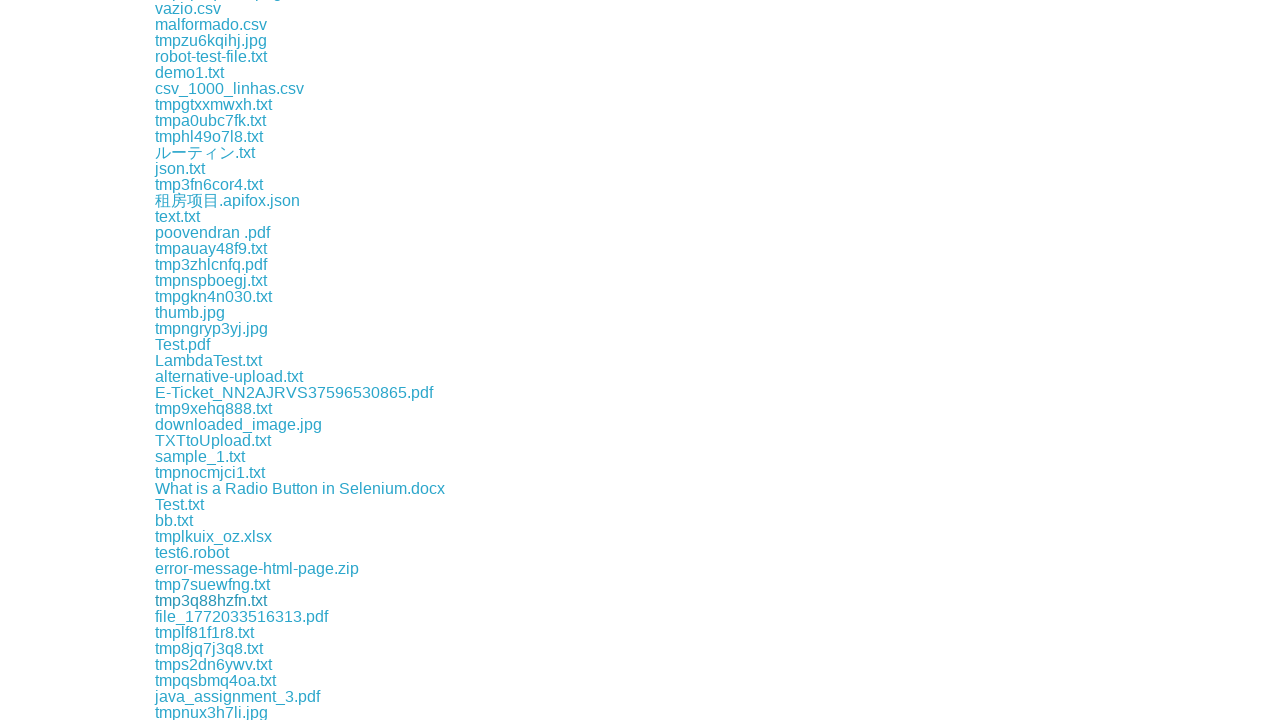

Retrieved downloaded file path: /tmp/playwright-artifacts-l9tHxl/12671573-3c33-40bf-9790-86deab5d6fad
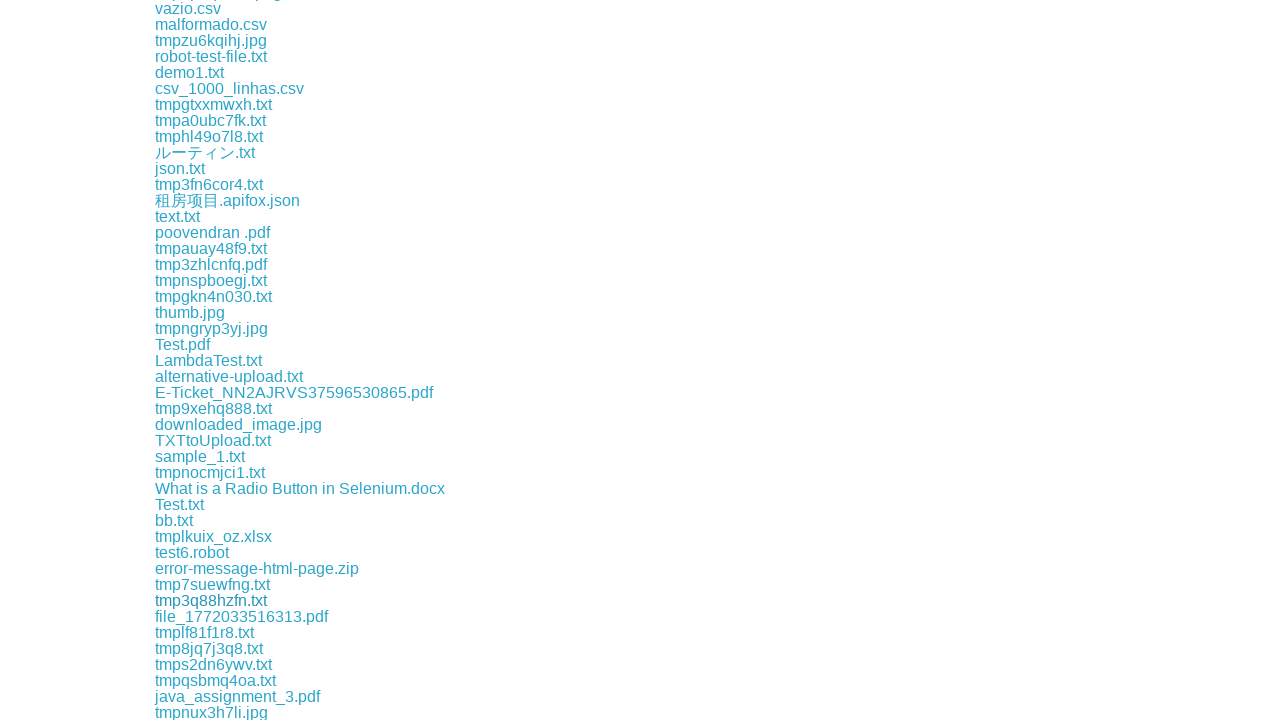

Retrieved href attribute from link
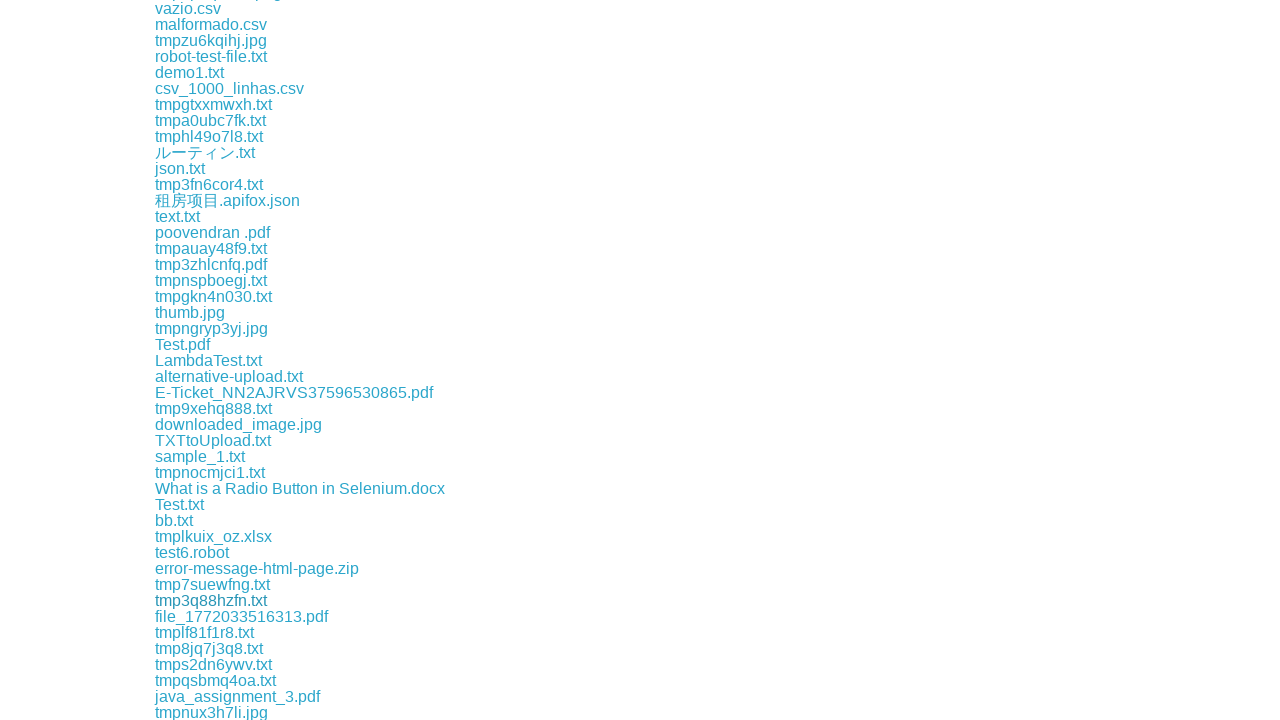

Retrieved href attribute from link
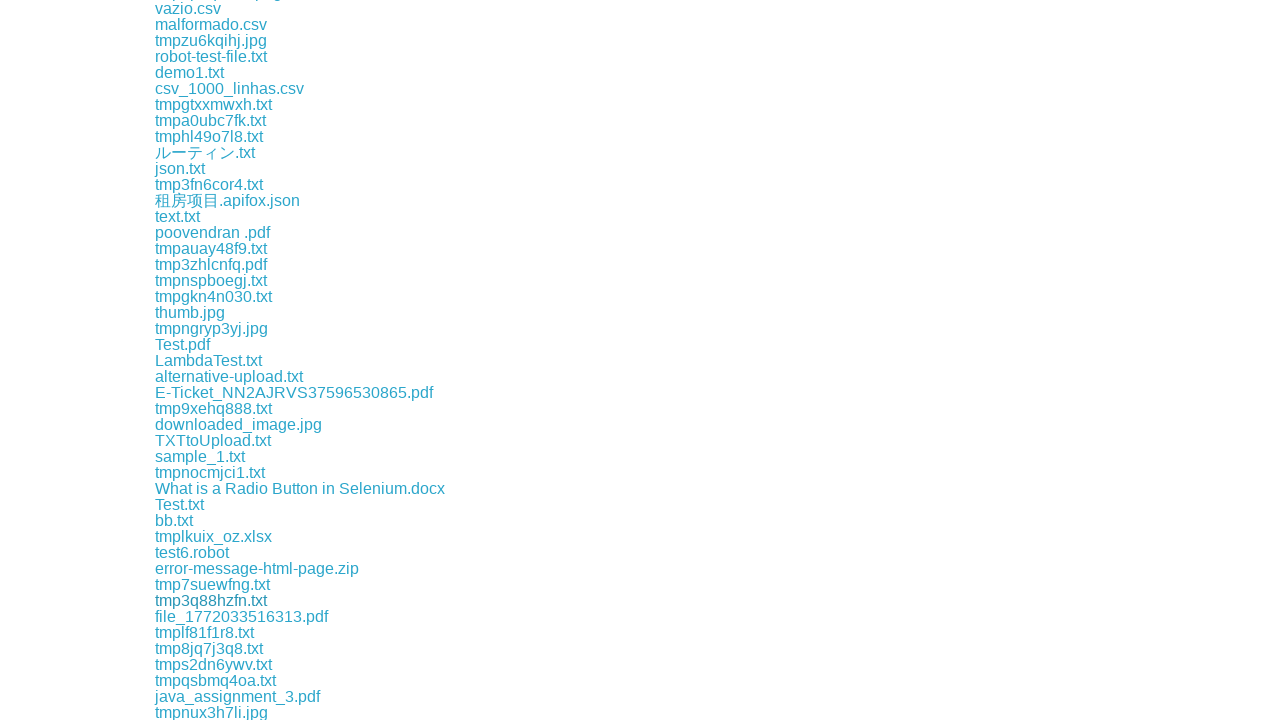

Clicked download link for file: download/tmplf81f1r8.txt at (204, 632) on a >> nth=62
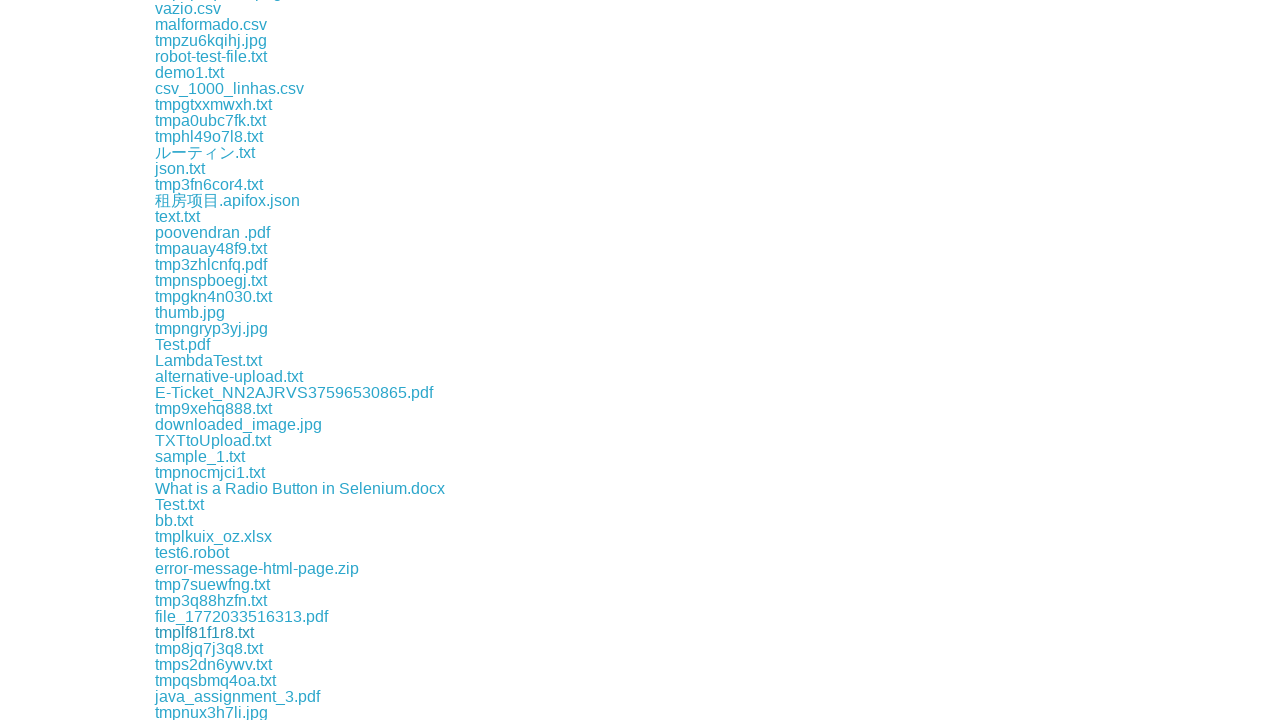

File download completed and captured
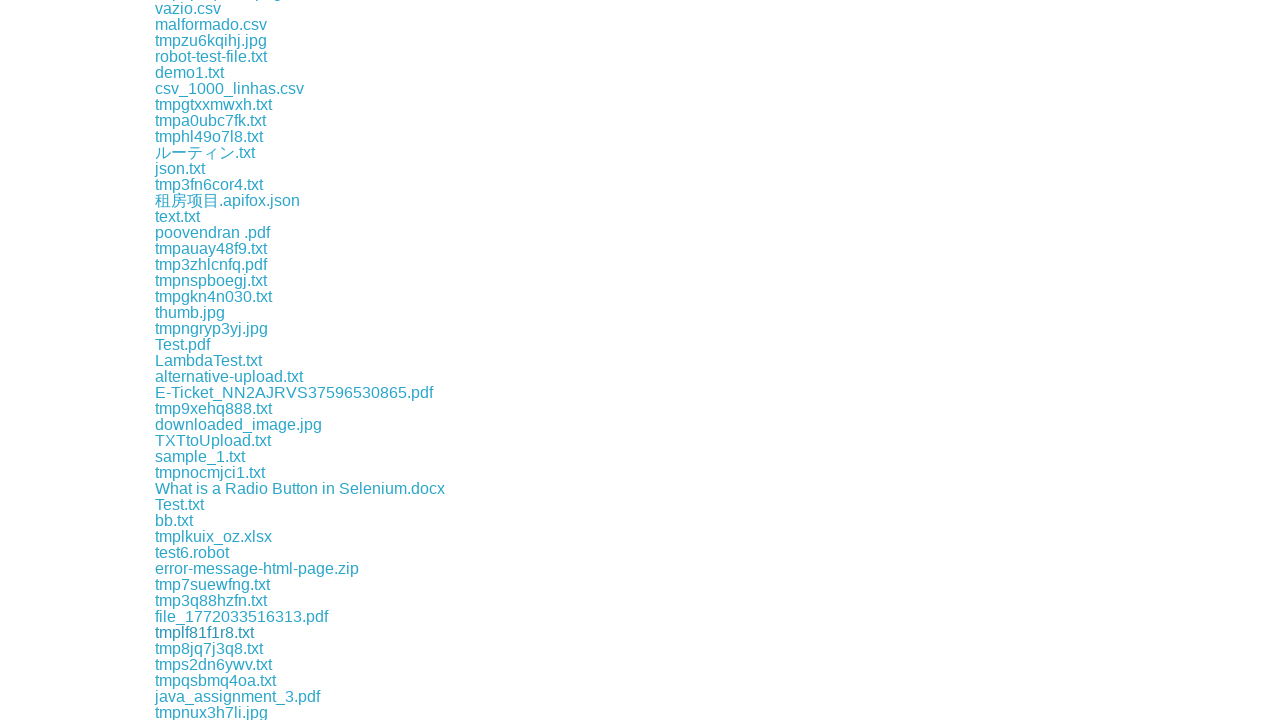

Retrieved downloaded file path: /tmp/playwright-artifacts-l9tHxl/a566bedf-3892-4376-b166-f330cb3b4bb0
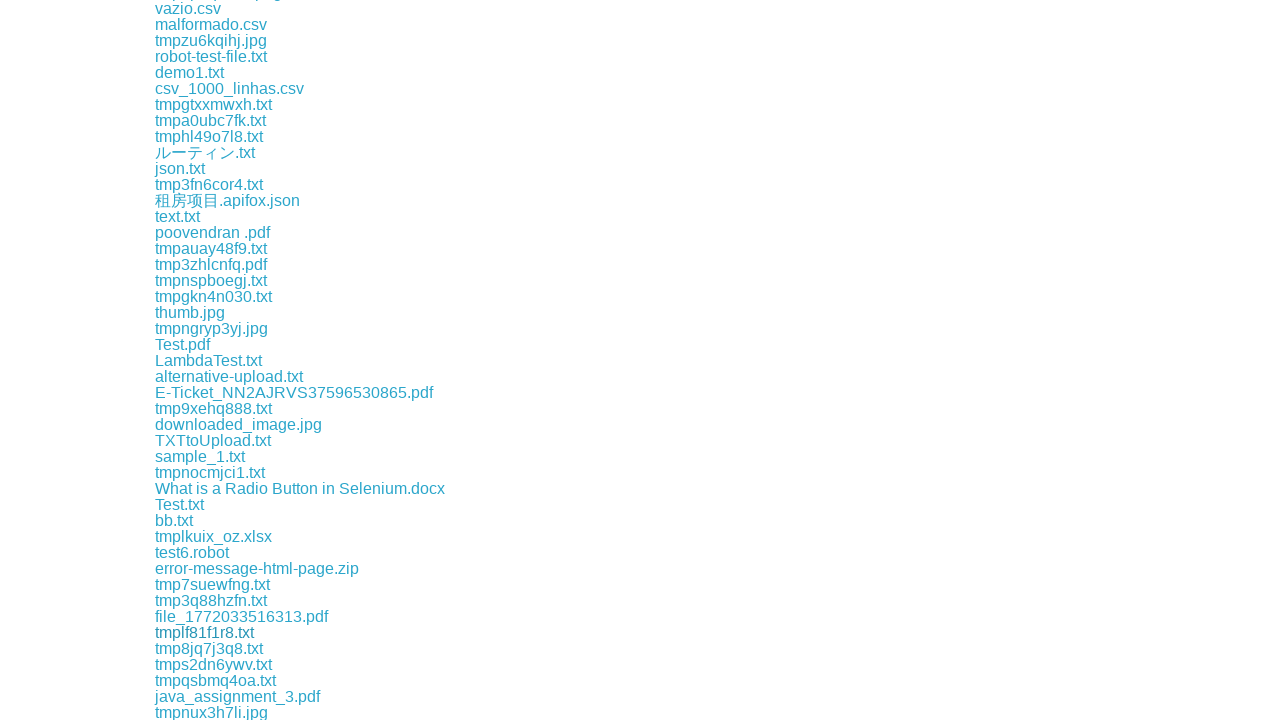

Retrieved href attribute from link
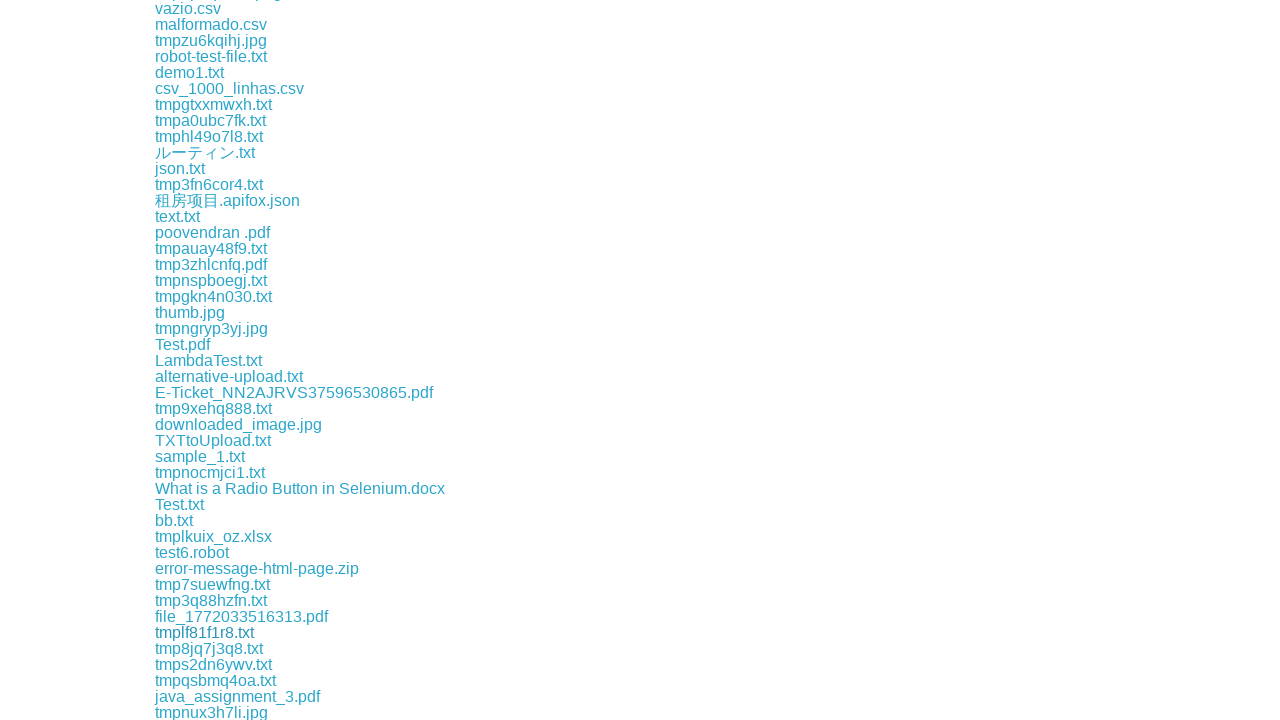

Clicked download link for file: download/tmp8jq7j3q8.txt at (209, 648) on a >> nth=63
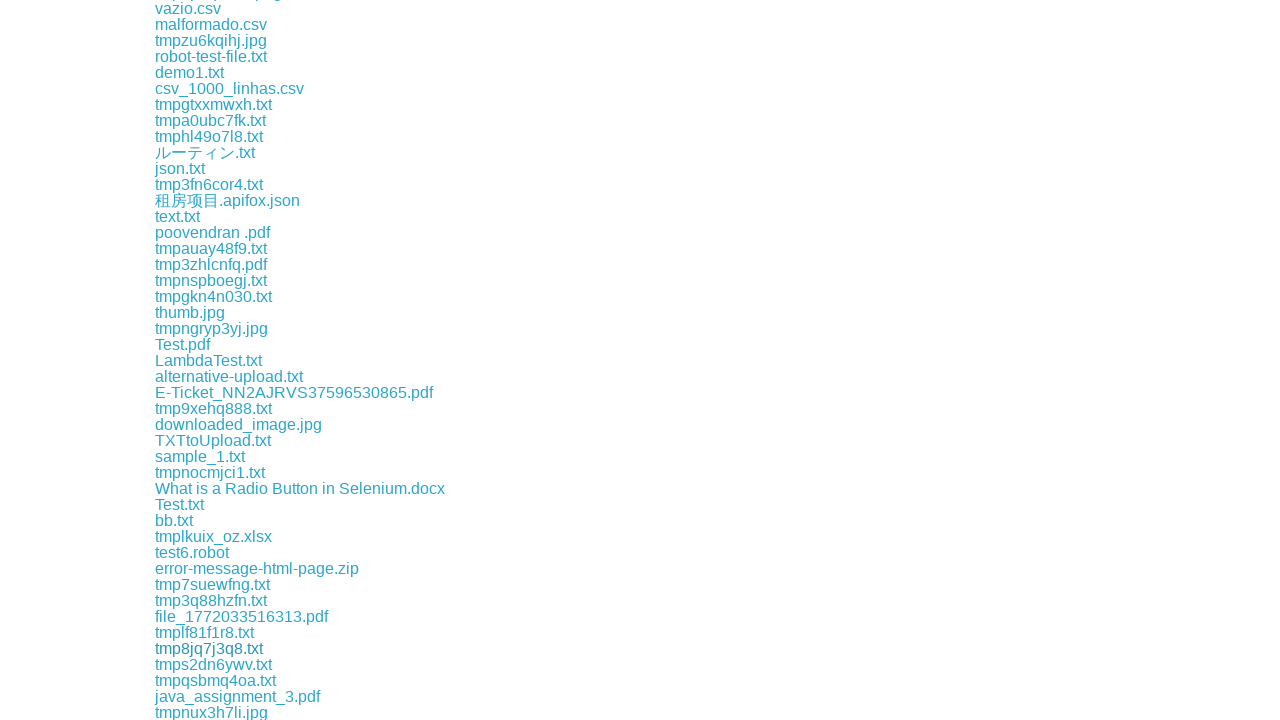

File download completed and captured
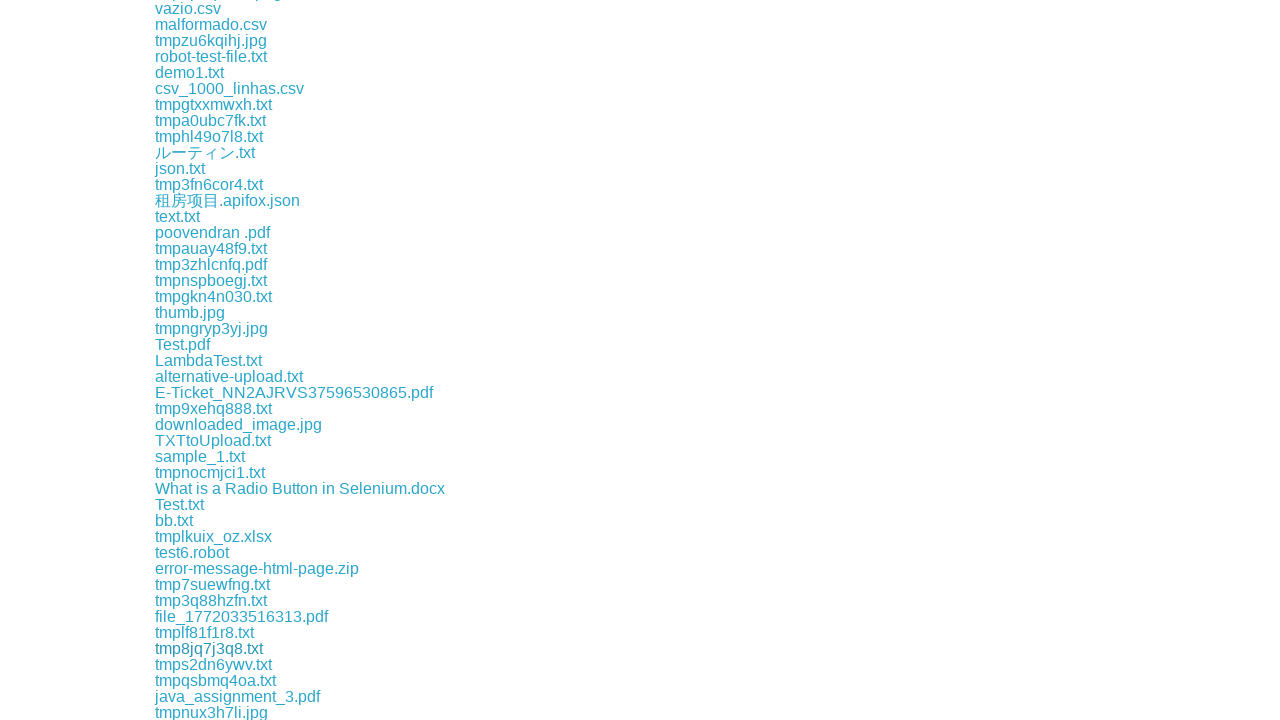

Retrieved downloaded file path: /tmp/playwright-artifacts-l9tHxl/28b051e9-021c-4b8c-9afd-fc6220d5c348
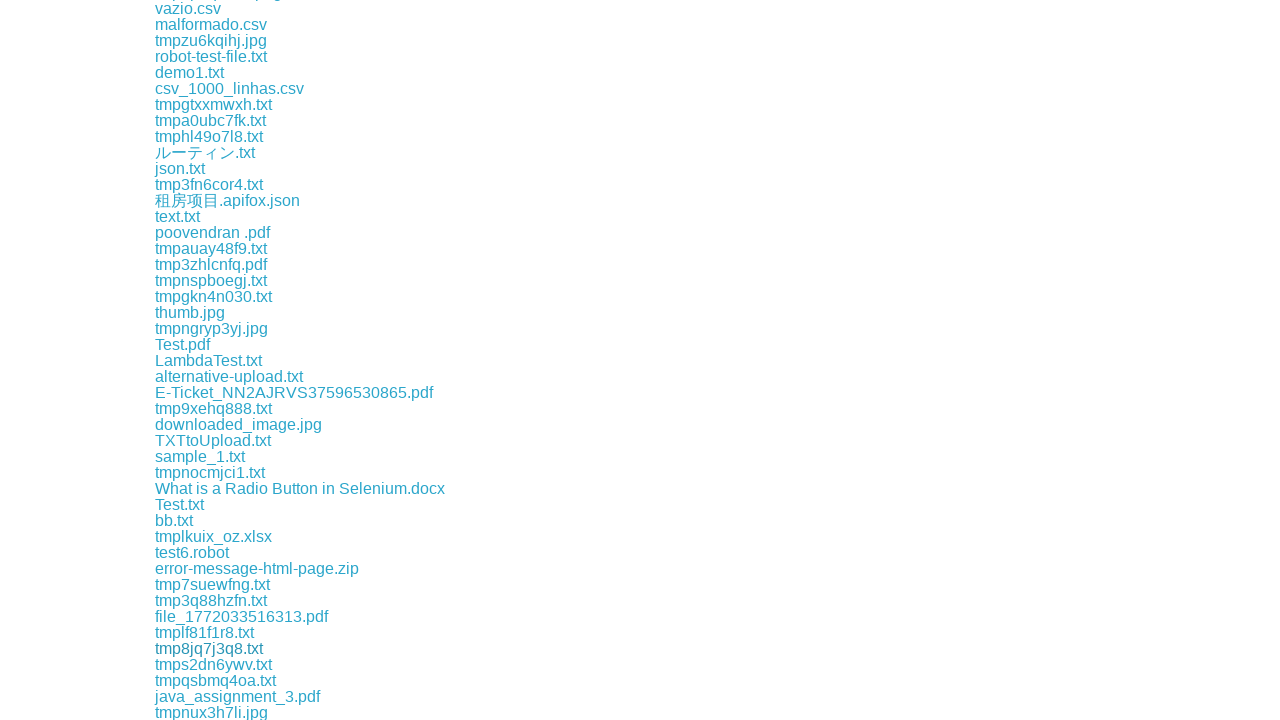

Retrieved href attribute from link
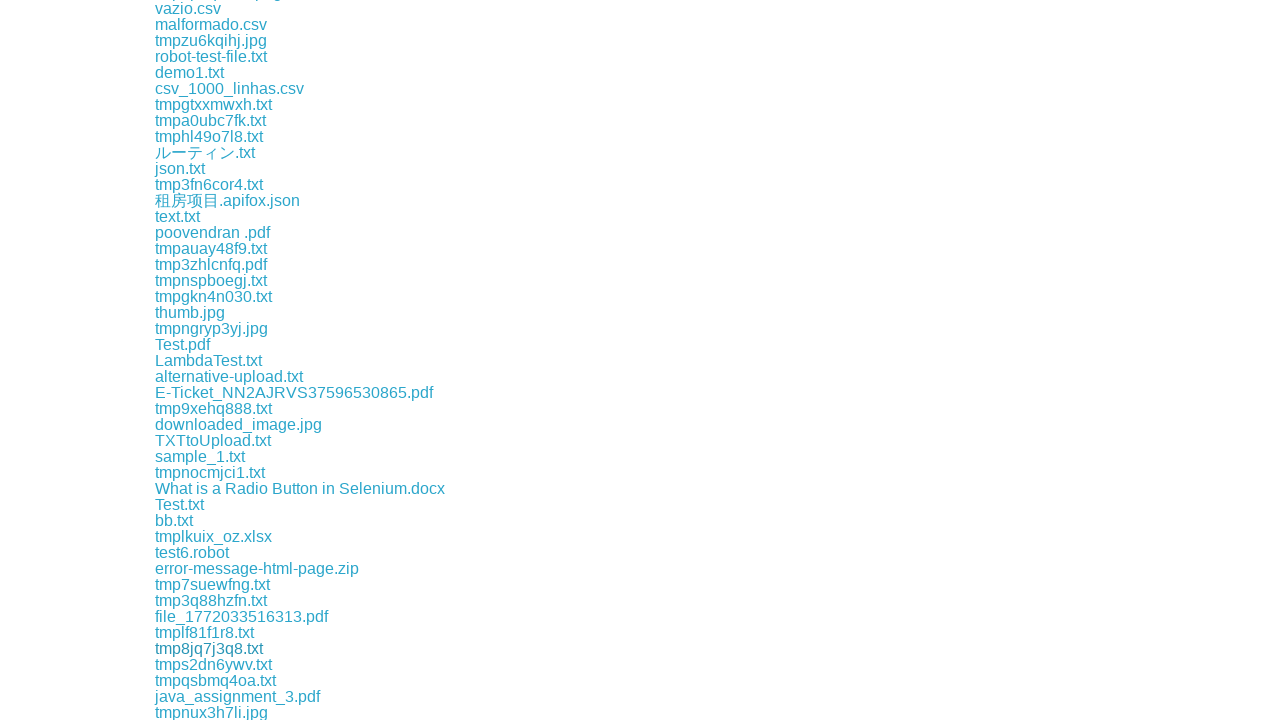

Clicked download link for file: download/tmps2dn6ywv.txt at (214, 664) on a >> nth=64
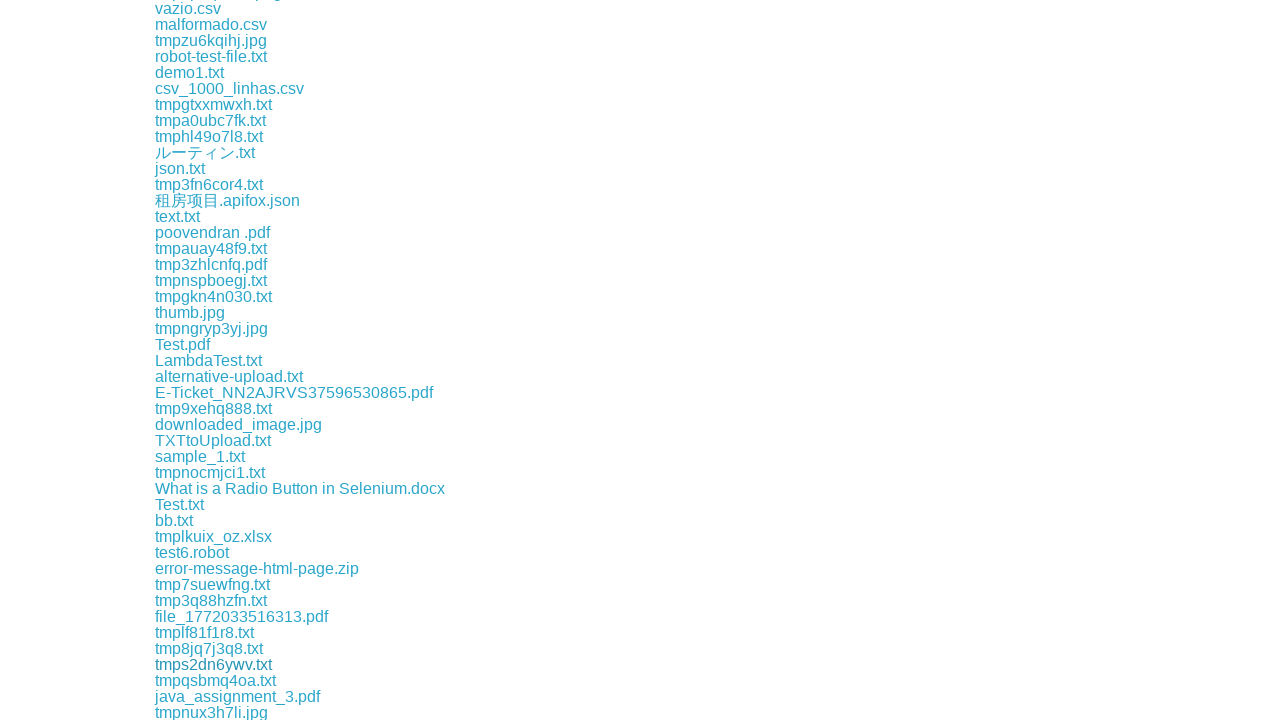

File download completed and captured
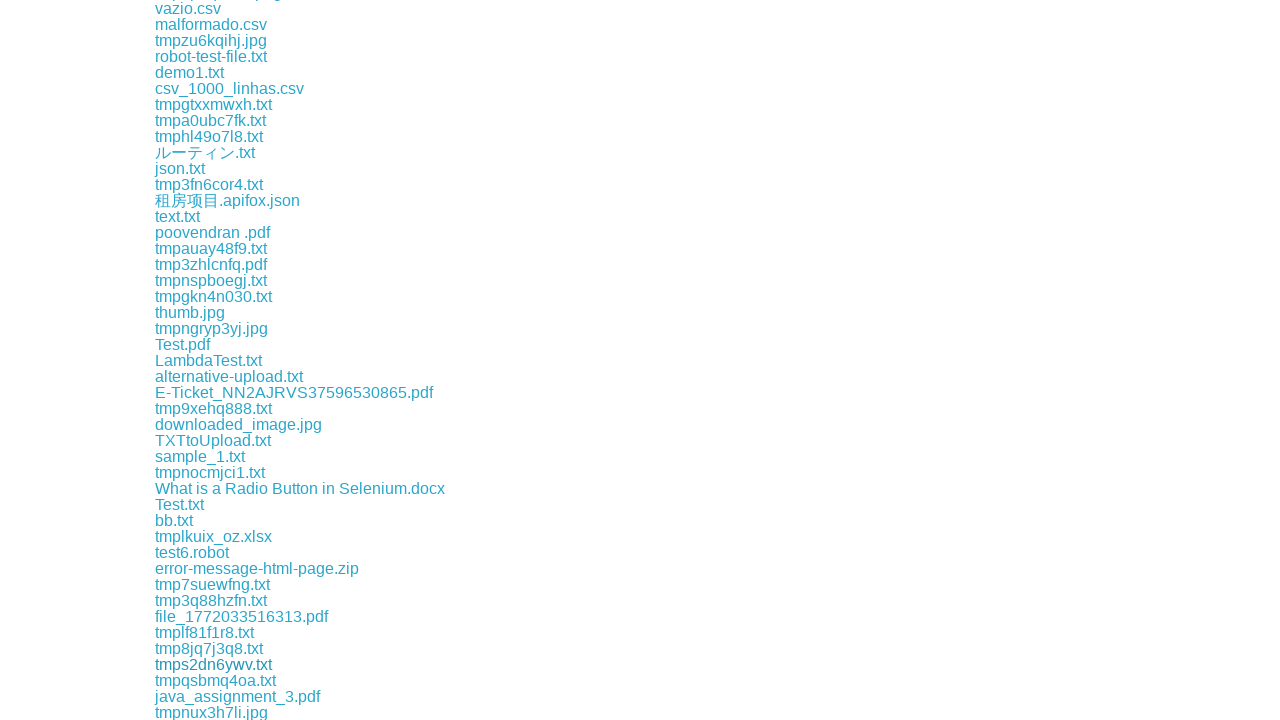

Retrieved downloaded file path: /tmp/playwright-artifacts-l9tHxl/69cba2b6-f617-4ade-be81-cd67d575e26c
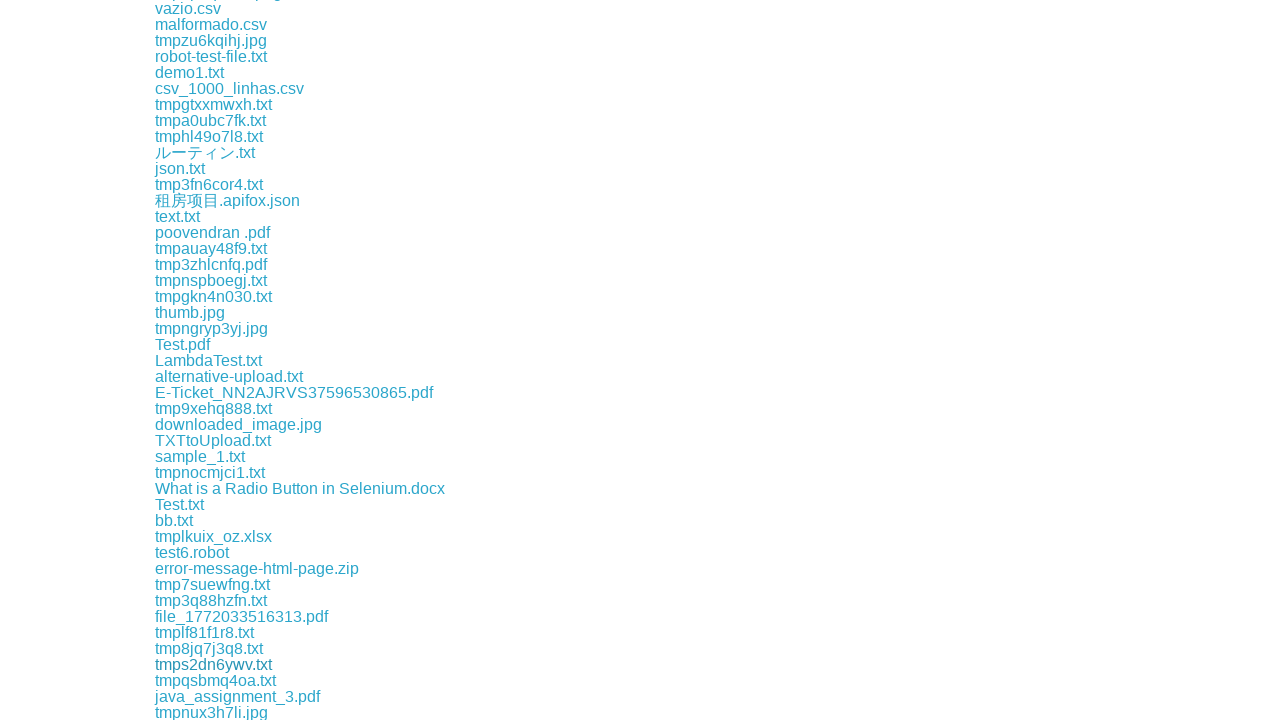

Retrieved href attribute from link
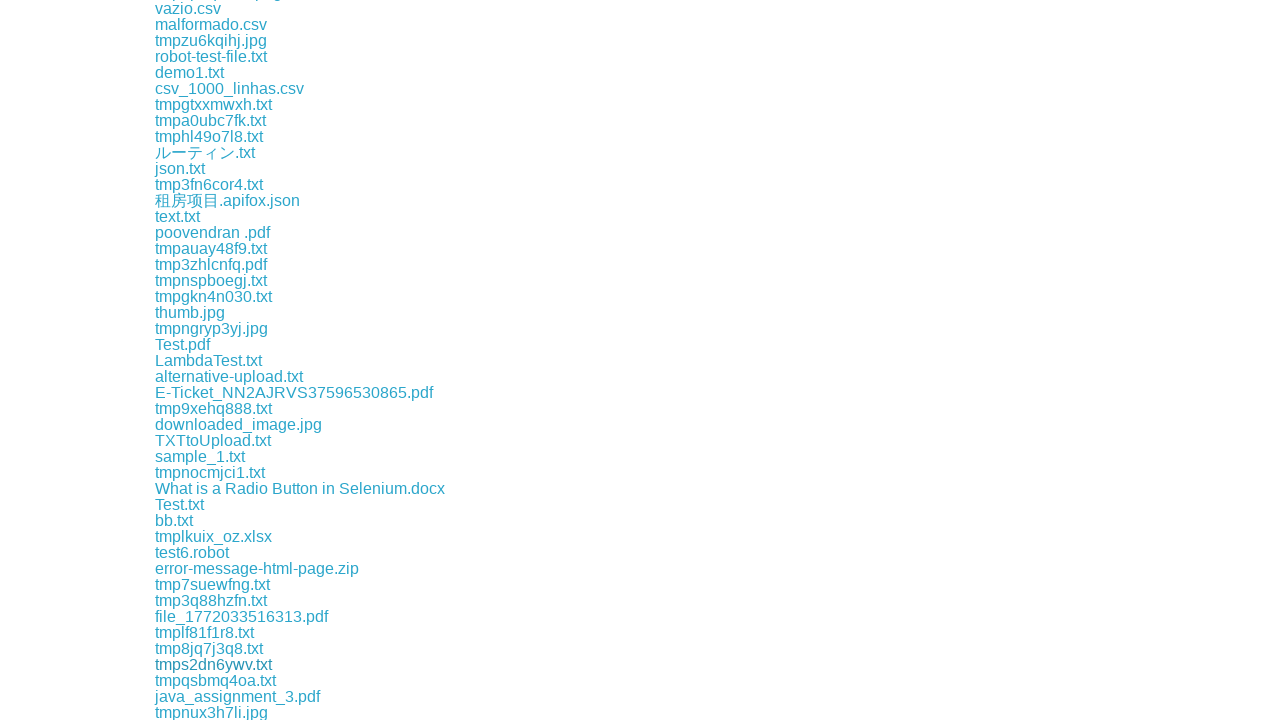

Clicked download link for file: download/tmpqsbmq4oa.txt at (216, 680) on a >> nth=65
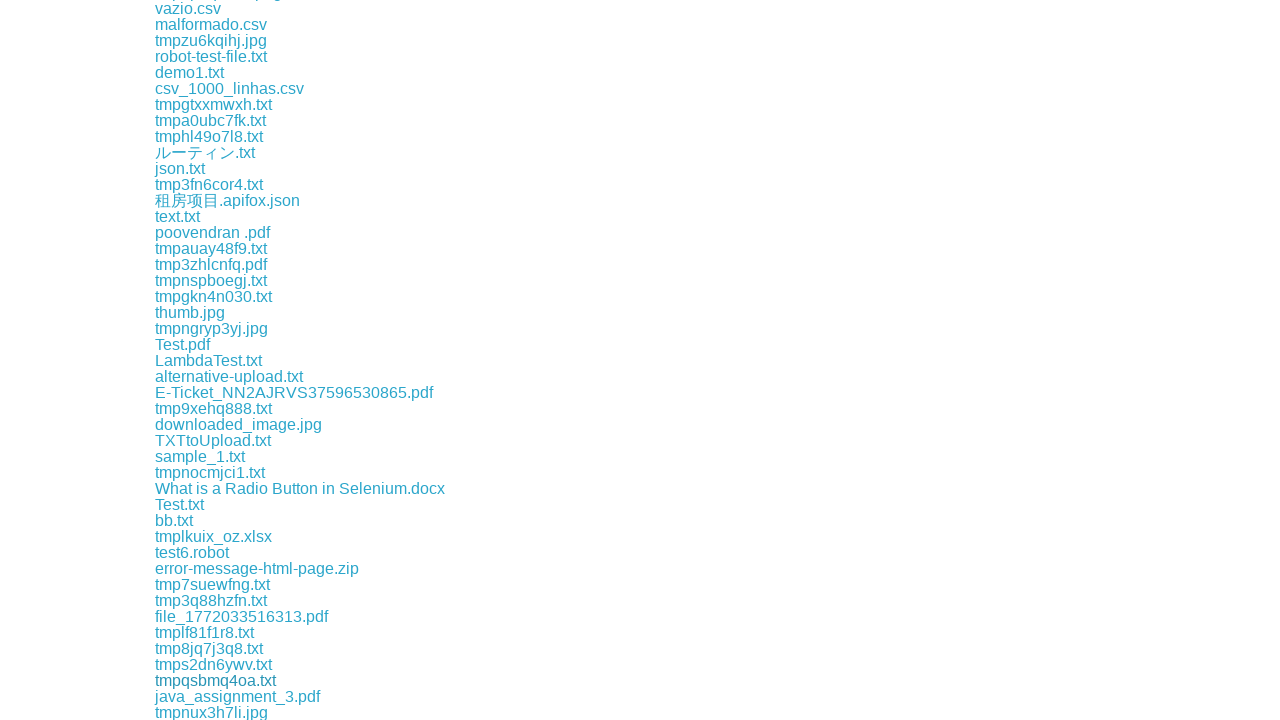

File download completed and captured
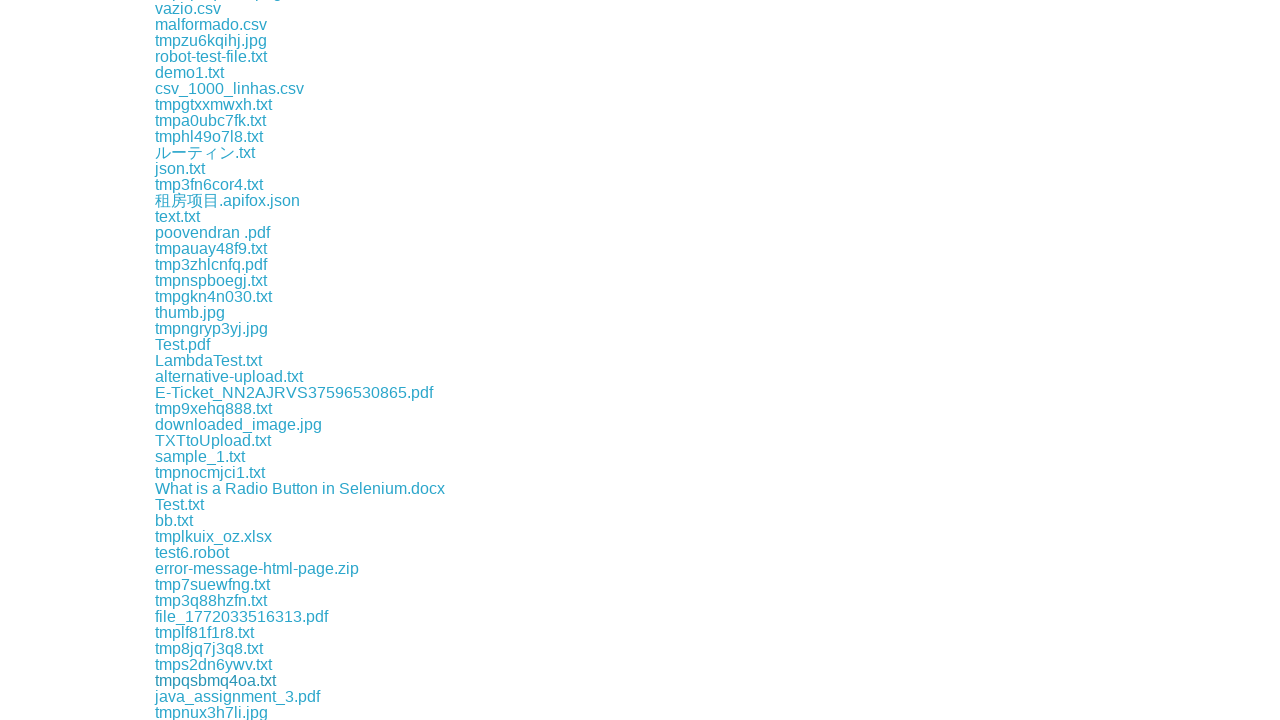

Retrieved downloaded file path: /tmp/playwright-artifacts-l9tHxl/2207dd71-587b-453d-8e32-9c85a044024f
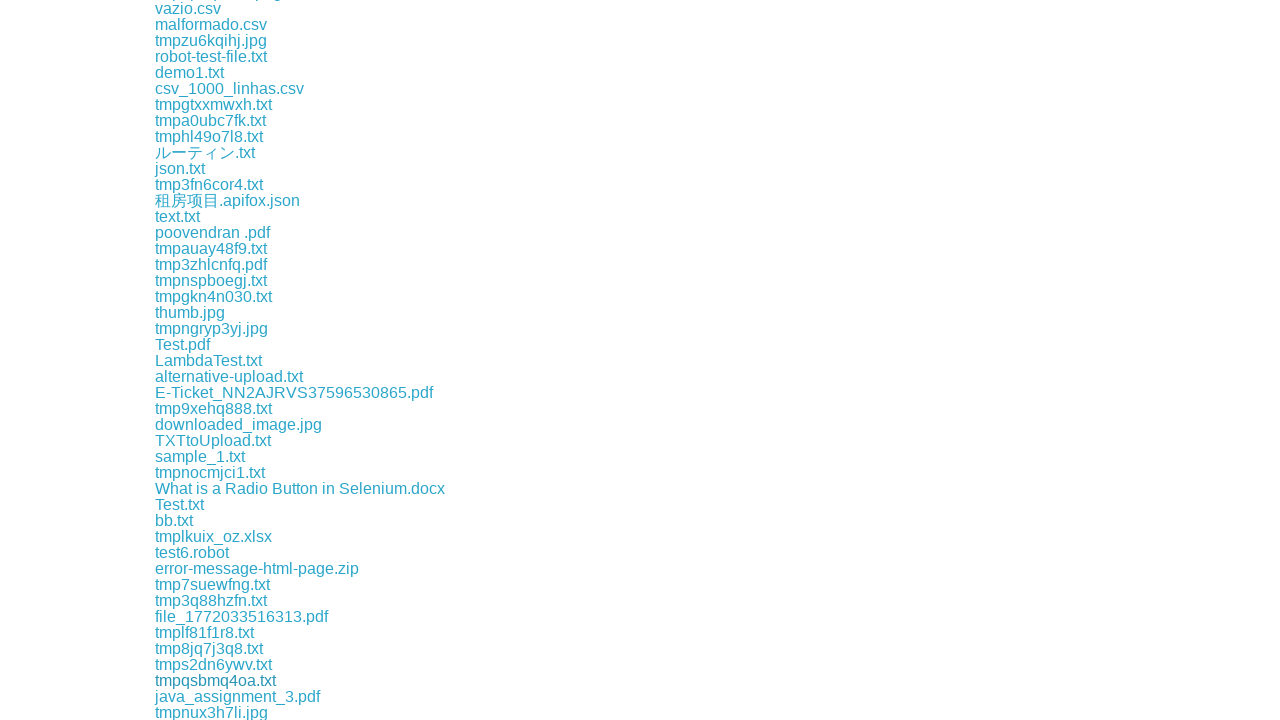

Retrieved href attribute from link
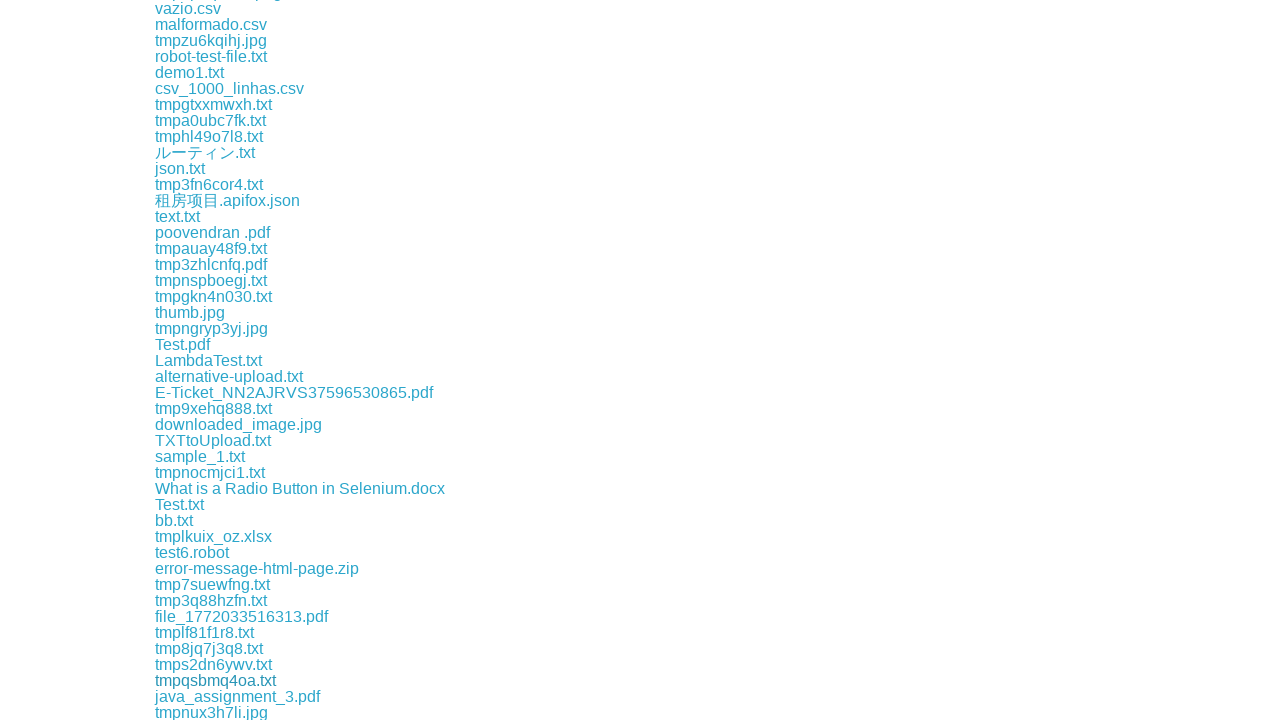

Retrieved href attribute from link
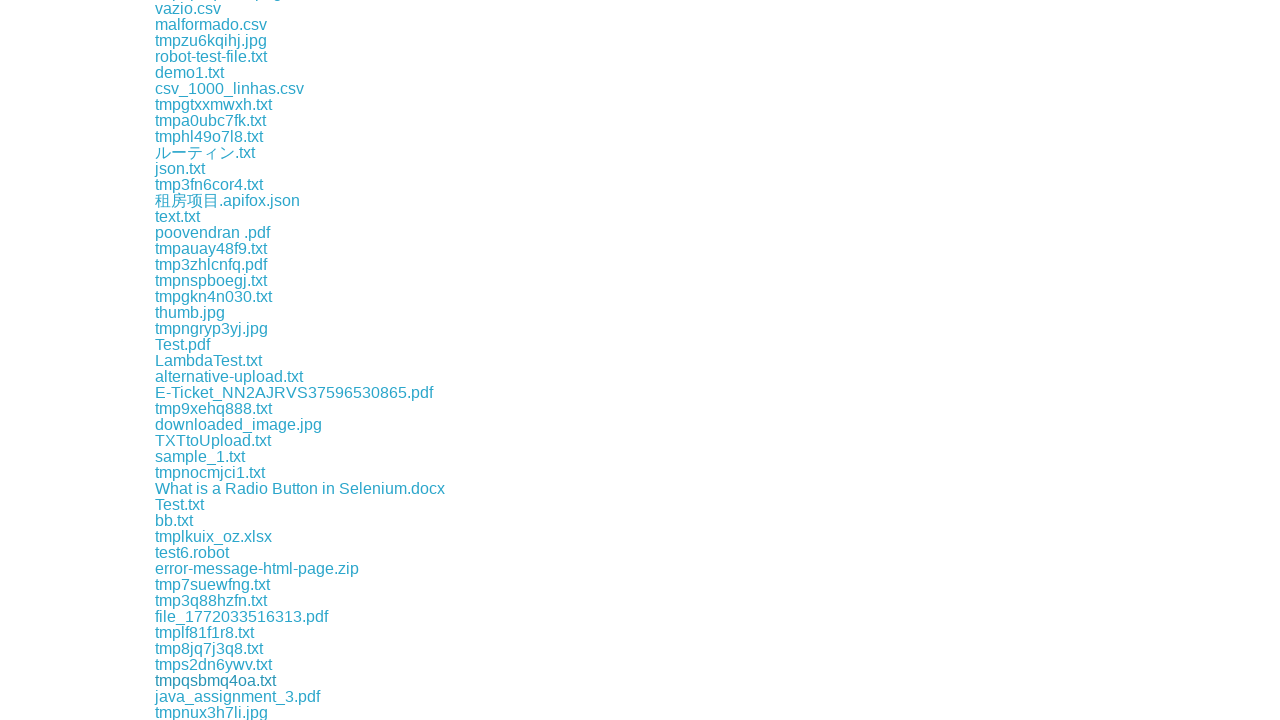

Retrieved href attribute from link
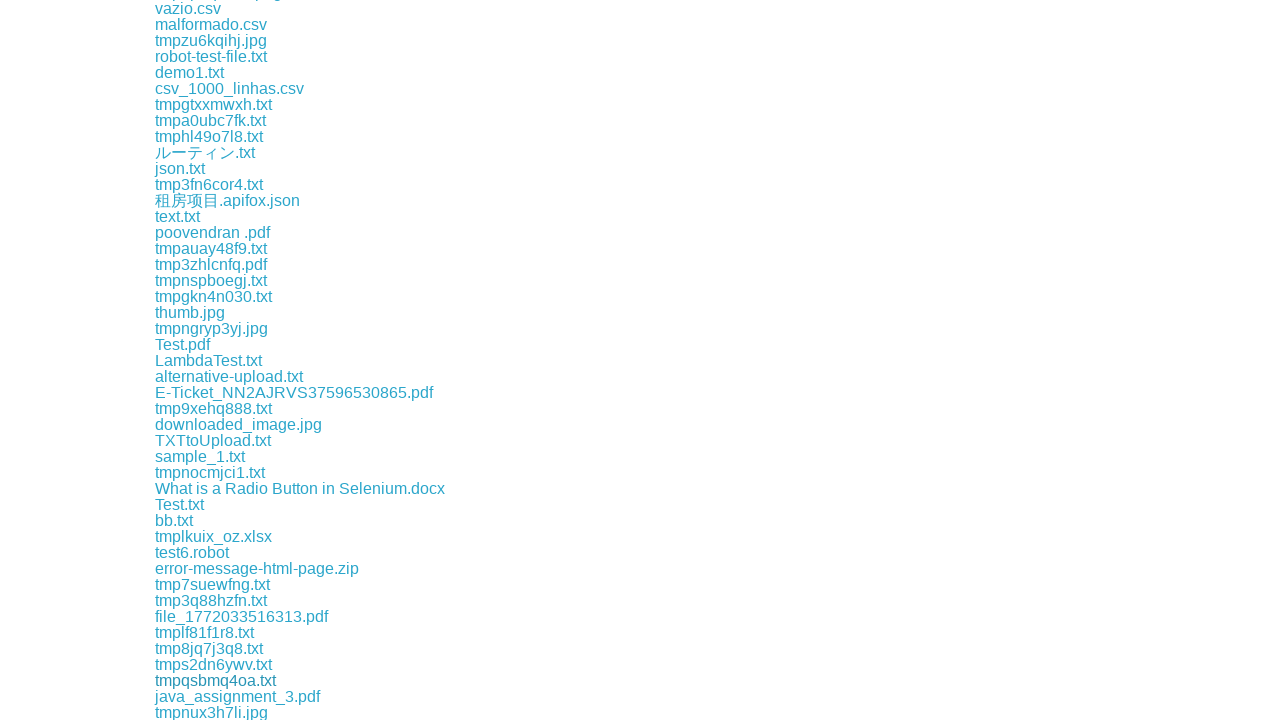

Clicked download link for file: download/tmpf9wg08y6.txt at (212, 712) on a >> nth=68
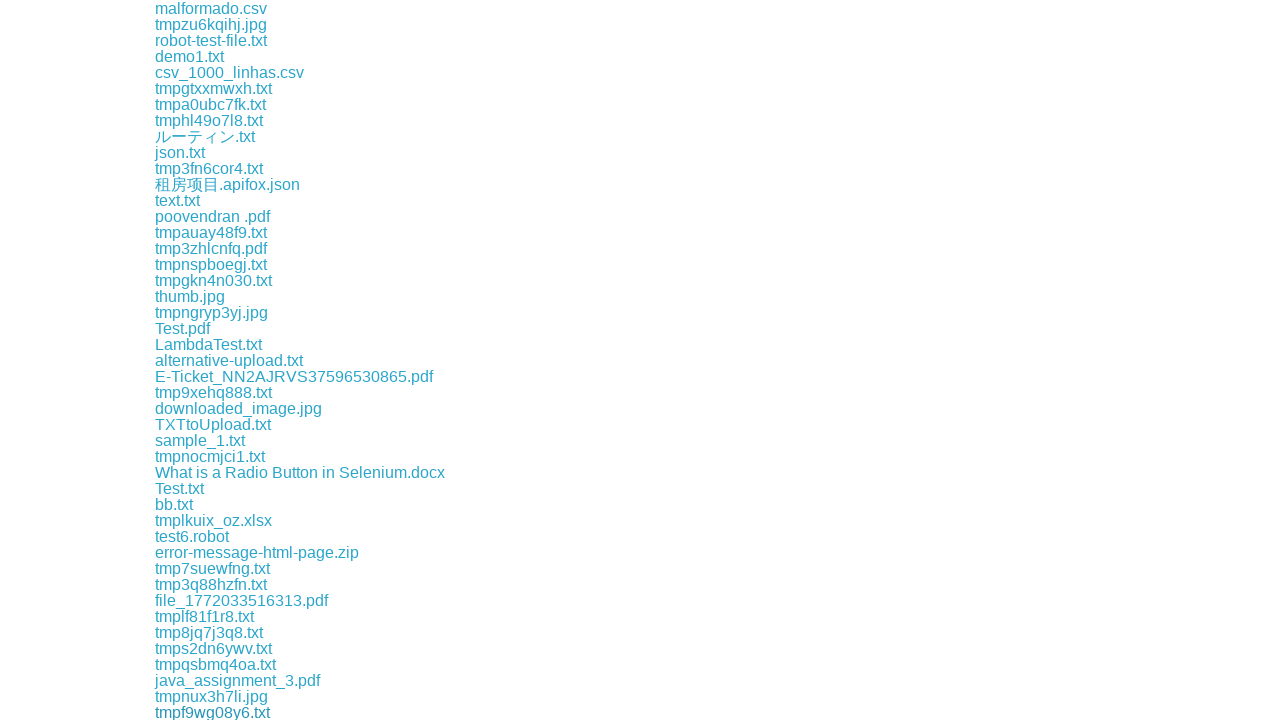

File download completed and captured
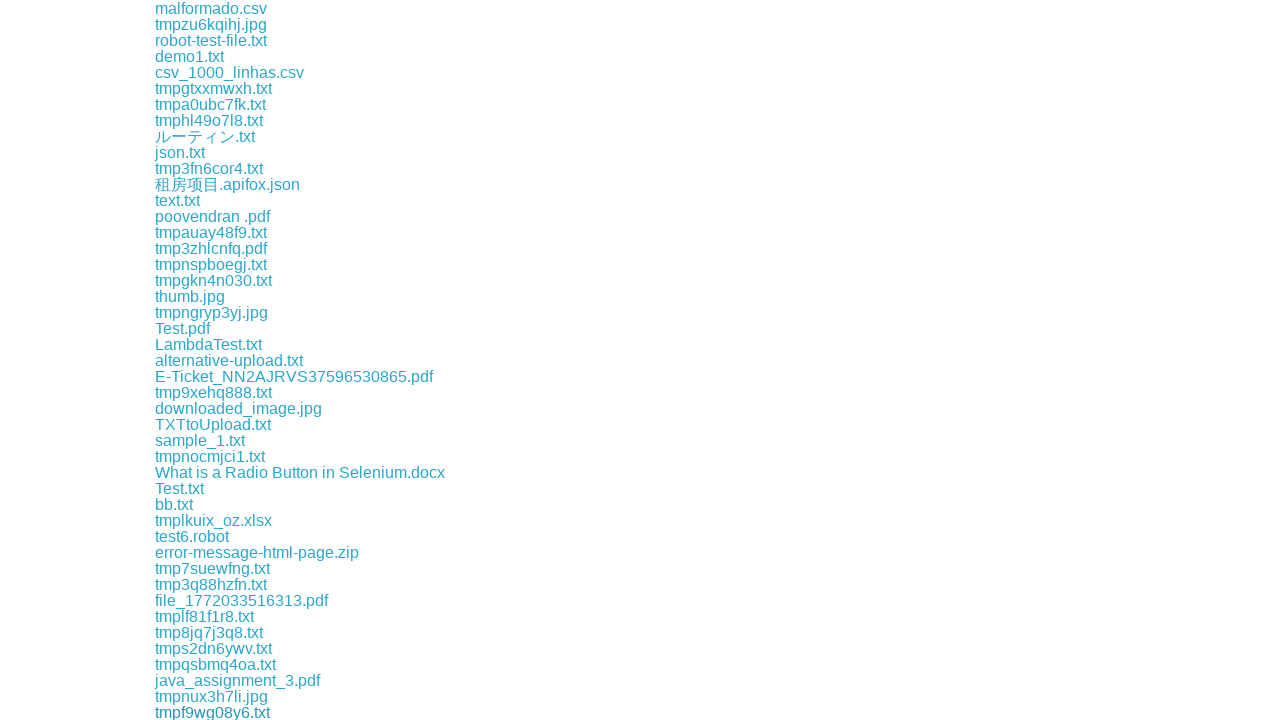

Retrieved downloaded file path: /tmp/playwright-artifacts-l9tHxl/ad5d5ed0-e5e6-47c8-92f0-2edda9ea0c1b
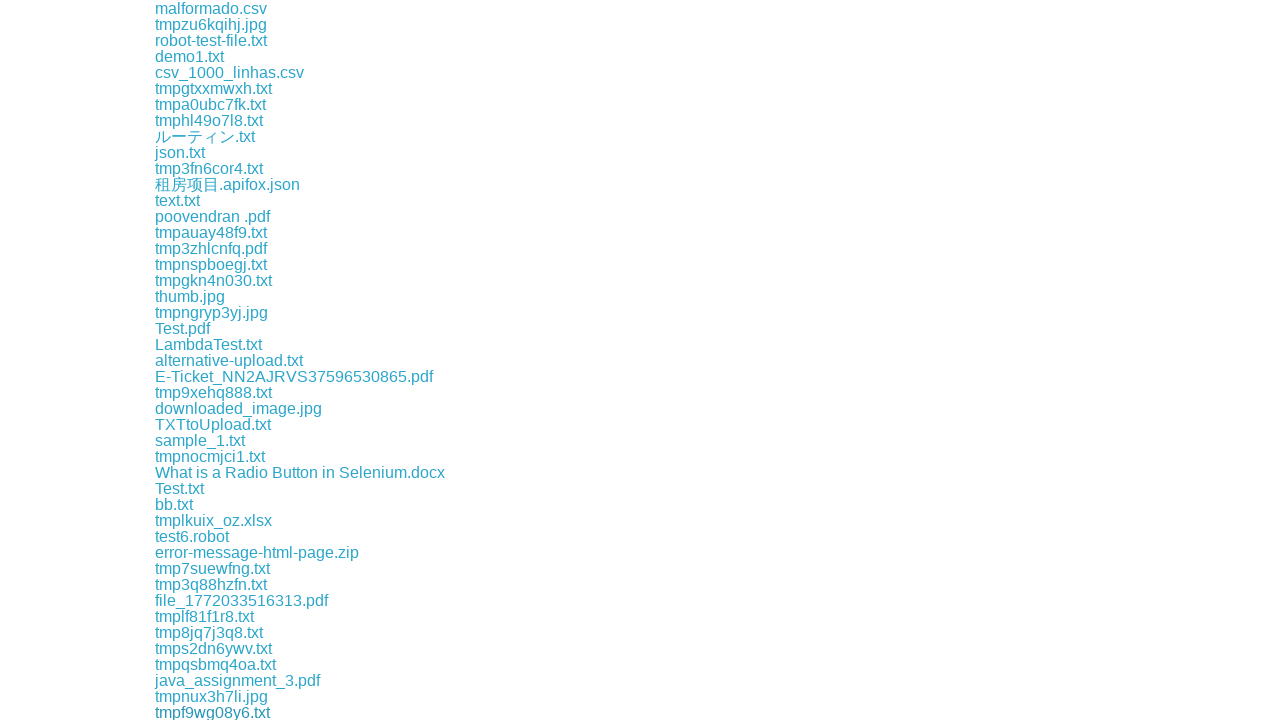

Retrieved href attribute from link
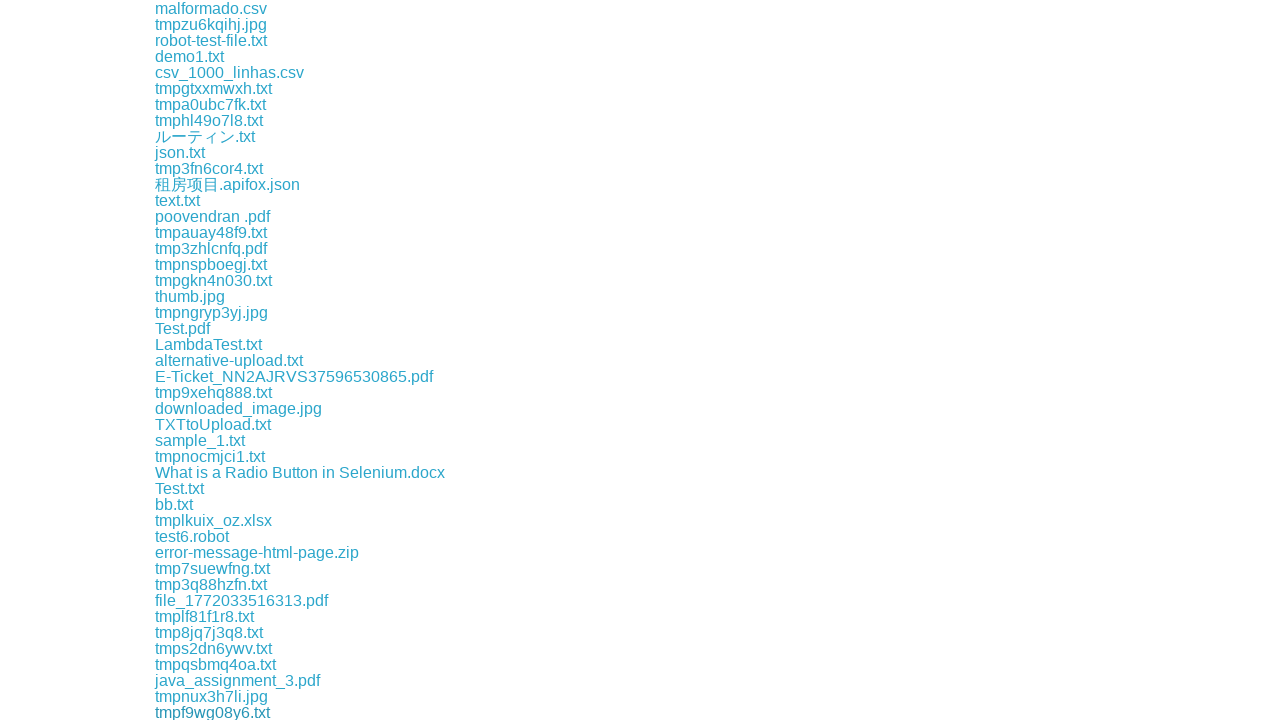

Clicked download link for file: download/tmpb2alem7m.txt at (216, 712) on a >> nth=69
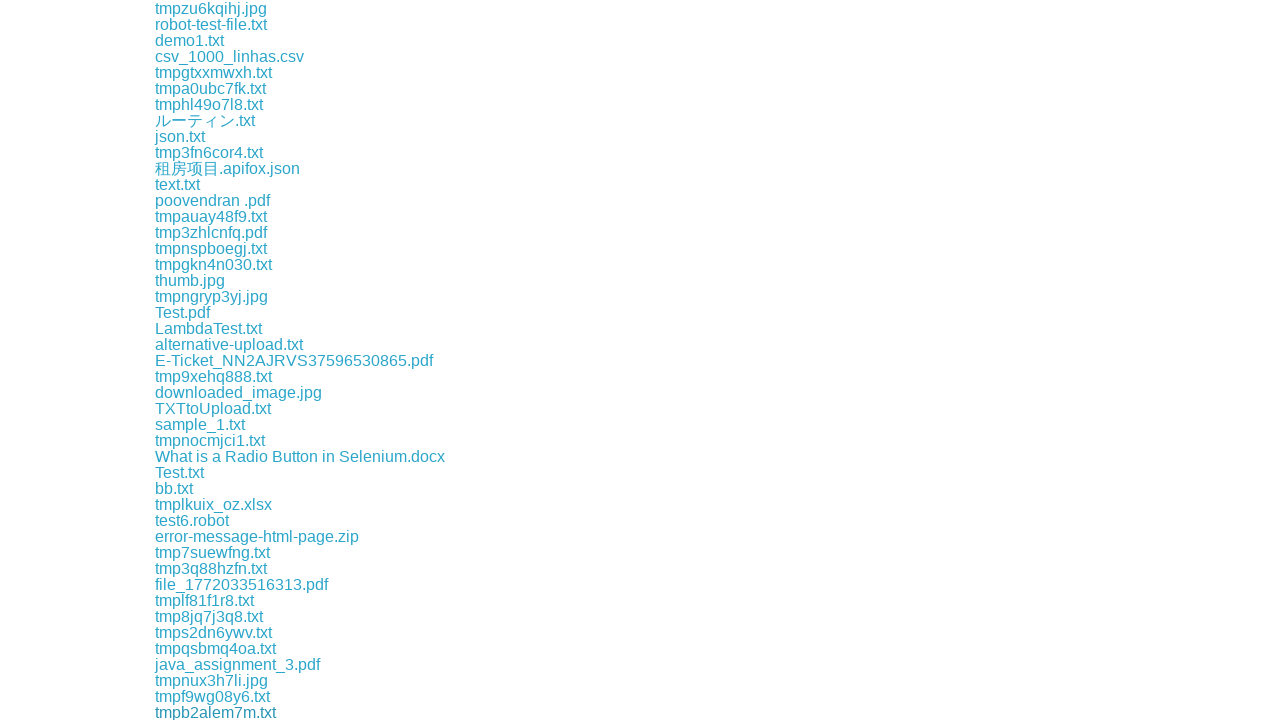

File download completed and captured
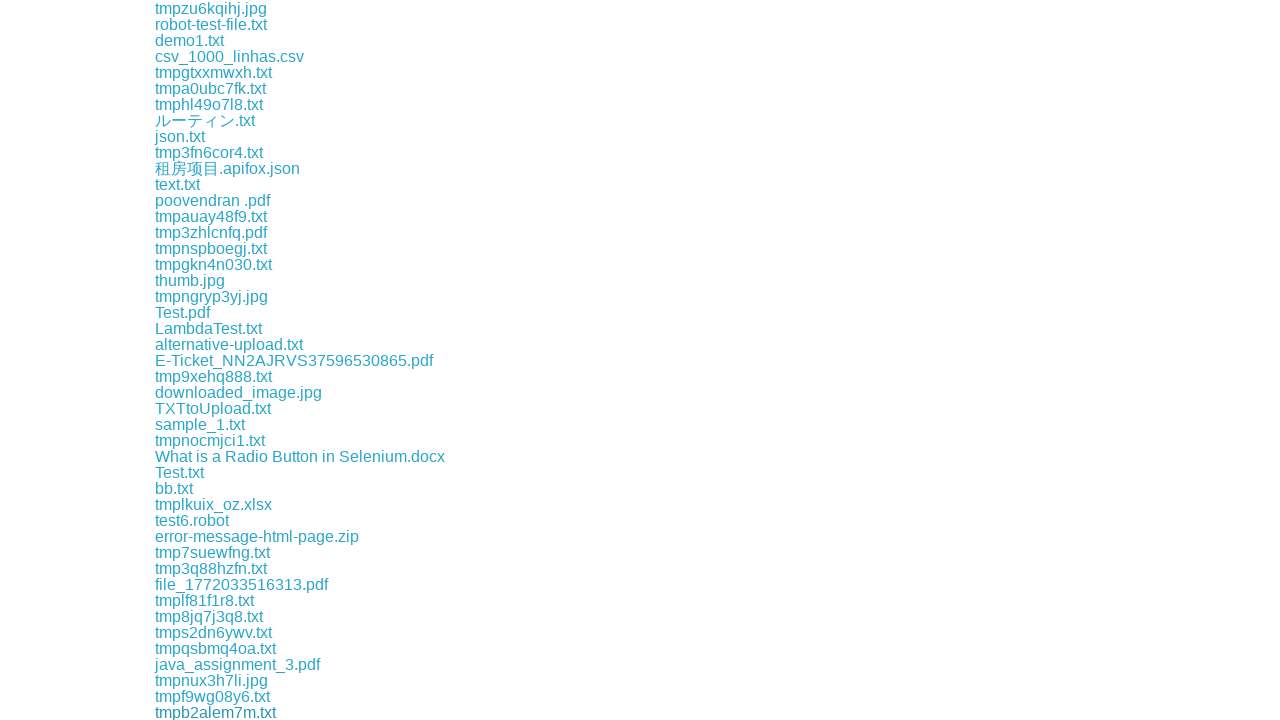

Retrieved downloaded file path: /tmp/playwright-artifacts-l9tHxl/7e2203d0-e77f-4ef0-8686-d23749ce0066
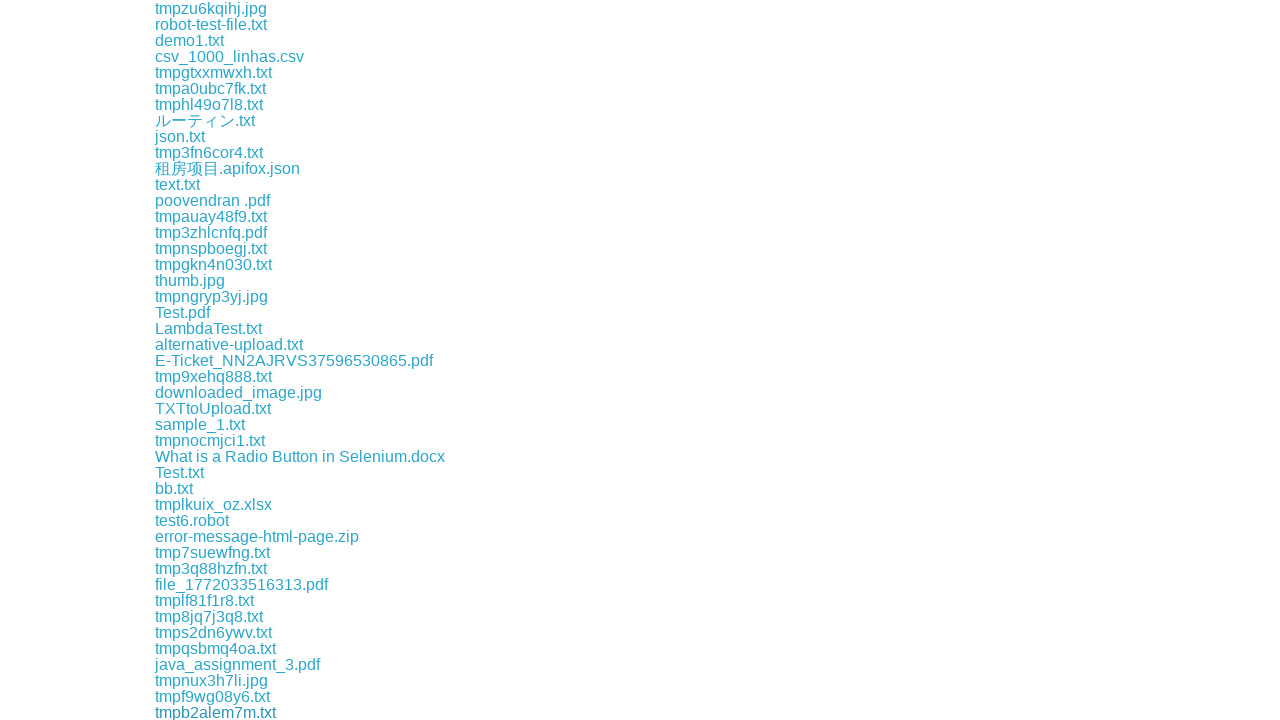

Retrieved href attribute from link
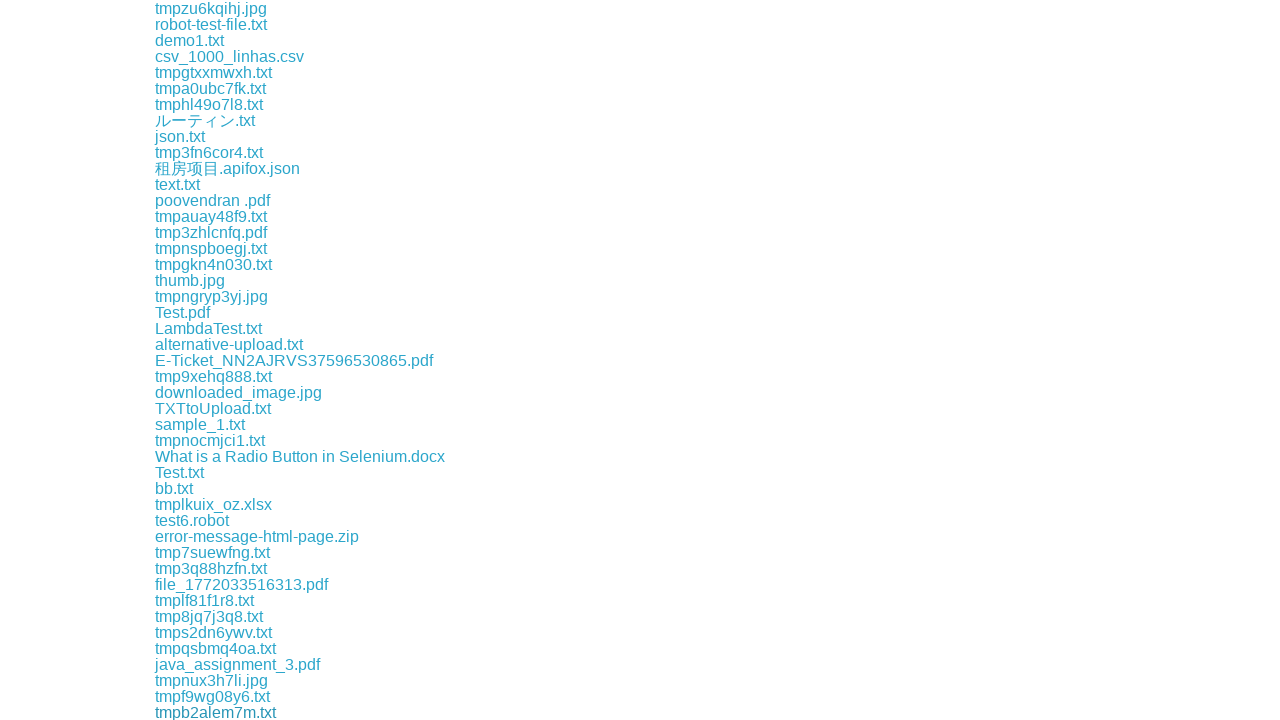

Retrieved href attribute from link
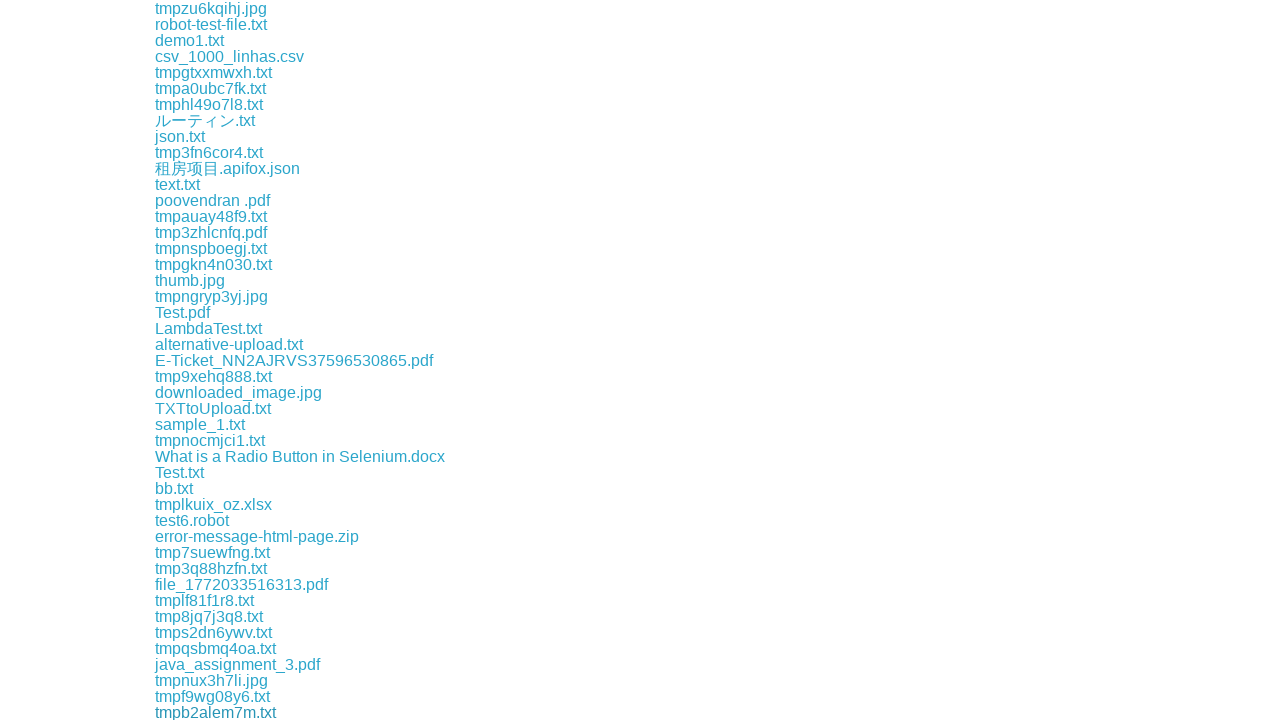

Retrieved href attribute from link
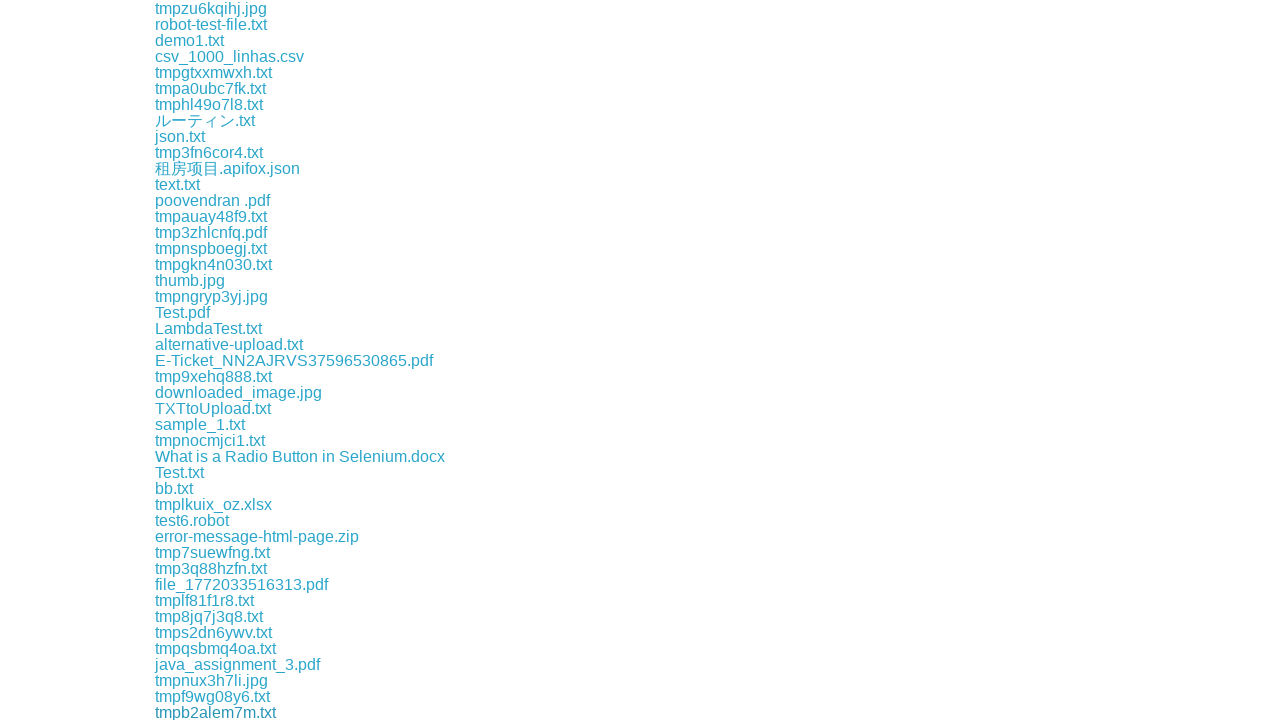

Clicked download link for file: download/actionbook-test-upload.txt at (246, 360) on a >> nth=72
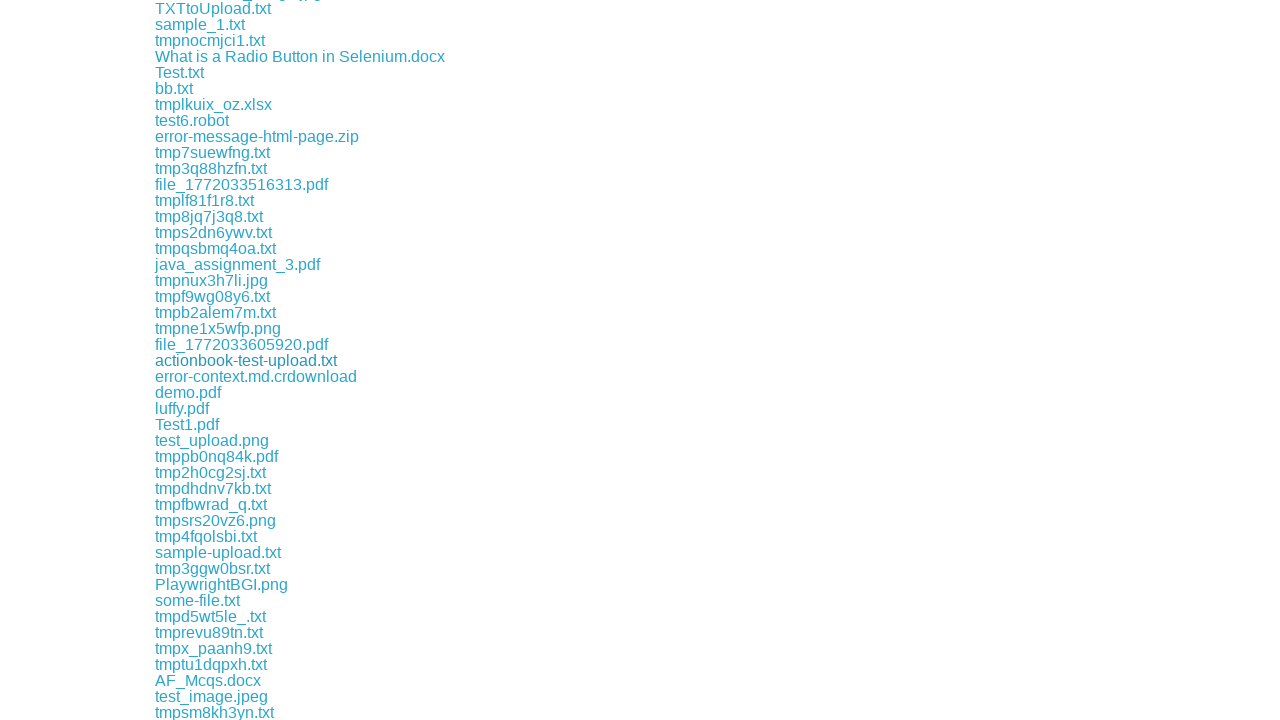

File download completed and captured
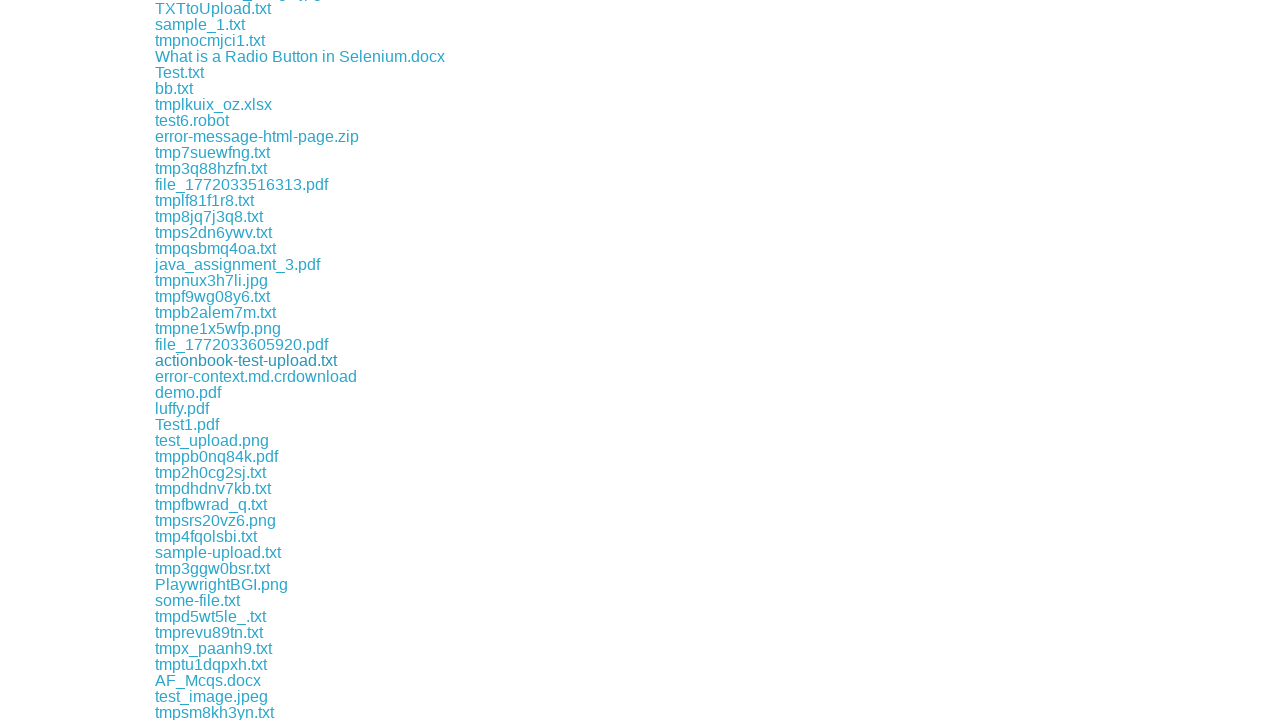

Retrieved downloaded file path: /tmp/playwright-artifacts-l9tHxl/271a22f4-4f7f-42c0-b221-75fcd362bf1f
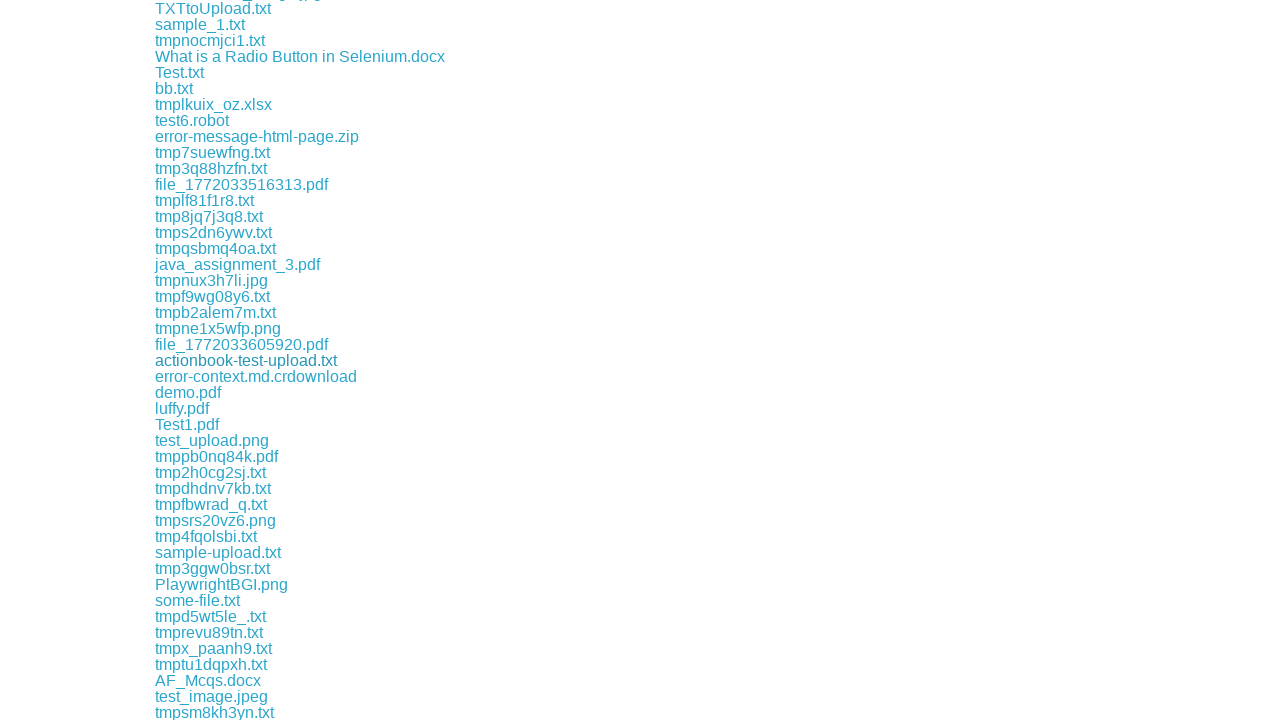

Retrieved href attribute from link
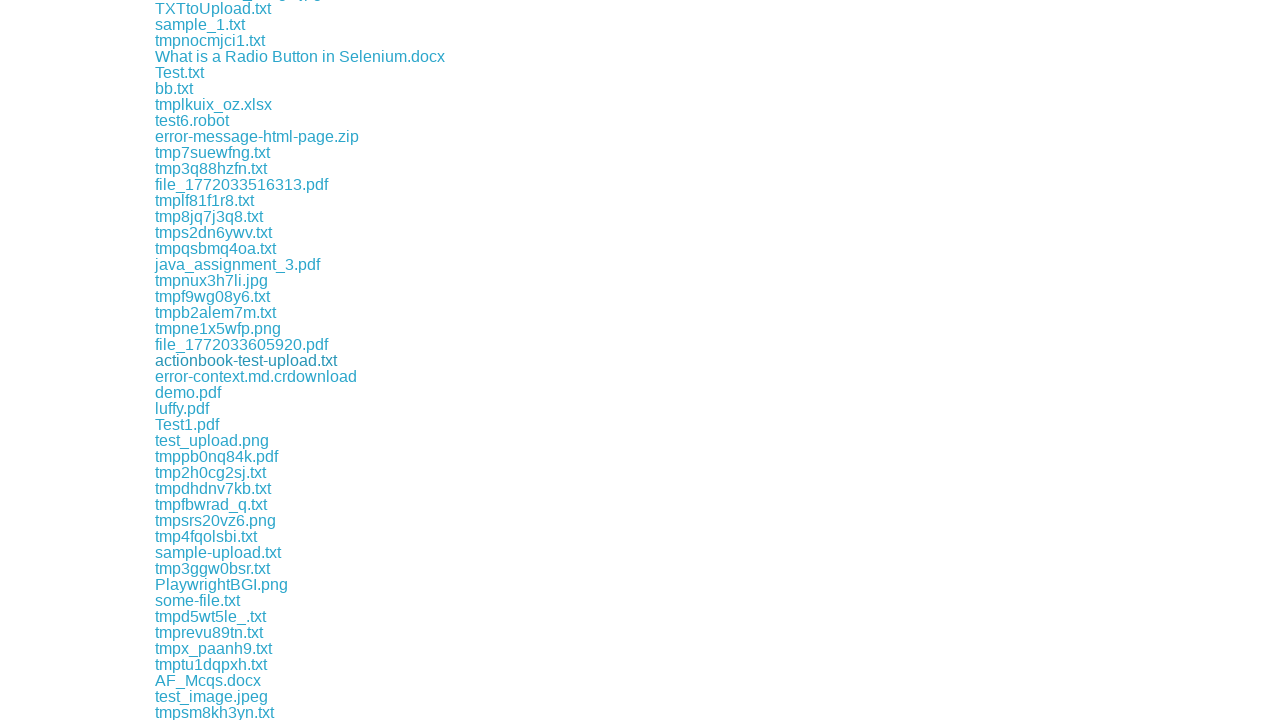

Retrieved href attribute from link
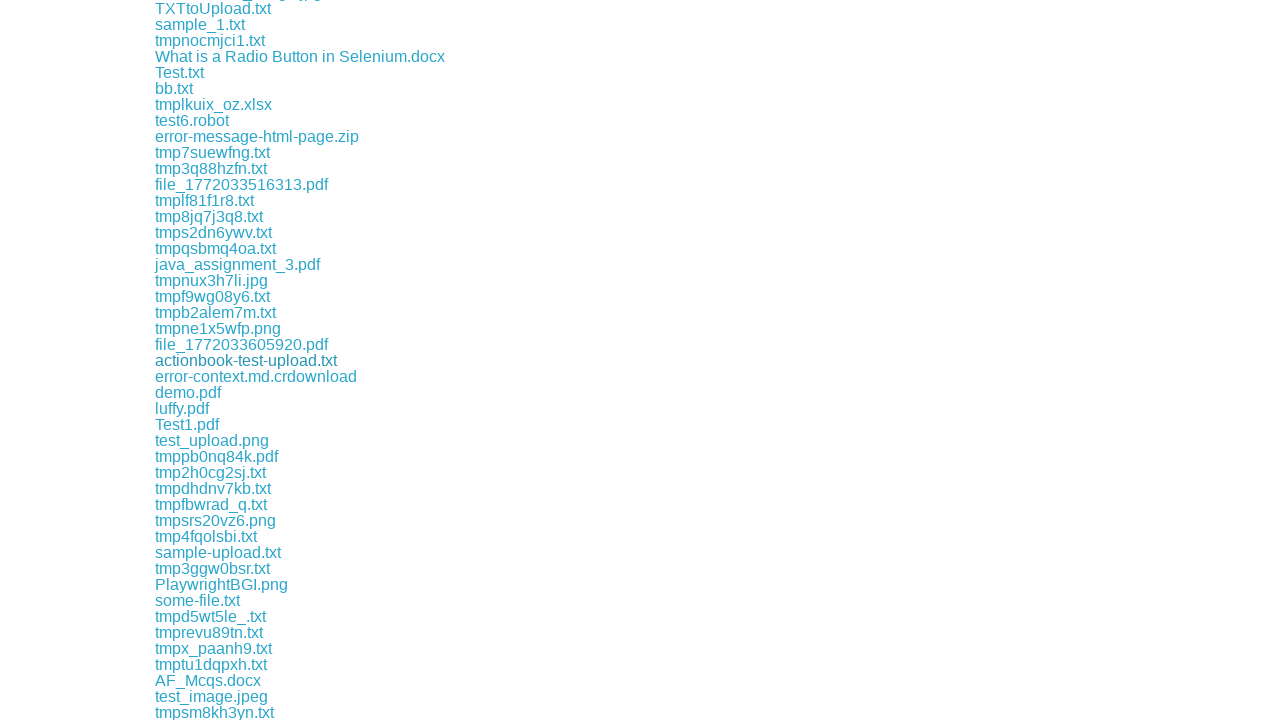

Retrieved href attribute from link
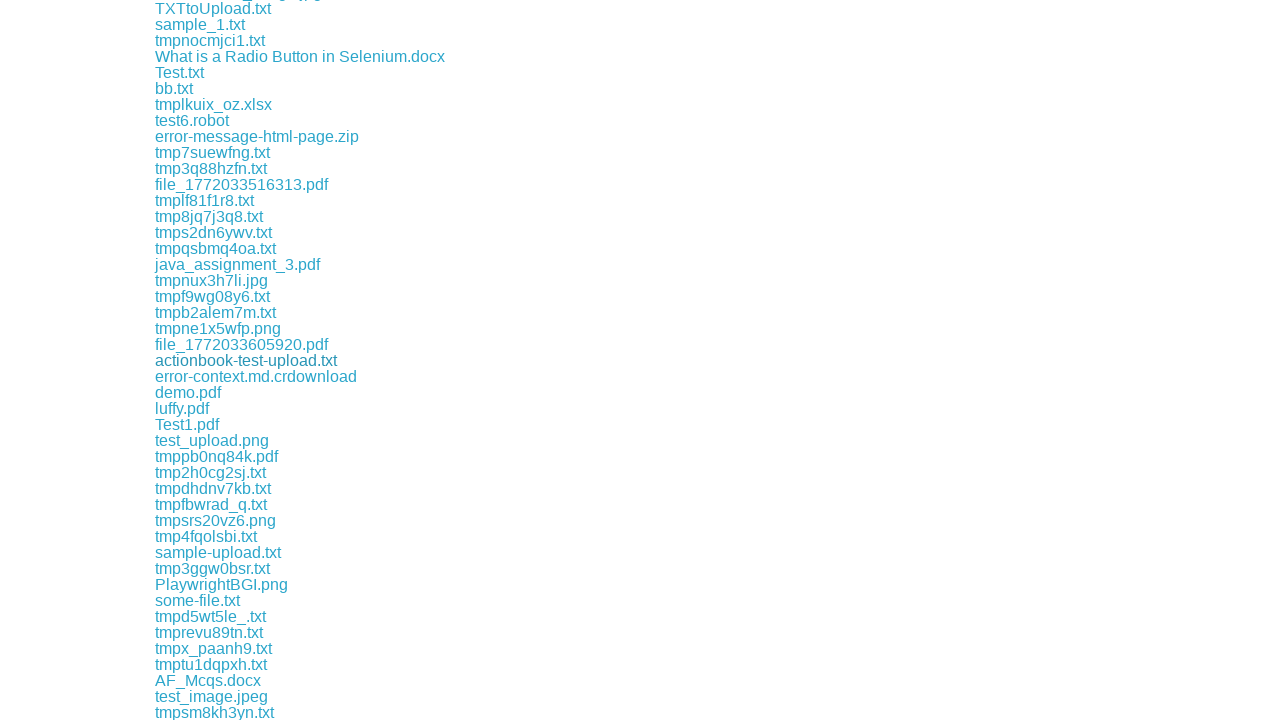

Retrieved href attribute from link
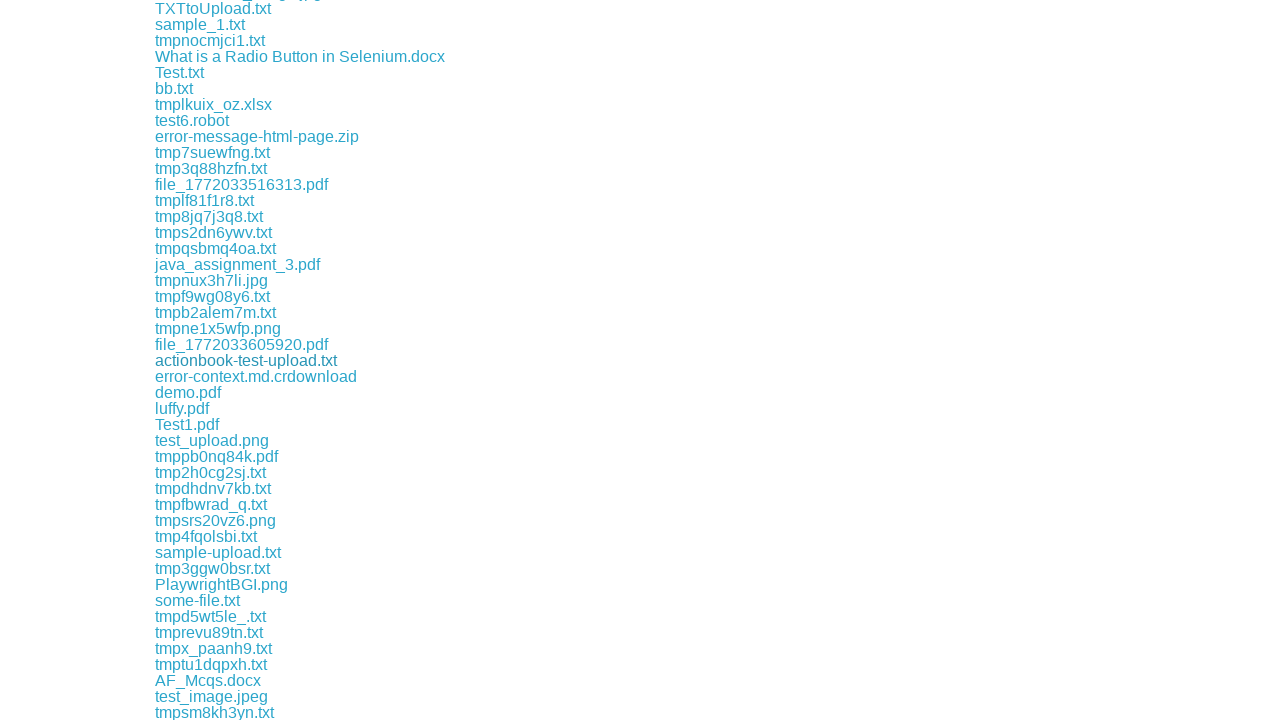

Retrieved href attribute from link
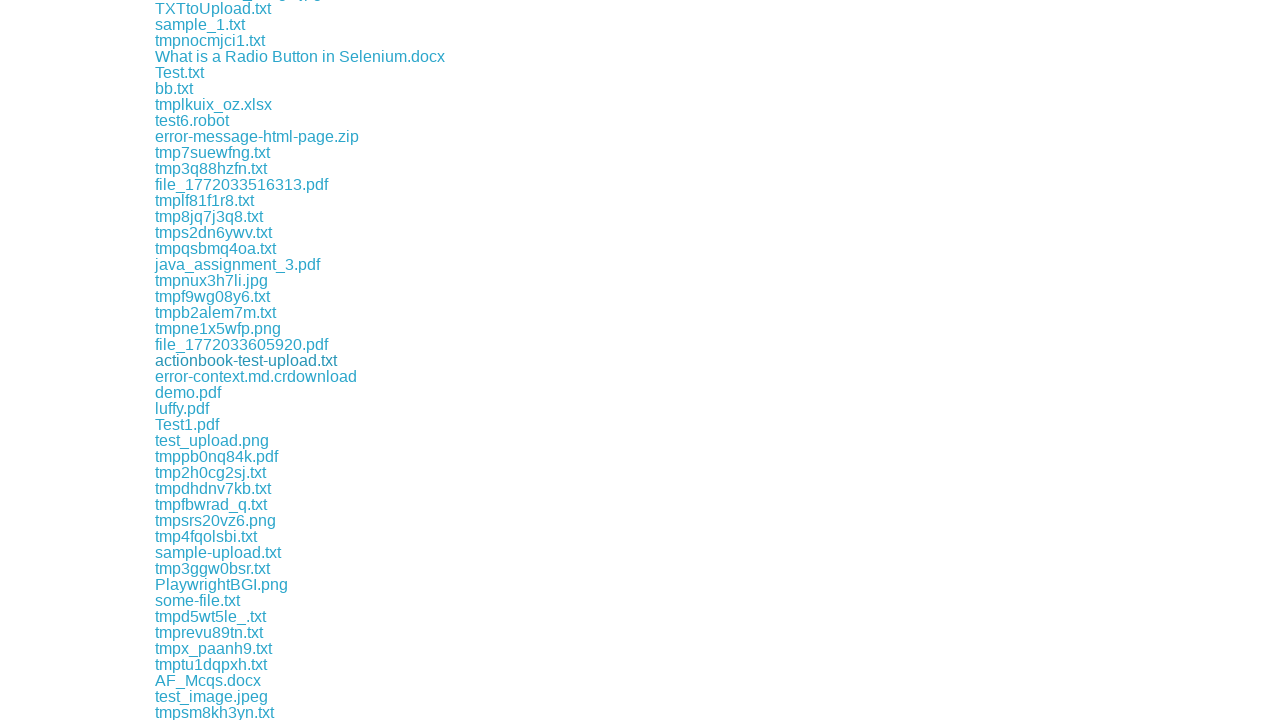

Retrieved href attribute from link
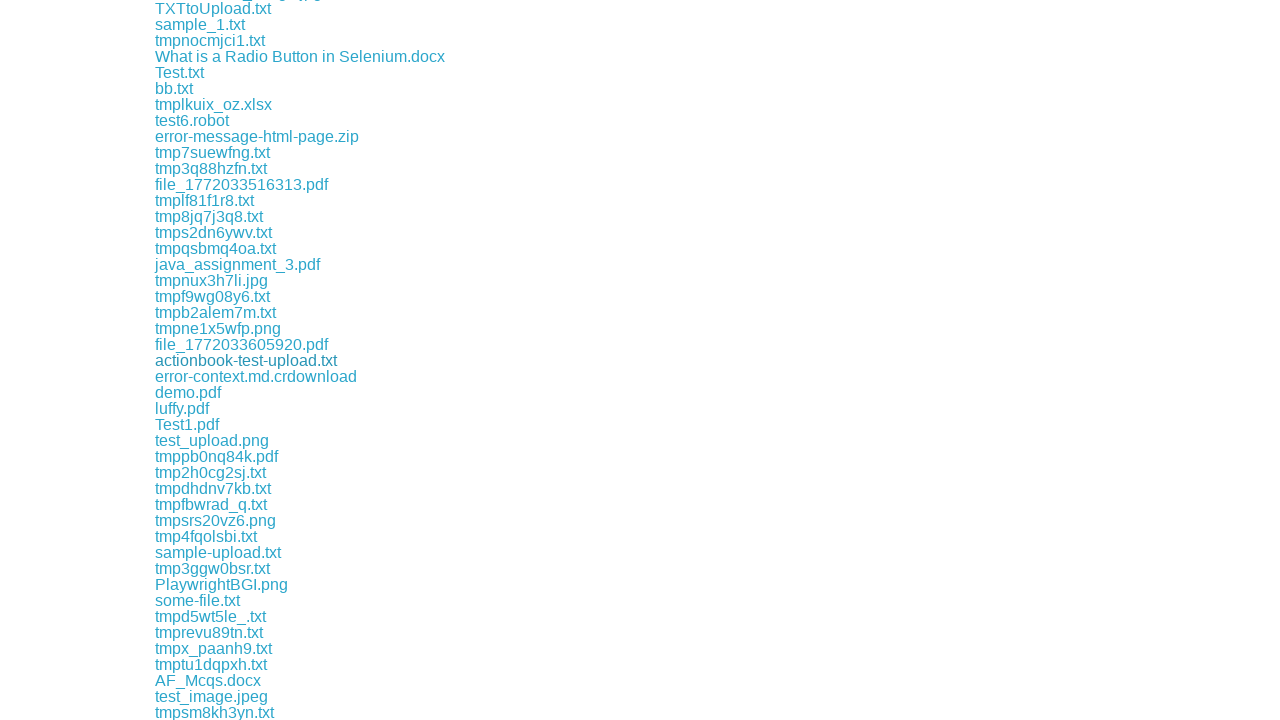

Retrieved href attribute from link
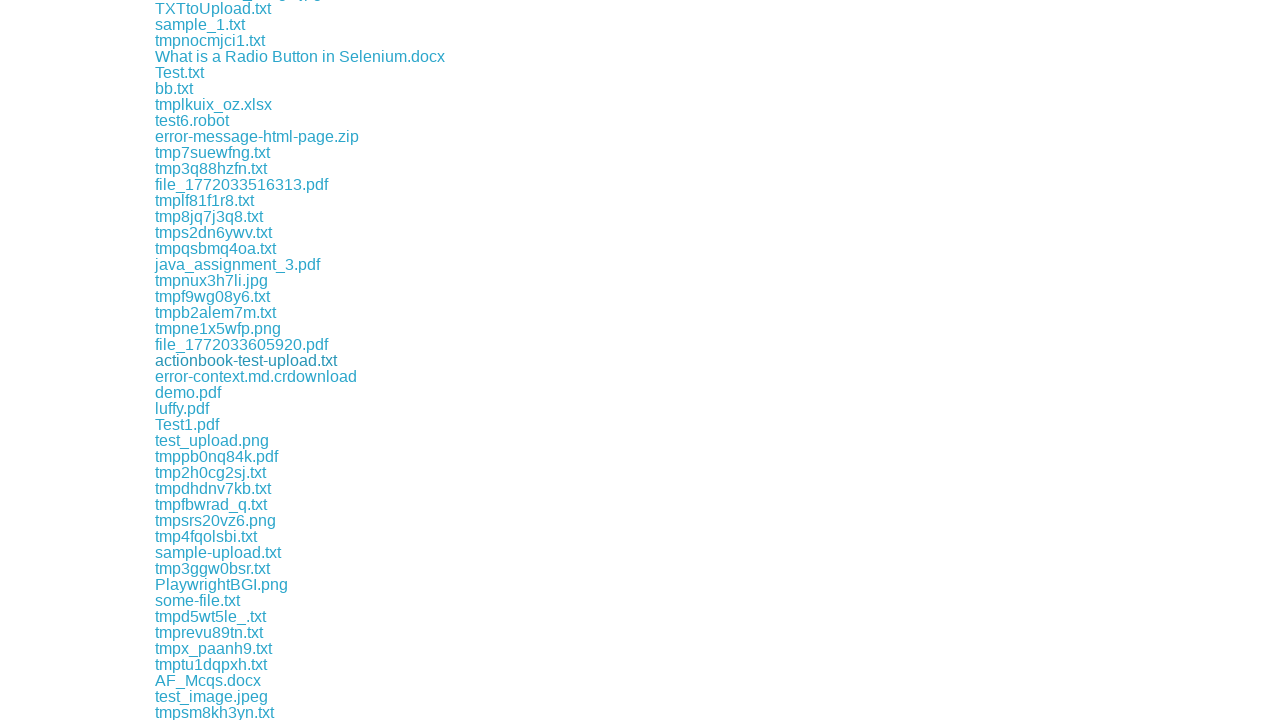

Clicked download link for file: download/tmp2h0cg2sj.txt at (210, 472) on a >> nth=79
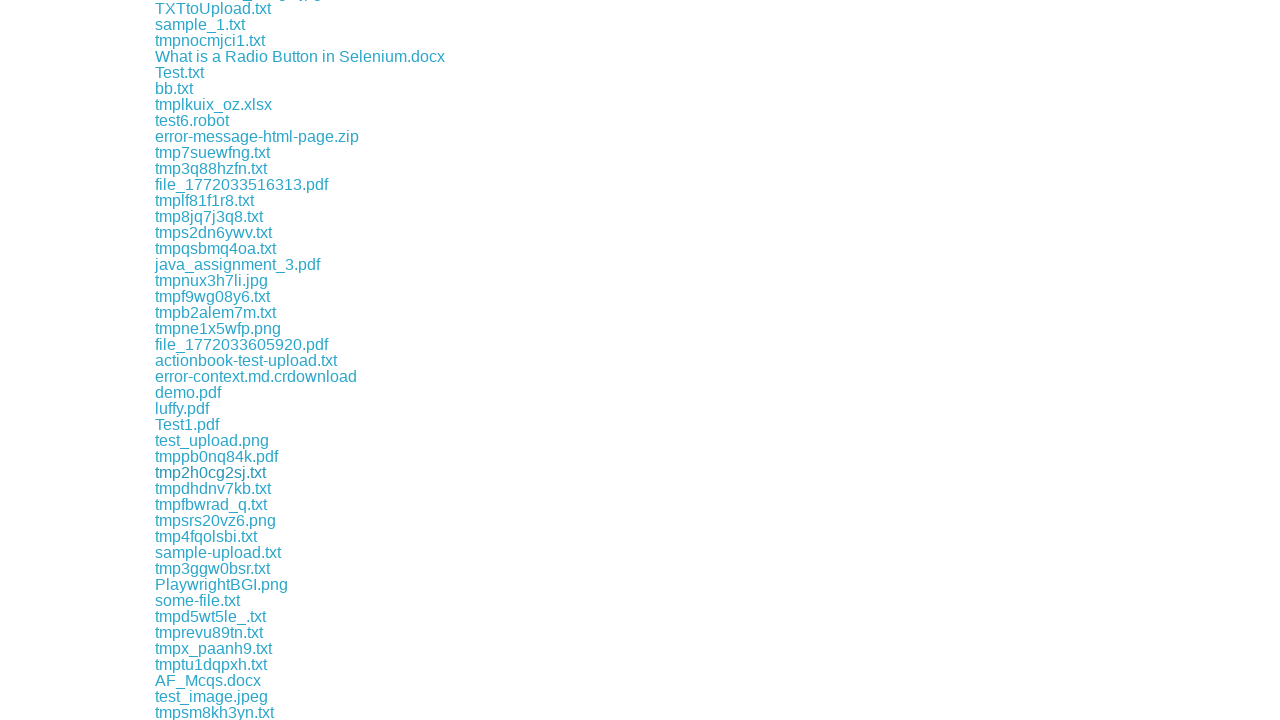

File download completed and captured
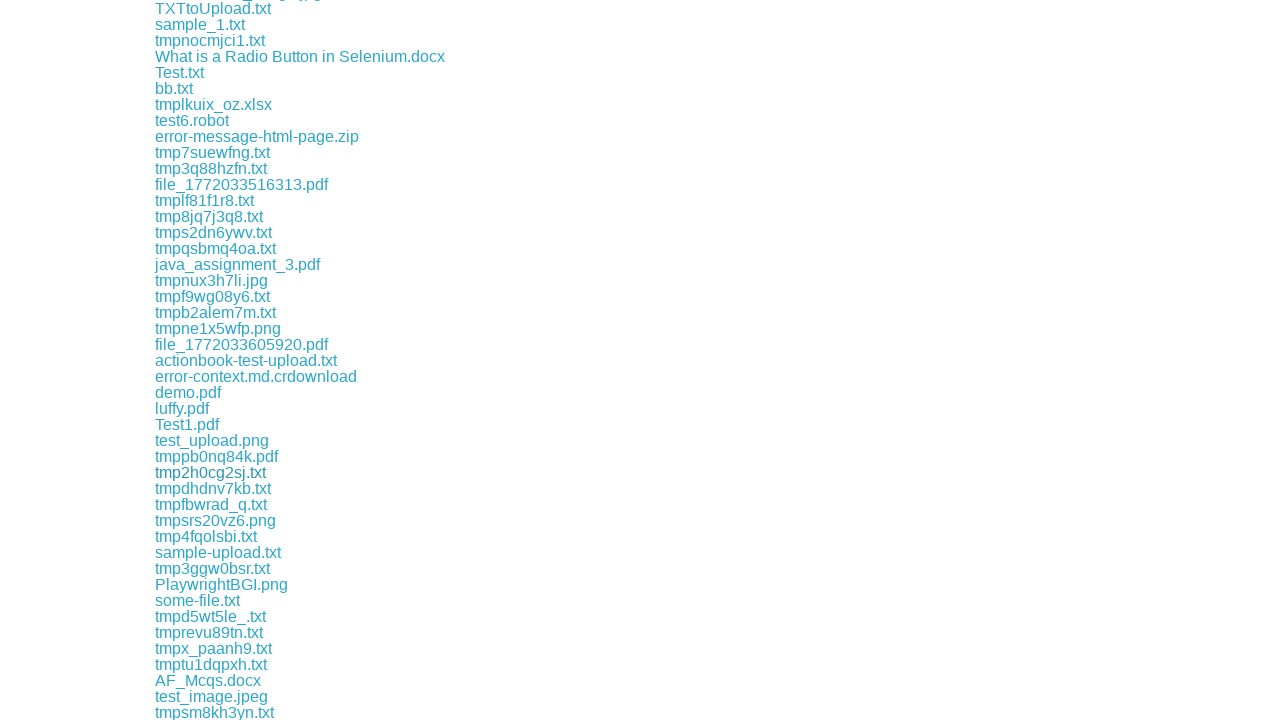

Retrieved downloaded file path: /tmp/playwright-artifacts-l9tHxl/ceec9eb1-fb1d-4b15-9e4b-f183e93f8ce3
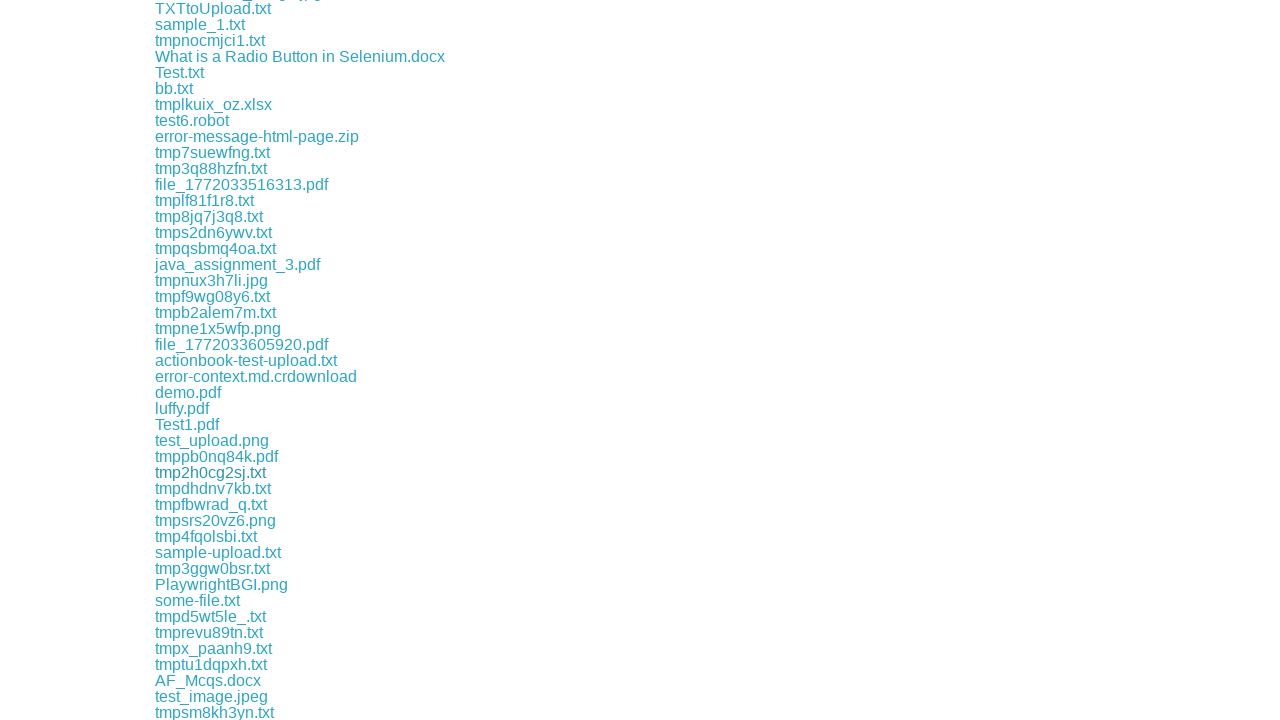

Retrieved href attribute from link
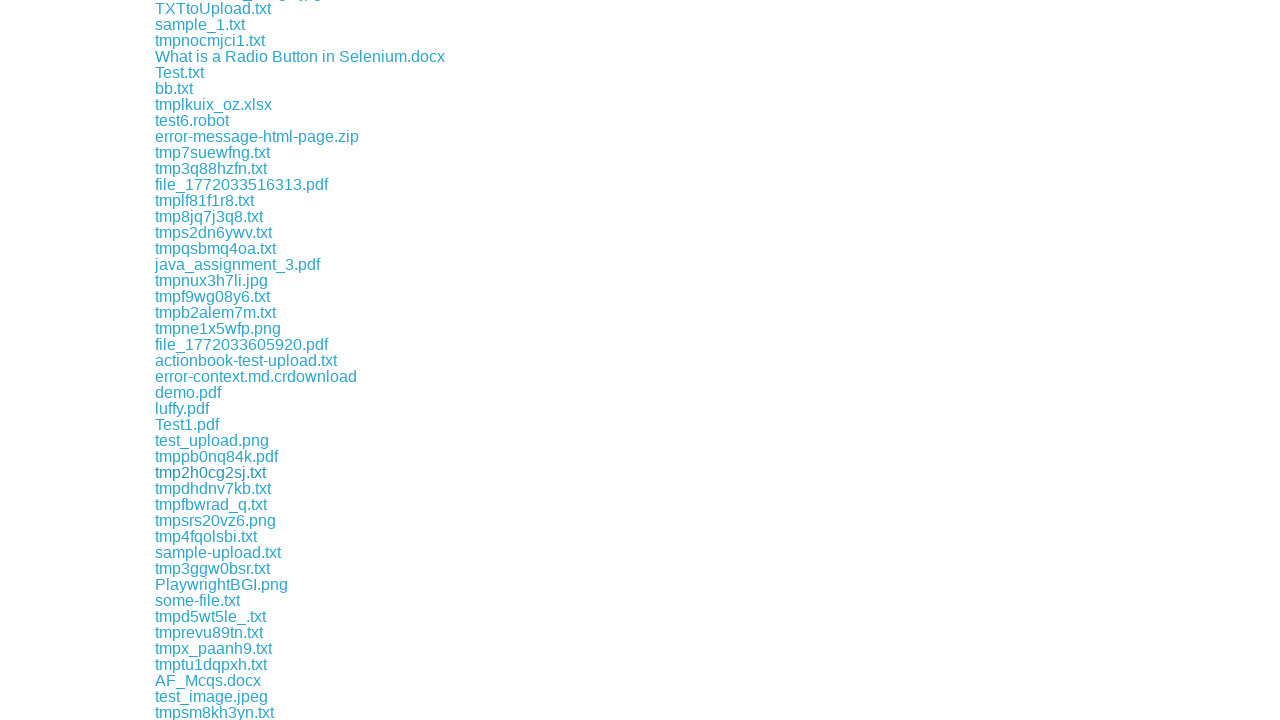

Clicked download link for file: download/tmpdhdnv7kb.txt at (213, 488) on a >> nth=80
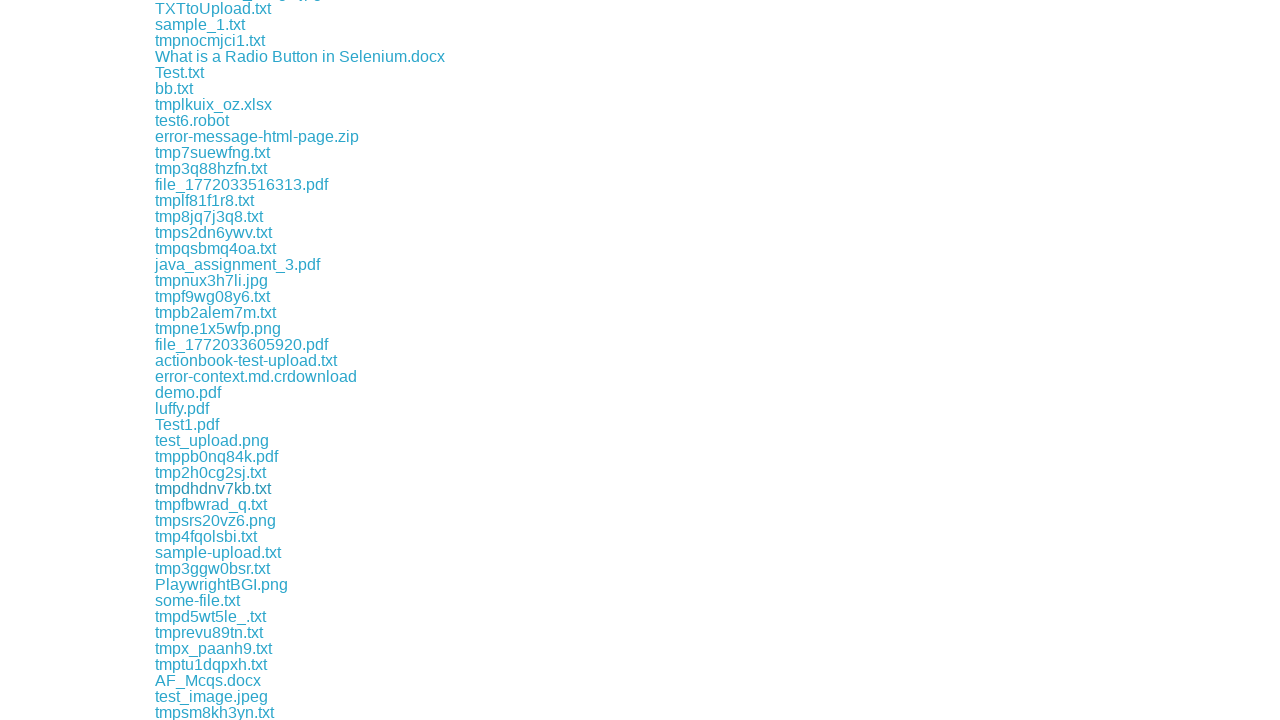

File download completed and captured
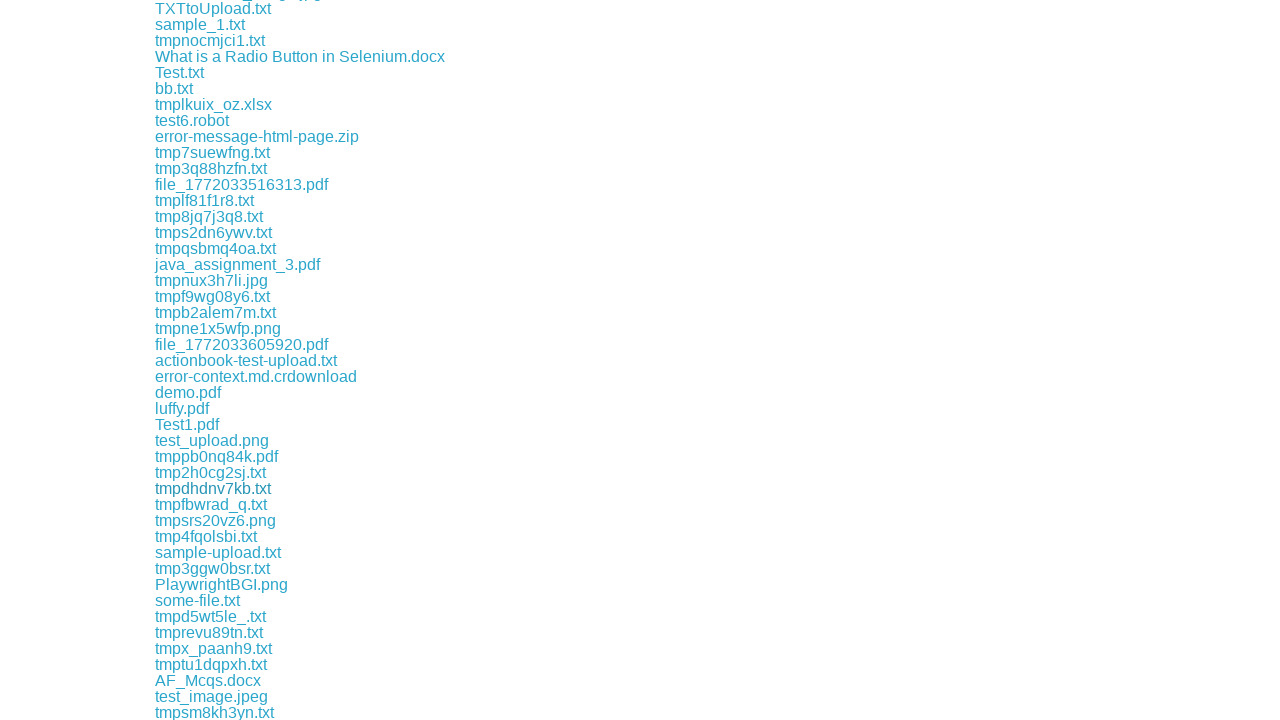

Retrieved downloaded file path: /tmp/playwright-artifacts-l9tHxl/192754c6-c53e-480e-b7d8-b2c98b87a71e
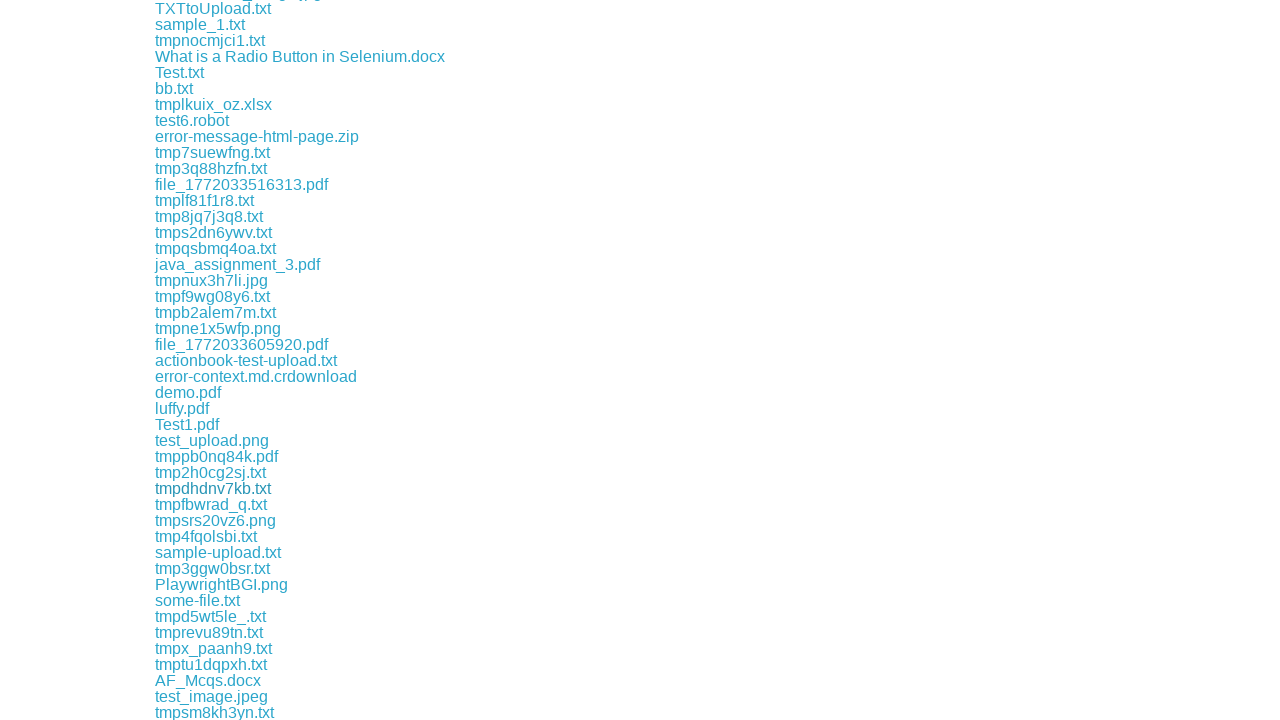

Retrieved href attribute from link
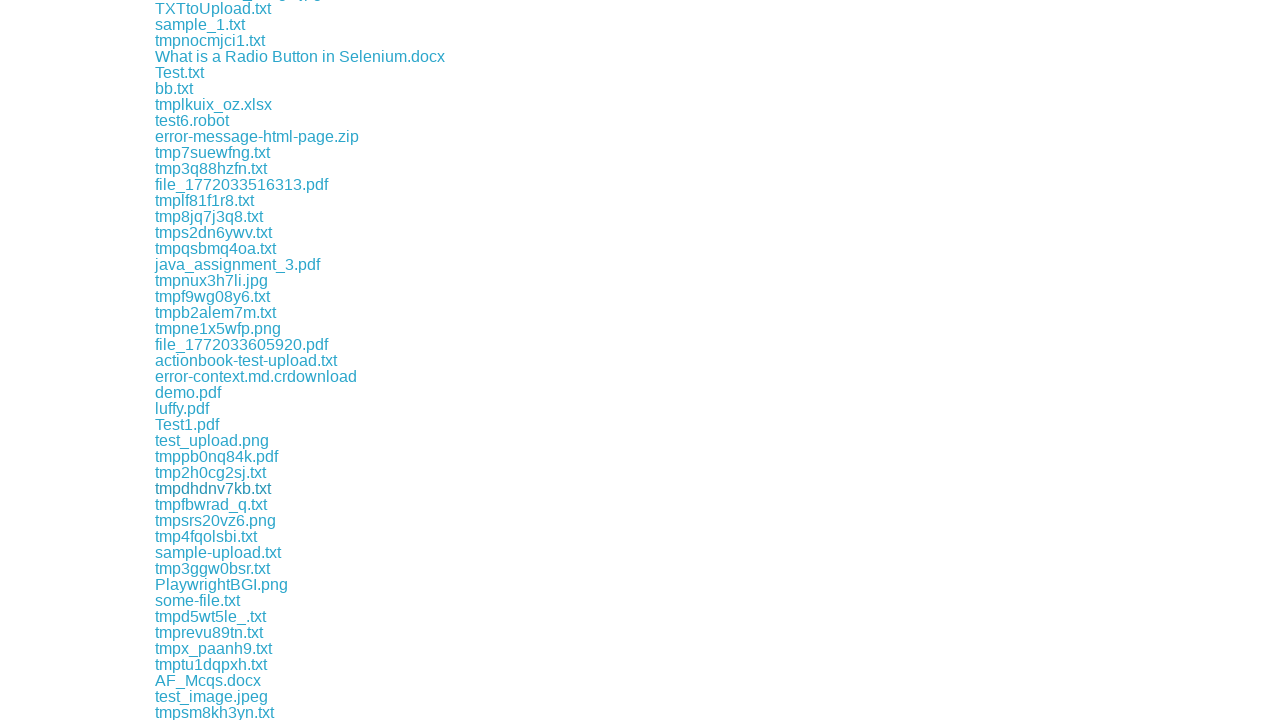

Clicked download link for file: download/tmpfbwrad_q.txt at (211, 504) on a >> nth=81
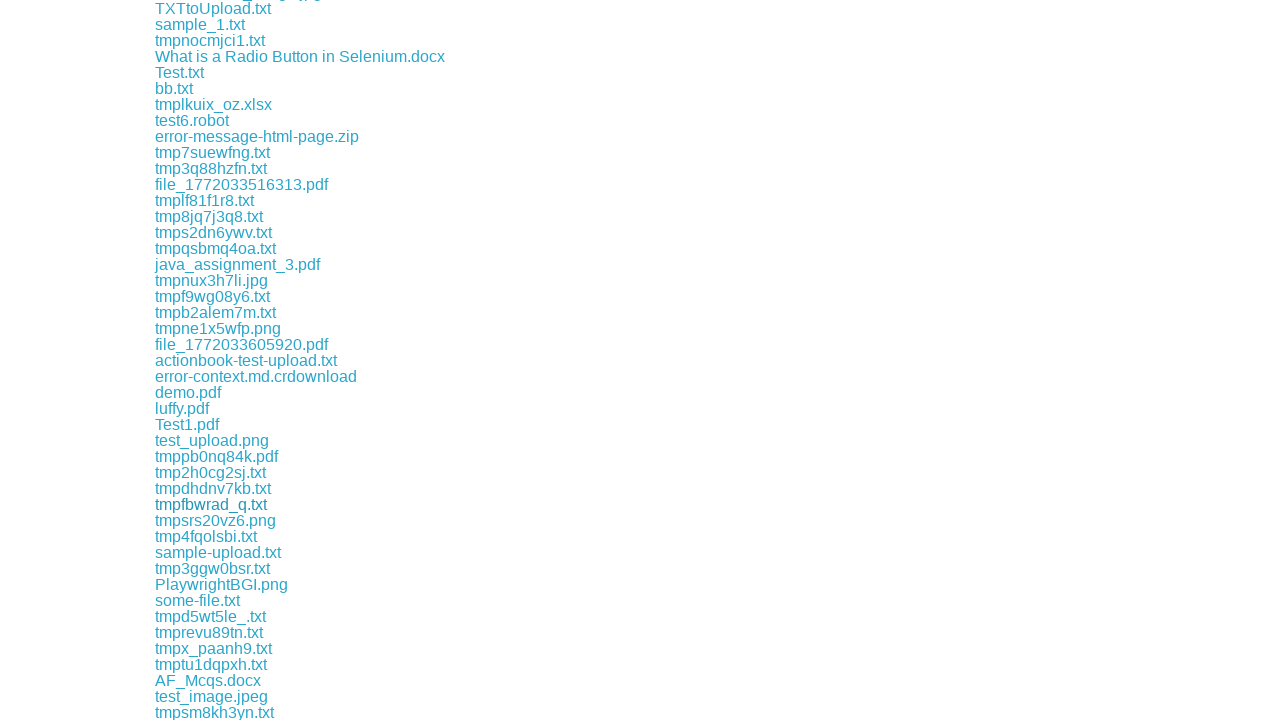

File download completed and captured
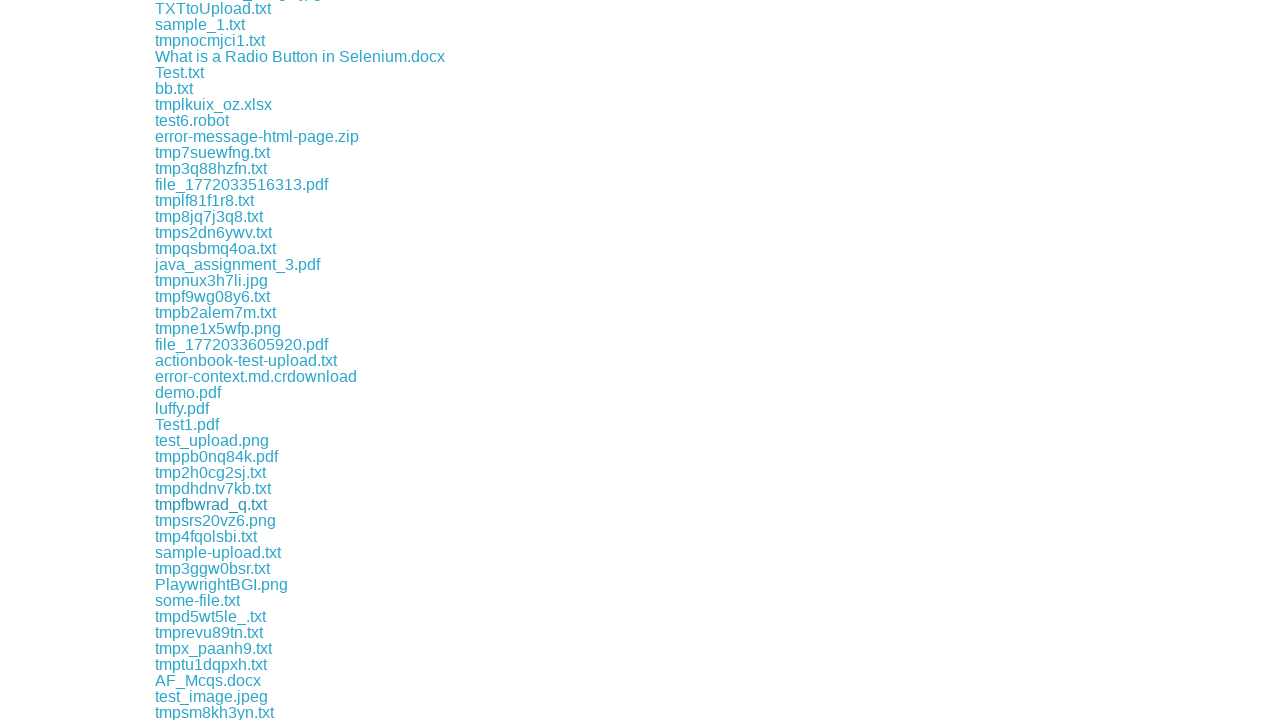

Retrieved downloaded file path: /tmp/playwright-artifacts-l9tHxl/30f42848-a257-45f8-89e5-aa0510c72733
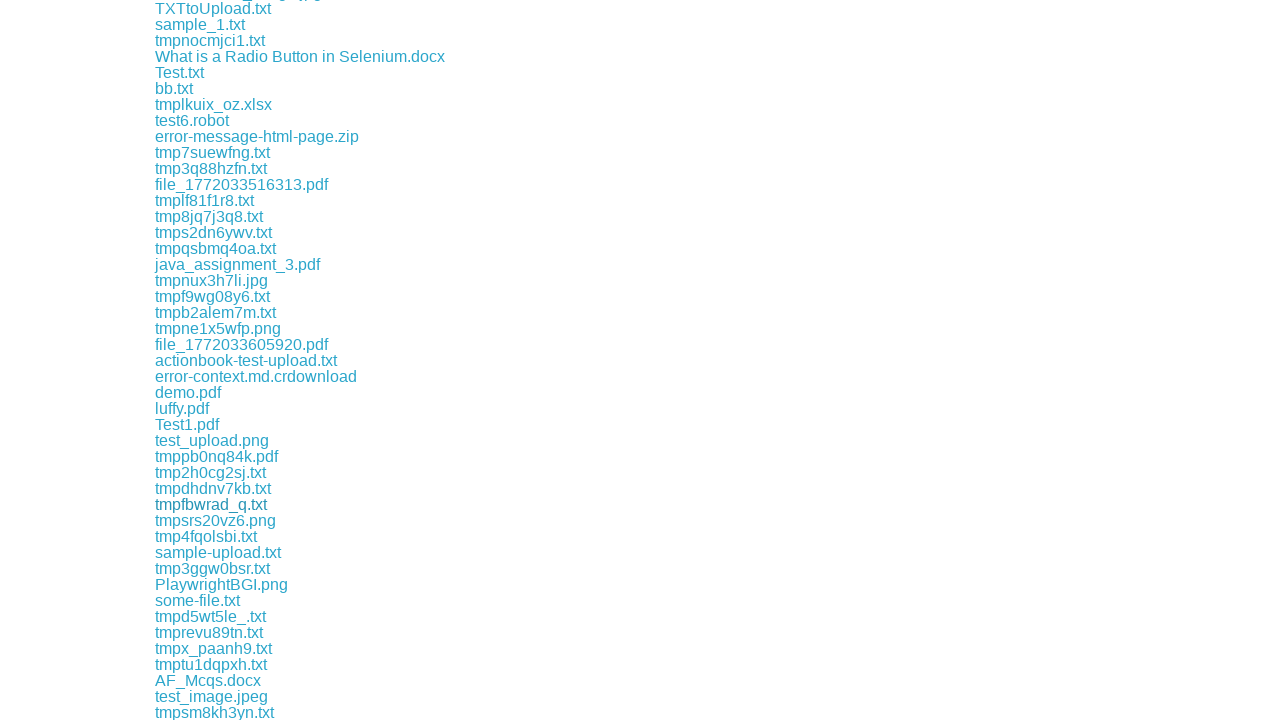

Retrieved href attribute from link
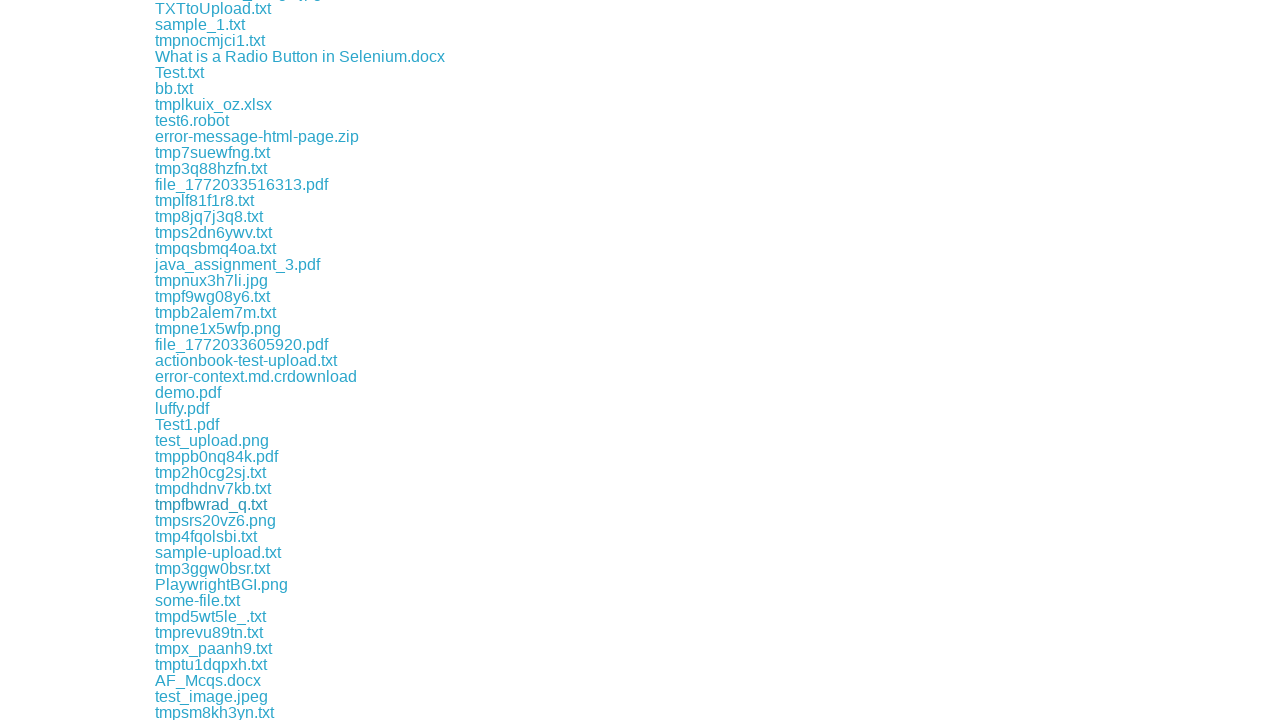

Retrieved href attribute from link
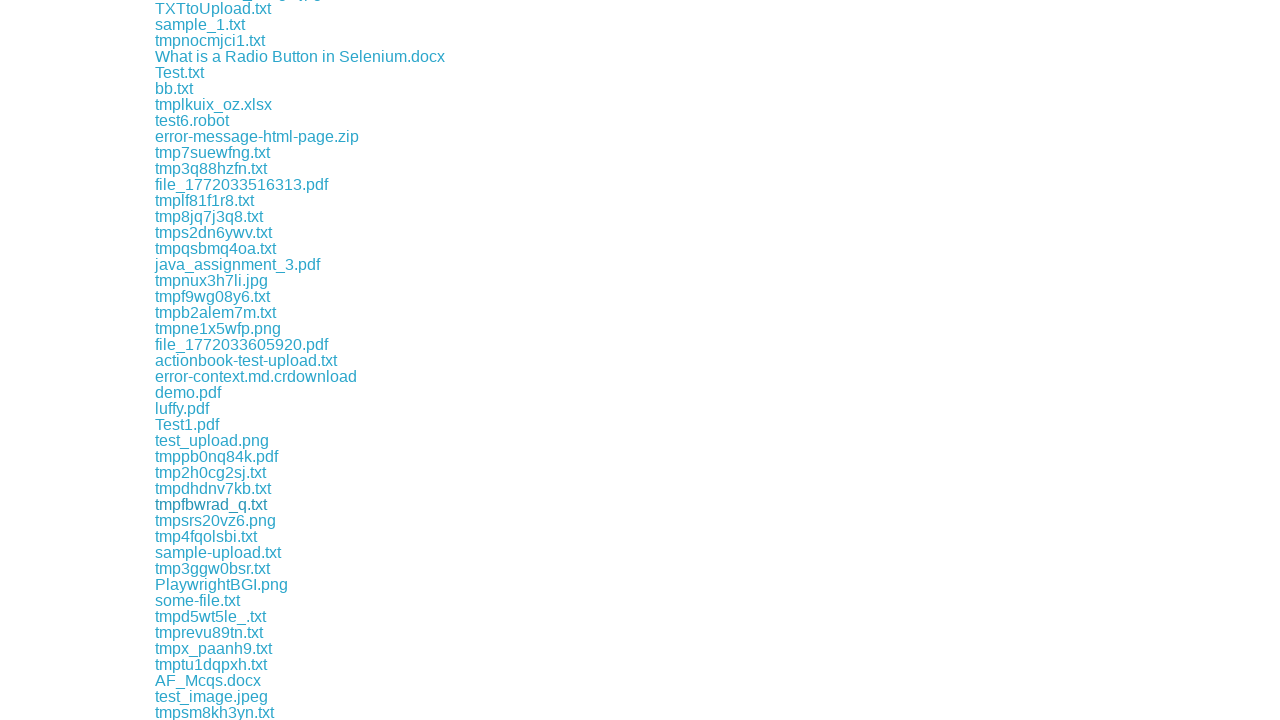

Clicked download link for file: download/tmp4fqolsbi.txt at (206, 536) on a >> nth=83
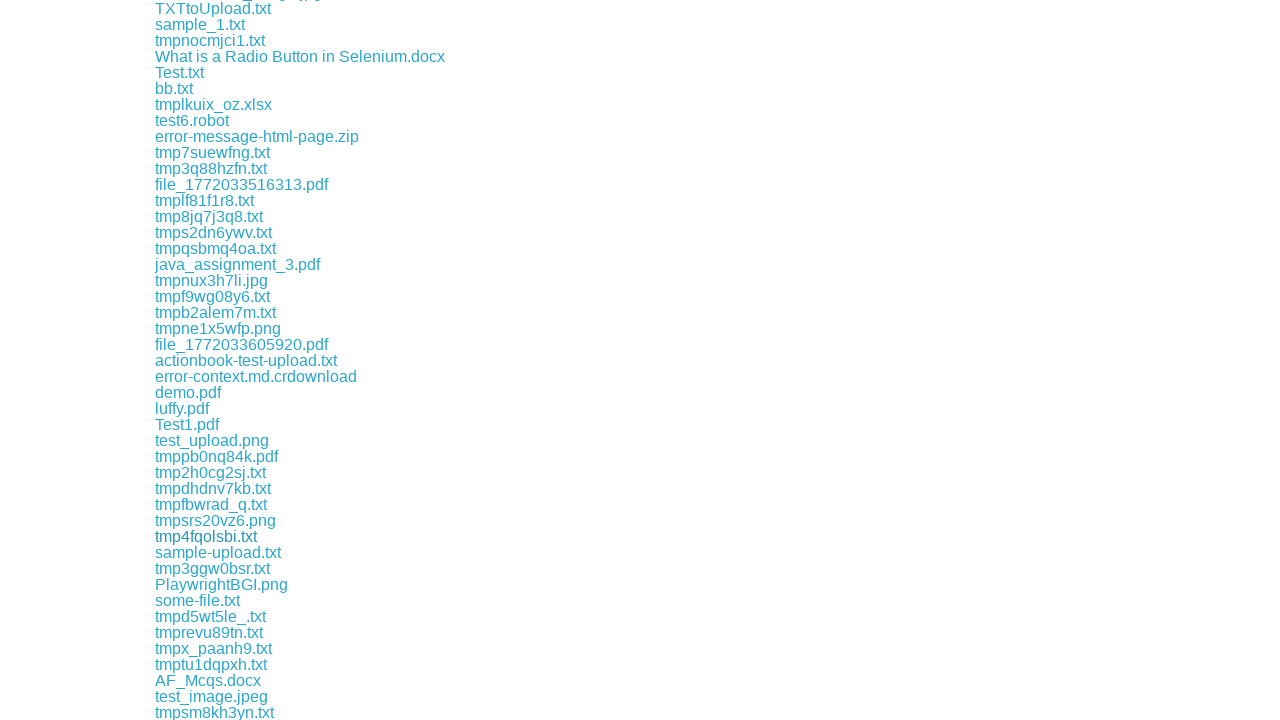

File download completed and captured
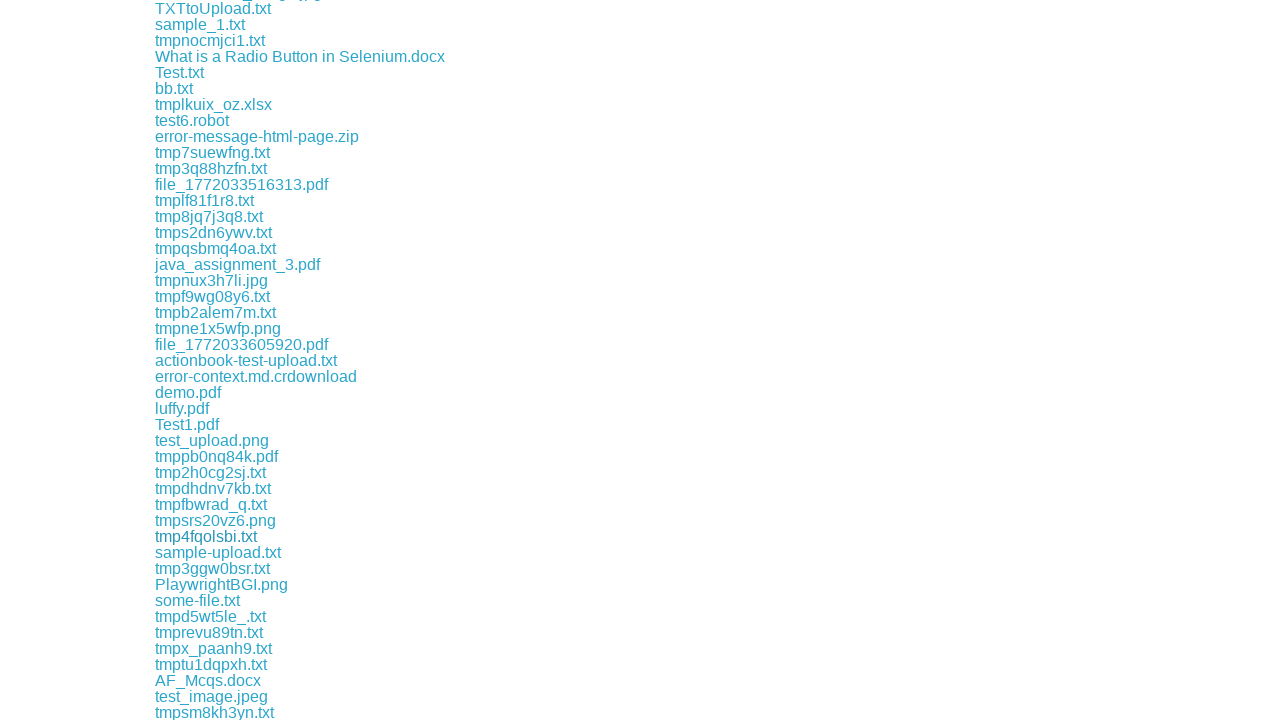

Retrieved downloaded file path: /tmp/playwright-artifacts-l9tHxl/94afe022-587e-4dbd-8444-8600c131be27
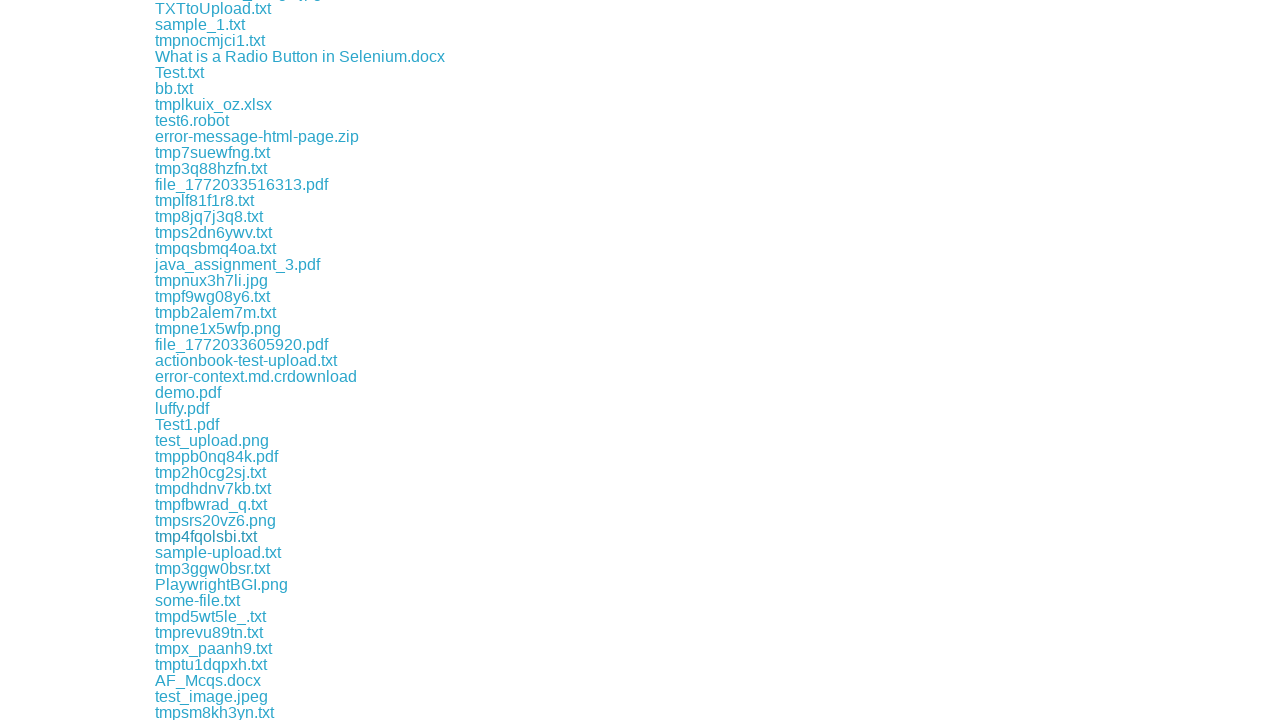

Retrieved href attribute from link
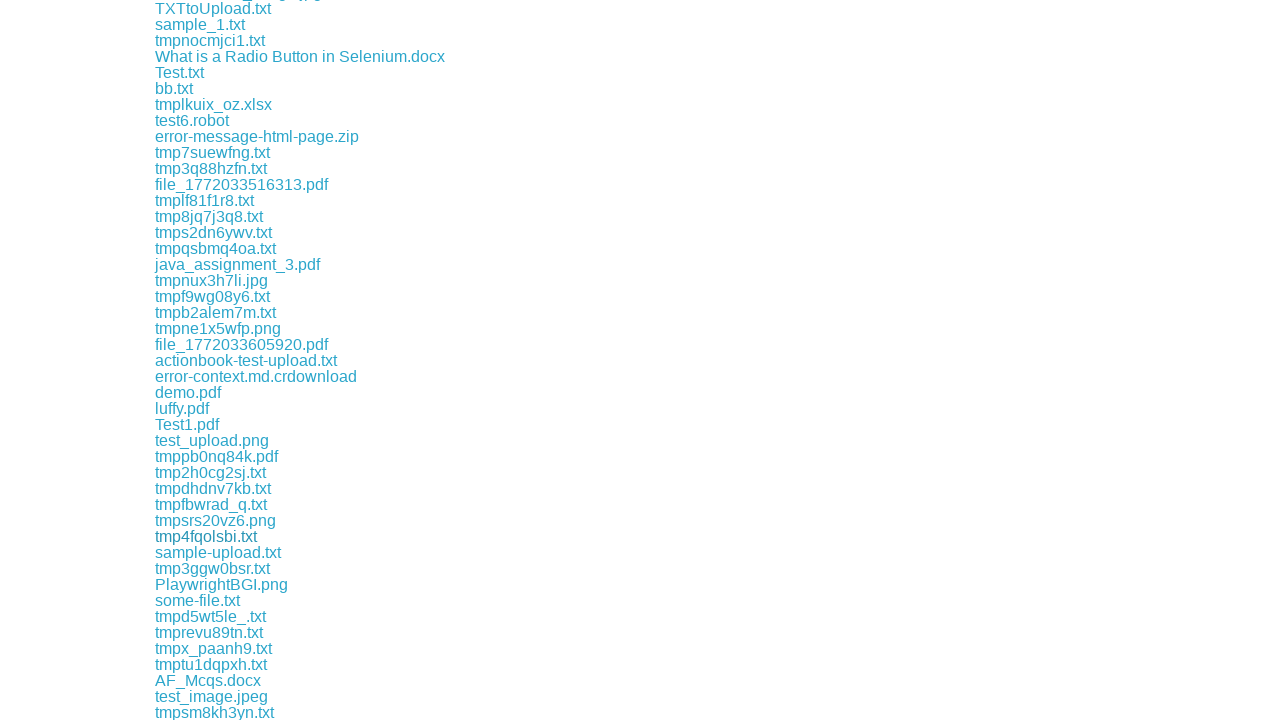

Clicked download link for file: download/sample-upload.txt at (218, 552) on a >> nth=84
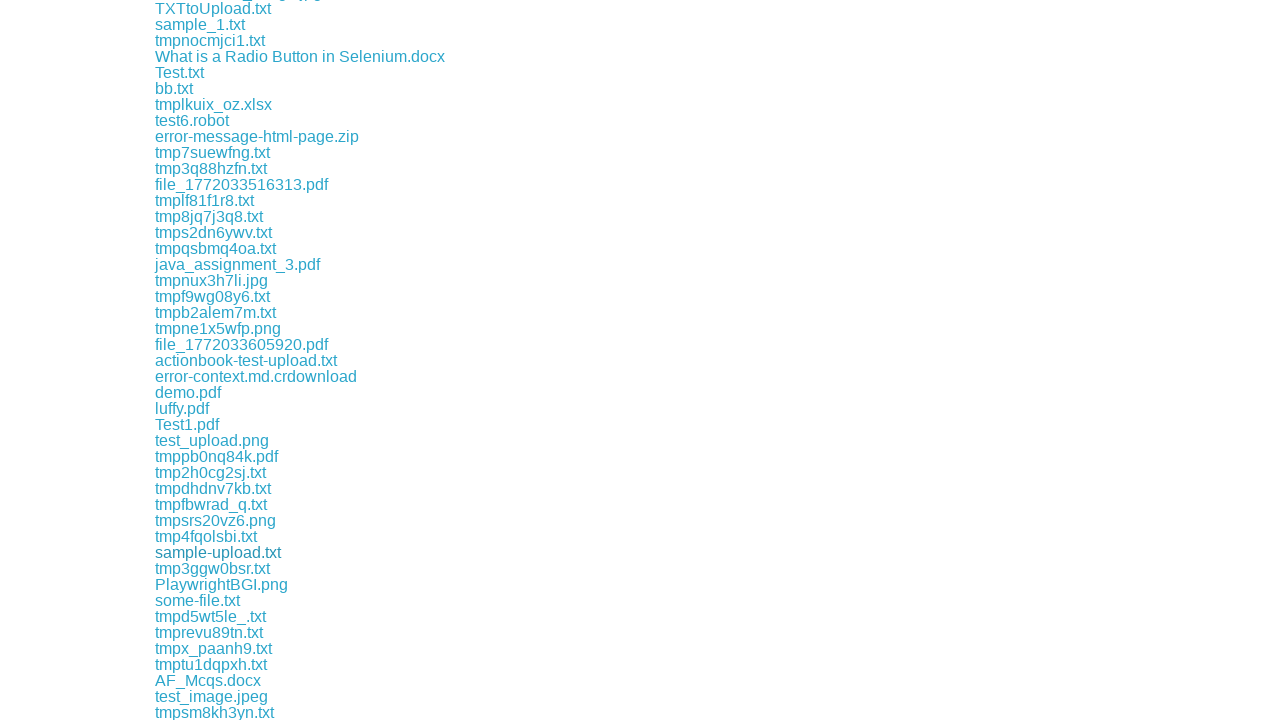

File download completed and captured
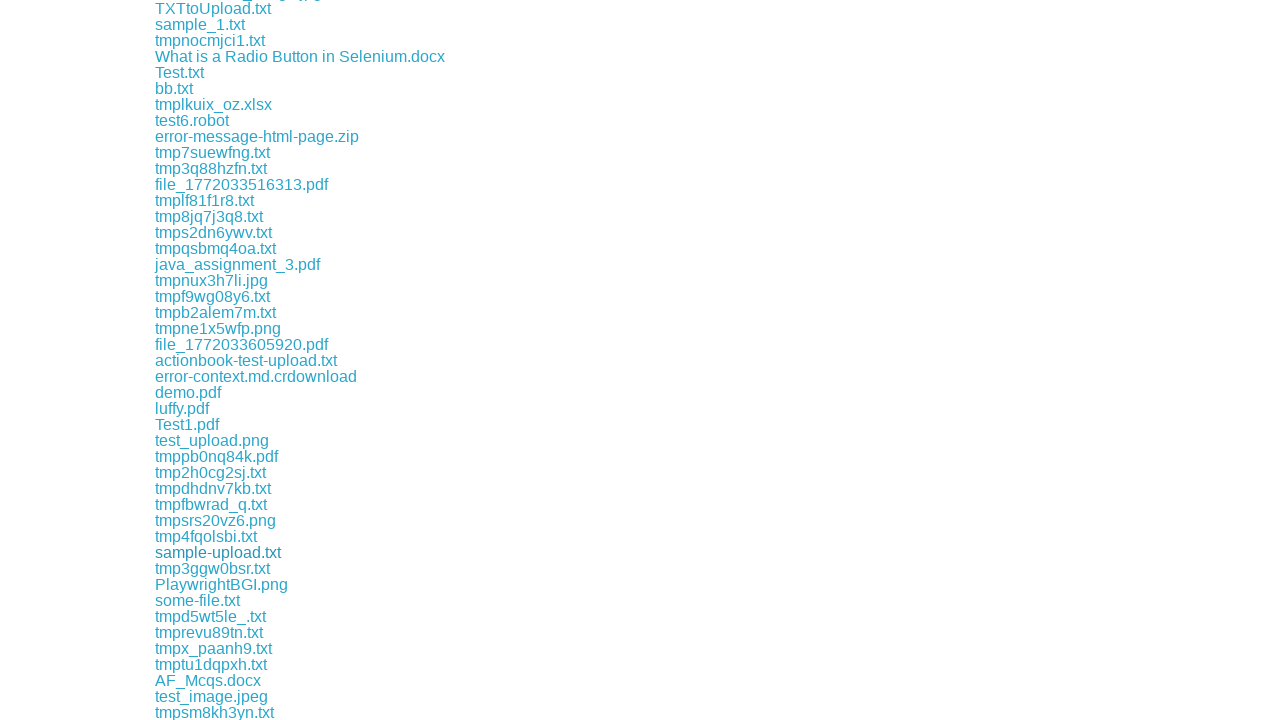

Retrieved downloaded file path: /tmp/playwright-artifacts-l9tHxl/31151336-4415-440c-b084-5c8c2e258170
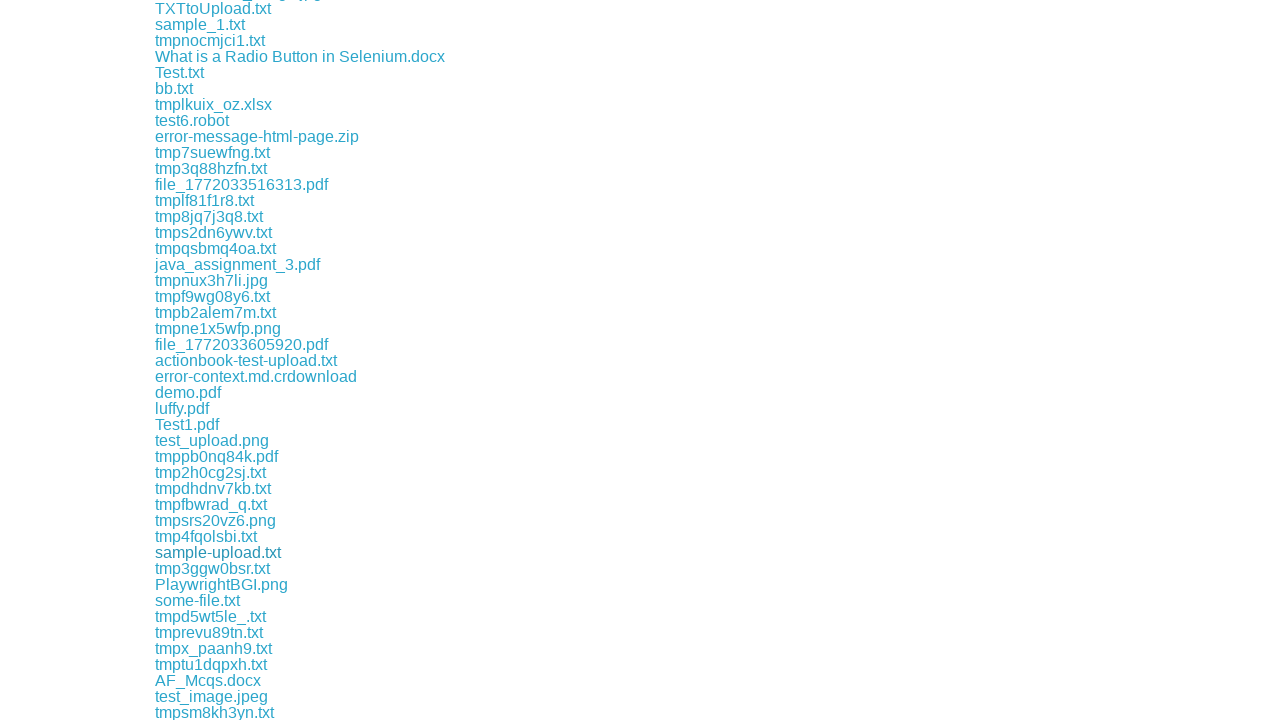

Retrieved href attribute from link
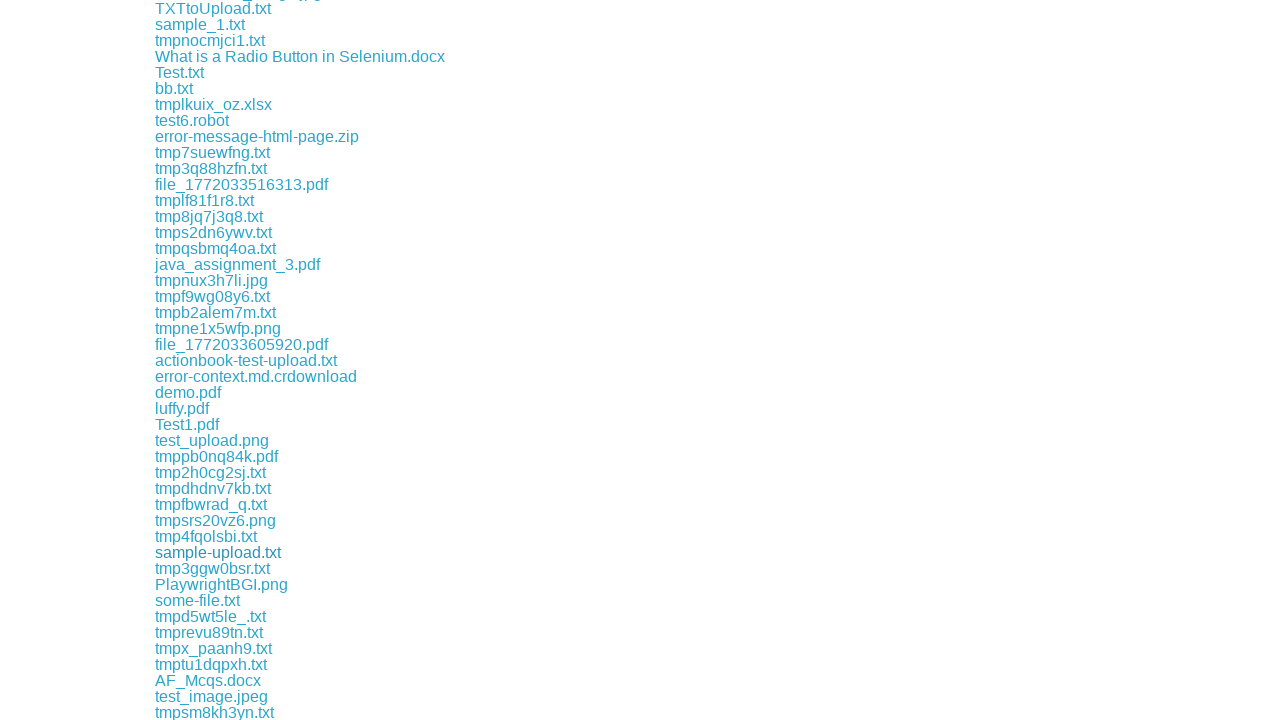

Clicked download link for file: download/tmp3ggw0bsr.txt at (212, 568) on a >> nth=85
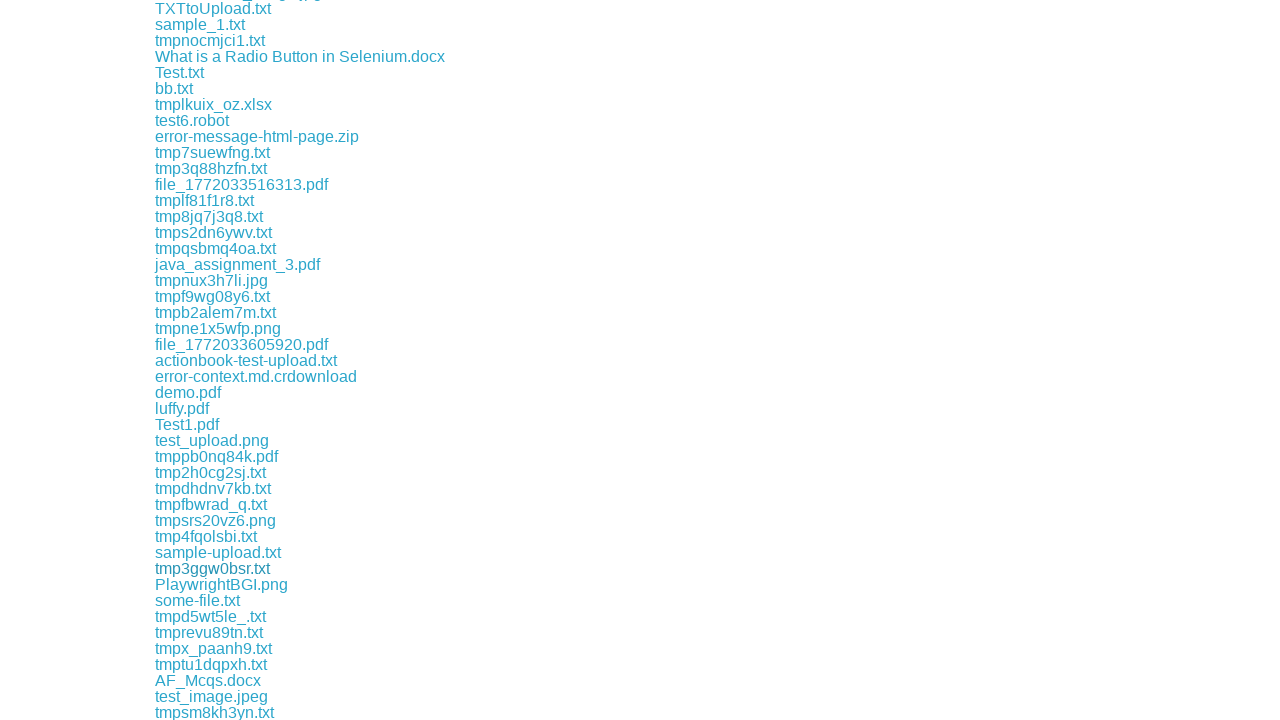

File download completed and captured
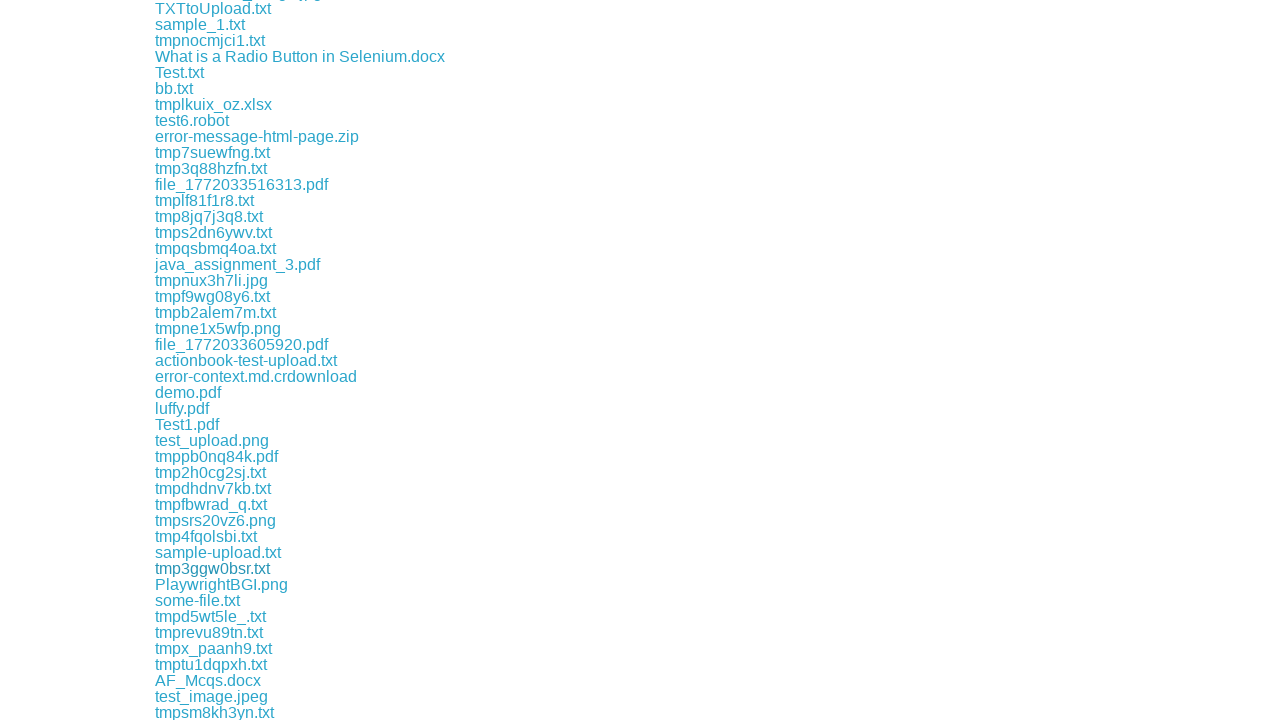

Retrieved downloaded file path: /tmp/playwright-artifacts-l9tHxl/5919dd9e-4677-42e7-bfe6-d89282c483a0
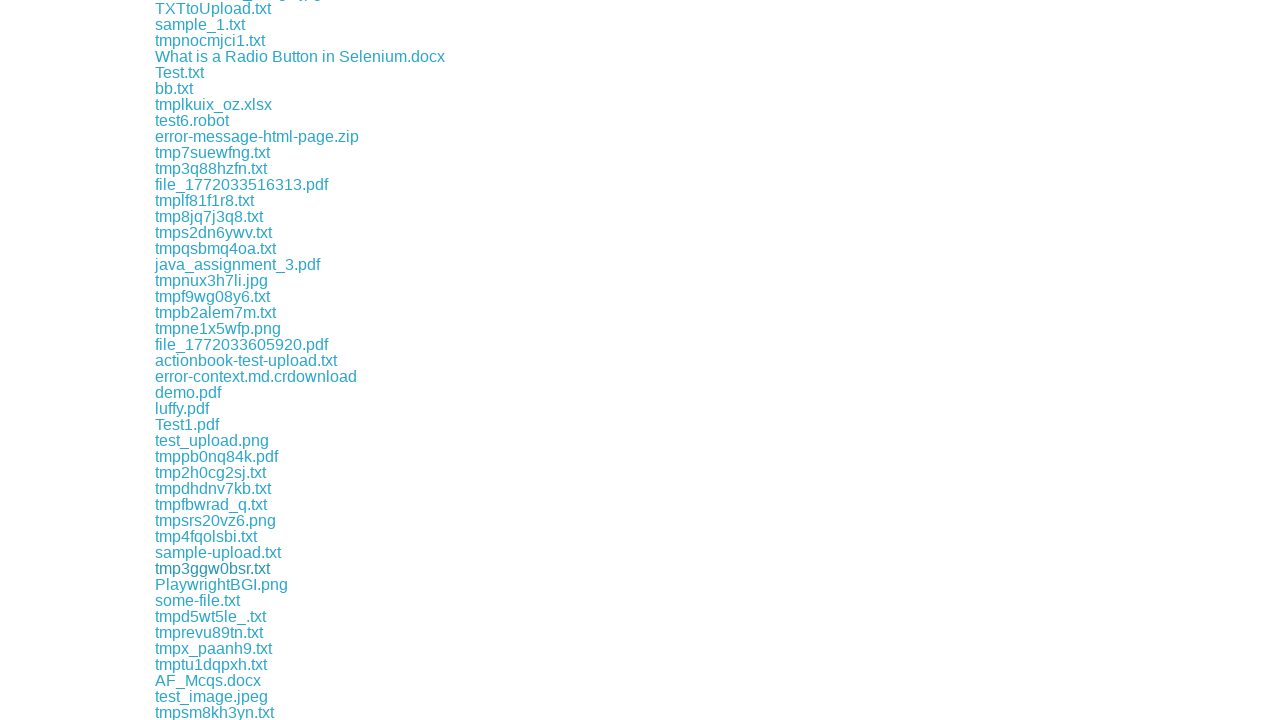

Retrieved href attribute from link
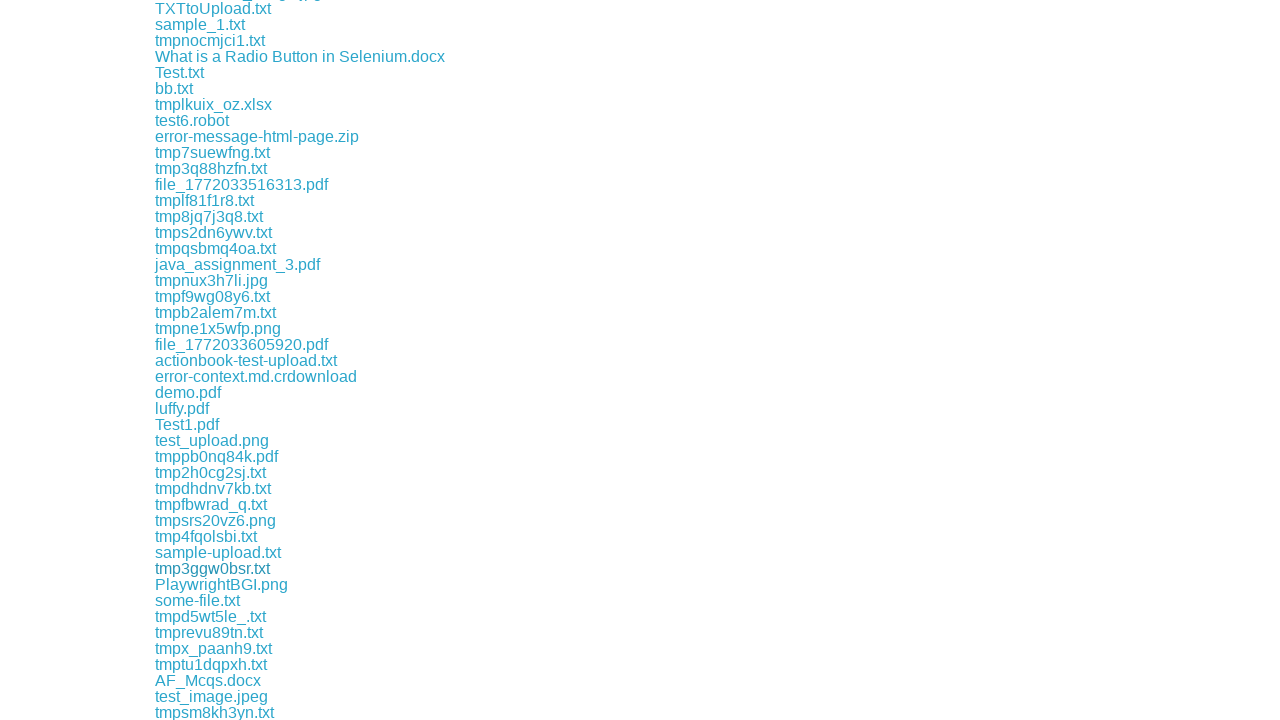

Retrieved href attribute from link
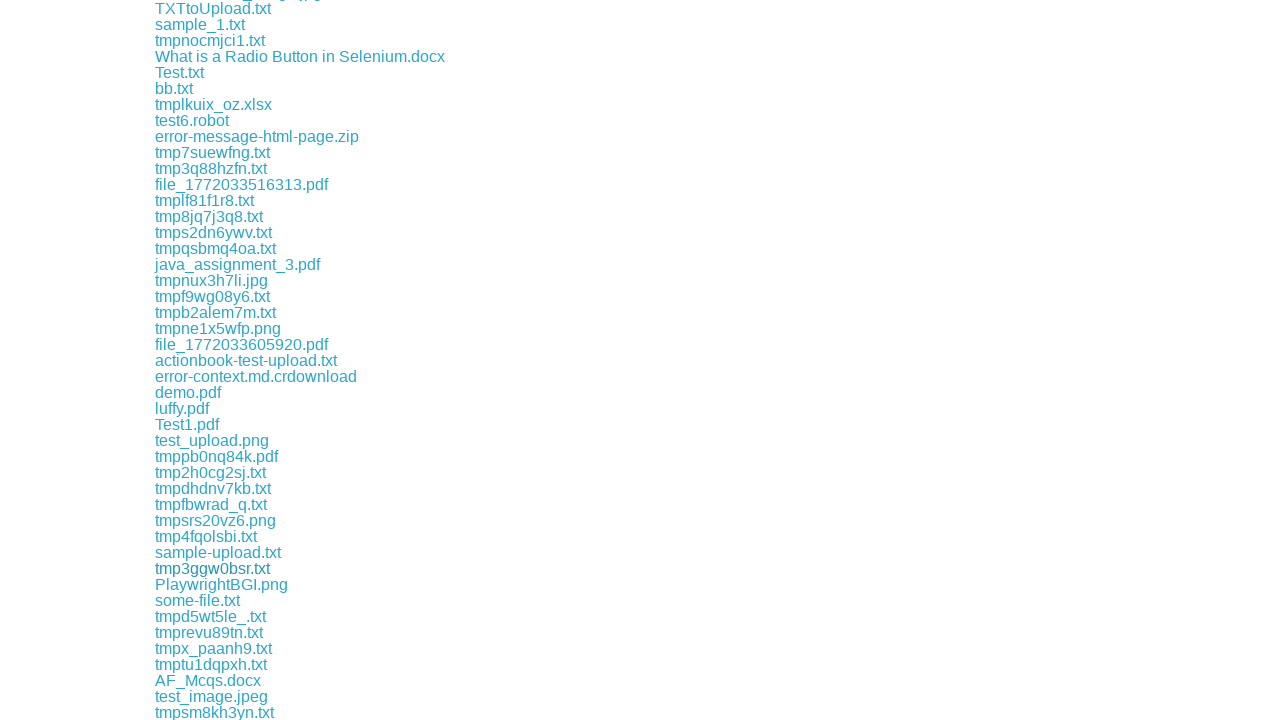

Clicked download link for file: download/some-file.txt at (198, 600) on a >> nth=87
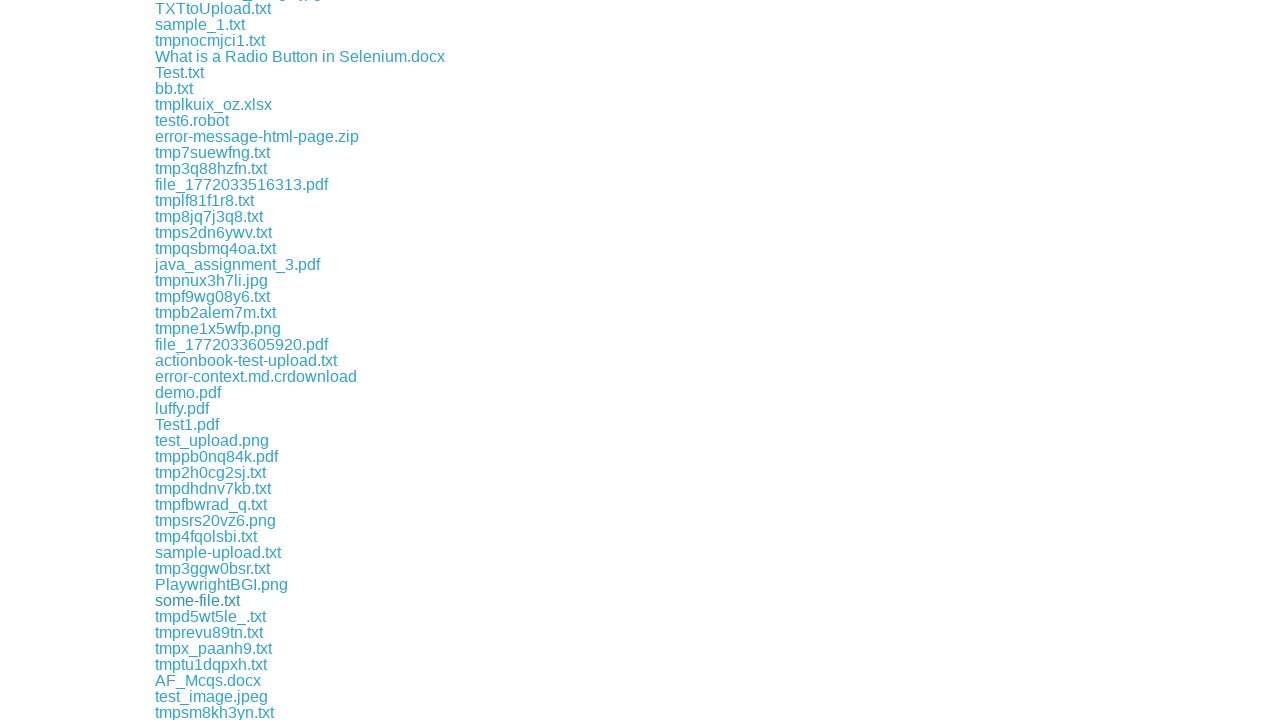

File download completed and captured
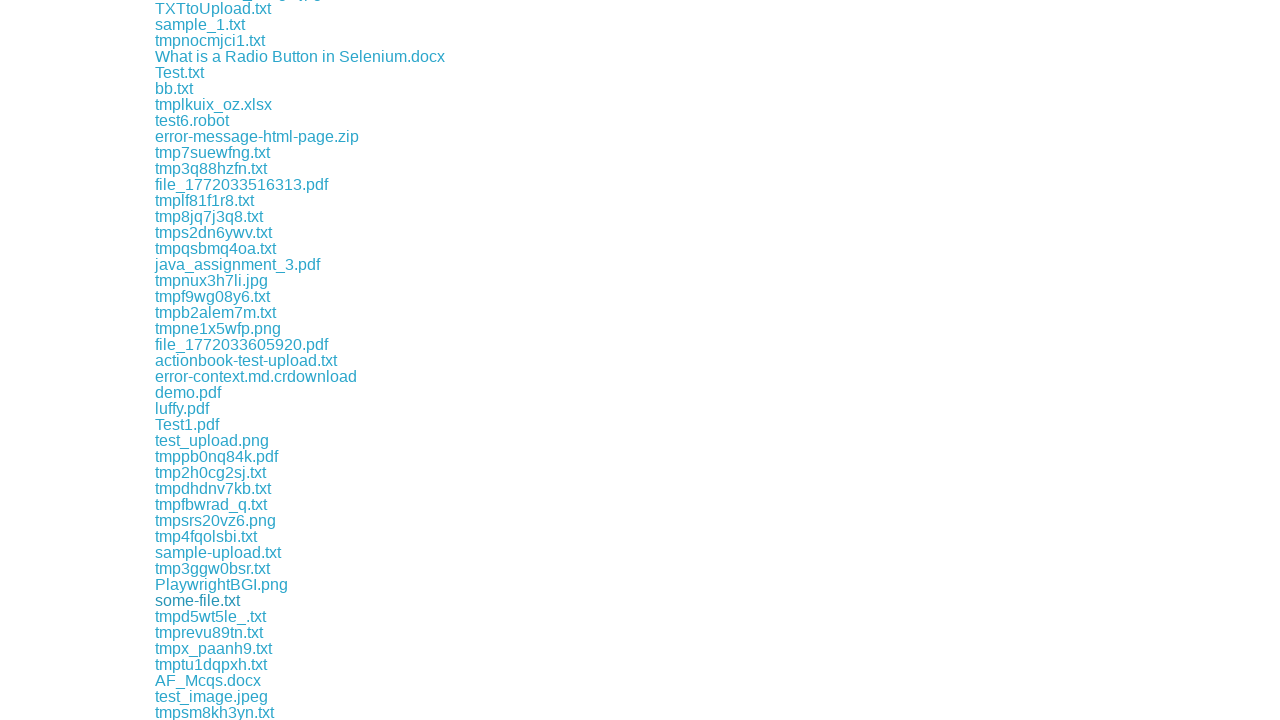

Retrieved downloaded file path: /tmp/playwright-artifacts-l9tHxl/b8f783f1-6718-4af2-bedb-2f0b245e3cb4
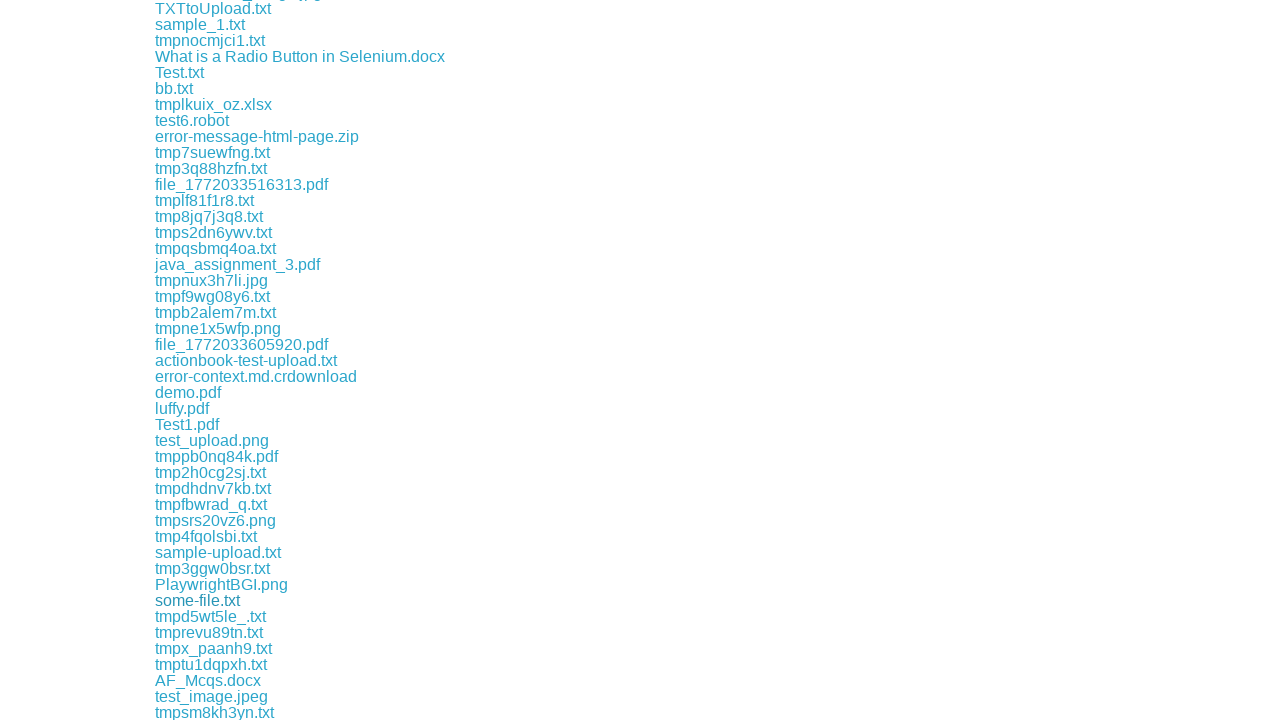

Retrieved href attribute from link
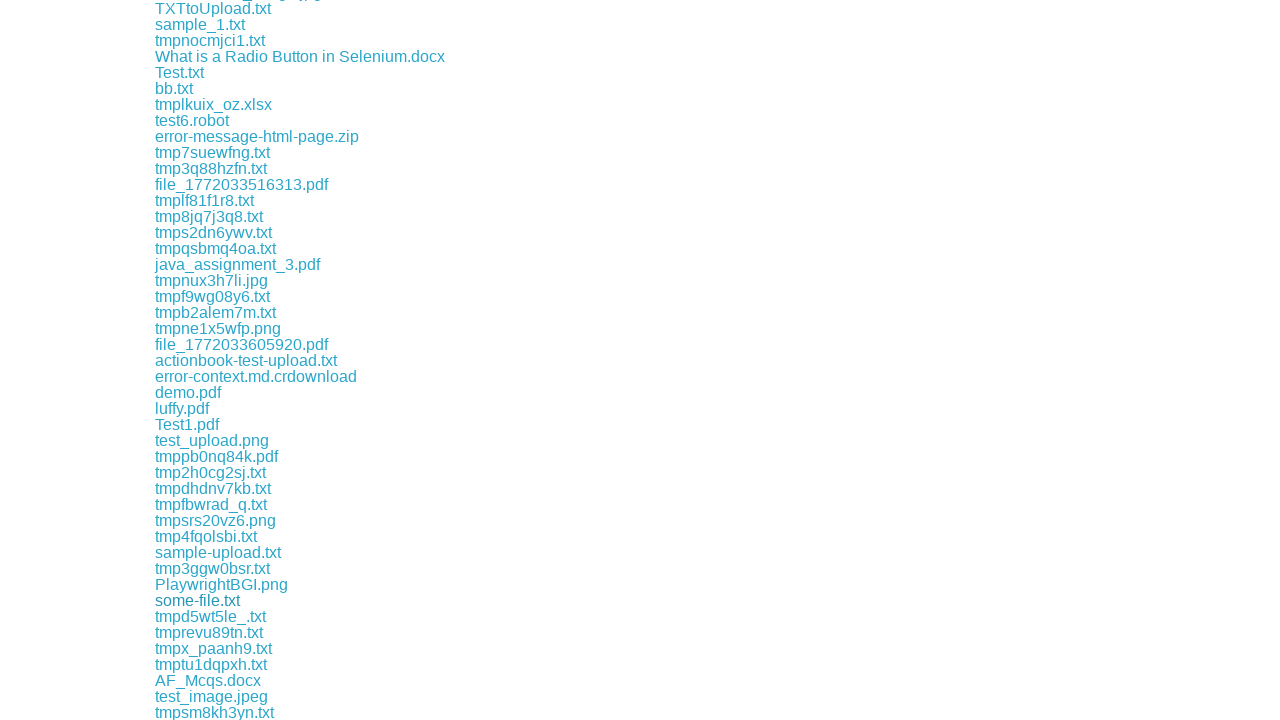

Clicked download link for file: download/tmpd5wt5le_.txt at (210, 616) on a >> nth=88
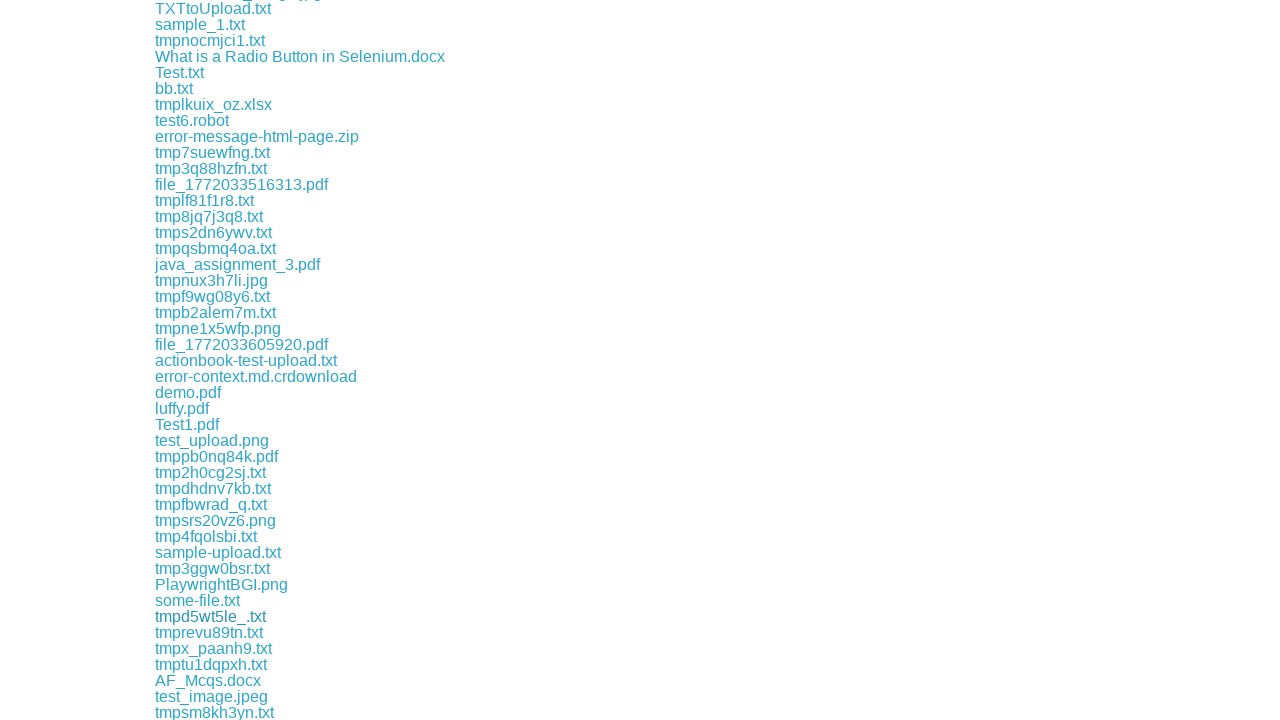

File download completed and captured
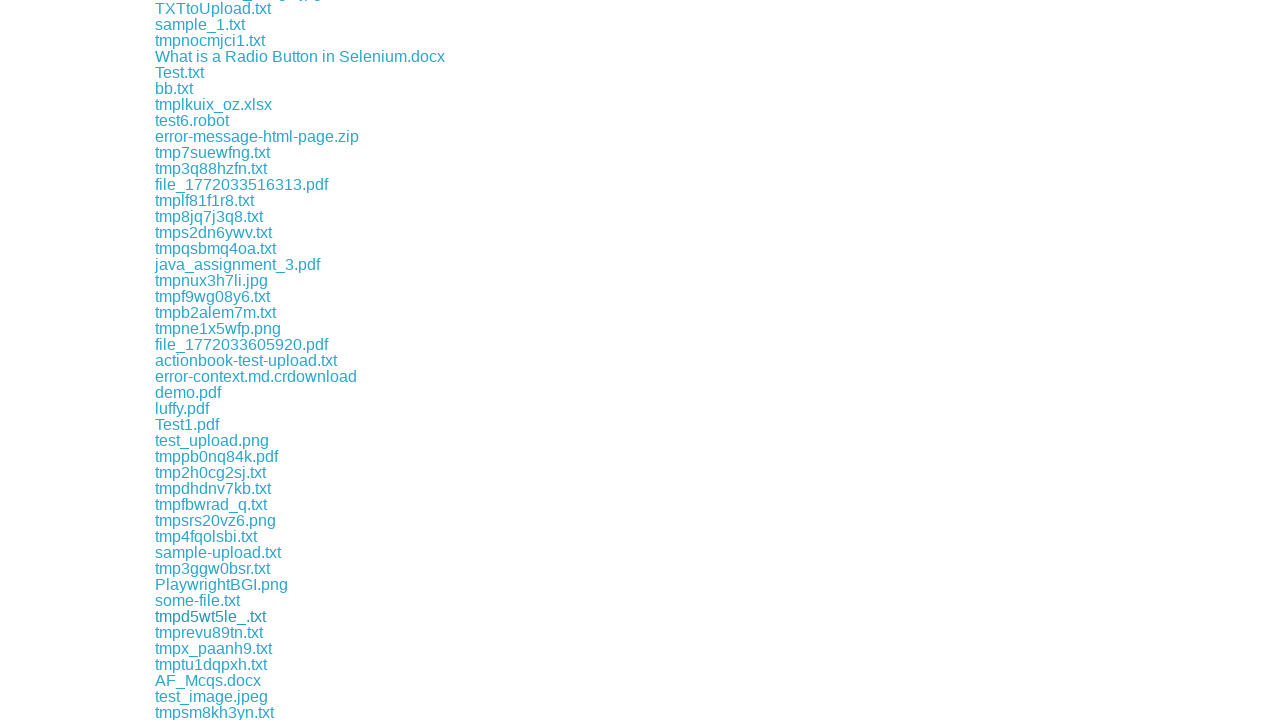

Retrieved downloaded file path: /tmp/playwright-artifacts-l9tHxl/04eddbdd-2065-450b-9933-915942fa8163
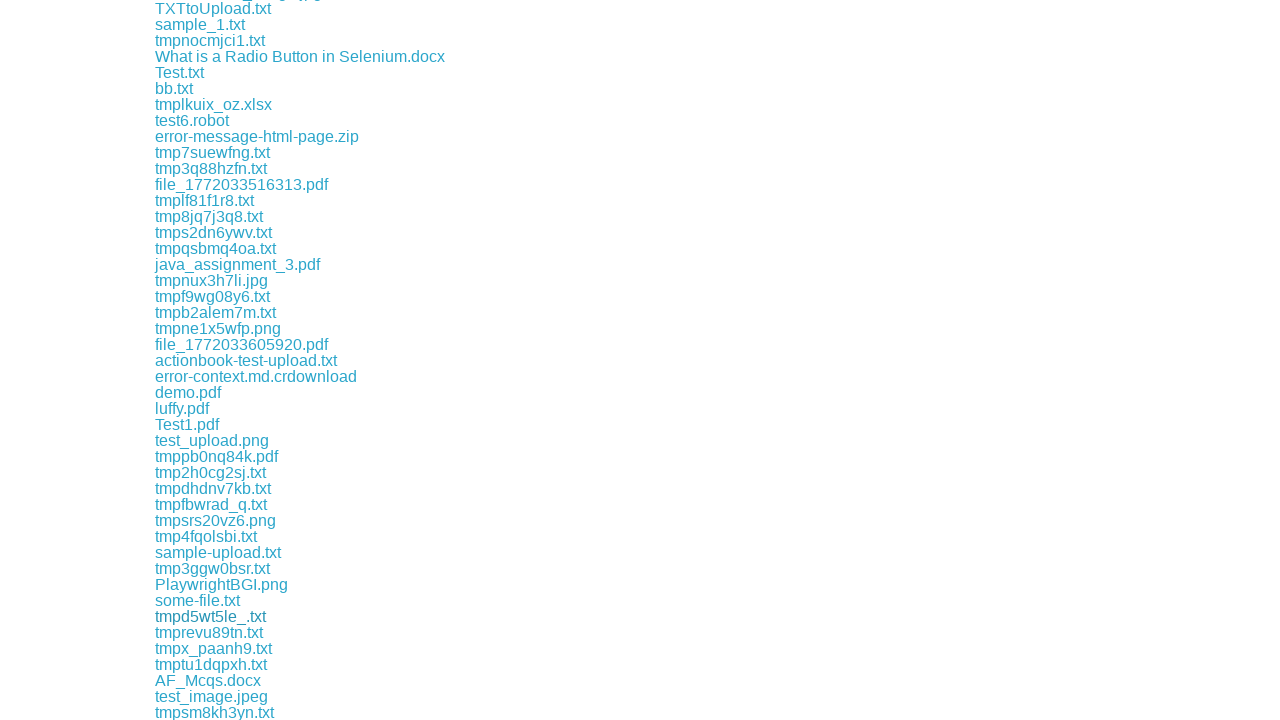

Retrieved href attribute from link
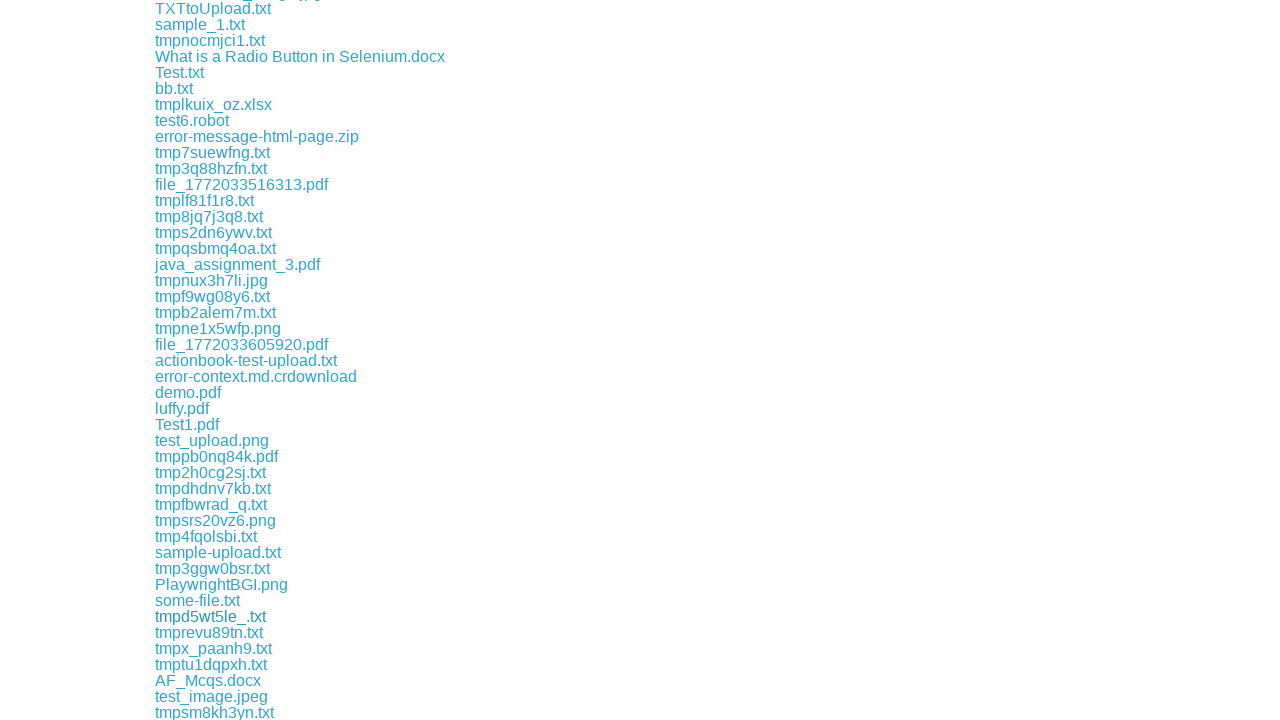

Clicked download link for file: download/tmprevu89tn.txt at (209, 632) on a >> nth=89
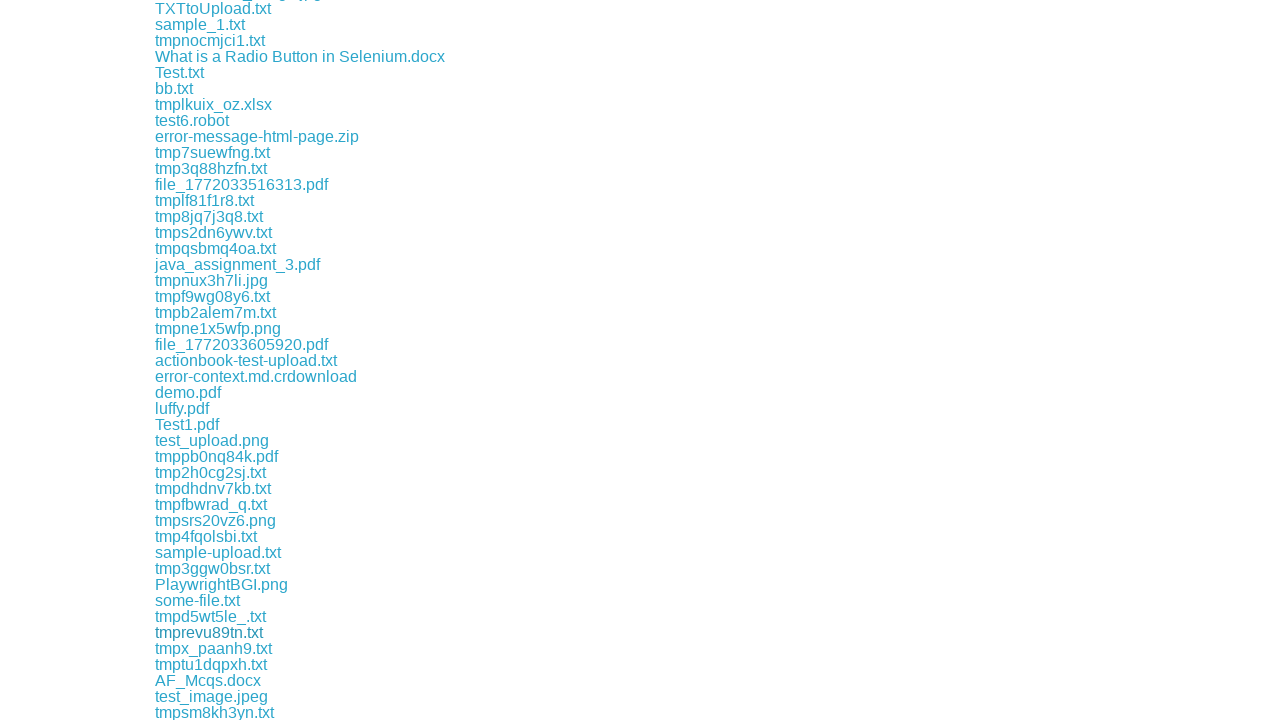

File download completed and captured
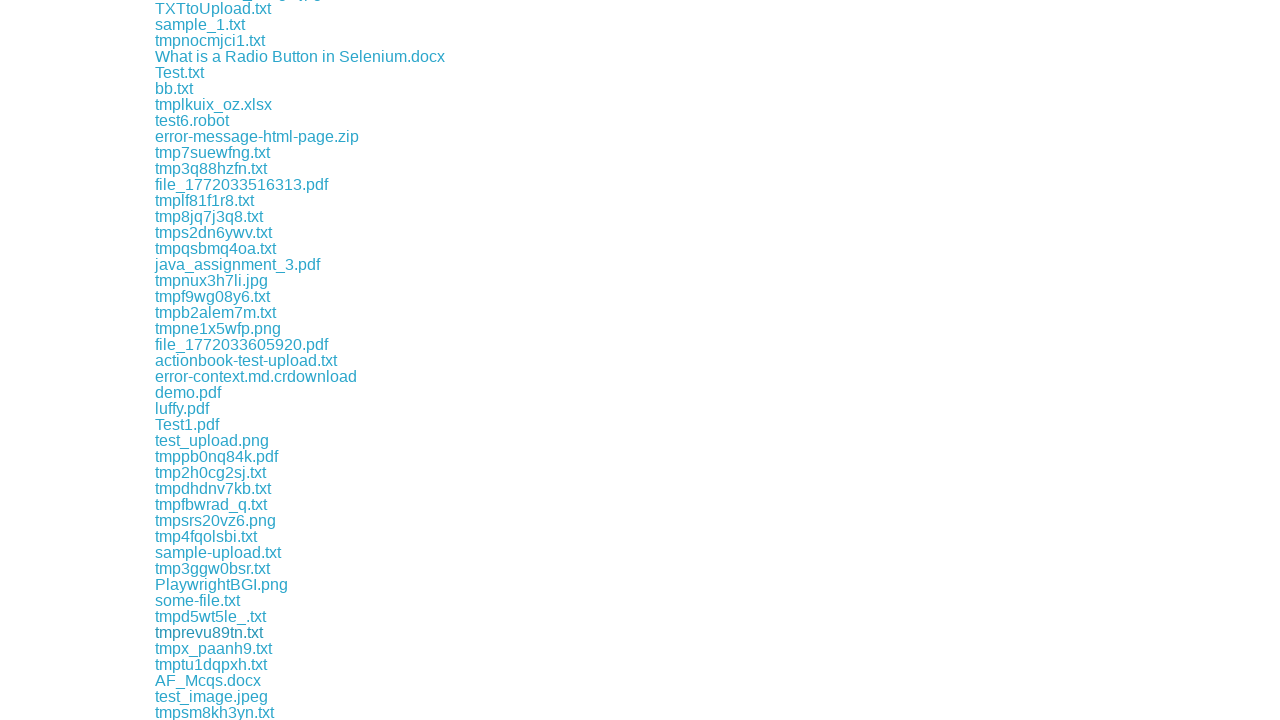

Retrieved downloaded file path: /tmp/playwright-artifacts-l9tHxl/56464078-b7b6-4f8b-bd36-5147fae5fad4
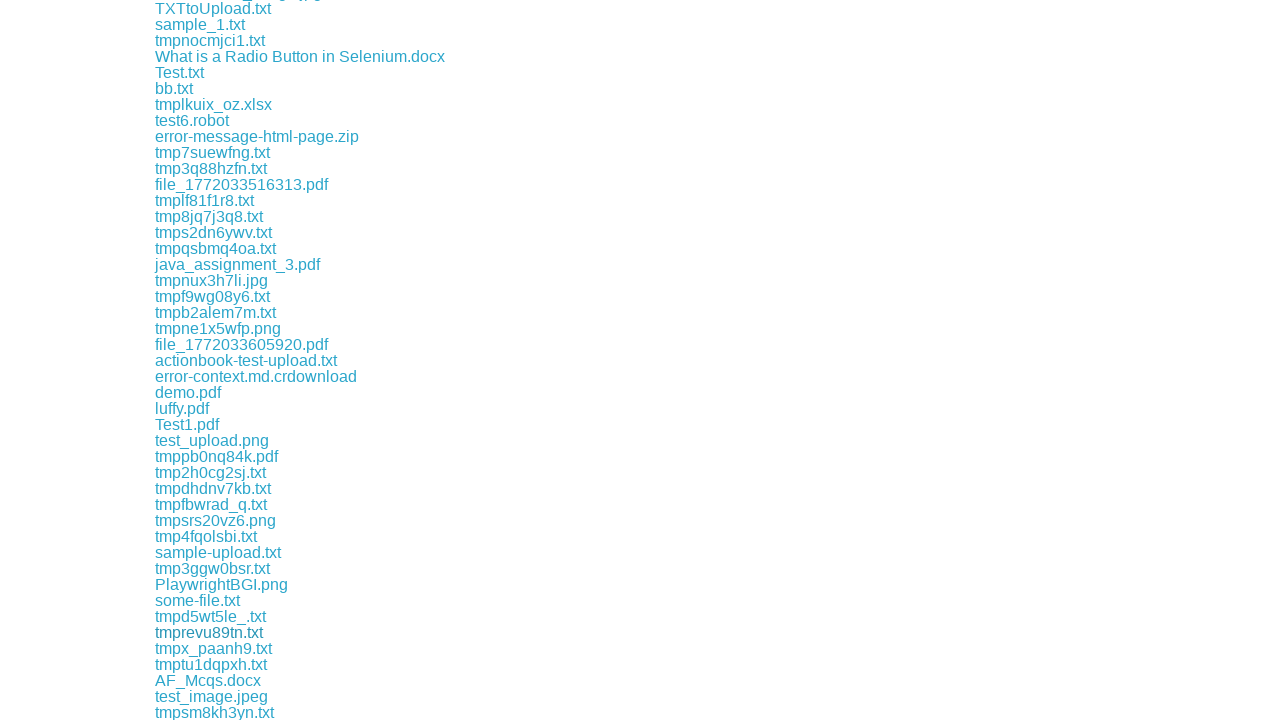

Retrieved href attribute from link
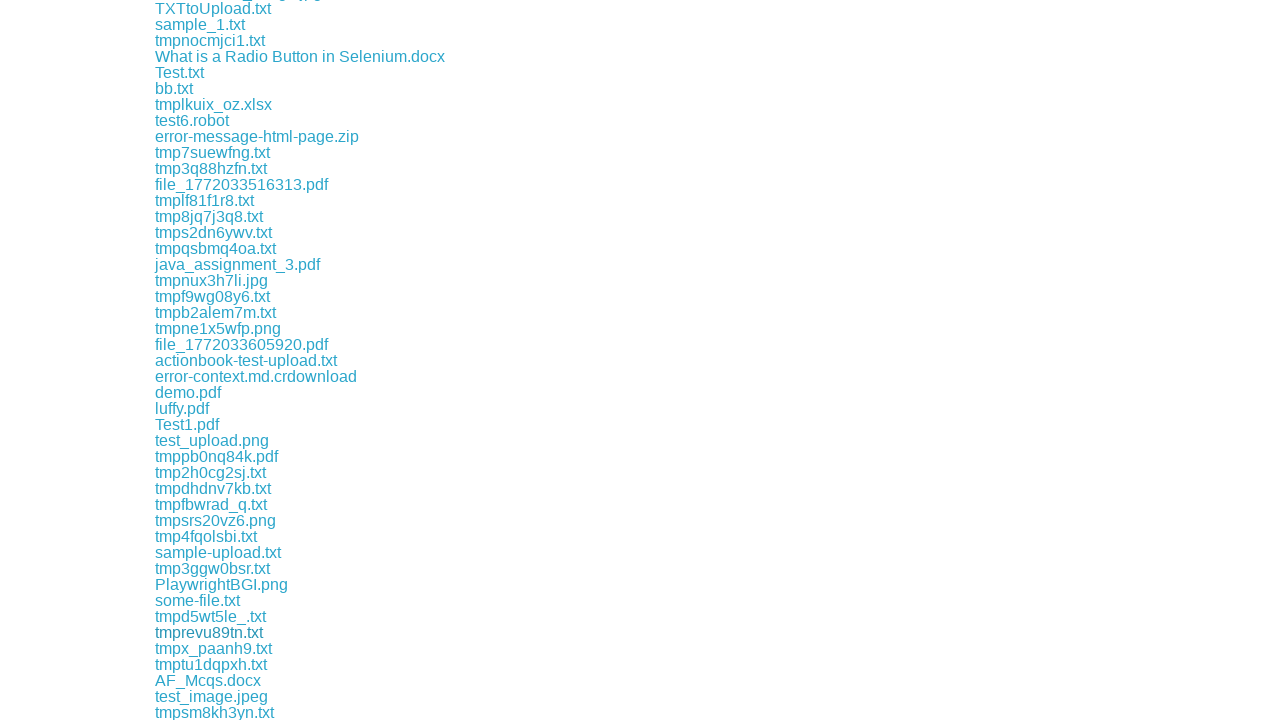

Clicked download link for file: download/tmpx_paanh9.txt at (214, 648) on a >> nth=90
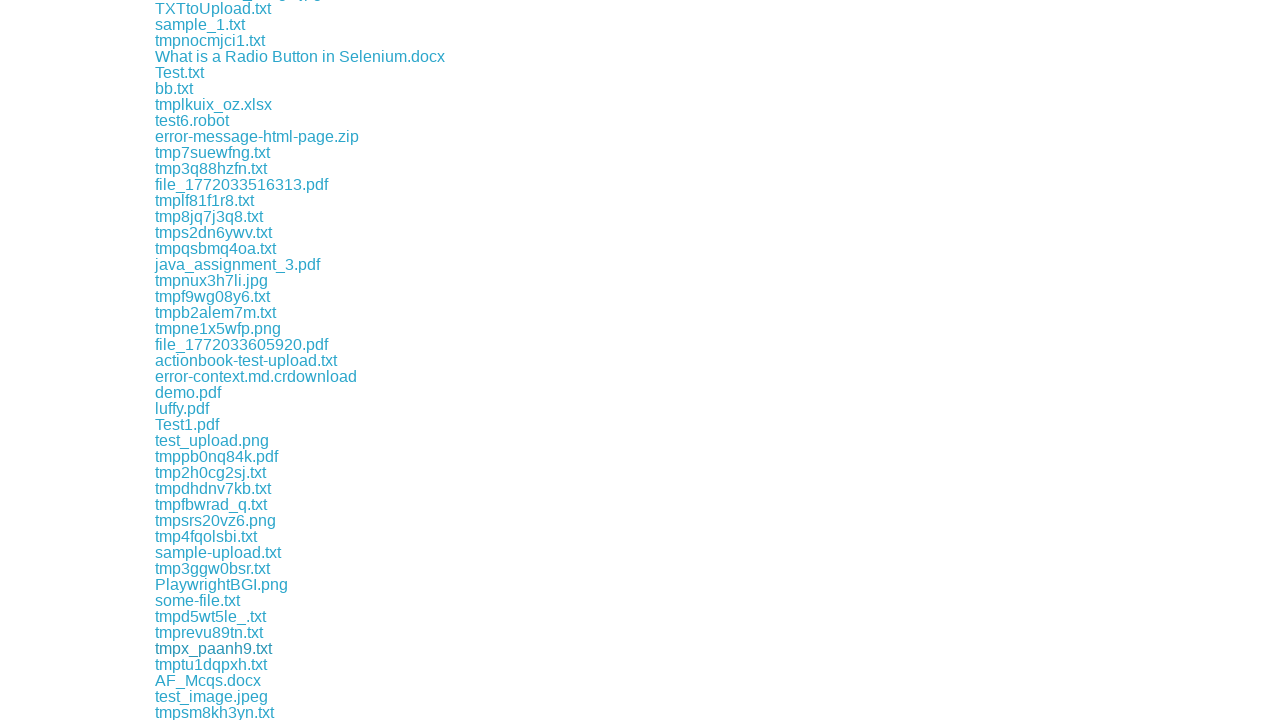

File download completed and captured
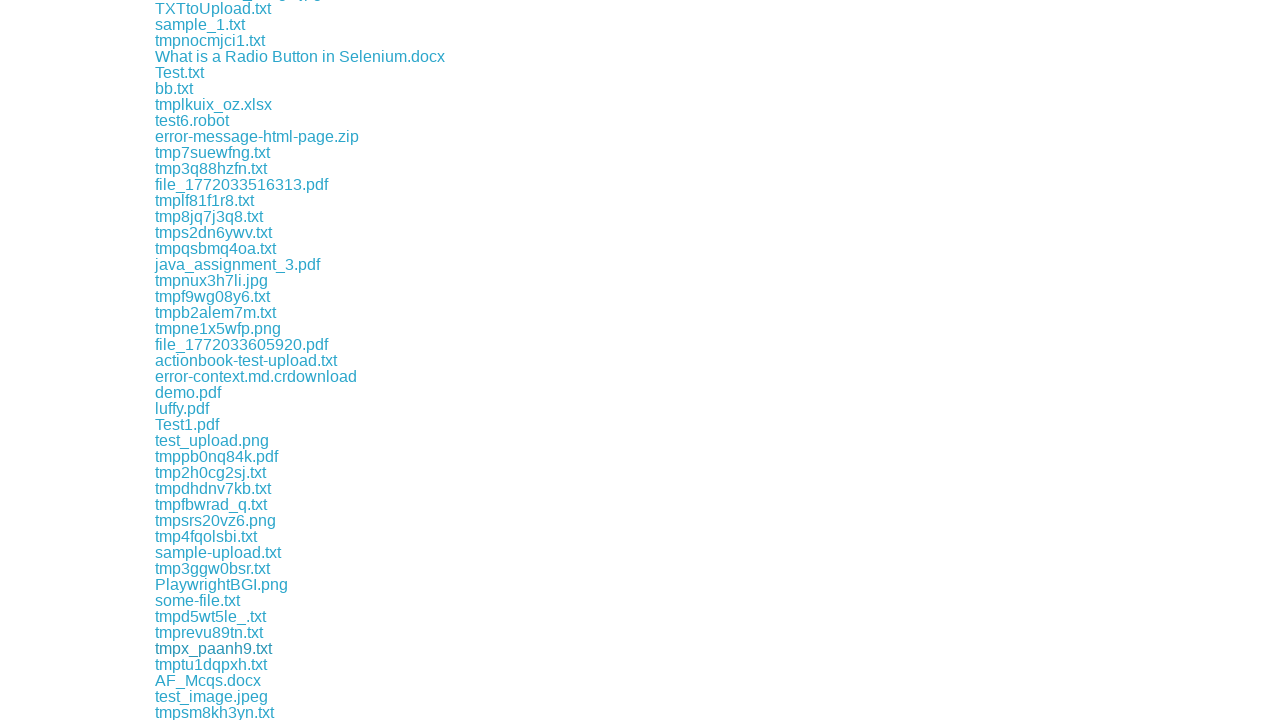

Retrieved downloaded file path: /tmp/playwright-artifacts-l9tHxl/e8b86704-d5ad-4326-aa20-09e7ae061b6d
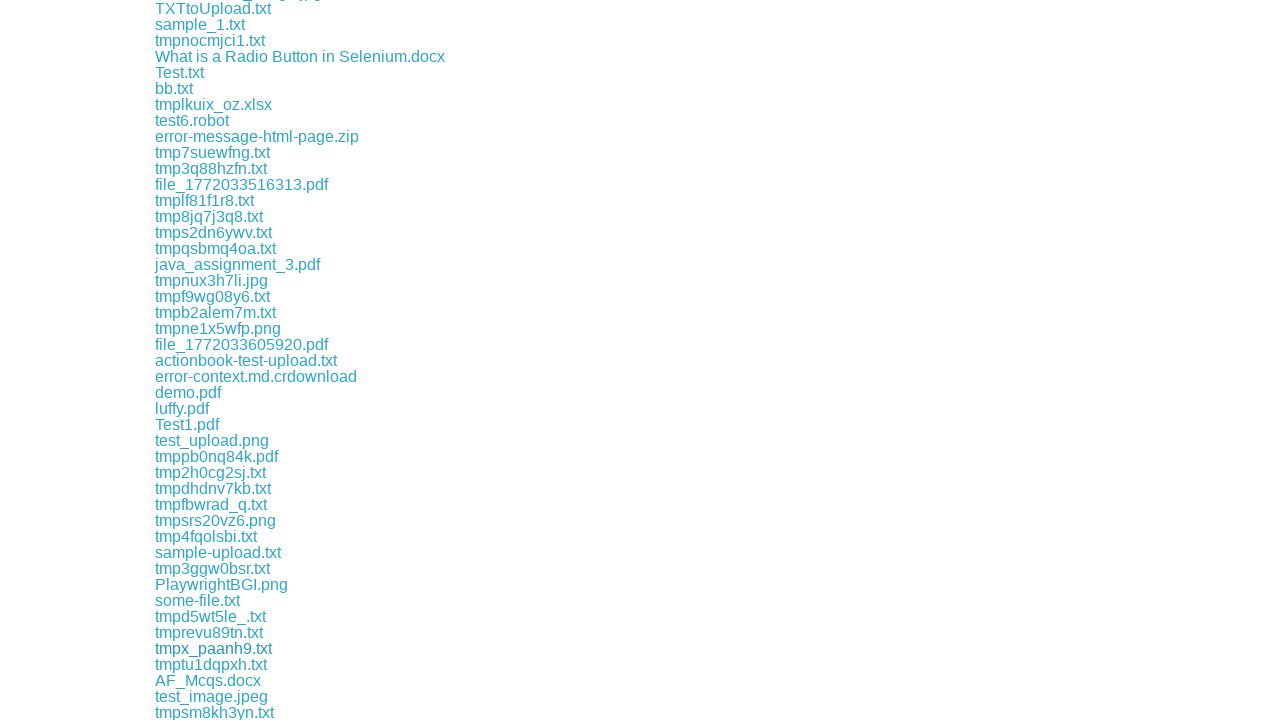

Retrieved href attribute from link
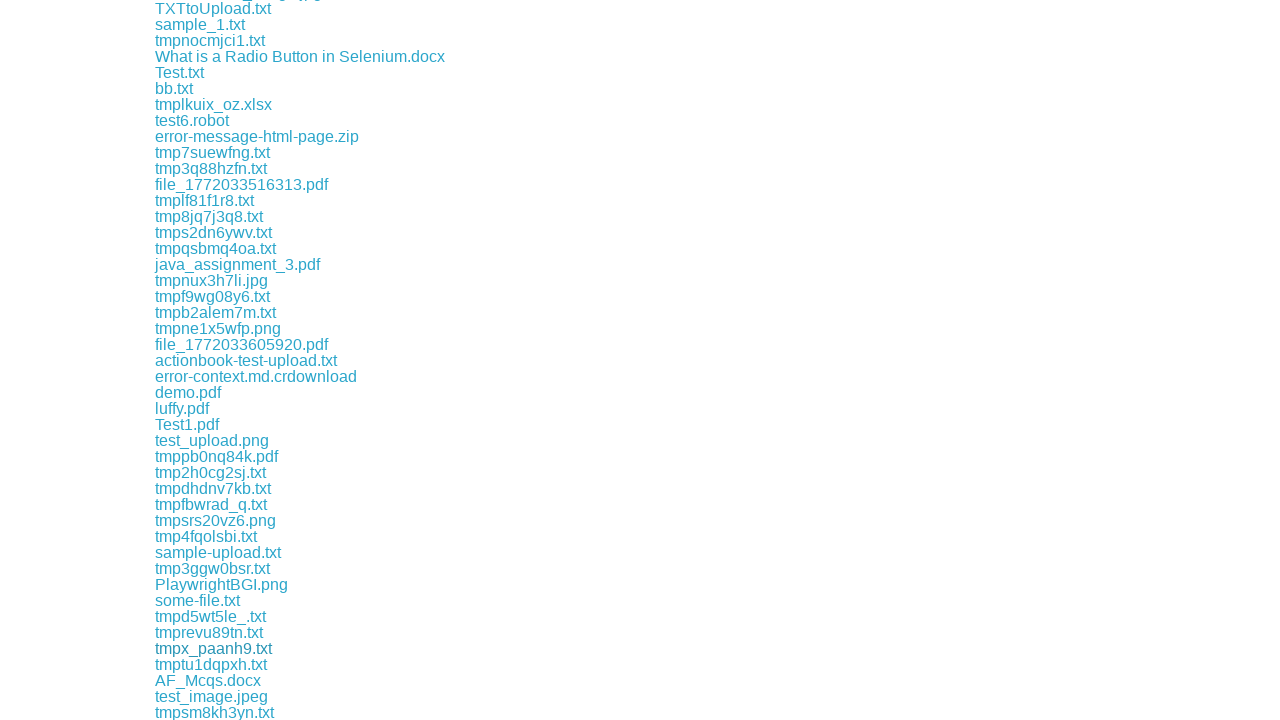

Clicked download link for file: download/tmptu1dqpxh.txt at (211, 664) on a >> nth=91
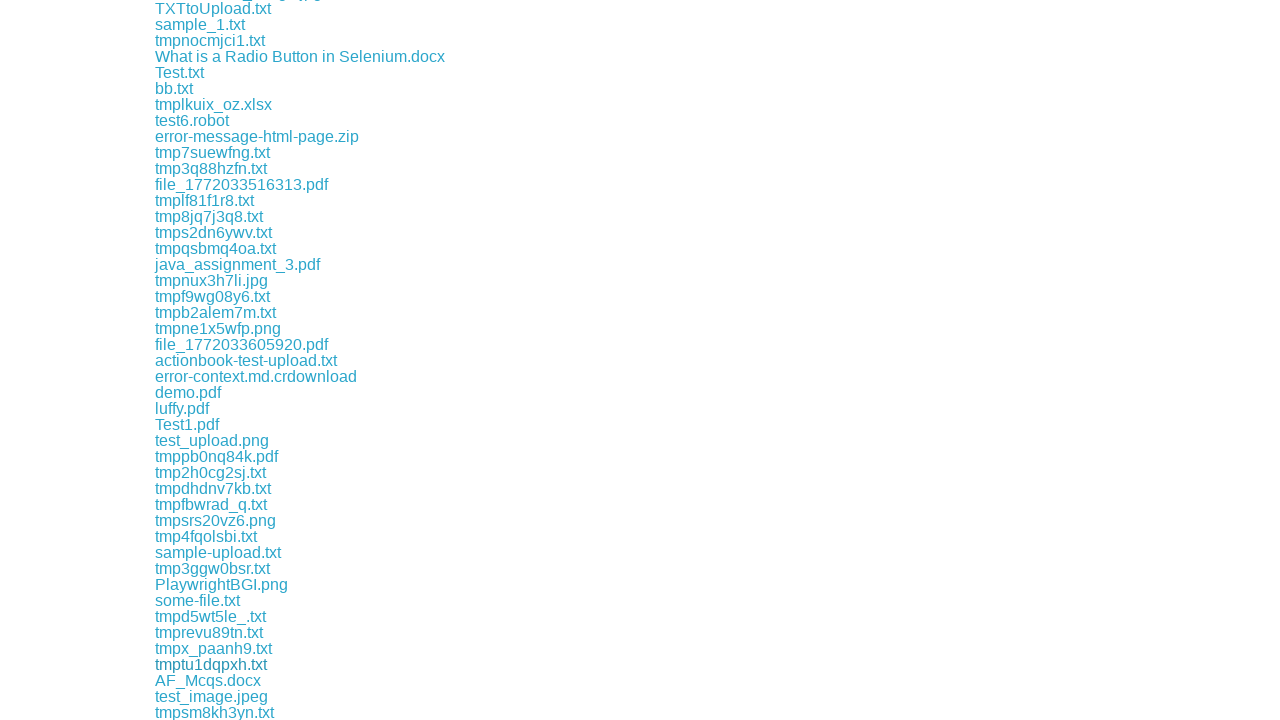

File download completed and captured
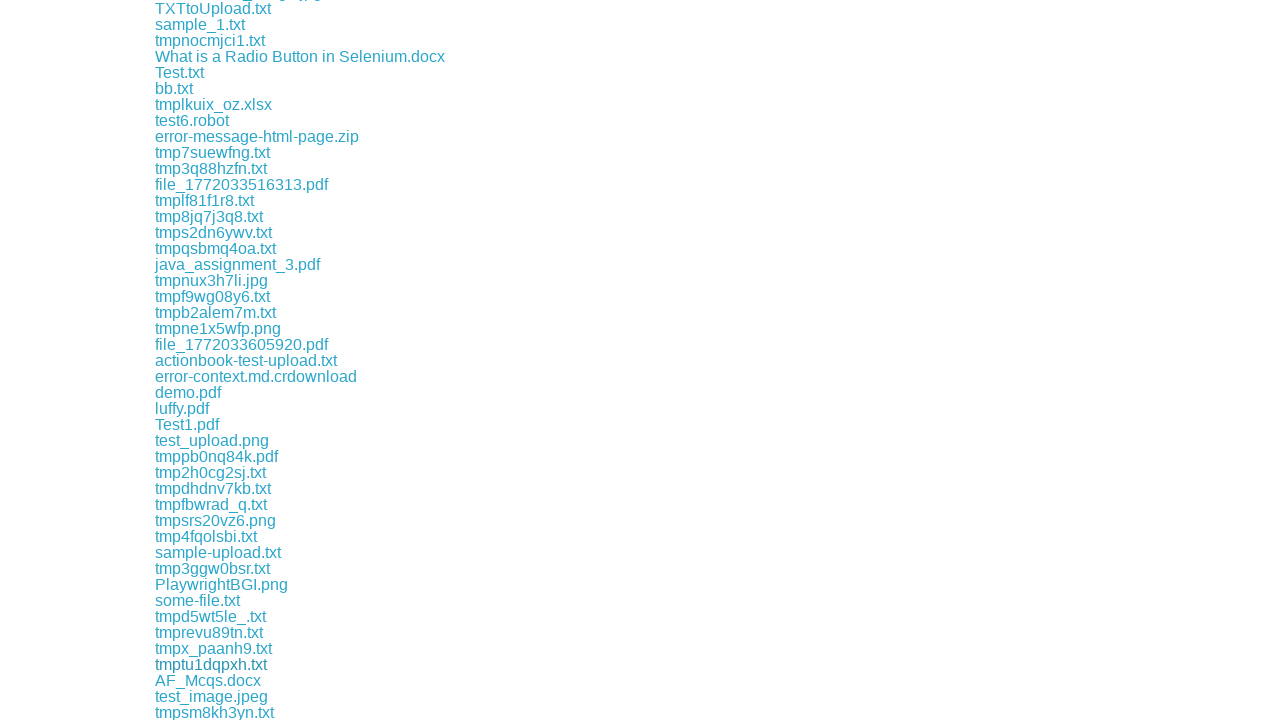

Retrieved downloaded file path: /tmp/playwright-artifacts-l9tHxl/93ce4e80-384f-4196-a29c-a7abfb1a7614
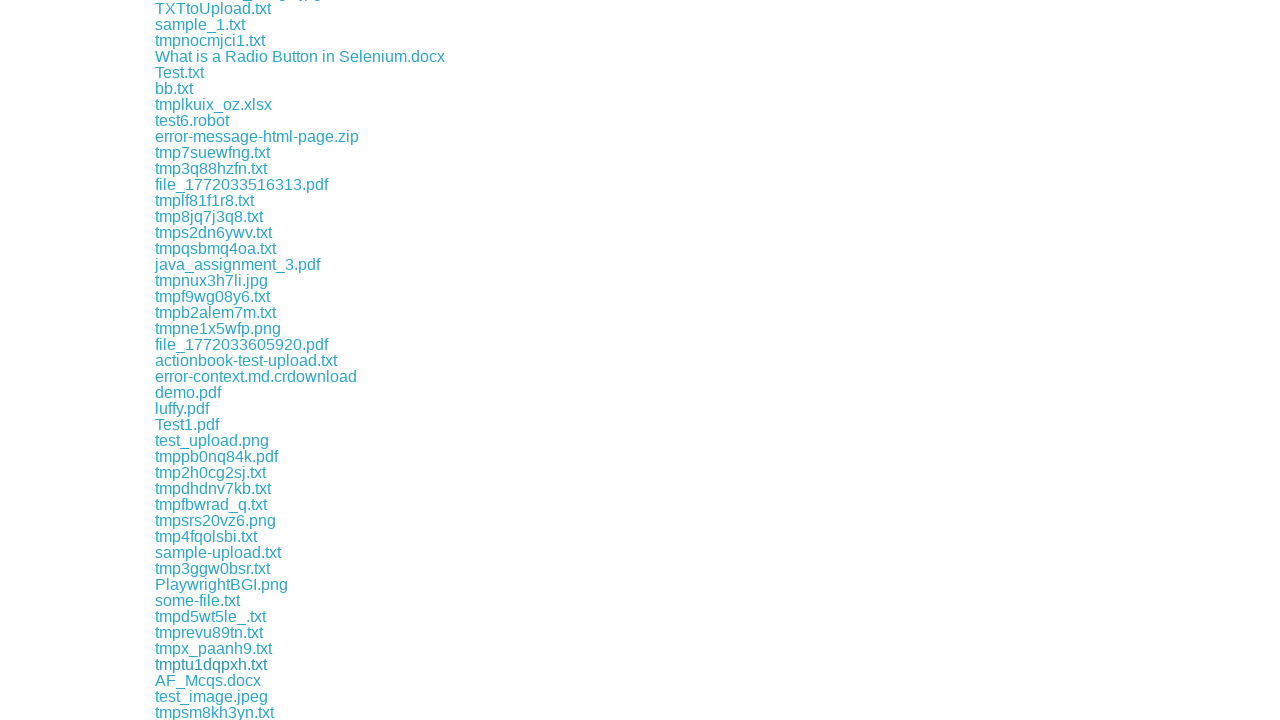

Retrieved href attribute from link
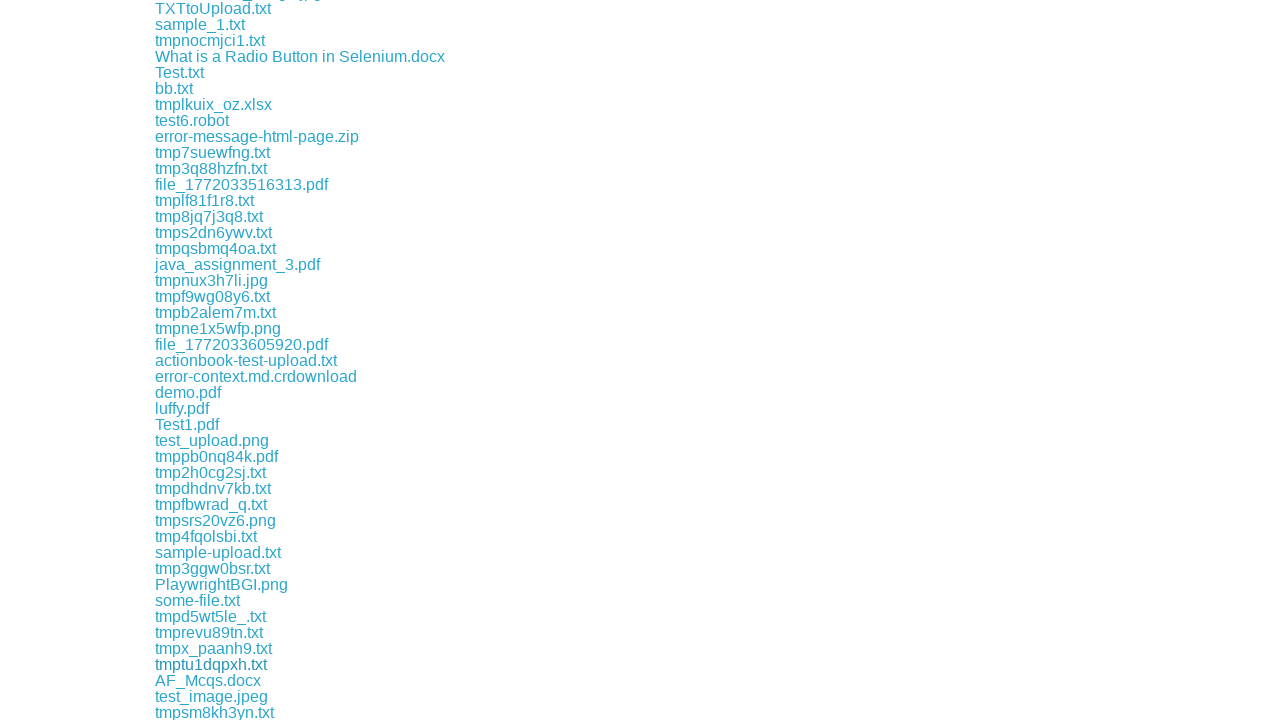

Retrieved href attribute from link
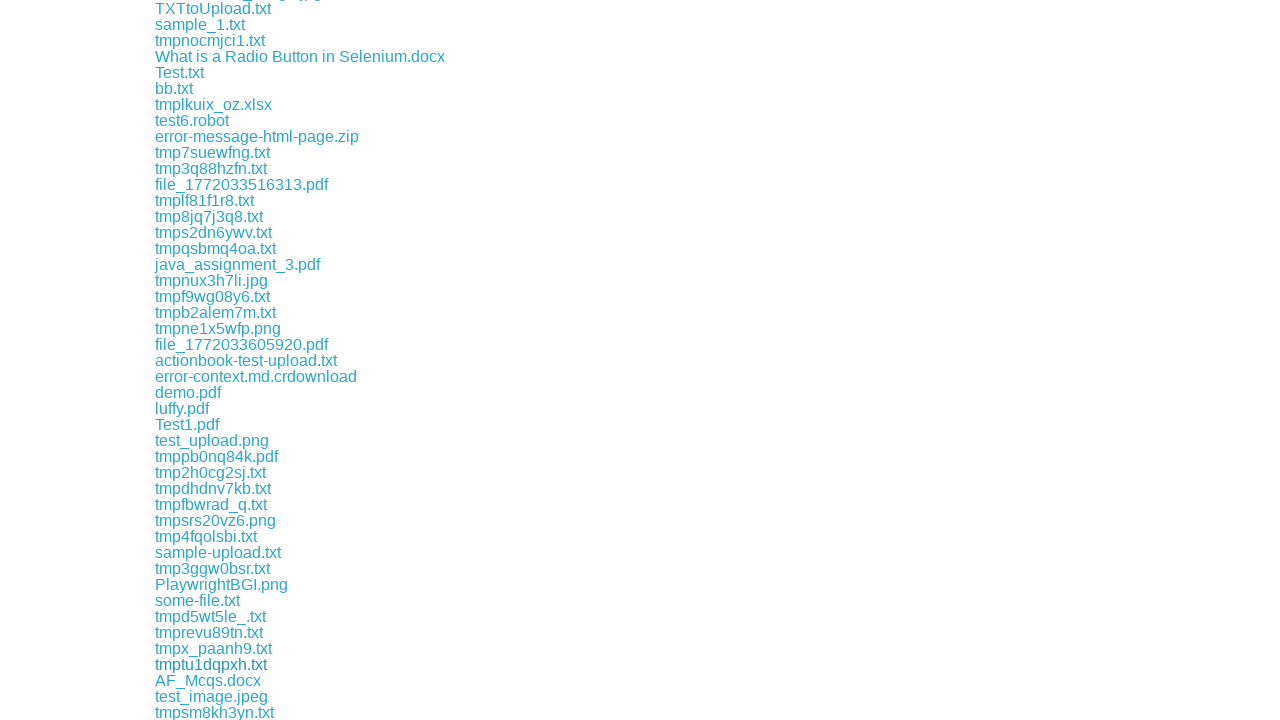

Retrieved href attribute from link
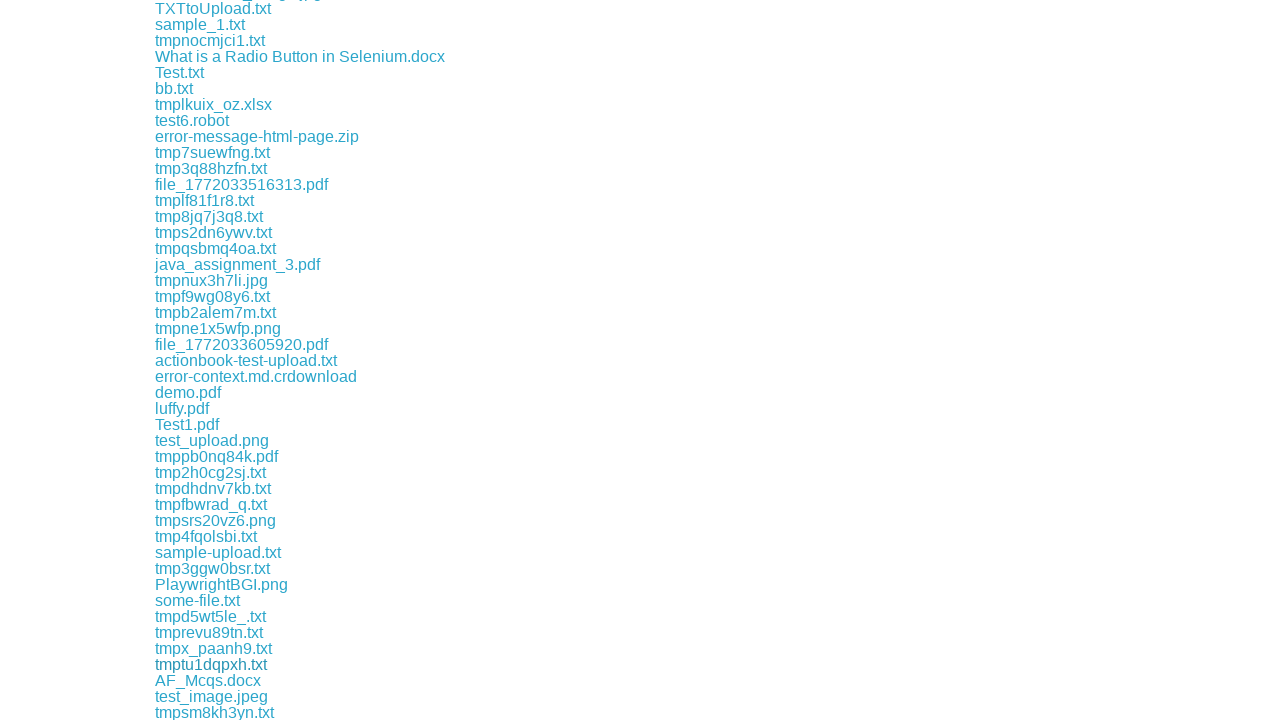

Clicked download link for file: download/tmpsm8kh3yn.txt at (214, 712) on a >> nth=94
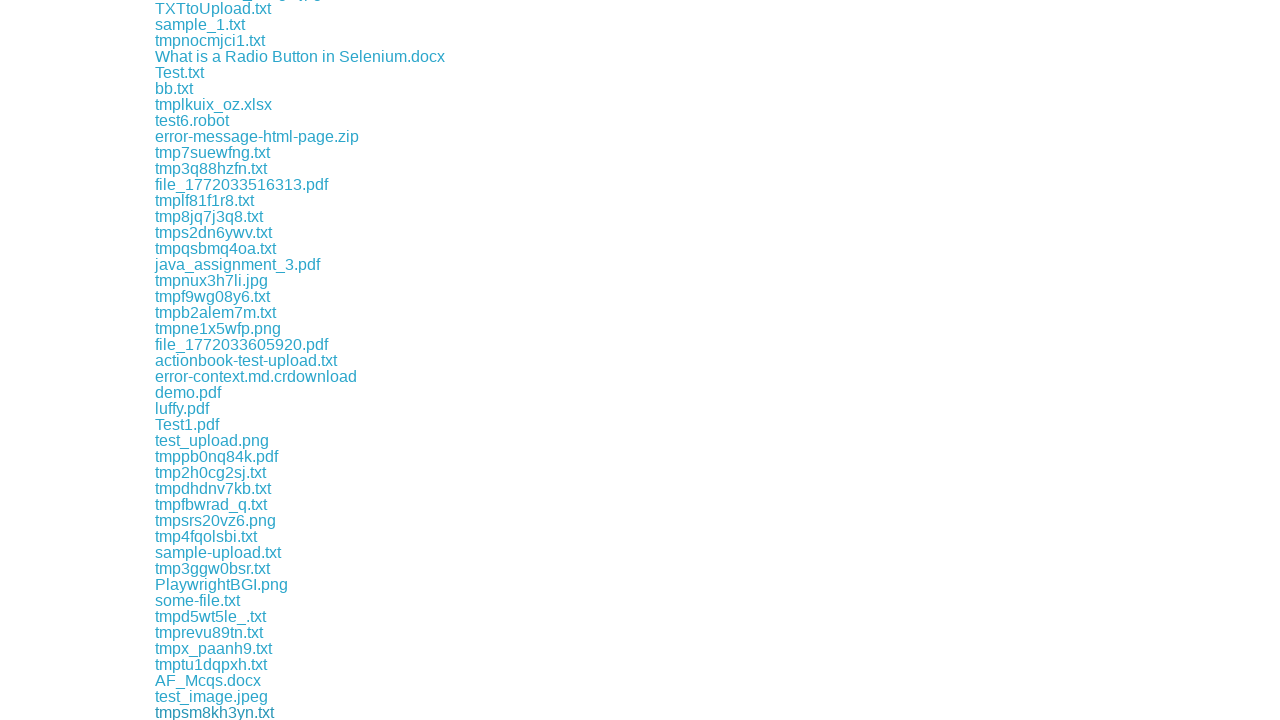

File download completed and captured
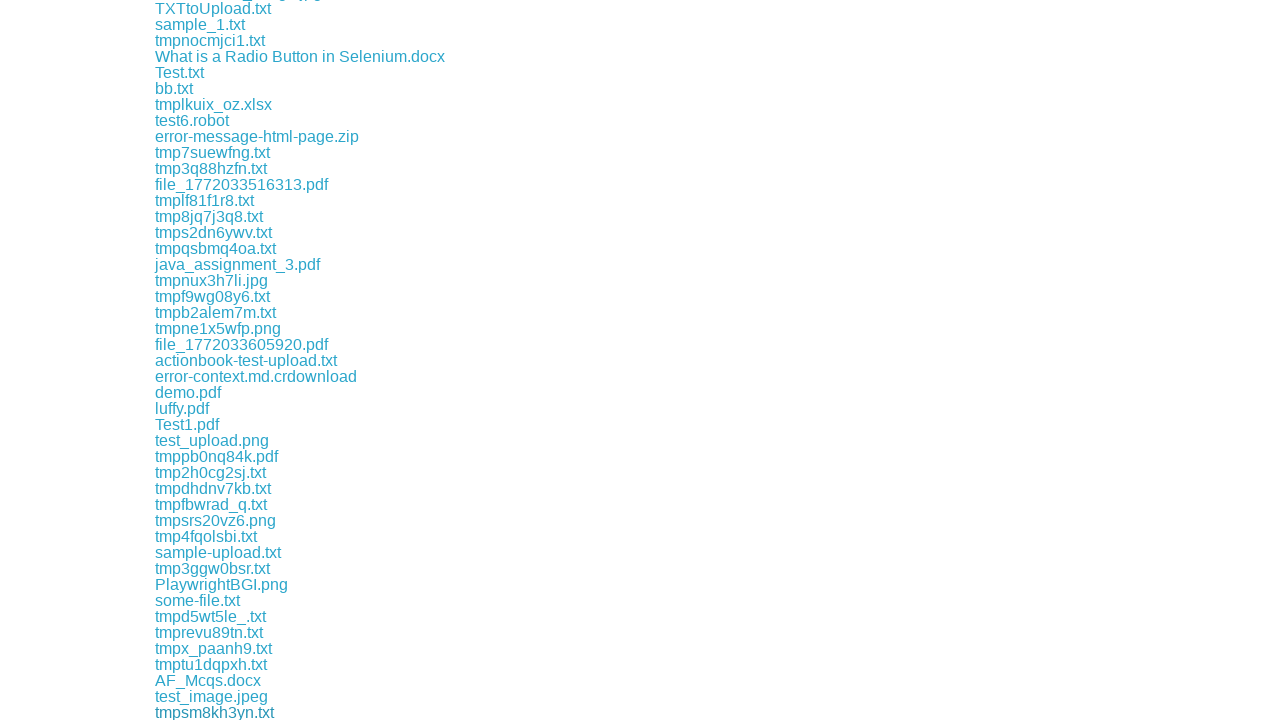

Retrieved downloaded file path: /tmp/playwright-artifacts-l9tHxl/1ea88bb2-23b1-4096-a750-5e77b1c469b3
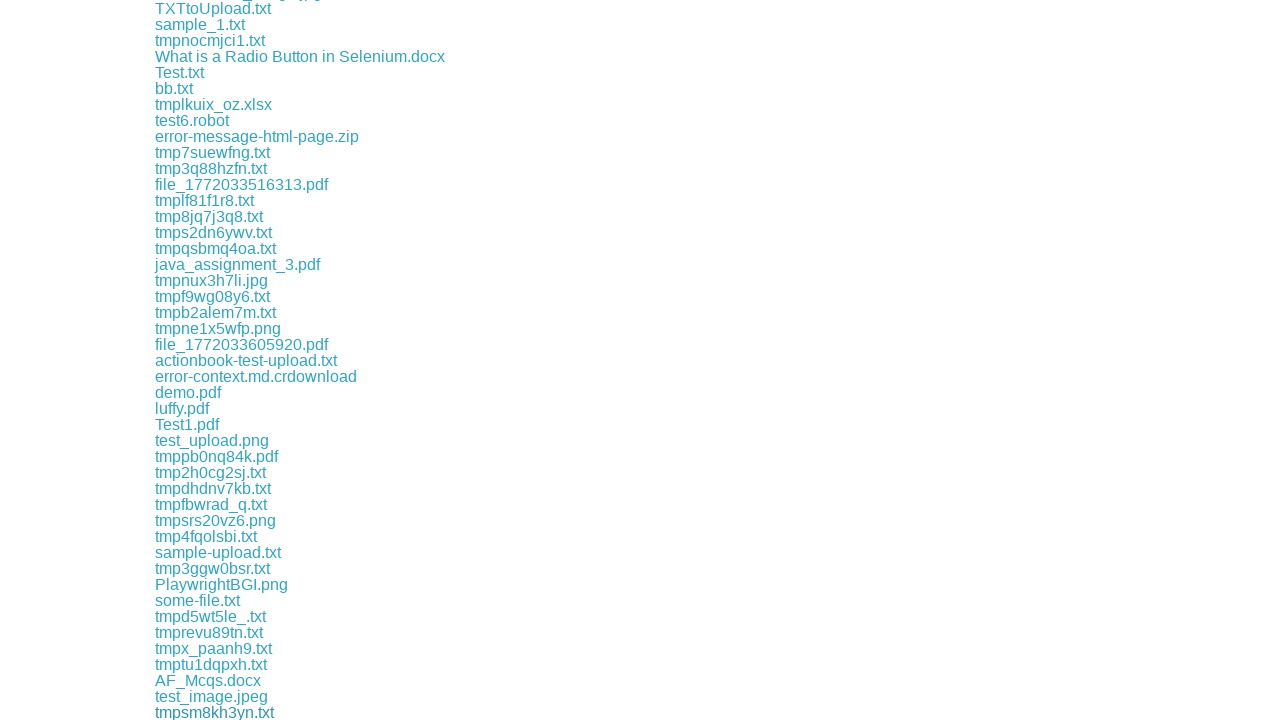

Retrieved href attribute from link
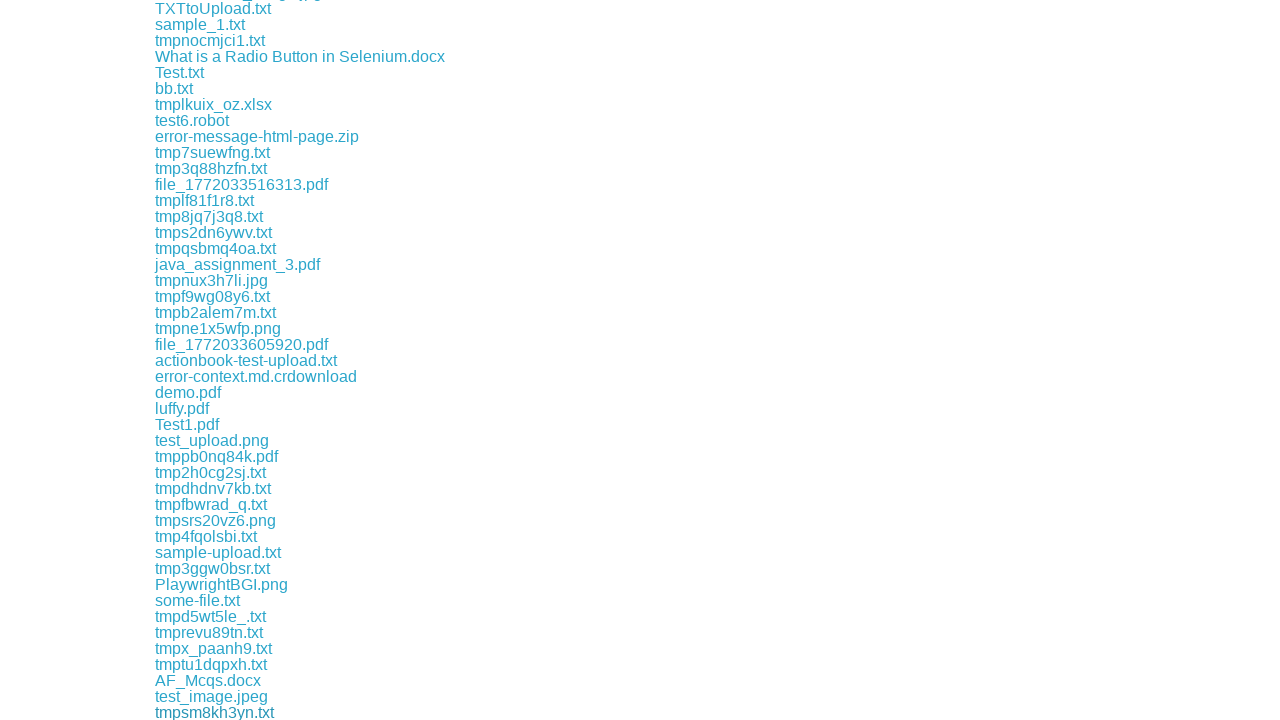

Clicked download link for file: download/tmpb4n0x3lo.txt at (211, 712) on a >> nth=95
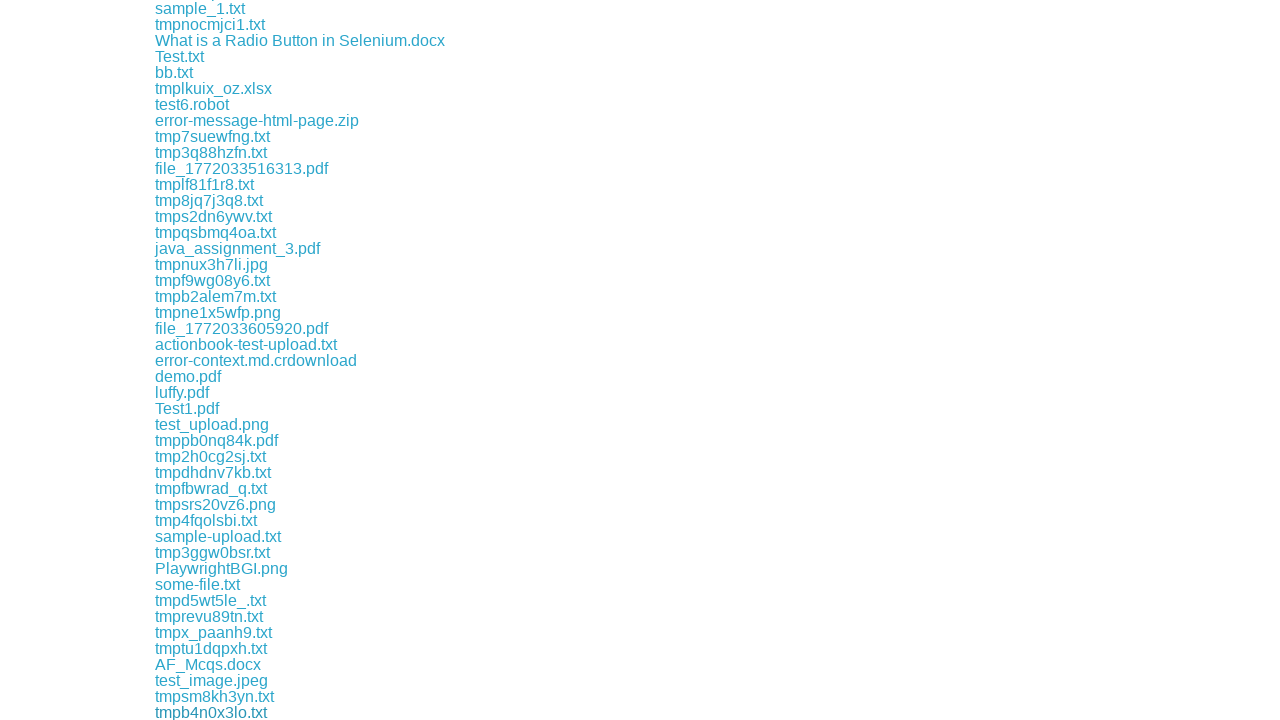

File download completed and captured
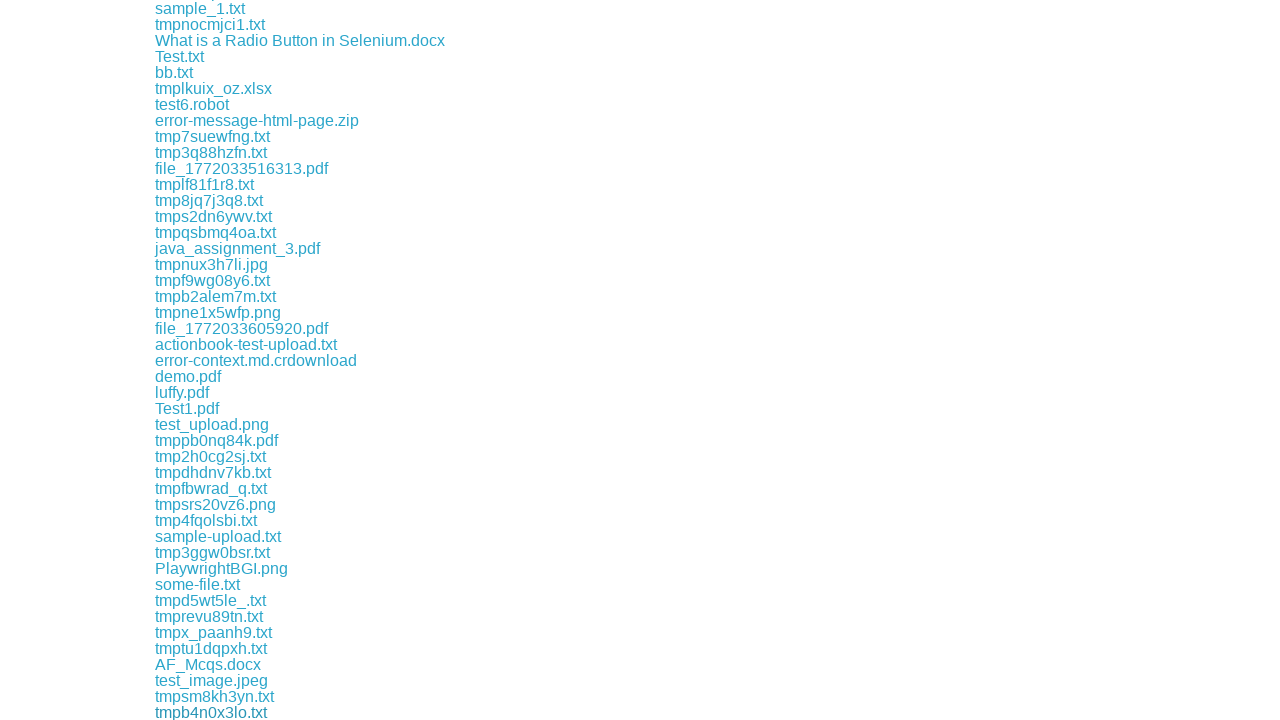

Retrieved downloaded file path: /tmp/playwright-artifacts-l9tHxl/4f2c3af8-7cf0-472b-84e6-69c66684401b
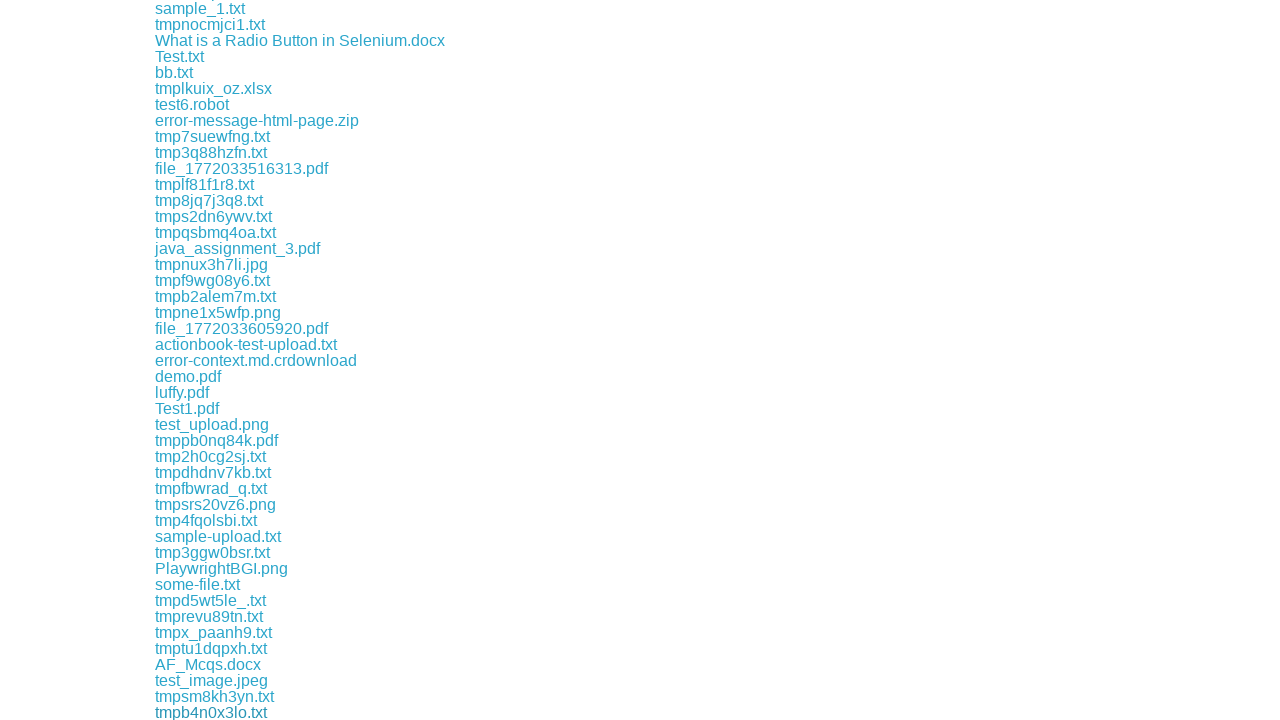

Retrieved href attribute from link
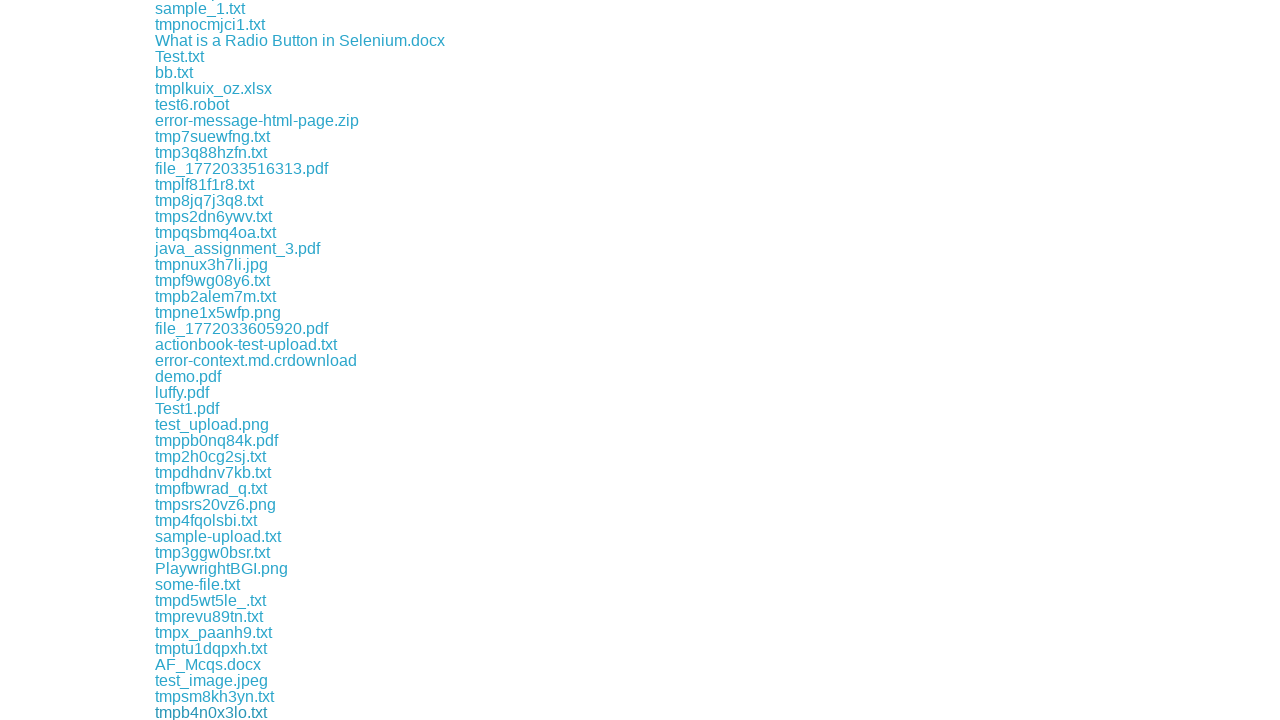

Clicked download link for file: download/tmpdjvwyxxm.txt at (213, 712) on a >> nth=96
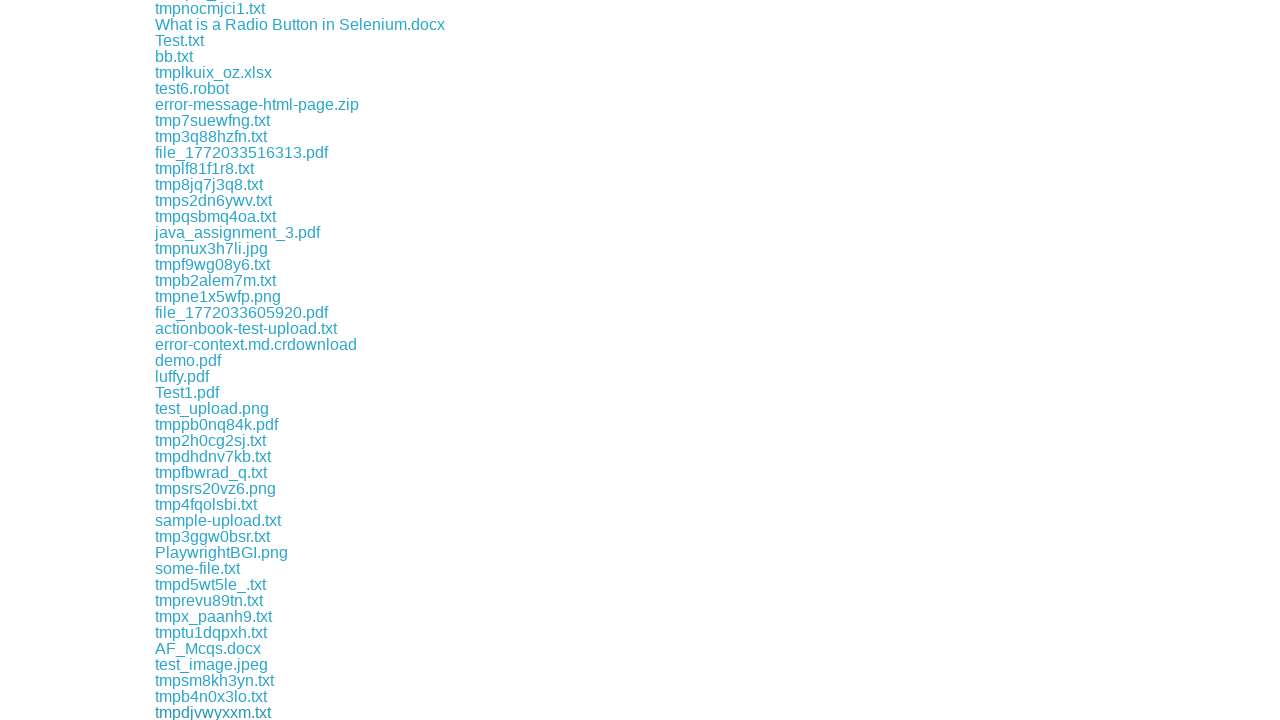

File download completed and captured
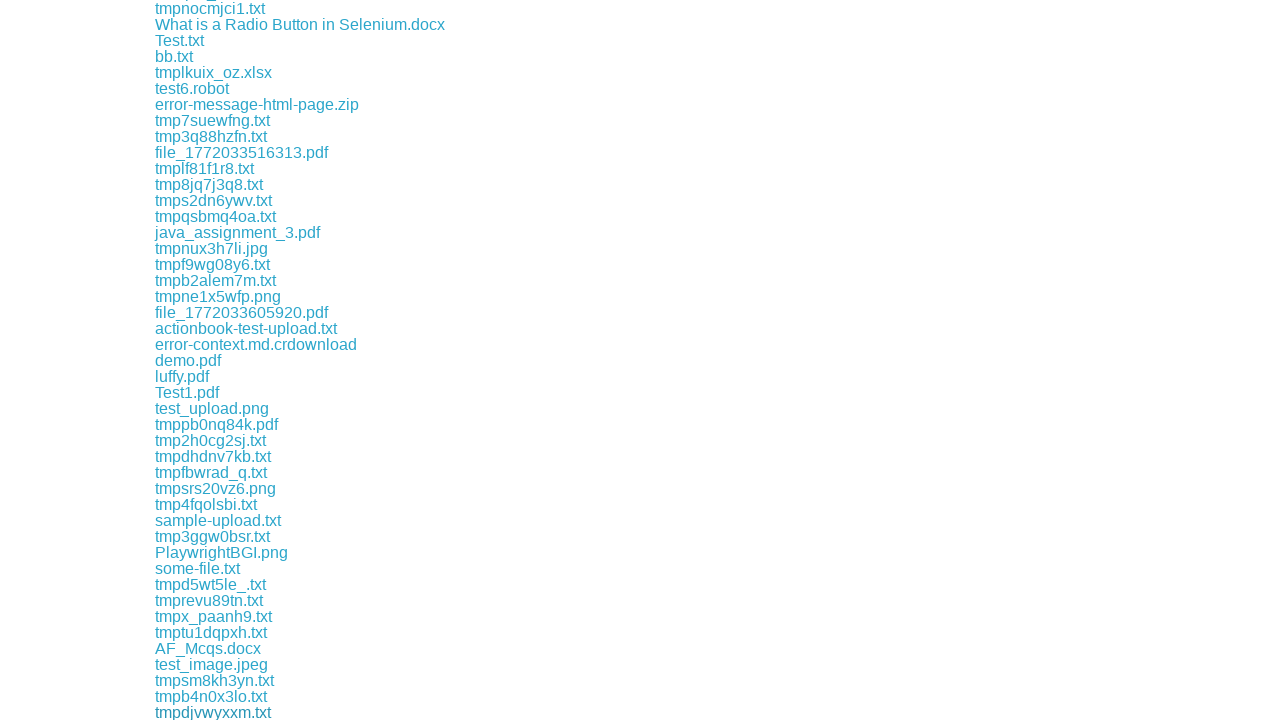

Retrieved downloaded file path: /tmp/playwright-artifacts-l9tHxl/fbcb1b63-d297-4056-a240-bba1264f2dce
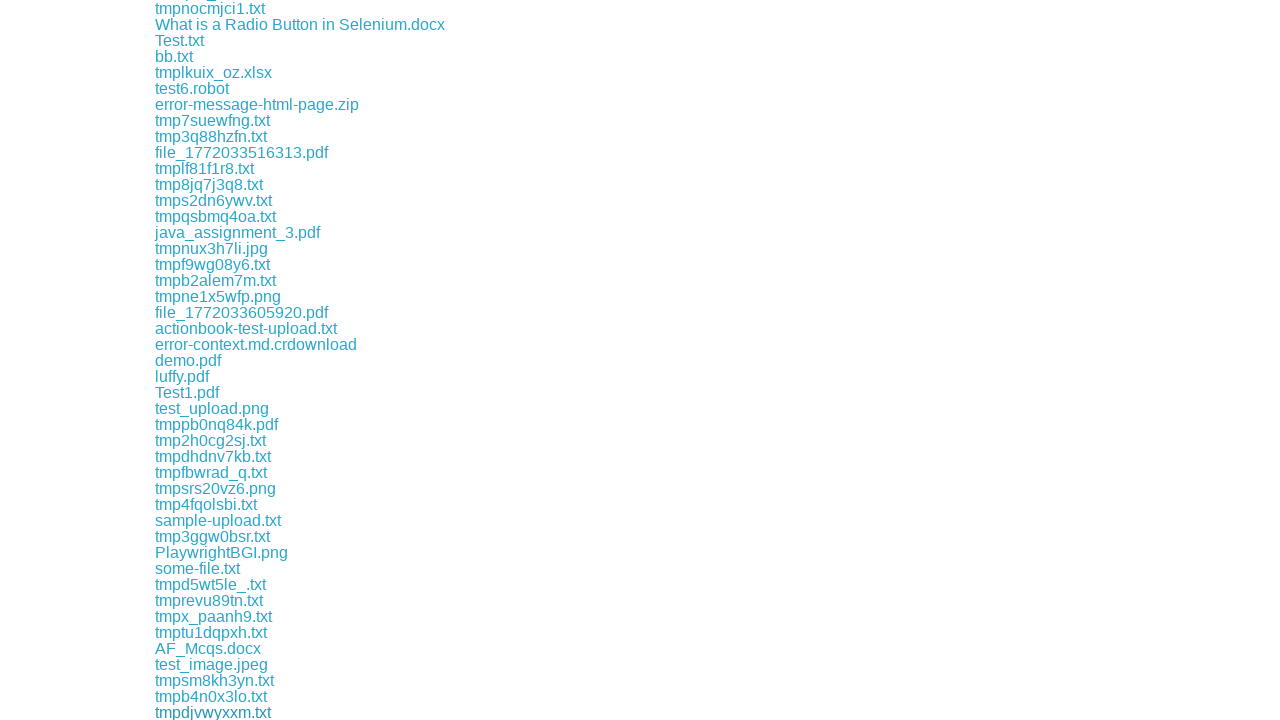

Retrieved href attribute from link
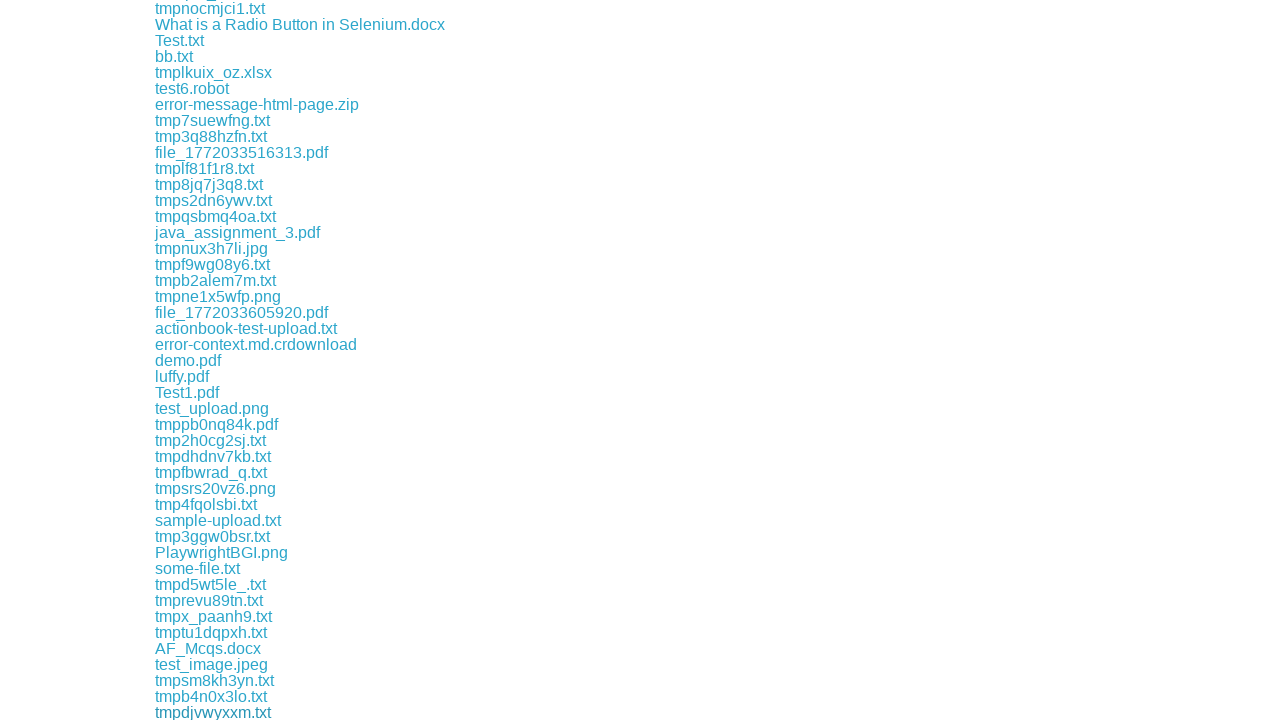

Clicked download link for file: download/tmpija16jjf.txt at (202, 712) on a >> nth=97
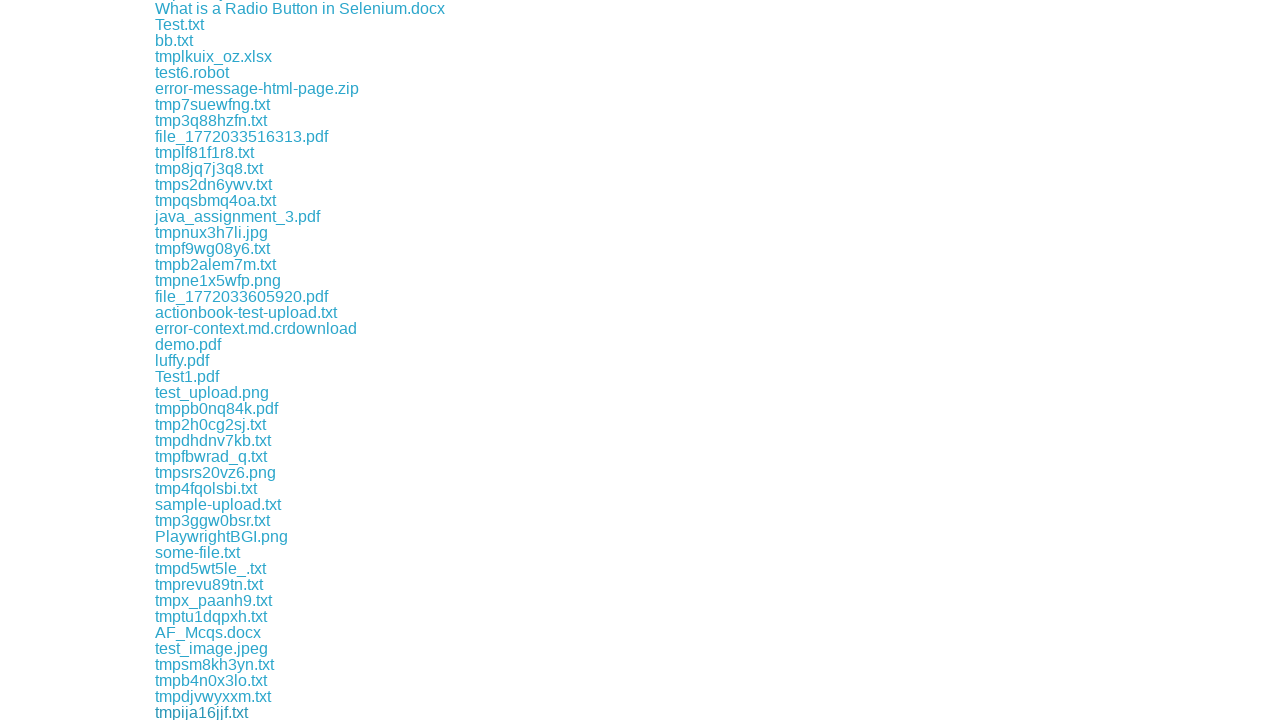

File download completed and captured
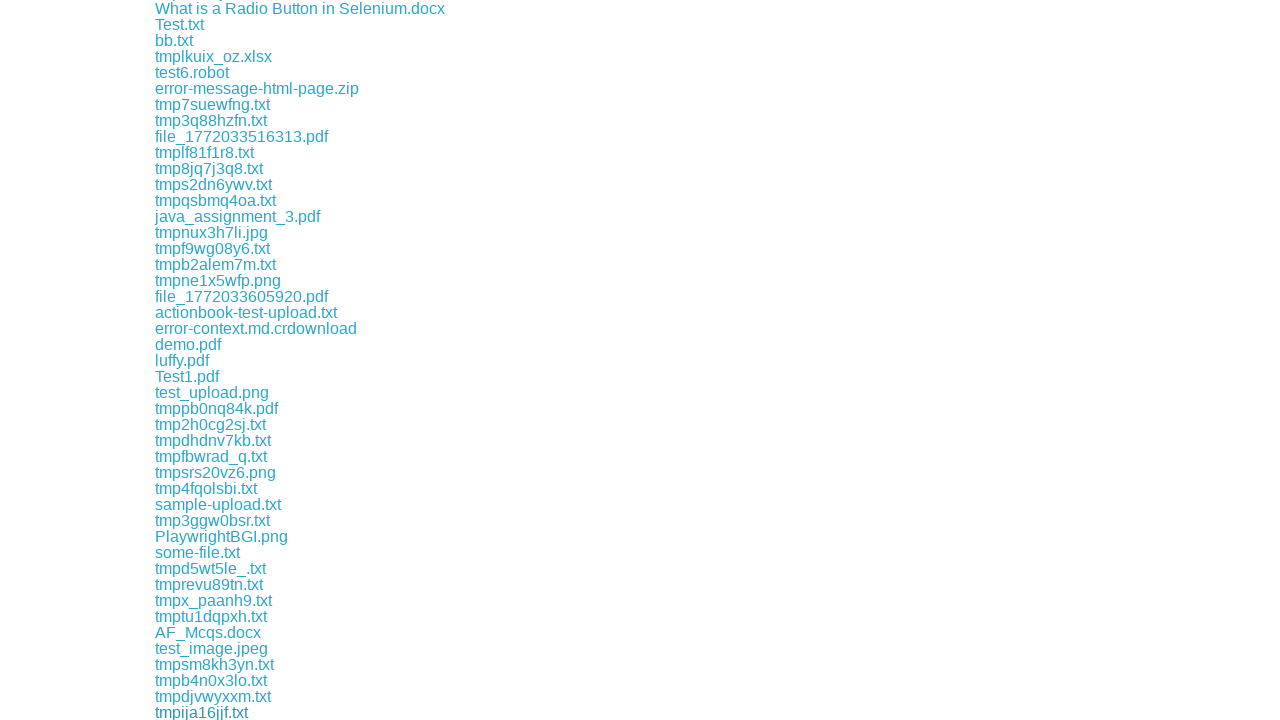

Retrieved downloaded file path: /tmp/playwright-artifacts-l9tHxl/eea09bc4-85de-452f-abff-e5643027e720
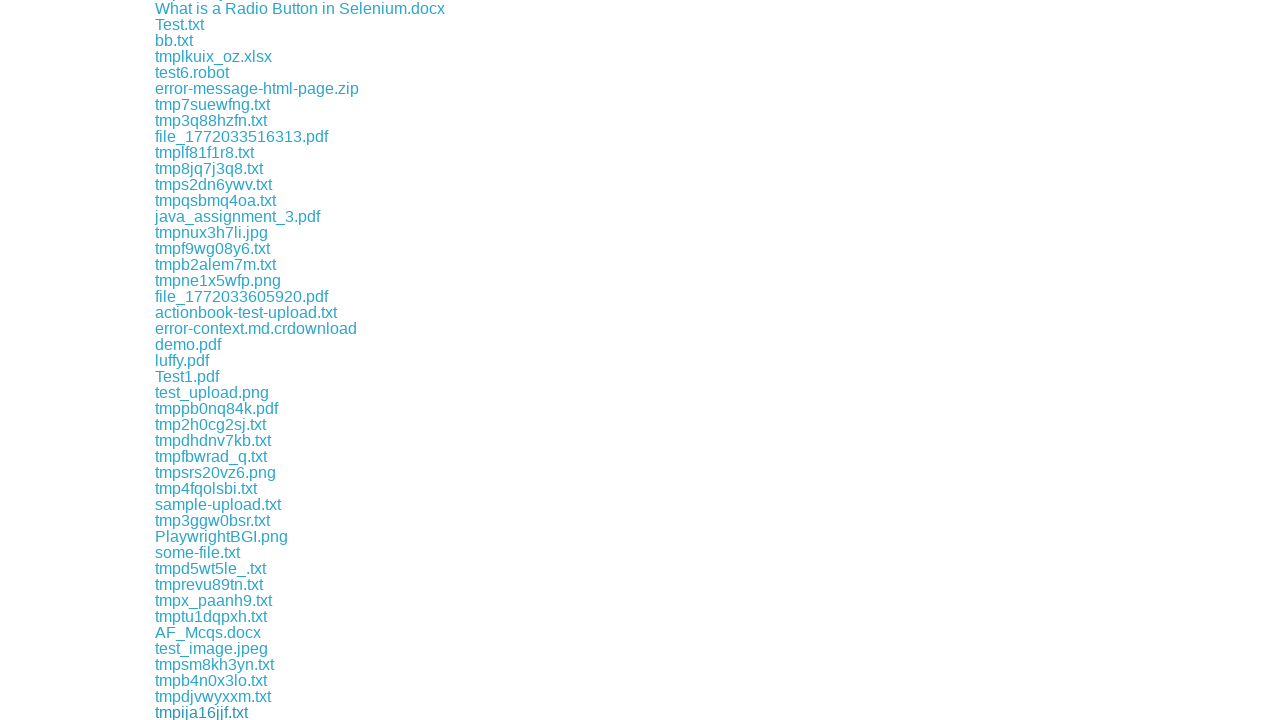

Retrieved href attribute from link
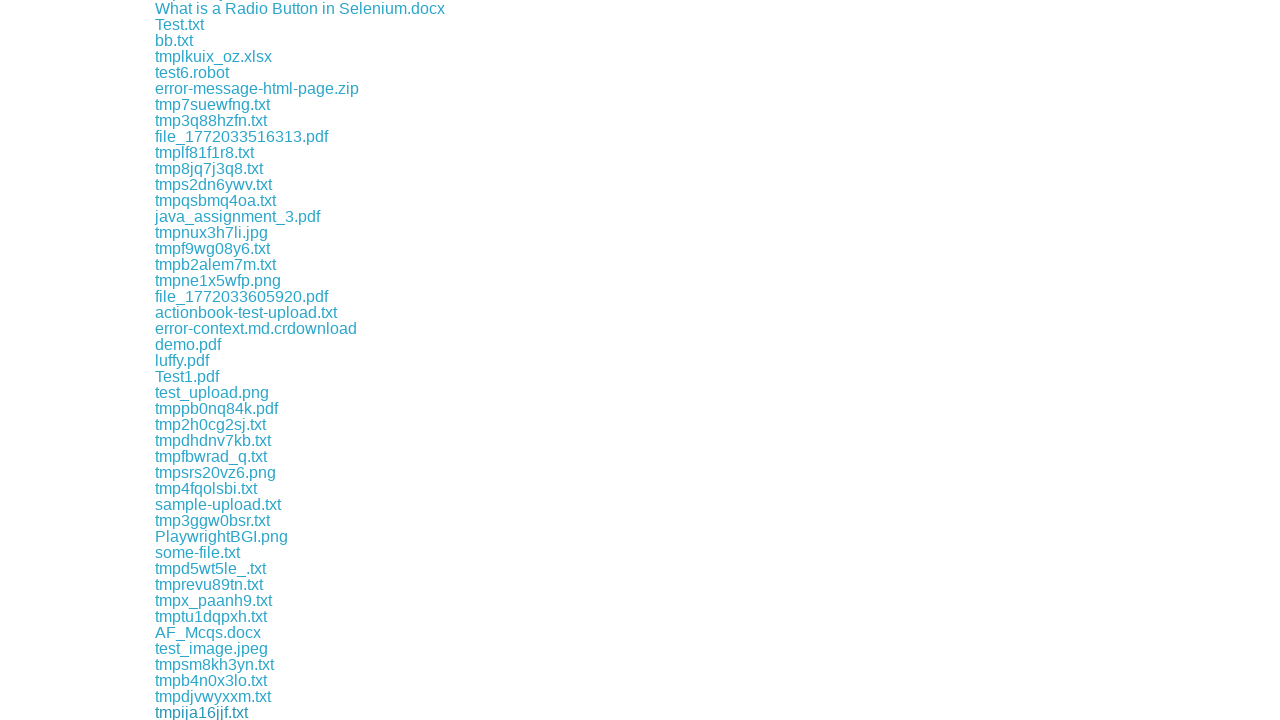

Clicked download link for file: download/tmpkp014k4n.txt at (213, 712) on a >> nth=98
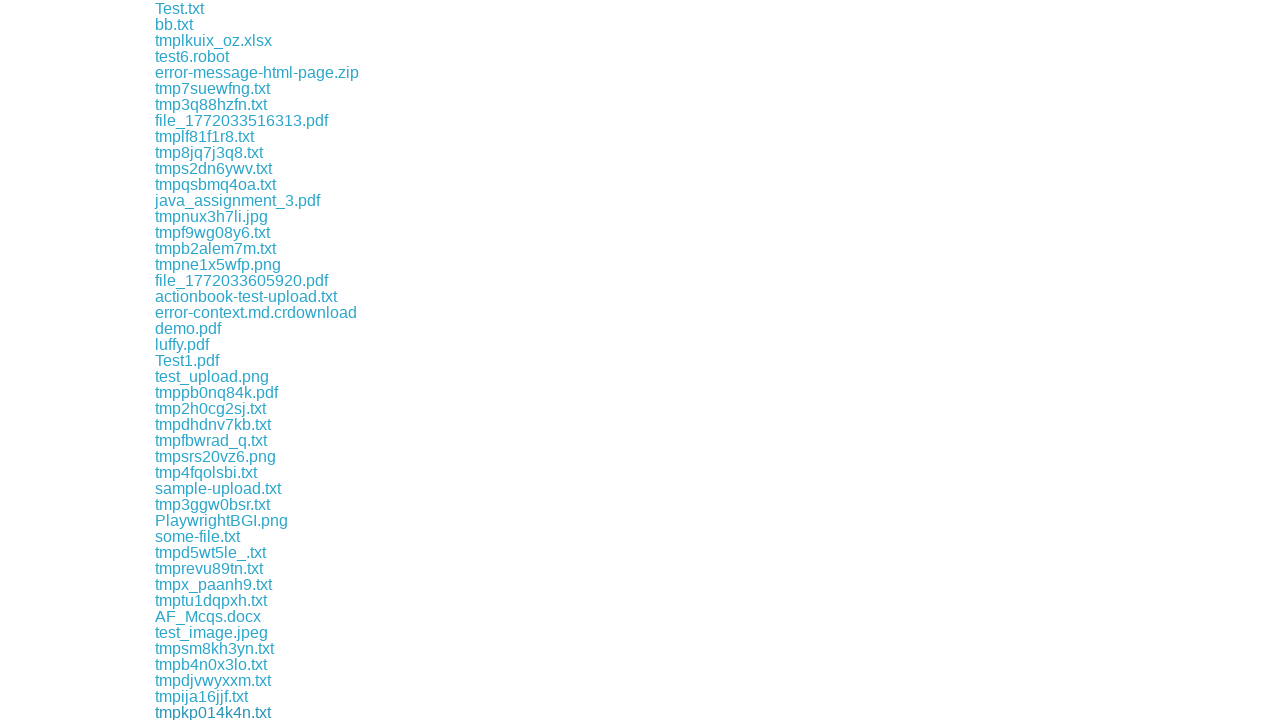

File download completed and captured
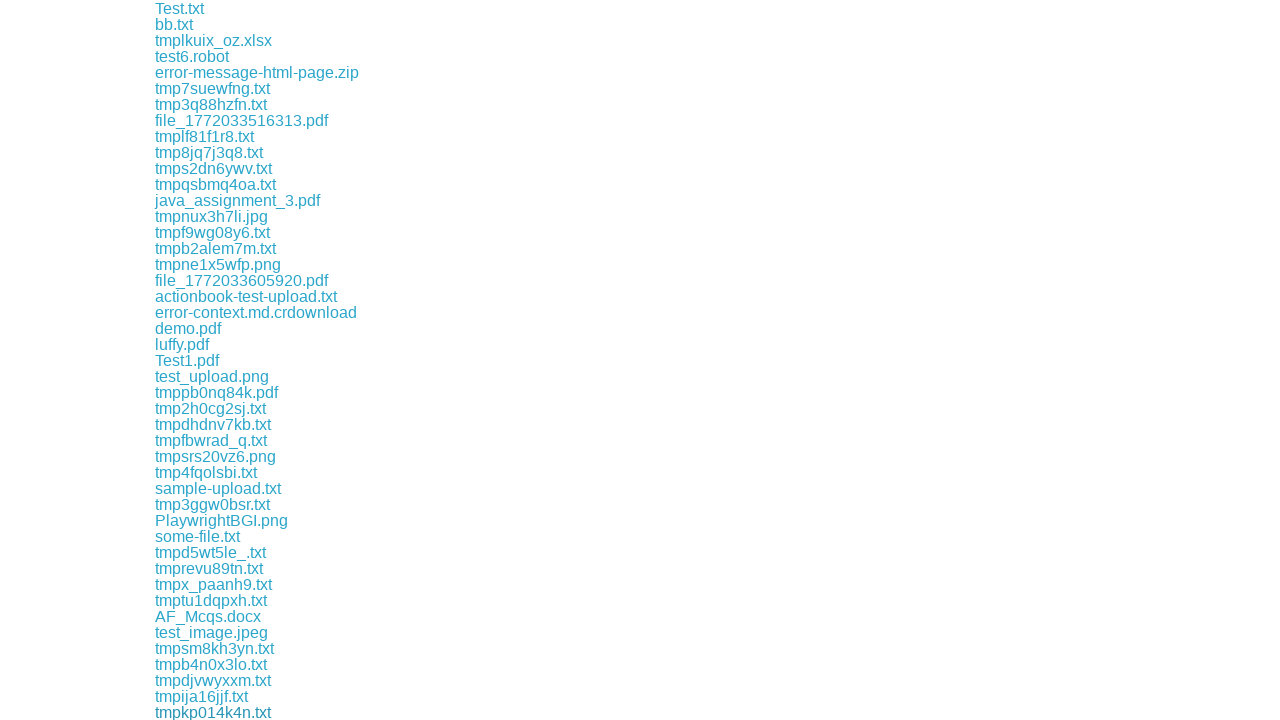

Retrieved downloaded file path: /tmp/playwright-artifacts-l9tHxl/69fb77bb-3f88-4db4-8dc5-910f5aba8ca8
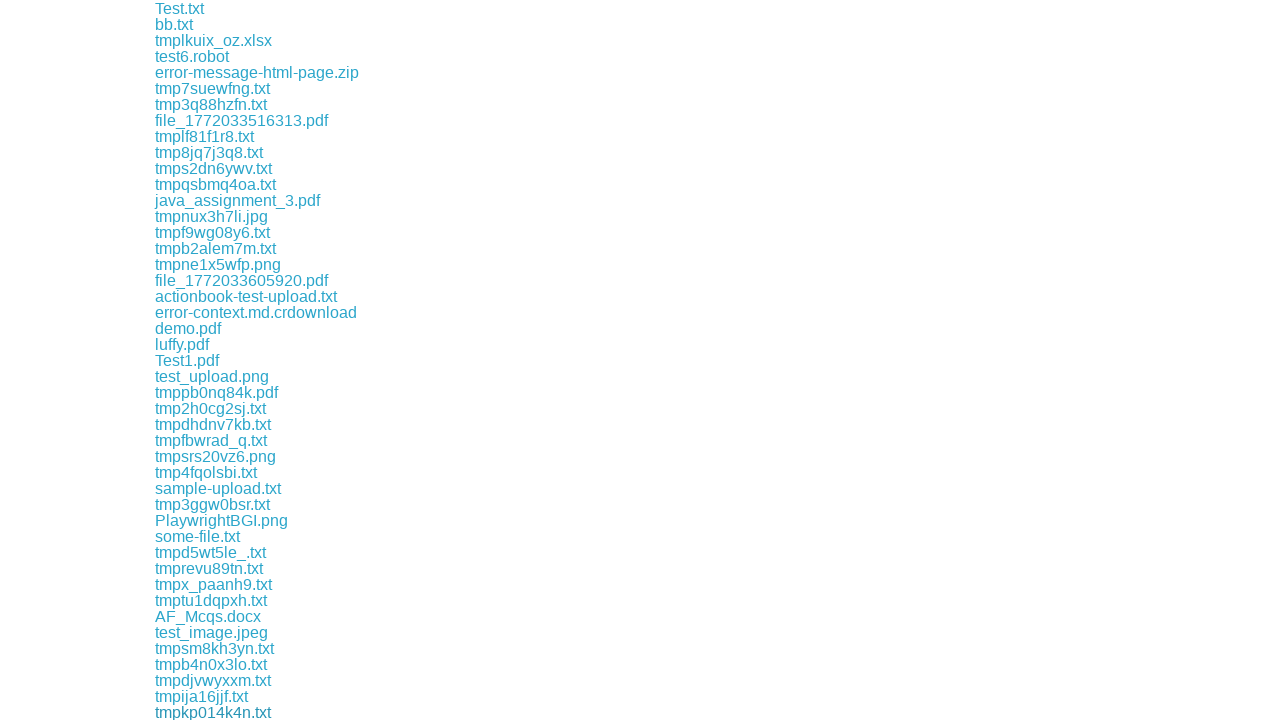

Retrieved href attribute from link
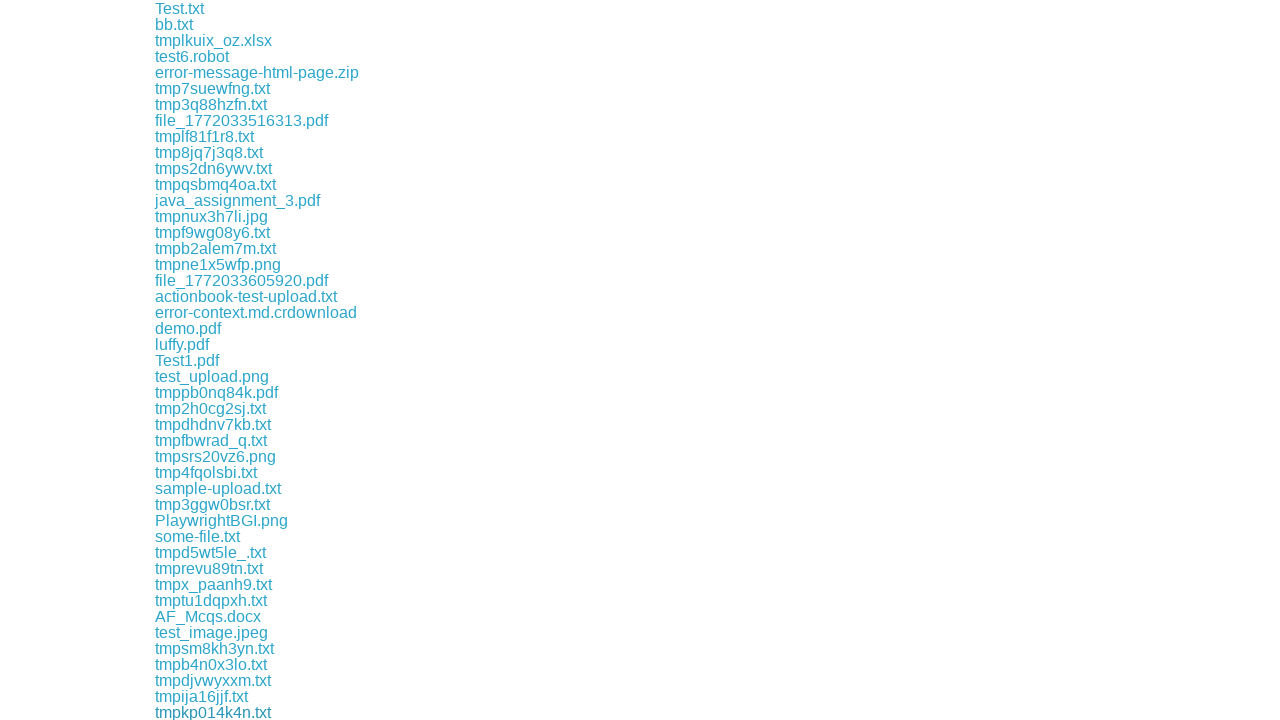

Clicked download link for file: download/testData.txt at (194, 712) on a >> nth=99
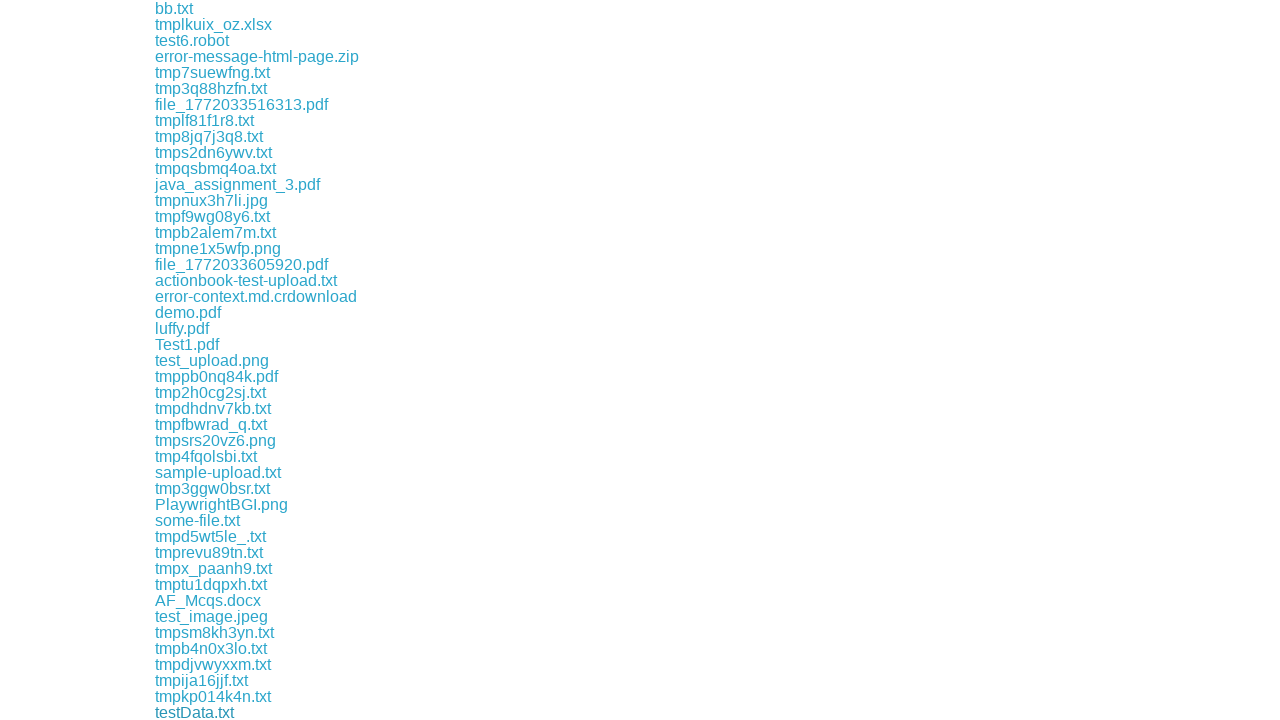

File download completed and captured
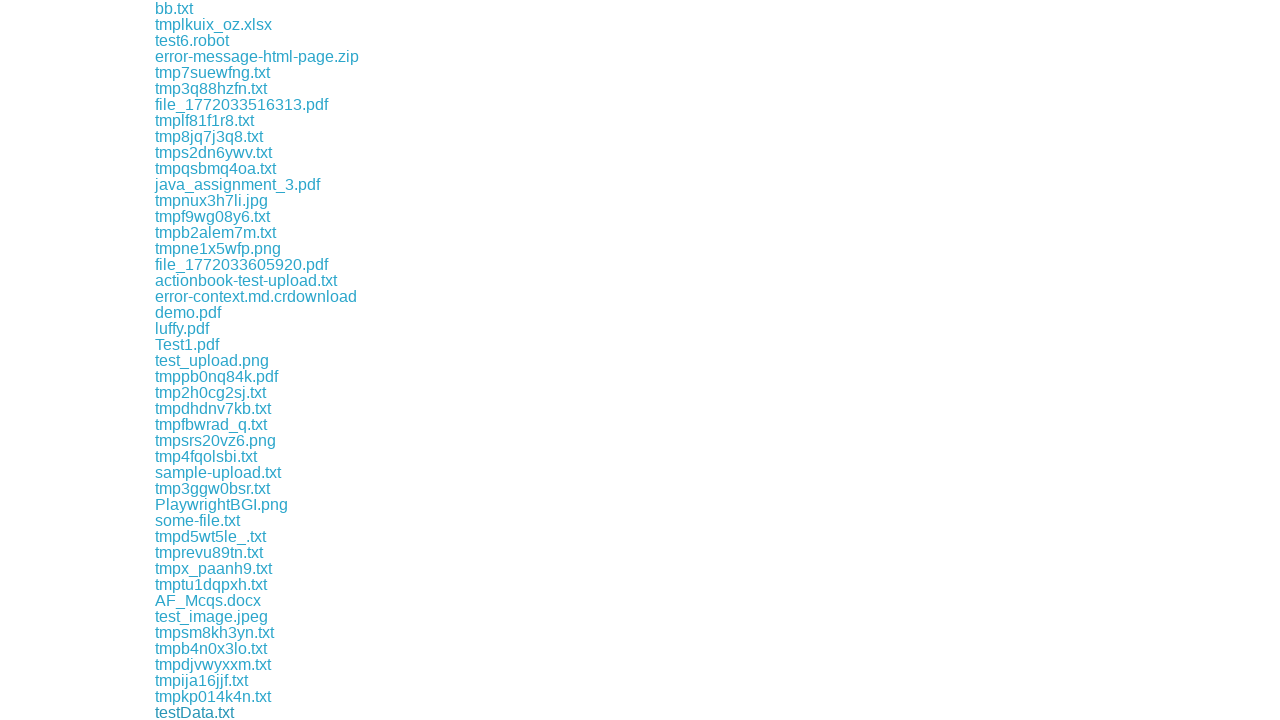

Retrieved downloaded file path: /tmp/playwright-artifacts-l9tHxl/85f00633-dcbb-4e7f-a741-3a208390c966
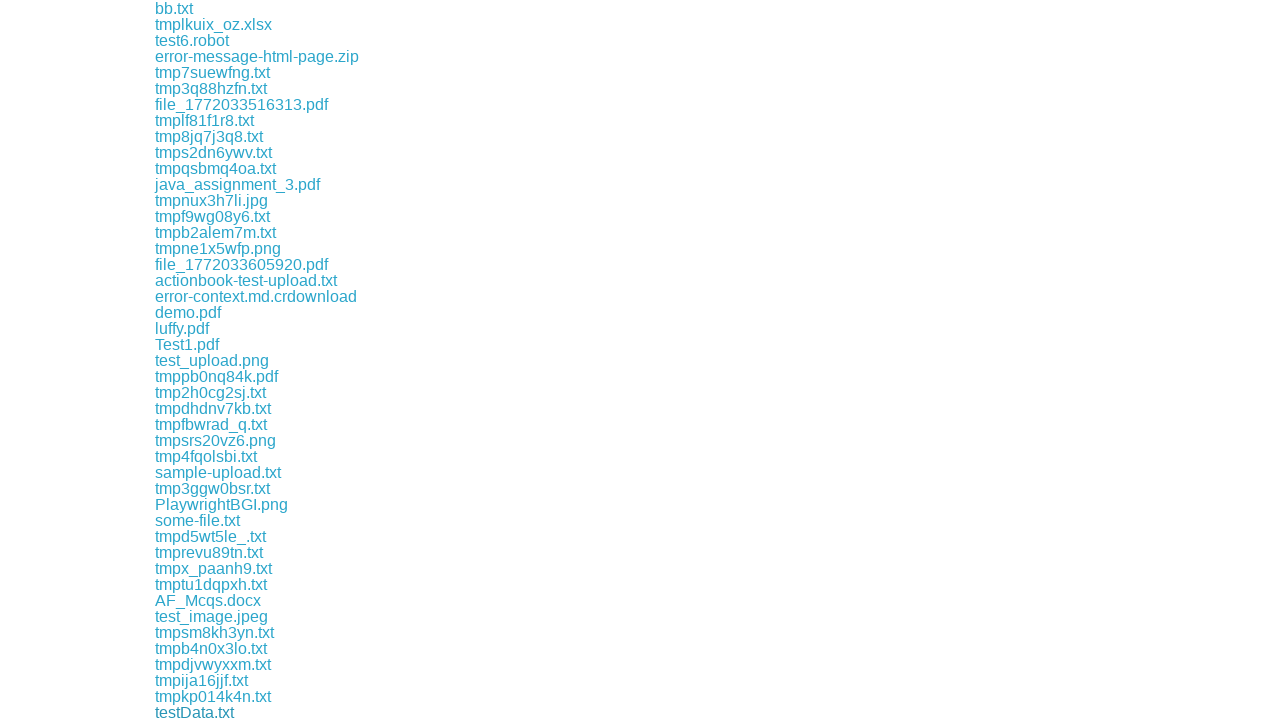

Retrieved href attribute from link
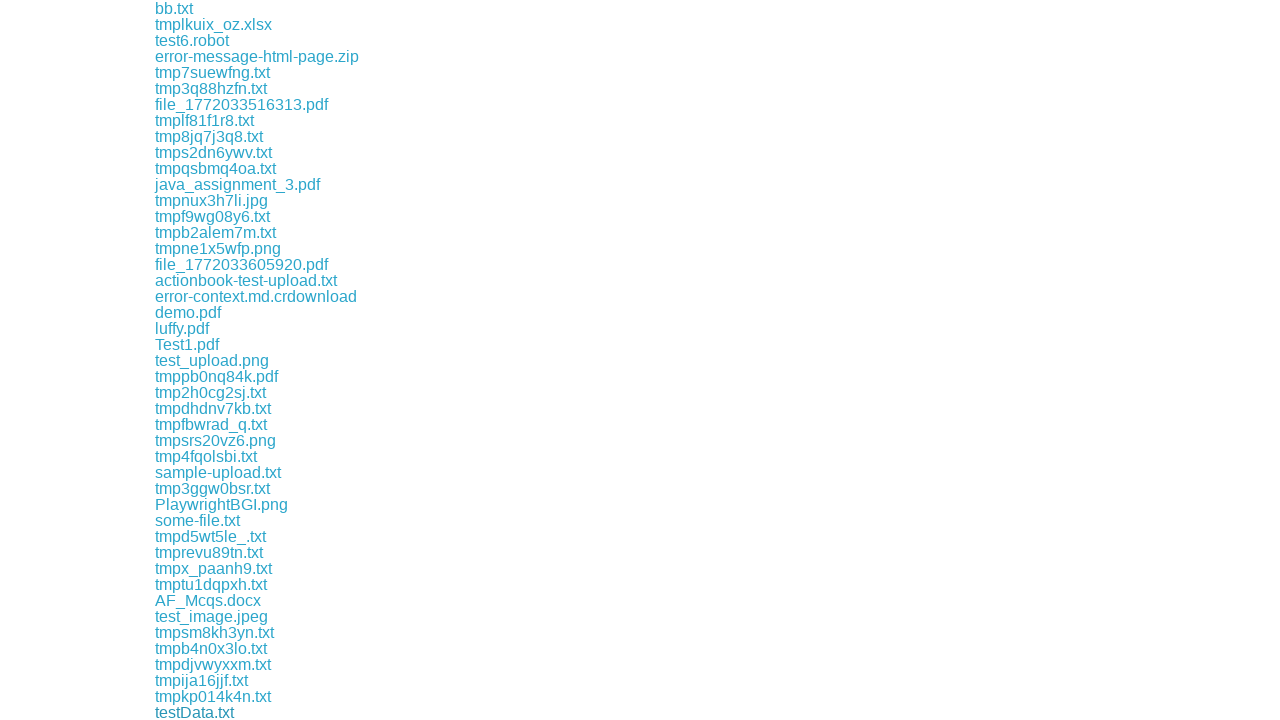

Clicked download link for file: download/test.txt at (178, 712) on a >> nth=100
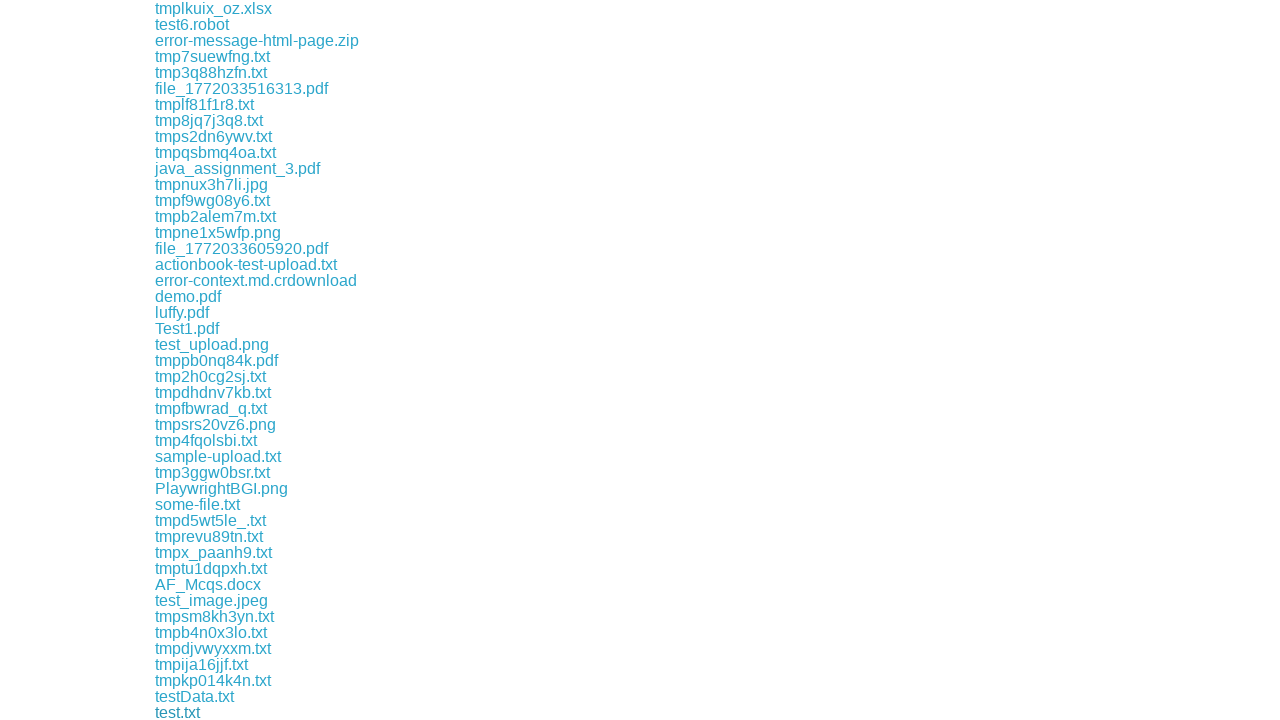

File download completed and captured
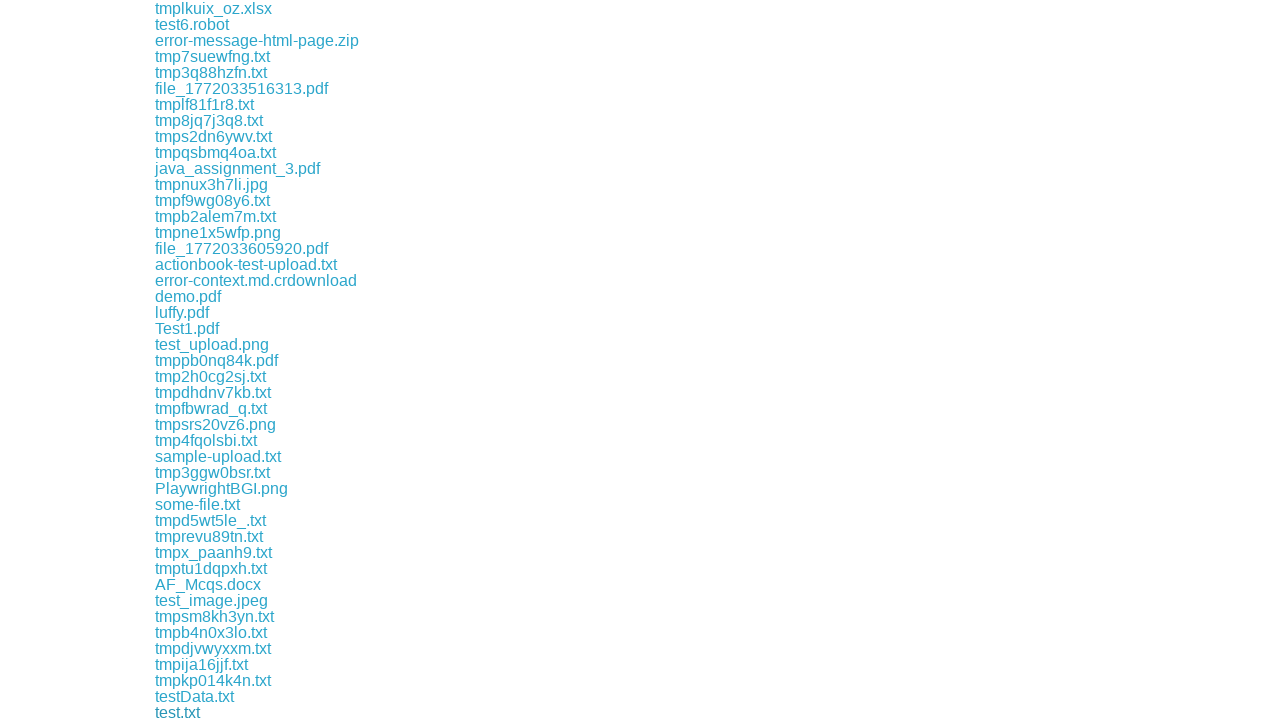

Retrieved downloaded file path: /tmp/playwright-artifacts-l9tHxl/ab82952d-7548-45d6-896f-896d30f9a2d6
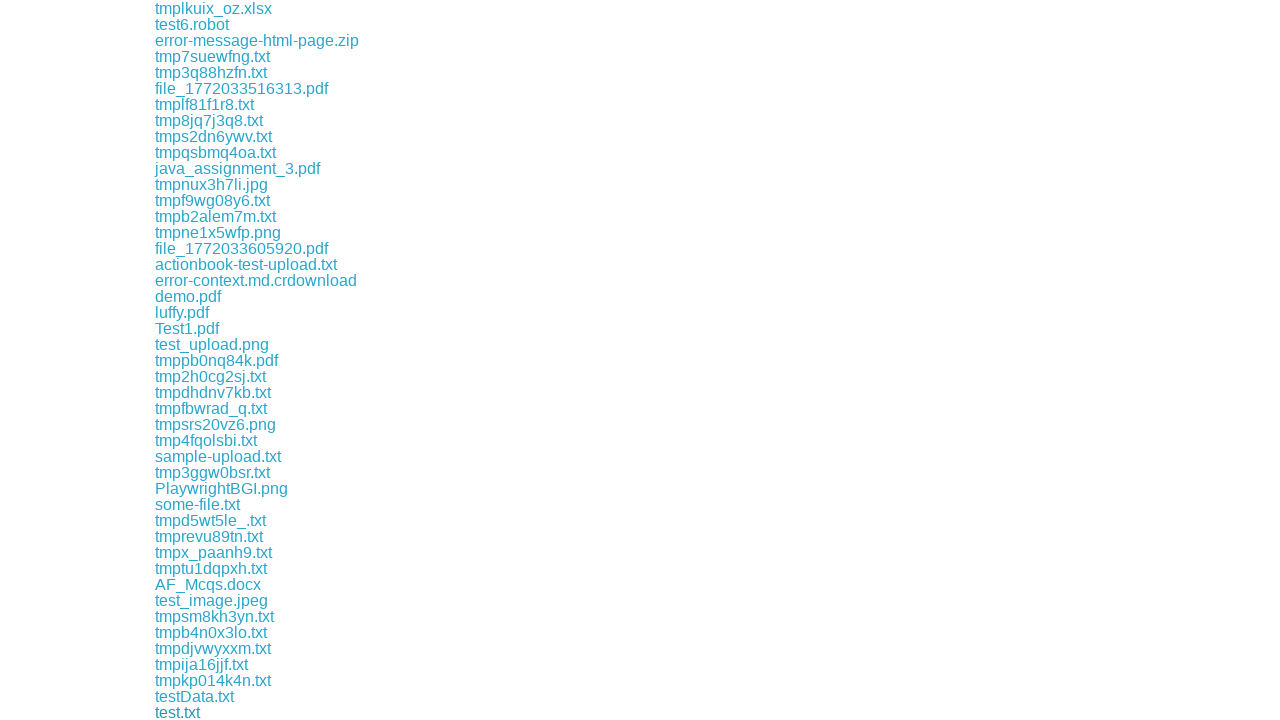

Retrieved href attribute from link
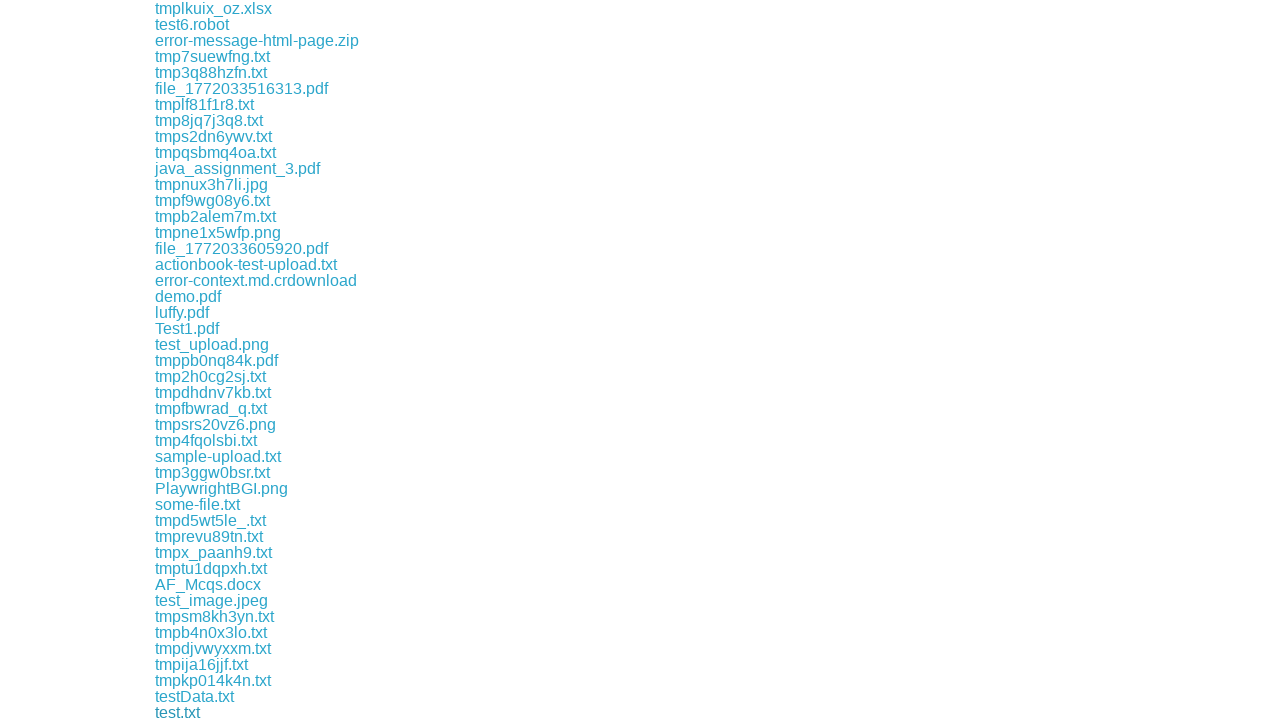

Clicked download link for file: download/selenide-intro.txt at (214, 712) on a >> nth=101
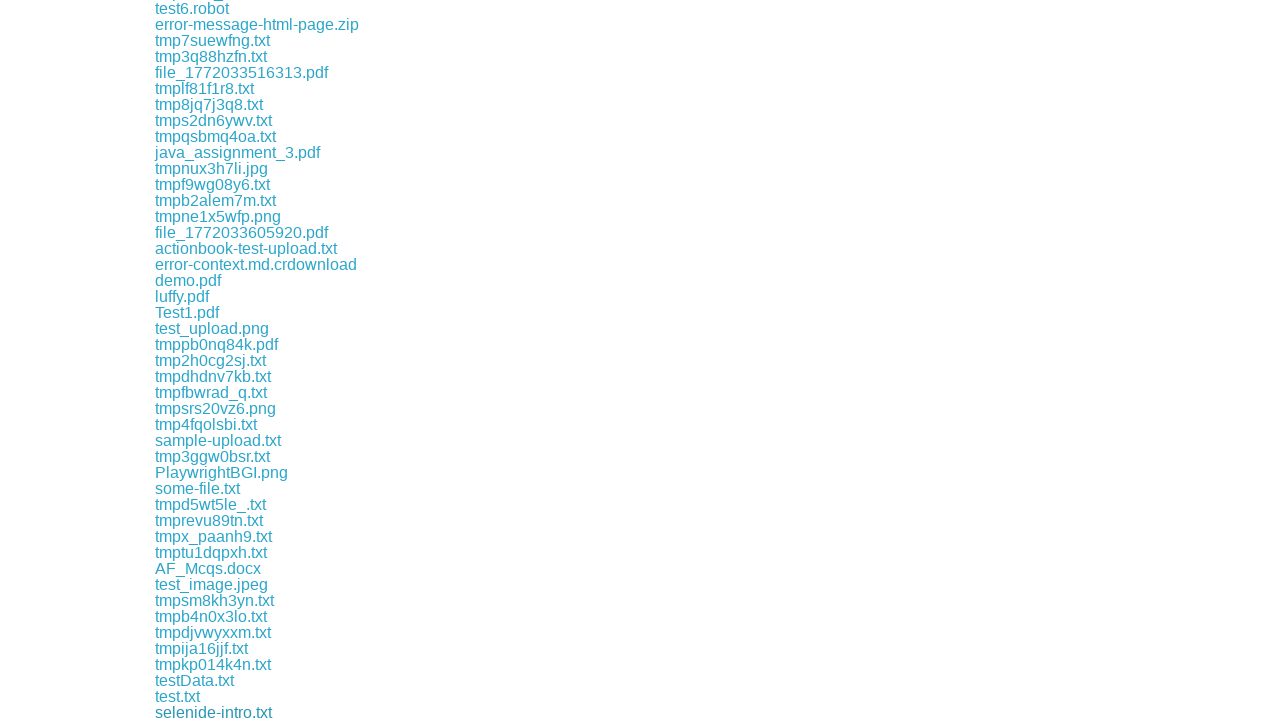

File download completed and captured
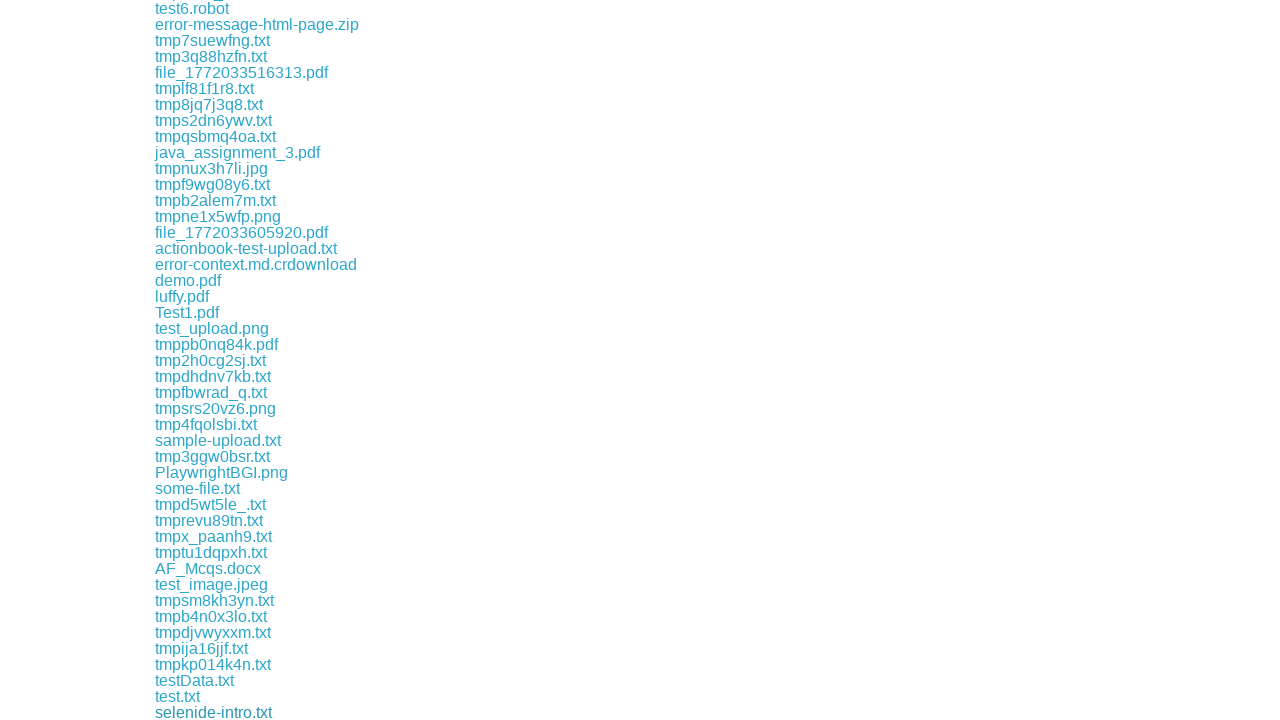

Retrieved downloaded file path: /tmp/playwright-artifacts-l9tHxl/b546ef9b-5ddc-40d9-8206-3dd3281a5226
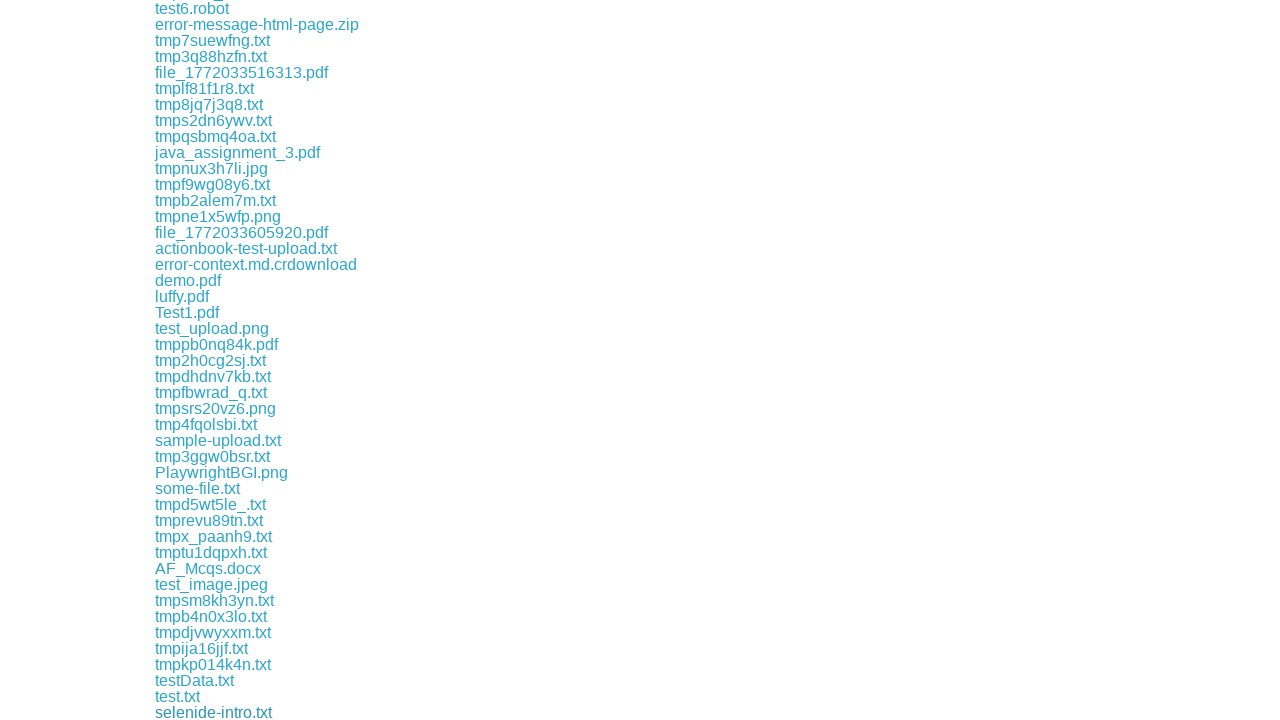

Retrieved href attribute from link
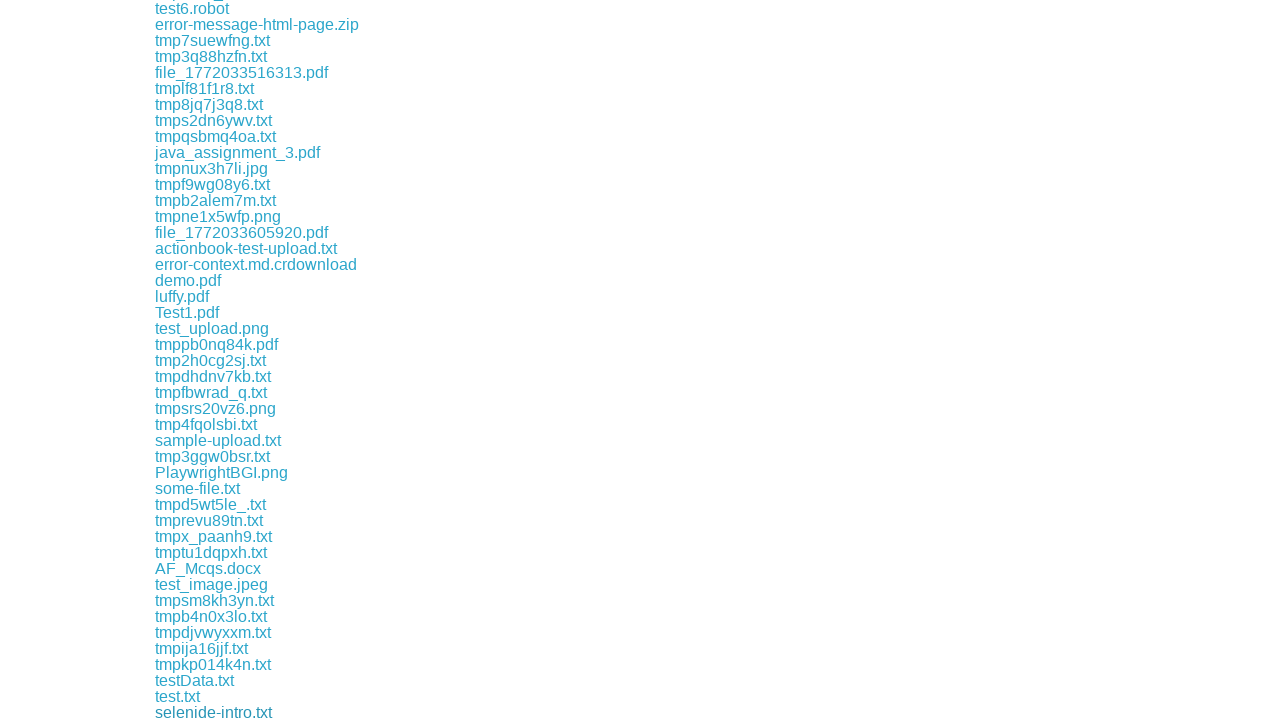

Retrieved href attribute from link
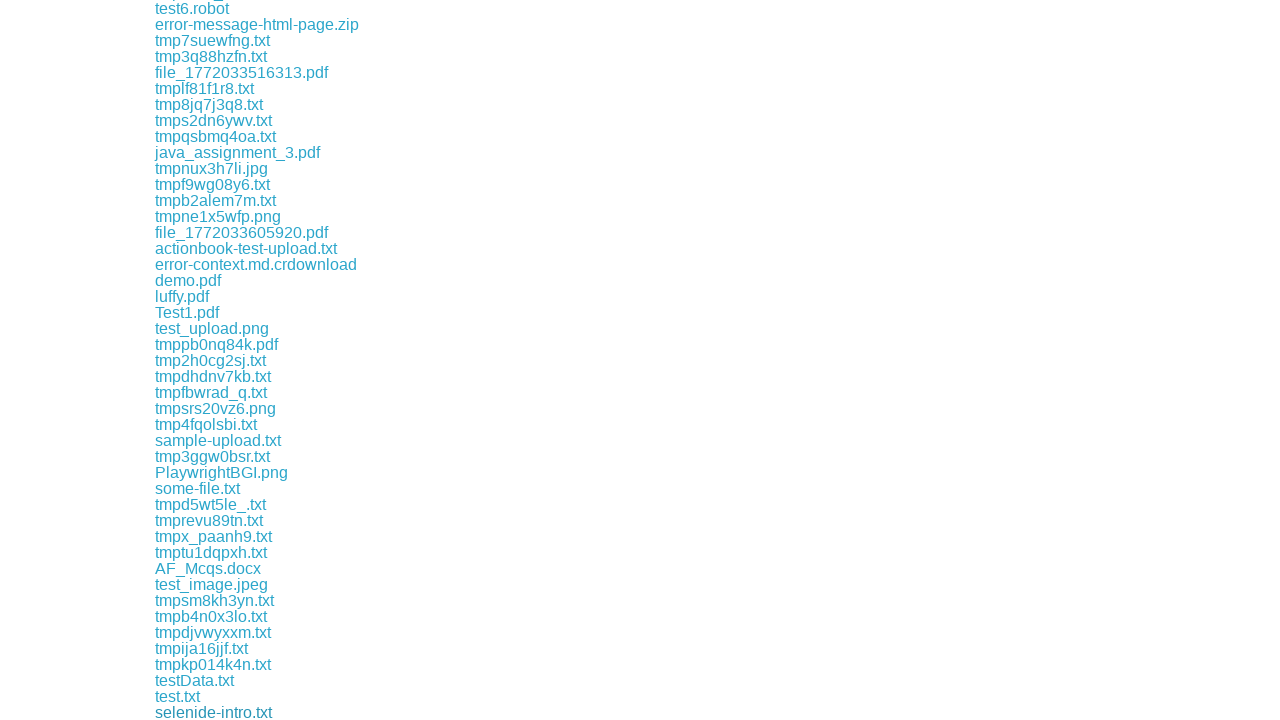

Retrieved href attribute from link
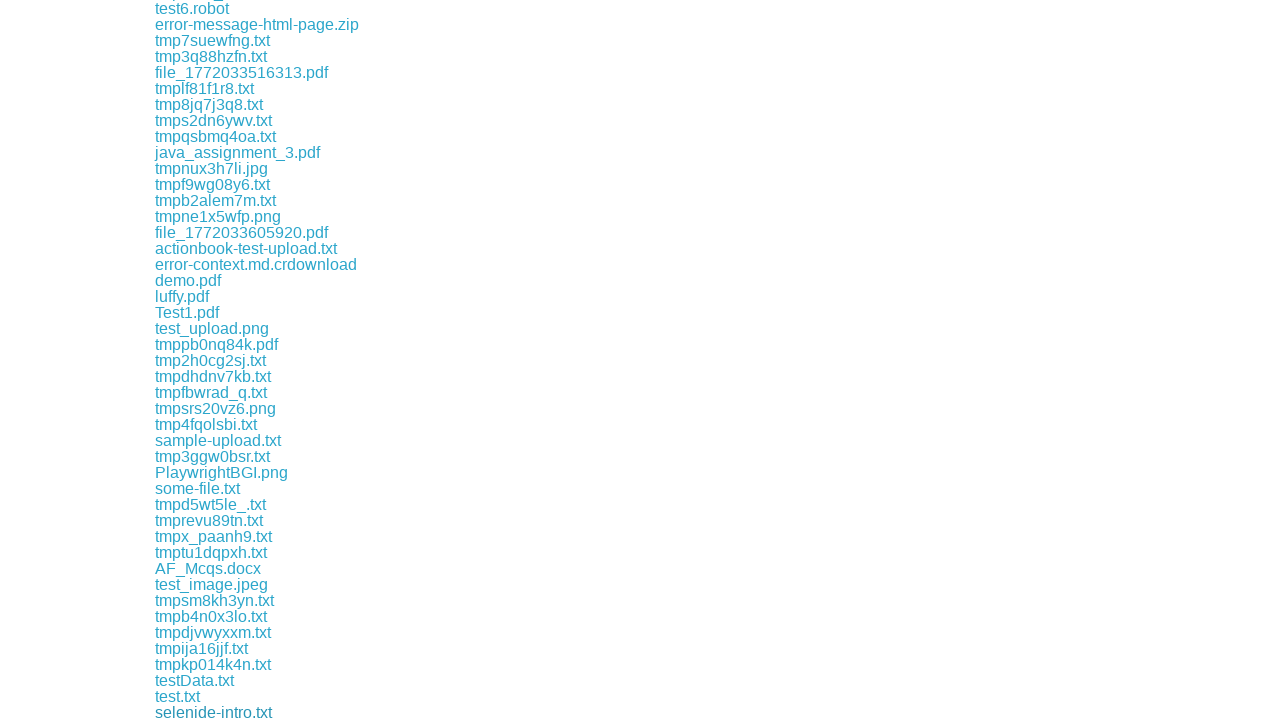

Clicked download link for file: download/chan.txt at (182, 360) on a >> nth=104
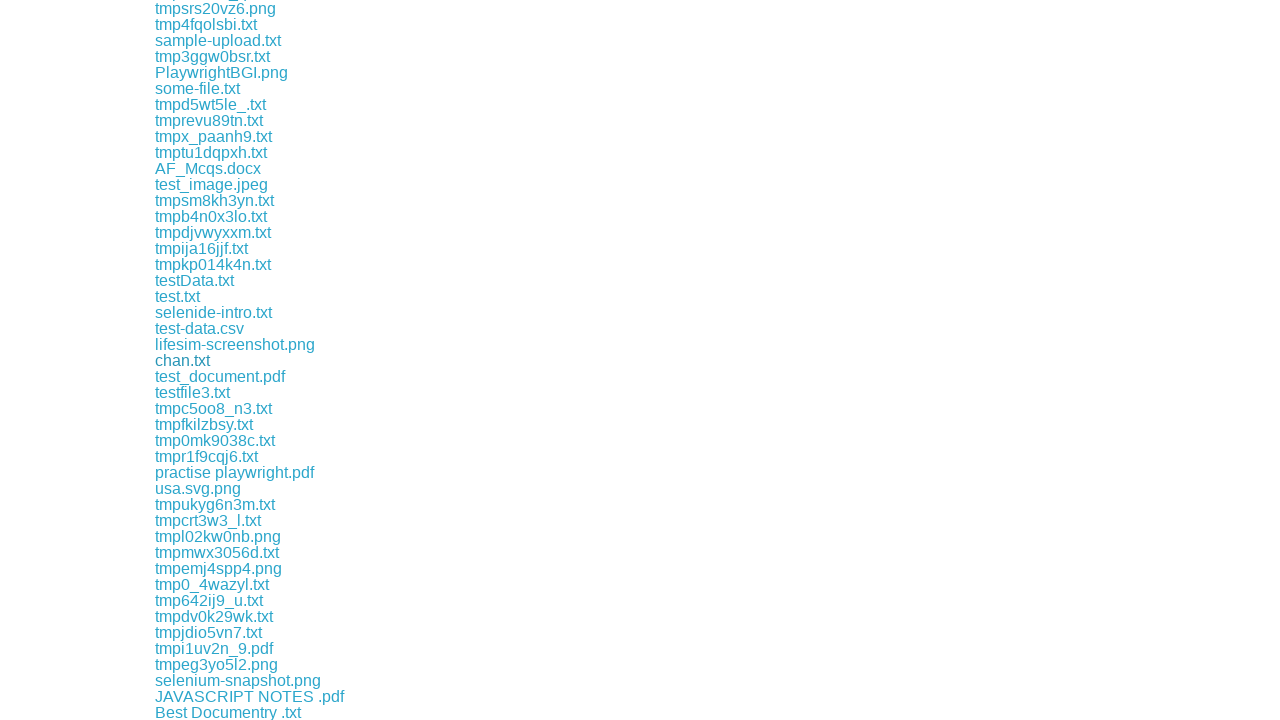

File download completed and captured
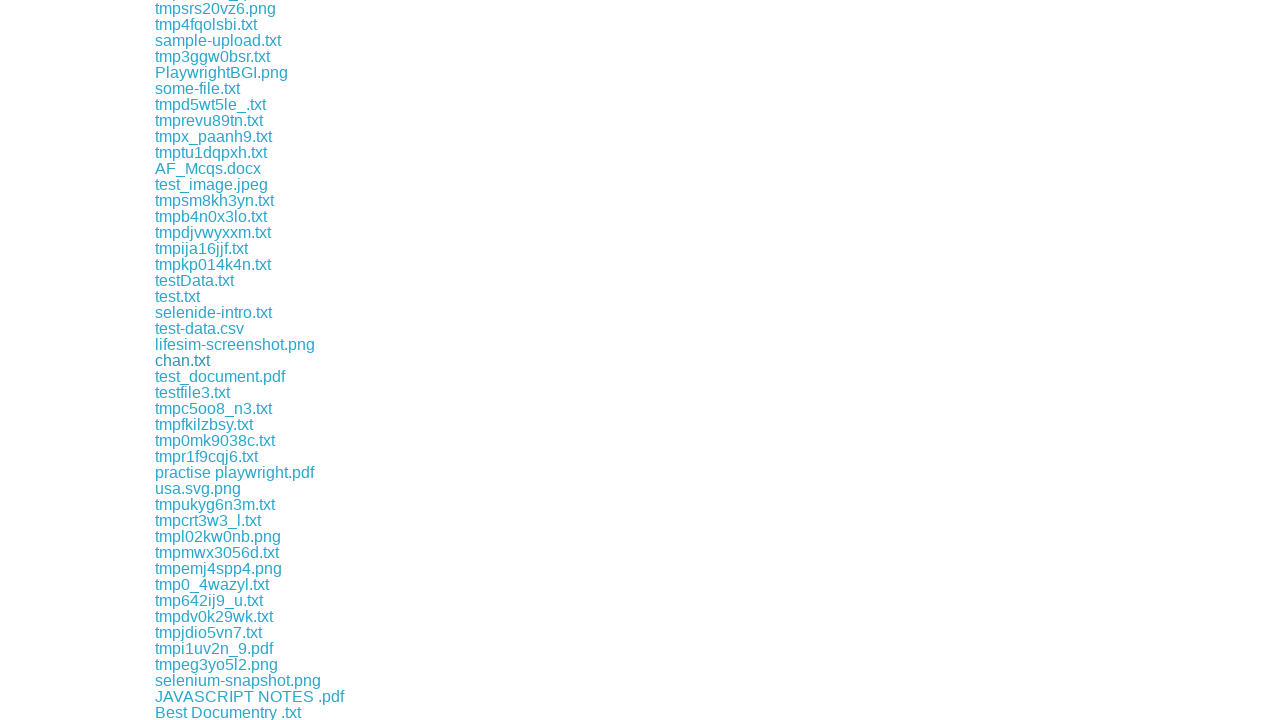

Retrieved downloaded file path: /tmp/playwright-artifacts-l9tHxl/02f58ff1-f883-4bd7-b186-62e26f20e277
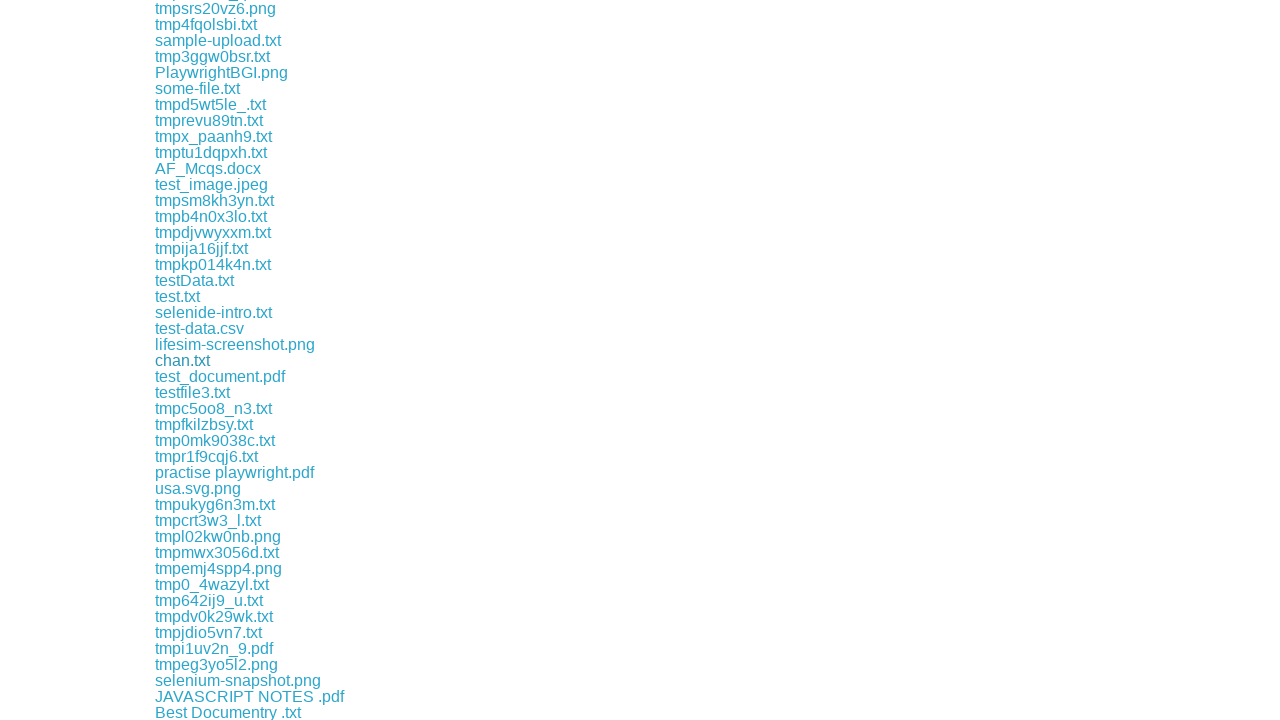

Retrieved href attribute from link
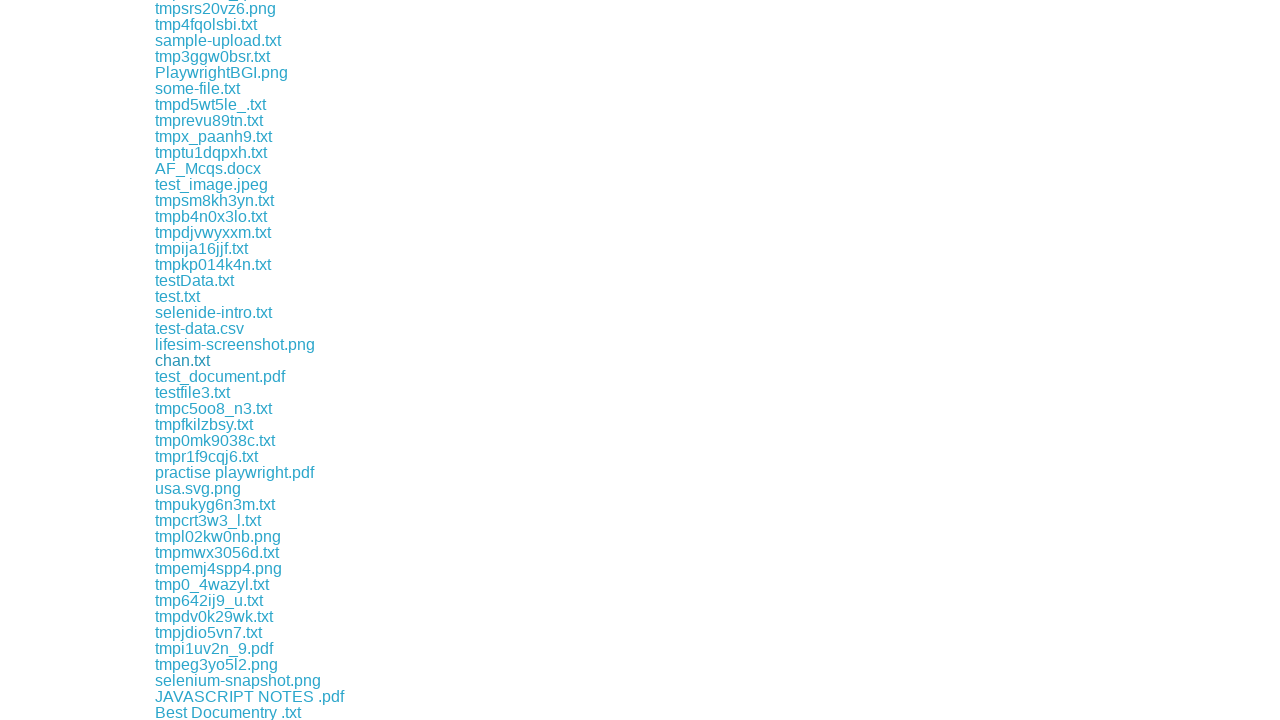

Retrieved href attribute from link
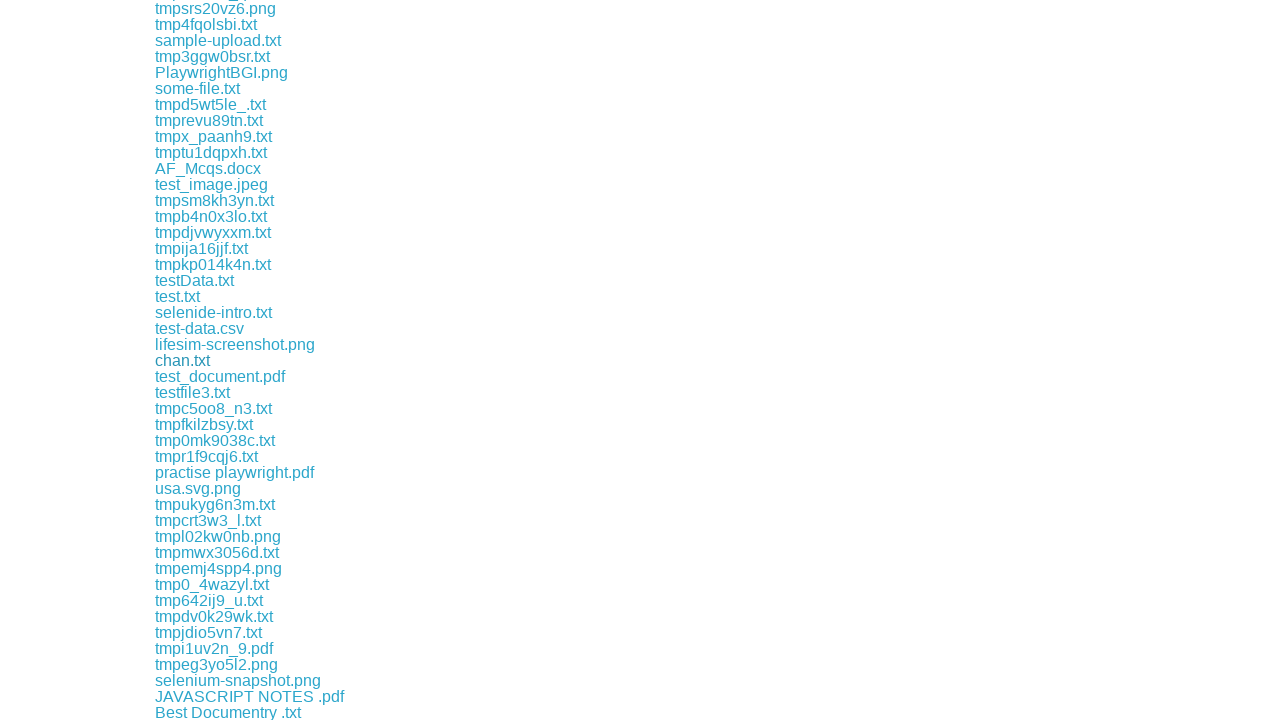

Clicked download link for file: download/testfile3.txt at (192, 392) on a >> nth=106
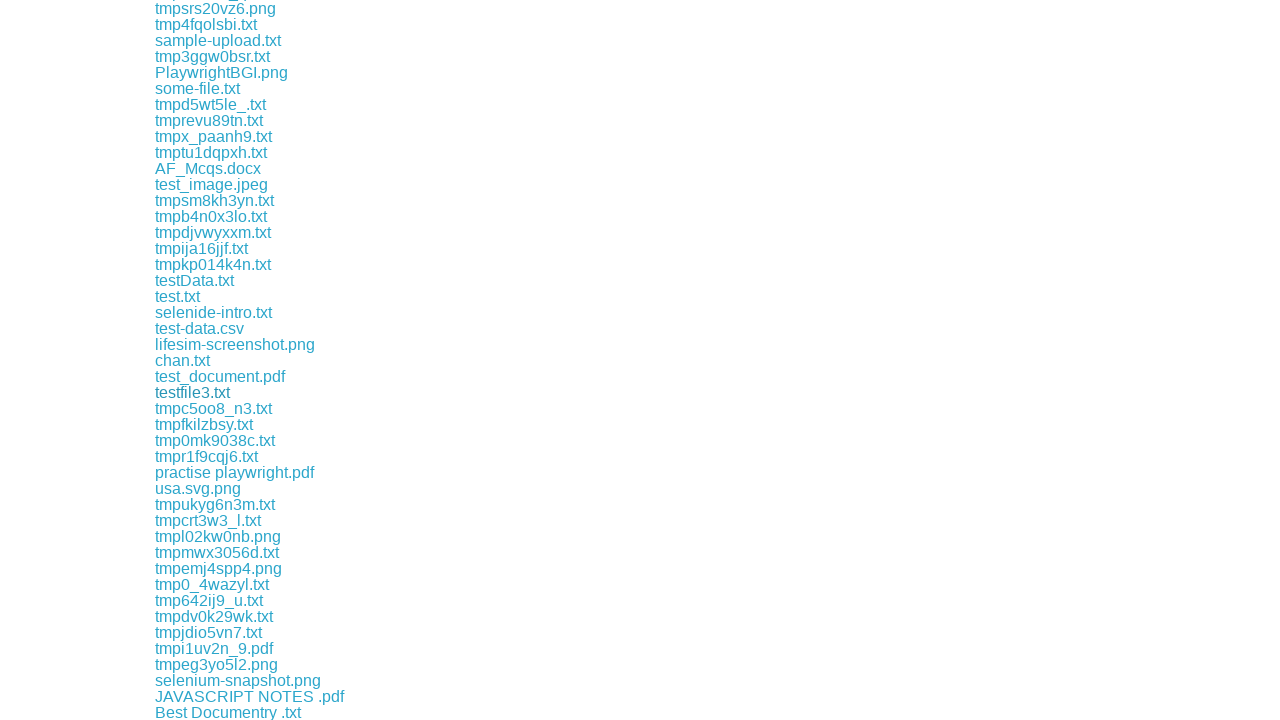

File download completed and captured
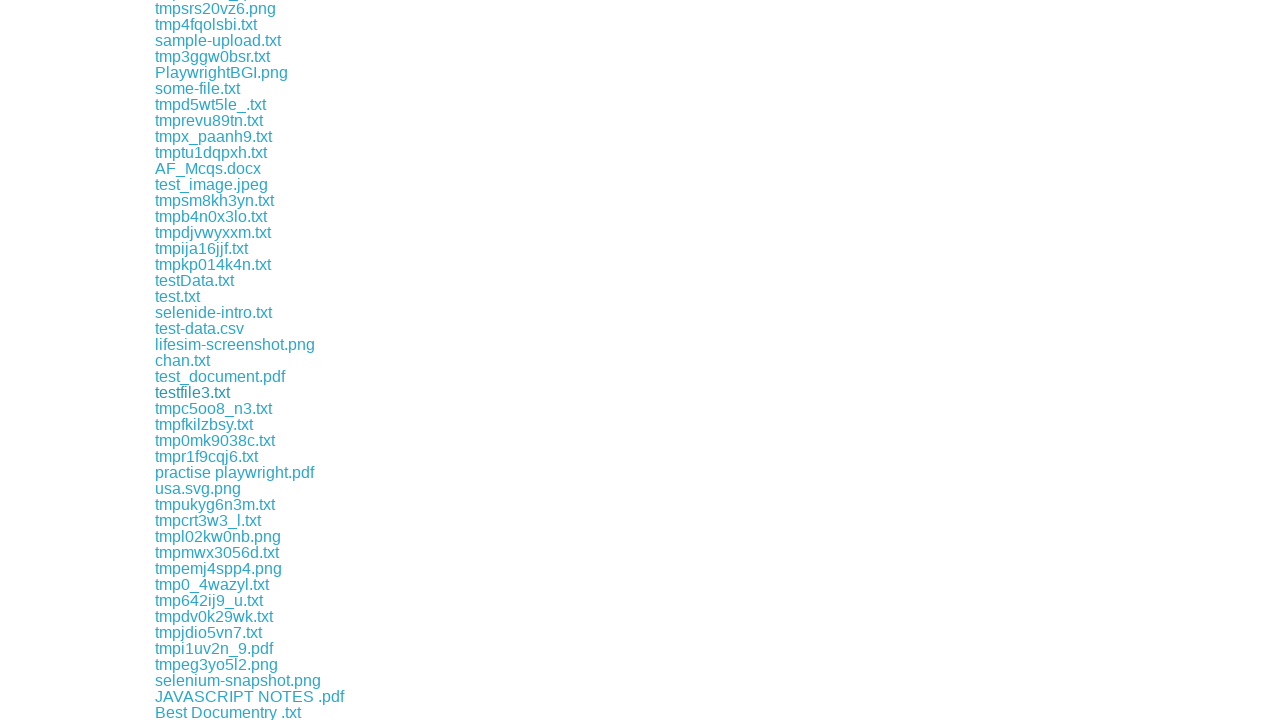

Retrieved downloaded file path: /tmp/playwright-artifacts-l9tHxl/4b06d43e-9bba-4120-8a03-9220199f54bd
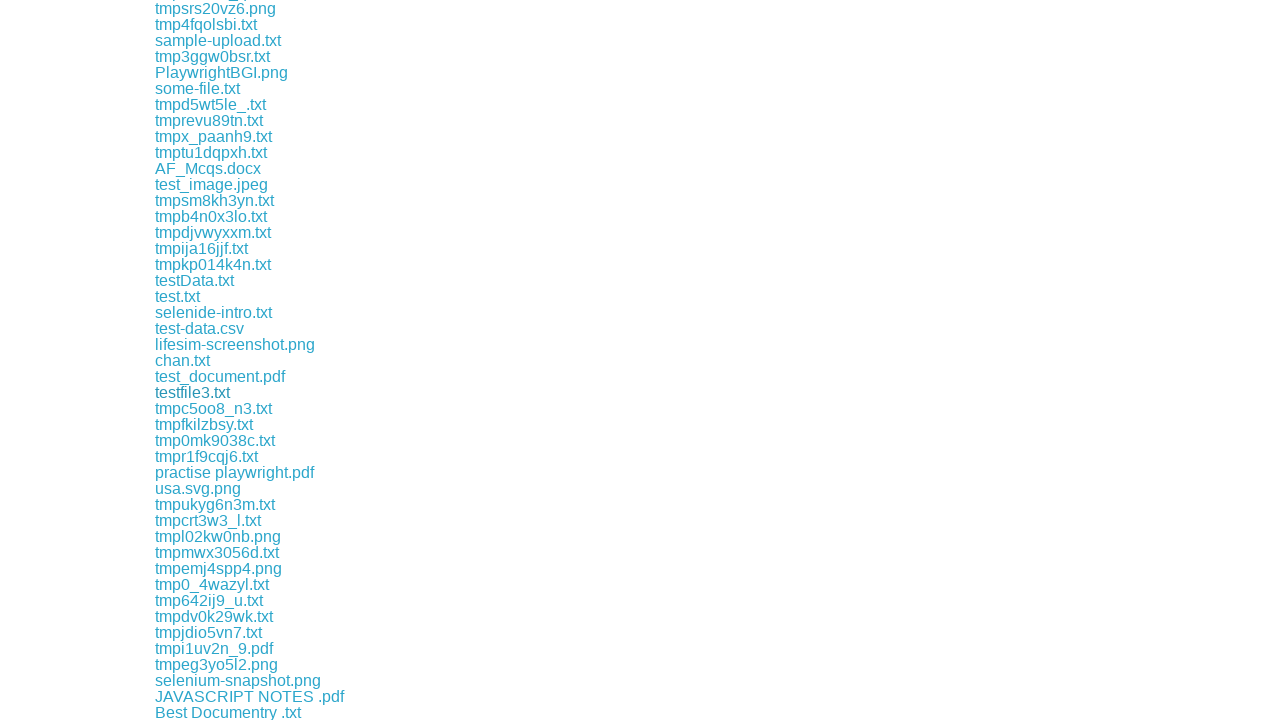

Retrieved href attribute from link
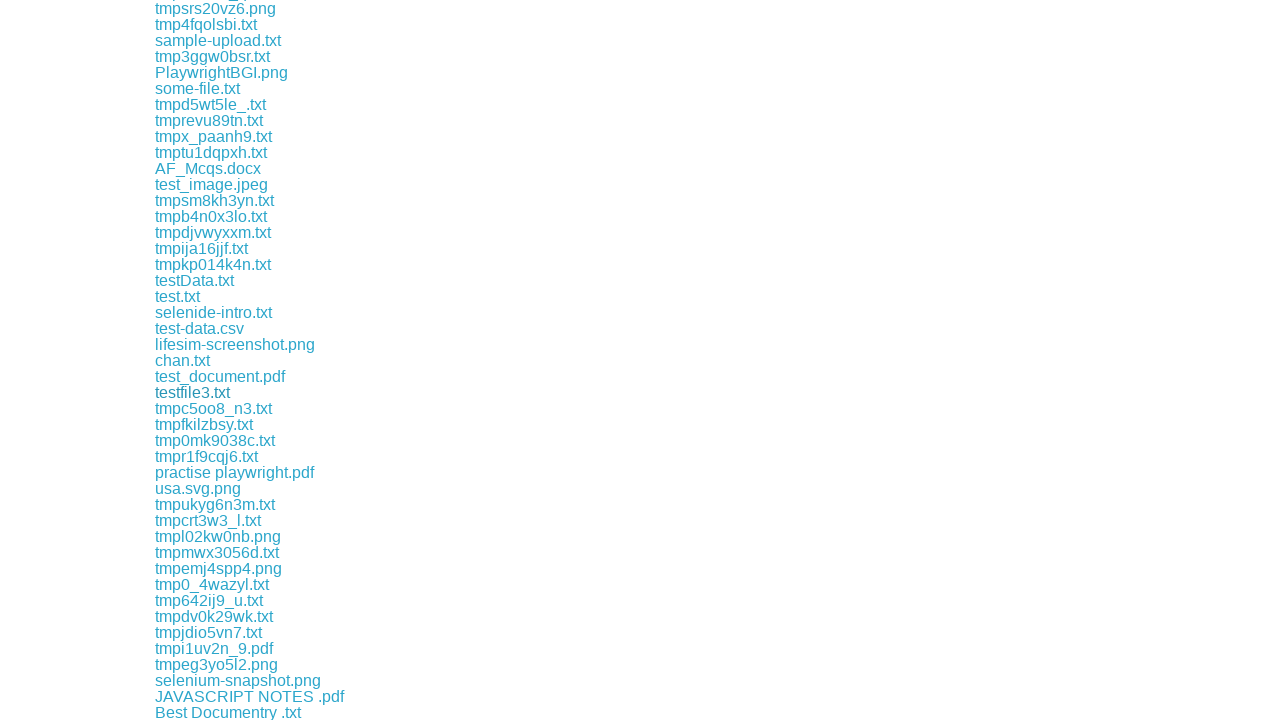

Clicked download link for file: download/tmpc5oo8_n3.txt at (214, 408) on a >> nth=107
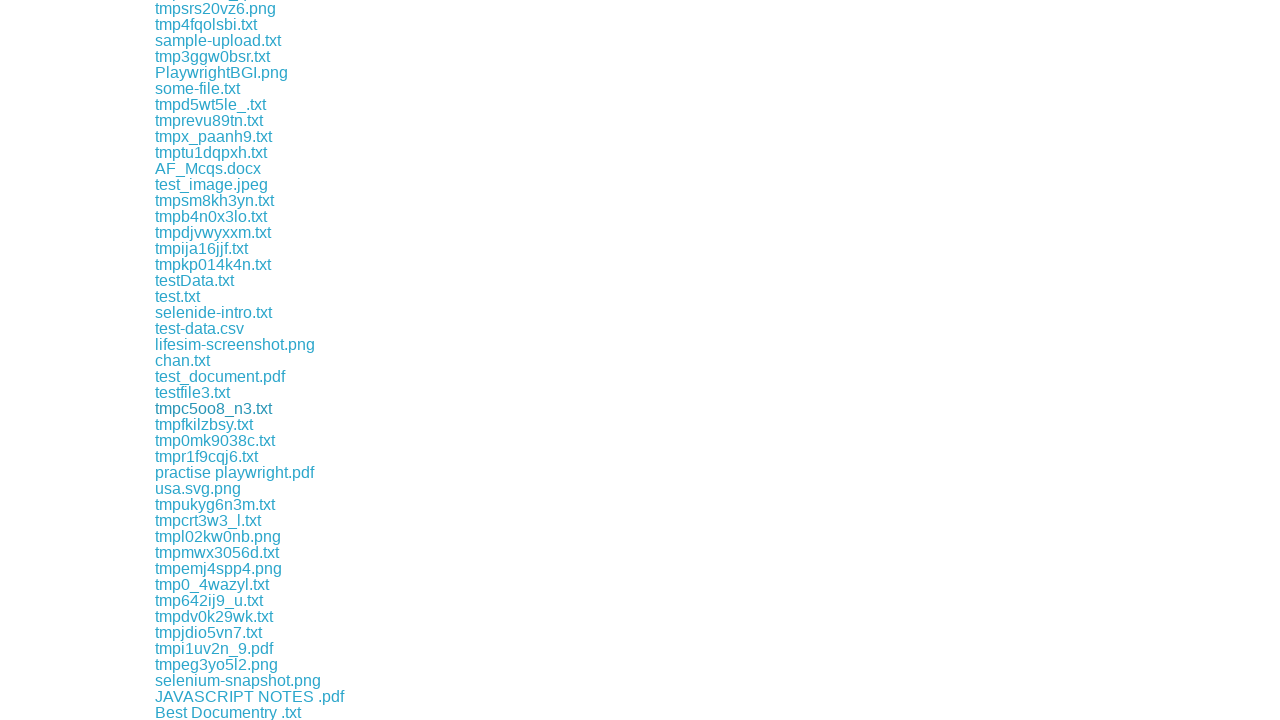

File download completed and captured
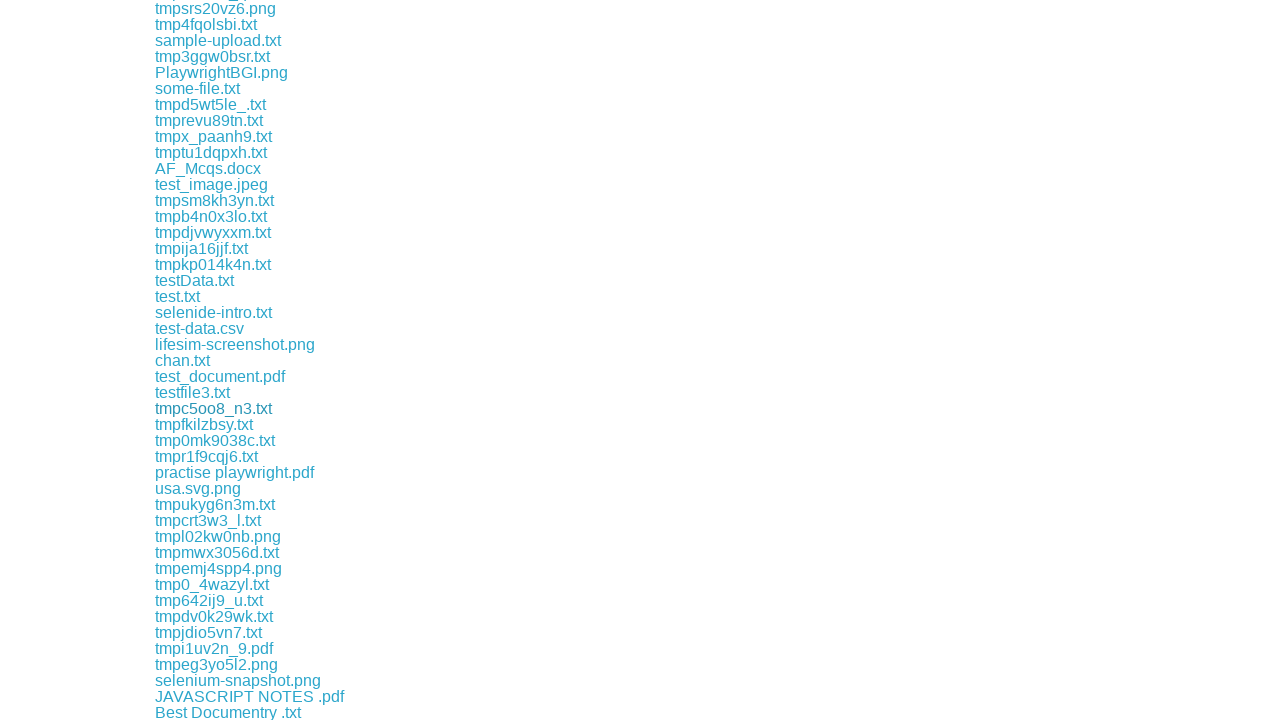

Retrieved downloaded file path: /tmp/playwright-artifacts-l9tHxl/c7d45026-7452-4d6d-bee7-1c04aa4758c0
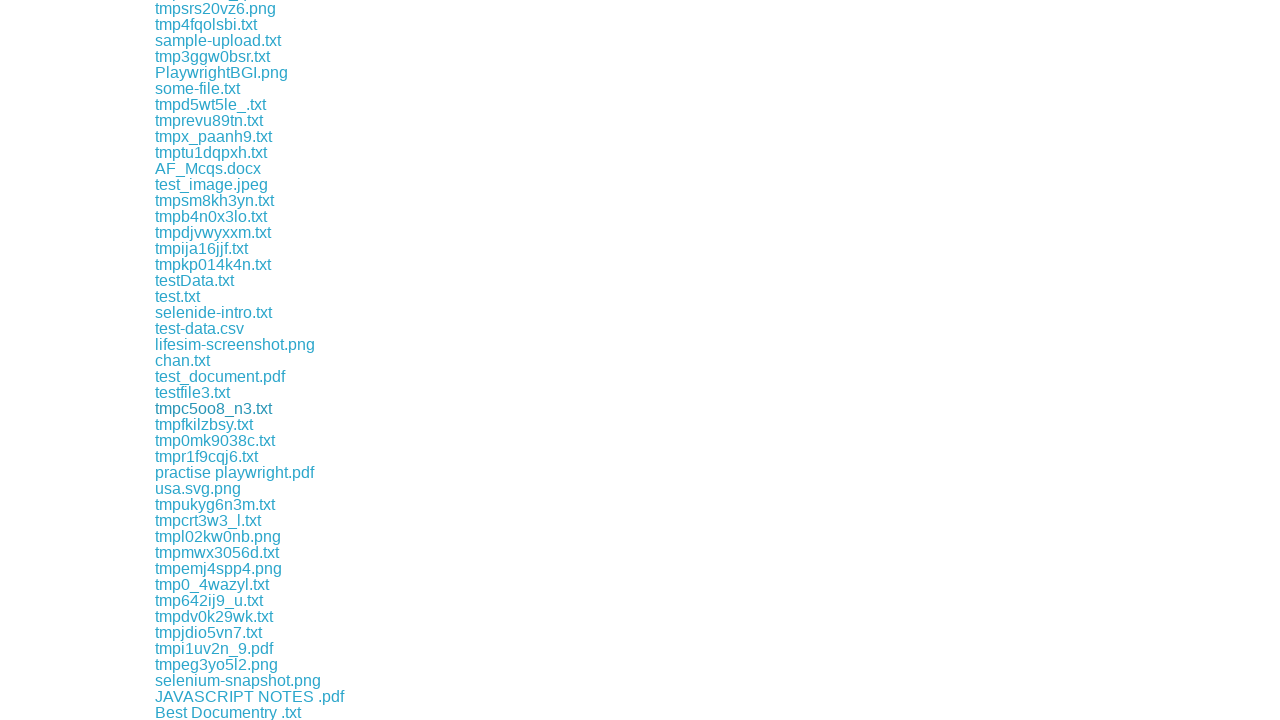

Retrieved href attribute from link
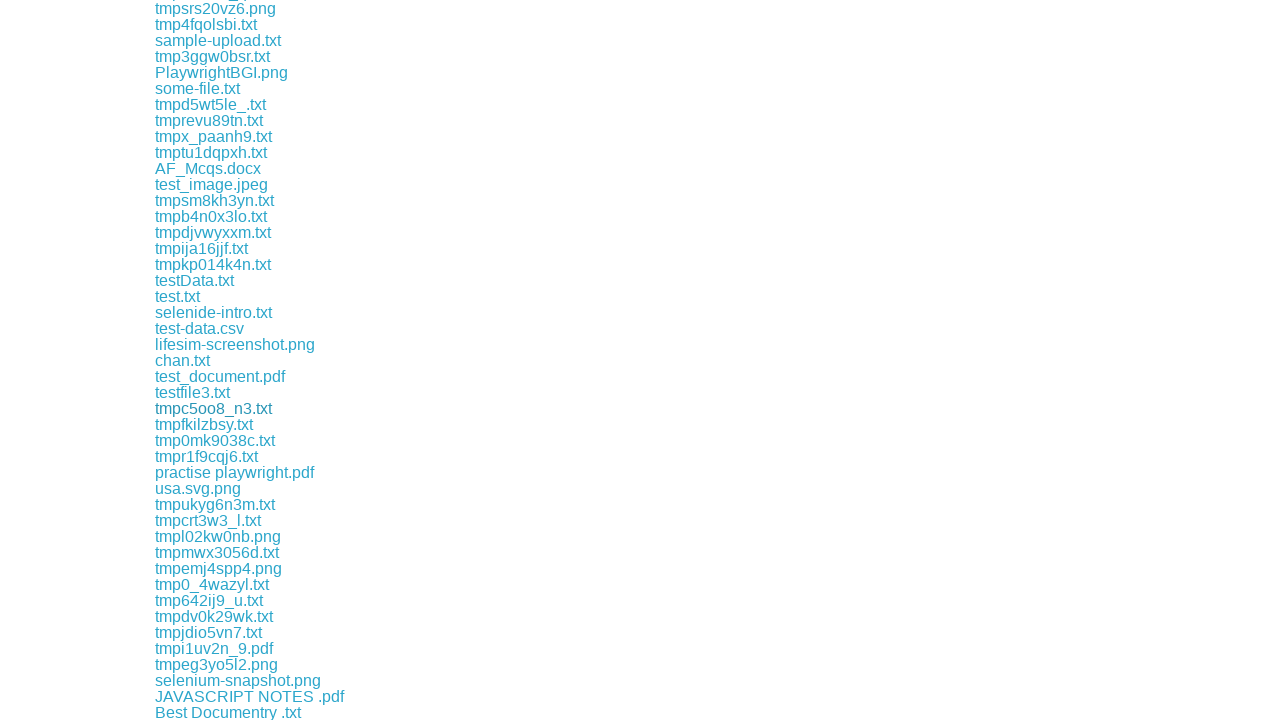

Clicked download link for file: download/tmpfkilzbsy.txt at (204, 424) on a >> nth=108
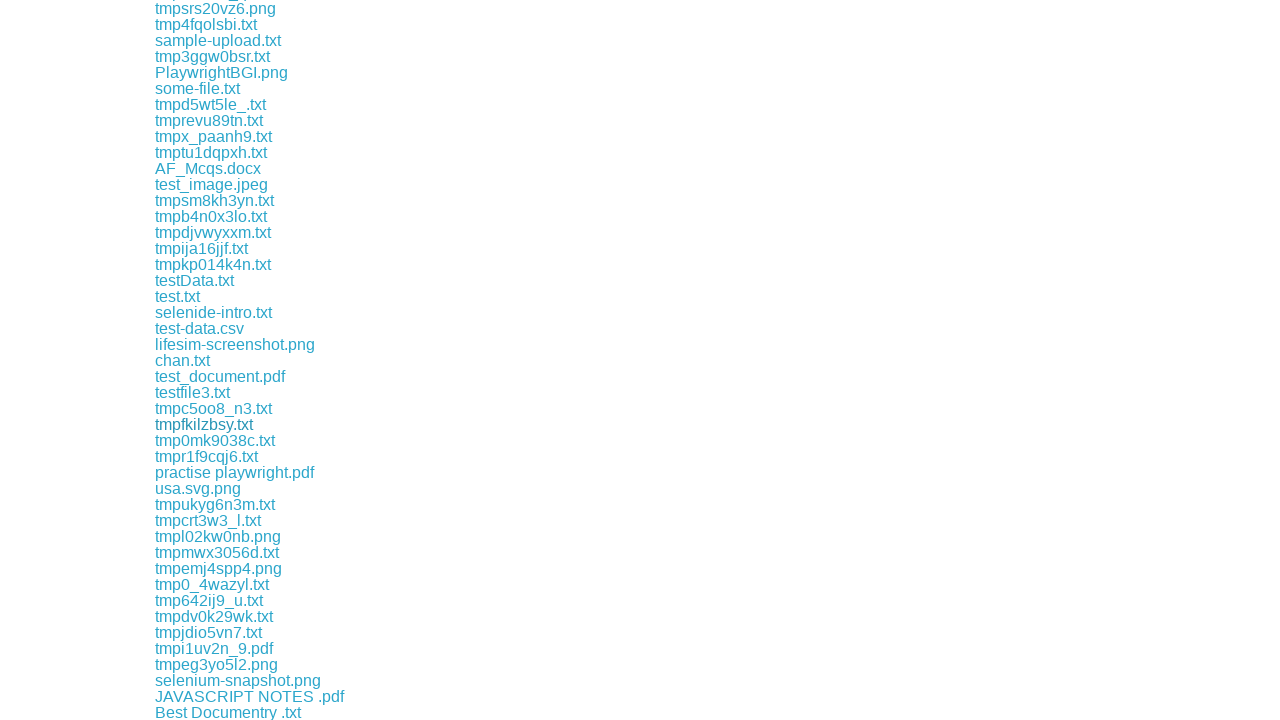

File download completed and captured
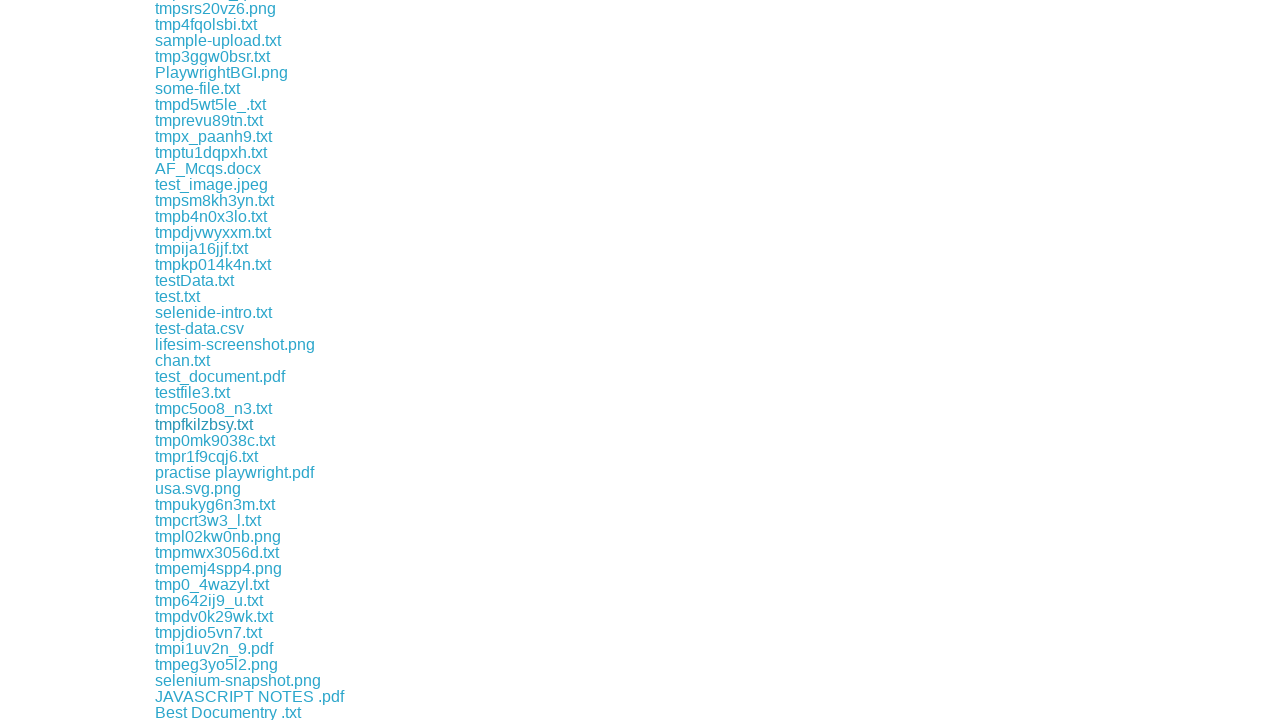

Retrieved downloaded file path: /tmp/playwright-artifacts-l9tHxl/fbc45fc2-1fcd-4796-8e7b-6d3d96f8aa3e
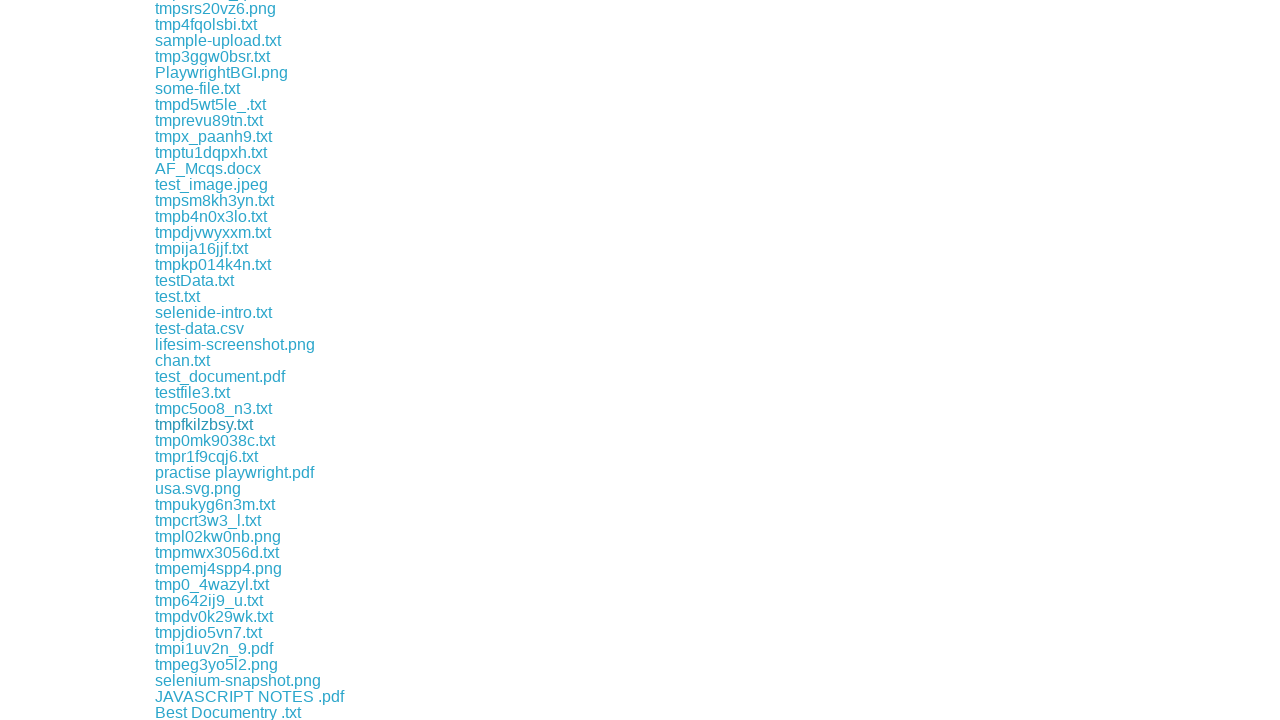

Retrieved href attribute from link
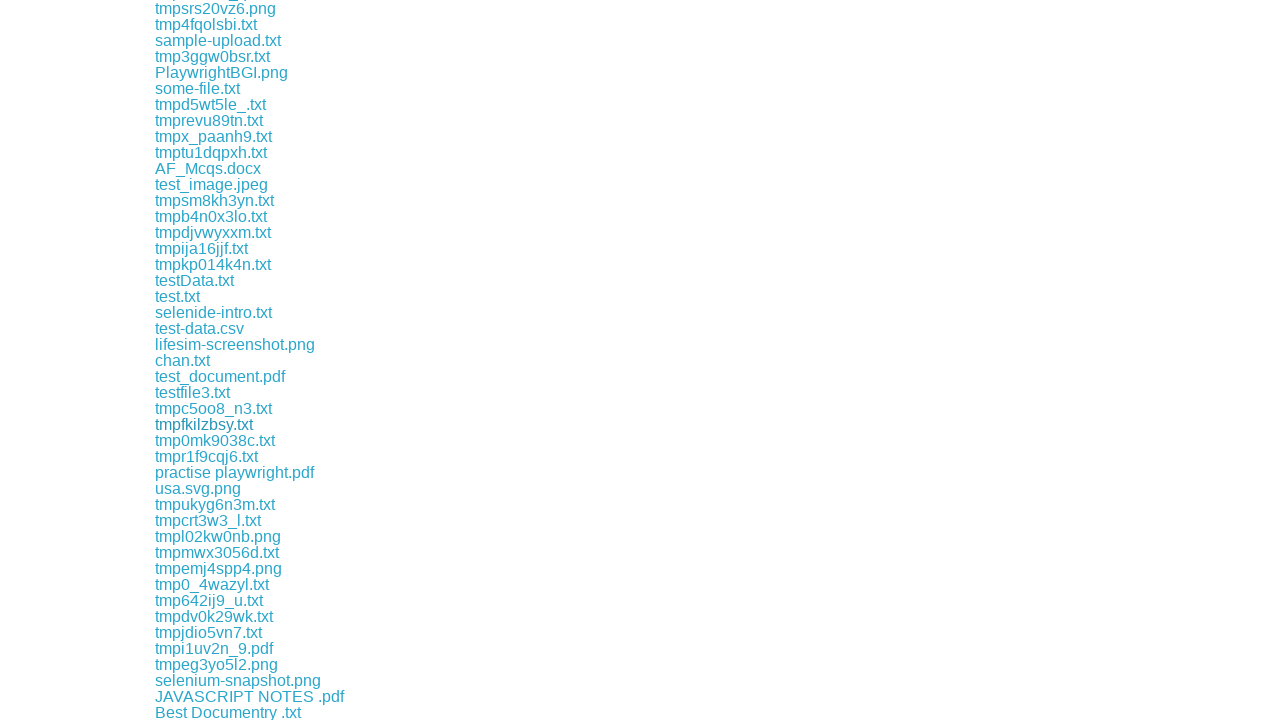

Clicked download link for file: download/tmp0mk9038c.txt at (215, 440) on a >> nth=109
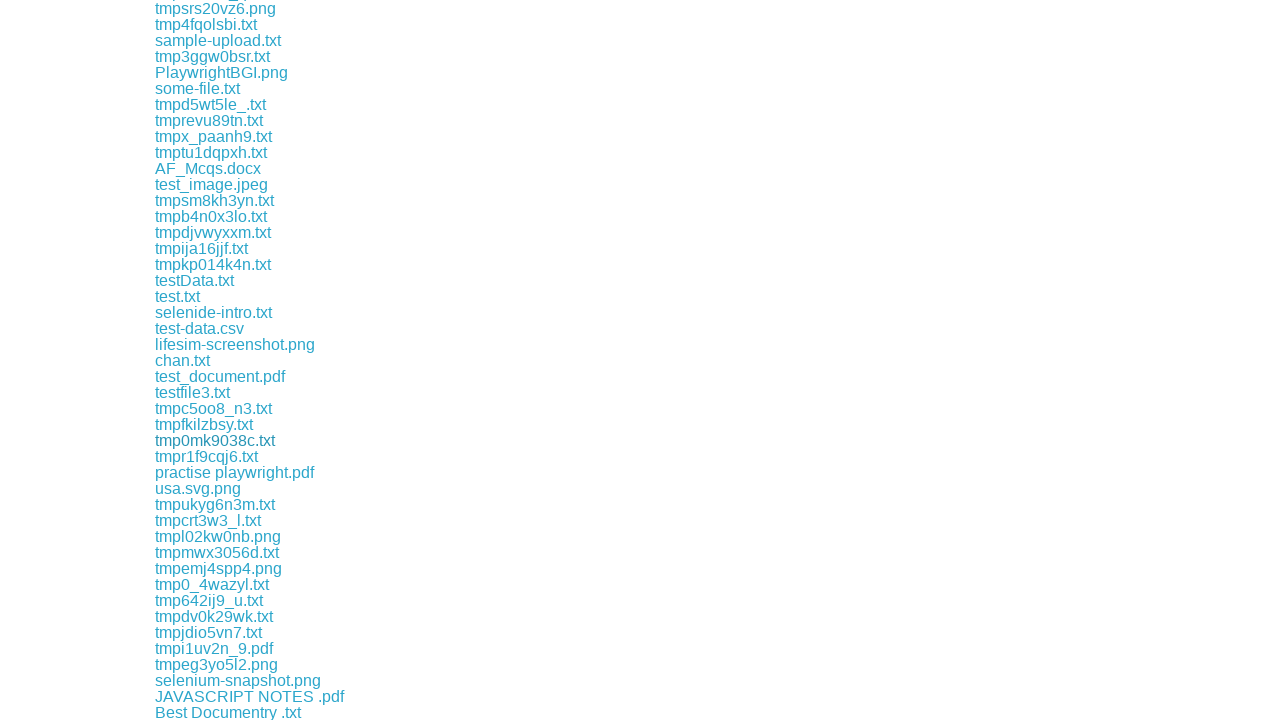

File download completed and captured
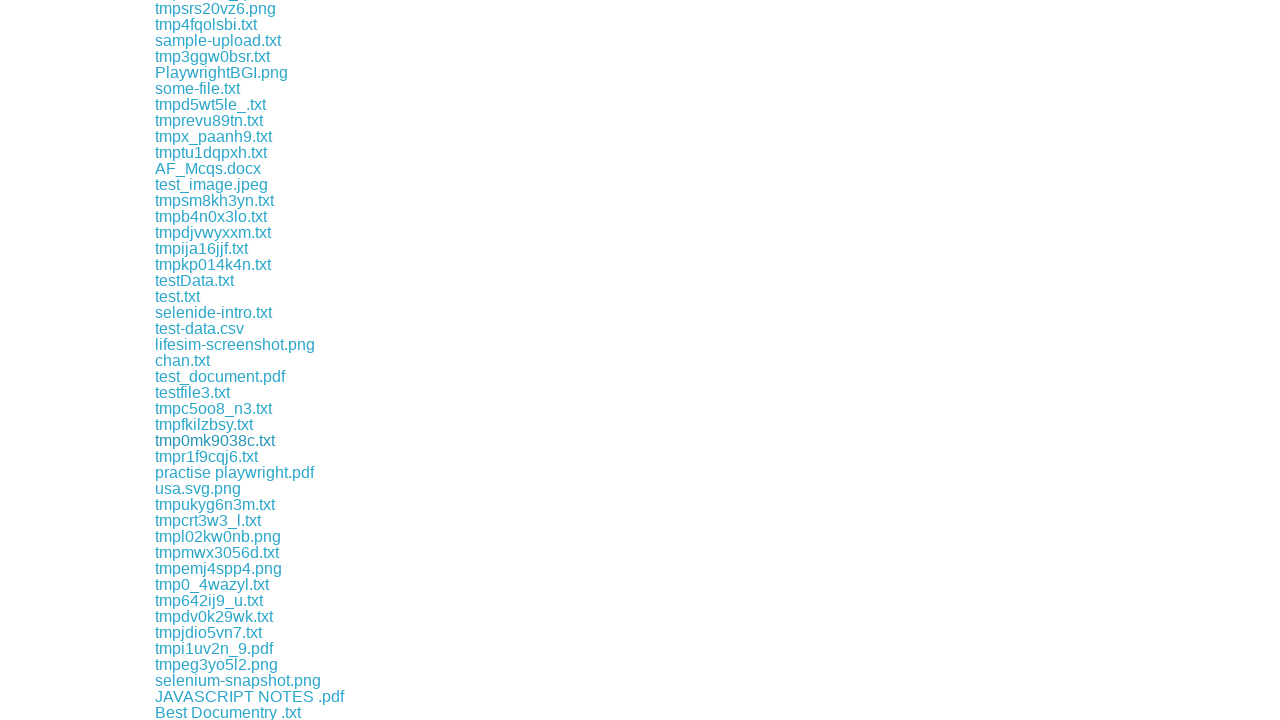

Retrieved downloaded file path: /tmp/playwright-artifacts-l9tHxl/6ec35670-6fc0-421b-bc3b-1d54a5a91197
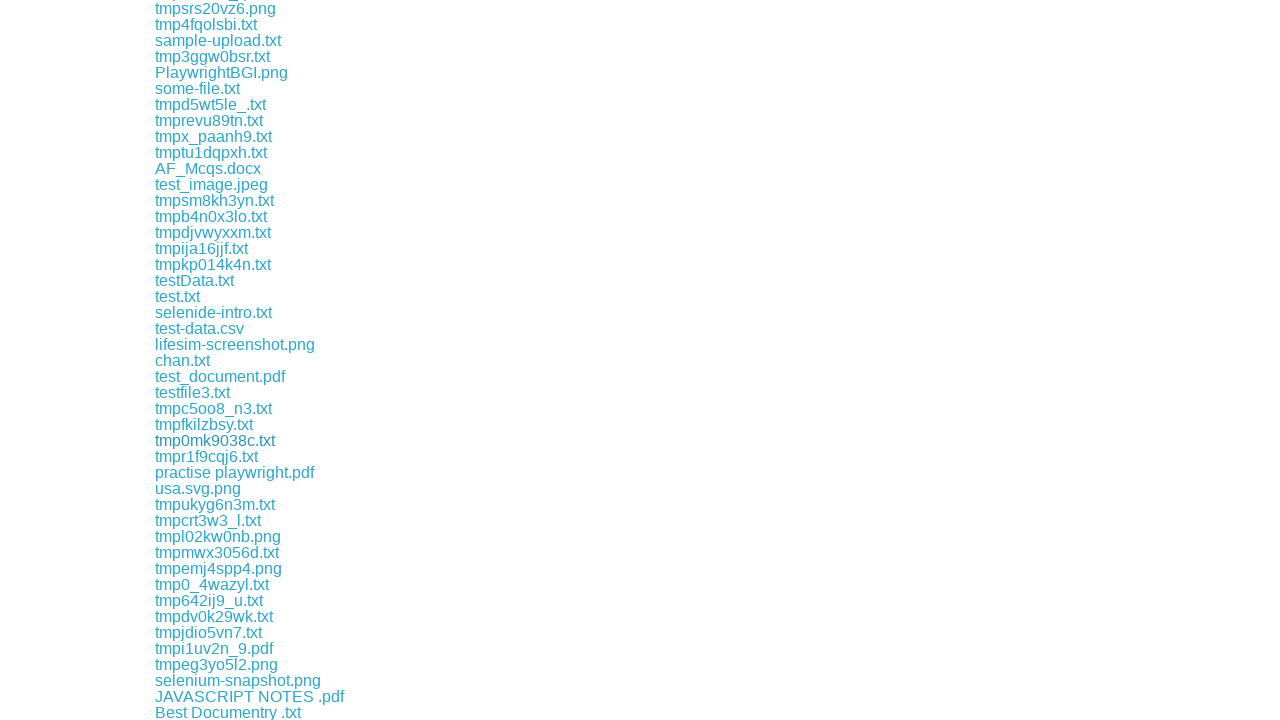

Retrieved href attribute from link
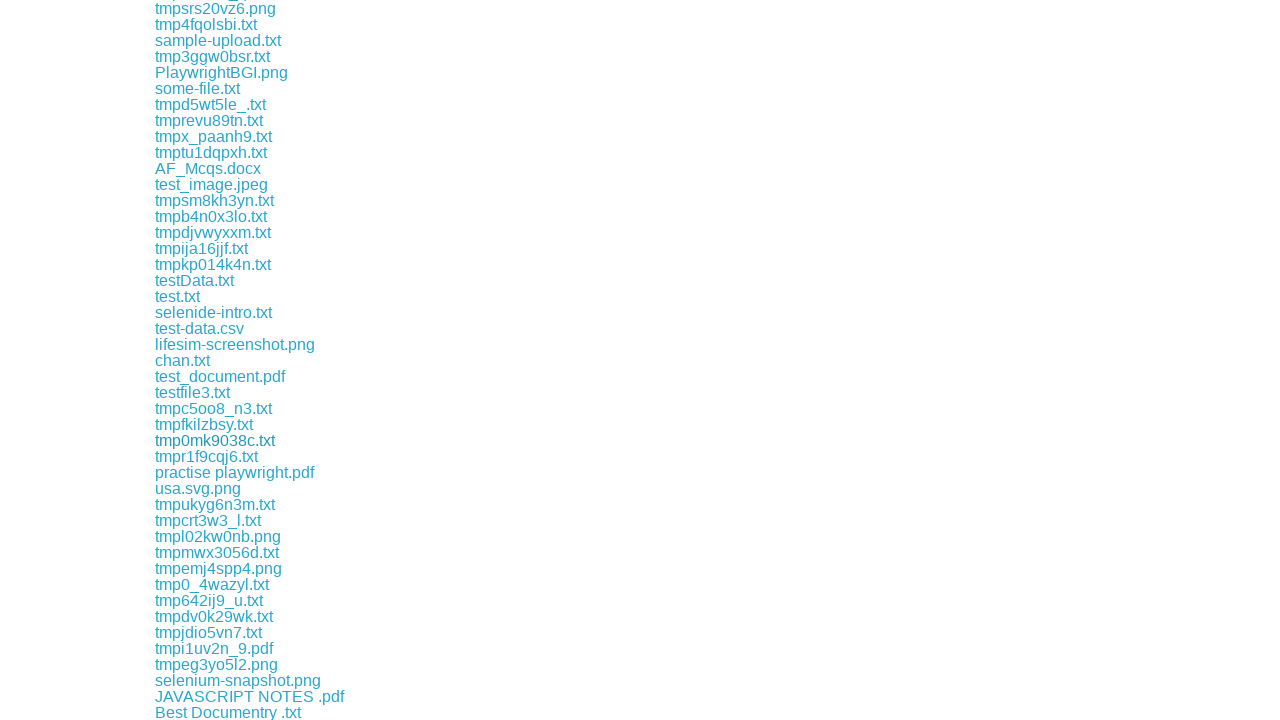

Clicked download link for file: download/tmpr1f9cqj6.txt at (206, 456) on a >> nth=110
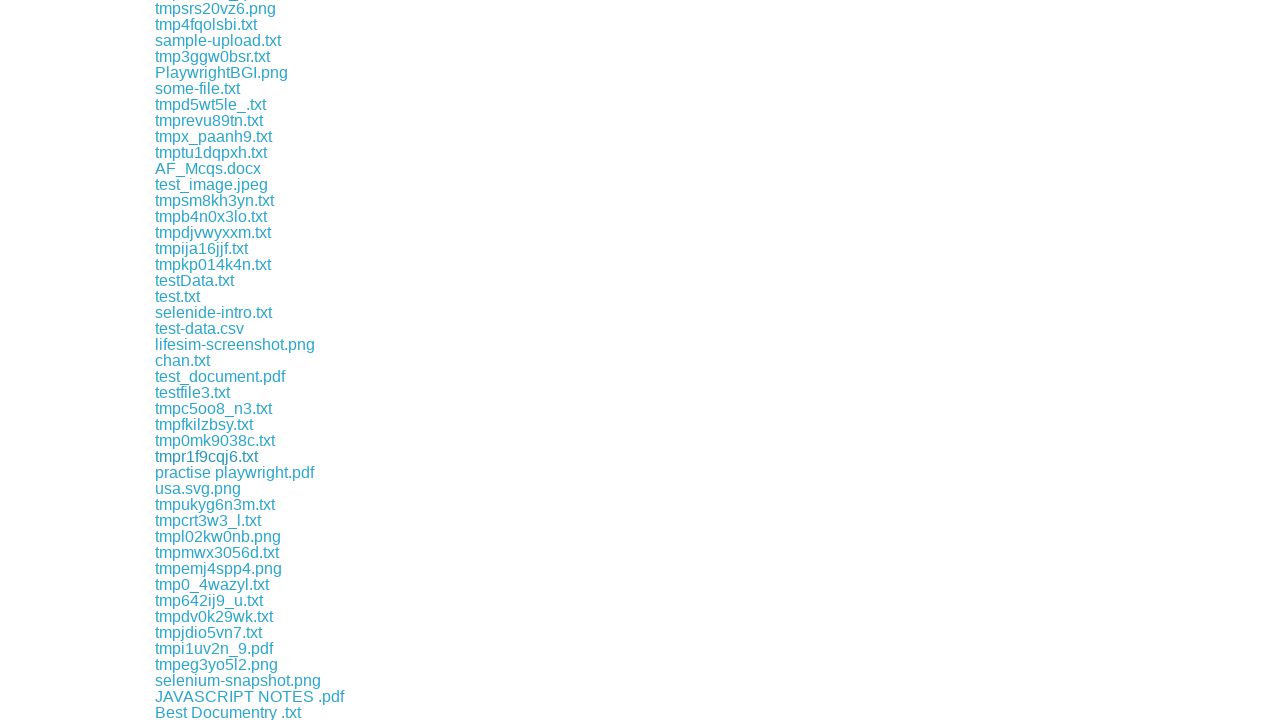

File download completed and captured
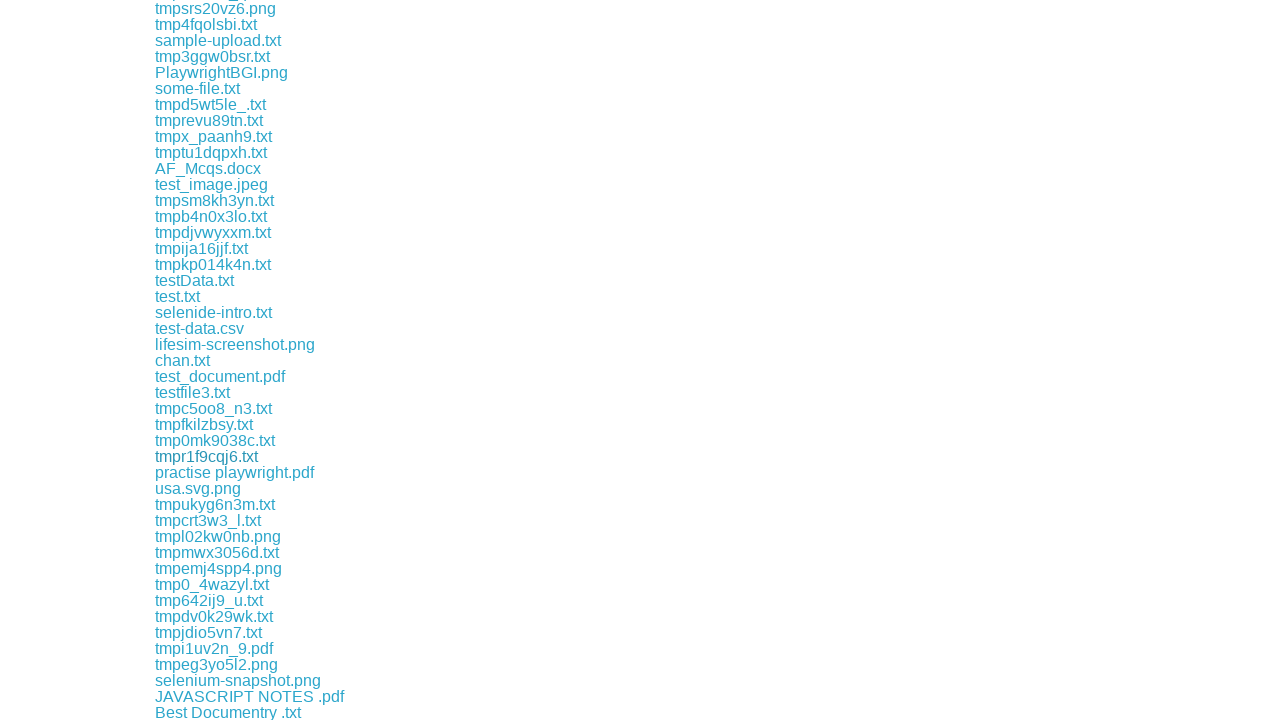

Retrieved downloaded file path: /tmp/playwright-artifacts-l9tHxl/cc961e30-3ae5-455a-98e2-de72bfb5501a
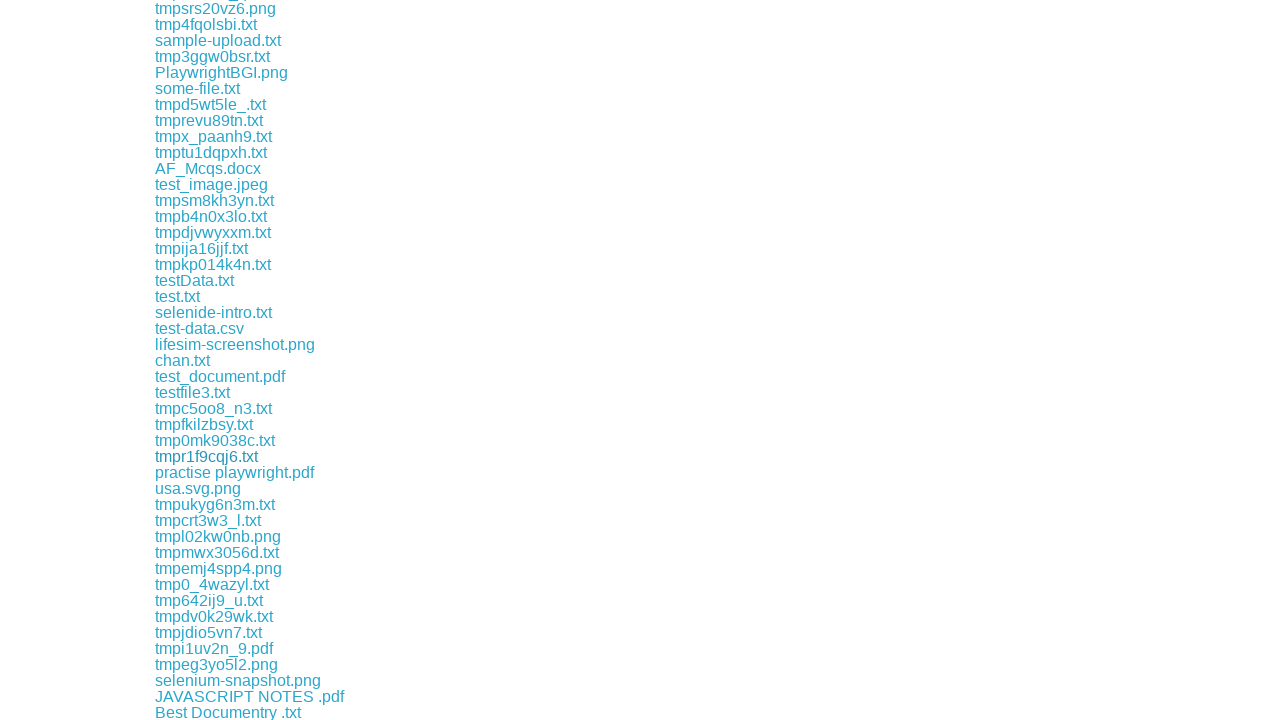

Retrieved href attribute from link
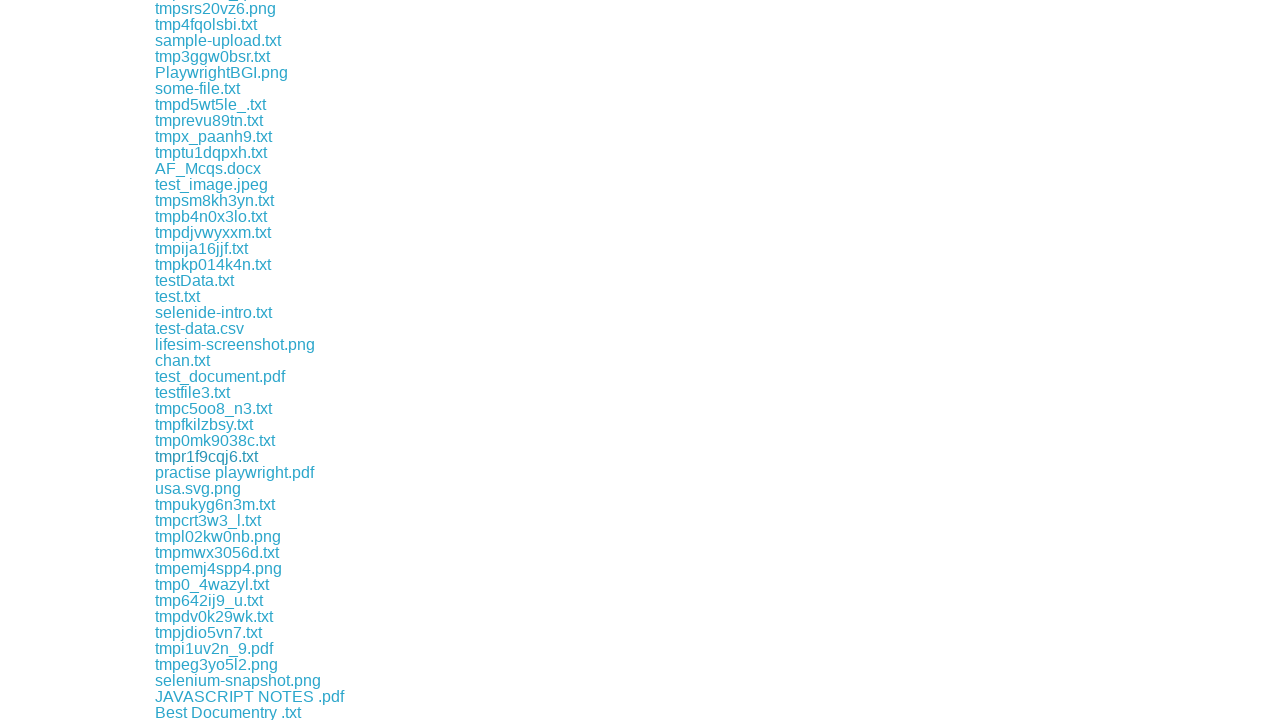

Retrieved href attribute from link
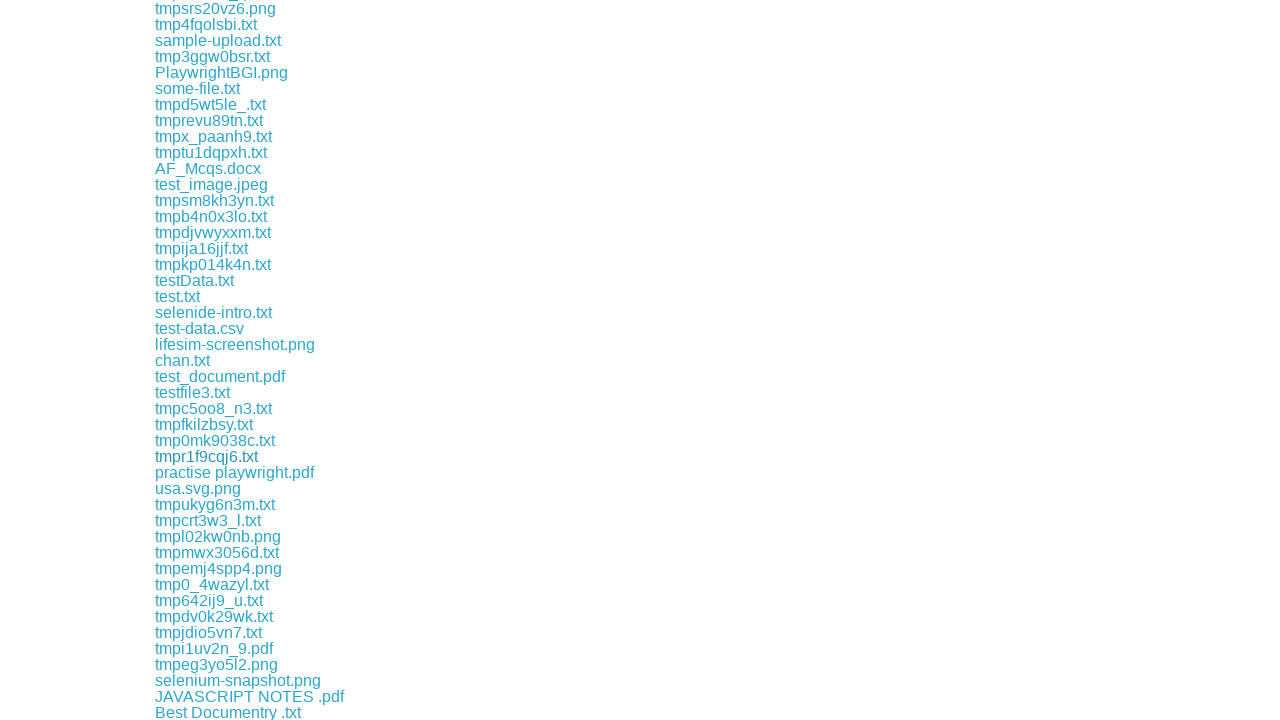

Retrieved href attribute from link
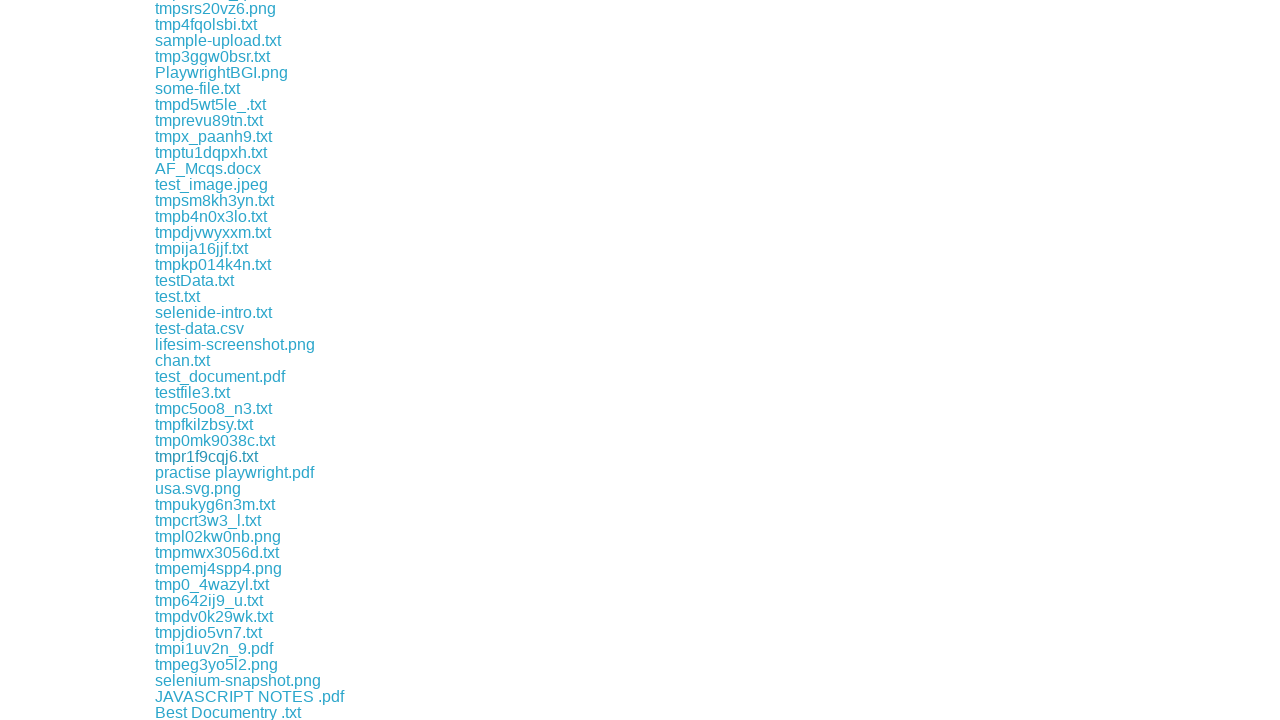

Clicked download link for file: download/tmpukyg6n3m.txt at (215, 504) on a >> nth=113
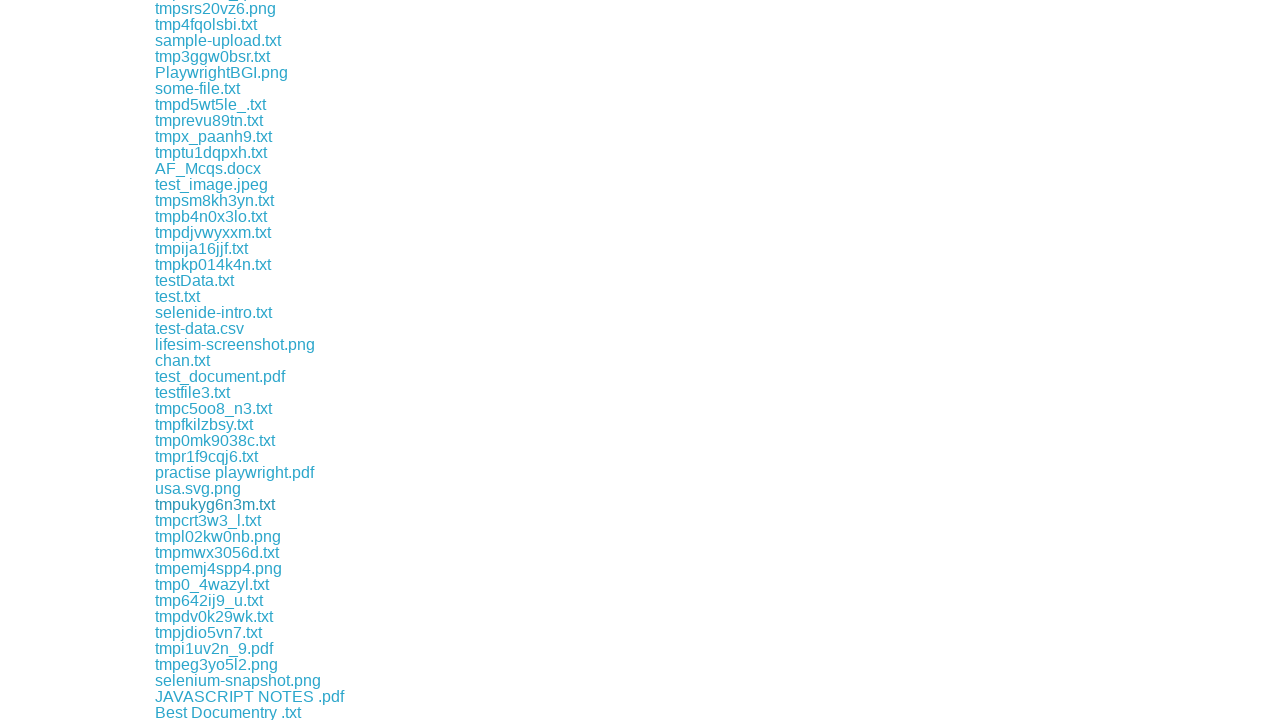

File download completed and captured
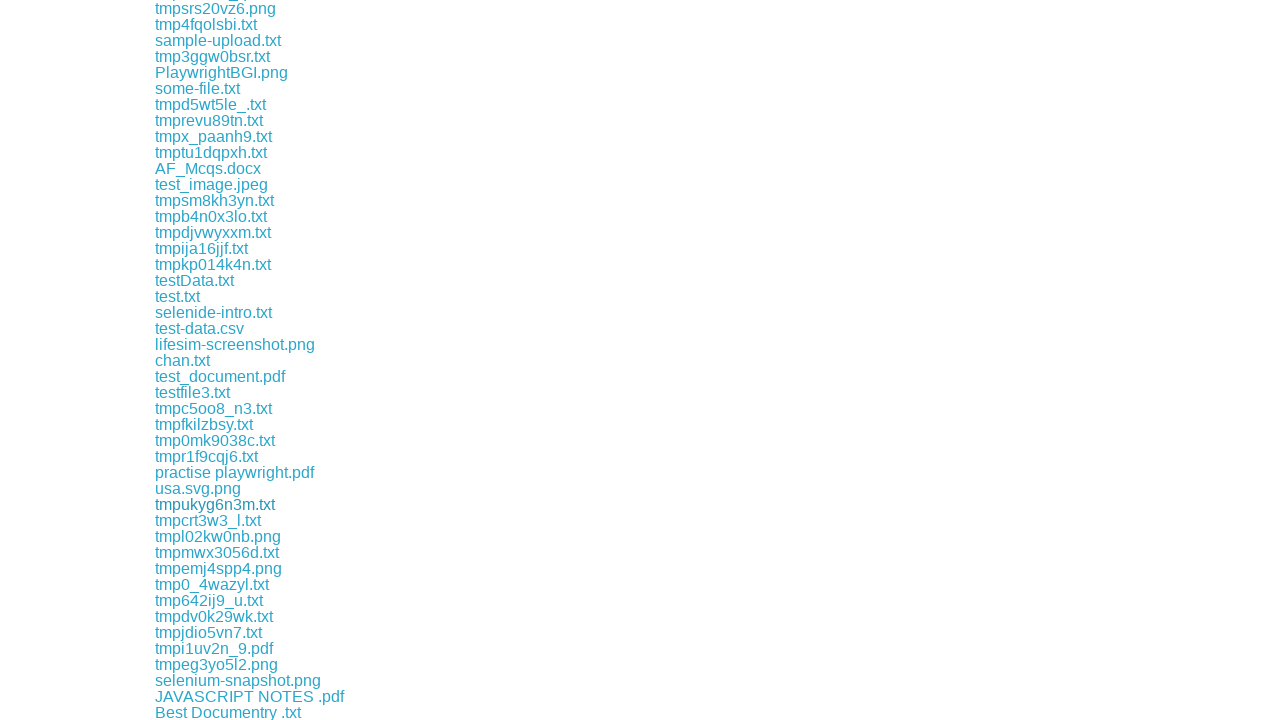

Retrieved downloaded file path: /tmp/playwright-artifacts-l9tHxl/d4d3a3b2-2efc-4b71-88ac-70b29b9712fb
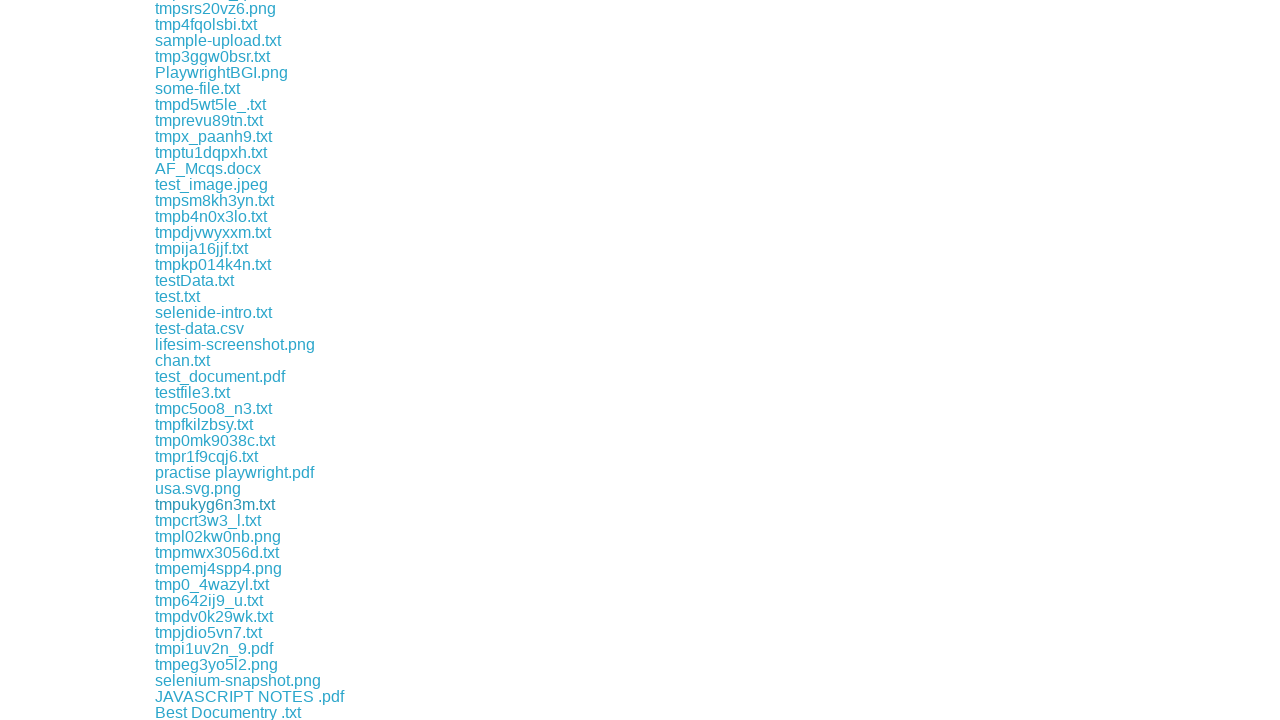

Retrieved href attribute from link
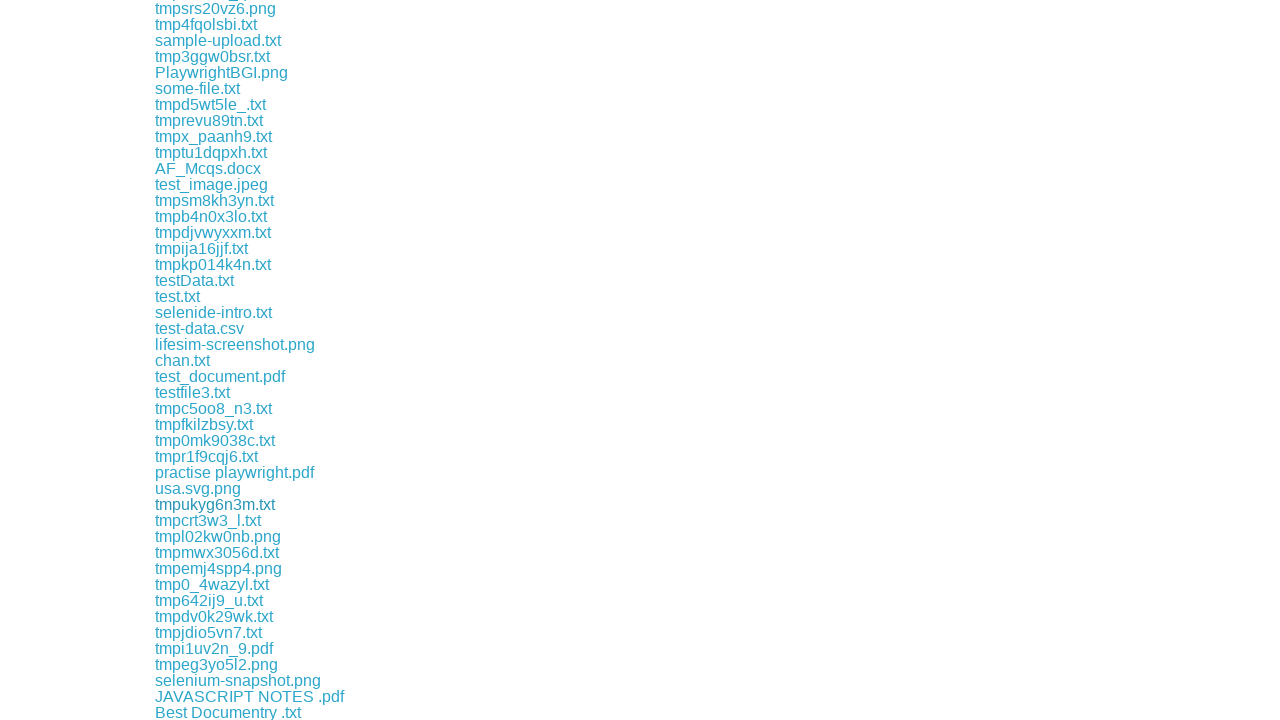

Clicked download link for file: download/tmpcrt3w3_l.txt at (208, 520) on a >> nth=114
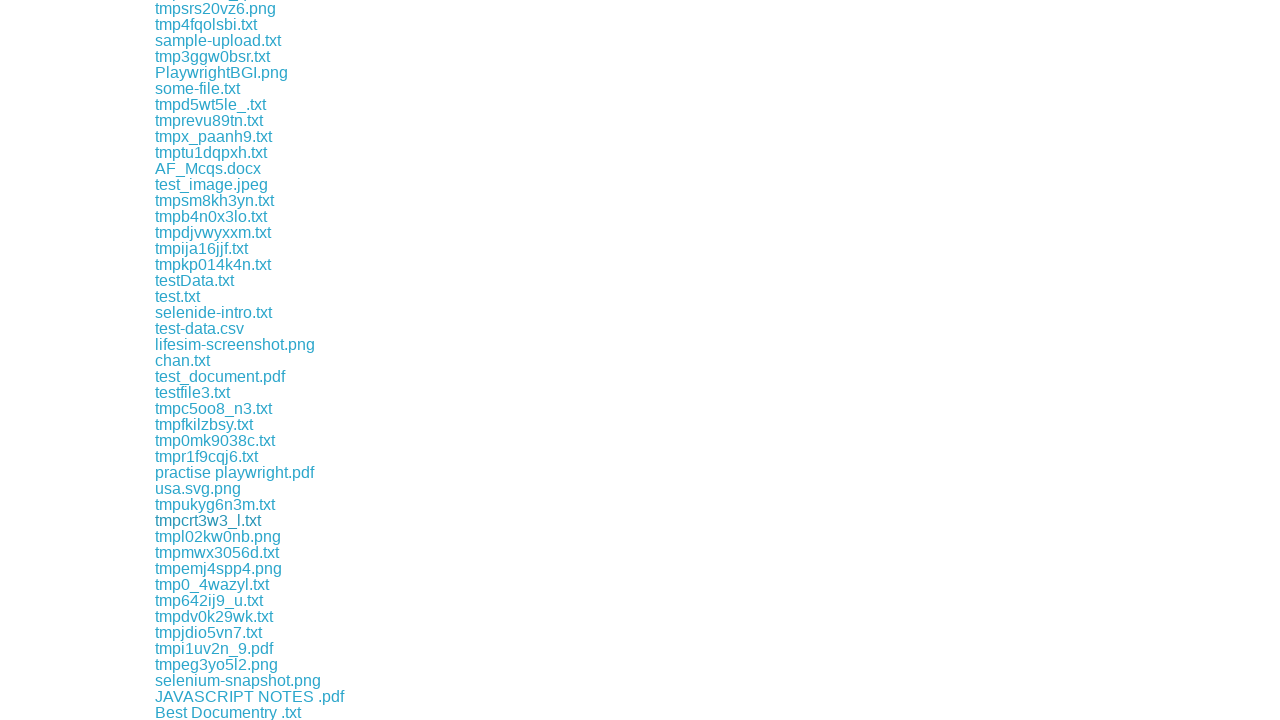

File download completed and captured
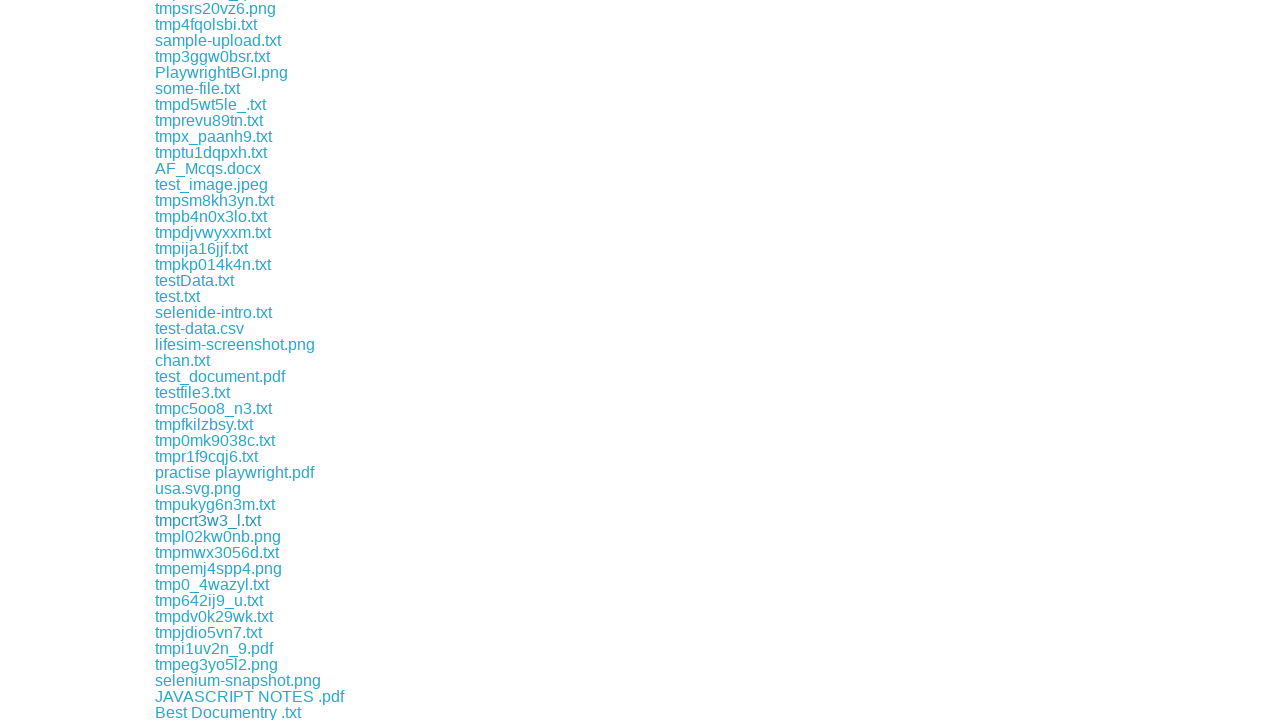

Retrieved downloaded file path: /tmp/playwright-artifacts-l9tHxl/6f5e72d4-3d85-420a-84f7-e2247df7bbcf
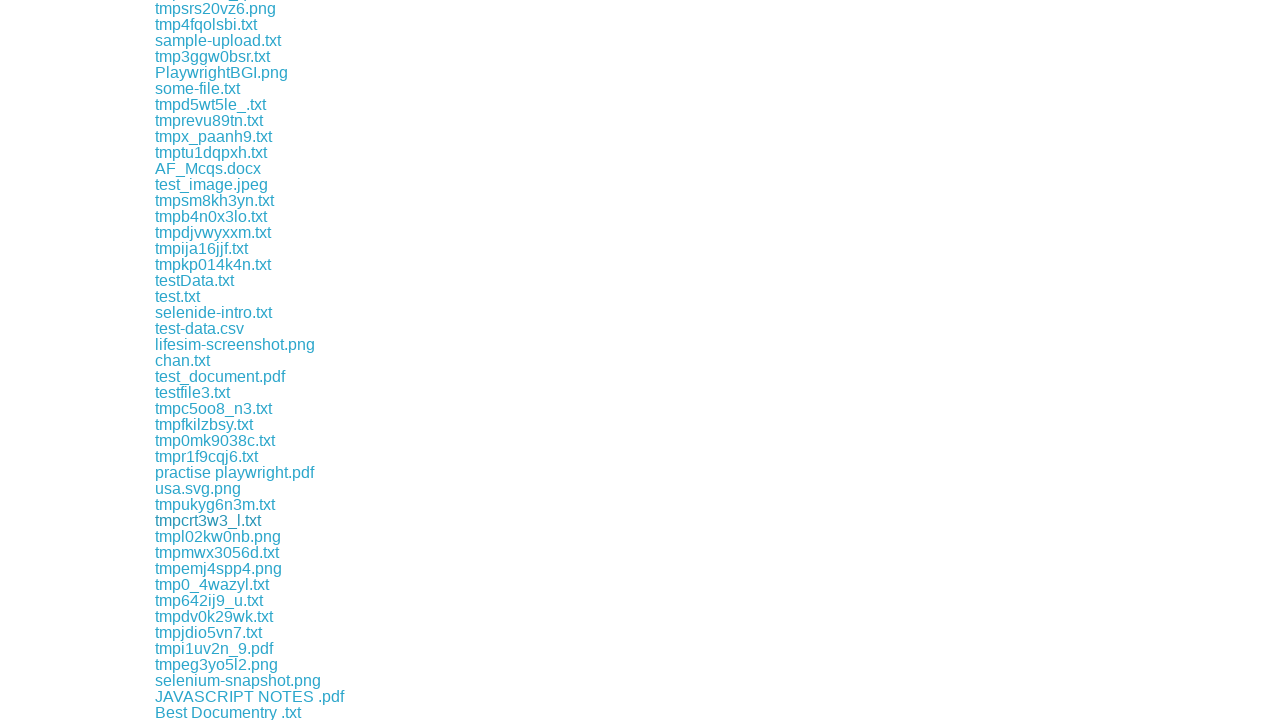

Retrieved href attribute from link
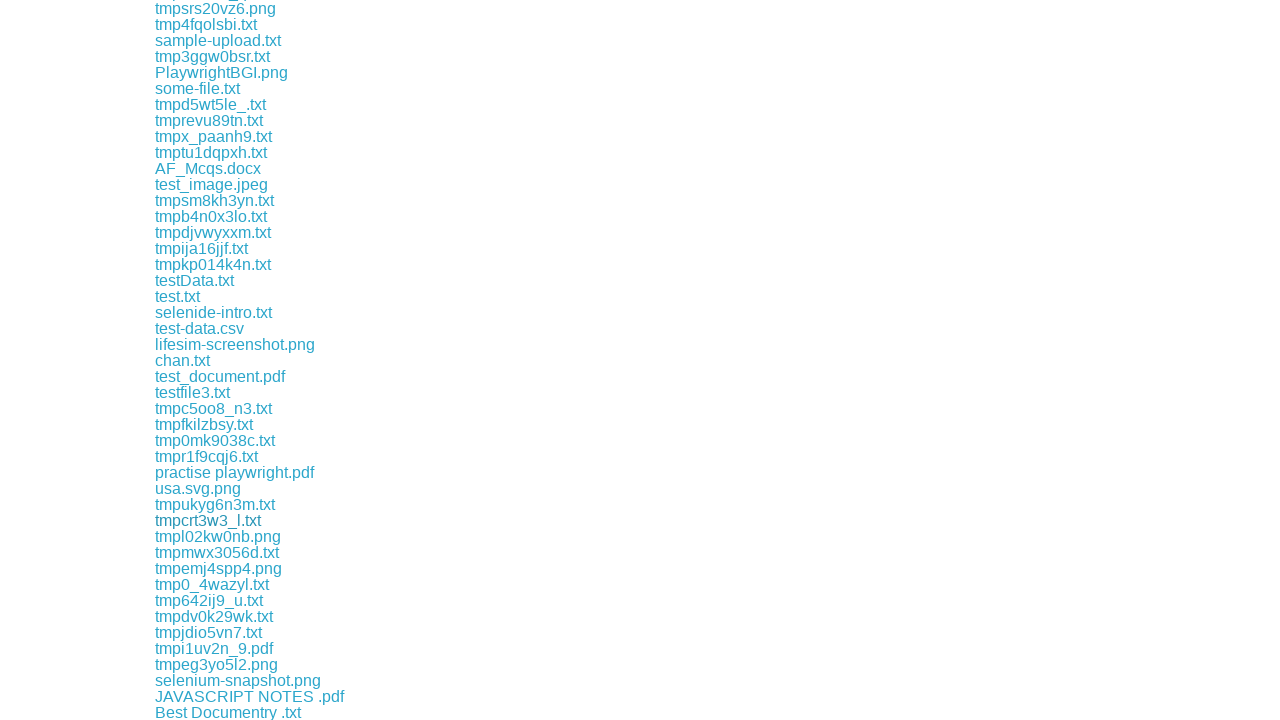

Retrieved href attribute from link
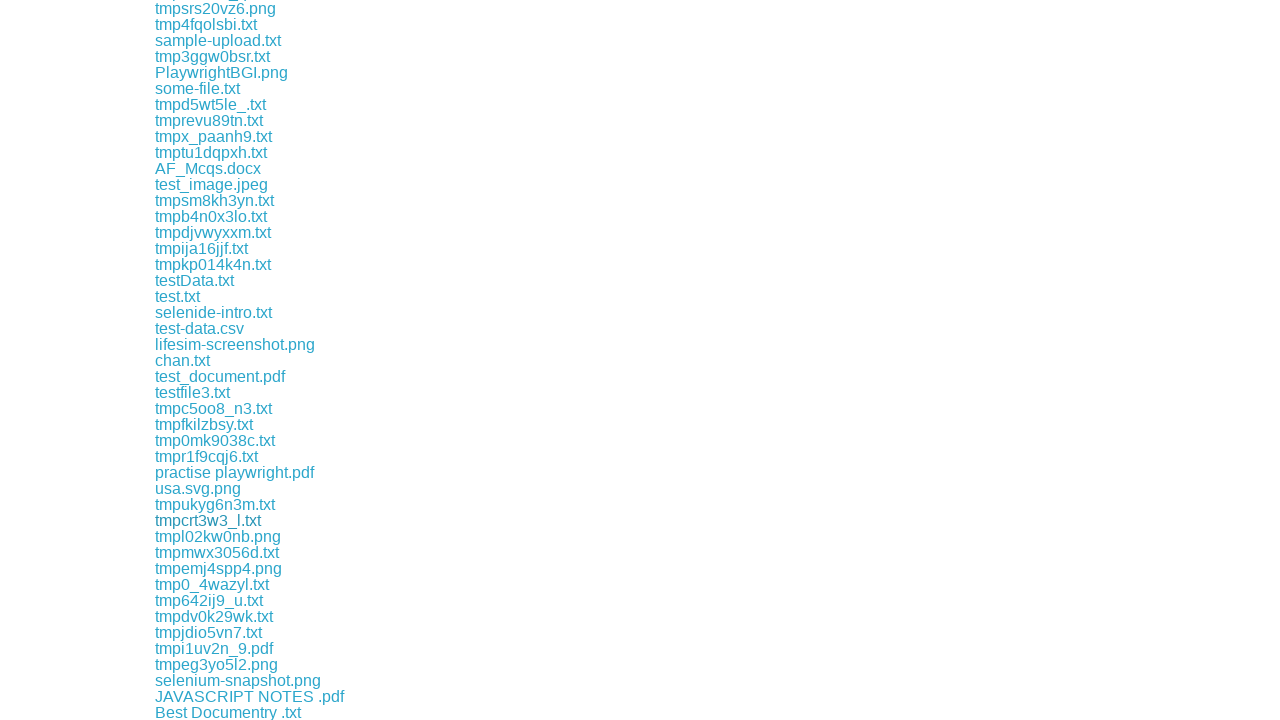

Clicked download link for file: download/tmpmwx3056d.txt at (217, 552) on a >> nth=116
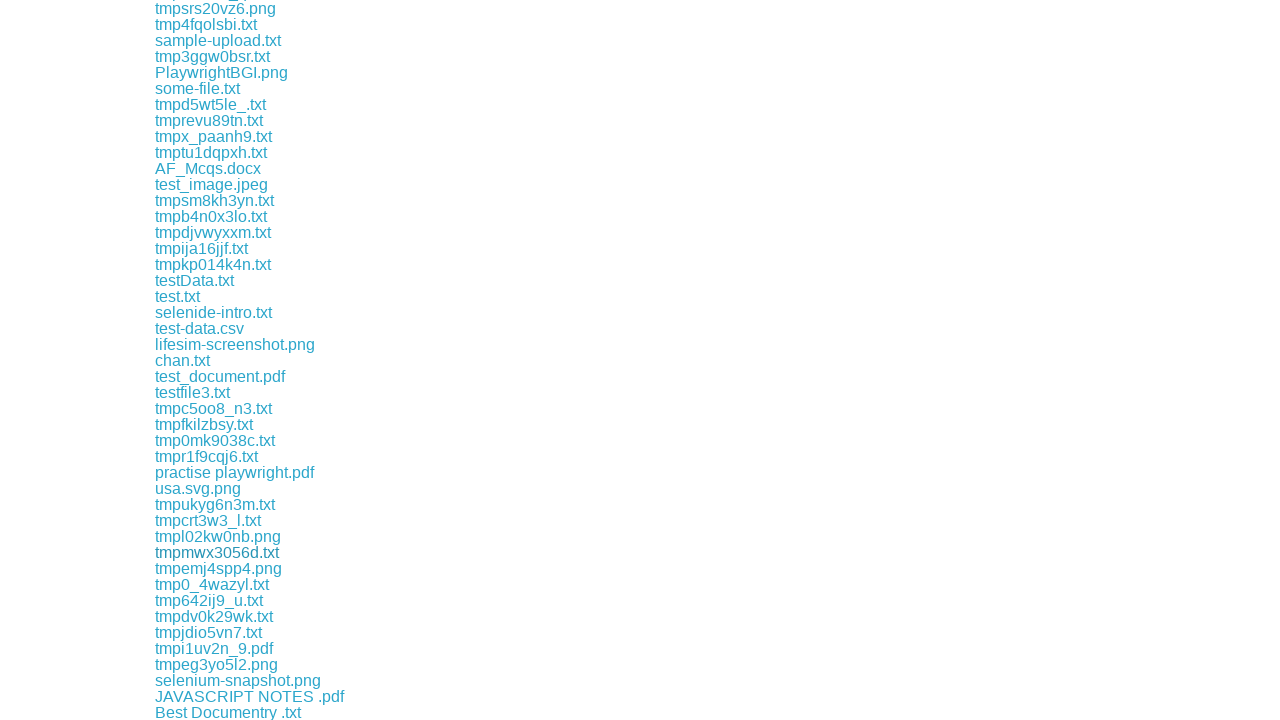

File download completed and captured
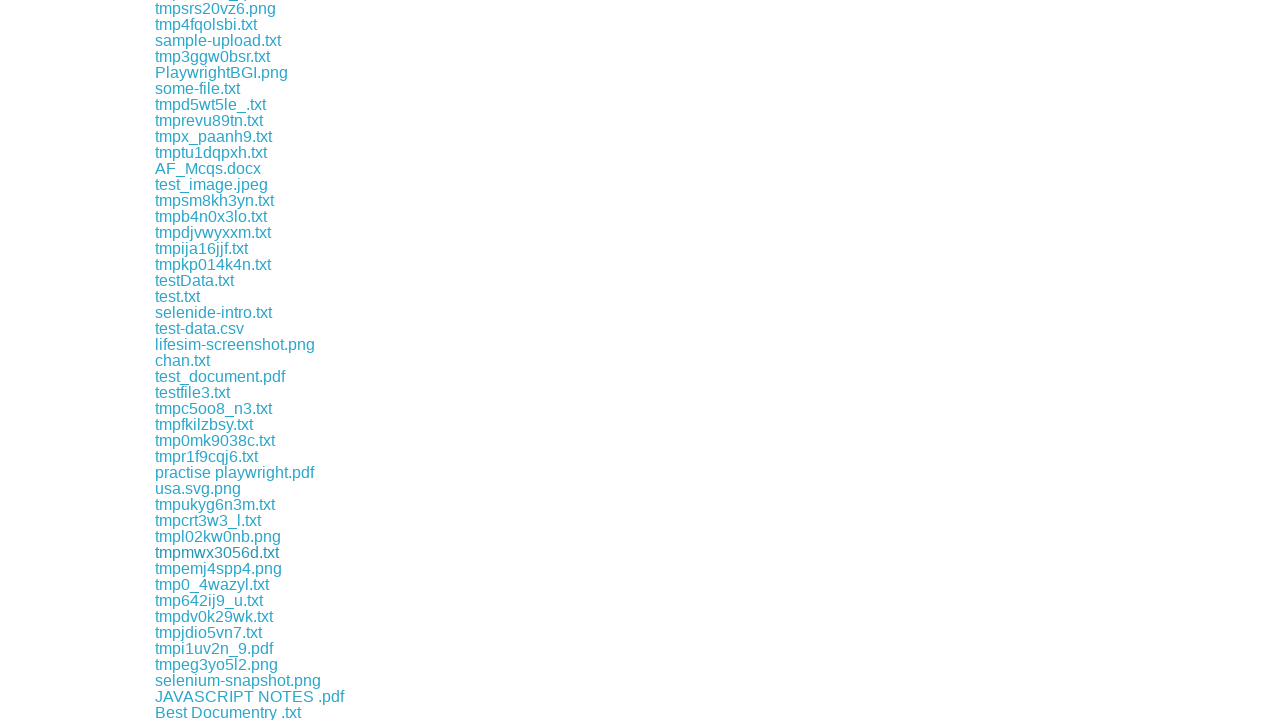

Retrieved downloaded file path: /tmp/playwright-artifacts-l9tHxl/6ea2d71f-85ac-4354-81ca-cd2741233c93
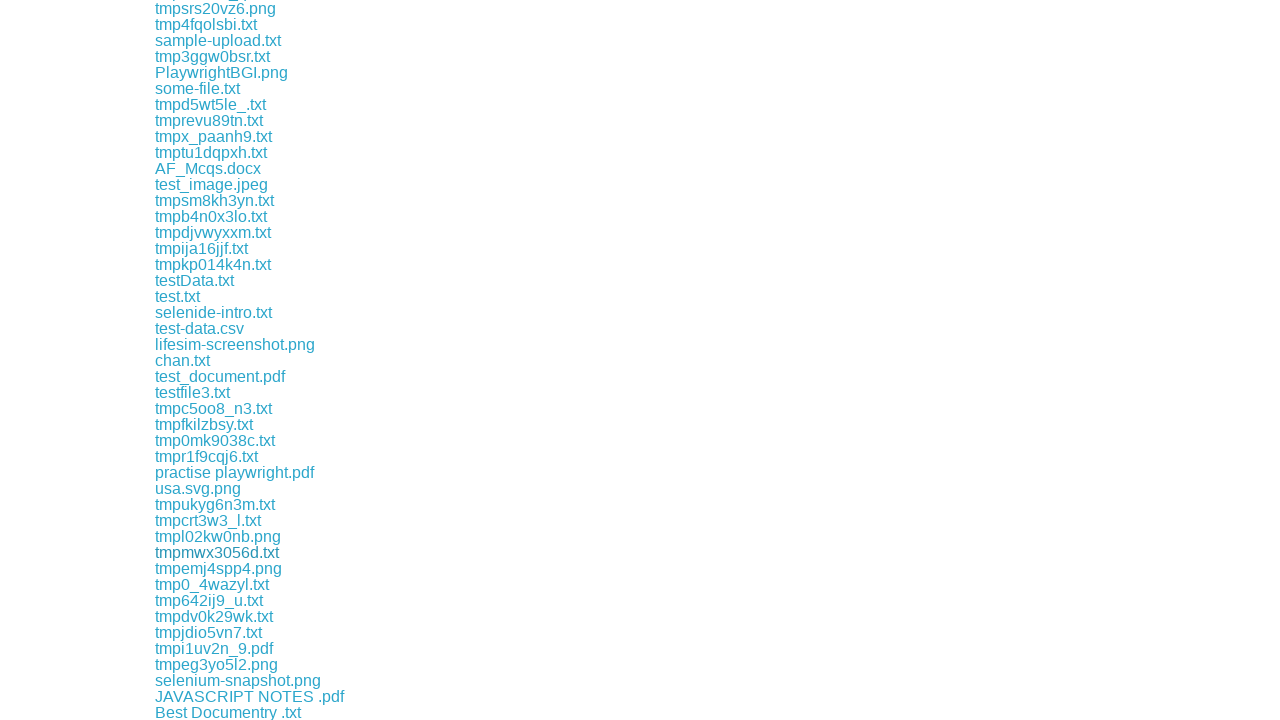

Retrieved href attribute from link
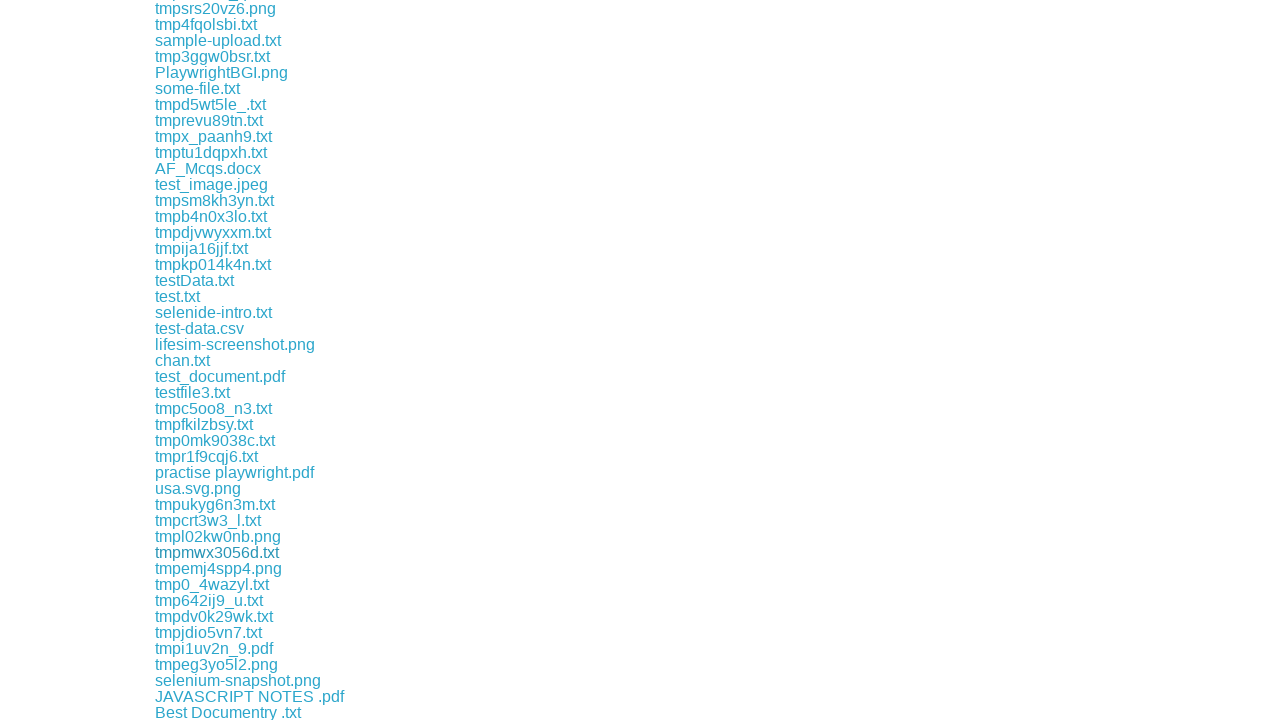

Retrieved href attribute from link
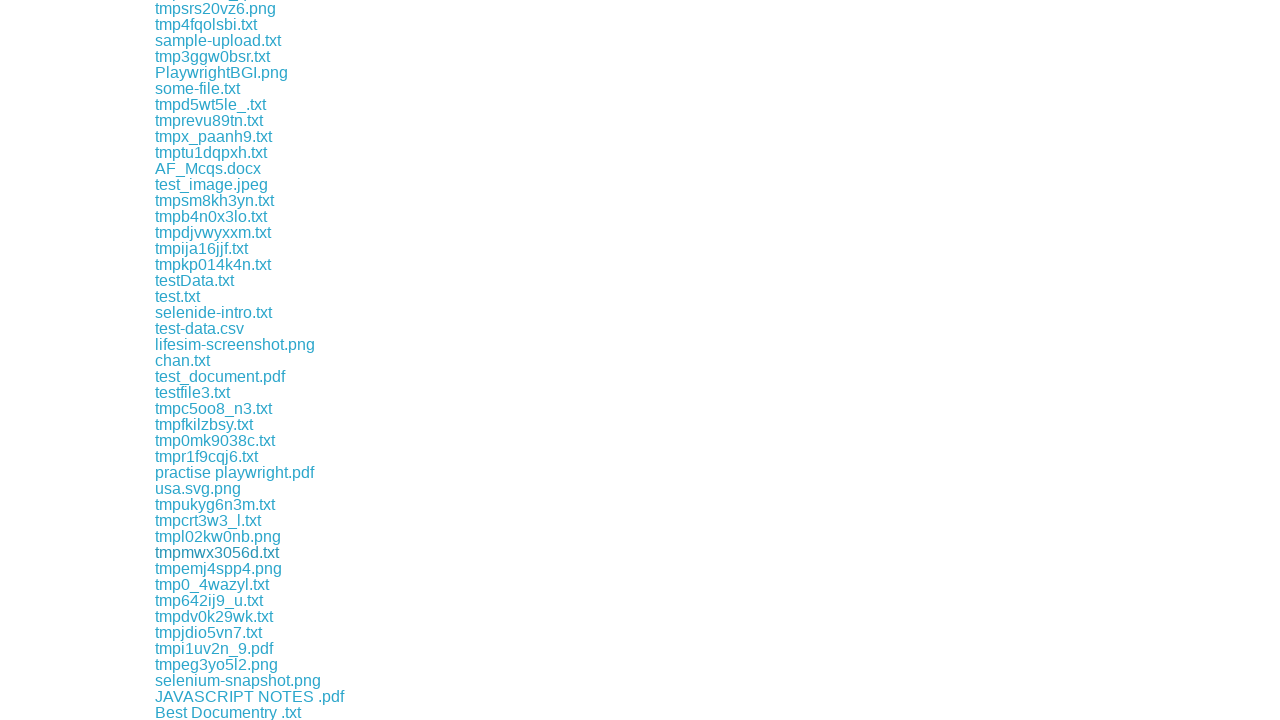

Clicked download link for file: download/tmp0_4wazyl.txt at (212, 584) on a >> nth=118
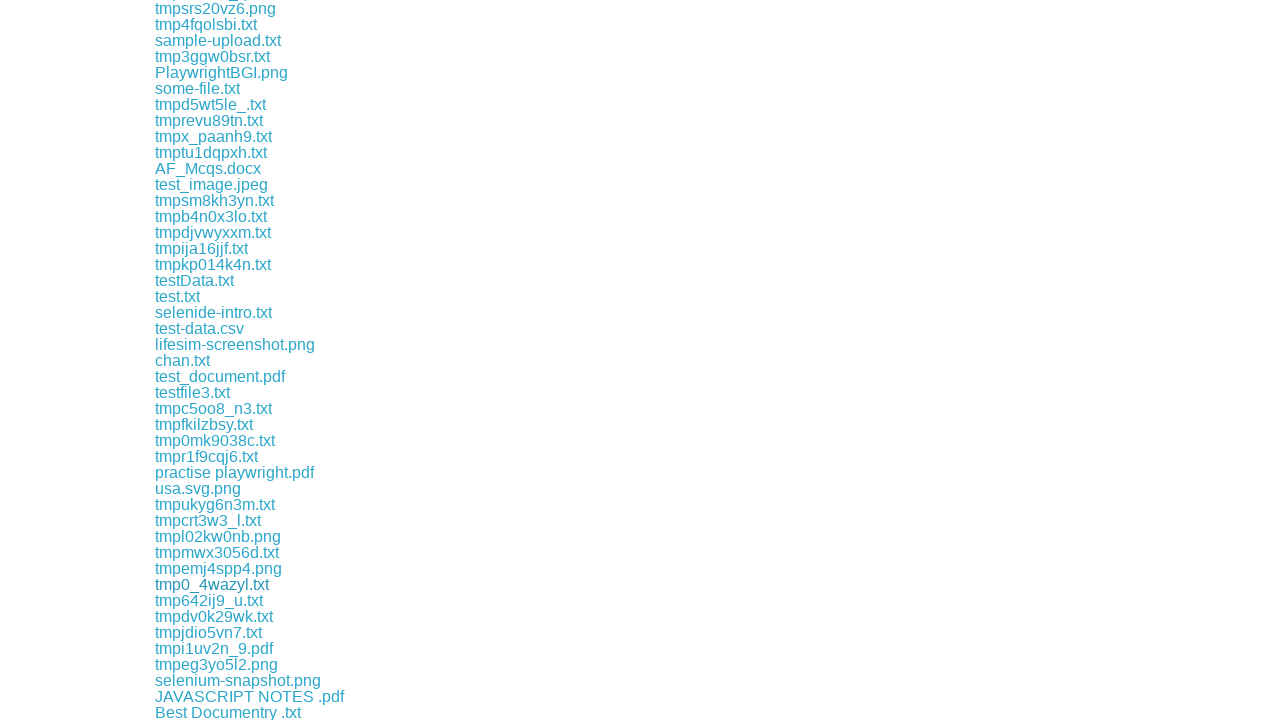

File download completed and captured
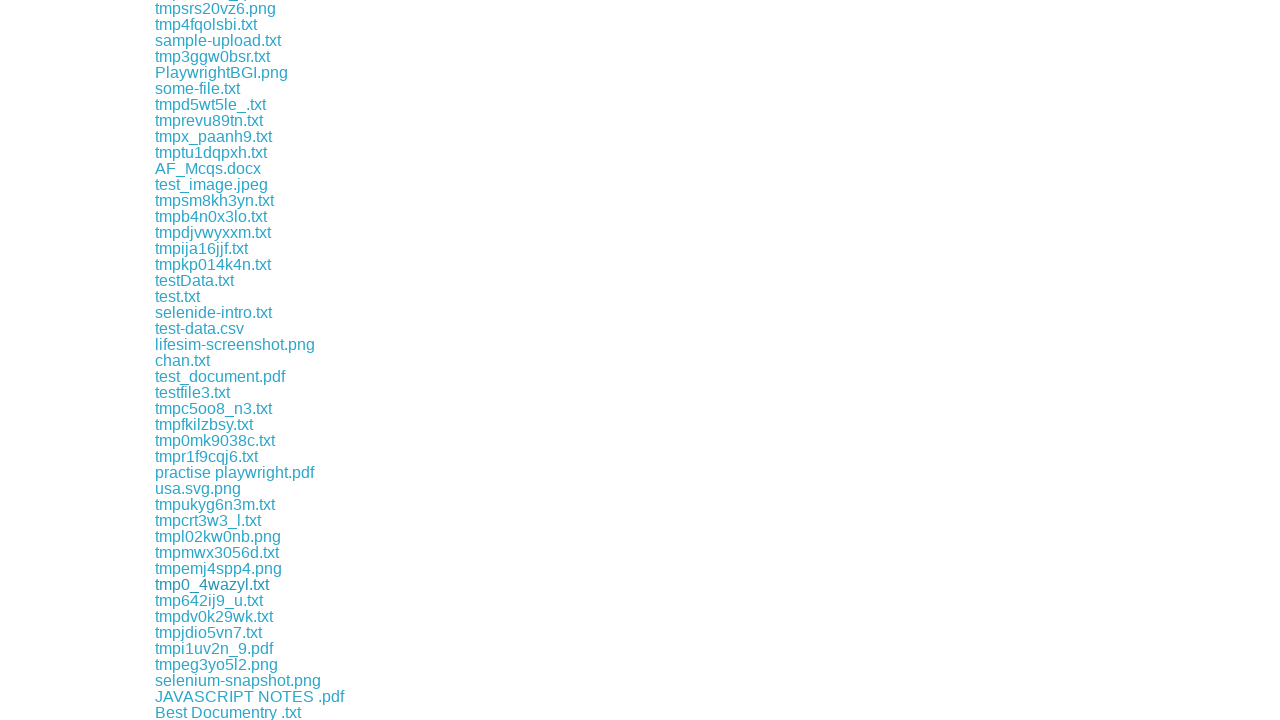

Retrieved downloaded file path: /tmp/playwright-artifacts-l9tHxl/20ae04d8-b8de-4d32-aba8-e94c926d7162
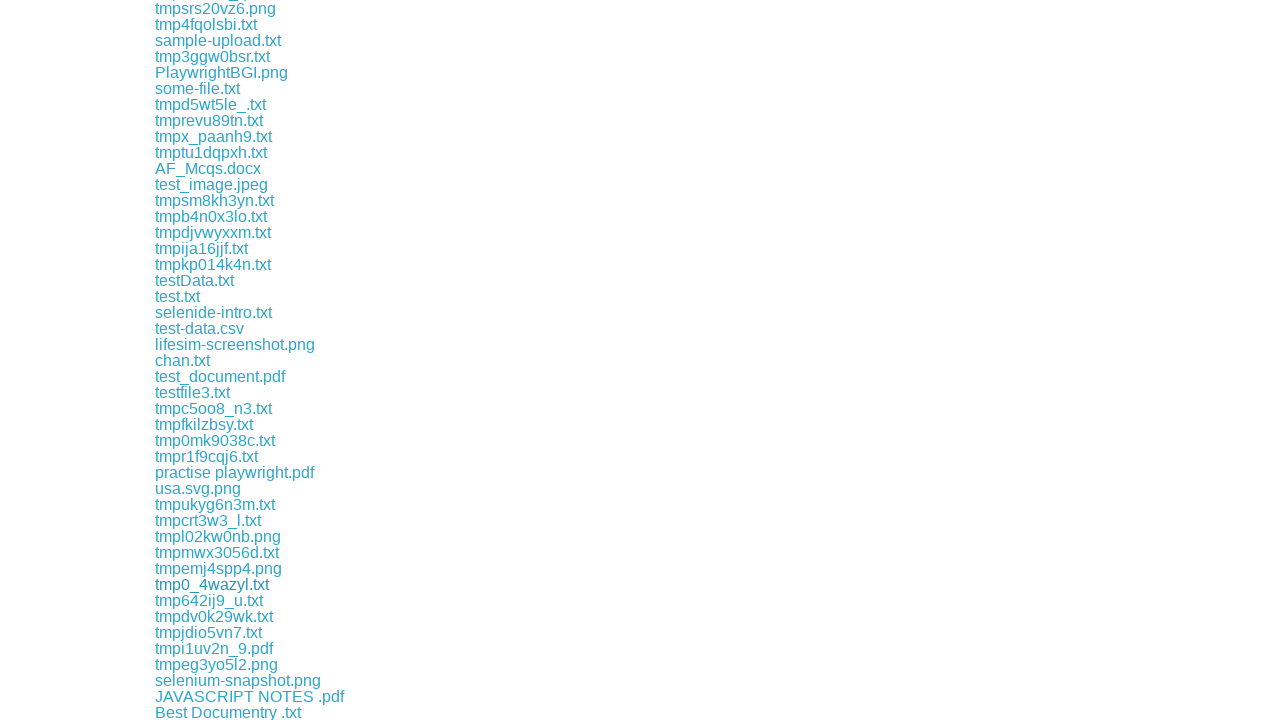

Retrieved href attribute from link
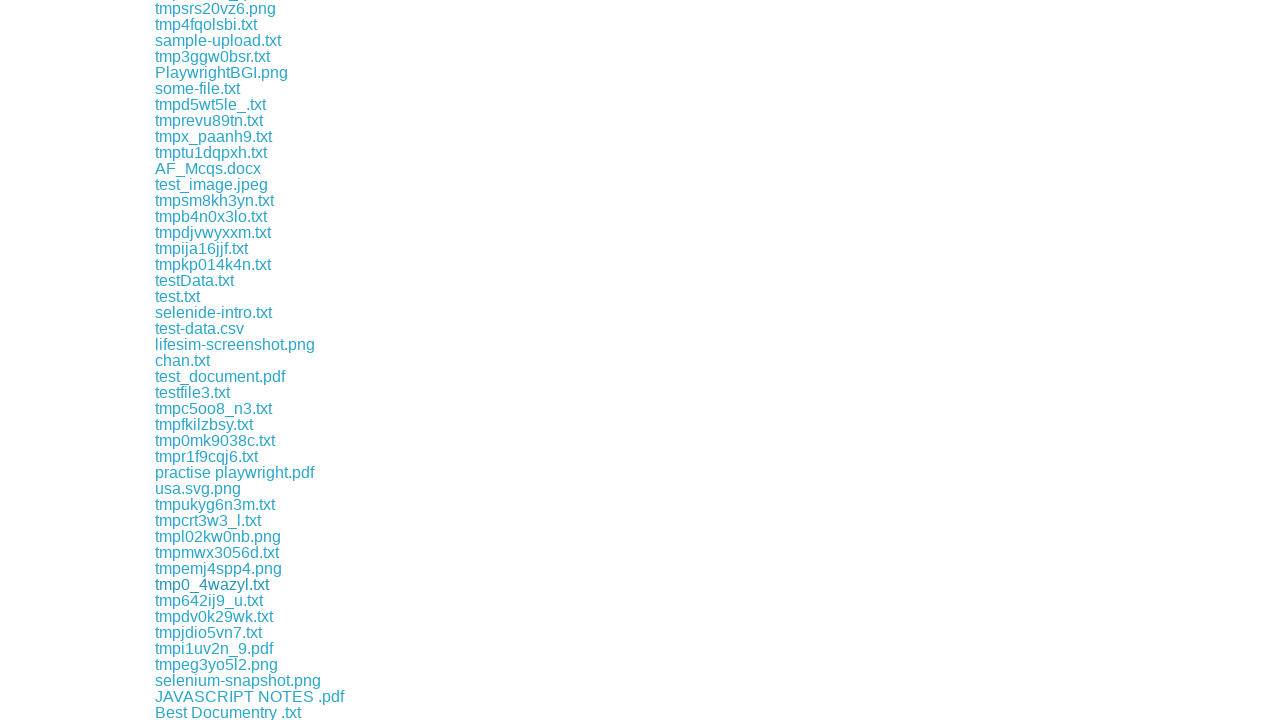

Clicked download link for file: download/tmp642ij9_u.txt at (209, 600) on a >> nth=119
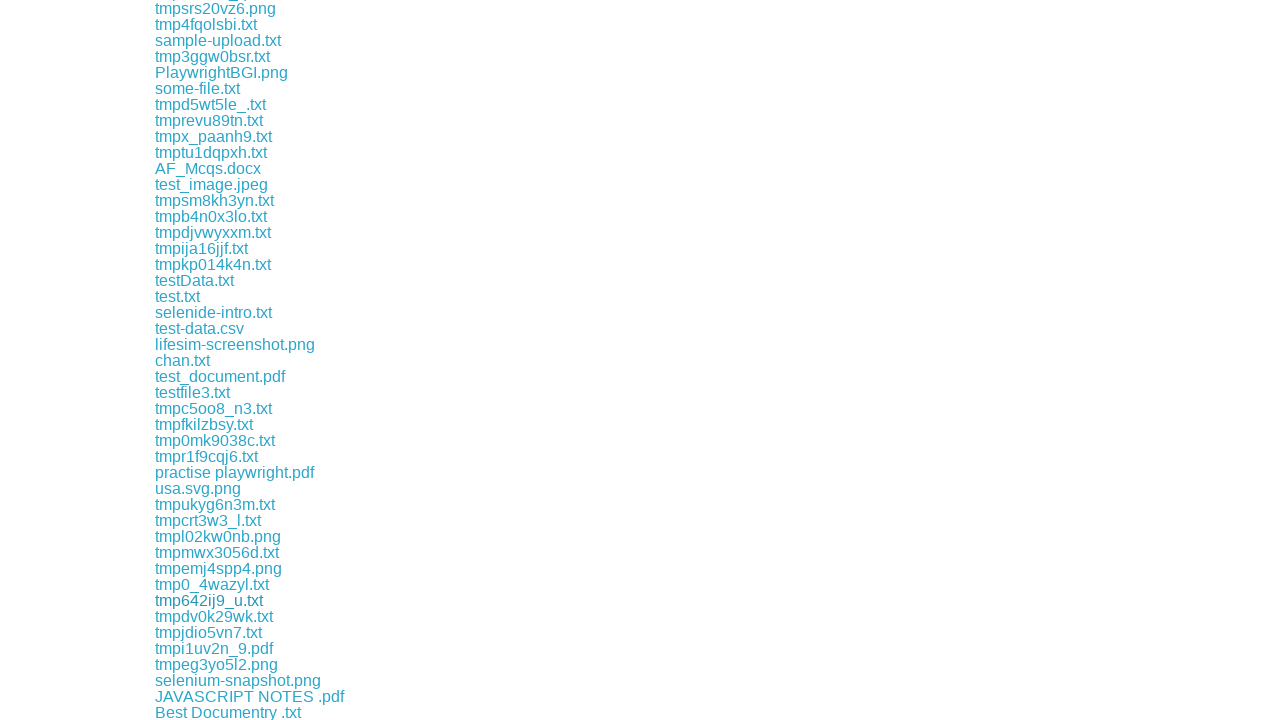

File download completed and captured
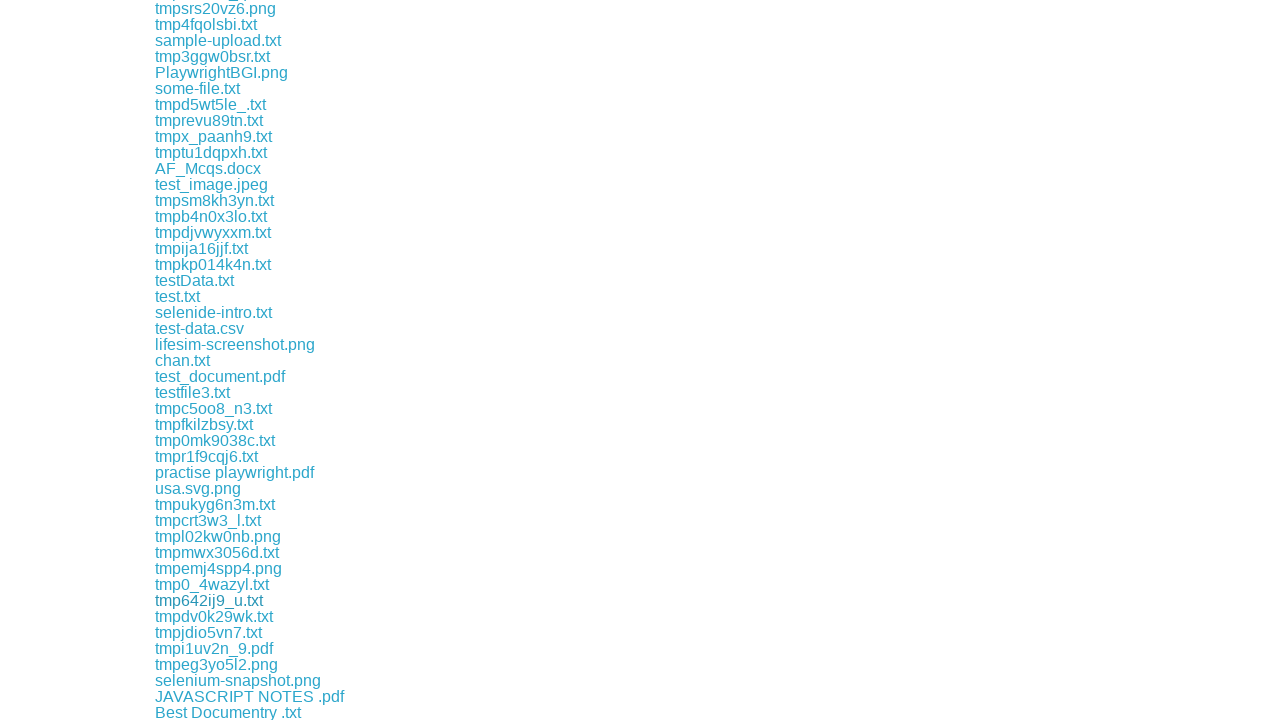

Retrieved downloaded file path: /tmp/playwright-artifacts-l9tHxl/b1191a82-7436-4b7b-8a7d-711bf96bec2c
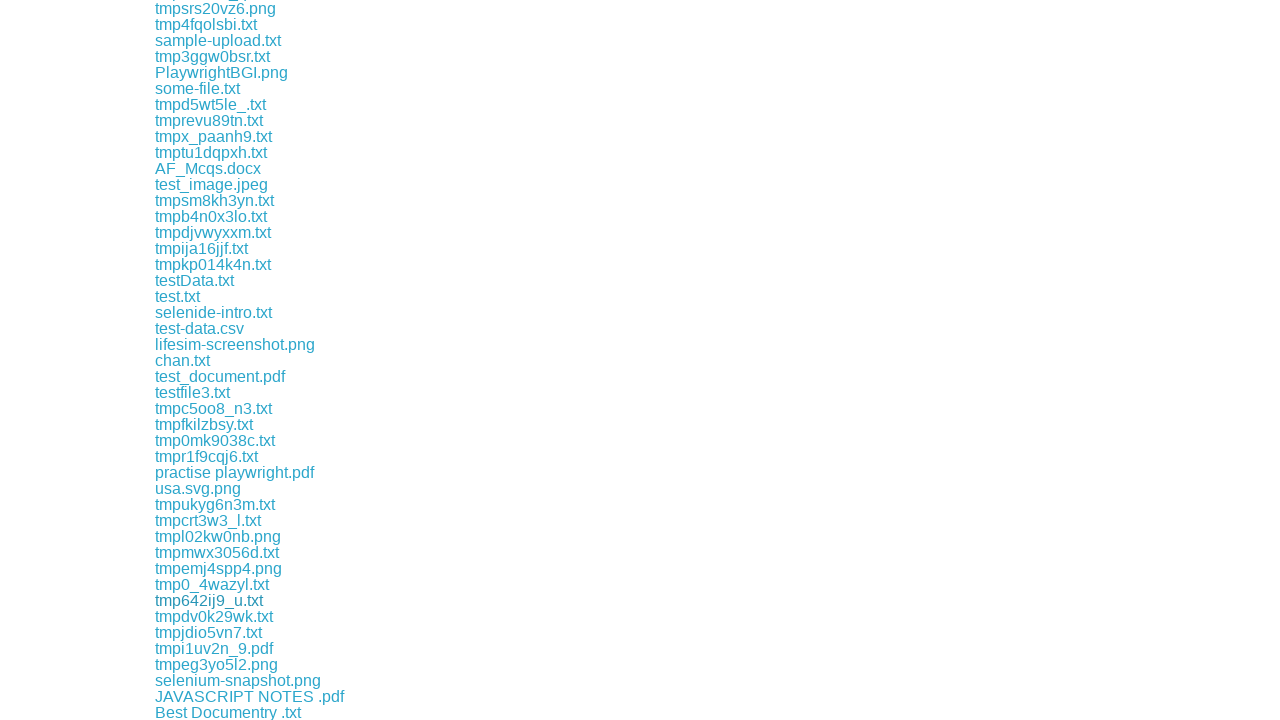

Retrieved href attribute from link
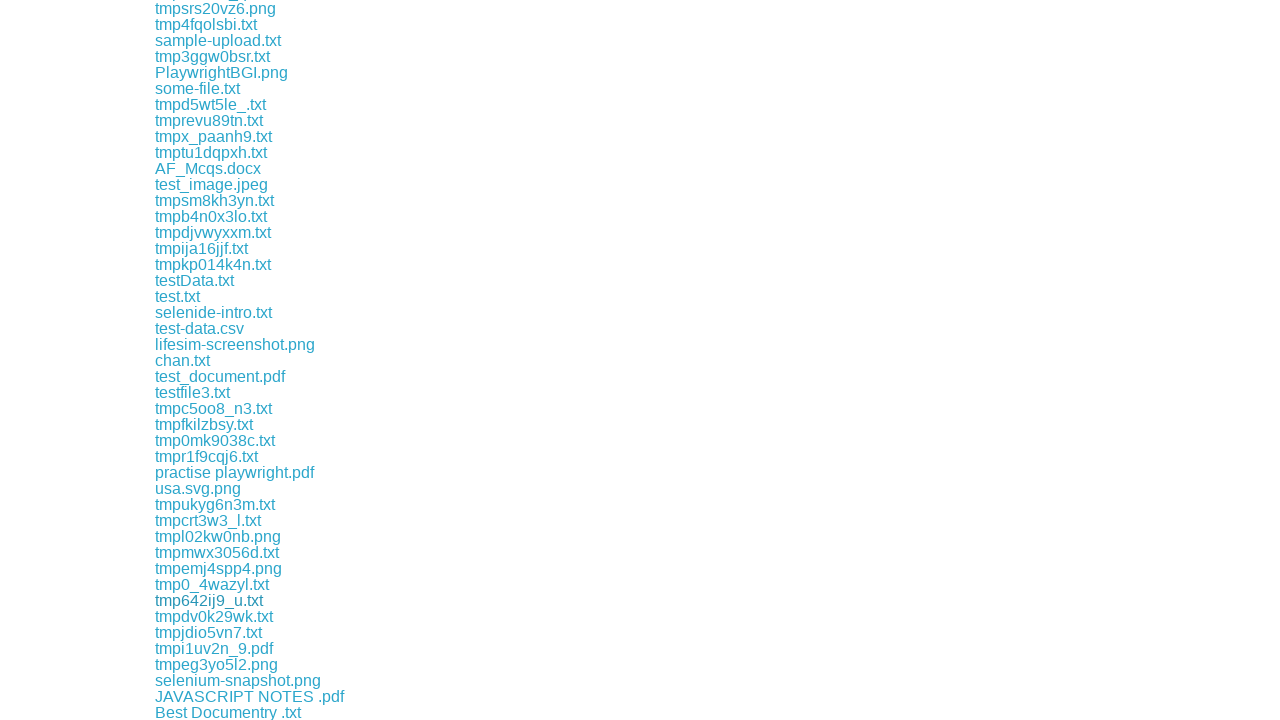

Clicked download link for file: download/tmpdv0k29wk.txt at (214, 616) on a >> nth=120
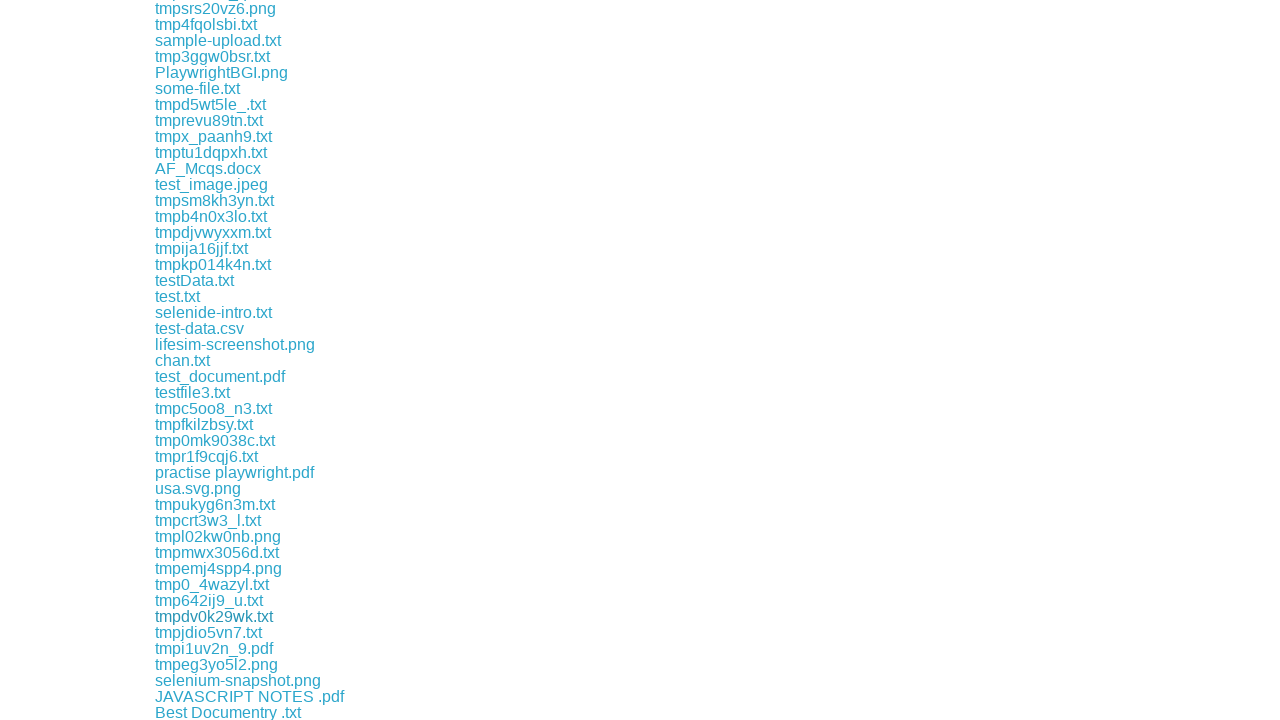

File download completed and captured
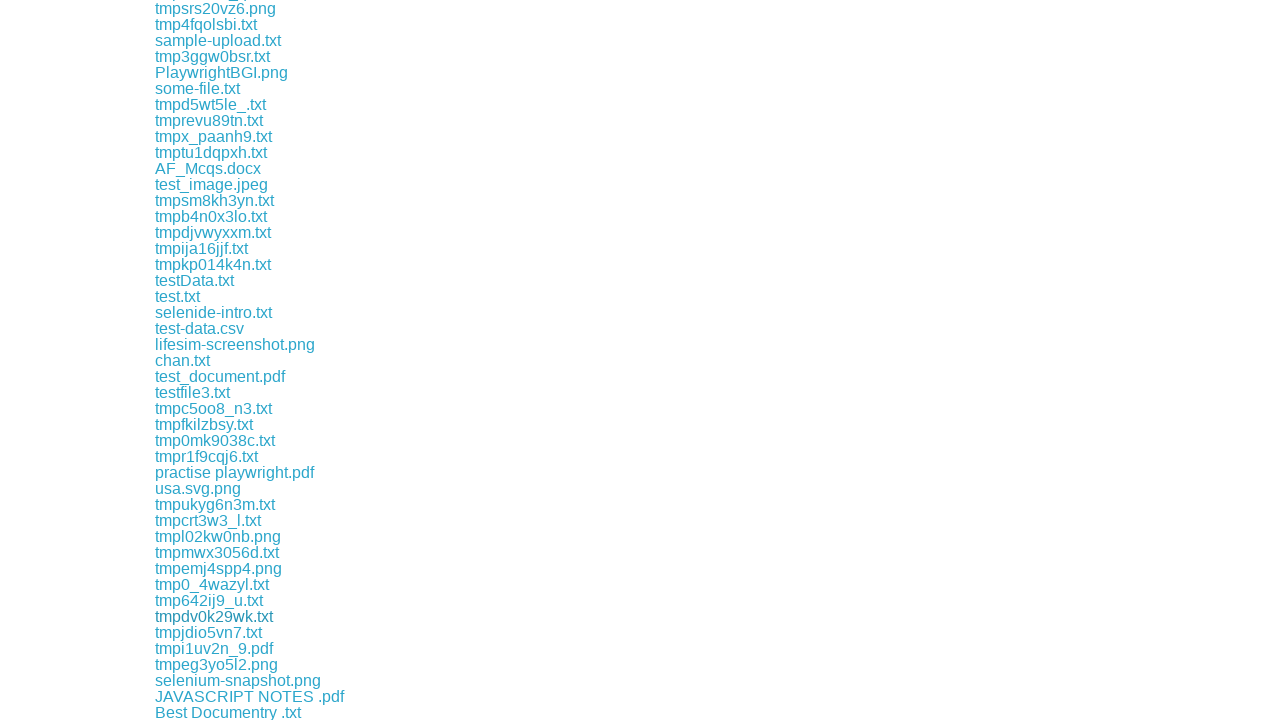

Retrieved downloaded file path: /tmp/playwright-artifacts-l9tHxl/70d1f524-9367-4c7f-bd61-7d3d23984fcb
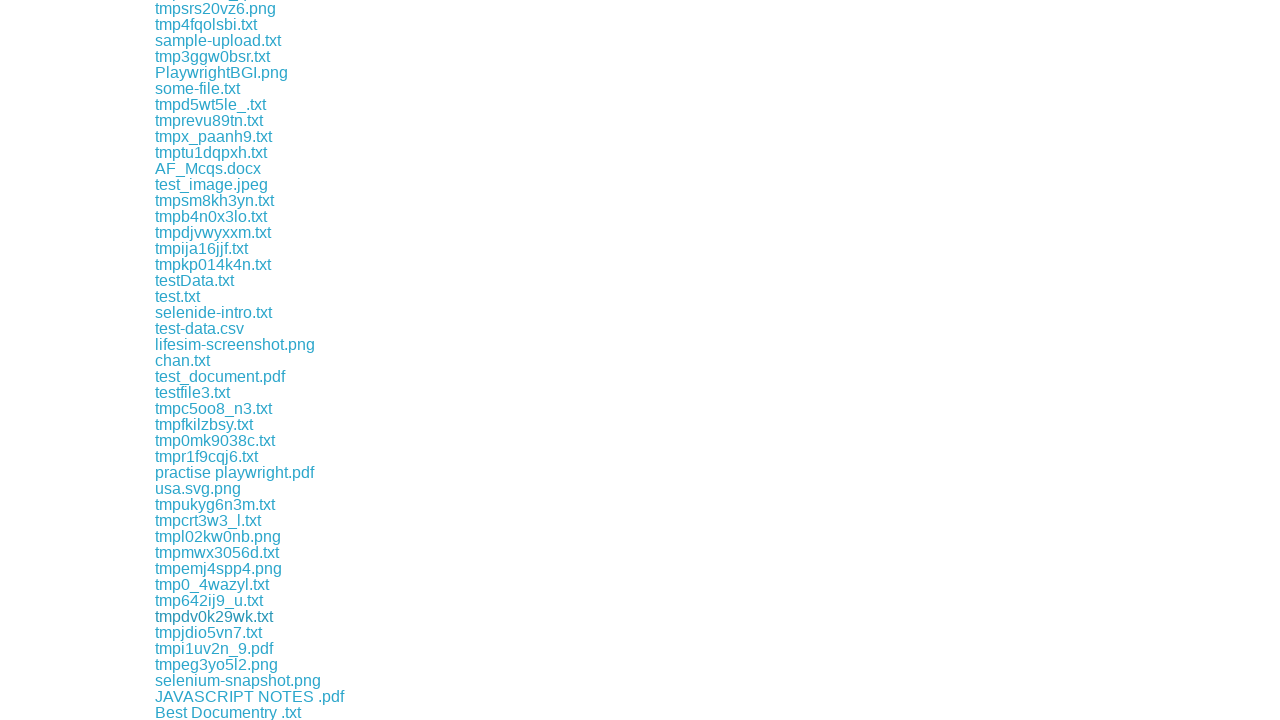

Retrieved href attribute from link
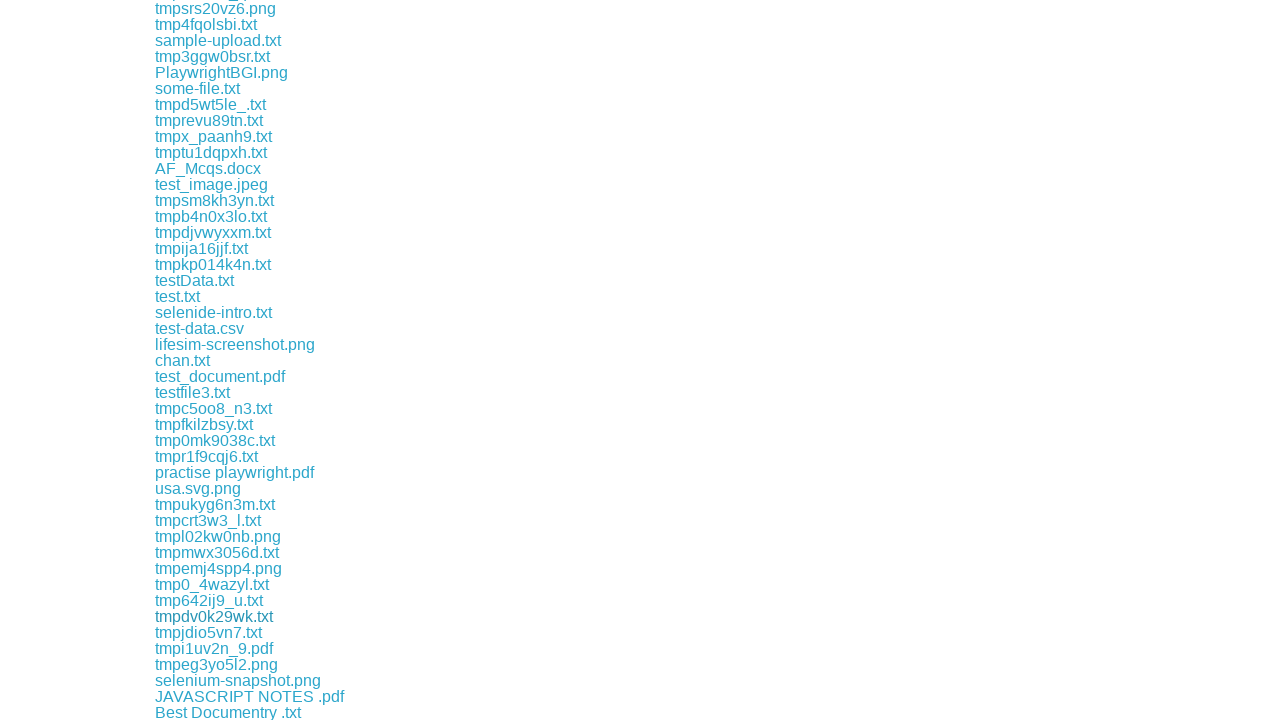

Clicked download link for file: download/tmpjdio5vn7.txt at (208, 632) on a >> nth=121
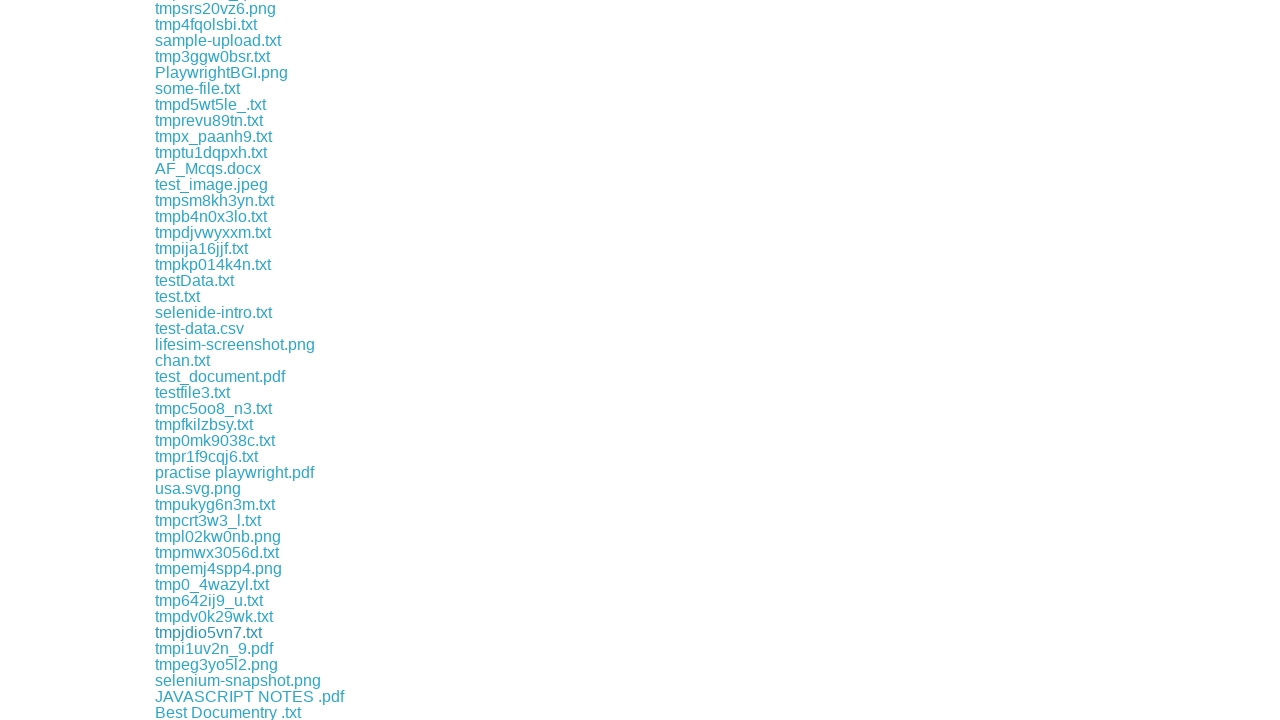

File download completed and captured
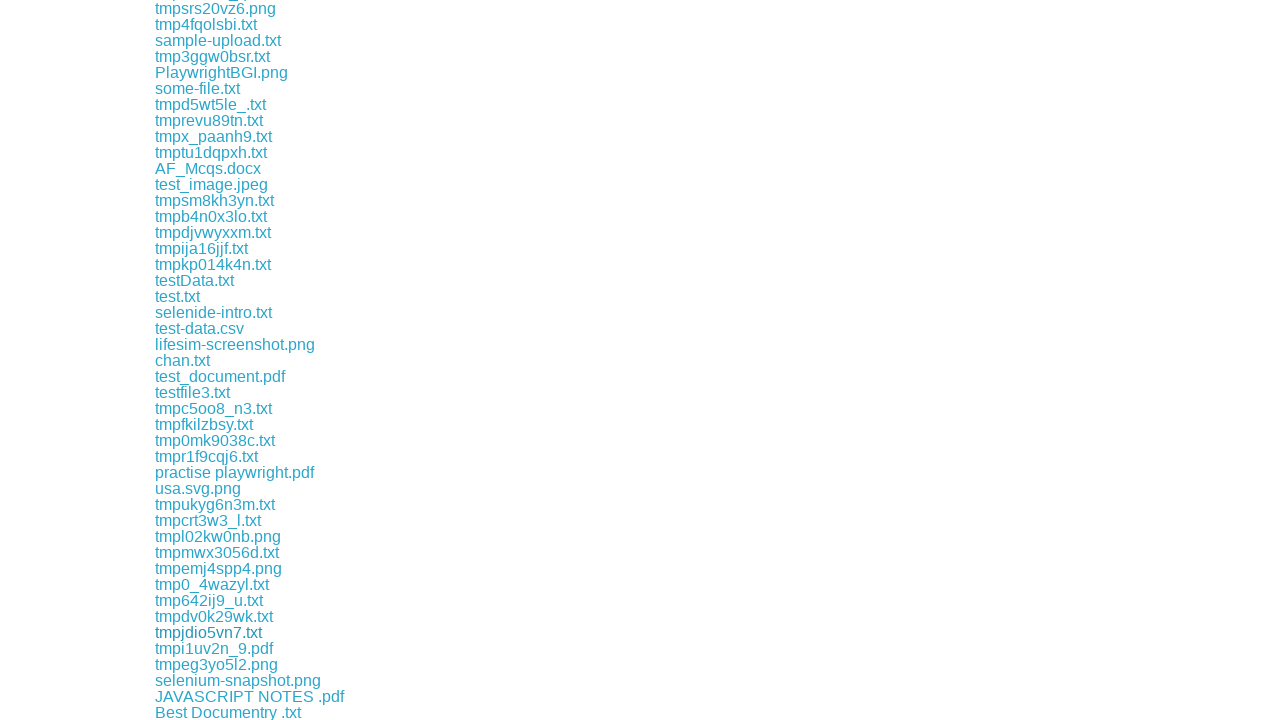

Retrieved downloaded file path: /tmp/playwright-artifacts-l9tHxl/575e6617-192c-45fc-bb73-a617f49c434f
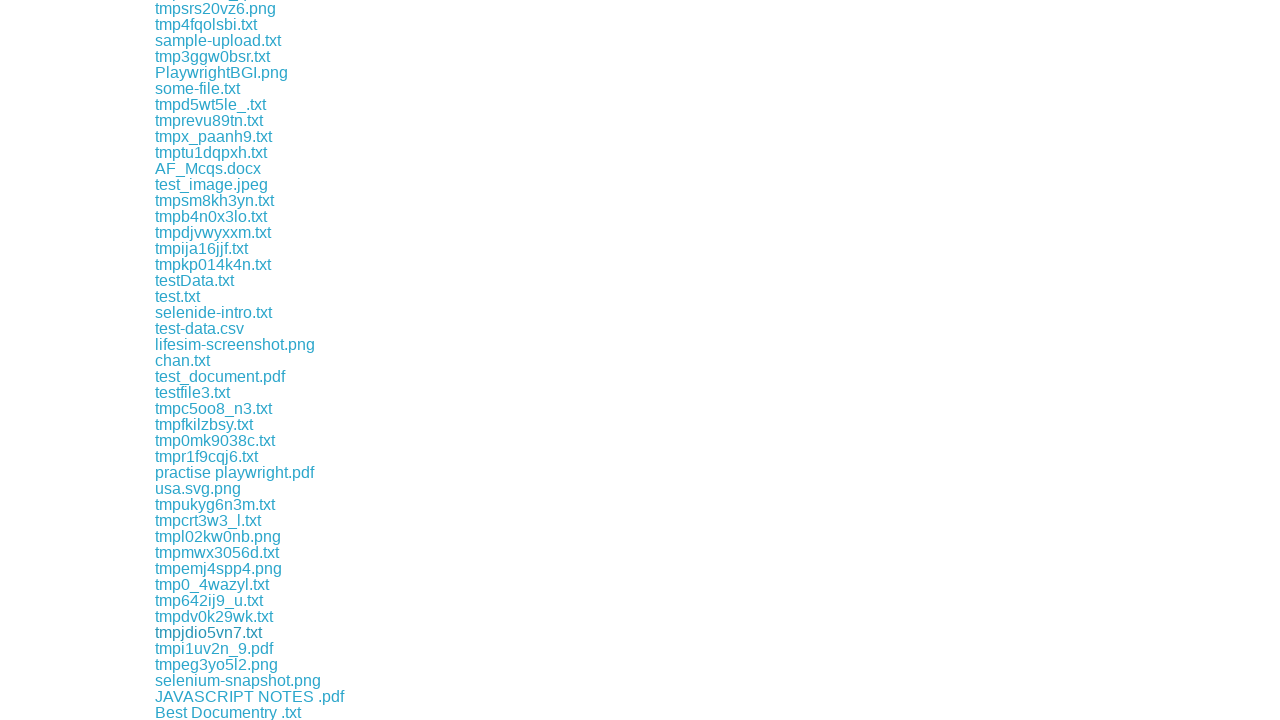

Retrieved href attribute from link
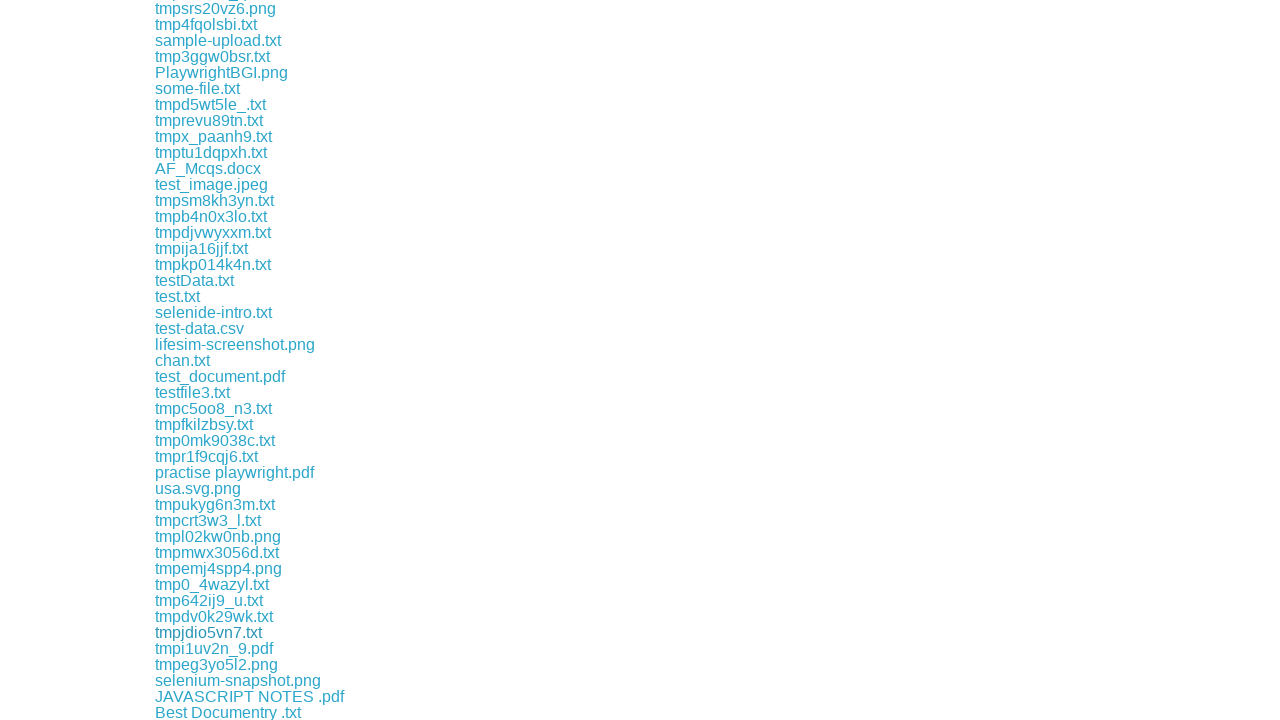

Retrieved href attribute from link
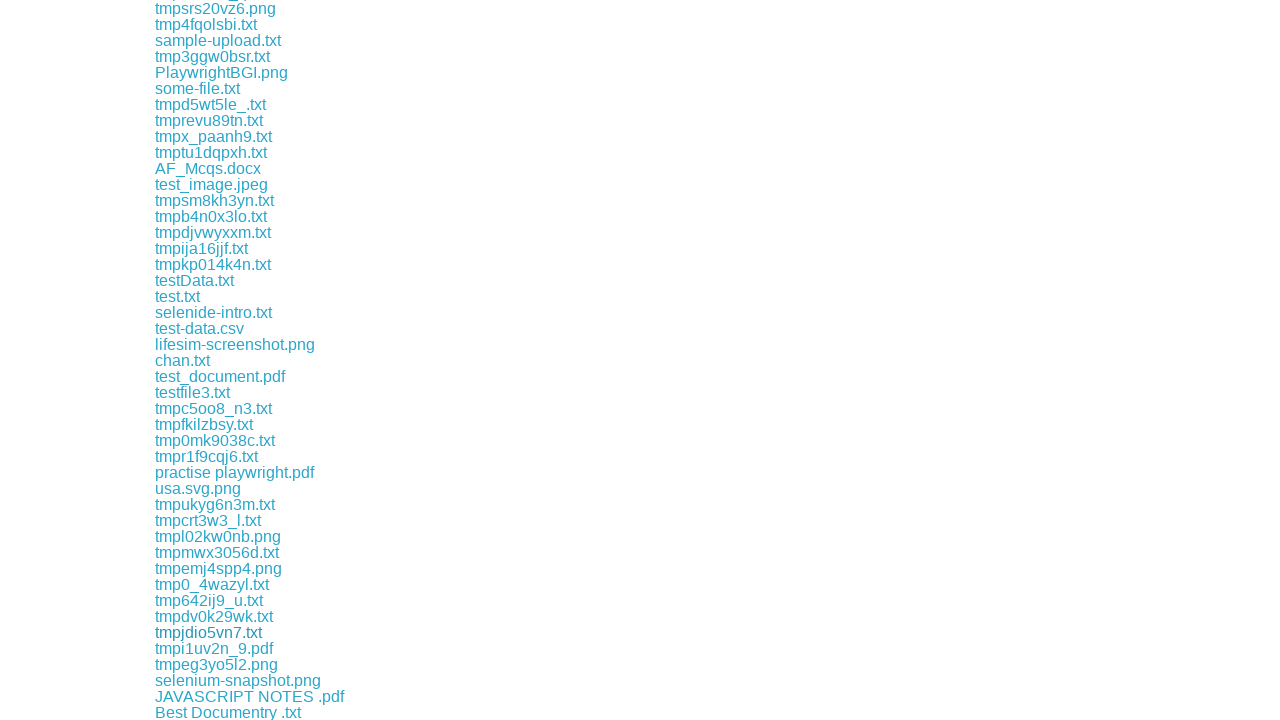

Retrieved href attribute from link
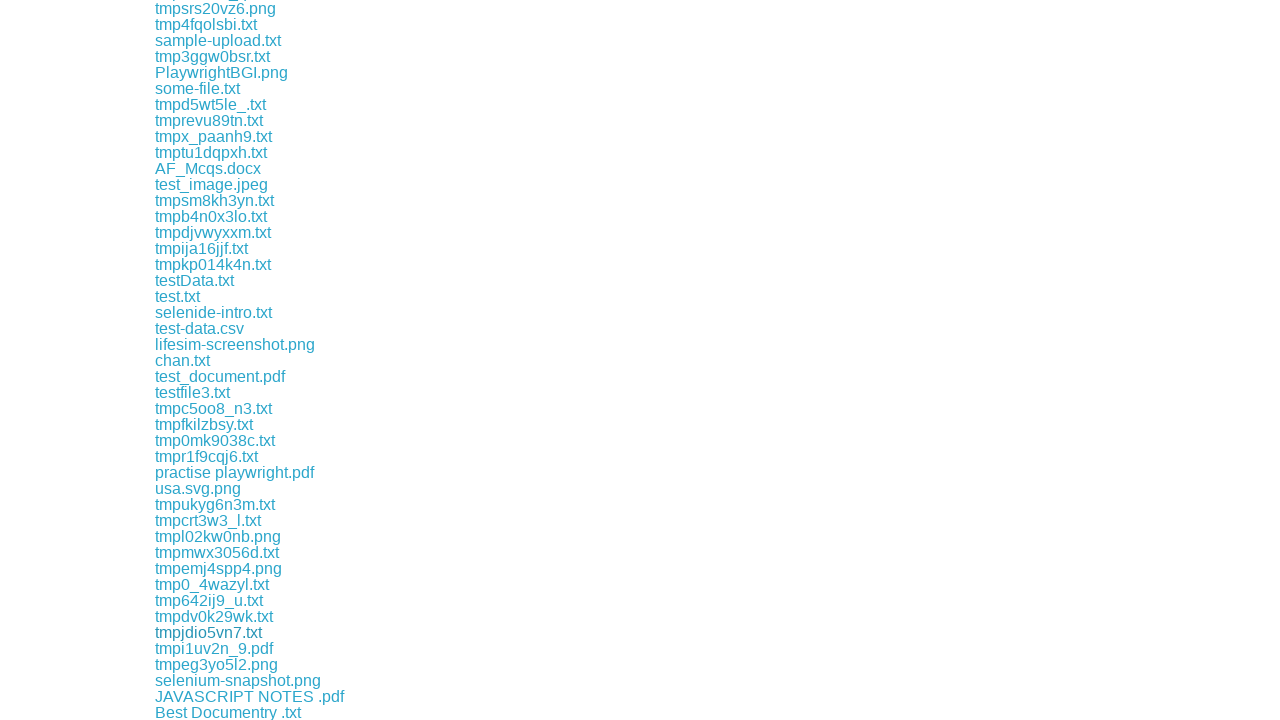

Retrieved href attribute from link
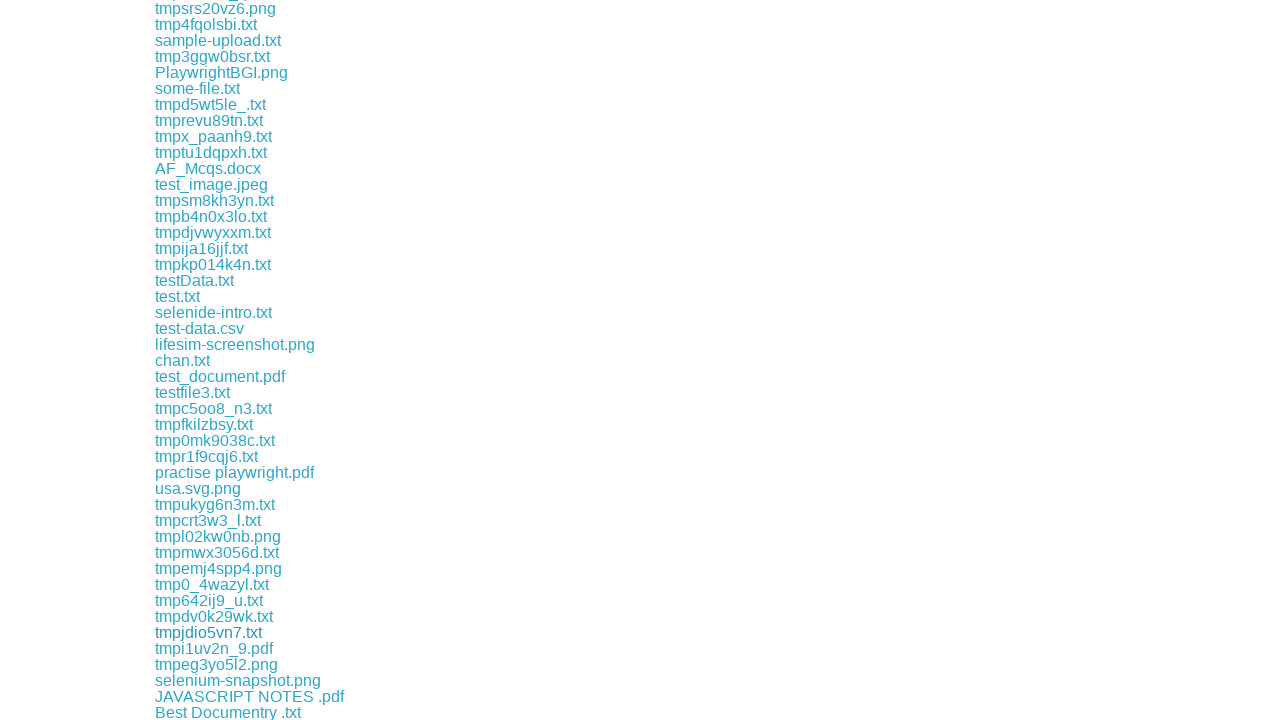

Retrieved href attribute from link
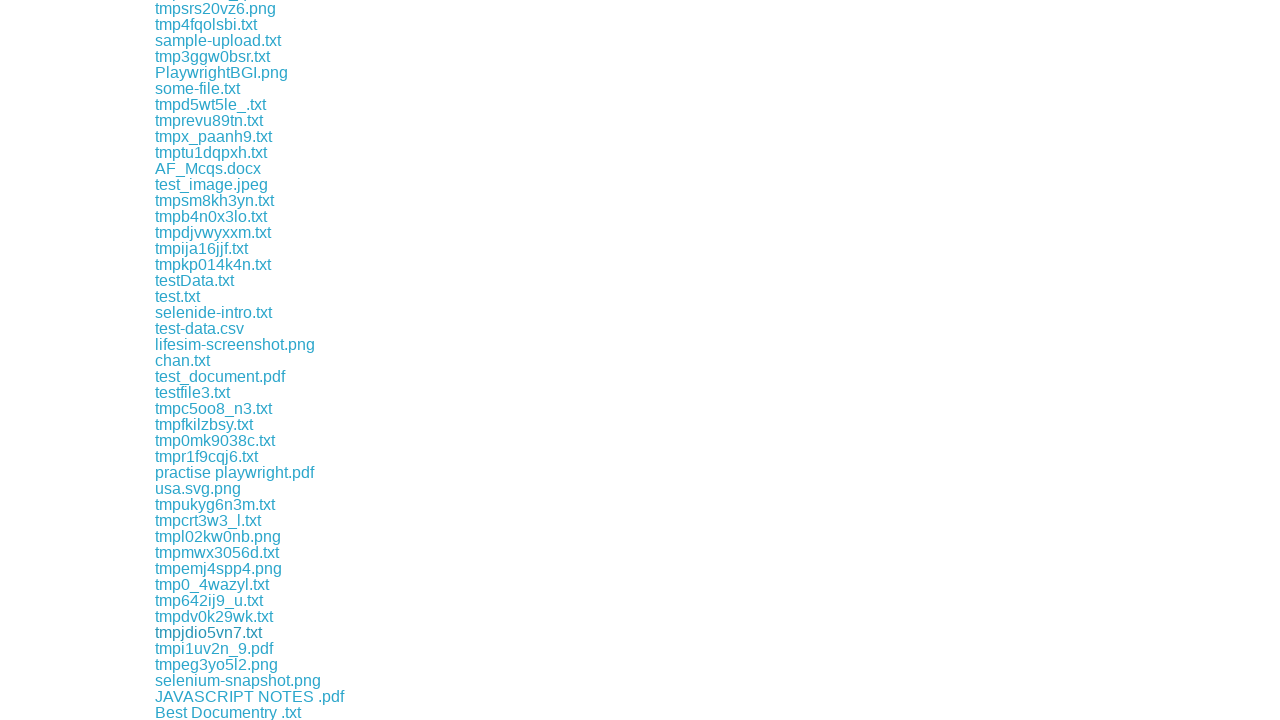

Clicked download link for file: download/Best Documentry .txt at (228, 712) on a >> nth=126
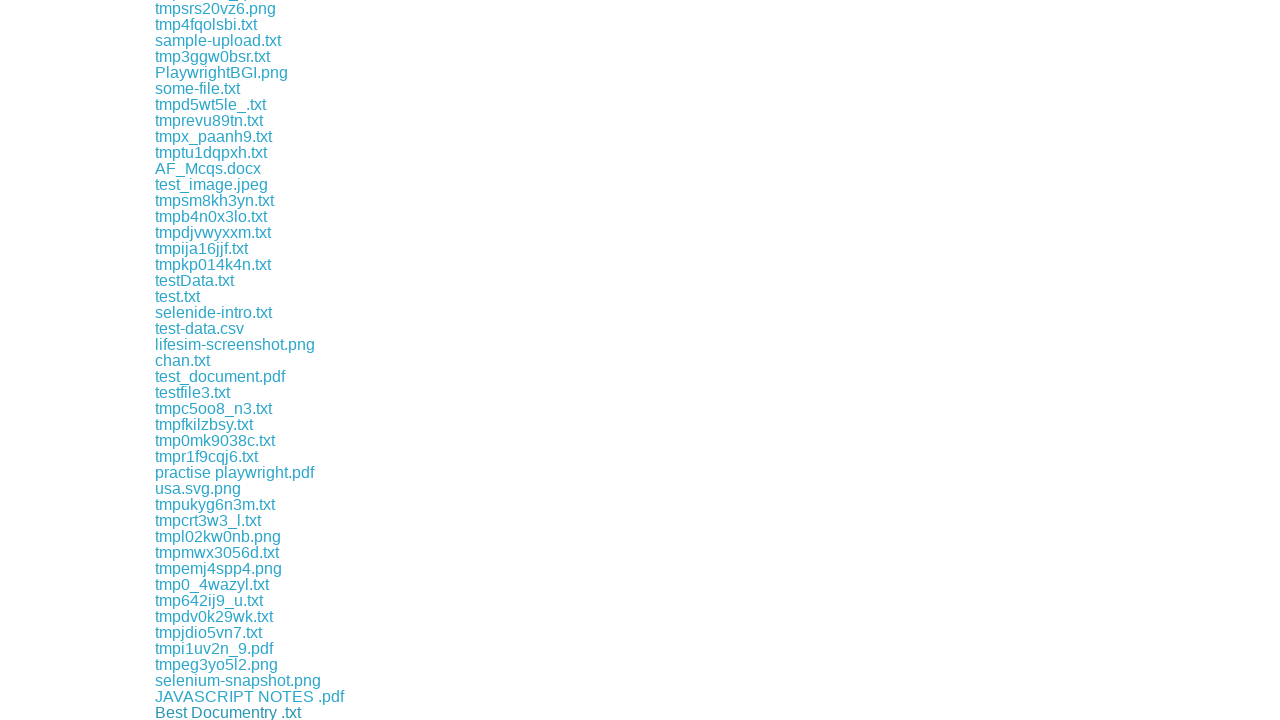

File download completed and captured
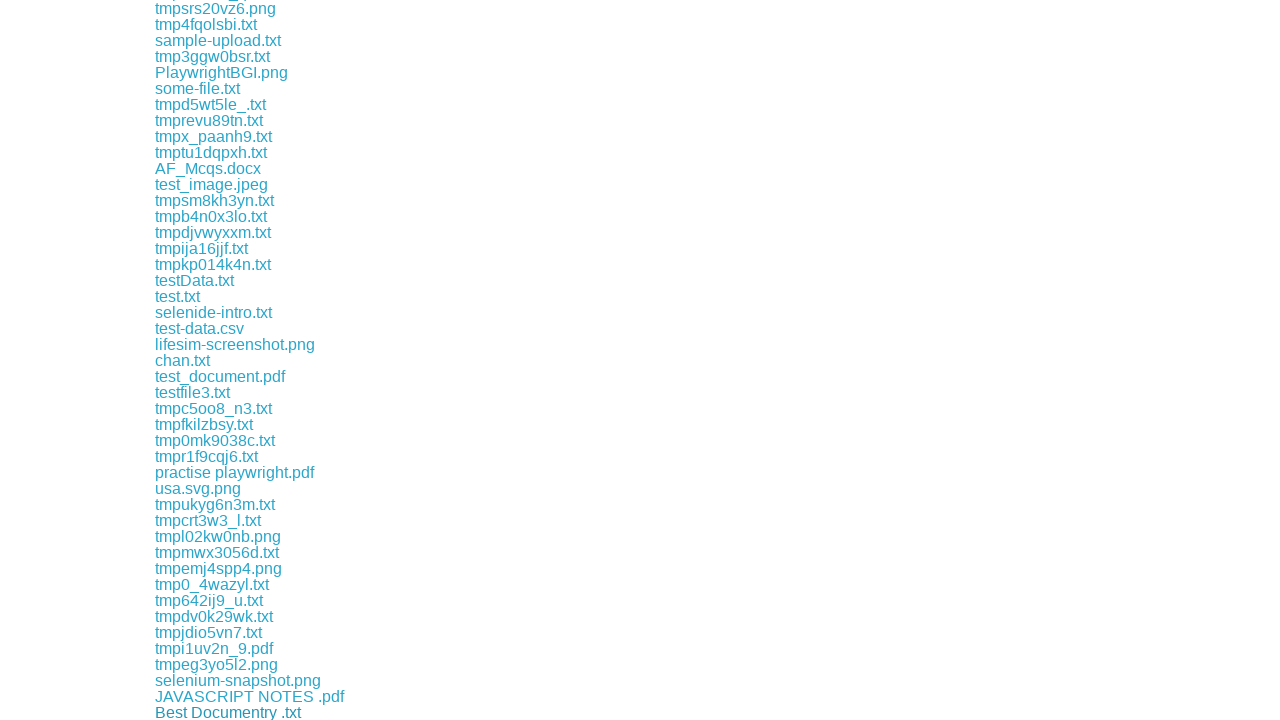

Retrieved downloaded file path: /tmp/playwright-artifacts-l9tHxl/40118cd4-c0a1-4817-9007-184a5674e993
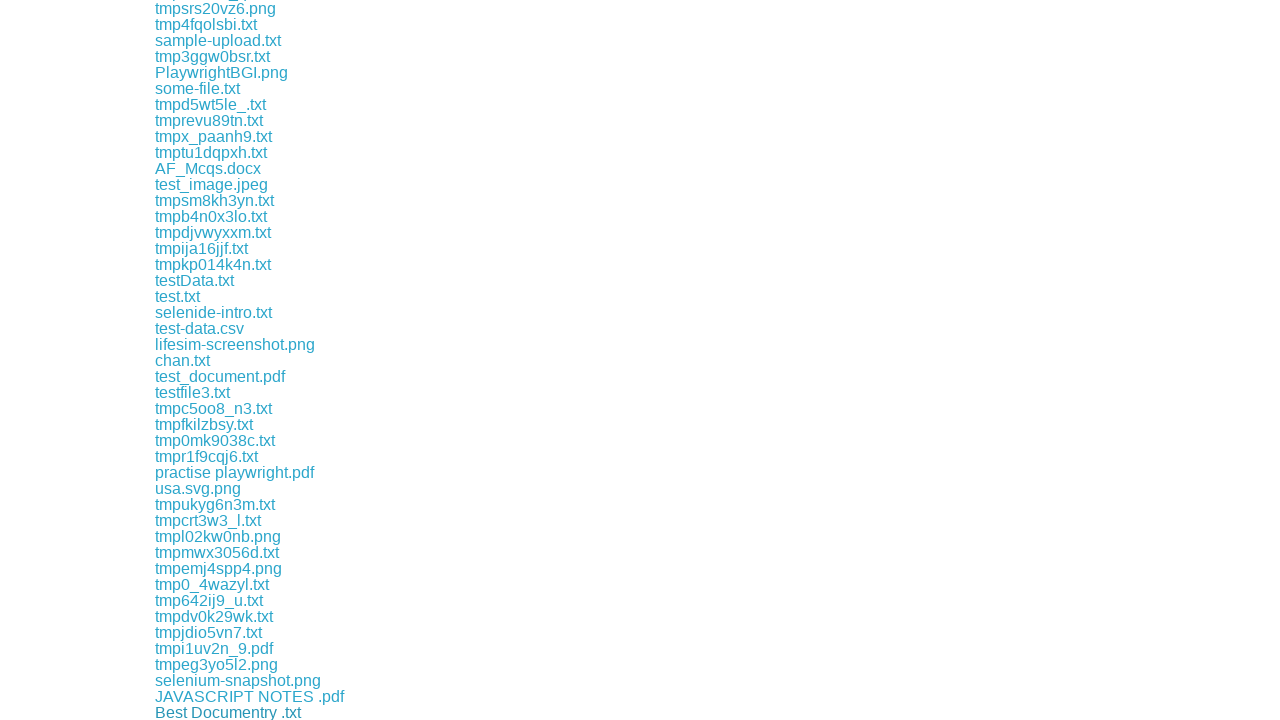

Retrieved href attribute from link
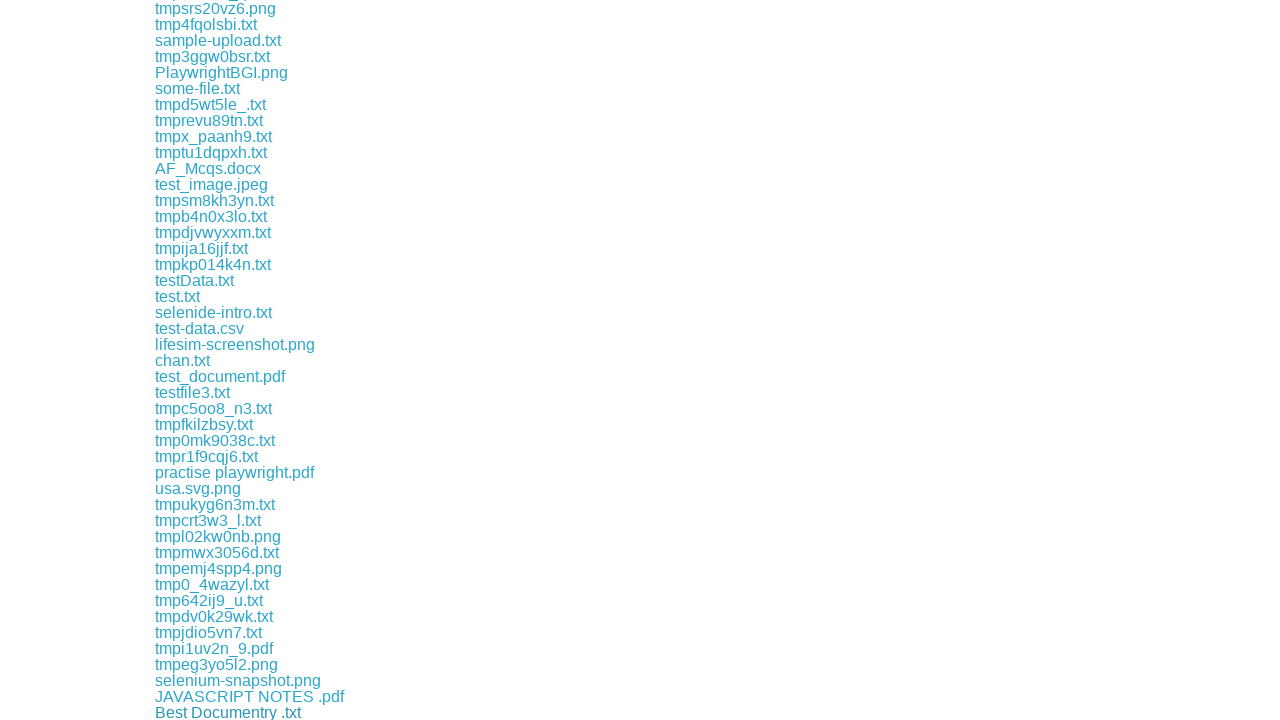

Retrieved href attribute from link
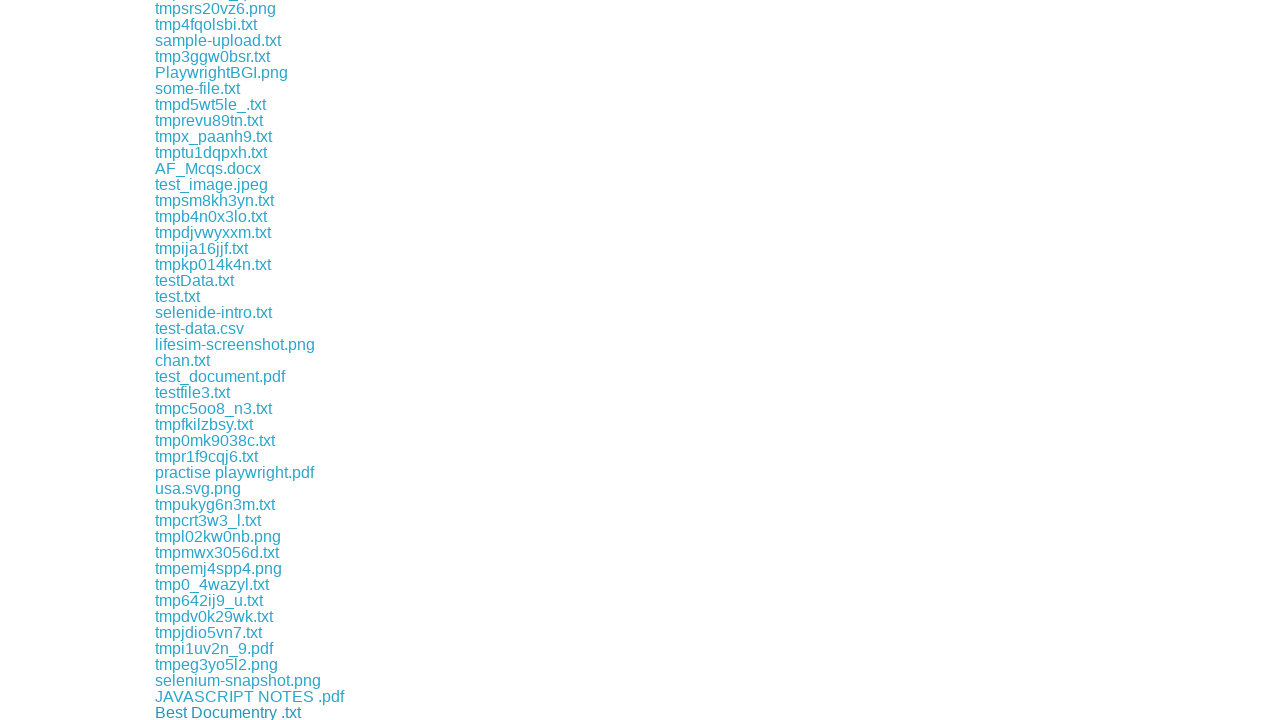

Retrieved href attribute from link
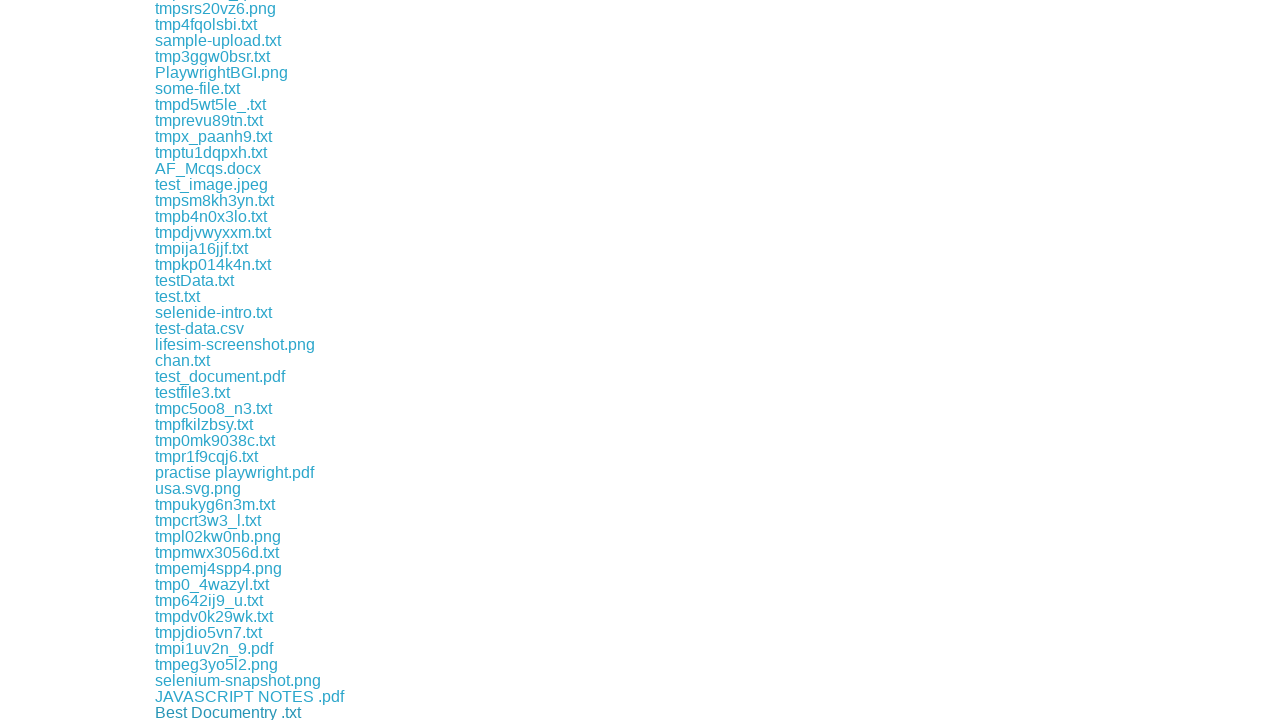

Retrieved href attribute from link
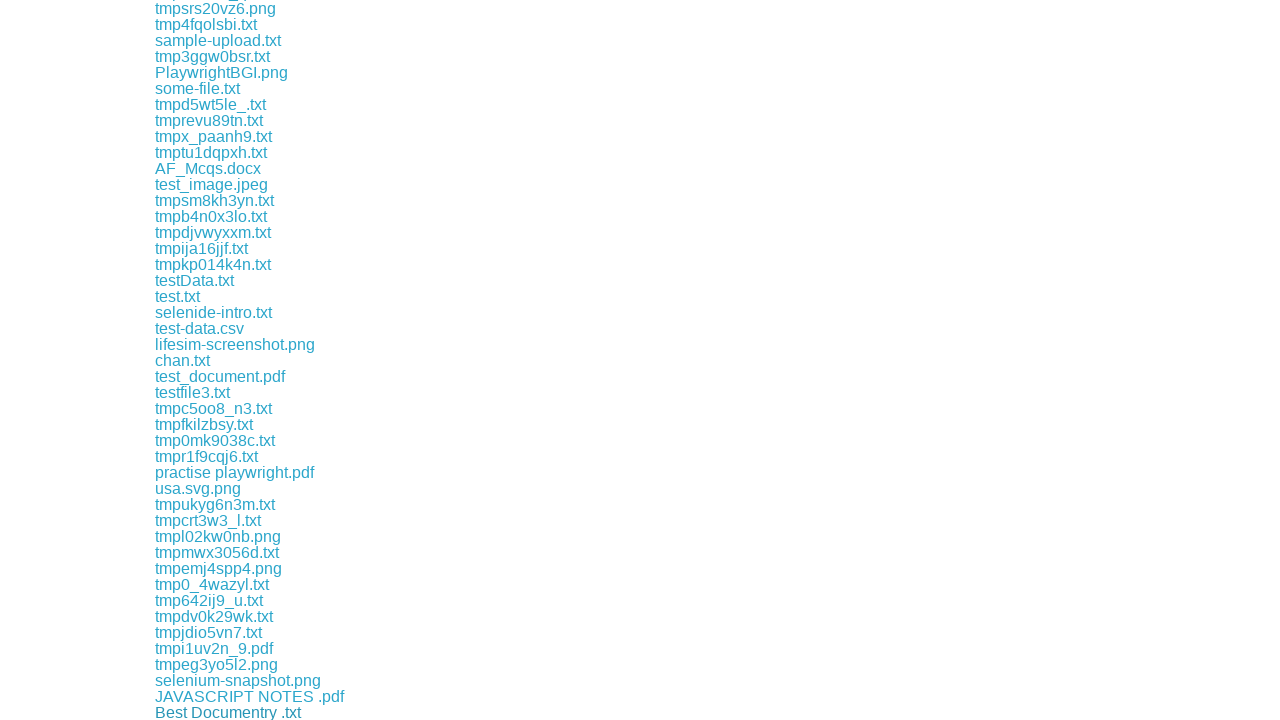

Retrieved href attribute from link
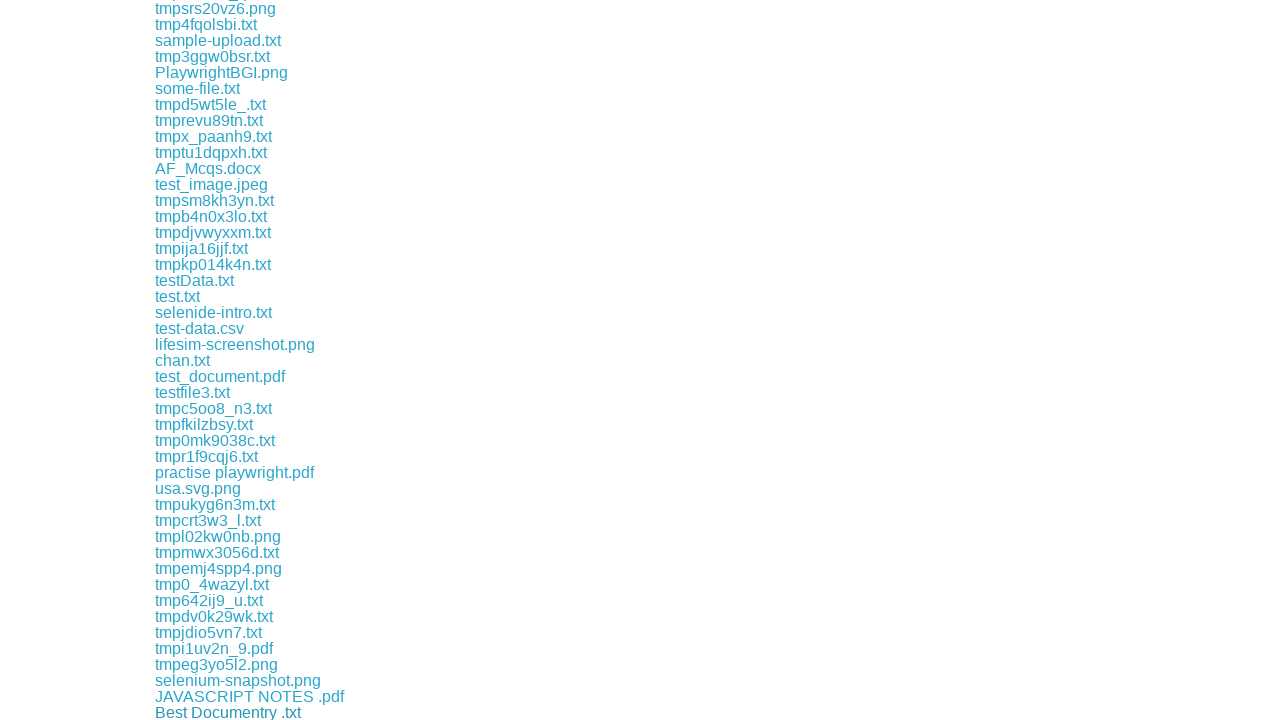

Clicked download link for file: download/tmp7zzv5lfi.txt at (205, 360) on a >> nth=131
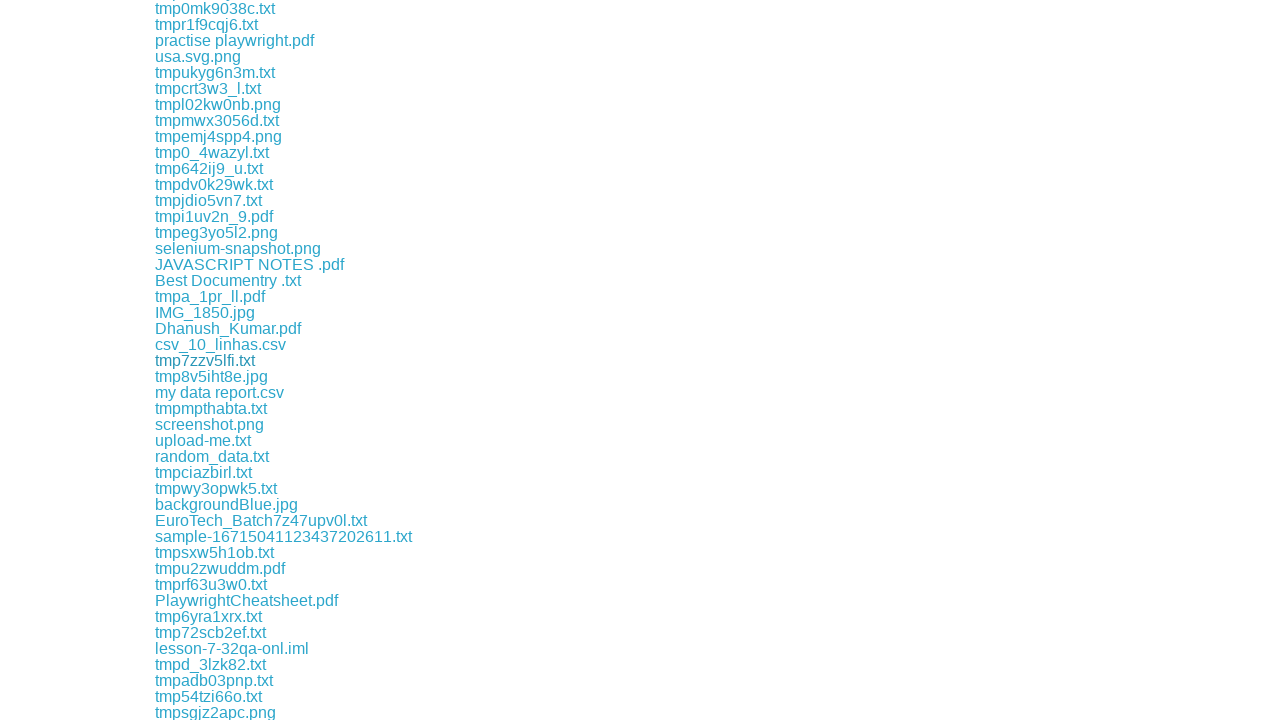

File download completed and captured
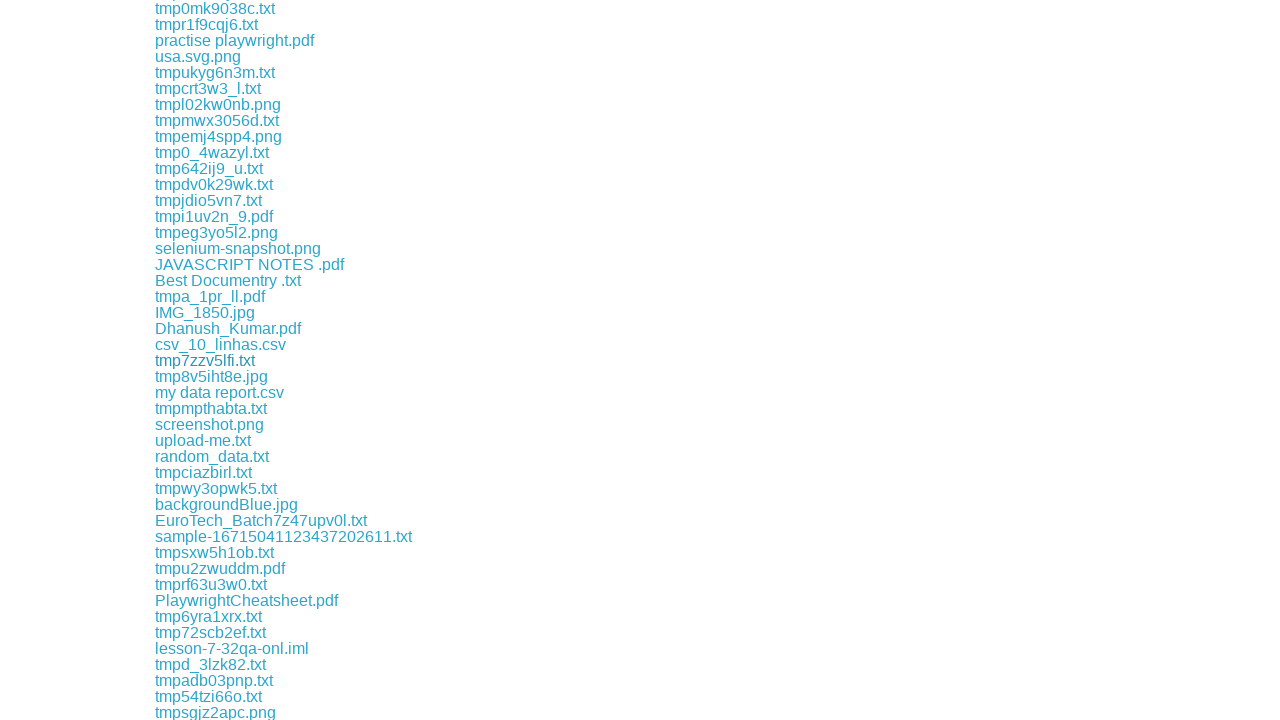

Retrieved downloaded file path: /tmp/playwright-artifacts-l9tHxl/567c916a-786f-431f-9945-3c3f67b2d0fd
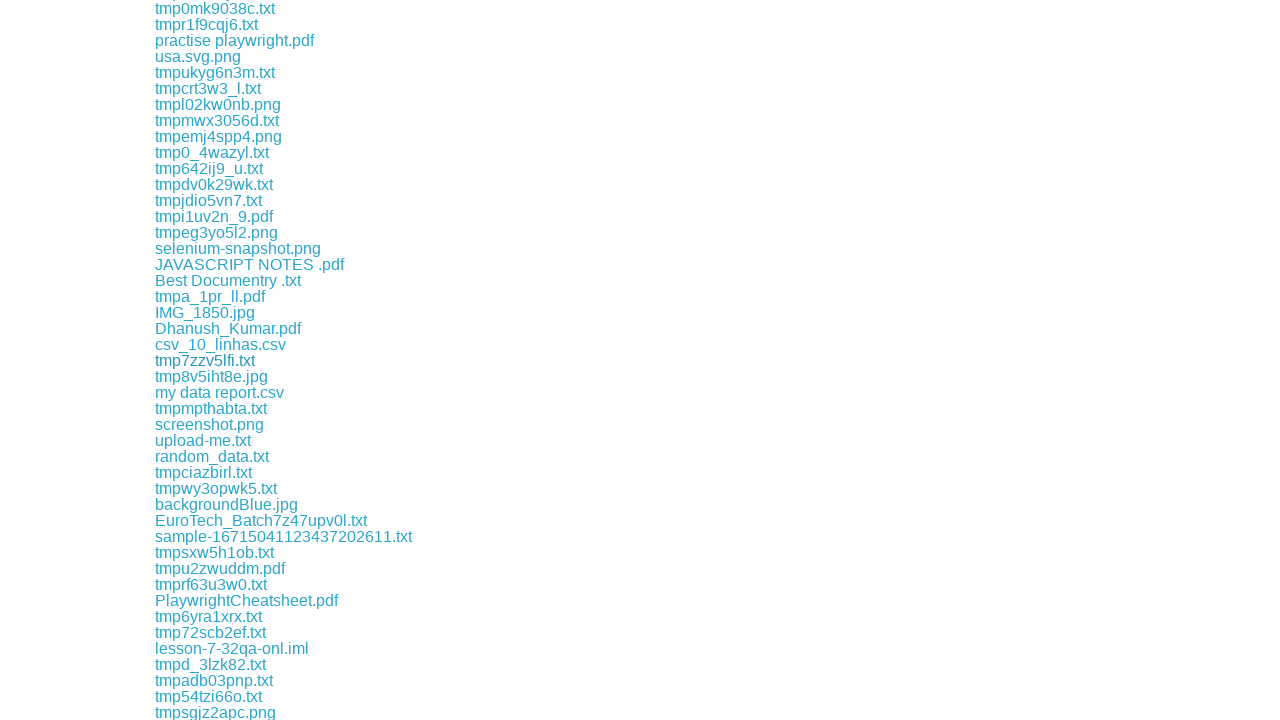

Retrieved href attribute from link
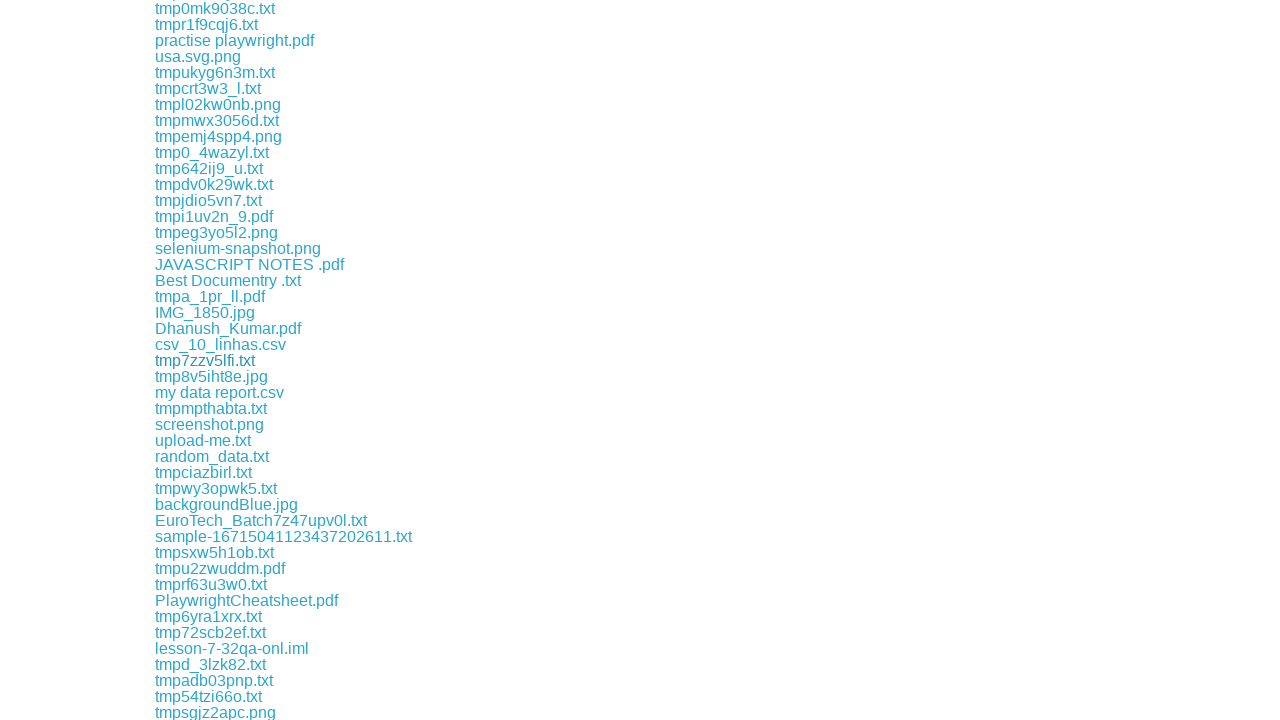

Retrieved href attribute from link
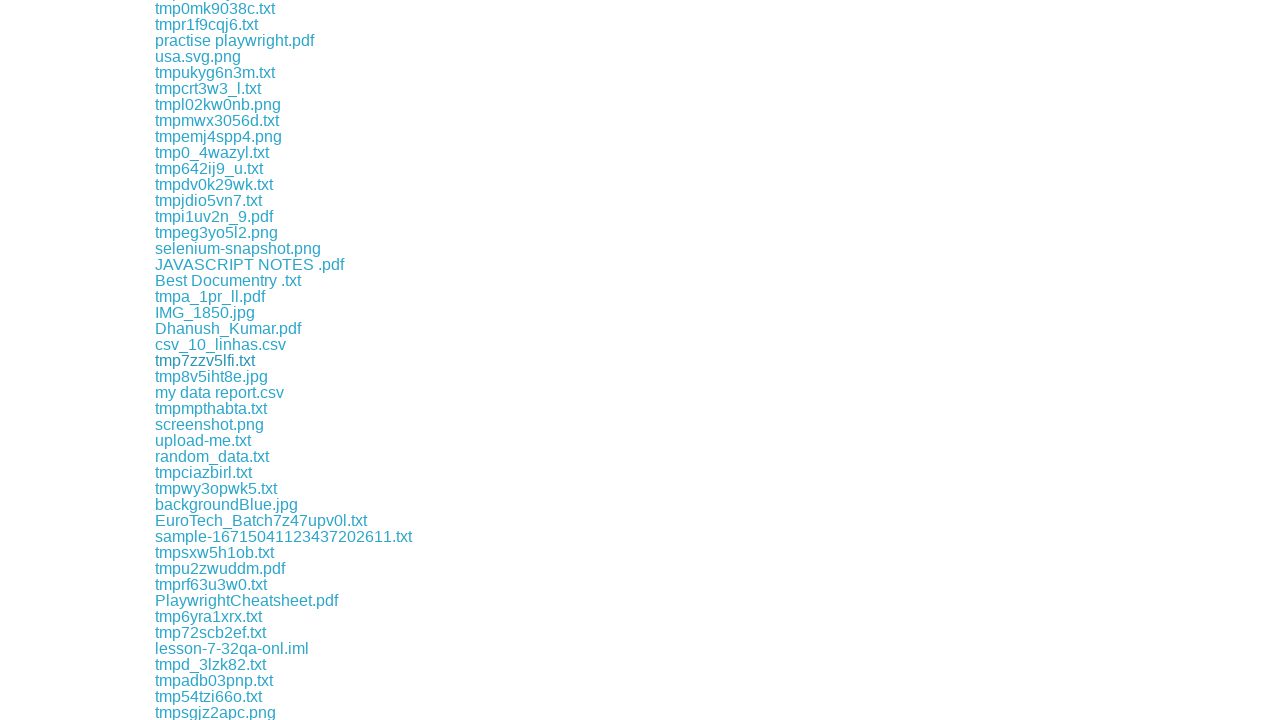

Retrieved href attribute from link
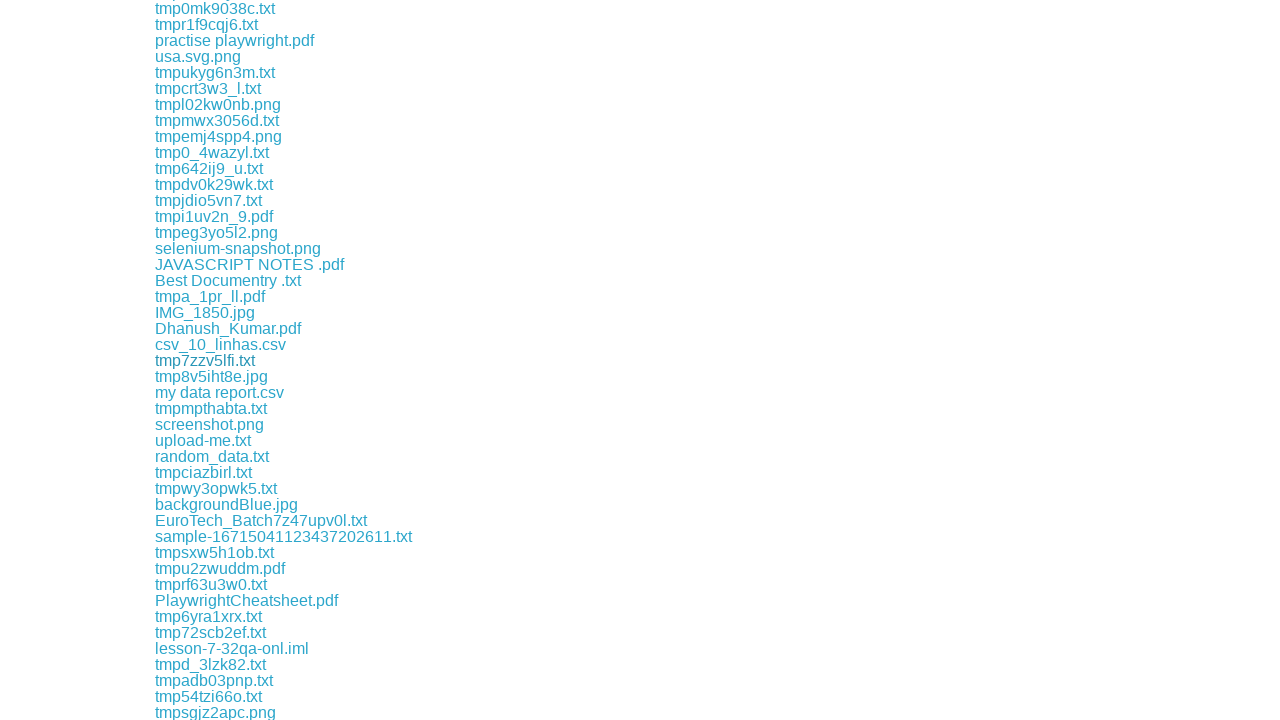

Clicked download link for file: download/tmpmpthabta.txt at (211, 408) on a >> nth=134
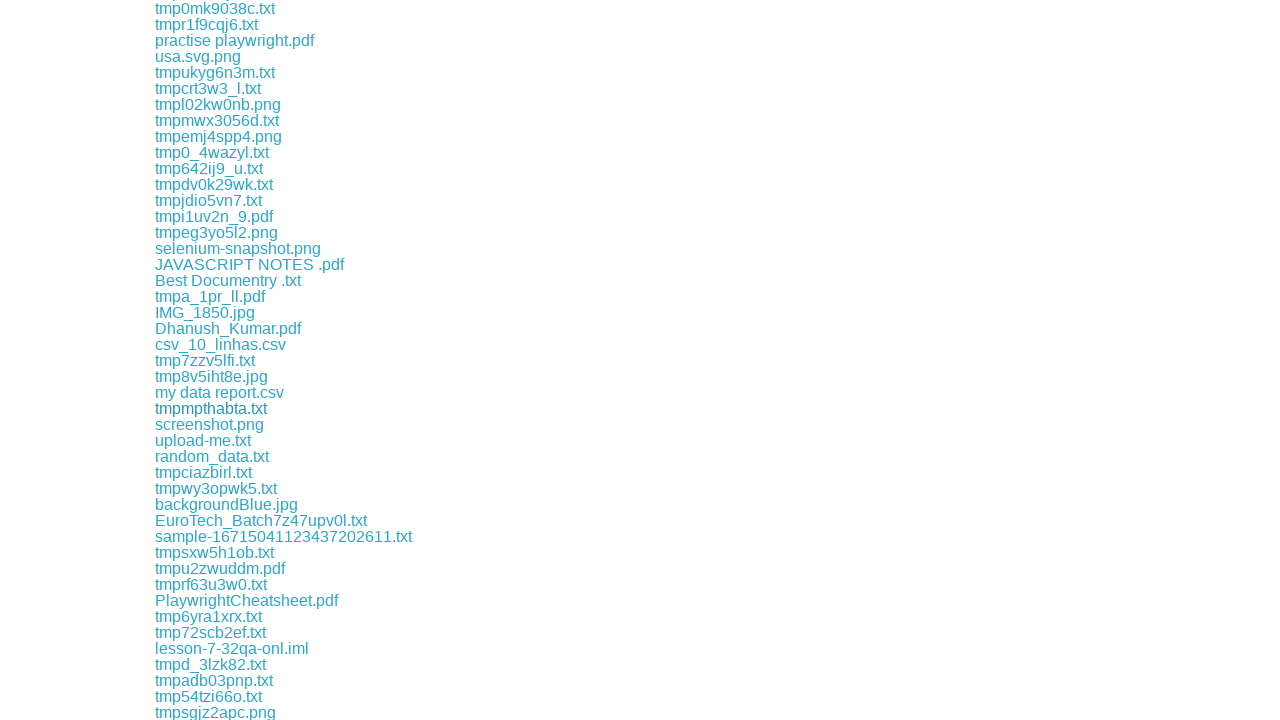

File download completed and captured
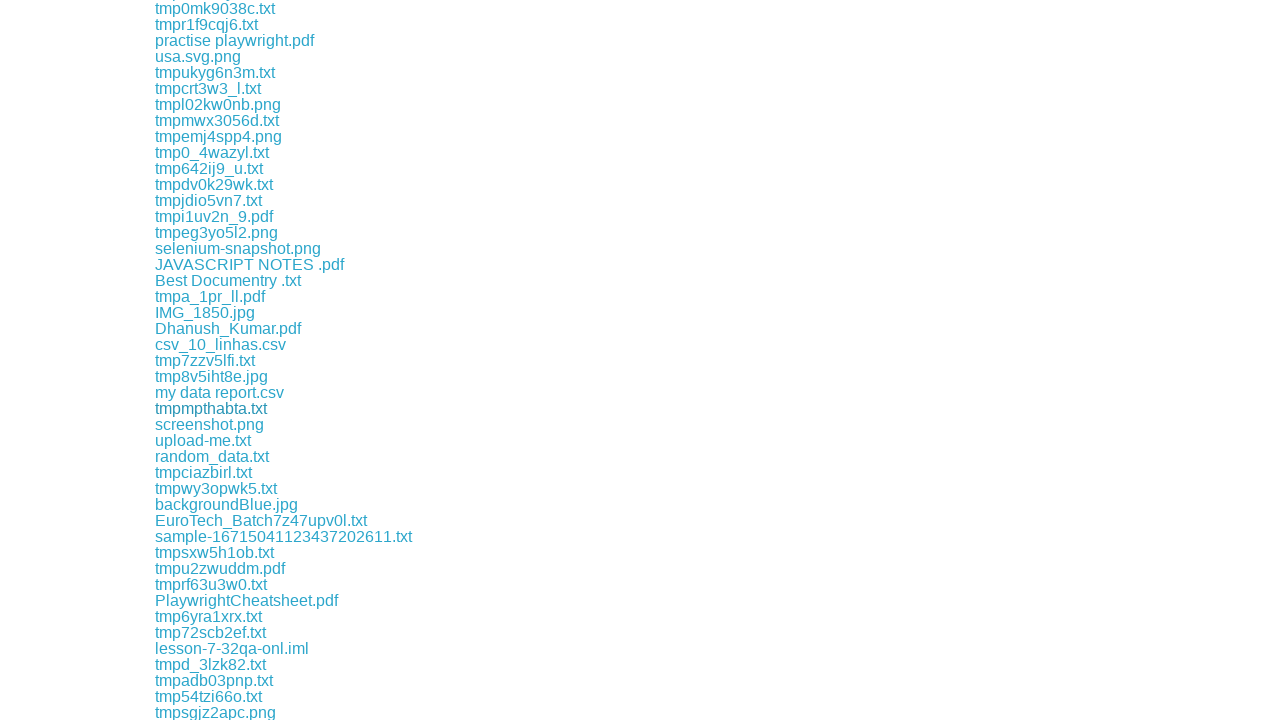

Retrieved downloaded file path: /tmp/playwright-artifacts-l9tHxl/0da540e0-f288-4745-9cf1-3040490998e6
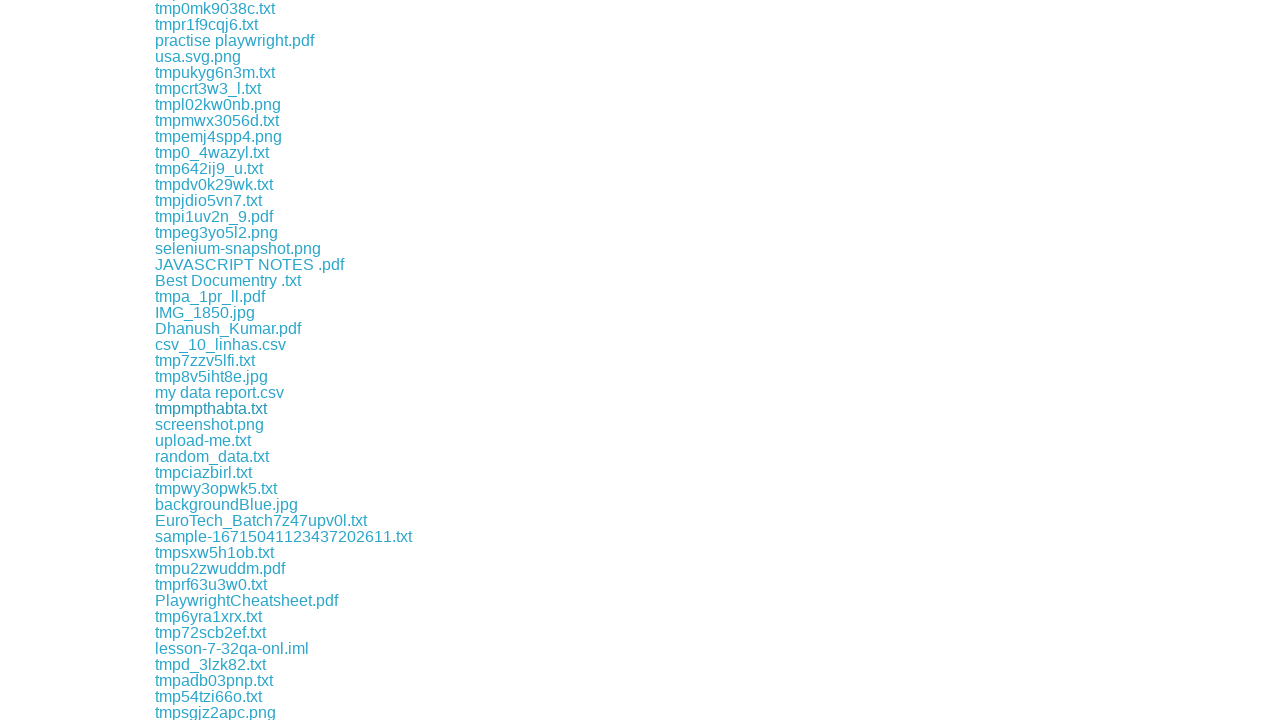

Retrieved href attribute from link
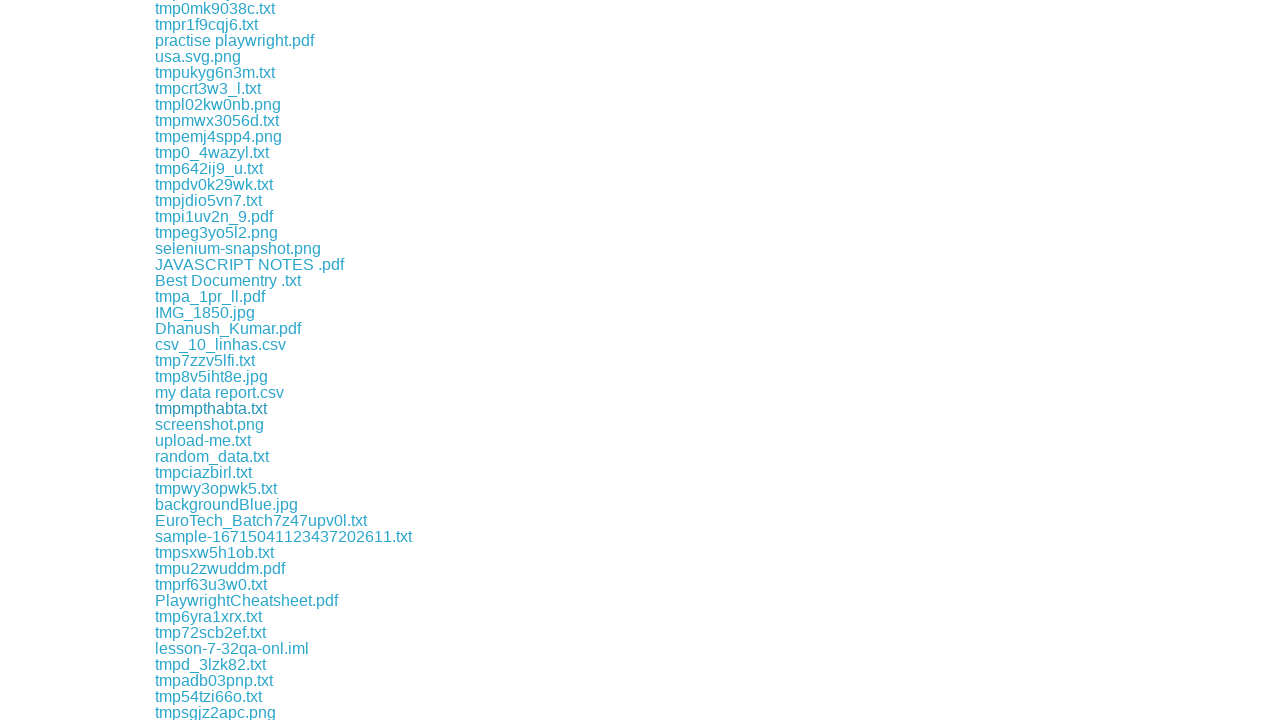

Retrieved href attribute from link
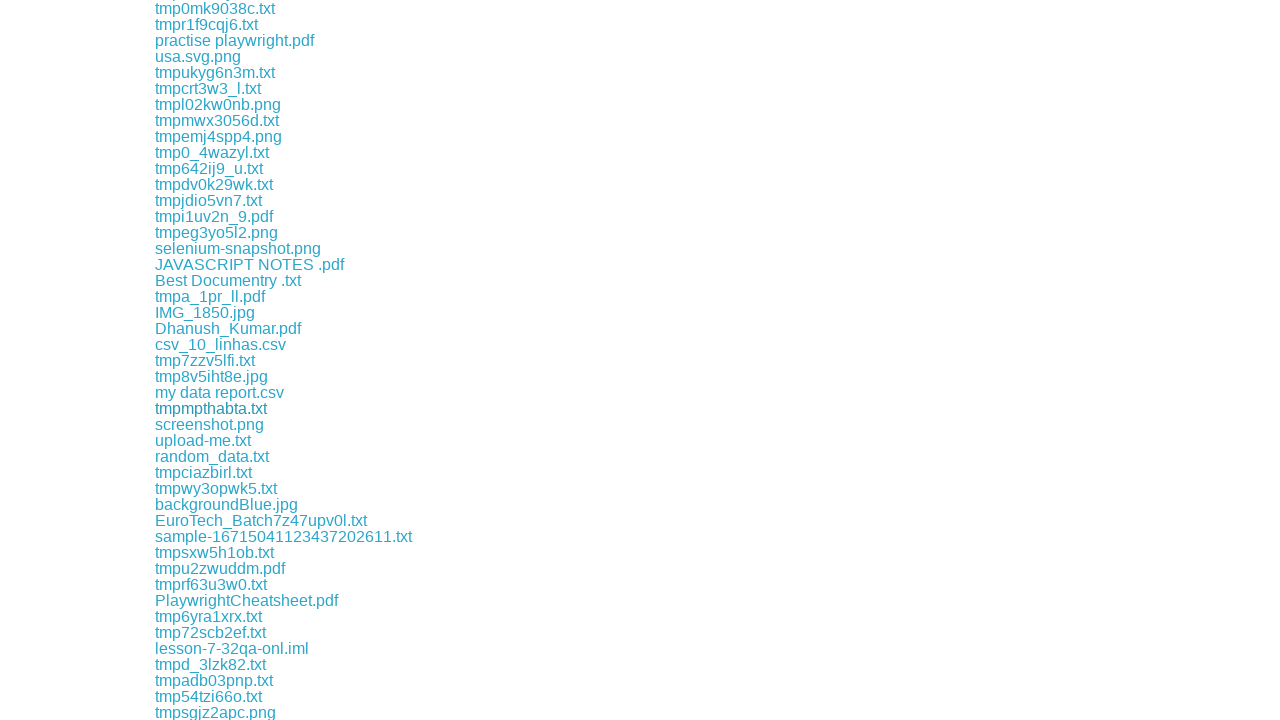

Clicked download link for file: download/upload-me.txt at (203, 440) on a >> nth=136
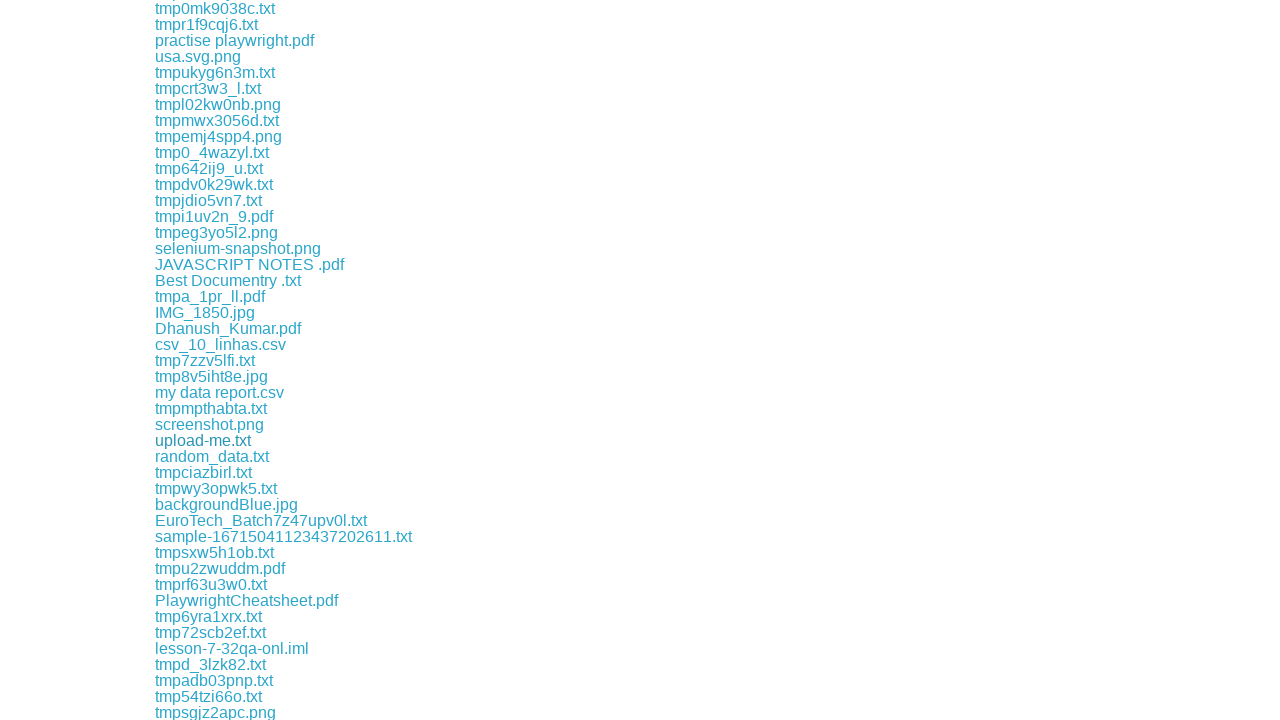

File download completed and captured
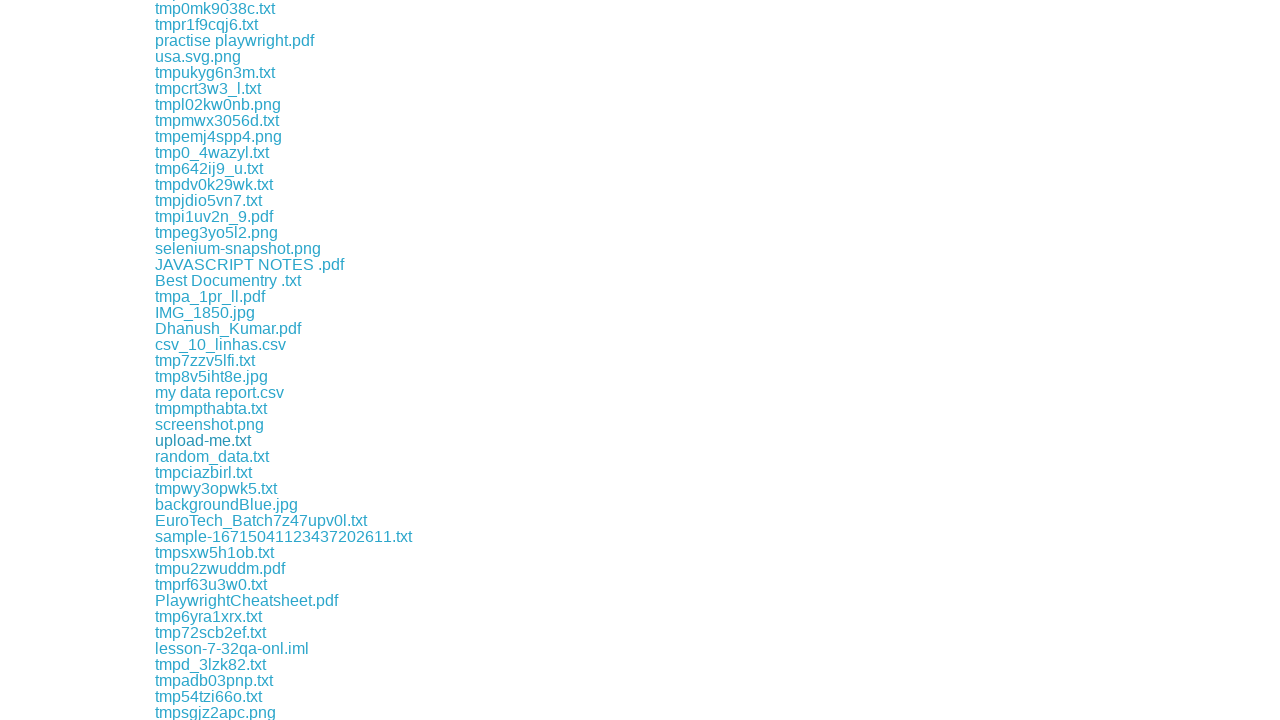

Retrieved downloaded file path: /tmp/playwright-artifacts-l9tHxl/c3e2d6b2-b6b2-4f19-9b67-abfdfe7b4011
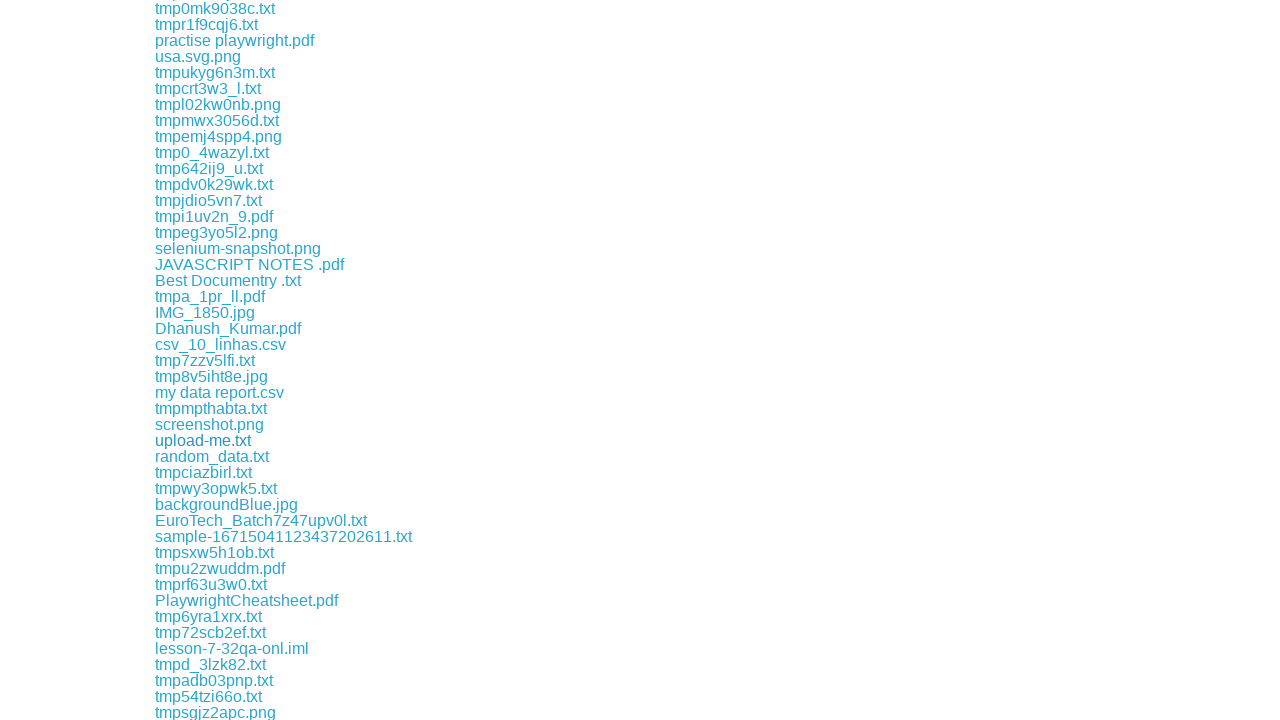

Retrieved href attribute from link
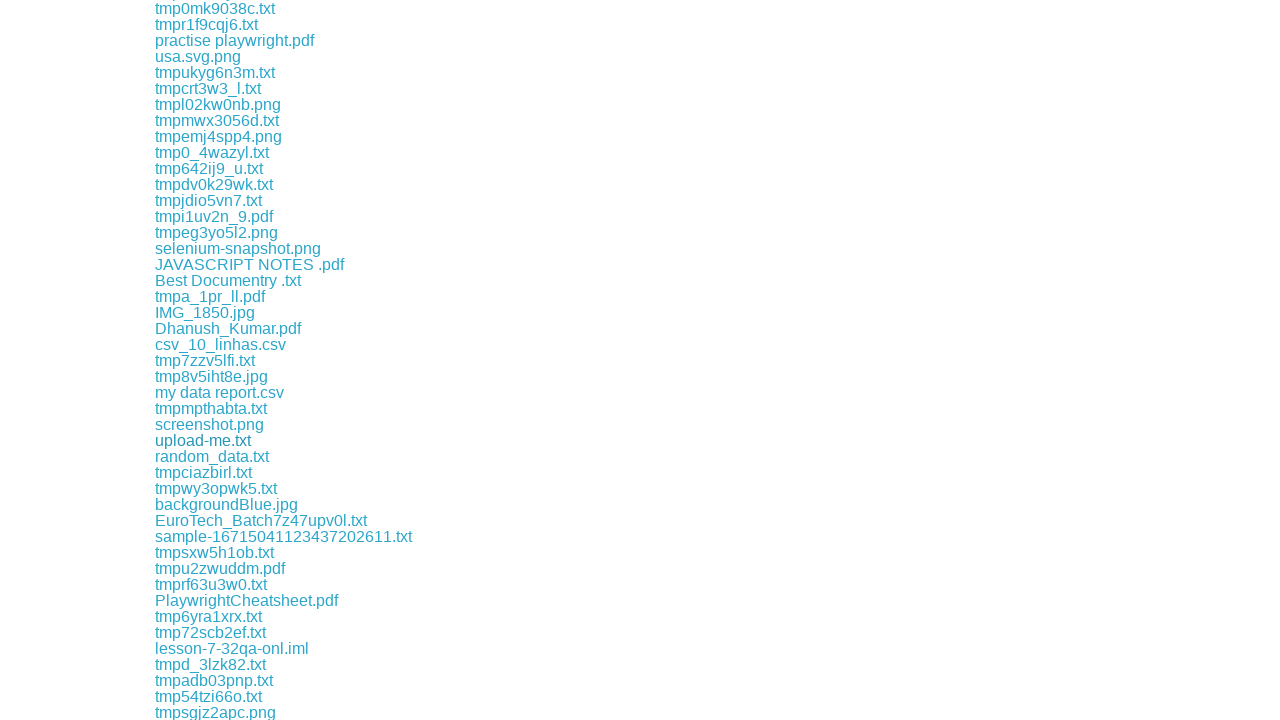

Clicked download link for file: download/random_data.txt at (212, 456) on a >> nth=137
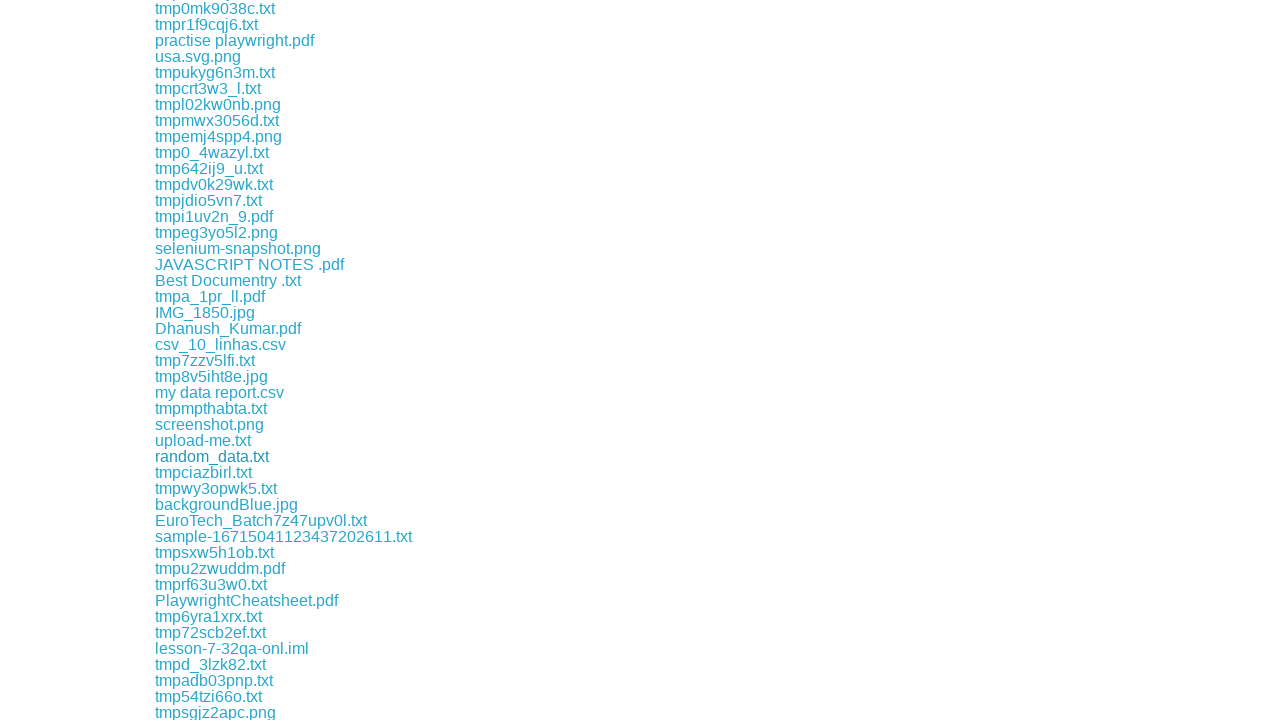

File download completed and captured
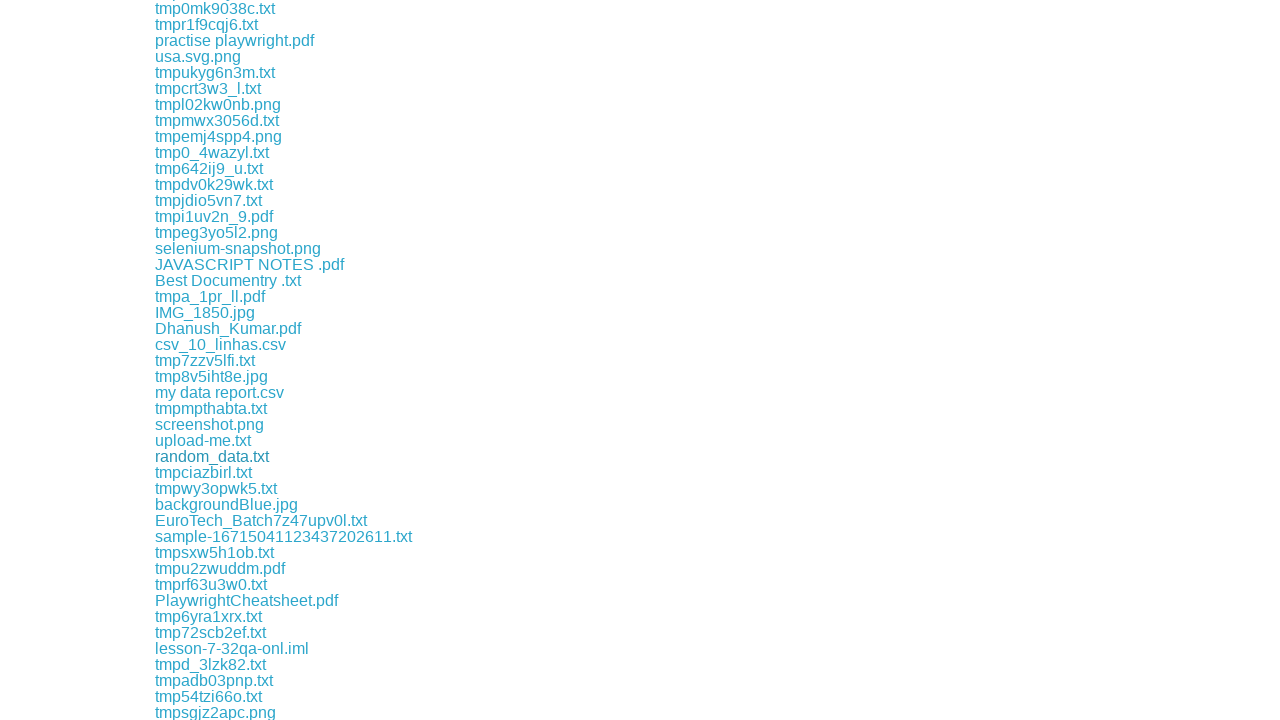

Retrieved downloaded file path: /tmp/playwright-artifacts-l9tHxl/7b6f1a1b-47c3-41ae-ad95-aec35b63561f
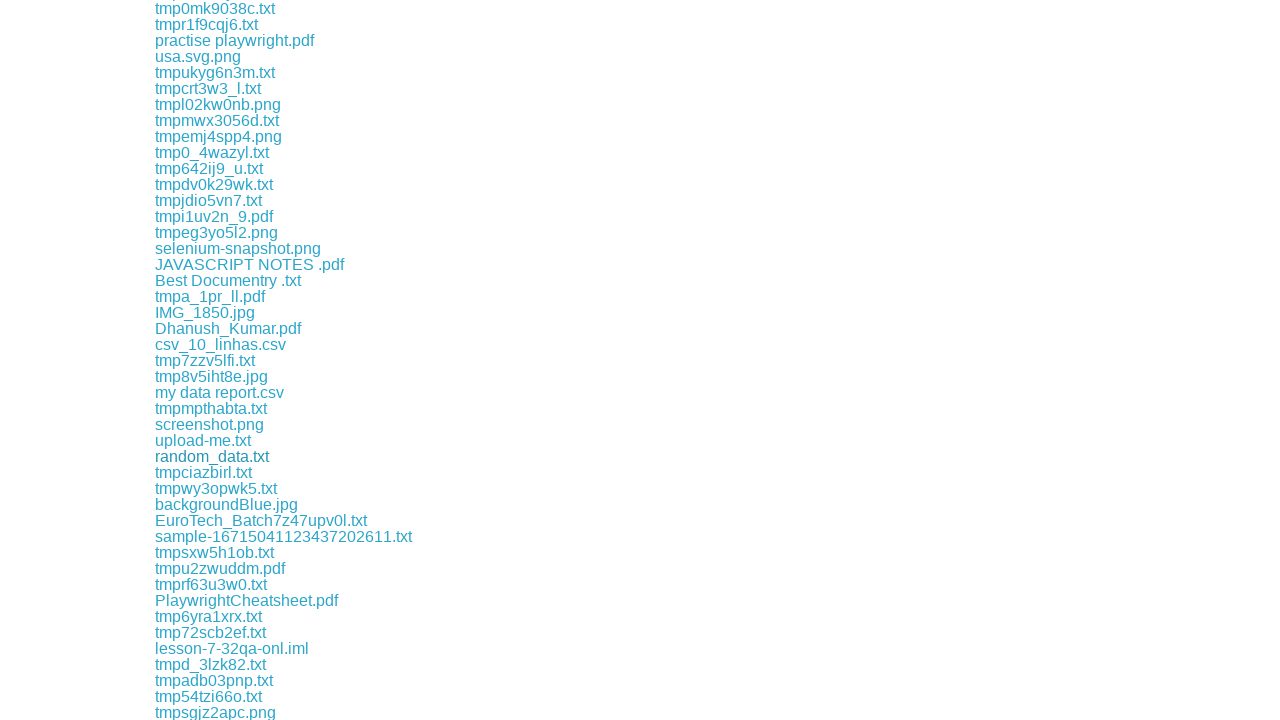

Retrieved href attribute from link
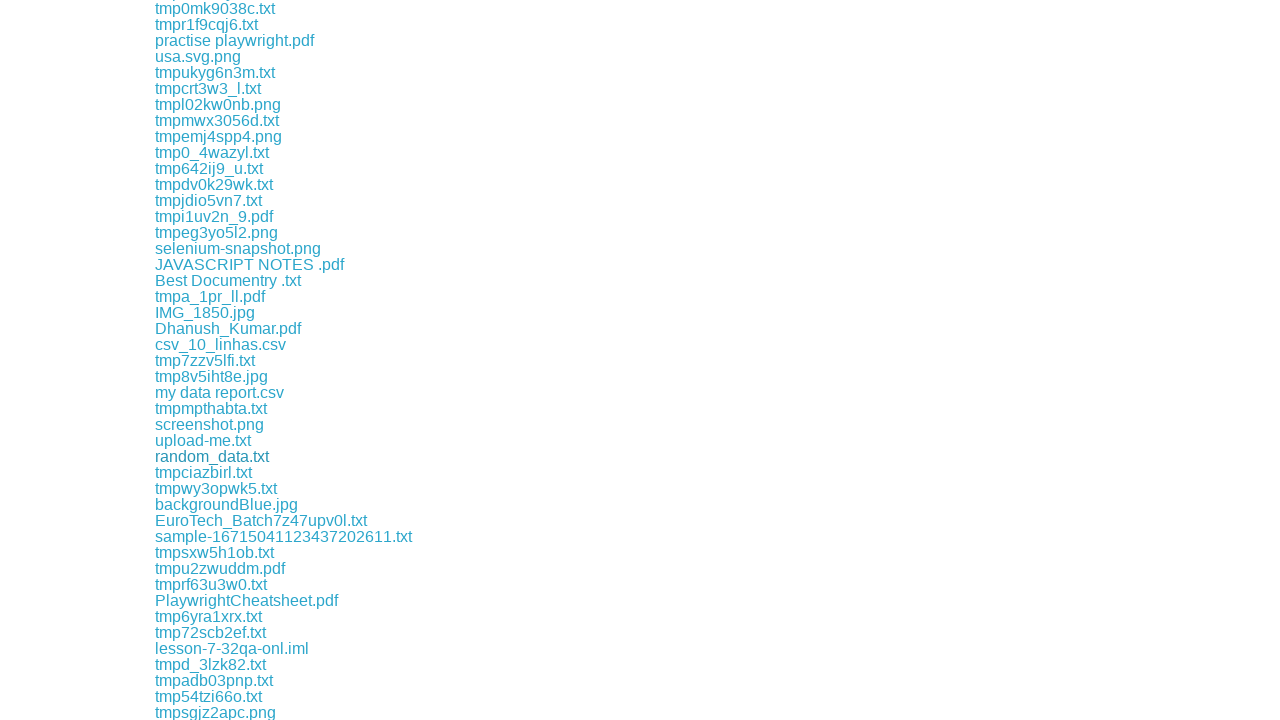

Clicked download link for file: download/tmpciazbirl.txt at (204, 472) on a >> nth=138
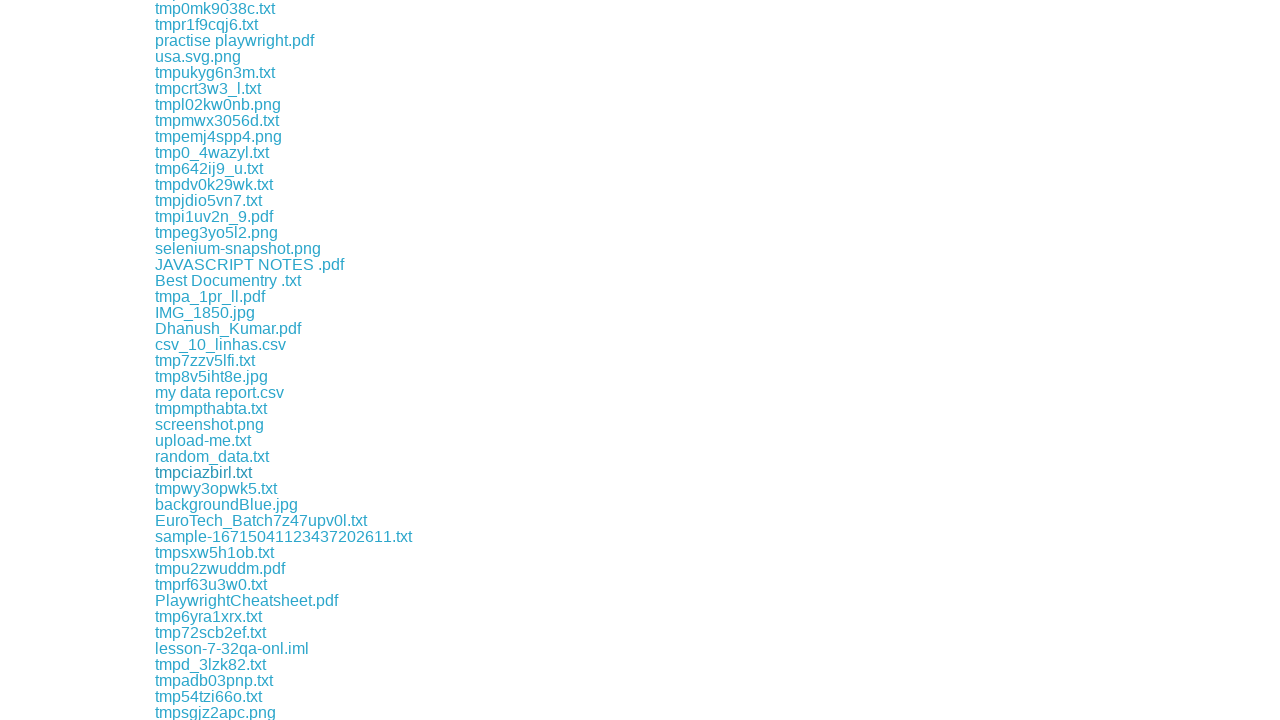

File download completed and captured
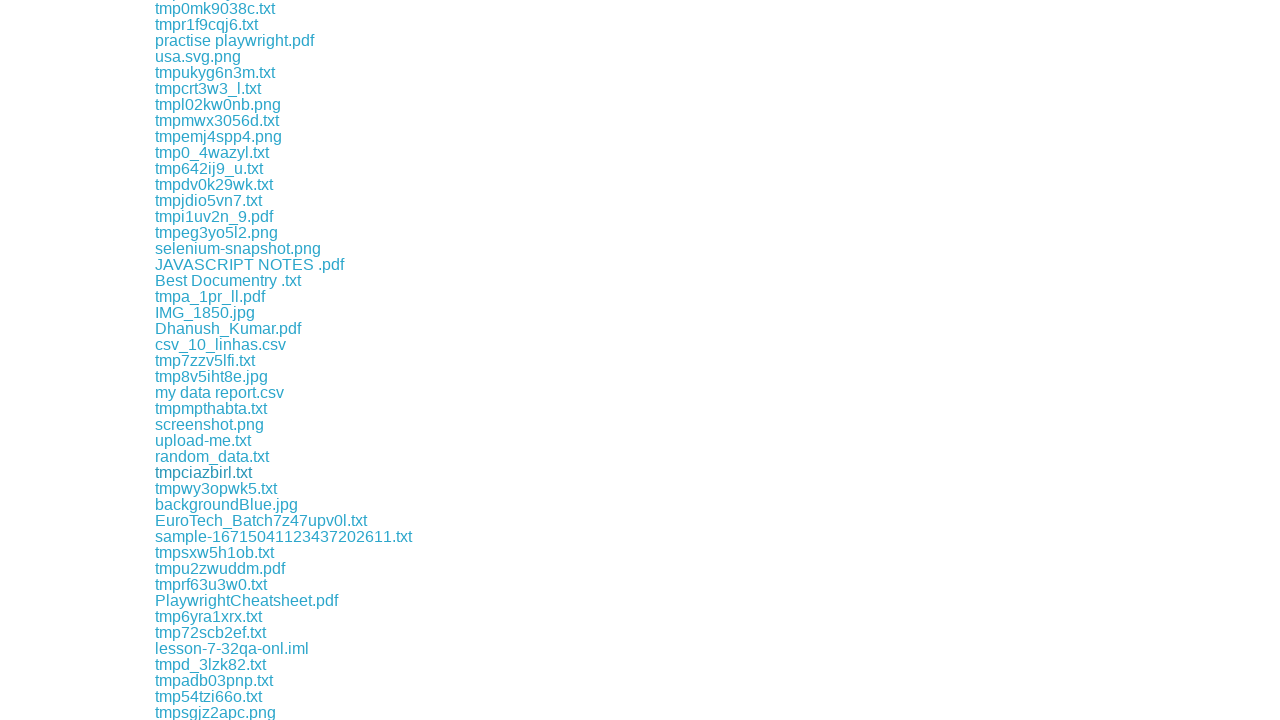

Retrieved downloaded file path: /tmp/playwright-artifacts-l9tHxl/0d7efdc9-eae3-4c2c-9ff2-5e7ca5af3296
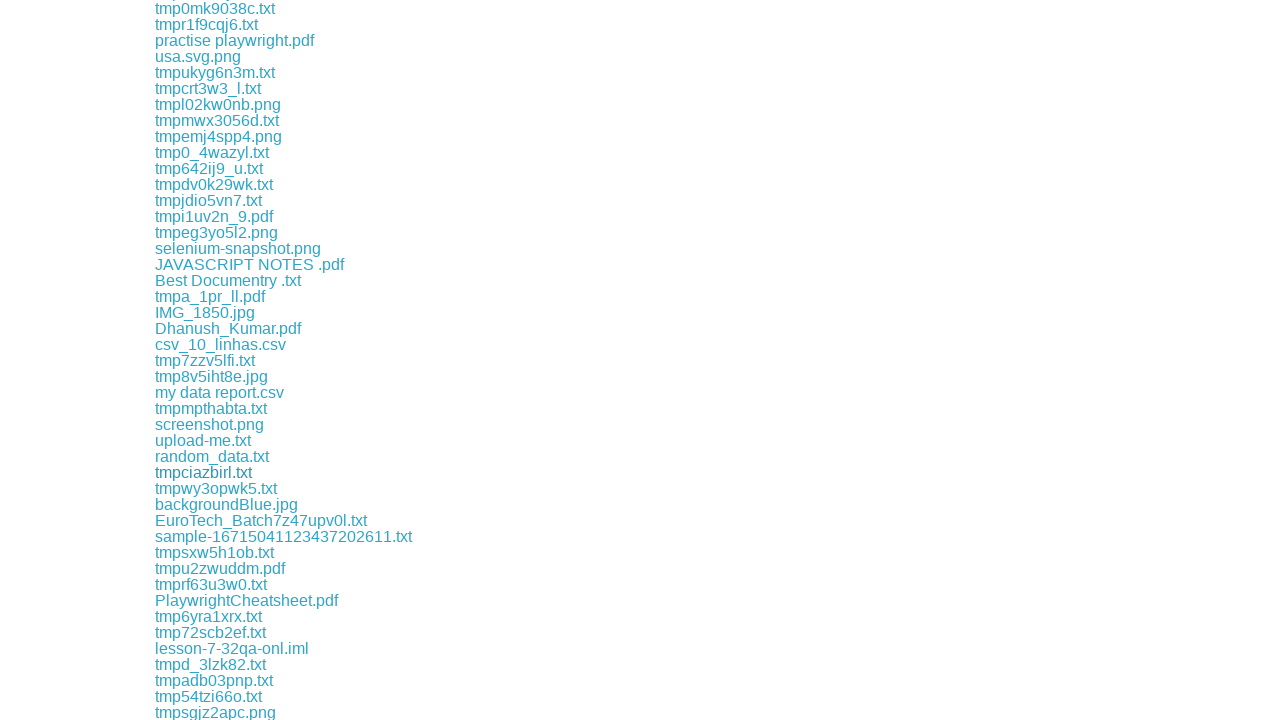

Retrieved href attribute from link
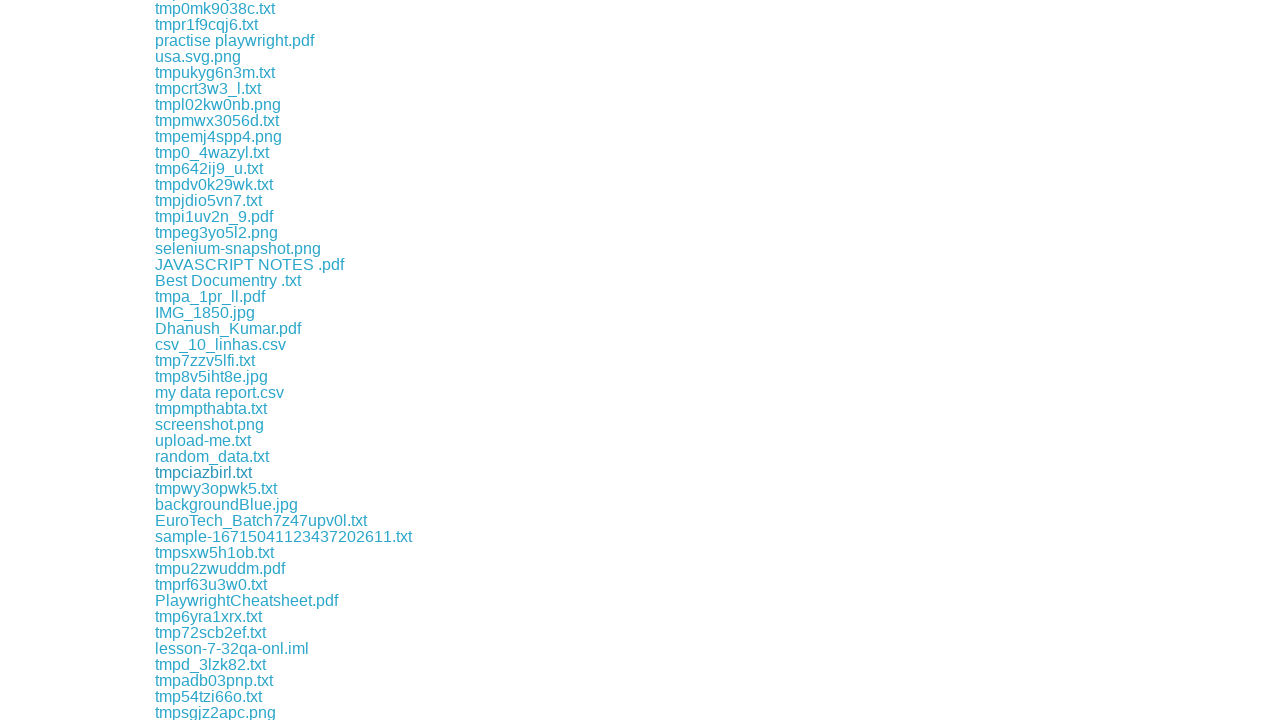

Clicked download link for file: download/tmpwy3opwk5.txt at (216, 488) on a >> nth=139
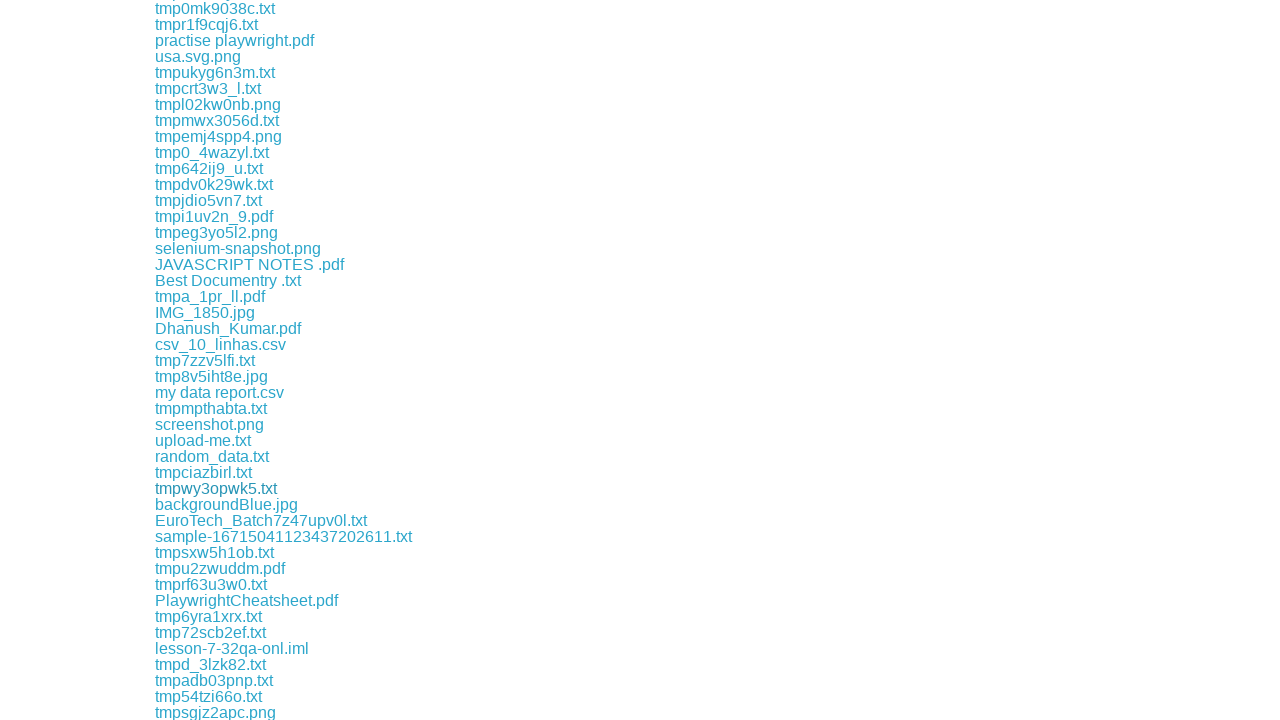

File download completed and captured
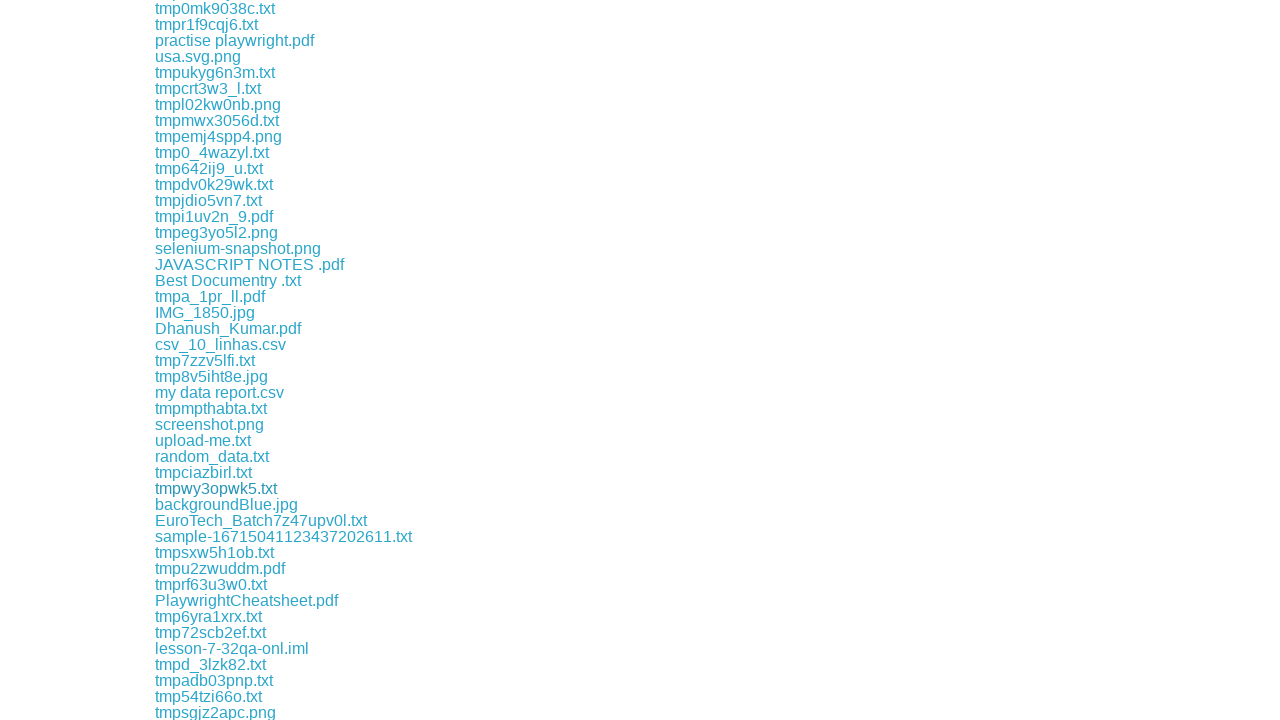

Retrieved downloaded file path: /tmp/playwright-artifacts-l9tHxl/6c27814b-269c-421e-b8d3-af770edb3499
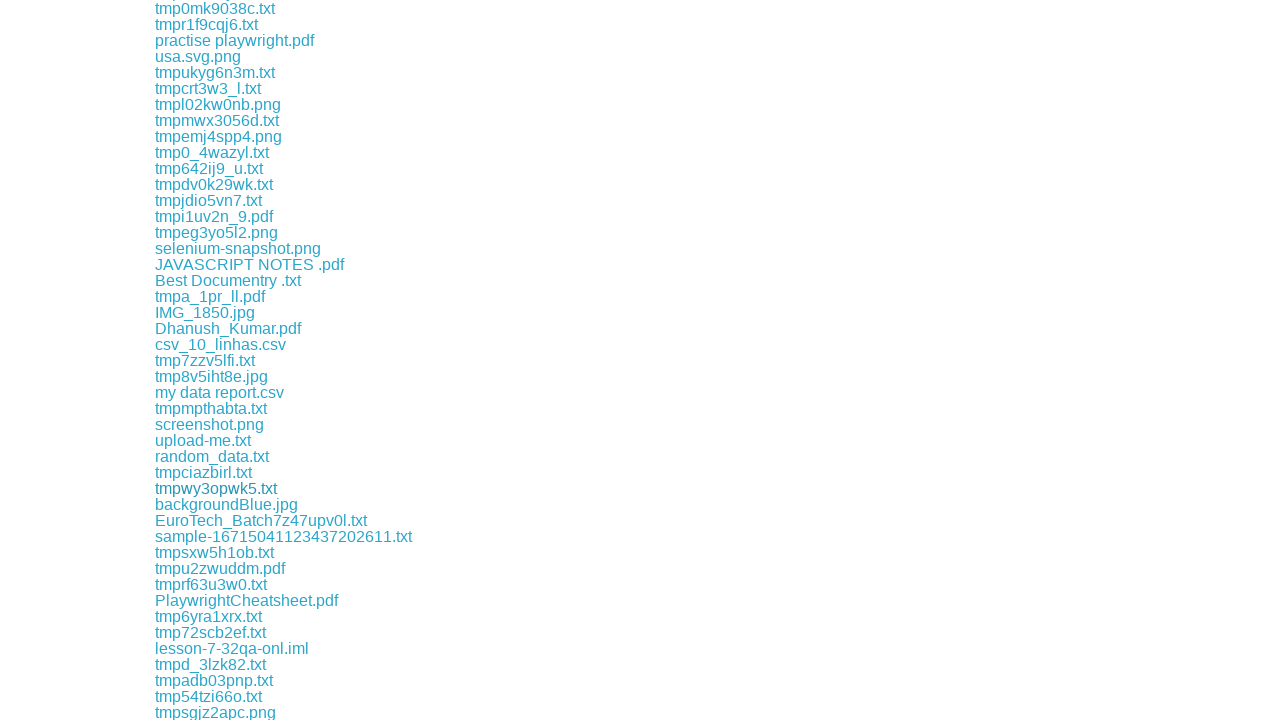

Retrieved href attribute from link
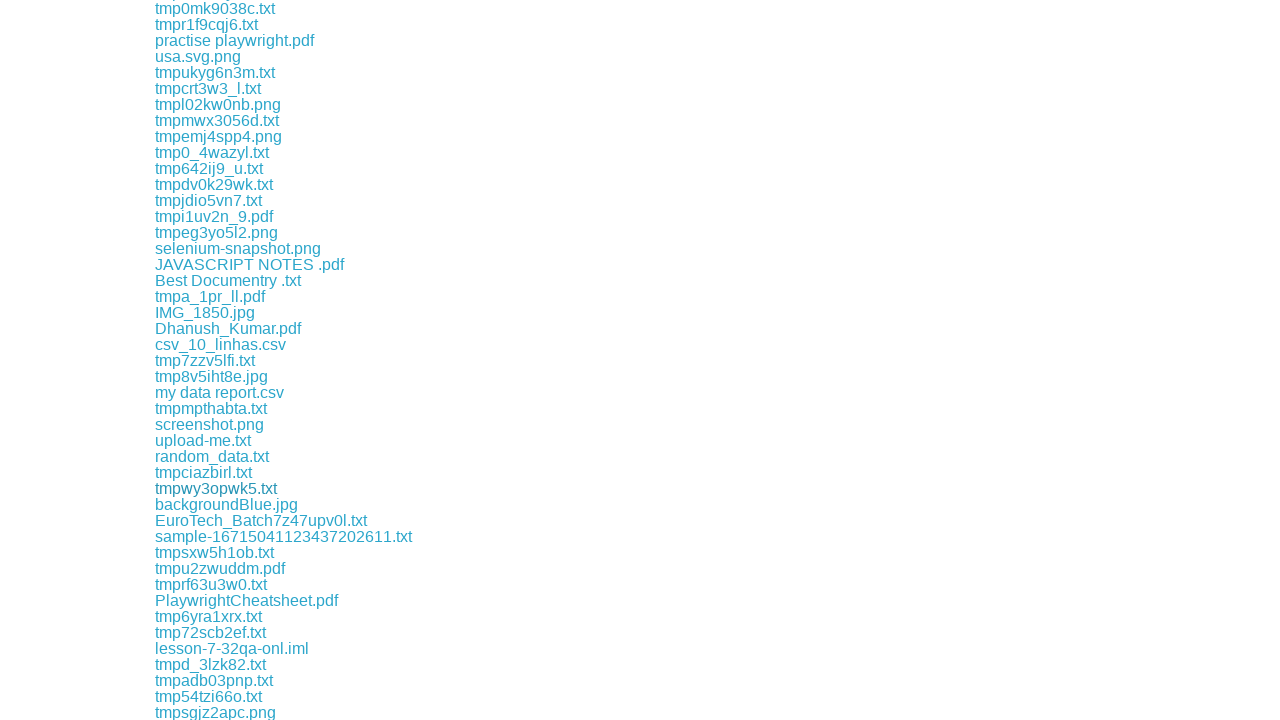

Retrieved href attribute from link
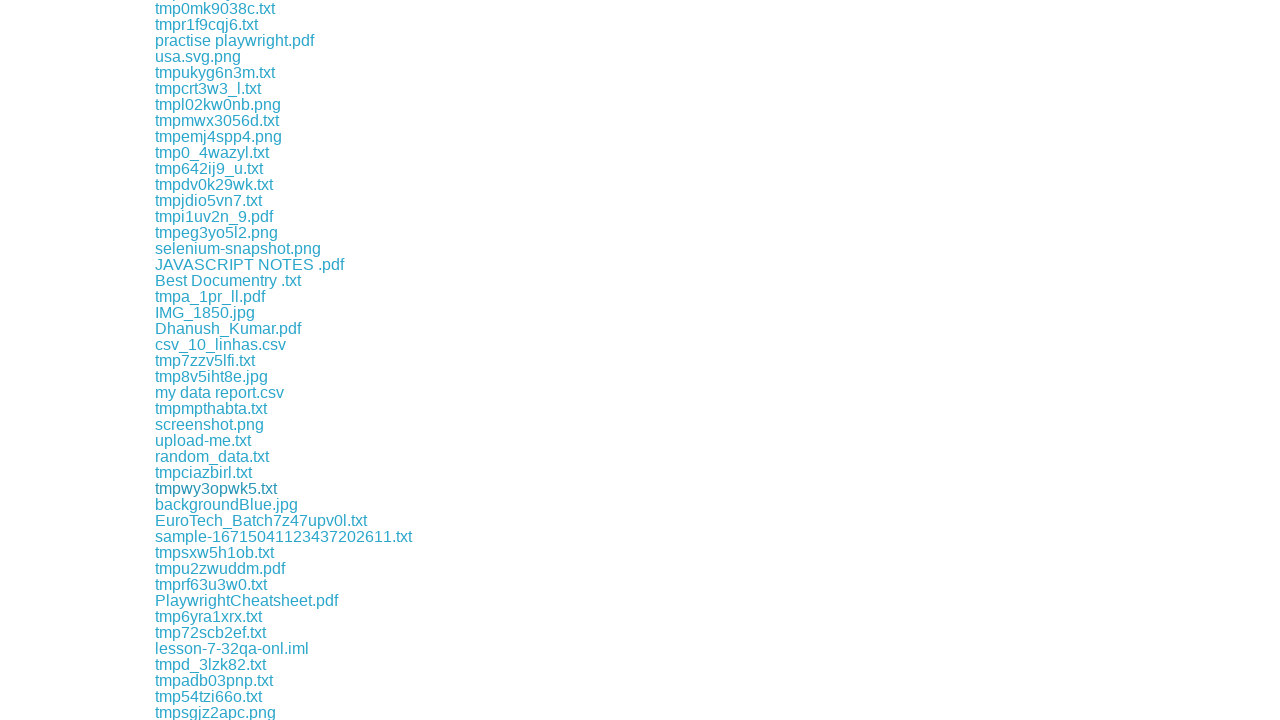

Clicked download link for file: download/EuroTech_Batch7z47upv0l.txt at (261, 520) on a >> nth=141
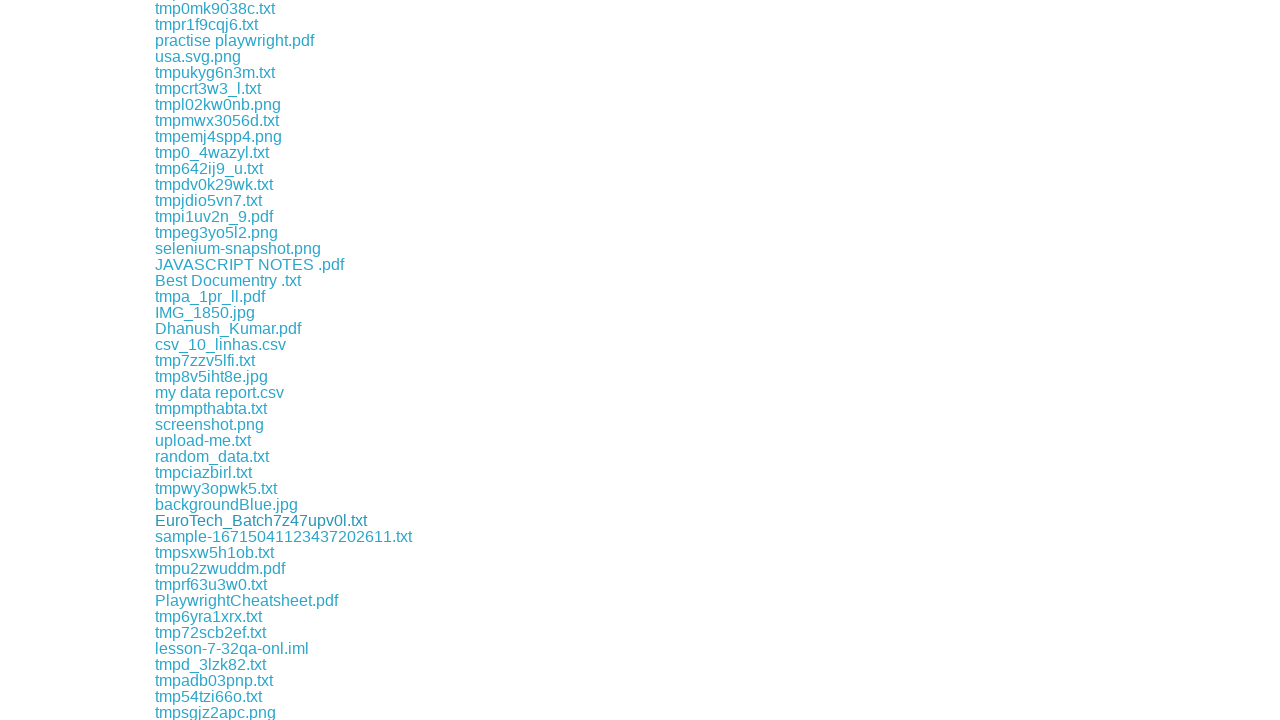

File download completed and captured
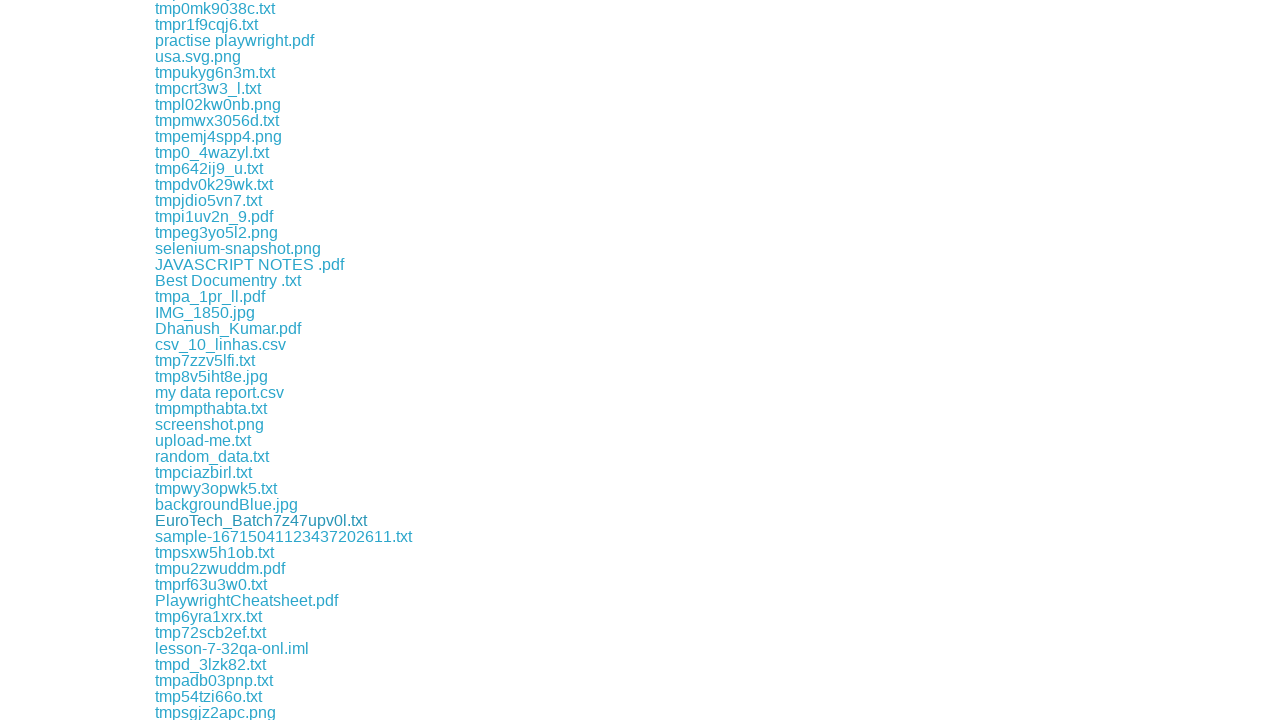

Retrieved downloaded file path: /tmp/playwright-artifacts-l9tHxl/f6d08fed-a9c3-49ba-9f03-b4fdb2f30871
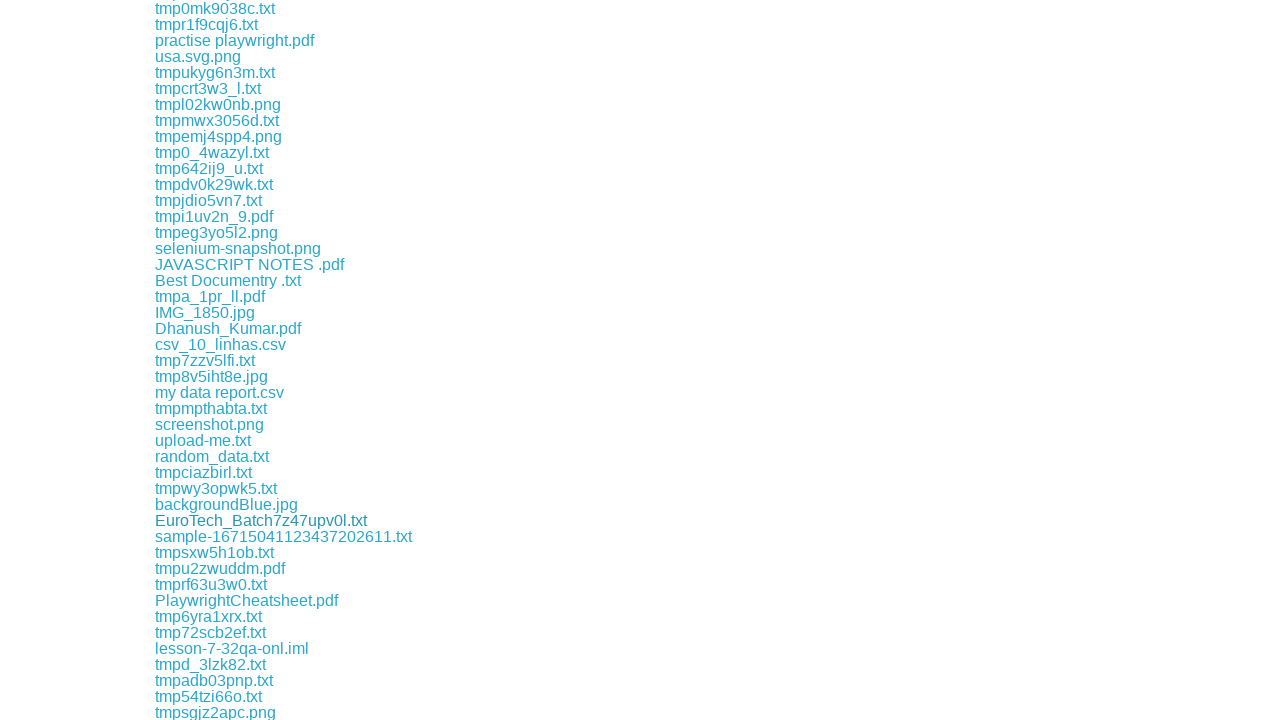

Retrieved href attribute from link
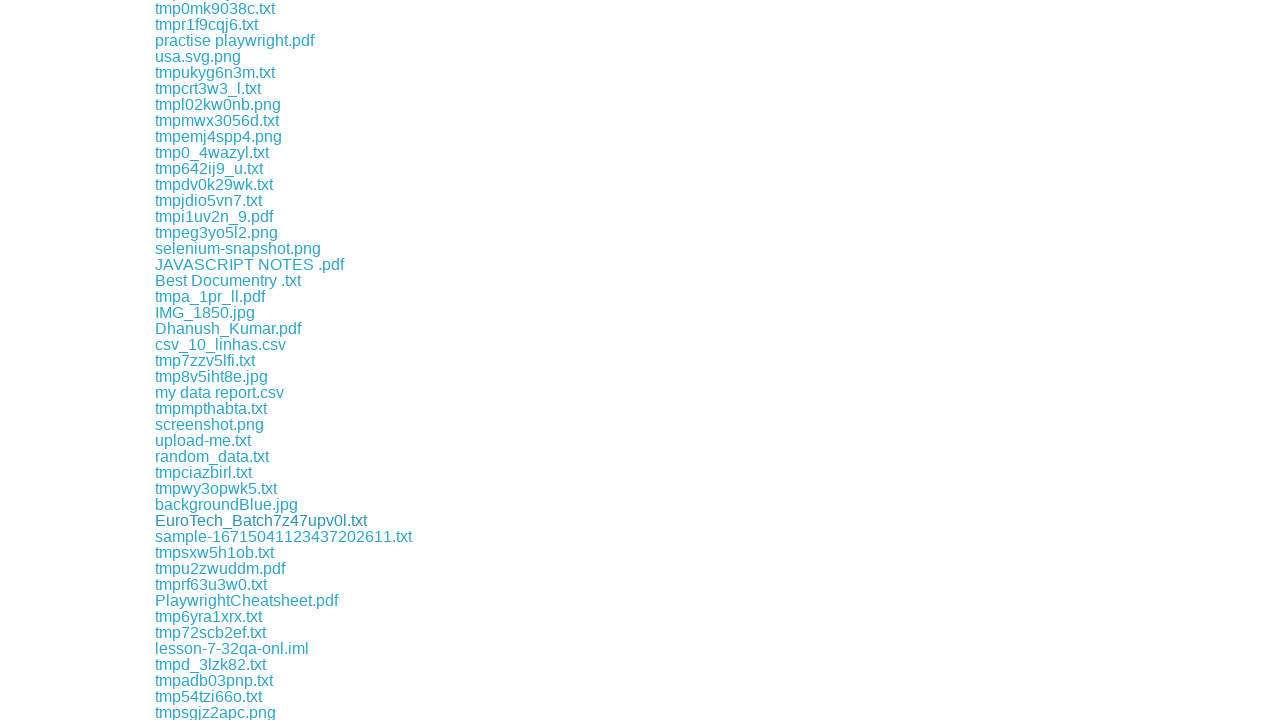

Clicked download link for file: download/sample-16715041123437202611.txt at (284, 536) on a >> nth=142
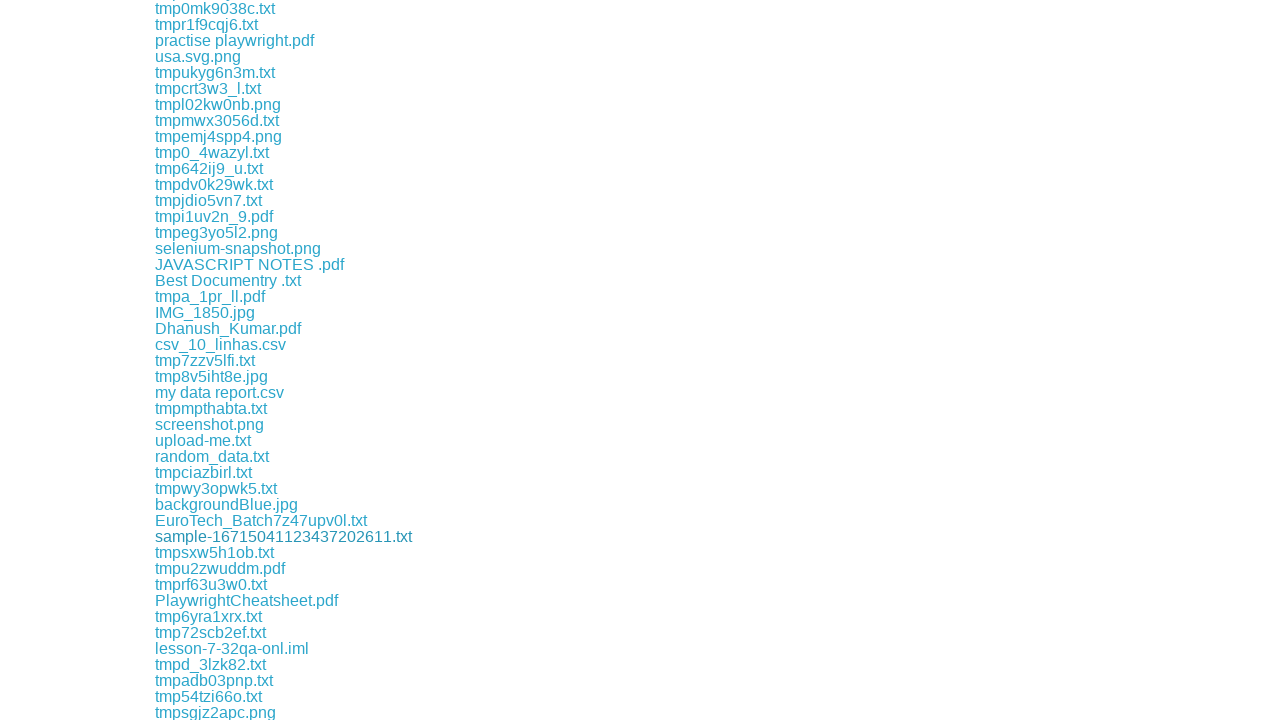

File download completed and captured
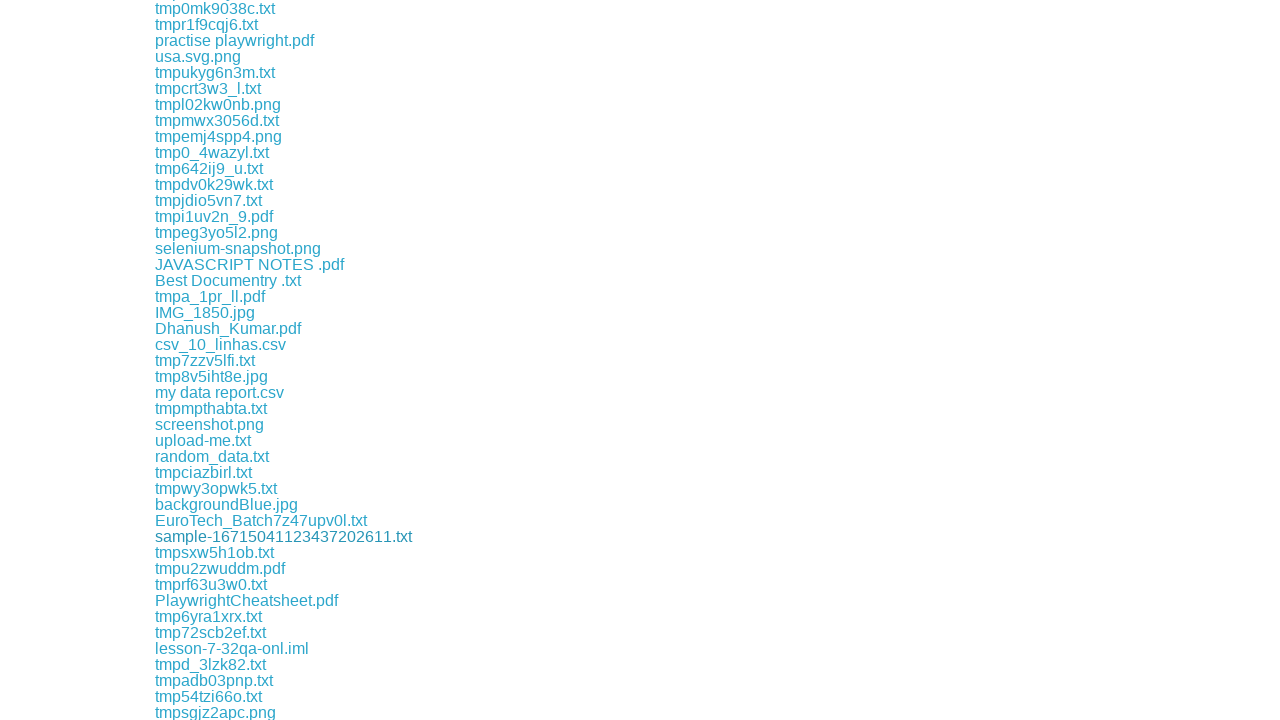

Retrieved downloaded file path: /tmp/playwright-artifacts-l9tHxl/21a032d8-b99a-415c-829b-d7893815af7d
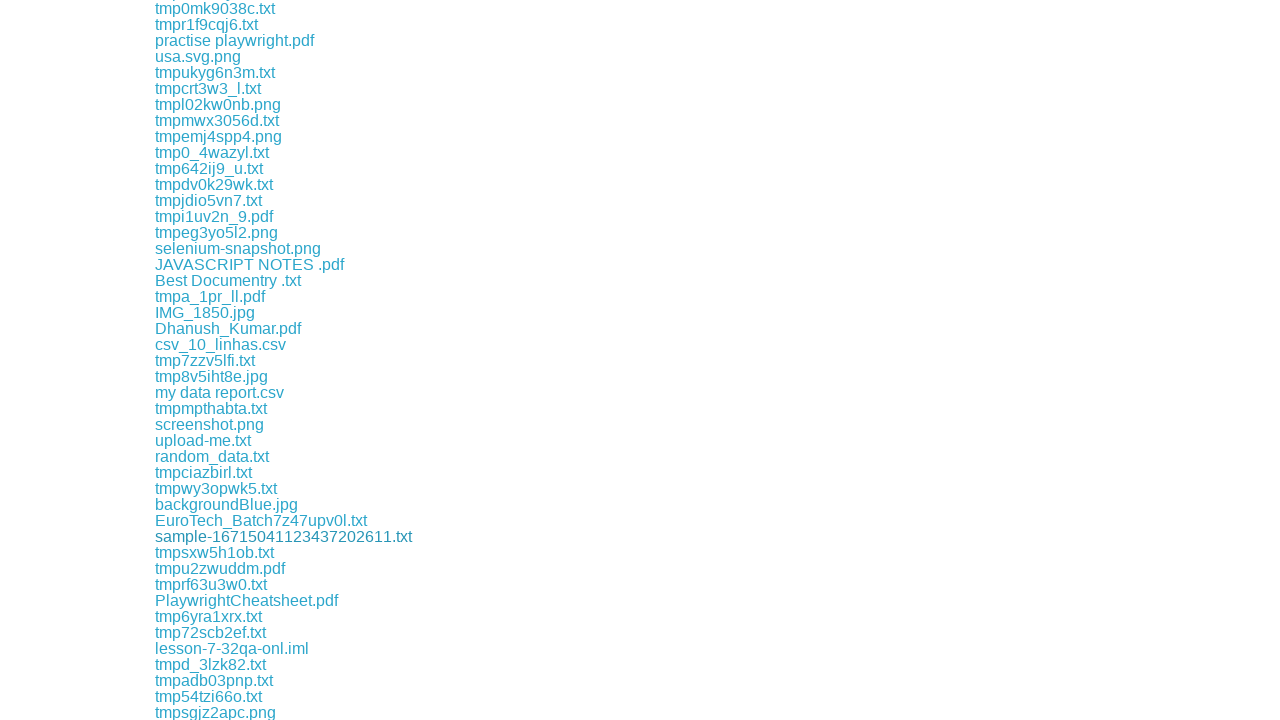

Retrieved href attribute from link
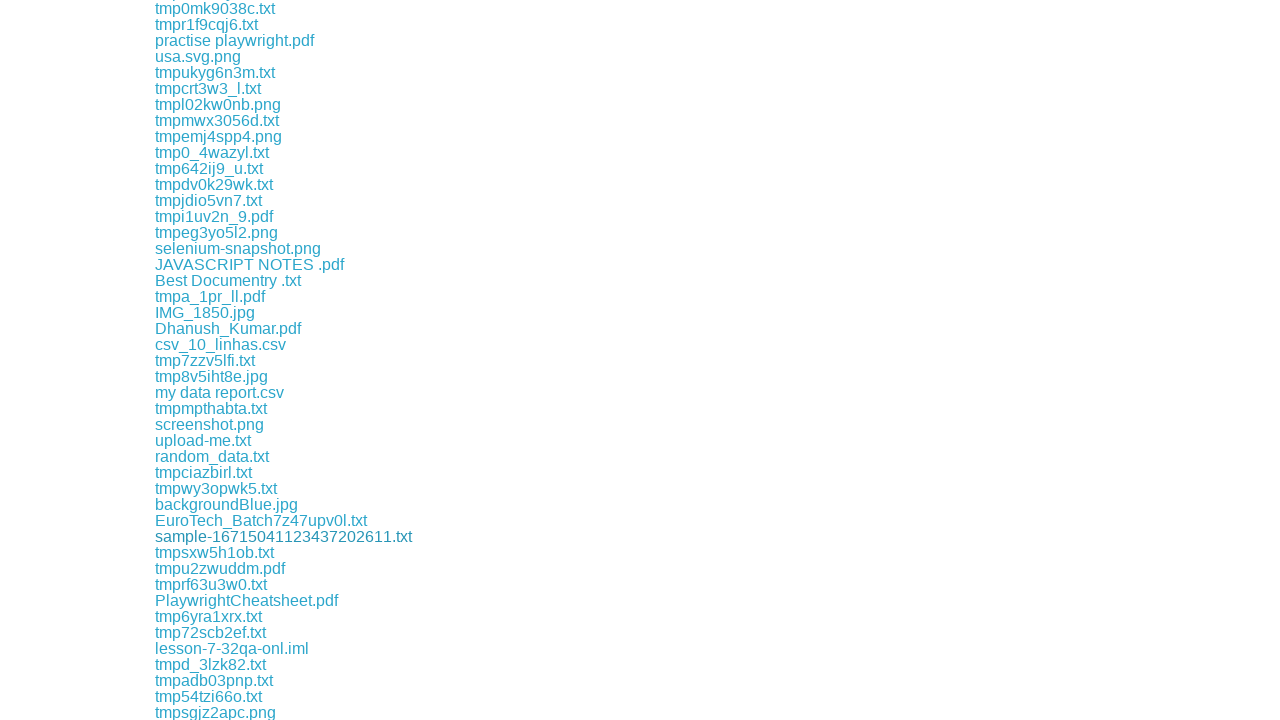

Clicked download link for file: download/tmpsxw5h1ob.txt at (214, 552) on a >> nth=143
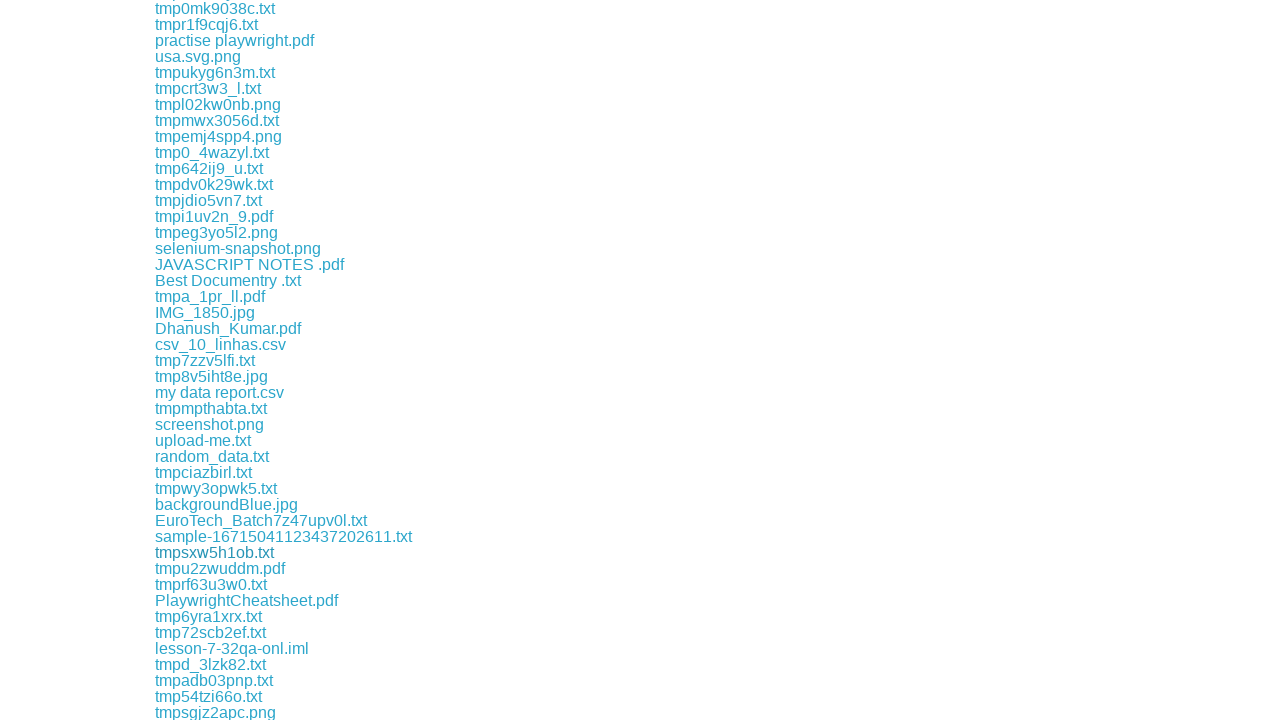

File download completed and captured
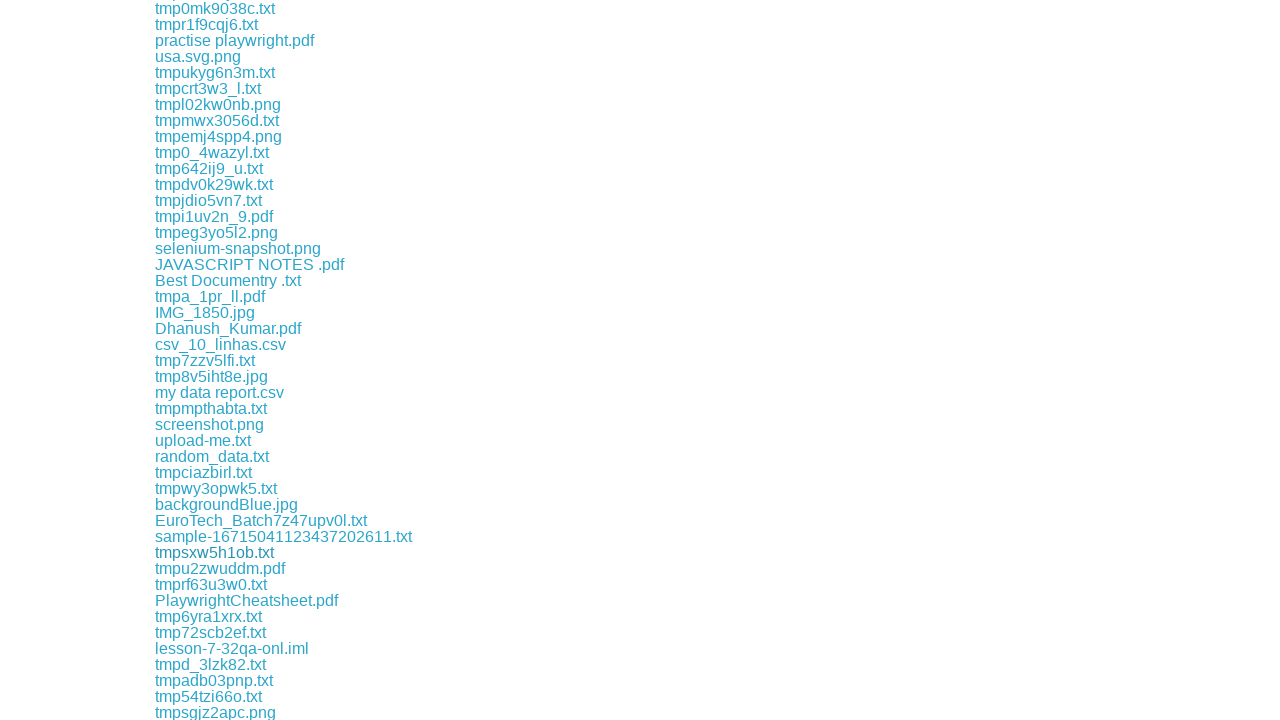

Retrieved downloaded file path: /tmp/playwright-artifacts-l9tHxl/25d4fbe5-635a-4c9b-99be-e0f2c82adaf9
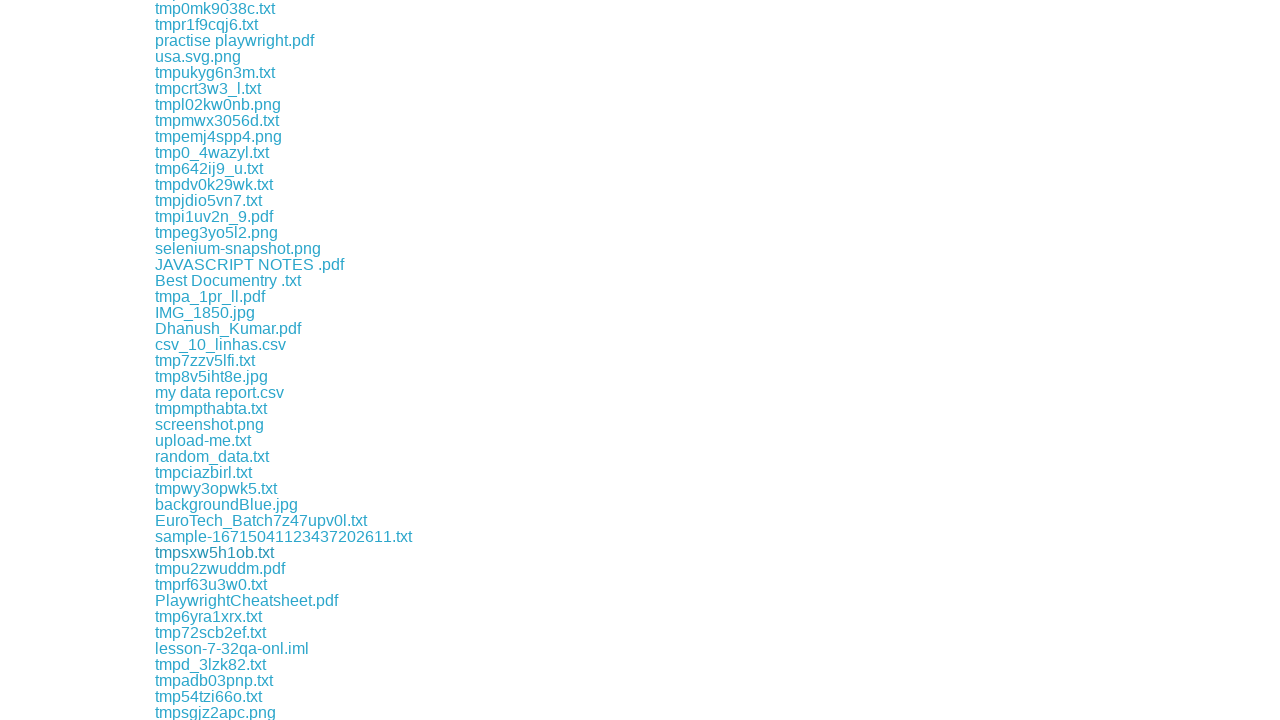

Retrieved href attribute from link
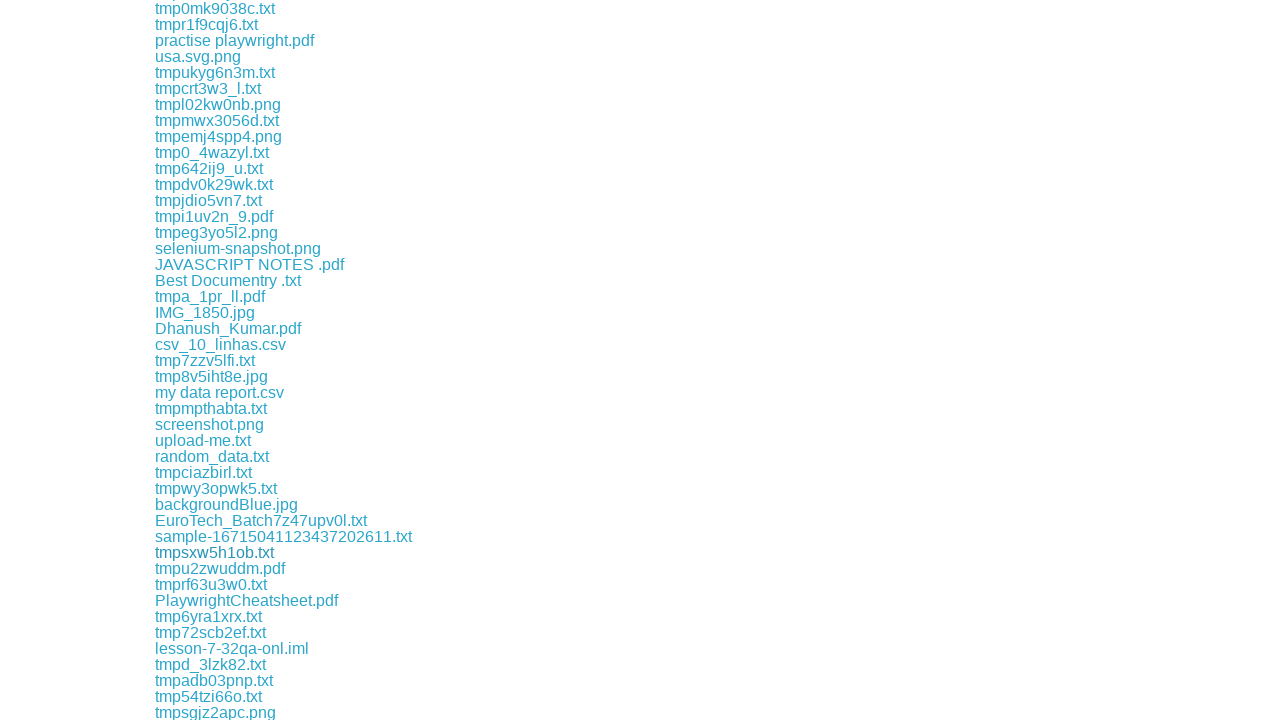

Retrieved href attribute from link
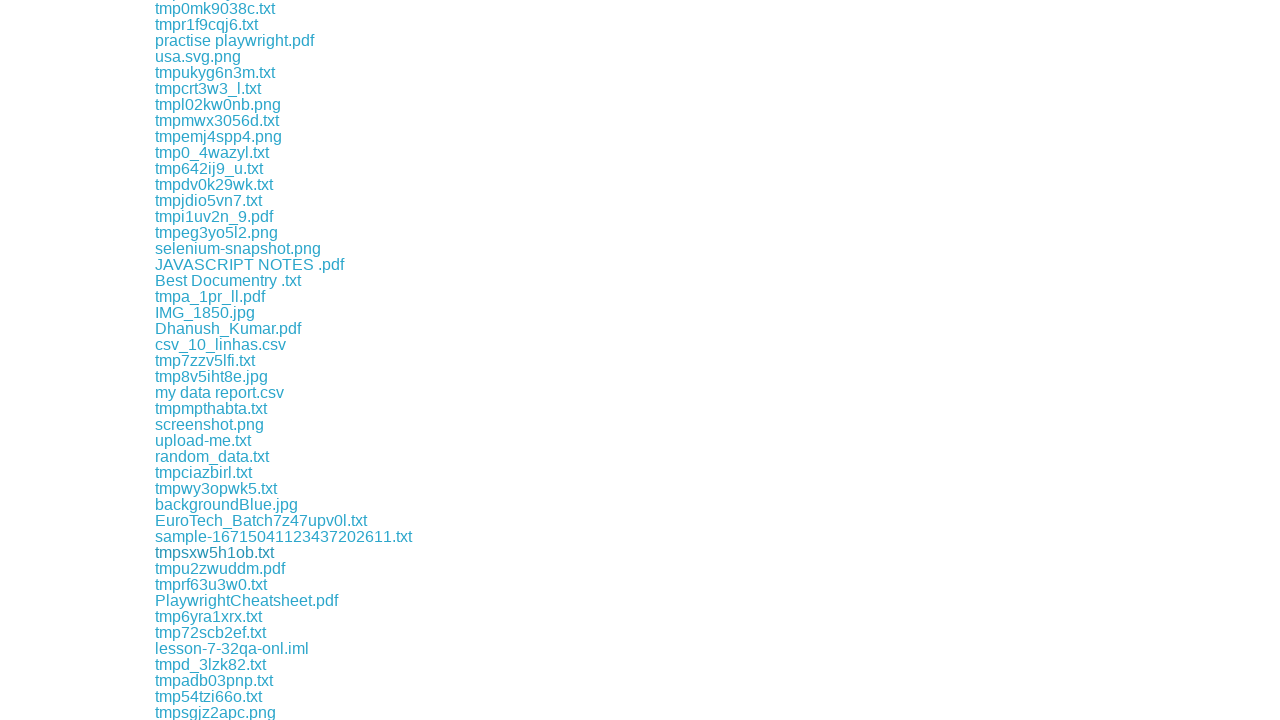

Clicked download link for file: download/tmprf63u3w0.txt at (211, 584) on a >> nth=145
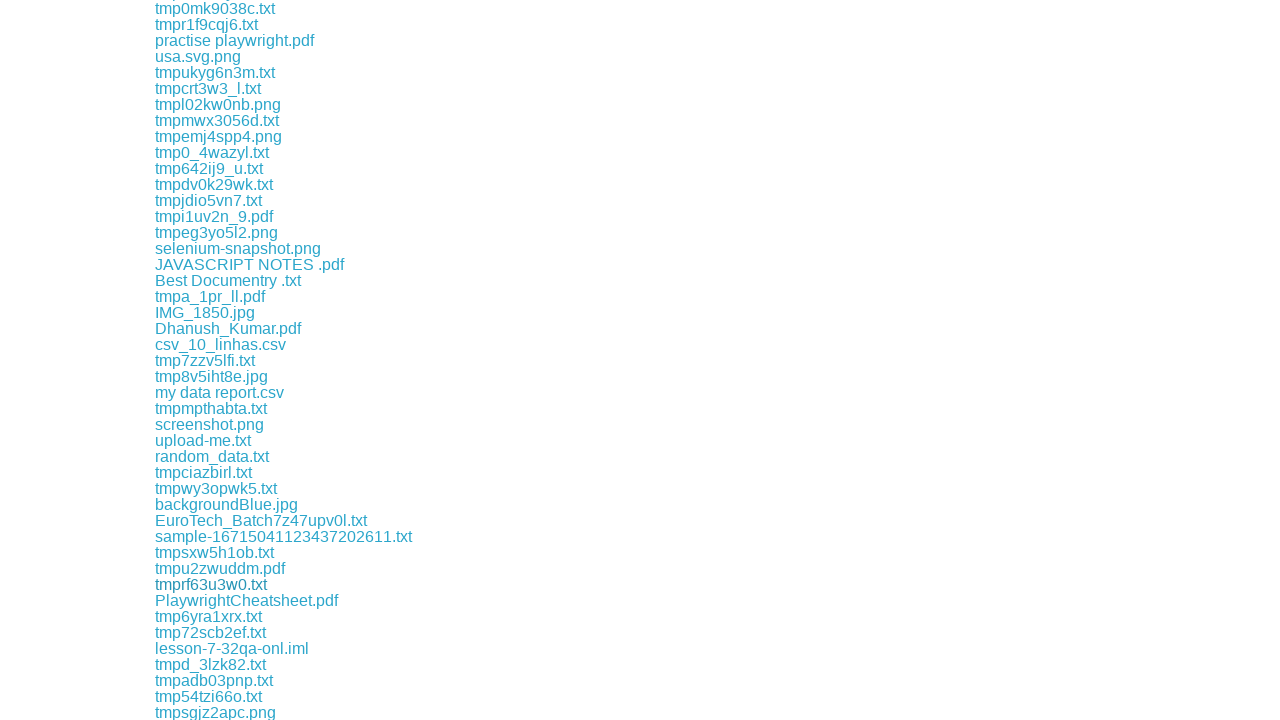

File download completed and captured
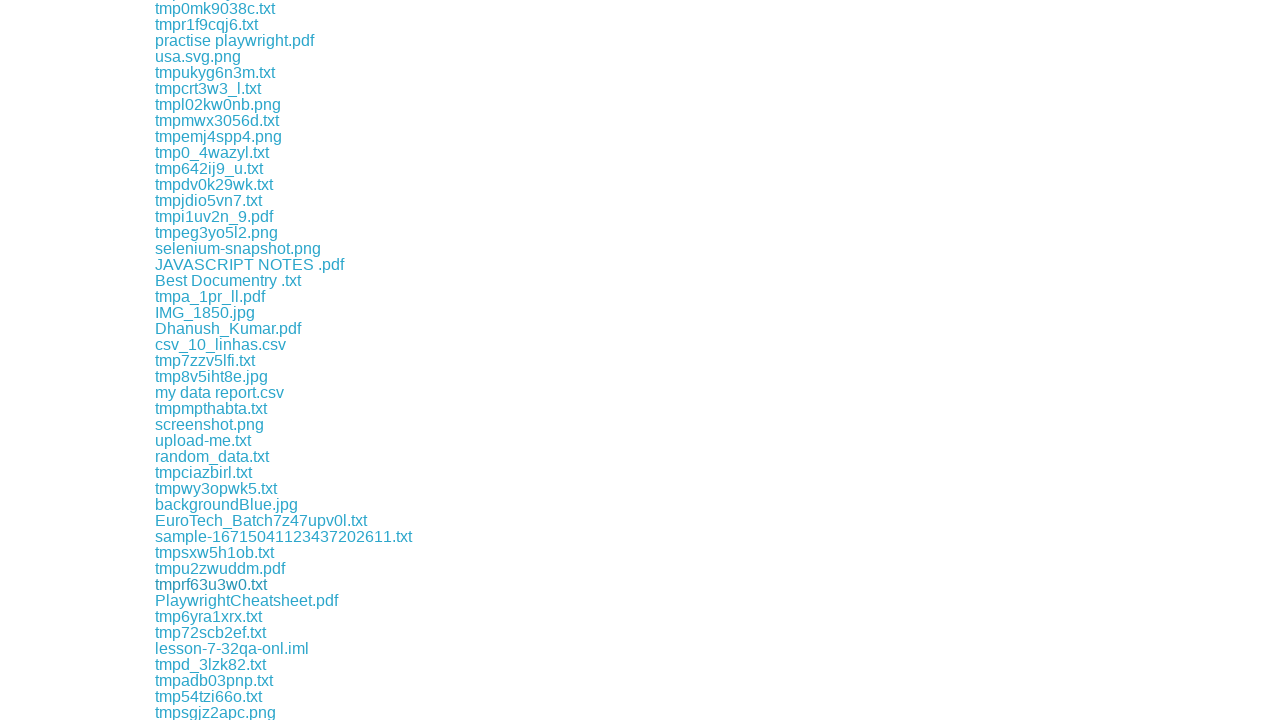

Retrieved downloaded file path: /tmp/playwright-artifacts-l9tHxl/7904da03-8bb7-4d06-a04c-863583994eba
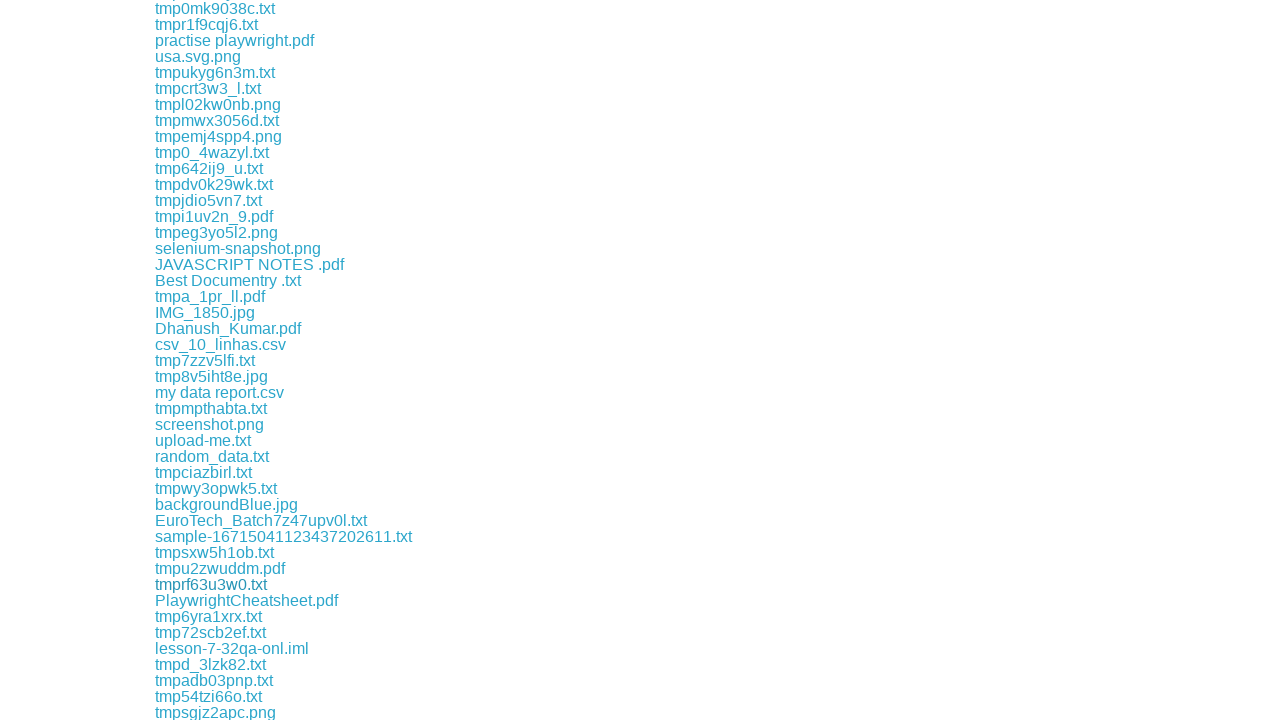

Retrieved href attribute from link
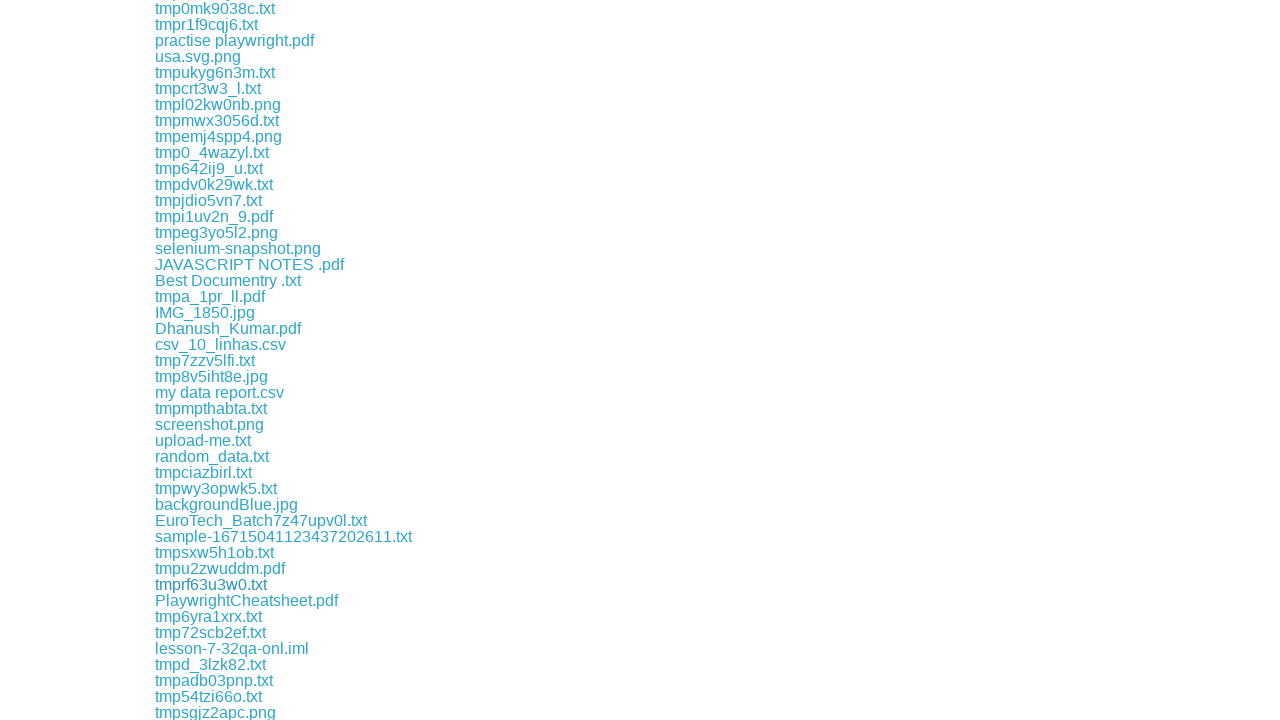

Retrieved href attribute from link
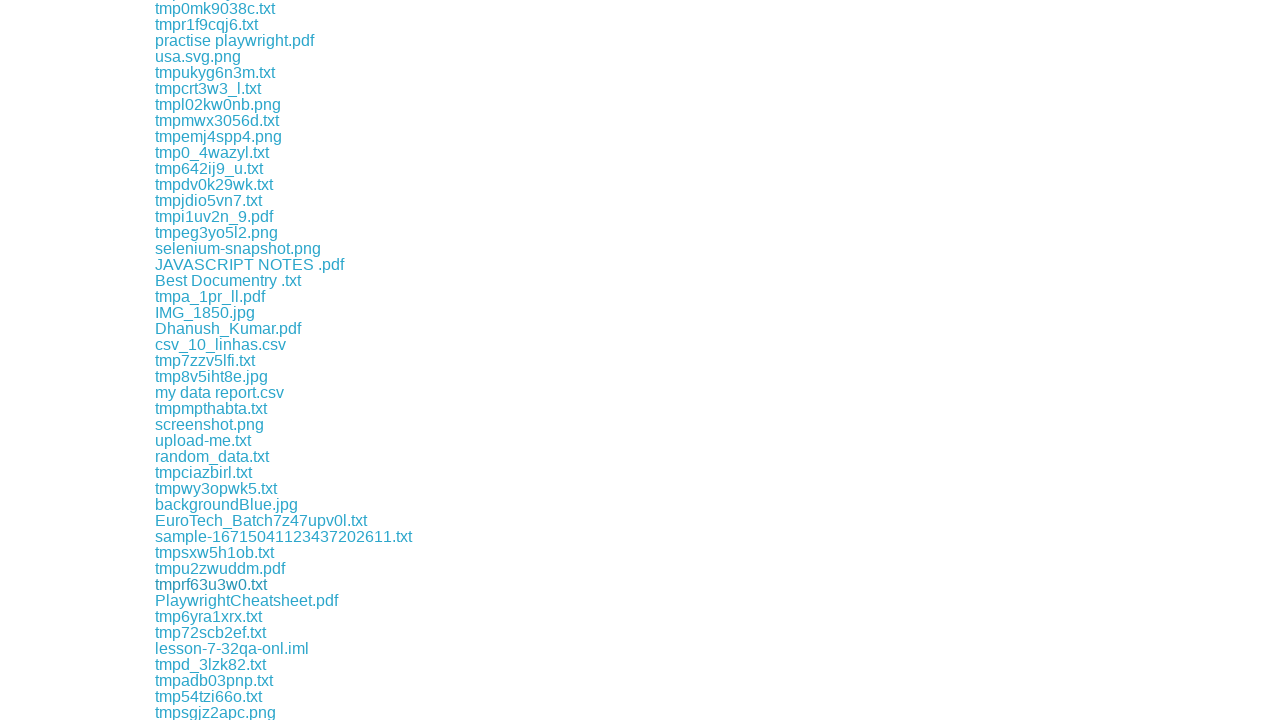

Clicked download link for file: download/tmp6yra1xrx.txt at (208, 616) on a >> nth=147
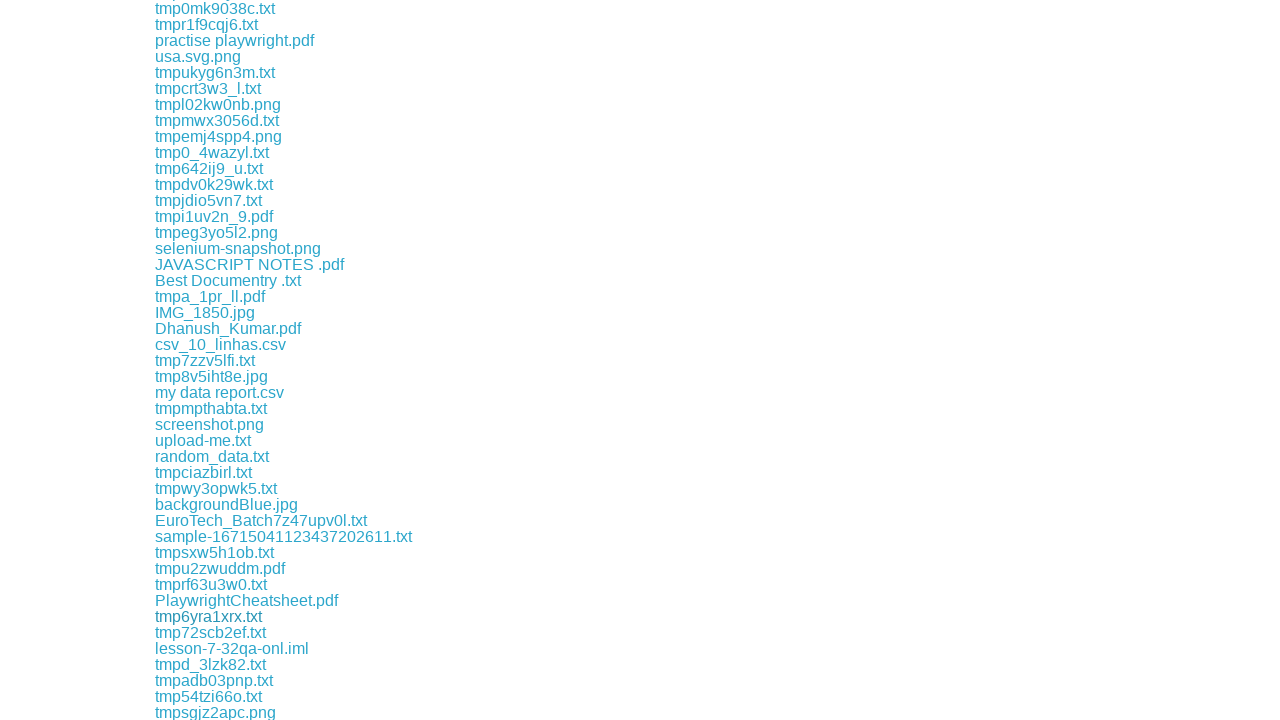

File download completed and captured
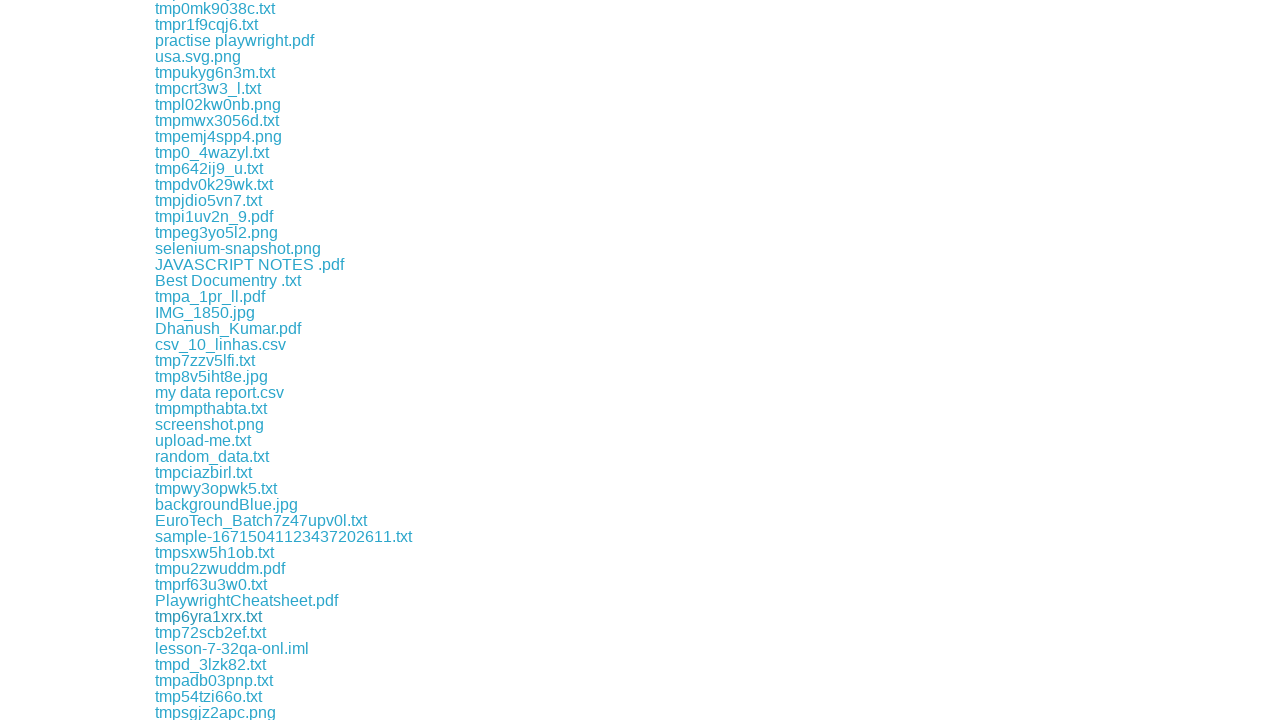

Retrieved downloaded file path: /tmp/playwright-artifacts-l9tHxl/da1d5aab-69df-4f30-9b16-7ec0aa671ff9
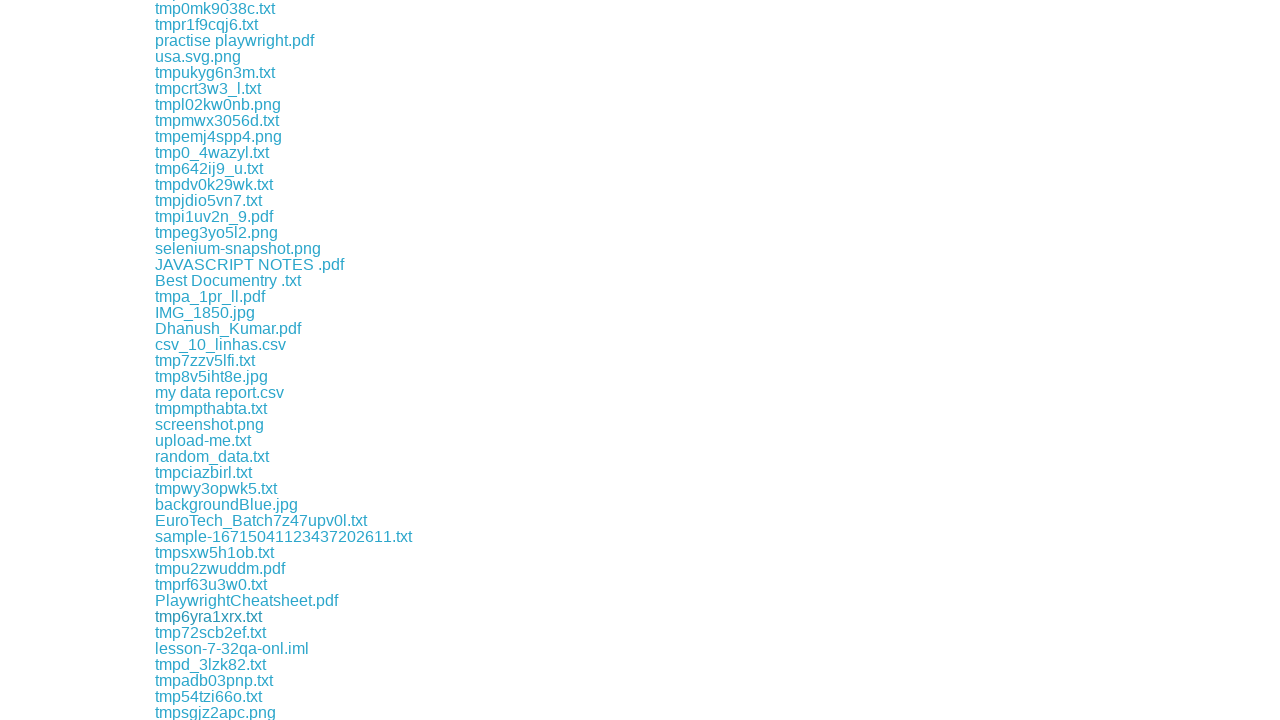

Retrieved href attribute from link
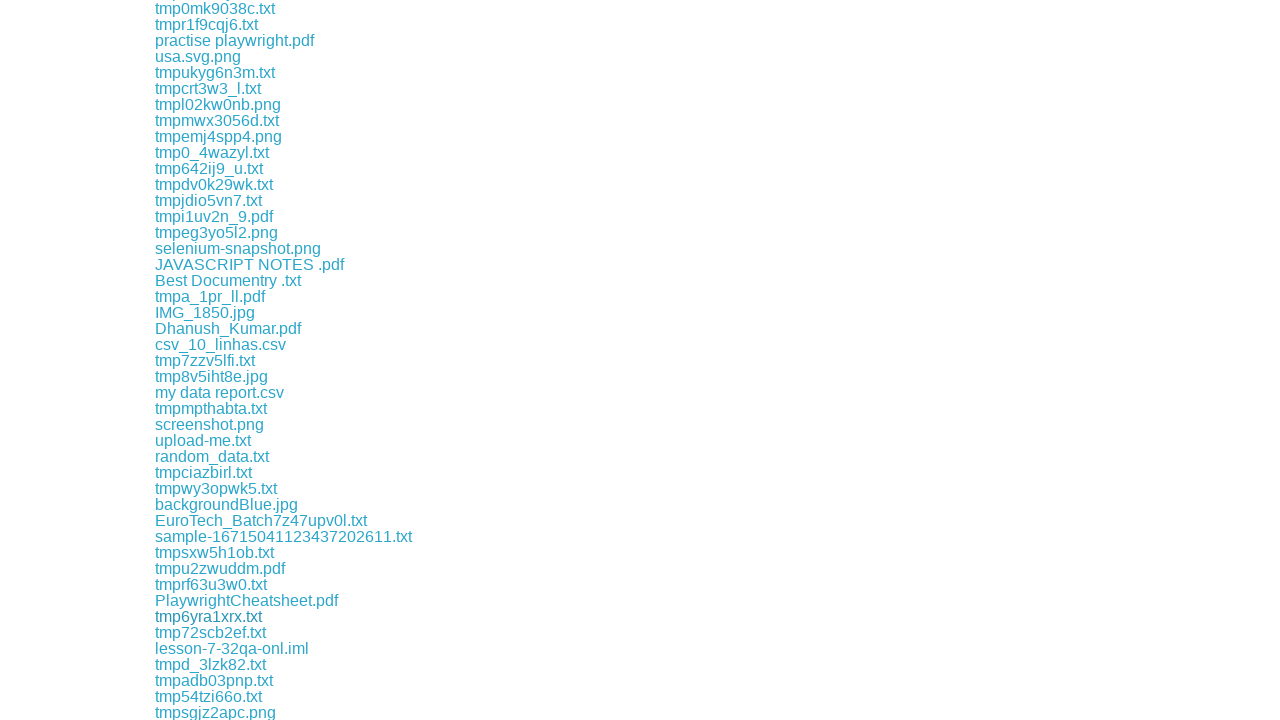

Clicked download link for file: download/tmp72scb2ef.txt at (210, 632) on a >> nth=148
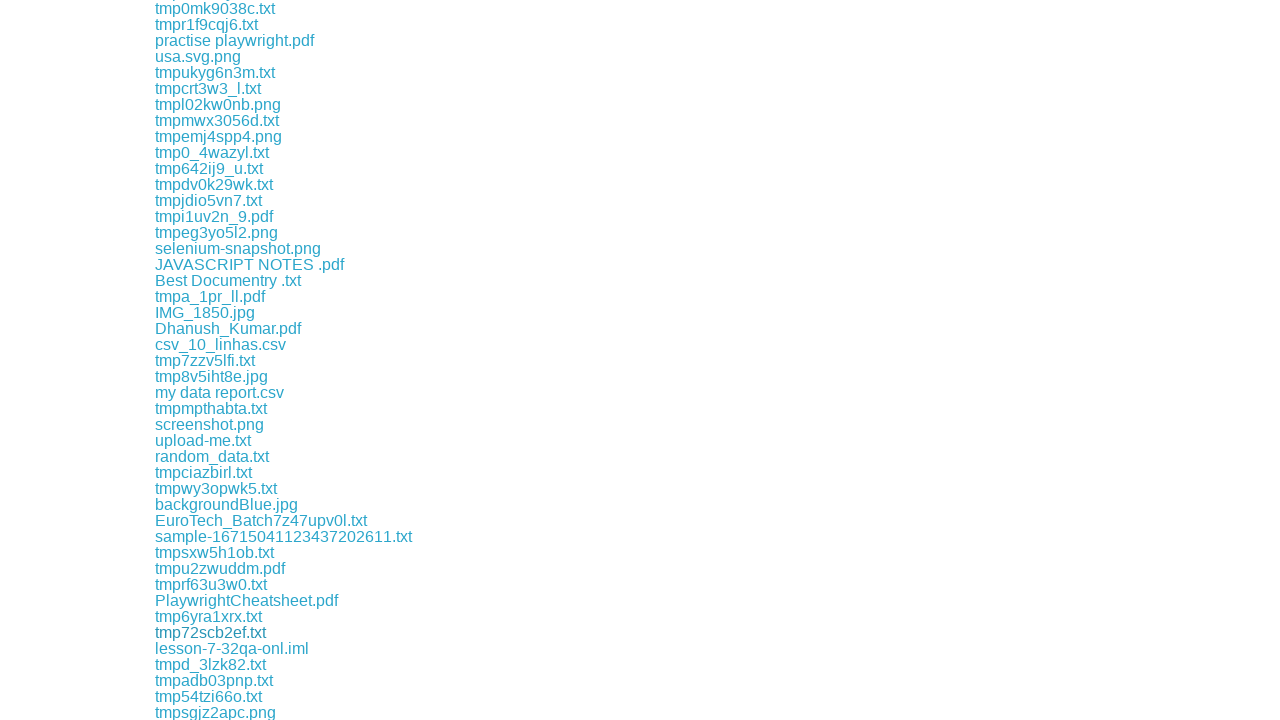

File download completed and captured
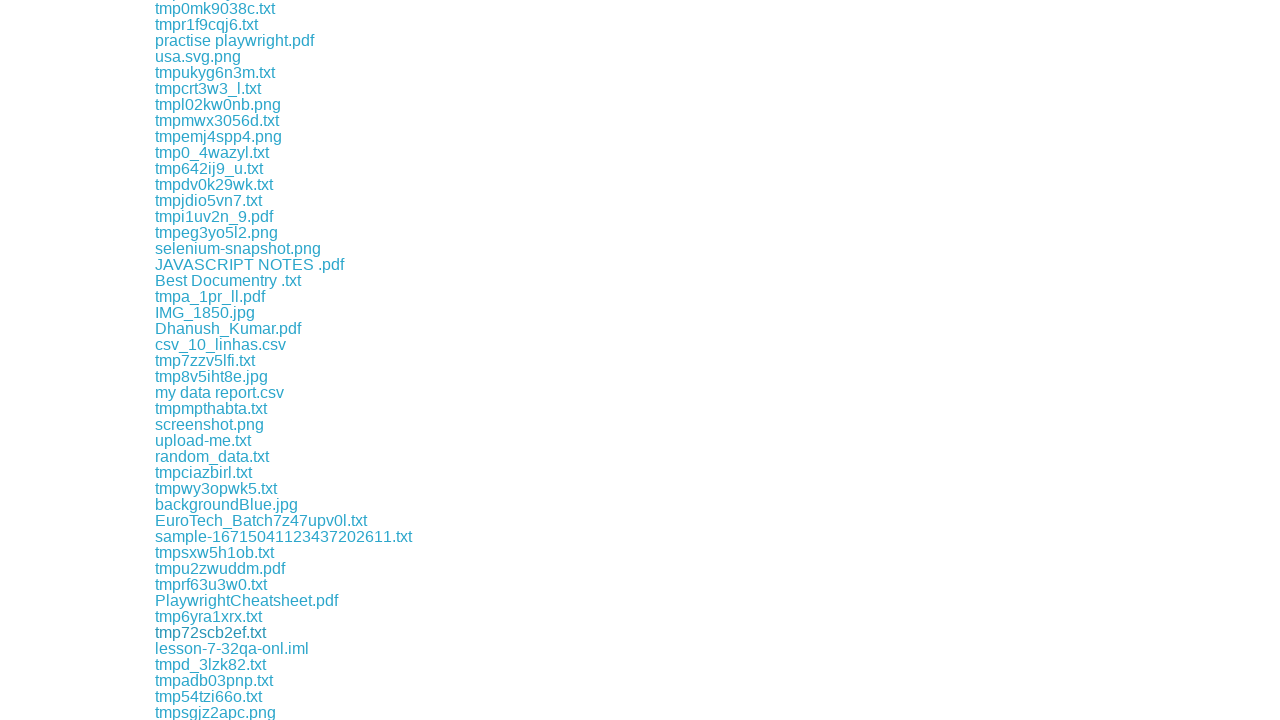

Retrieved downloaded file path: /tmp/playwright-artifacts-l9tHxl/f6c458ed-2442-435a-84e4-2a23aa99fdfb
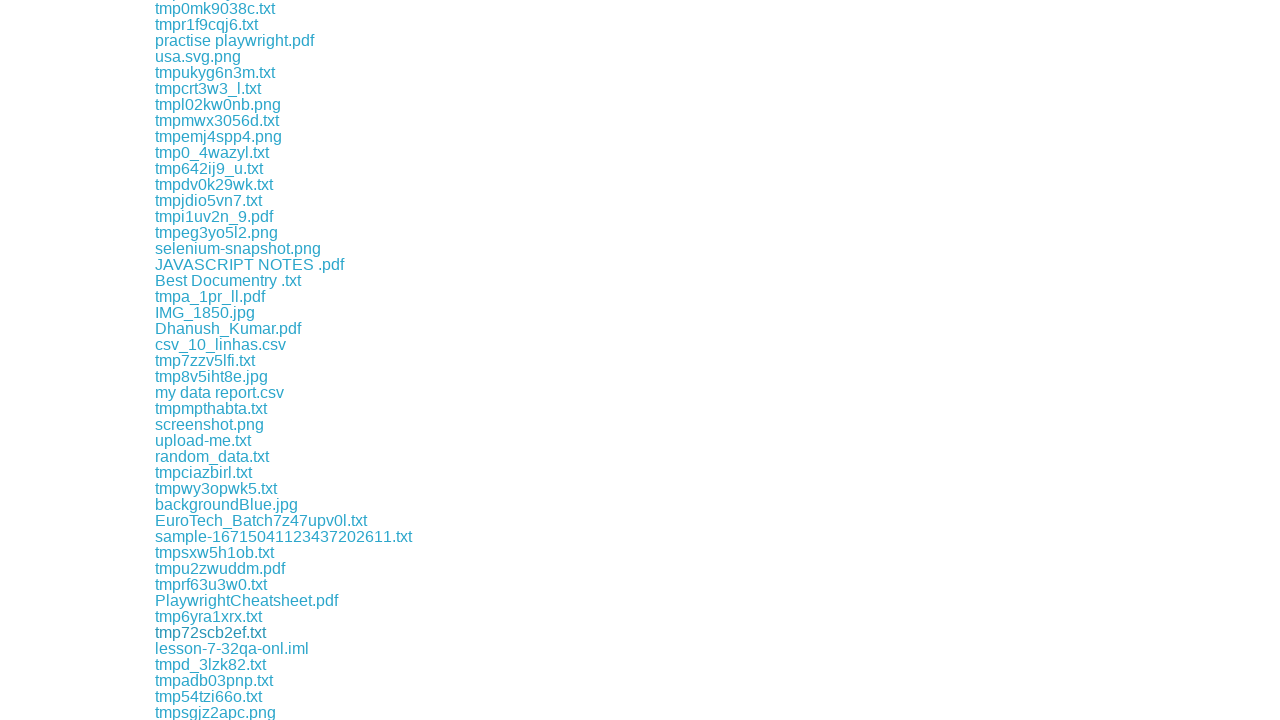

Retrieved href attribute from link
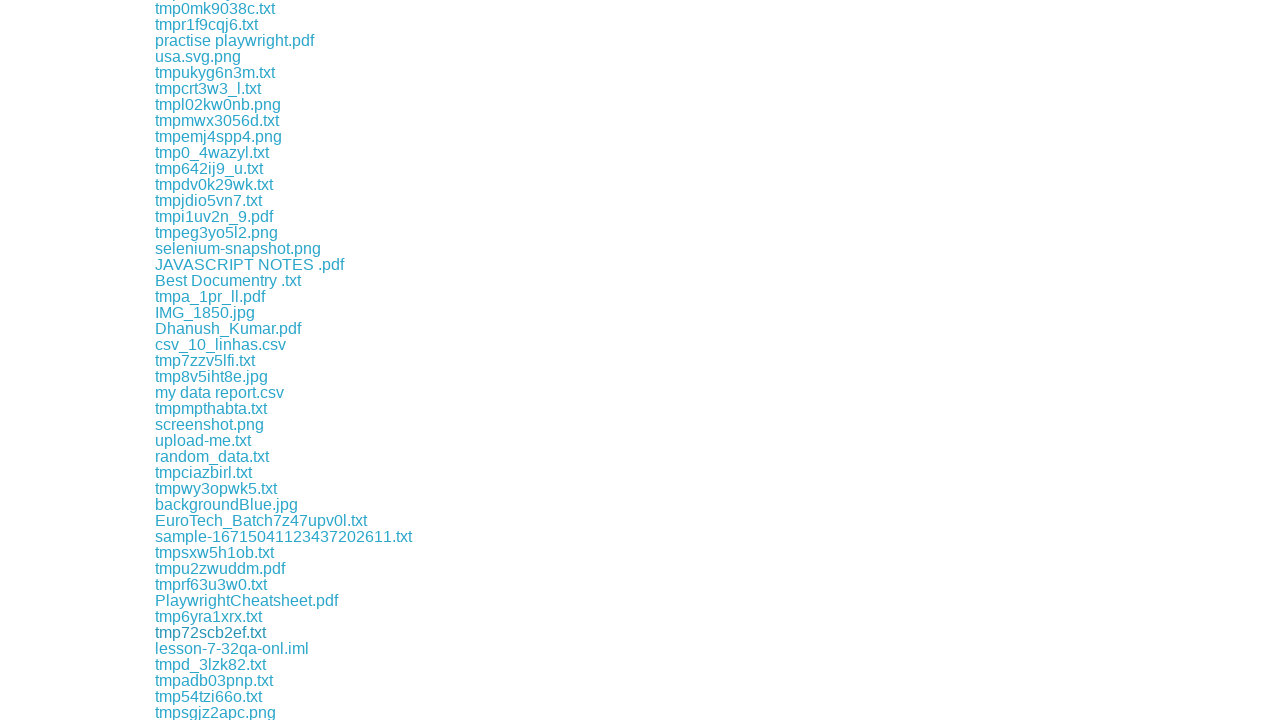

Retrieved href attribute from link
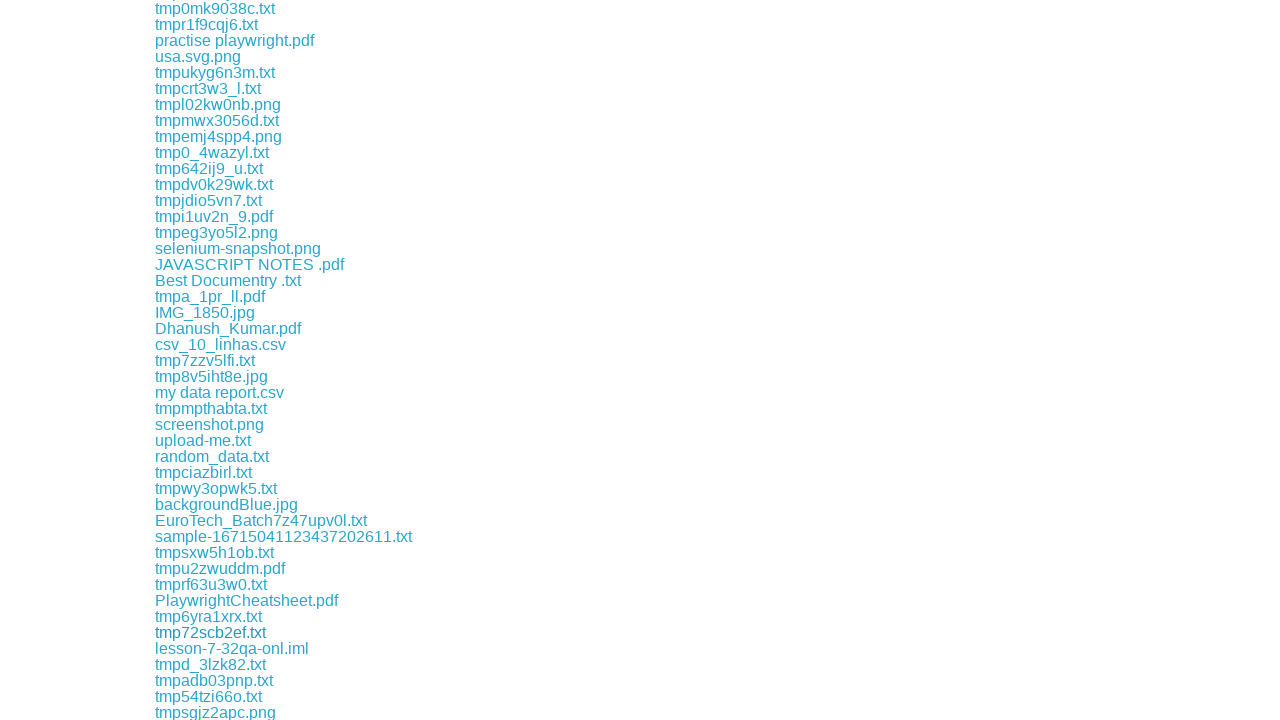

Clicked download link for file: download/tmpd_3lzk82.txt at (210, 664) on a >> nth=150
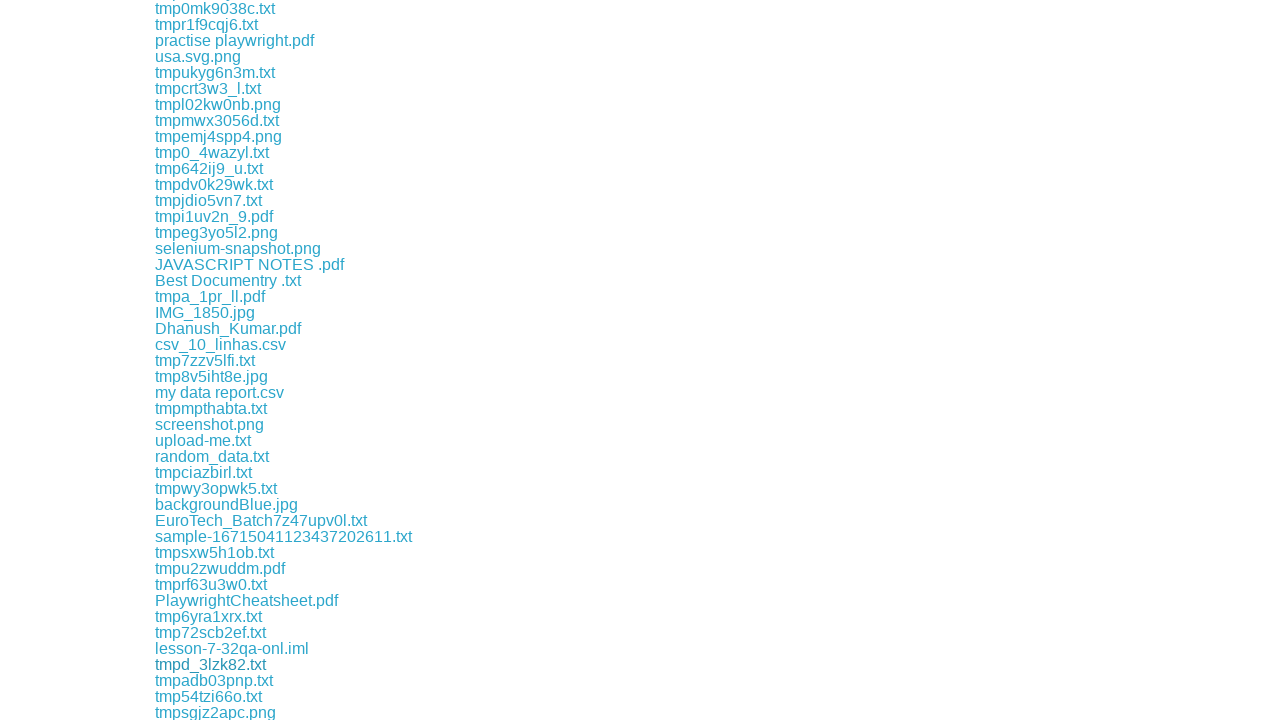

File download completed and captured
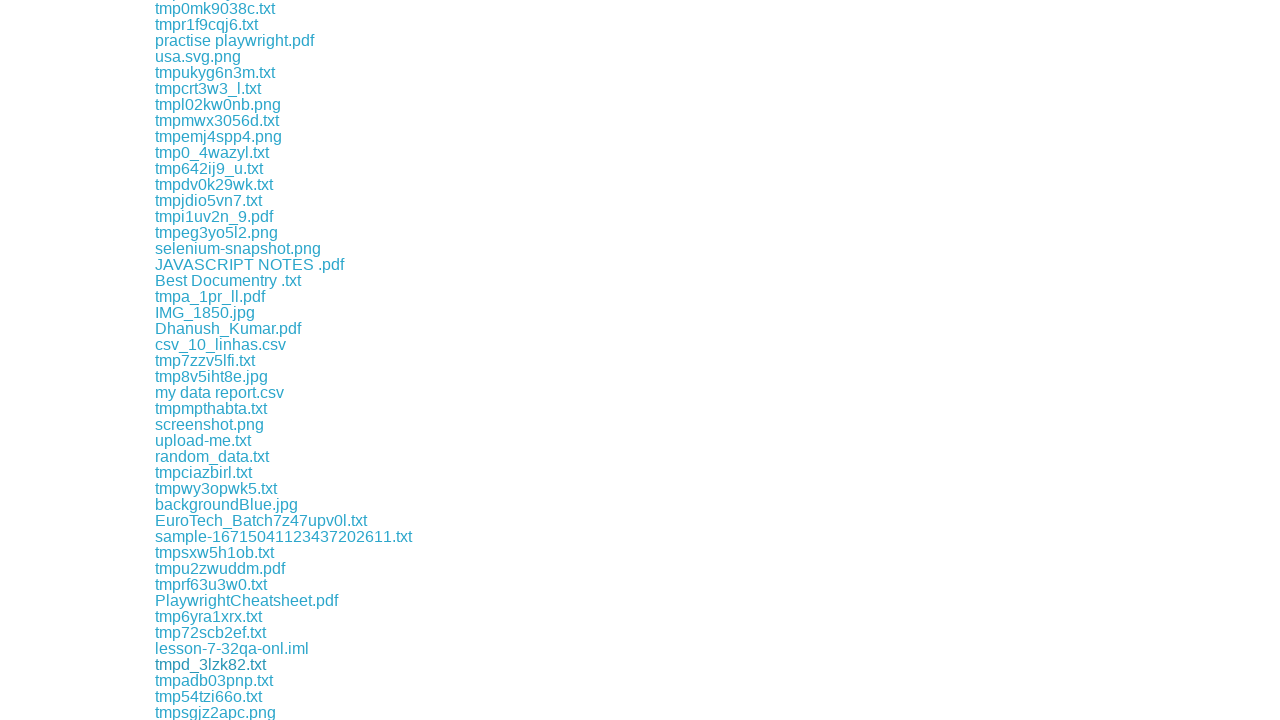

Retrieved downloaded file path: /tmp/playwright-artifacts-l9tHxl/17487032-0754-43fa-8955-b0bf78ef534b
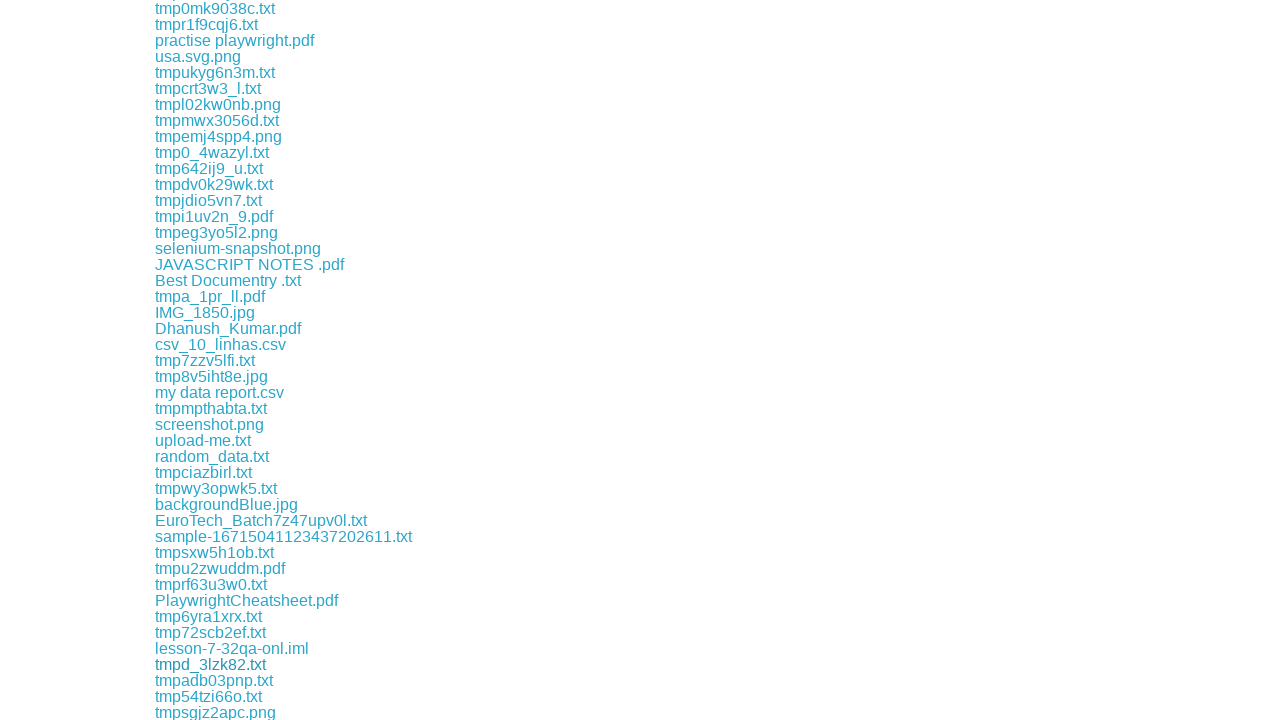

Retrieved href attribute from link
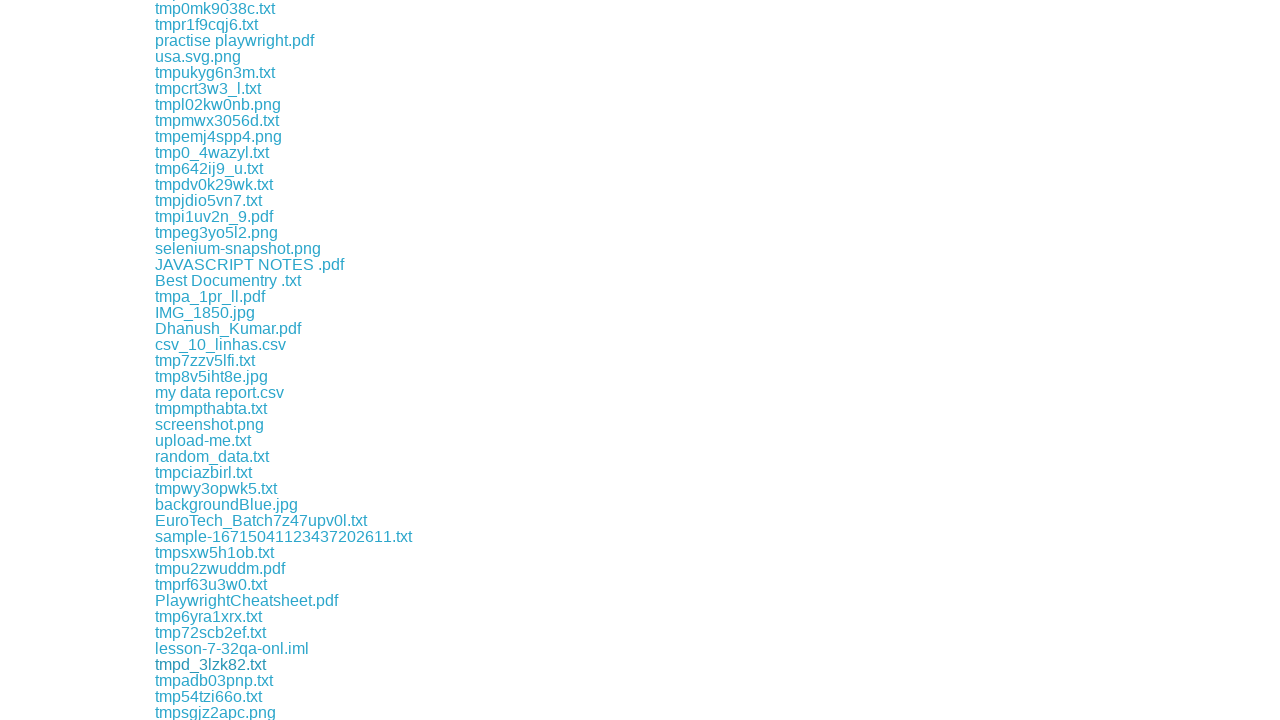

Clicked download link for file: download/tmpadb03pnp.txt at (214, 680) on a >> nth=151
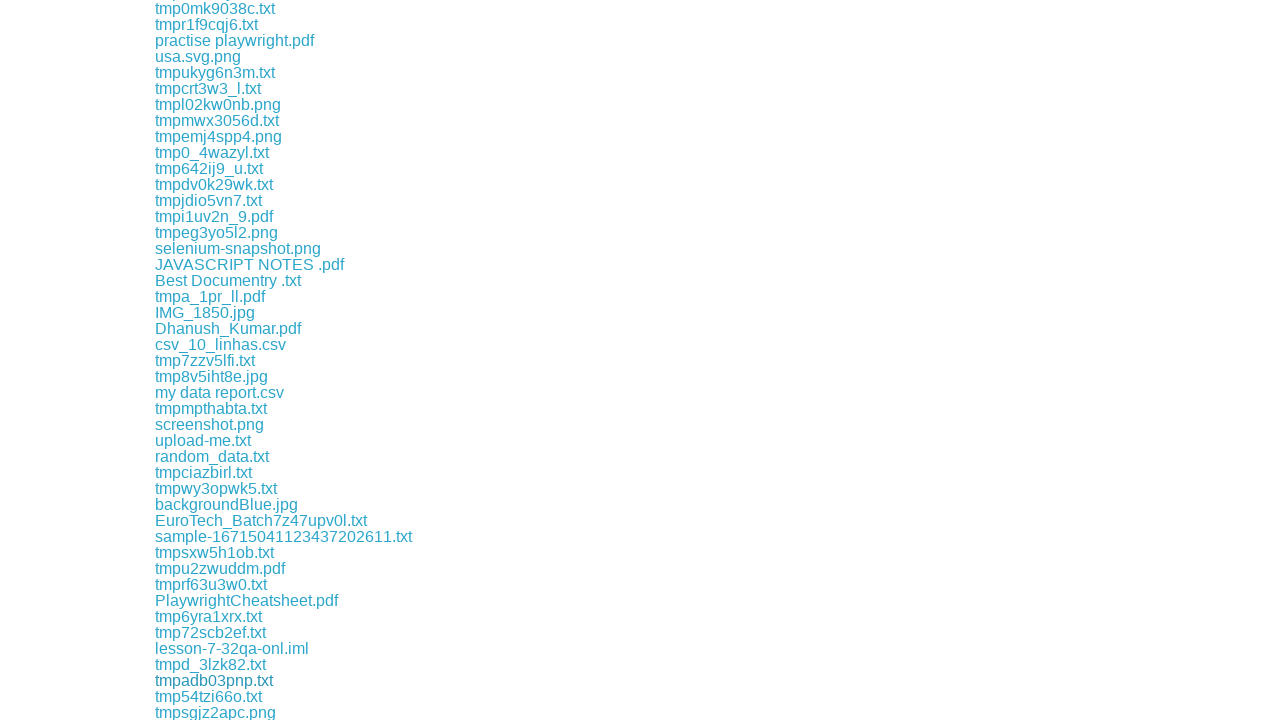

File download completed and captured
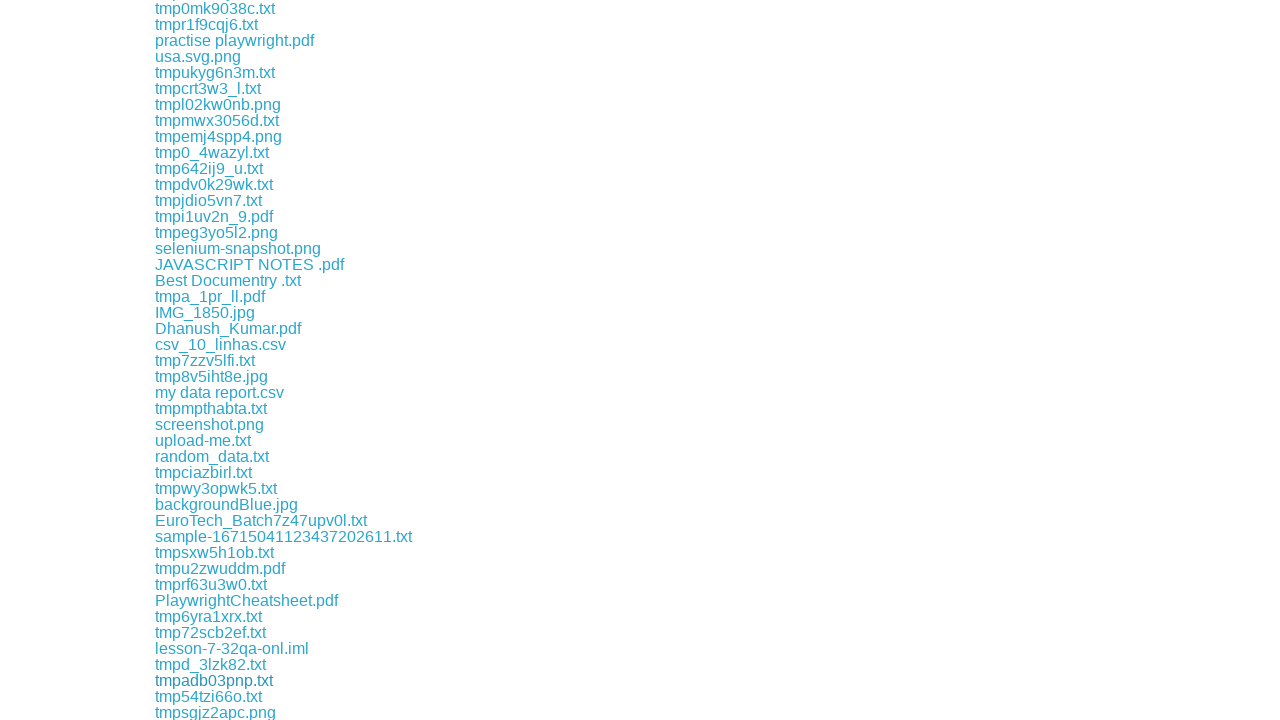

Retrieved downloaded file path: /tmp/playwright-artifacts-l9tHxl/6458d6bd-68eb-4318-8056-c27e6927381f
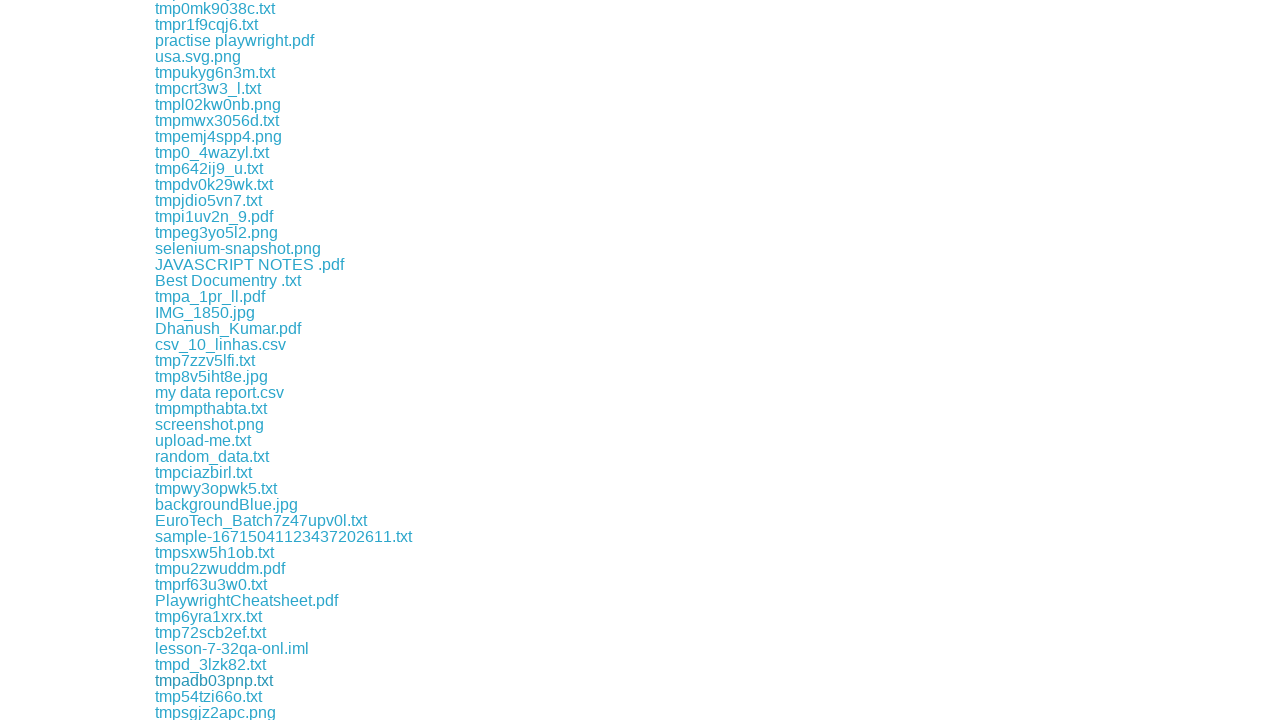

Retrieved href attribute from link
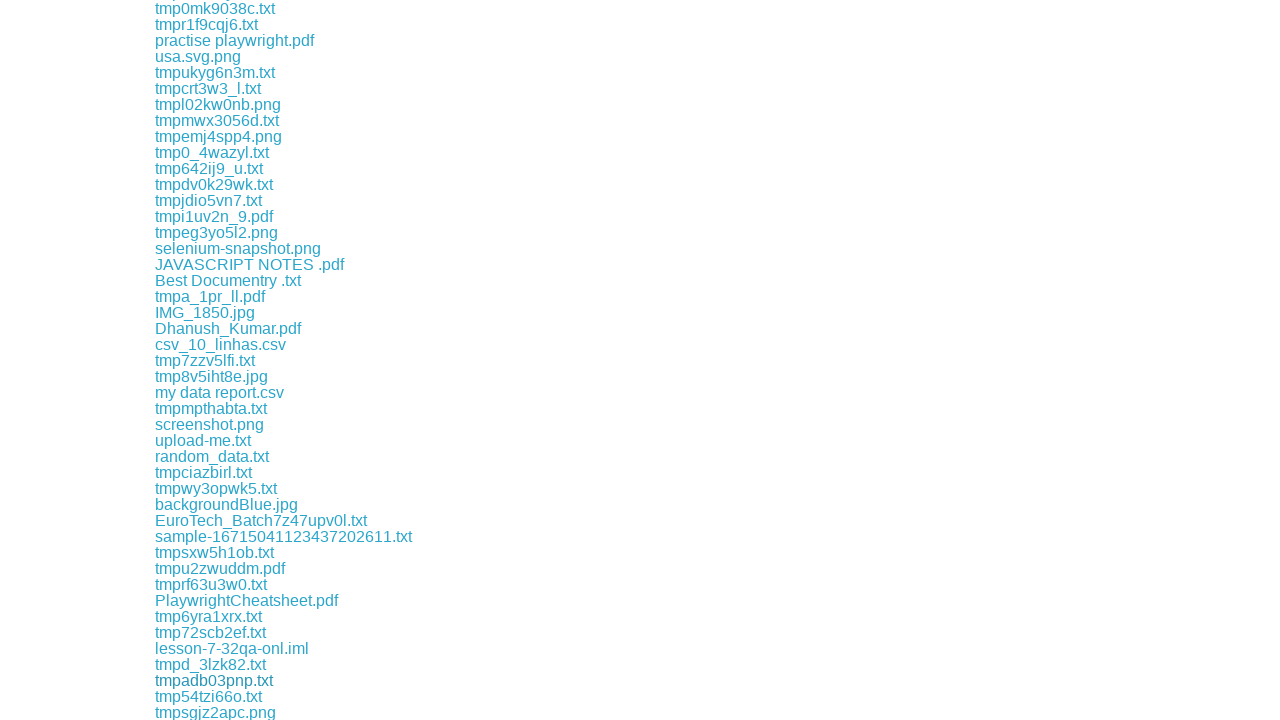

Clicked download link for file: download/tmp54tzi66o.txt at (208, 696) on a >> nth=152
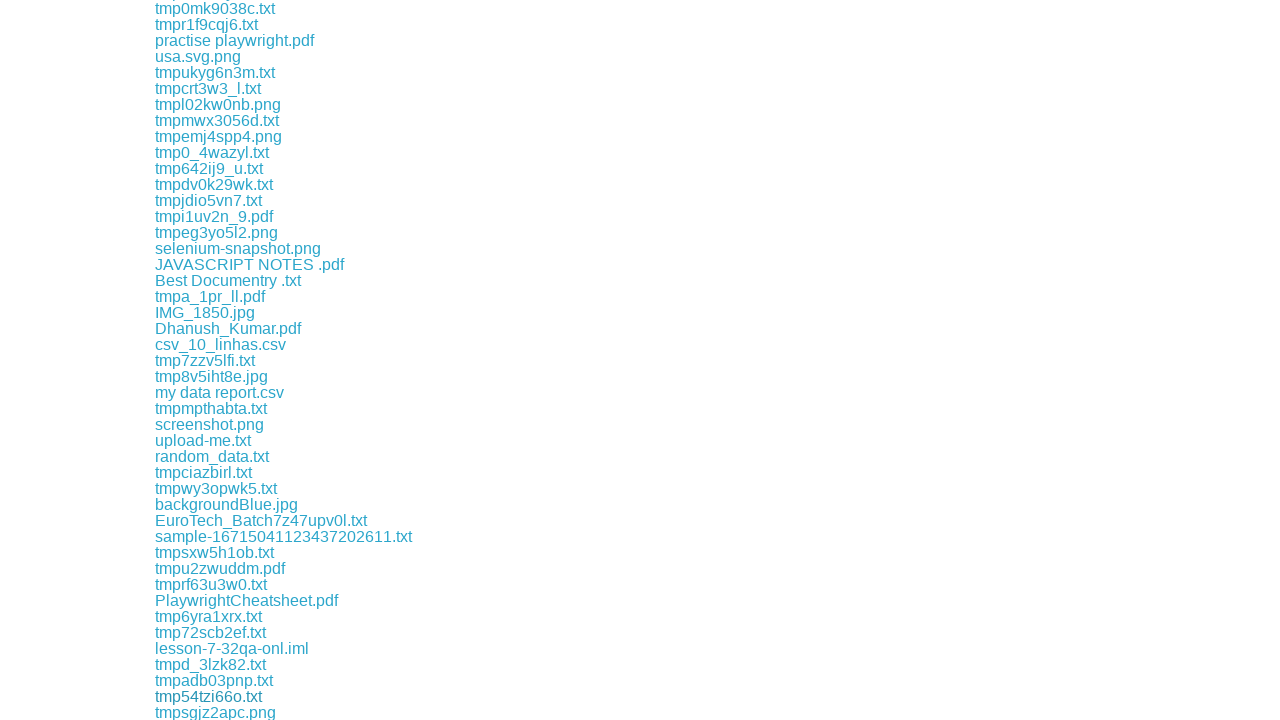

File download completed and captured
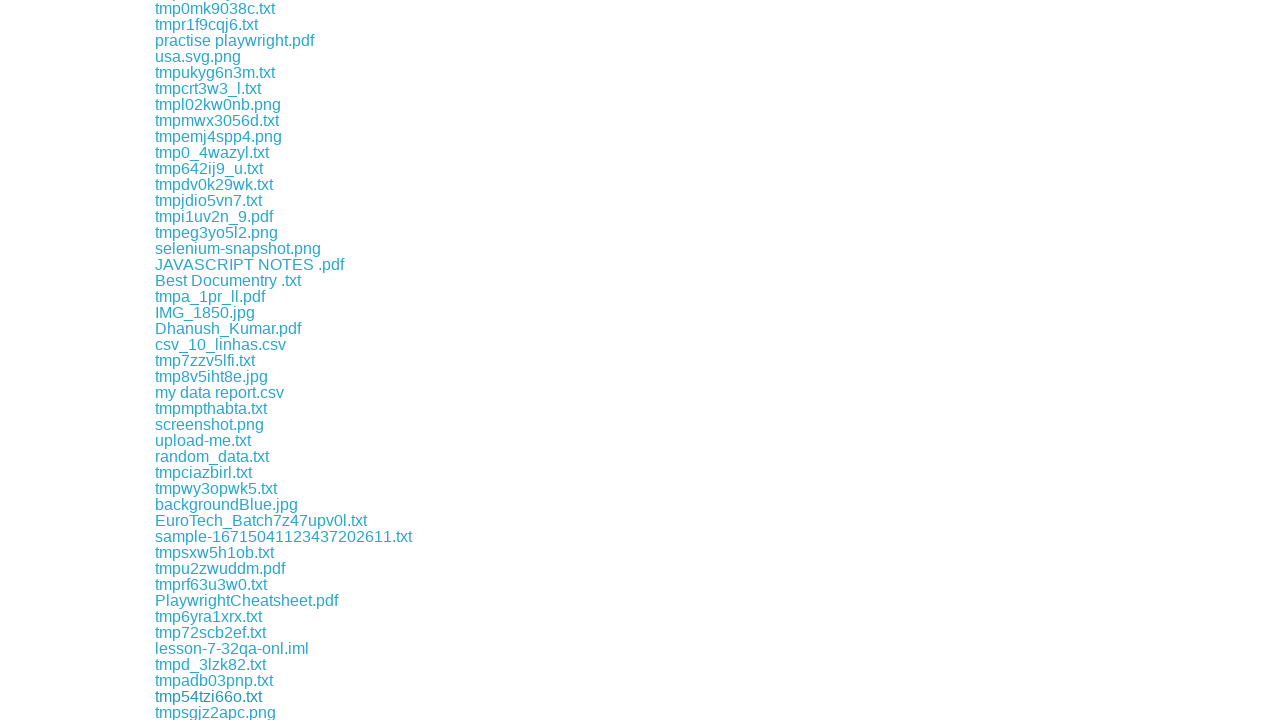

Retrieved downloaded file path: /tmp/playwright-artifacts-l9tHxl/72a0d6cd-3d1a-46ec-8669-003dca5beb19
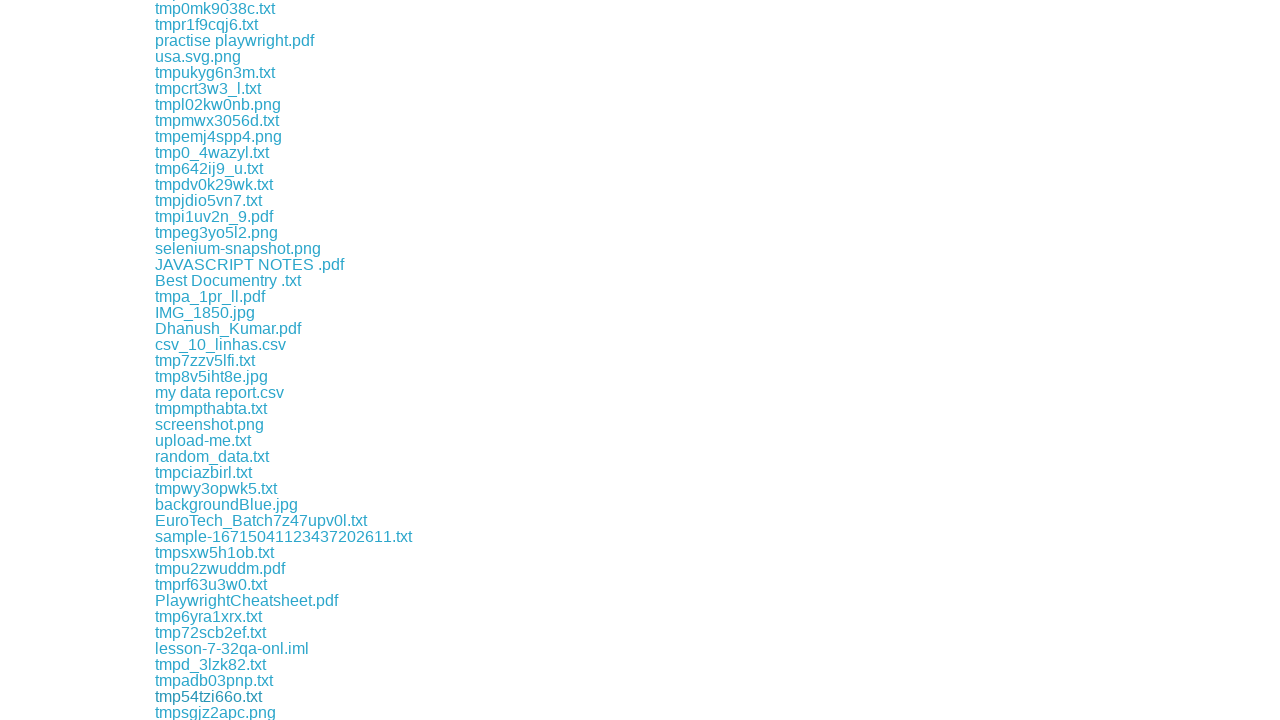

Retrieved href attribute from link
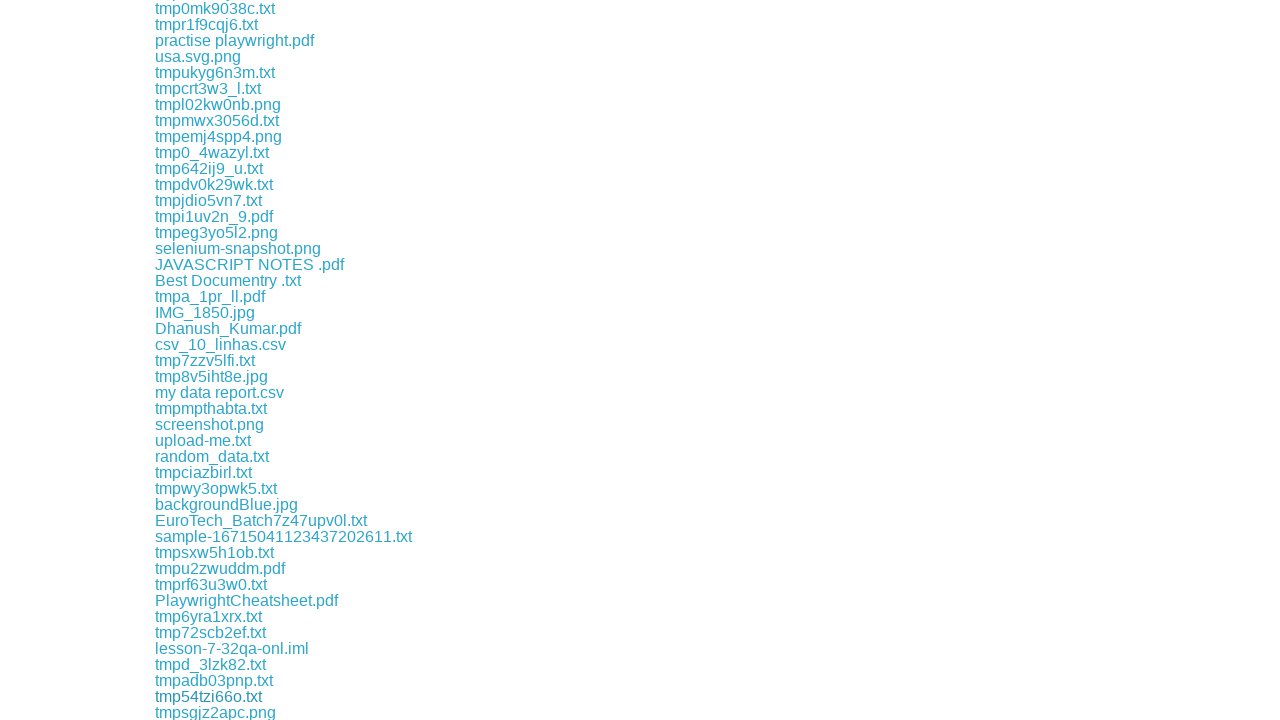

Retrieved href attribute from link
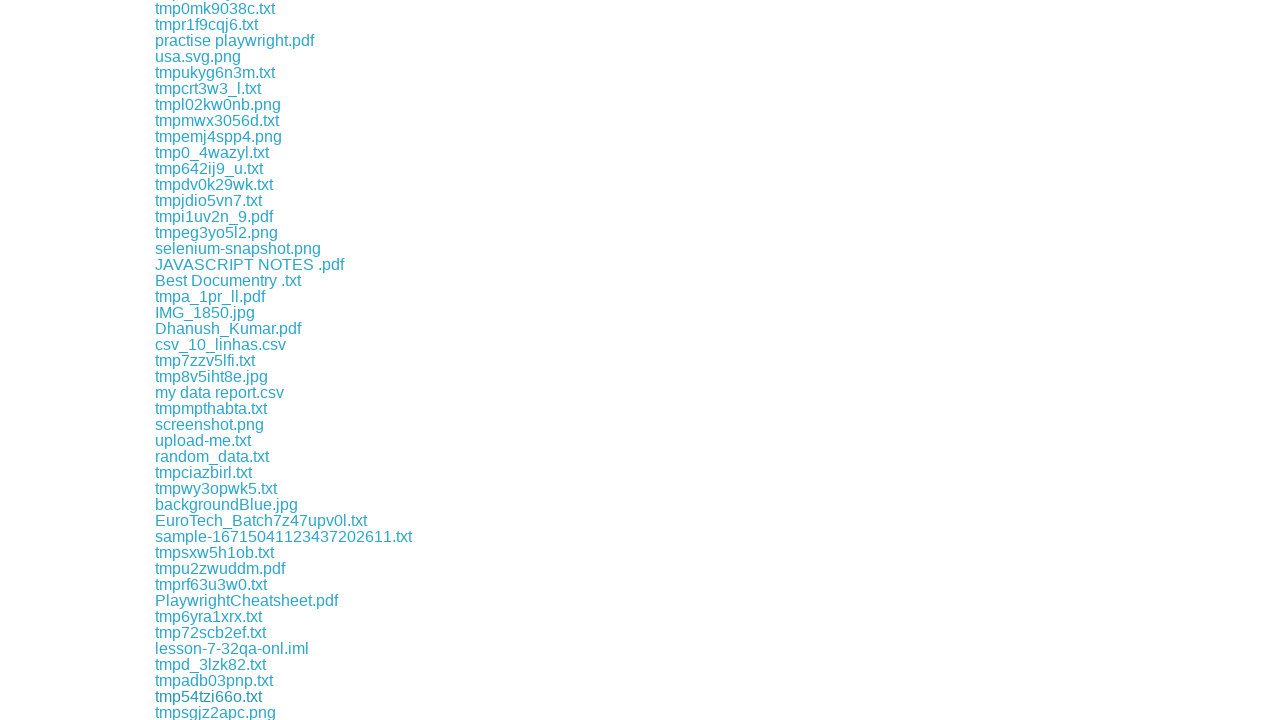

Clicked download link for file: download/tmpnqj08z1y.txt at (210, 712) on a >> nth=154
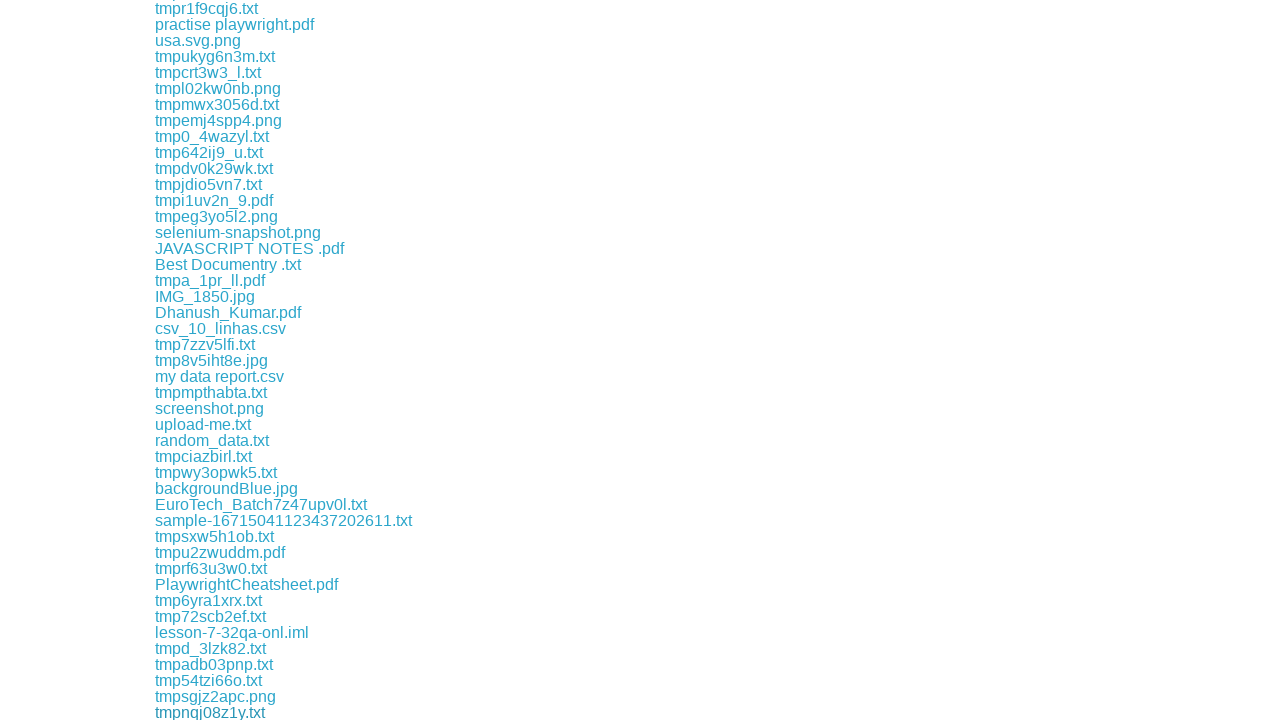

File download completed and captured
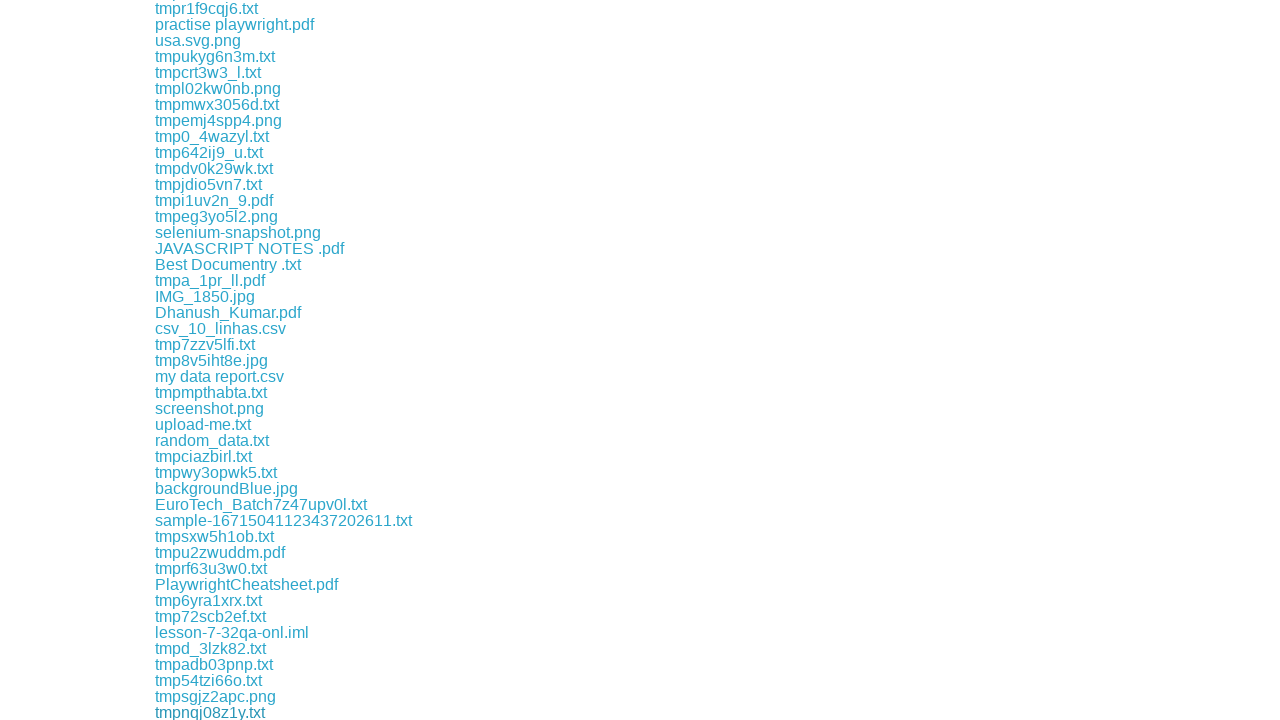

Retrieved downloaded file path: /tmp/playwright-artifacts-l9tHxl/e8985088-ff4b-4607-8473-8cc1cd79c756
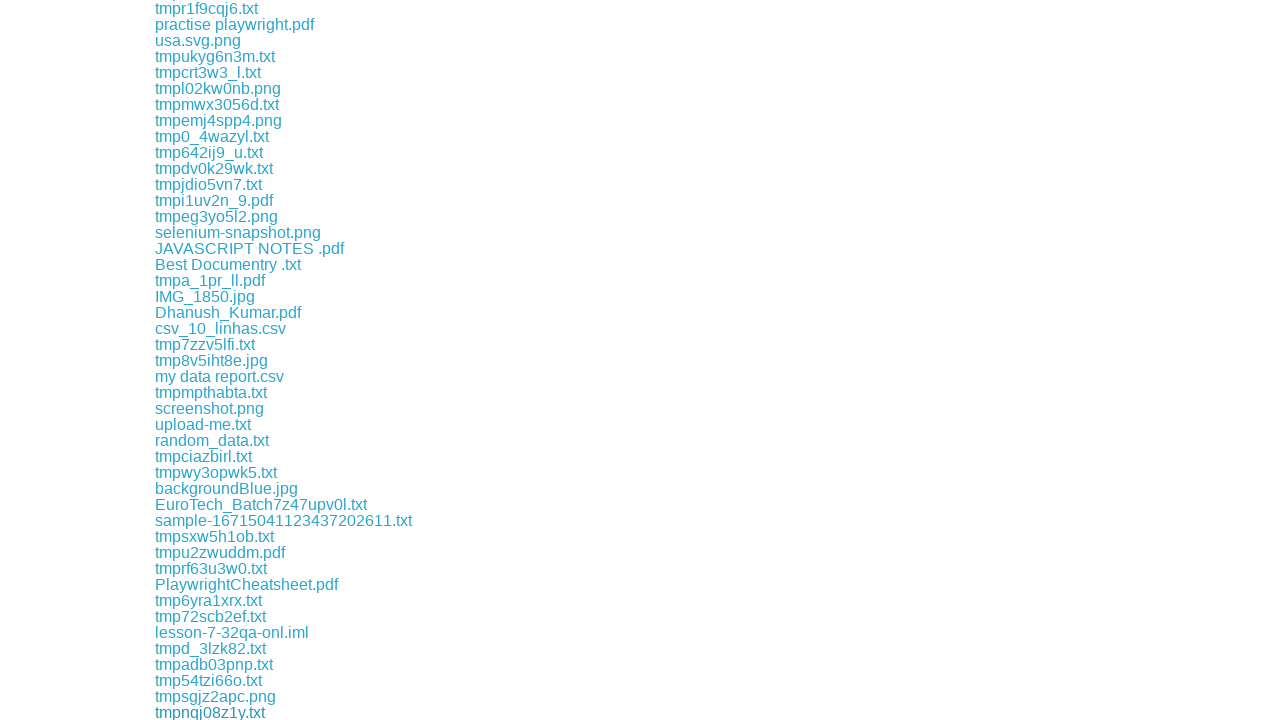

Retrieved href attribute from link
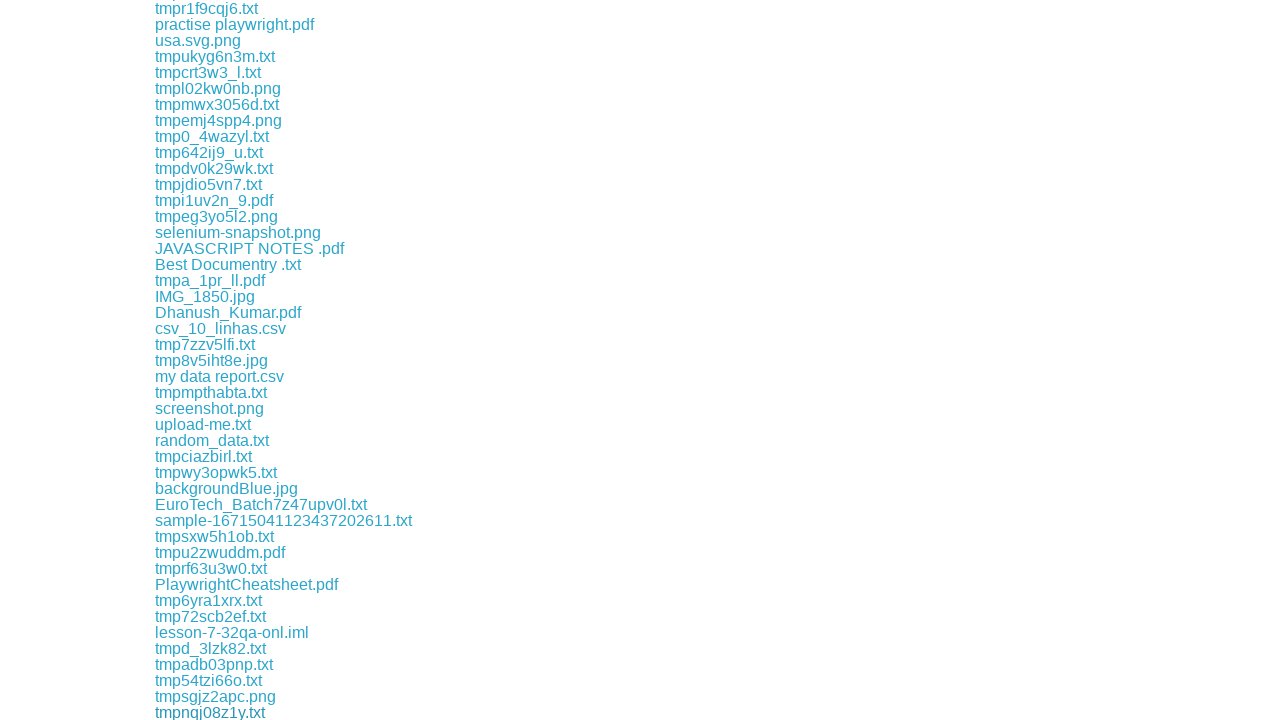

Clicked download link for file: download/tmplpr1qzky.txt at (208, 712) on a >> nth=155
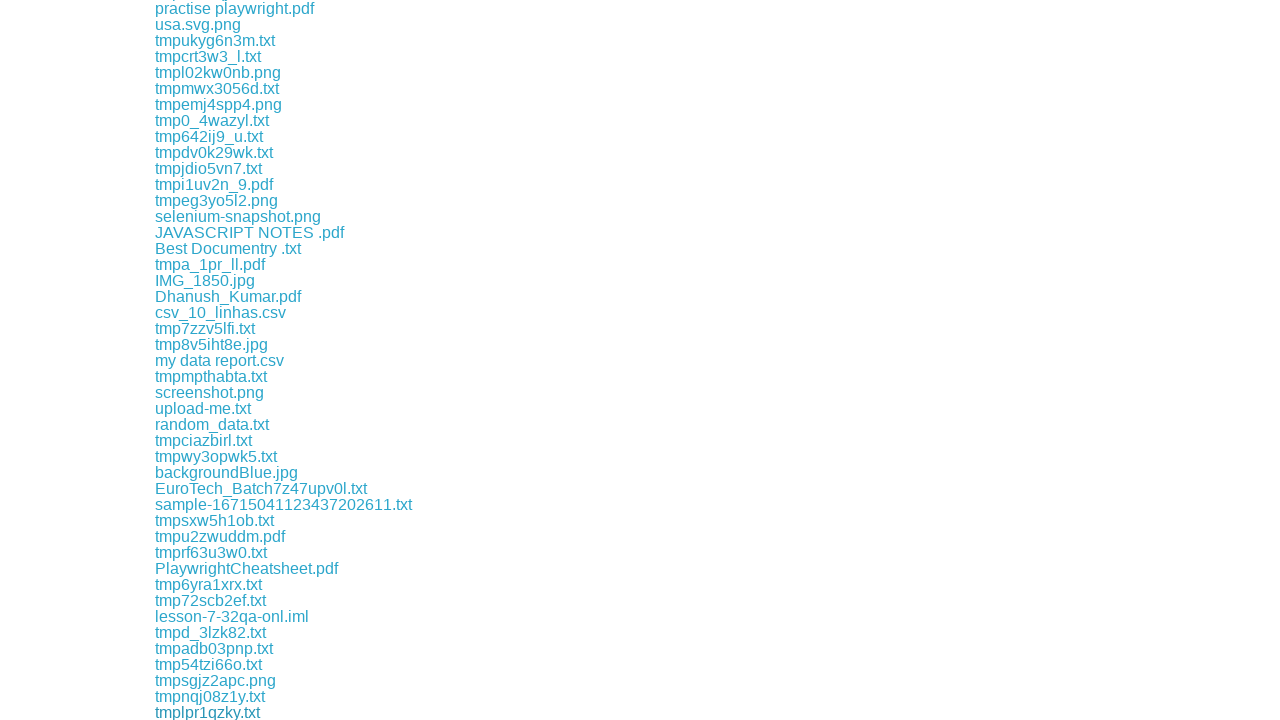

File download completed and captured
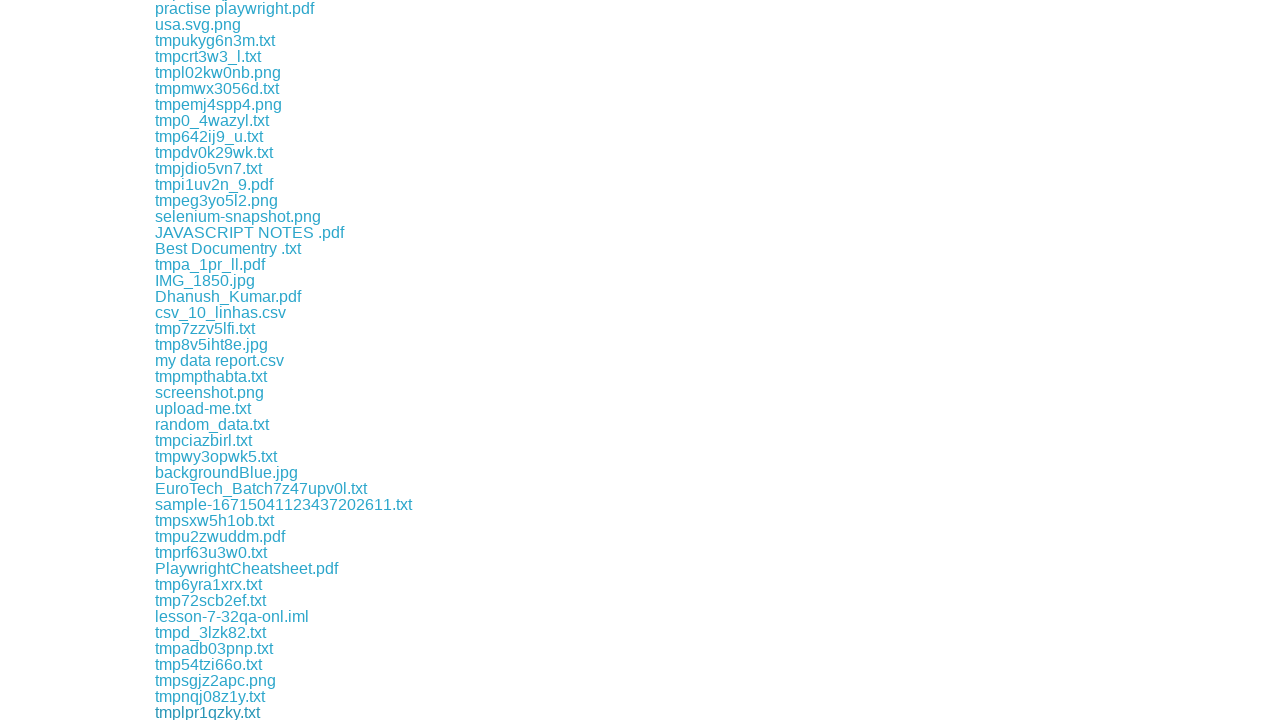

Retrieved downloaded file path: /tmp/playwright-artifacts-l9tHxl/c5d9f9a4-9770-40bd-b876-339625413440
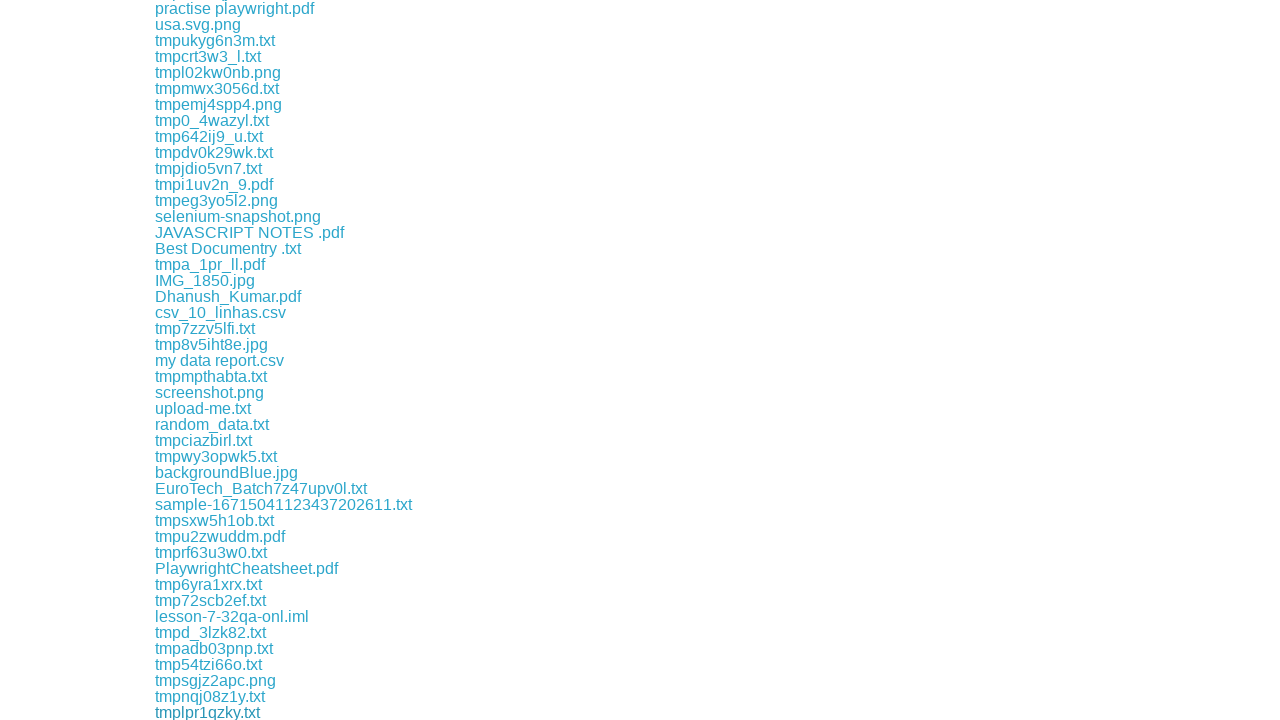

Retrieved href attribute from link
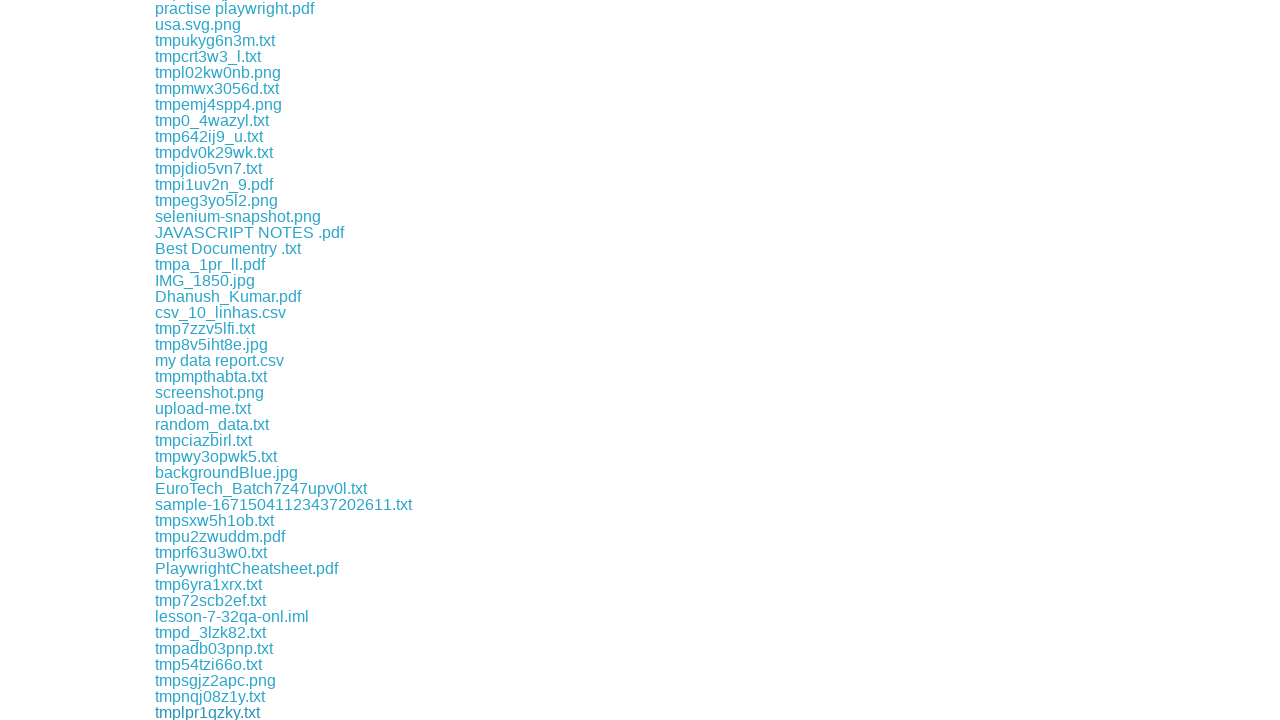

Retrieved href attribute from link
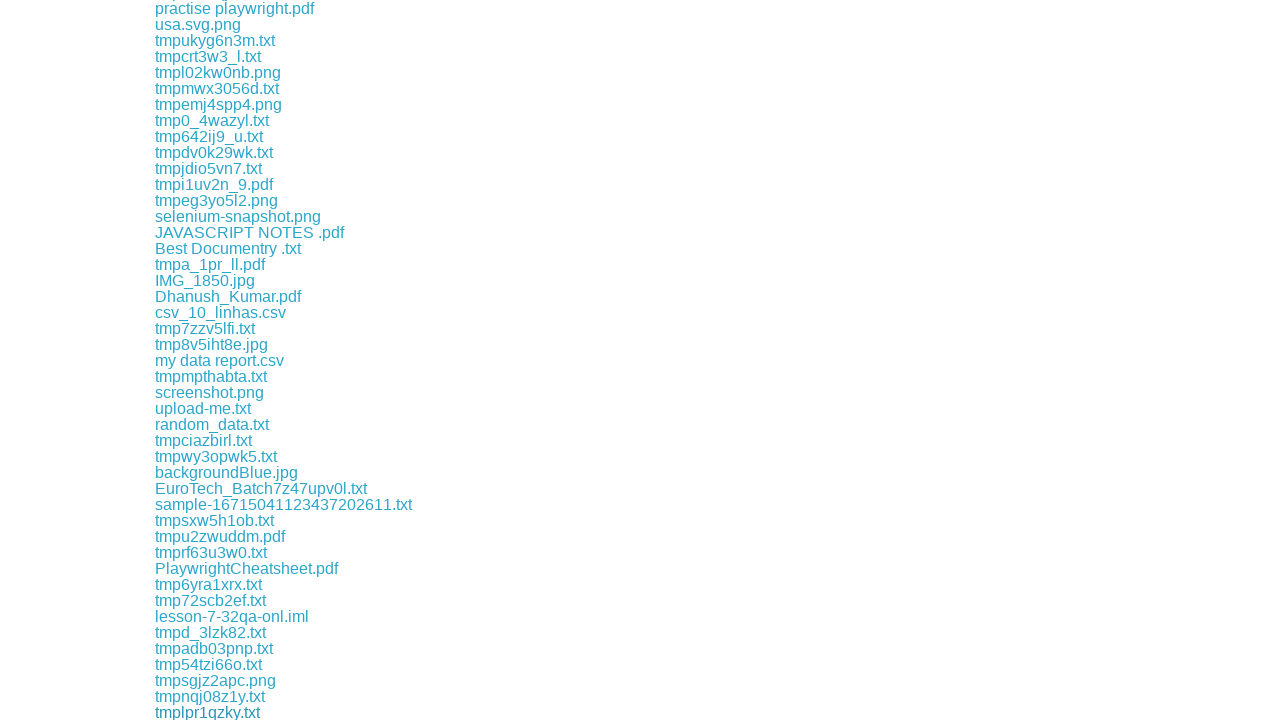

Retrieved href attribute from link
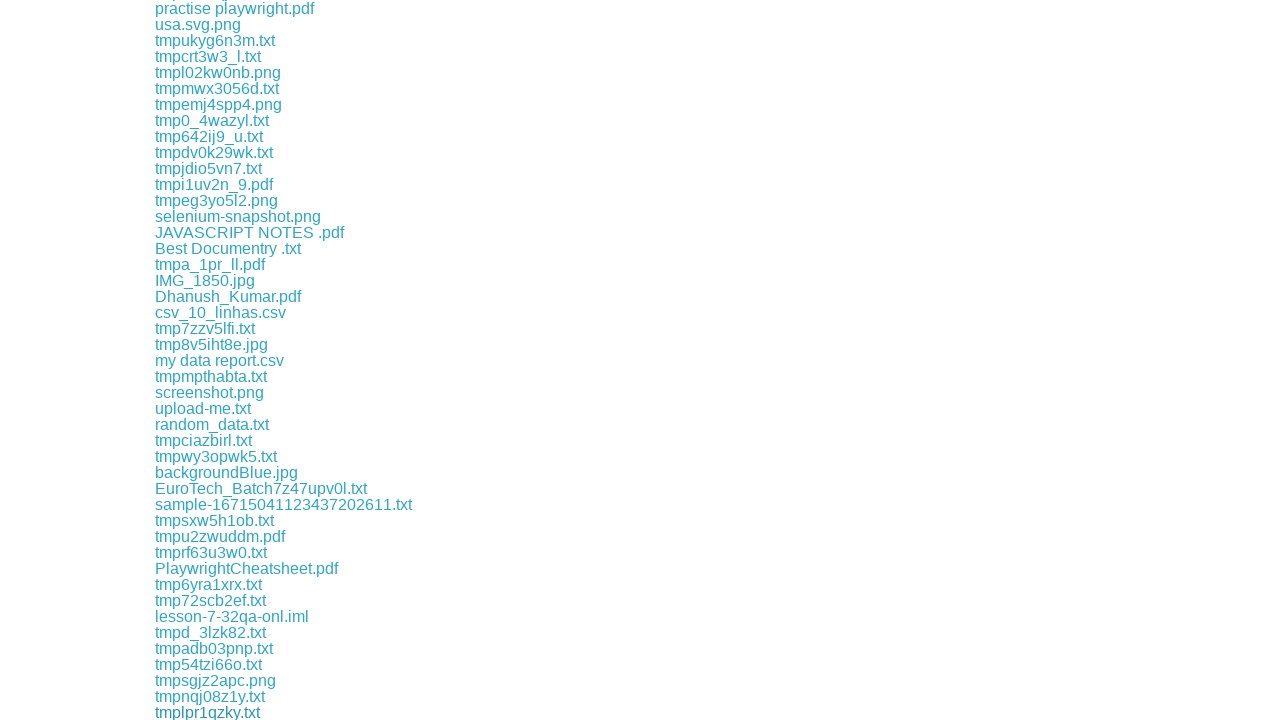

Retrieved href attribute from link
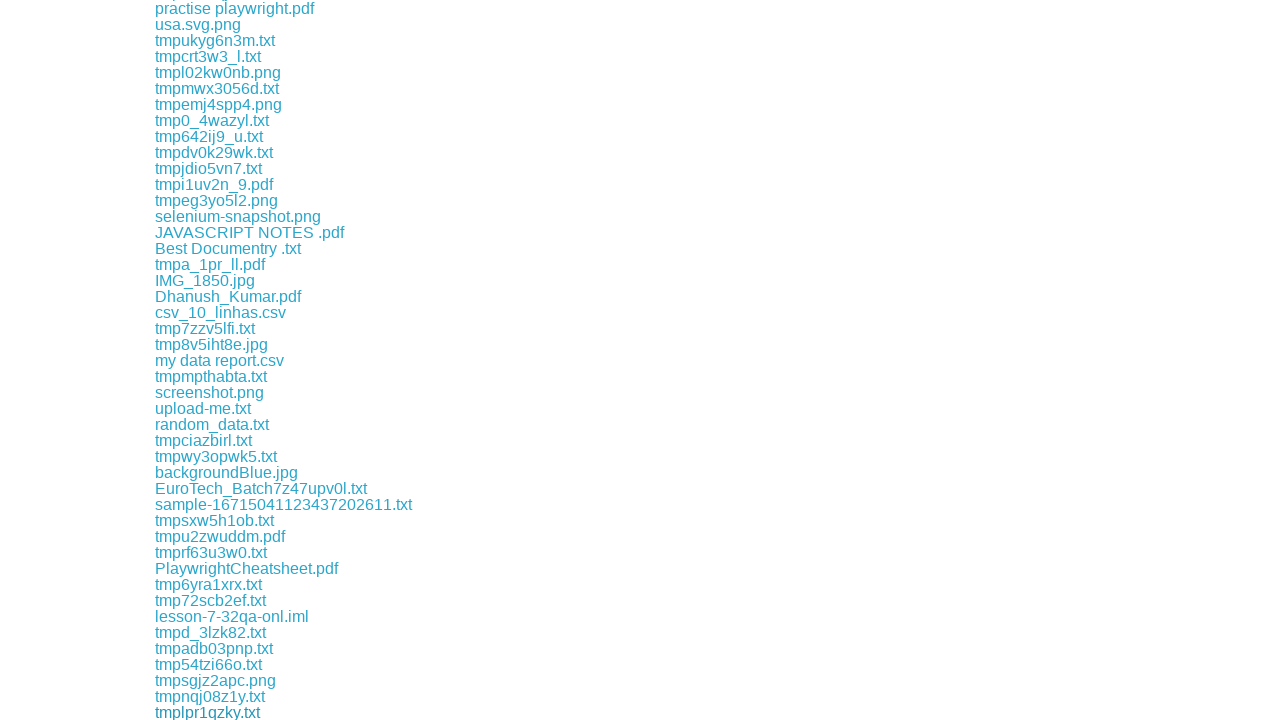

Retrieved href attribute from link
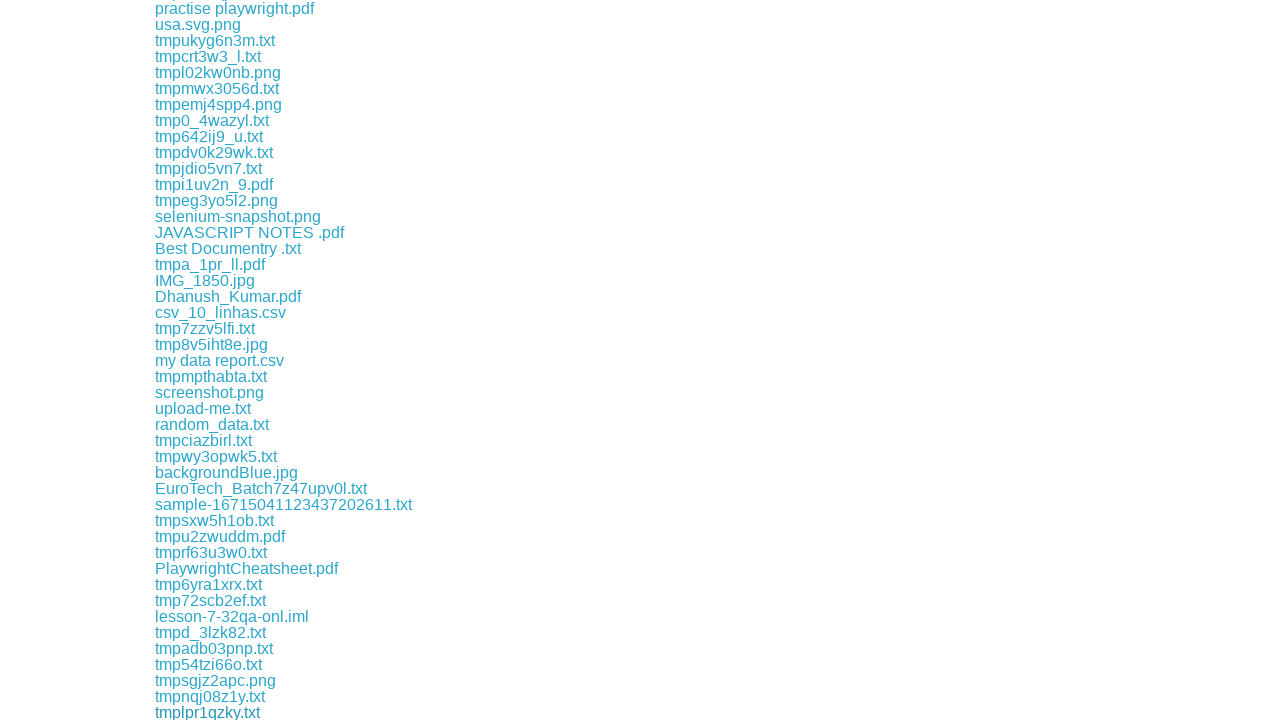

Retrieved href attribute from link
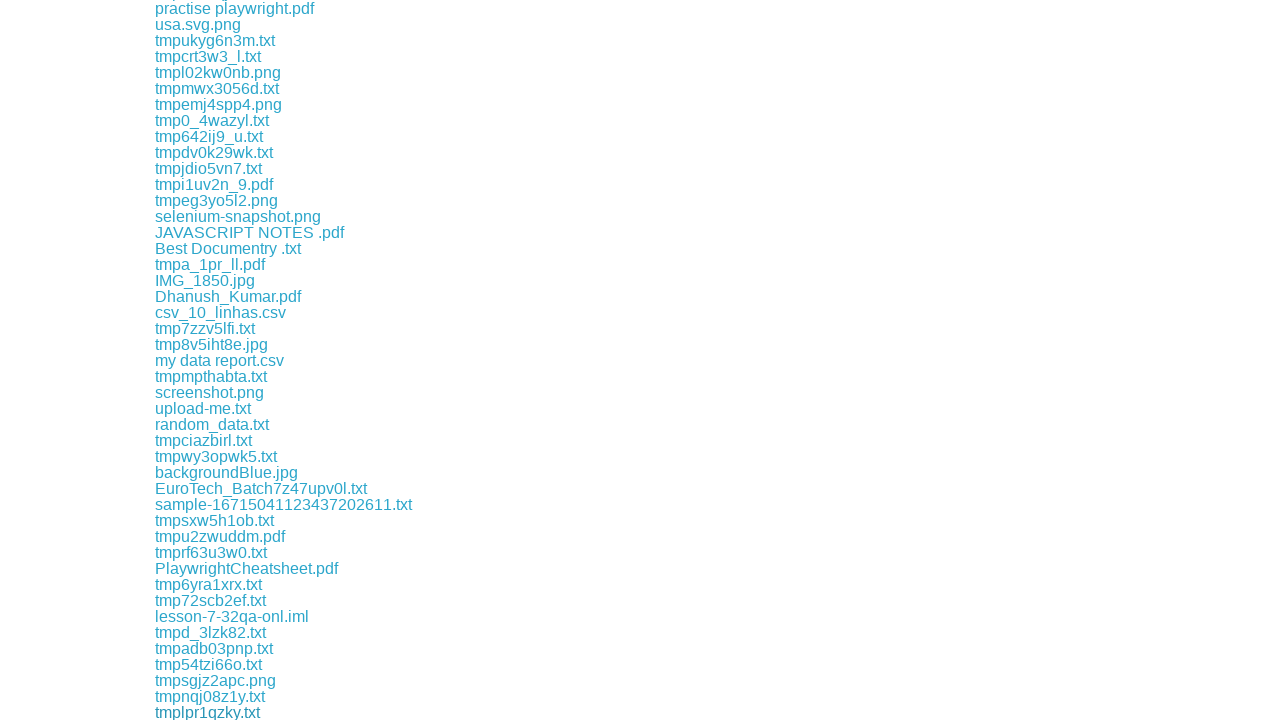

Clicked download link for file: download/SomeFile.txt at (200, 360) on a >> nth=161
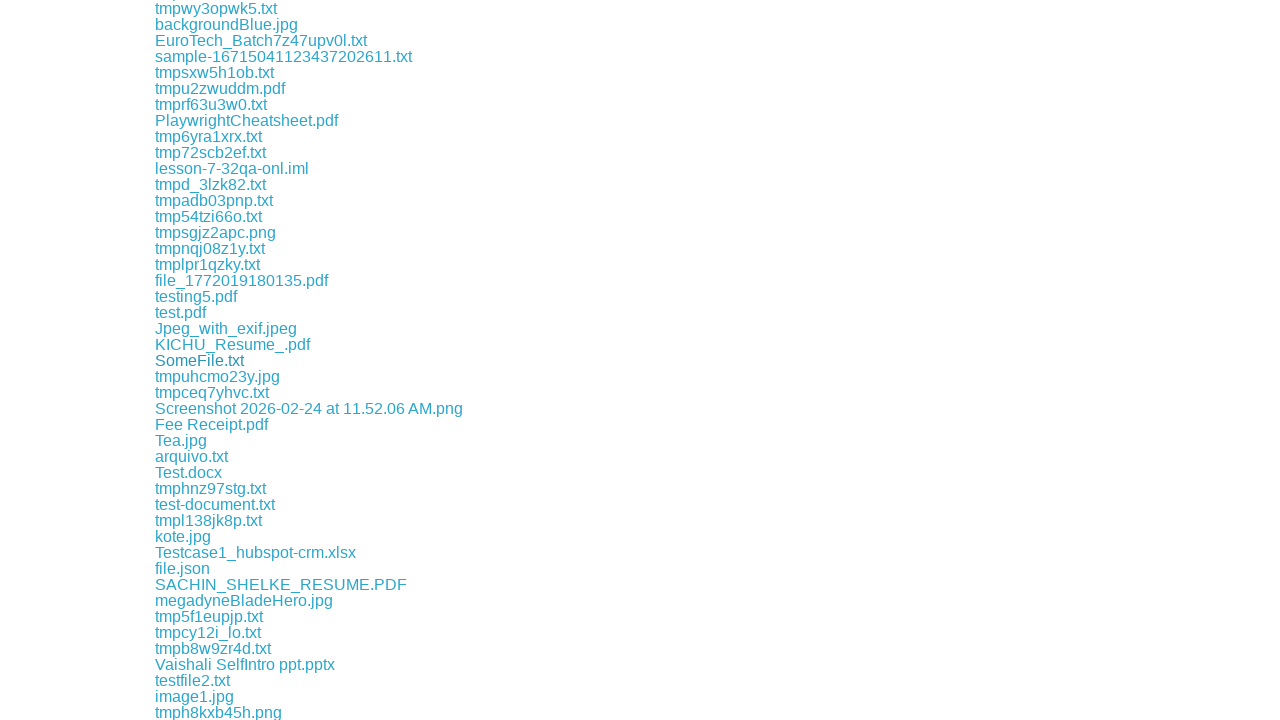

File download completed and captured
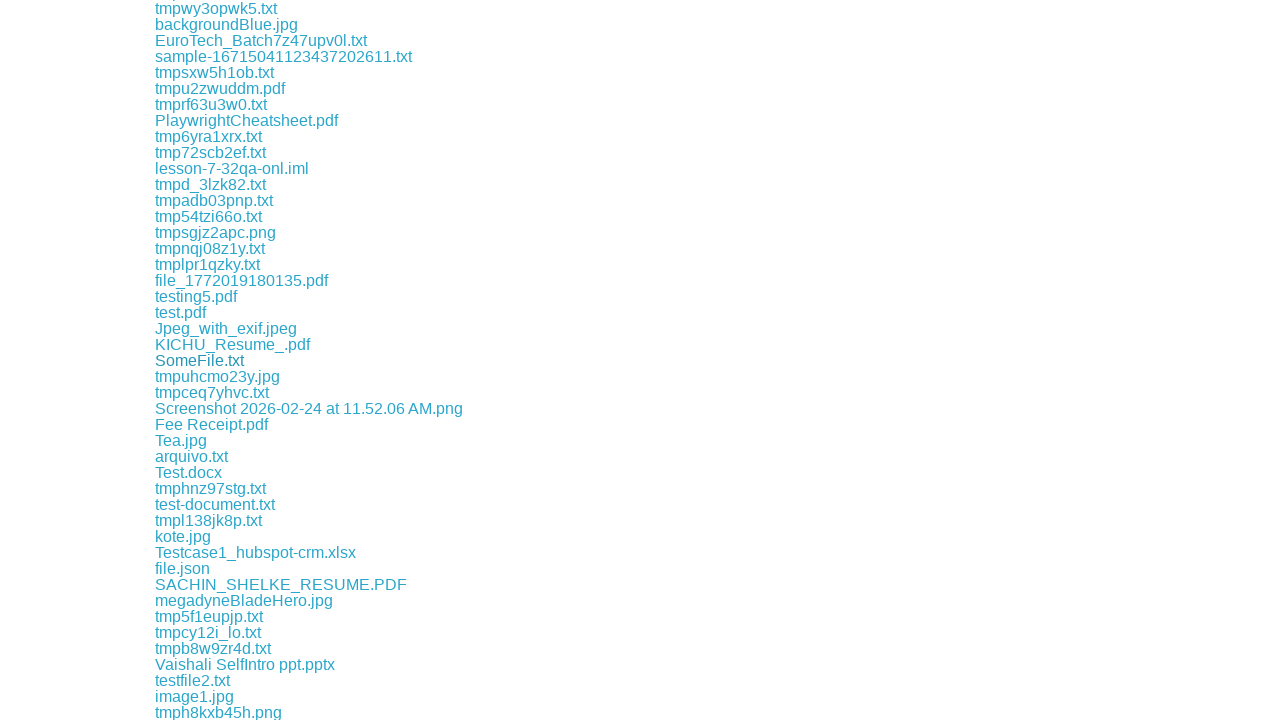

Retrieved downloaded file path: /tmp/playwright-artifacts-l9tHxl/c90346f4-9921-4974-bd80-1c8f16a25b16
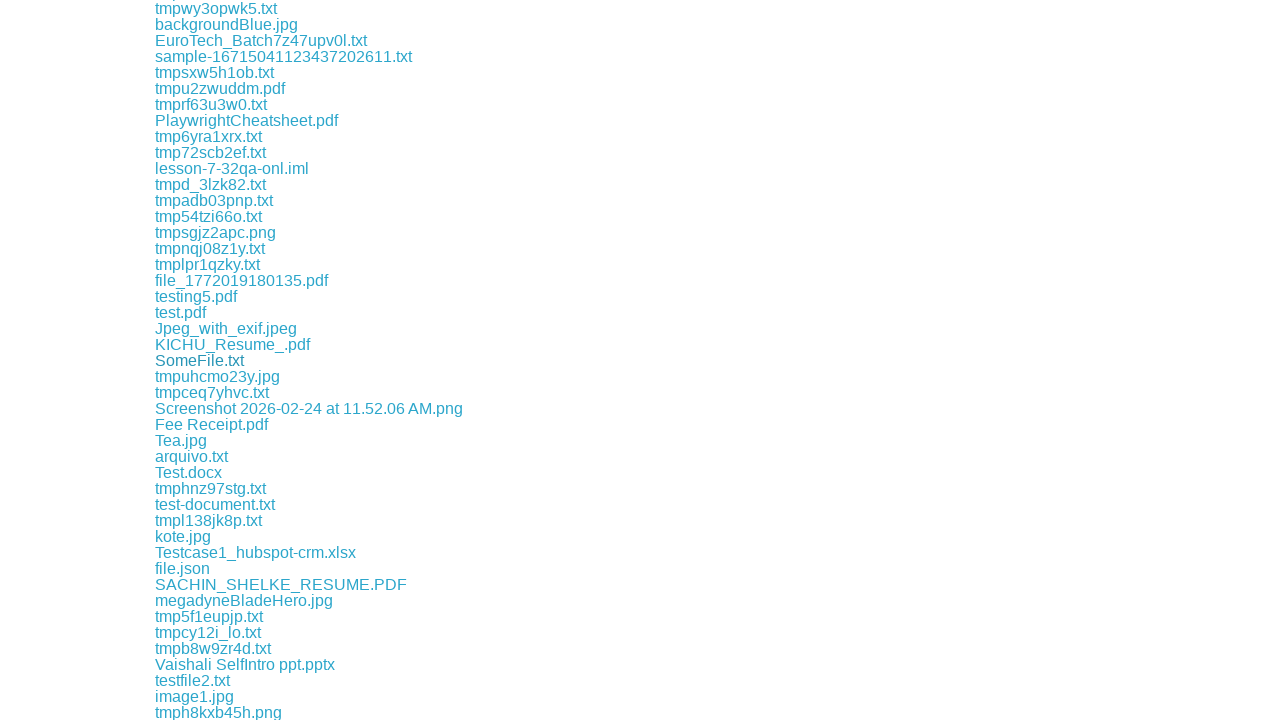

Retrieved href attribute from link
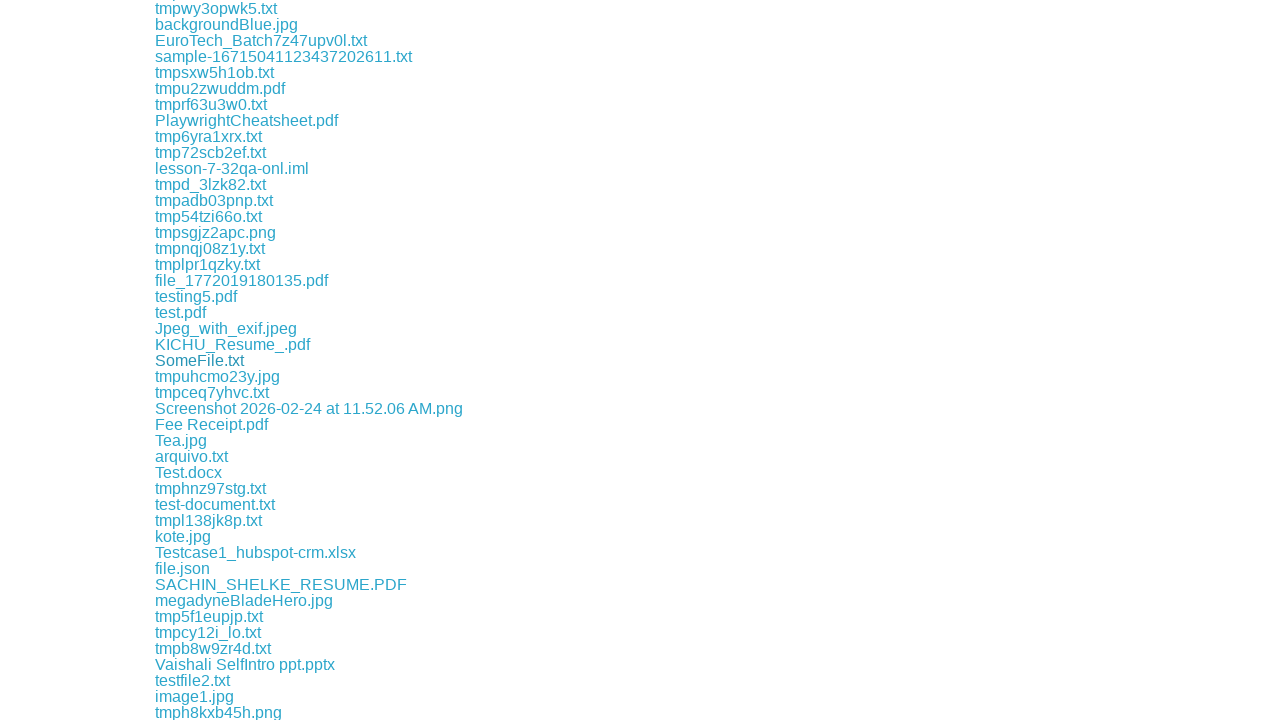

Retrieved href attribute from link
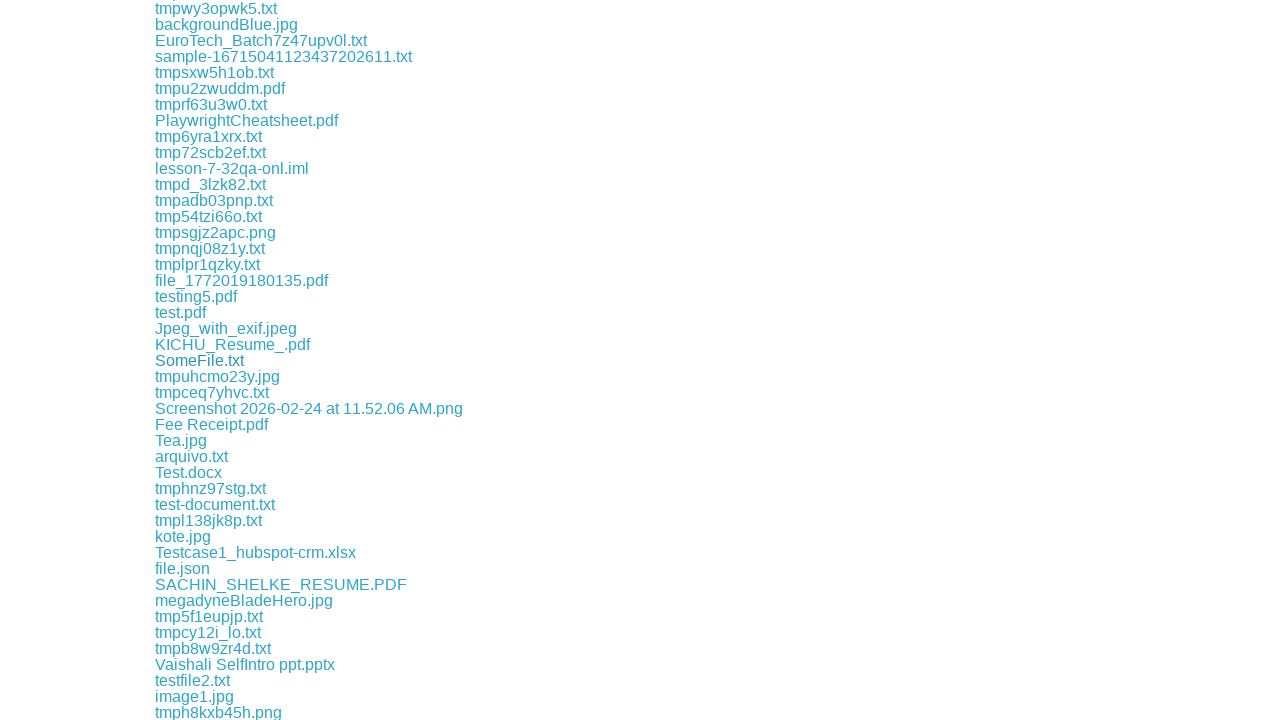

Clicked download link for file: download/tmpceq7yhvc.txt at (212, 392) on a >> nth=163
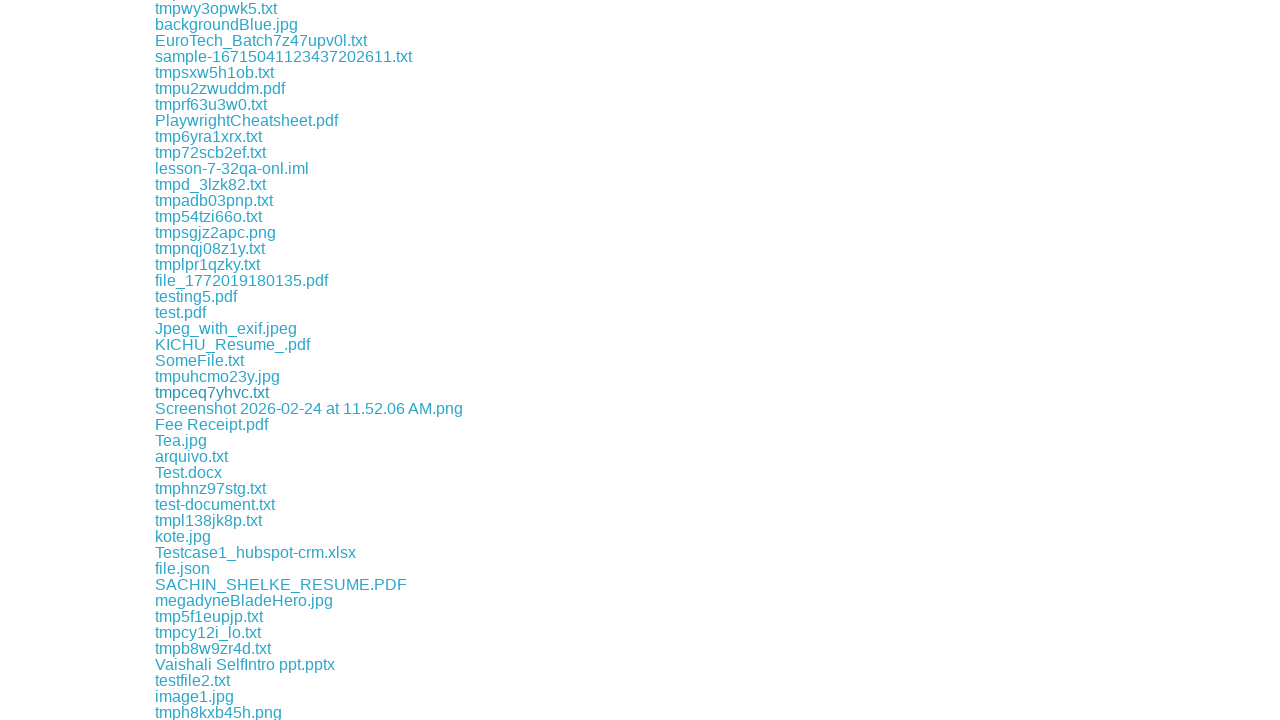

File download completed and captured
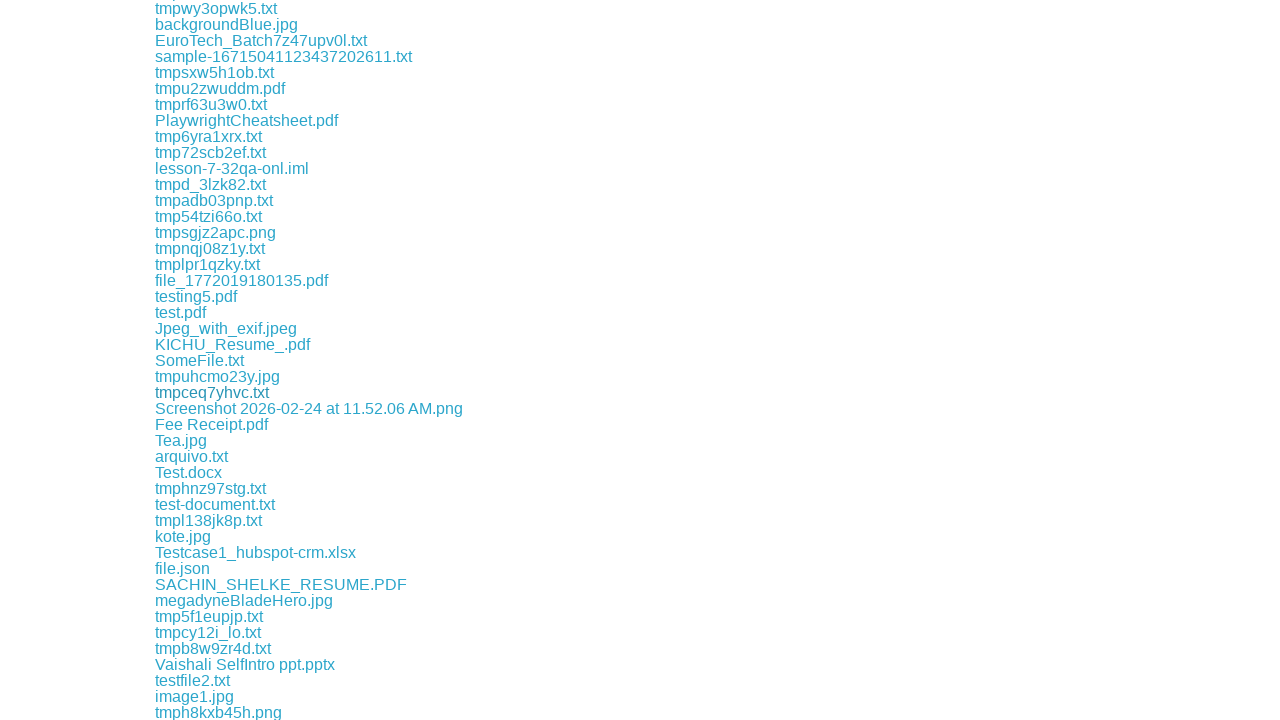

Retrieved downloaded file path: /tmp/playwright-artifacts-l9tHxl/38b1827a-7d69-4657-9925-b77d248ab9a4
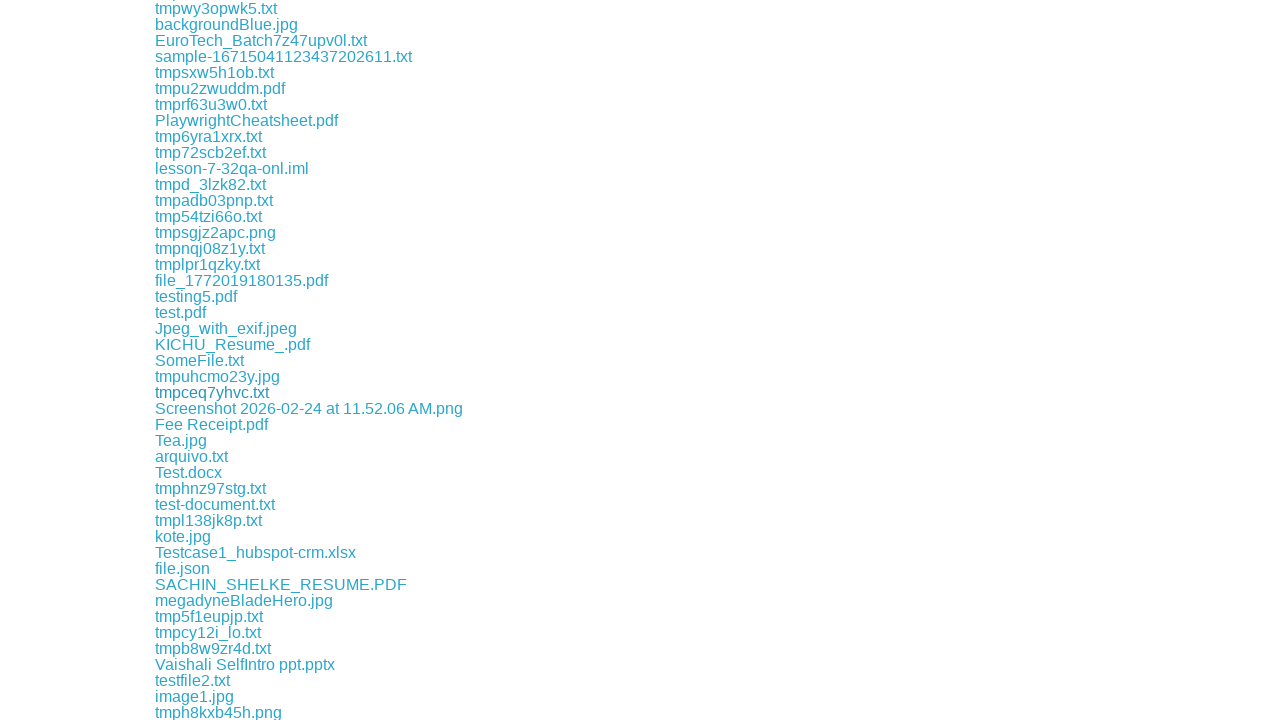

Retrieved href attribute from link
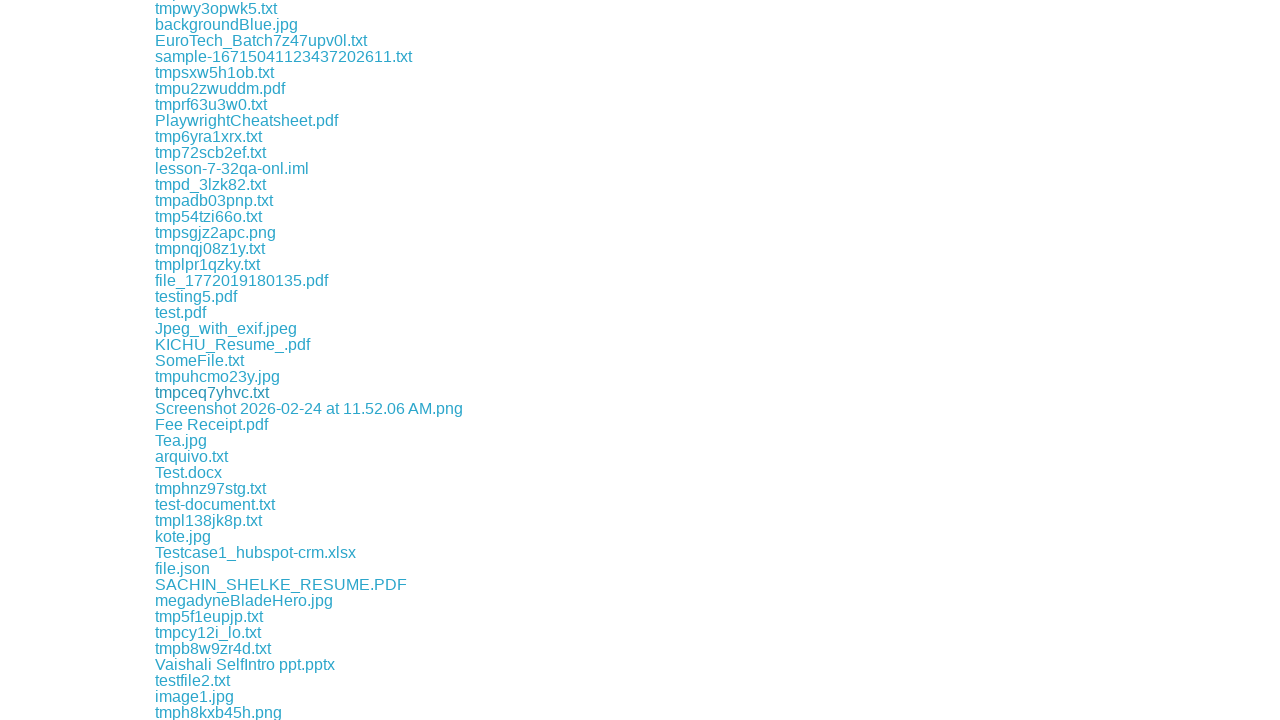

Retrieved href attribute from link
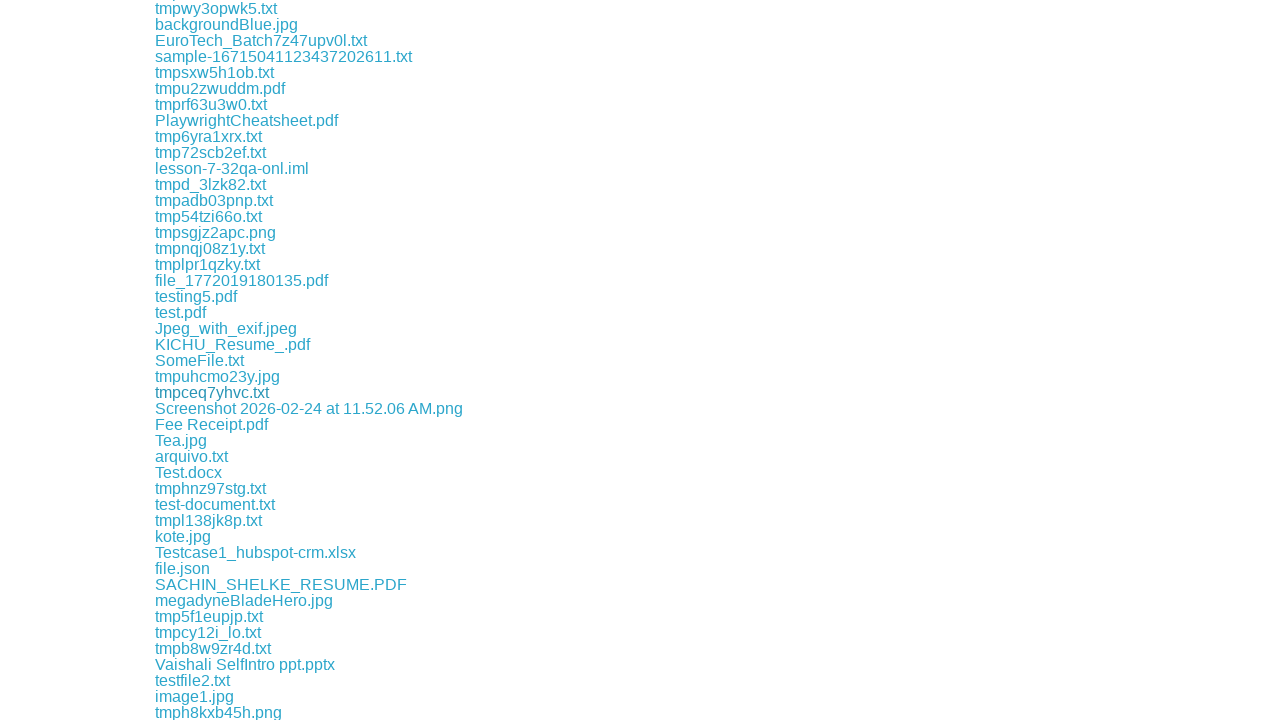

Retrieved href attribute from link
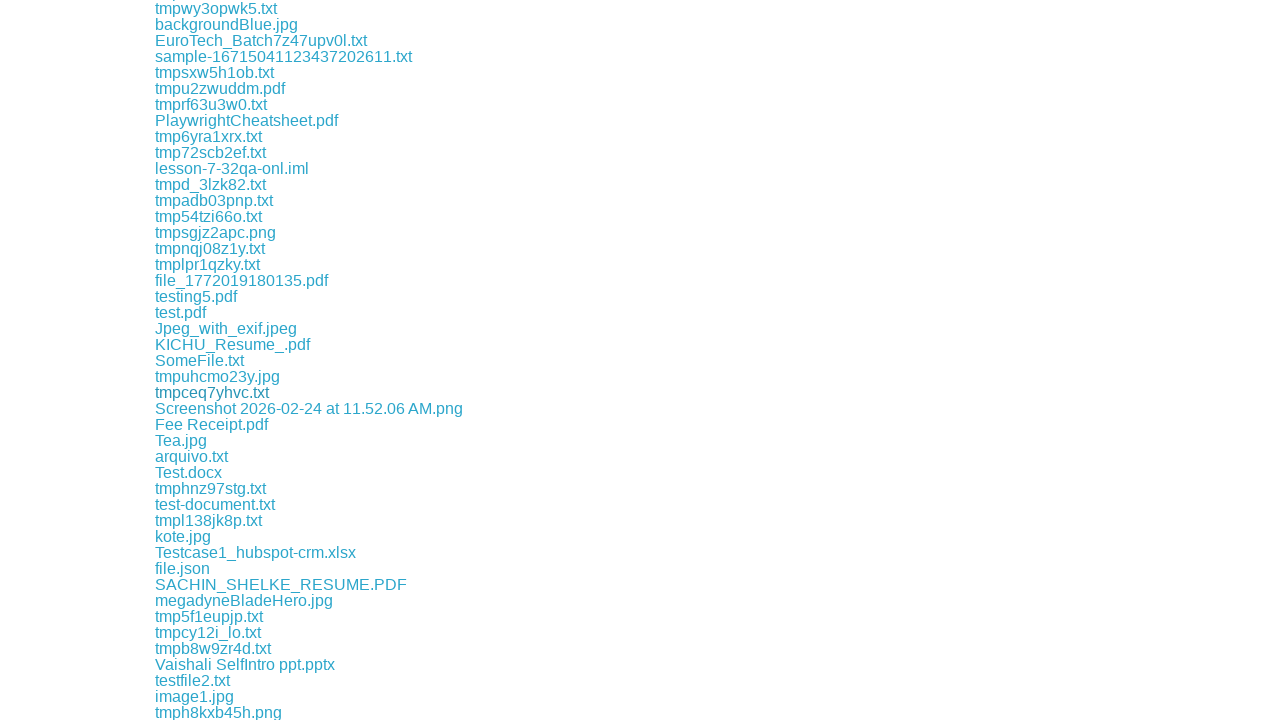

Retrieved href attribute from link
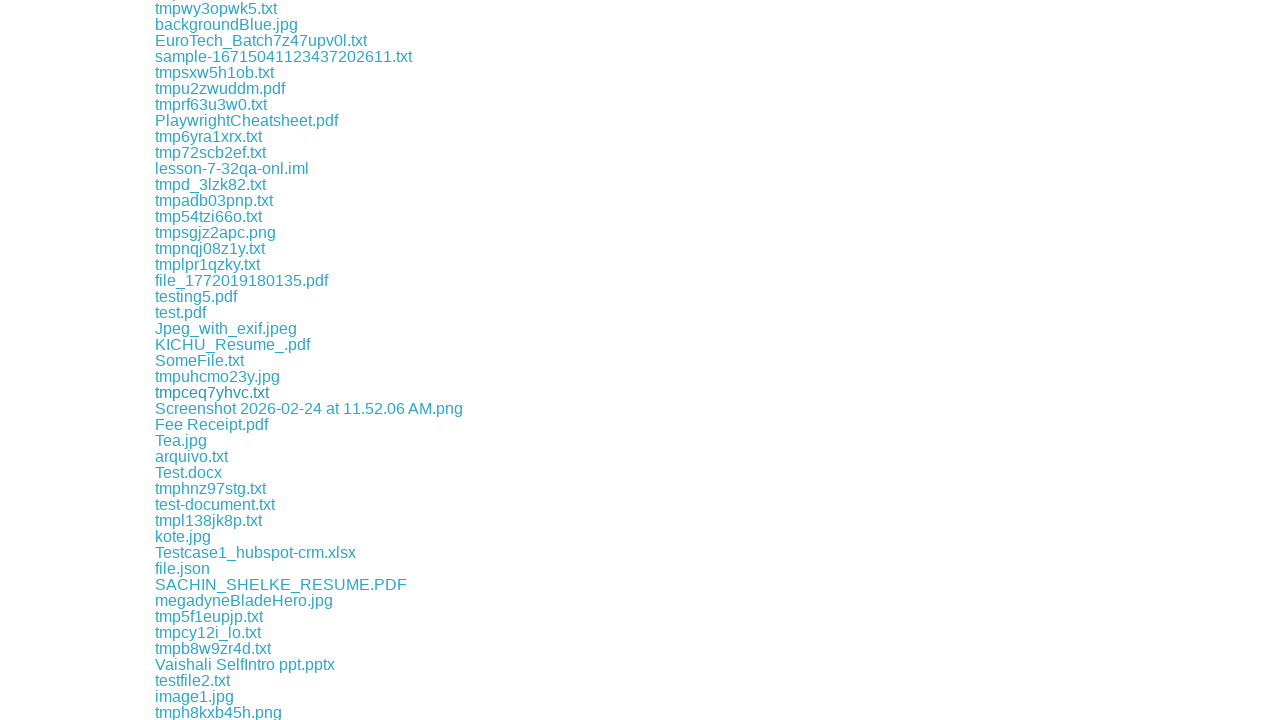

Clicked download link for file: download/arquivo.txt at (192, 456) on a >> nth=167
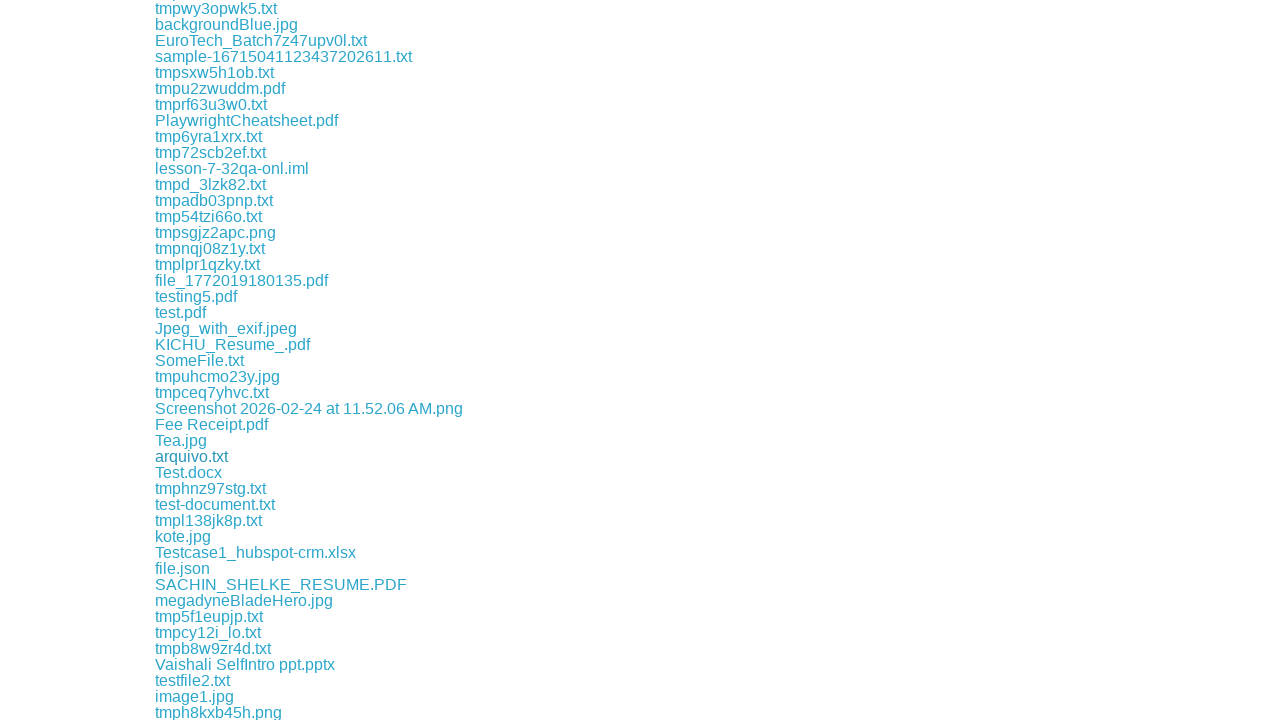

File download completed and captured
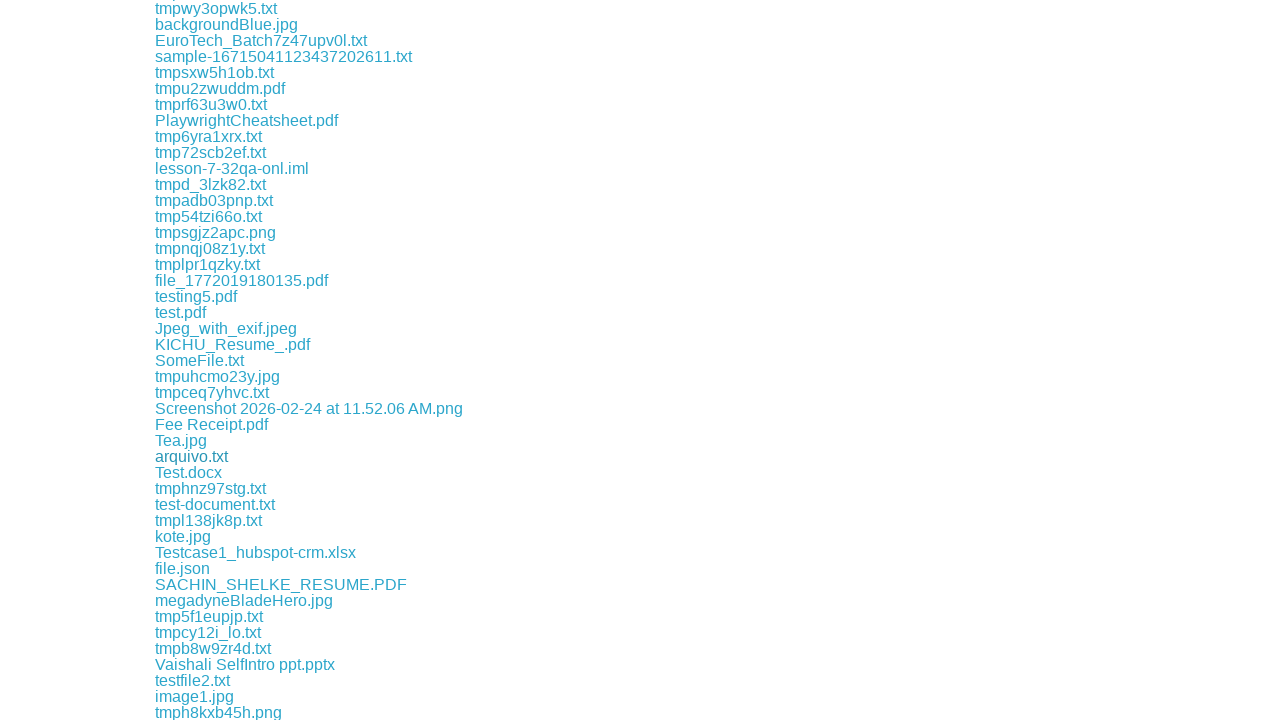

Retrieved downloaded file path: /tmp/playwright-artifacts-l9tHxl/ada14095-7933-4598-a7b8-2426b3210154
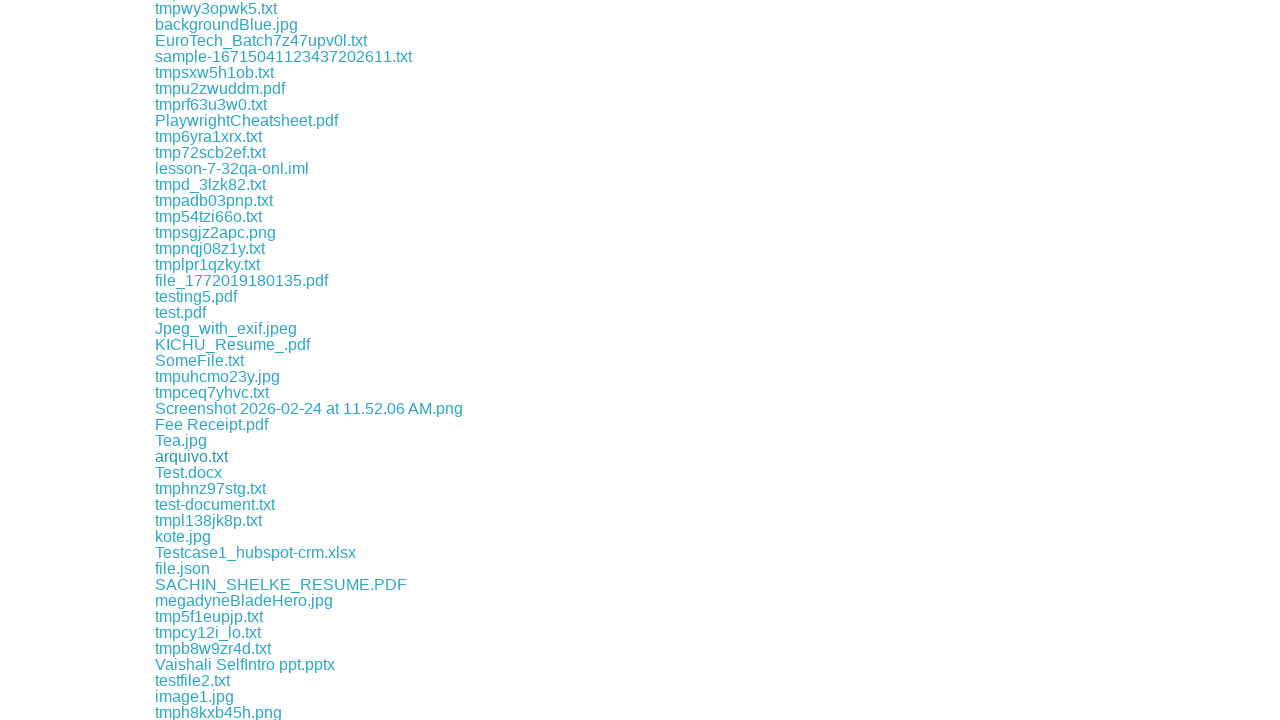

Retrieved href attribute from link
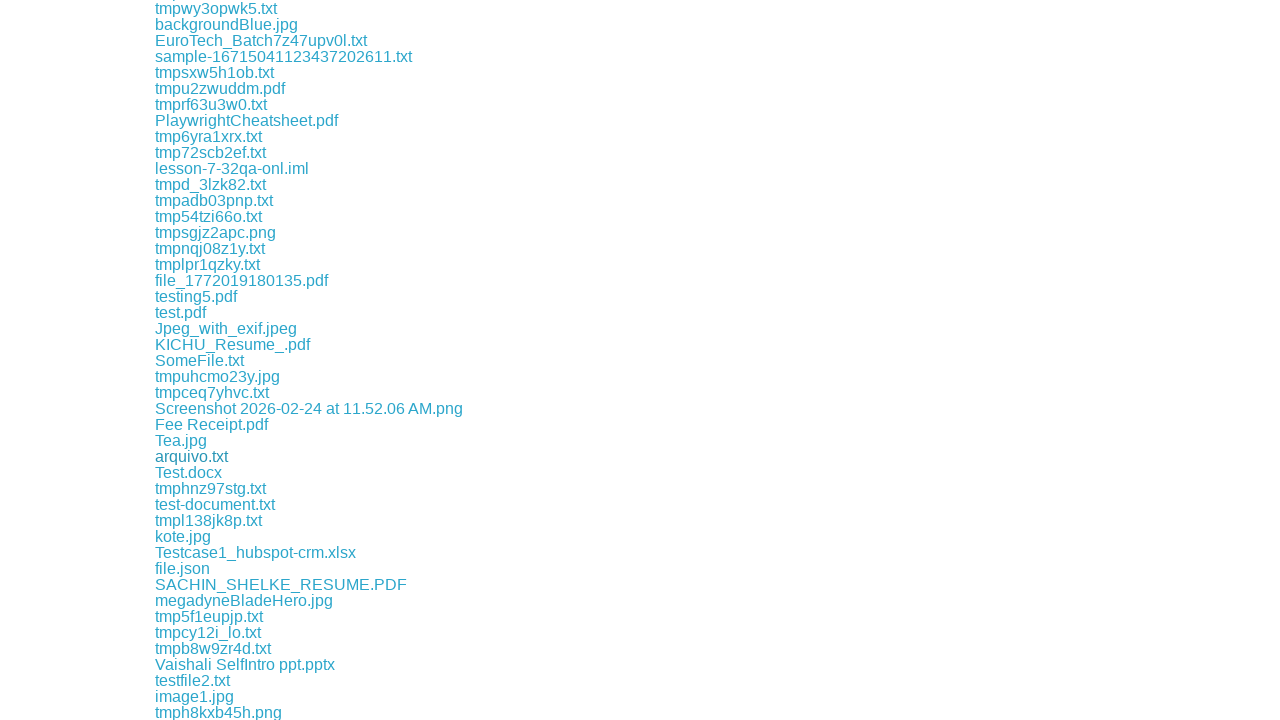

Retrieved href attribute from link
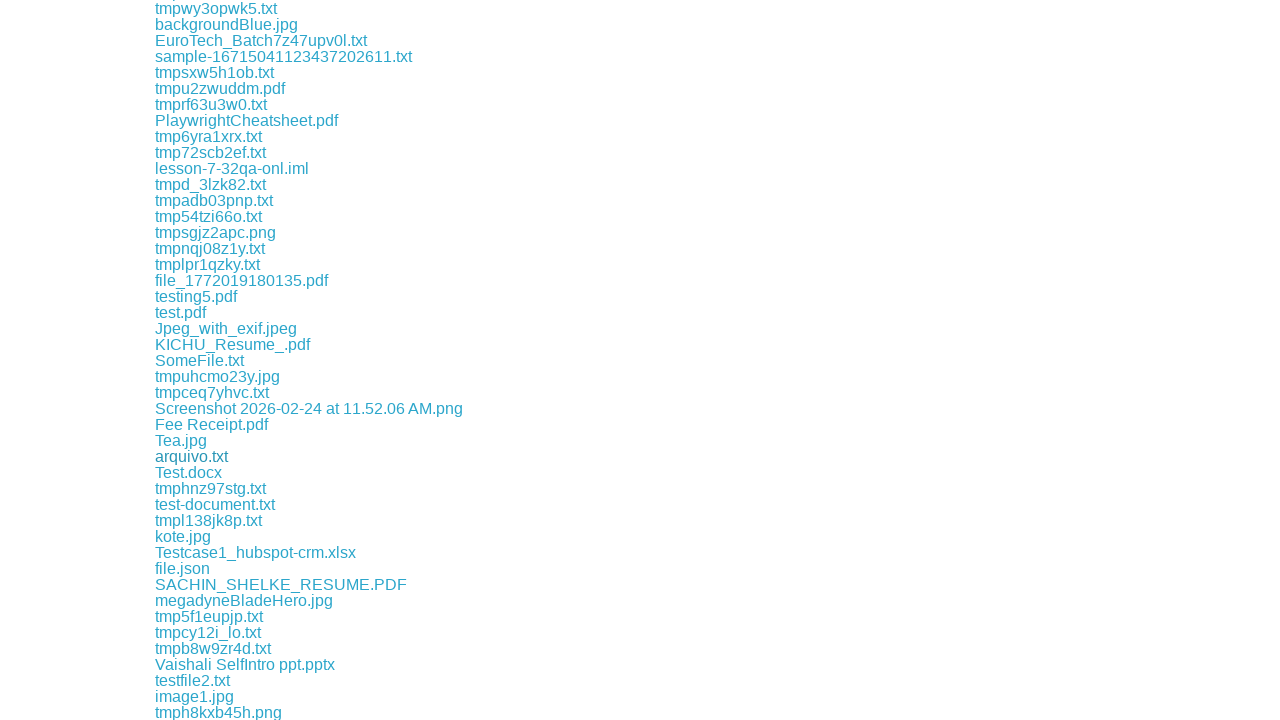

Clicked download link for file: download/tmphnz97stg.txt at (210, 488) on a >> nth=169
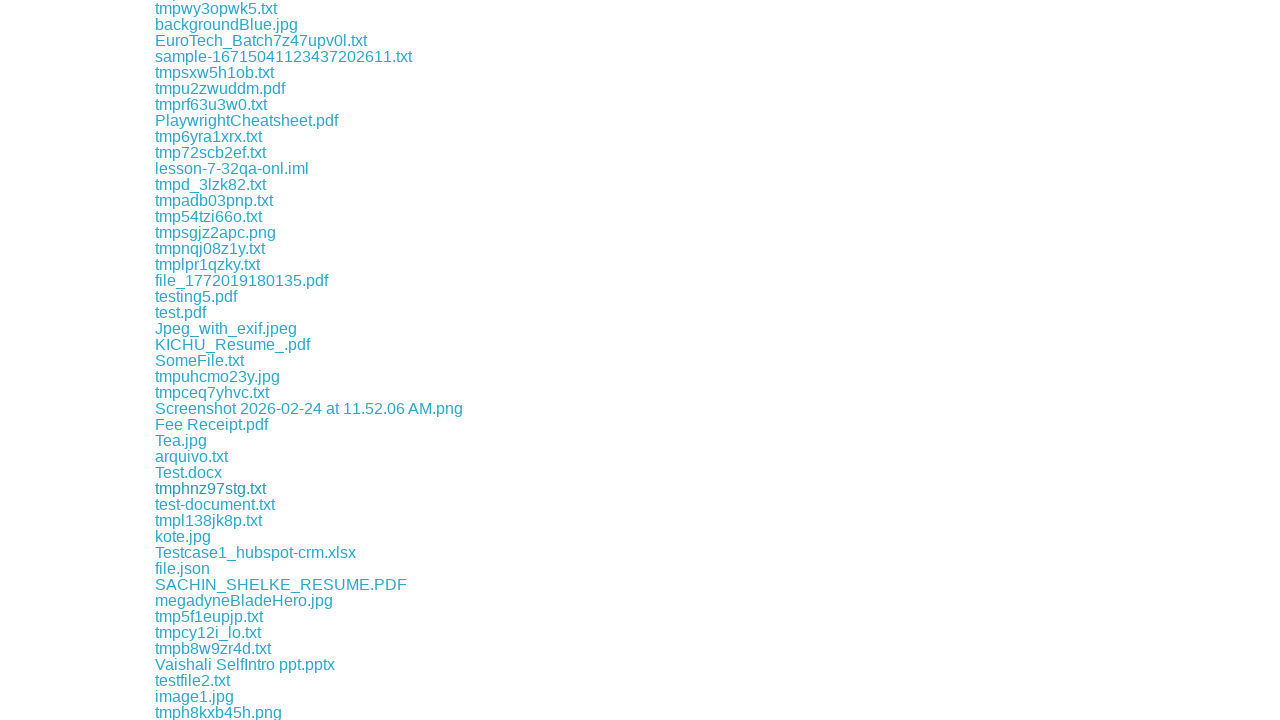

File download completed and captured
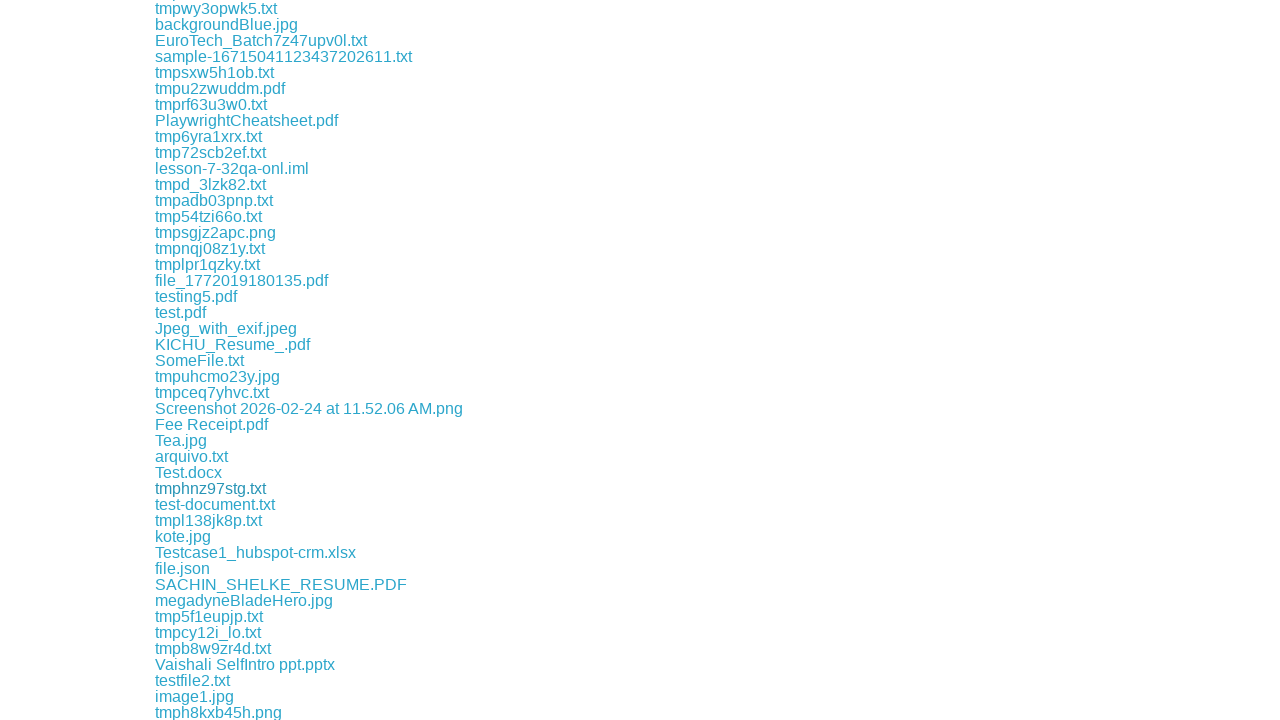

Retrieved downloaded file path: /tmp/playwright-artifacts-l9tHxl/5b20e901-de1b-493c-aa48-045f8df8a06a
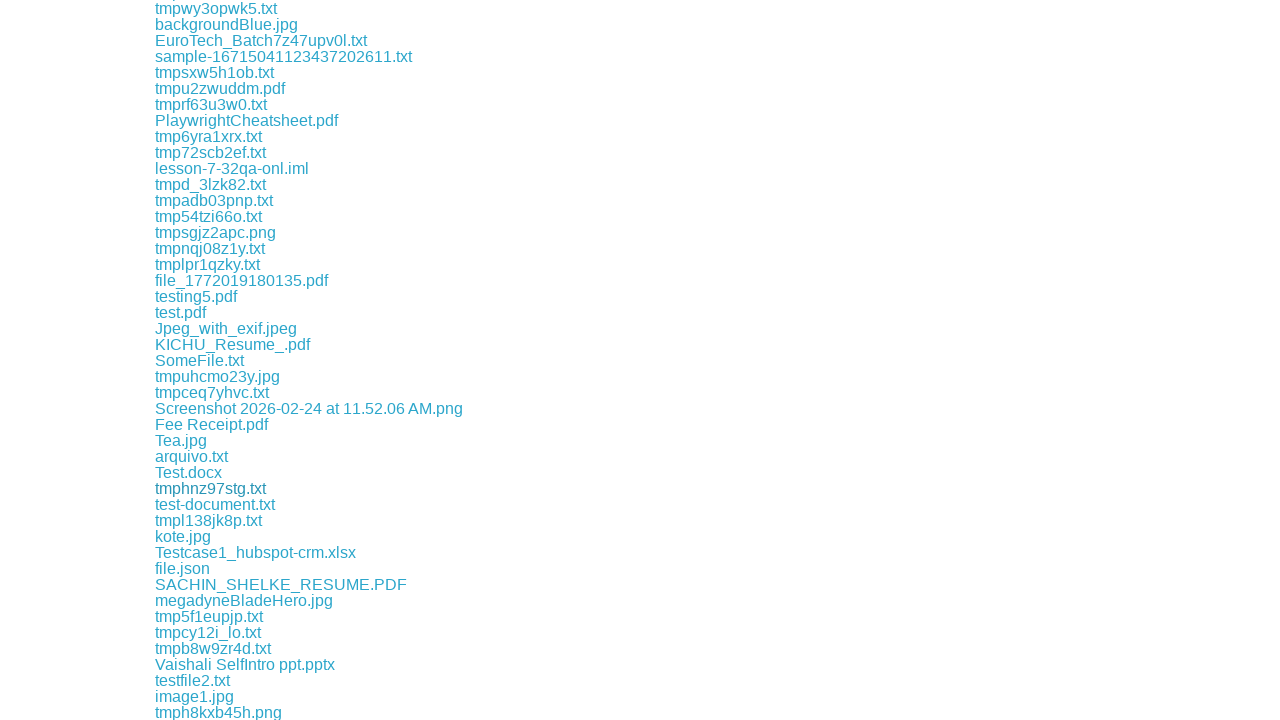

Retrieved href attribute from link
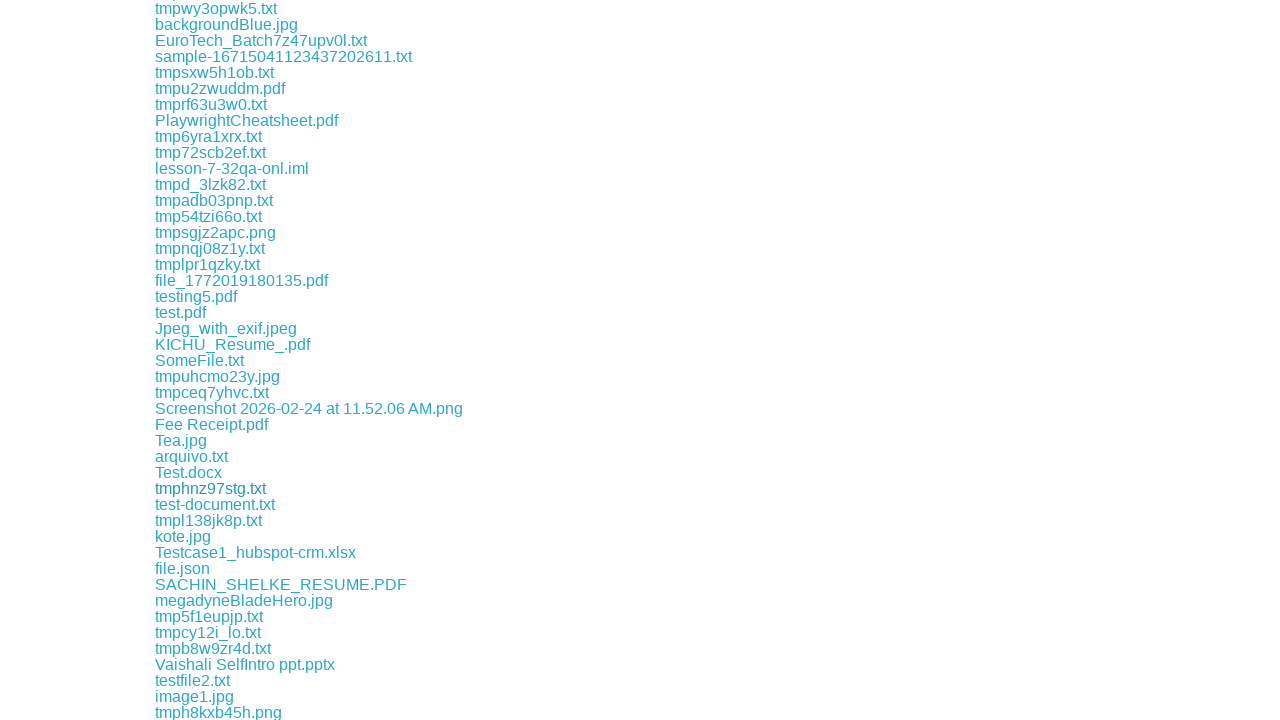

Clicked download link for file: download/test-document.txt at (215, 504) on a >> nth=170
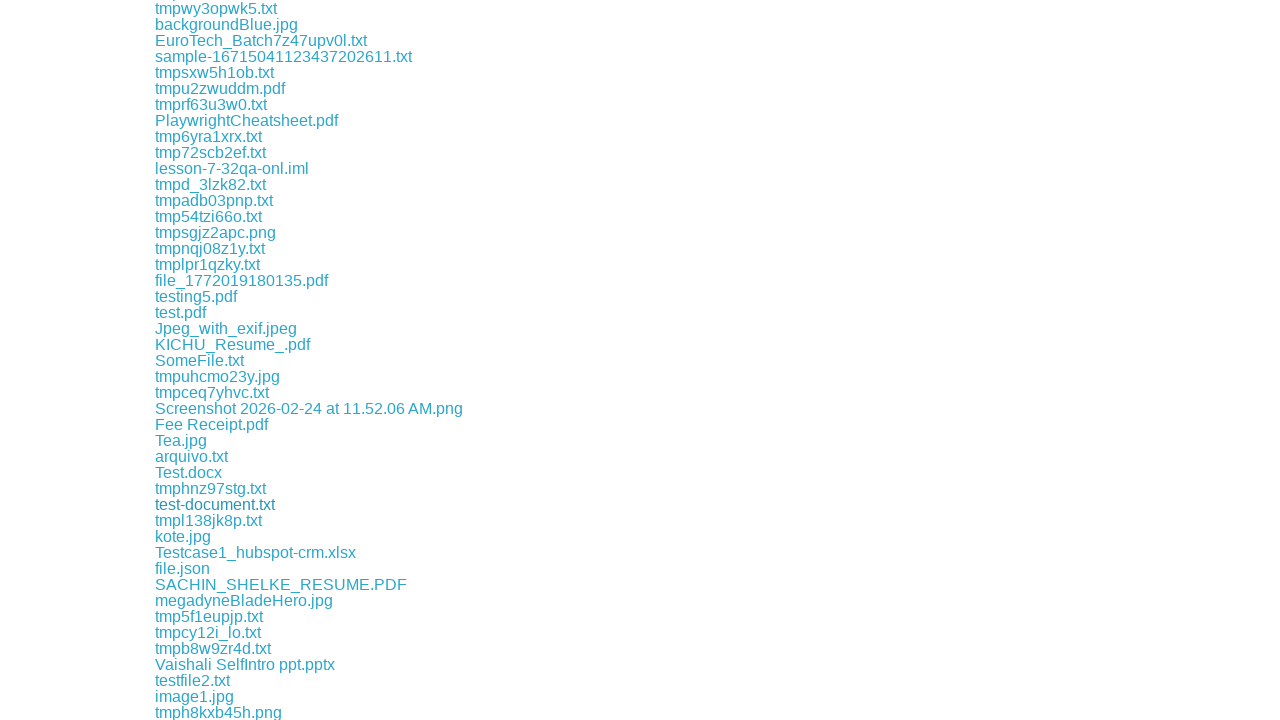

File download completed and captured
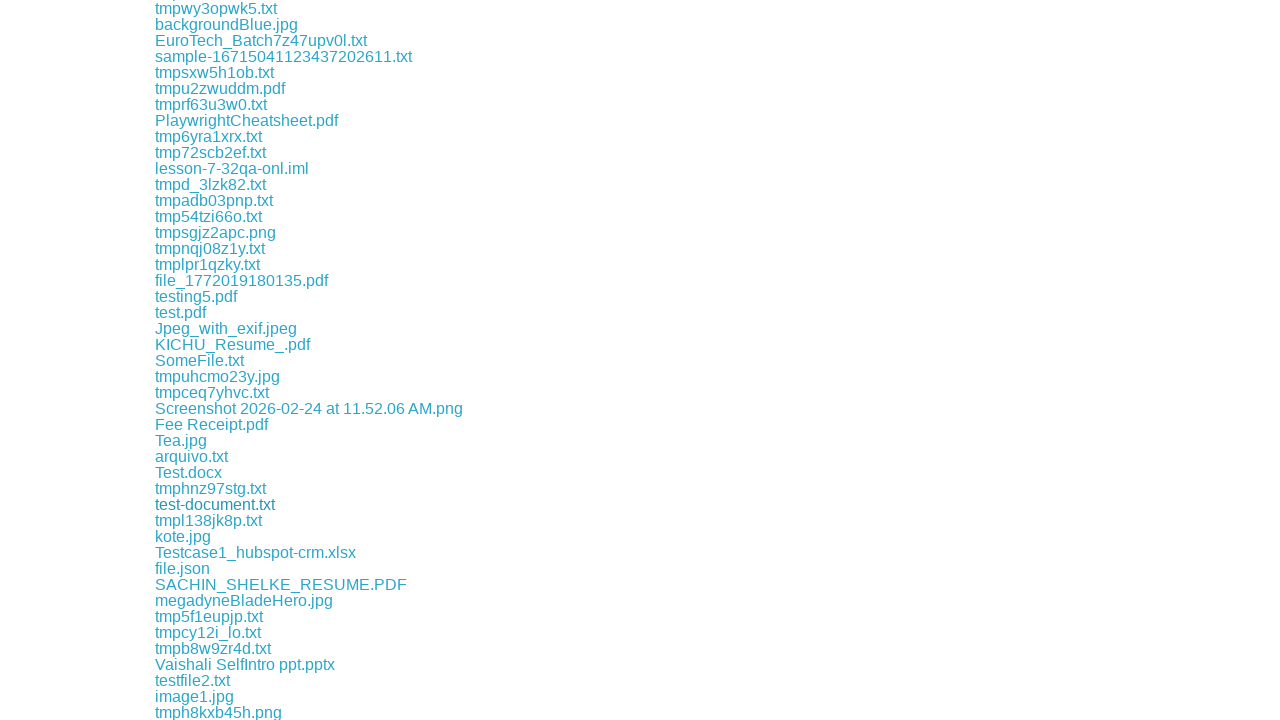

Retrieved downloaded file path: /tmp/playwright-artifacts-l9tHxl/ef6b576c-2008-4379-89a0-e6d6bcfcd12a
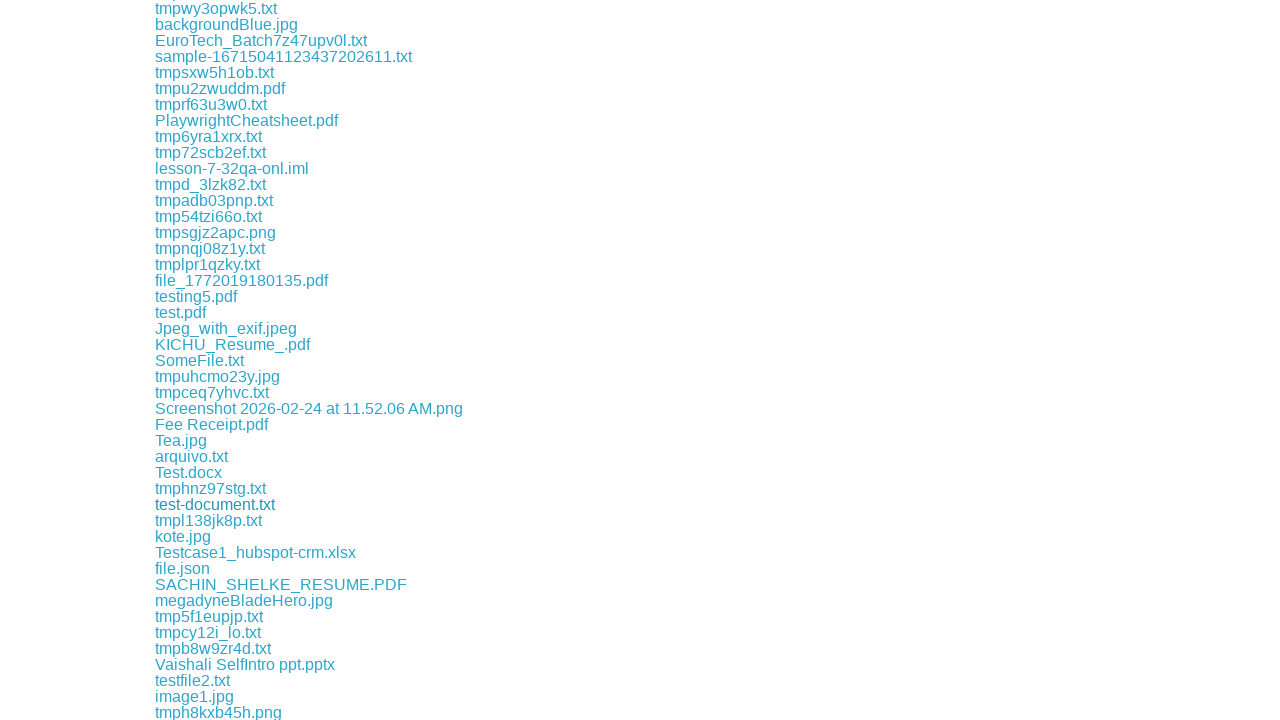

Retrieved href attribute from link
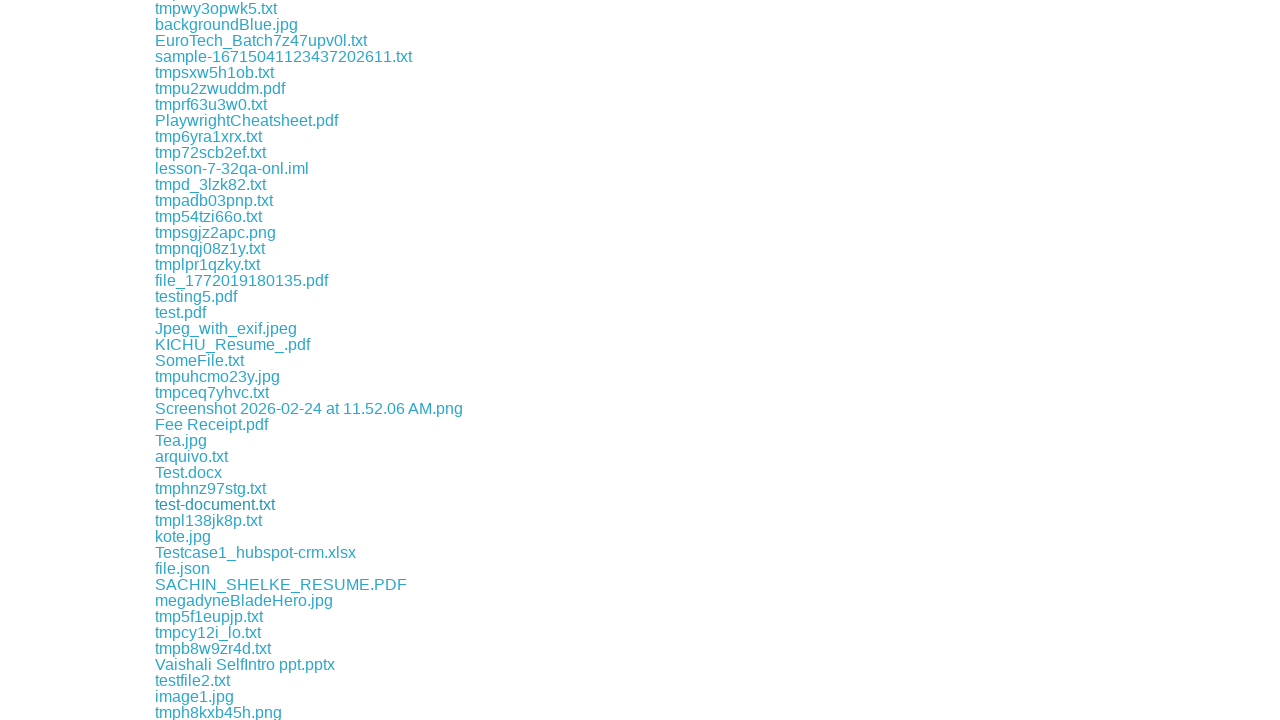

Clicked download link for file: download/tmpl138jk8p.txt at (208, 520) on a >> nth=171
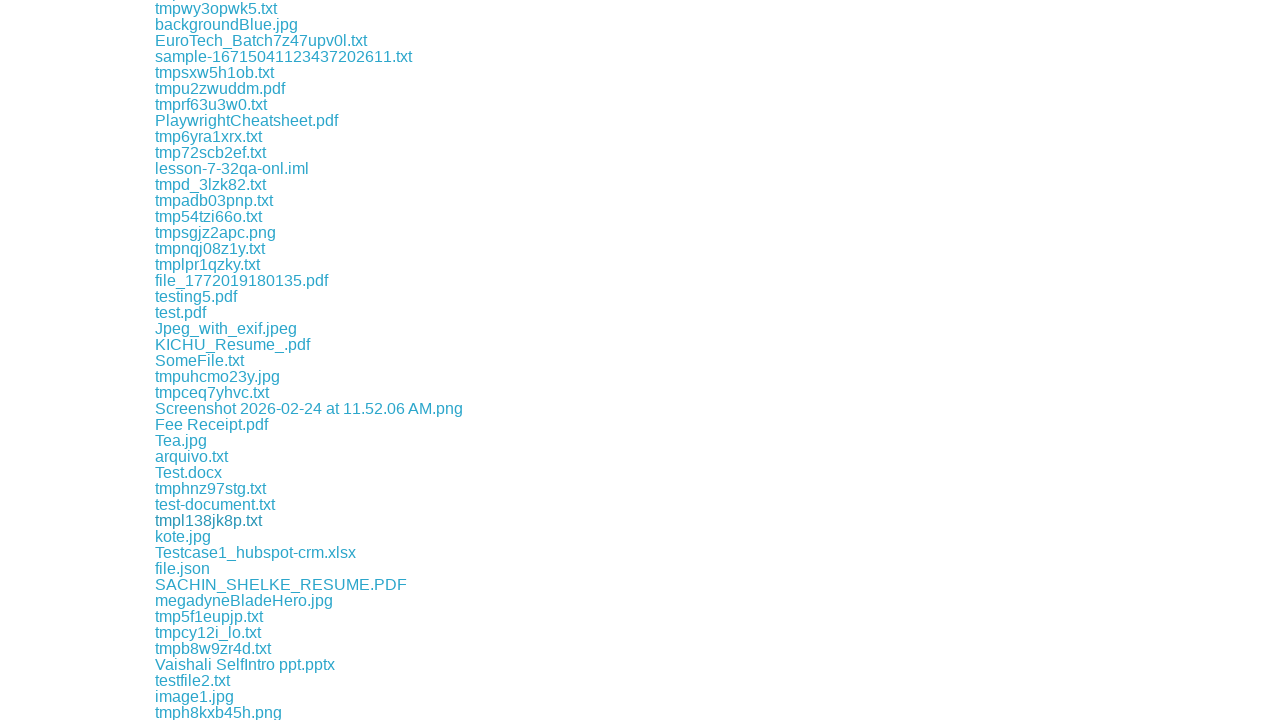

File download completed and captured
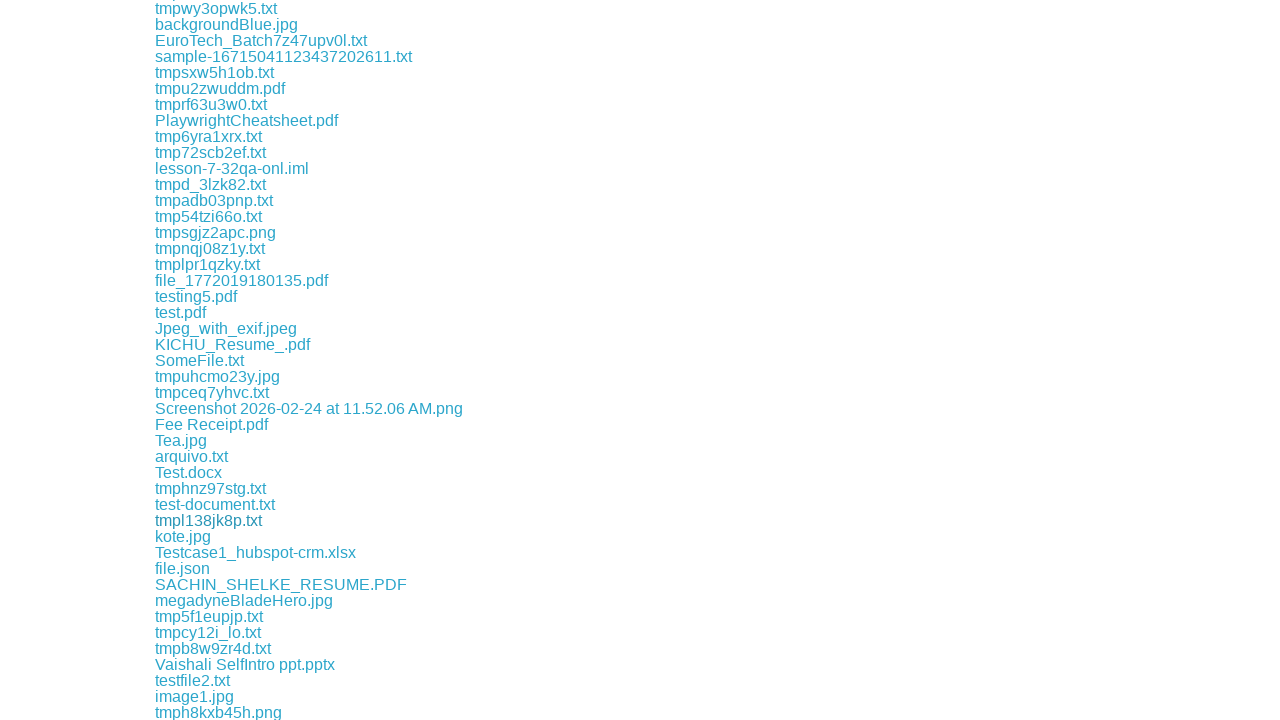

Retrieved downloaded file path: /tmp/playwright-artifacts-l9tHxl/0aa0e17e-d476-4611-972e-56ee15ae2bfa
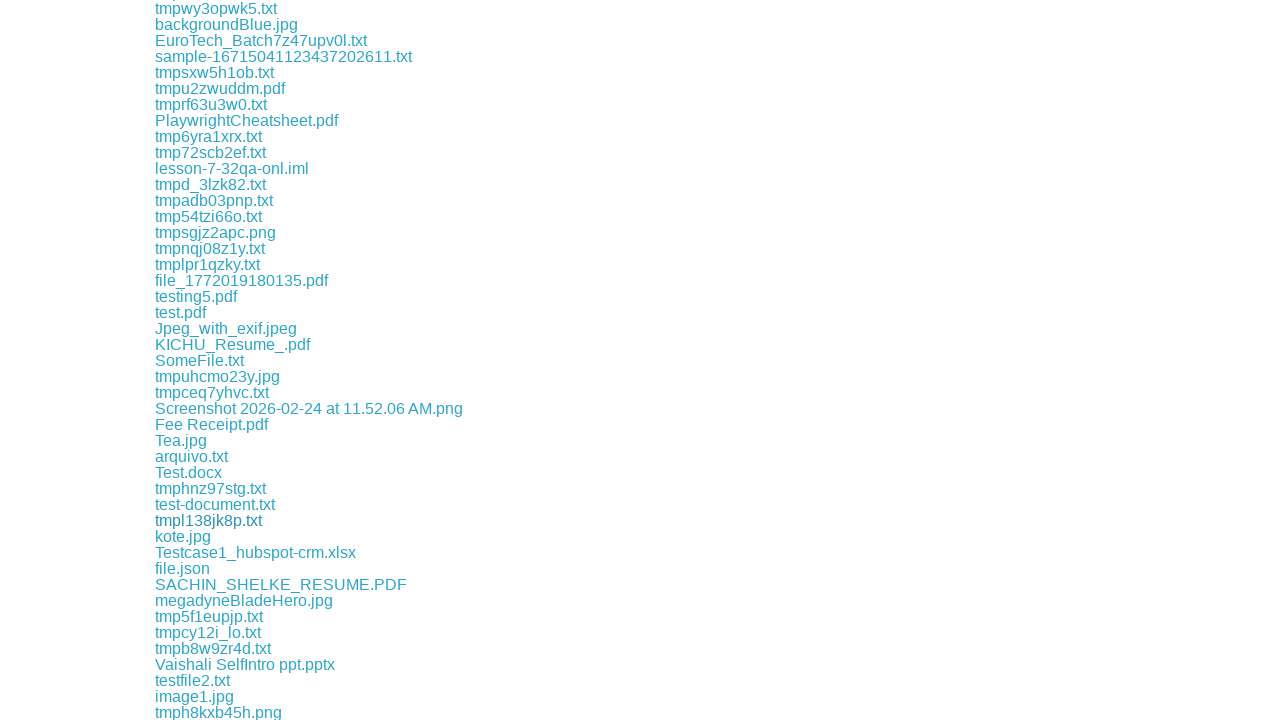

Retrieved href attribute from link
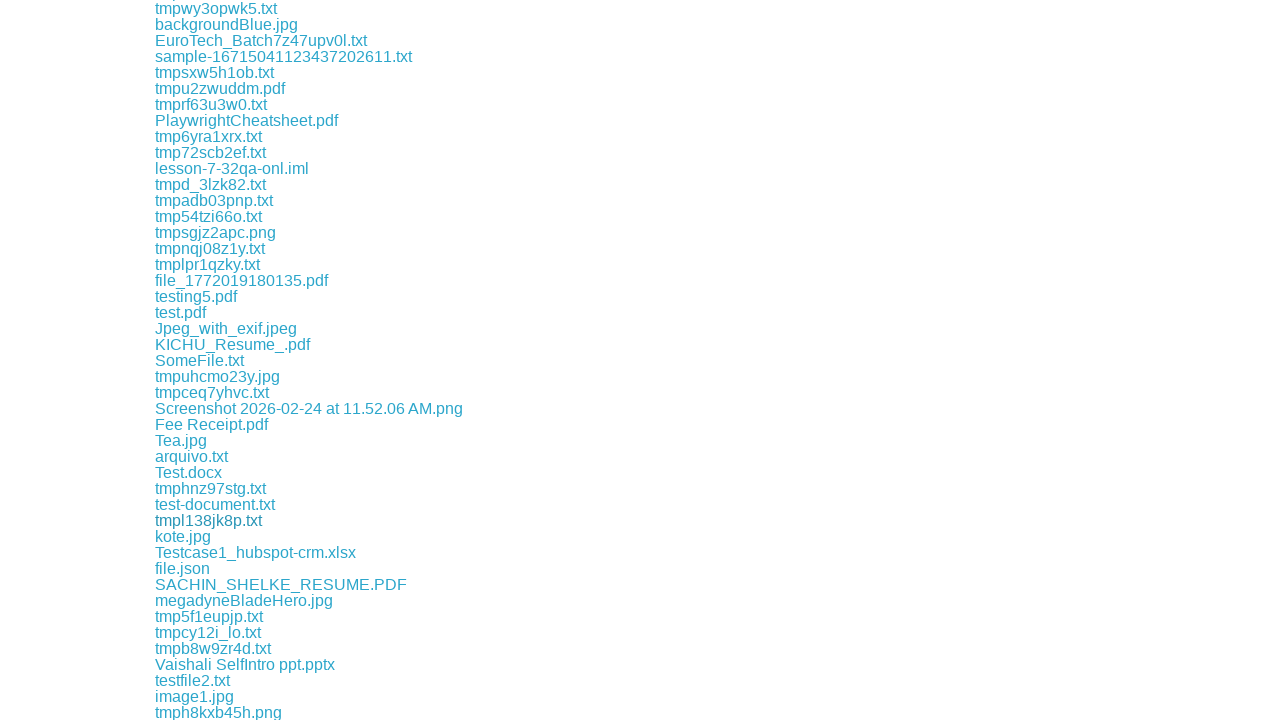

Retrieved href attribute from link
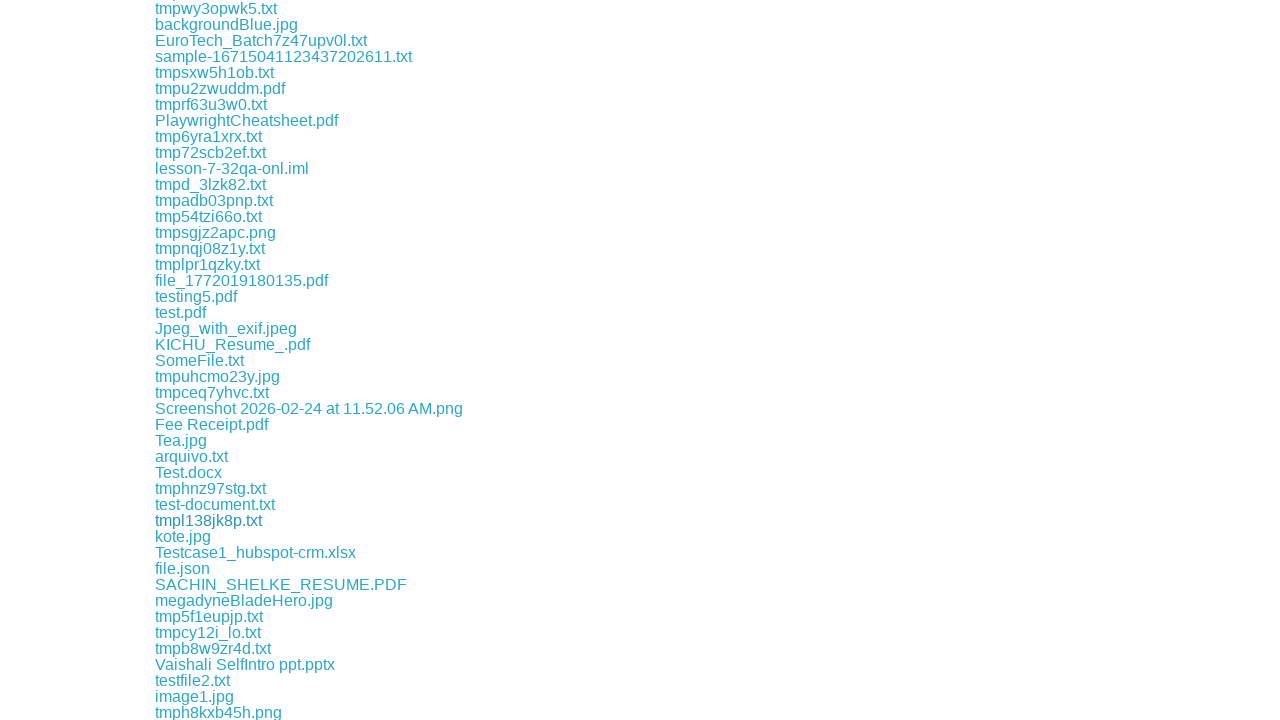

Retrieved href attribute from link
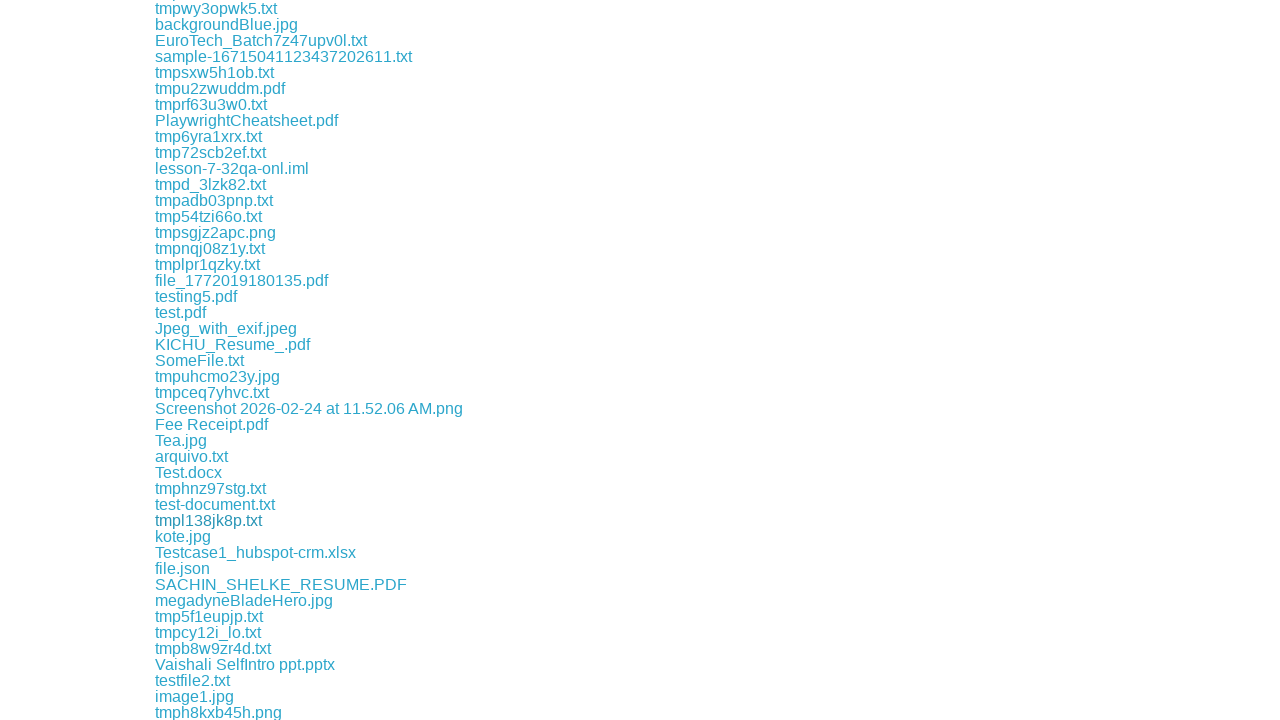

Retrieved href attribute from link
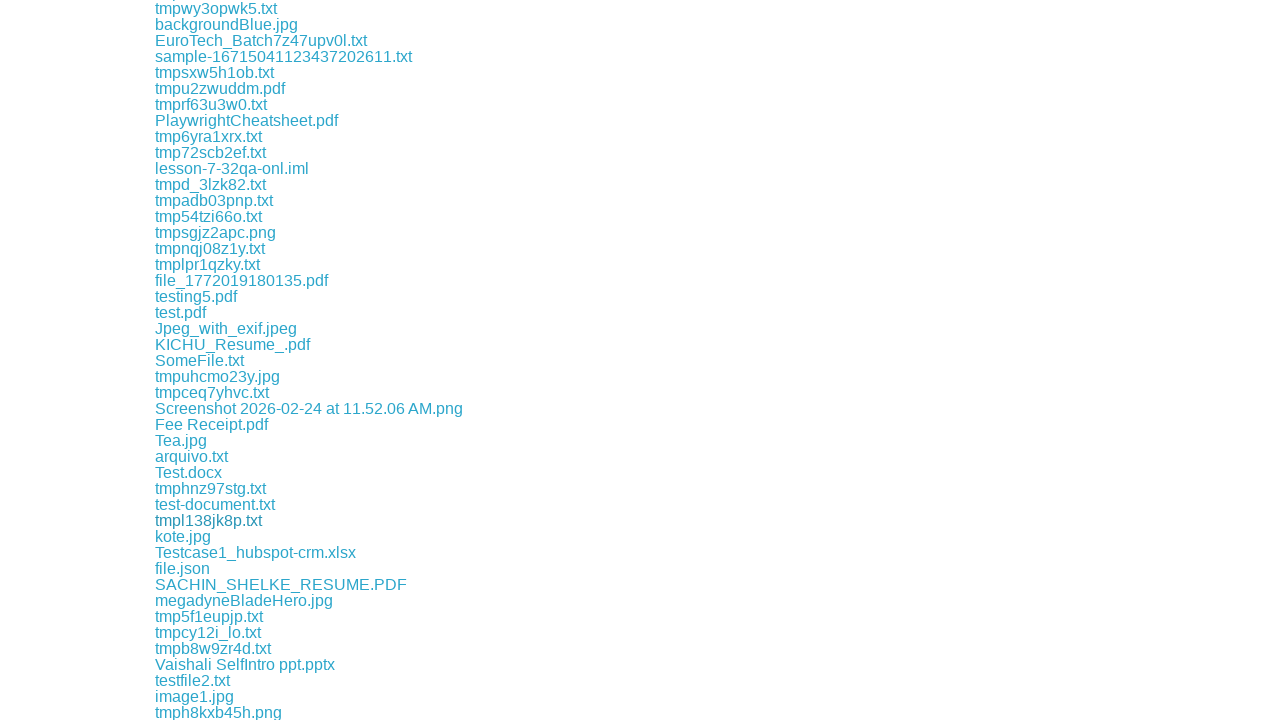

Retrieved href attribute from link
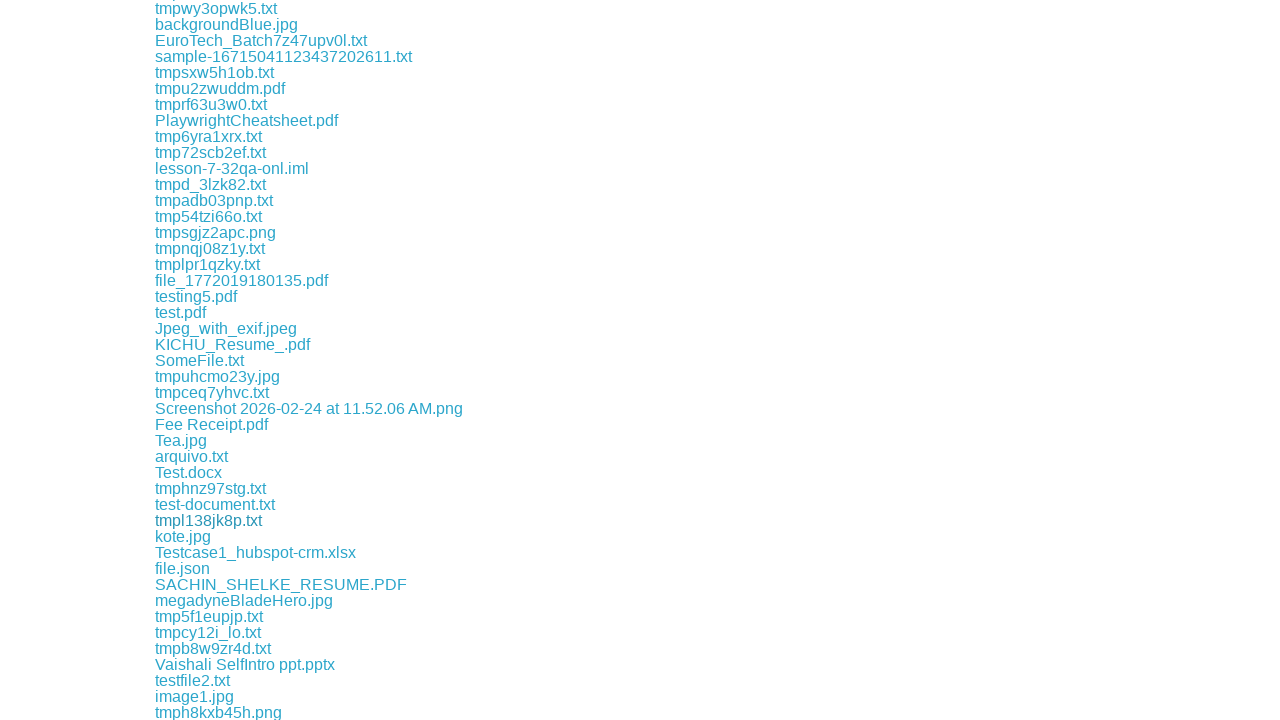

Retrieved href attribute from link
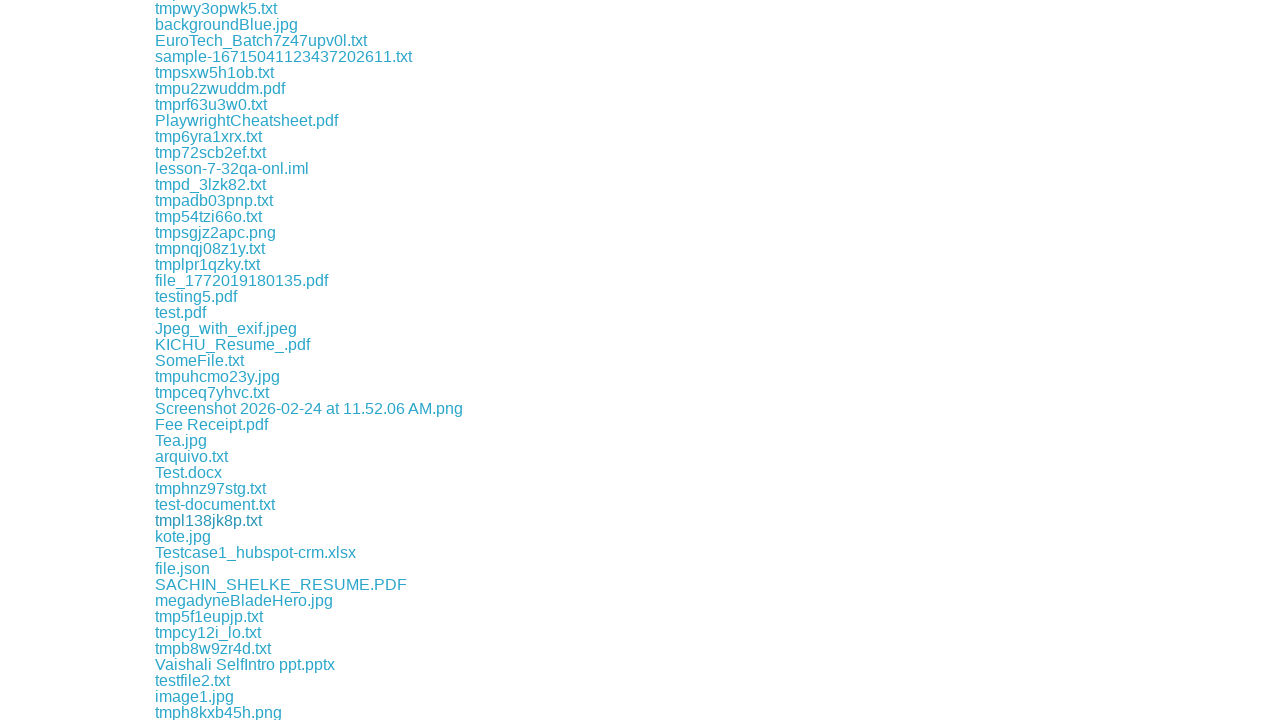

Clicked download link for file: download/tmp5f1eupjp.txt at (209, 616) on a >> nth=177
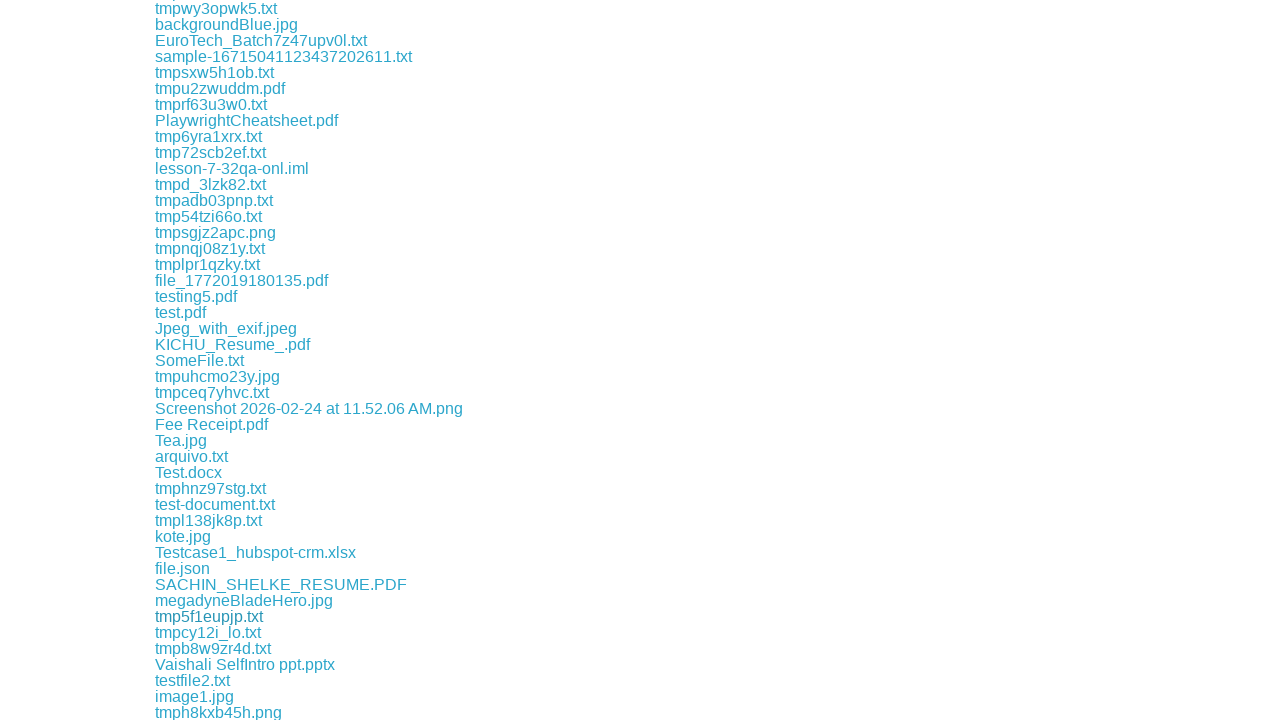

File download completed and captured
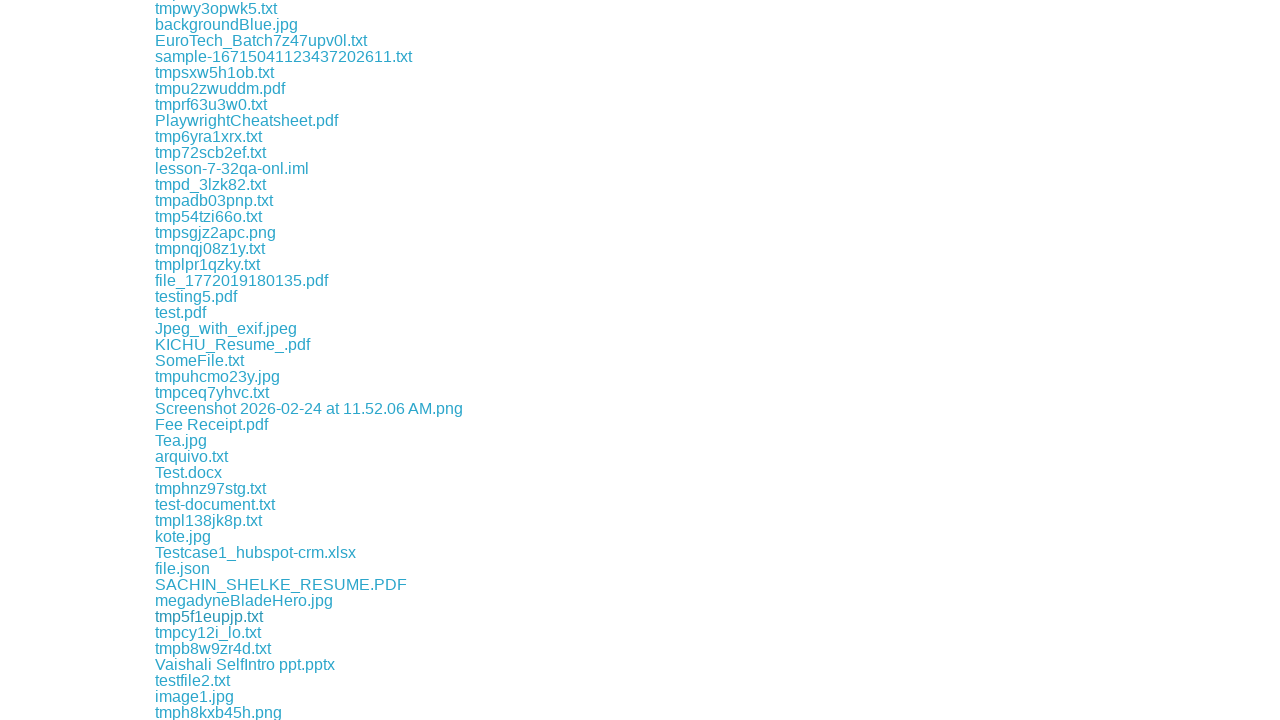

Retrieved downloaded file path: /tmp/playwright-artifacts-l9tHxl/0bf28326-d903-42b8-942c-47488eb57d20
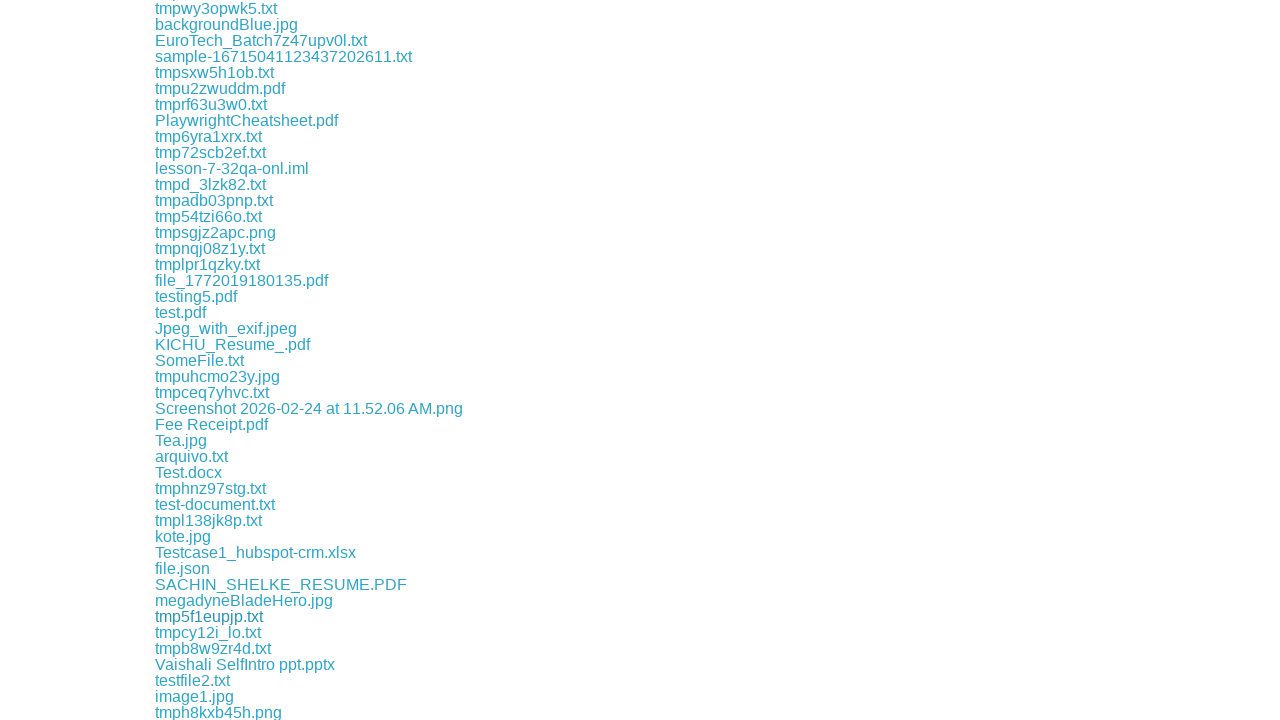

Retrieved href attribute from link
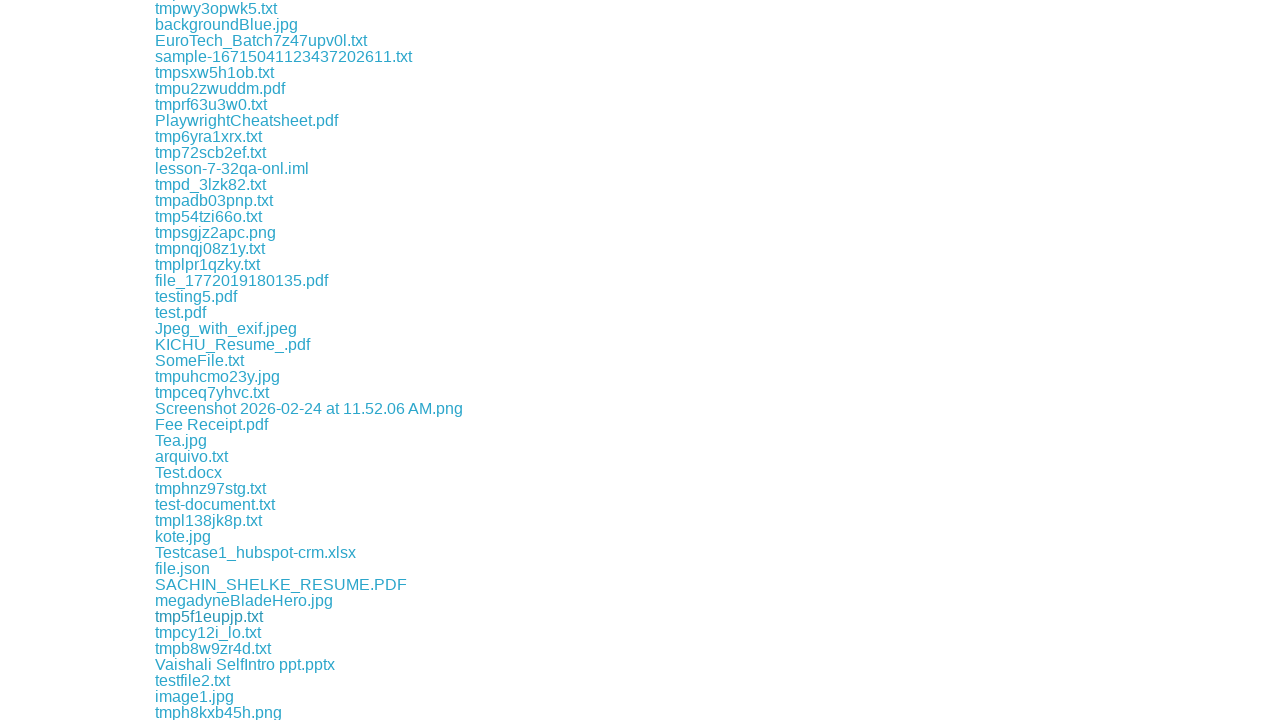

Clicked download link for file: download/tmpcy12i_lo.txt at (208, 632) on a >> nth=178
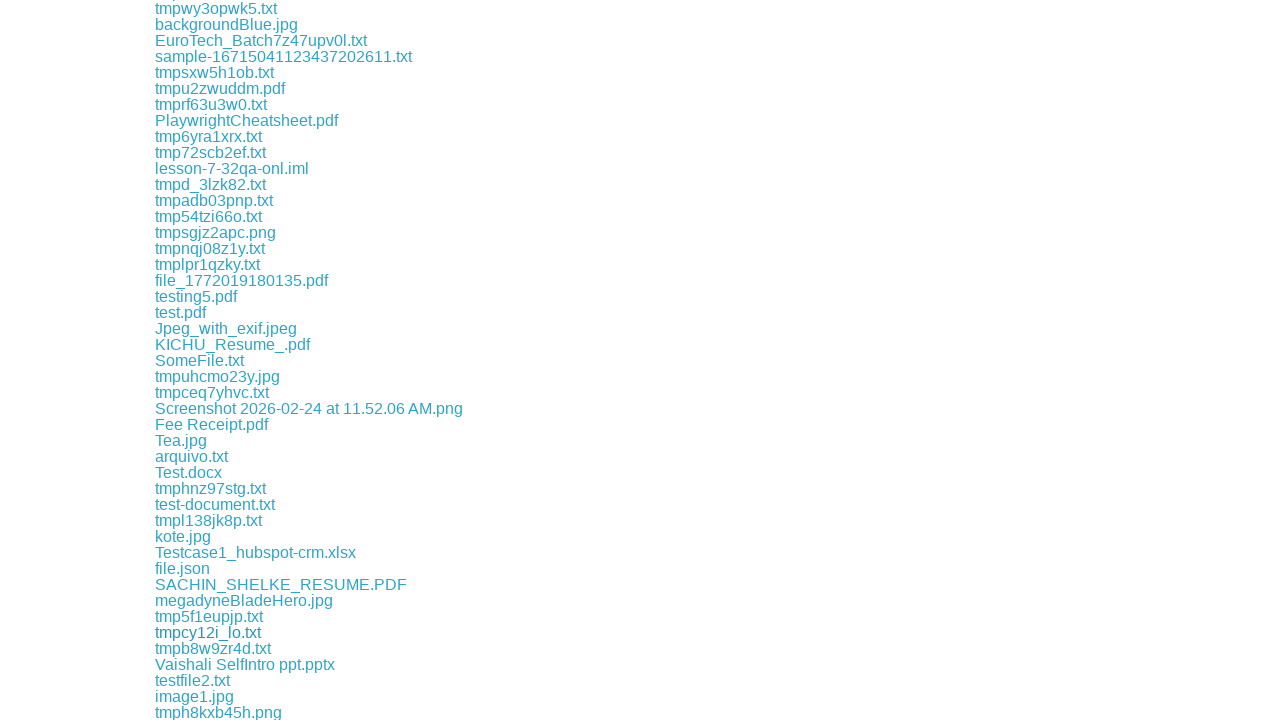

File download completed and captured
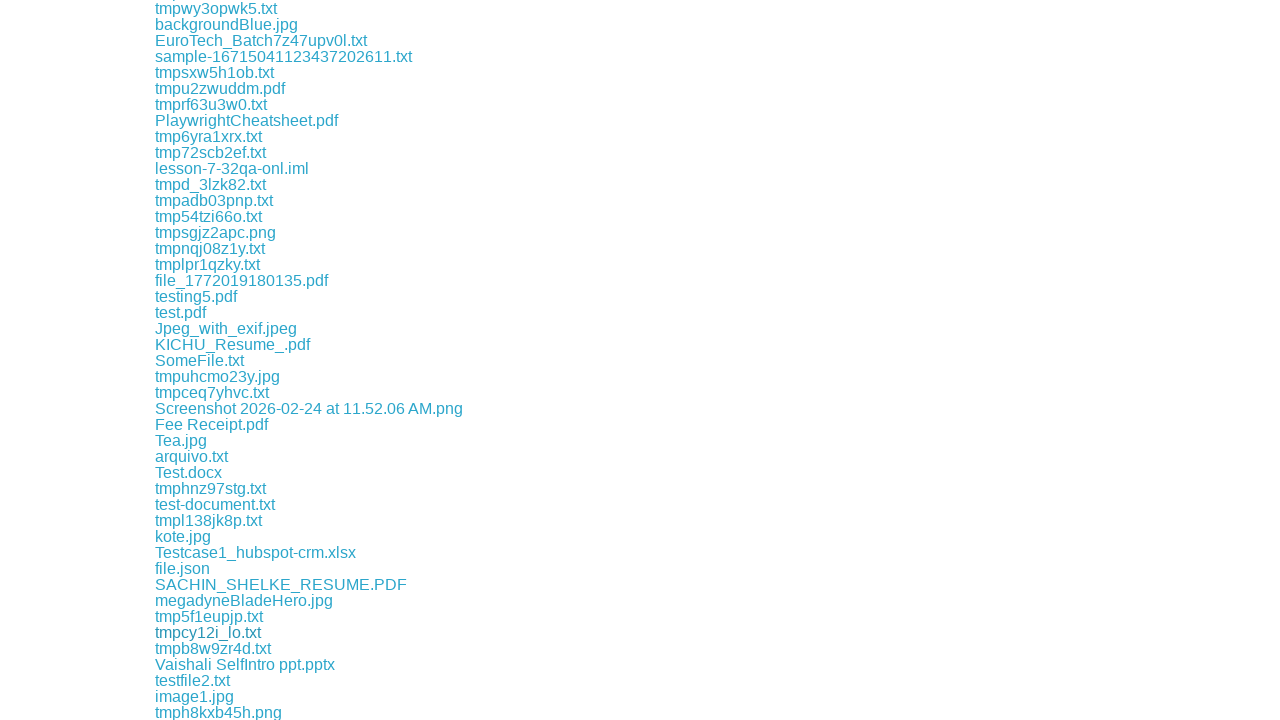

Retrieved downloaded file path: /tmp/playwright-artifacts-l9tHxl/aa2f3908-800f-4ee9-8102-44be14f22425
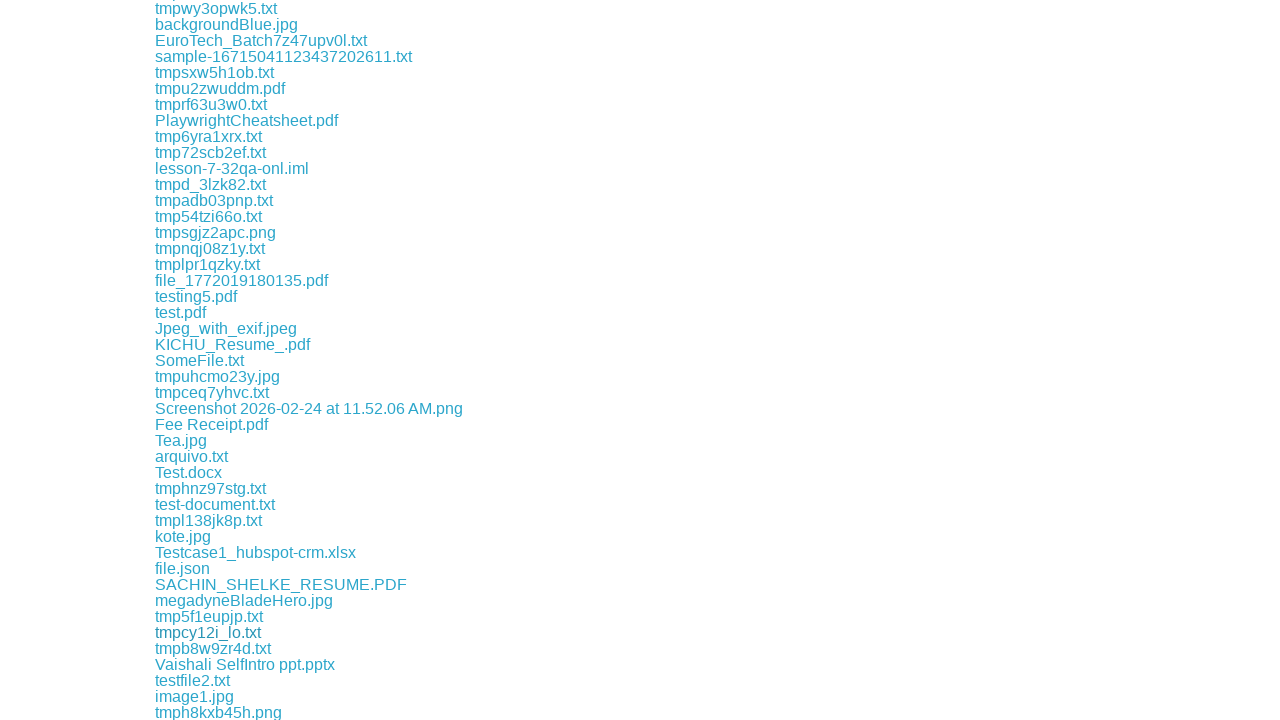

Retrieved href attribute from link
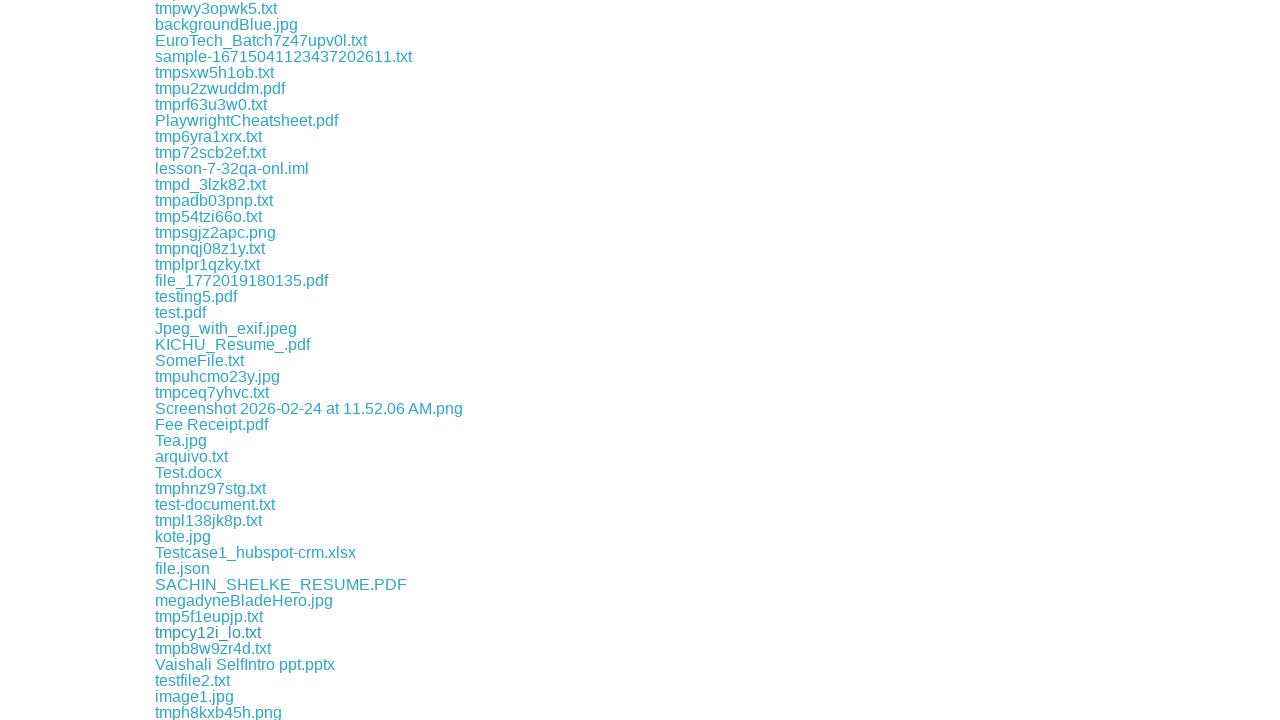

Clicked download link for file: download/tmpb8w9zr4d.txt at (213, 648) on a >> nth=179
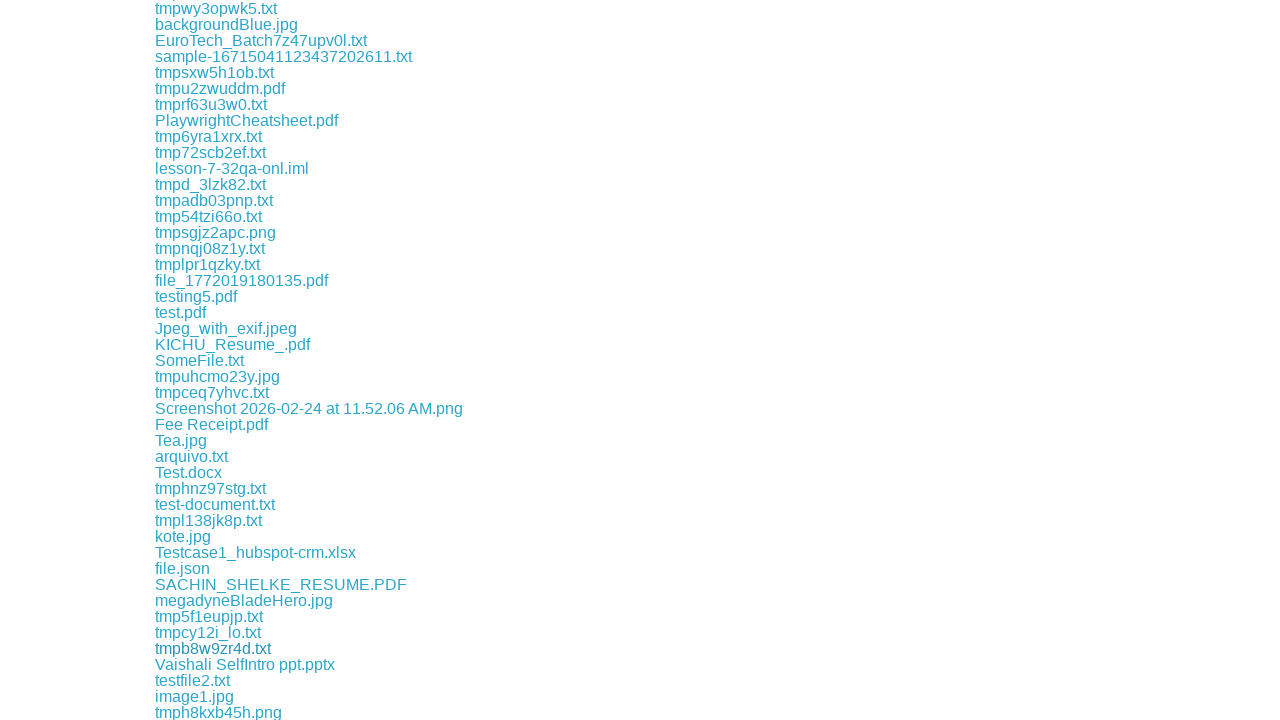

File download completed and captured
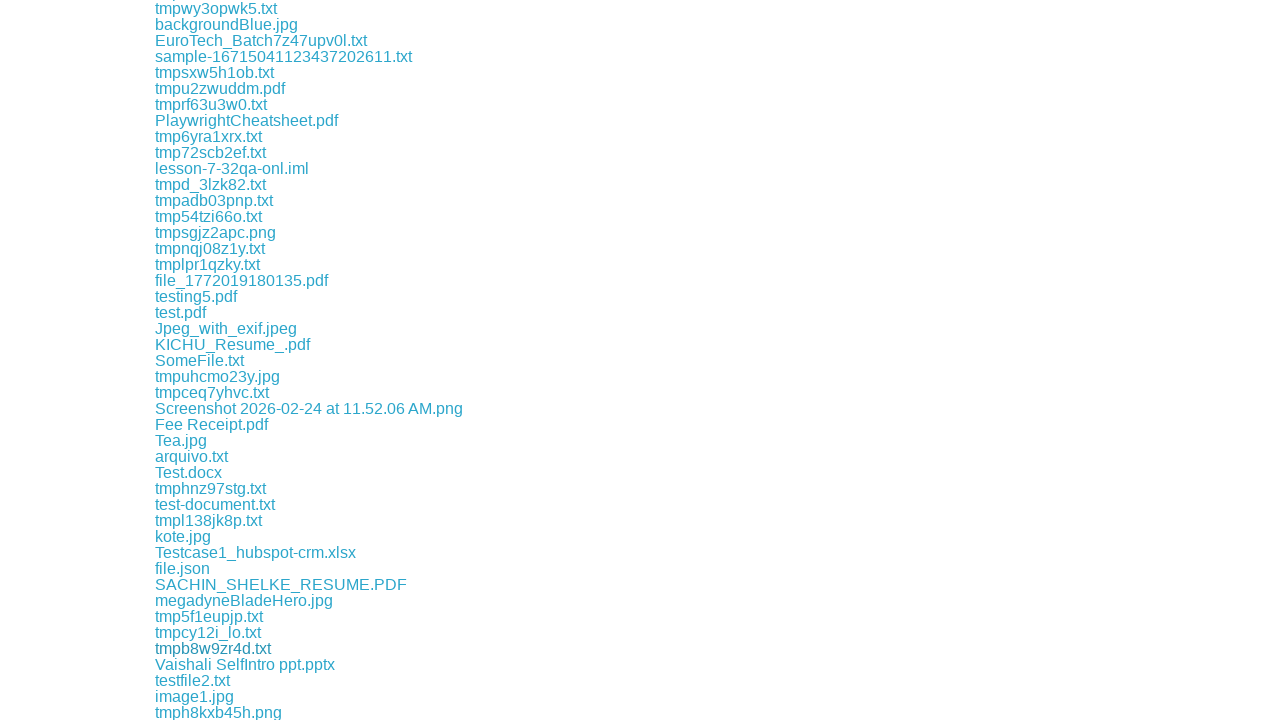

Retrieved downloaded file path: /tmp/playwright-artifacts-l9tHxl/b4756a43-faba-430b-92df-9daede26fdfe
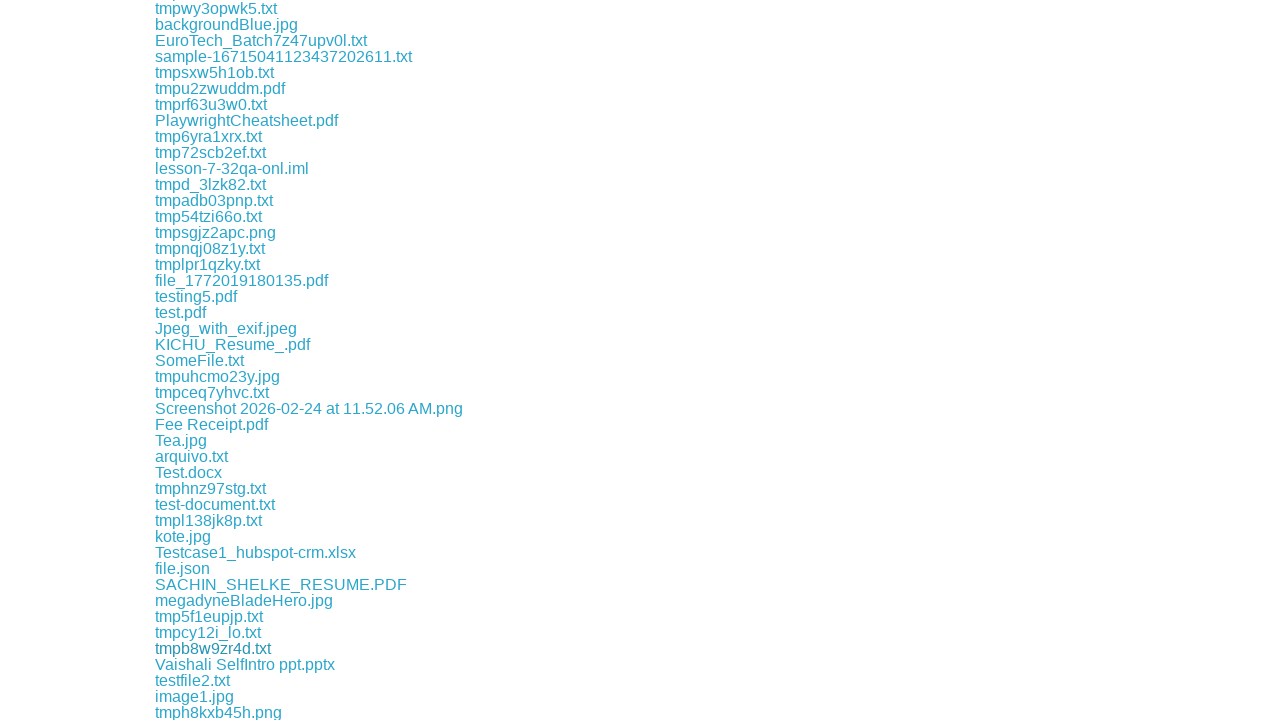

Retrieved href attribute from link
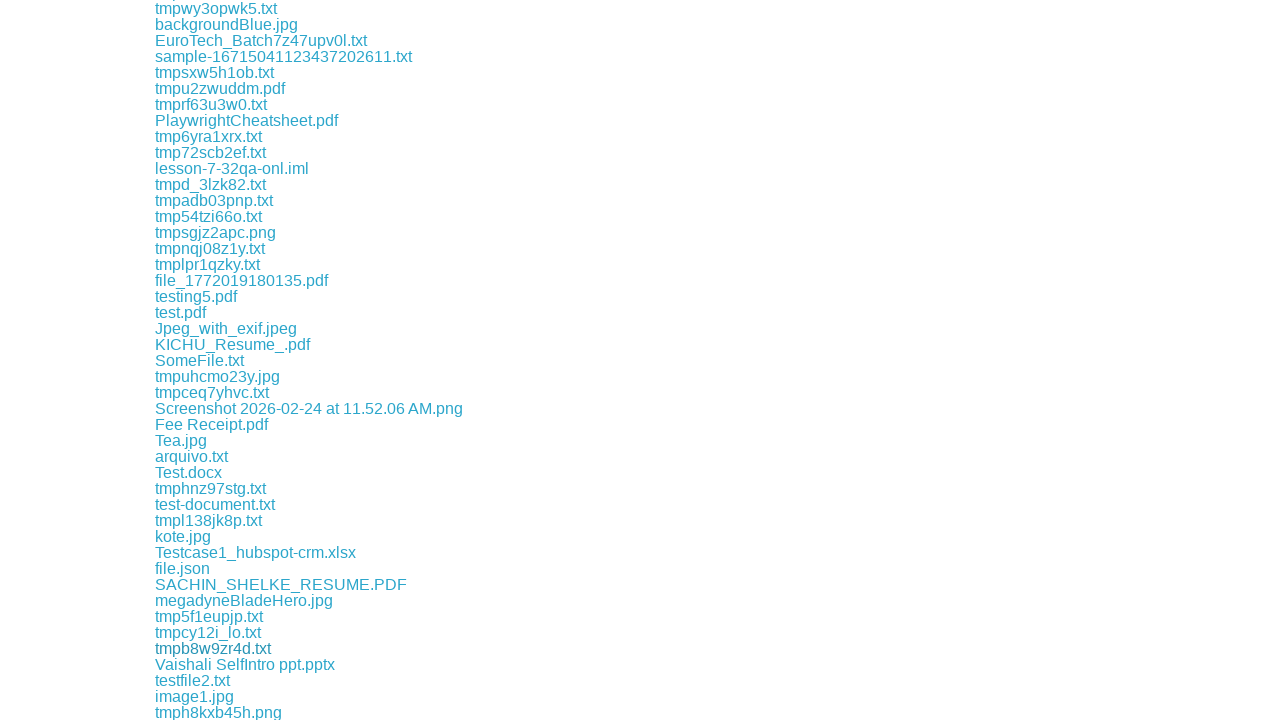

Retrieved href attribute from link
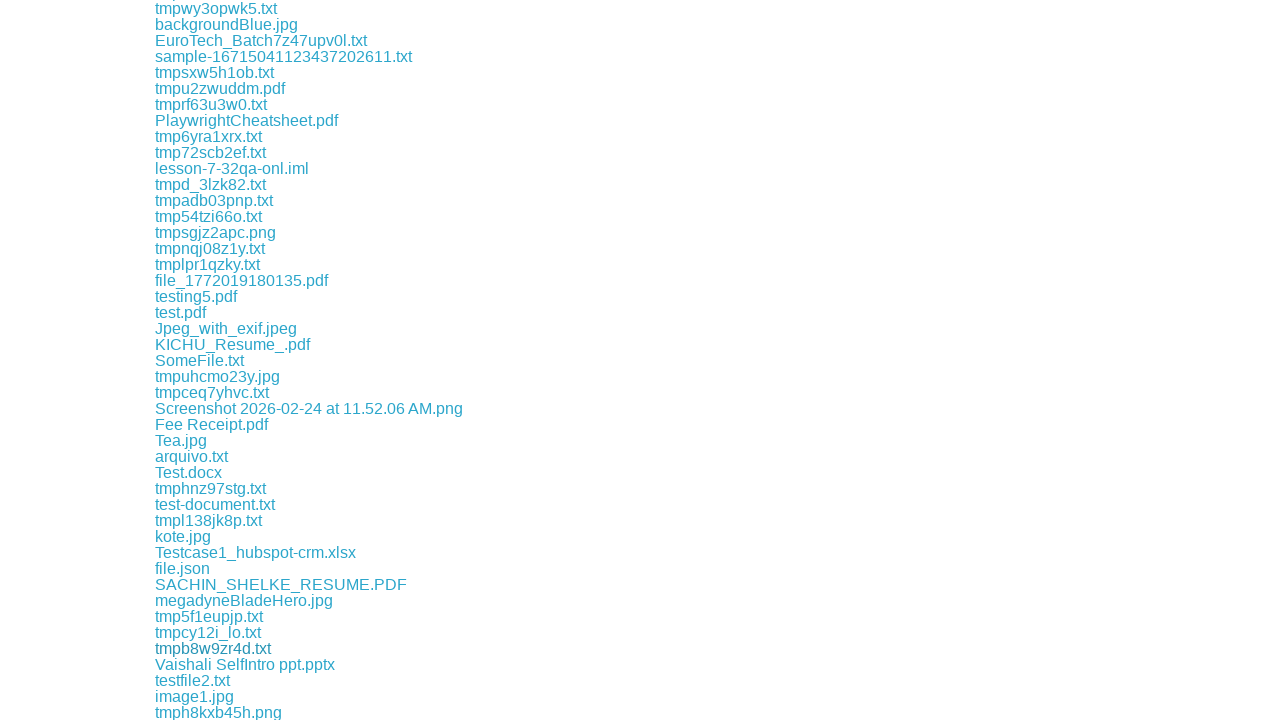

Clicked download link for file: download/testfile2.txt at (192, 680) on a >> nth=181
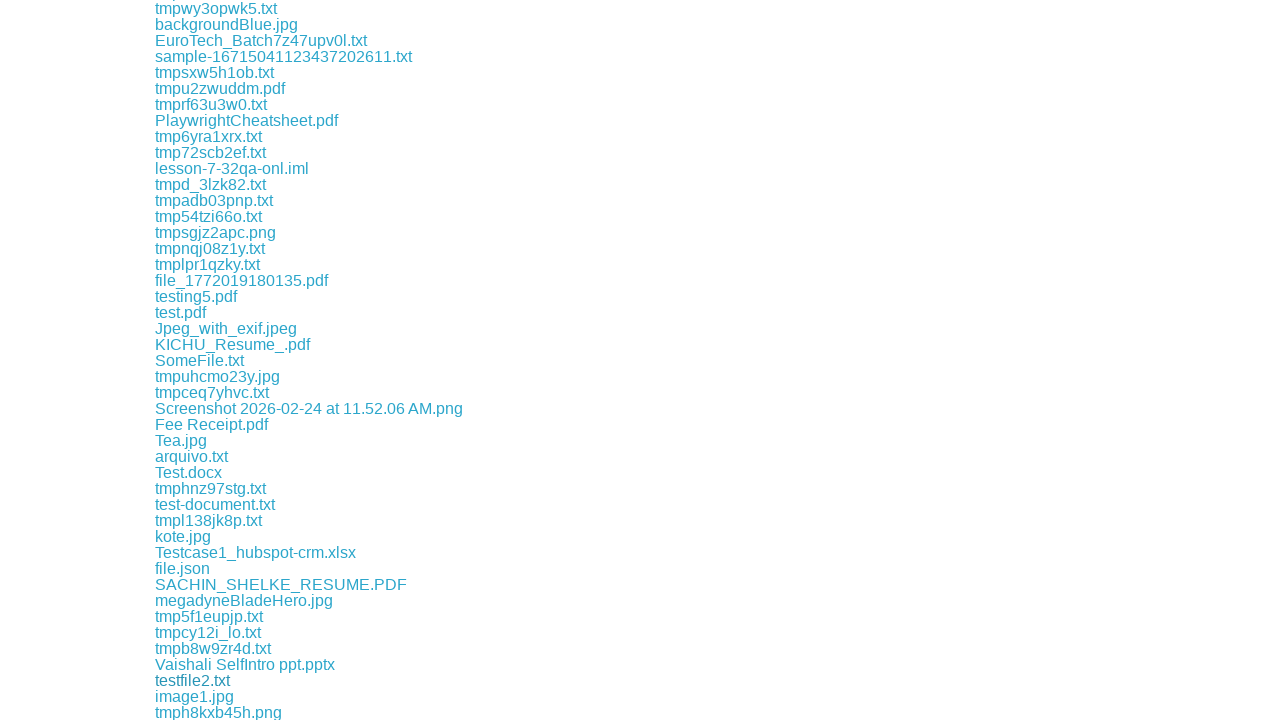

File download completed and captured
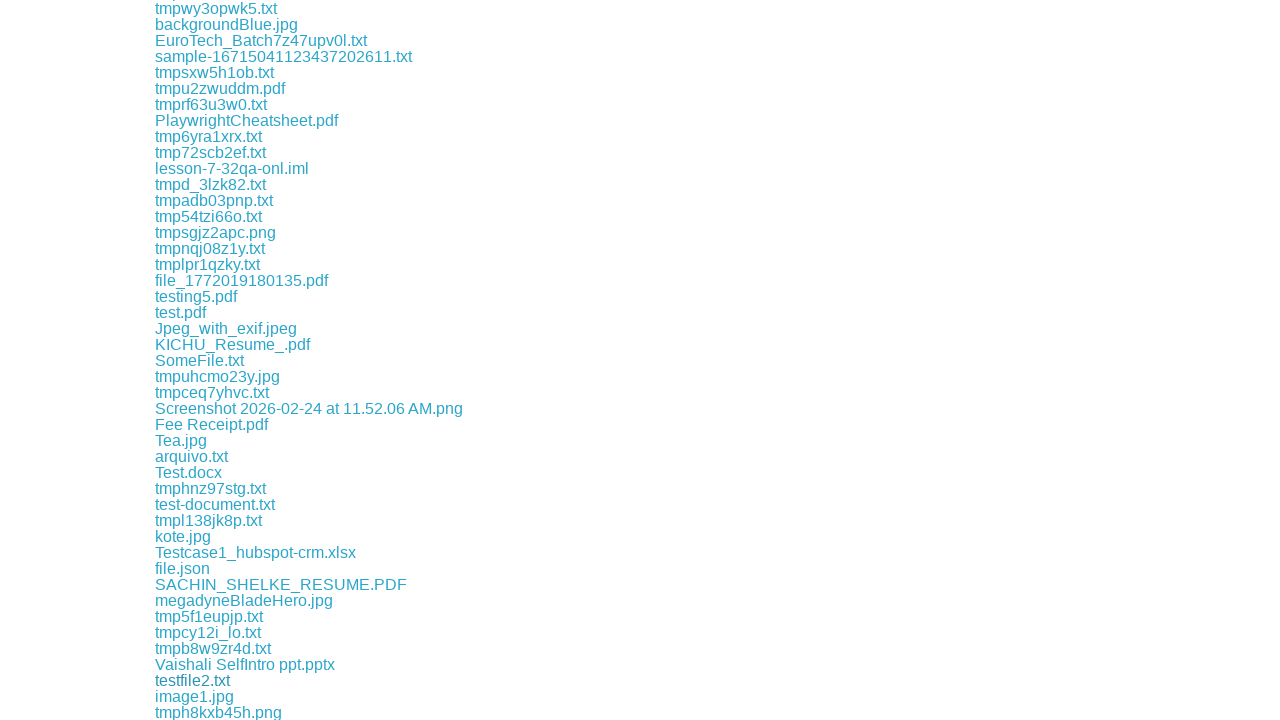

Retrieved downloaded file path: /tmp/playwright-artifacts-l9tHxl/f102968b-2d58-43b3-8006-e8e0661f7f2d
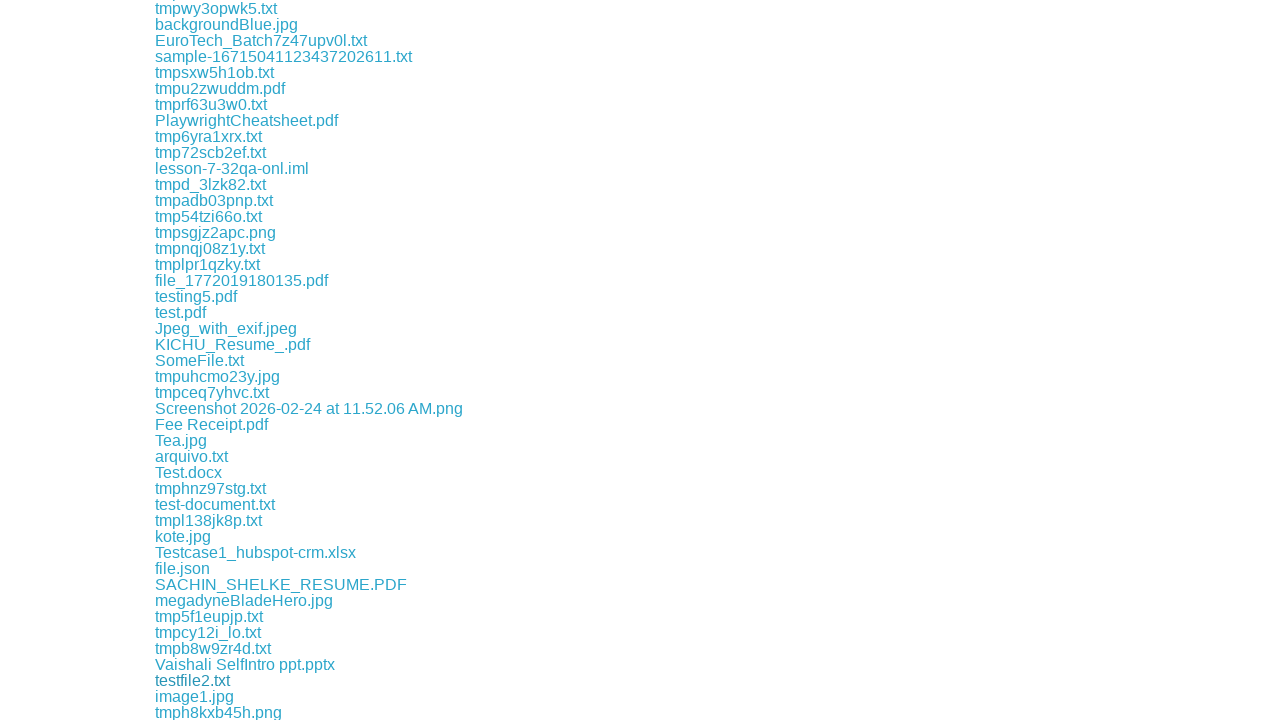

Retrieved href attribute from link
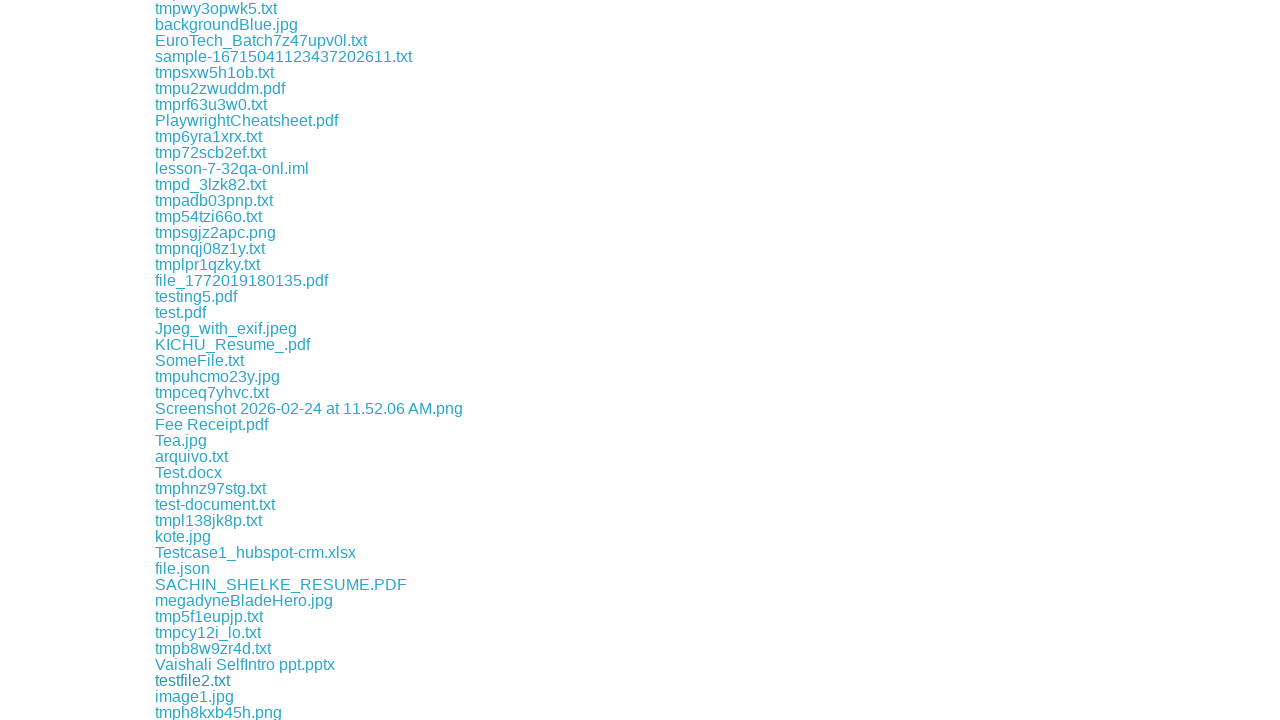

Retrieved href attribute from link
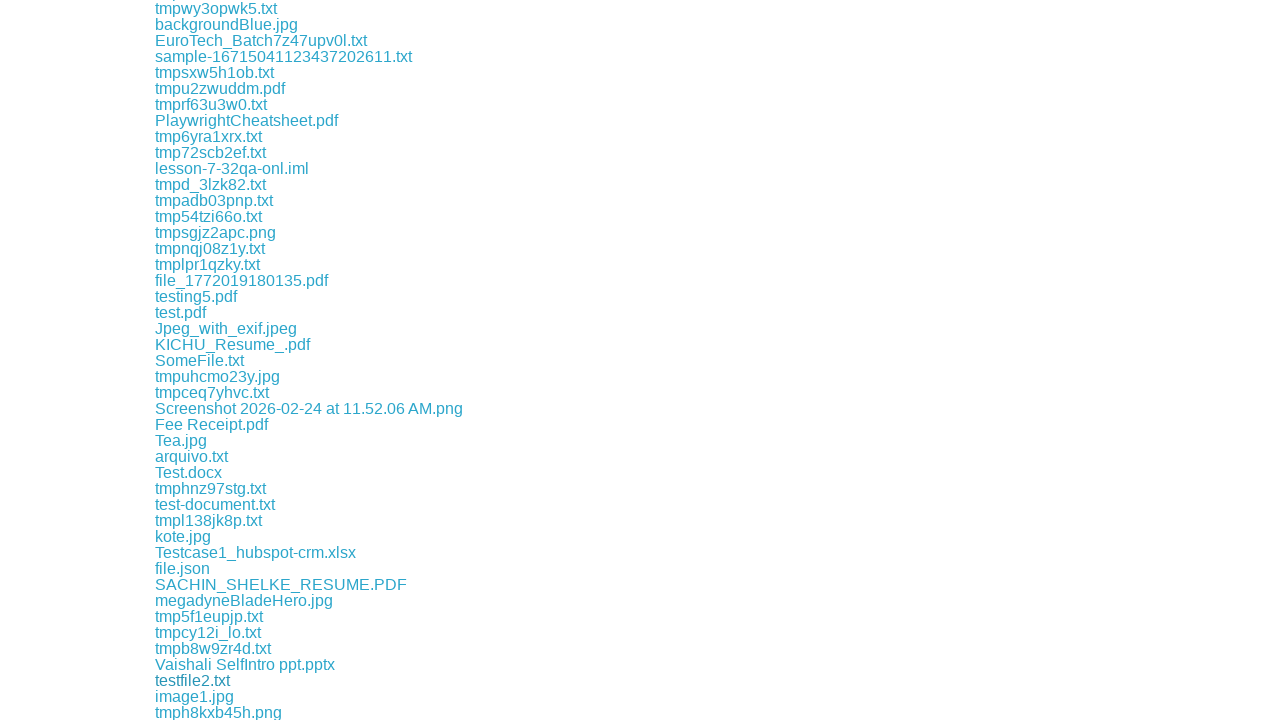

Retrieved href attribute from link
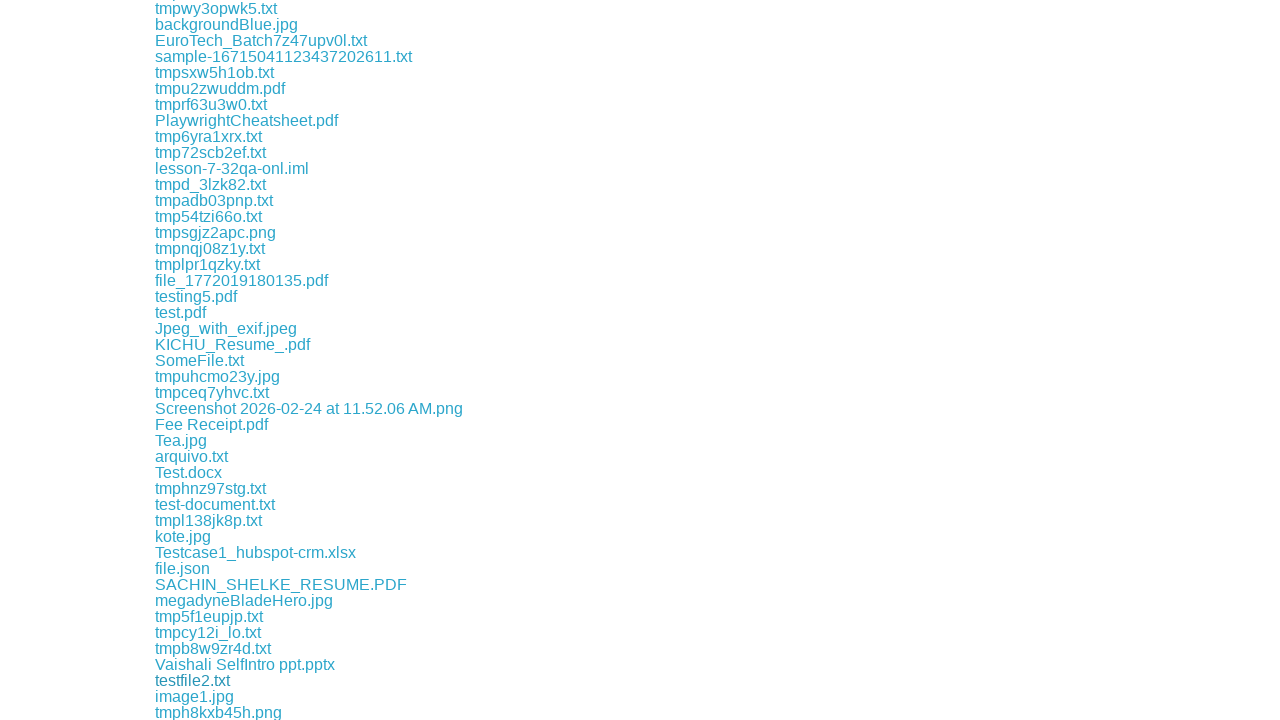

Clicked download link for file: download/writting.txt at (190, 712) on a >> nth=184
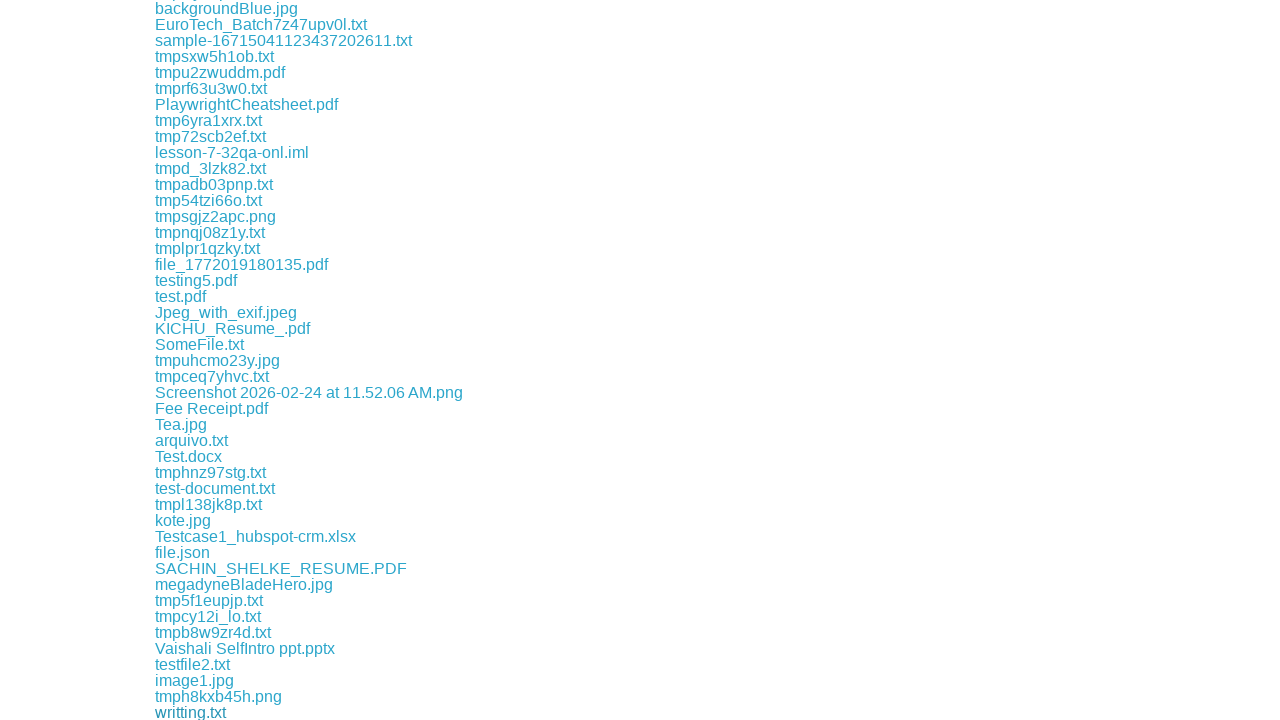

File download completed and captured
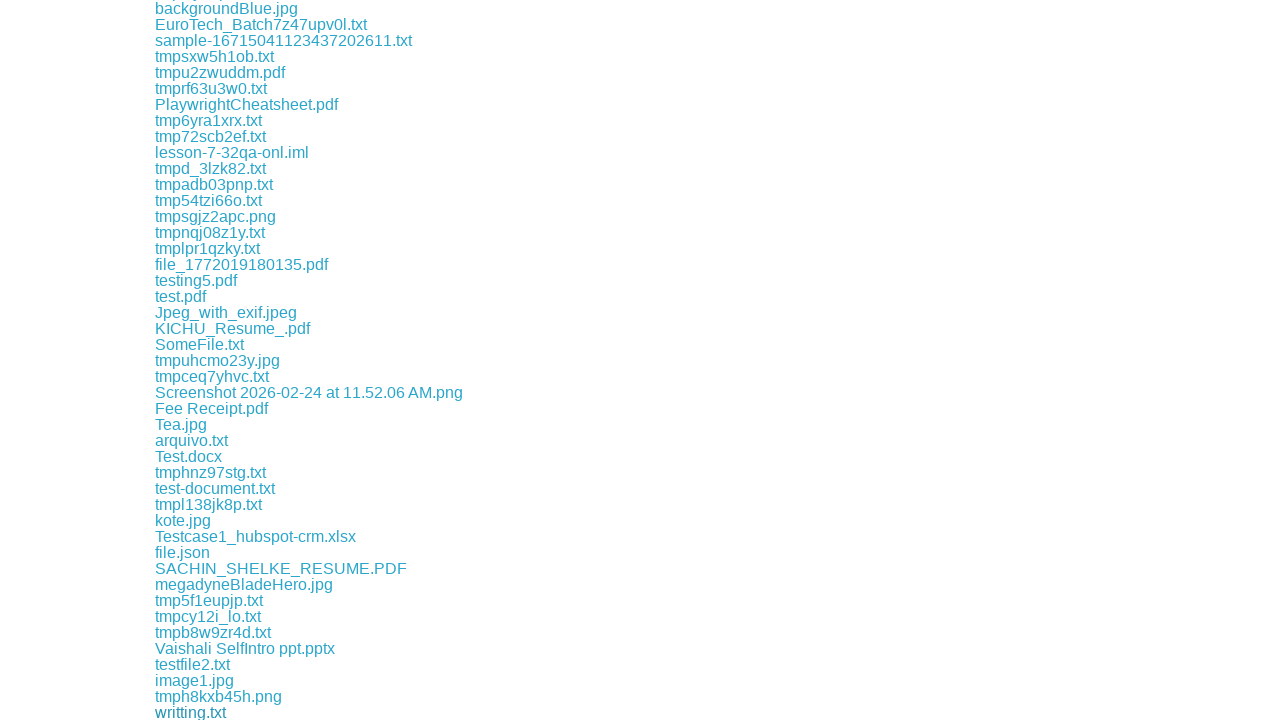

Retrieved downloaded file path: /tmp/playwright-artifacts-l9tHxl/e657e6a7-ae80-4b47-a32c-2185ffebd825
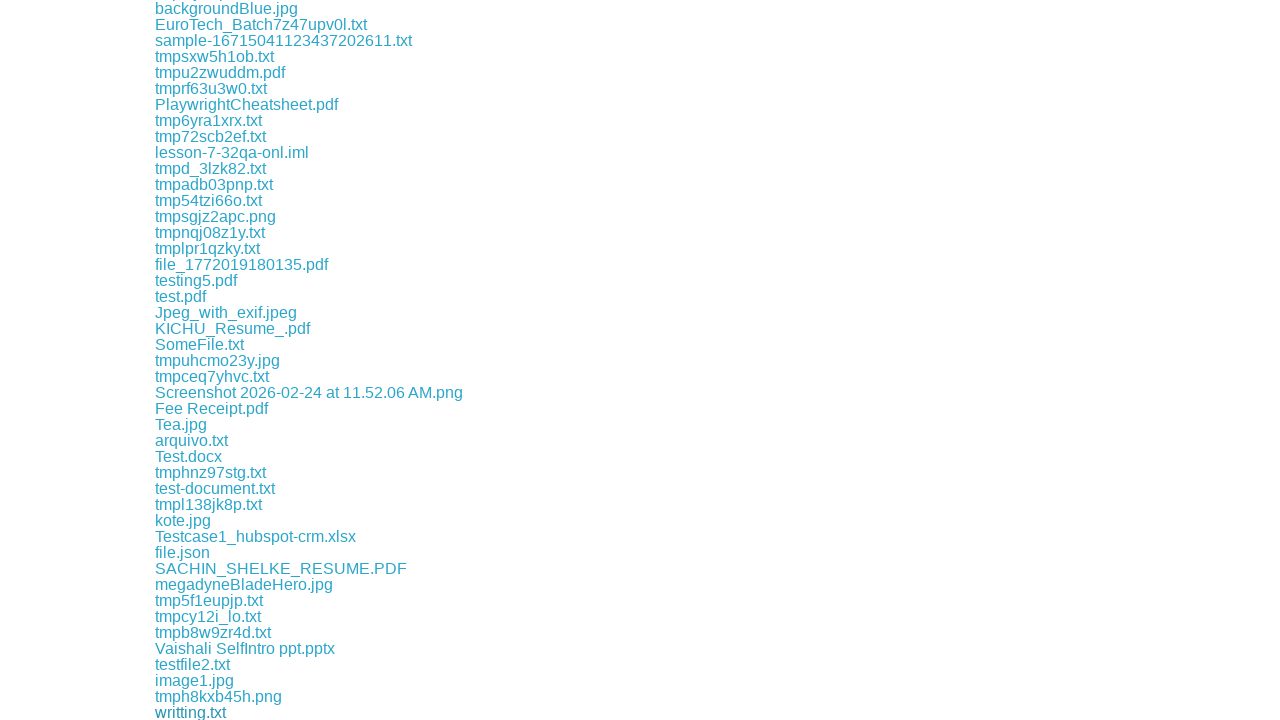

Retrieved href attribute from link
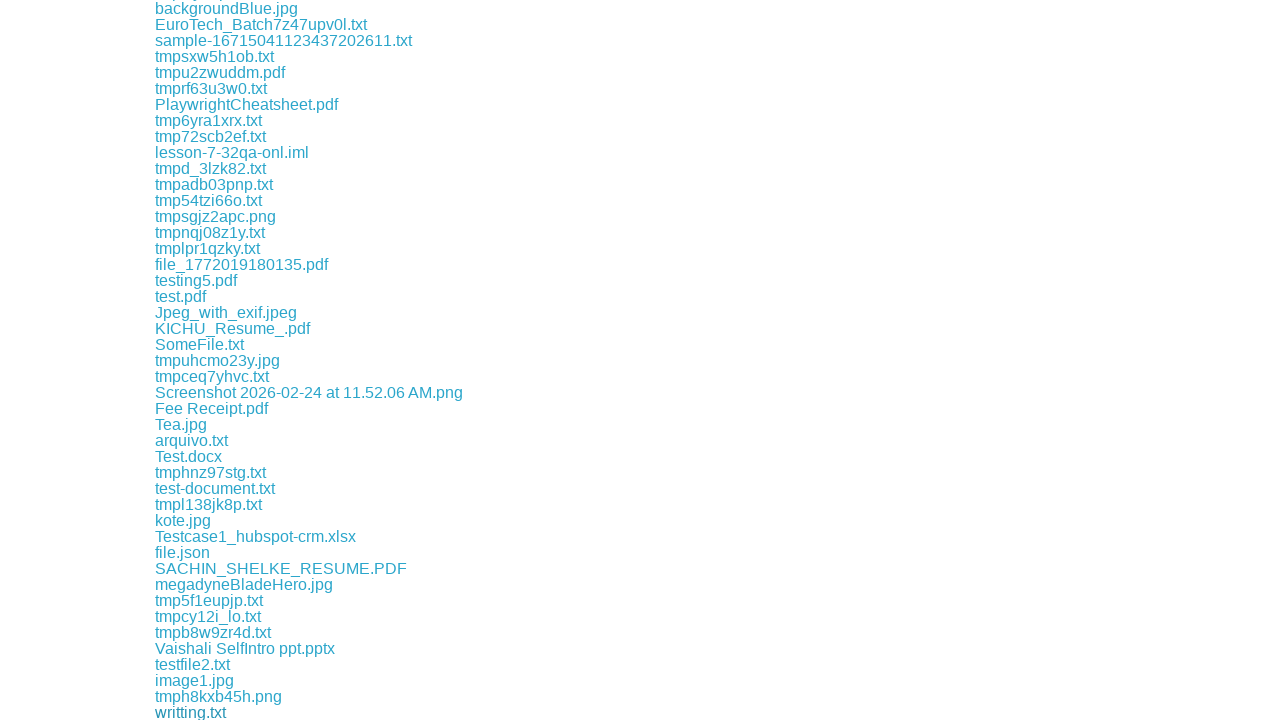

Retrieved href attribute from link
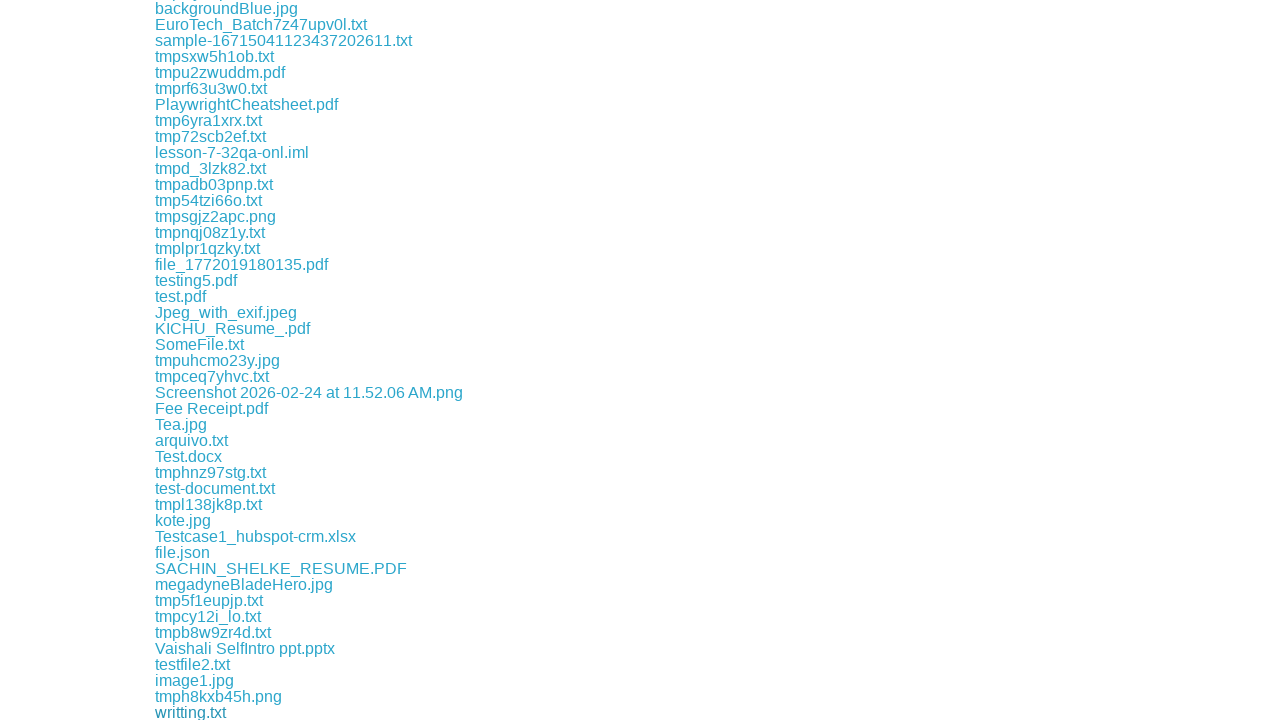

Clicked download link for file: download/tmprmft5m6r.txt at (208, 360) on a >> nth=186
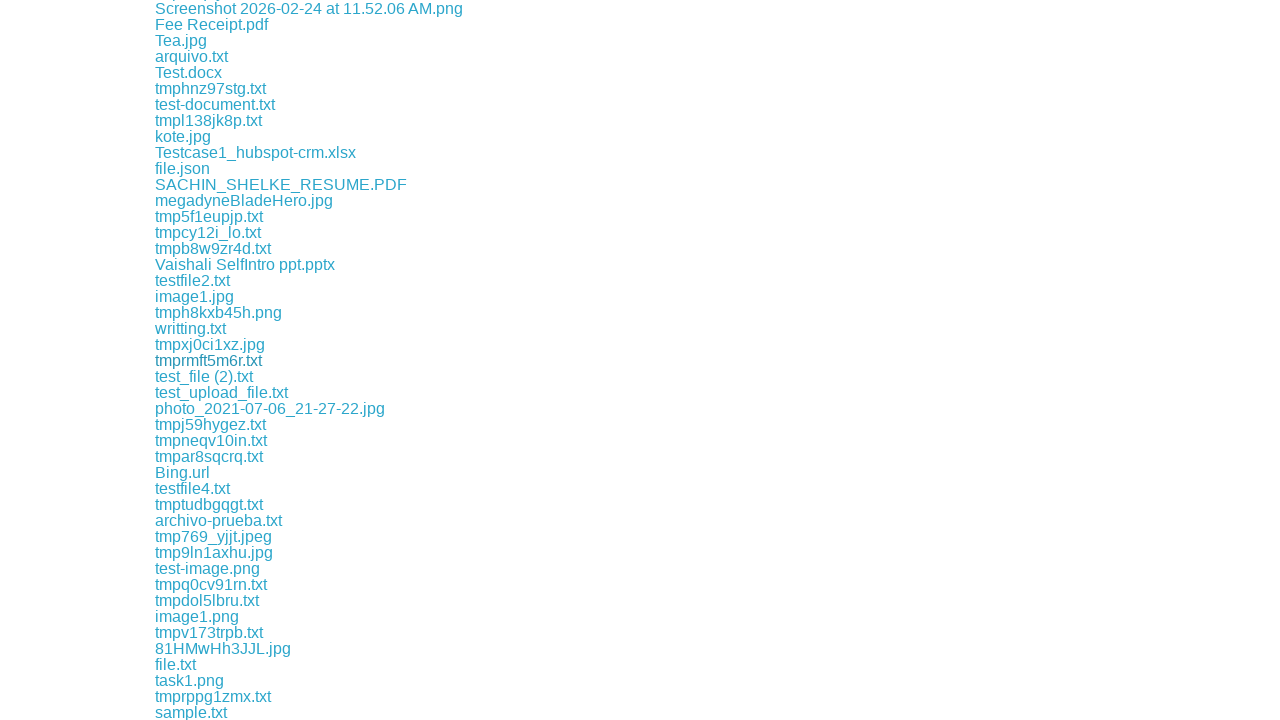

File download completed and captured
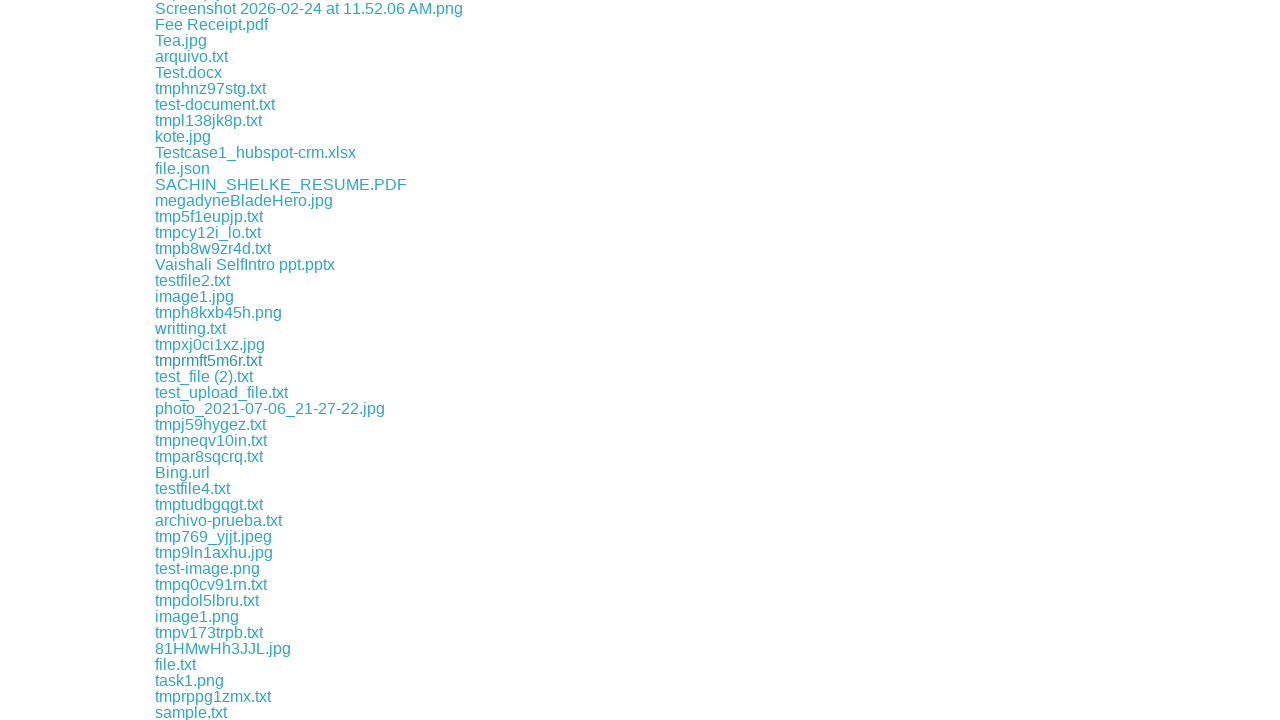

Retrieved downloaded file path: /tmp/playwright-artifacts-l9tHxl/5bdd1b81-afd0-4006-b631-8951575eb13a
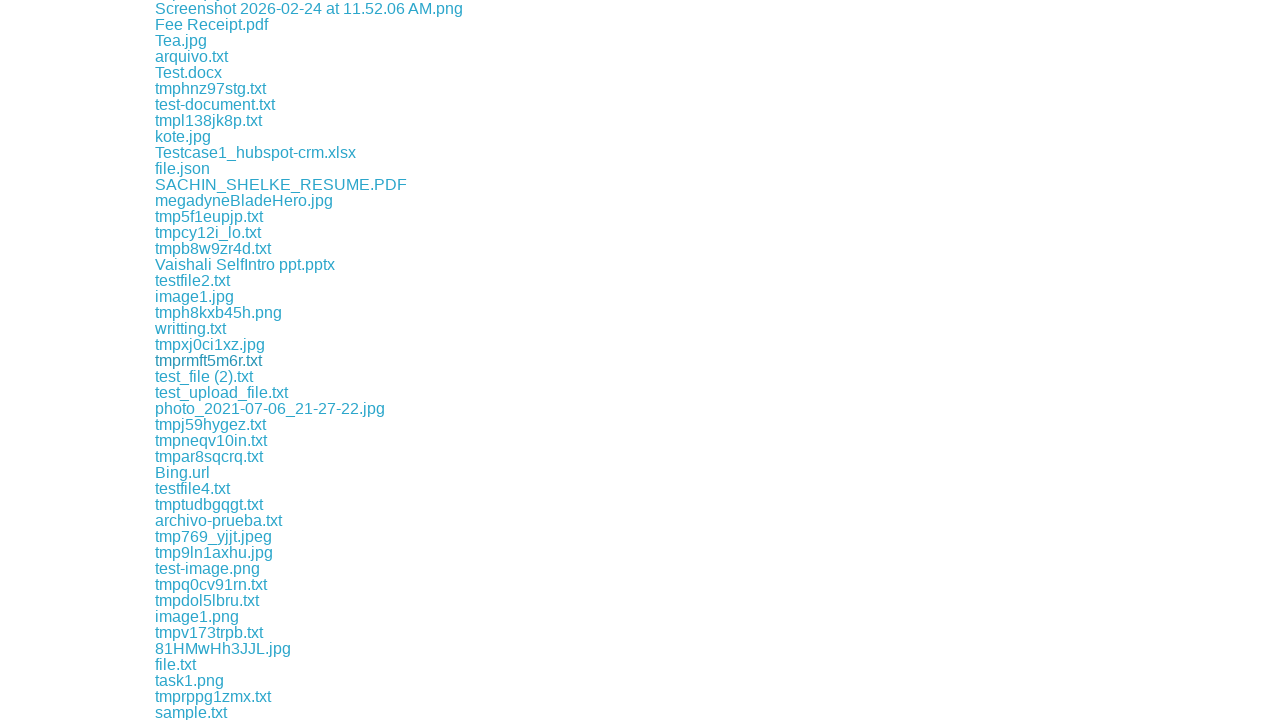

Retrieved href attribute from link
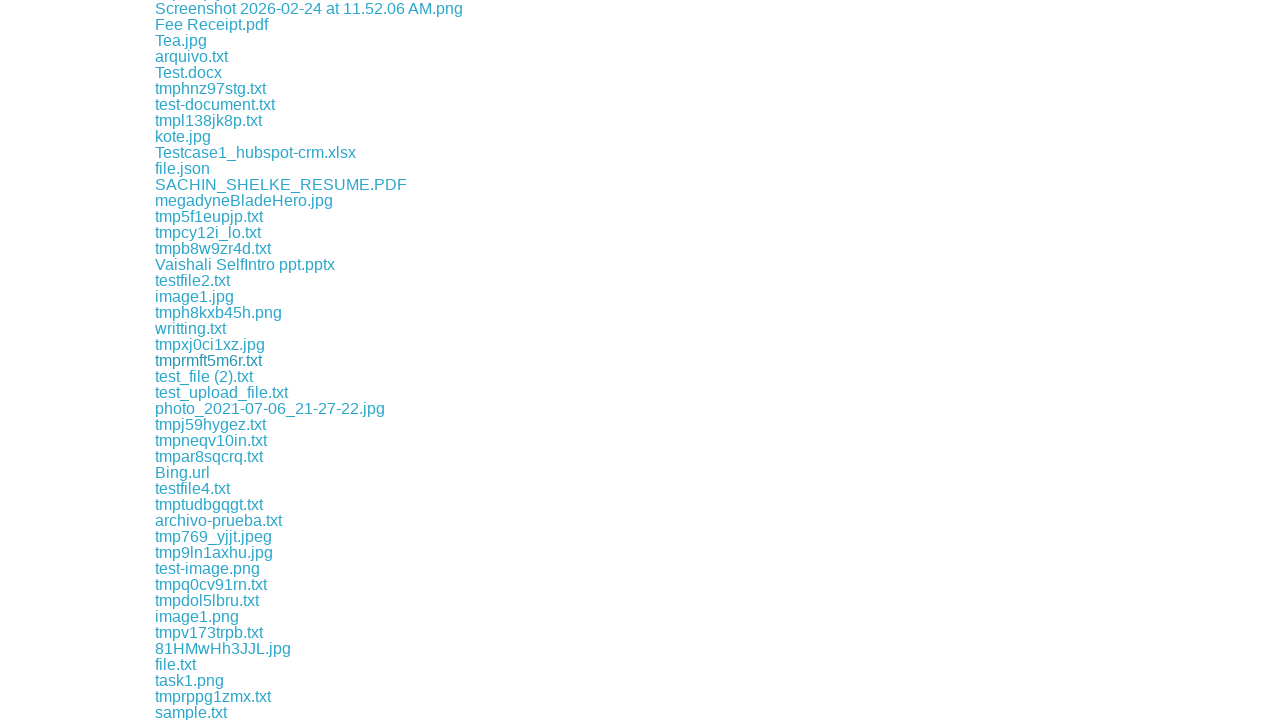

Clicked download link for file: download/test_file (2).txt at (204, 376) on a >> nth=187
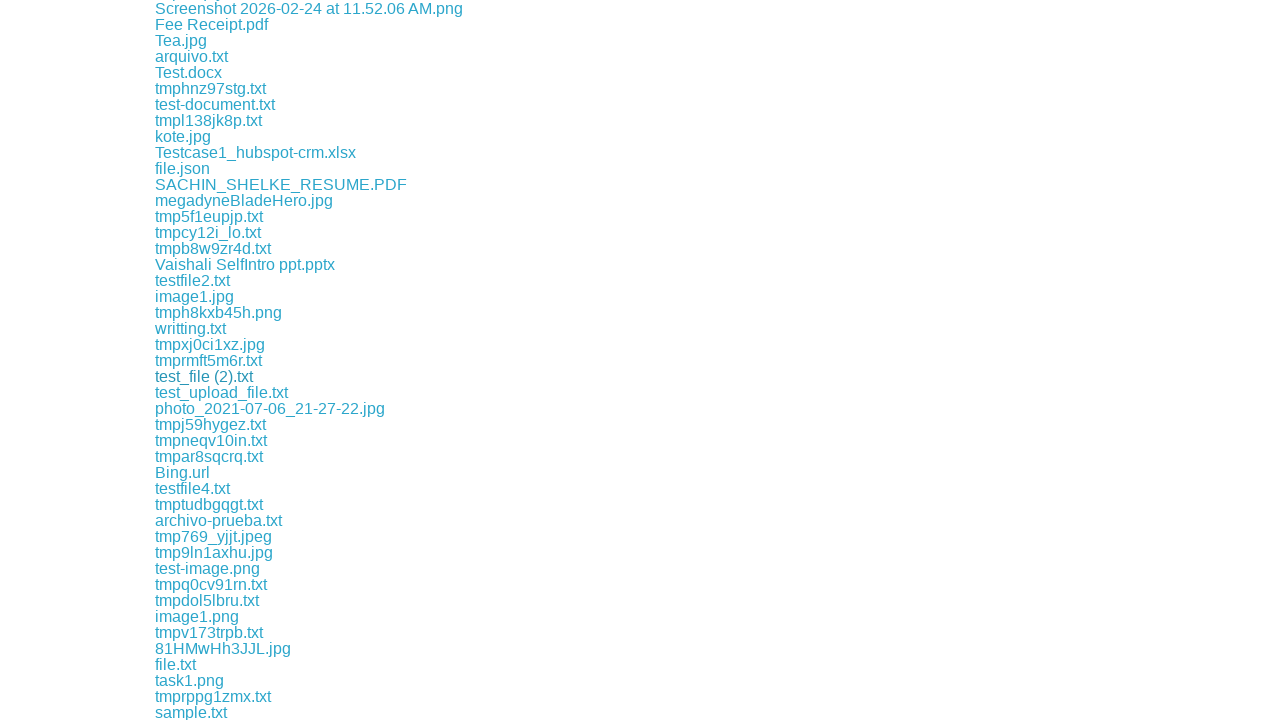

File download completed and captured
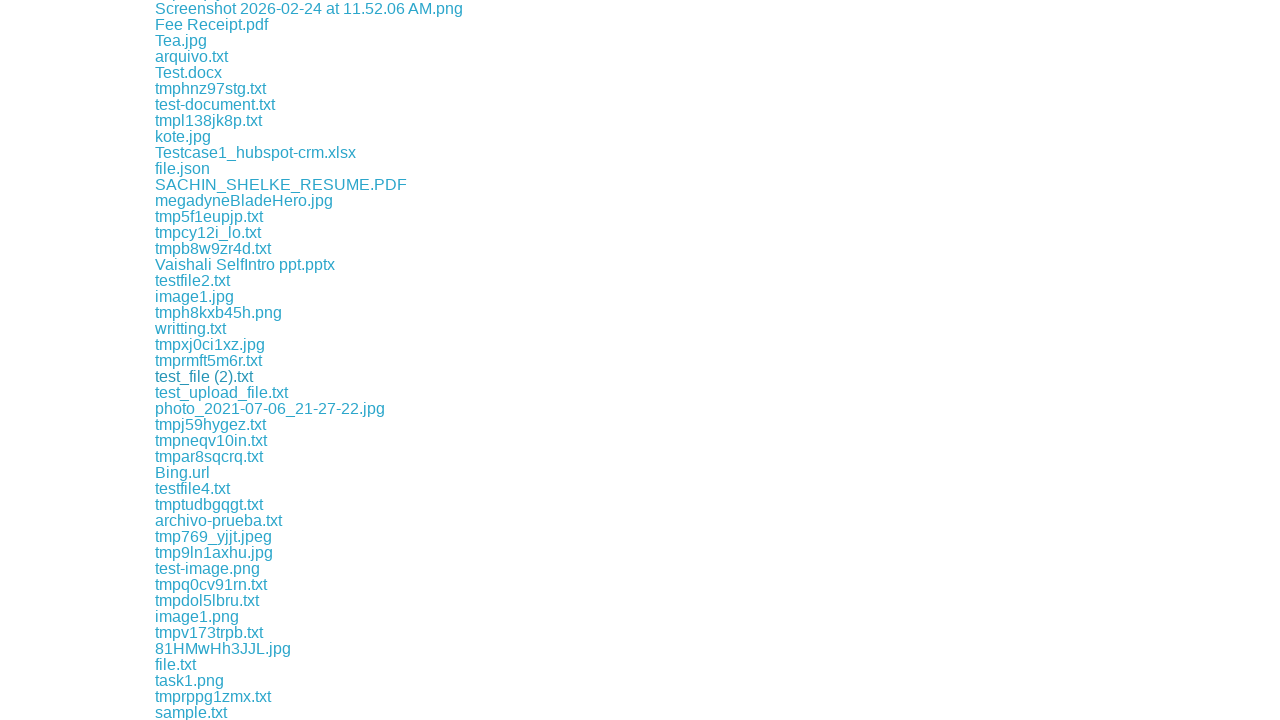

Retrieved downloaded file path: /tmp/playwright-artifacts-l9tHxl/ba4dfe3a-39d2-48b5-a4aa-197e344a2949
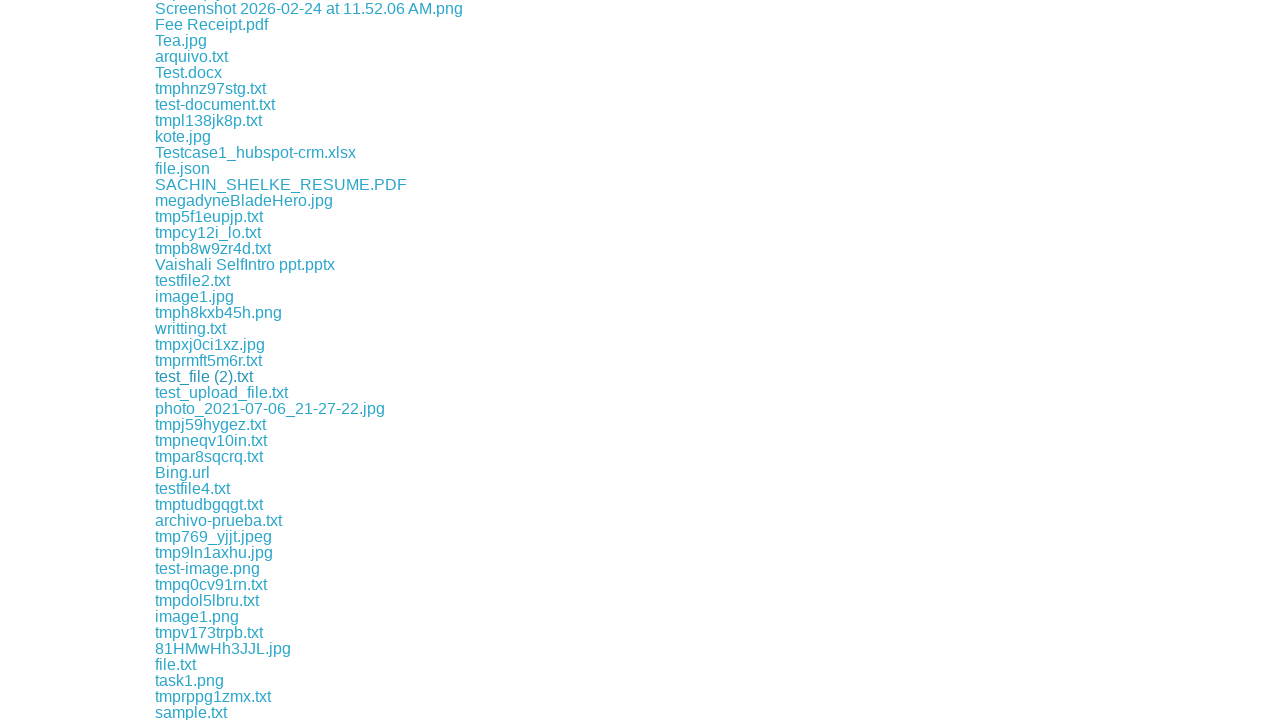

Retrieved href attribute from link
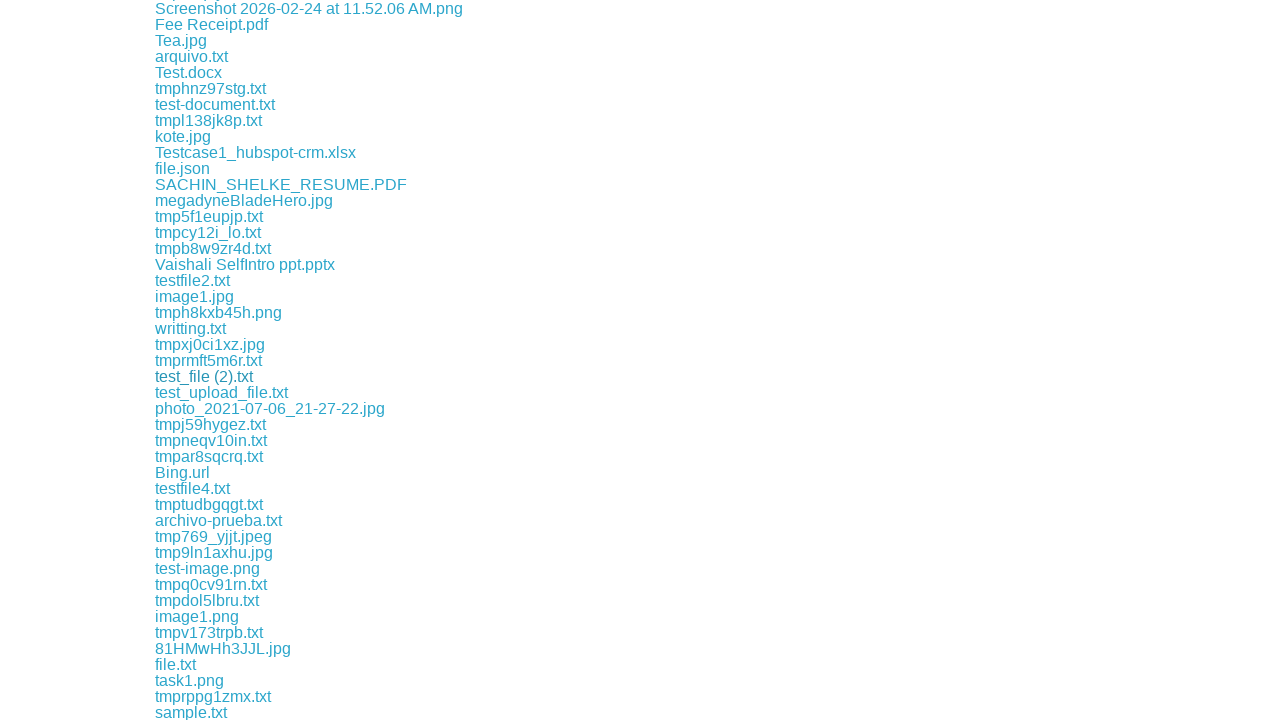

Clicked download link for file: download/test_upload_file.txt at (222, 392) on a >> nth=188
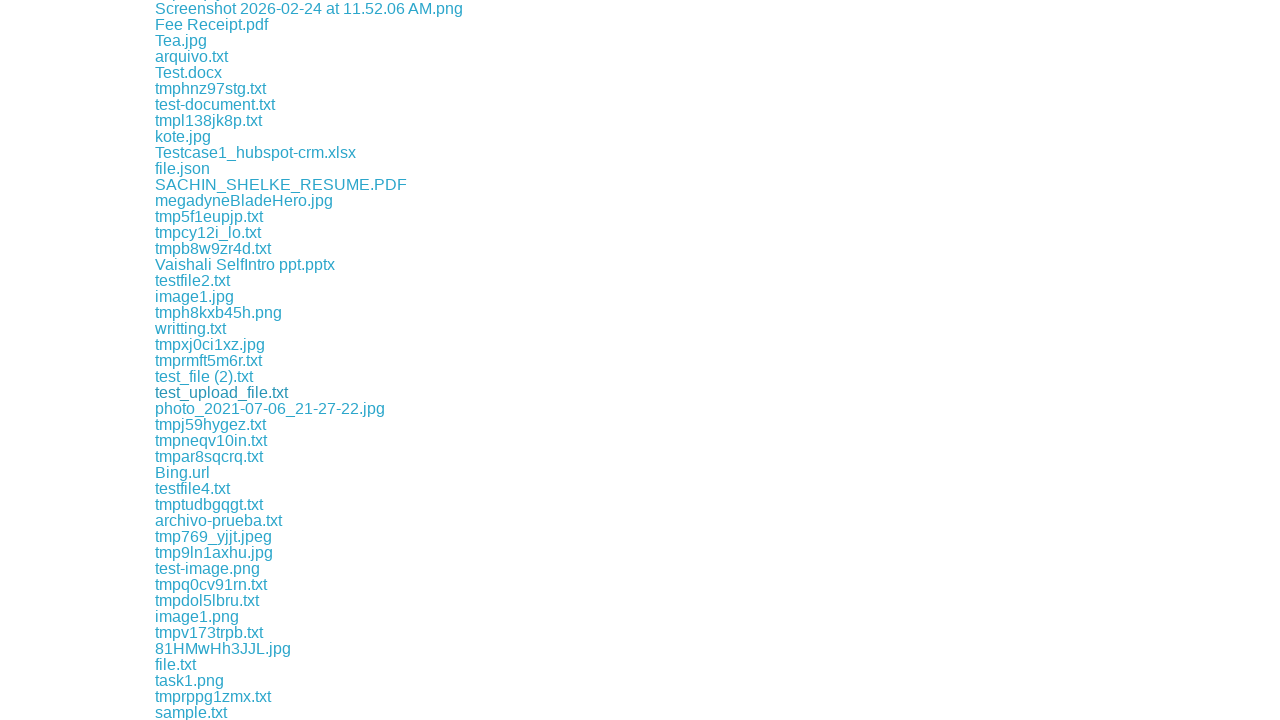

File download completed and captured
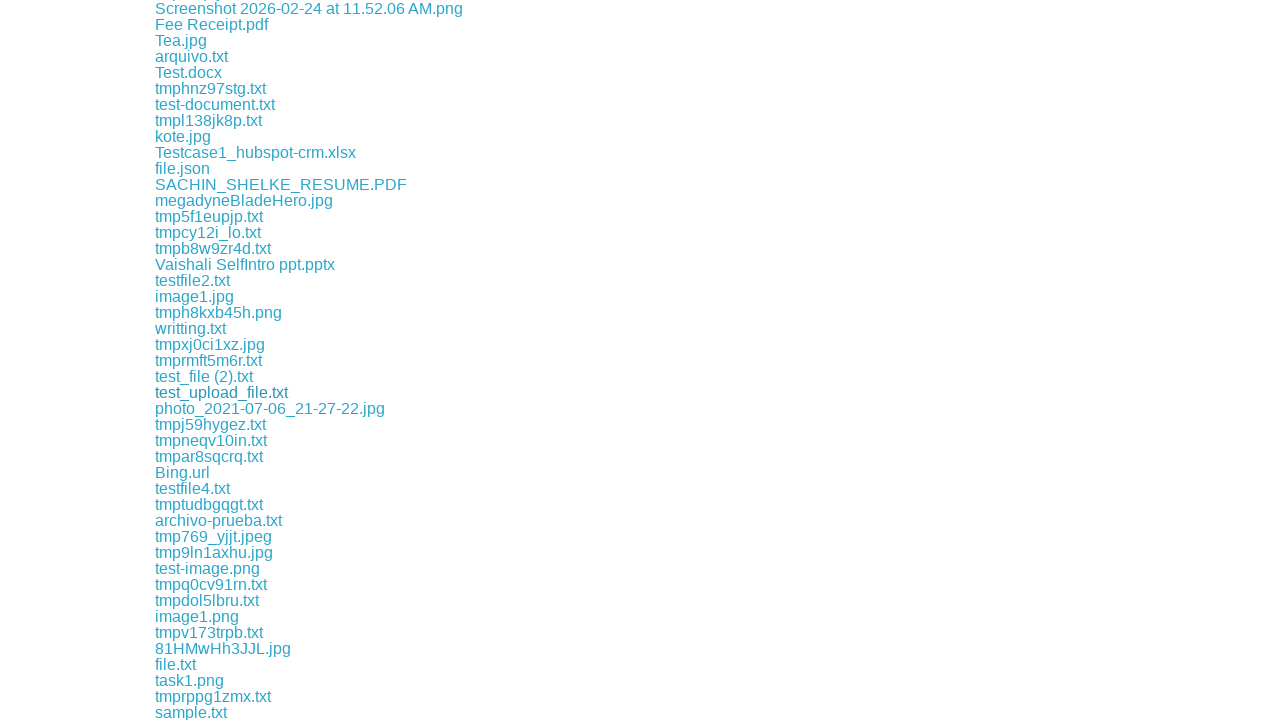

Retrieved downloaded file path: /tmp/playwright-artifacts-l9tHxl/f91cd89c-7426-46bd-ba48-92c7cd07d075
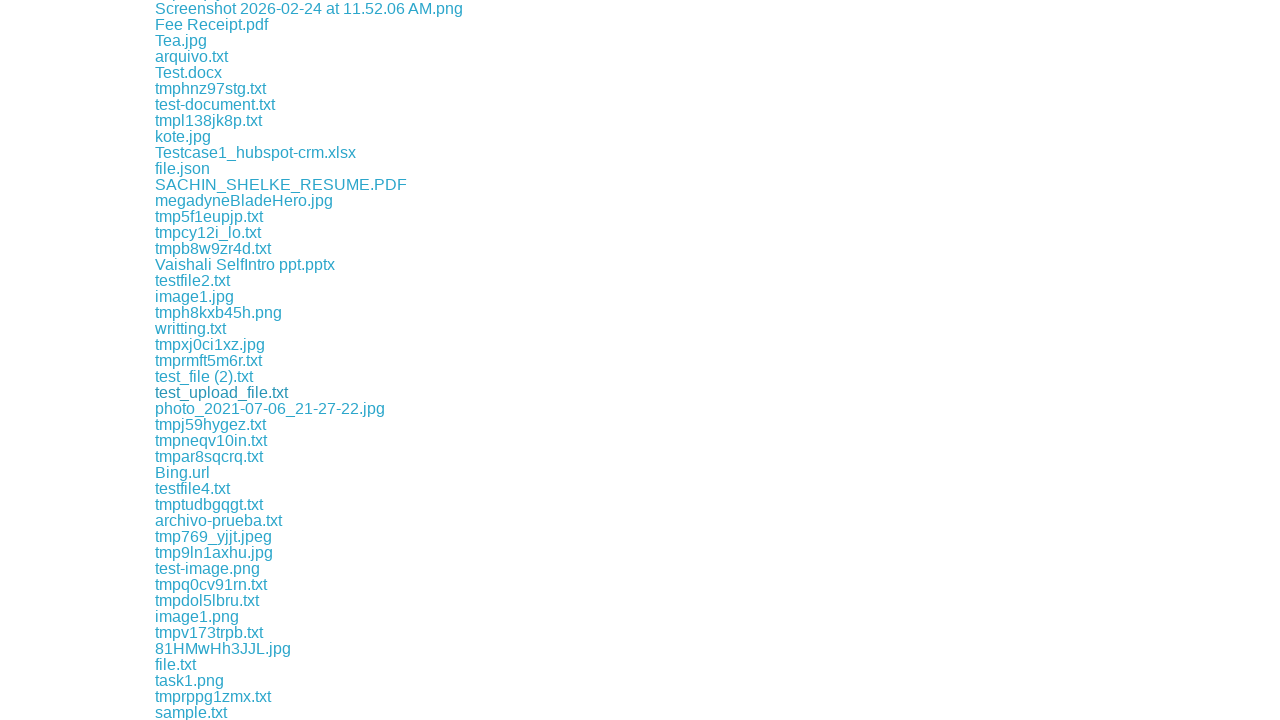

Retrieved href attribute from link
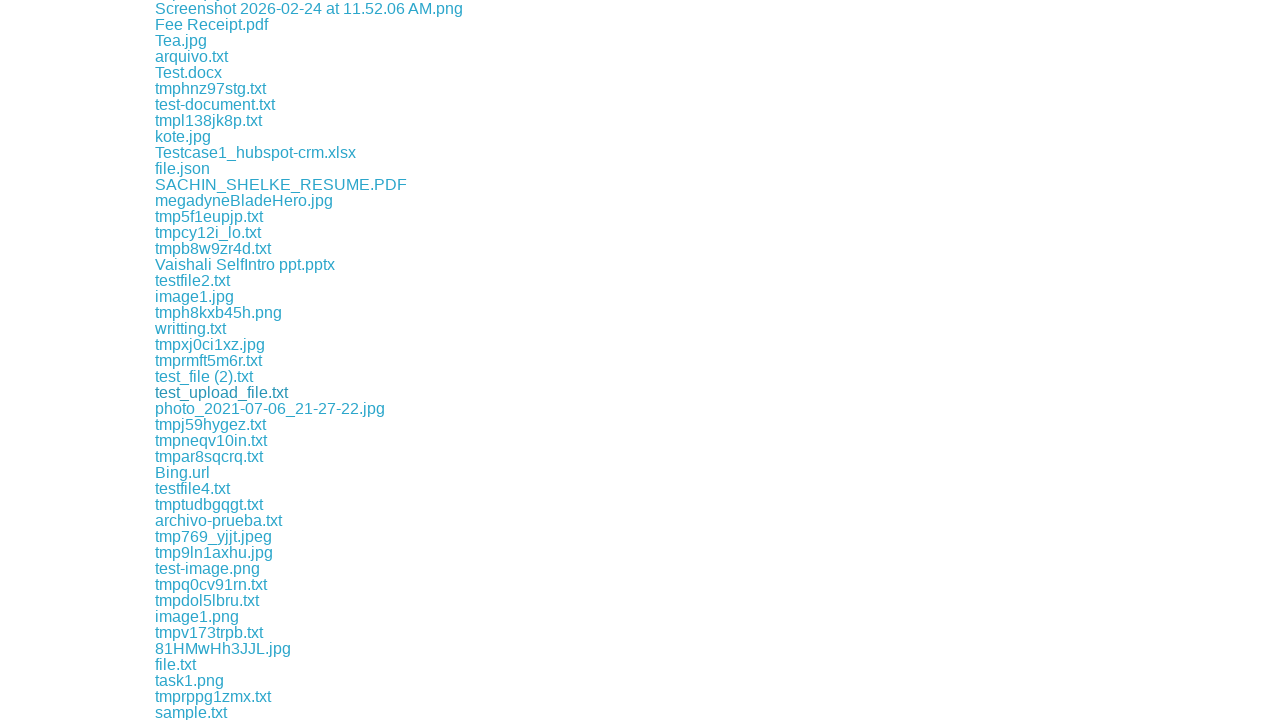

Retrieved href attribute from link
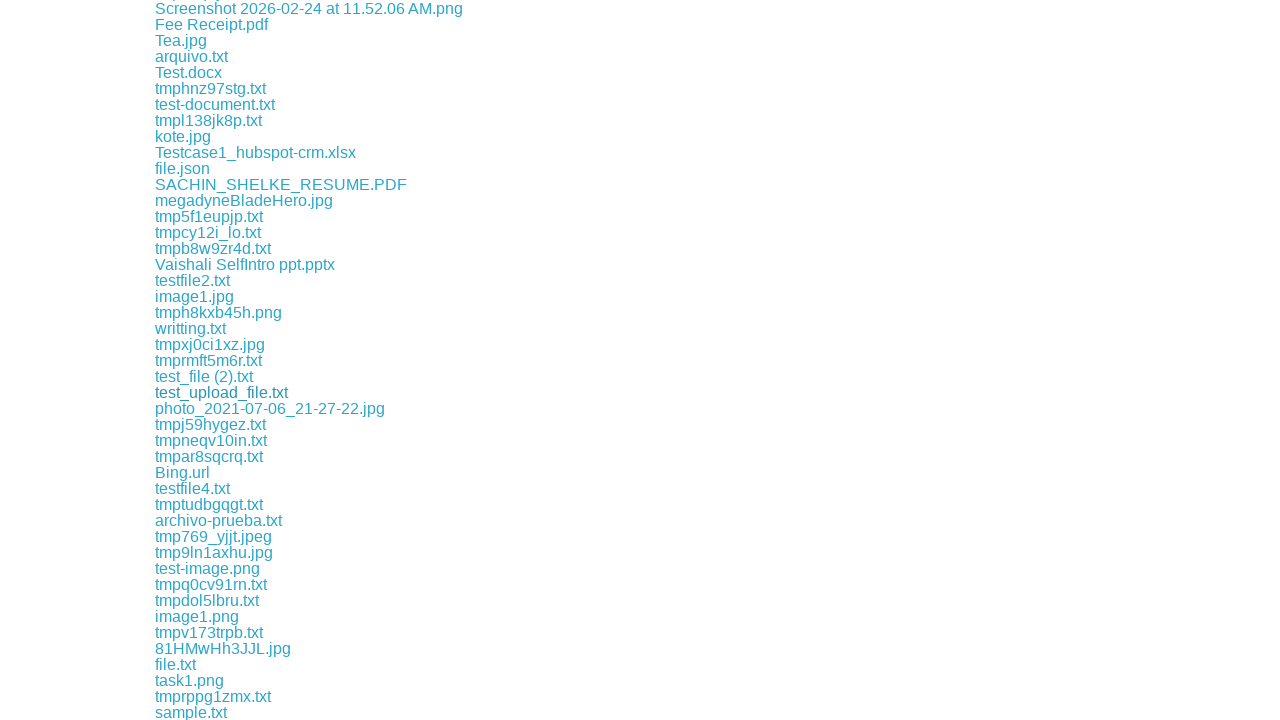

Clicked download link for file: download/tmpj59hygez.txt at (210, 424) on a >> nth=190
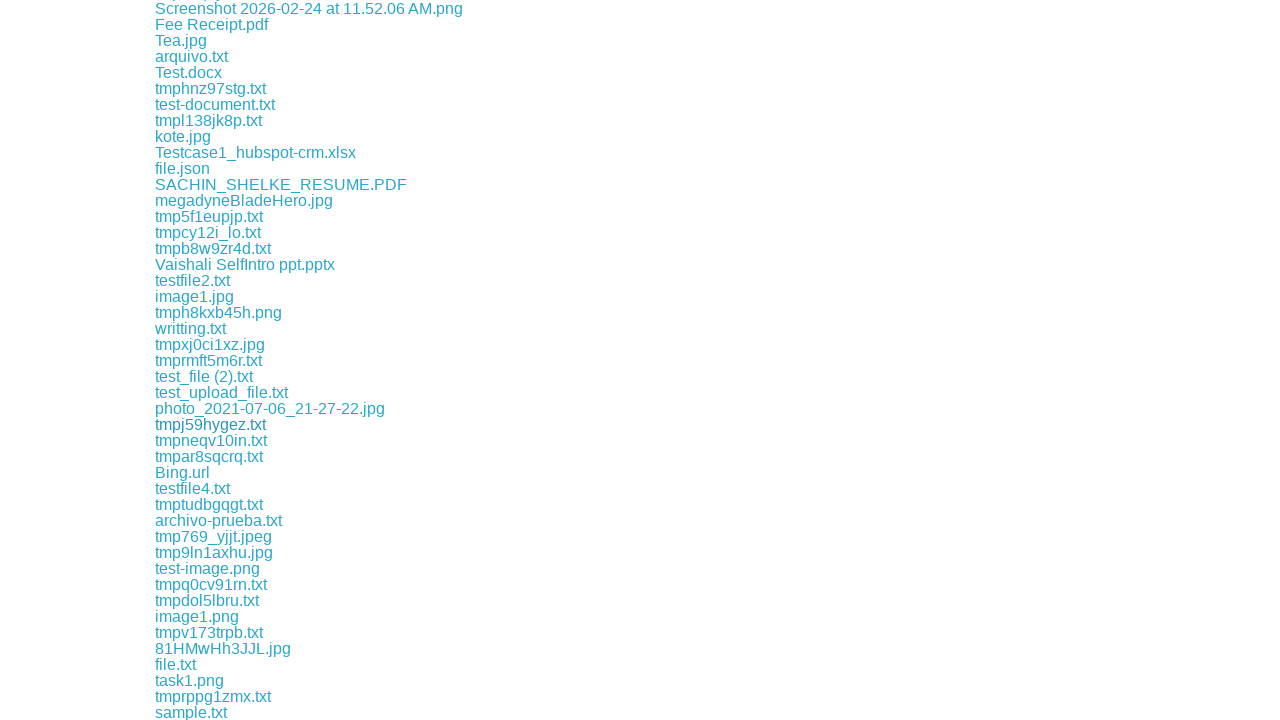

File download completed and captured
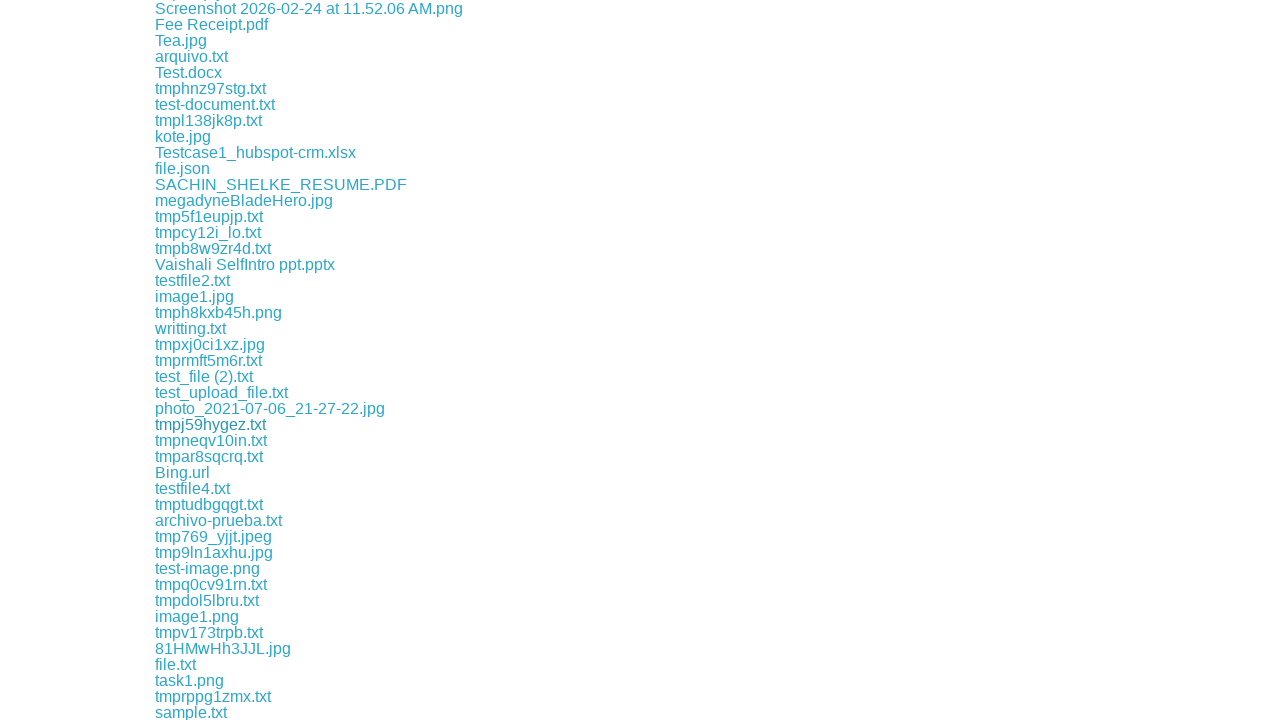

Retrieved downloaded file path: /tmp/playwright-artifacts-l9tHxl/3edb55b6-4427-4612-ae68-30a4d967c812
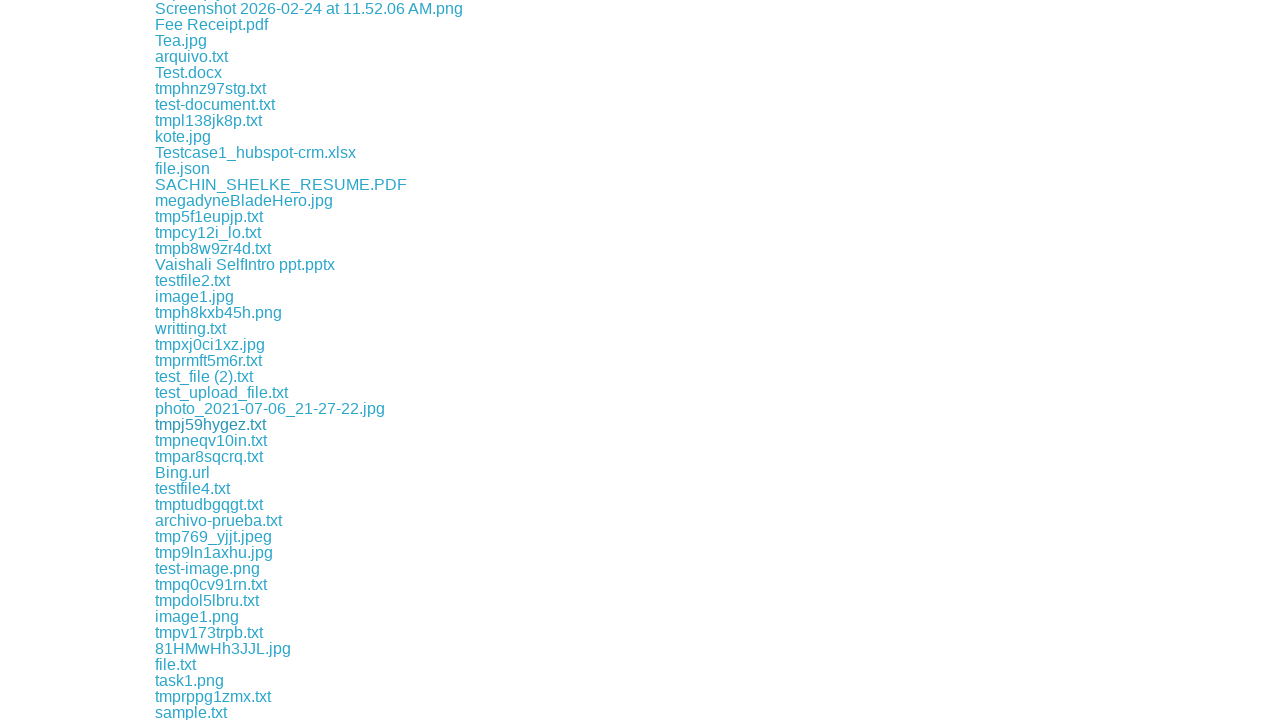

Retrieved href attribute from link
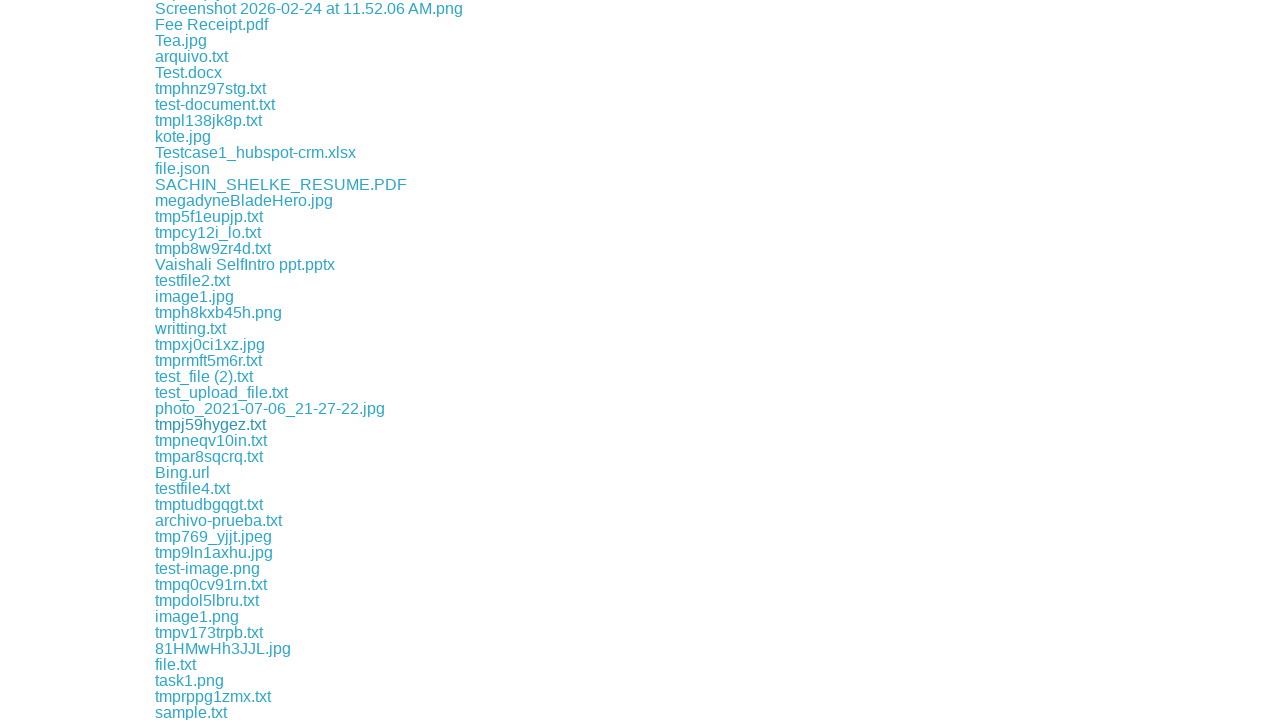

Clicked download link for file: download/tmpneqv10in.txt at (211, 440) on a >> nth=191
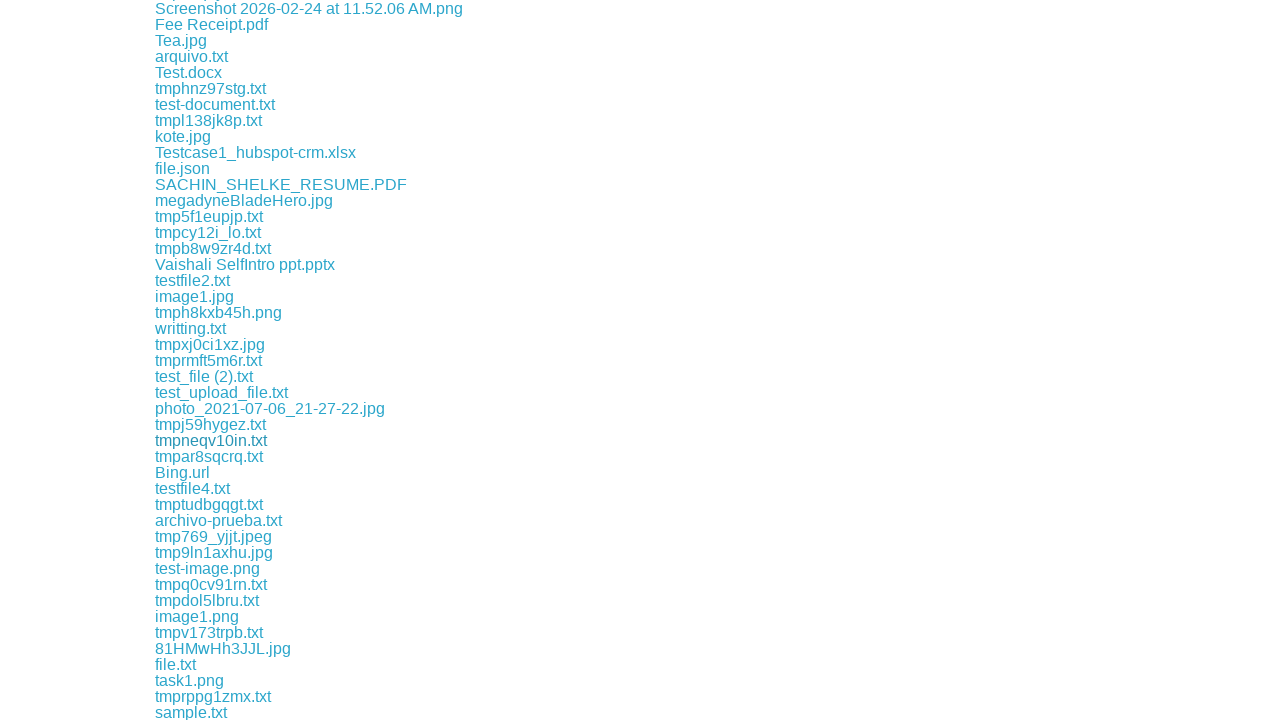

File download completed and captured
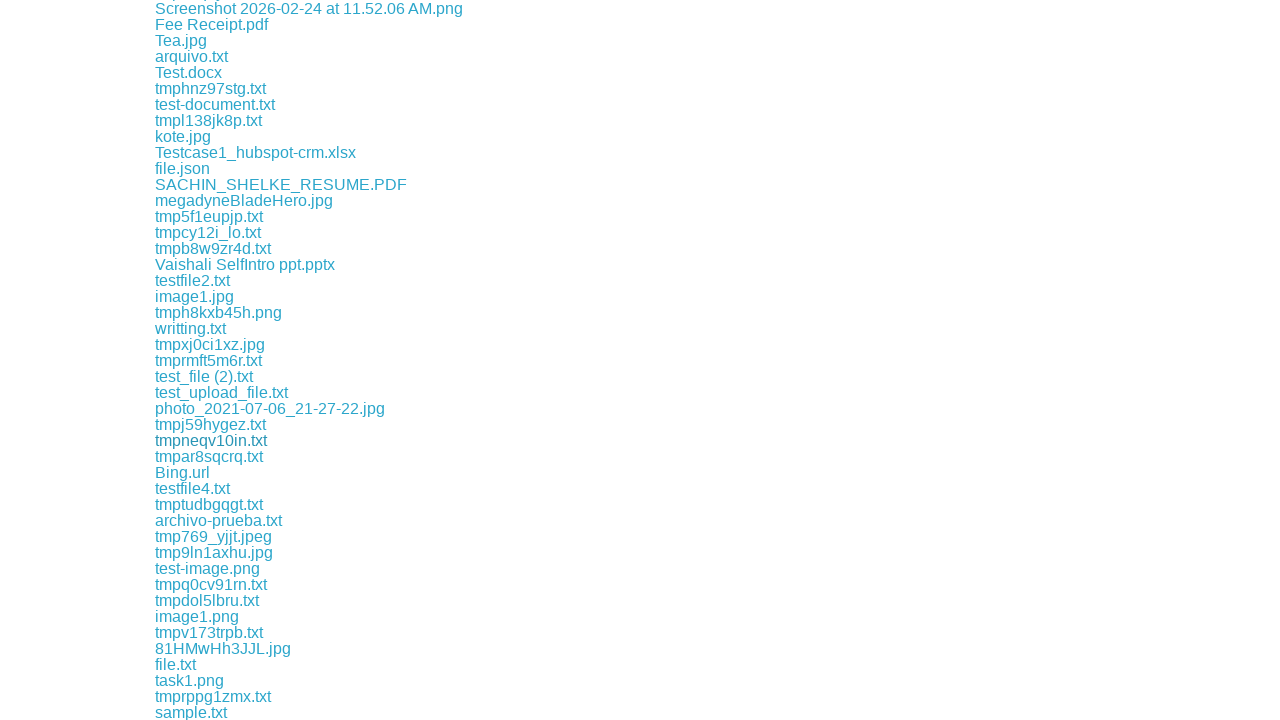

Retrieved downloaded file path: /tmp/playwright-artifacts-l9tHxl/473bc0e3-b9dc-40c5-b68c-d93618499347
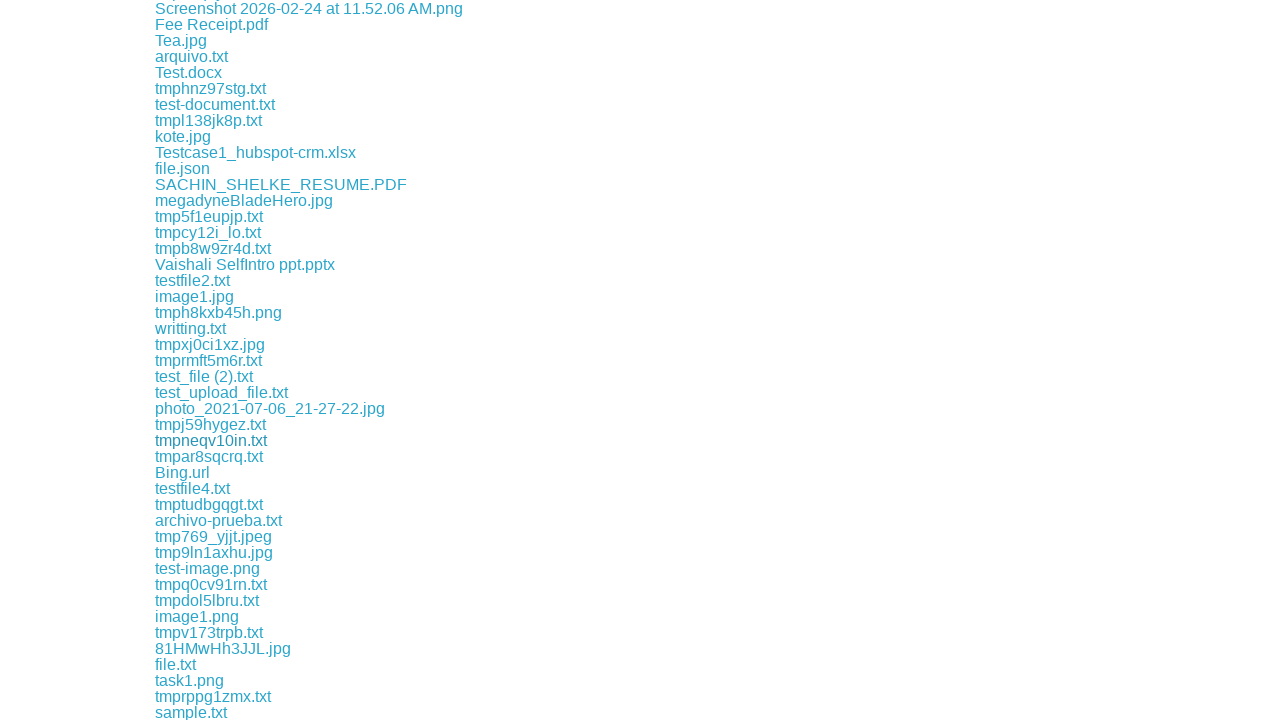

Retrieved href attribute from link
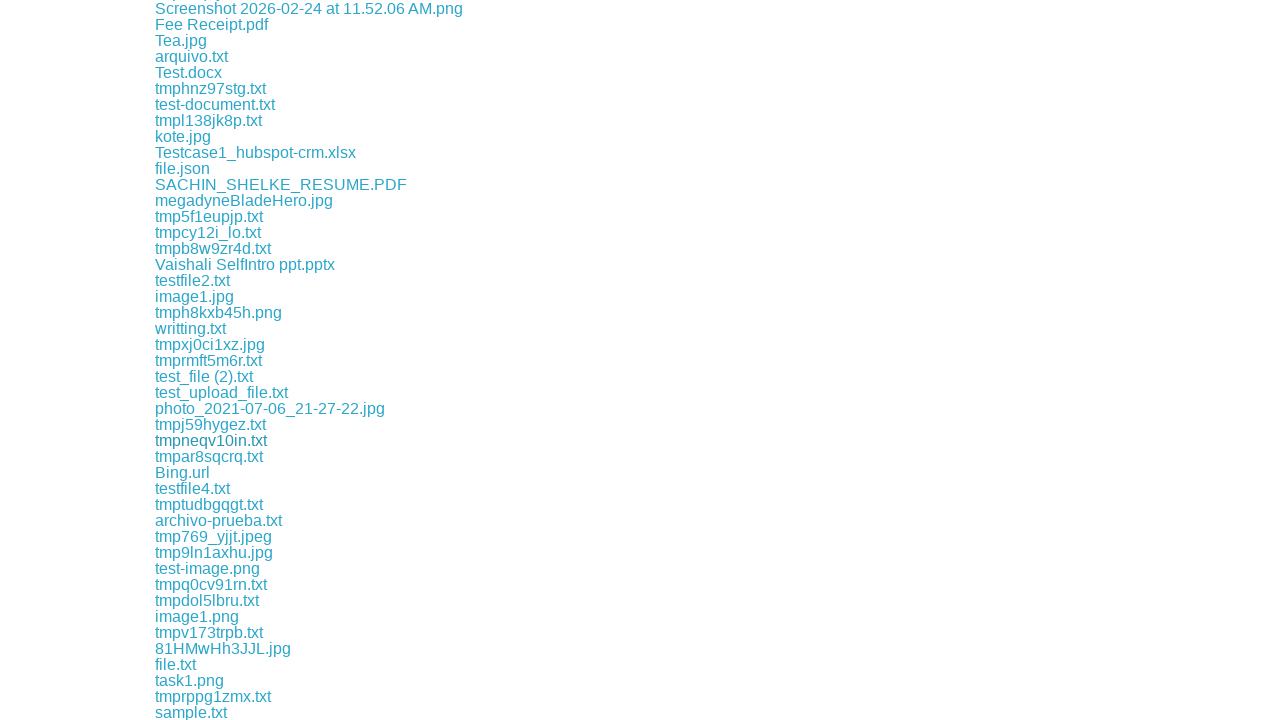

Clicked download link for file: download/tmpar8sqcrq.txt at (209, 456) on a >> nth=192
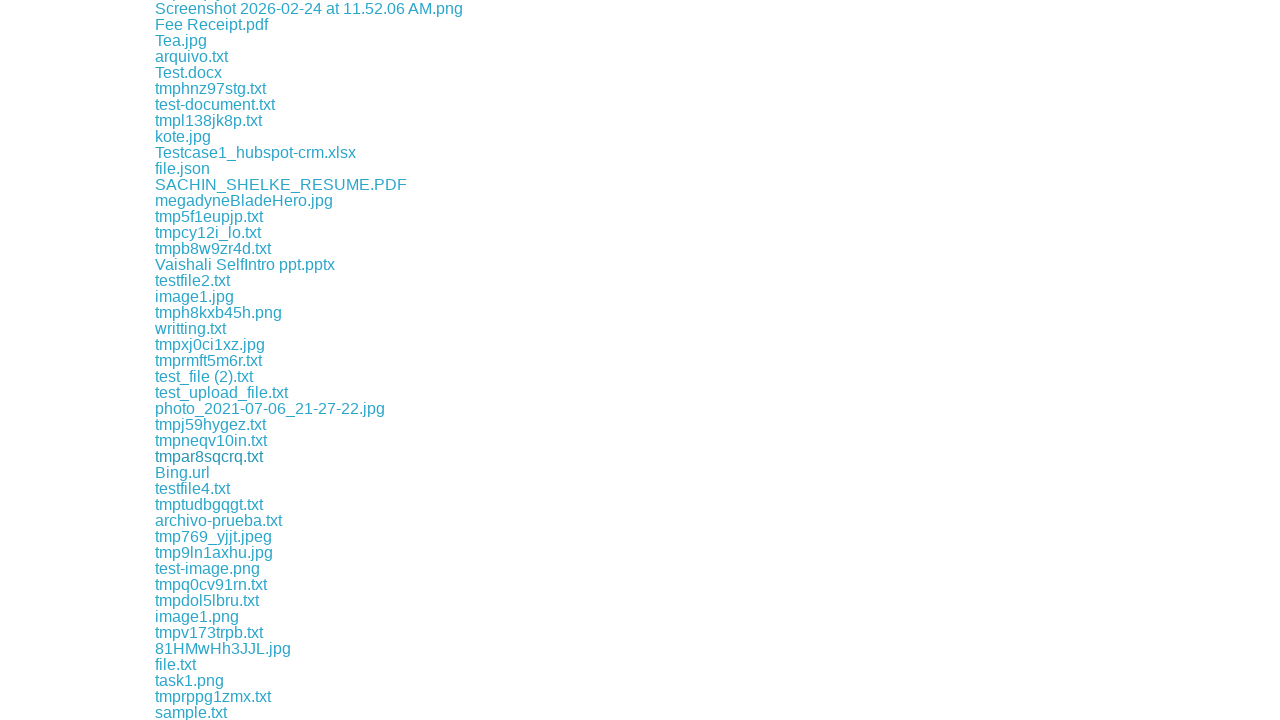

File download completed and captured
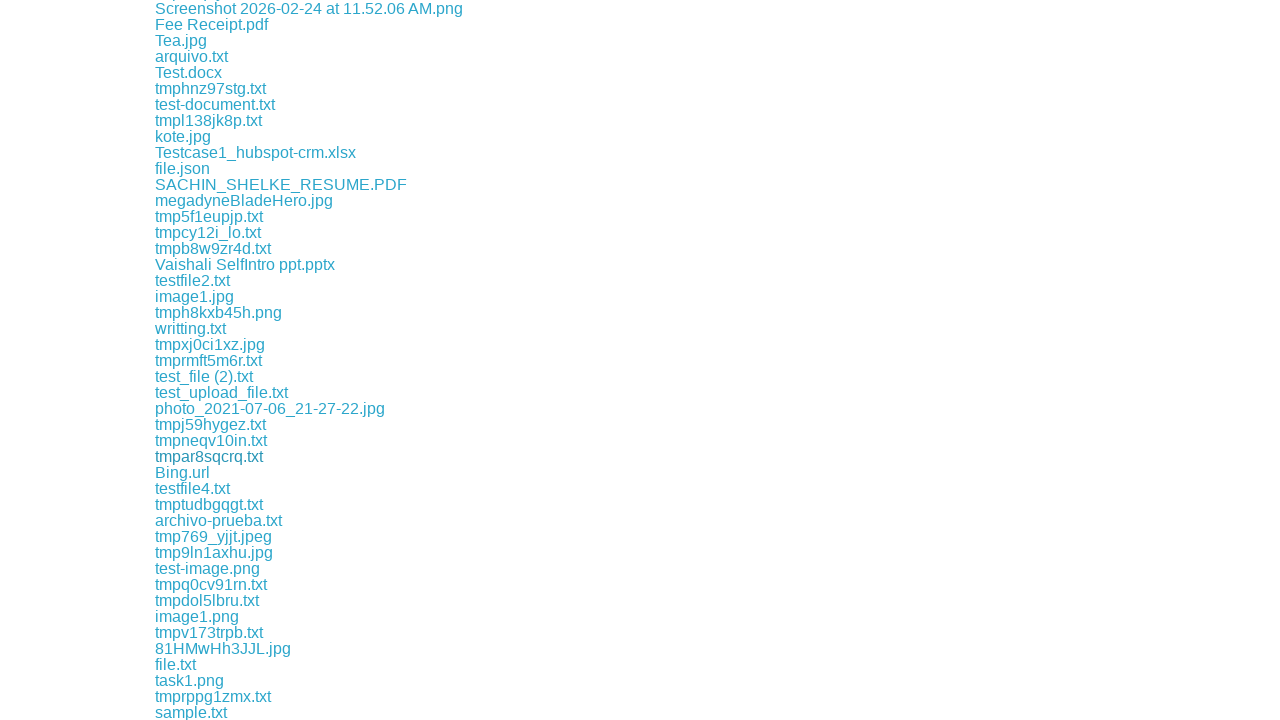

Retrieved downloaded file path: /tmp/playwright-artifacts-l9tHxl/df6a1f8b-0d2e-40ed-b1e8-09d80d109544
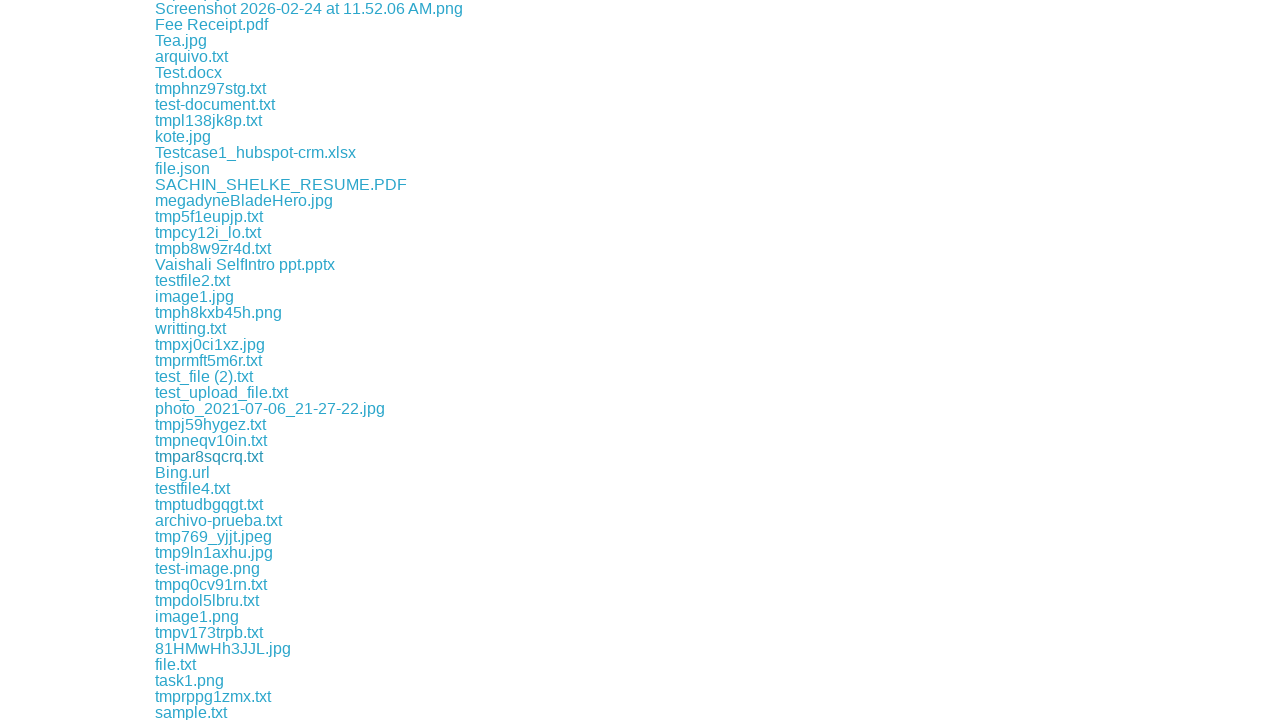

Retrieved href attribute from link
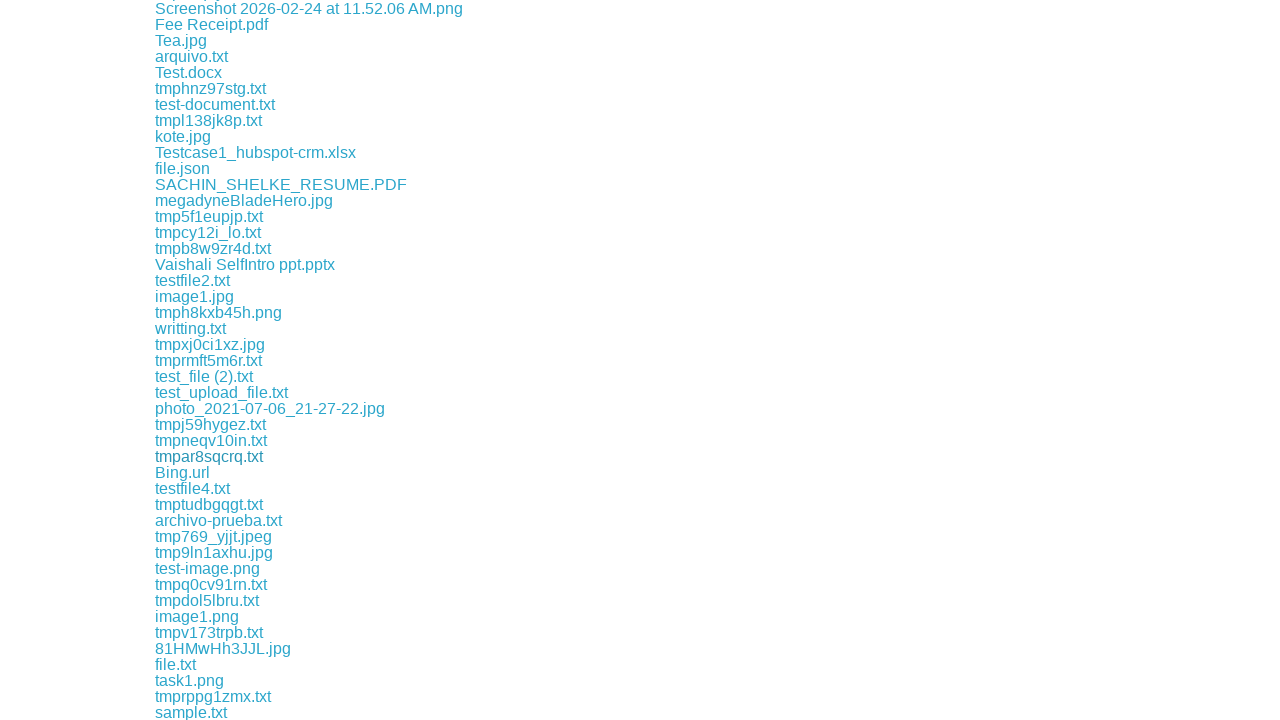

Retrieved href attribute from link
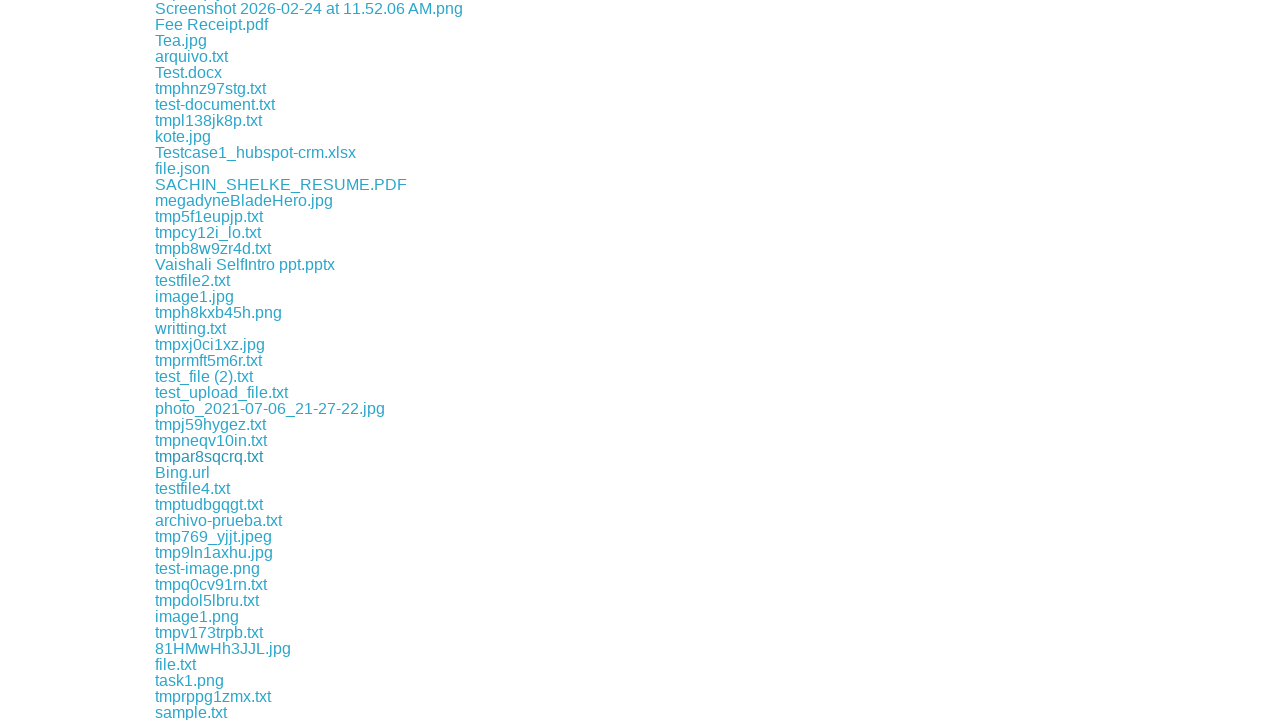

Clicked download link for file: download/testfile4.txt at (192, 488) on a >> nth=194
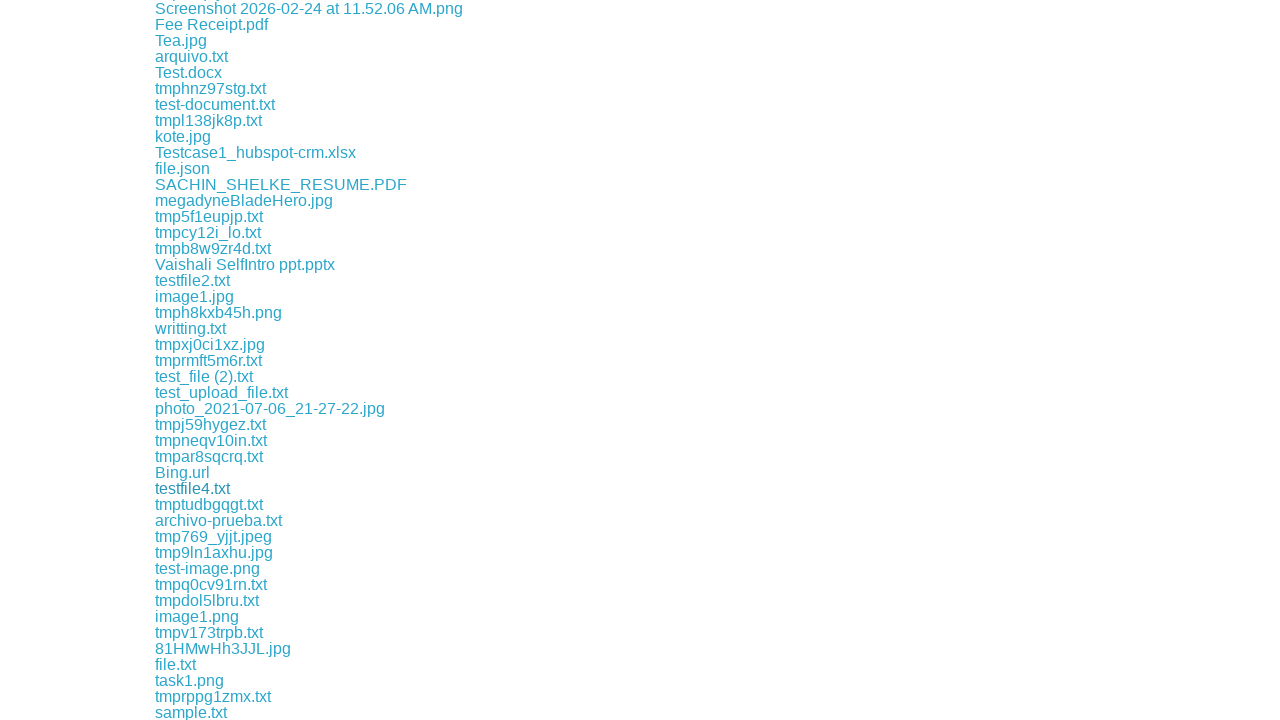

File download completed and captured
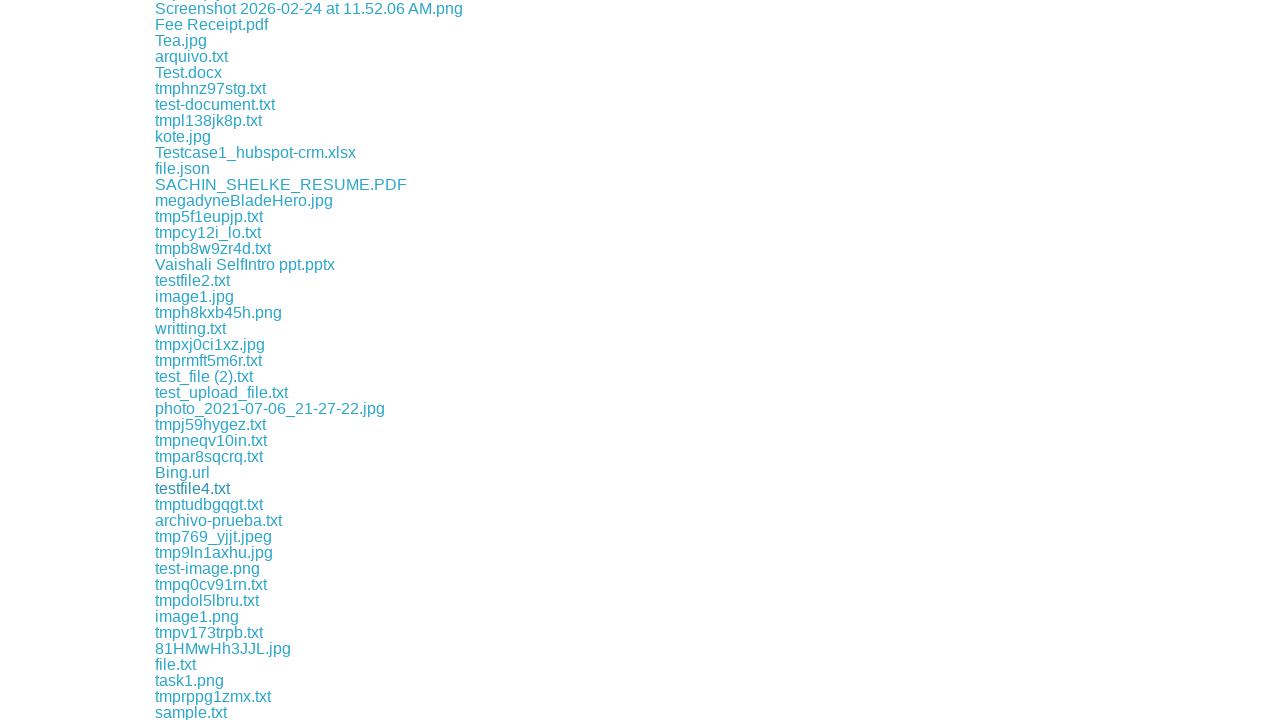

Retrieved downloaded file path: /tmp/playwright-artifacts-l9tHxl/c69e39f0-db8c-4c49-a110-97cff40fc08a
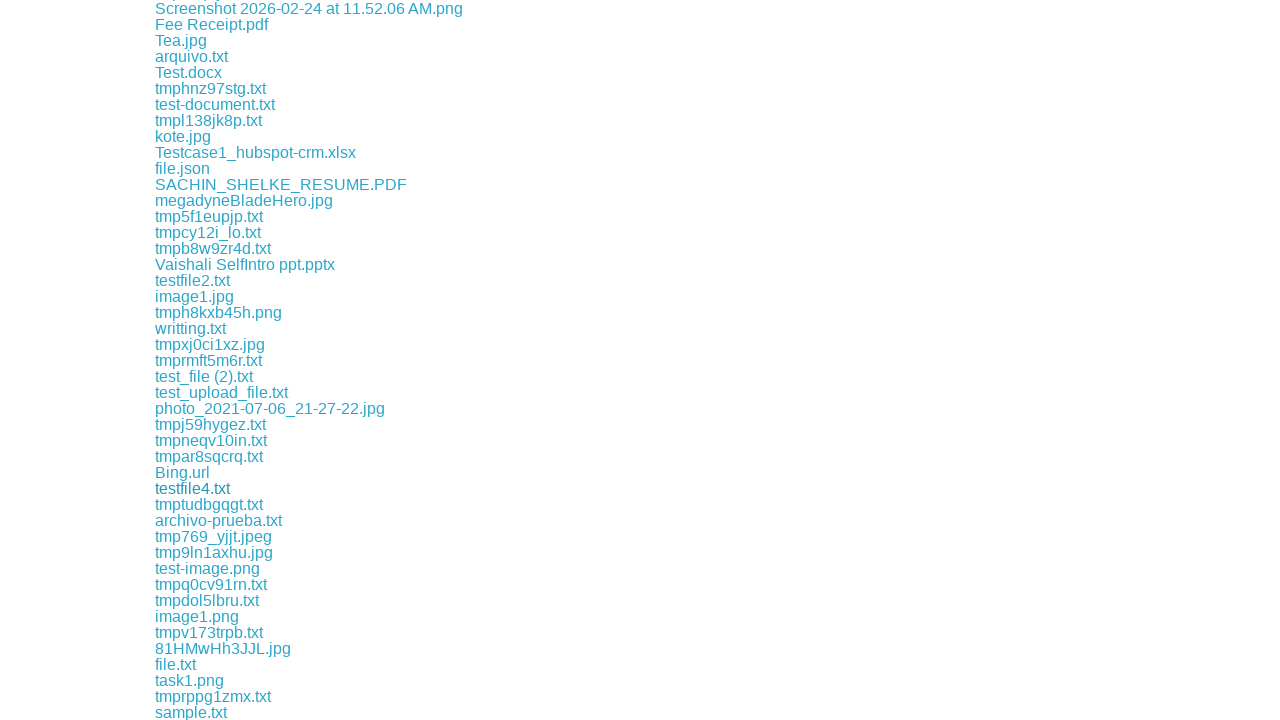

Retrieved href attribute from link
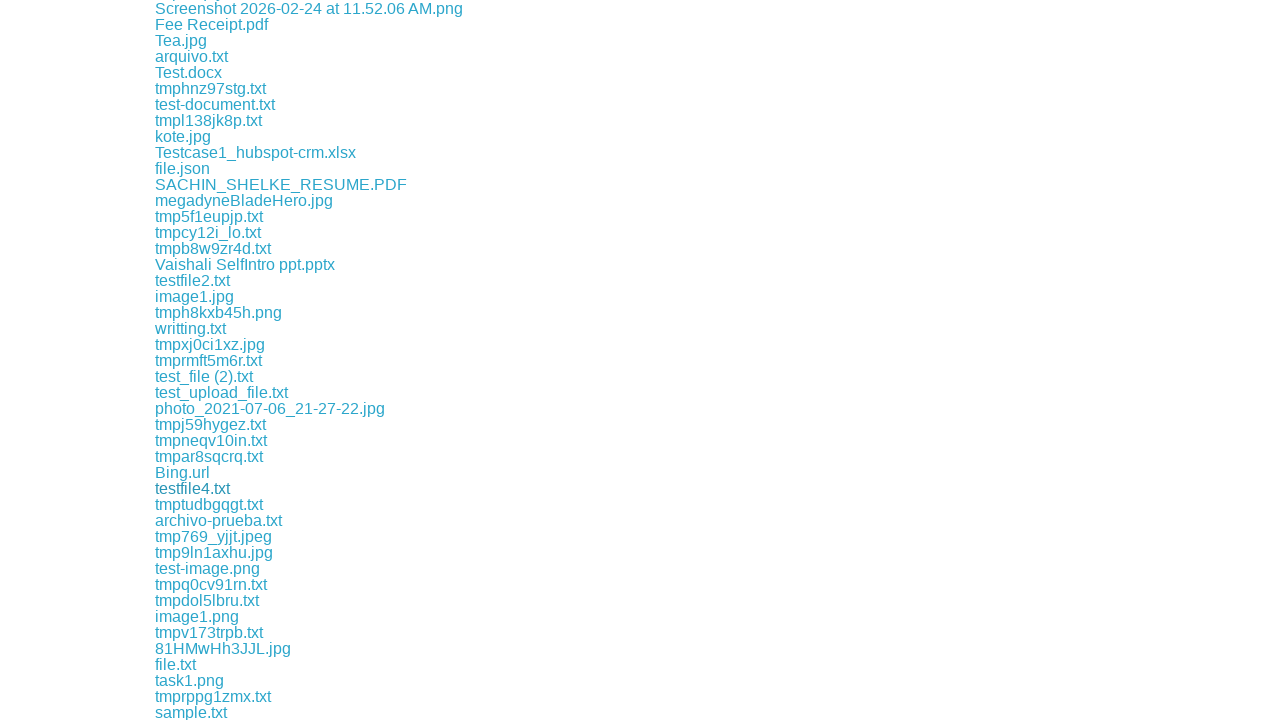

Clicked download link for file: download/tmptudbgqgt.txt at (209, 504) on a >> nth=195
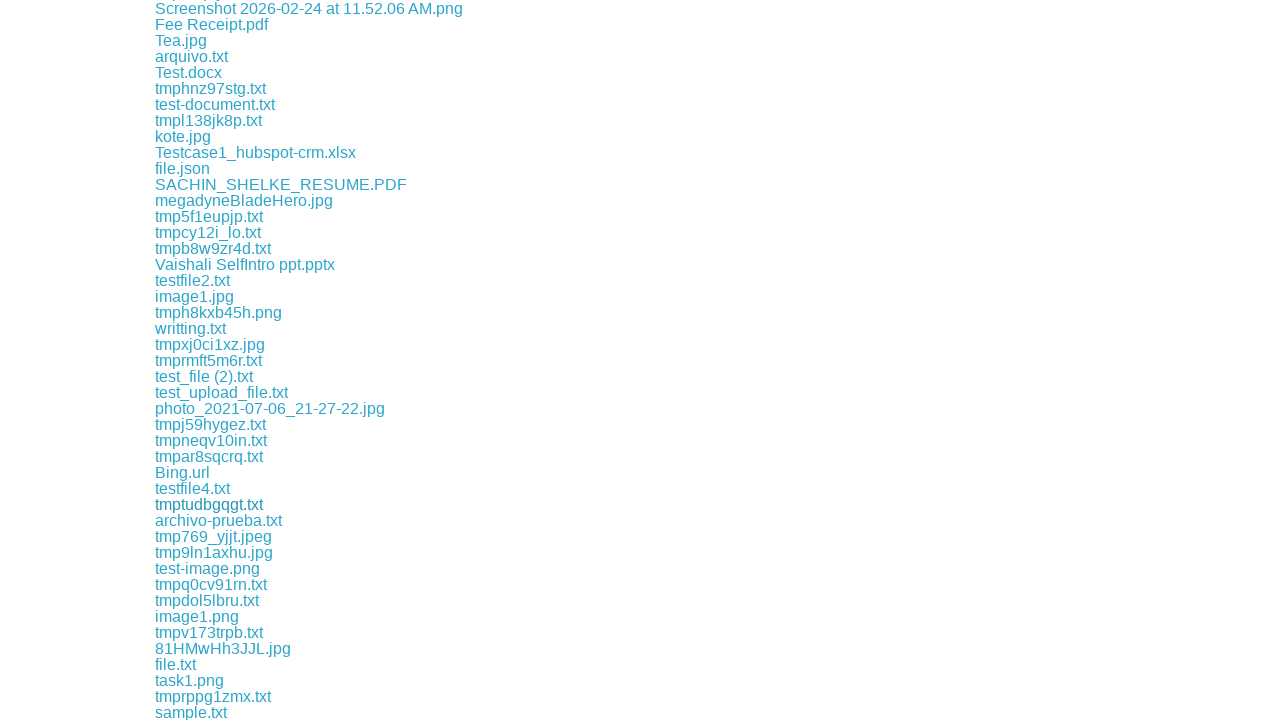

File download completed and captured
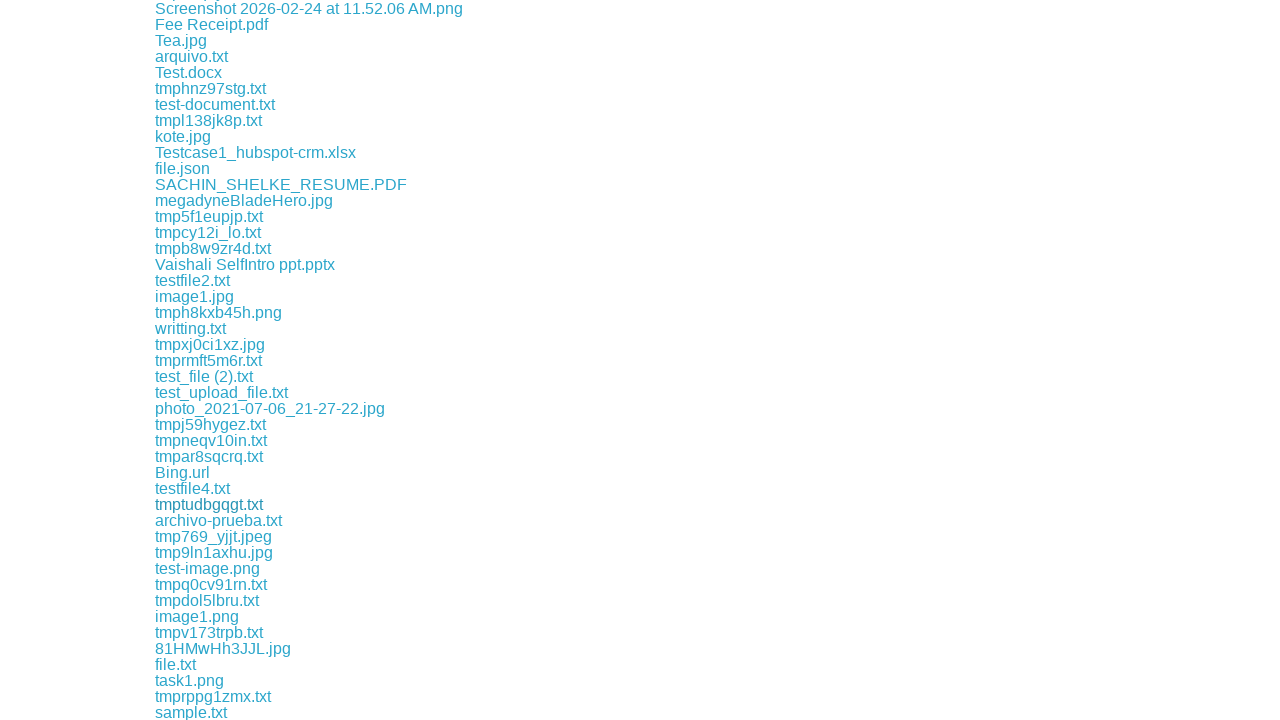

Retrieved downloaded file path: /tmp/playwright-artifacts-l9tHxl/f9c82609-e6d1-4802-a763-191d219afcbc
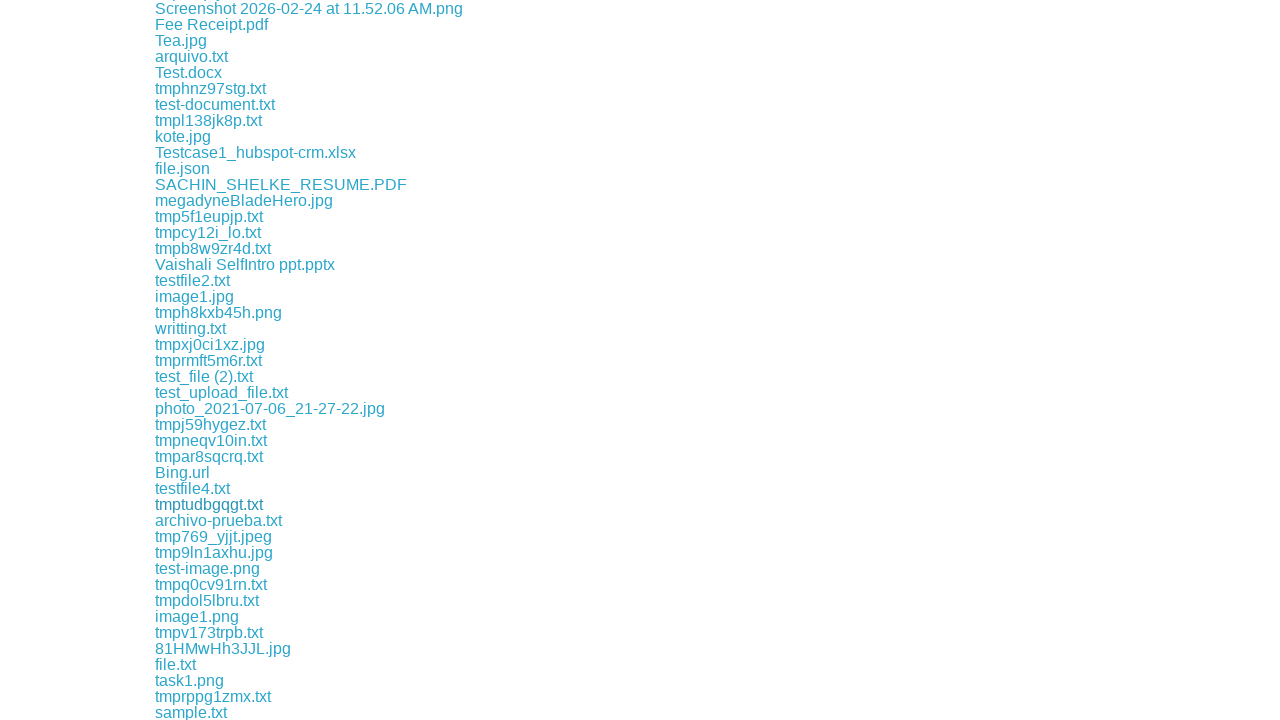

Retrieved href attribute from link
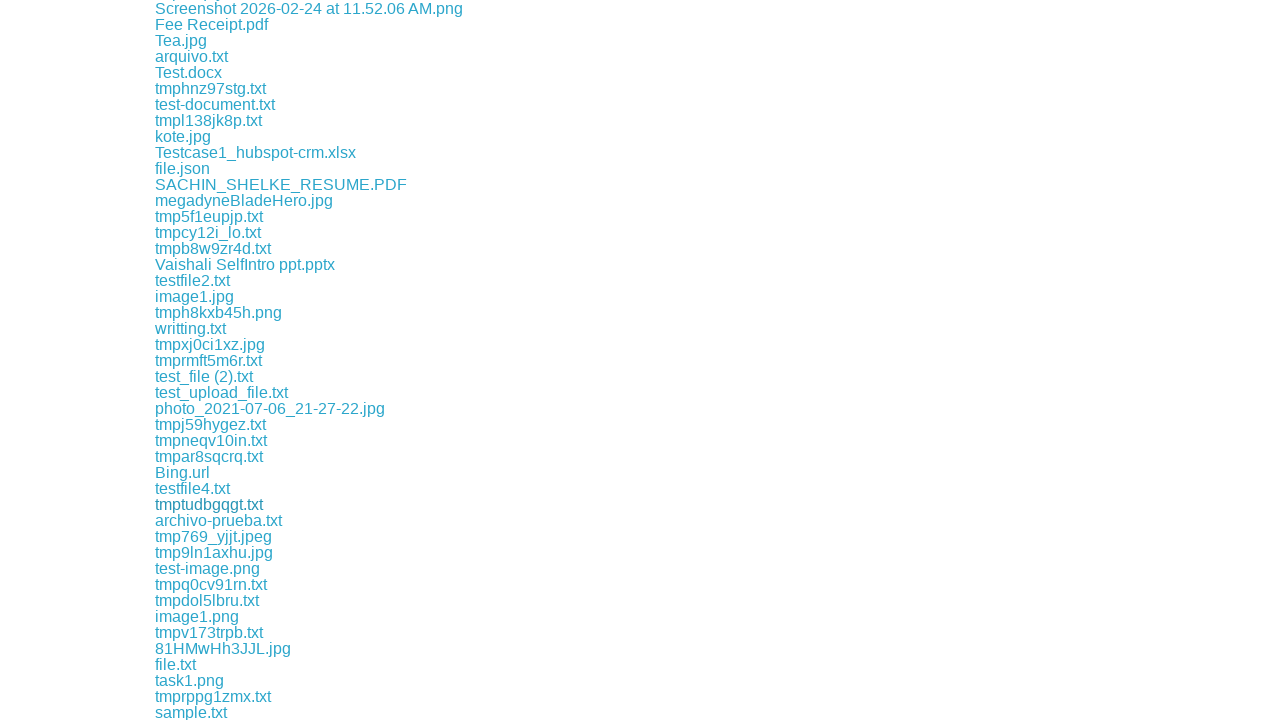

Clicked download link for file: download/archivo-prueba.txt at (218, 520) on a >> nth=196
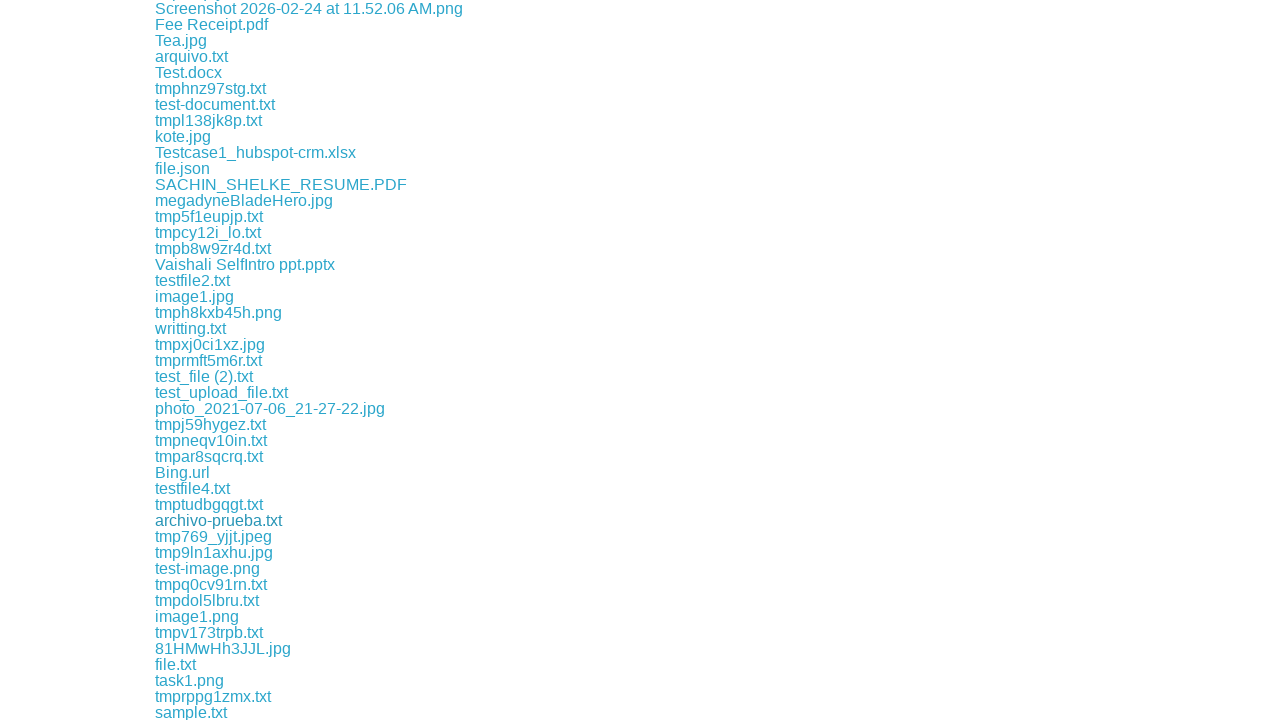

File download completed and captured
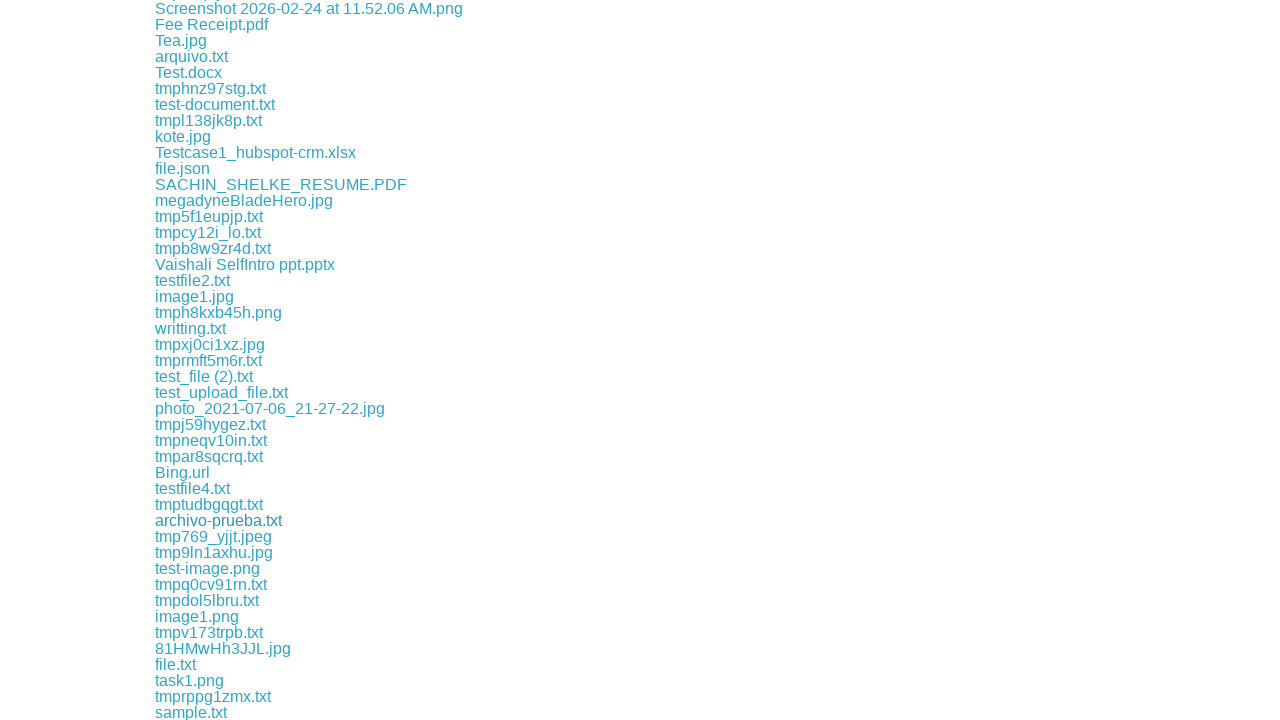

Retrieved downloaded file path: /tmp/playwright-artifacts-l9tHxl/616d8294-9c30-473b-98a7-14252eb2bd4a
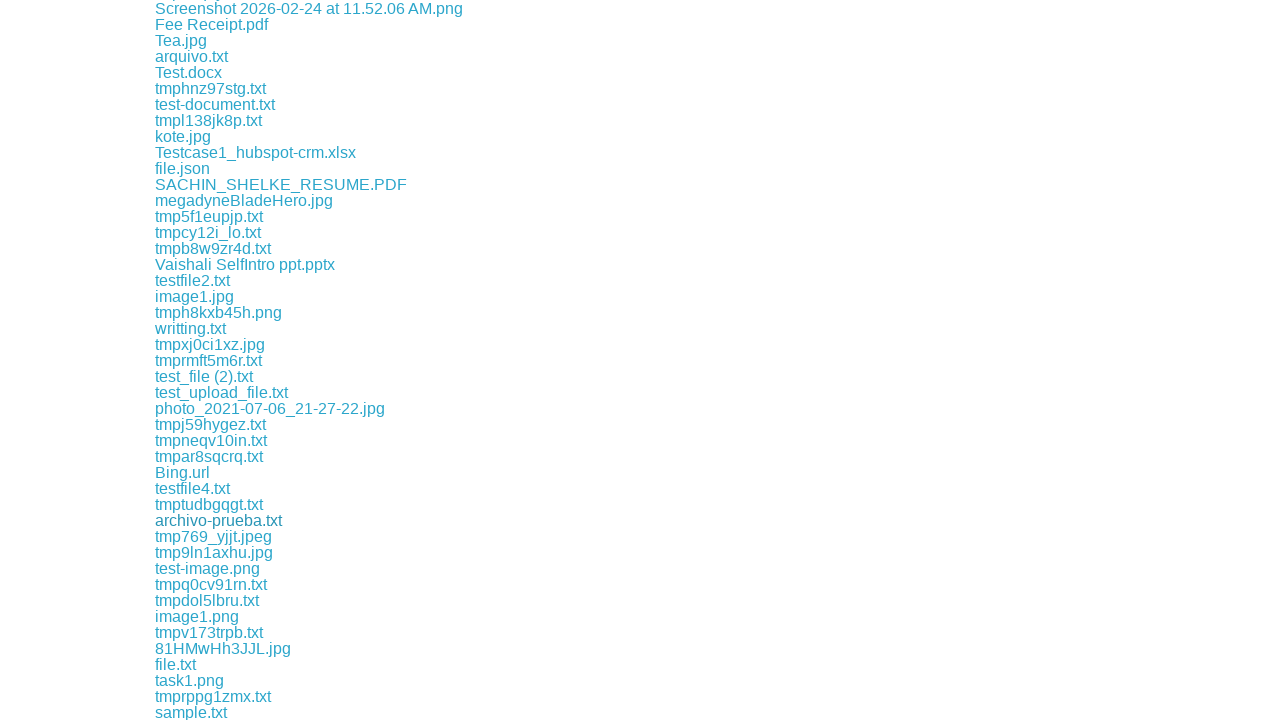

Retrieved href attribute from link
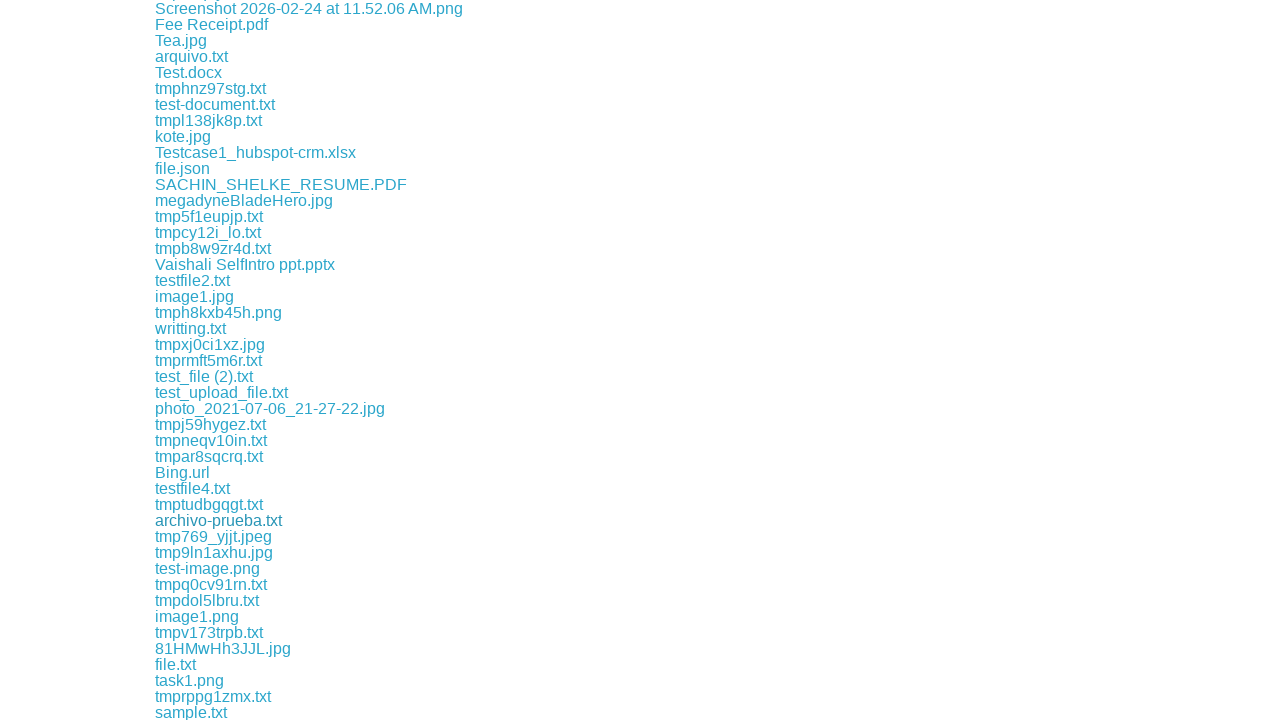

Retrieved href attribute from link
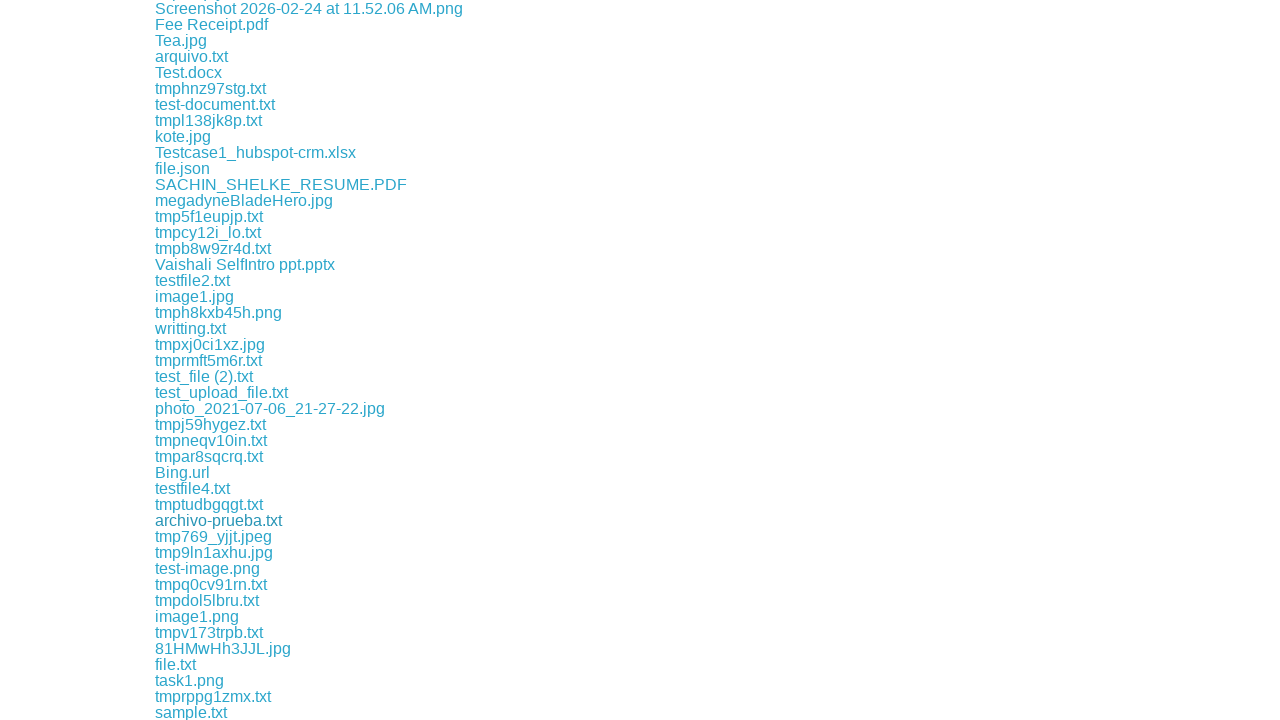

Retrieved href attribute from link
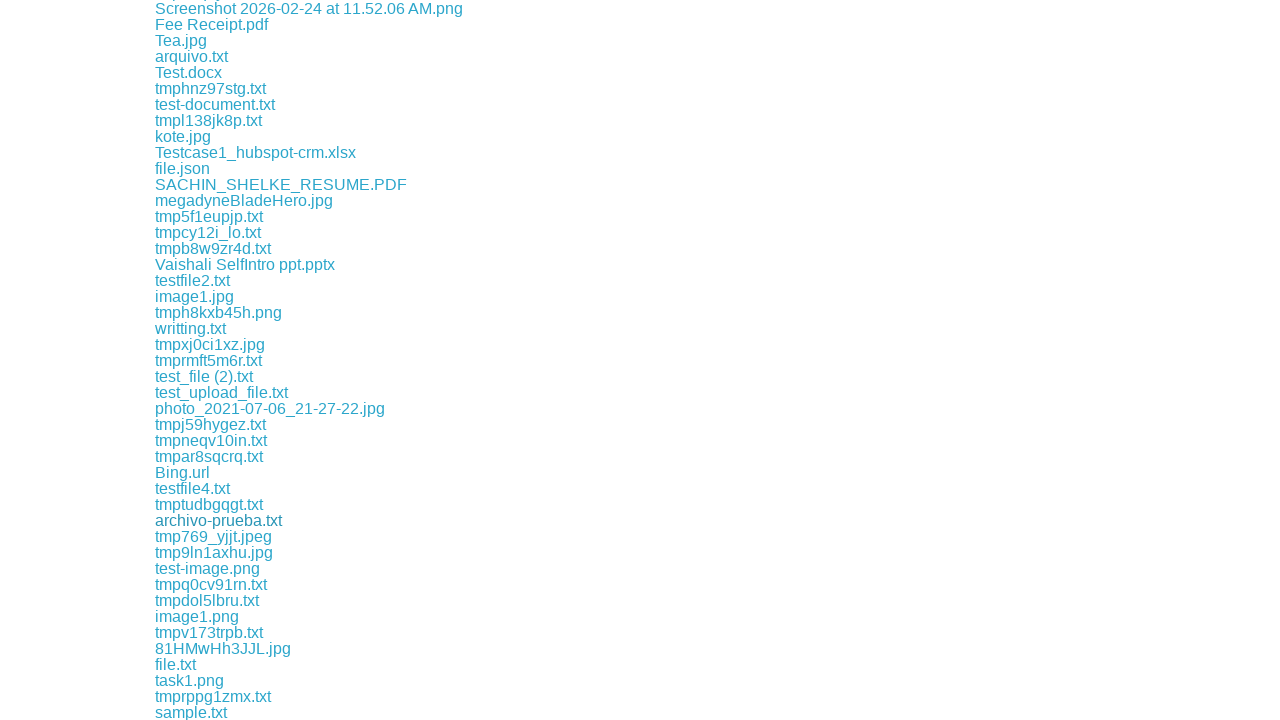

Retrieved href attribute from link
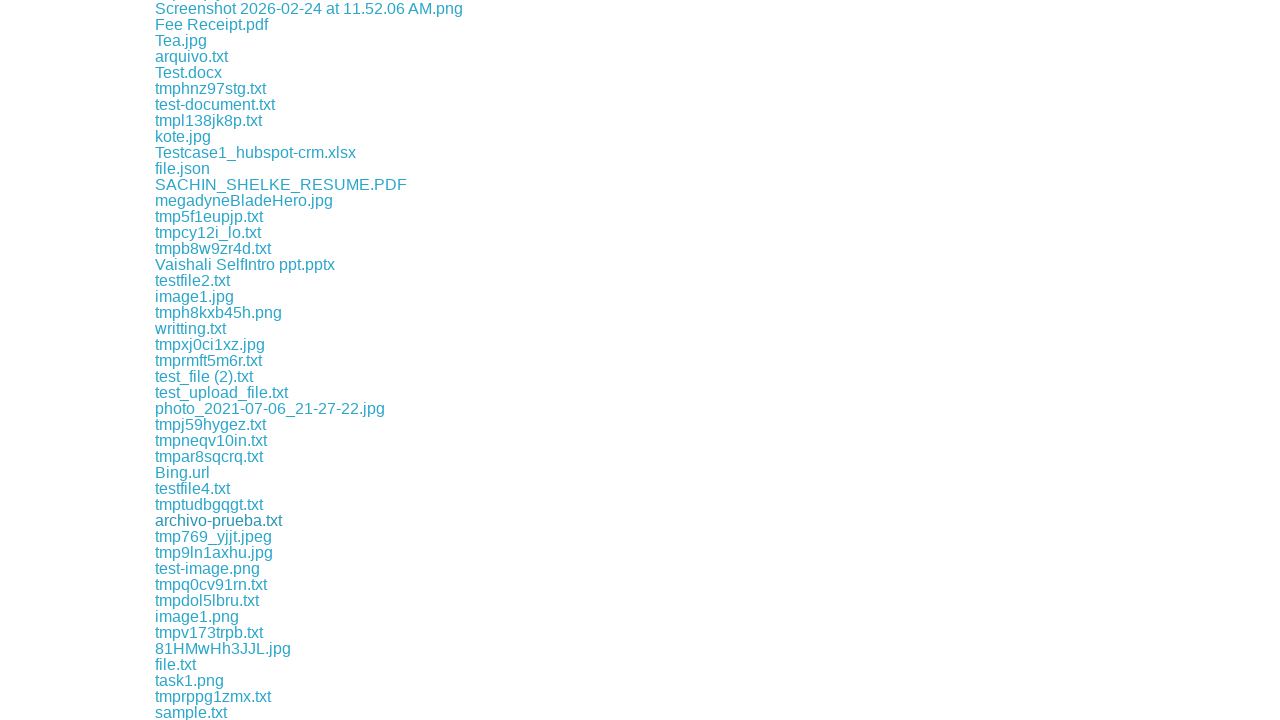

Clicked download link for file: download/tmpq0cv91rn.txt at (211, 584) on a >> nth=200
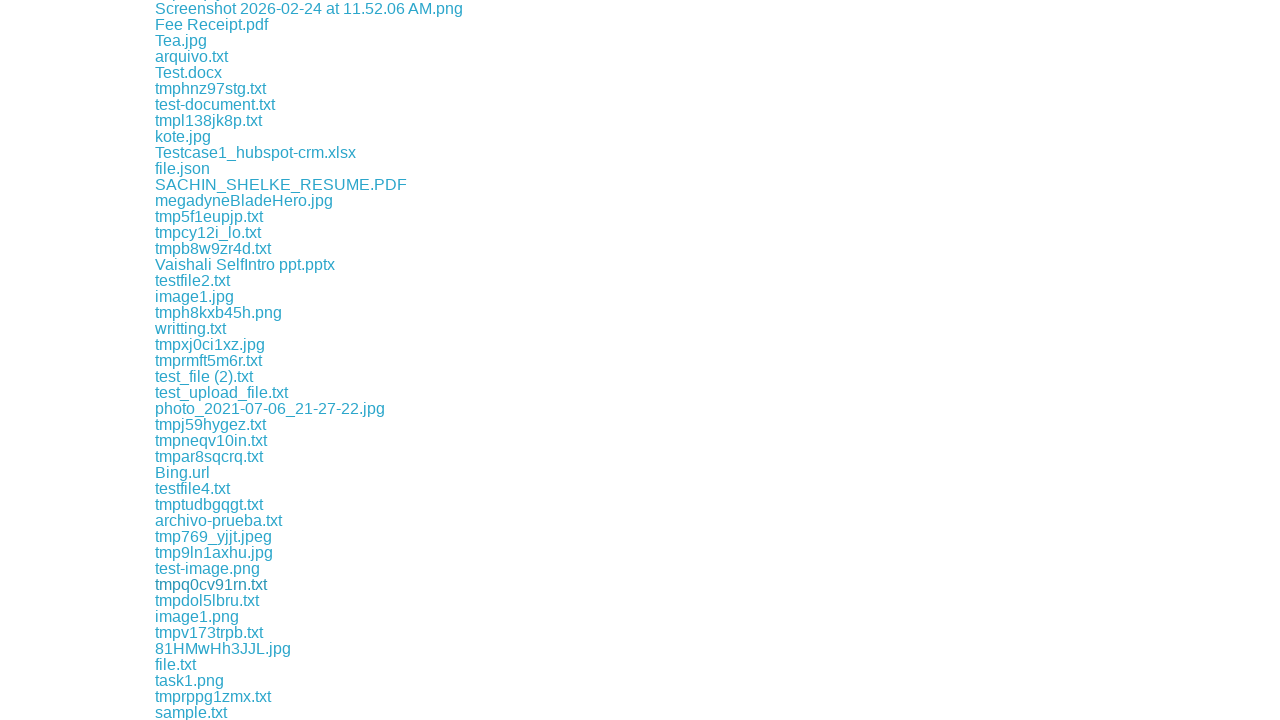

File download completed and captured
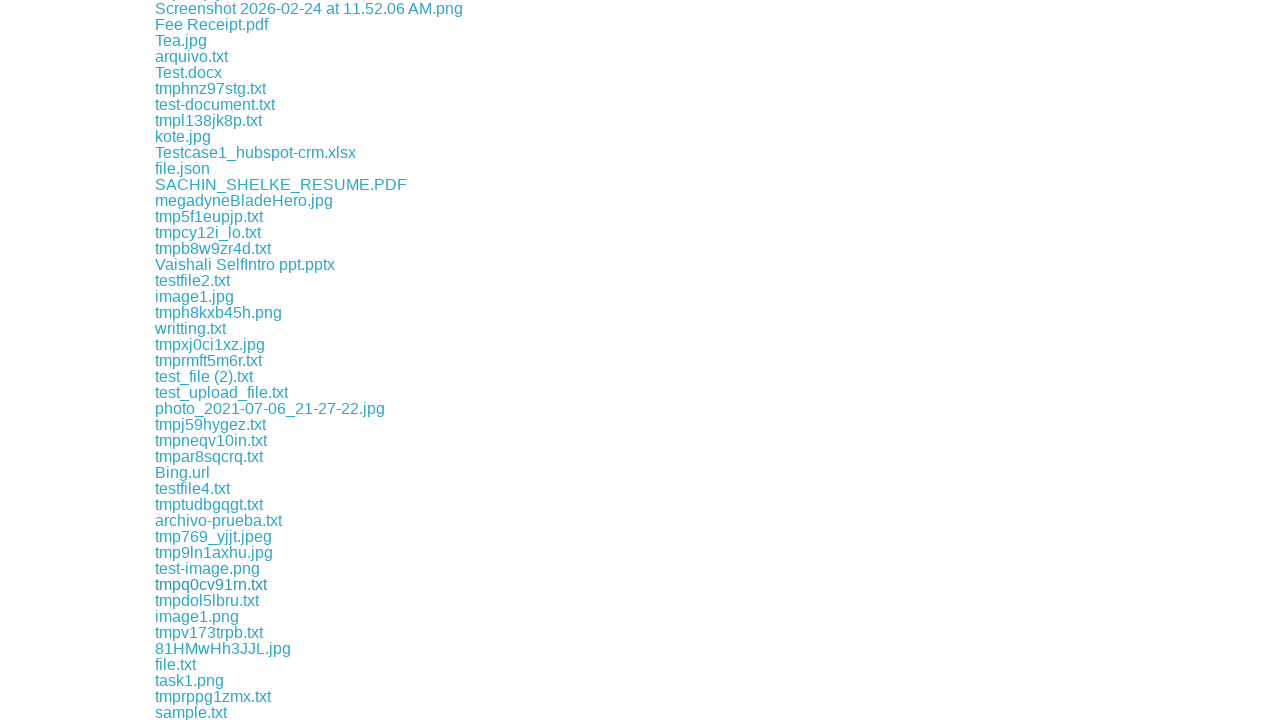

Retrieved downloaded file path: /tmp/playwright-artifacts-l9tHxl/55d2c7d2-3ed9-4b08-8ce2-847a5db7d045
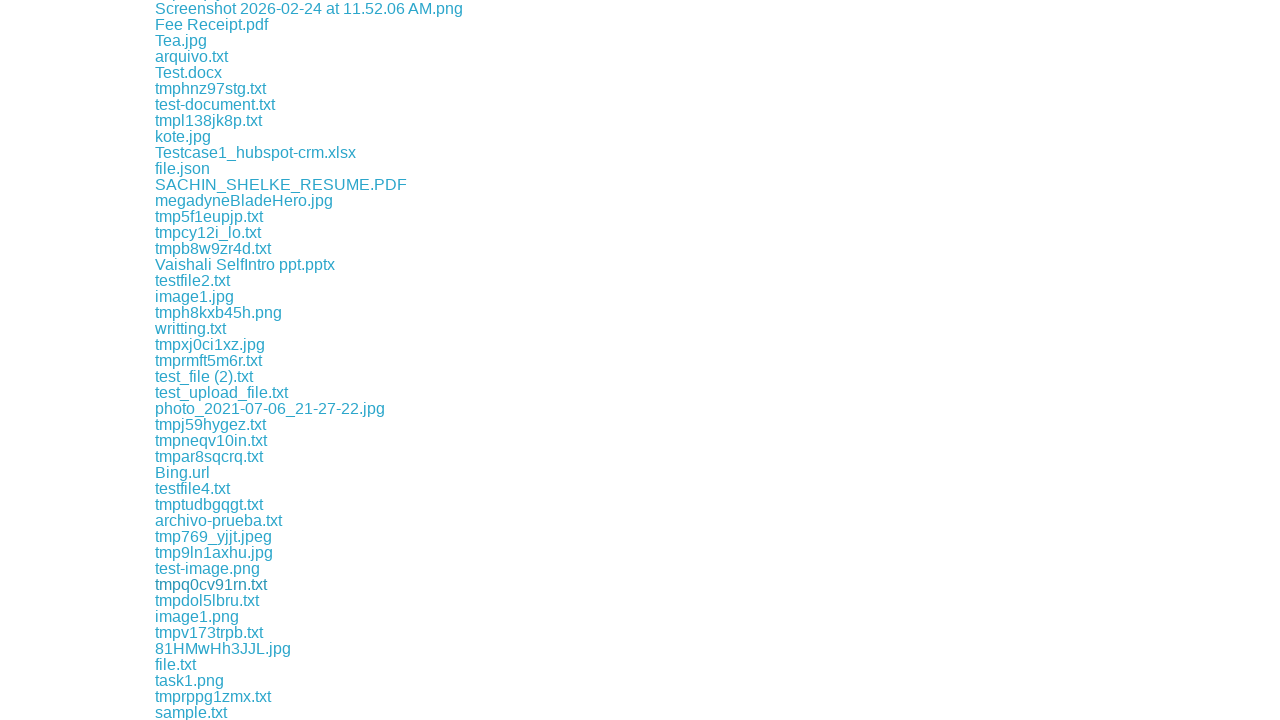

Retrieved href attribute from link
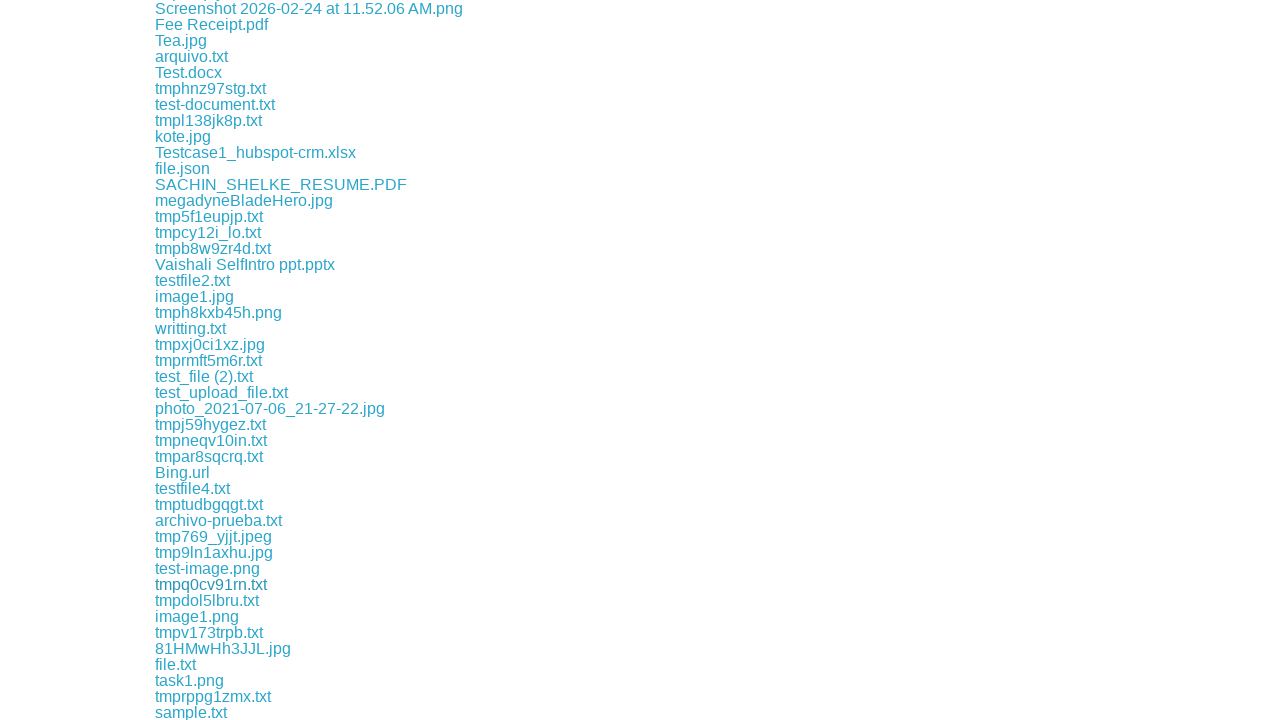

Clicked download link for file: download/tmpdol5lbru.txt at (207, 600) on a >> nth=201
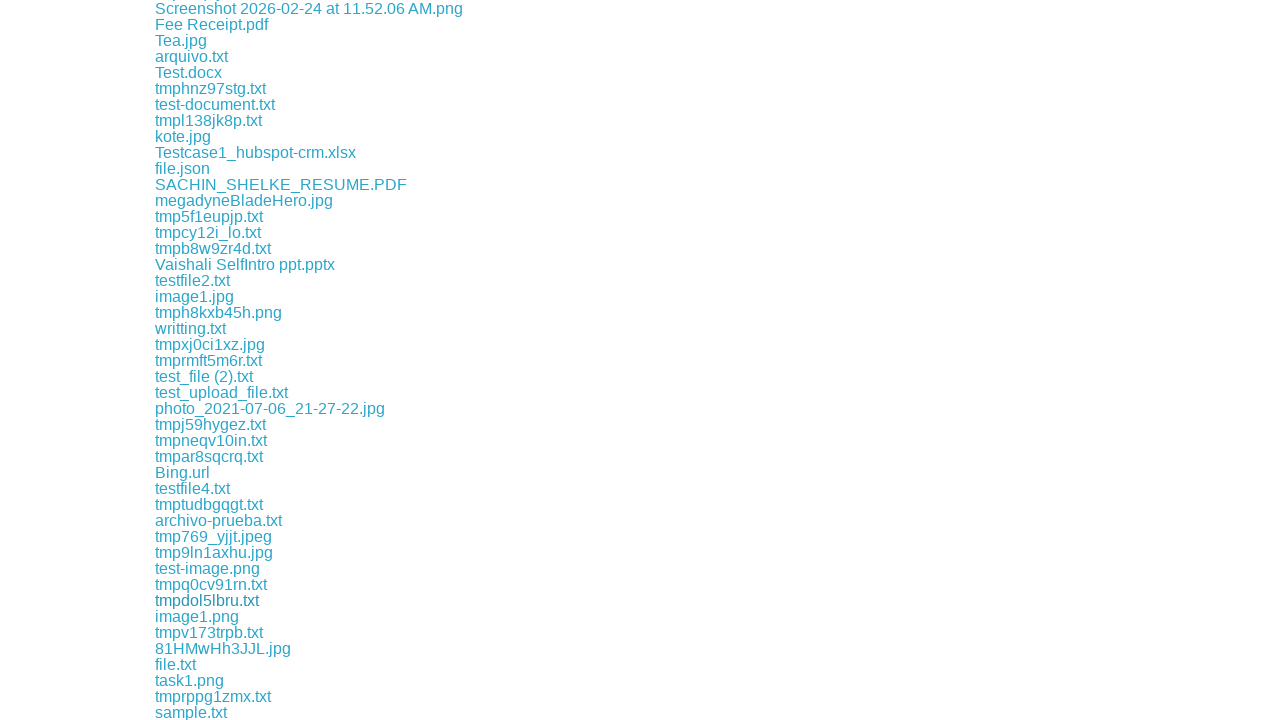

File download completed and captured
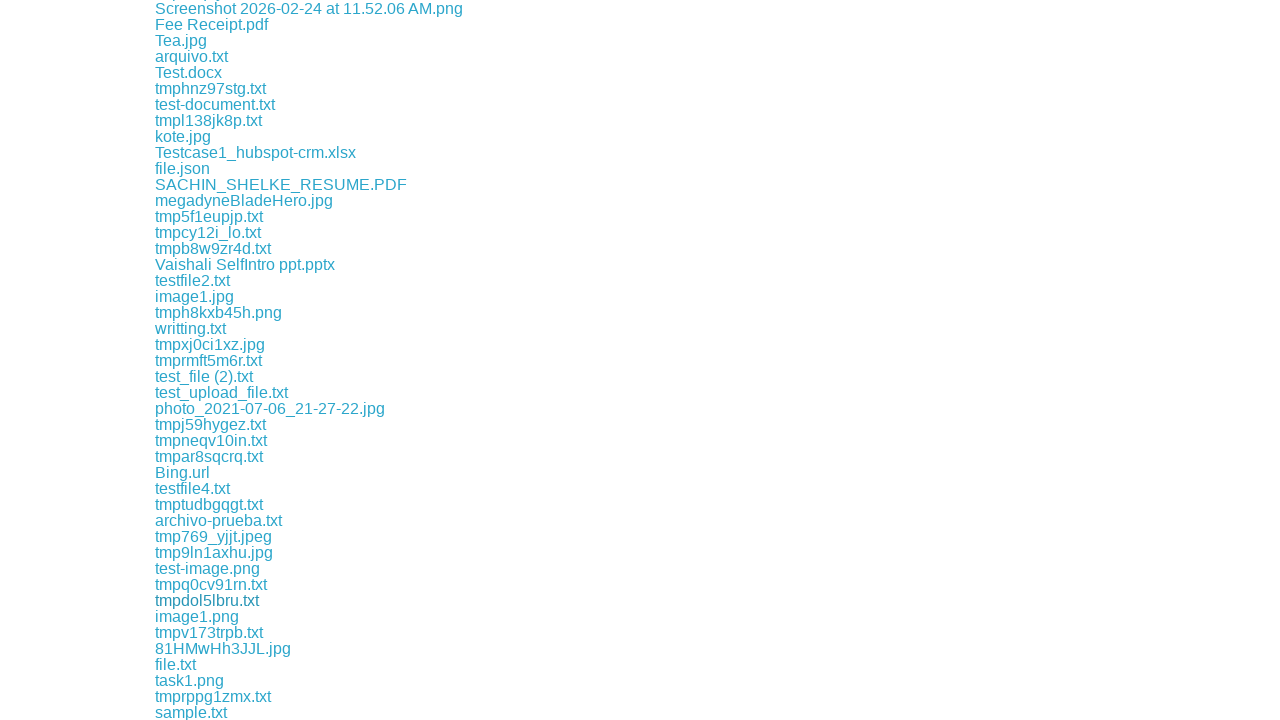

Retrieved downloaded file path: /tmp/playwright-artifacts-l9tHxl/b454dc3c-1675-4827-b2e1-2c8708cf84a8
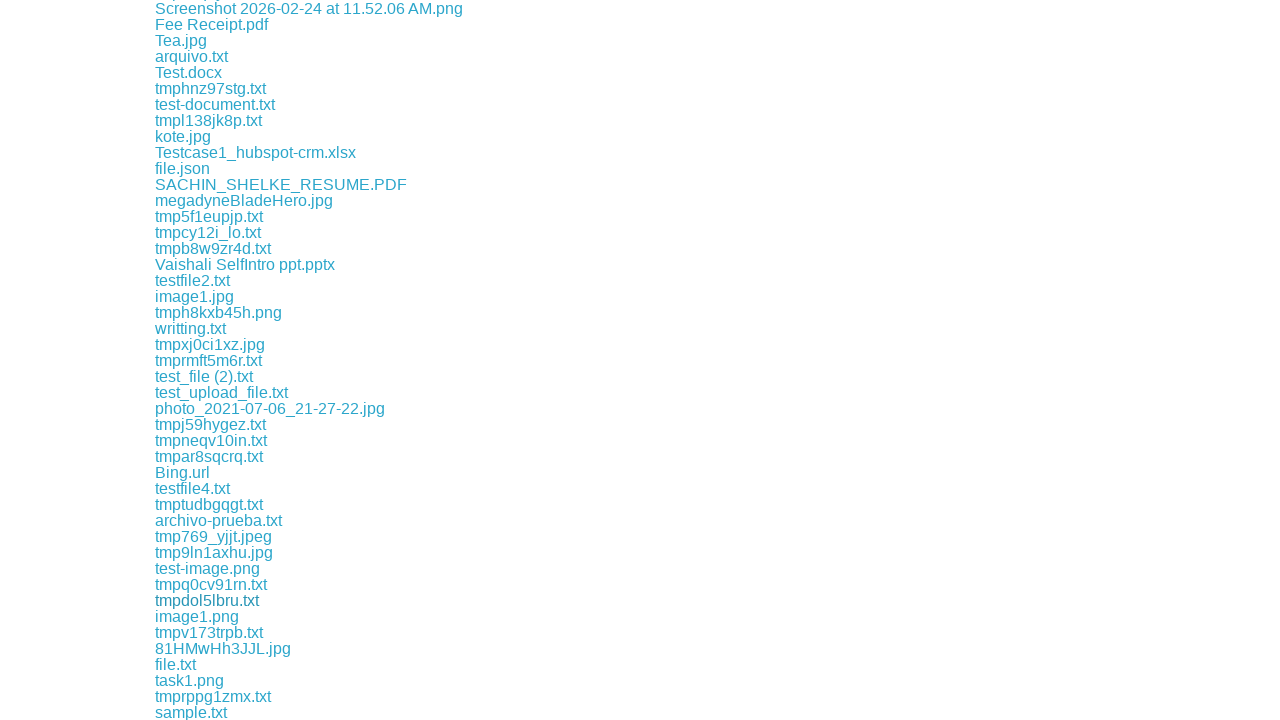

Retrieved href attribute from link
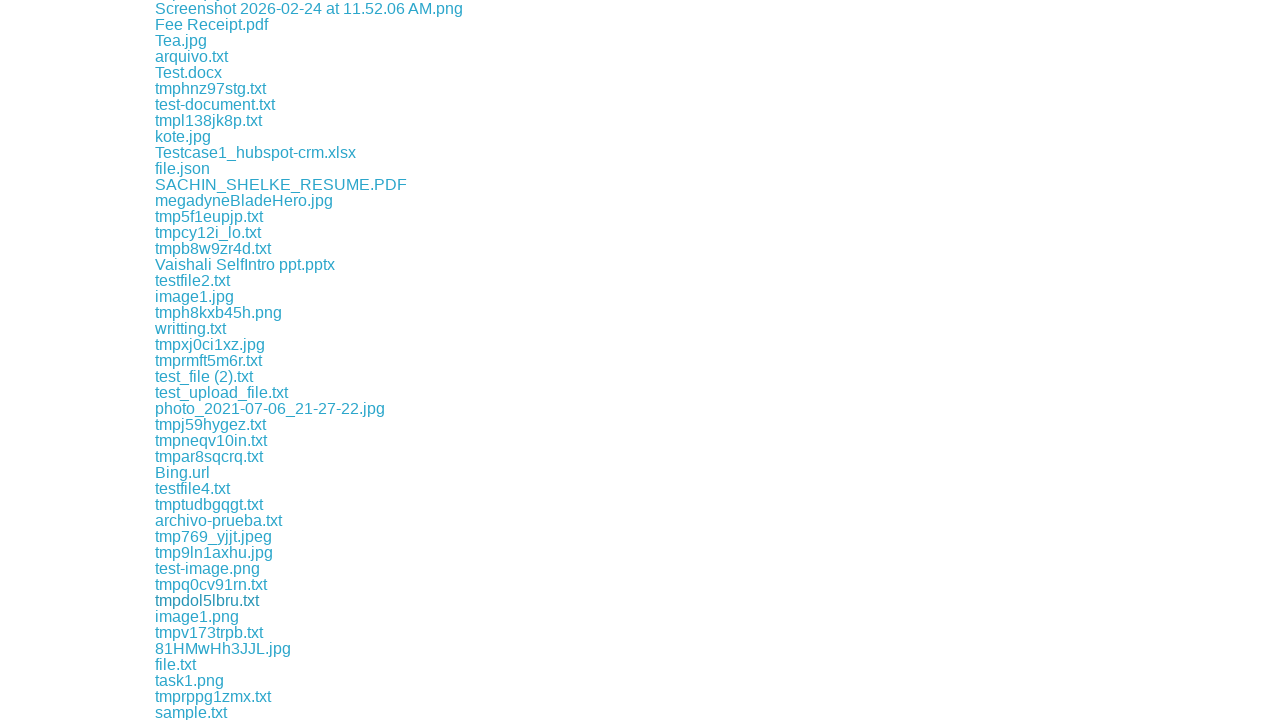

Retrieved href attribute from link
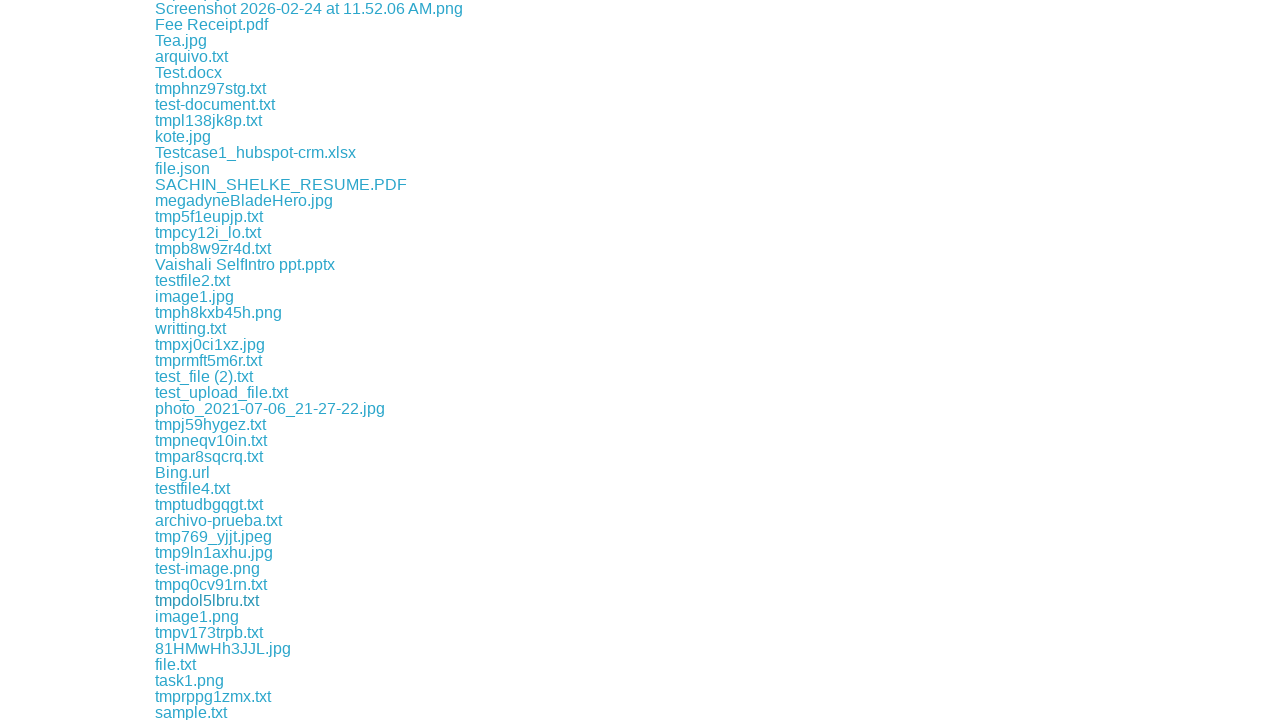

Clicked download link for file: download/tmpv173trpb.txt at (209, 632) on a >> nth=203
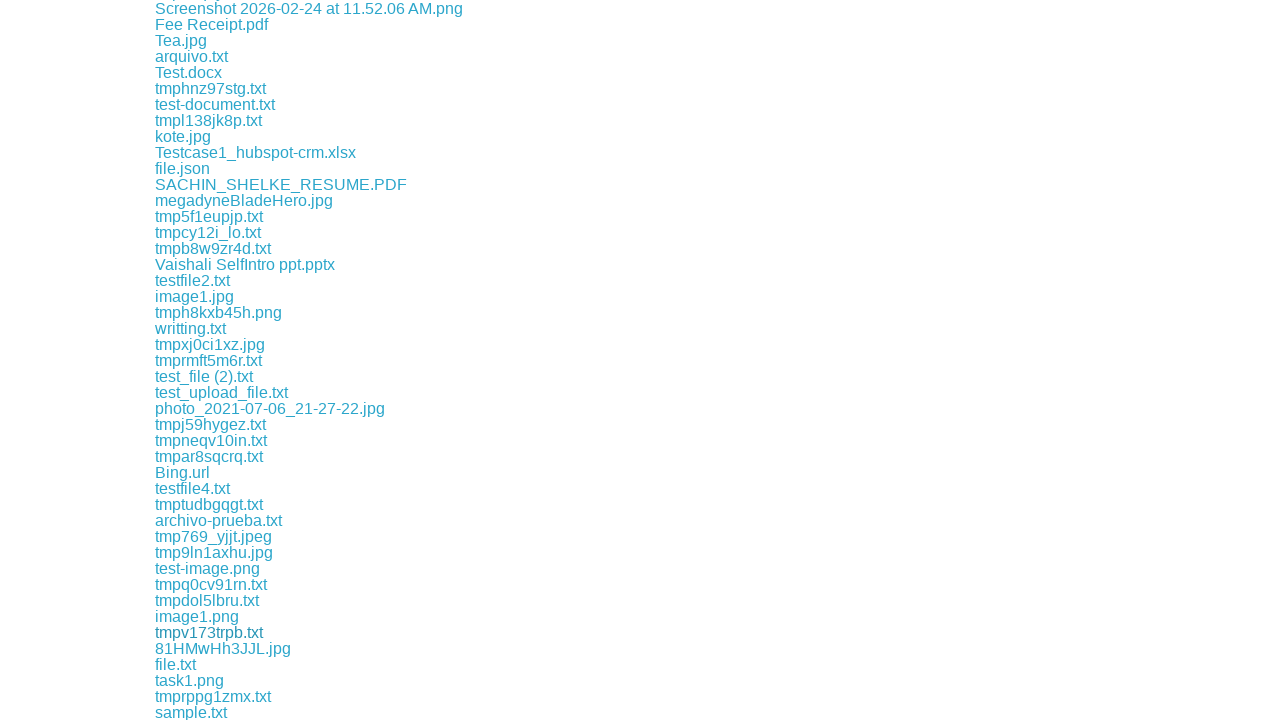

File download completed and captured
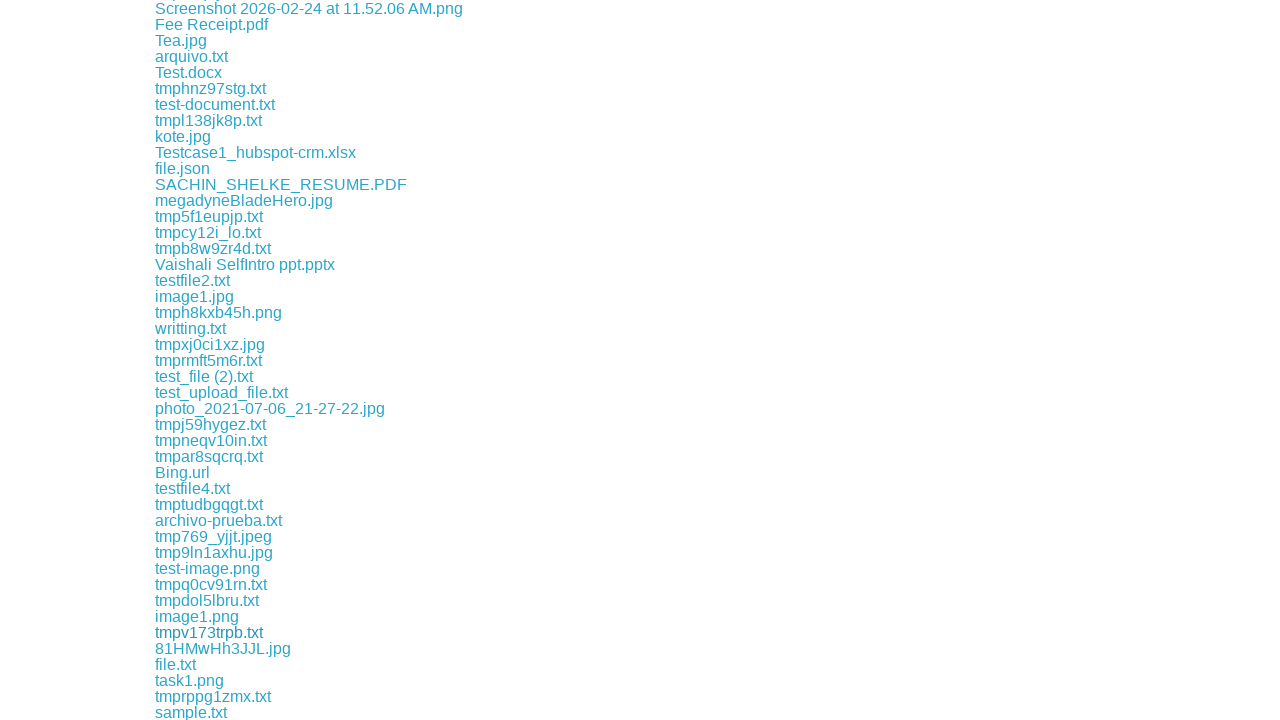

Retrieved downloaded file path: /tmp/playwright-artifacts-l9tHxl/6af29c0b-d07f-4350-86cd-c0101132477d
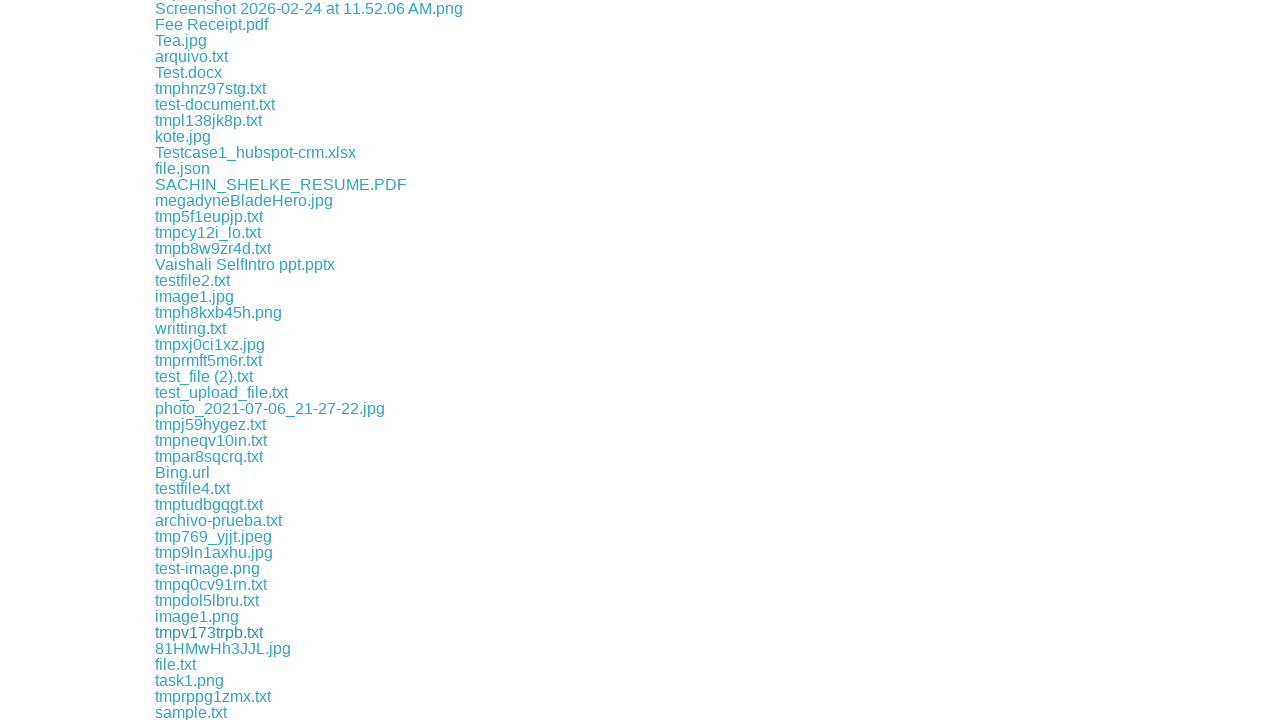

Retrieved href attribute from link
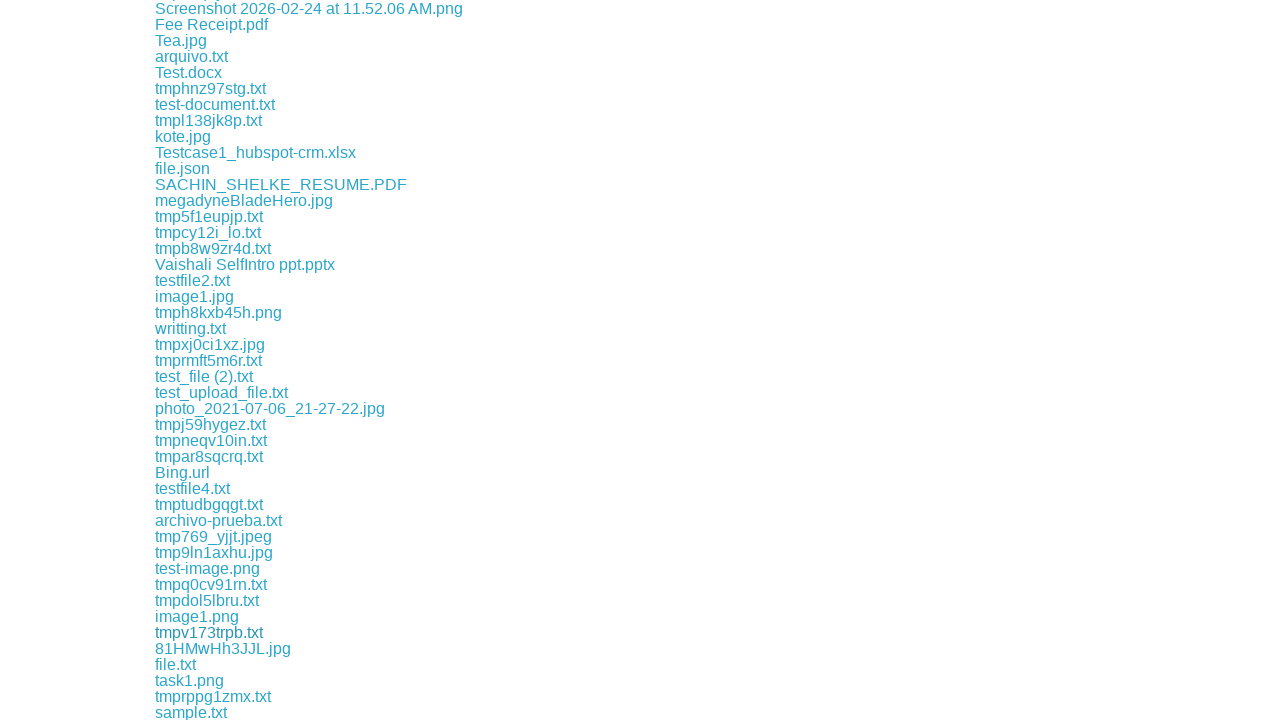

Retrieved href attribute from link
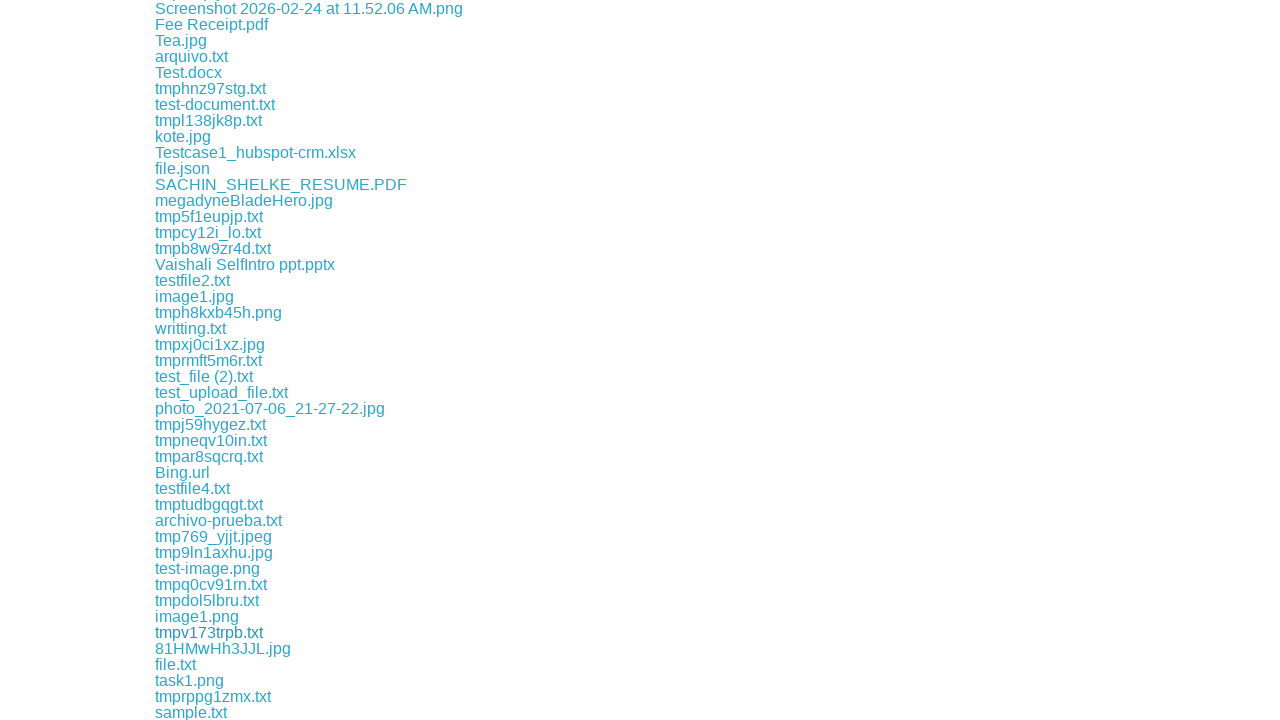

Clicked download link for file: download/file.txt at (176, 664) on a >> nth=205
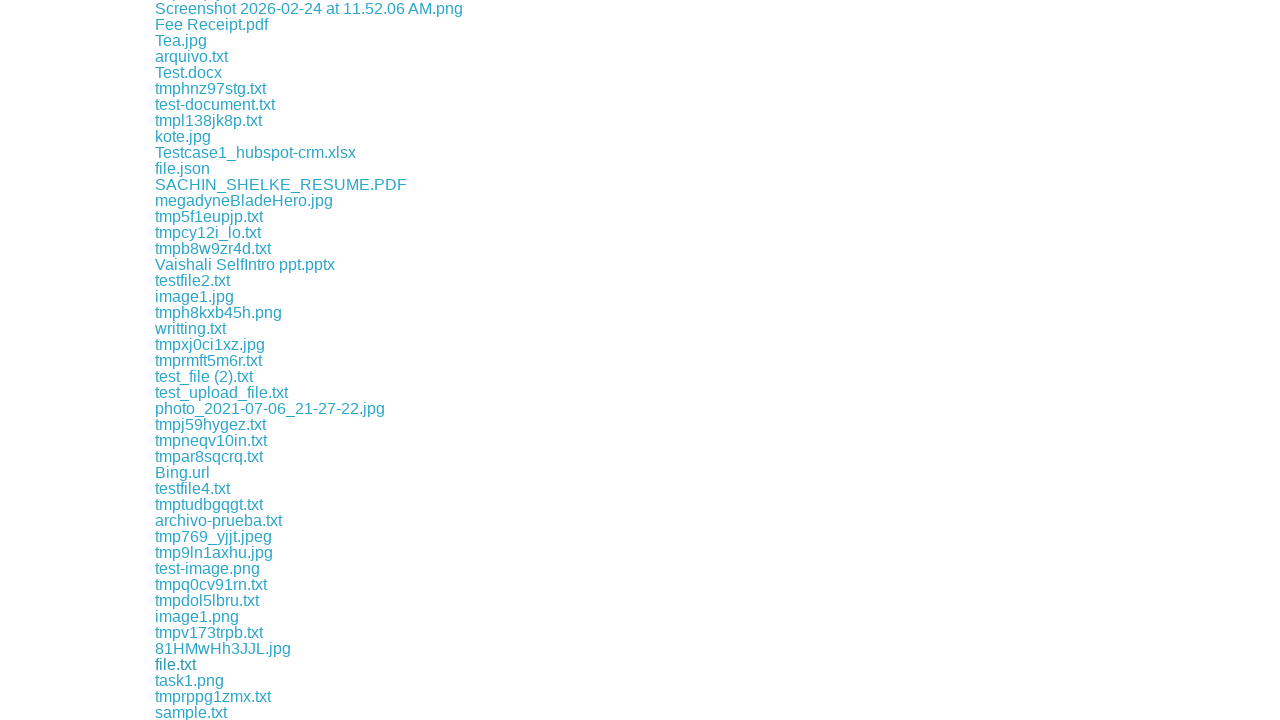

File download completed and captured
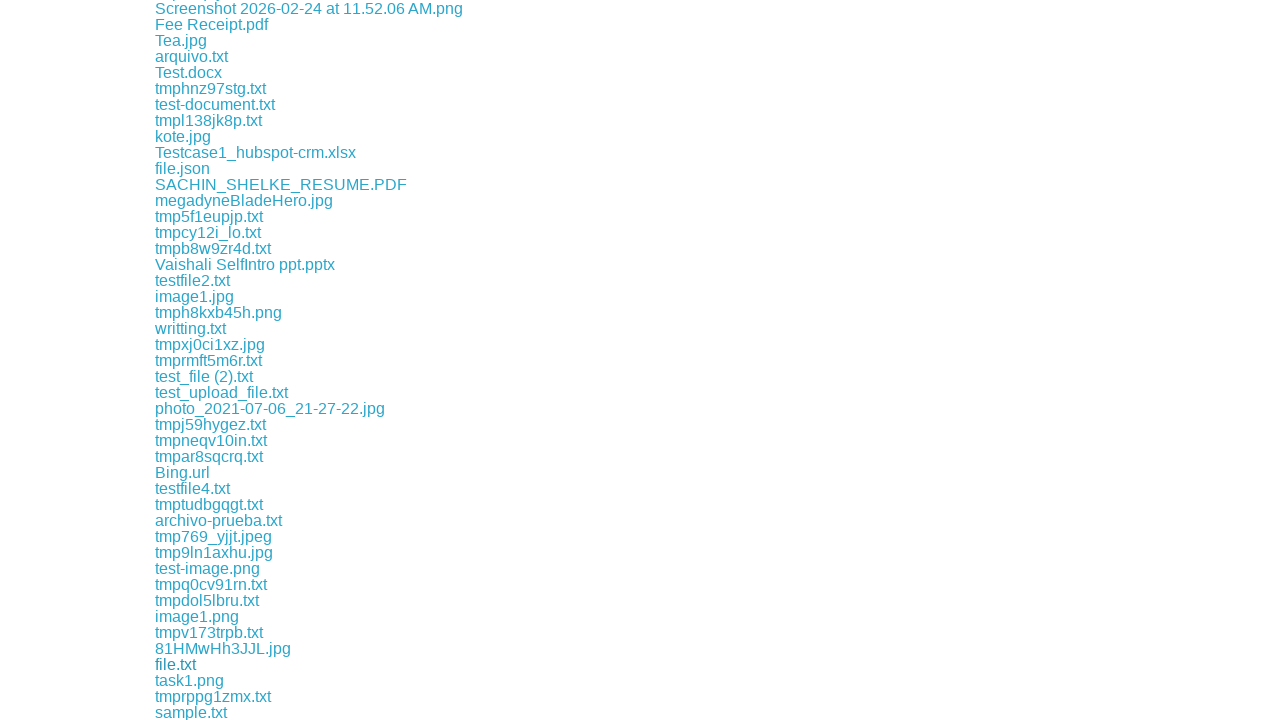

Retrieved downloaded file path: /tmp/playwright-artifacts-l9tHxl/5bc14c33-2cdf-4562-b479-82fbbc27f4b3
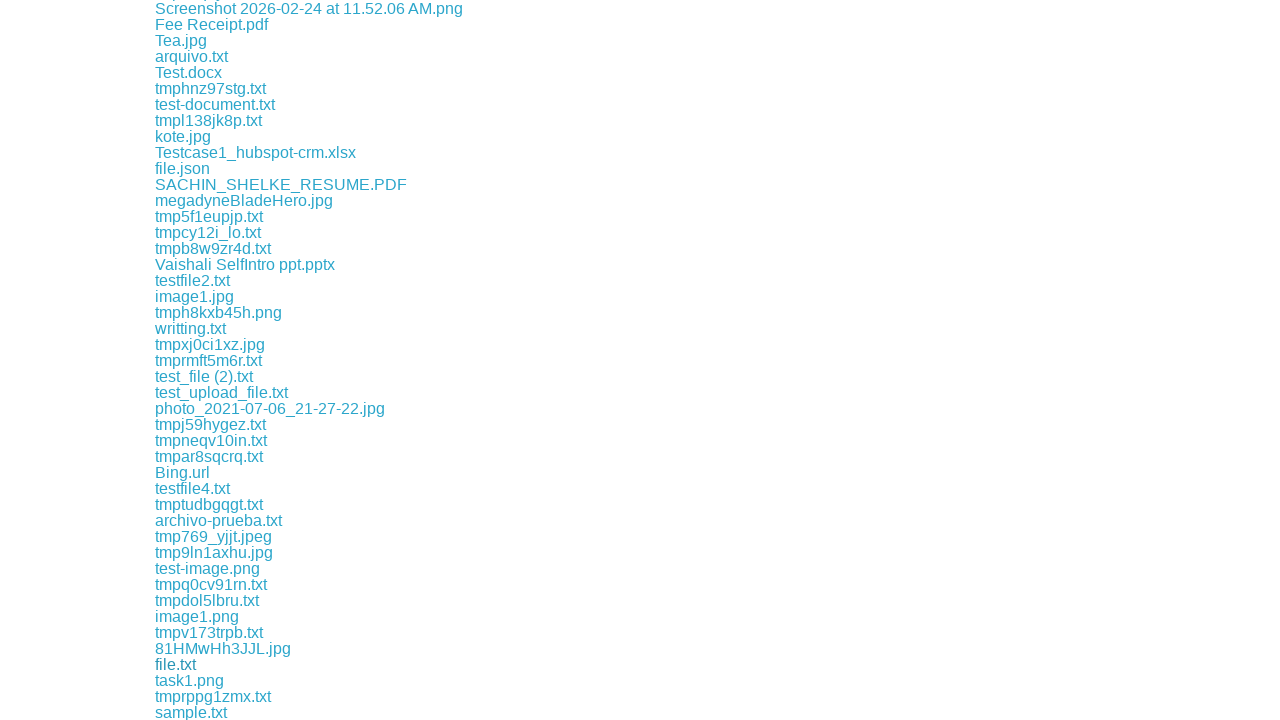

Retrieved href attribute from link
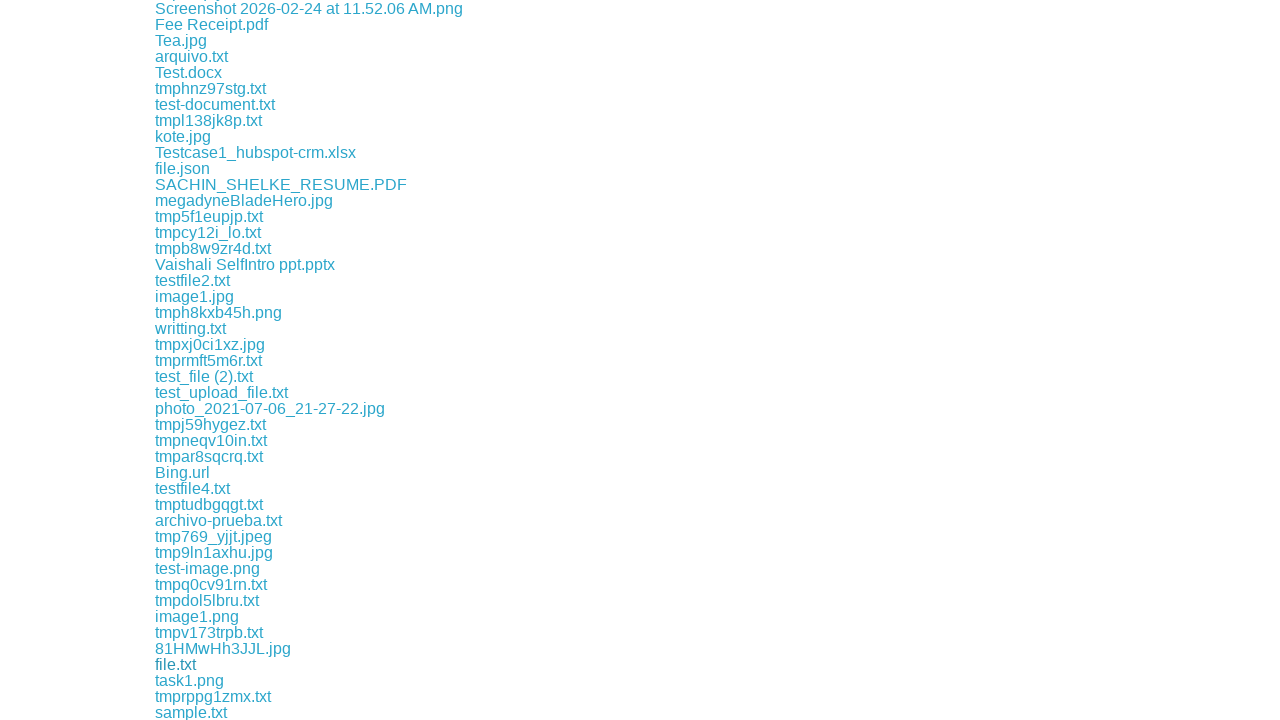

Retrieved href attribute from link
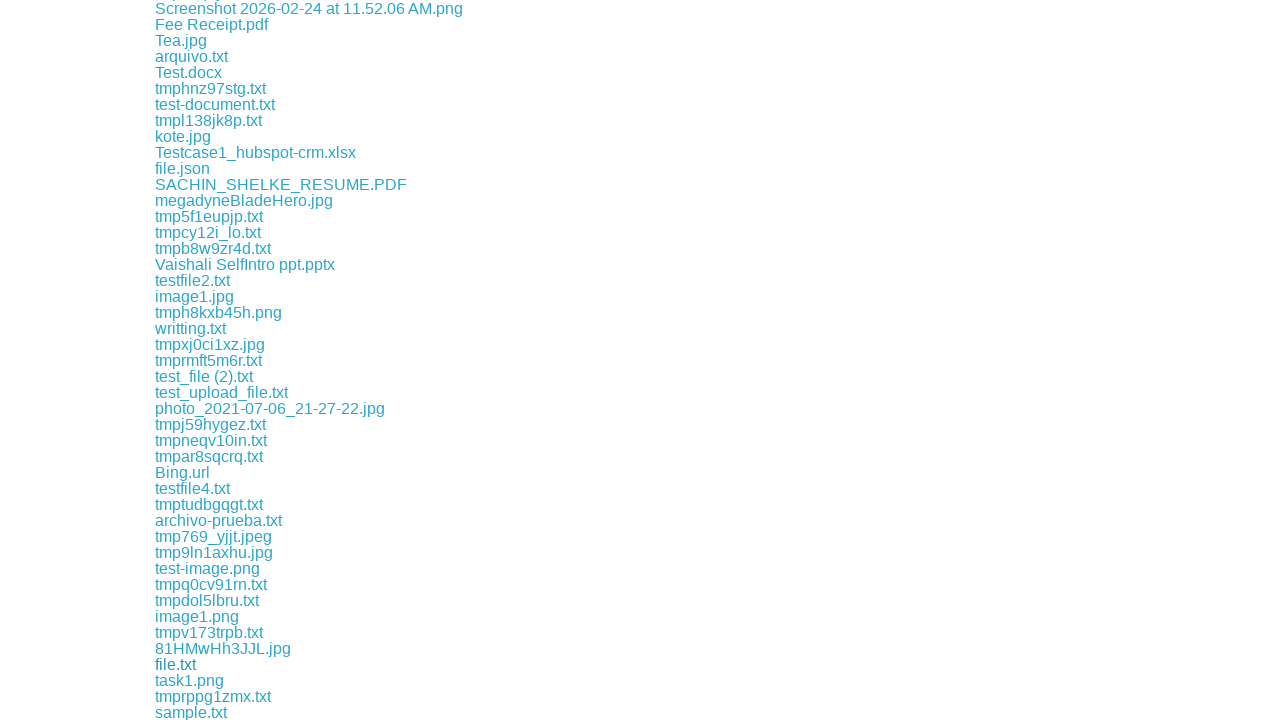

Clicked download link for file: download/tmprppg1zmx.txt at (213, 696) on a >> nth=207
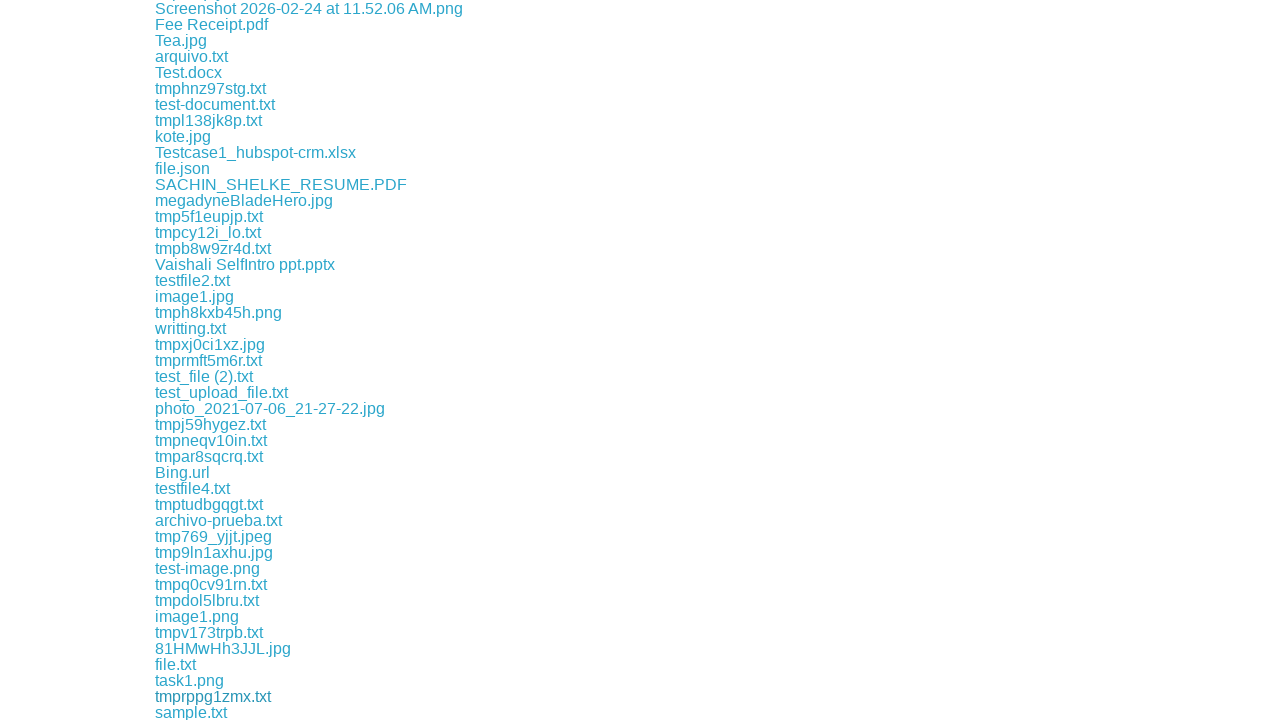

File download completed and captured
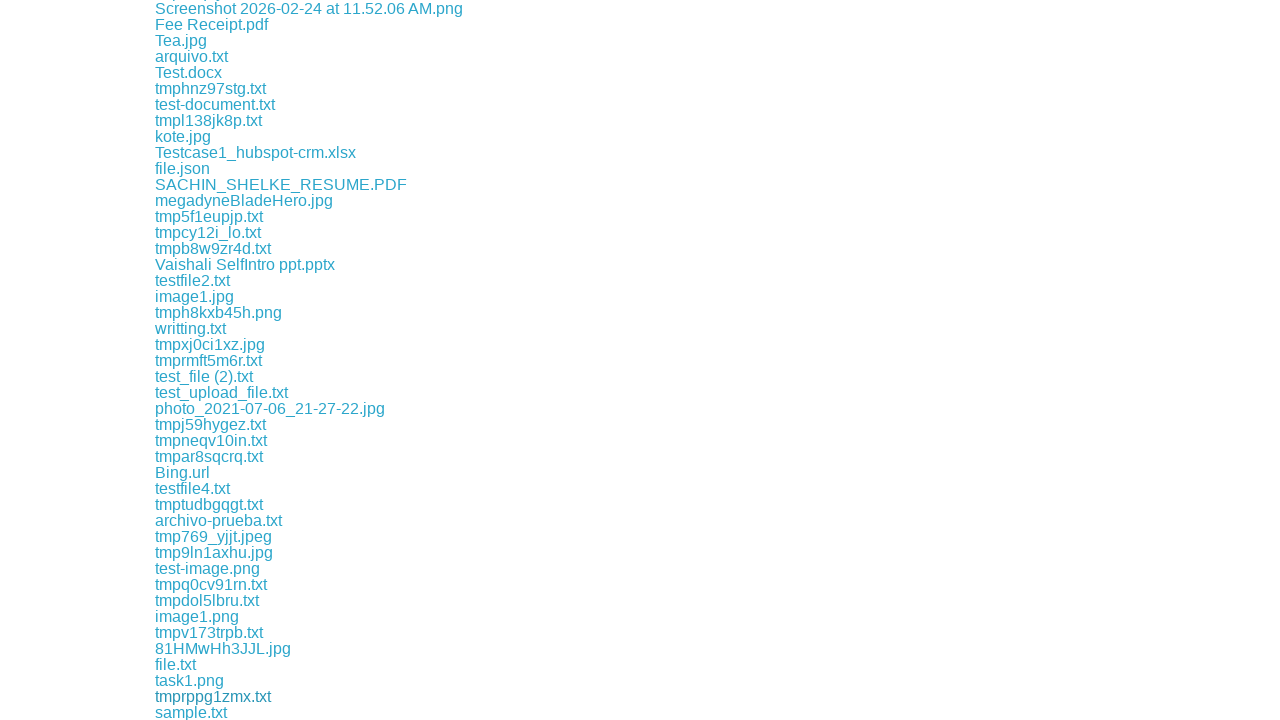

Retrieved downloaded file path: /tmp/playwright-artifacts-l9tHxl/eb0e0ff0-d881-4fa4-b770-dbdf401ac302
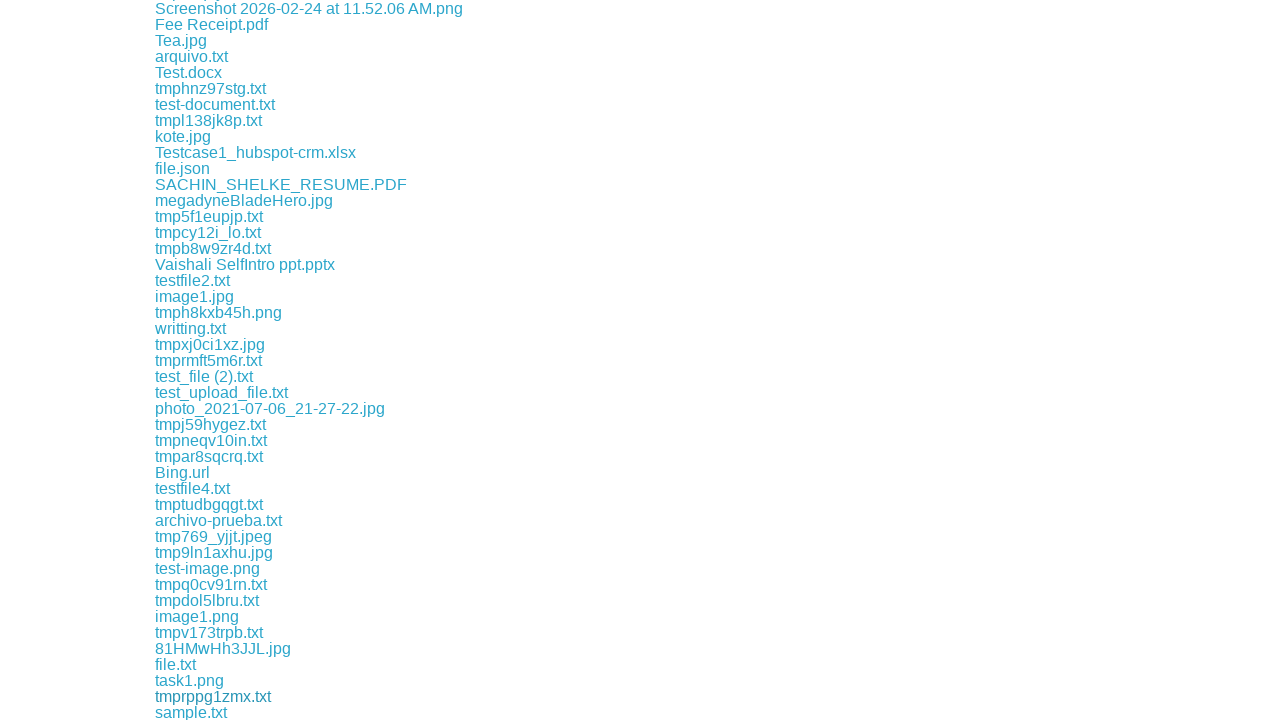

Retrieved href attribute from link
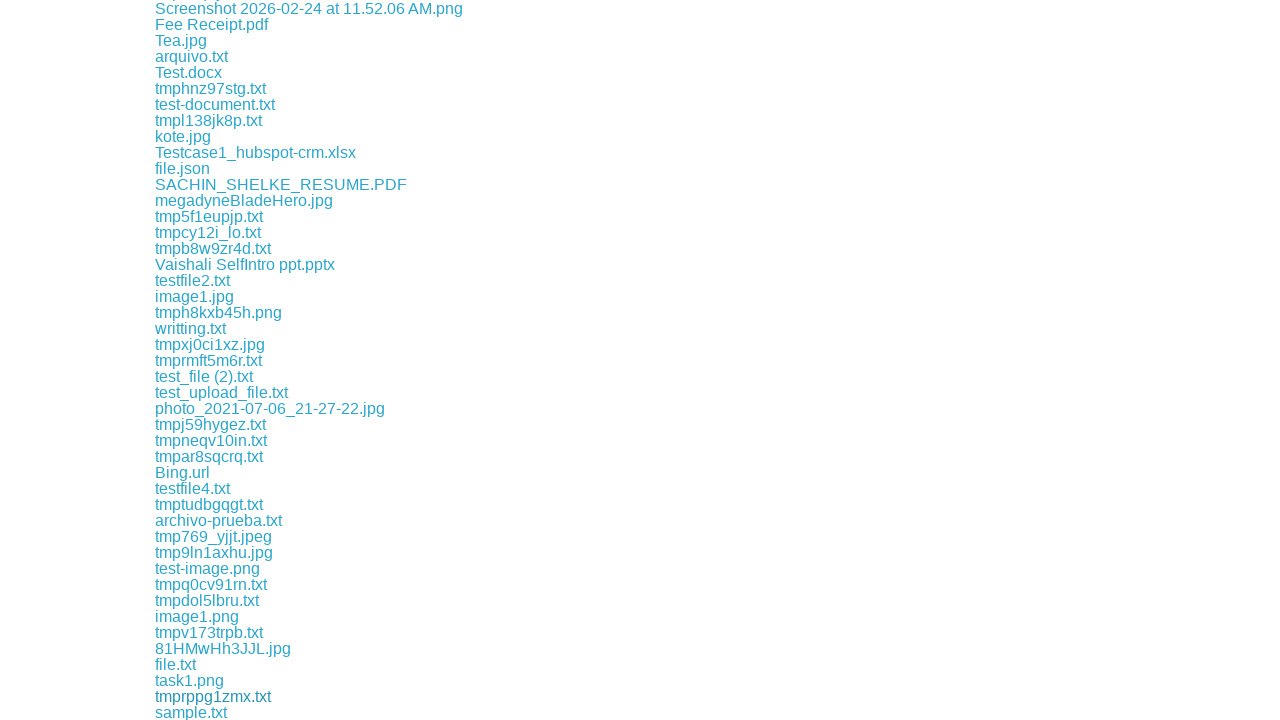

Clicked download link for file: download/sample.txt at (191, 712) on a >> nth=208
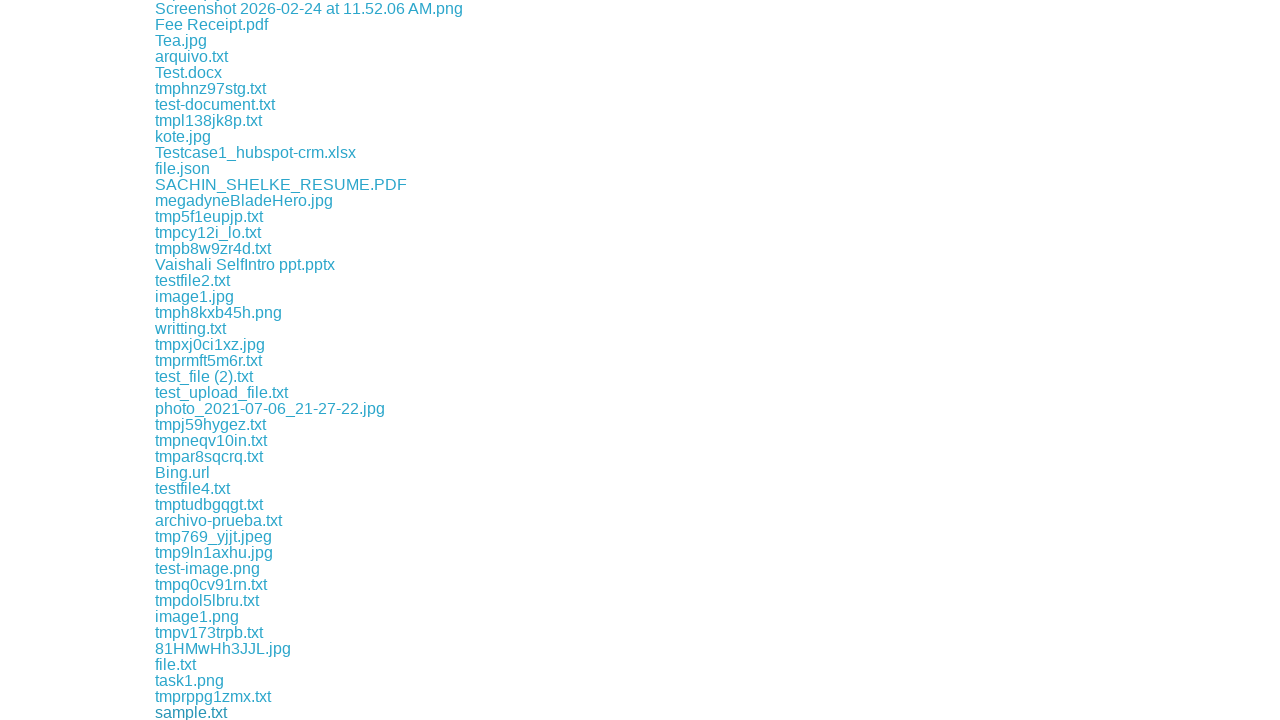

File download completed and captured
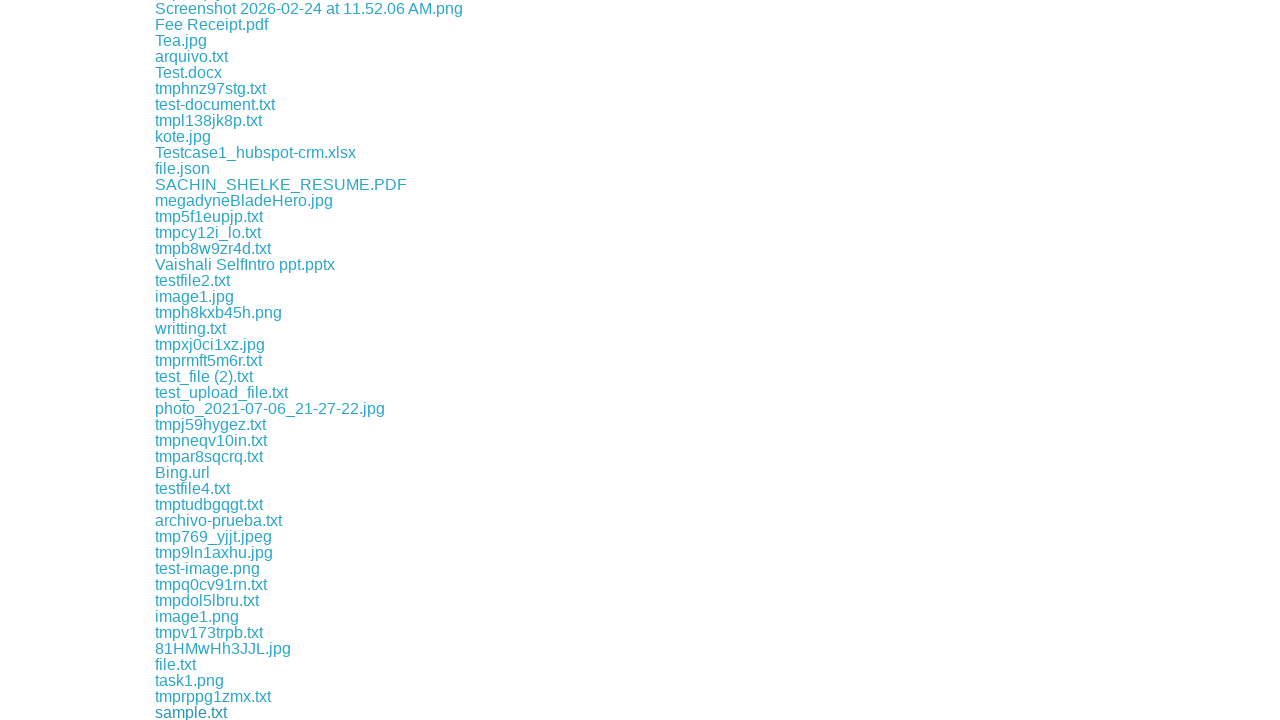

Retrieved downloaded file path: /tmp/playwright-artifacts-l9tHxl/4bc6657f-9519-4c6d-b75a-d3c972fc12de
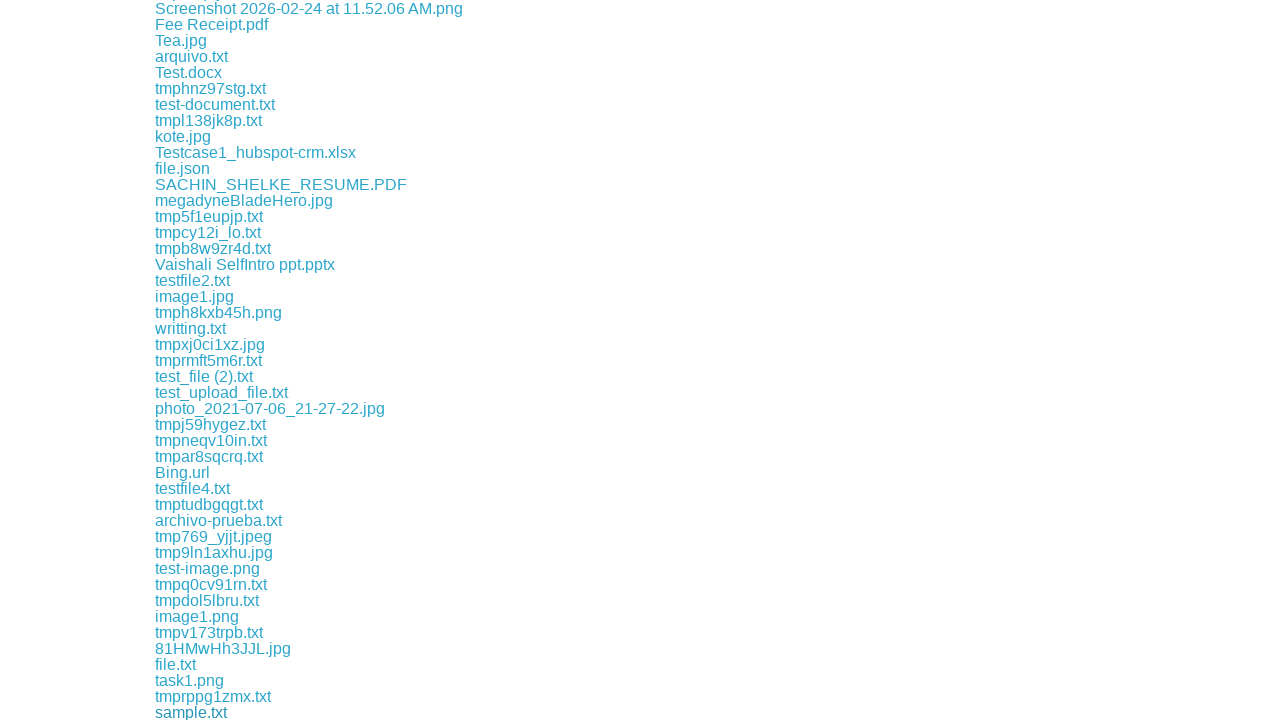

Retrieved href attribute from link
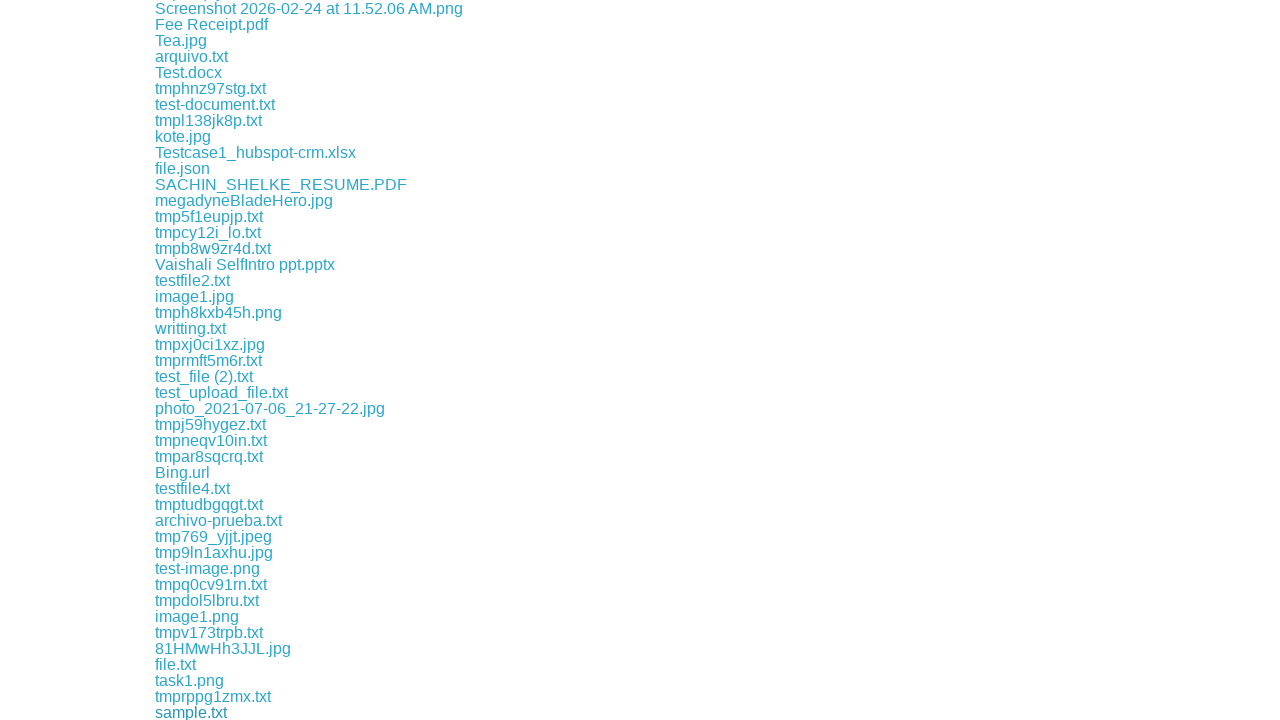

Retrieved href attribute from link
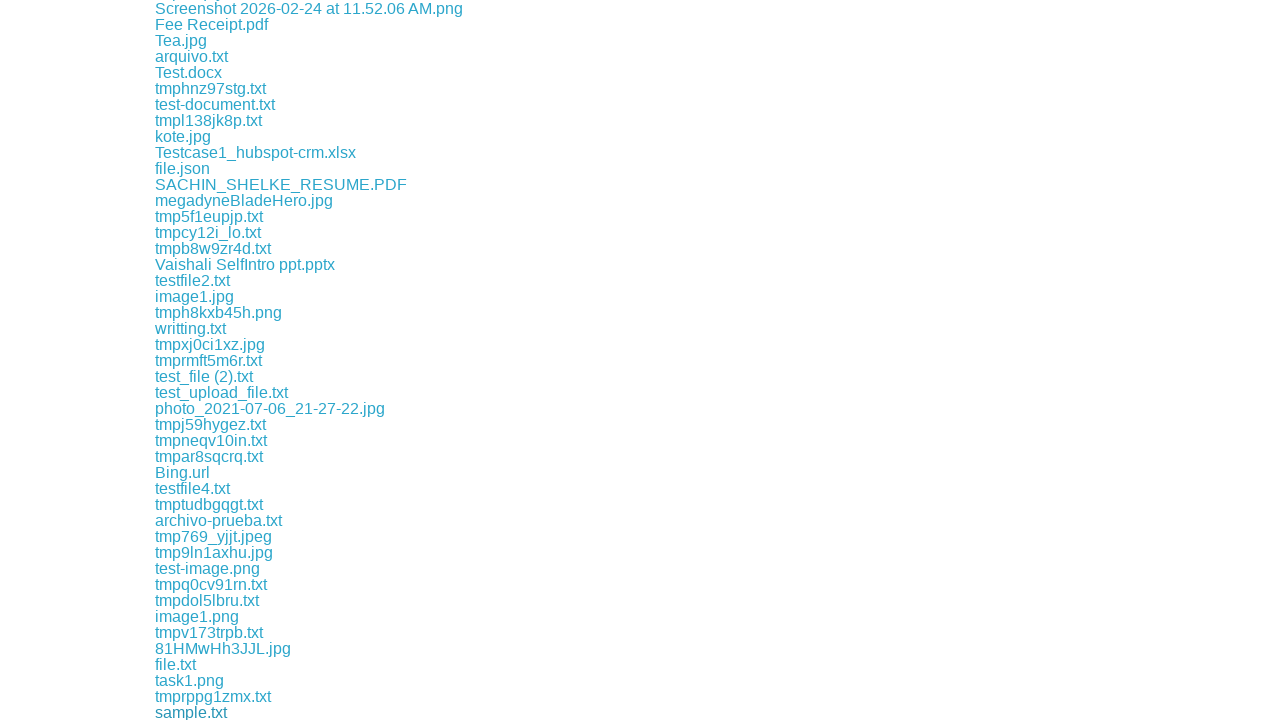

Clicked download link for file: download/tmpwszke_pd.txt at (214, 360) on a >> nth=210
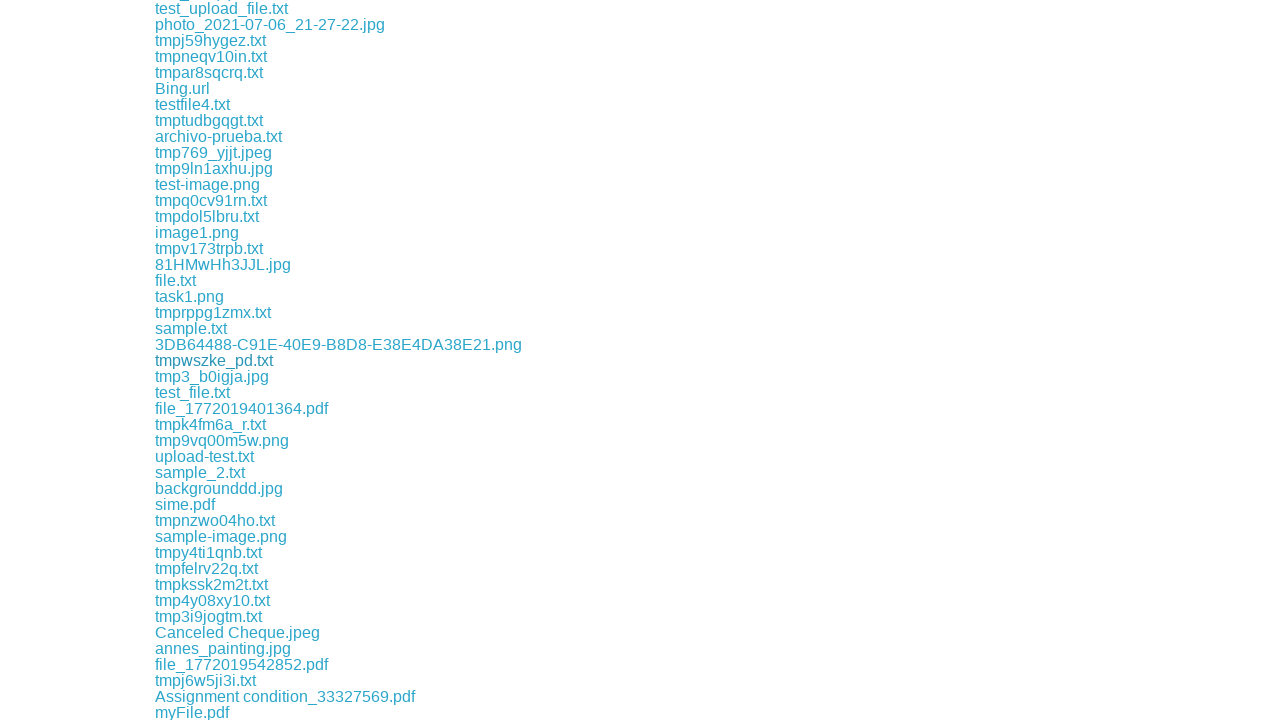

File download completed and captured
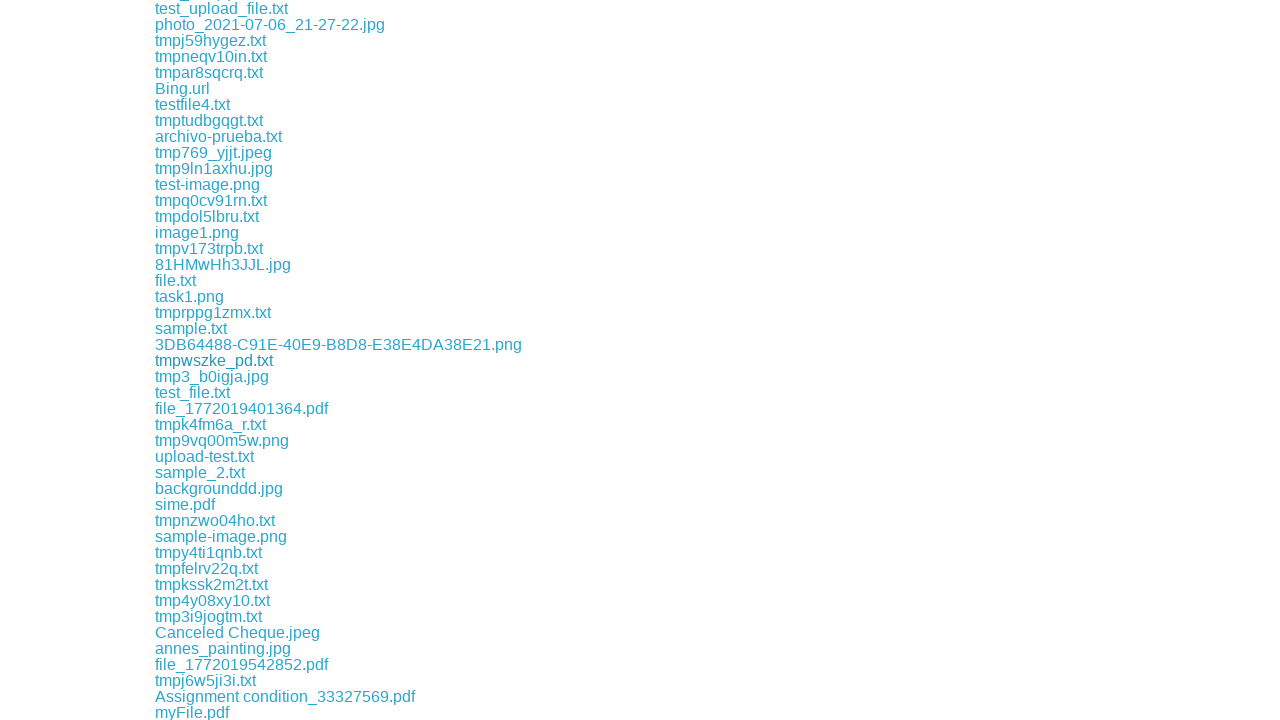

Retrieved downloaded file path: /tmp/playwright-artifacts-l9tHxl/bc355d4b-87b9-40d4-8cfe-5c6b045bc3f5
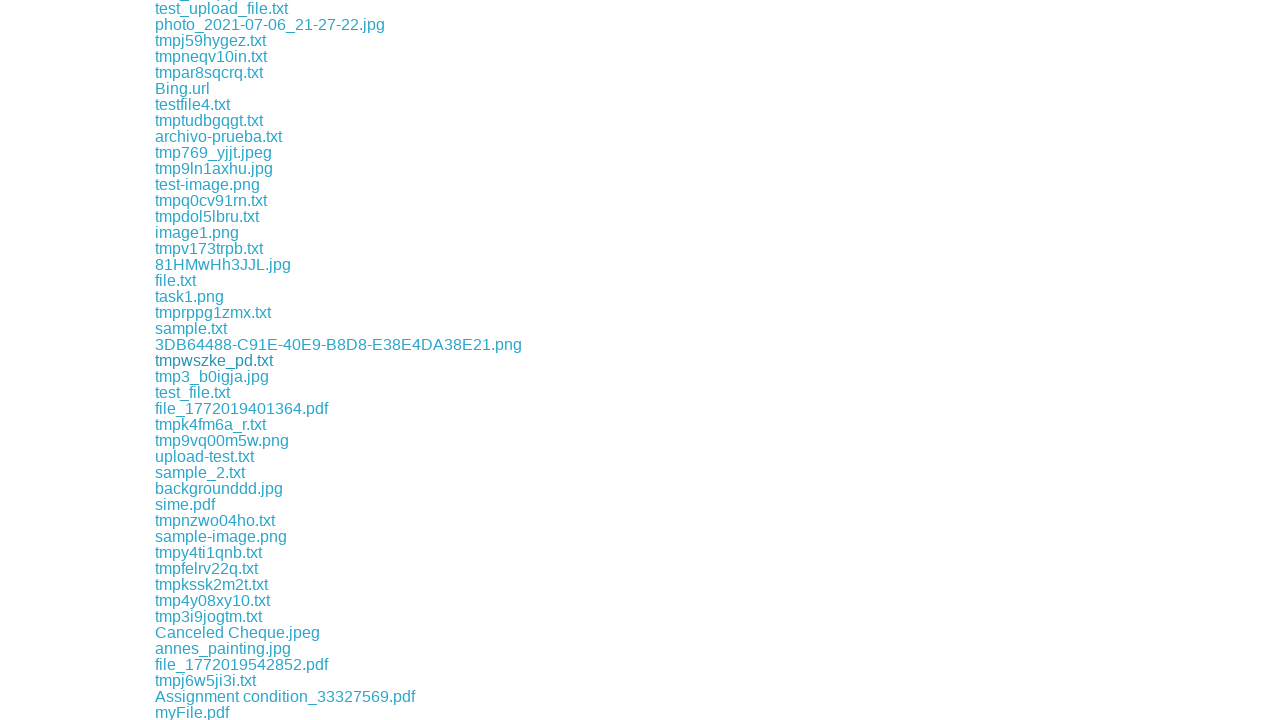

Retrieved href attribute from link
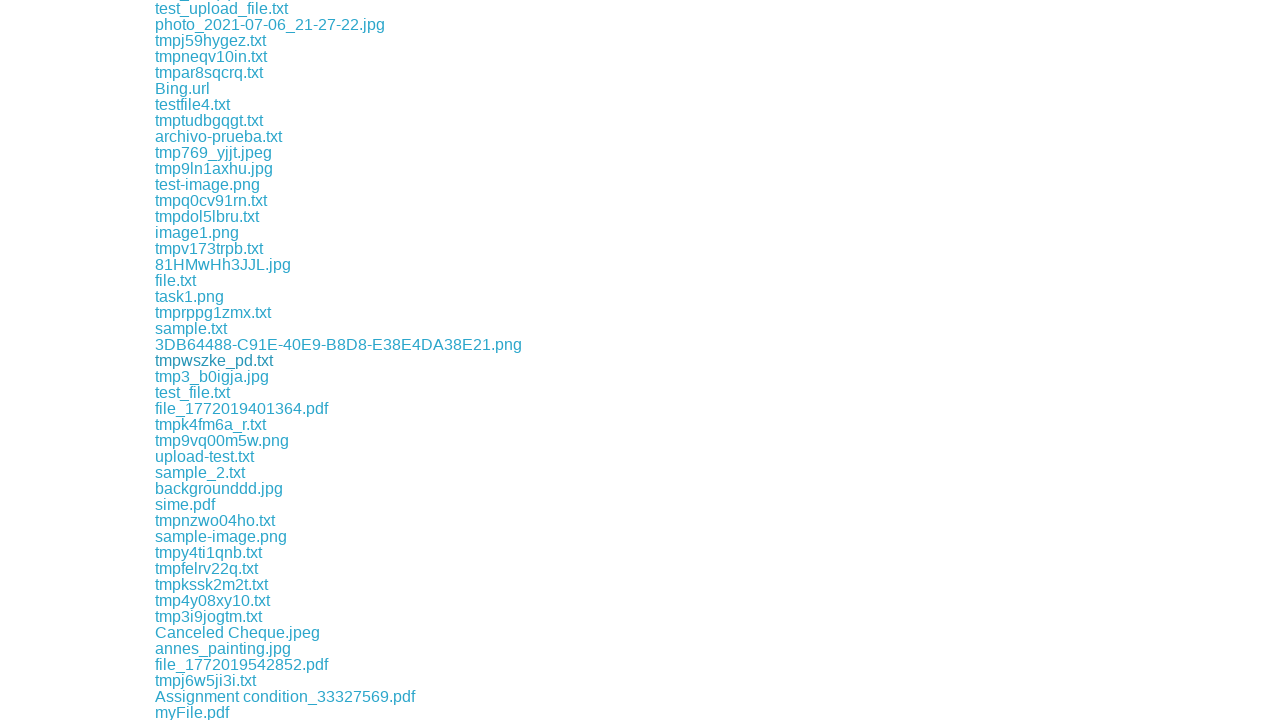

Retrieved href attribute from link
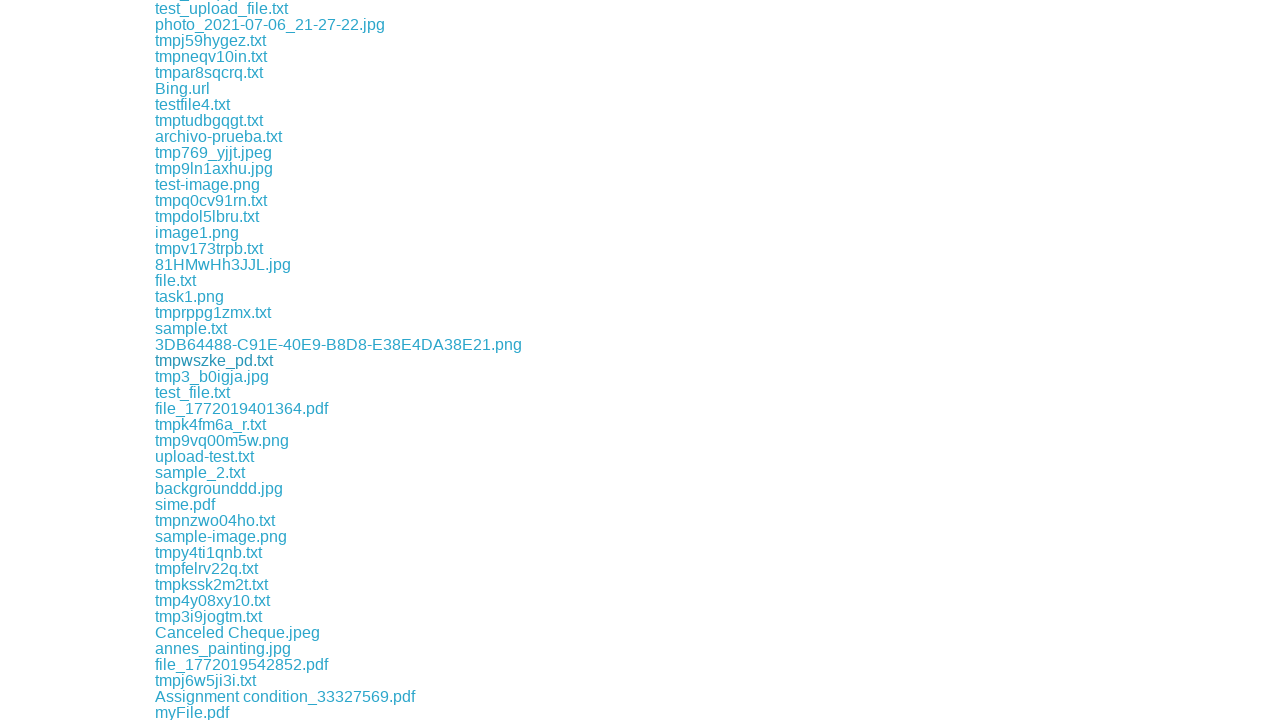

Clicked download link for file: download/test_file.txt at (192, 392) on a >> nth=212
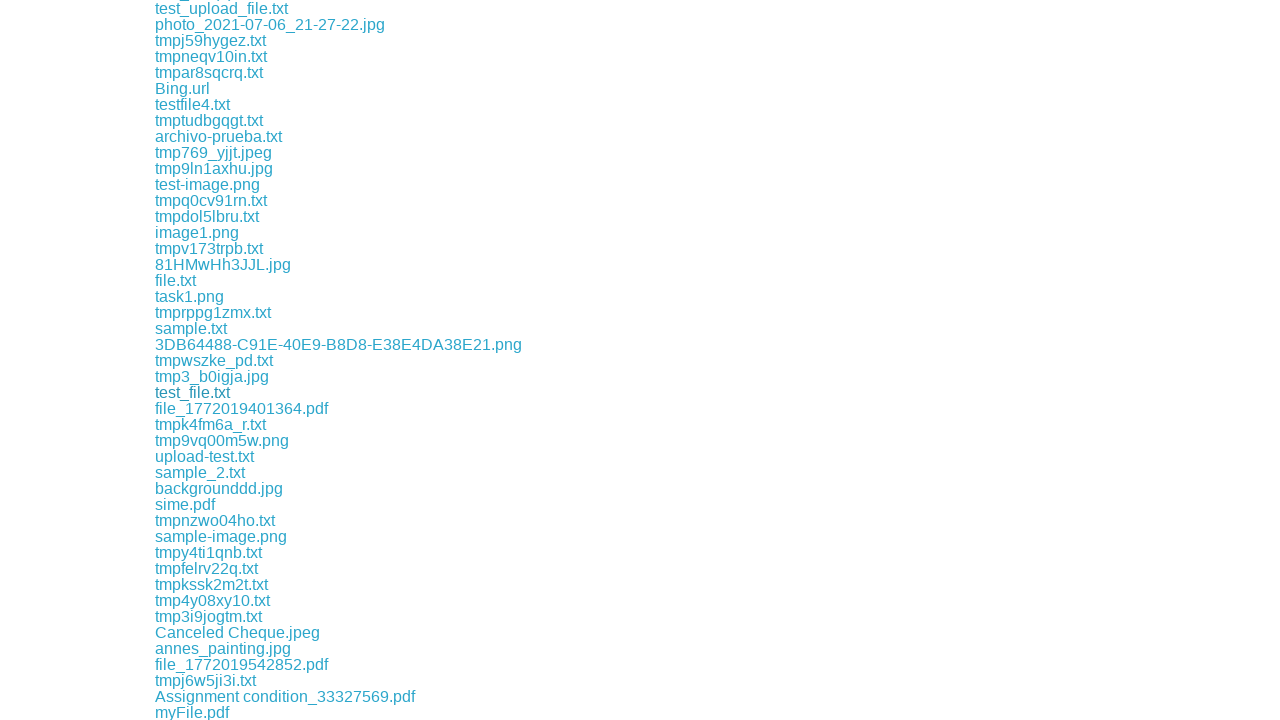

File download completed and captured
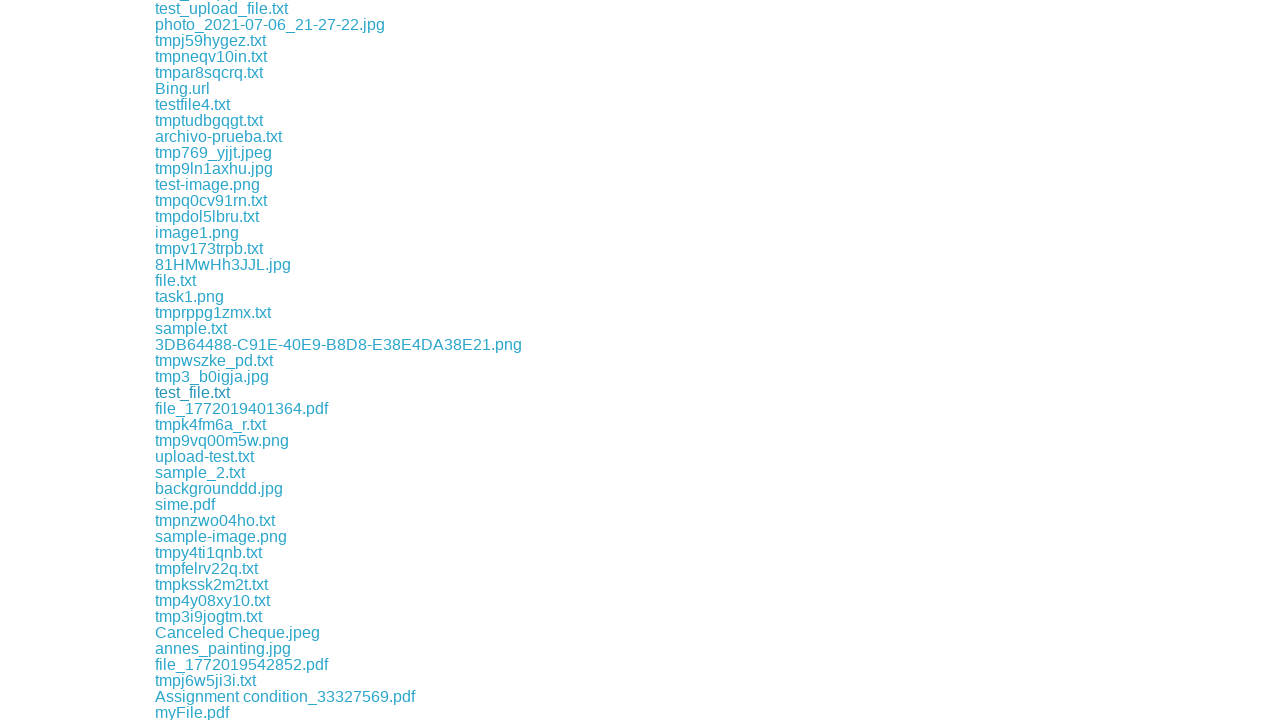

Retrieved downloaded file path: /tmp/playwright-artifacts-l9tHxl/98217c2f-0d05-4915-9eec-ad4ca19ac8ad
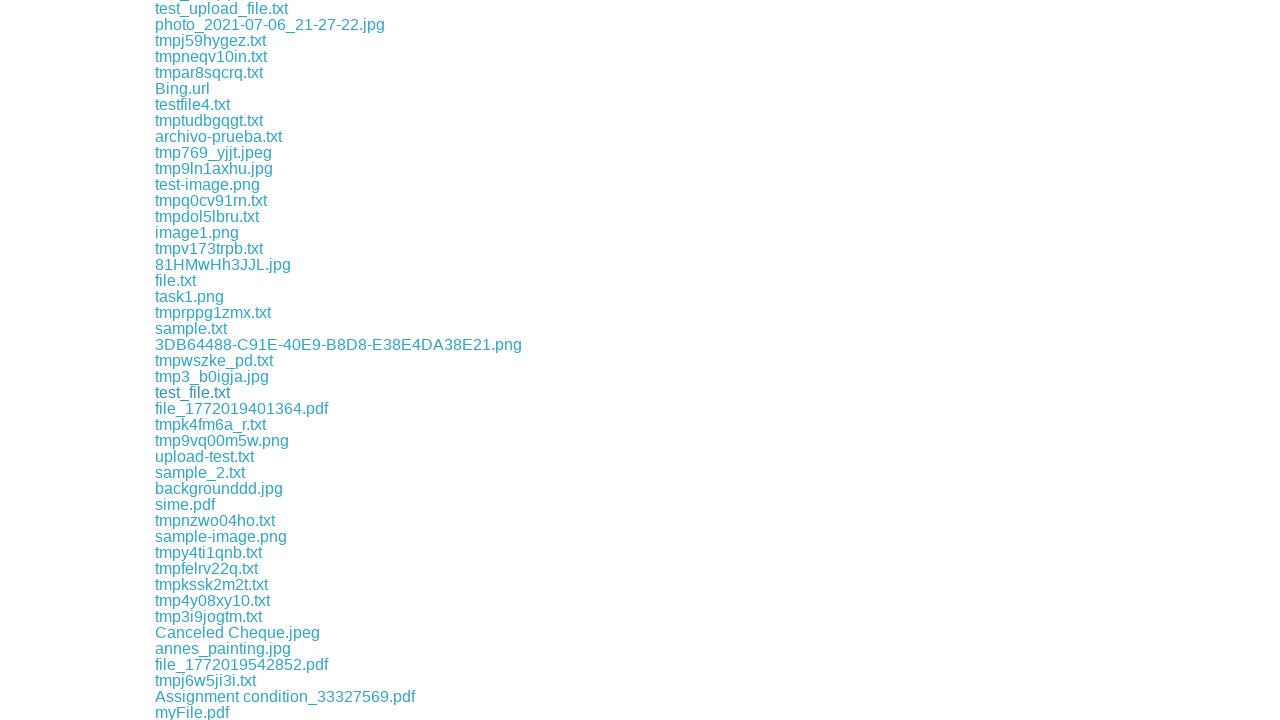

Retrieved href attribute from link
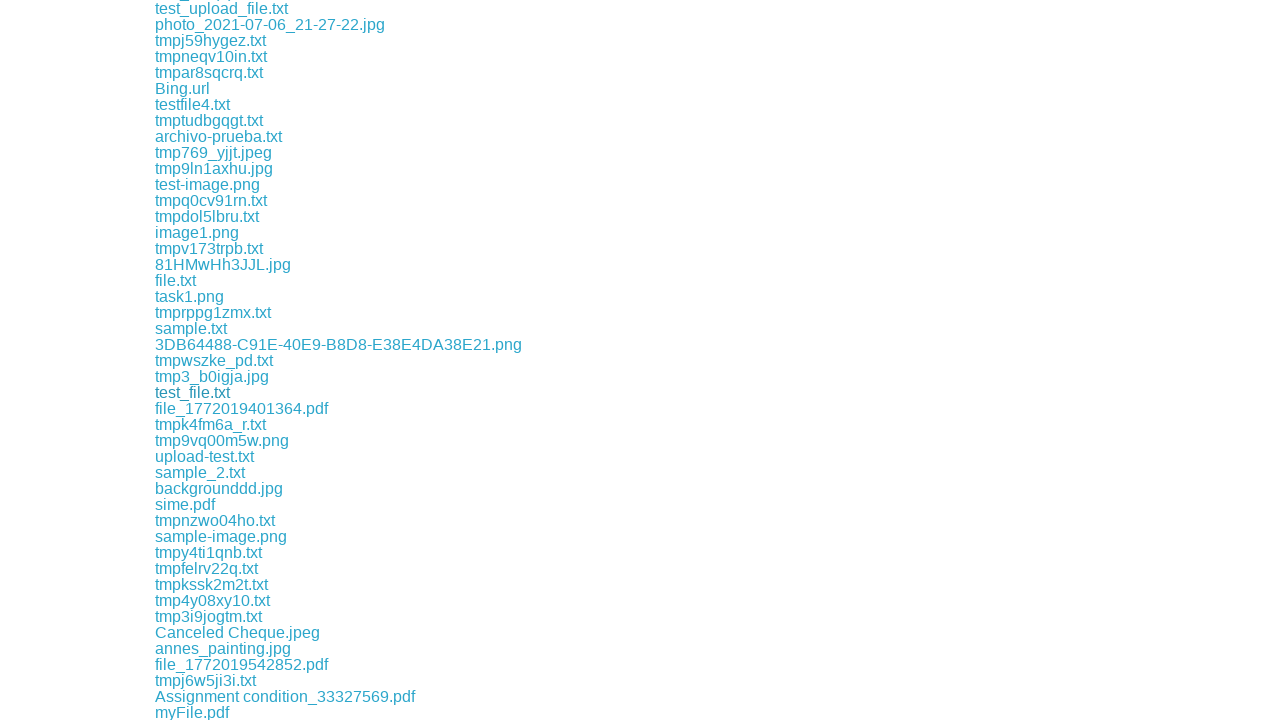

Retrieved href attribute from link
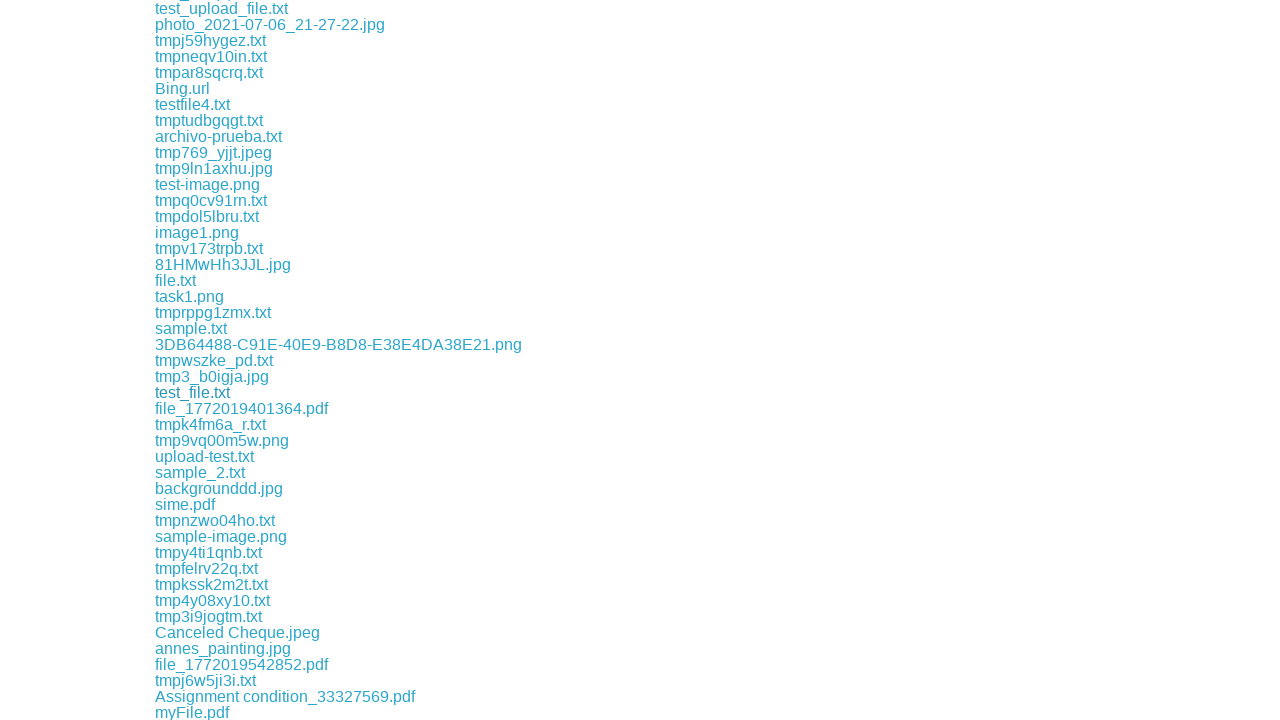

Clicked download link for file: download/tmpk4fm6a_r.txt at (210, 424) on a >> nth=214
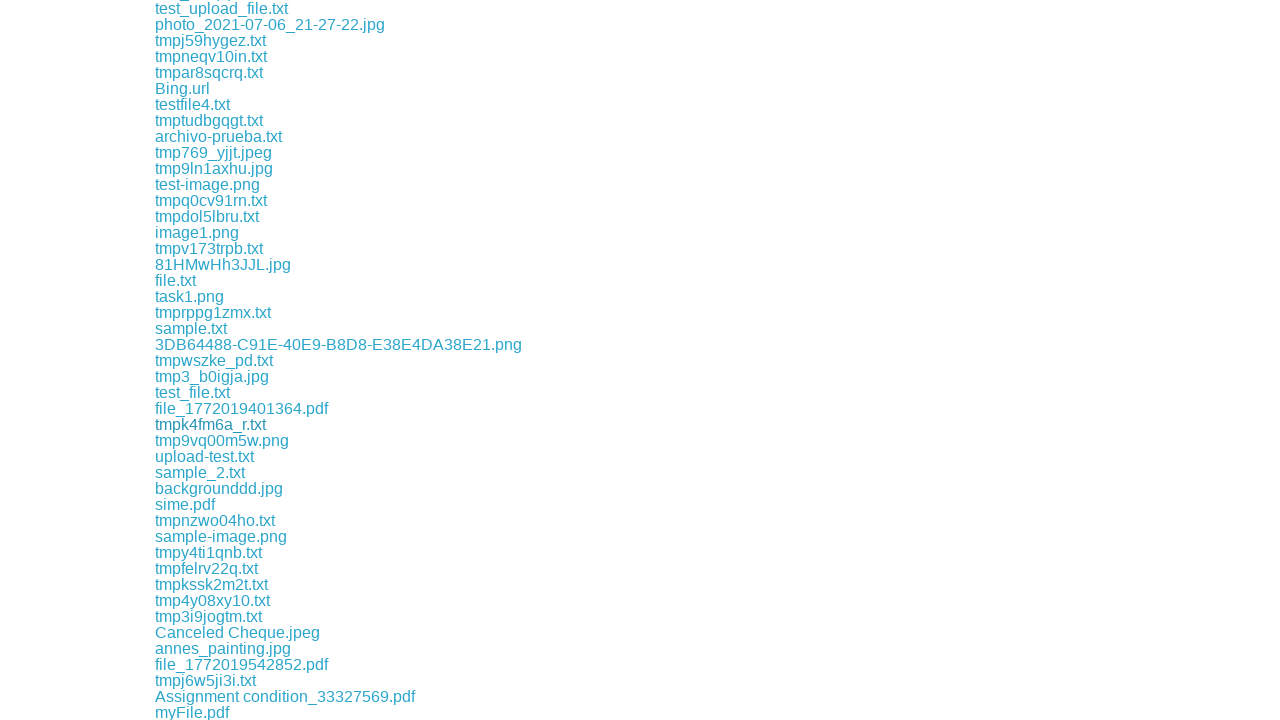

File download completed and captured
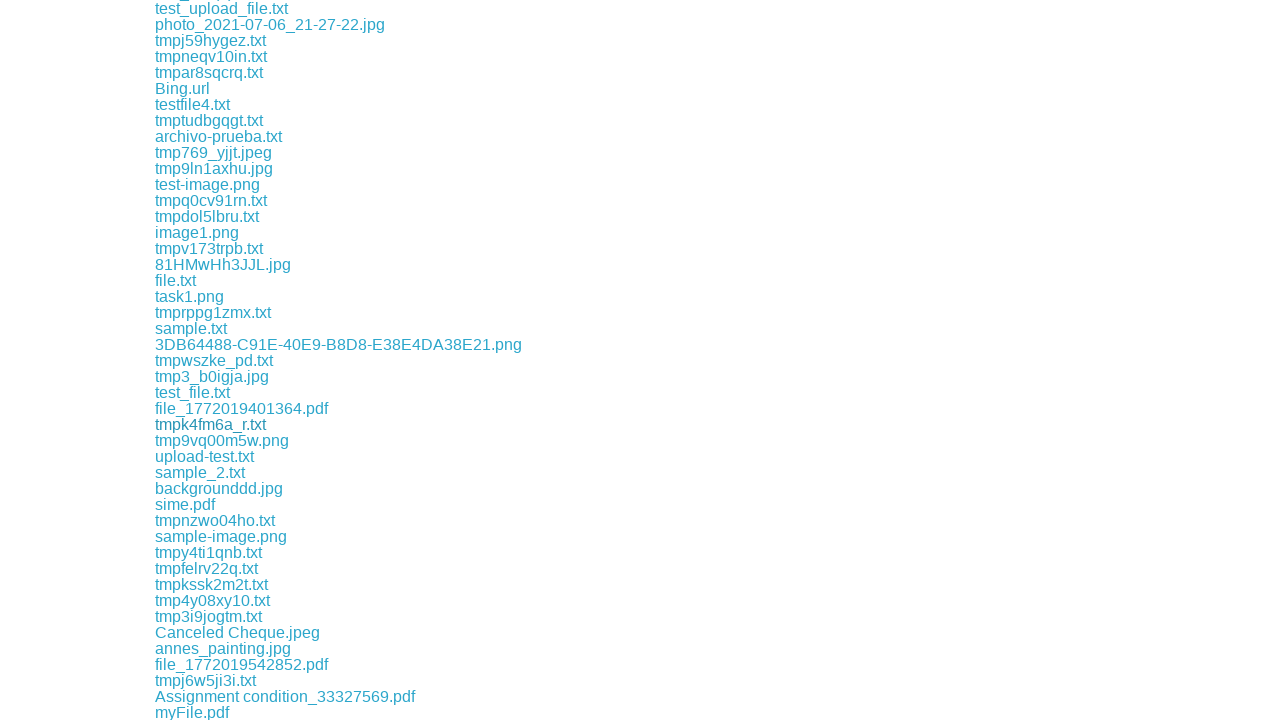

Retrieved downloaded file path: /tmp/playwright-artifacts-l9tHxl/0c440de1-8dc2-41cd-86c3-7430cbb102aa
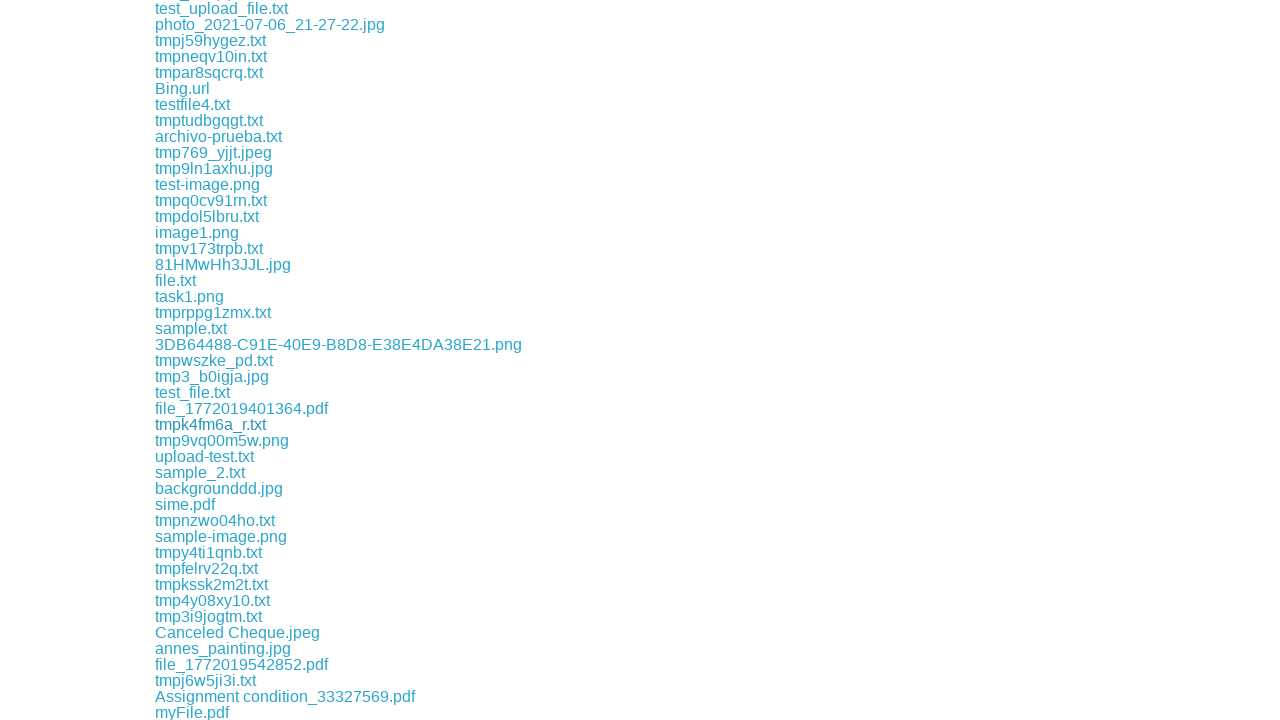

Retrieved href attribute from link
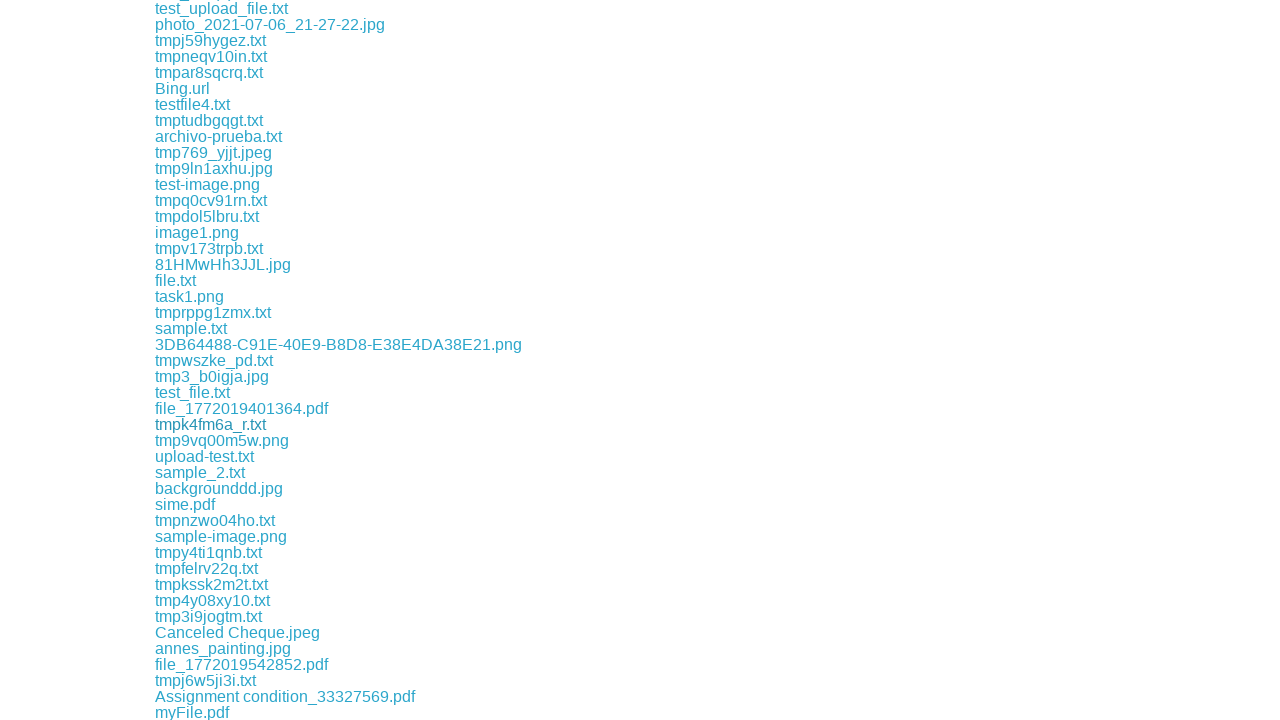

Retrieved href attribute from link
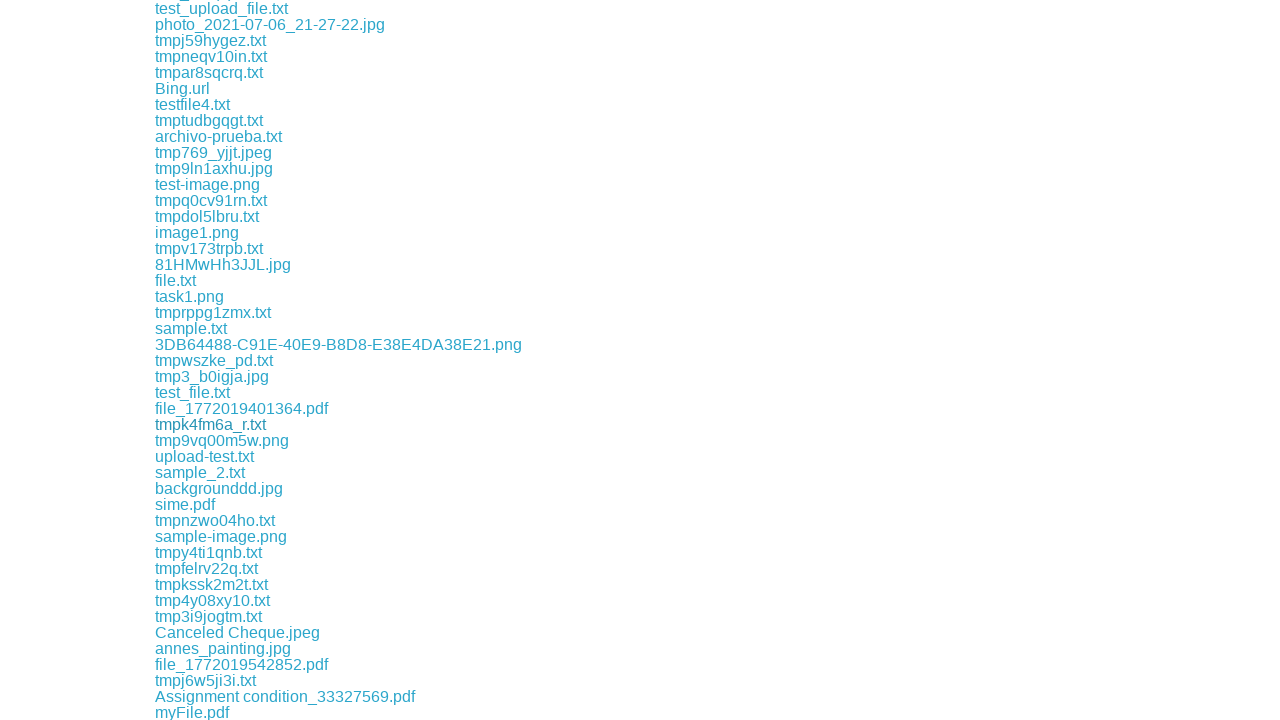

Clicked download link for file: download/upload-test.txt at (204, 456) on a >> nth=216
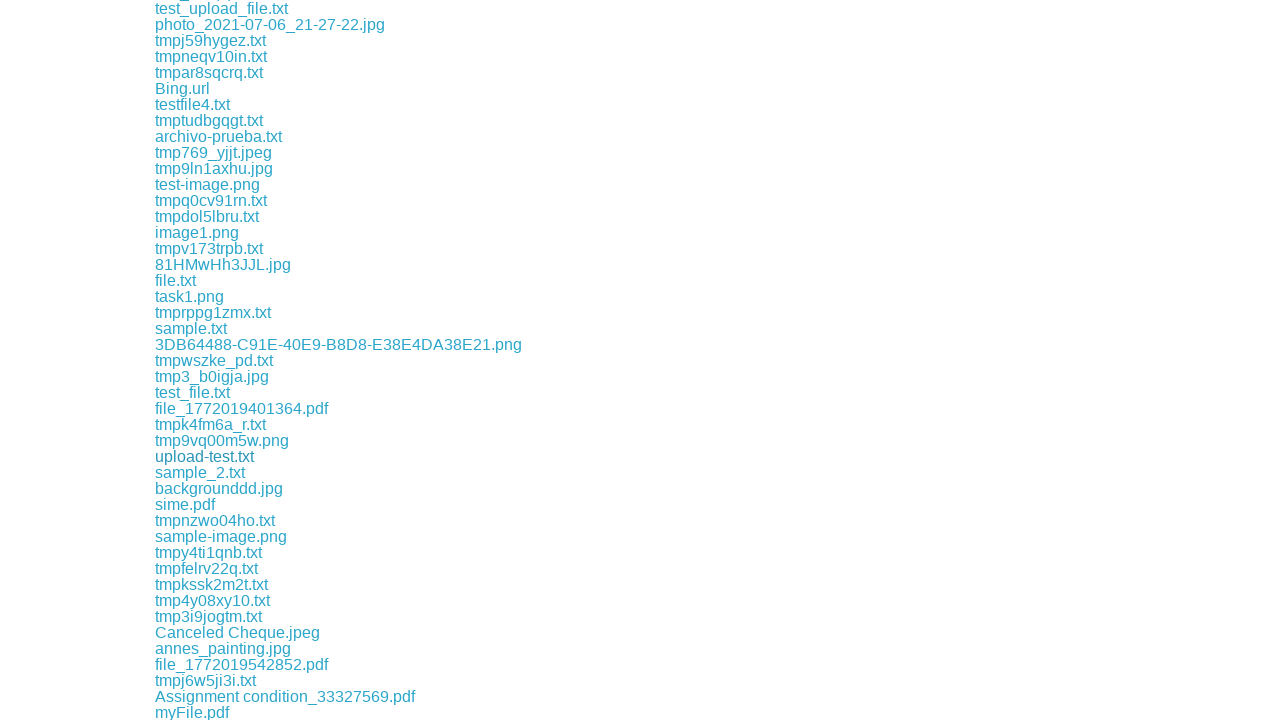

File download completed and captured
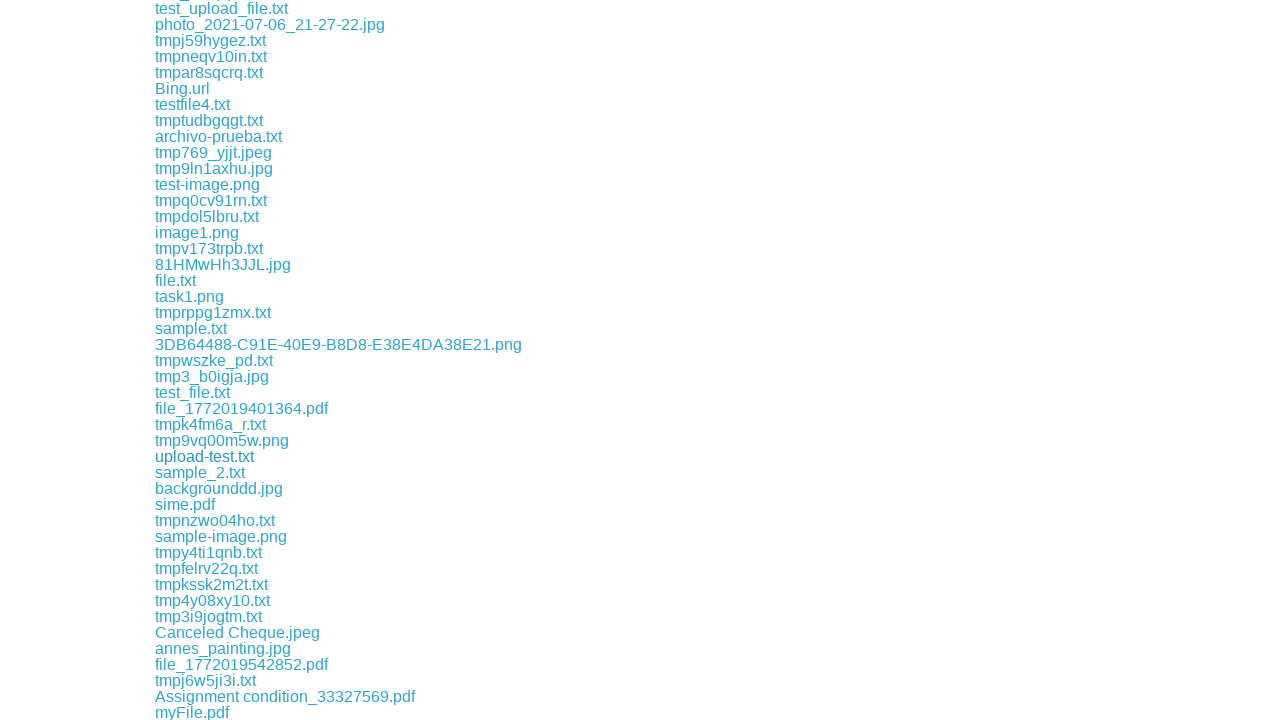

Retrieved downloaded file path: /tmp/playwright-artifacts-l9tHxl/34f02a8b-72fc-438b-83a5-c34e9620b05c
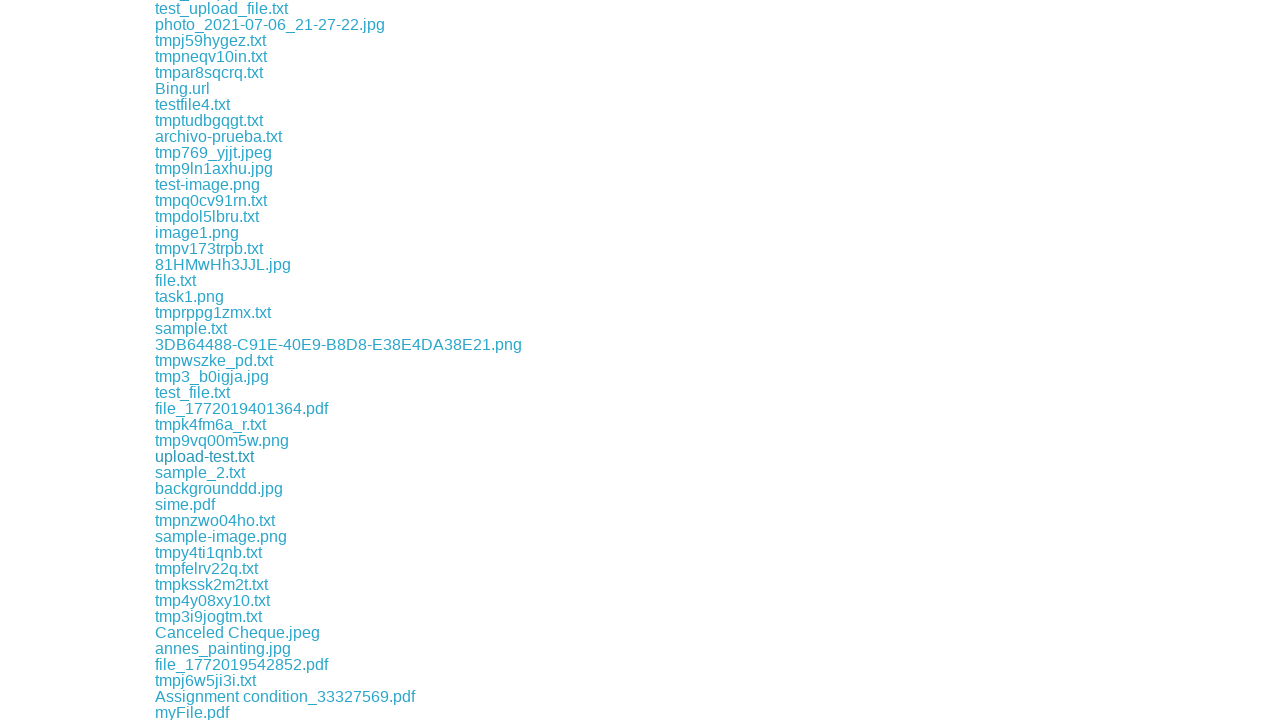

Retrieved href attribute from link
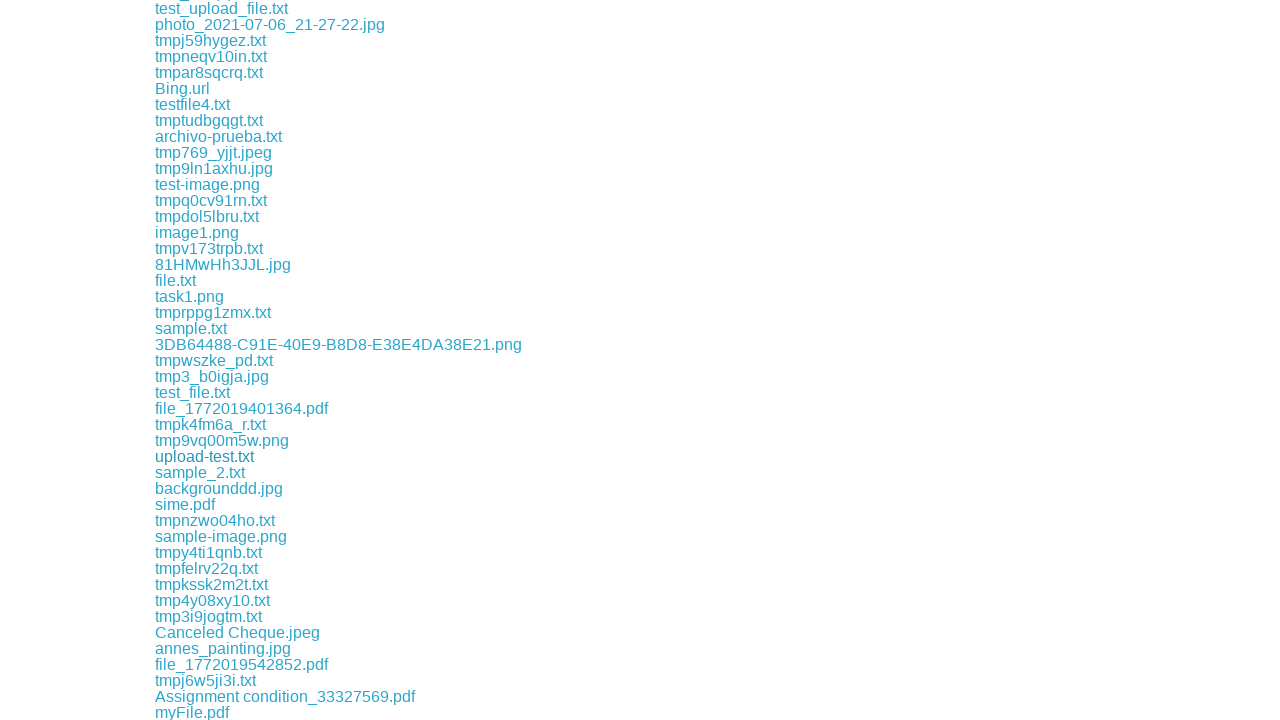

Clicked download link for file: download/sample_2.txt at (200, 472) on a >> nth=217
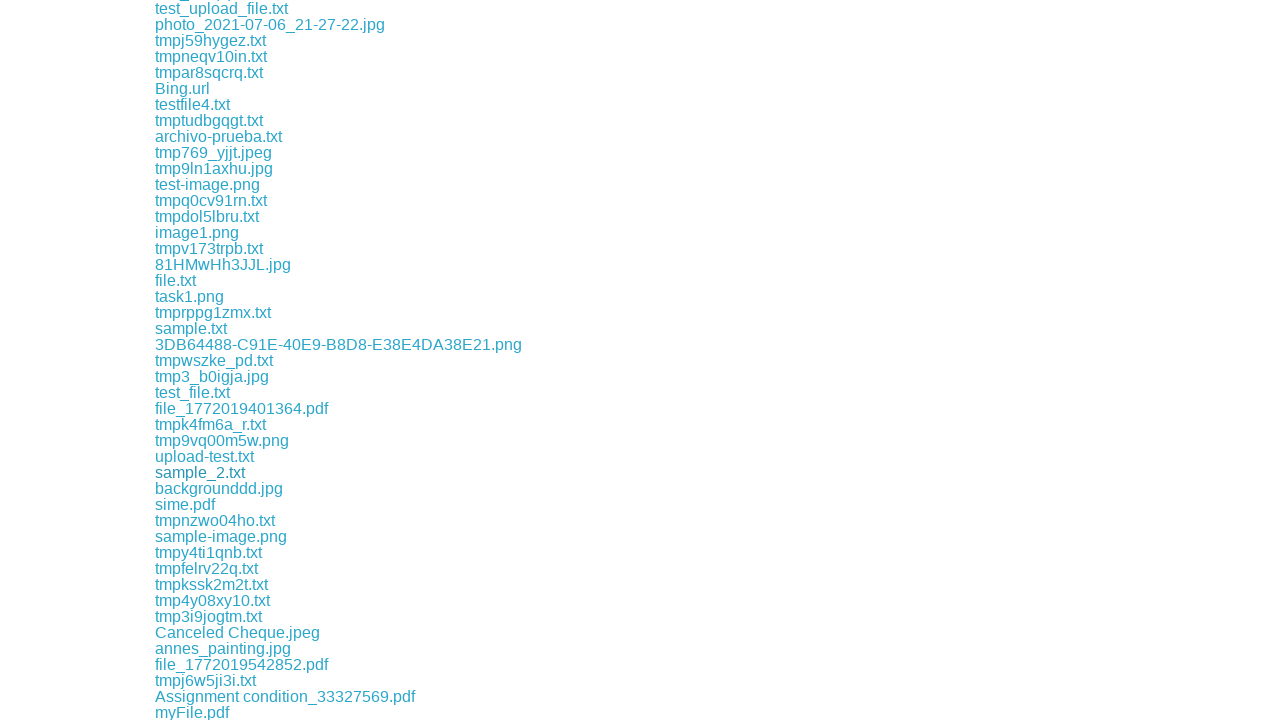

File download completed and captured
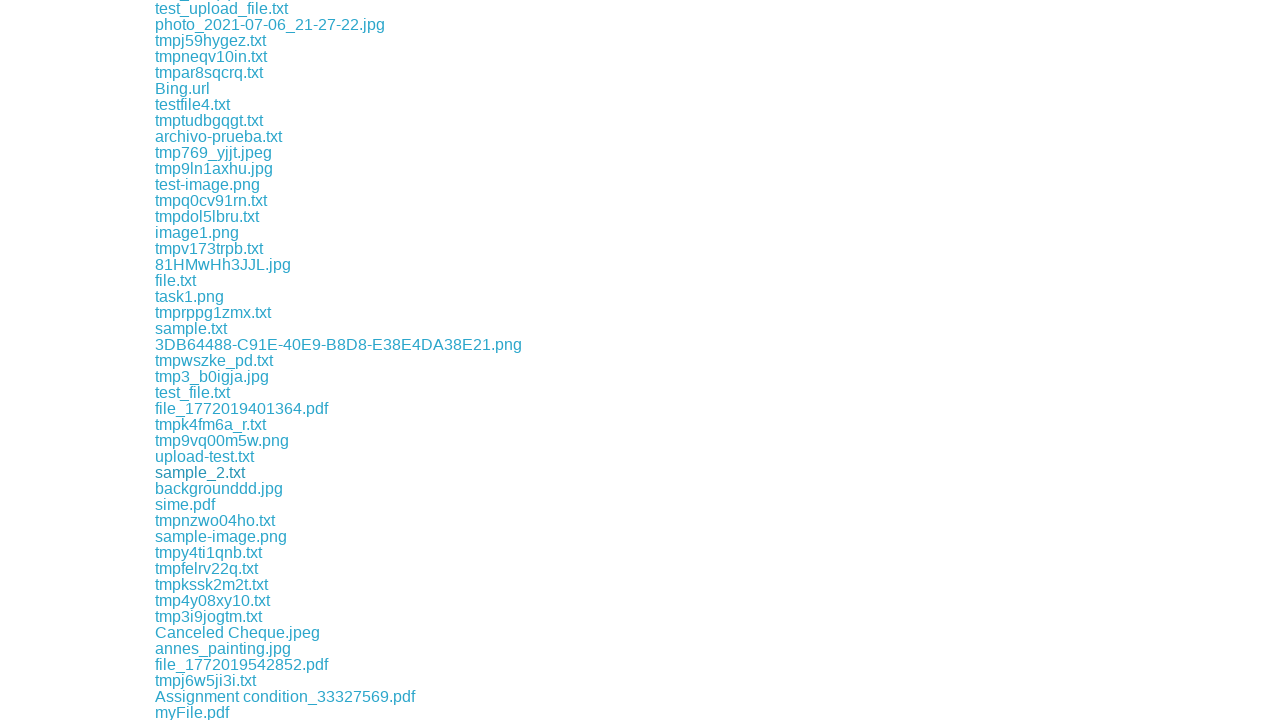

Retrieved downloaded file path: /tmp/playwright-artifacts-l9tHxl/663bdff4-66e7-4904-a0f9-537dab289d30
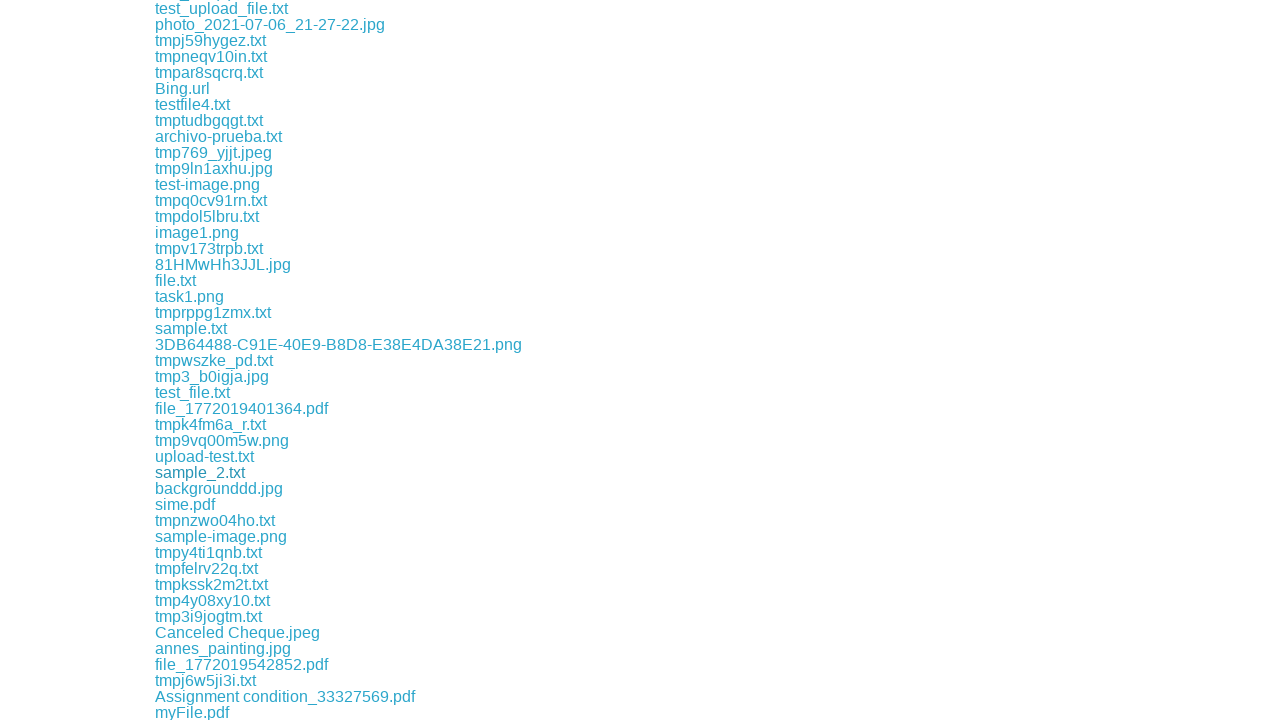

Retrieved href attribute from link
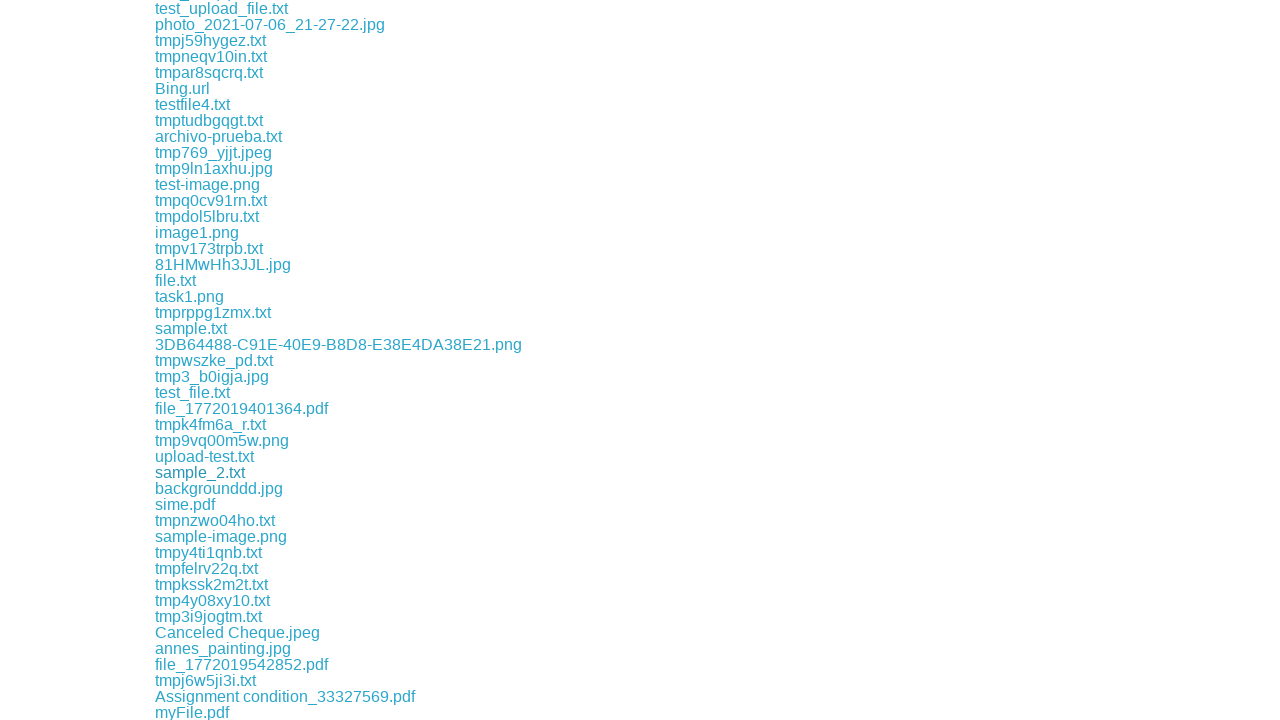

Retrieved href attribute from link
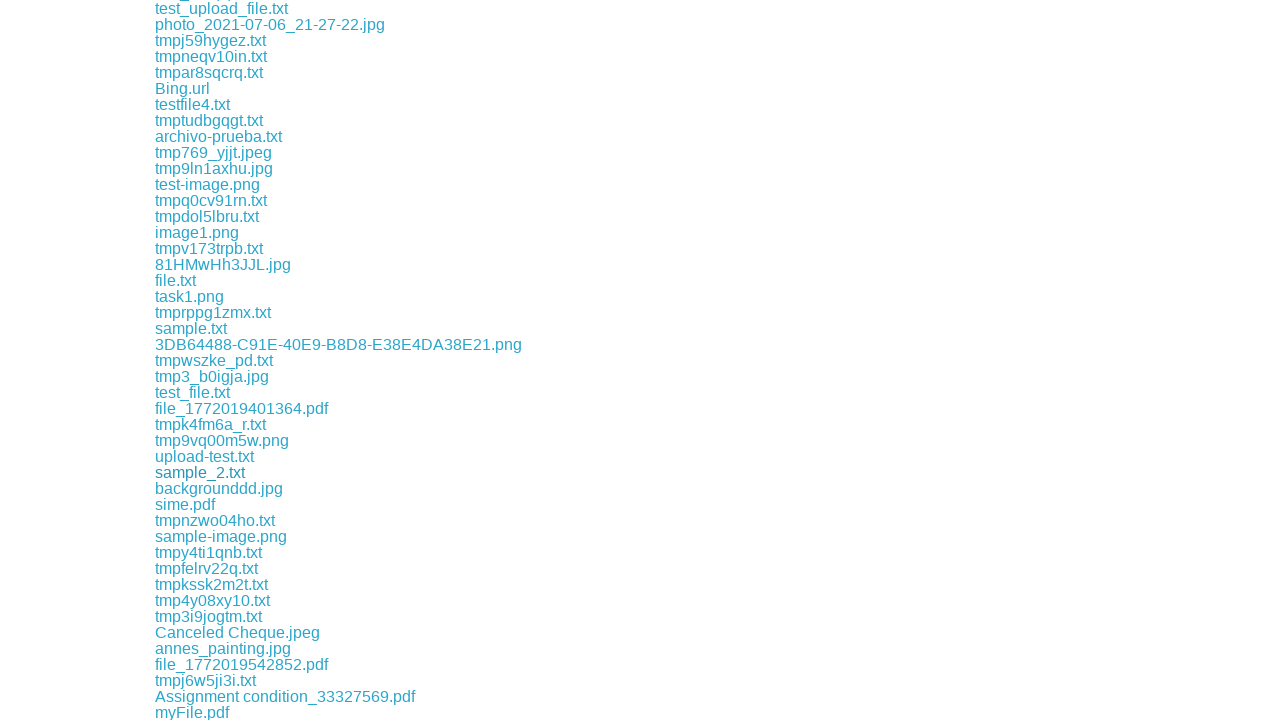

Retrieved href attribute from link
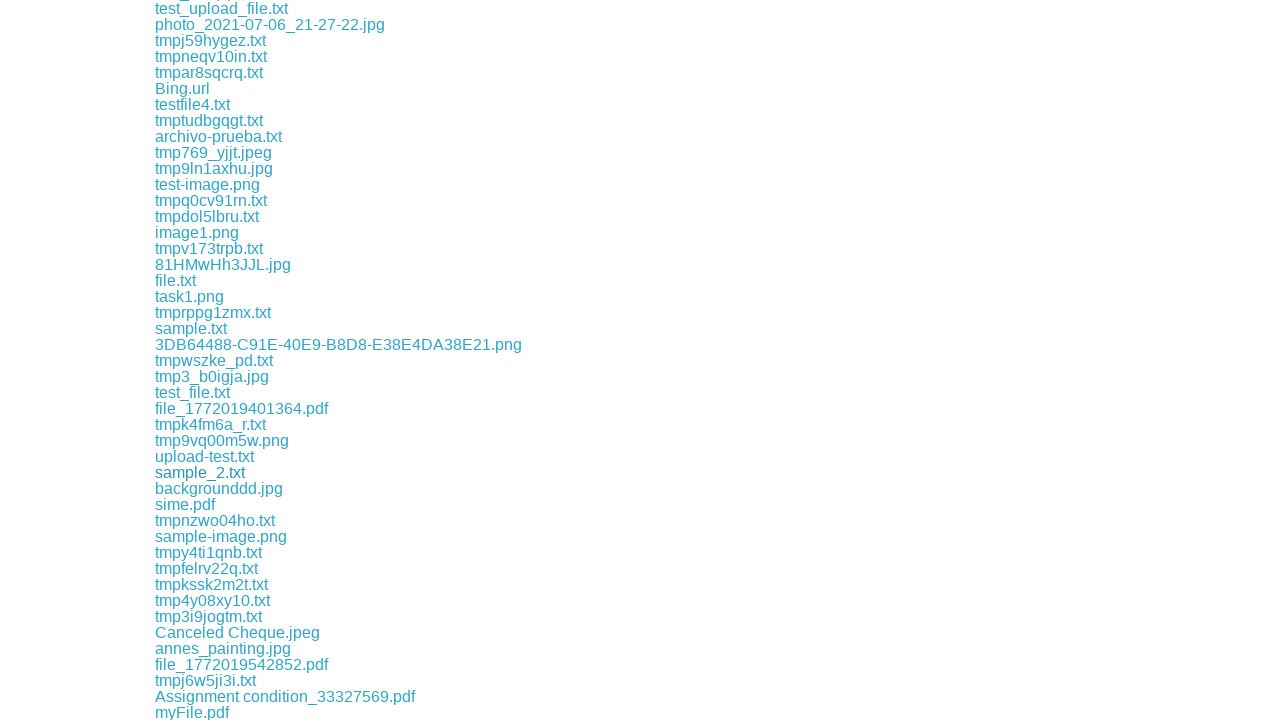

Clicked download link for file: download/tmpnzwo04ho.txt at (215, 520) on a >> nth=220
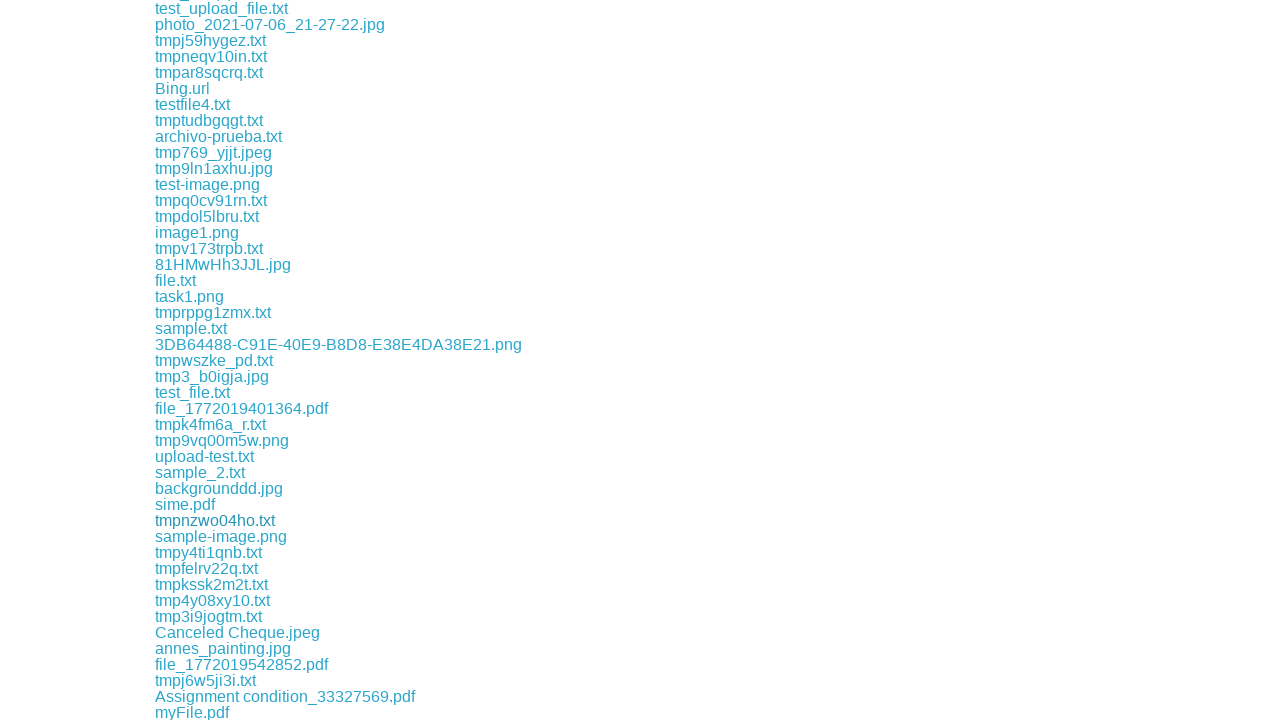

File download completed and captured
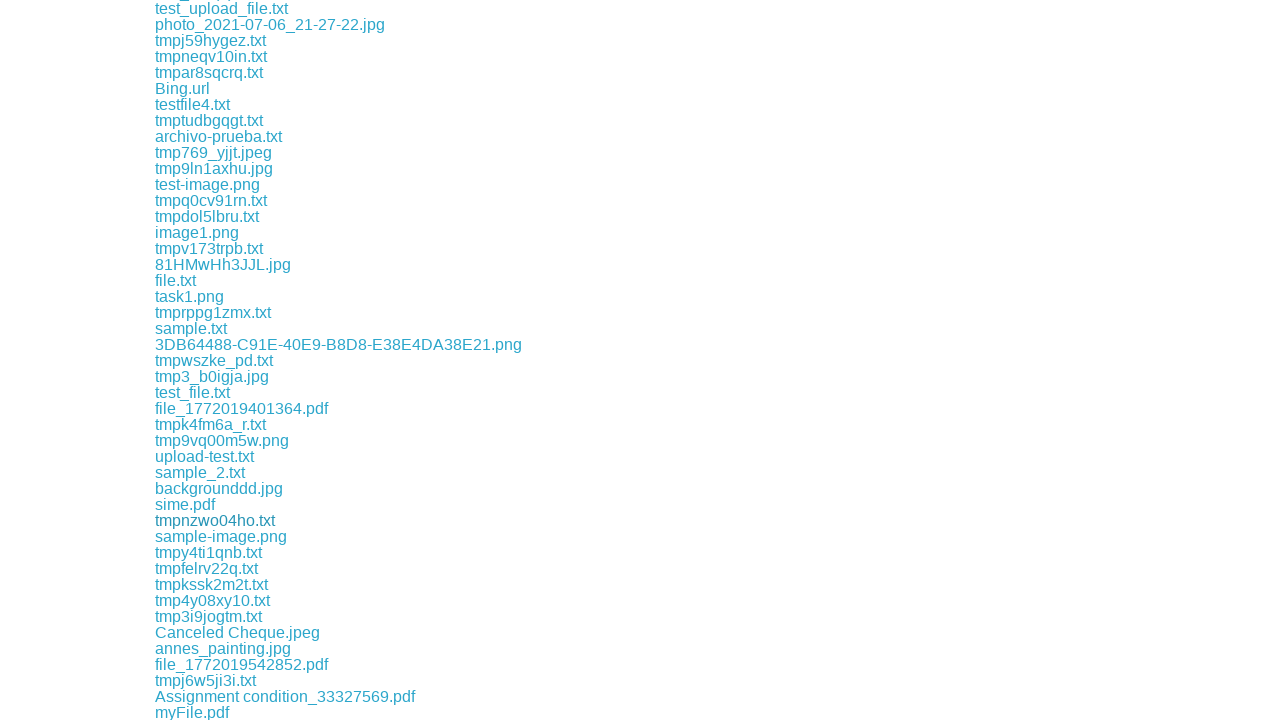

Retrieved downloaded file path: /tmp/playwright-artifacts-l9tHxl/fdb5211d-8892-4ccc-a797-49d2df8dba24
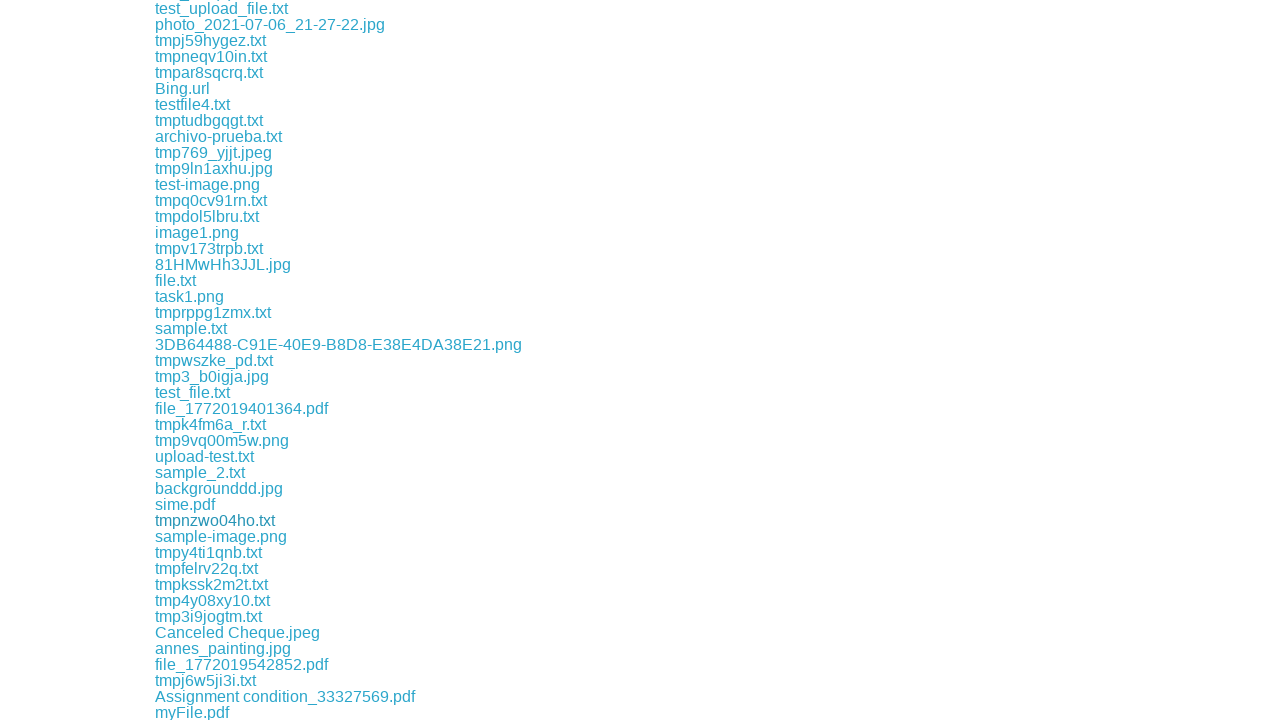

Retrieved href attribute from link
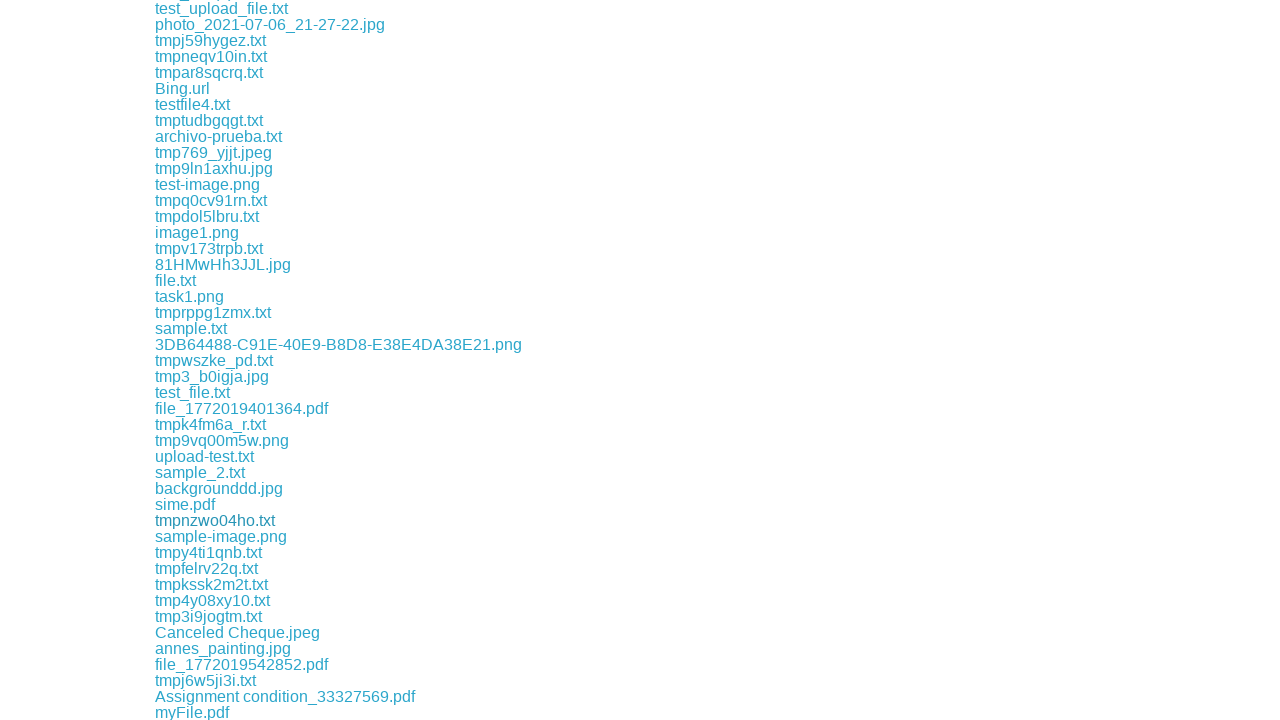

Retrieved href attribute from link
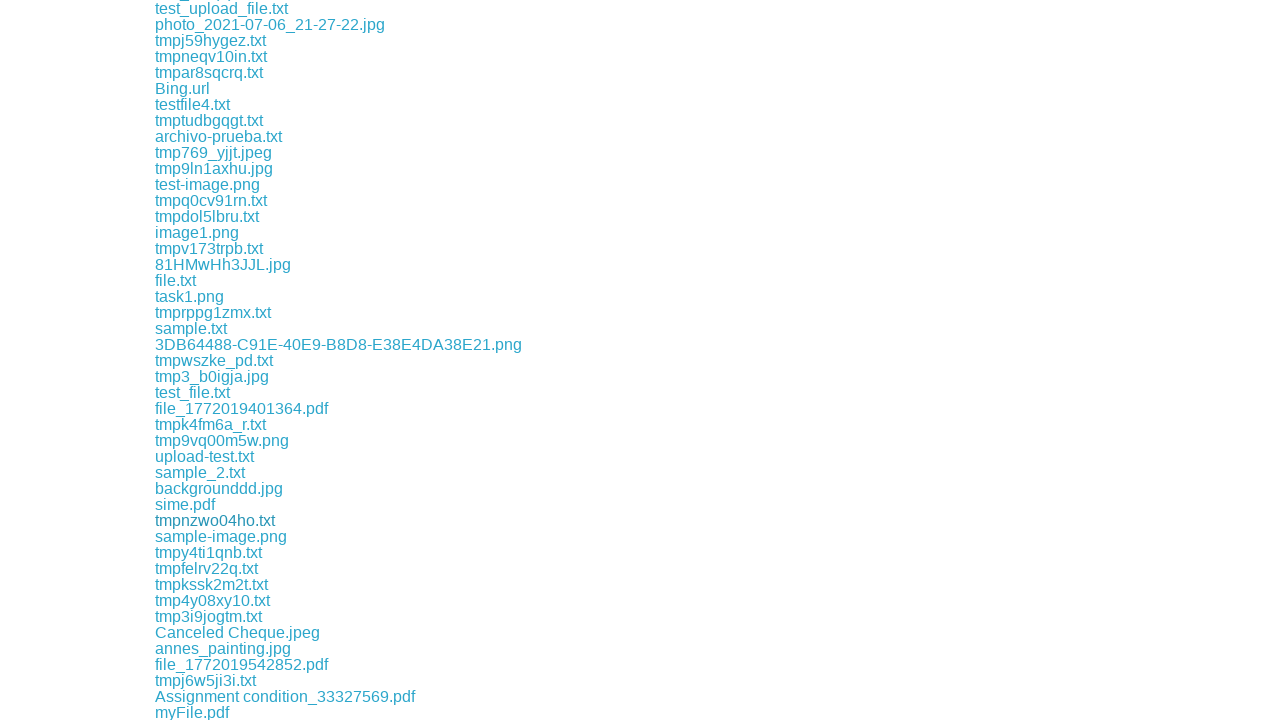

Clicked download link for file: download/tmpy4ti1qnb.txt at (208, 552) on a >> nth=222
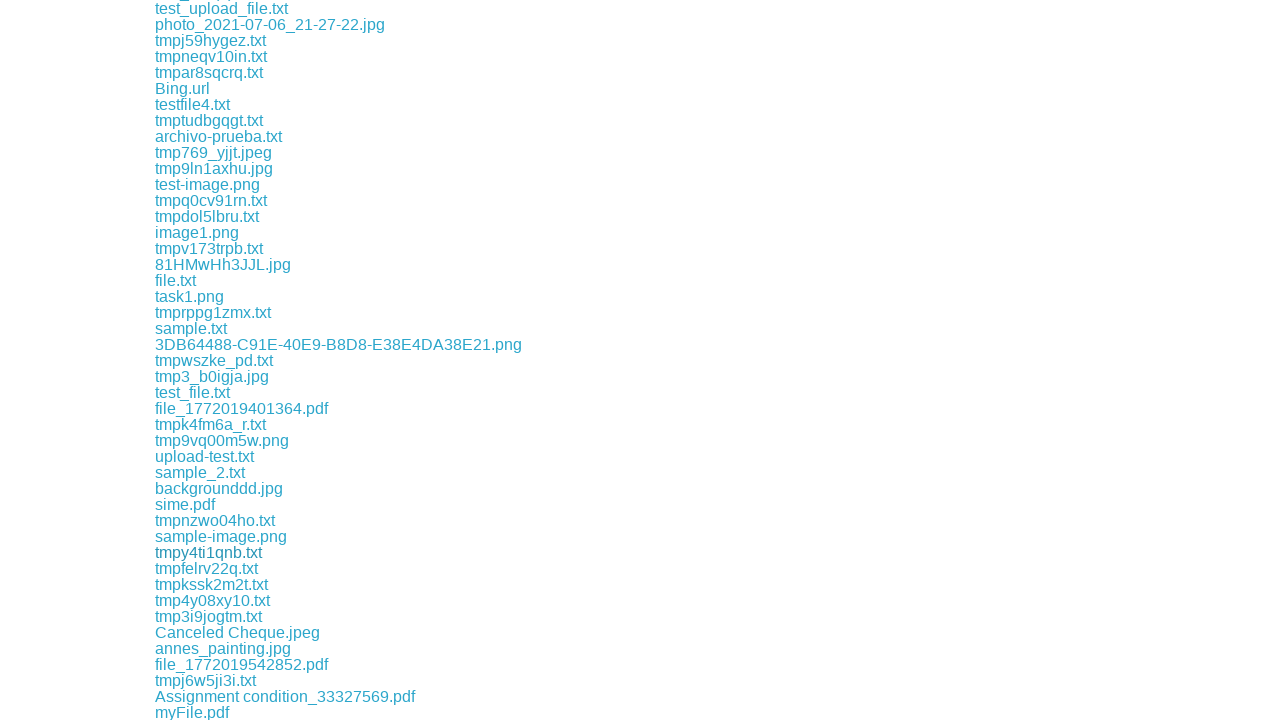

File download completed and captured
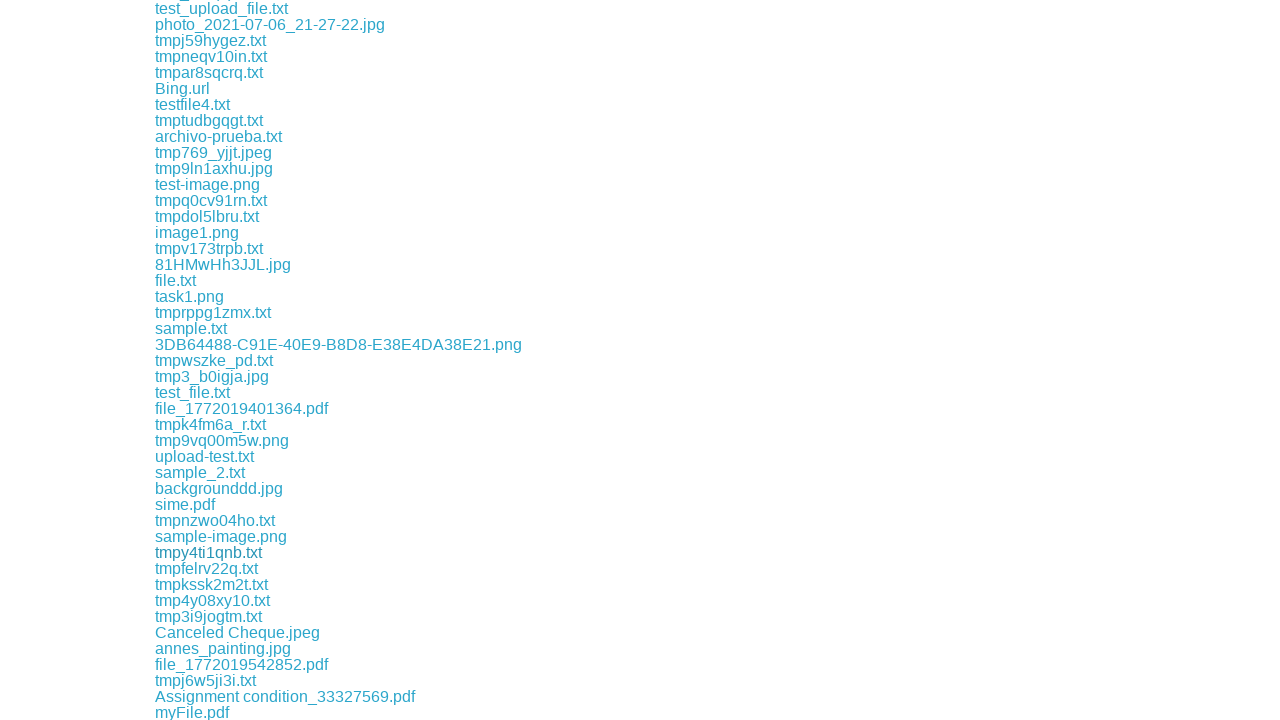

Retrieved downloaded file path: /tmp/playwright-artifacts-l9tHxl/a4fde8ab-3b63-47e2-af32-bddf05cf77b7
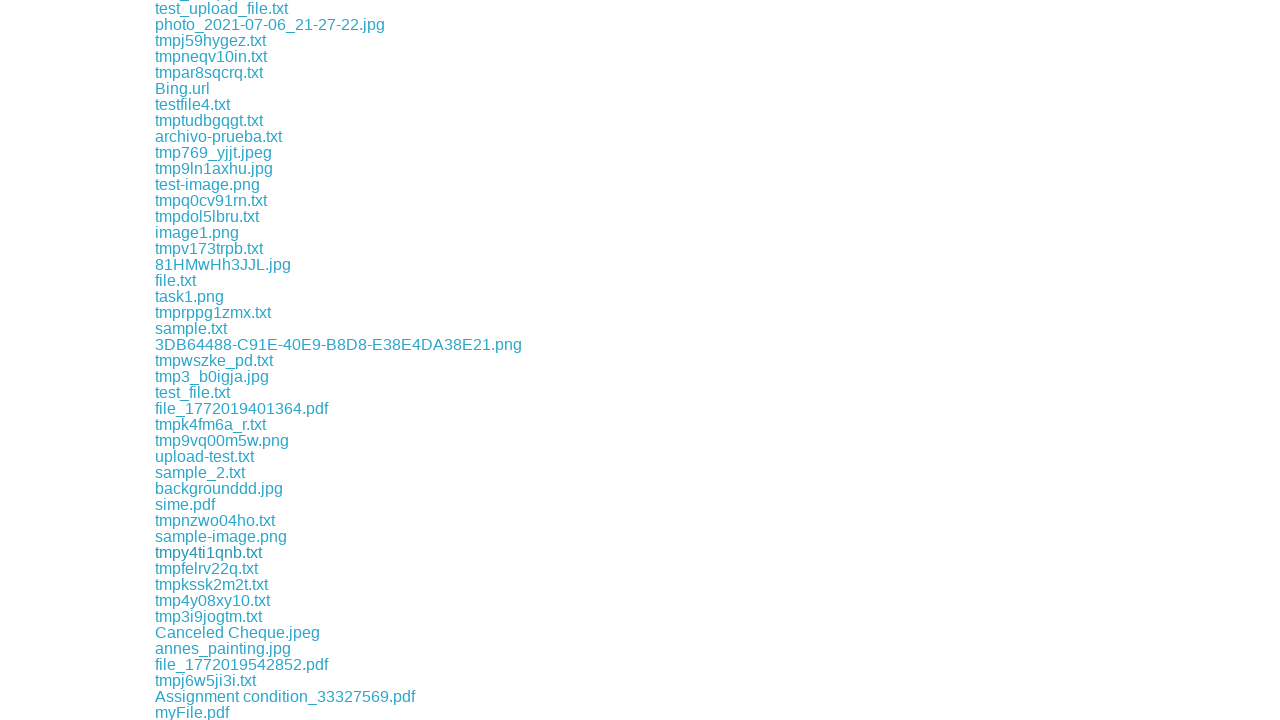

Retrieved href attribute from link
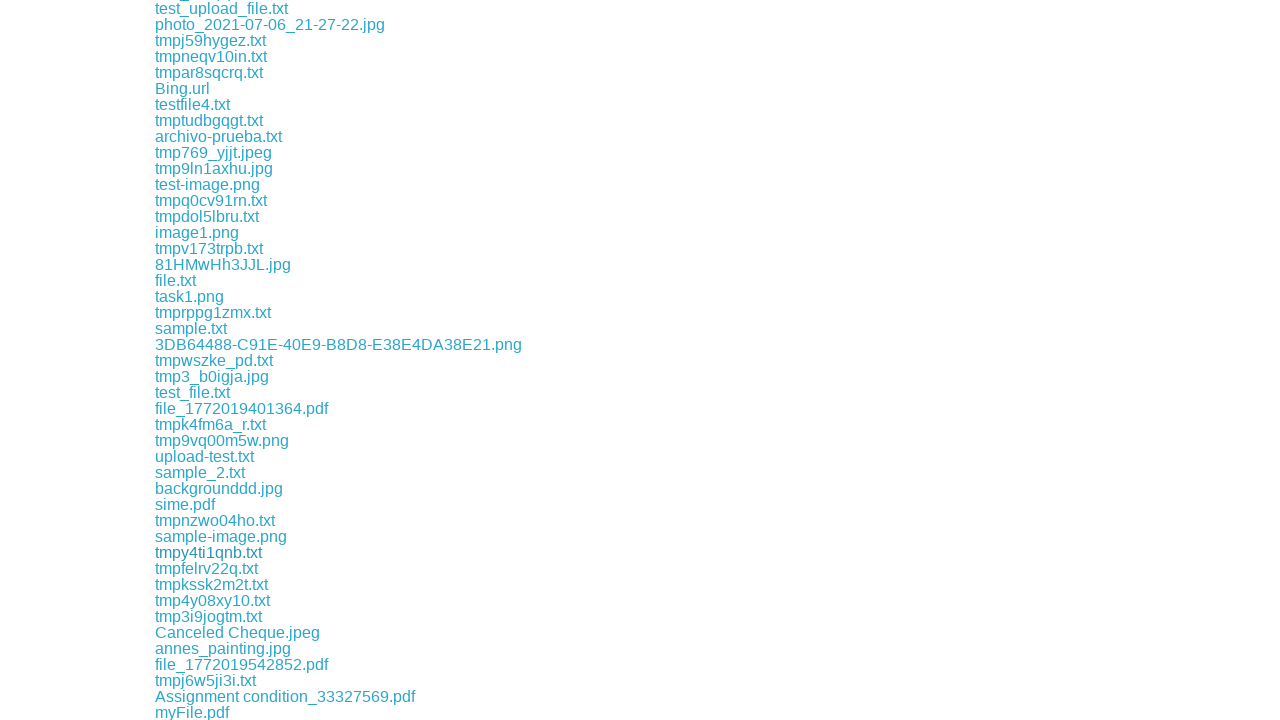

Clicked download link for file: download/tmpfelrv22q.txt at (206, 568) on a >> nth=223
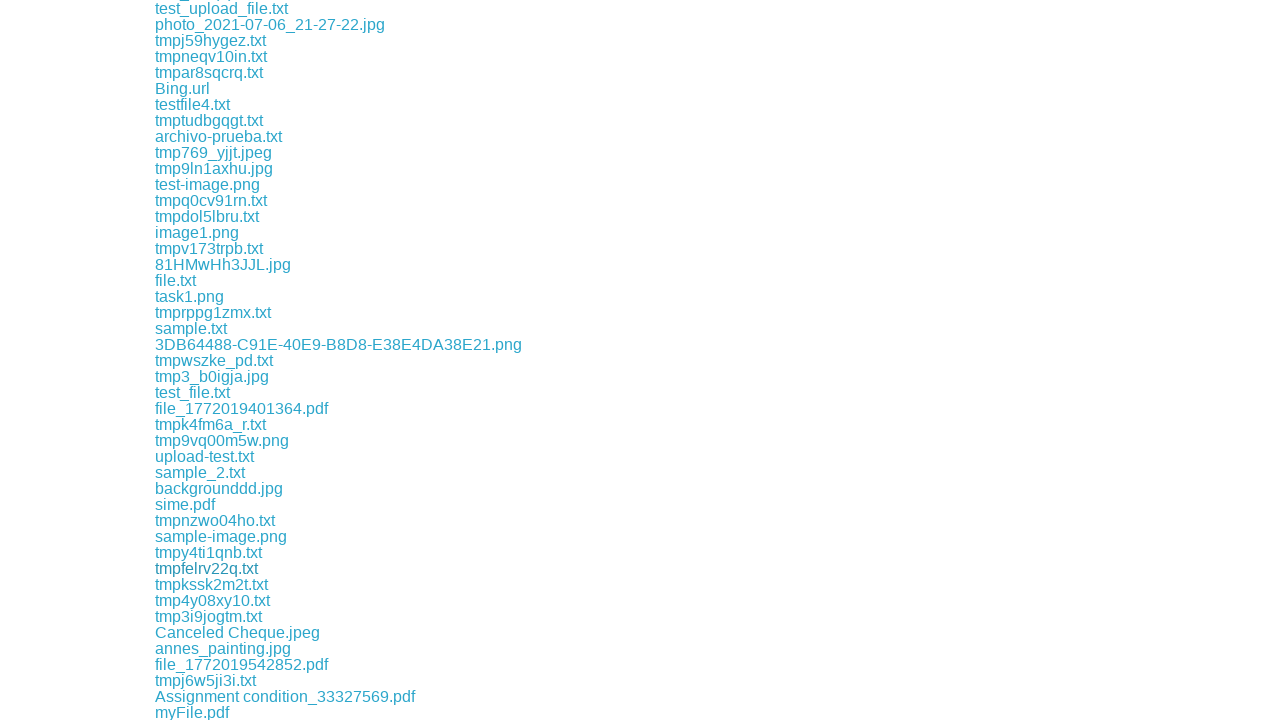

File download completed and captured
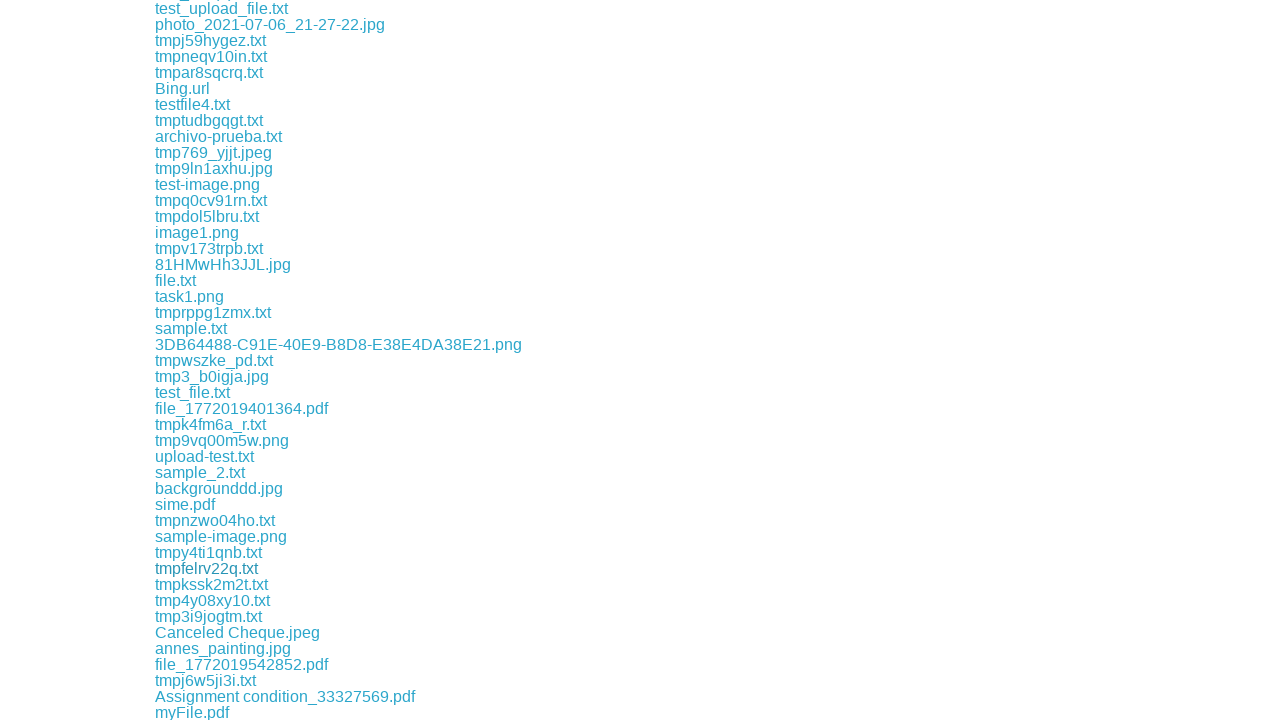

Retrieved downloaded file path: /tmp/playwright-artifacts-l9tHxl/43cfbee4-bc94-4c3d-8a03-fce7ebd3908d
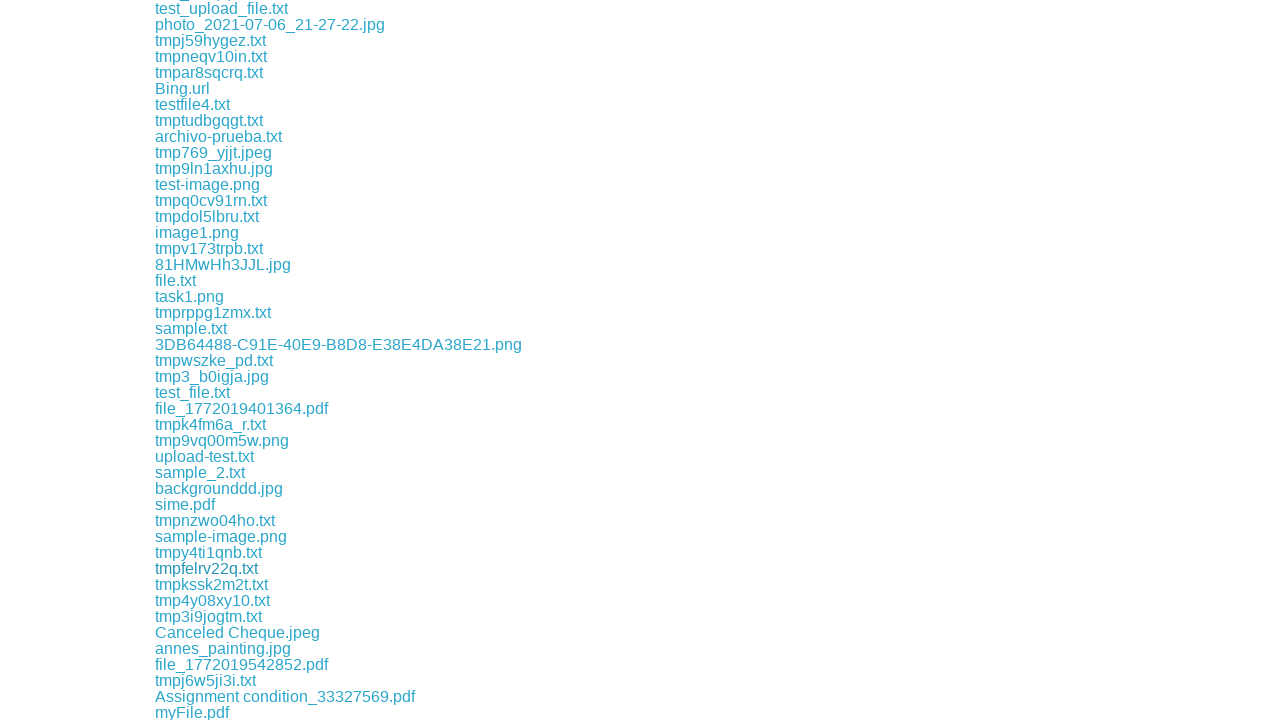

Retrieved href attribute from link
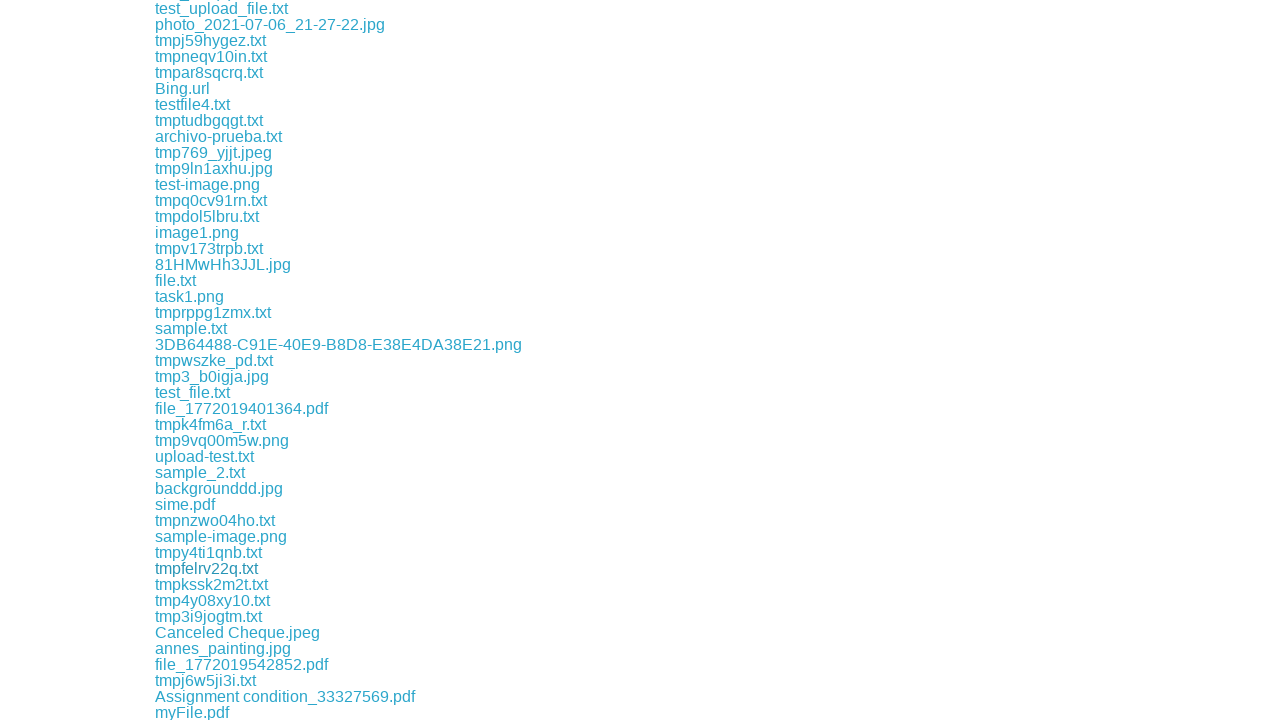

Clicked download link for file: download/tmpkssk2m2t.txt at (212, 584) on a >> nth=224
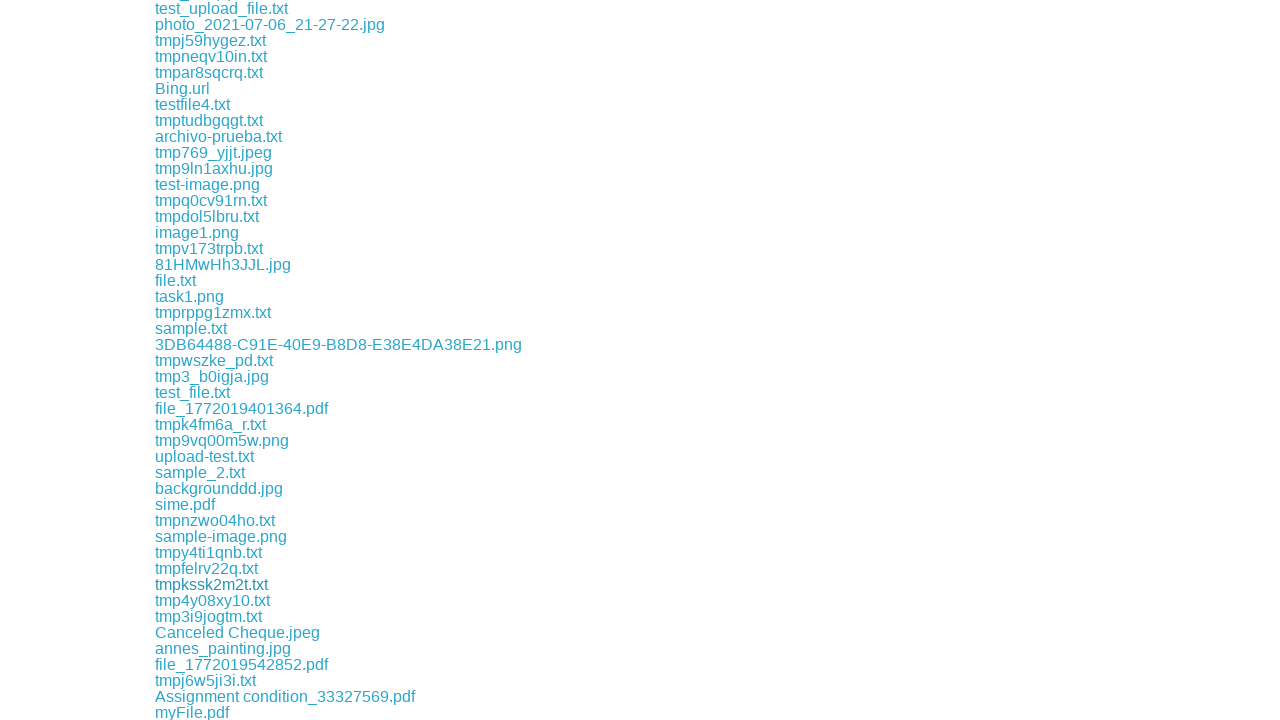

File download completed and captured
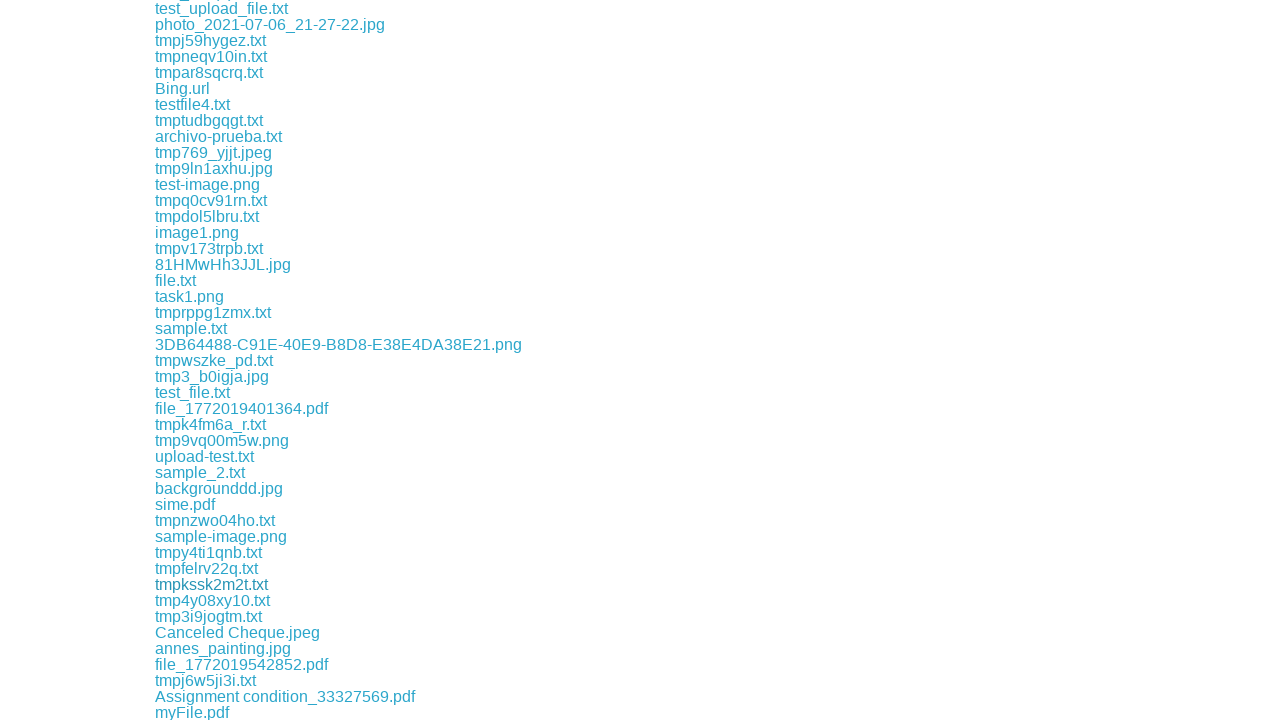

Retrieved downloaded file path: /tmp/playwright-artifacts-l9tHxl/00d1a62a-f244-4e8e-b0c0-94f1462ecfe0
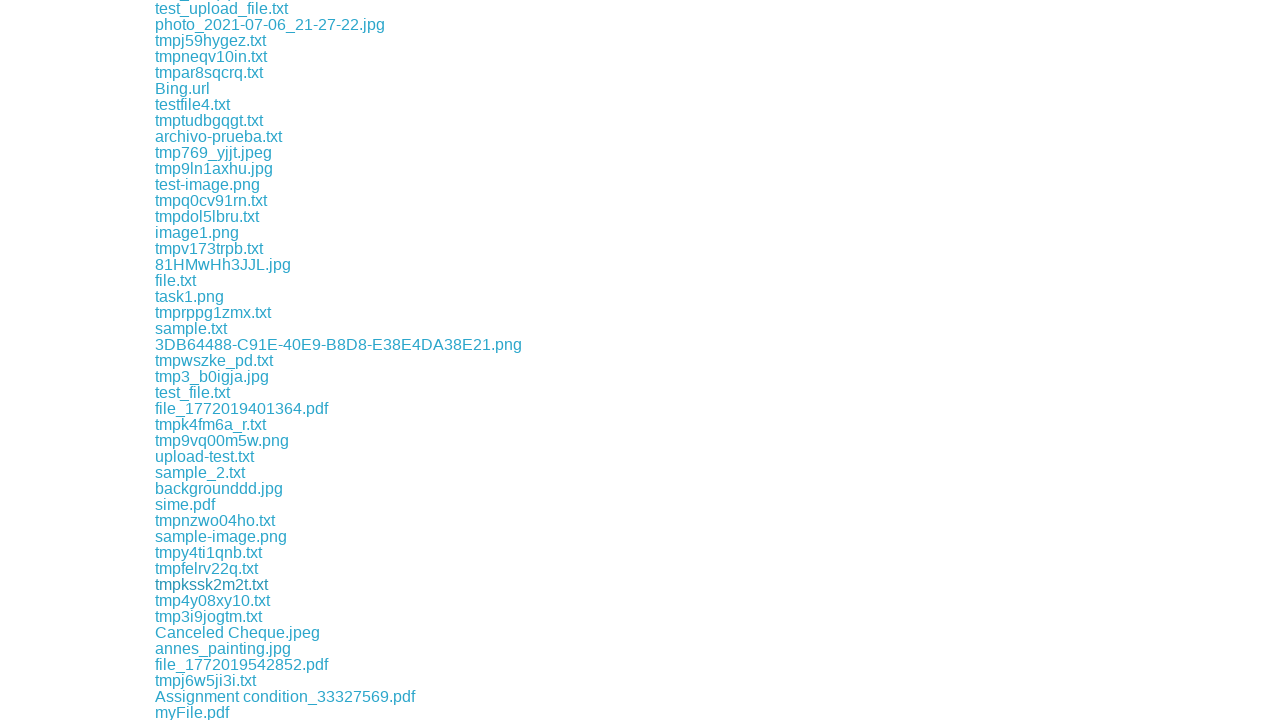

Retrieved href attribute from link
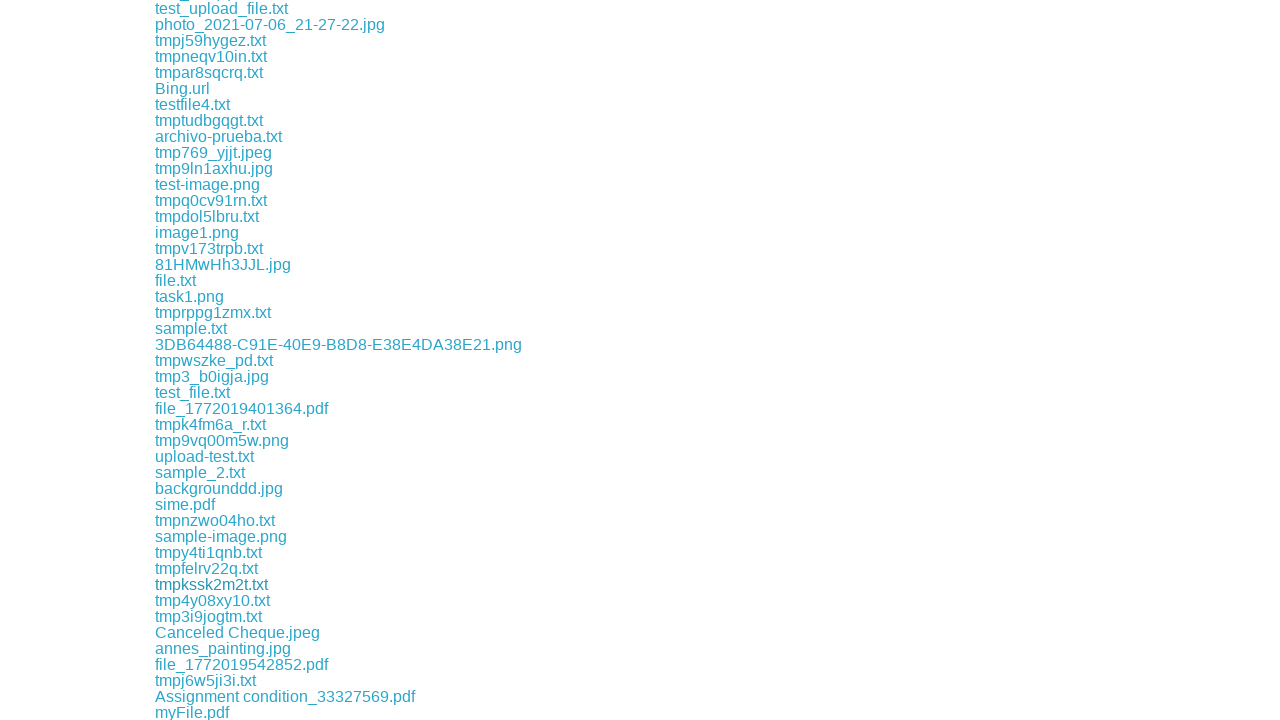

Clicked download link for file: download/tmp4y08xy10.txt at (212, 600) on a >> nth=225
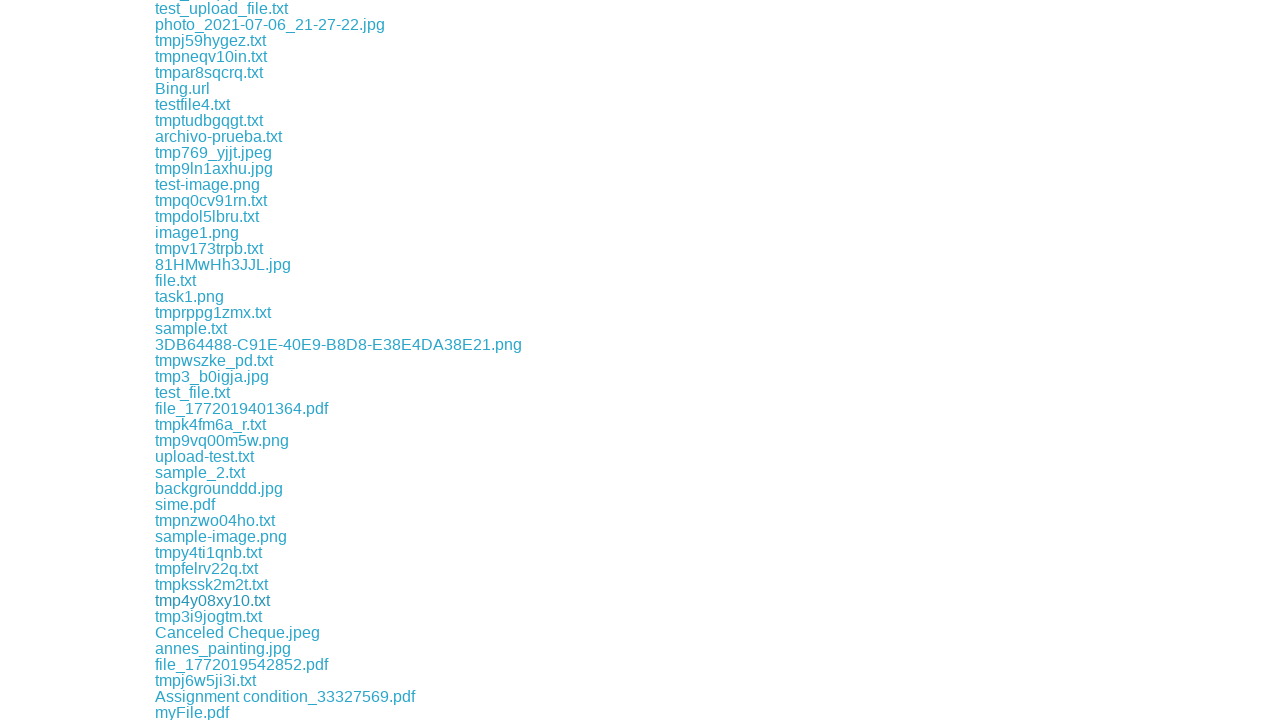

File download completed and captured
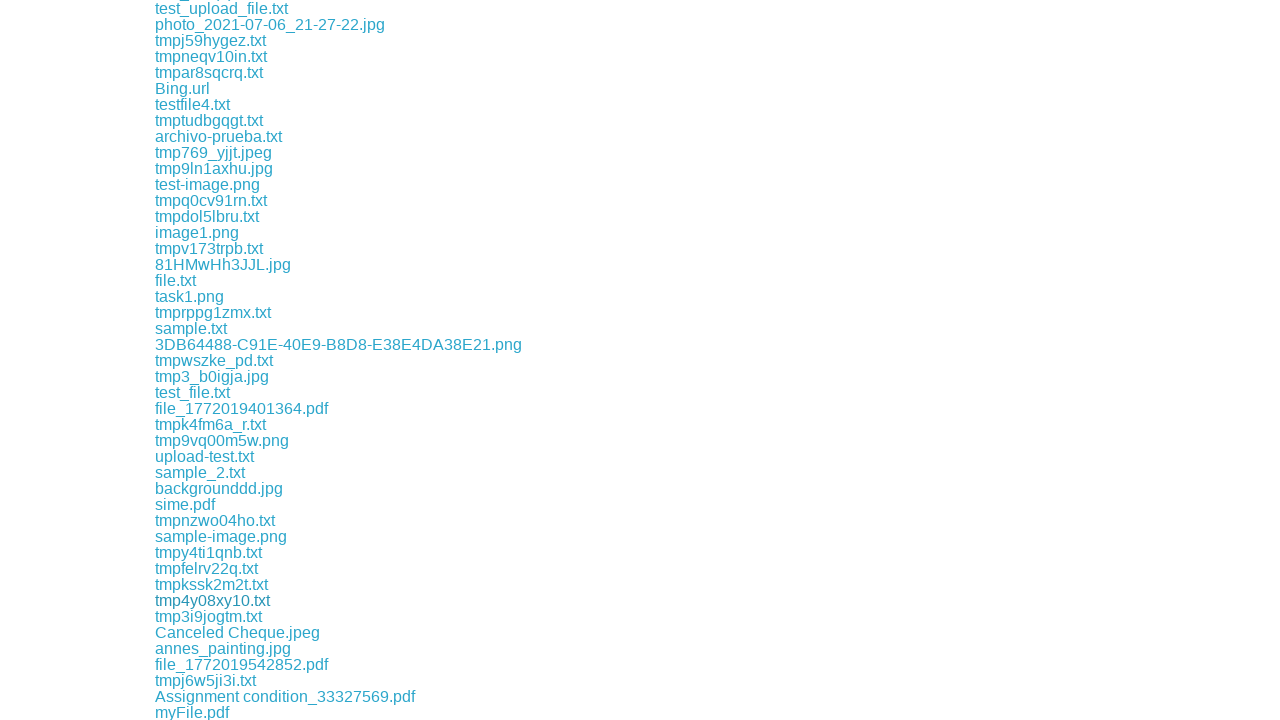

Retrieved downloaded file path: /tmp/playwright-artifacts-l9tHxl/195a8962-3c89-4e8b-8fb1-dfac1bd3b341
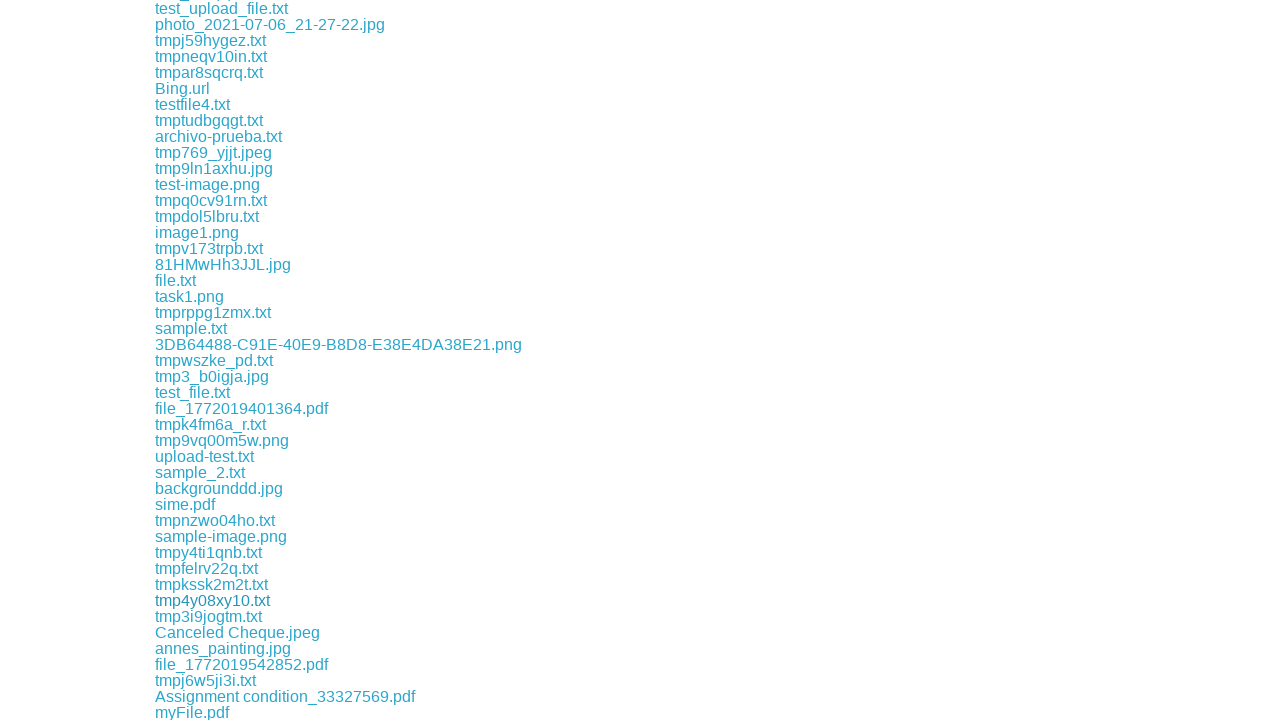

Retrieved href attribute from link
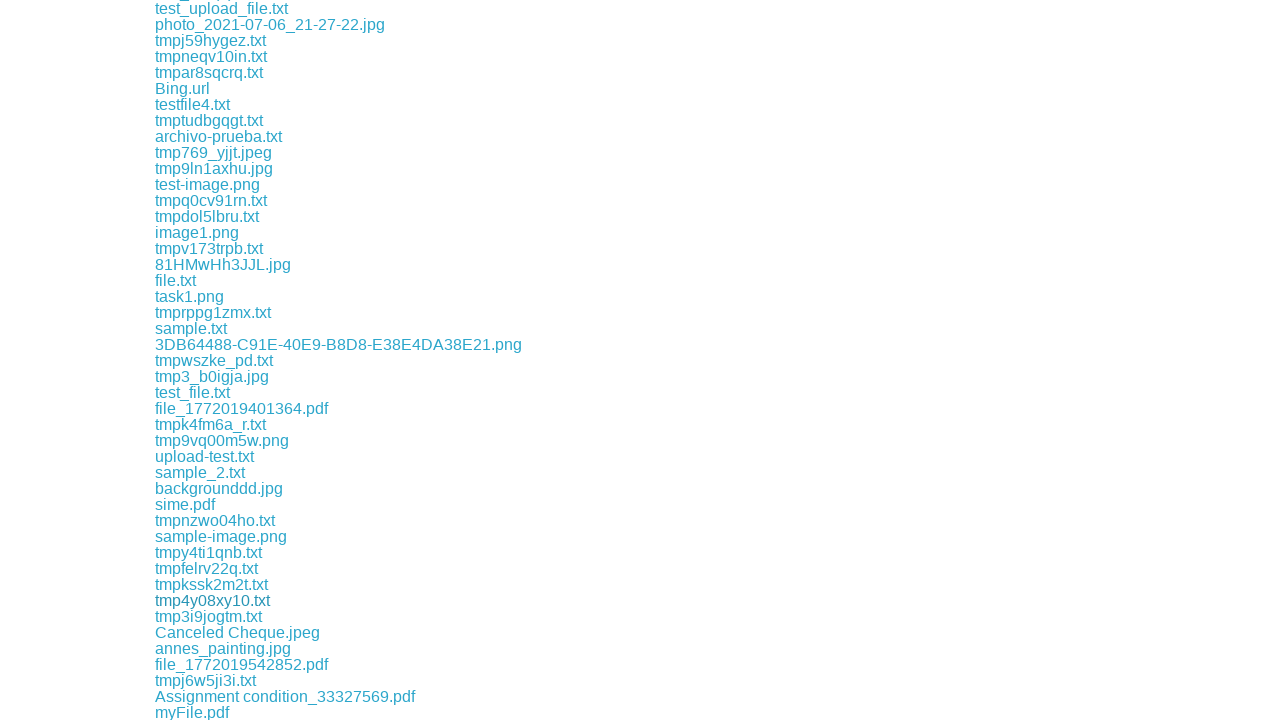

Clicked download link for file: download/tmp3i9jogtm.txt at (208, 616) on a >> nth=226
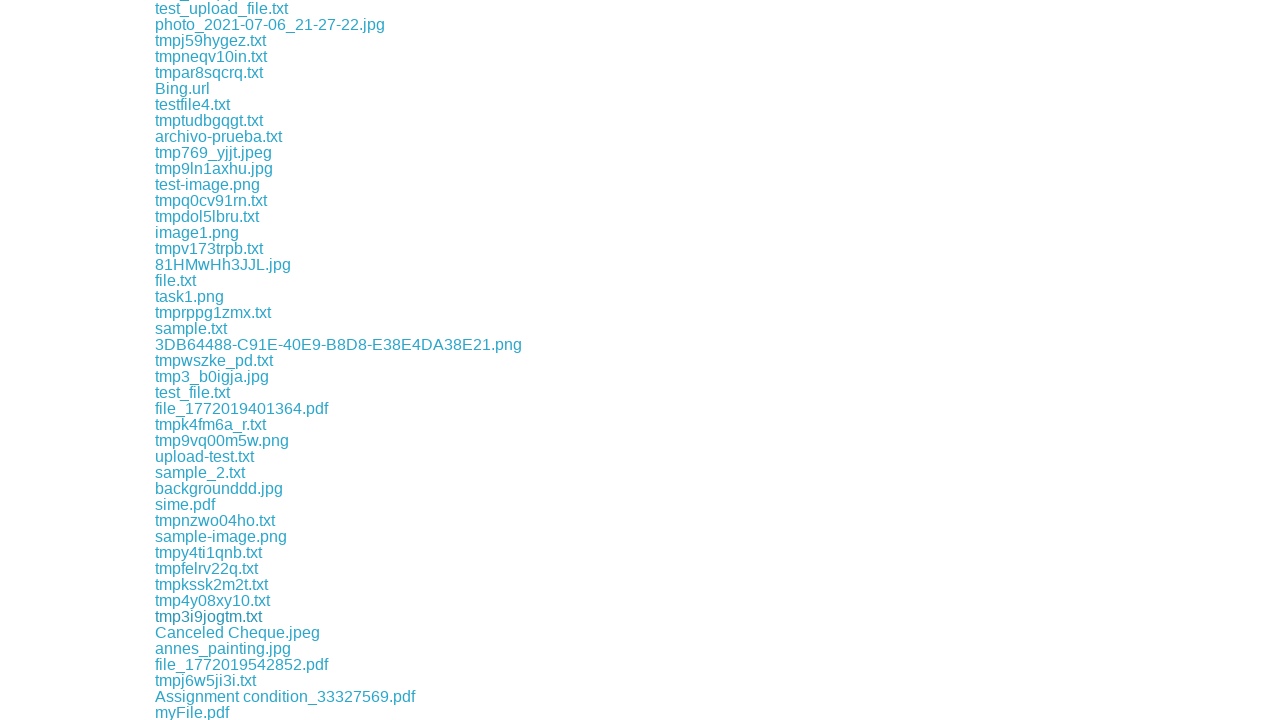

File download completed and captured
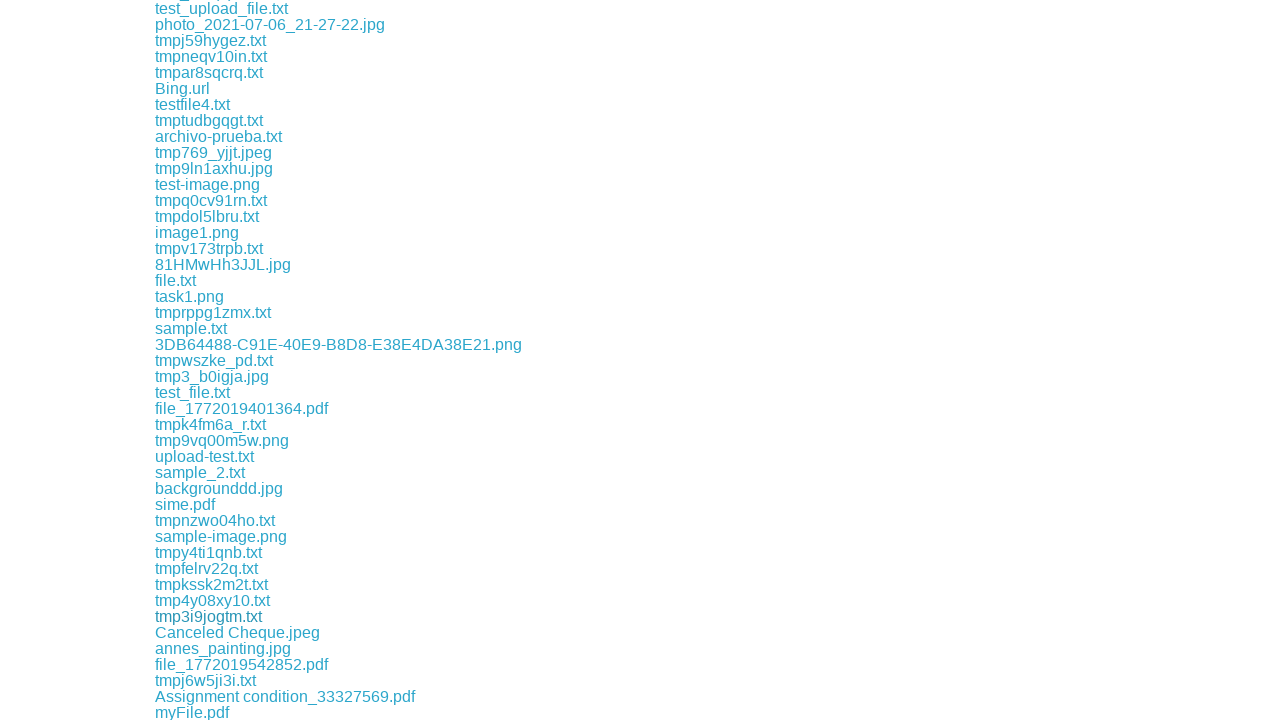

Retrieved downloaded file path: /tmp/playwright-artifacts-l9tHxl/681c306a-5e65-433c-9cc8-43456d5ea371
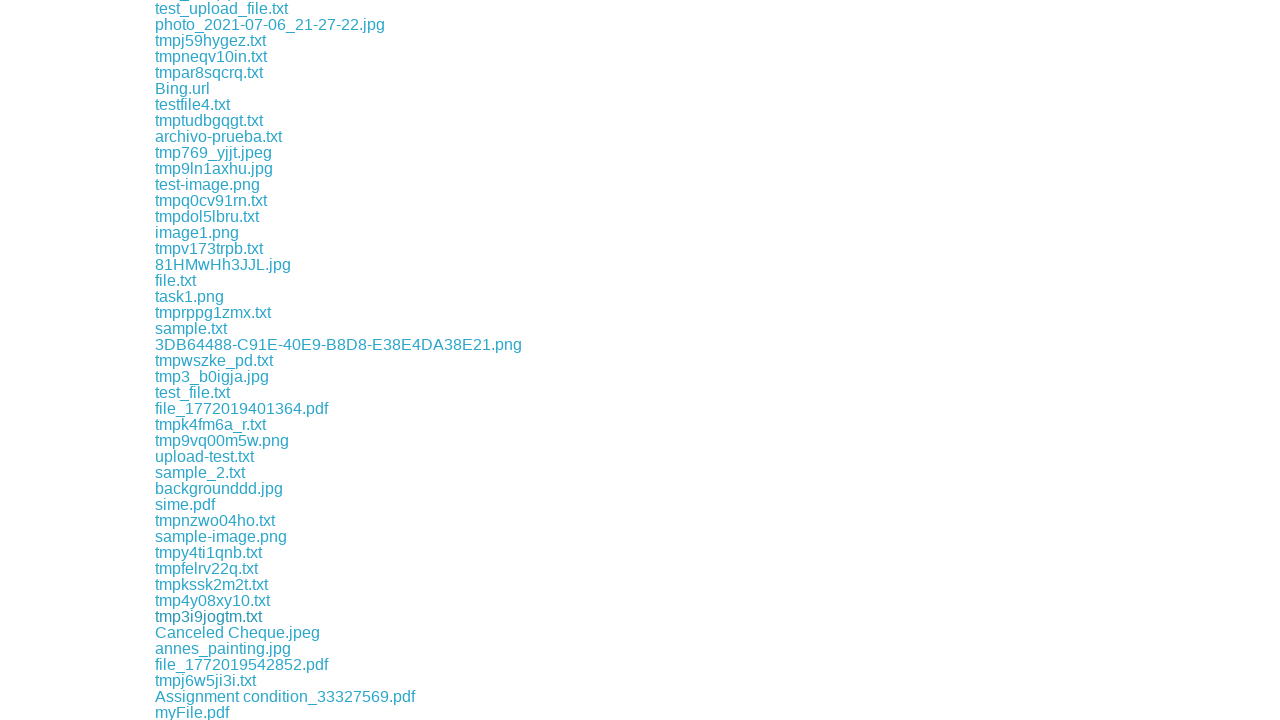

Retrieved href attribute from link
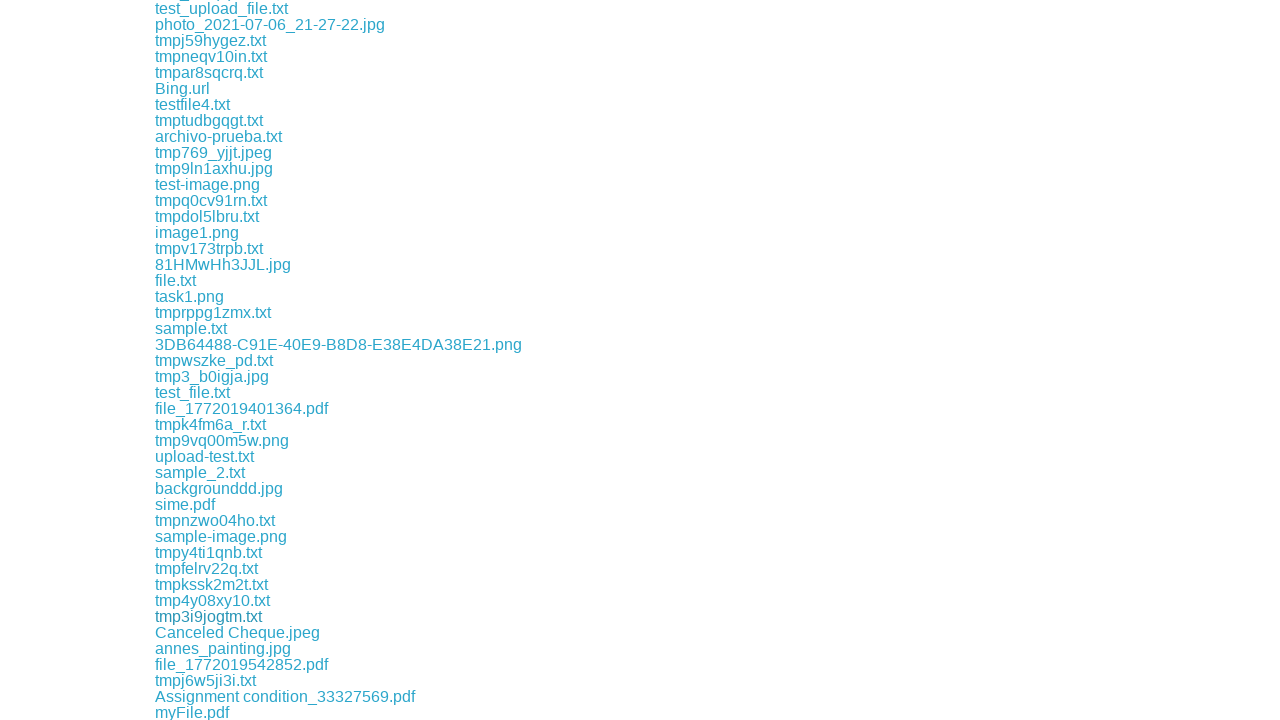

Retrieved href attribute from link
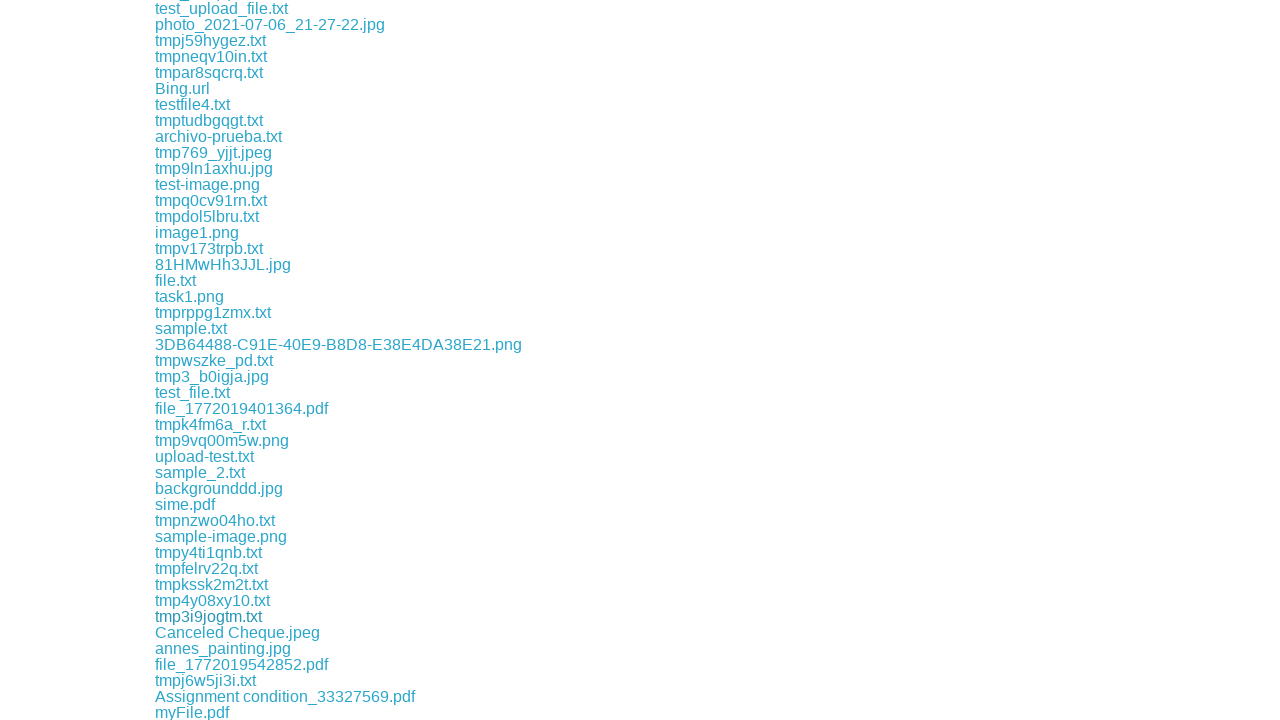

Retrieved href attribute from link
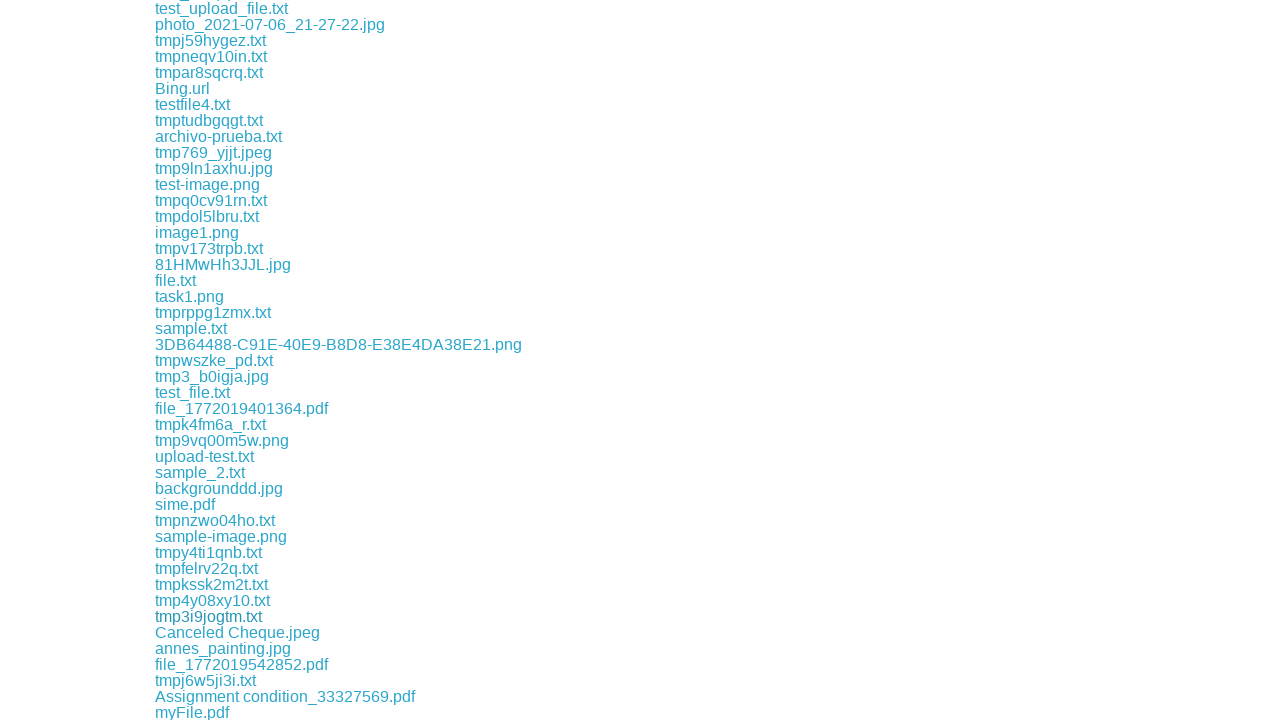

Retrieved href attribute from link
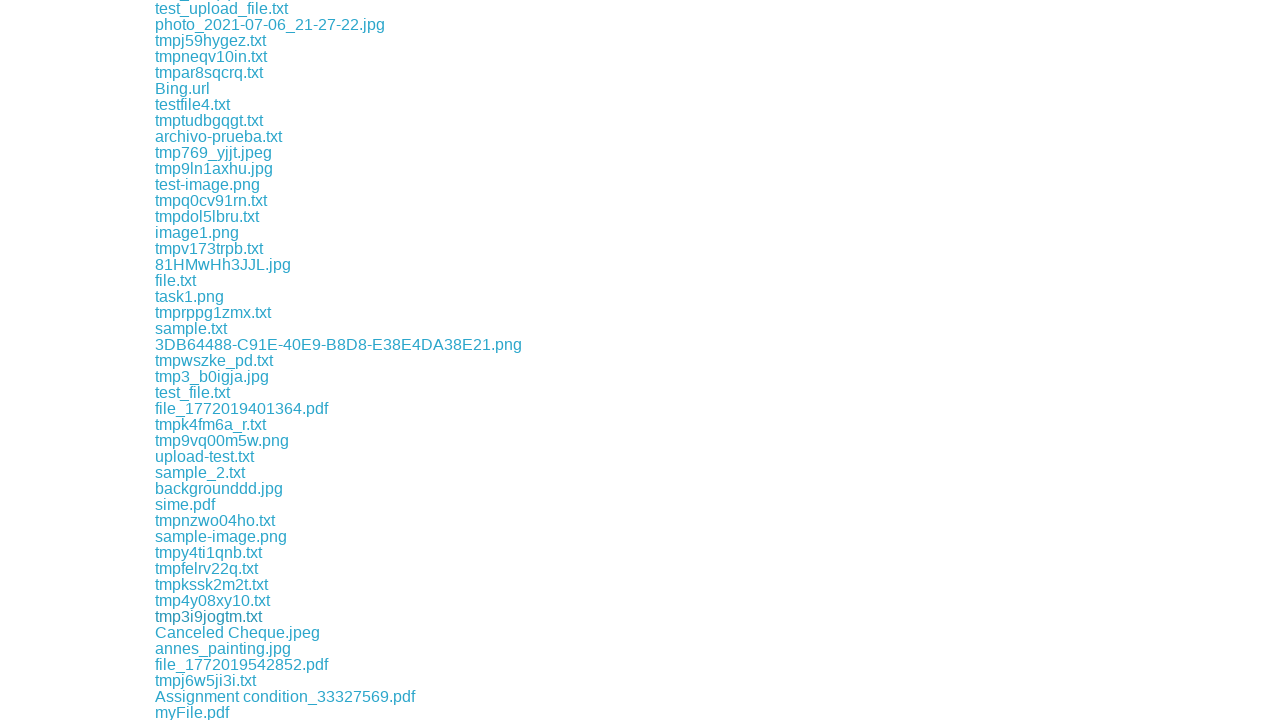

Clicked download link for file: download/tmpj6w5ji3i.txt at (206, 680) on a >> nth=230
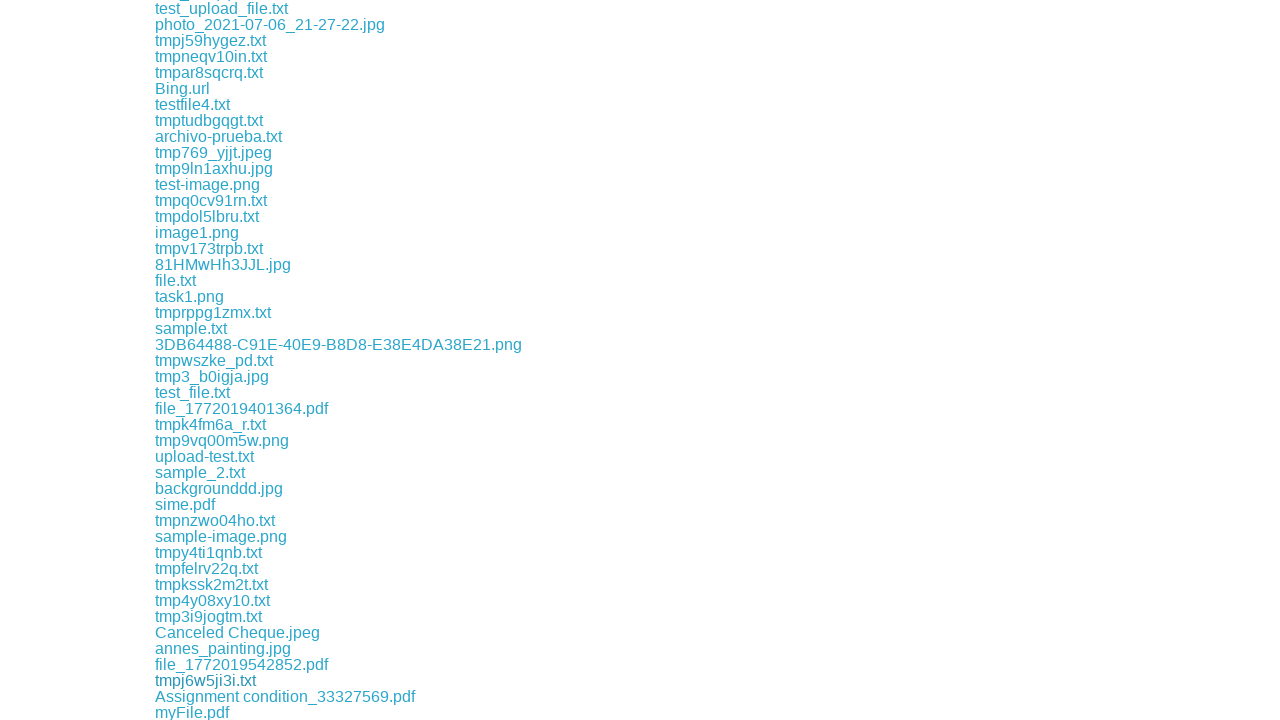

File download completed and captured
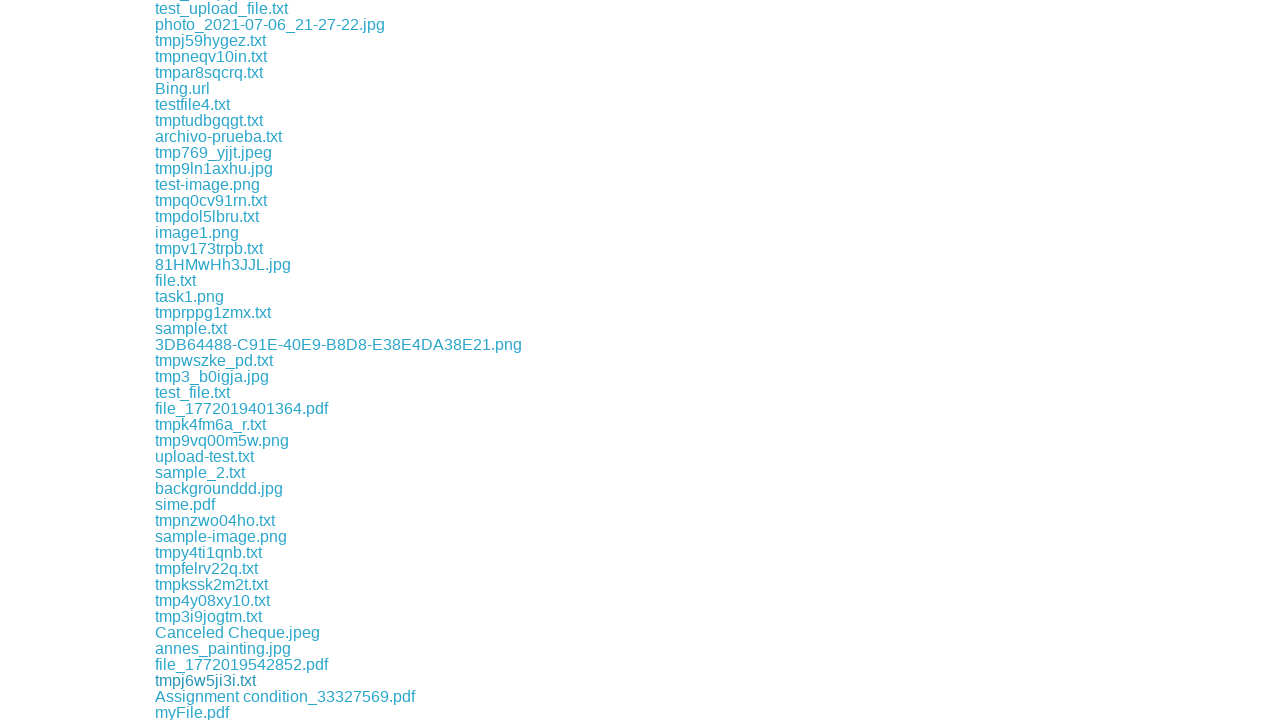

Retrieved downloaded file path: /tmp/playwright-artifacts-l9tHxl/7bbc4774-d307-4e72-bfd0-fffb9173200a
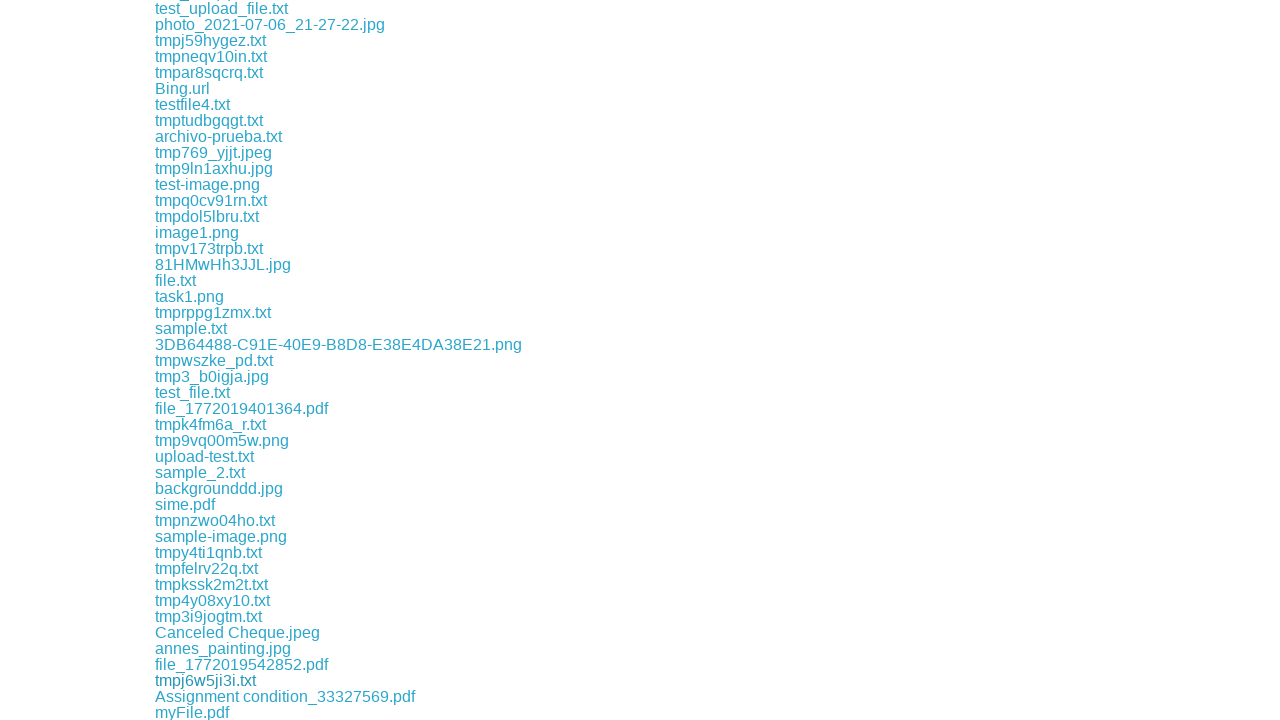

Retrieved href attribute from link
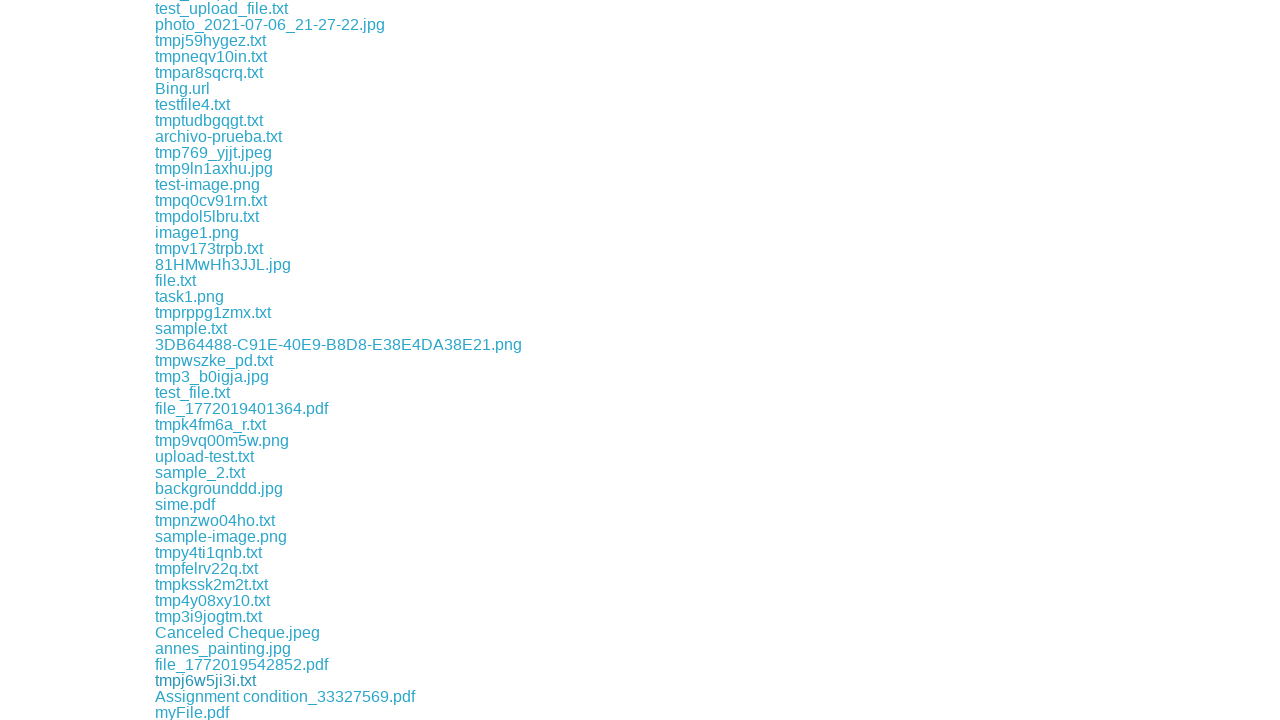

Retrieved href attribute from link
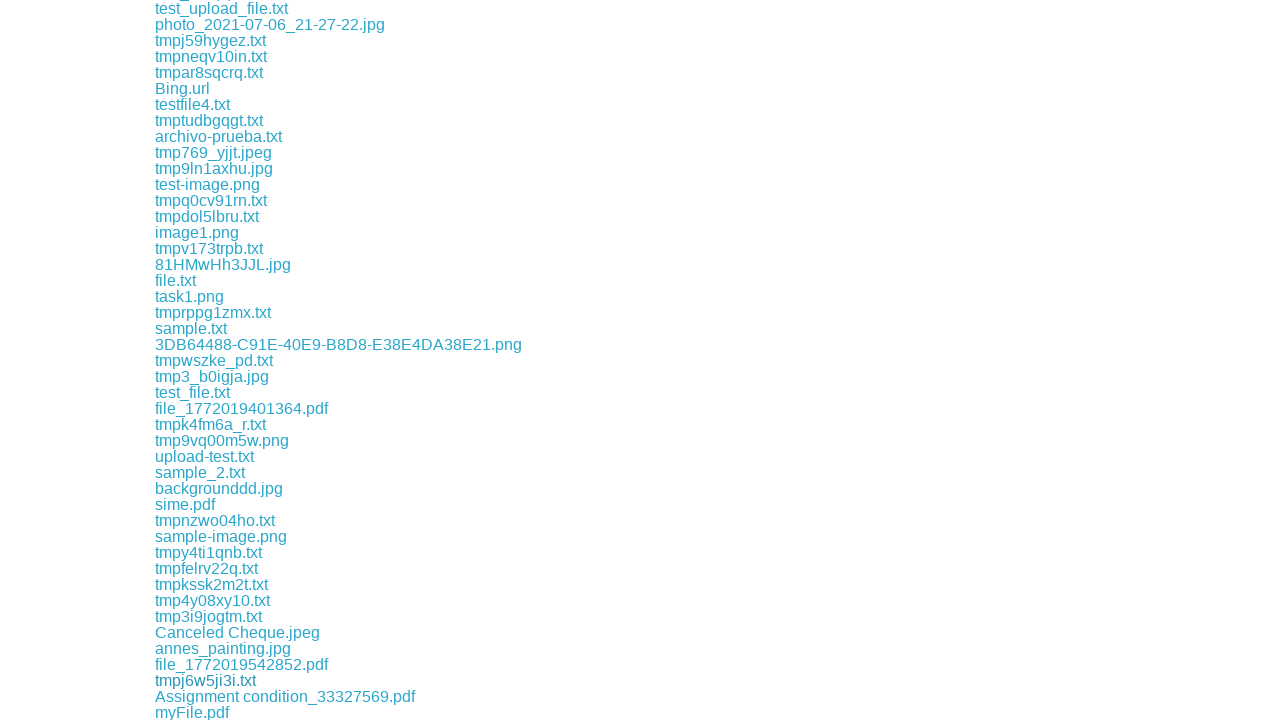

Retrieved href attribute from link
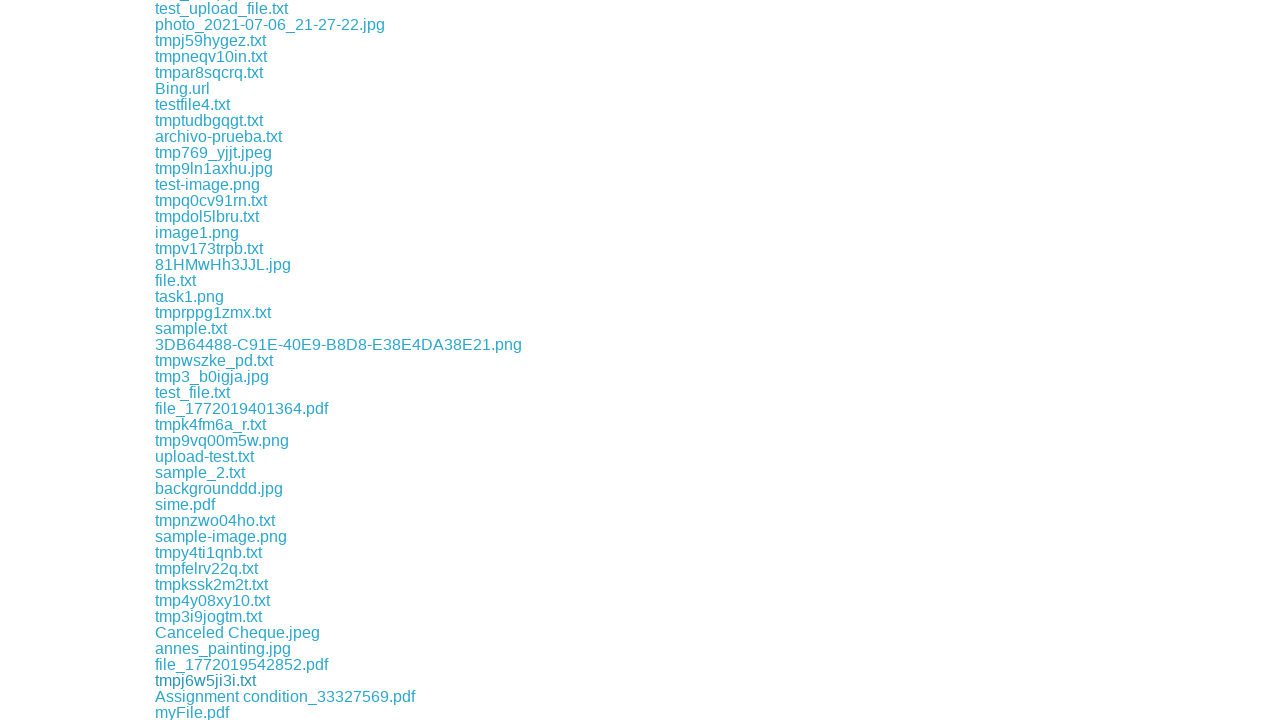

Retrieved href attribute from link
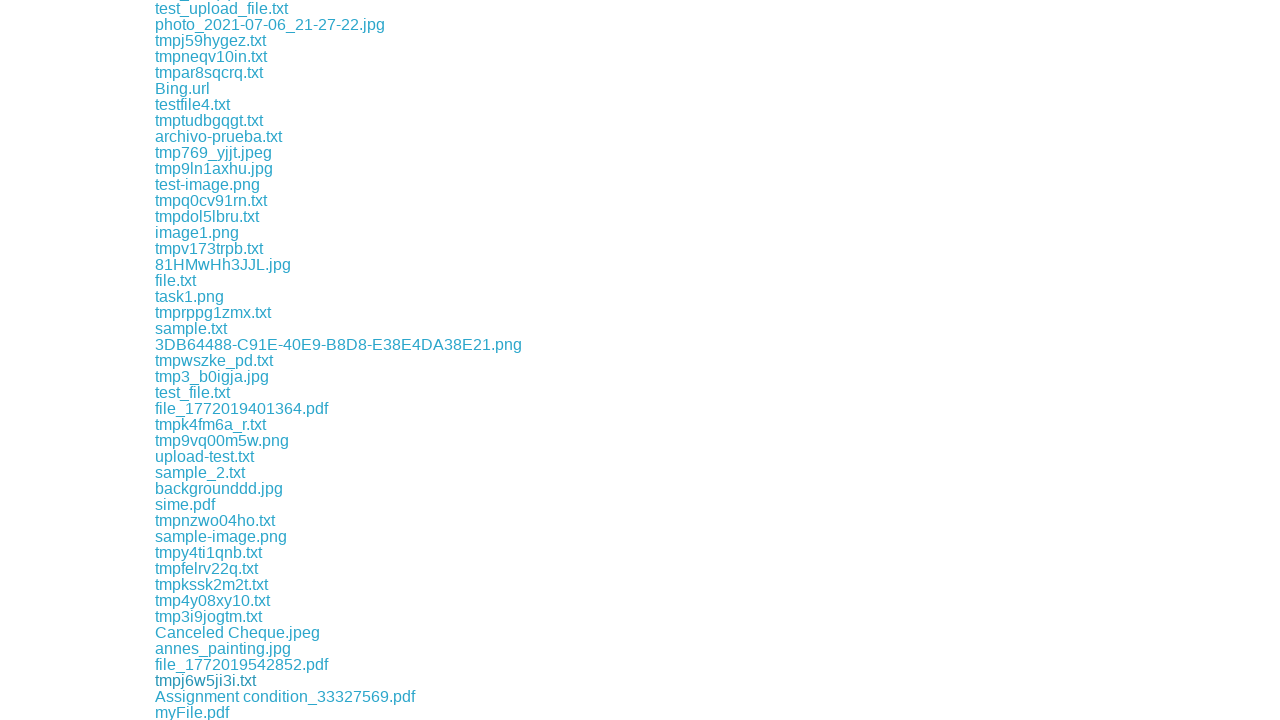

Clicked download link for file: download/tmpkl4eil40.txt at (206, 360) on a >> nth=234
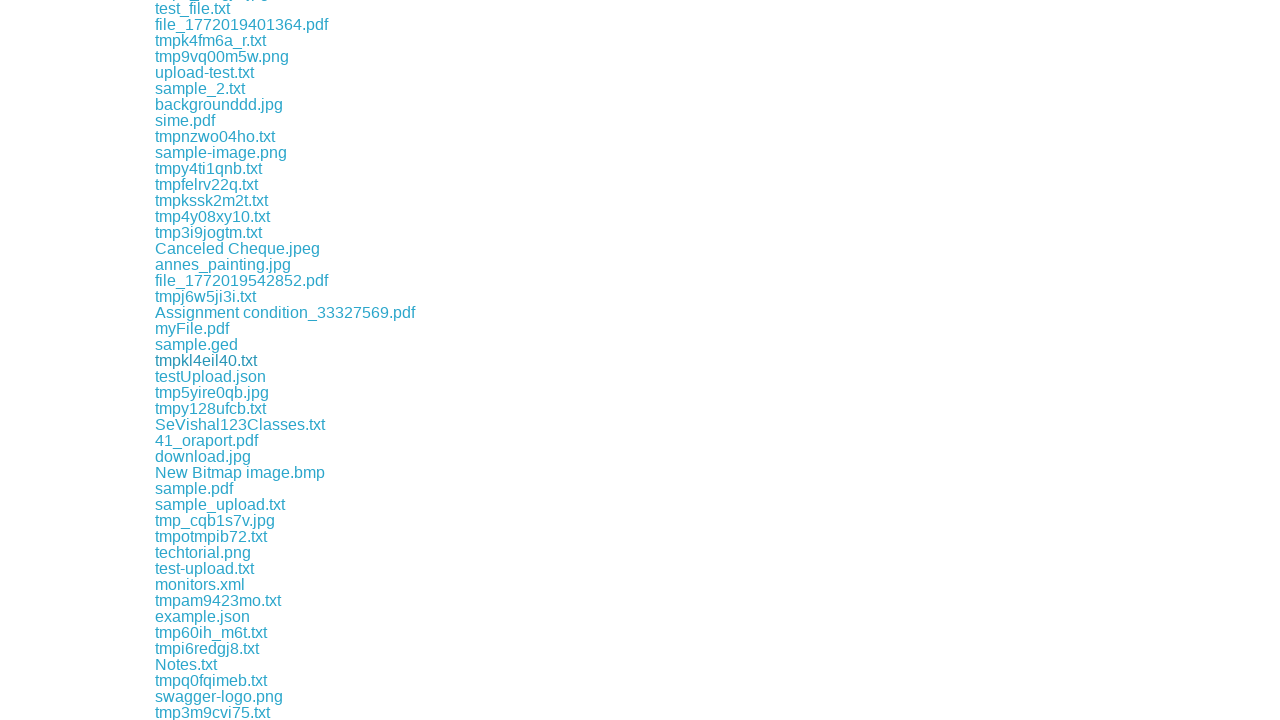

File download completed and captured
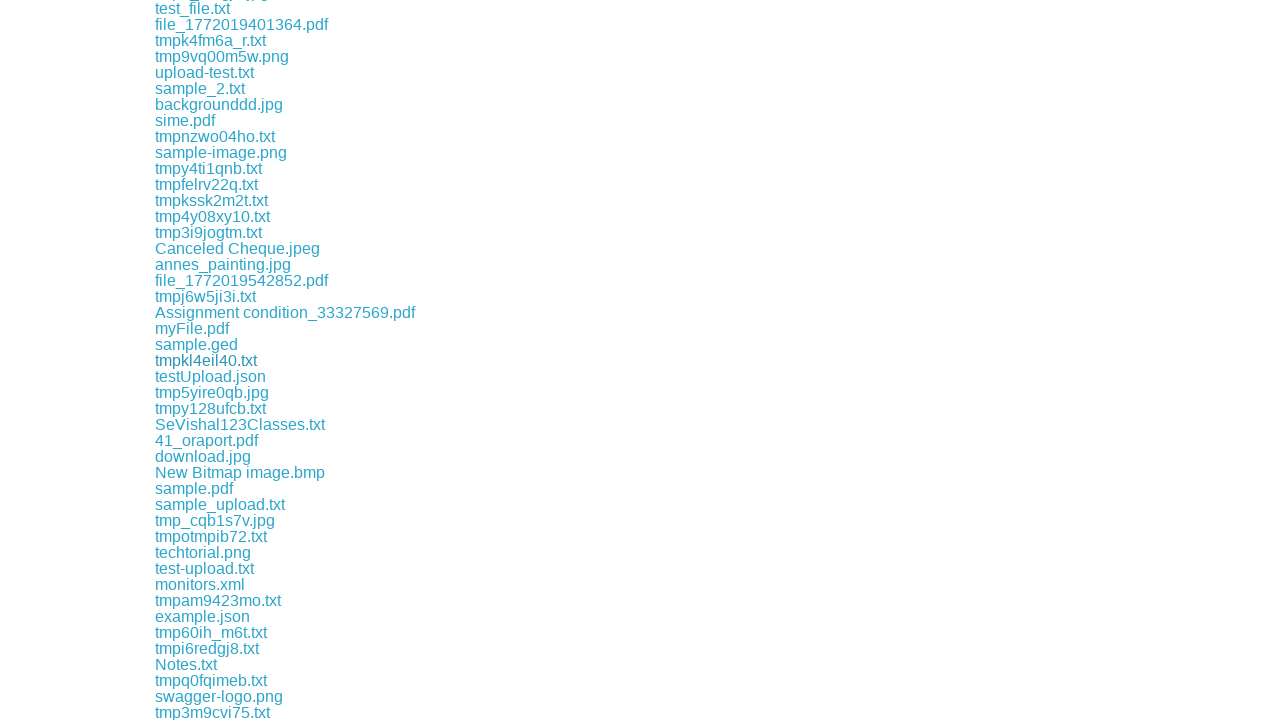

Retrieved downloaded file path: /tmp/playwright-artifacts-l9tHxl/d01f1701-d870-4887-9d16-5c0312c21cf3
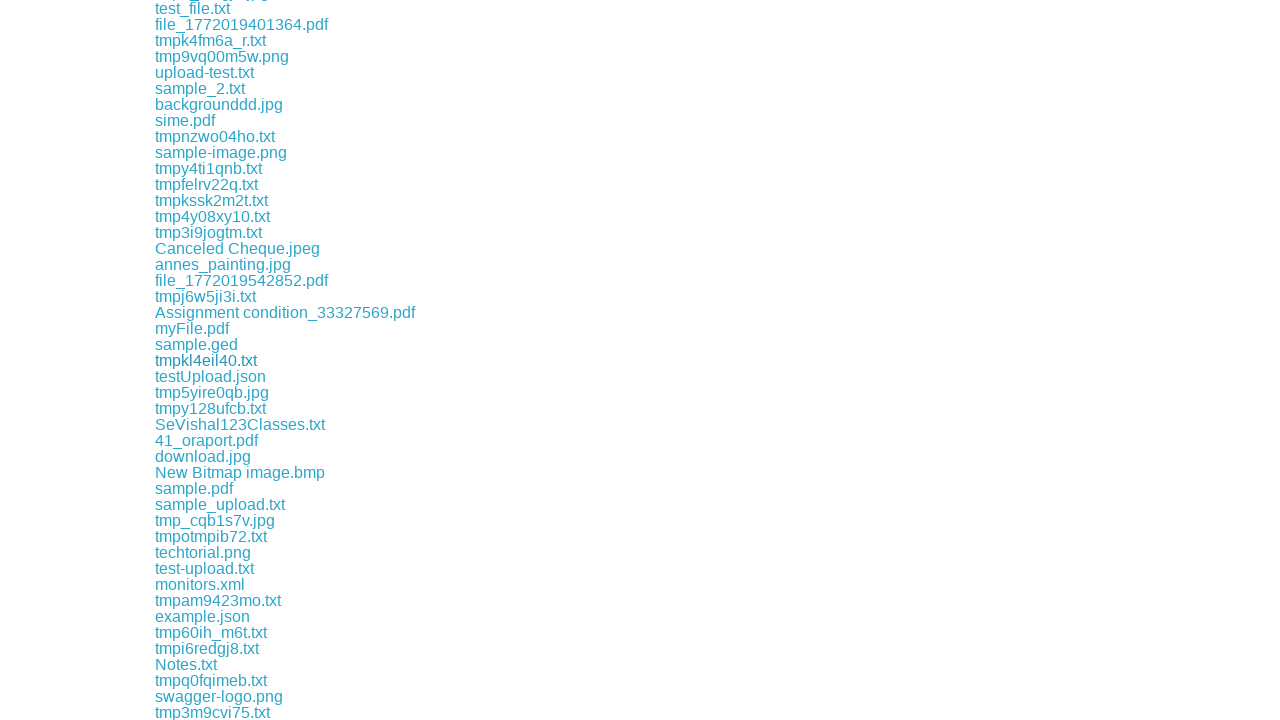

Retrieved href attribute from link
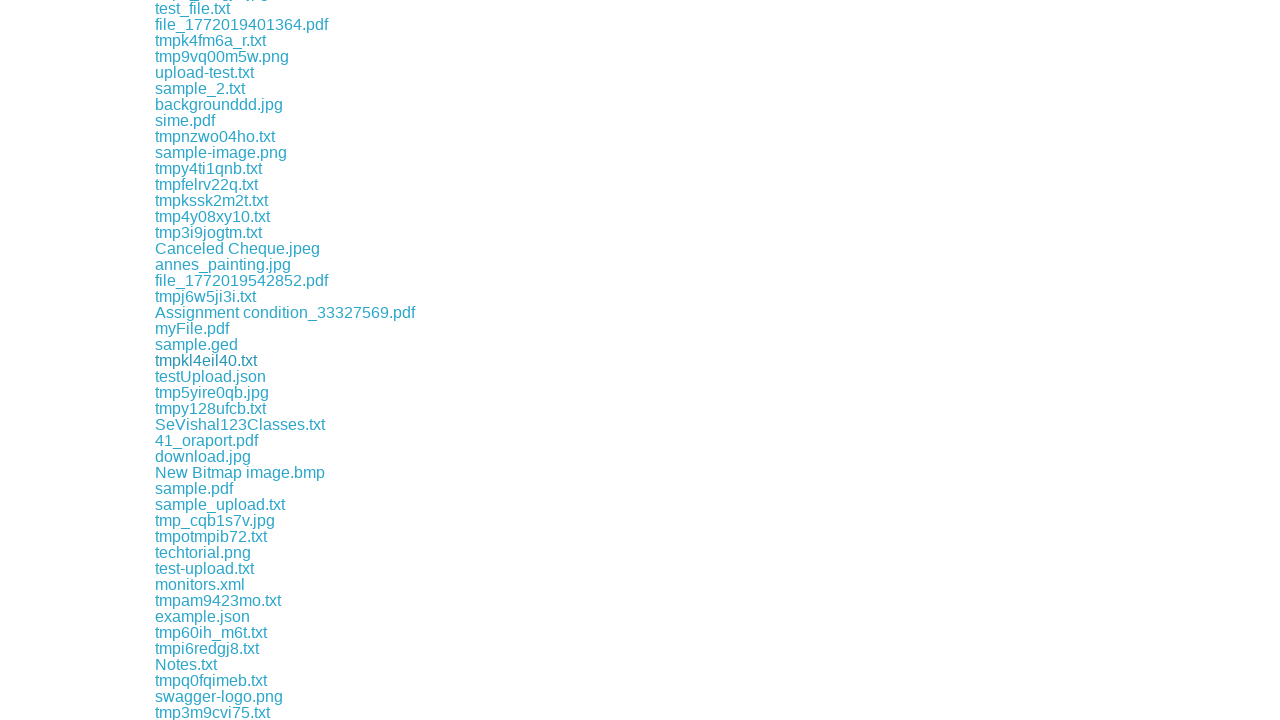

Retrieved href attribute from link
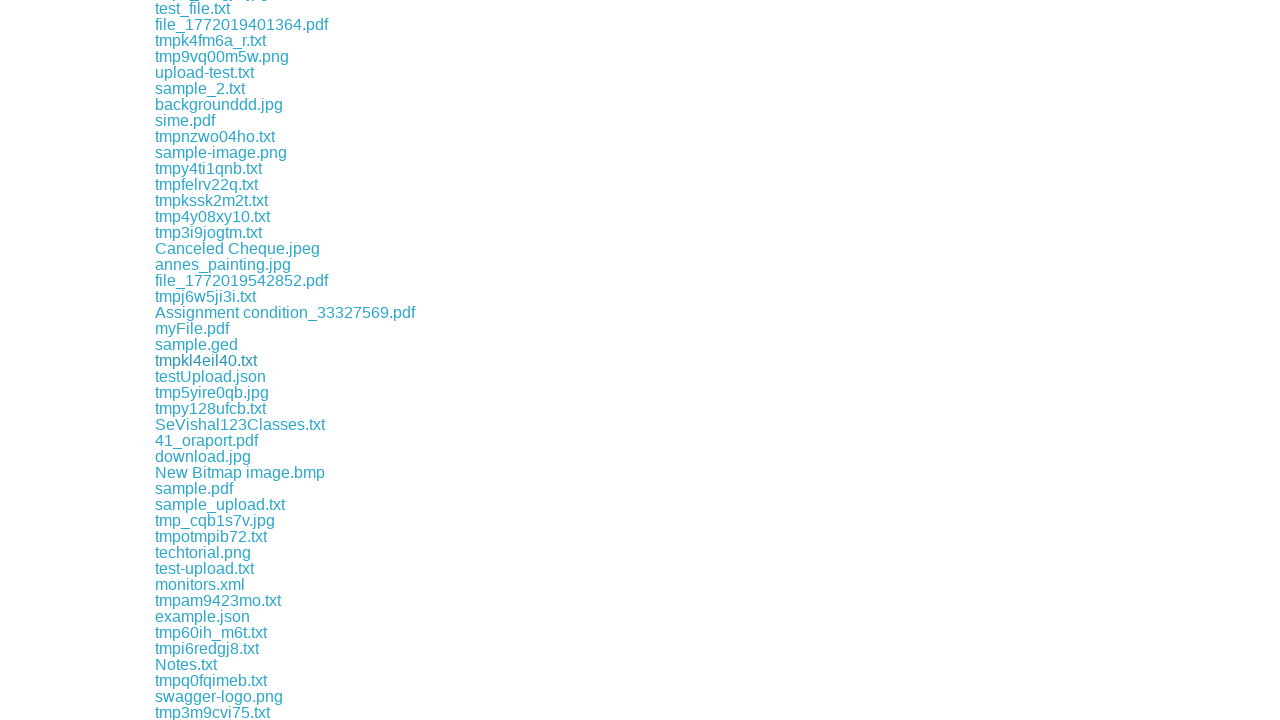

Retrieved href attribute from link
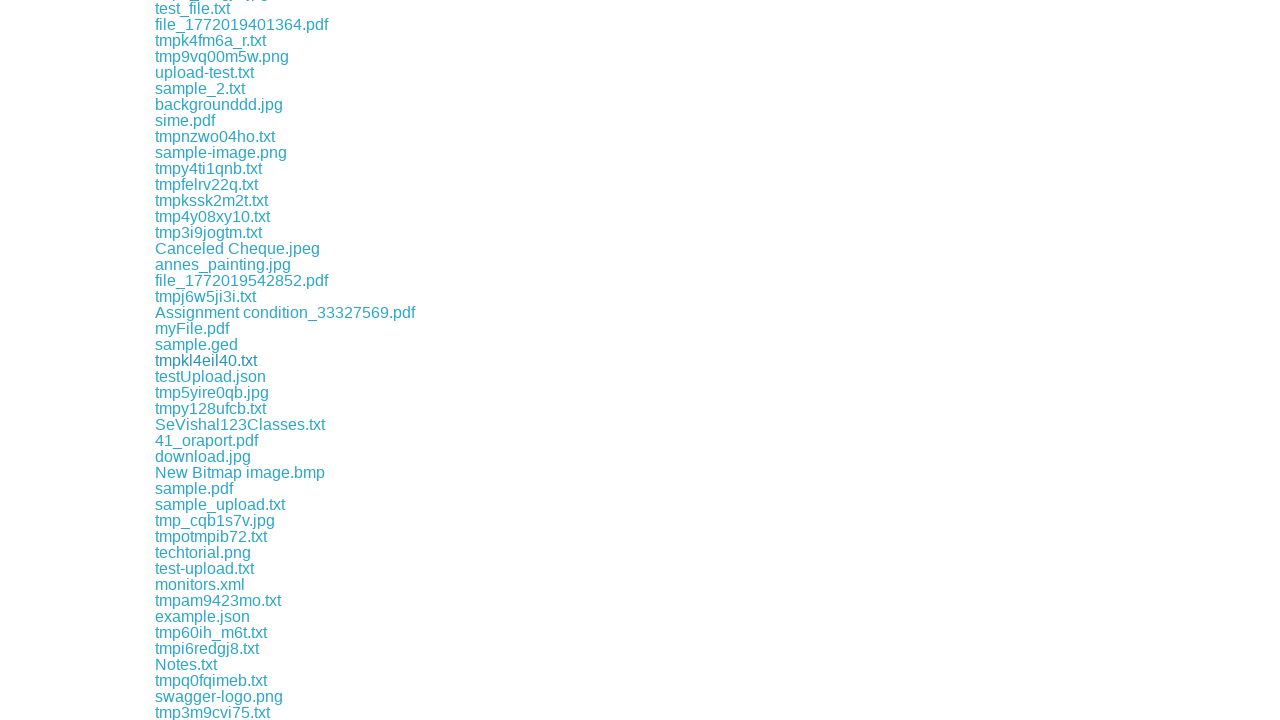

Clicked download link for file: download/tmpy128ufcb.txt at (210, 408) on a >> nth=237
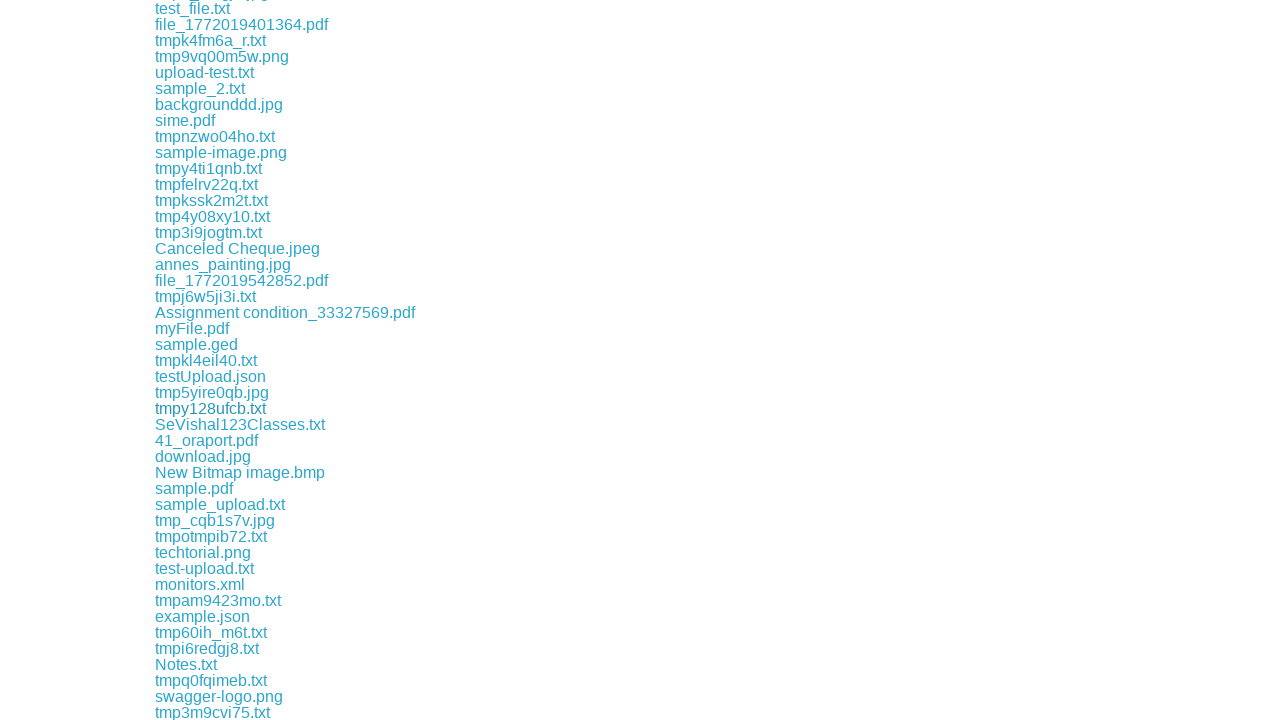

File download completed and captured
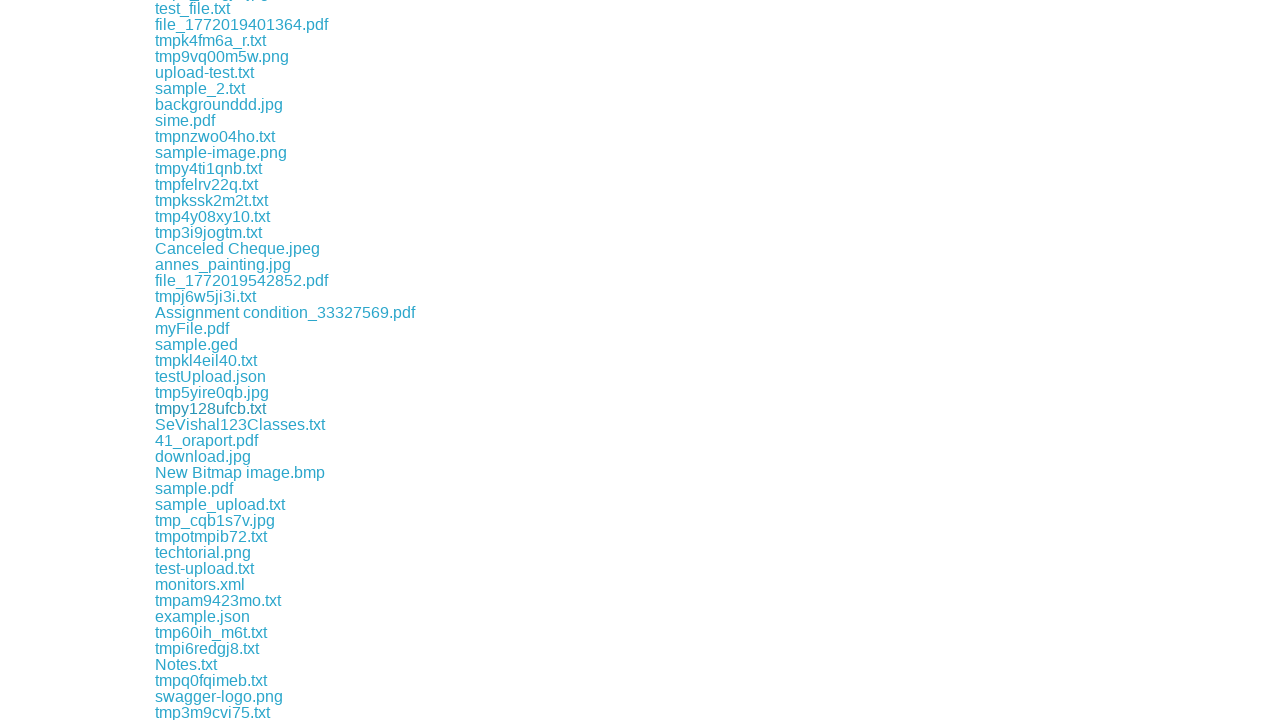

Retrieved downloaded file path: /tmp/playwright-artifacts-l9tHxl/107547e9-390e-4528-a7dd-5beab71eba73
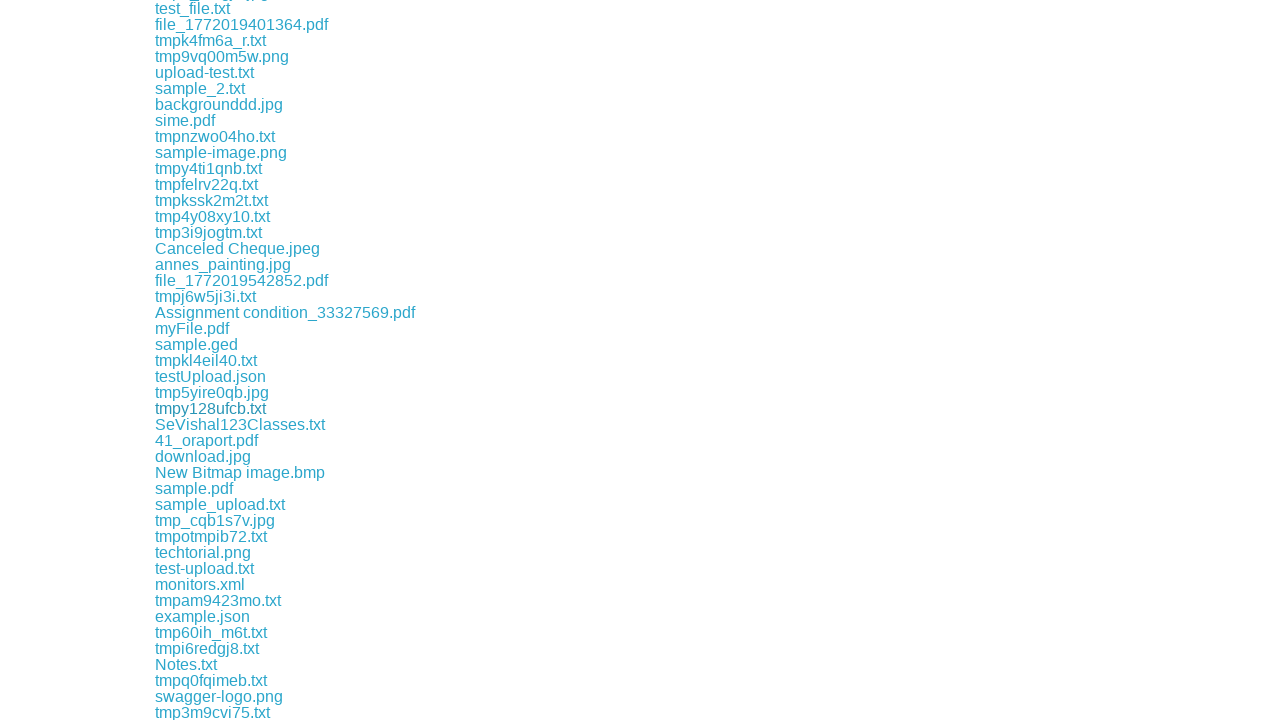

Retrieved href attribute from link
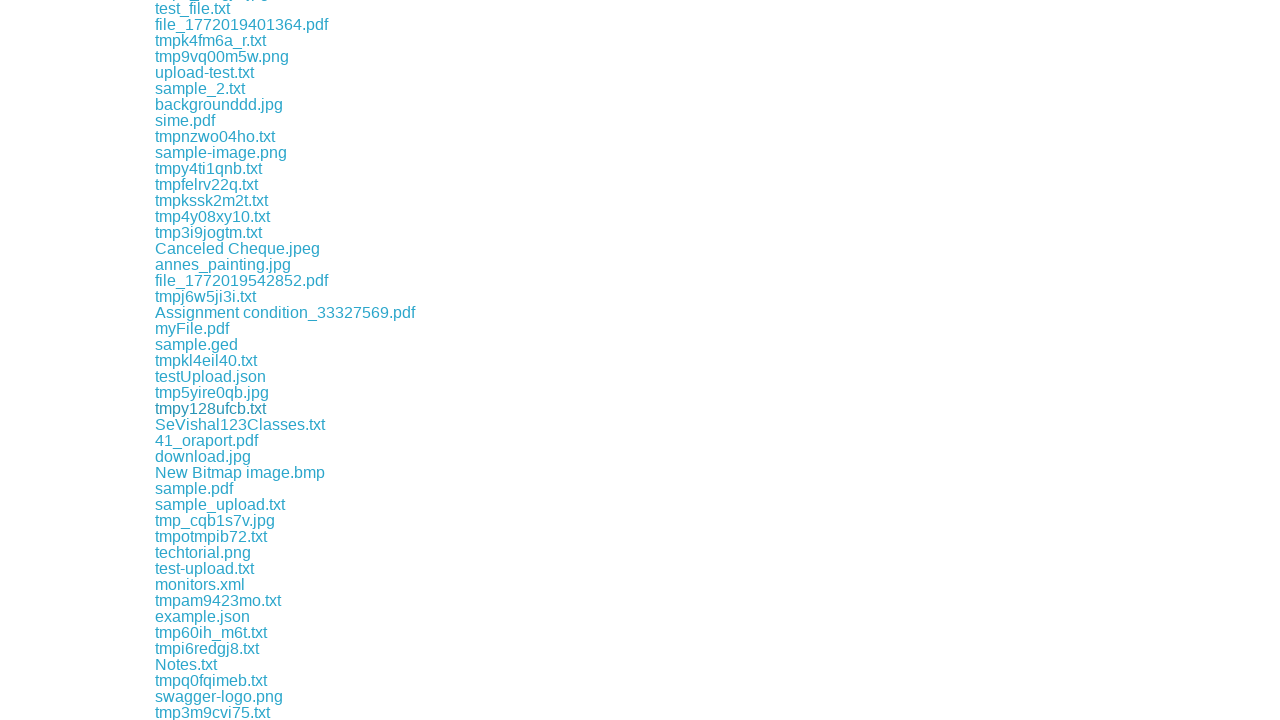

Clicked download link for file: download/SeVishal123Classes.txt at (240, 424) on a >> nth=238
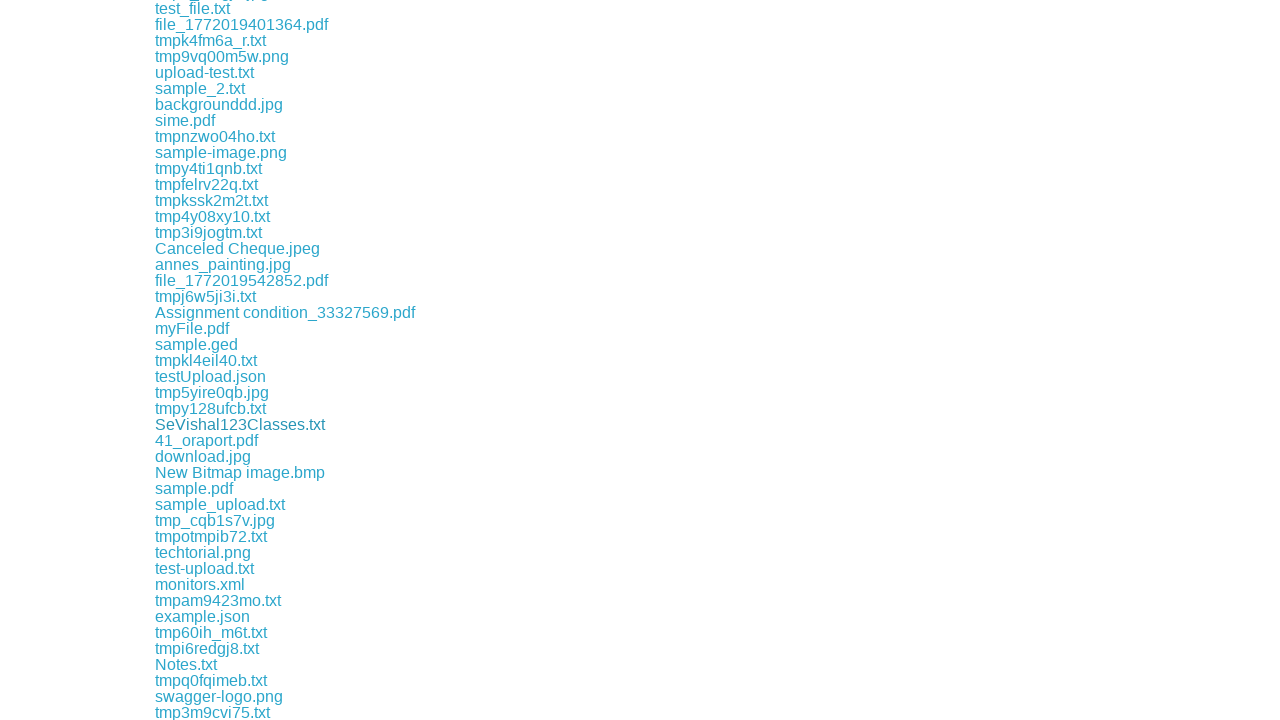

File download completed and captured
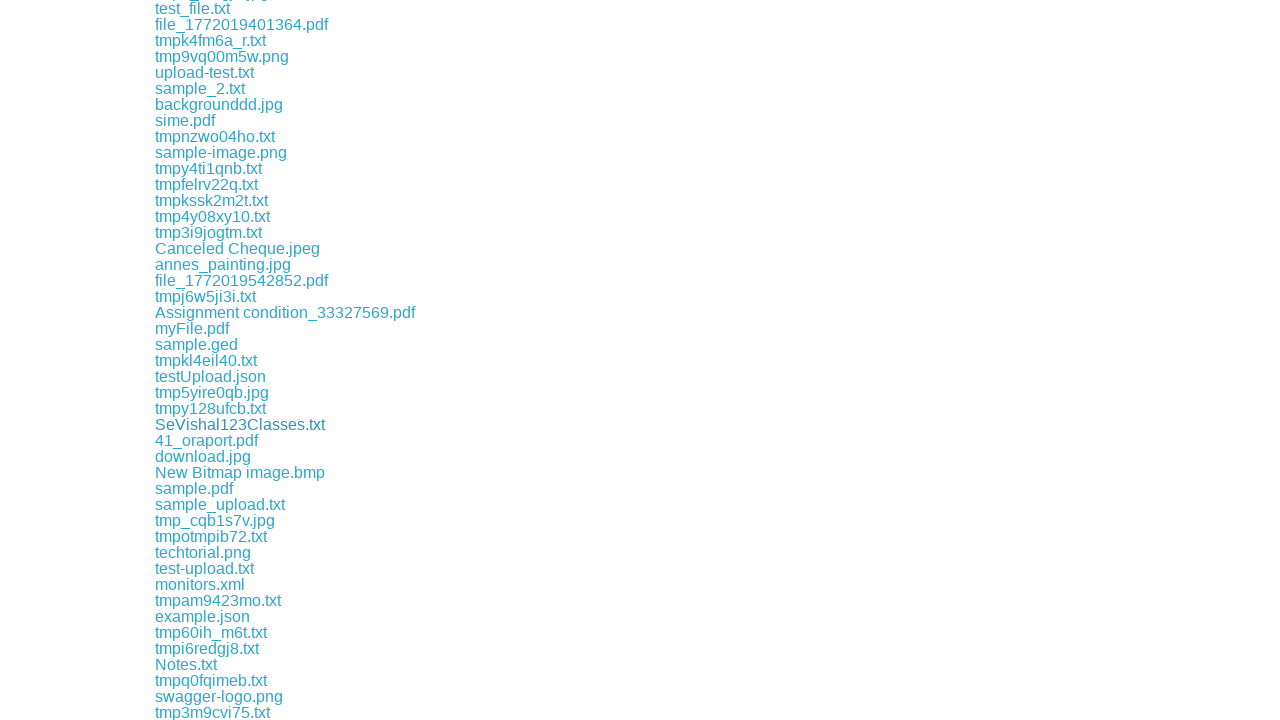

Retrieved downloaded file path: /tmp/playwright-artifacts-l9tHxl/2b518630-bbe9-43b1-ba9d-af45616b949d
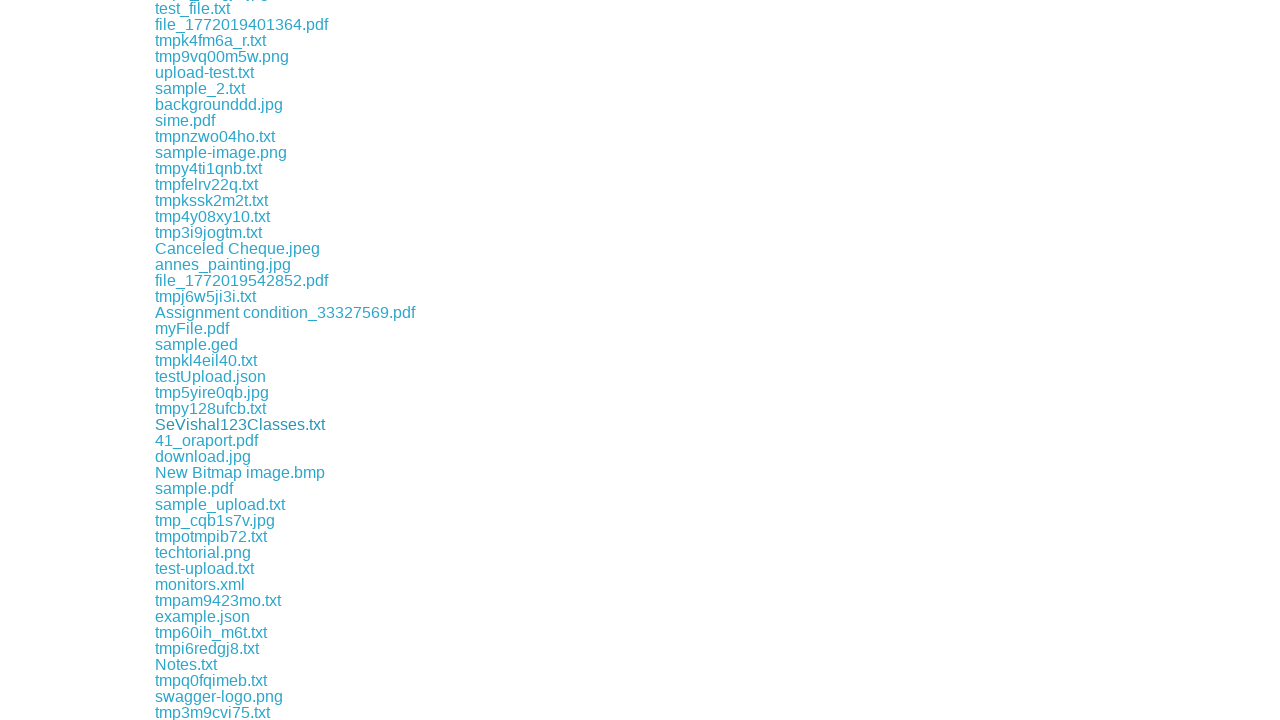

Retrieved href attribute from link
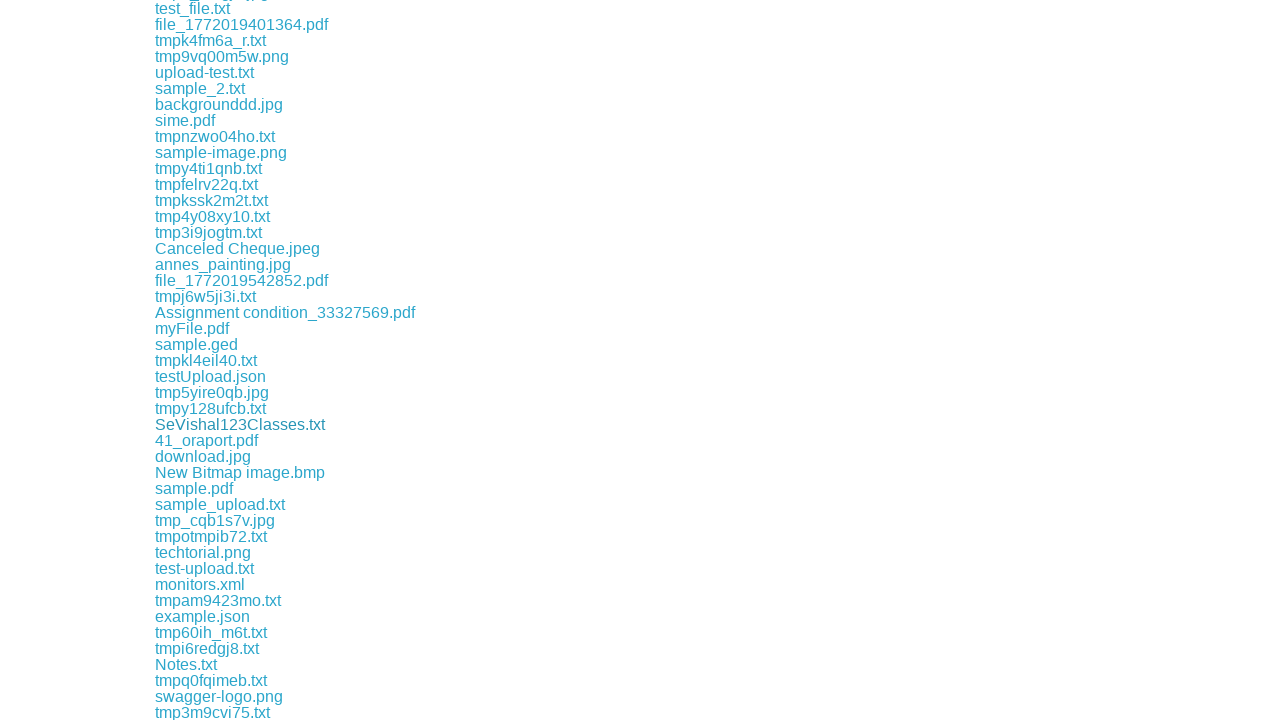

Retrieved href attribute from link
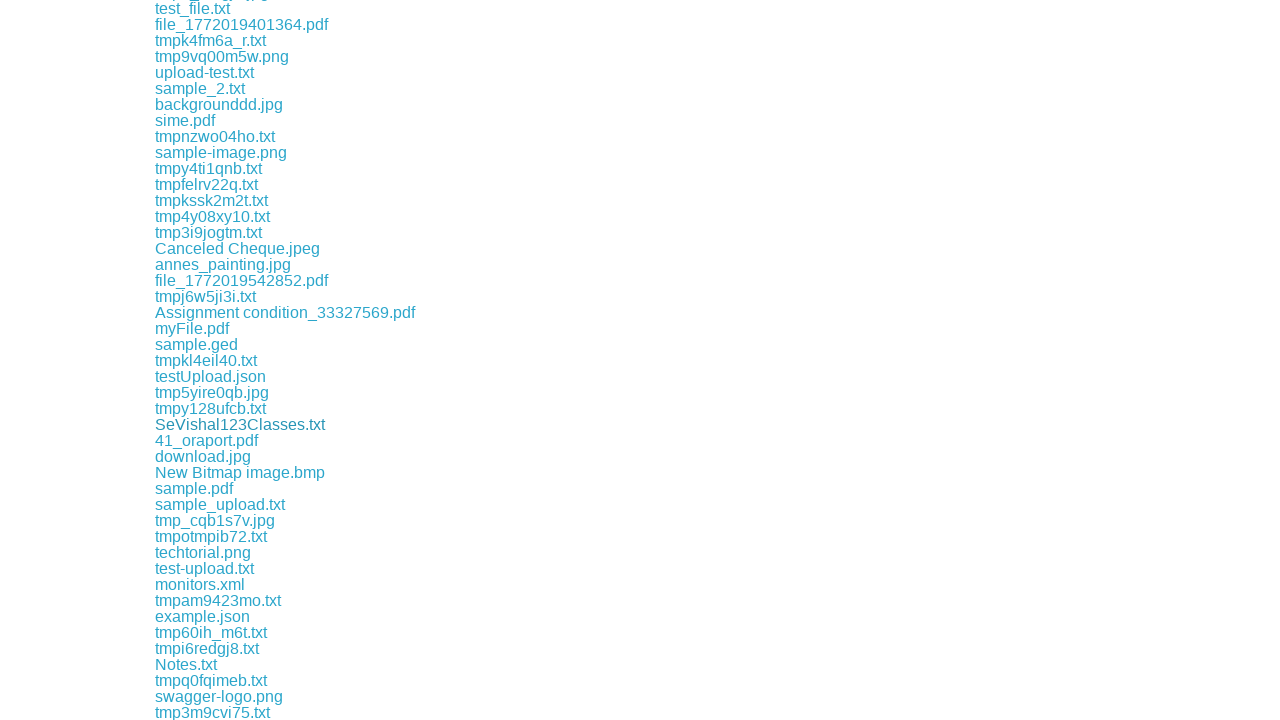

Retrieved href attribute from link
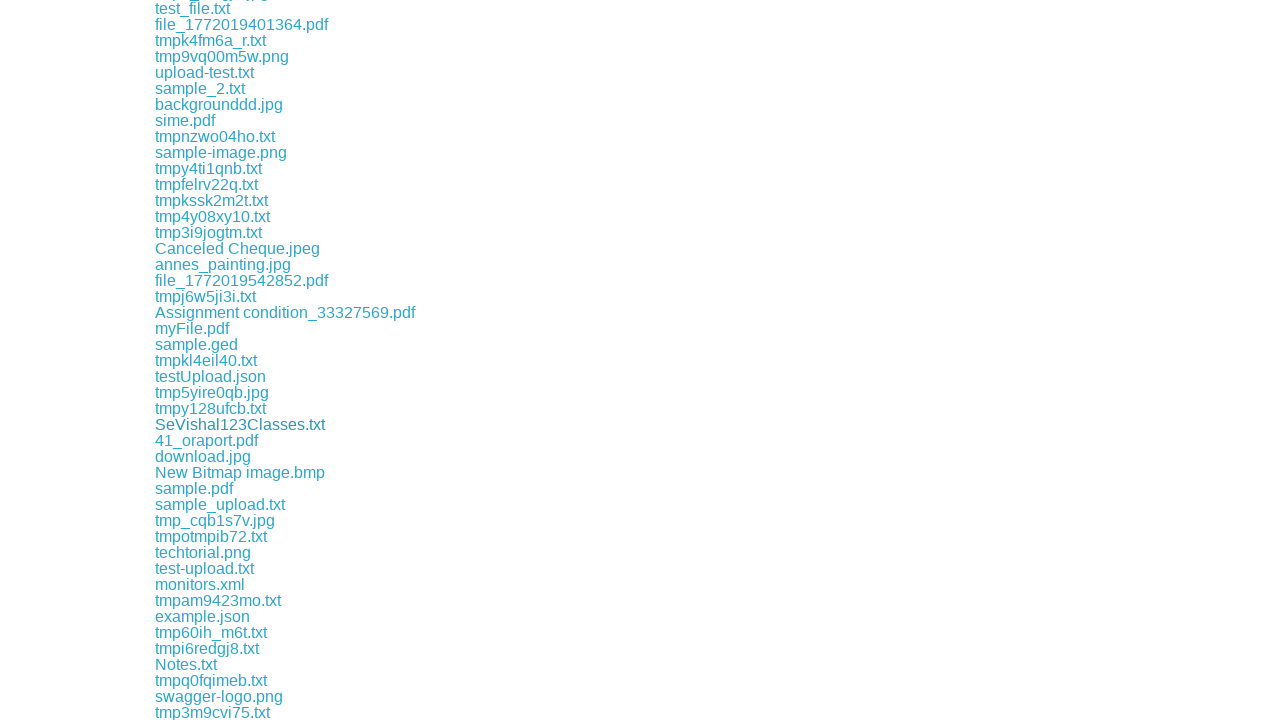

Retrieved href attribute from link
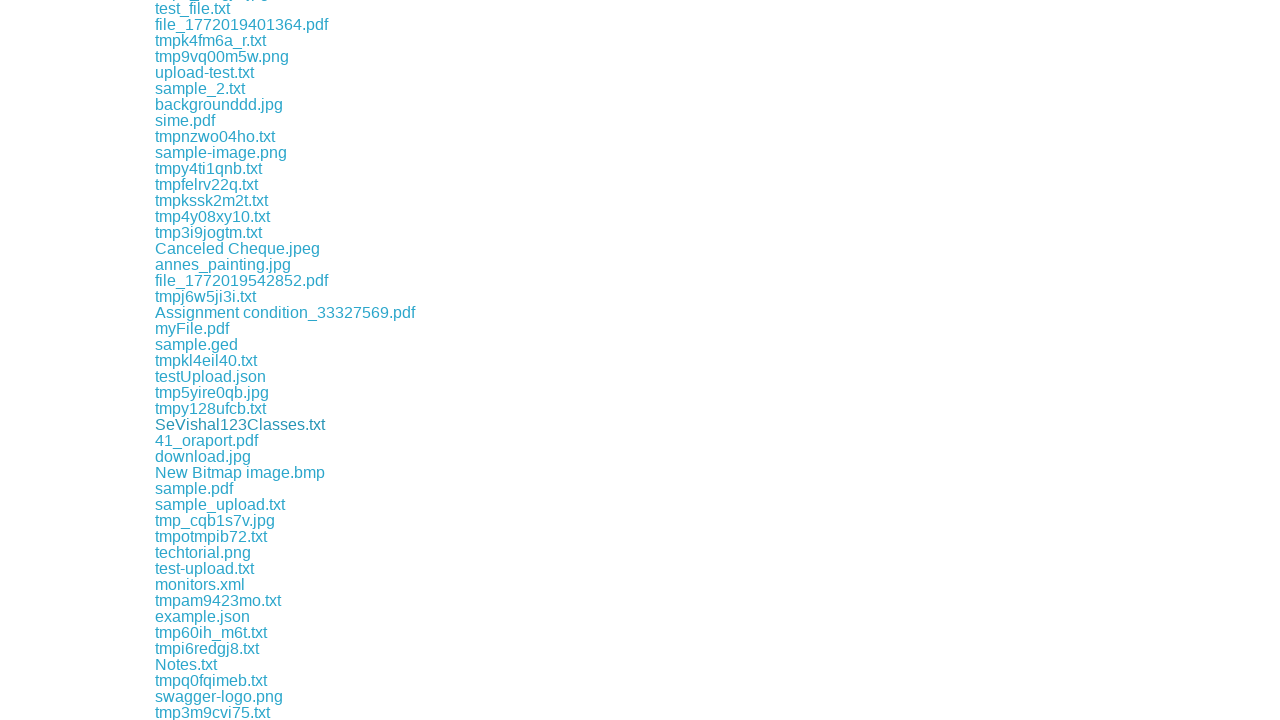

Retrieved href attribute from link
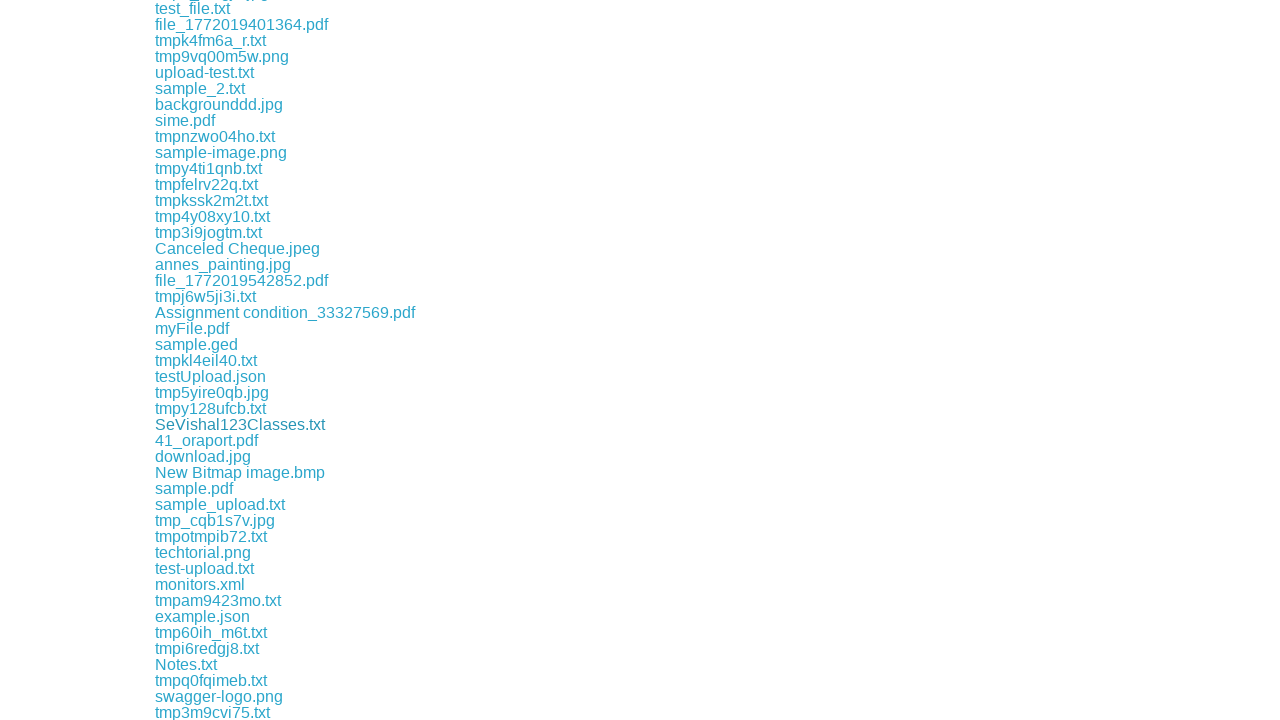

Clicked download link for file: download/sample_upload.txt at (220, 504) on a >> nth=243
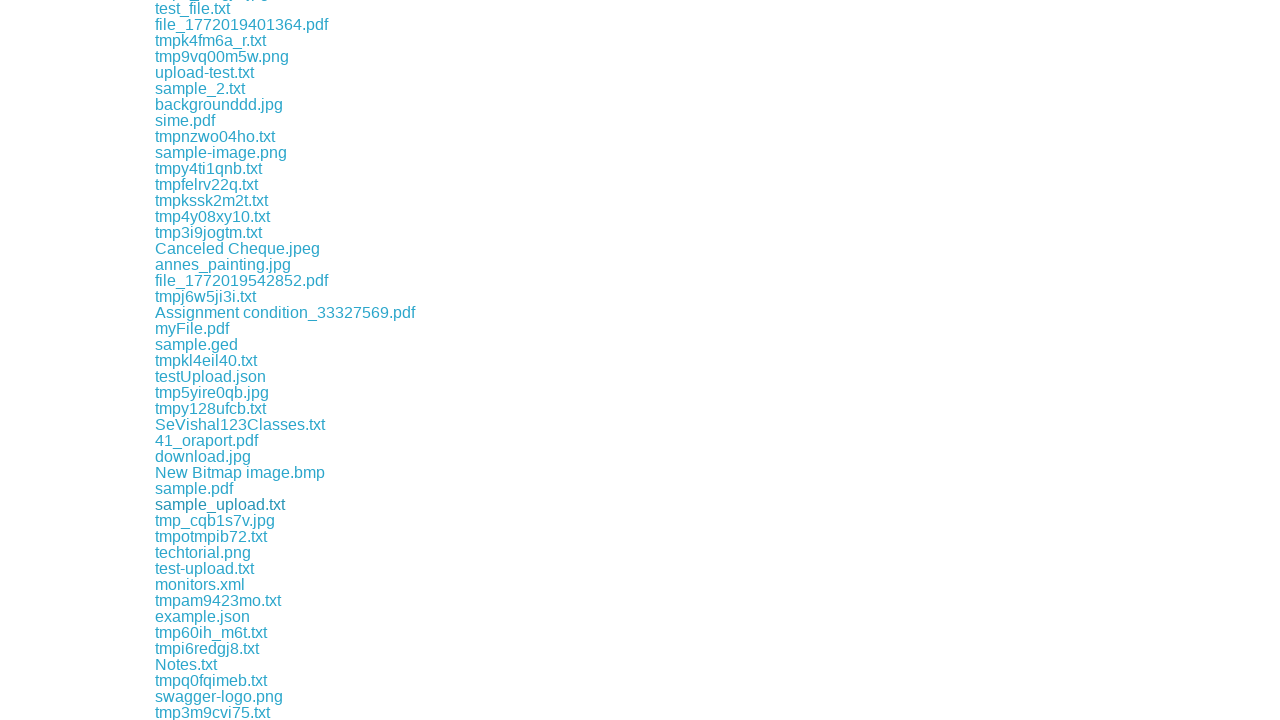

File download completed and captured
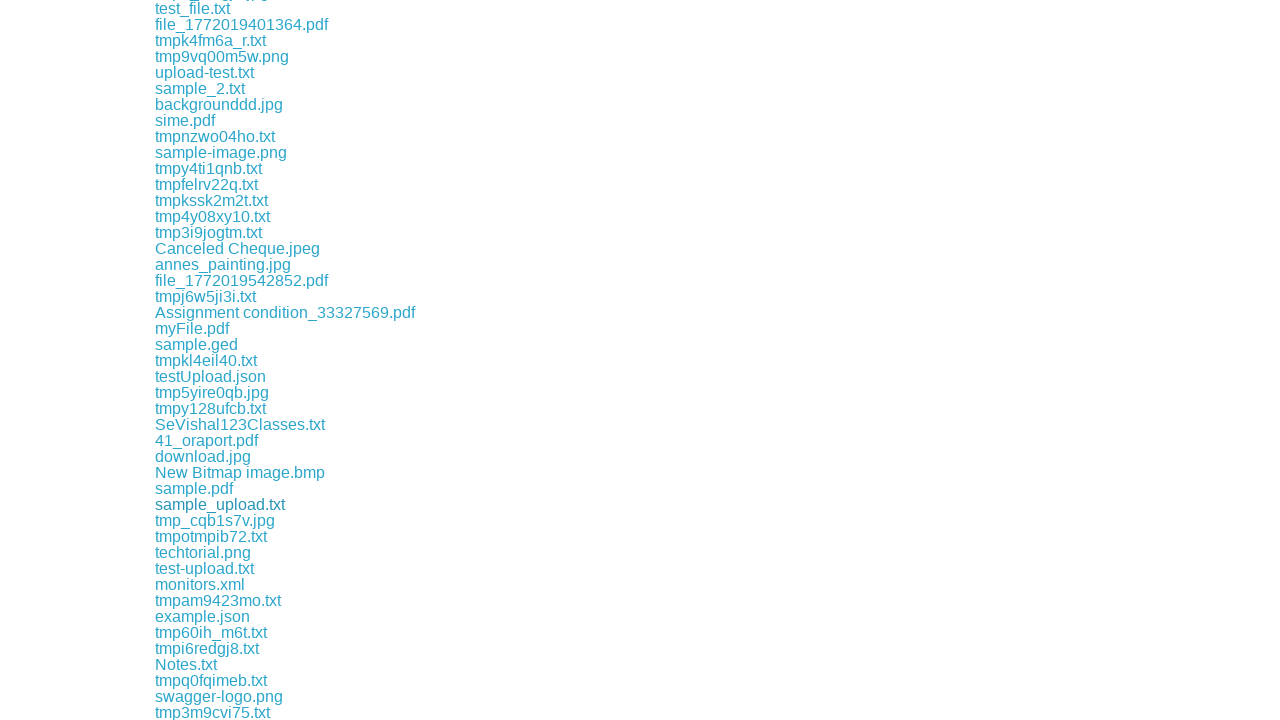

Retrieved downloaded file path: /tmp/playwright-artifacts-l9tHxl/e0df8fd1-89f8-465f-b7bb-c3ae5f641de9
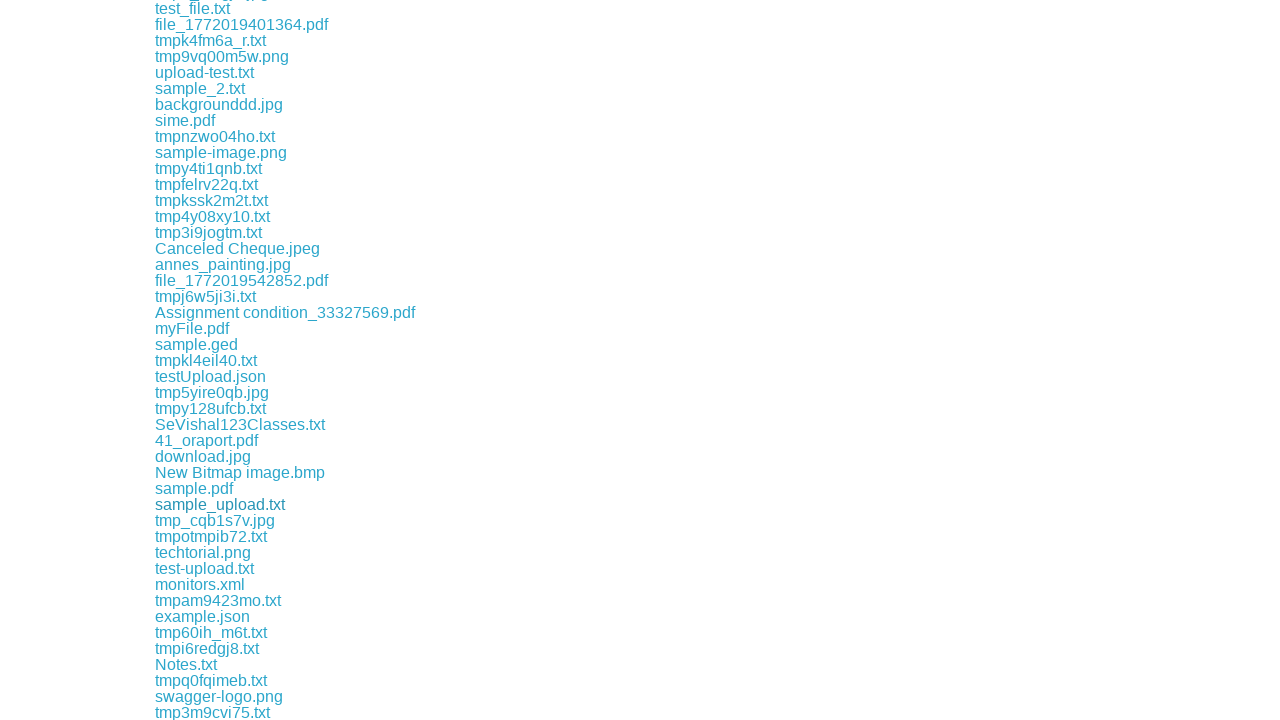

Retrieved href attribute from link
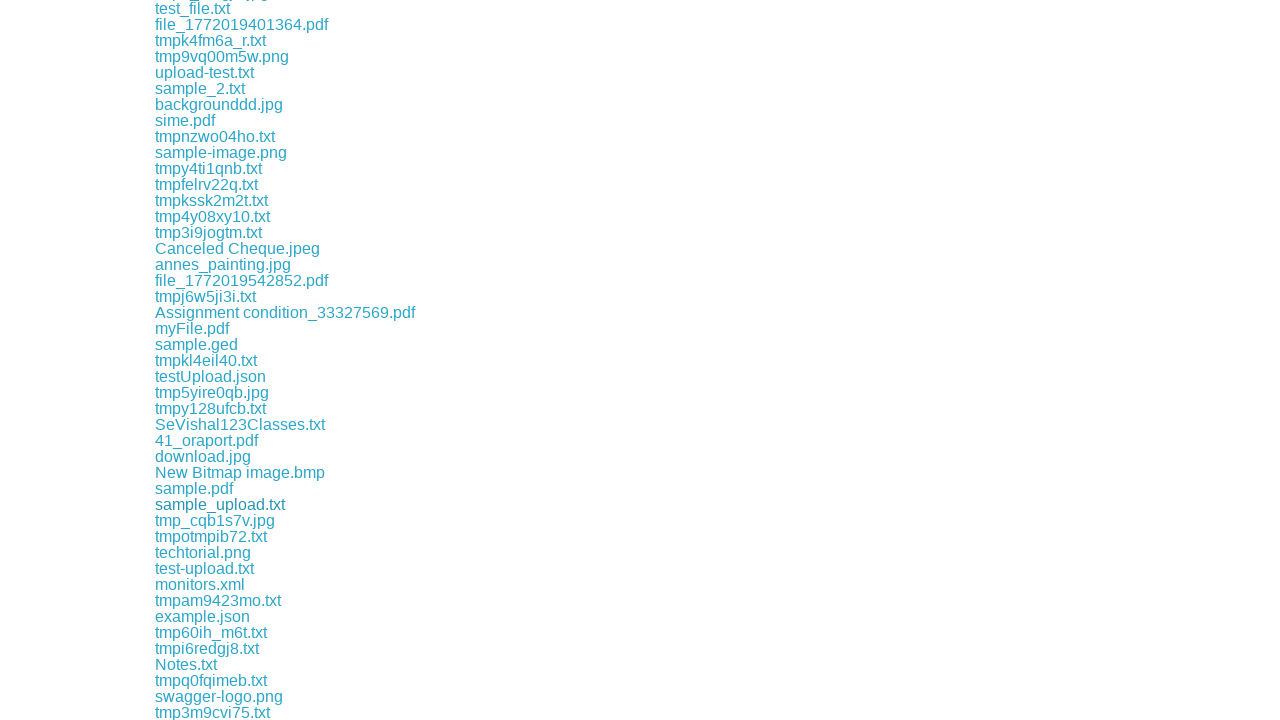

Retrieved href attribute from link
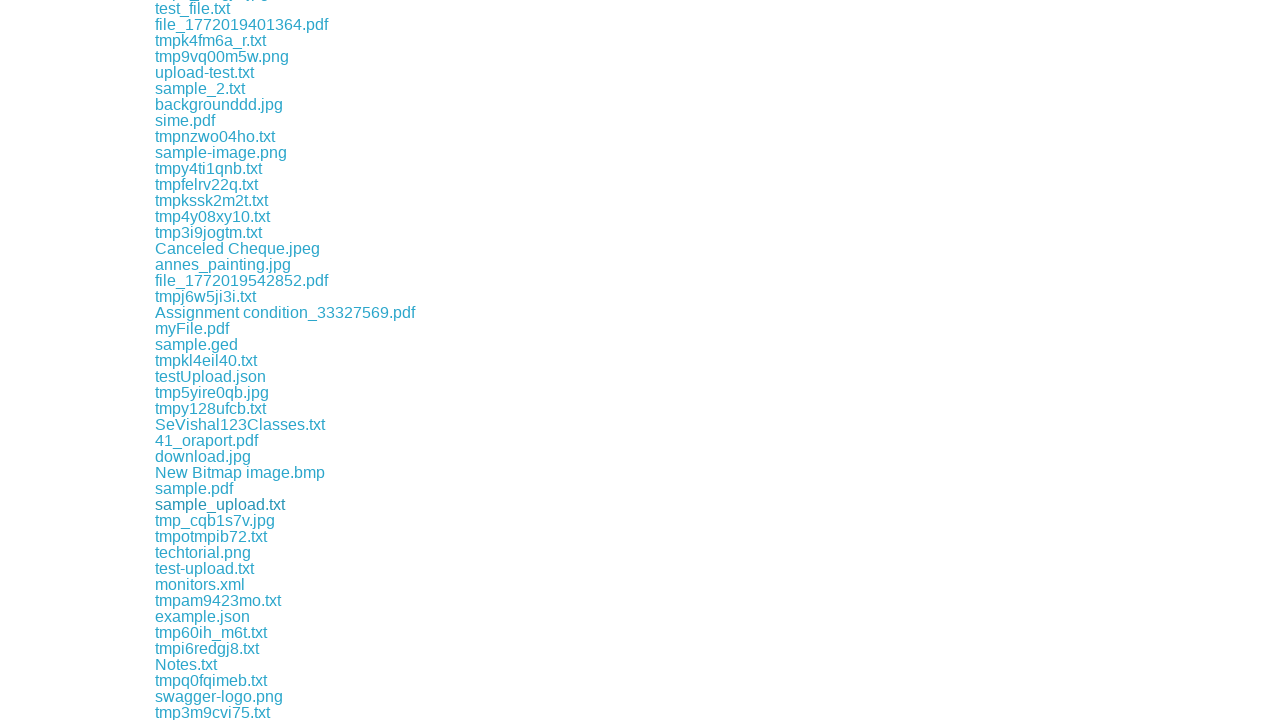

Clicked download link for file: download/tmpotmpib72.txt at (211, 536) on a >> nth=245
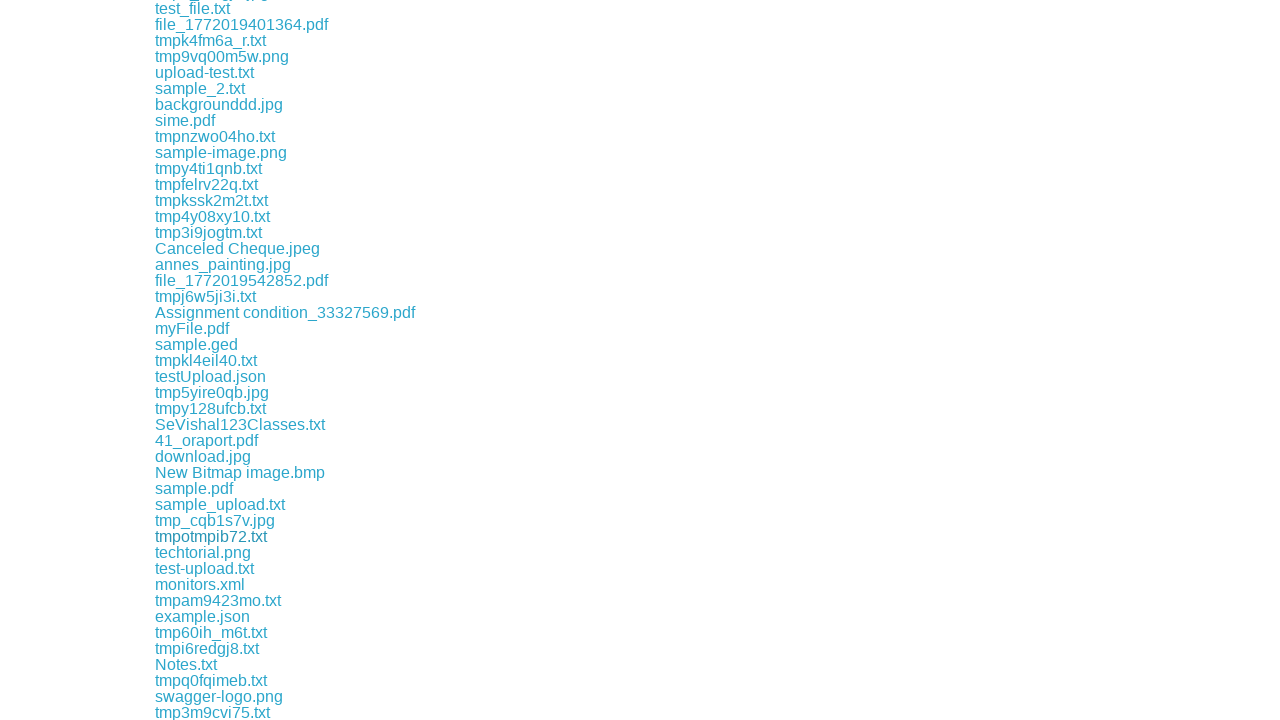

File download completed and captured
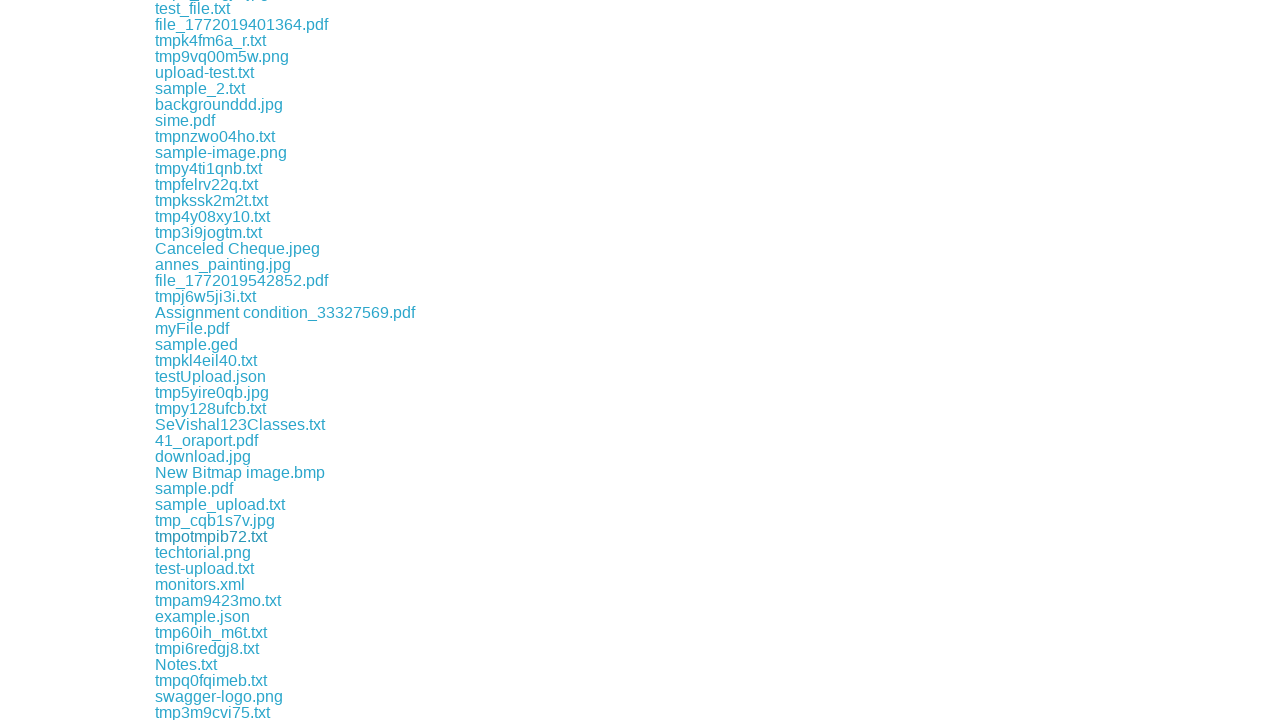

Retrieved downloaded file path: /tmp/playwright-artifacts-l9tHxl/26b0bfc9-2dc1-4493-9084-7aef8e86fb68
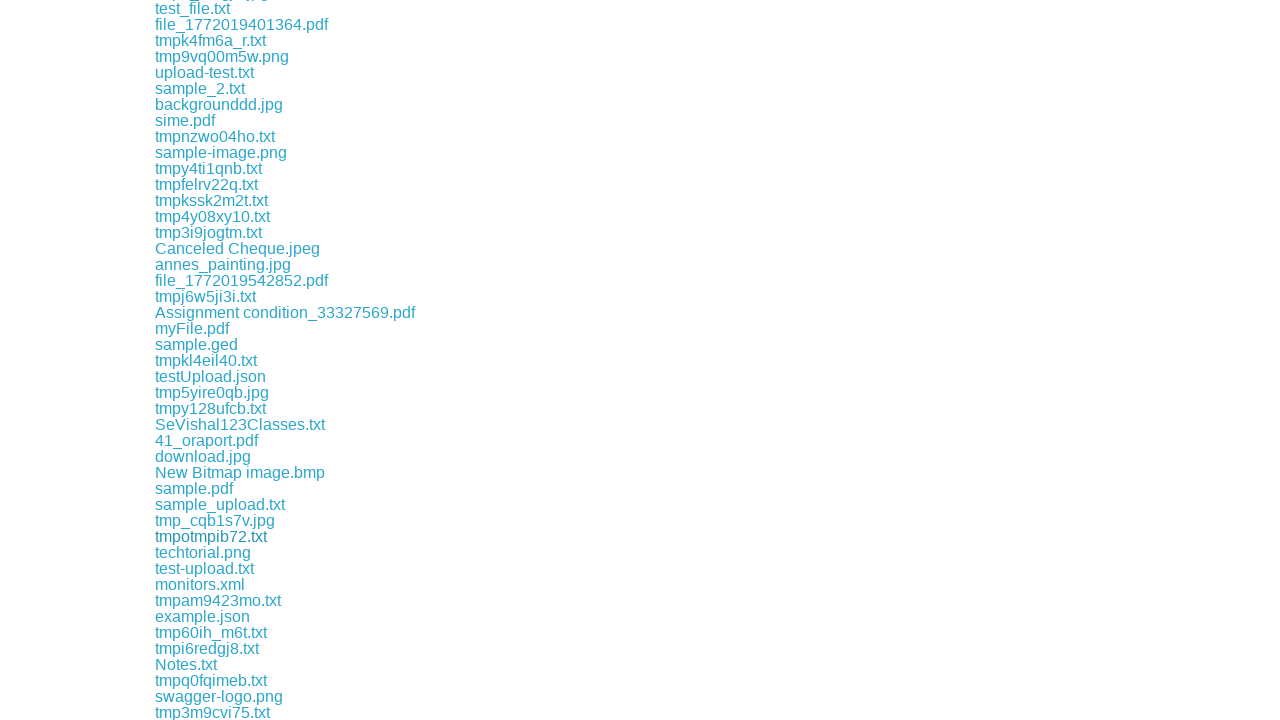

Retrieved href attribute from link
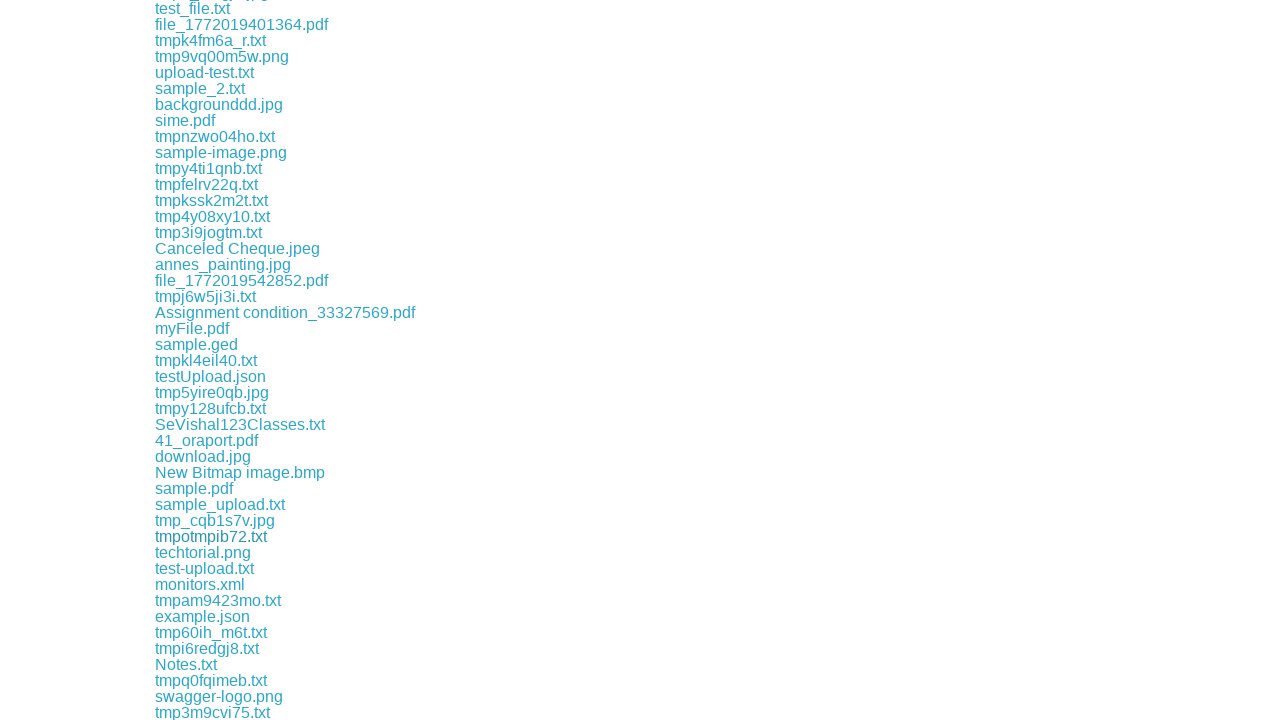

Retrieved href attribute from link
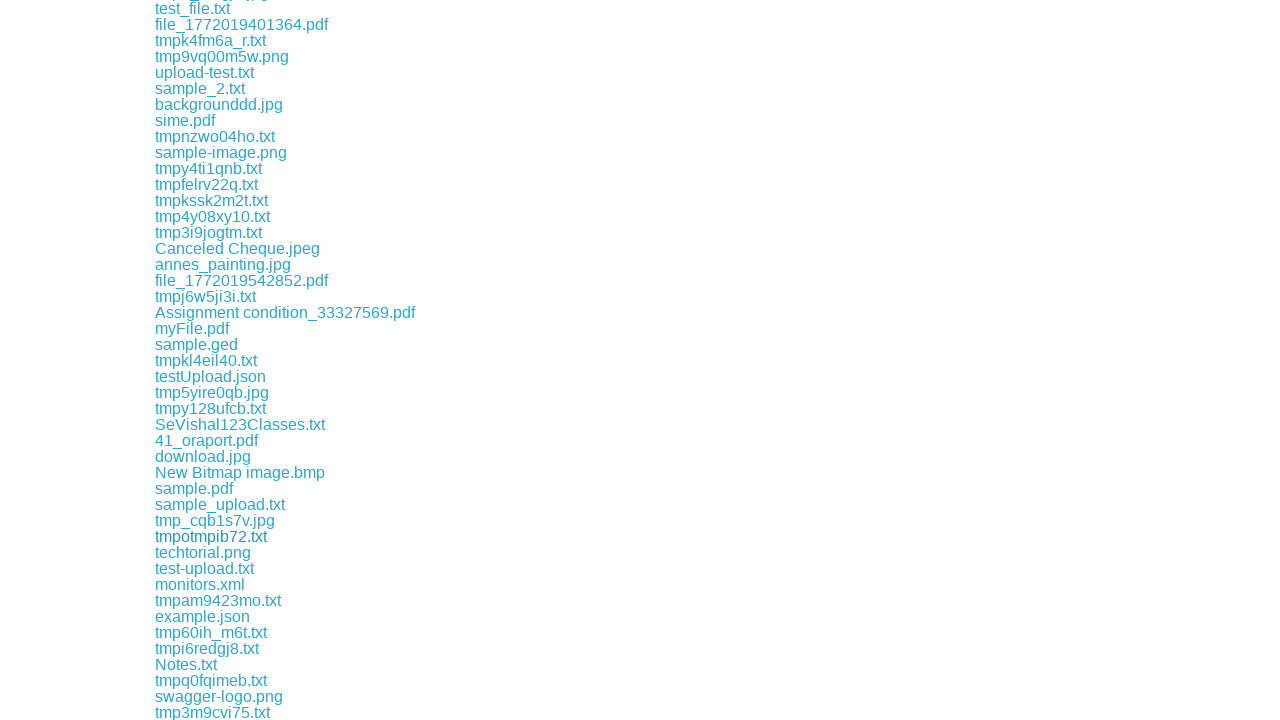

Clicked download link for file: download/test-upload.txt at (204, 568) on a >> nth=247
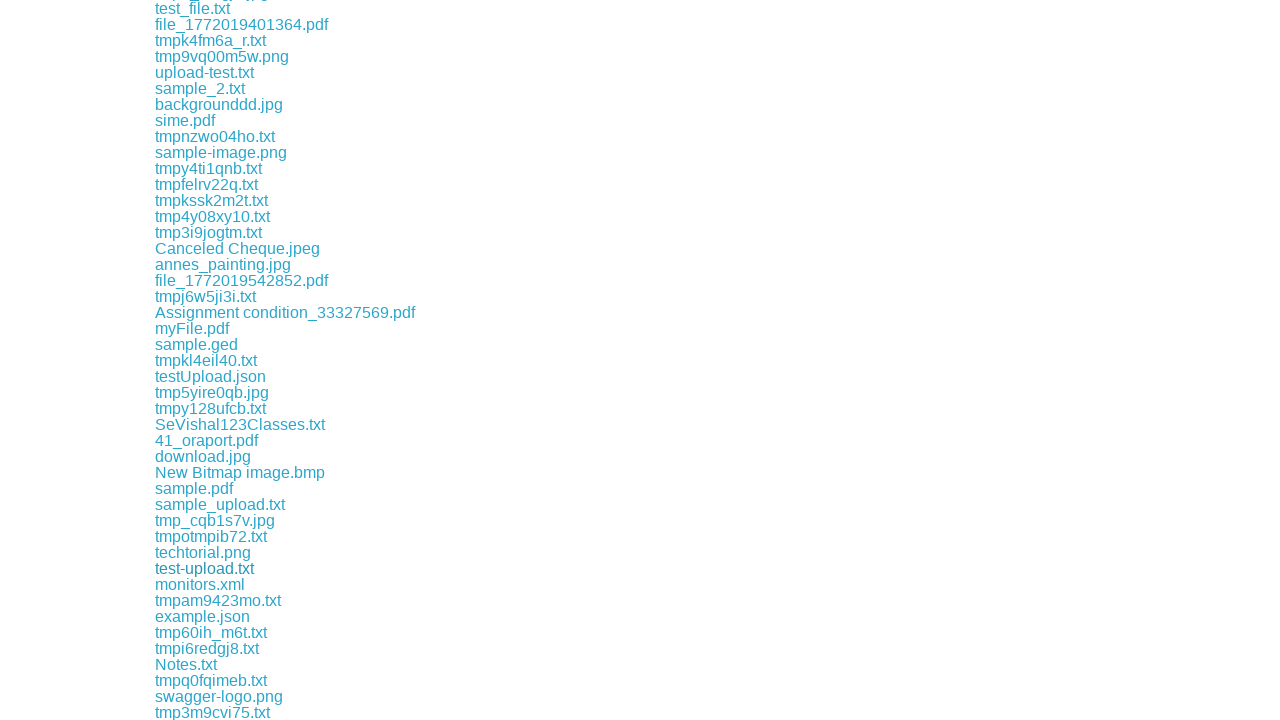

File download completed and captured
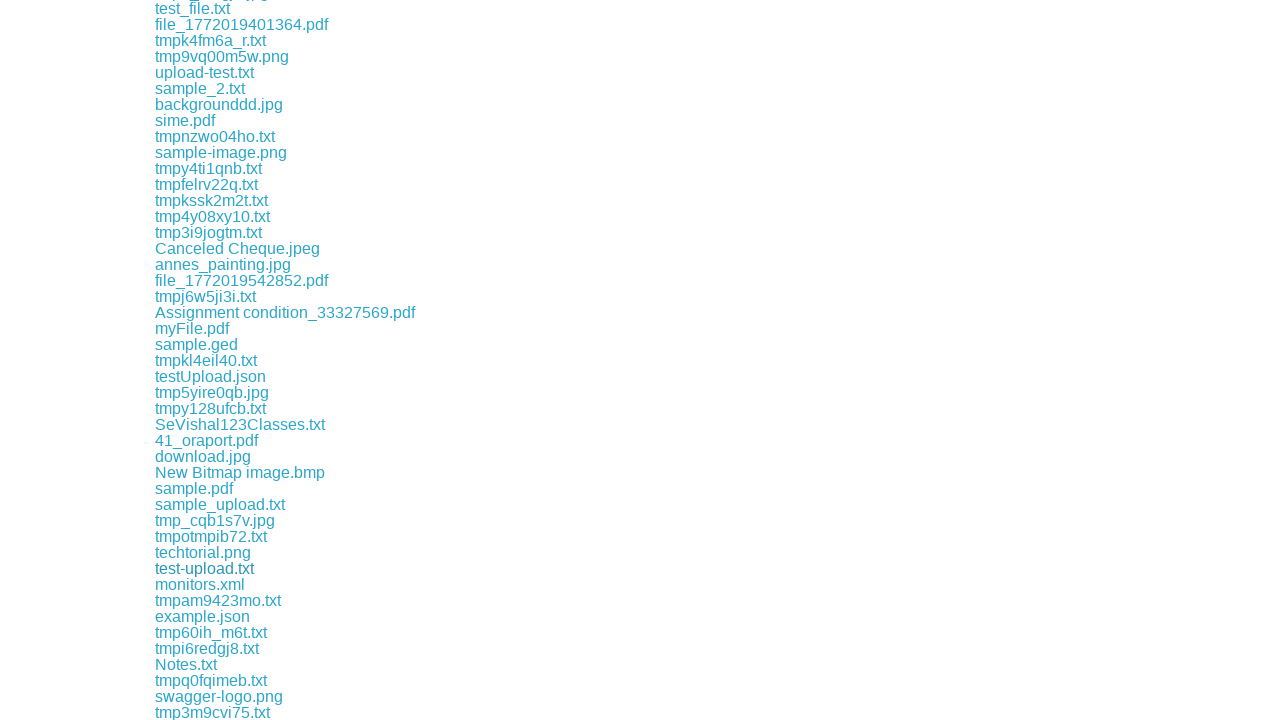

Retrieved downloaded file path: /tmp/playwright-artifacts-l9tHxl/070a2999-c9e8-4f5b-aa5f-6364647e2745
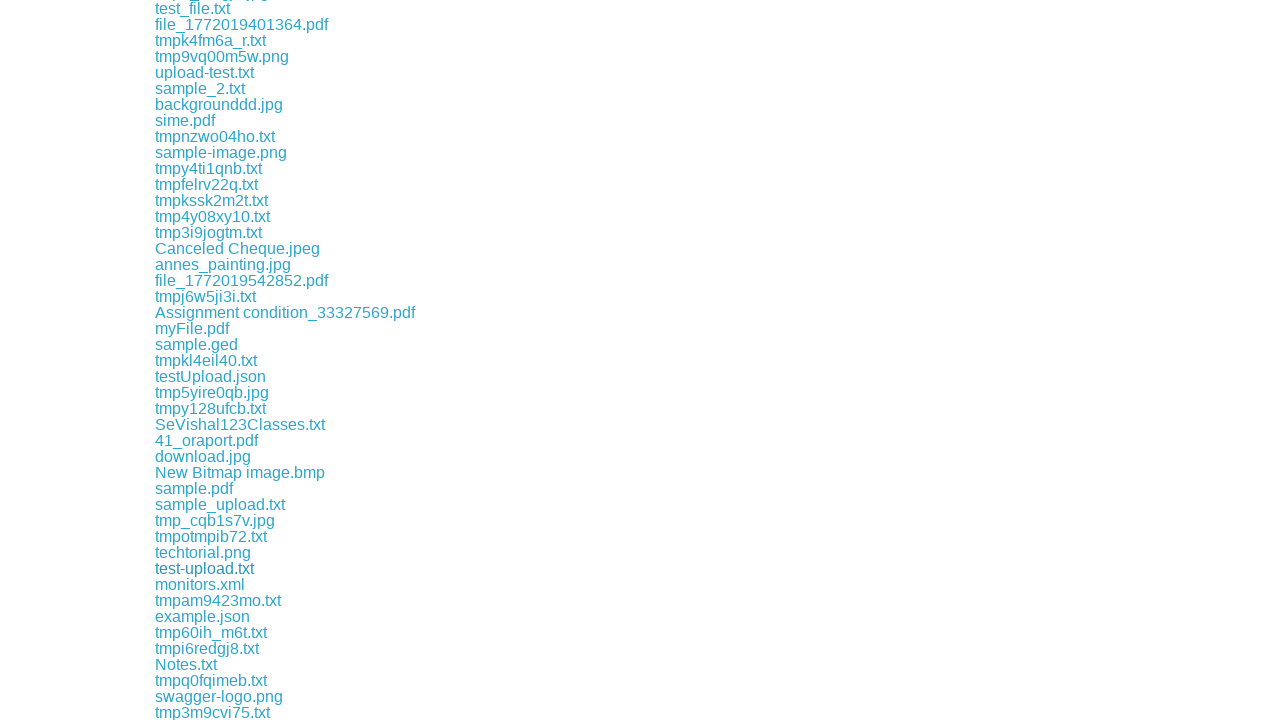

Retrieved href attribute from link
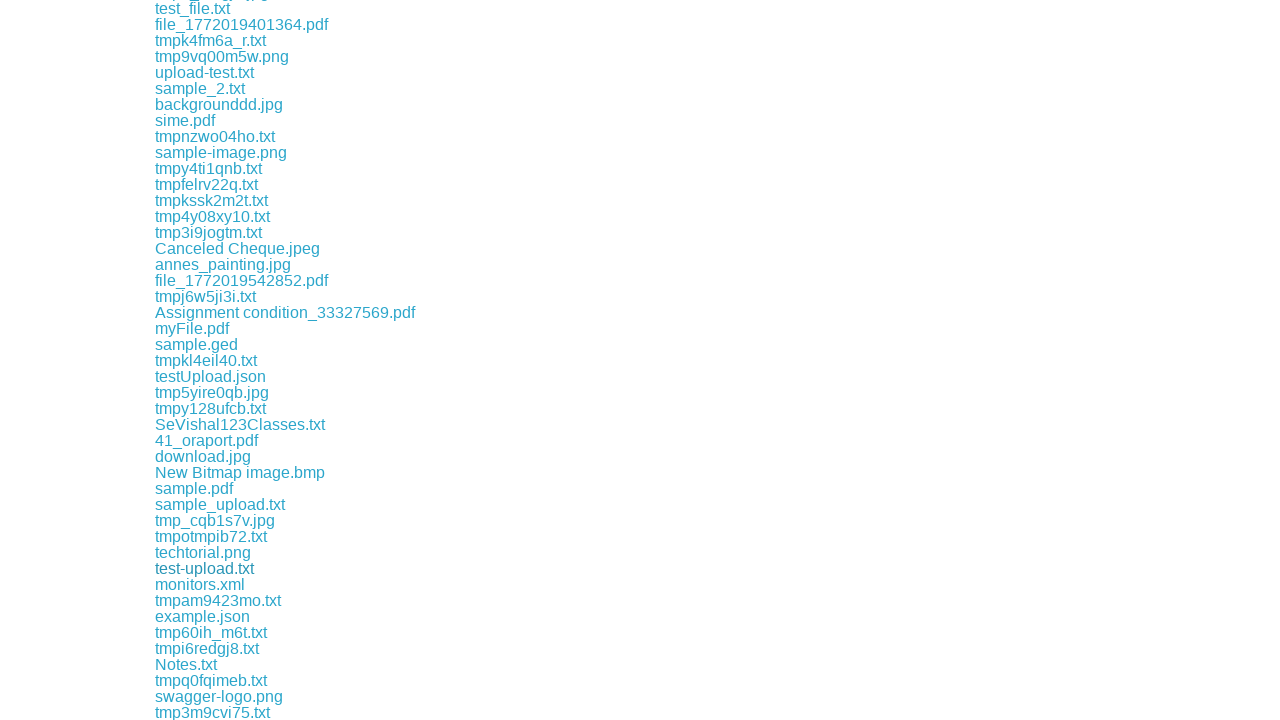

Retrieved href attribute from link
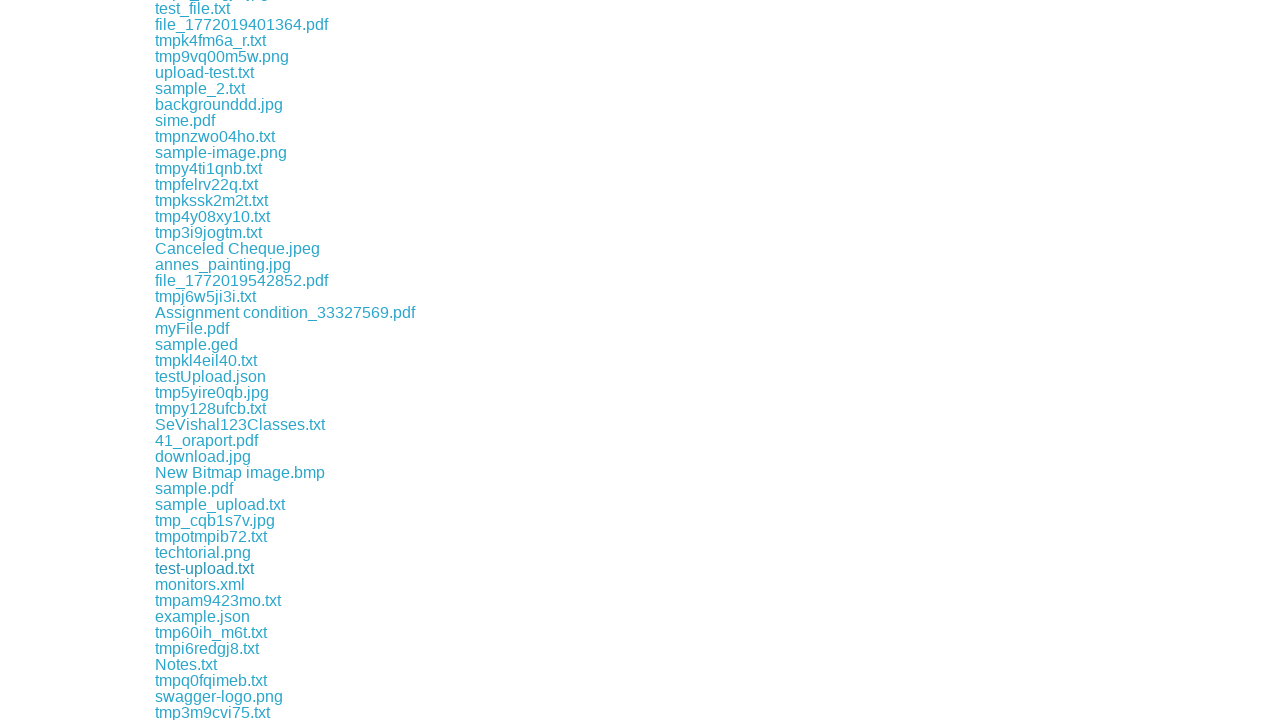

Clicked download link for file: download/tmpam9423mo.txt at (218, 600) on a >> nth=249
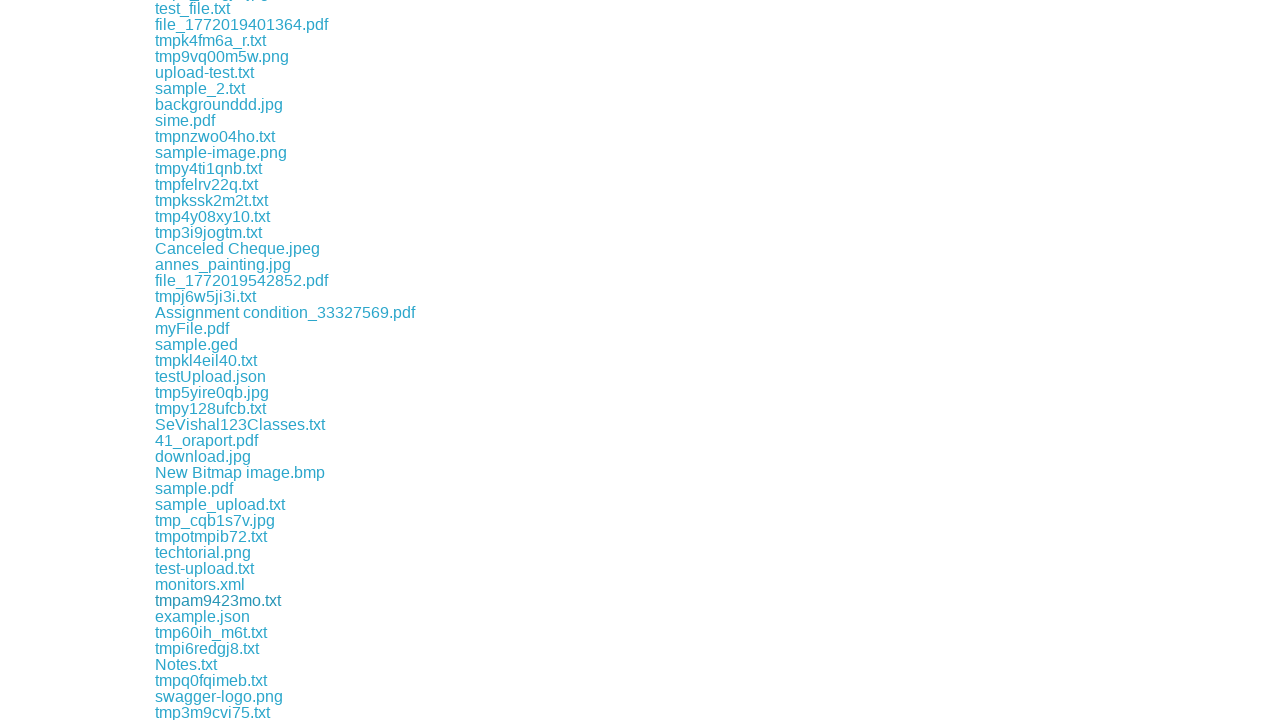

File download completed and captured
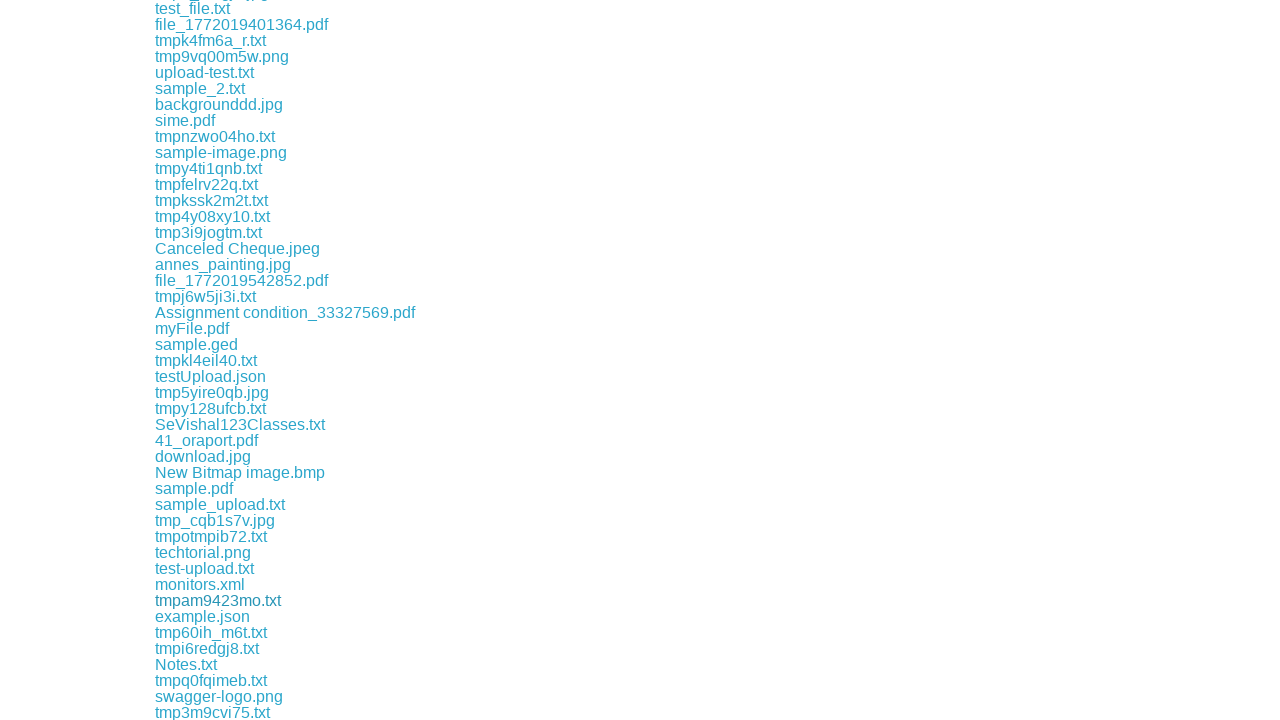

Retrieved downloaded file path: /tmp/playwright-artifacts-l9tHxl/9b2c7457-81f8-41a5-ba69-e661054982a2
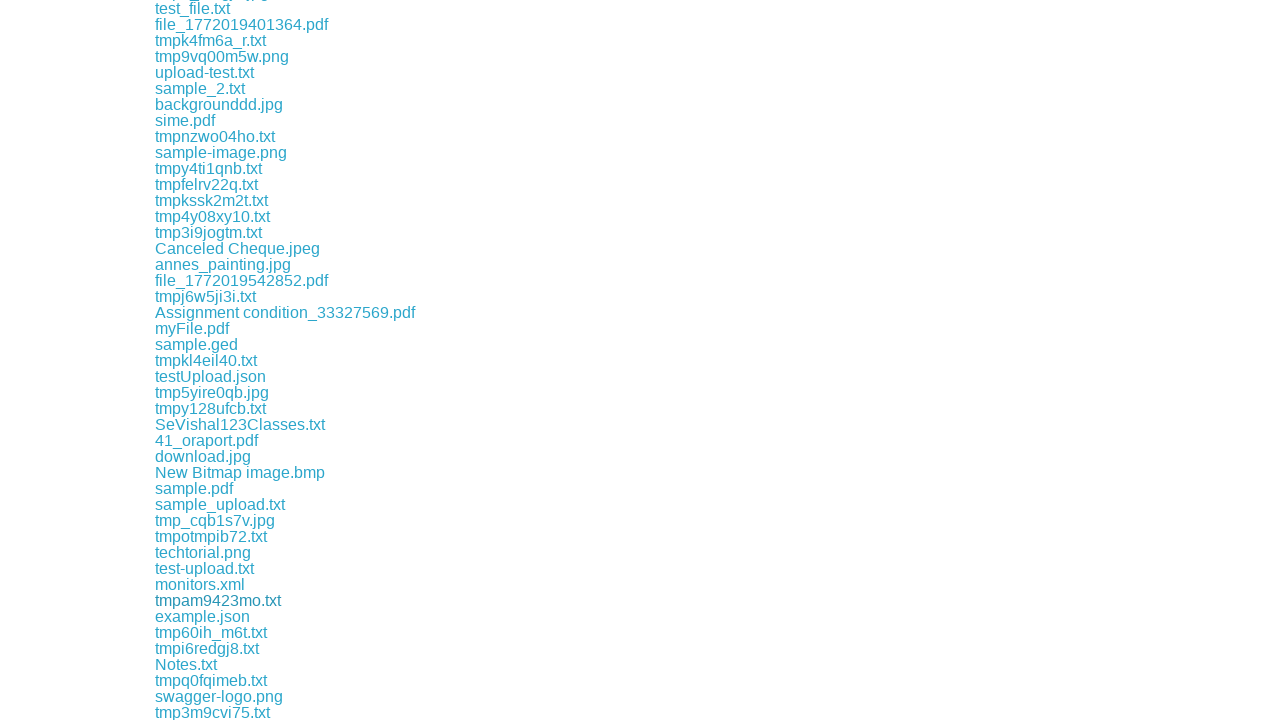

Retrieved href attribute from link
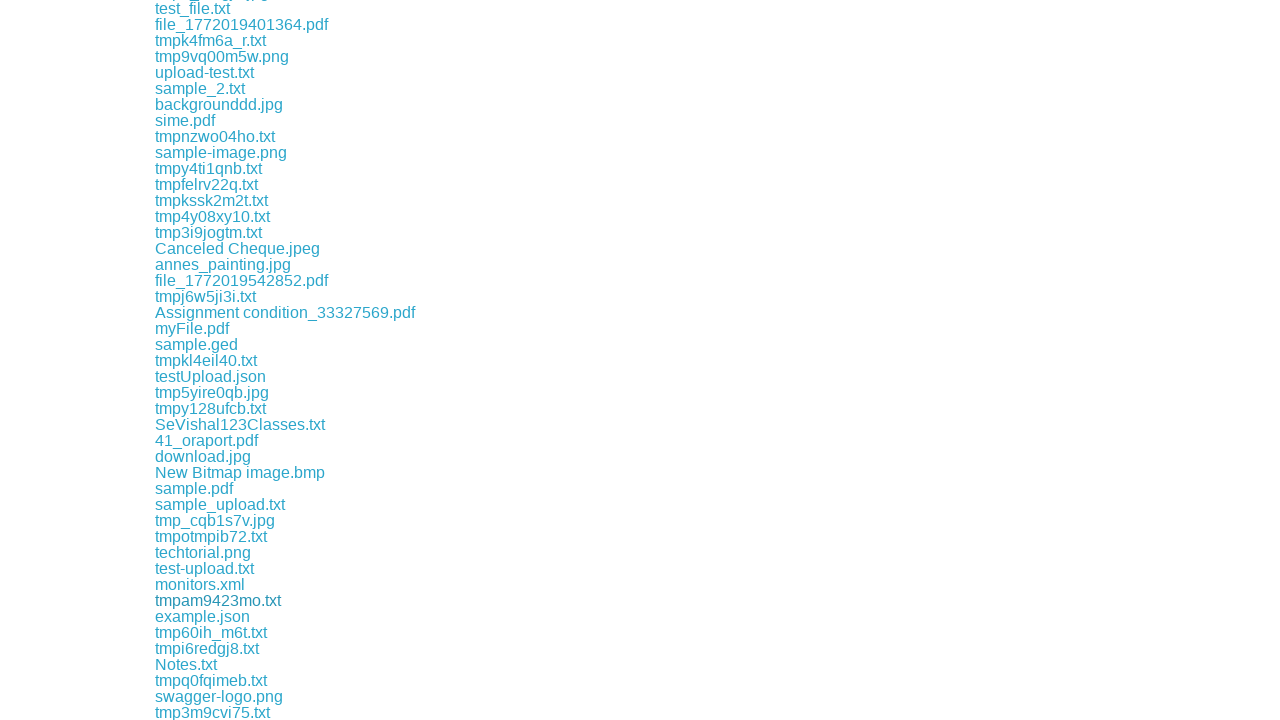

Retrieved href attribute from link
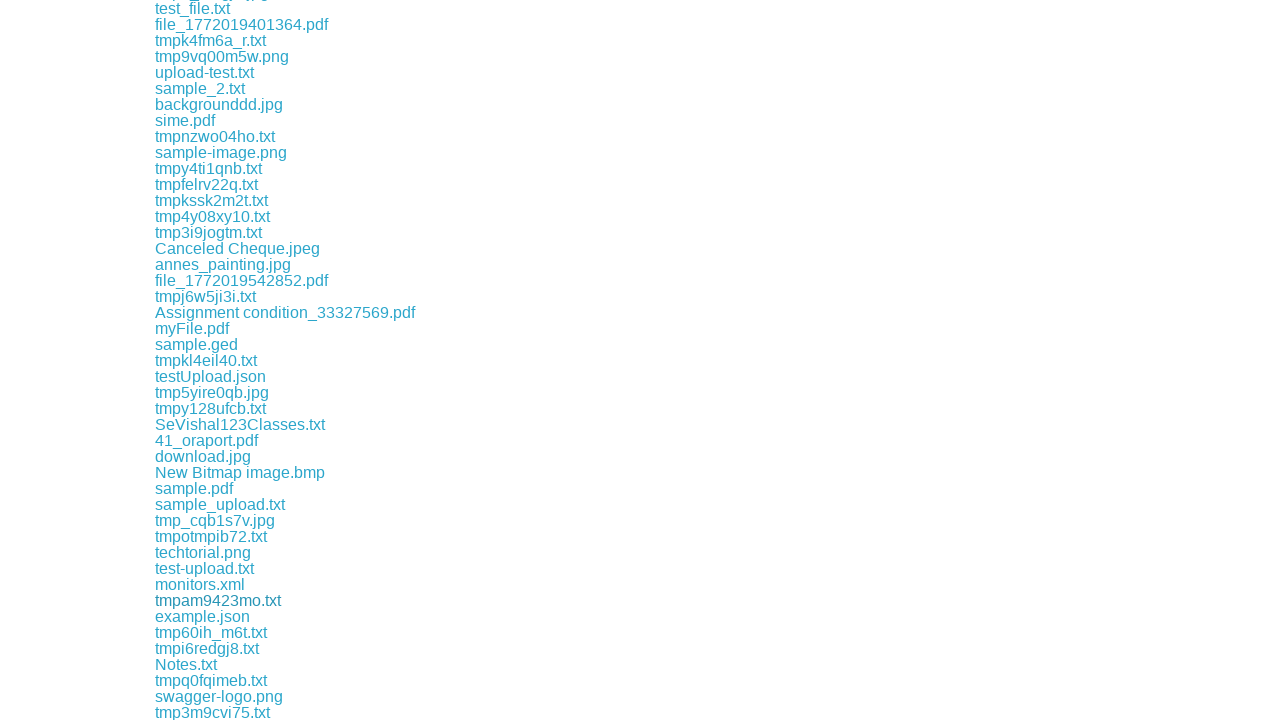

Clicked download link for file: download/tmp60ih_m6t.txt at (211, 632) on a >> nth=251
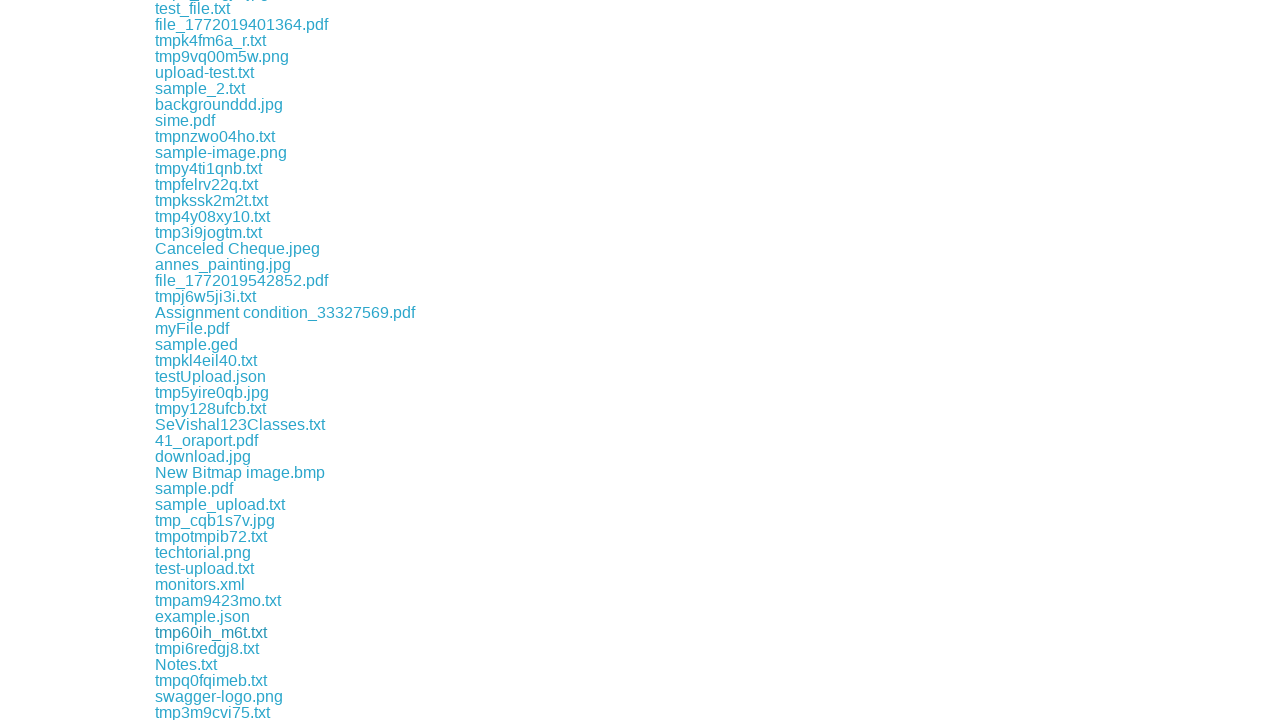

File download completed and captured
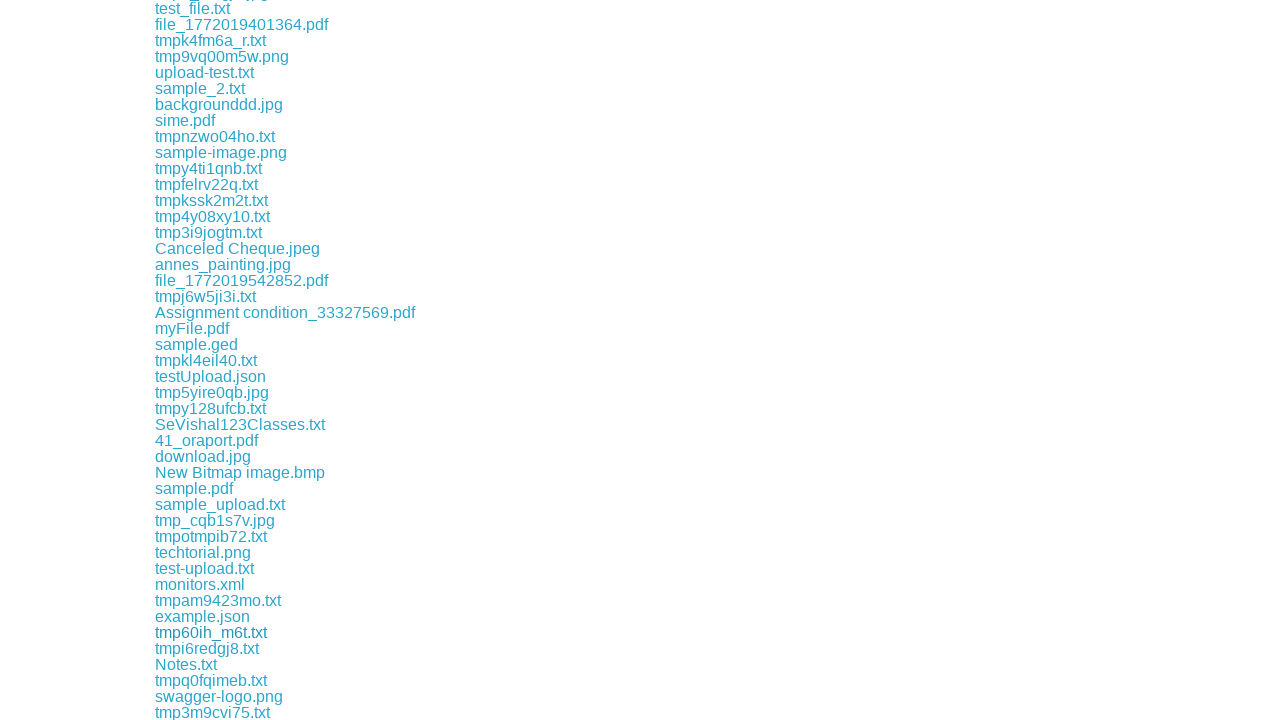

Retrieved downloaded file path: /tmp/playwright-artifacts-l9tHxl/e10e31e2-8619-4d45-9f1a-c11e81ba570a
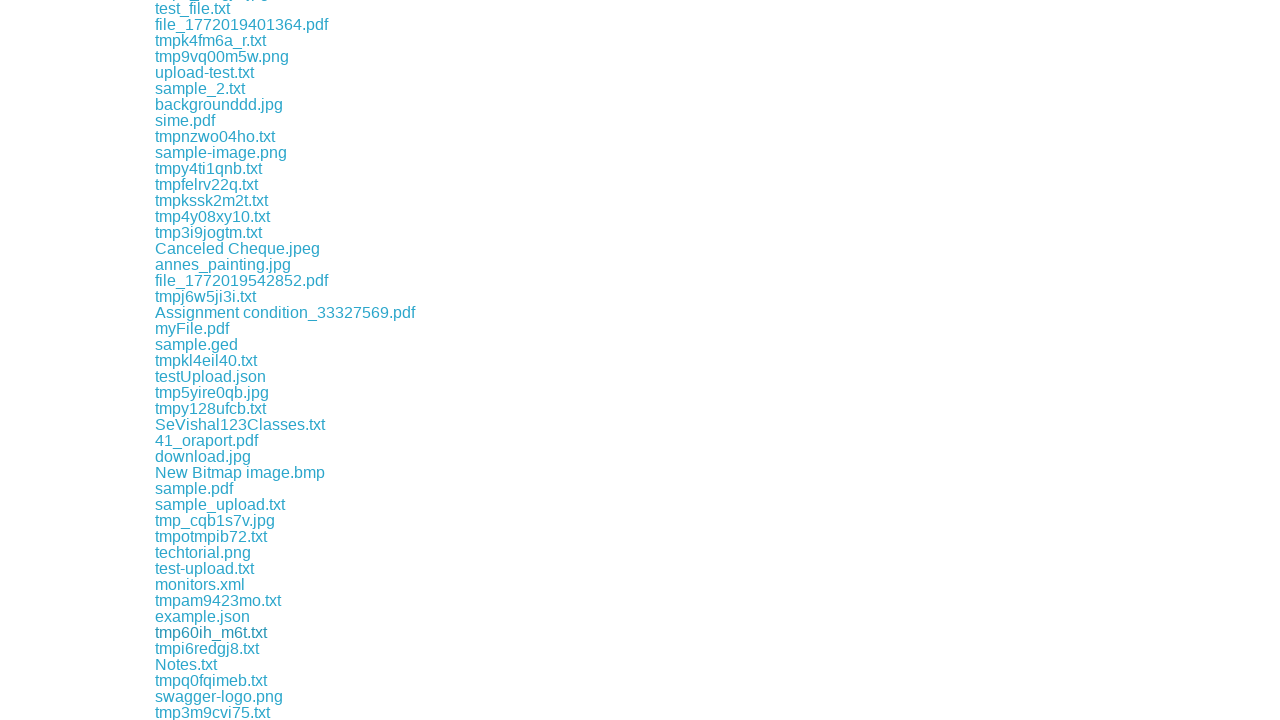

Retrieved href attribute from link
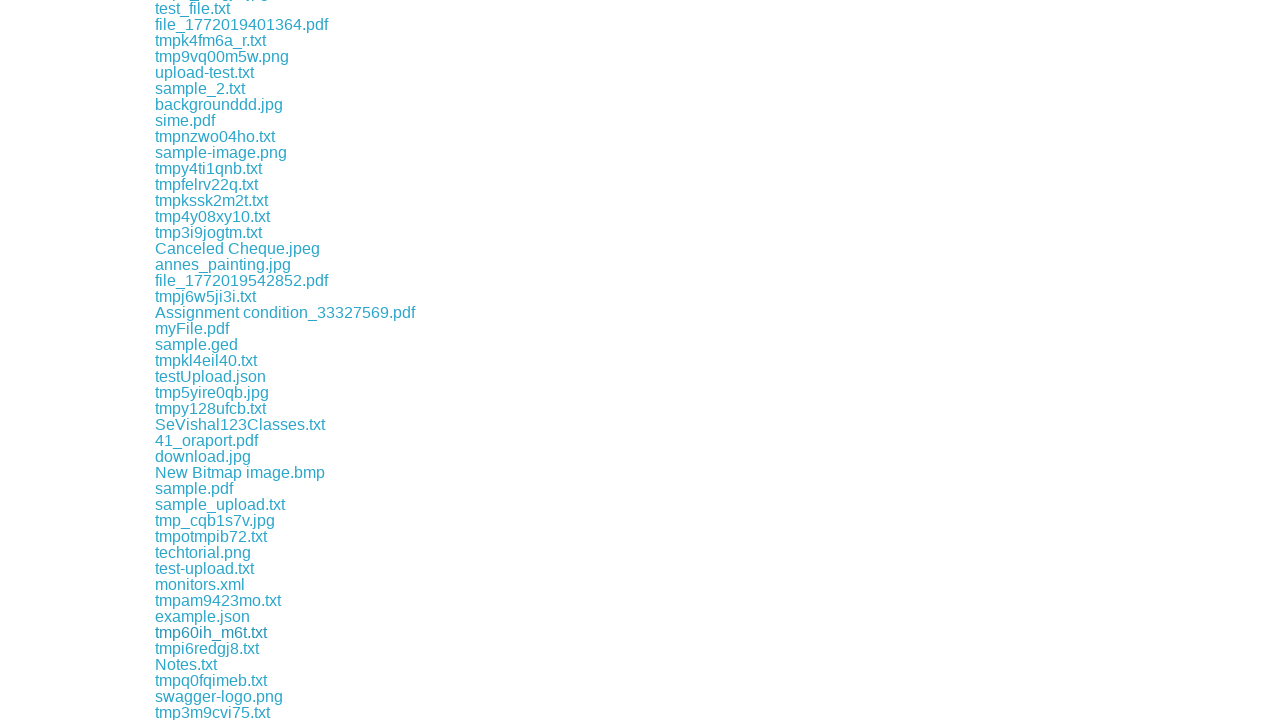

Clicked download link for file: download/tmpi6redgj8.txt at (207, 648) on a >> nth=252
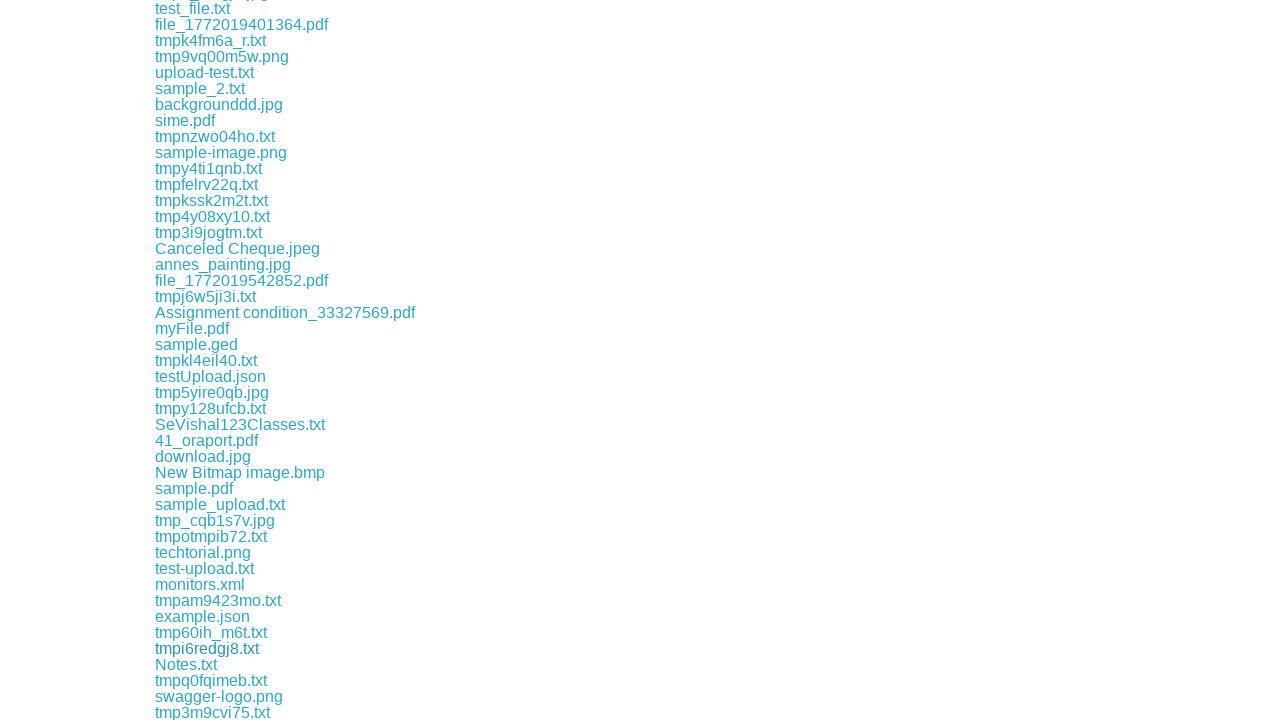

File download completed and captured
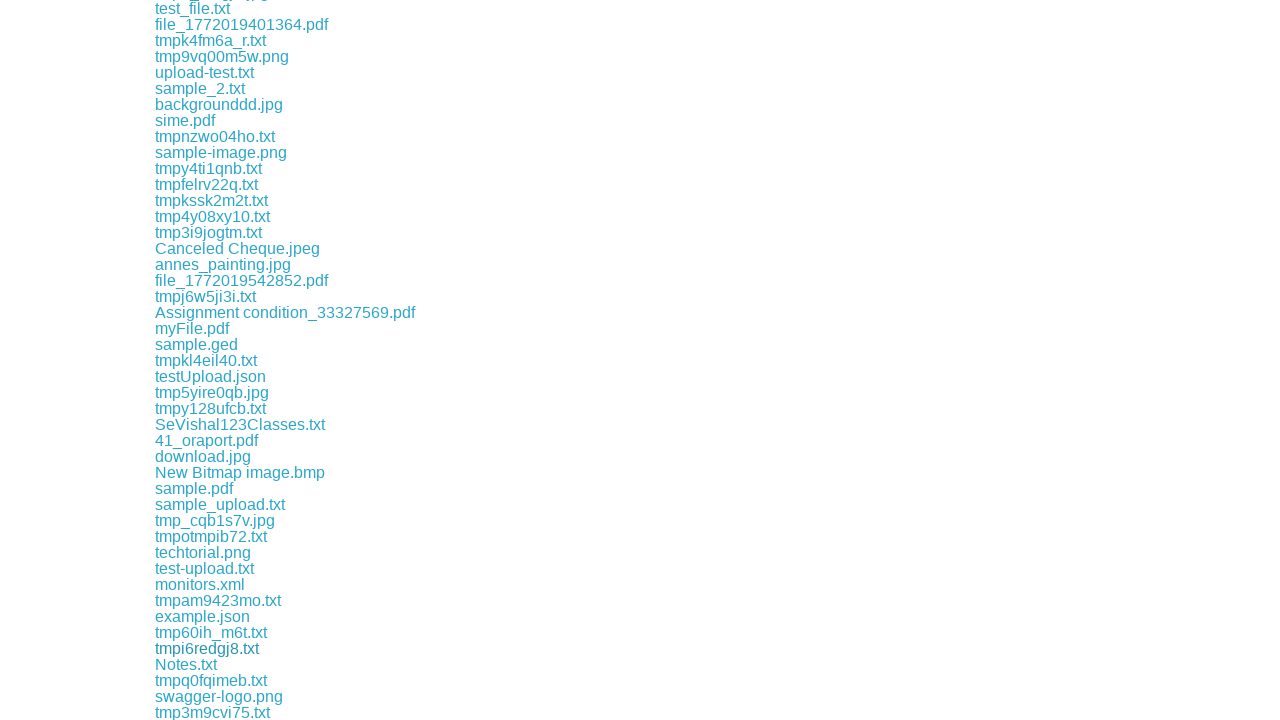

Retrieved downloaded file path: /tmp/playwright-artifacts-l9tHxl/b7ebb269-16d2-42e5-bee1-796a0e2997d0
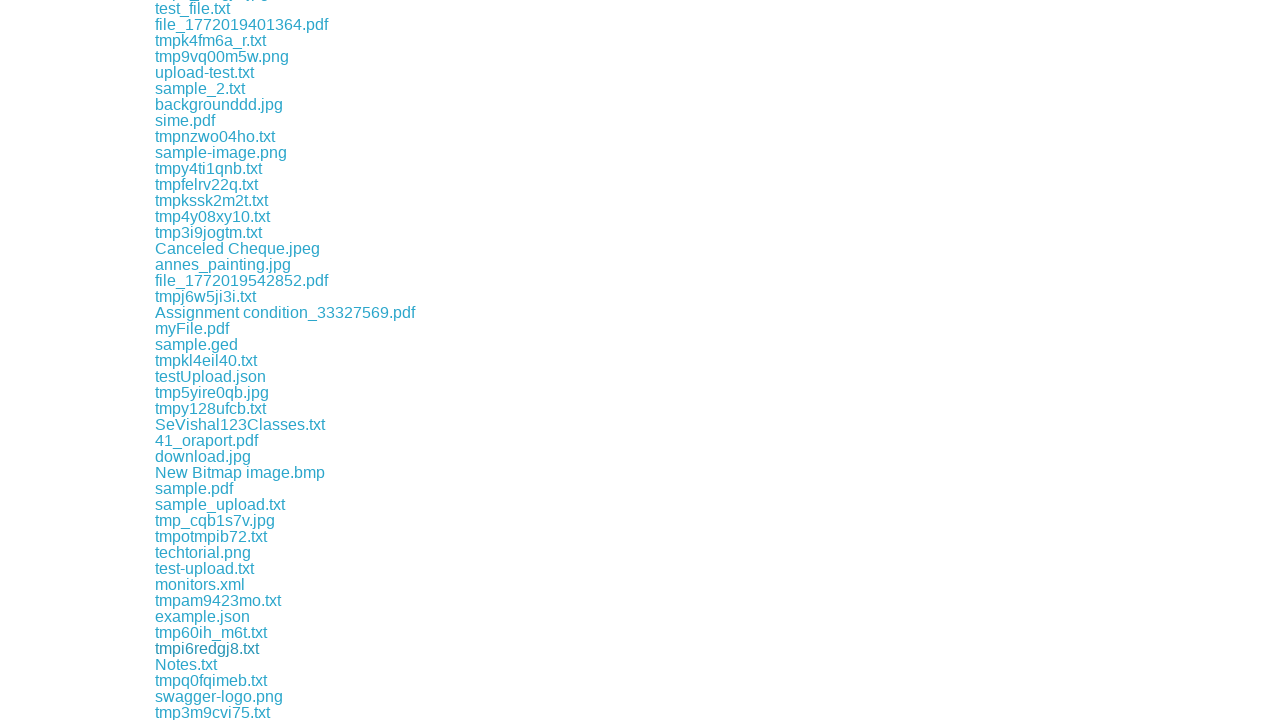

Retrieved href attribute from link
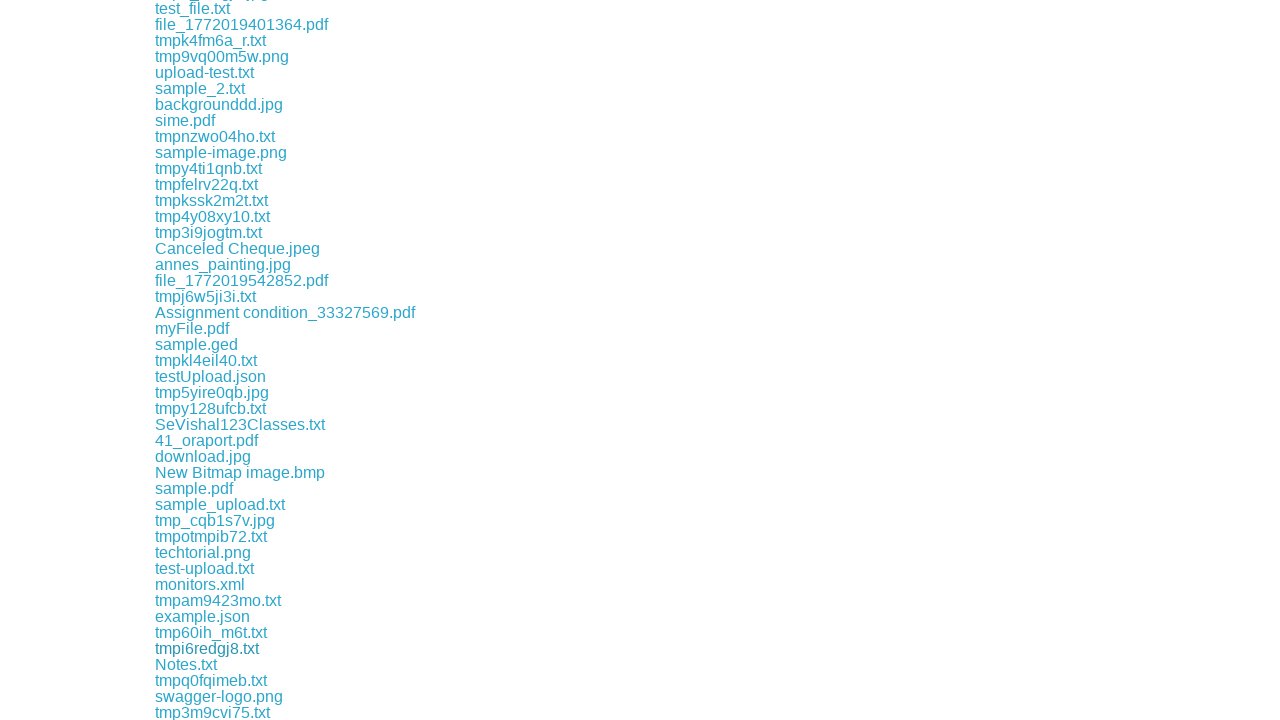

Clicked download link for file: download/Notes.txt at (186, 664) on a >> nth=253
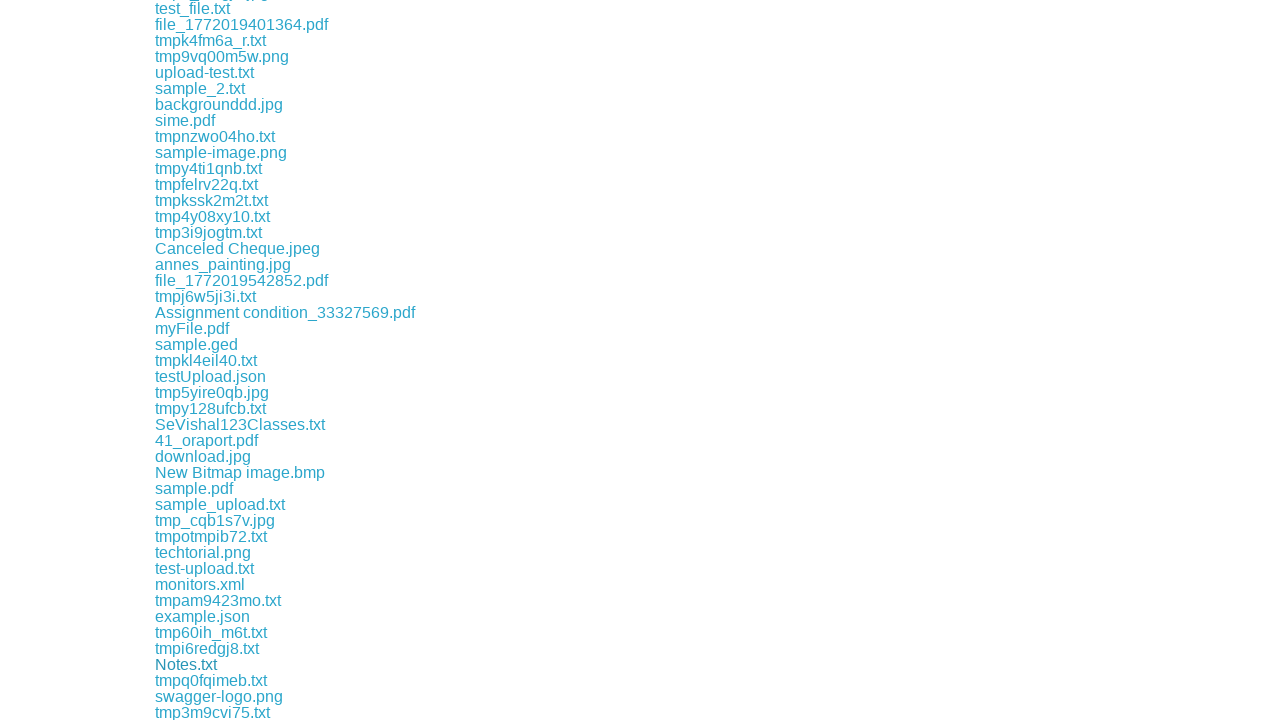

File download completed and captured
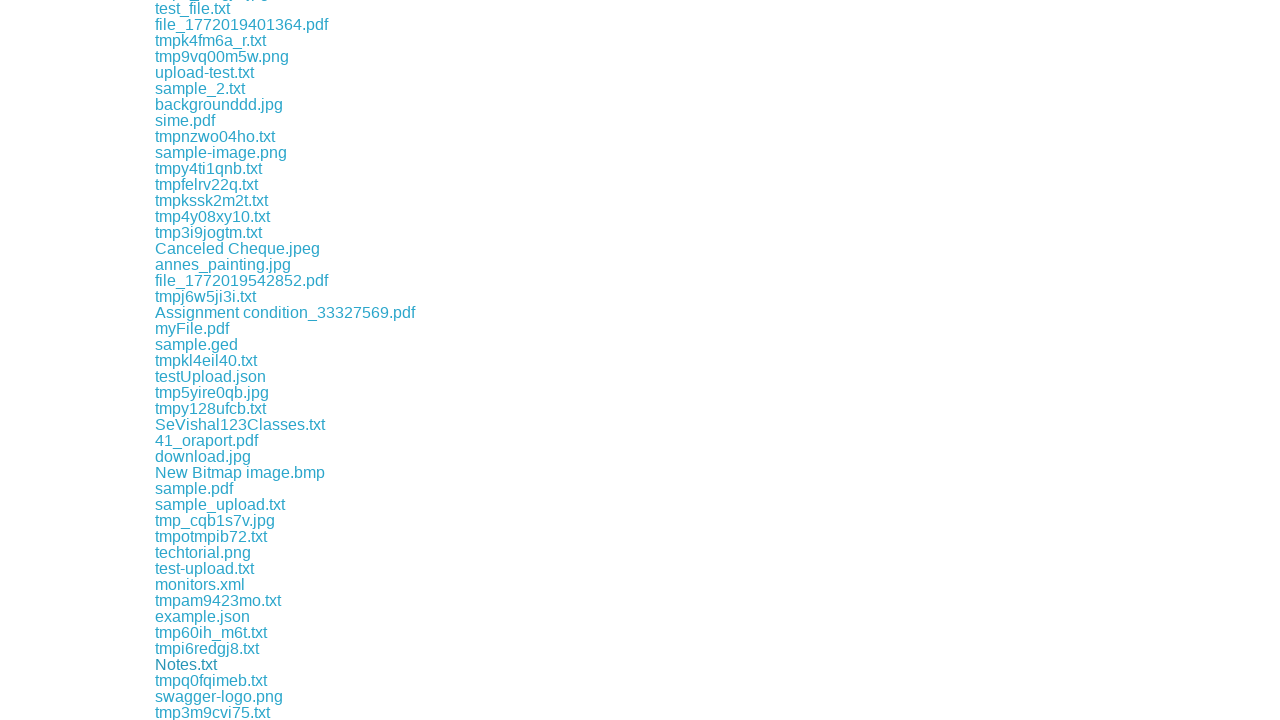

Retrieved downloaded file path: /tmp/playwright-artifacts-l9tHxl/8d90b707-01c7-4c1f-8949-f6c9c33998cb
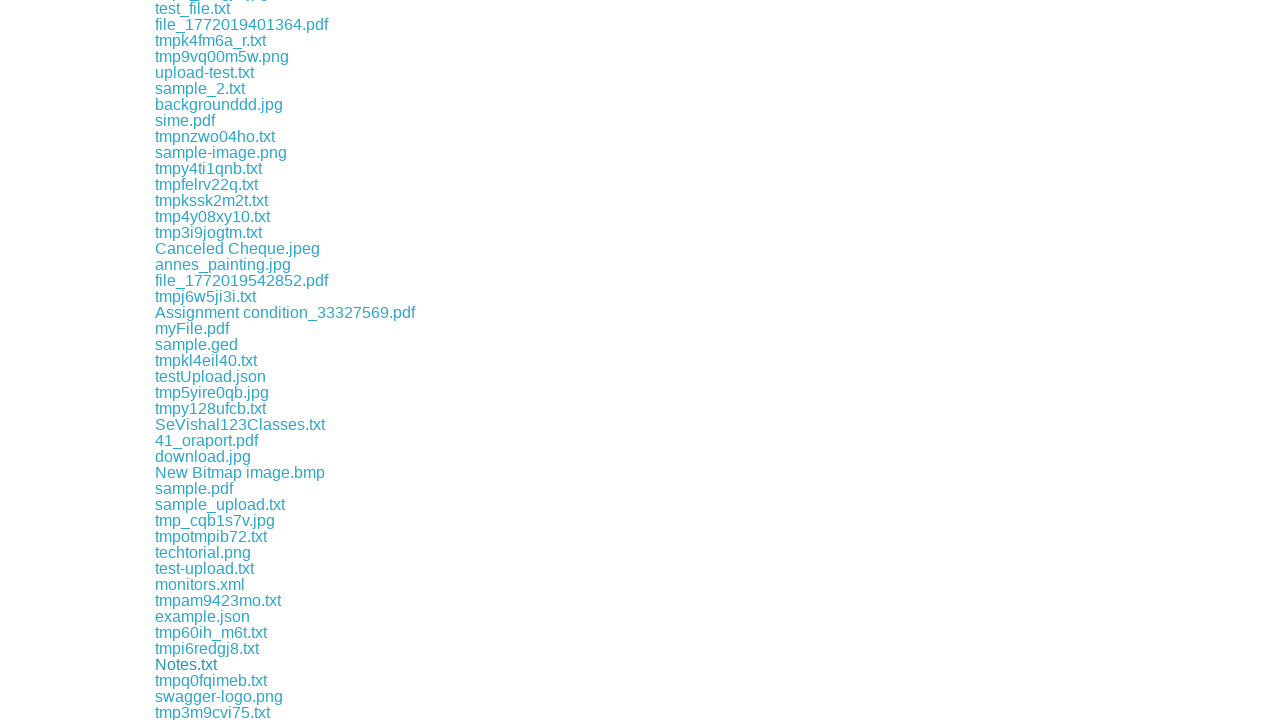

Retrieved href attribute from link
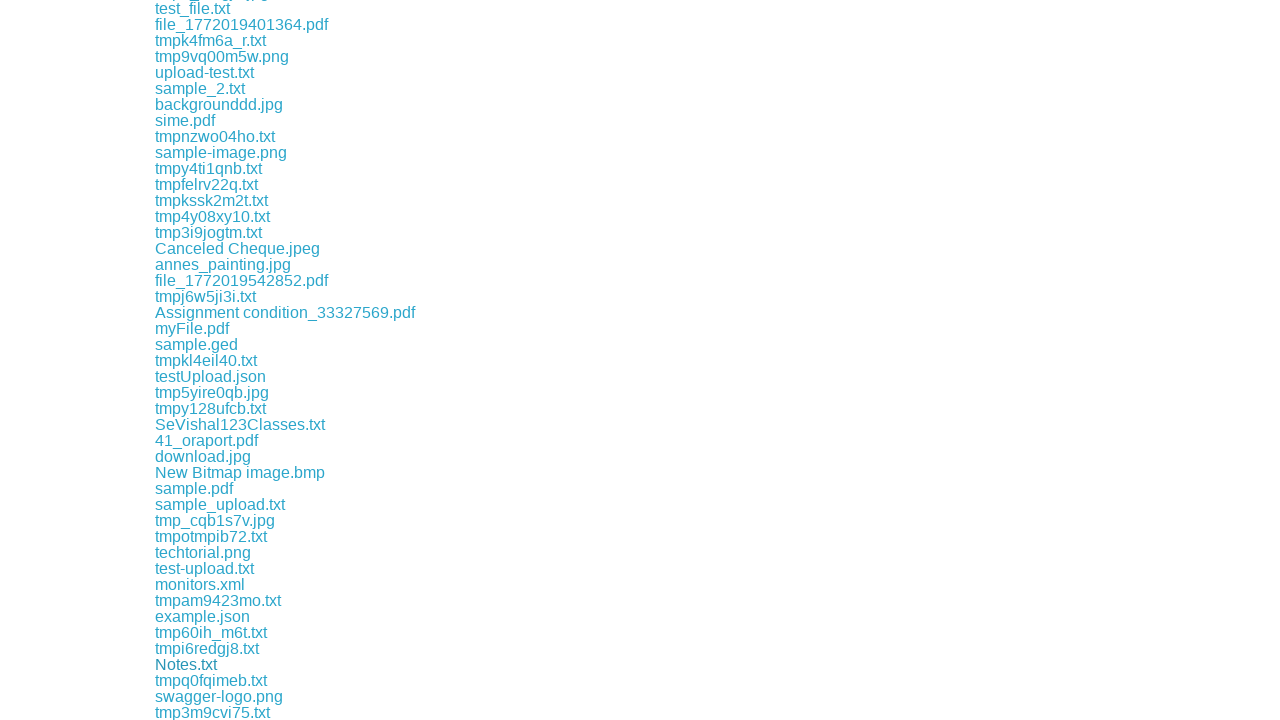

Clicked download link for file: download/tmpq0fqimeb.txt at (211, 680) on a >> nth=254
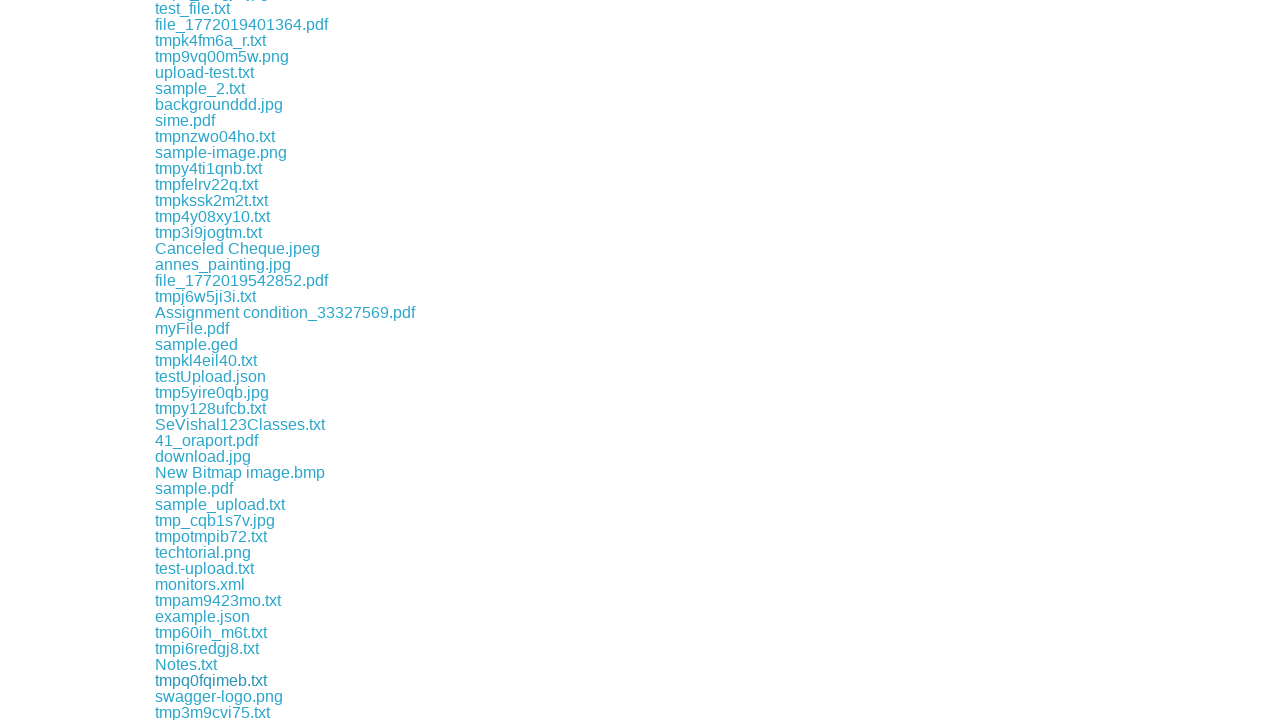

File download completed and captured
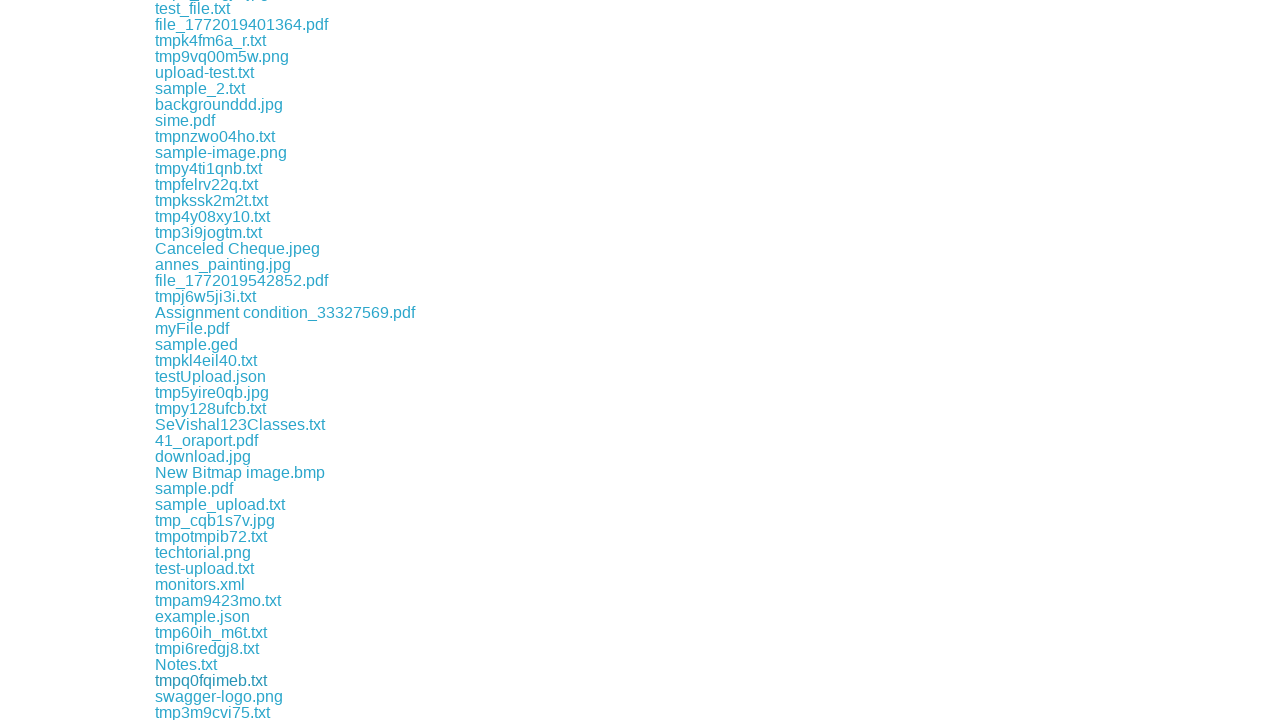

Retrieved downloaded file path: /tmp/playwright-artifacts-l9tHxl/cf94a013-7ba7-47b4-98a0-22cacb20f7f2
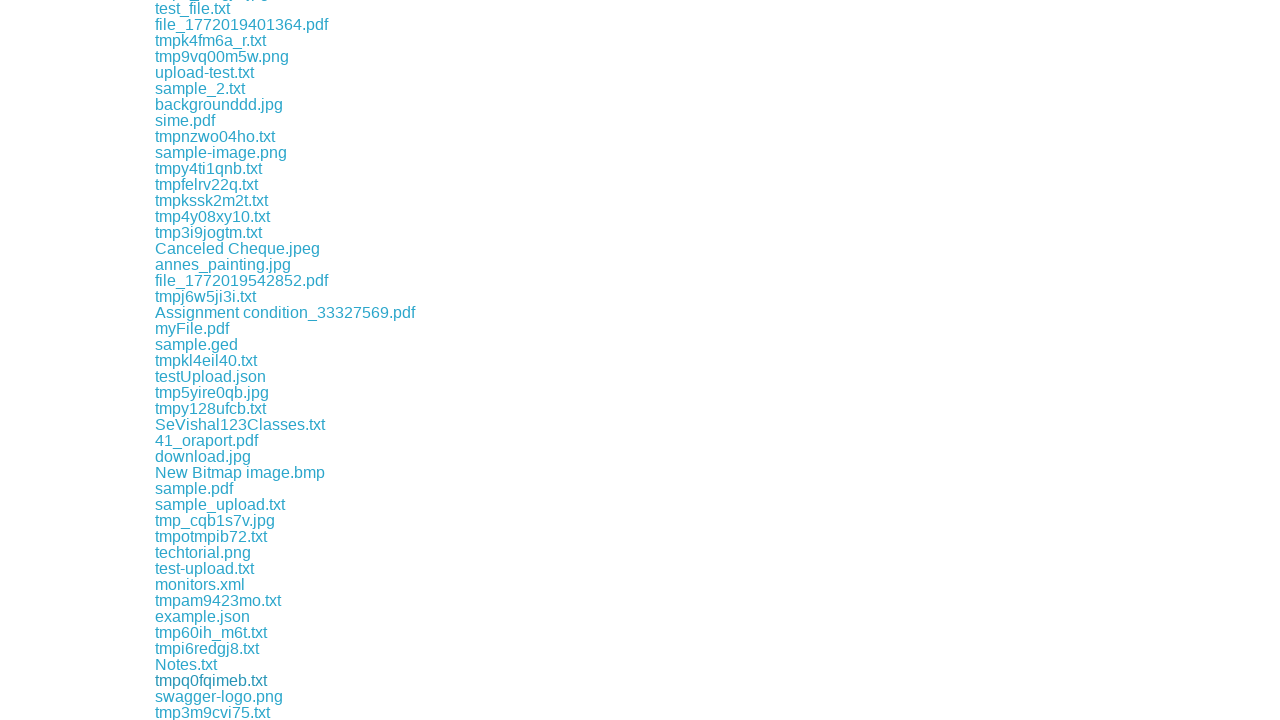

Retrieved href attribute from link
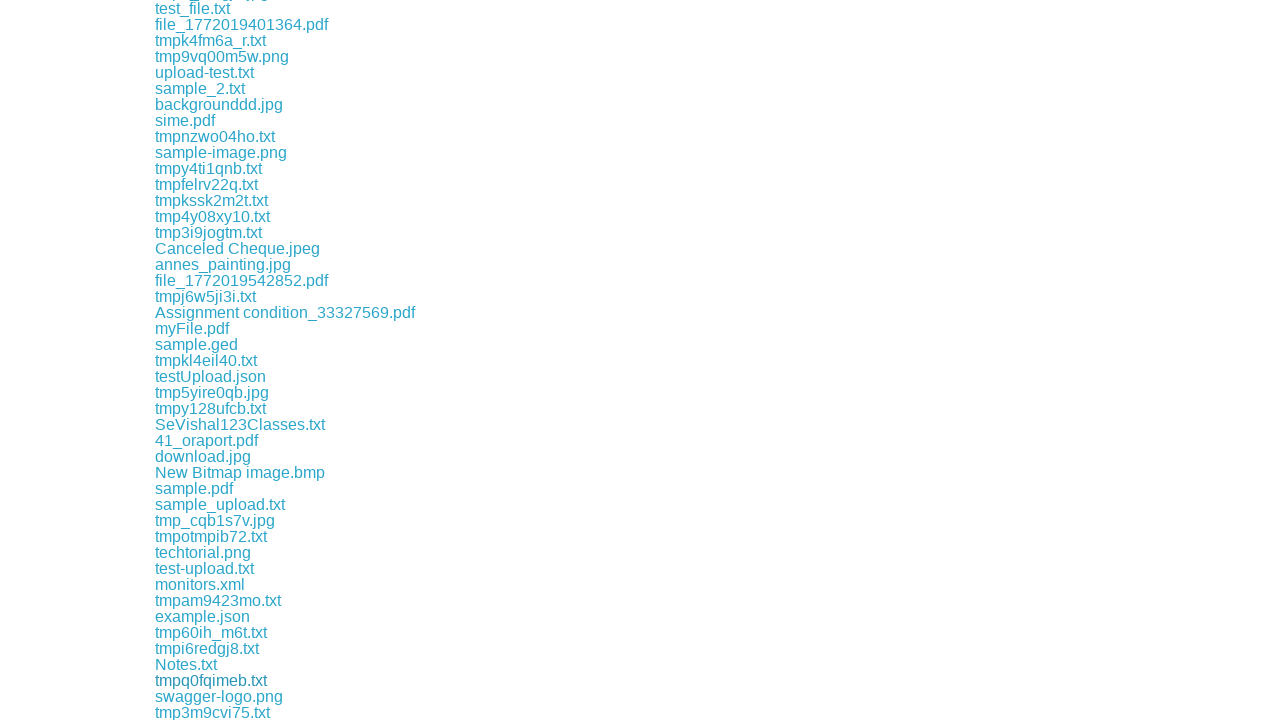

Retrieved href attribute from link
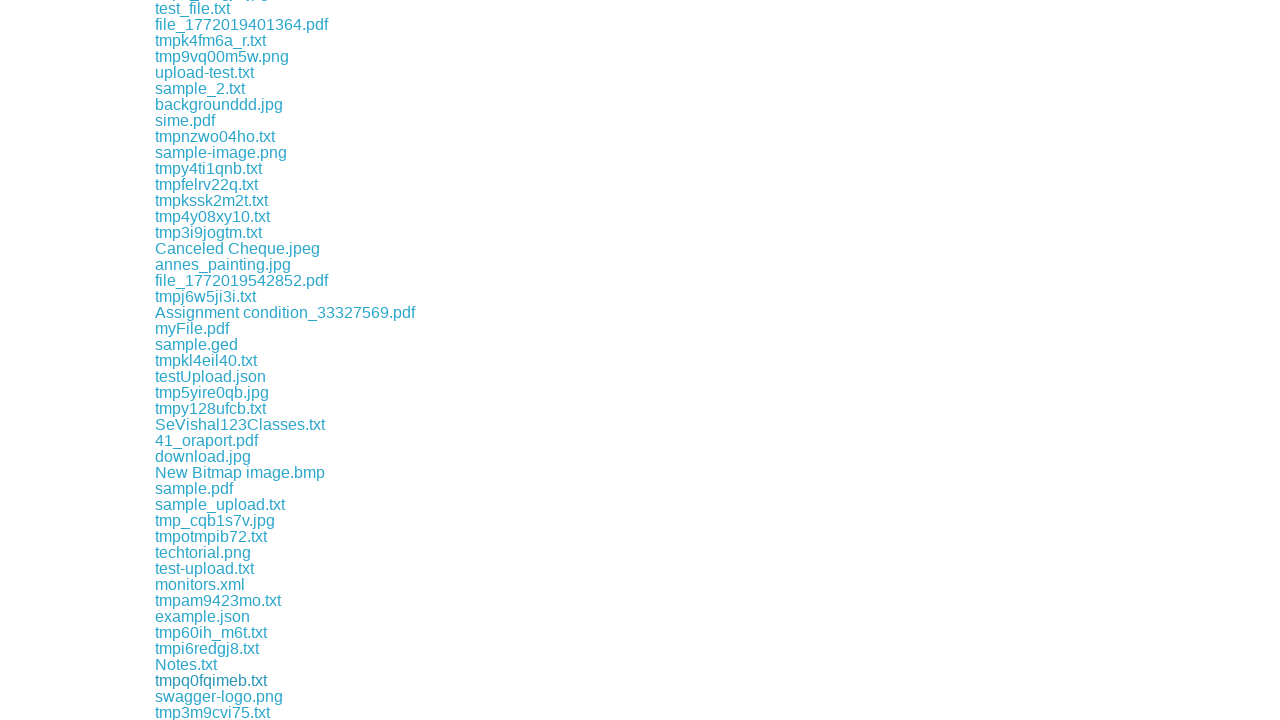

Clicked download link for file: download/tmp3m9cvi75.txt at (212, 712) on a >> nth=256
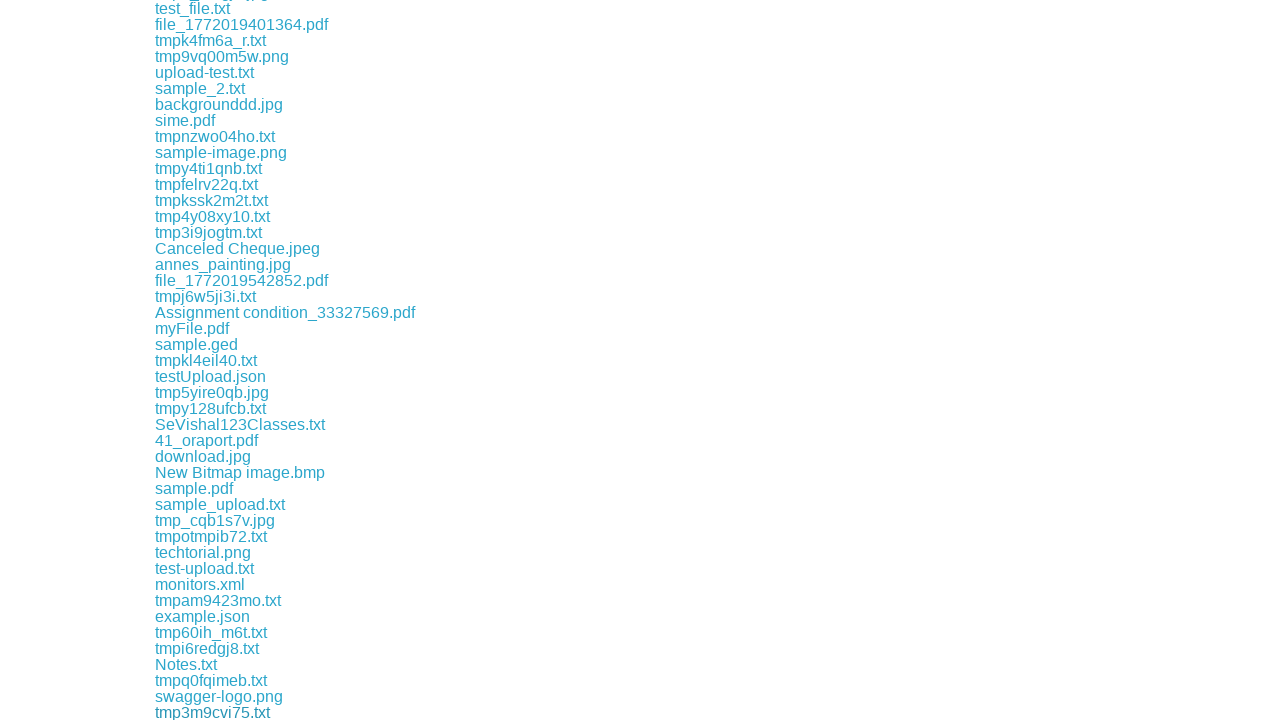

File download completed and captured
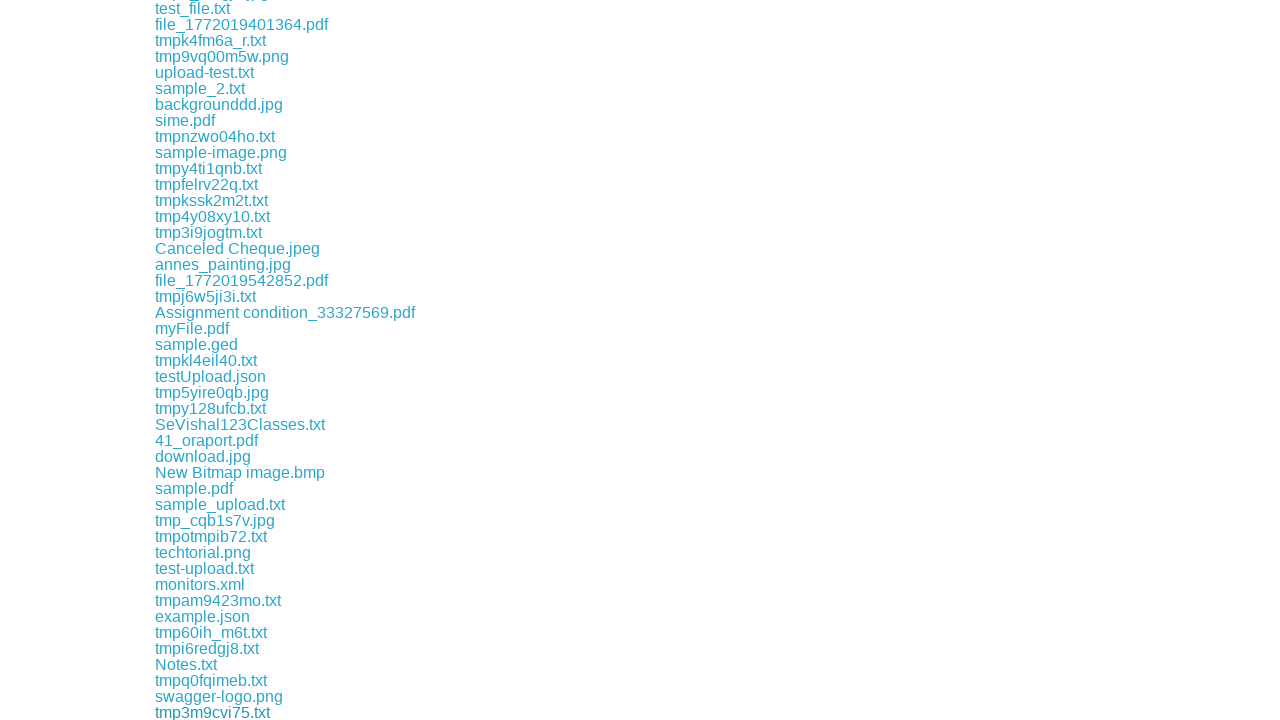

Retrieved downloaded file path: /tmp/playwright-artifacts-l9tHxl/2ca07d09-afb8-4272-b83b-f49b6ece8a88
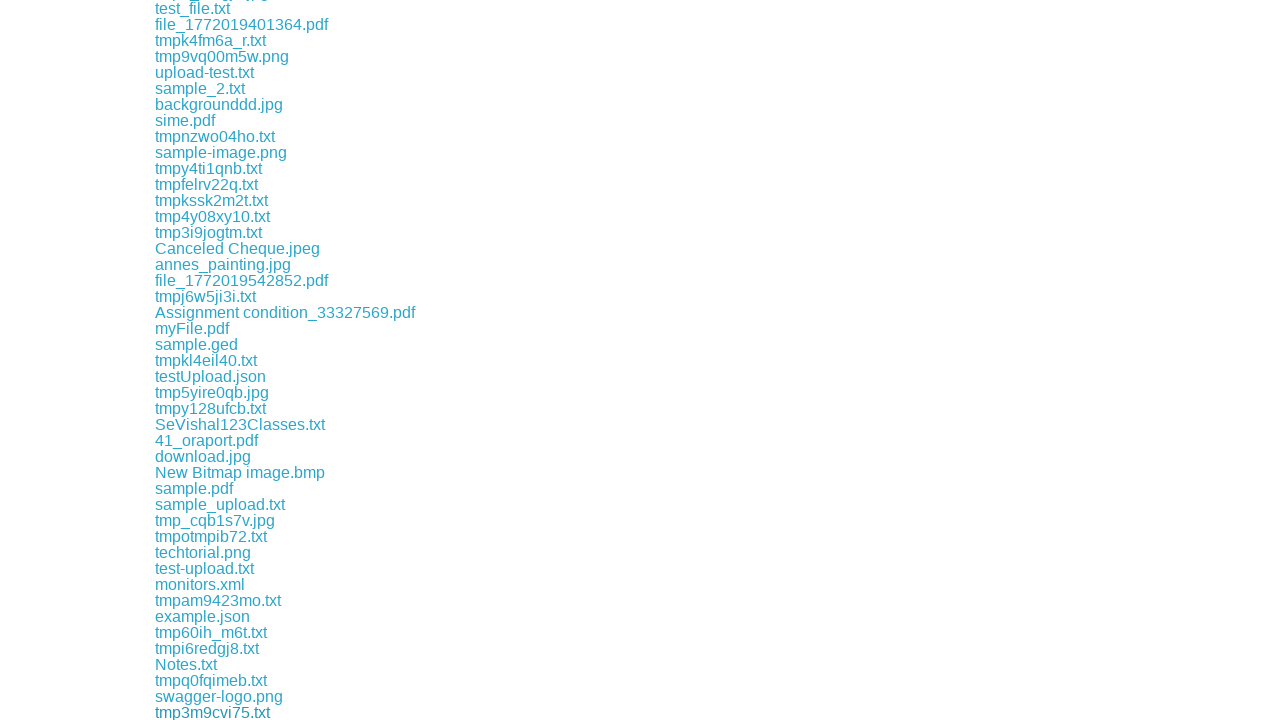

Retrieved href attribute from link
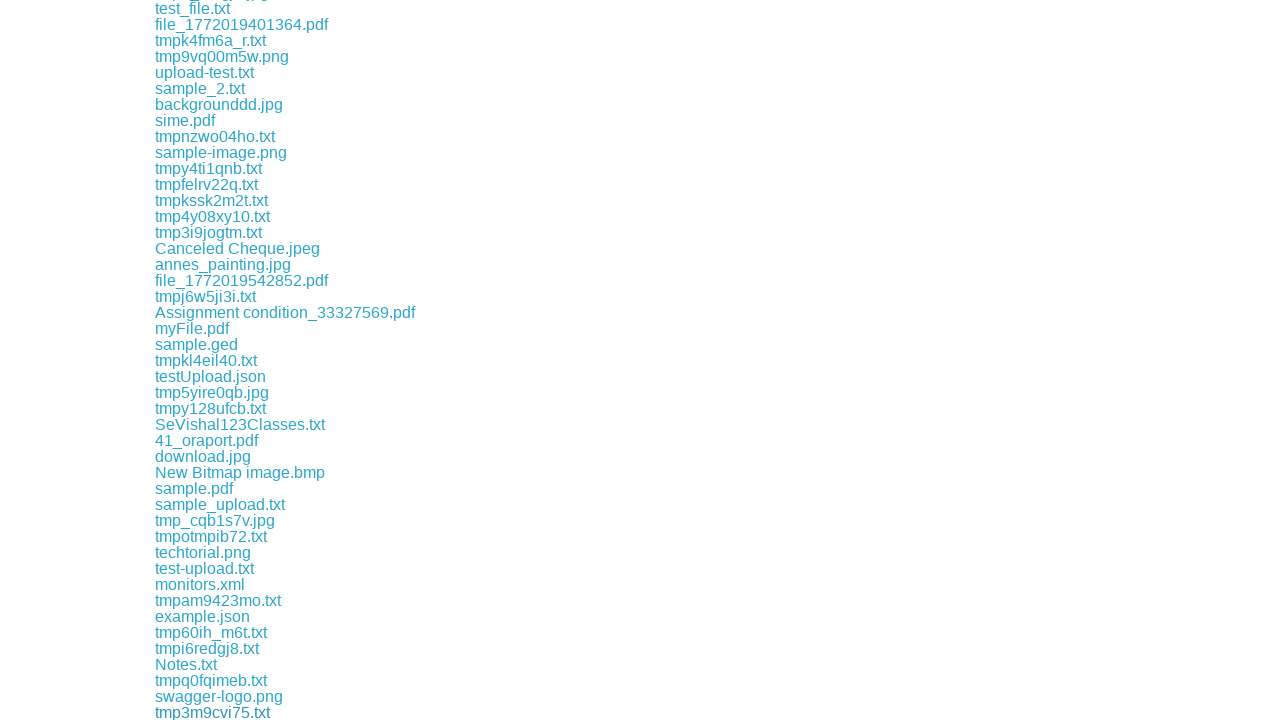

Retrieved href attribute from link
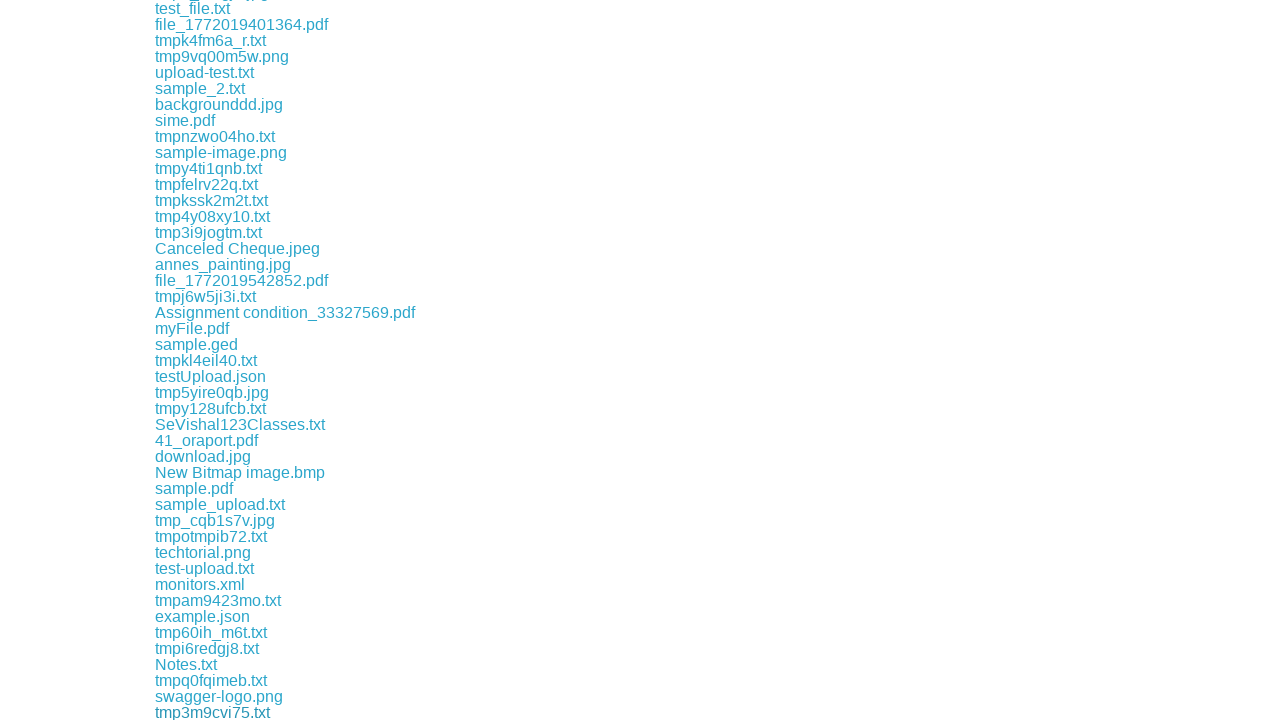

Clicked download link for file: download/test-upload-1772033764517-1.txt at (272, 360) on a >> nth=258
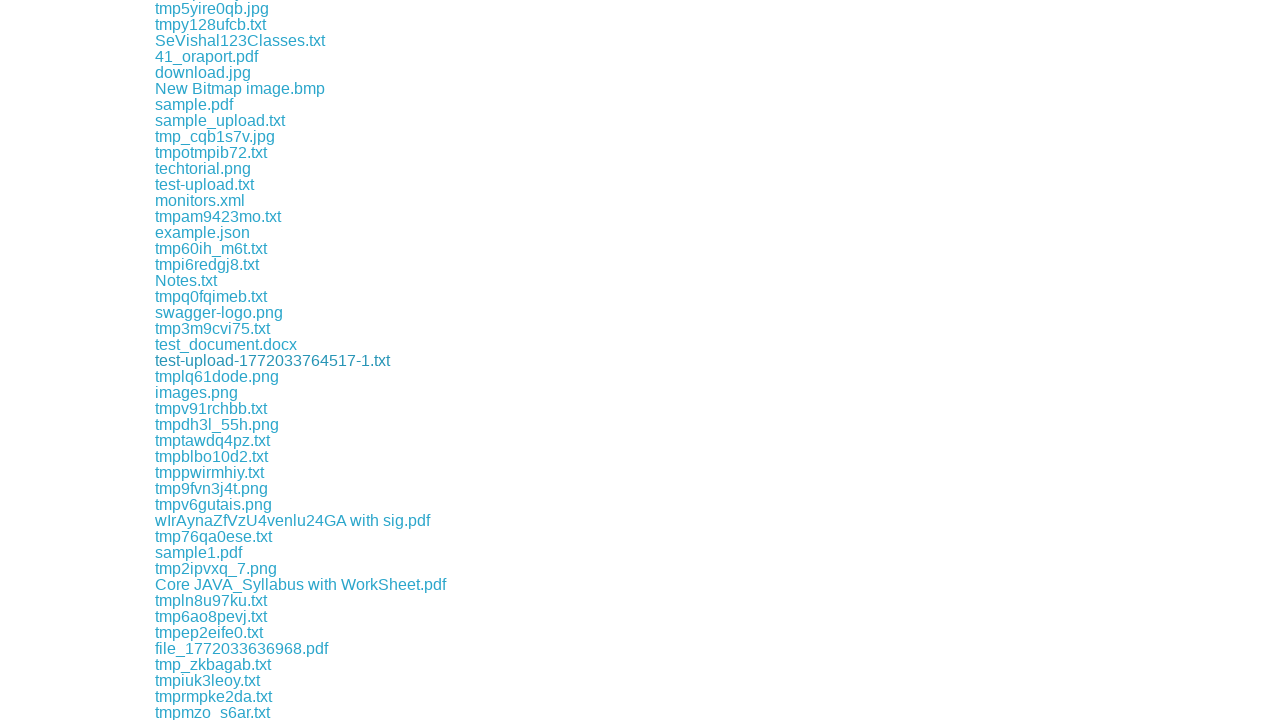

File download completed and captured
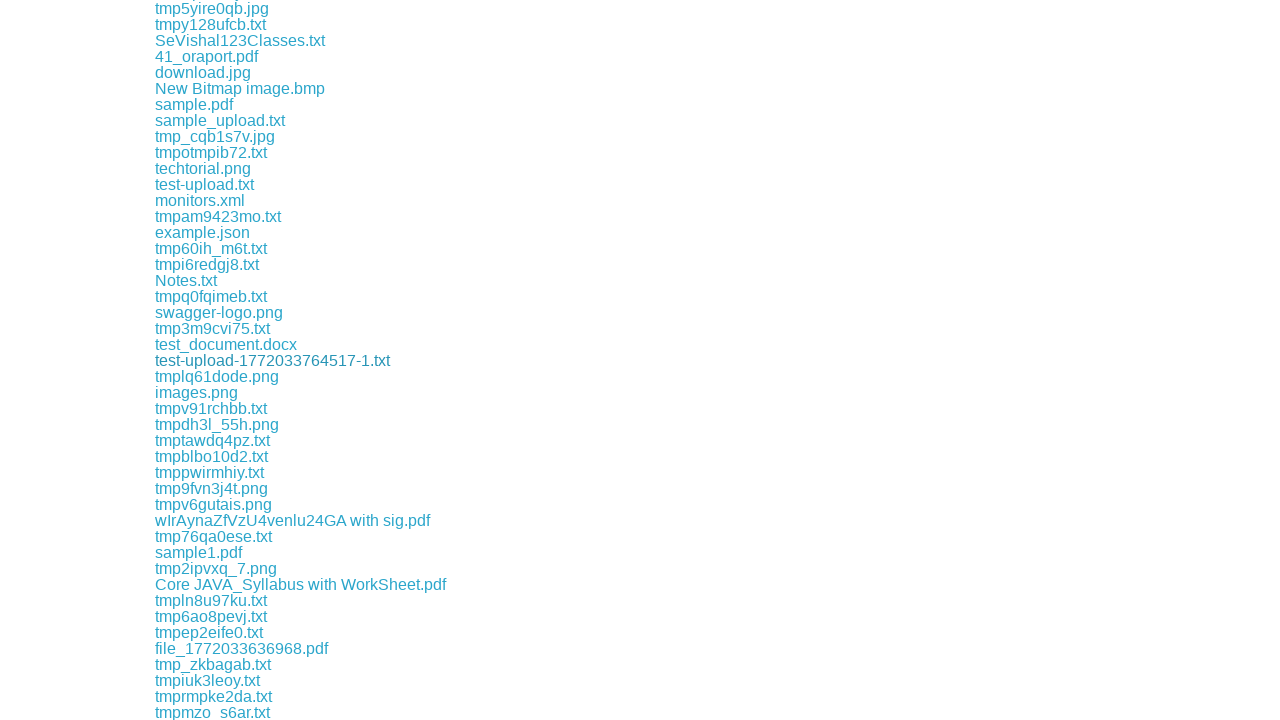

Retrieved downloaded file path: /tmp/playwright-artifacts-l9tHxl/863c2661-aabb-44e6-96be-7c070a9e1654
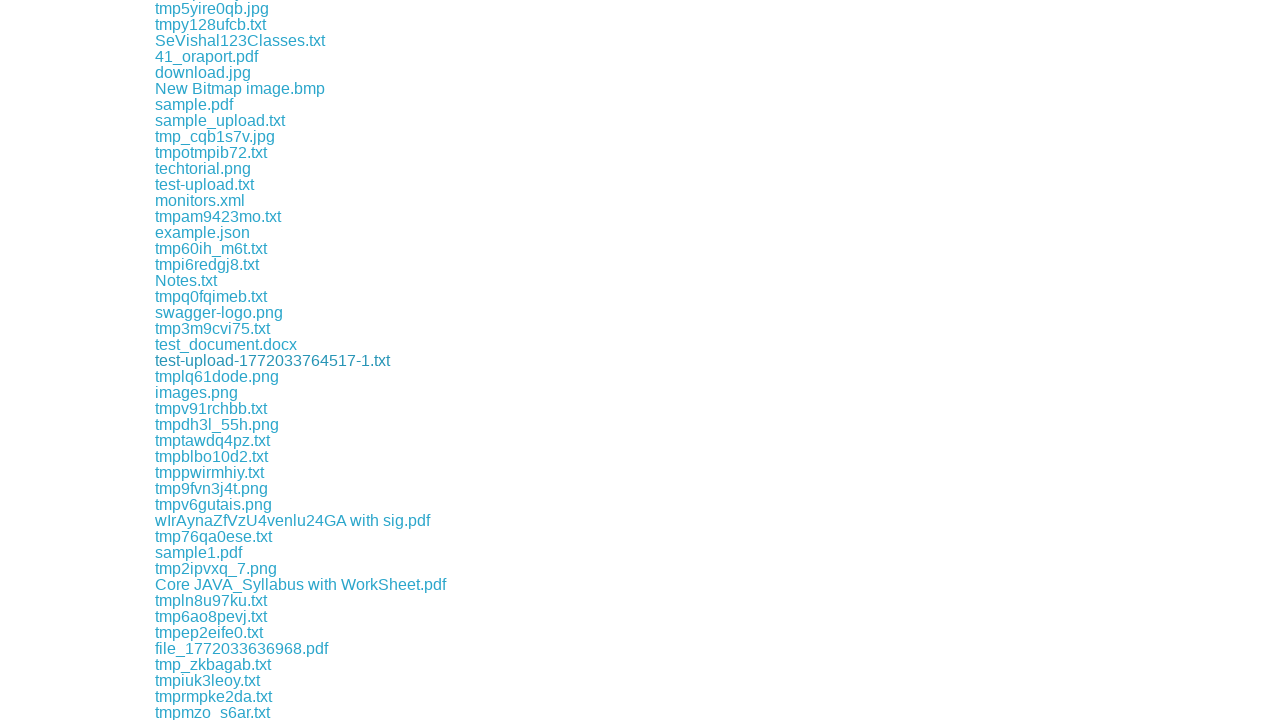

Retrieved href attribute from link
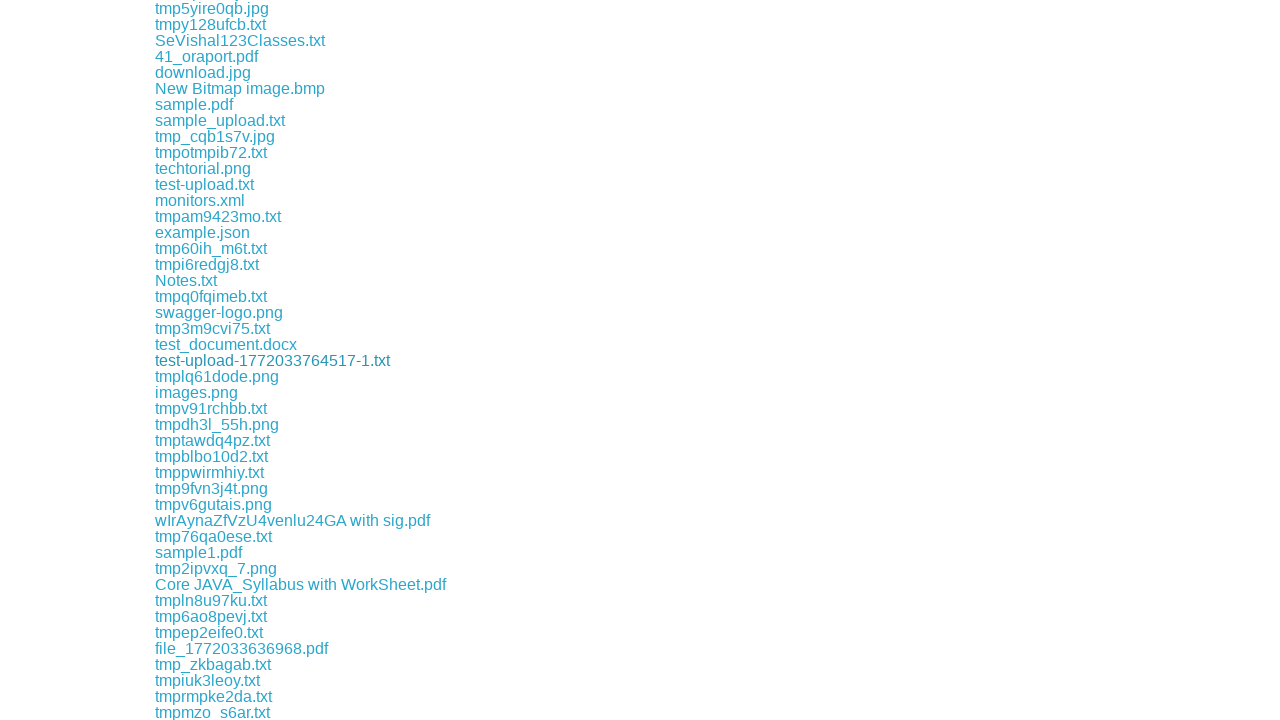

Retrieved href attribute from link
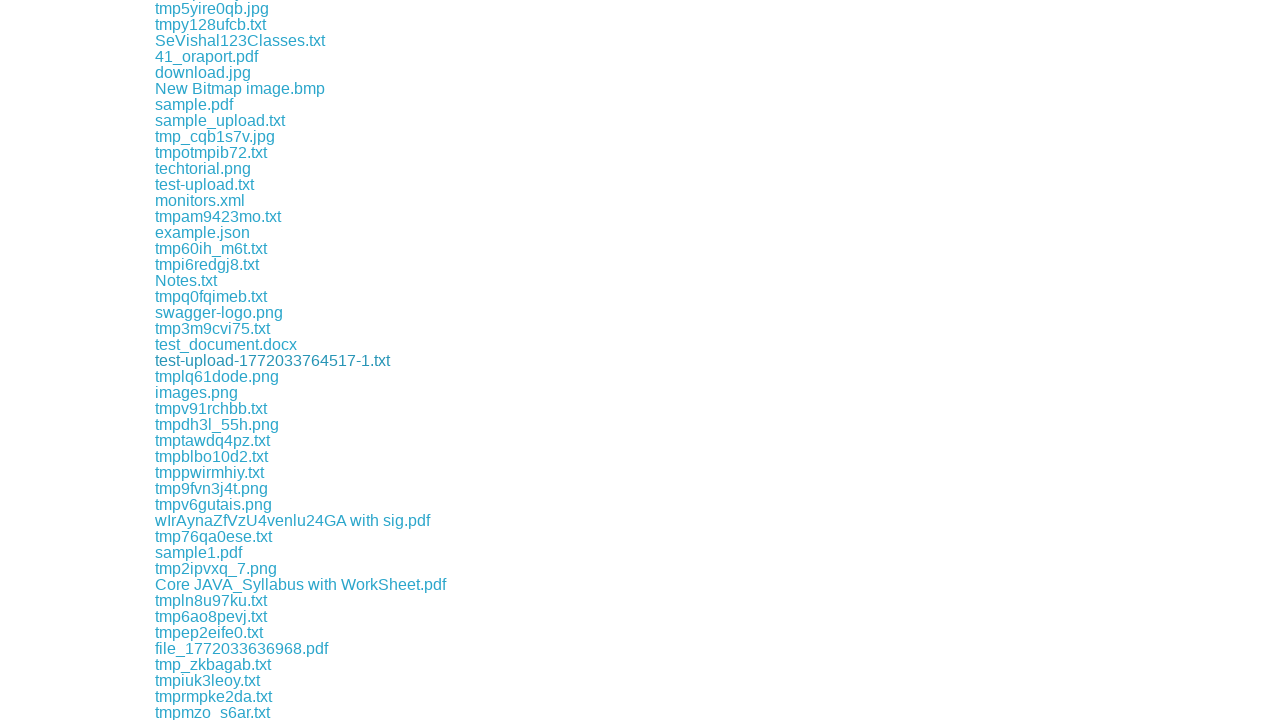

Retrieved href attribute from link
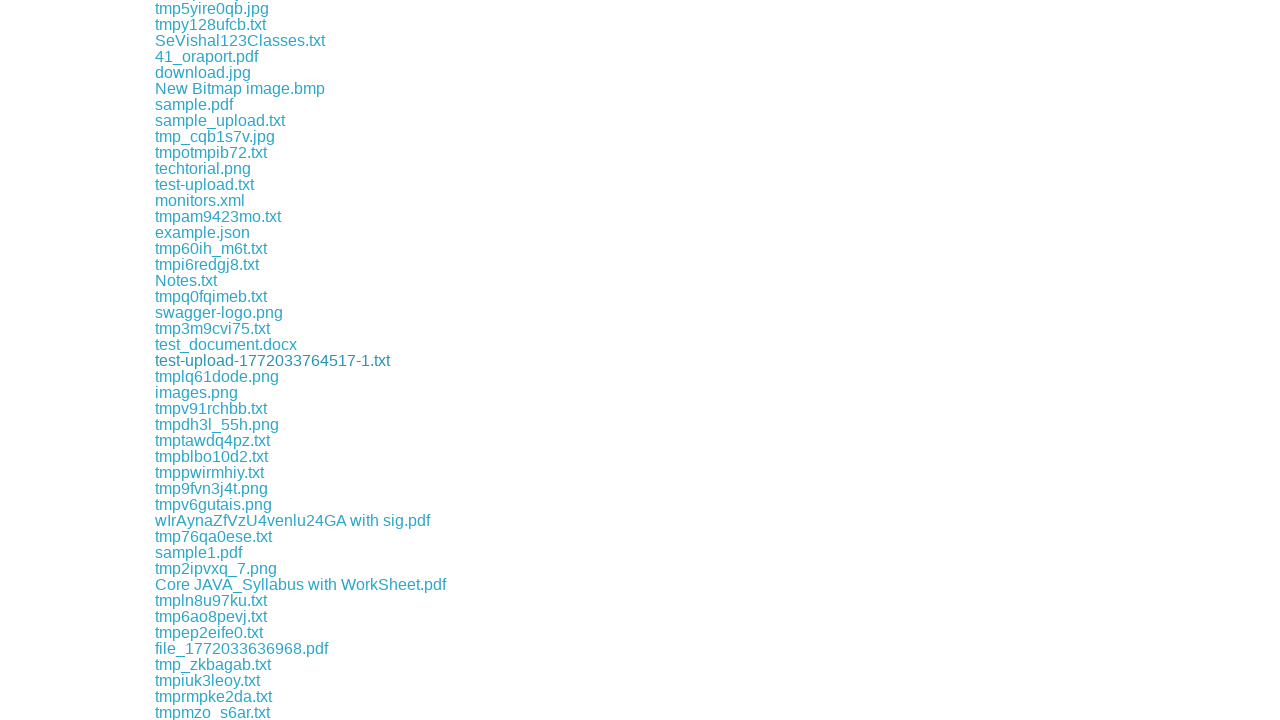

Clicked download link for file: download/tmpv91rchbb.txt at (211, 408) on a >> nth=261
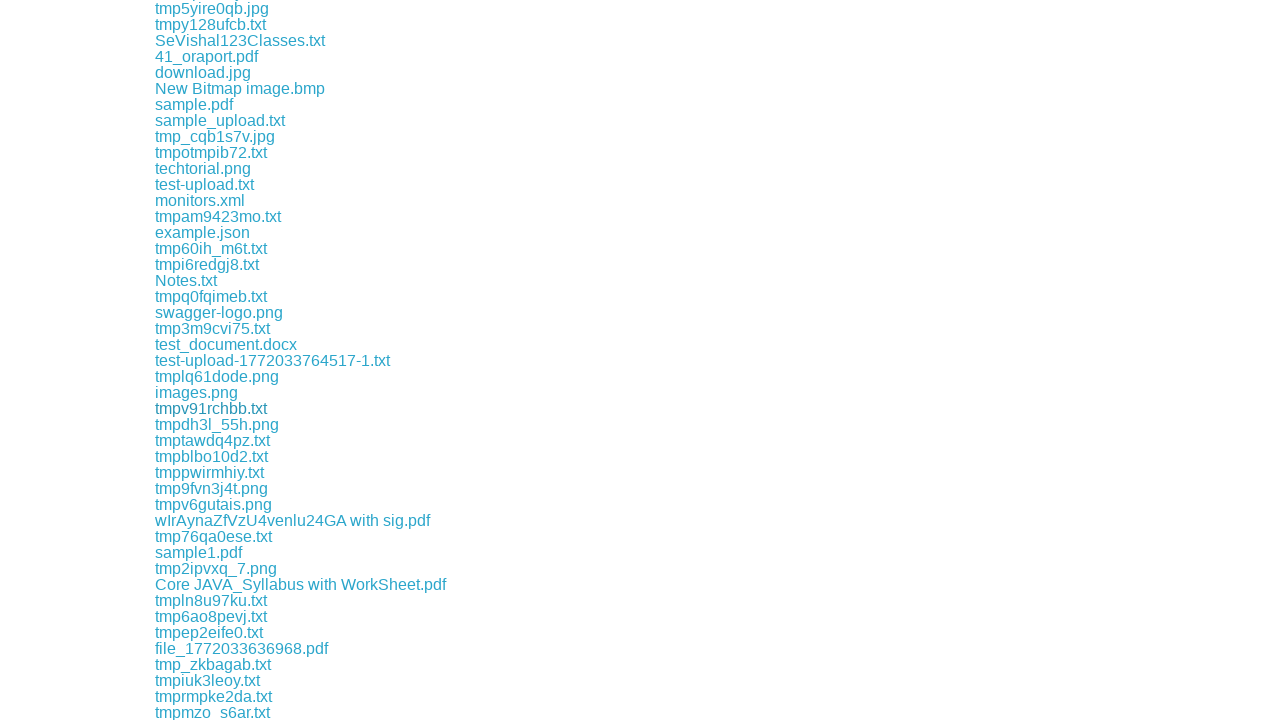

File download completed and captured
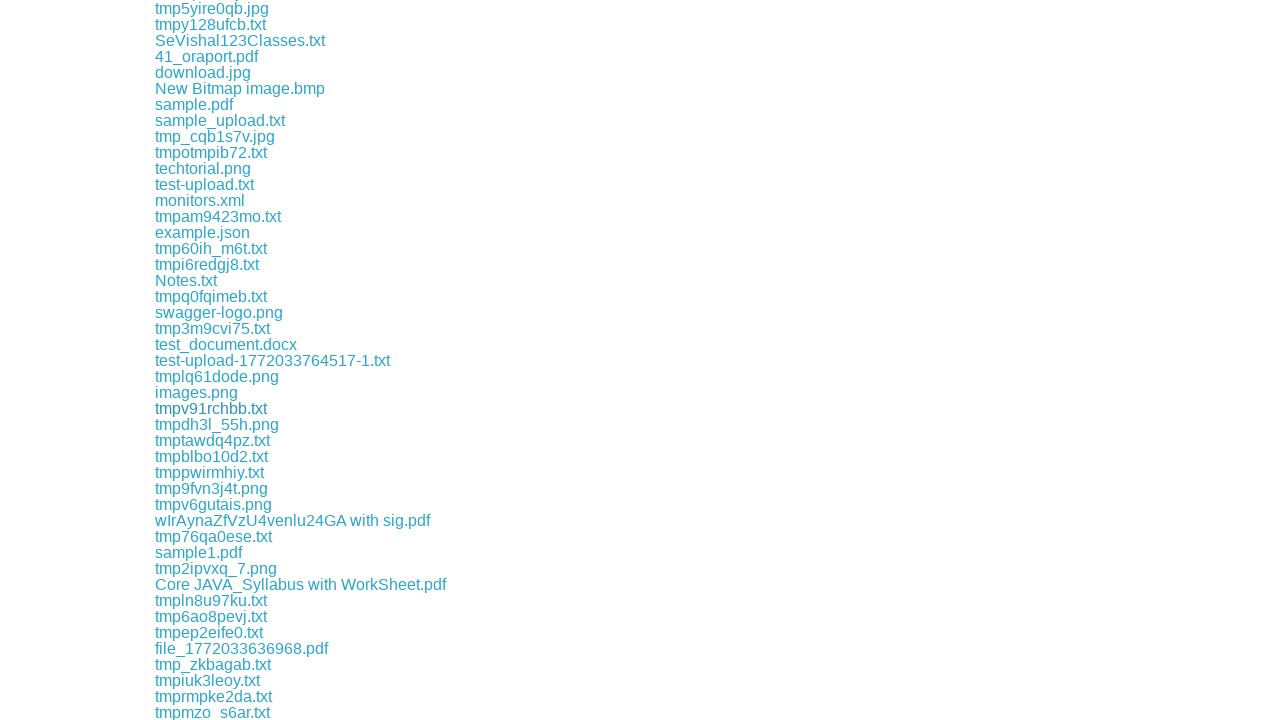

Retrieved downloaded file path: /tmp/playwright-artifacts-l9tHxl/0280b02c-da0e-402b-a07c-c89a3f420e61
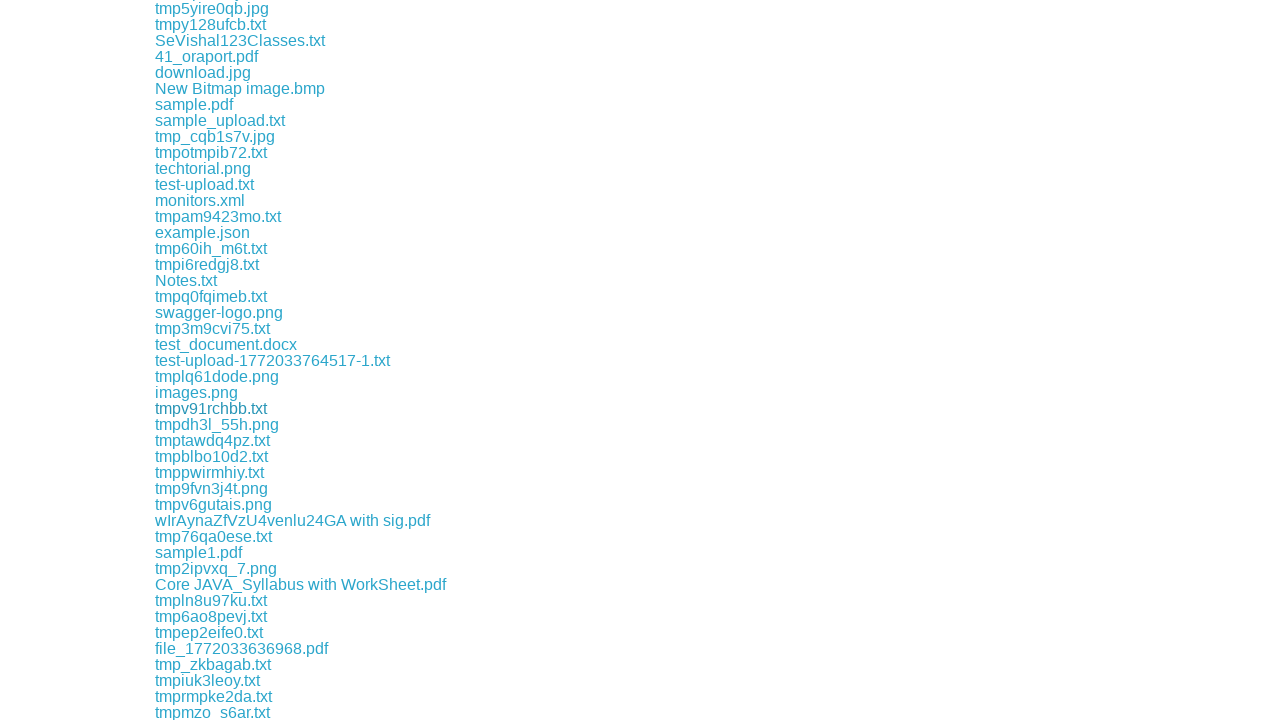

Retrieved href attribute from link
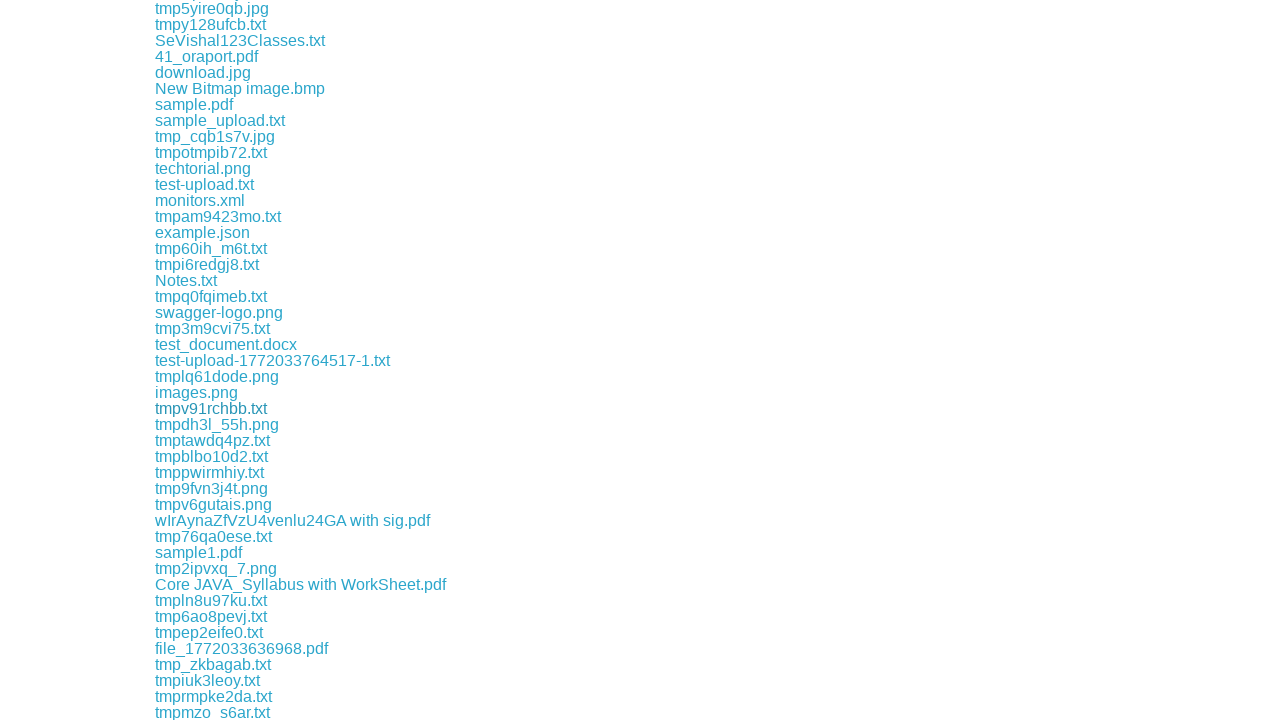

Retrieved href attribute from link
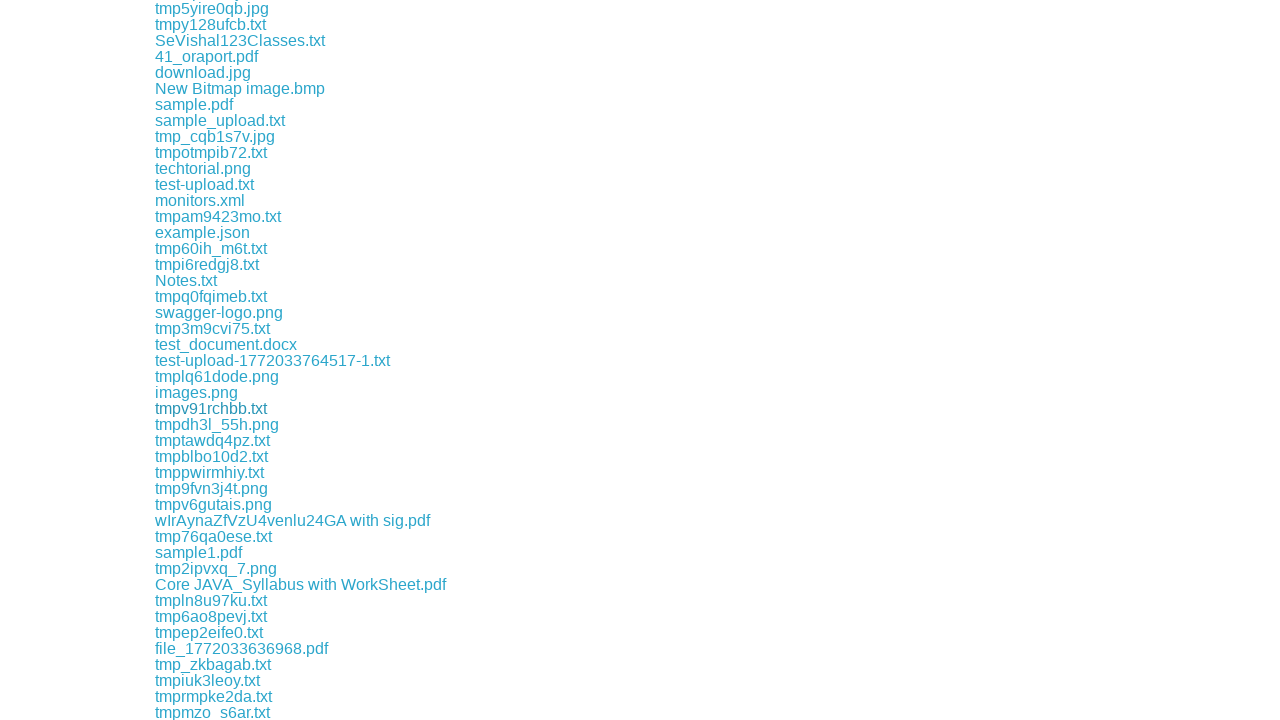

Clicked download link for file: download/tmptawdq4pz.txt at (212, 440) on a >> nth=263
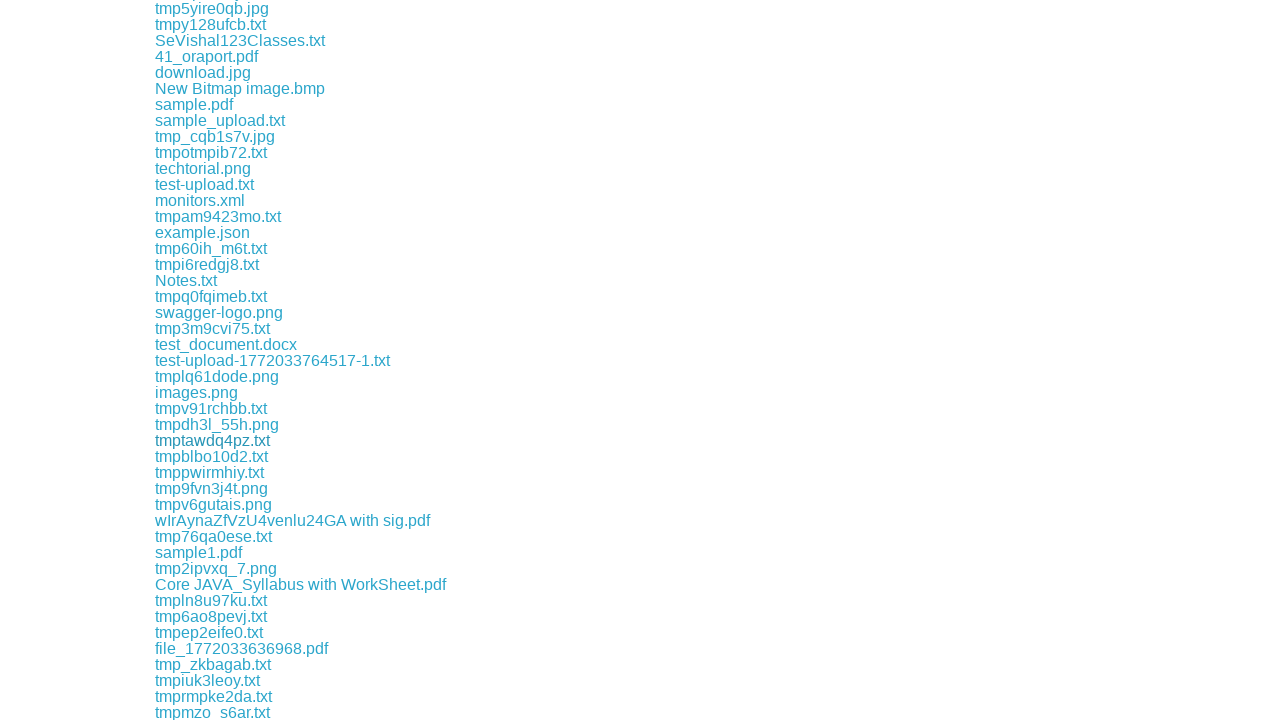

File download completed and captured
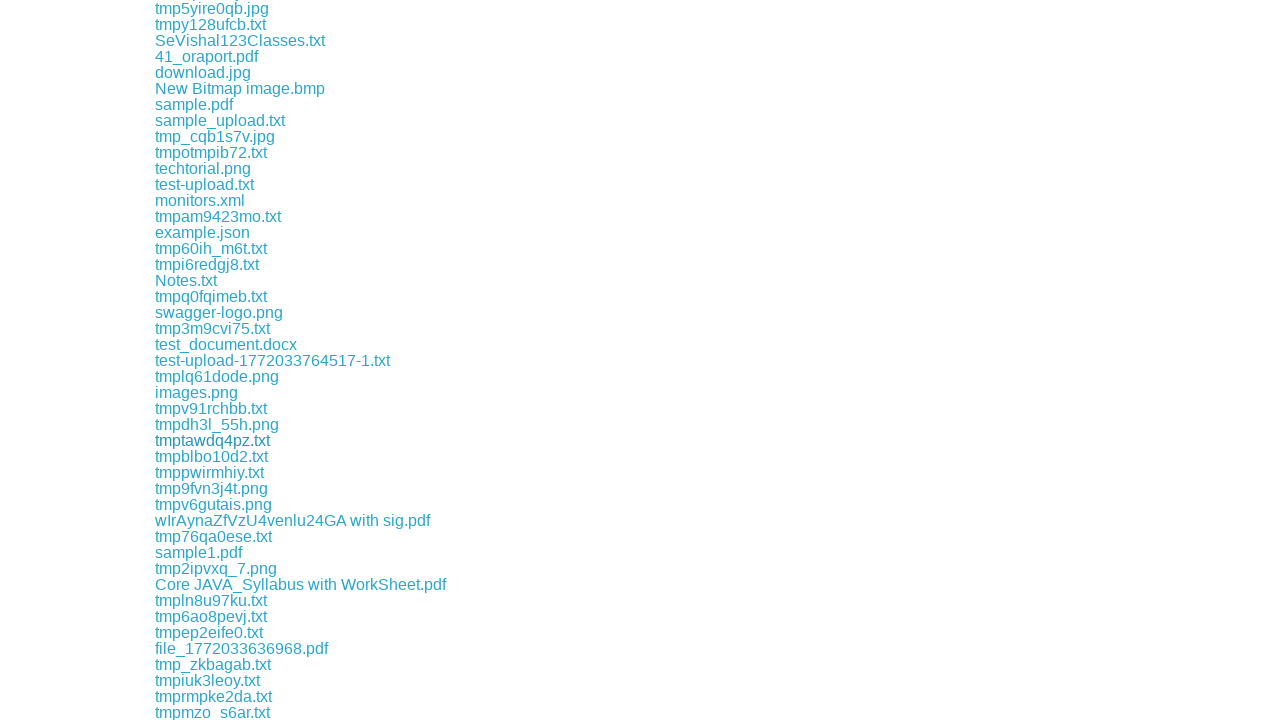

Retrieved downloaded file path: /tmp/playwright-artifacts-l9tHxl/7e62f9db-f5b5-4dba-86f6-1b0b0d026000
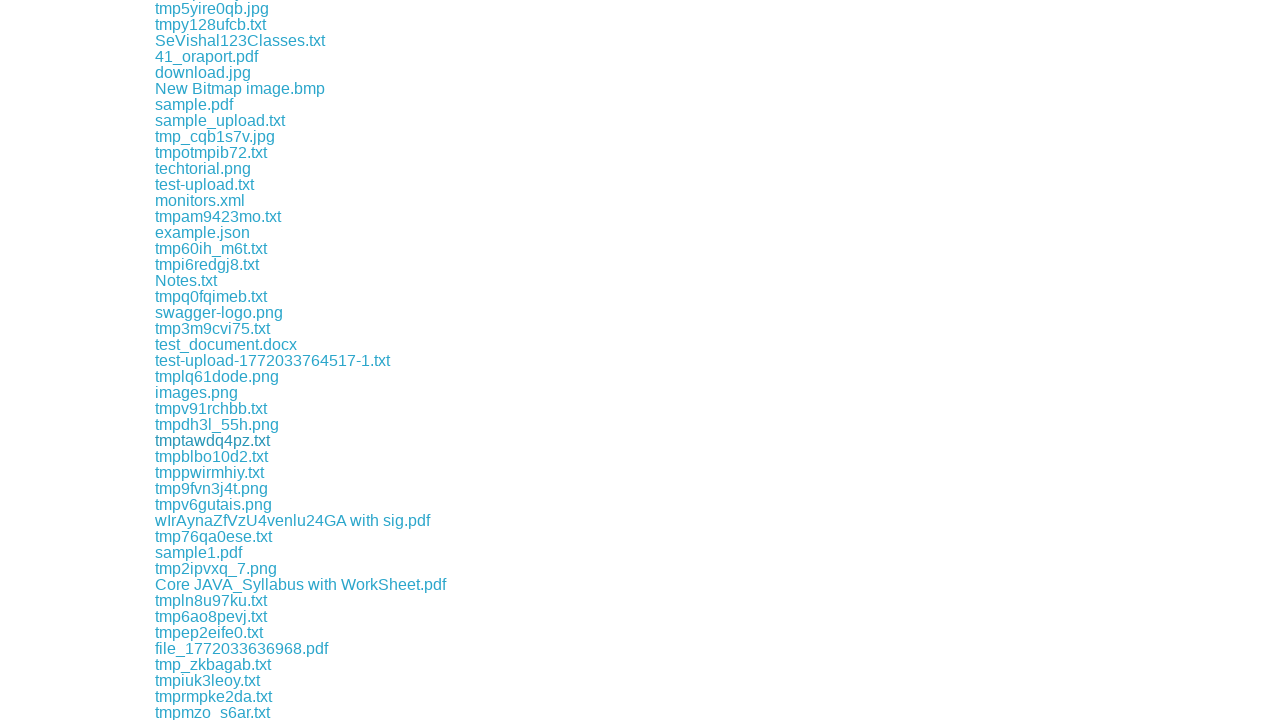

Retrieved href attribute from link
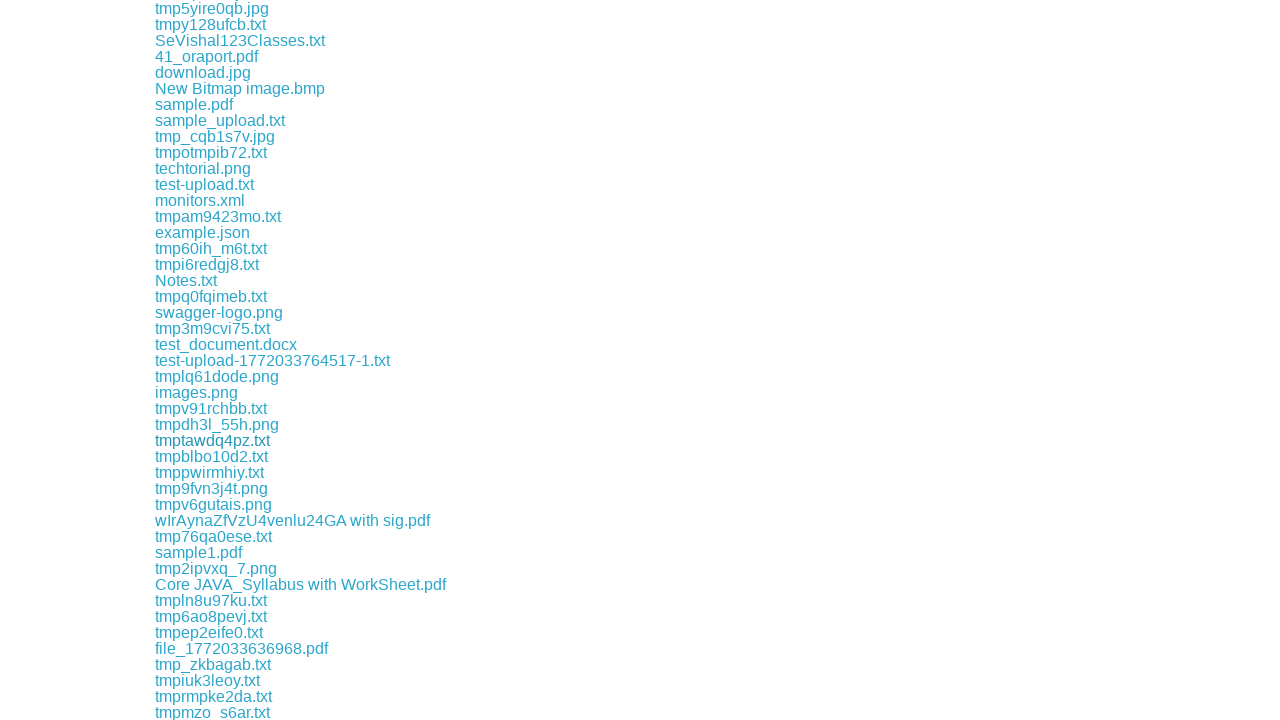

Clicked download link for file: download/tmpblbo10d2.txt at (212, 456) on a >> nth=264
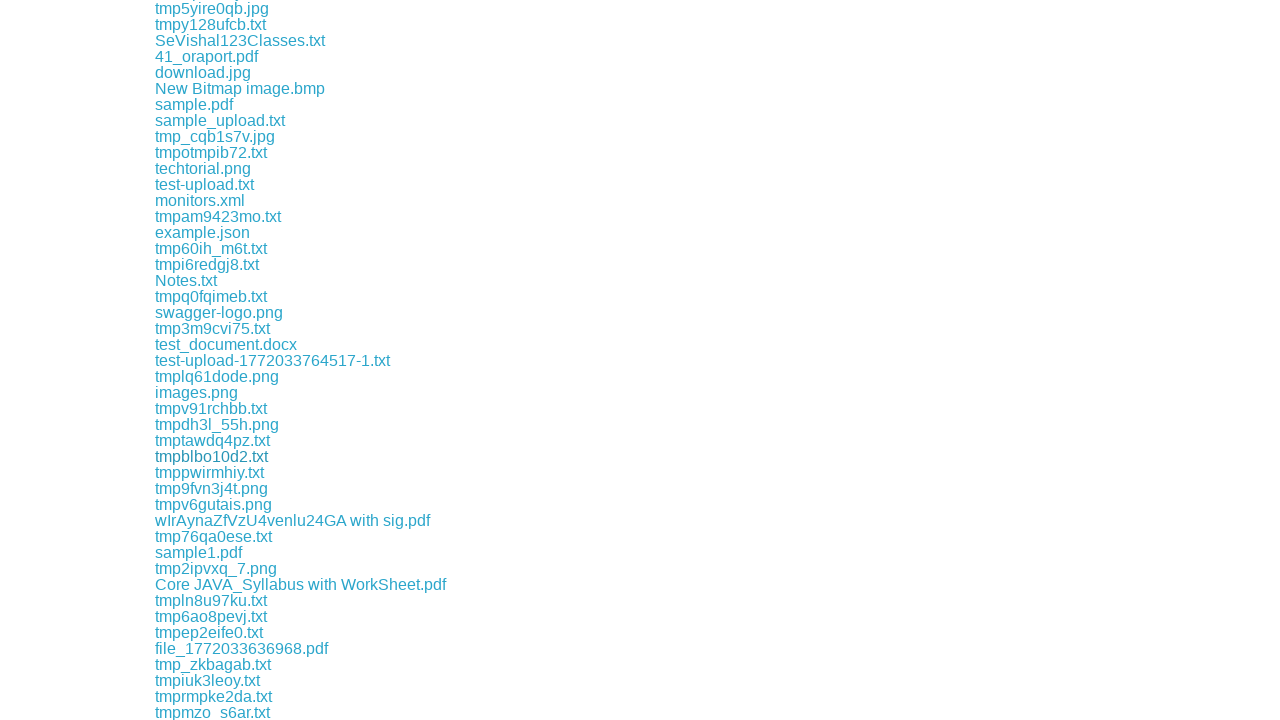

File download completed and captured
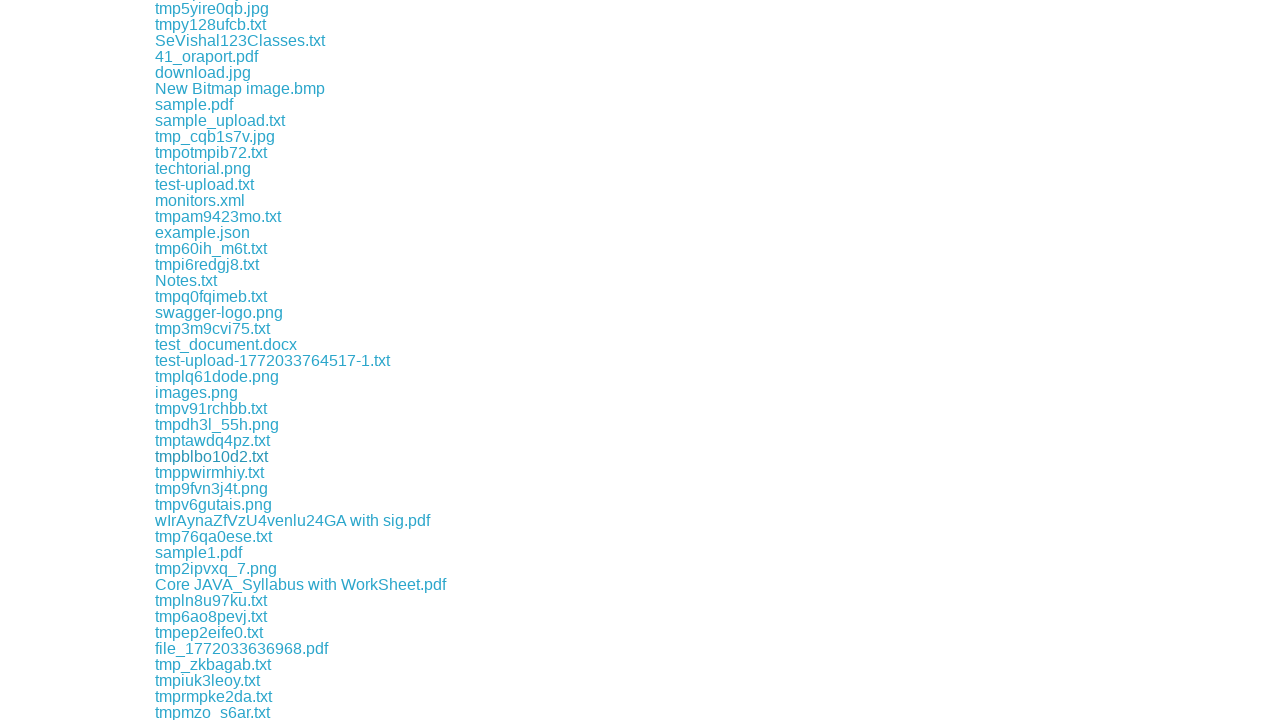

Retrieved downloaded file path: /tmp/playwright-artifacts-l9tHxl/f2323595-22f3-45f1-99a4-e48fdb85e5e6
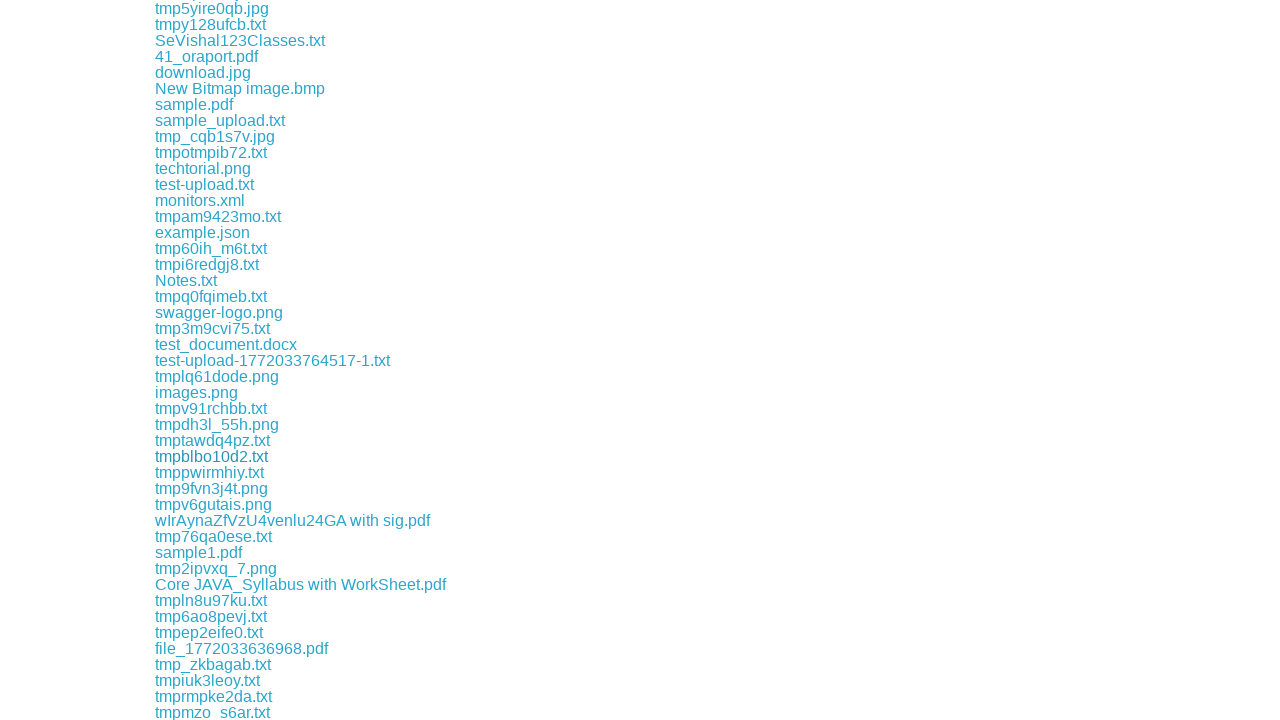

Retrieved href attribute from link
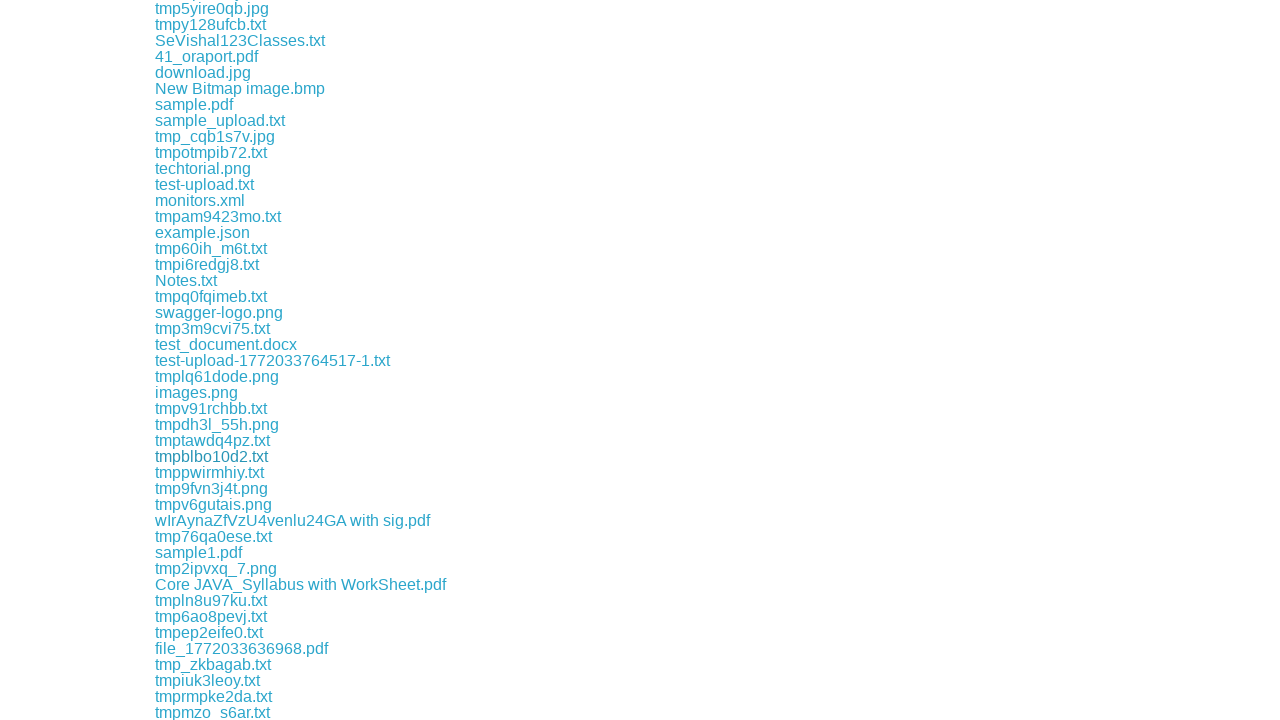

Clicked download link for file: download/tmppwirmhiy.txt at (210, 472) on a >> nth=265
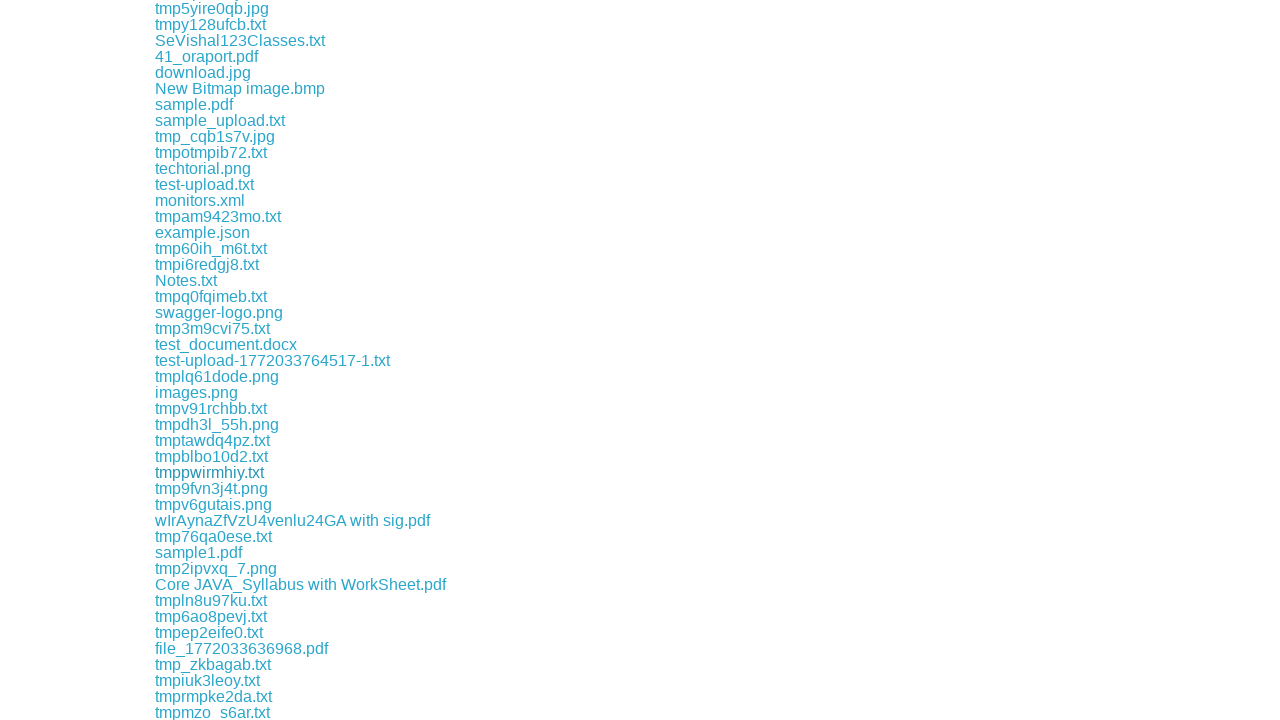

File download completed and captured
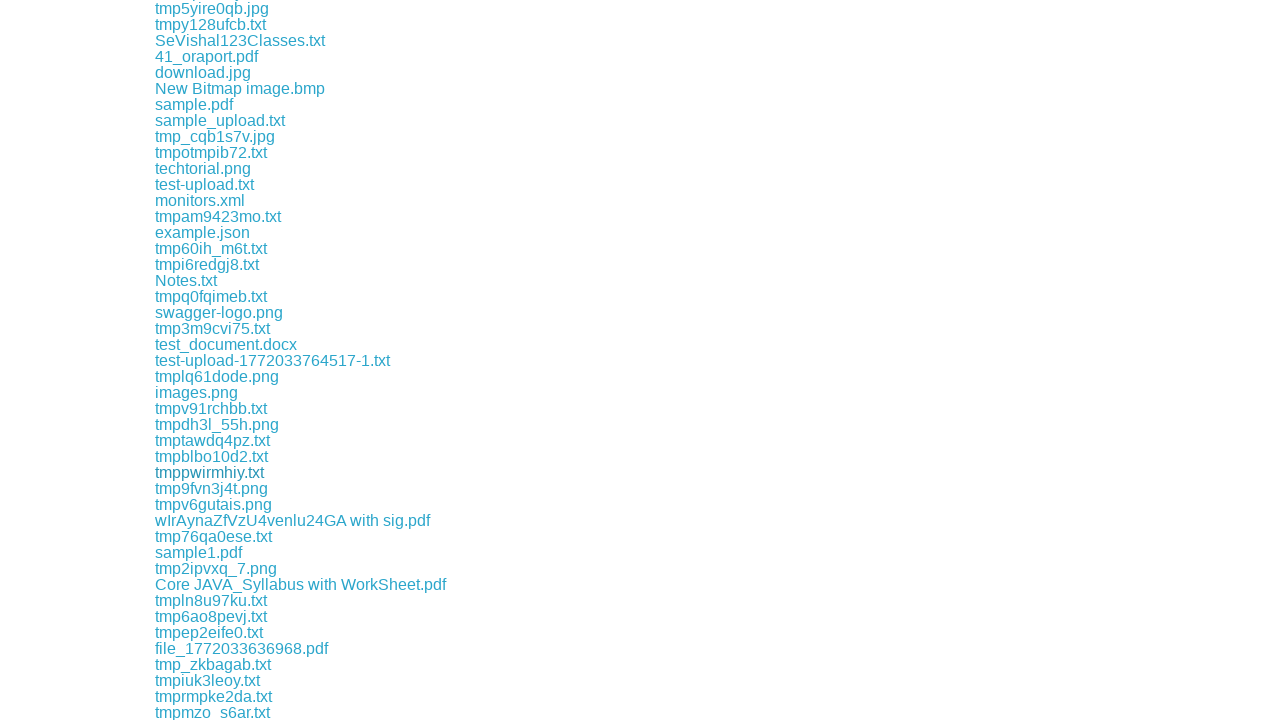

Retrieved downloaded file path: /tmp/playwright-artifacts-l9tHxl/5b840956-8858-4052-91f9-915a760f14ab
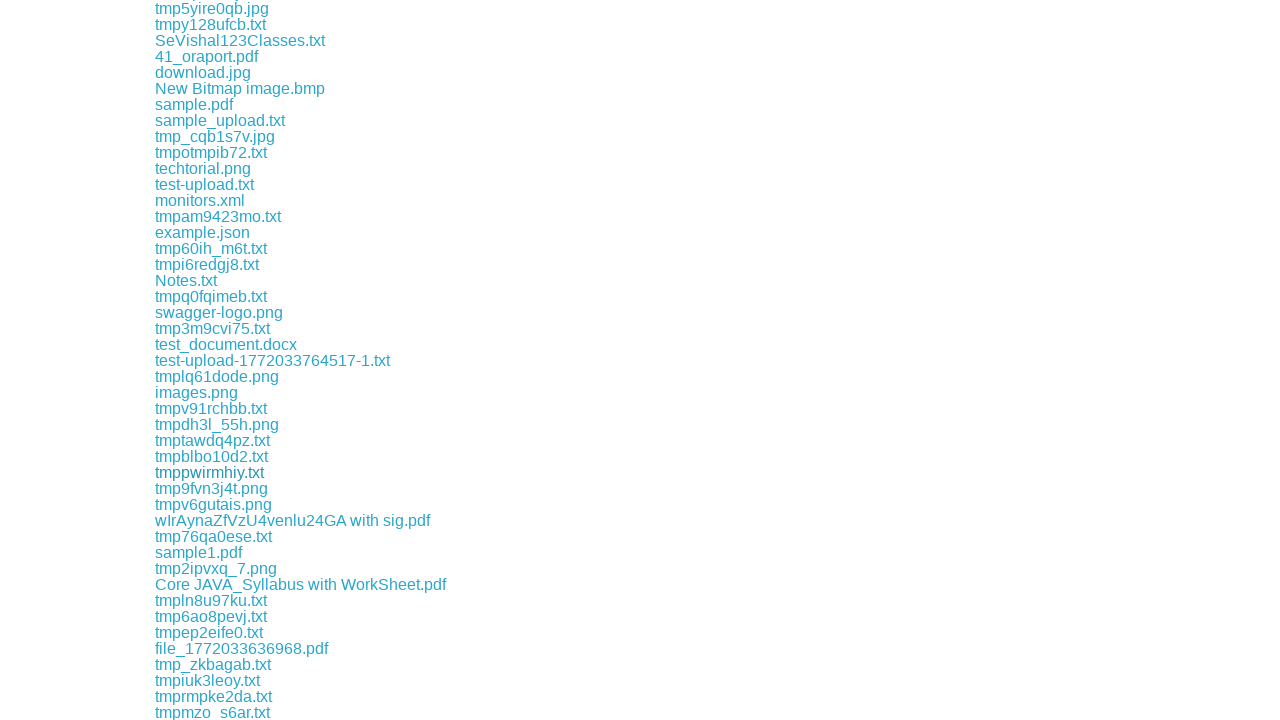

Retrieved href attribute from link
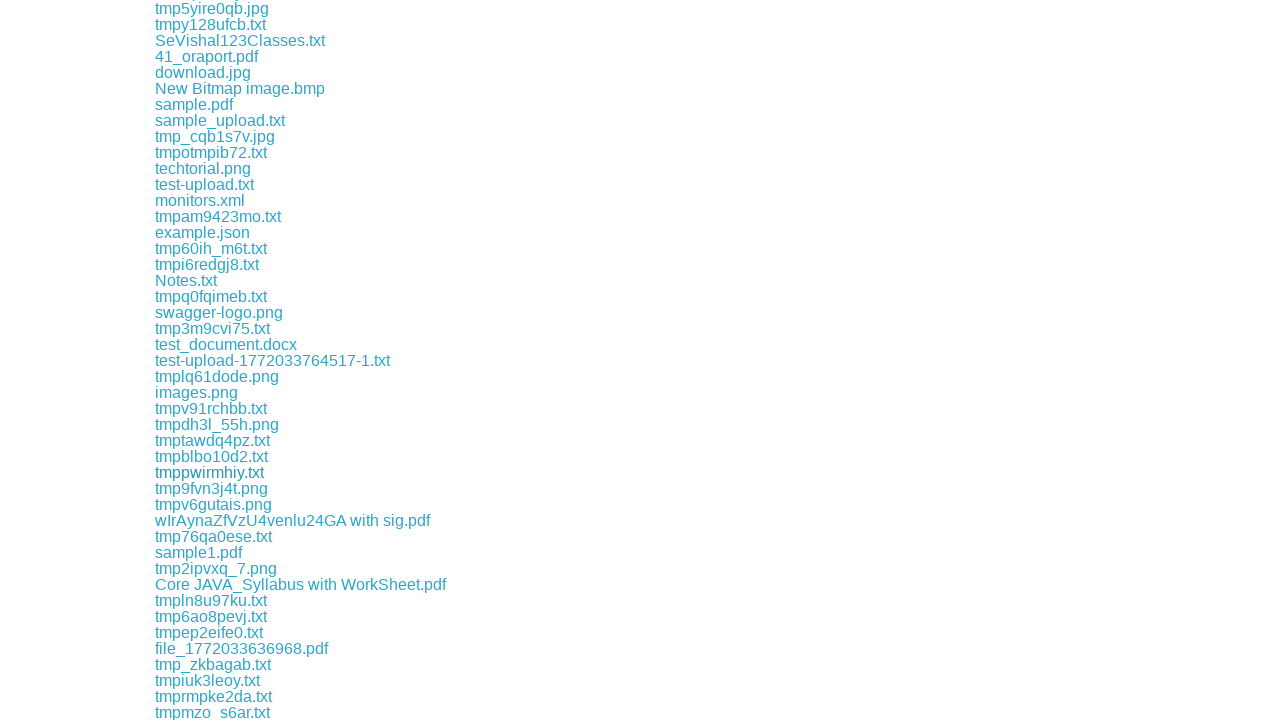

Retrieved href attribute from link
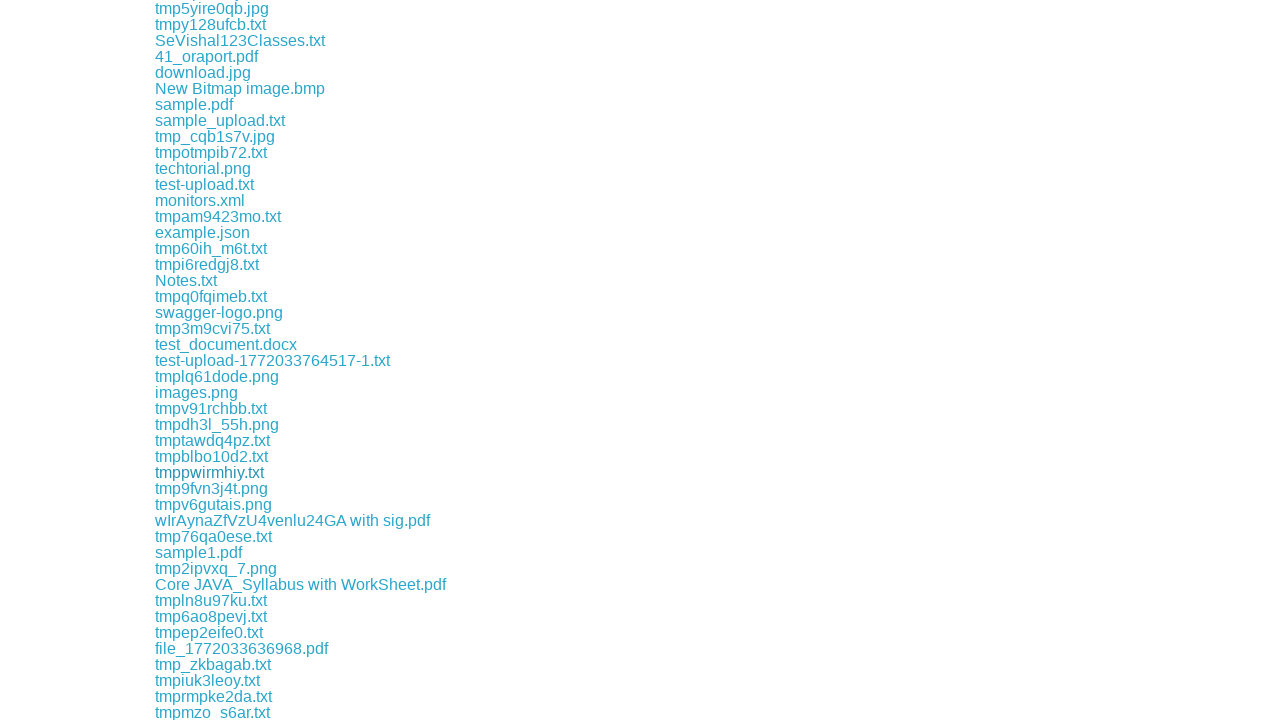

Retrieved href attribute from link
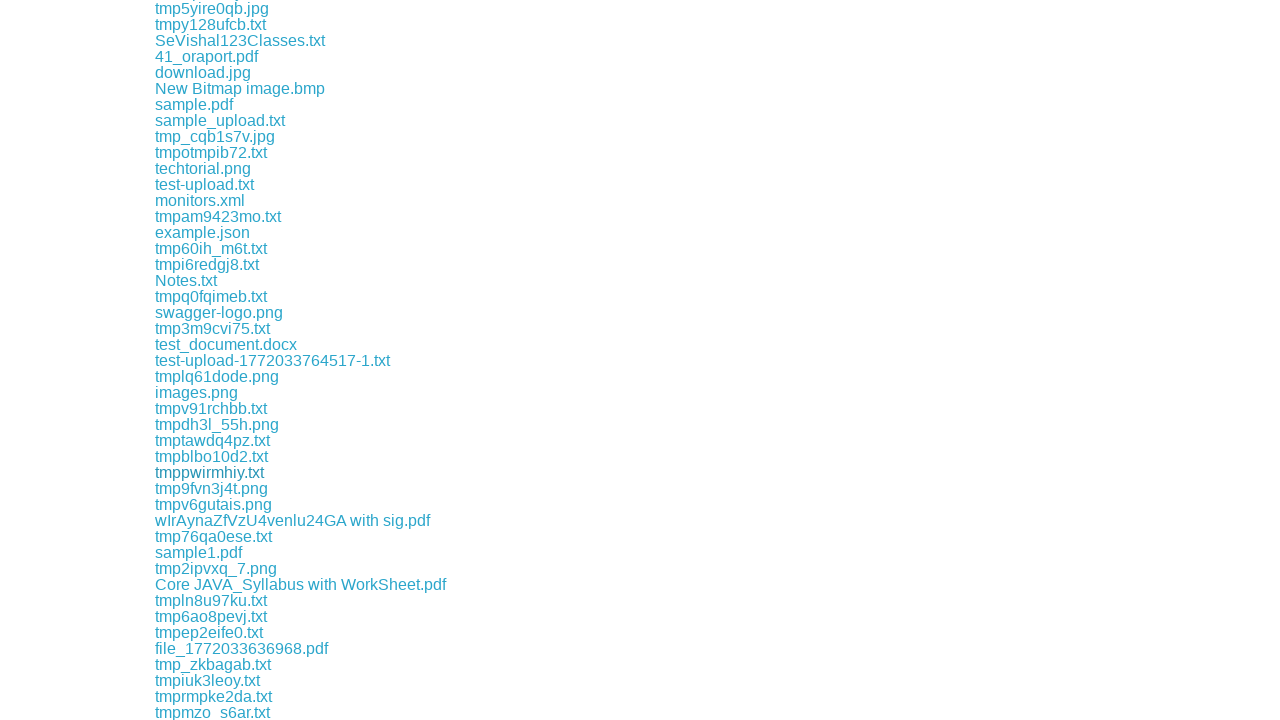

Retrieved href attribute from link
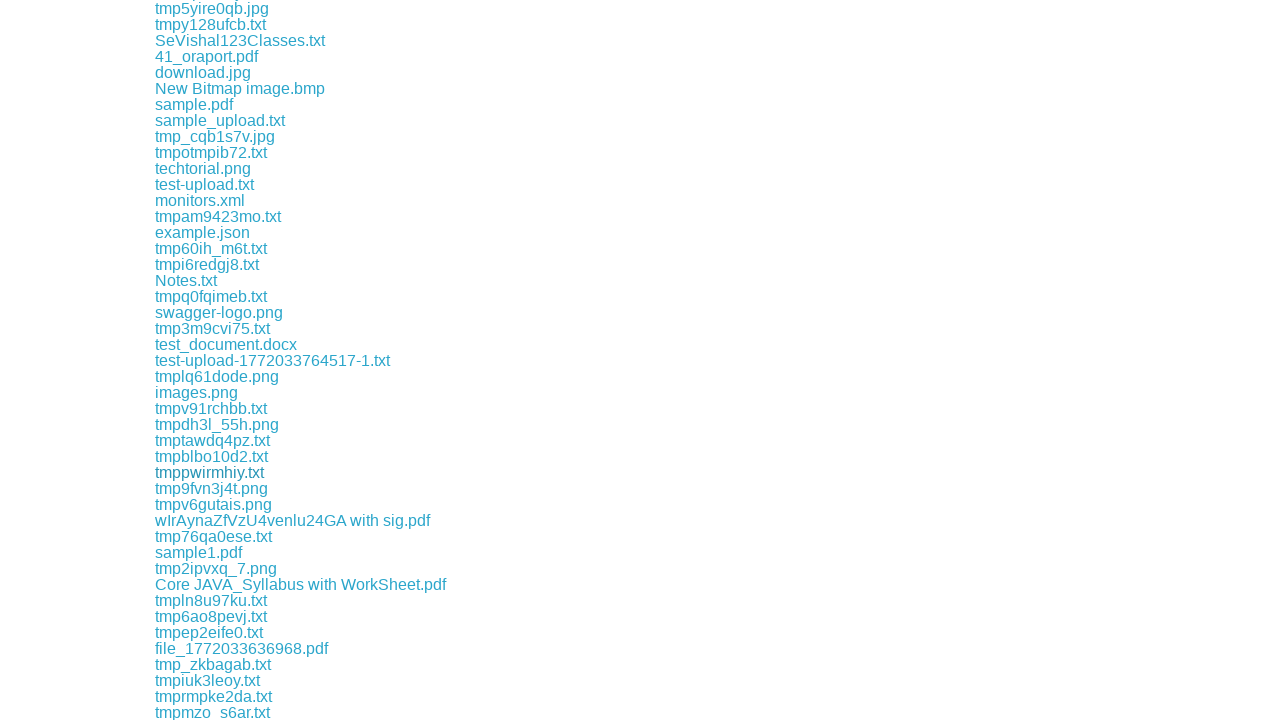

Clicked download link for file: download/tmp76qa0ese.txt at (214, 536) on a >> nth=269
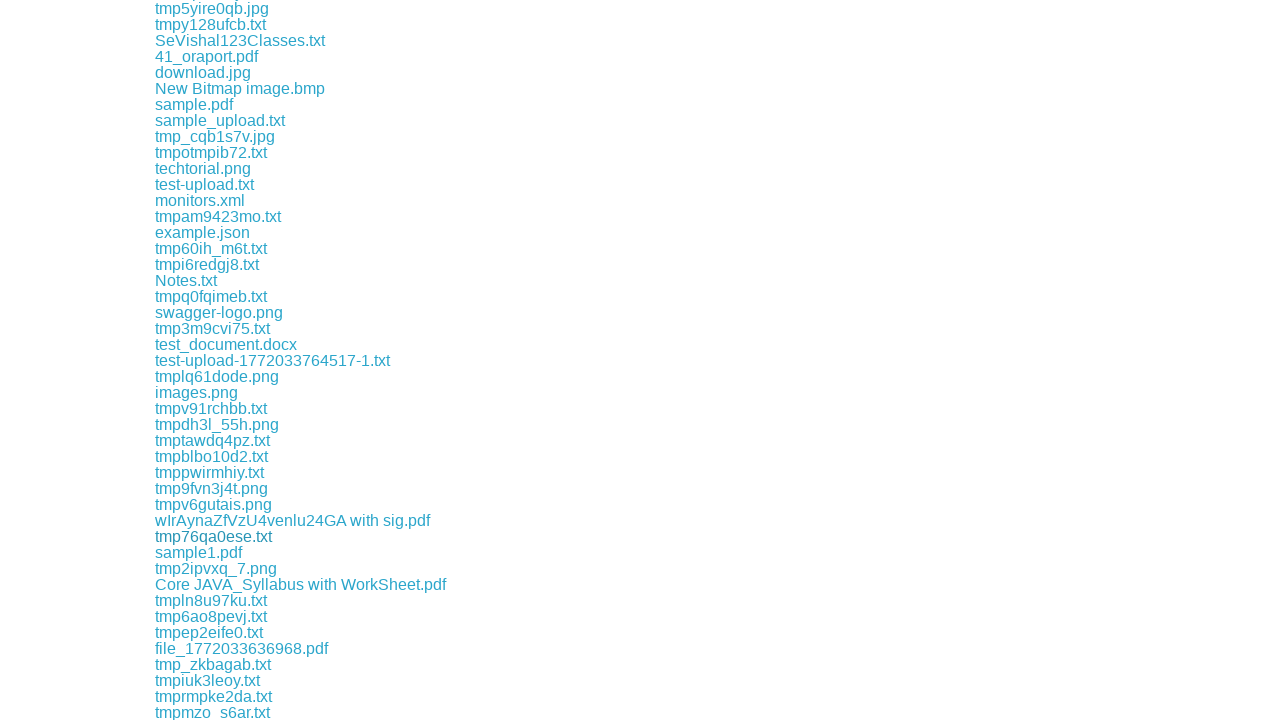

File download completed and captured
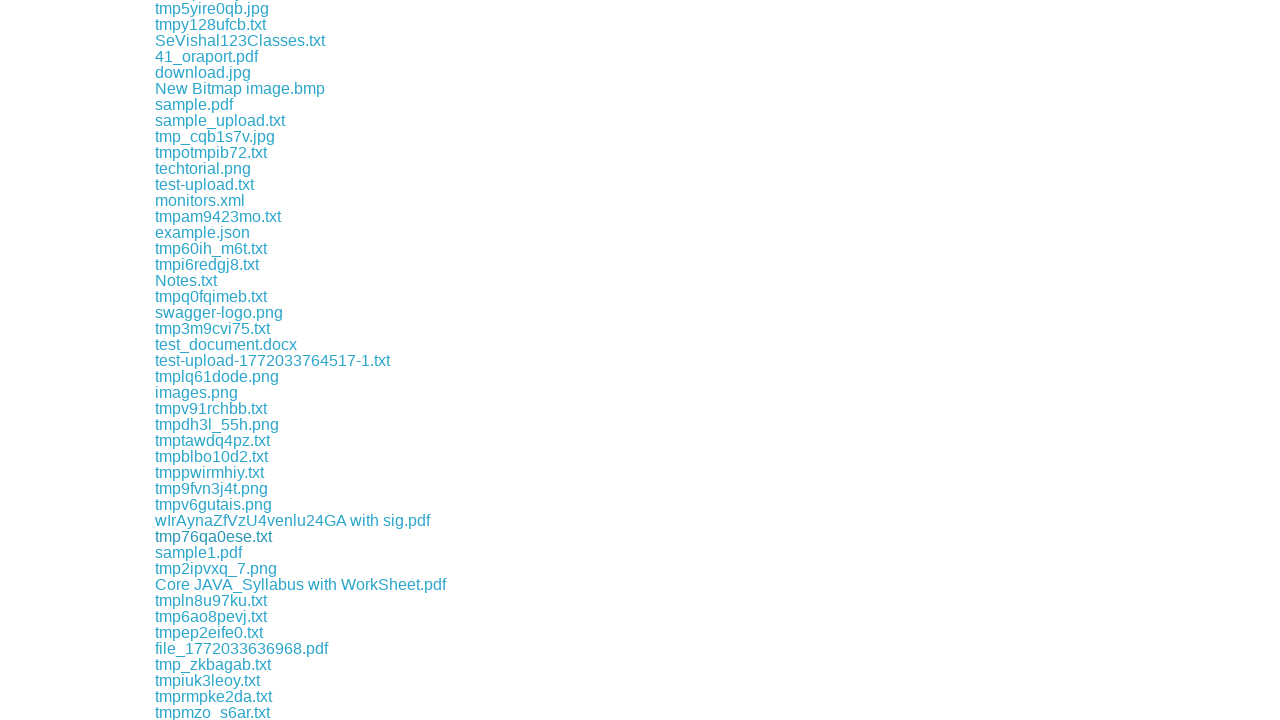

Retrieved downloaded file path: /tmp/playwright-artifacts-l9tHxl/58149639-ceac-4892-a2fb-c91cfc842087
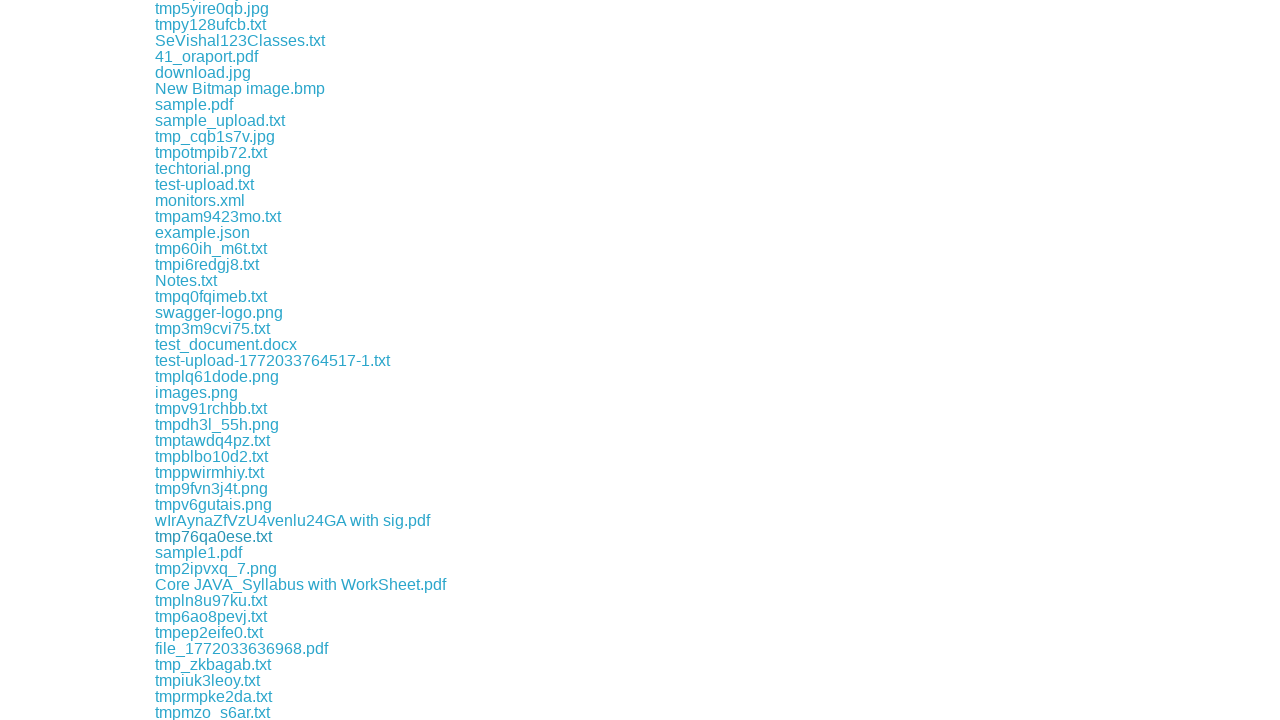

Retrieved href attribute from link
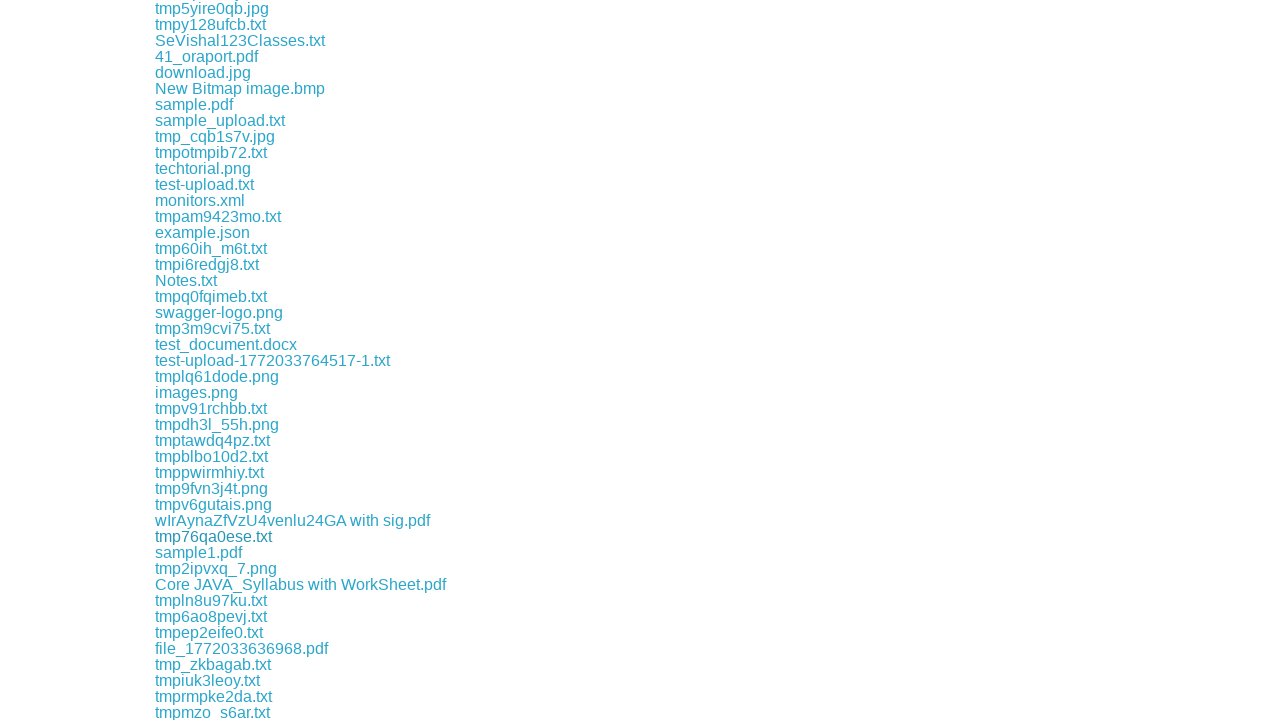

Retrieved href attribute from link
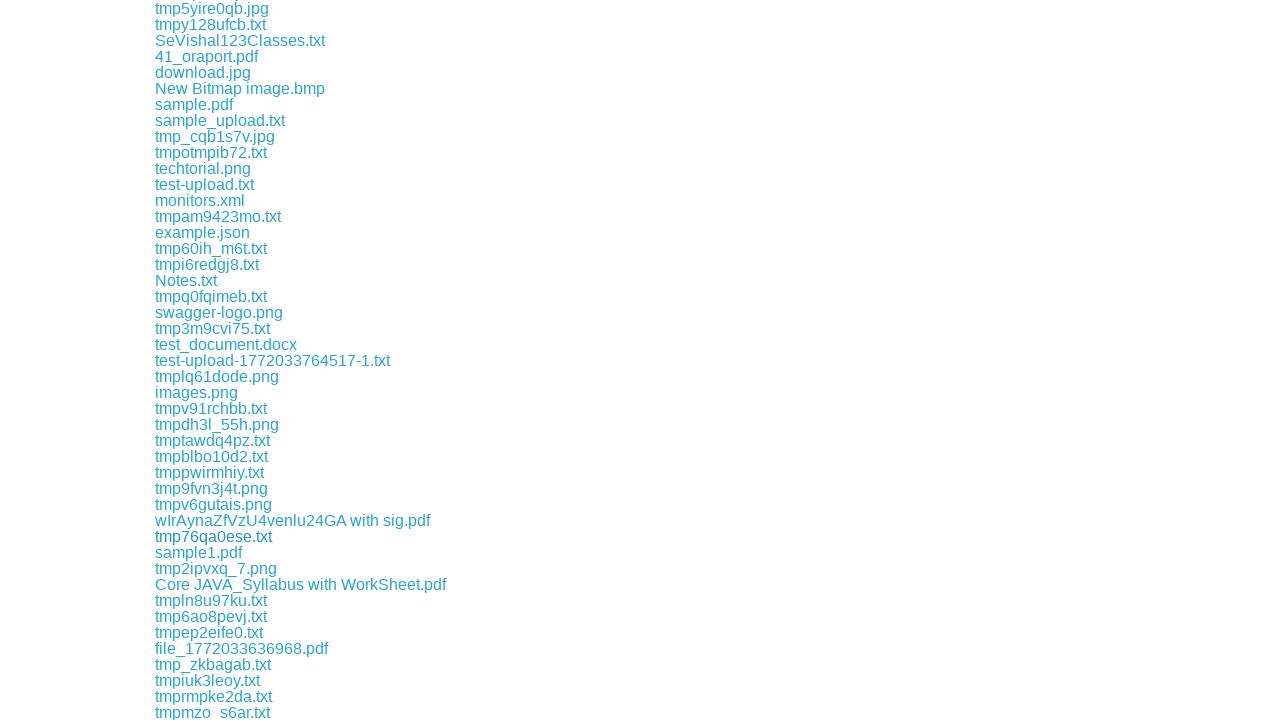

Retrieved href attribute from link
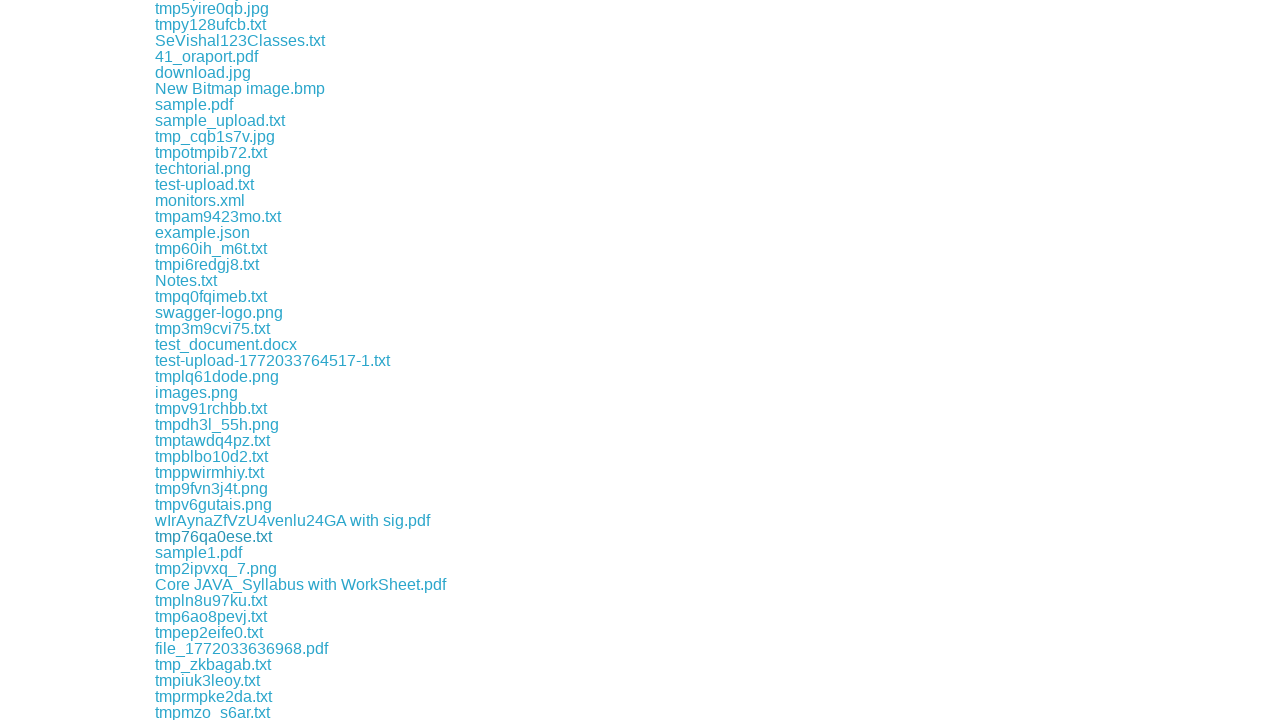

Retrieved href attribute from link
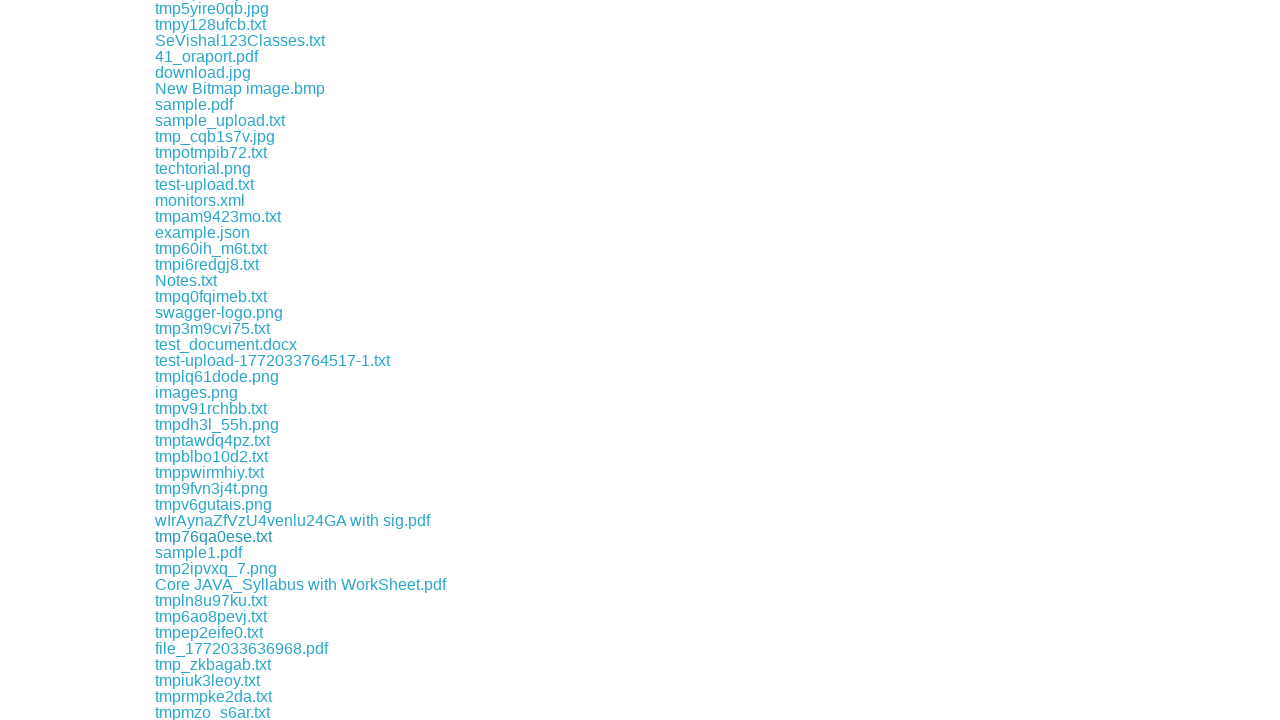

Clicked download link for file: download/tmpln8u97ku.txt at (211, 600) on a >> nth=273
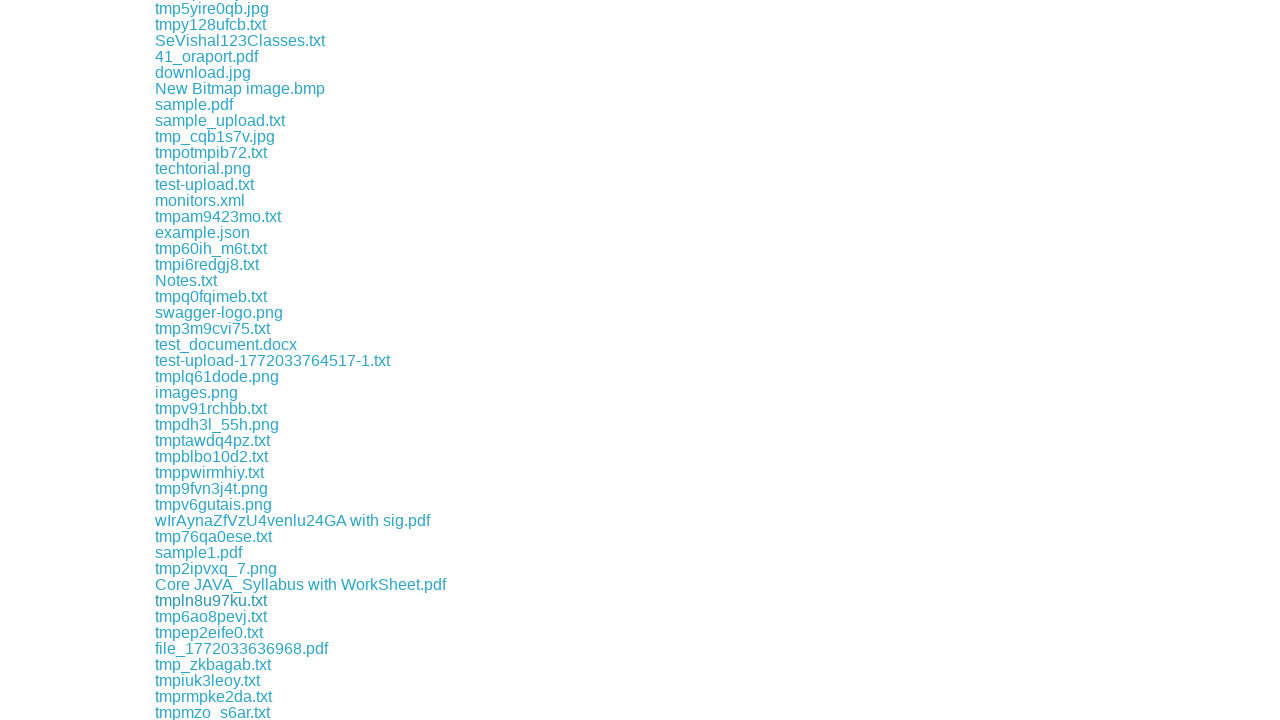

File download completed and captured
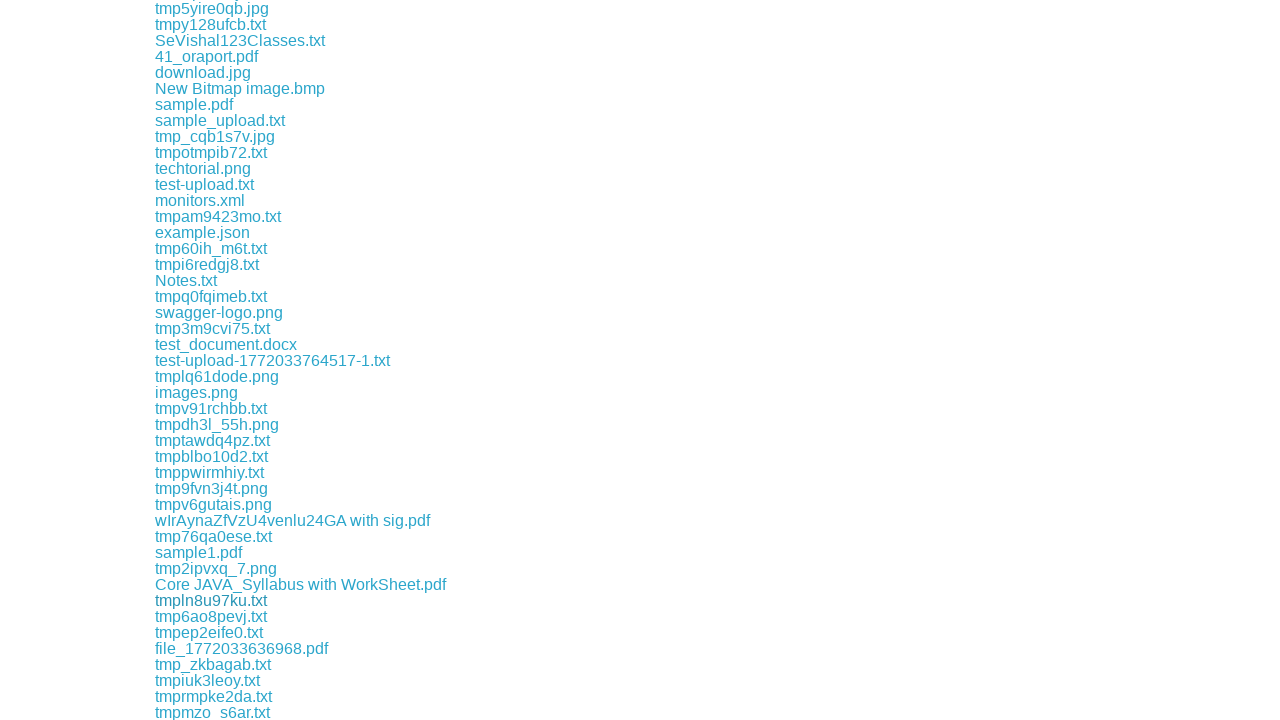

Retrieved downloaded file path: /tmp/playwright-artifacts-l9tHxl/bbfbc2c8-62ca-43ed-abfa-0c8f119cb771
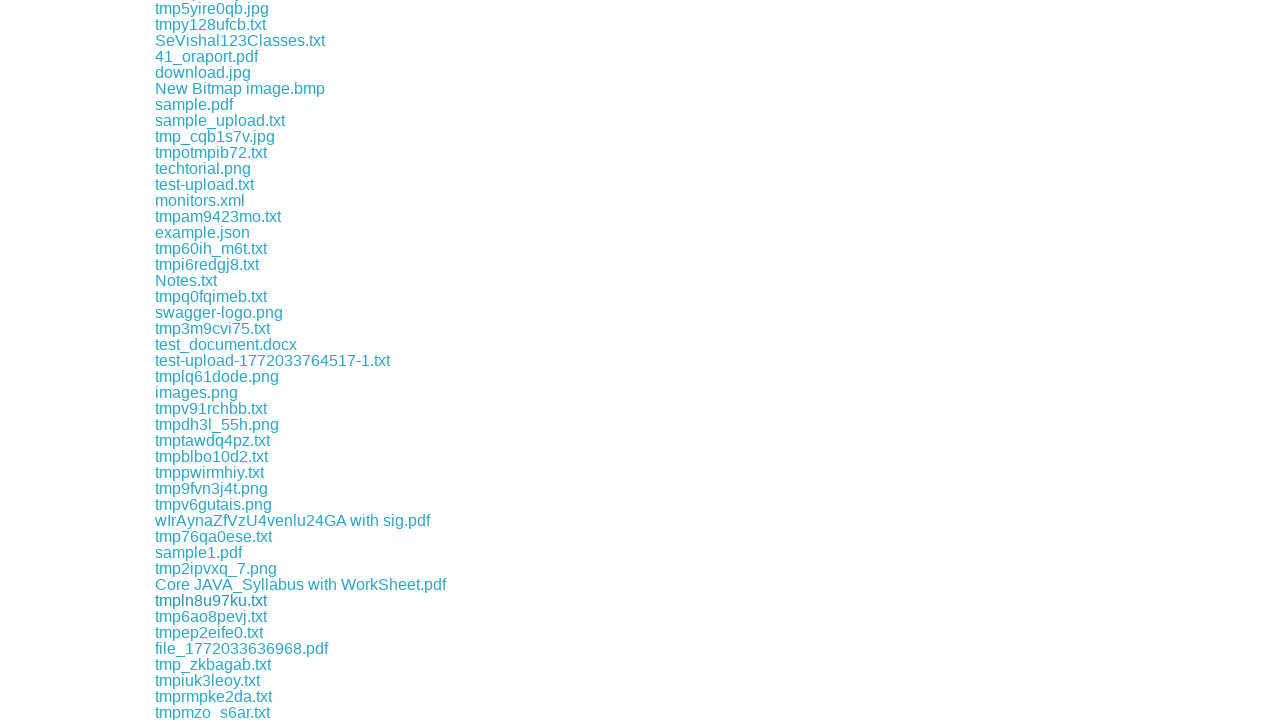

Retrieved href attribute from link
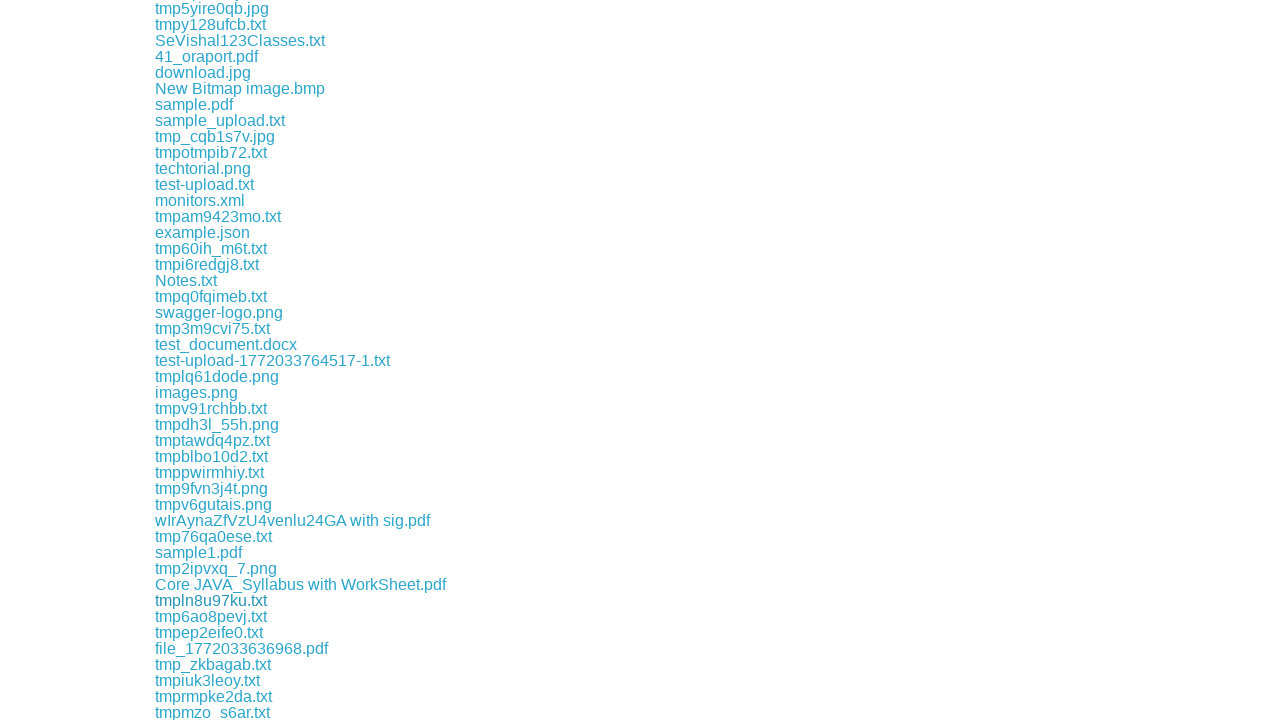

Clicked download link for file: download/tmp6ao8pevj.txt at (211, 616) on a >> nth=274
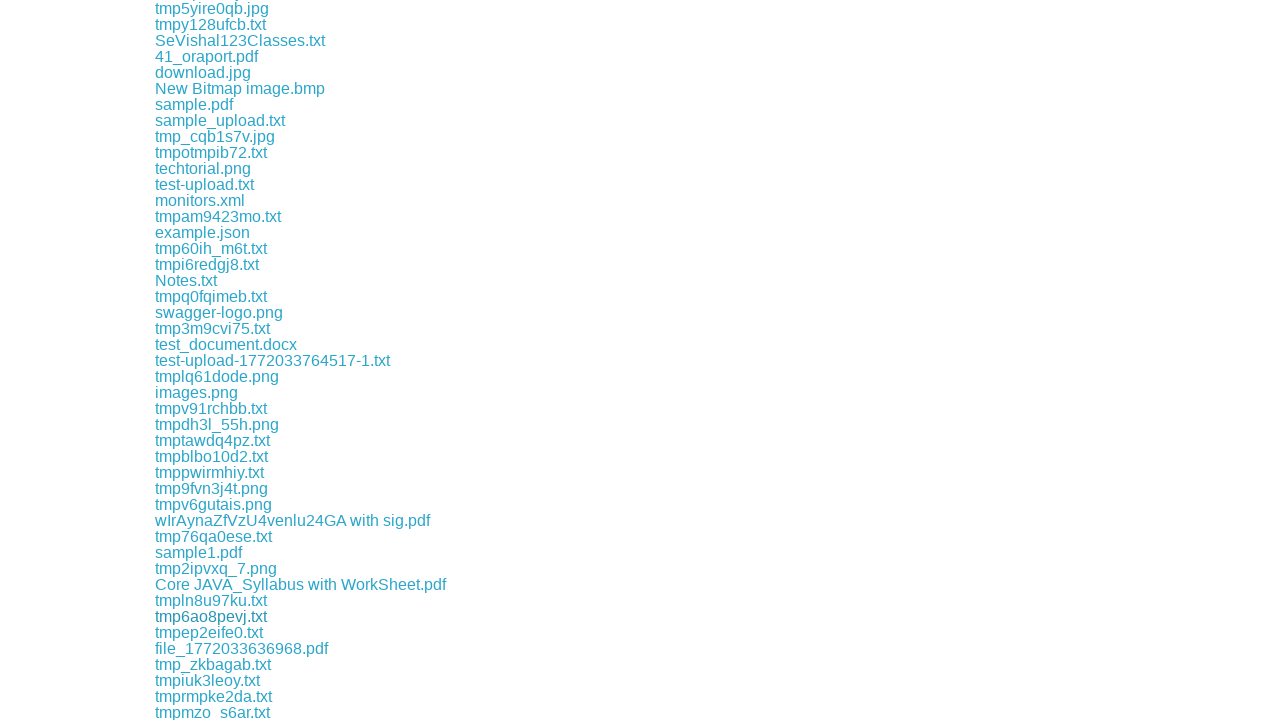

File download completed and captured
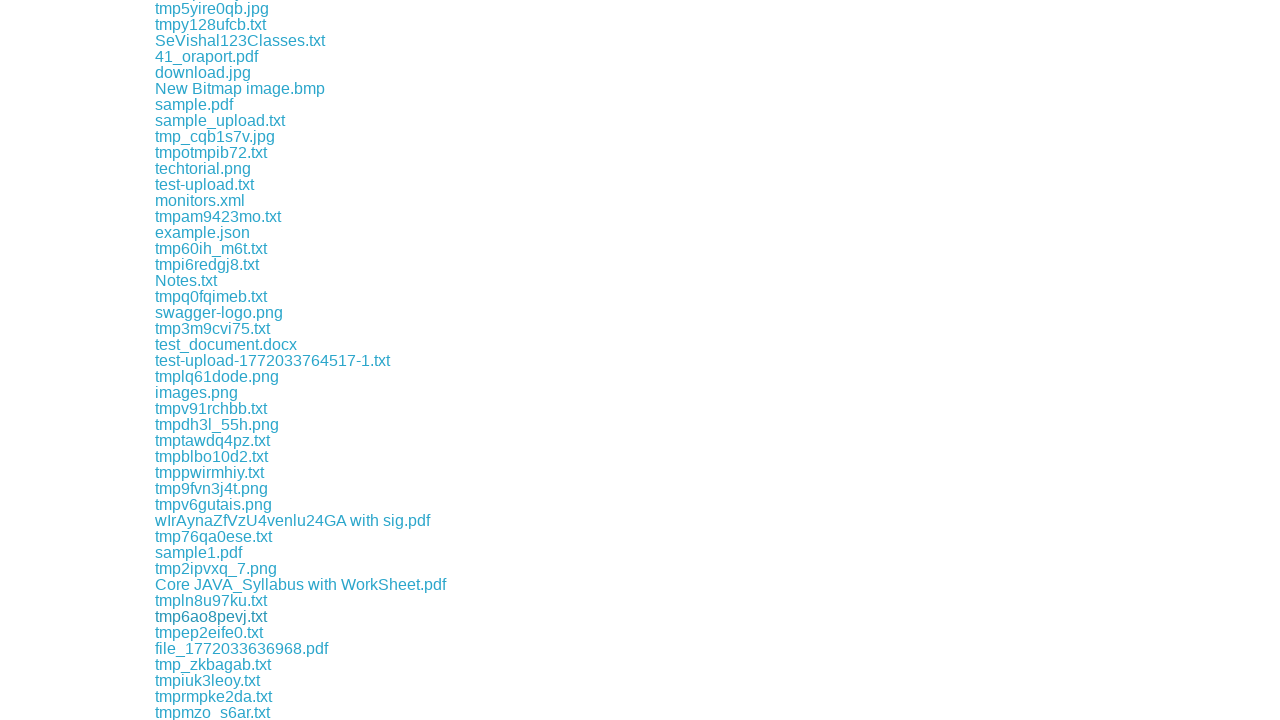

Retrieved downloaded file path: /tmp/playwright-artifacts-l9tHxl/879e1757-bae8-4ea4-964f-179fe4f1569a
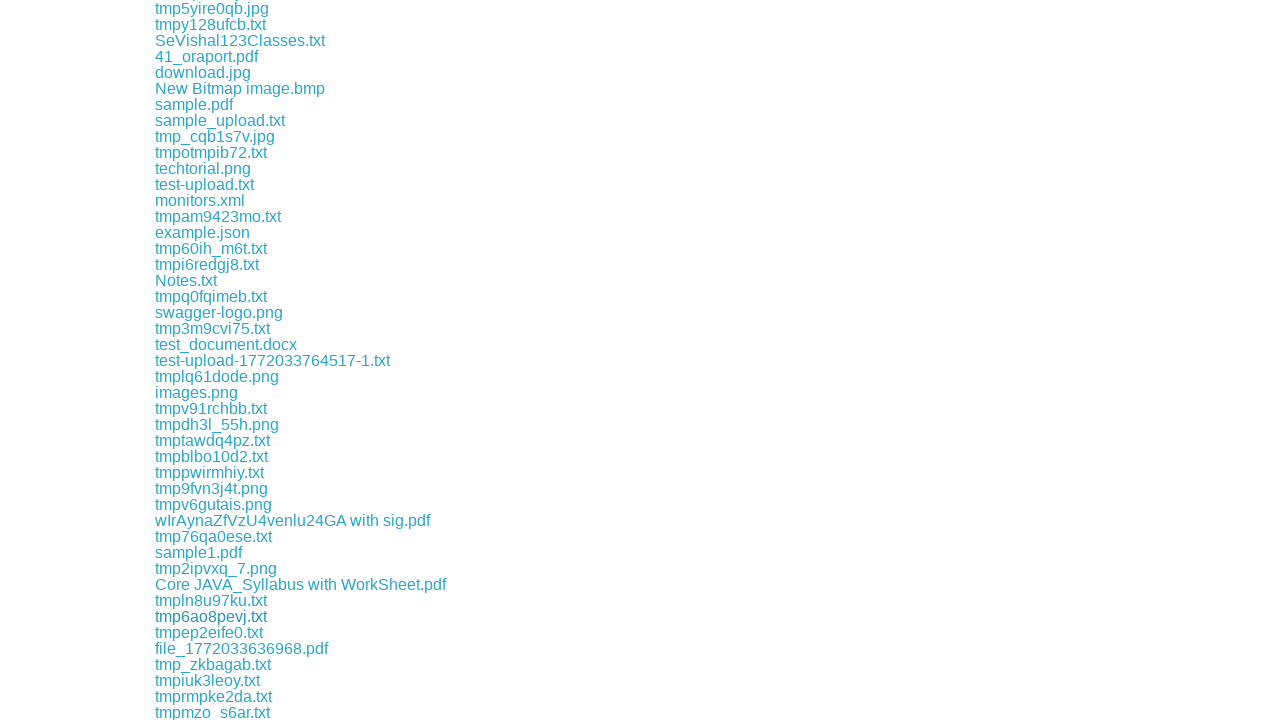

Retrieved href attribute from link
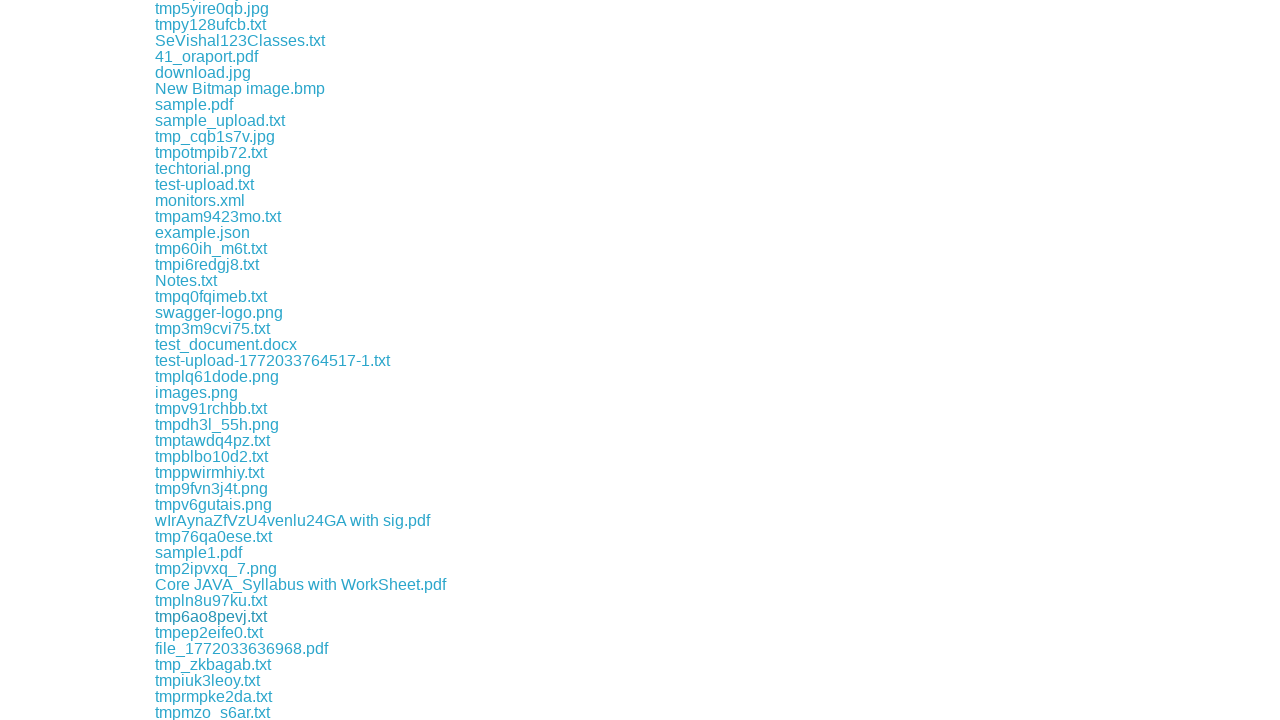

Clicked download link for file: download/tmpep2eife0.txt at (209, 632) on a >> nth=275
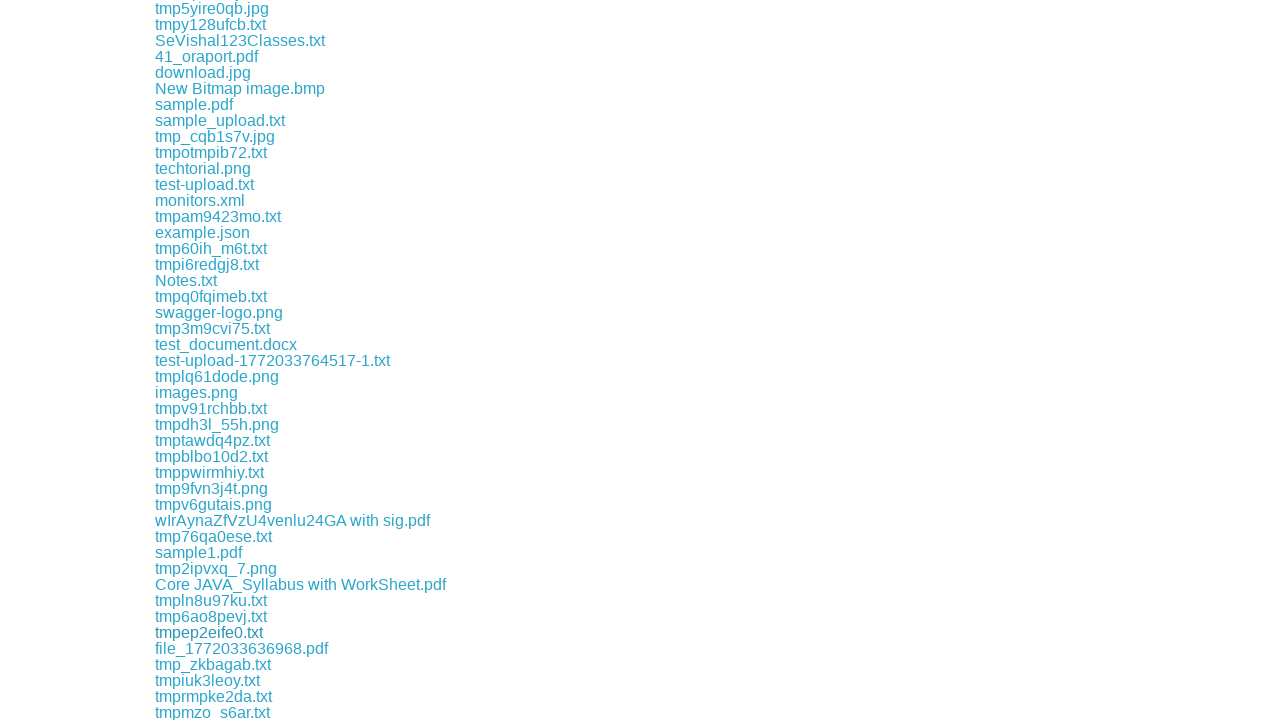

File download completed and captured
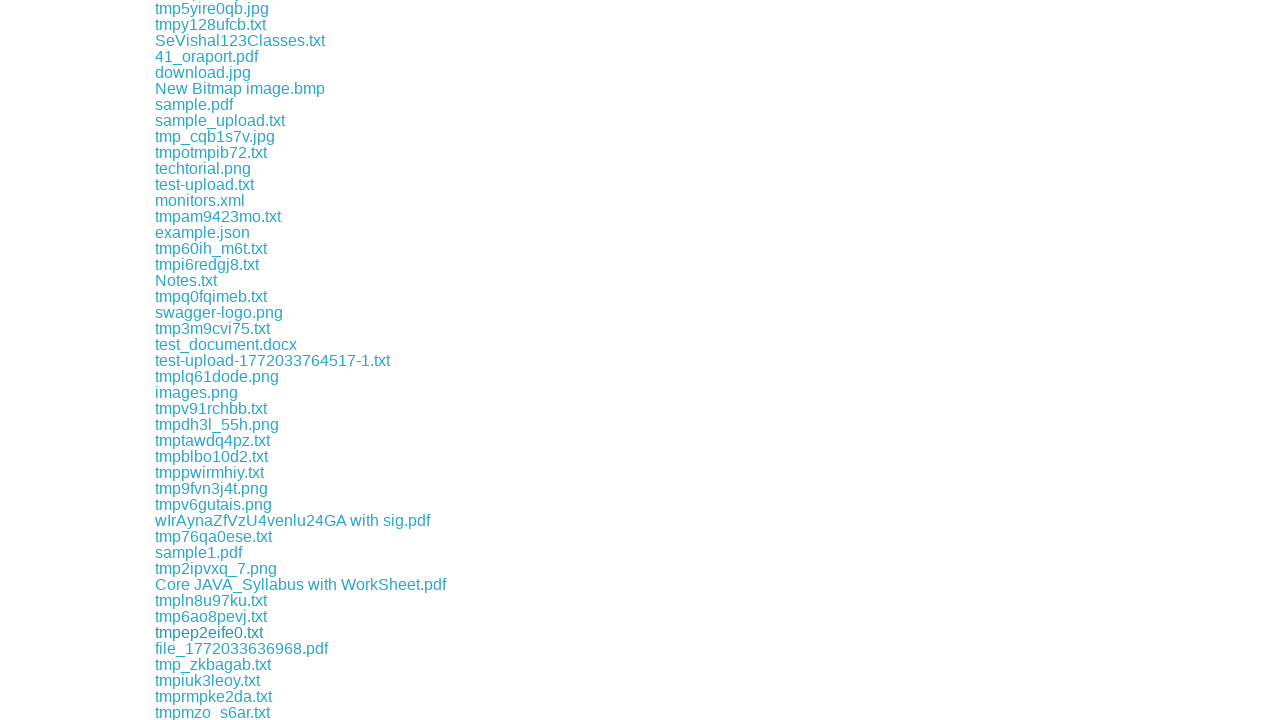

Retrieved downloaded file path: /tmp/playwright-artifacts-l9tHxl/fd96ab9f-e91c-4672-81c5-830feef1d508
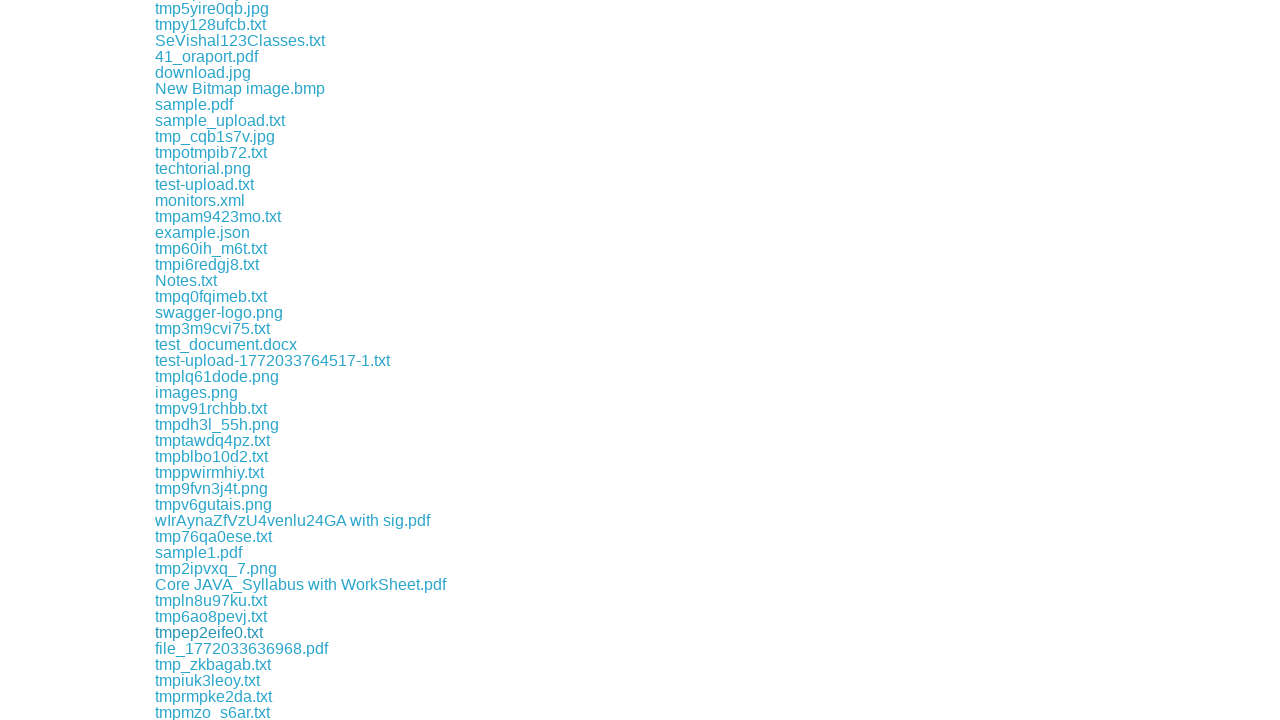

Retrieved href attribute from link
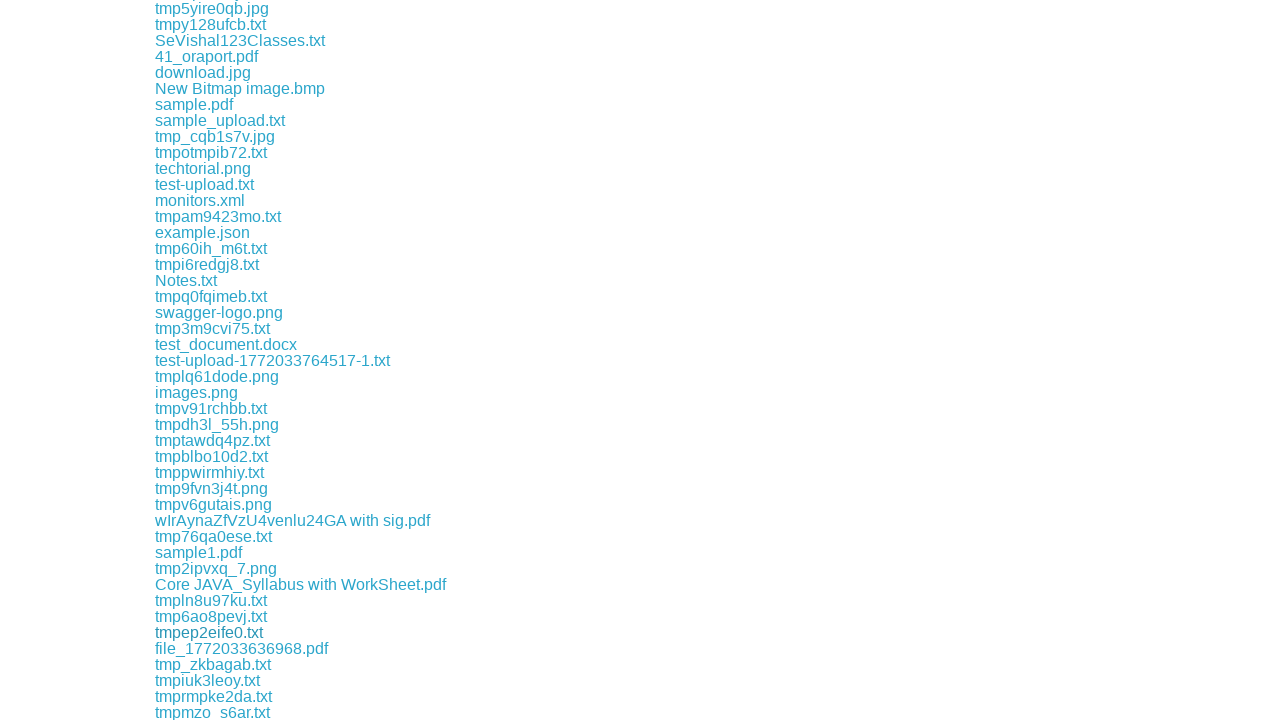

Retrieved href attribute from link
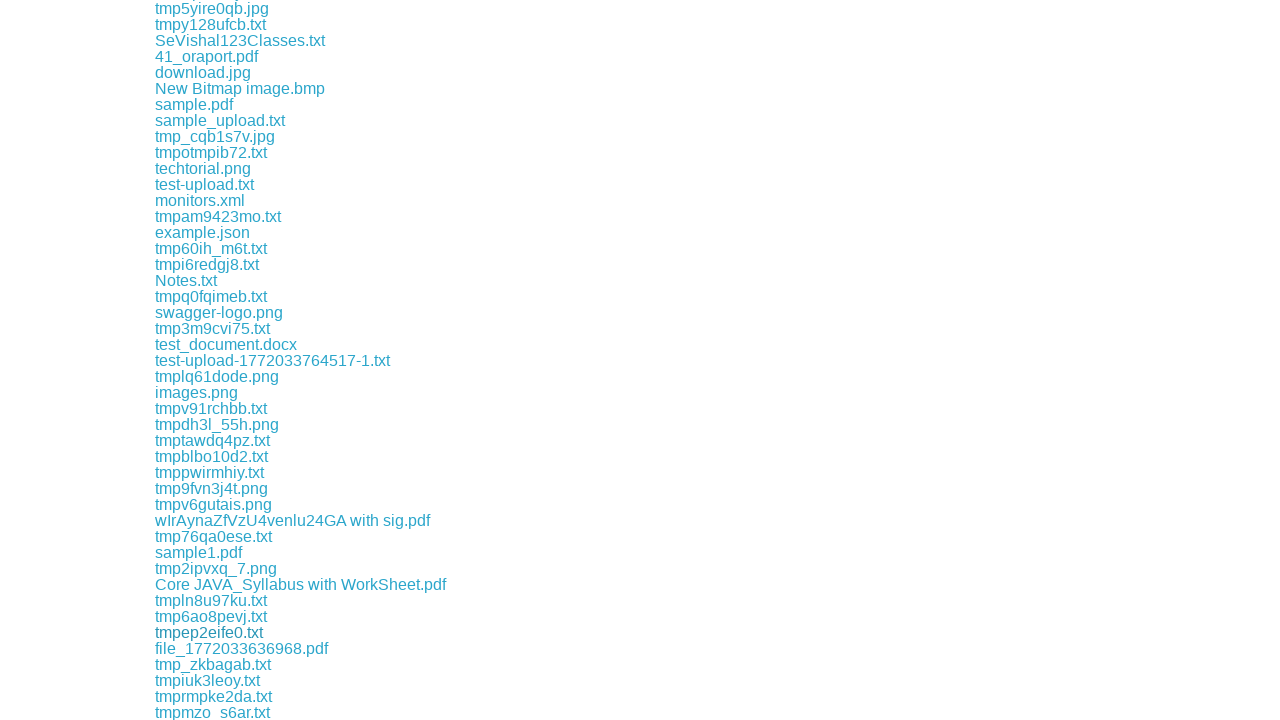

Clicked download link for file: download/tmp_zkbagab.txt at (213, 664) on a >> nth=277
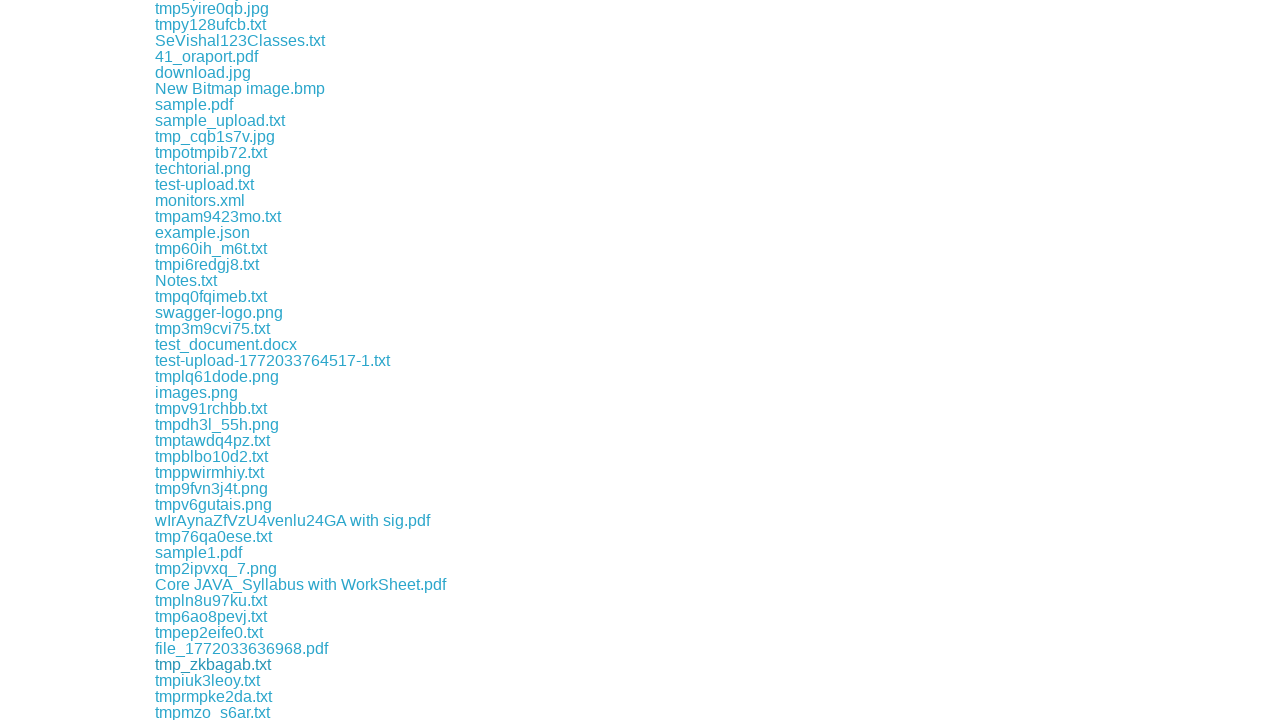

File download completed and captured
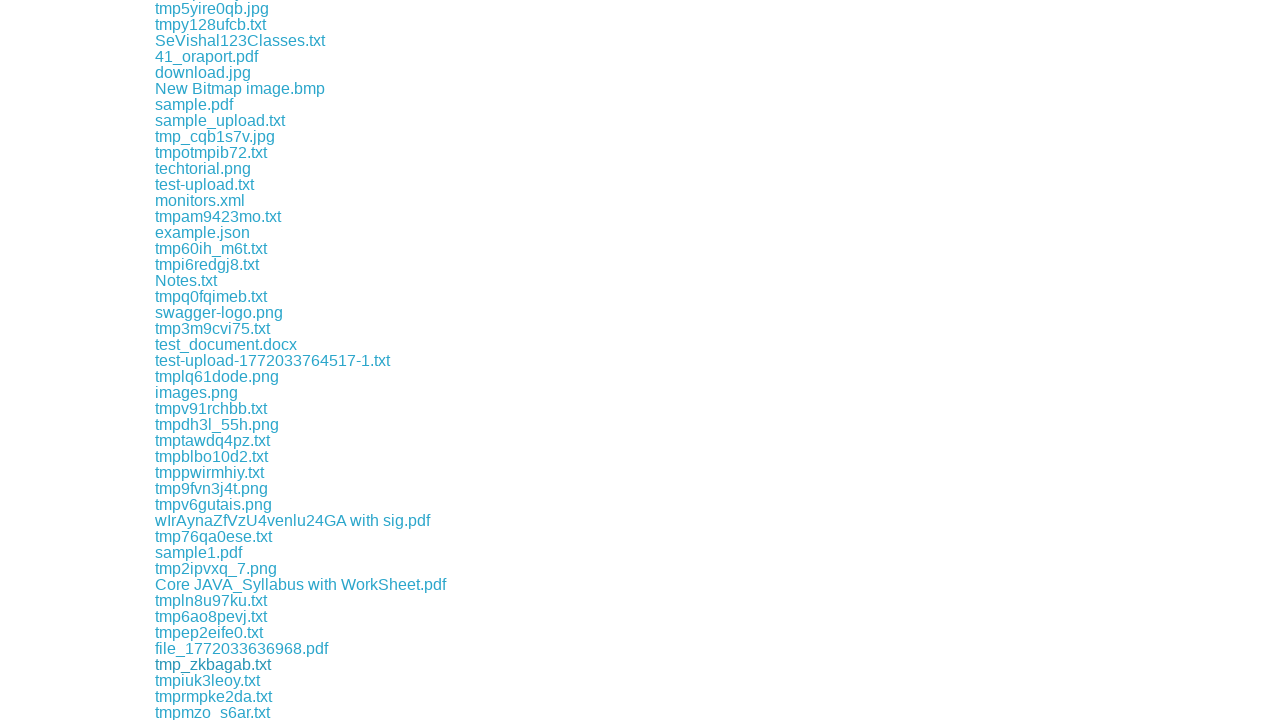

Retrieved downloaded file path: /tmp/playwright-artifacts-l9tHxl/d4d0a408-56cb-481a-8c99-bd5d41471491
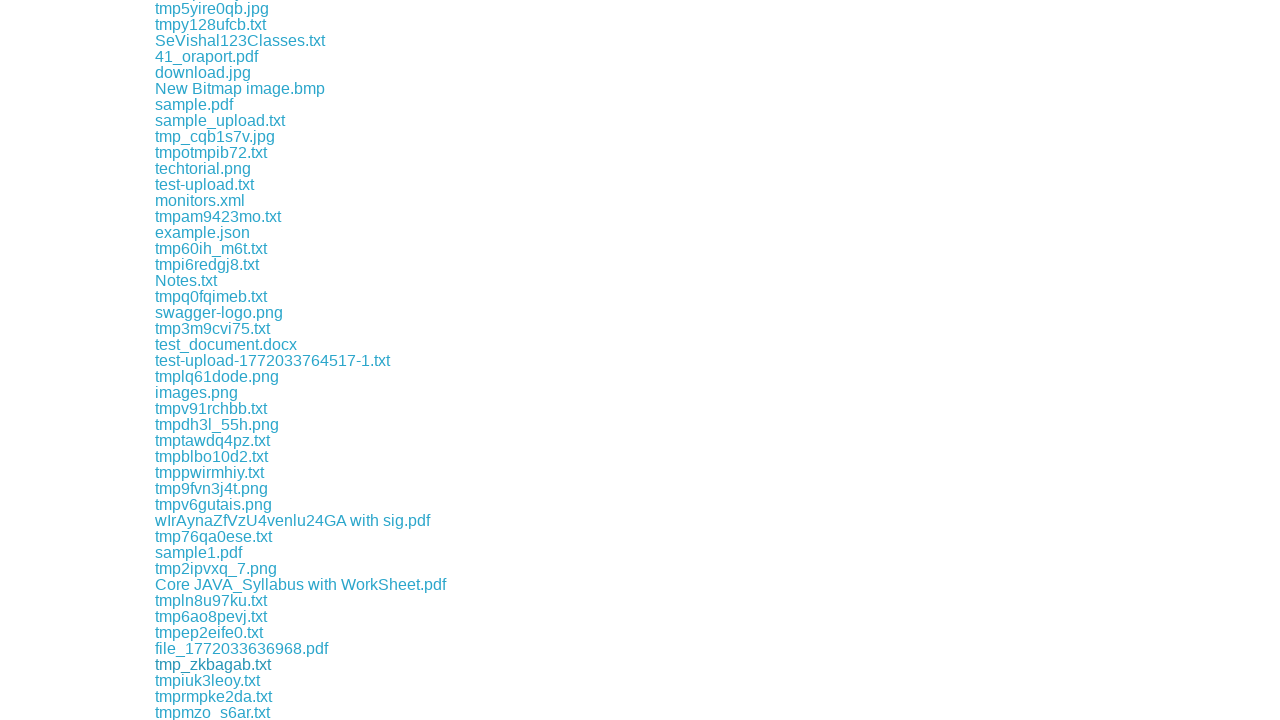

Retrieved href attribute from link
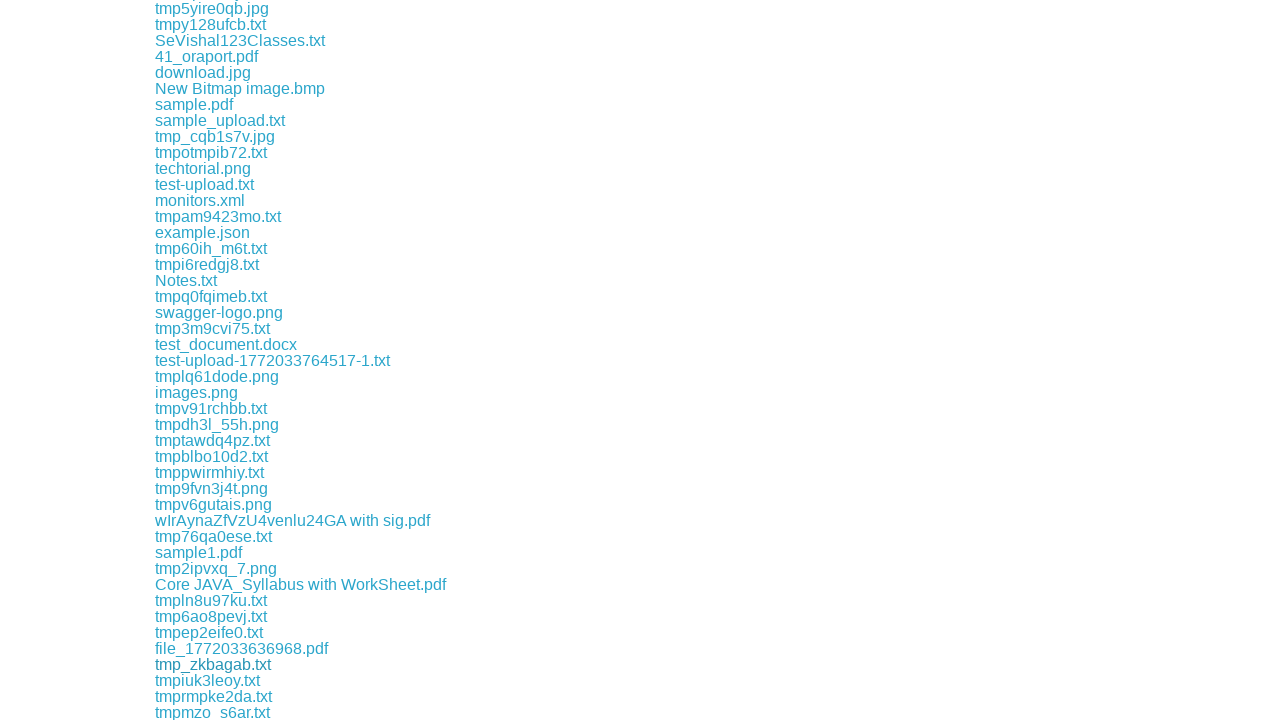

Clicked download link for file: download/tmpiuk3leoy.txt at (208, 680) on a >> nth=278
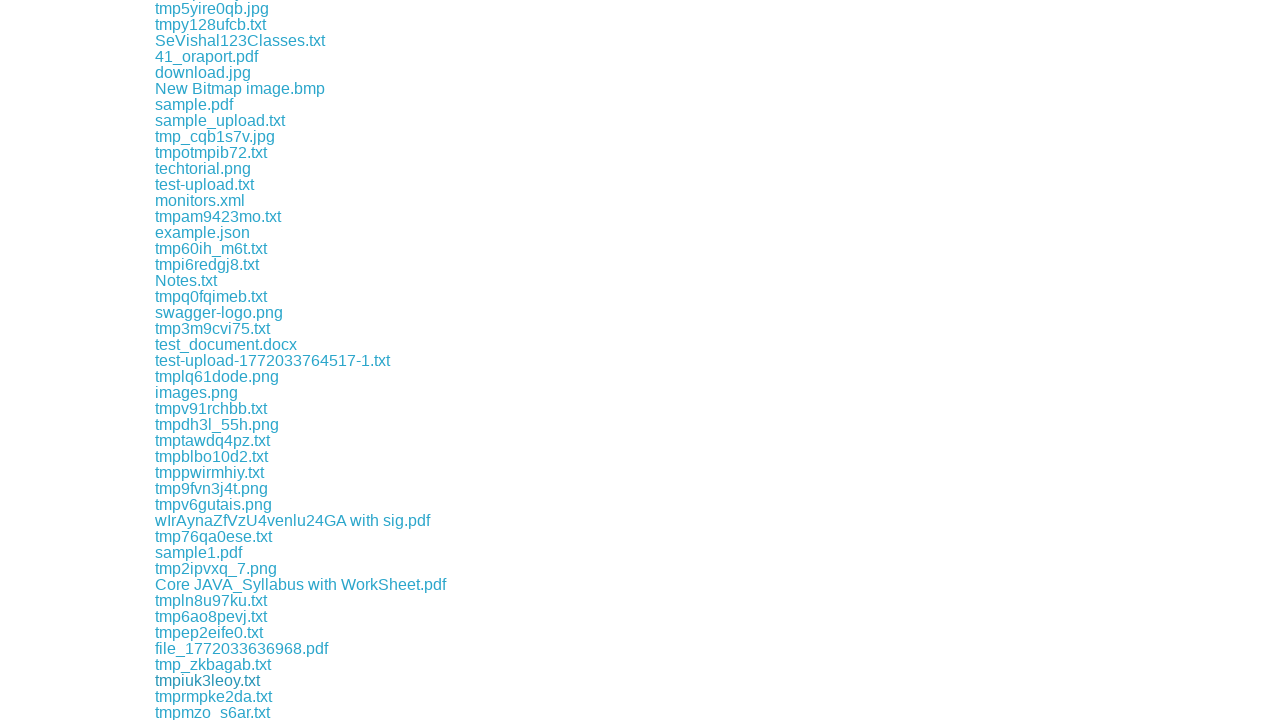

File download completed and captured
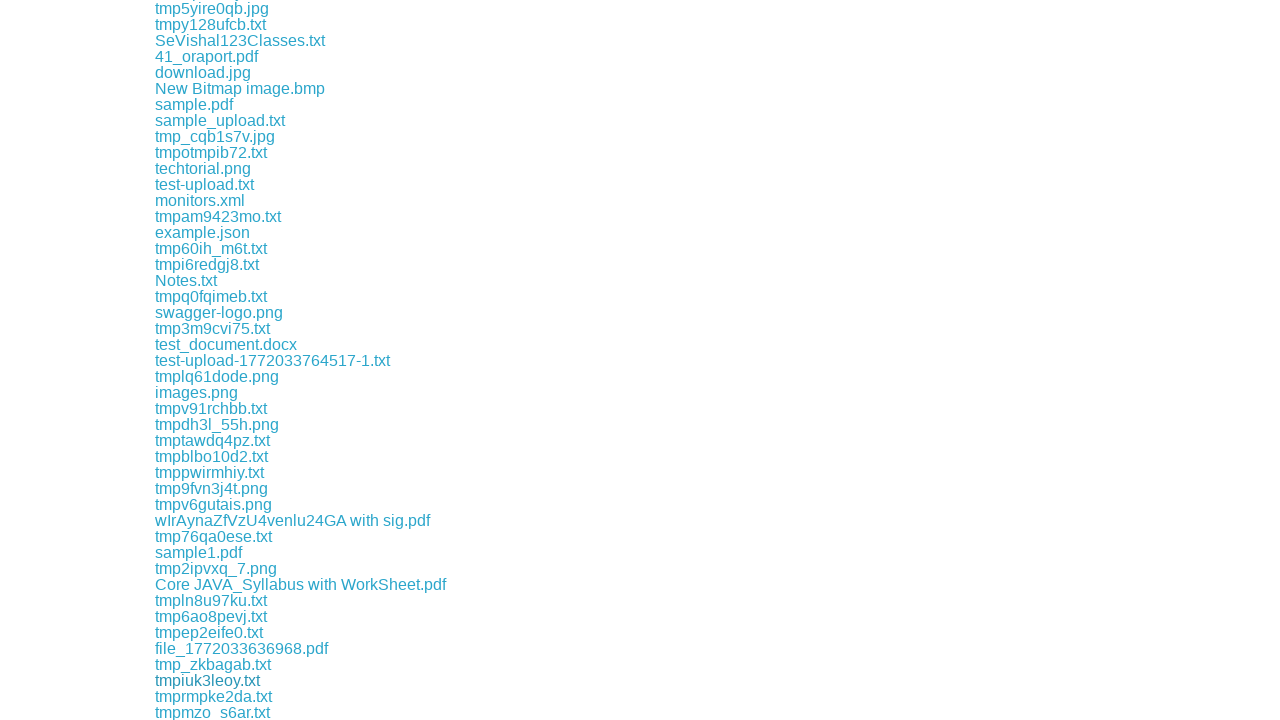

Retrieved downloaded file path: /tmp/playwright-artifacts-l9tHxl/7a11e3a2-b24e-48ec-a424-1f109dc6b166
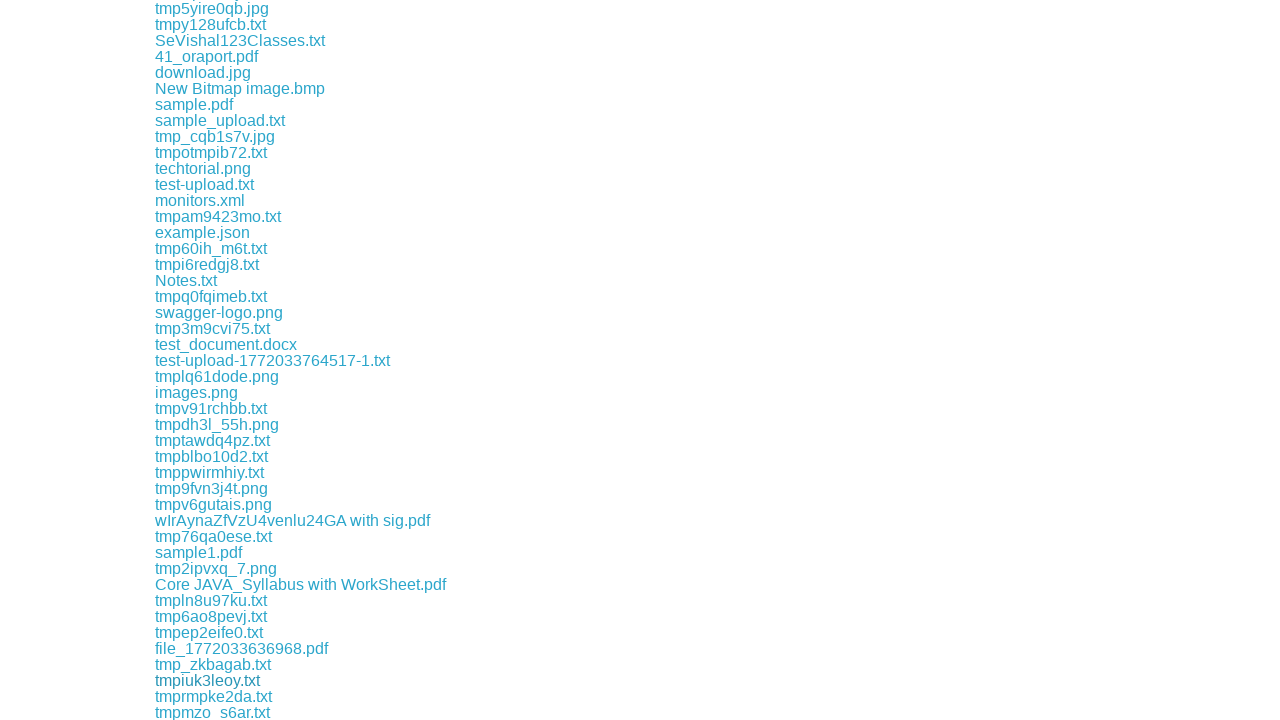

Retrieved href attribute from link
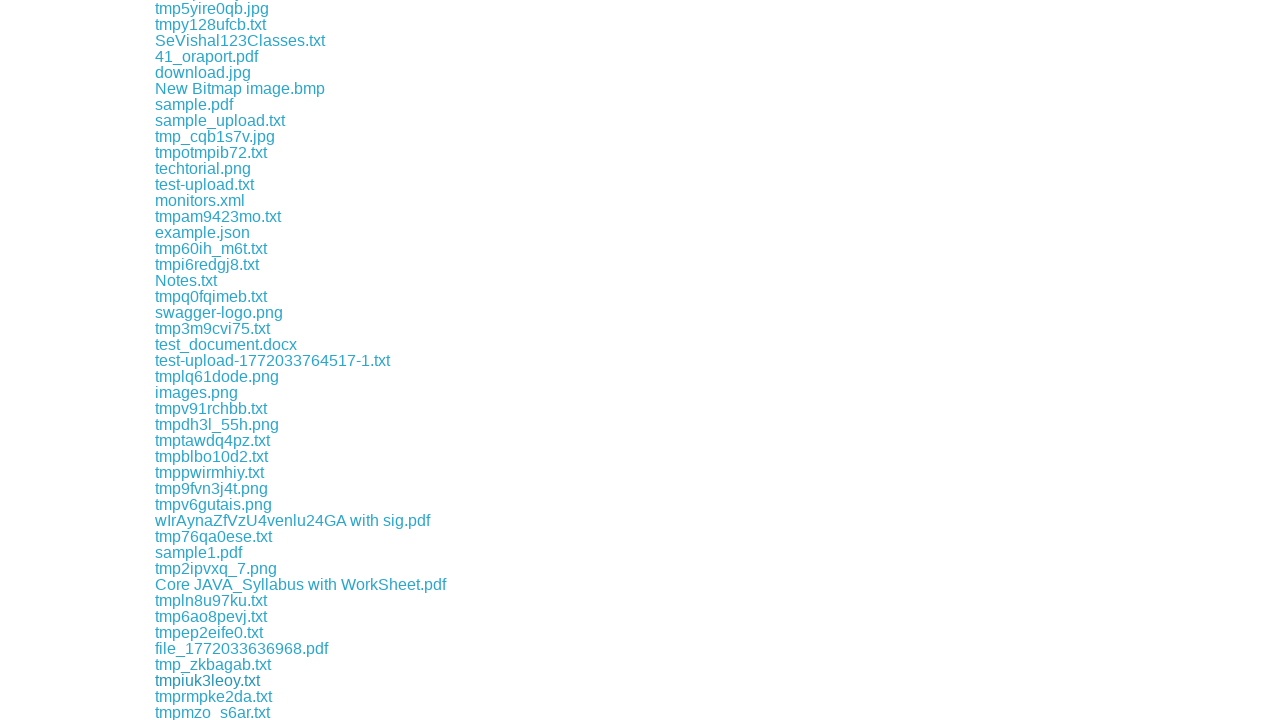

Clicked download link for file: download/tmprmpke2da.txt at (214, 696) on a >> nth=279
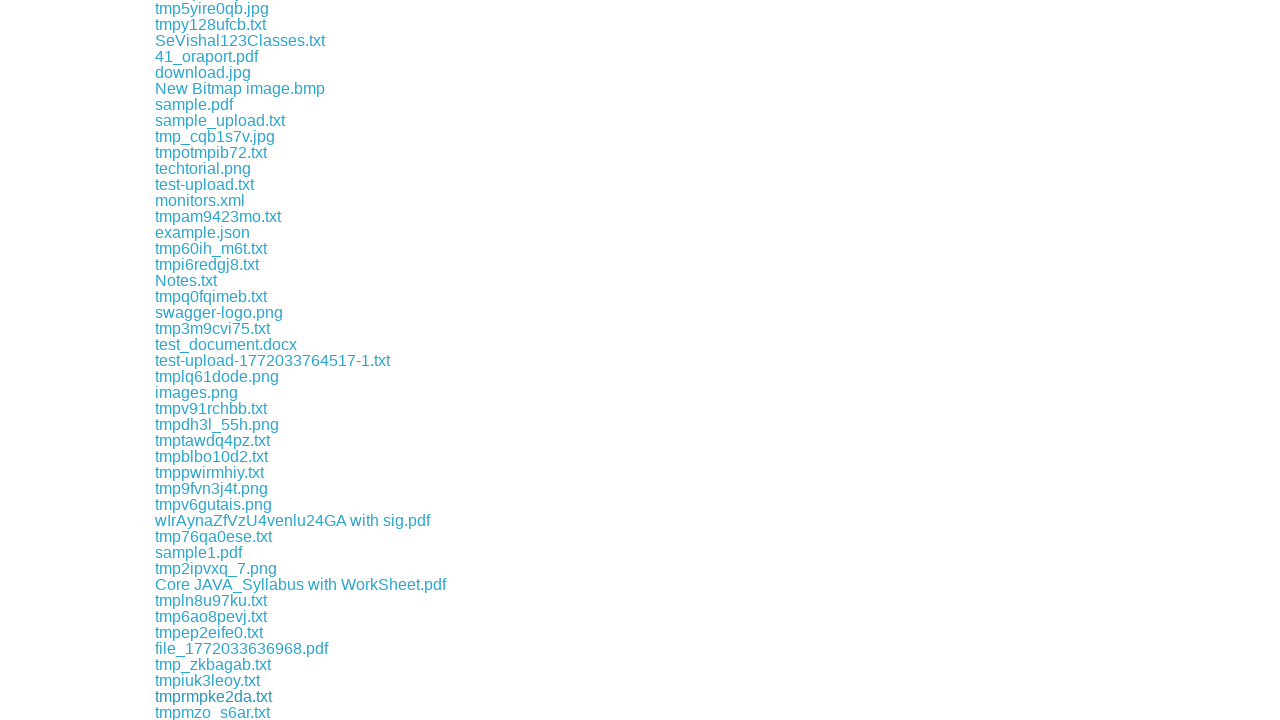

File download completed and captured
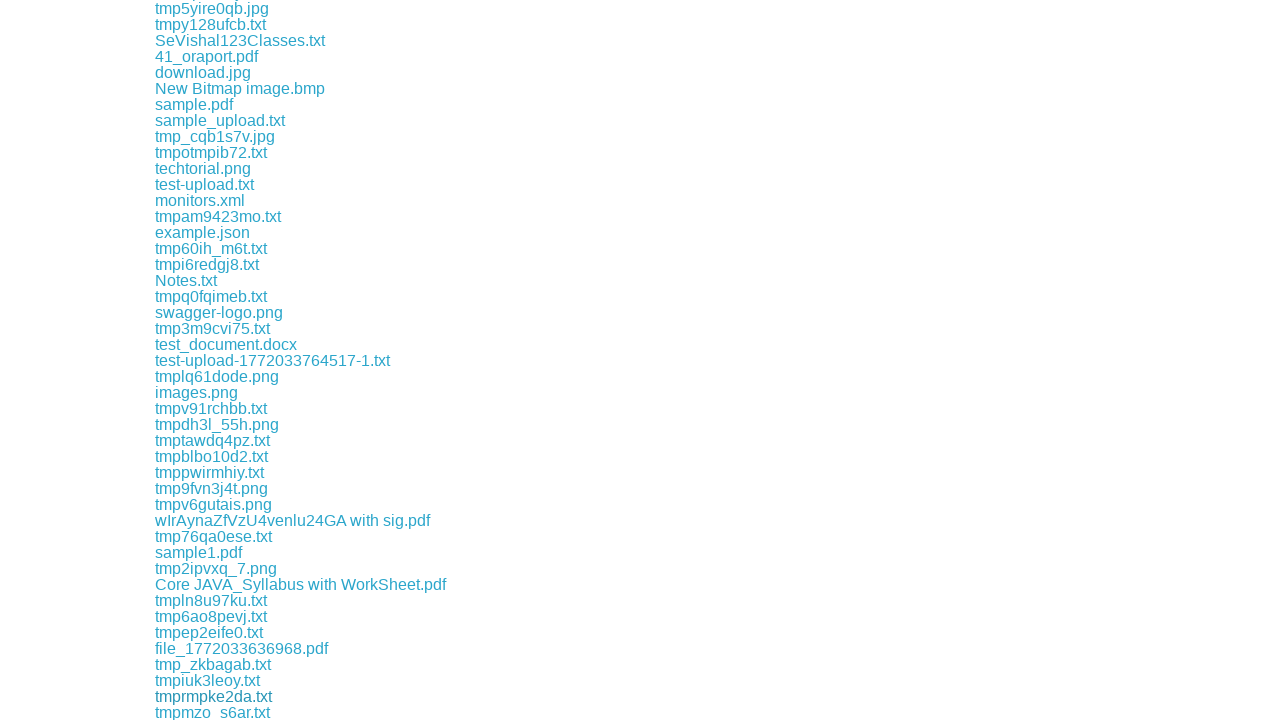

Retrieved downloaded file path: /tmp/playwright-artifacts-l9tHxl/90101871-de17-4dce-8f7f-4be185661311
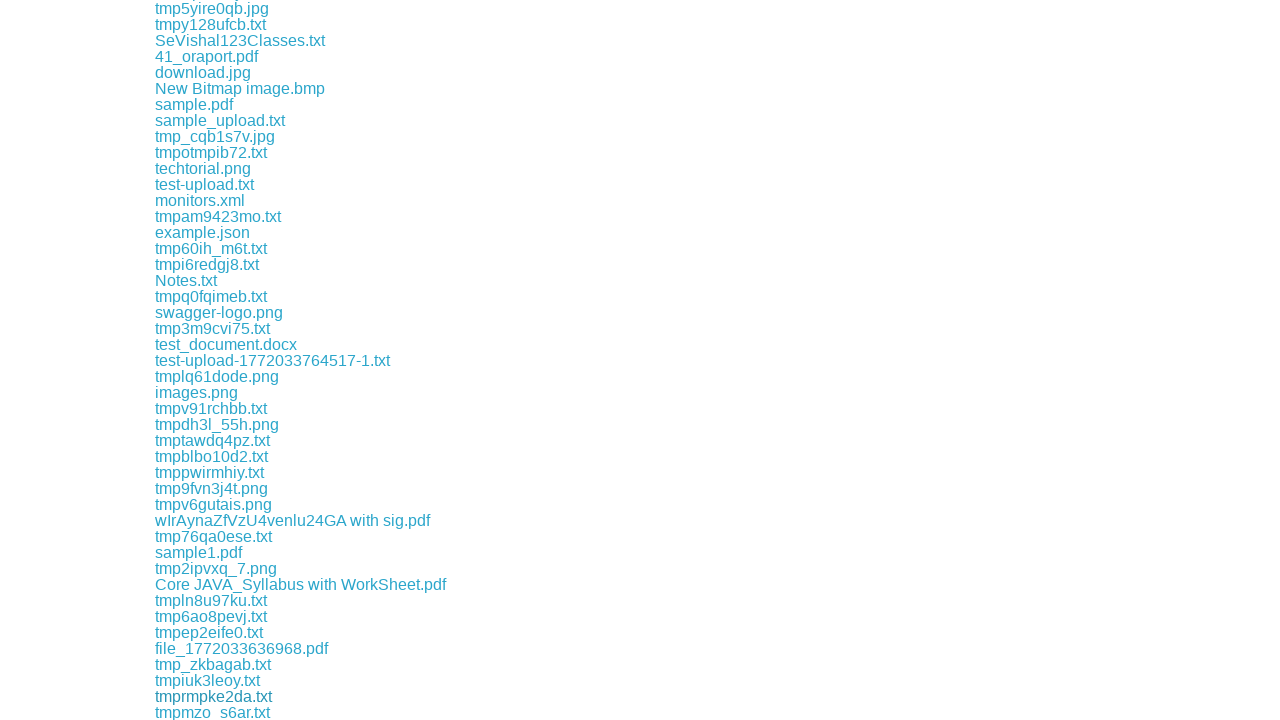

Retrieved href attribute from link
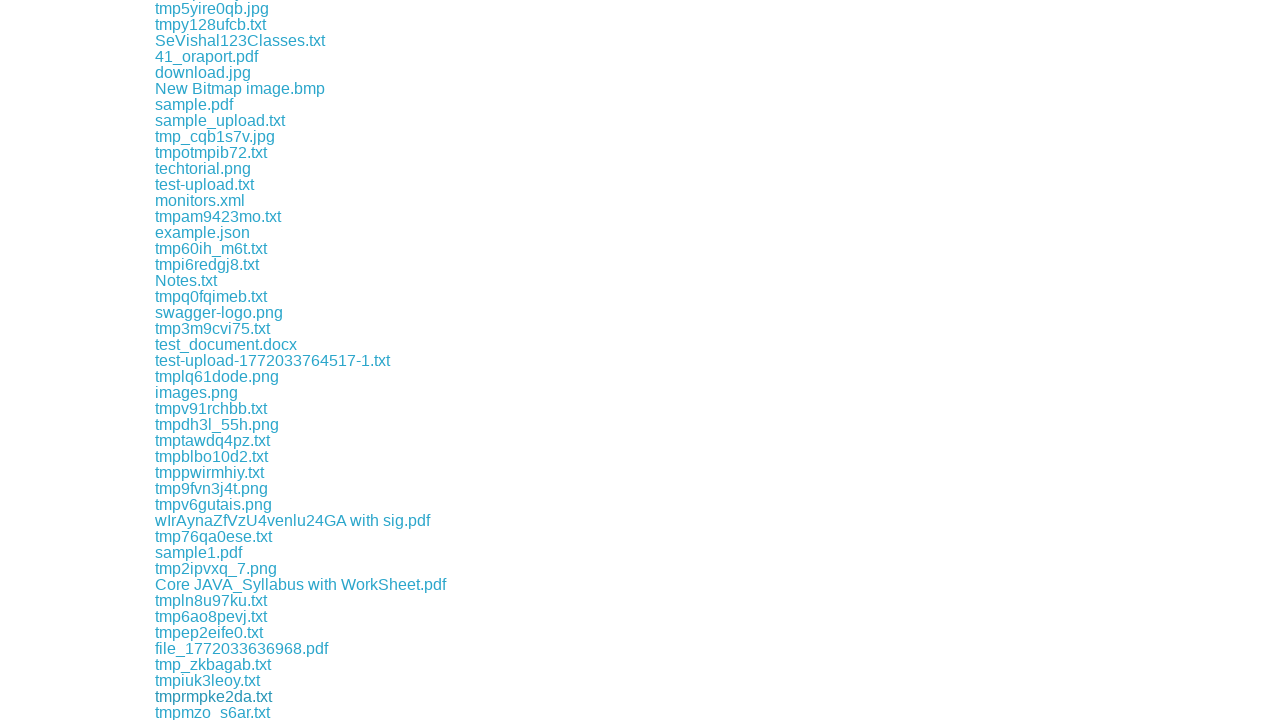

Clicked download link for file: download/tmpmzo_s6ar.txt at (212, 712) on a >> nth=280
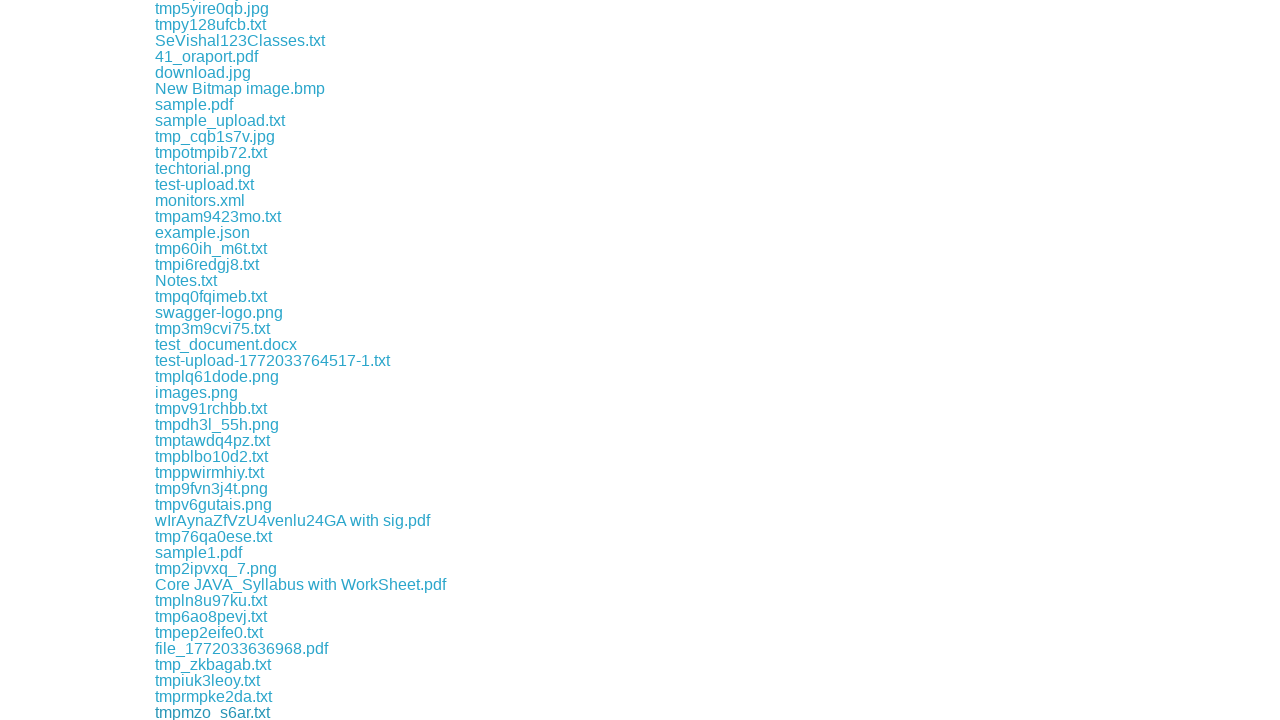

File download completed and captured
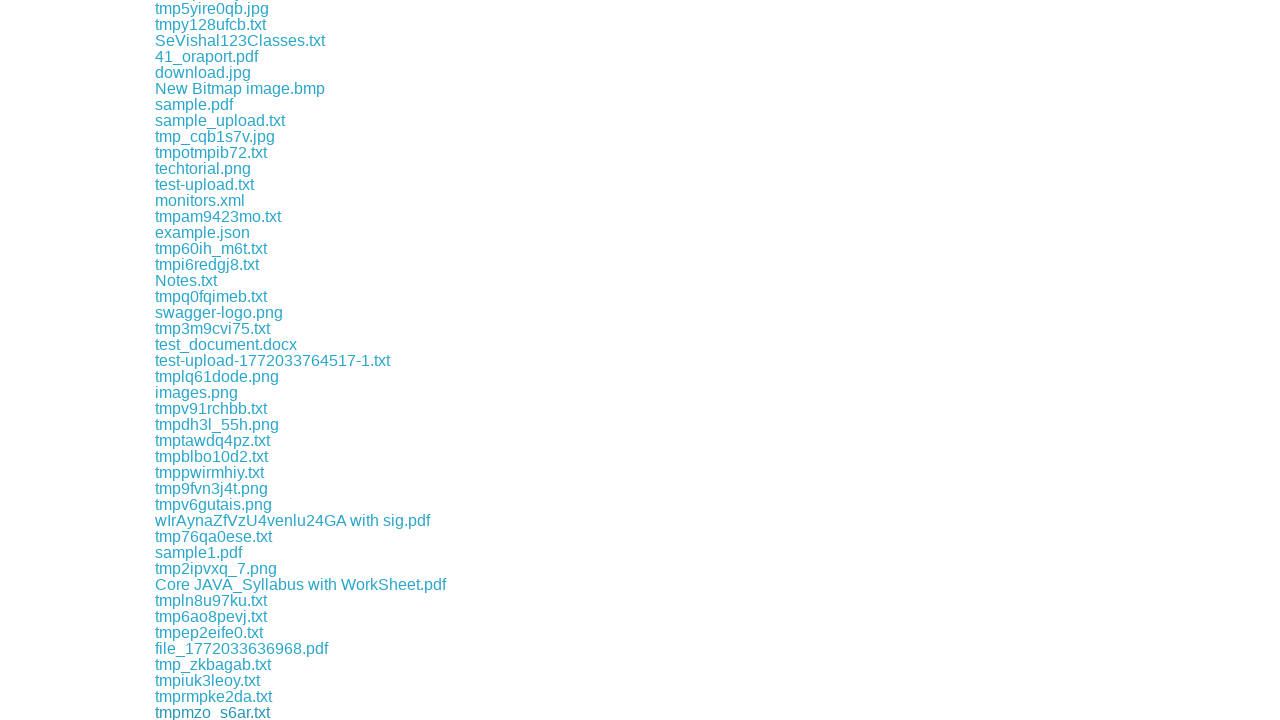

Retrieved downloaded file path: /tmp/playwright-artifacts-l9tHxl/96c297f5-503a-4e2a-98cf-91596b925656
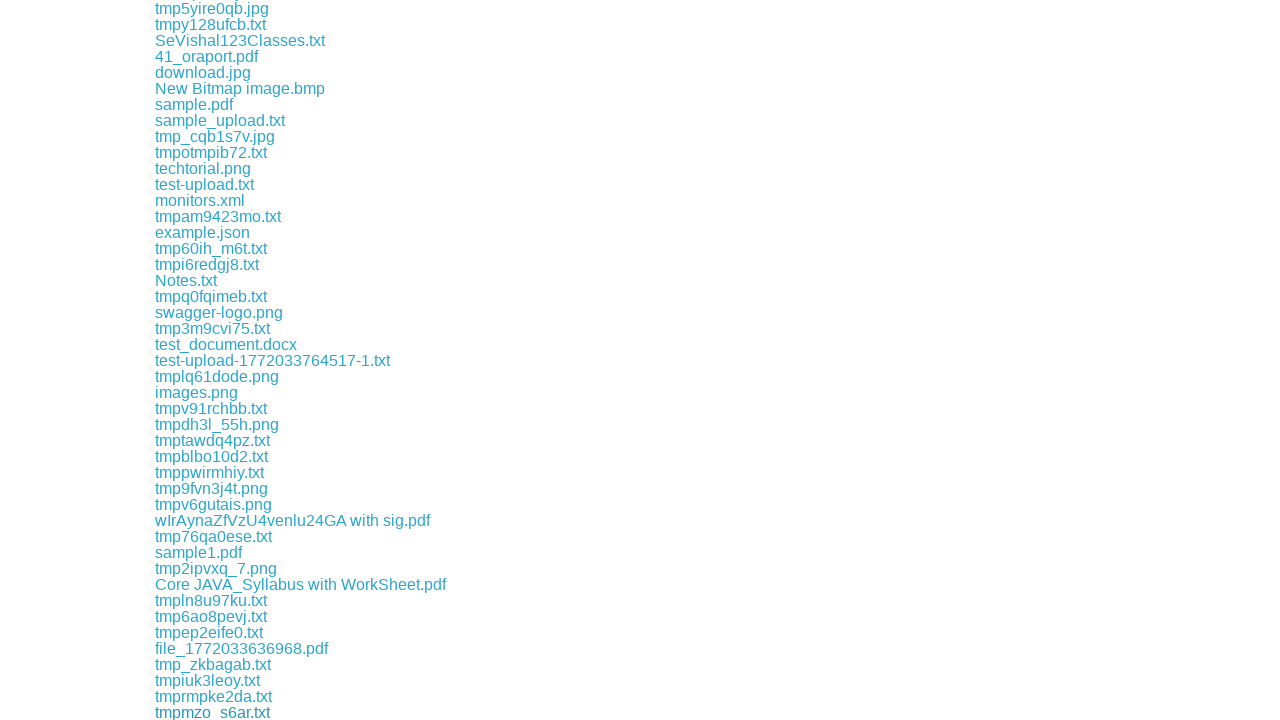

Retrieved href attribute from link
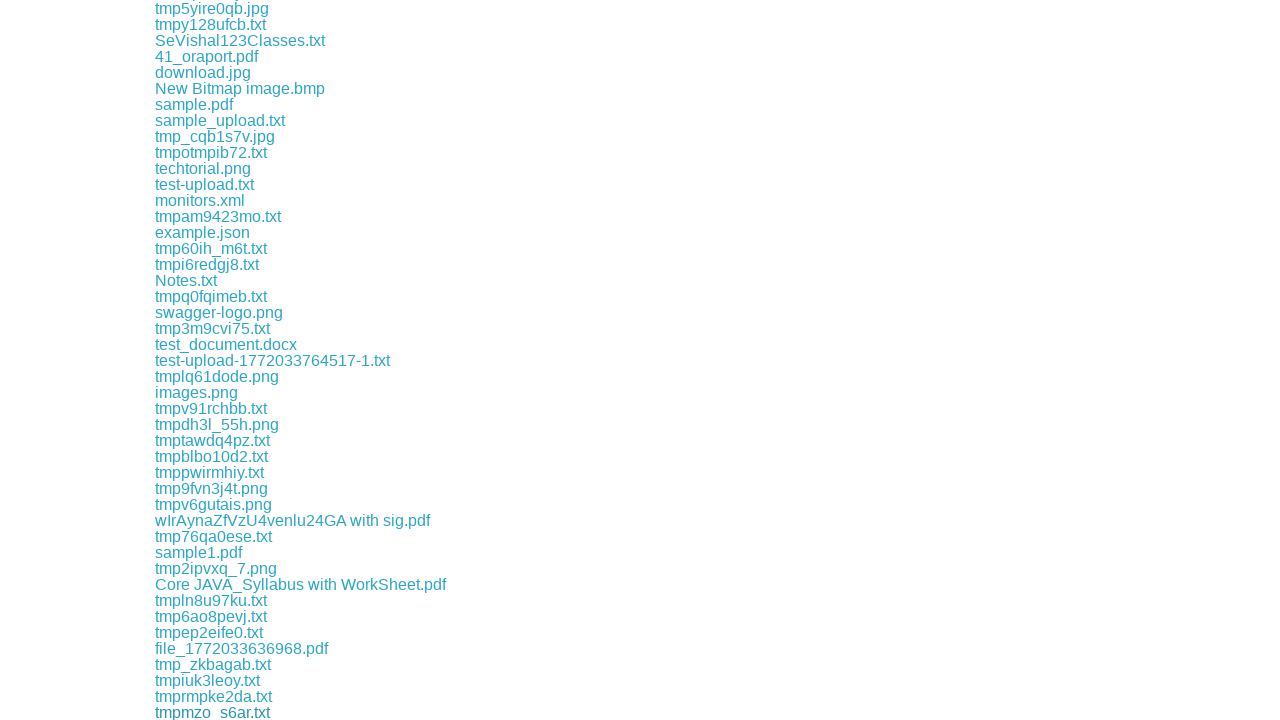

Clicked download link for file: download/tmpz3uf7vdf.txt at (208, 712) on a >> nth=281
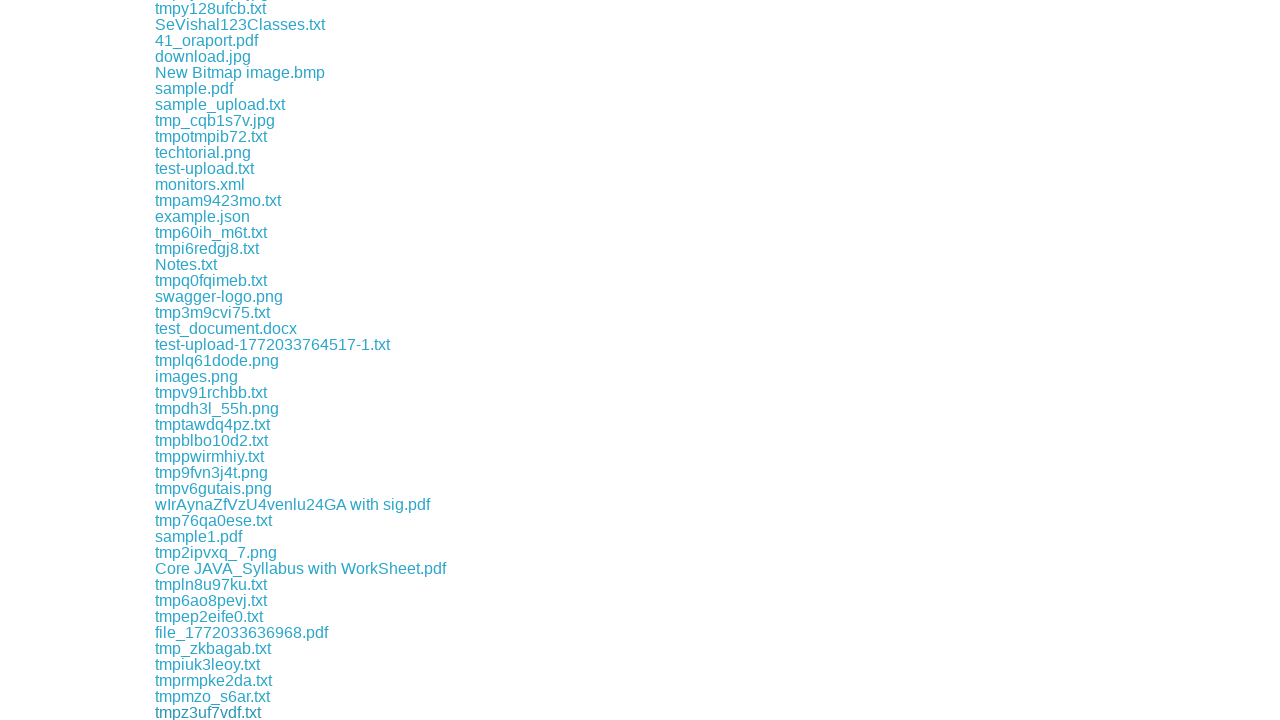

File download completed and captured
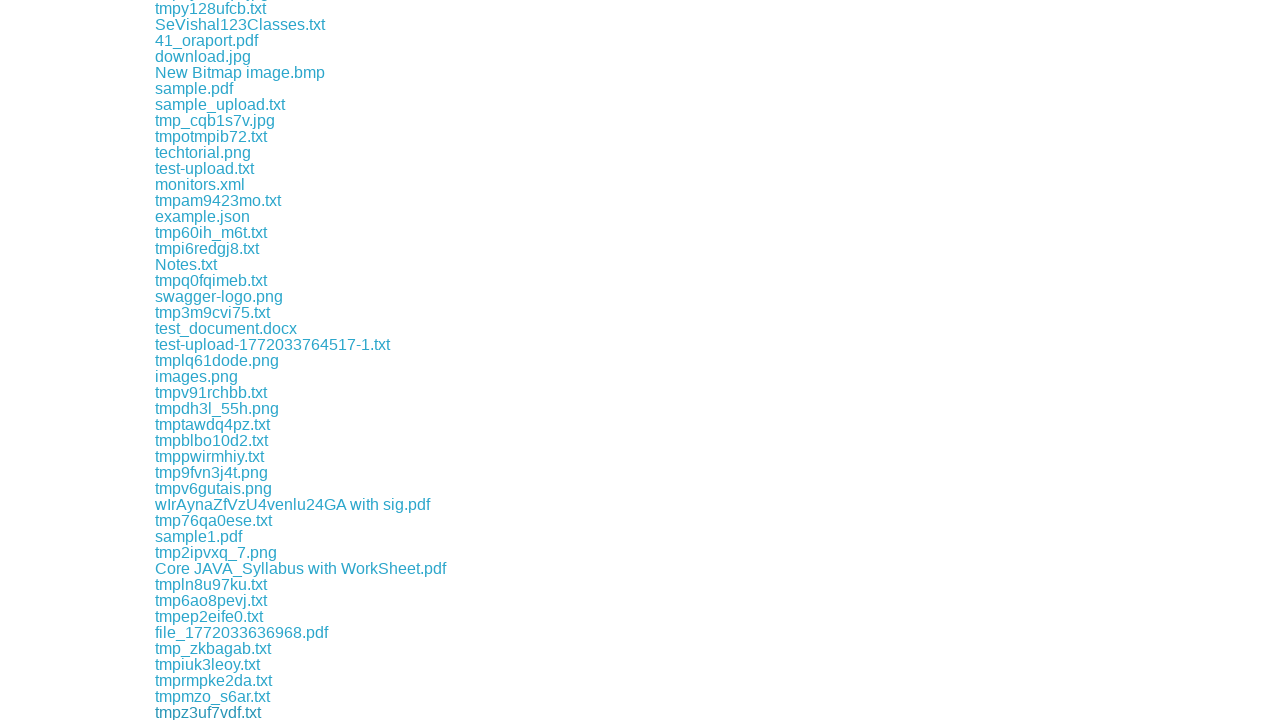

Retrieved downloaded file path: /tmp/playwright-artifacts-l9tHxl/eec4d7cd-31c7-46b5-9c0a-8f61fc32c9e6
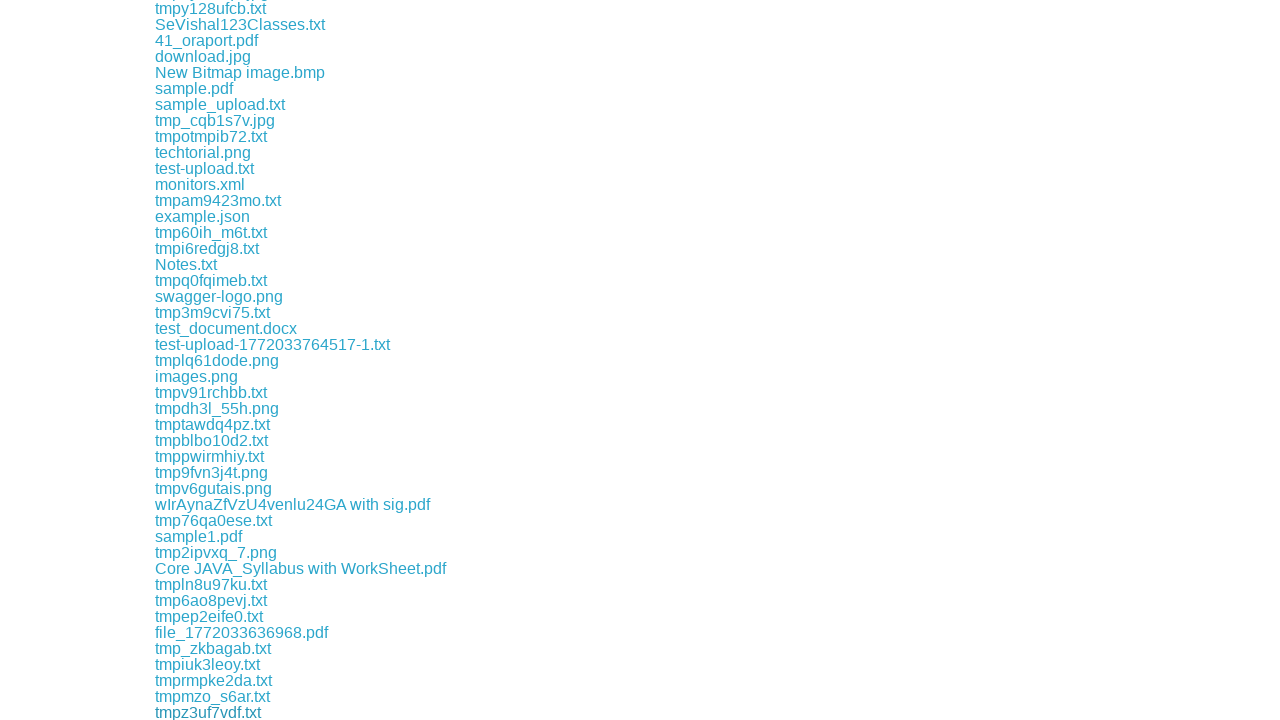

Retrieved href attribute from link
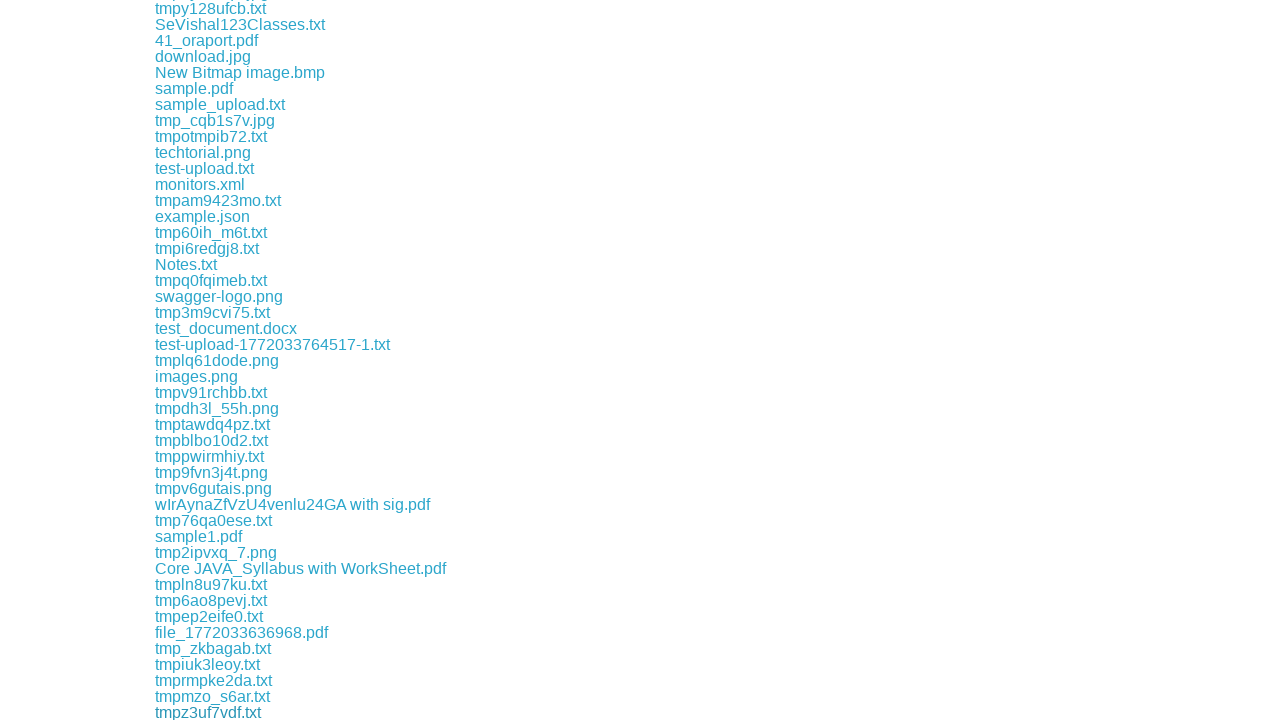

Retrieved href attribute from link
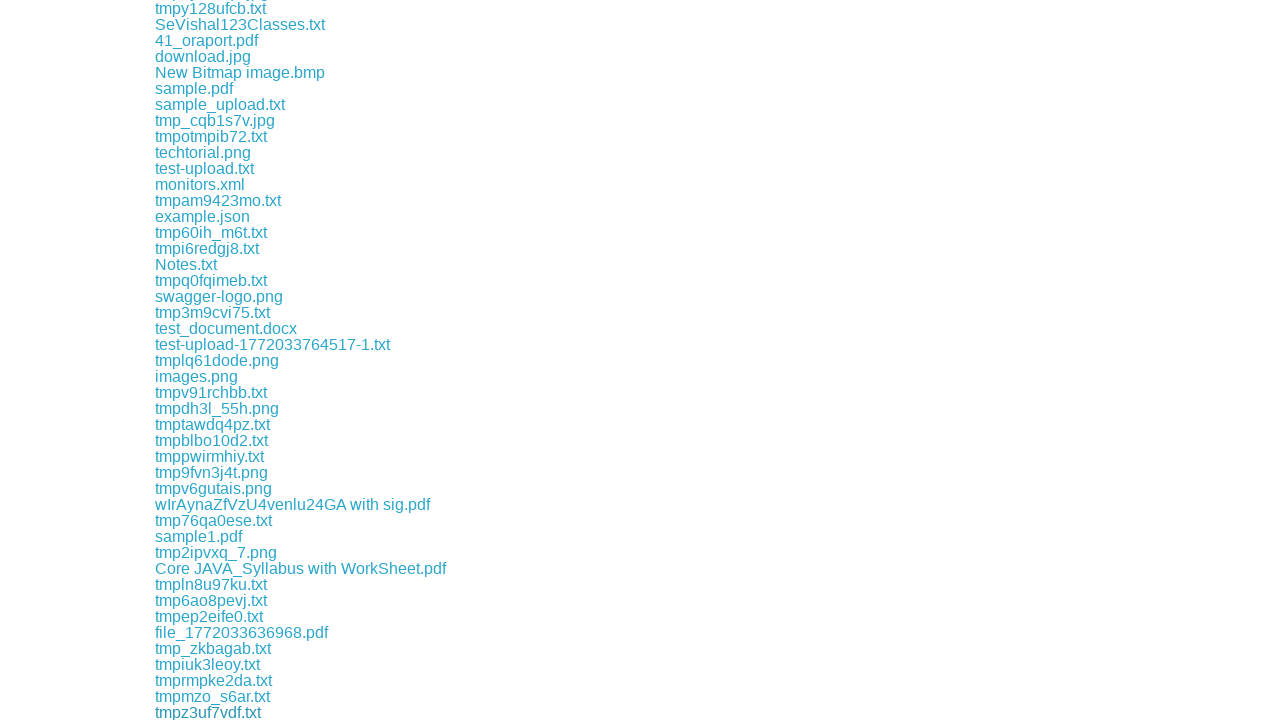

Retrieved href attribute from link
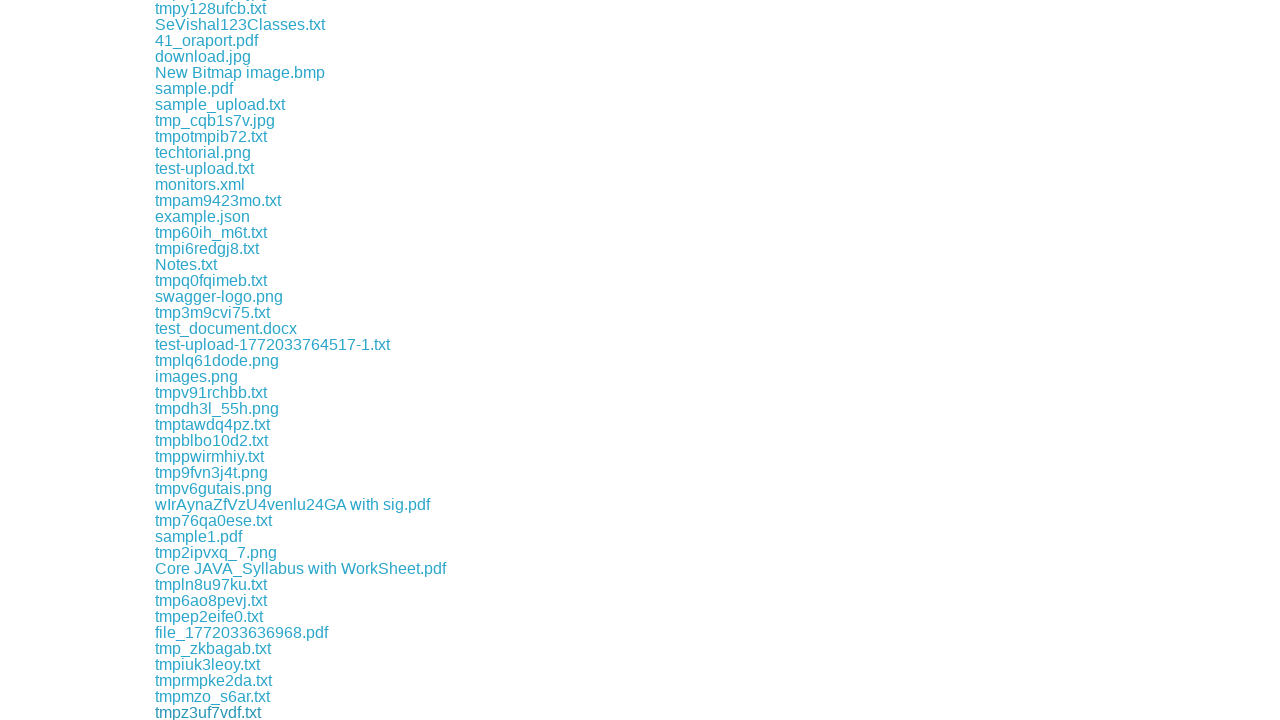

Clicked download link for file: download/tmp3en2t_1f.txt at (209, 360) on a >> nth=284
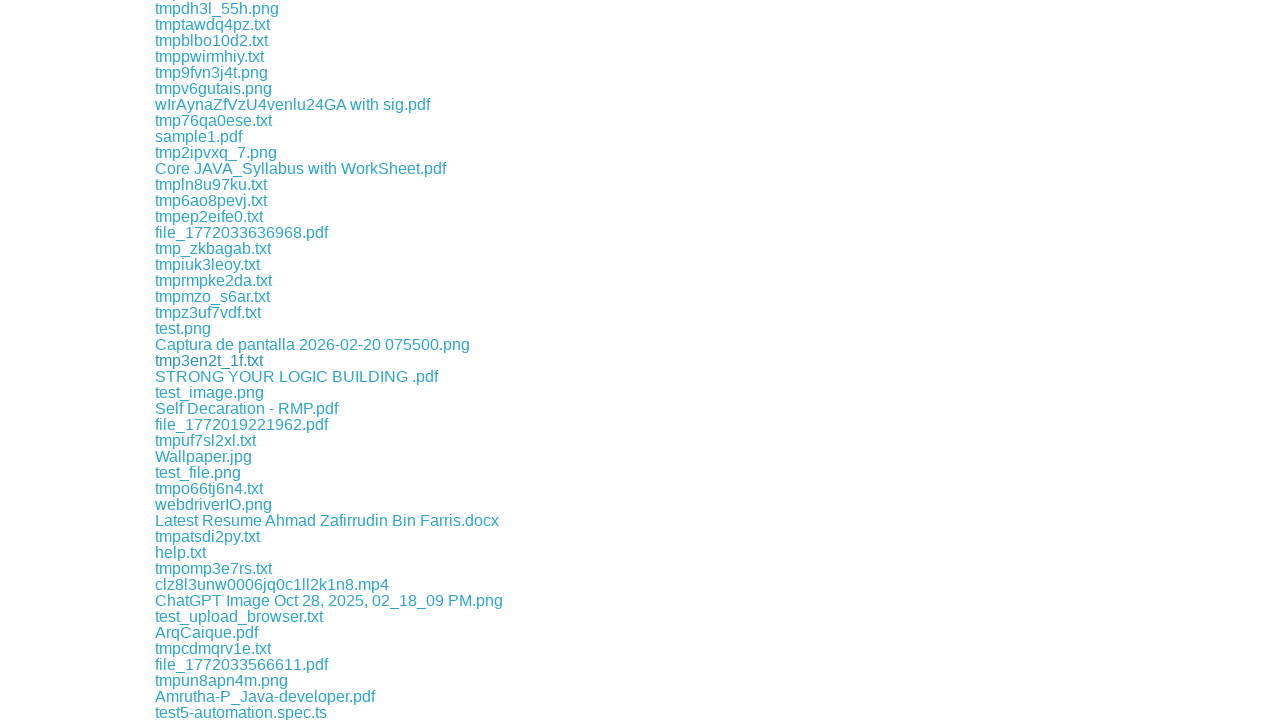

File download completed and captured
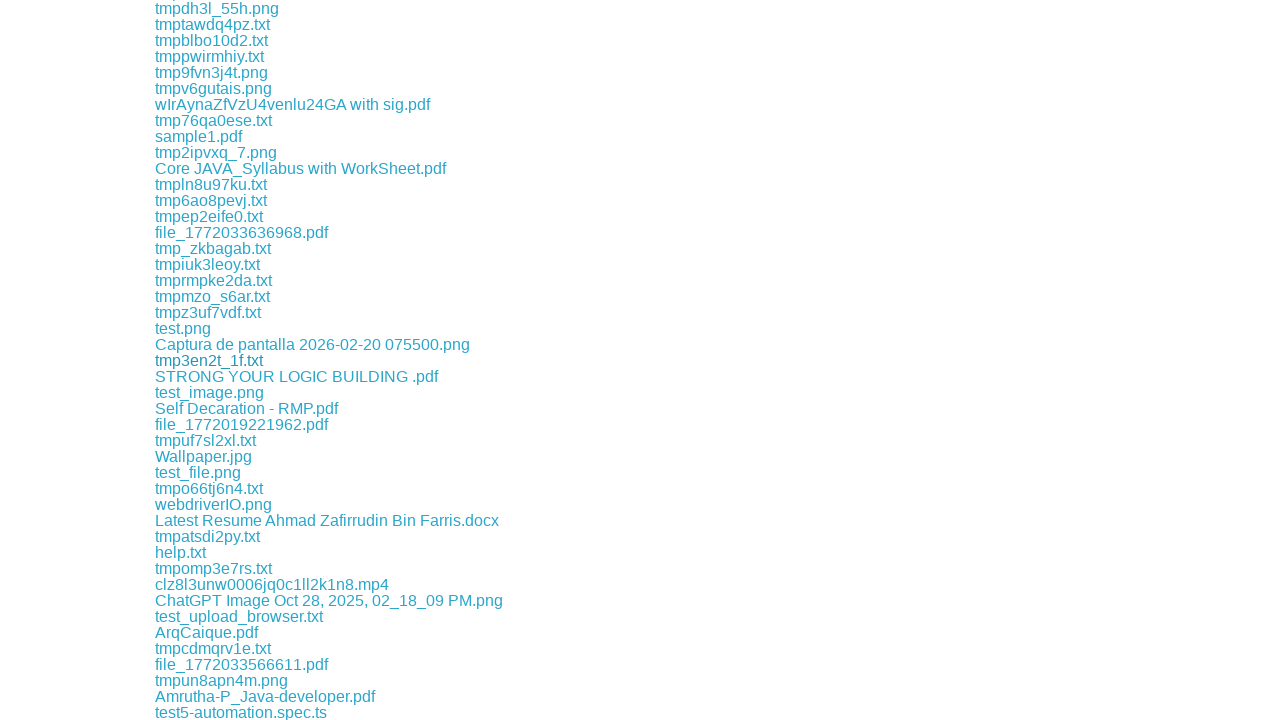

Retrieved downloaded file path: /tmp/playwright-artifacts-l9tHxl/97ba7e95-55df-4c5a-9d55-cf6cb55108d4
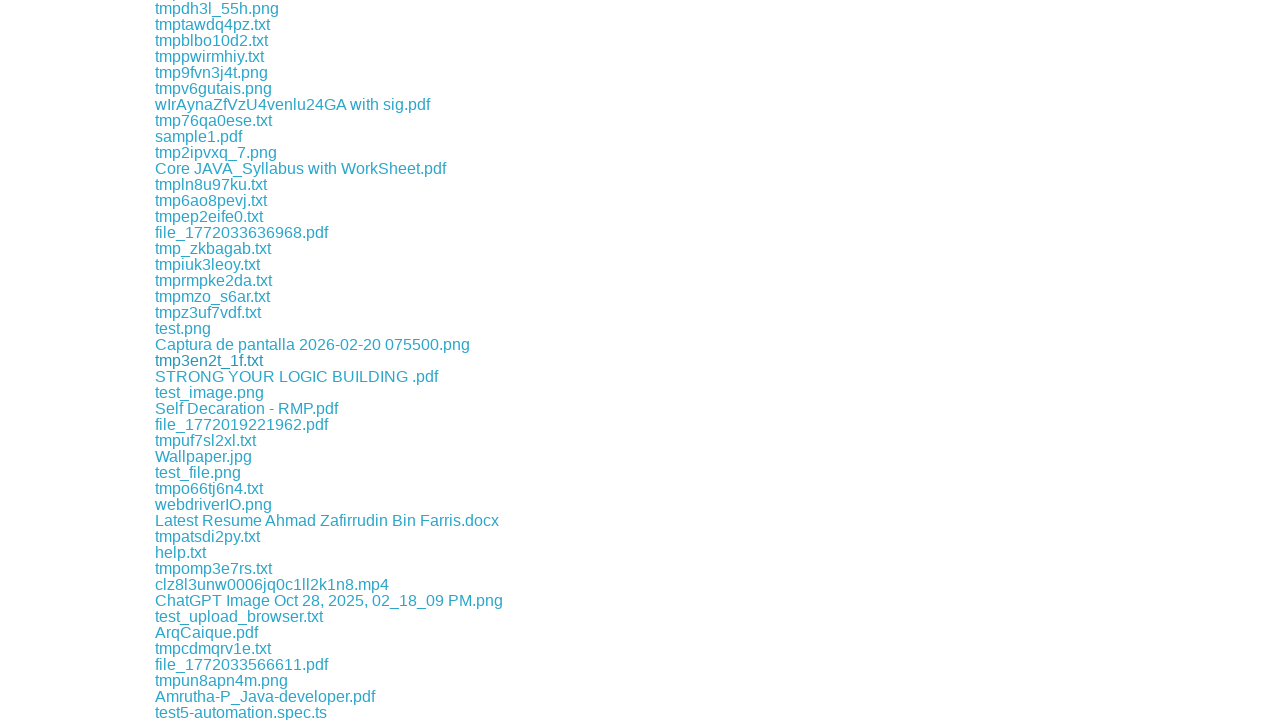

Retrieved href attribute from link
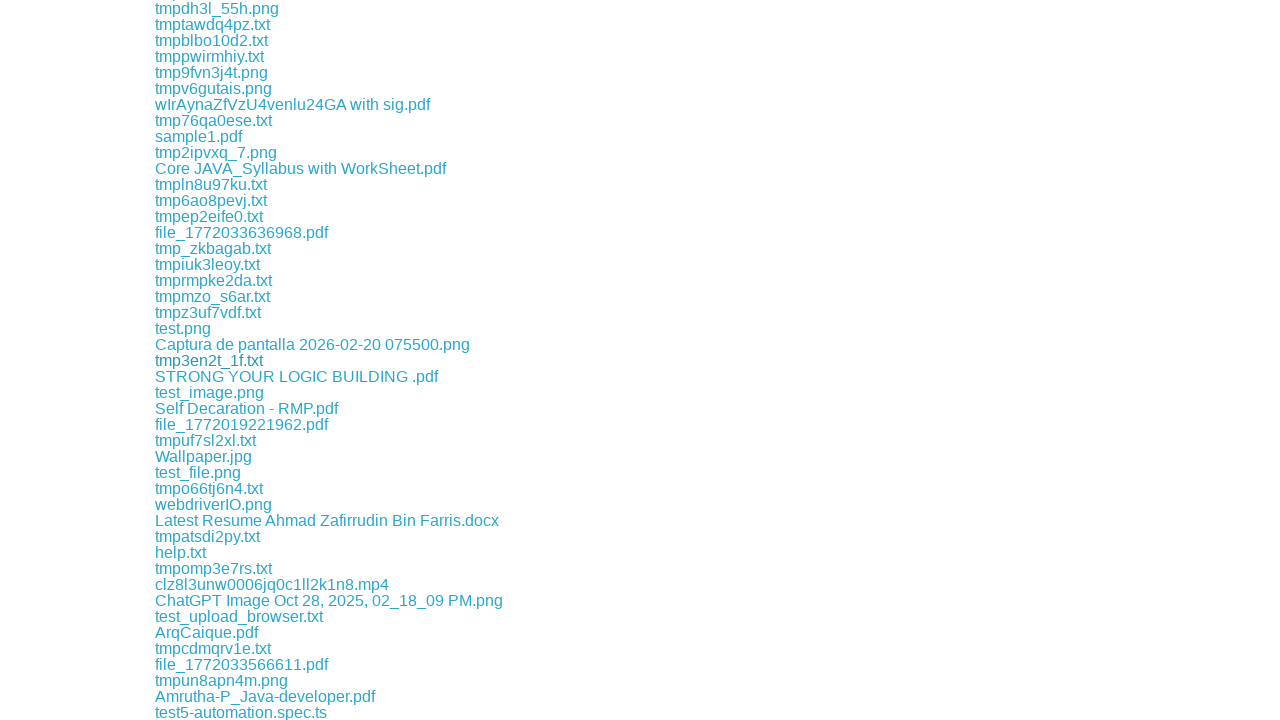

Retrieved href attribute from link
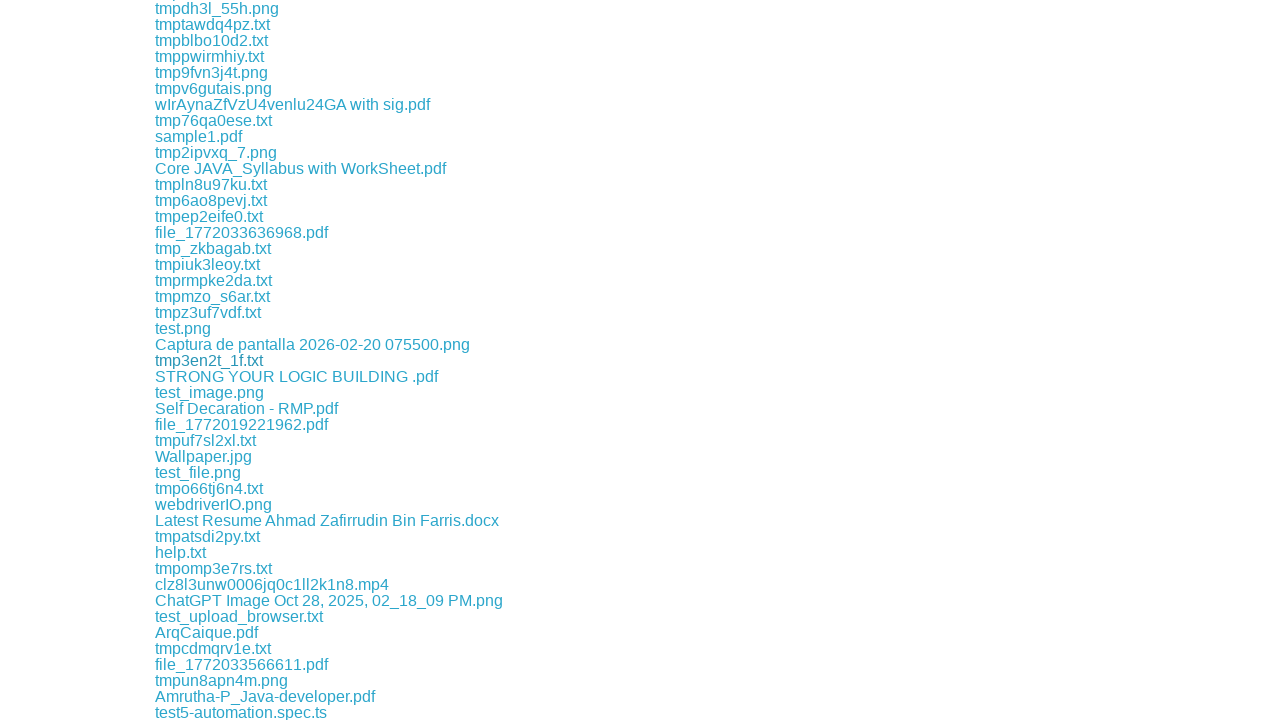

Retrieved href attribute from link
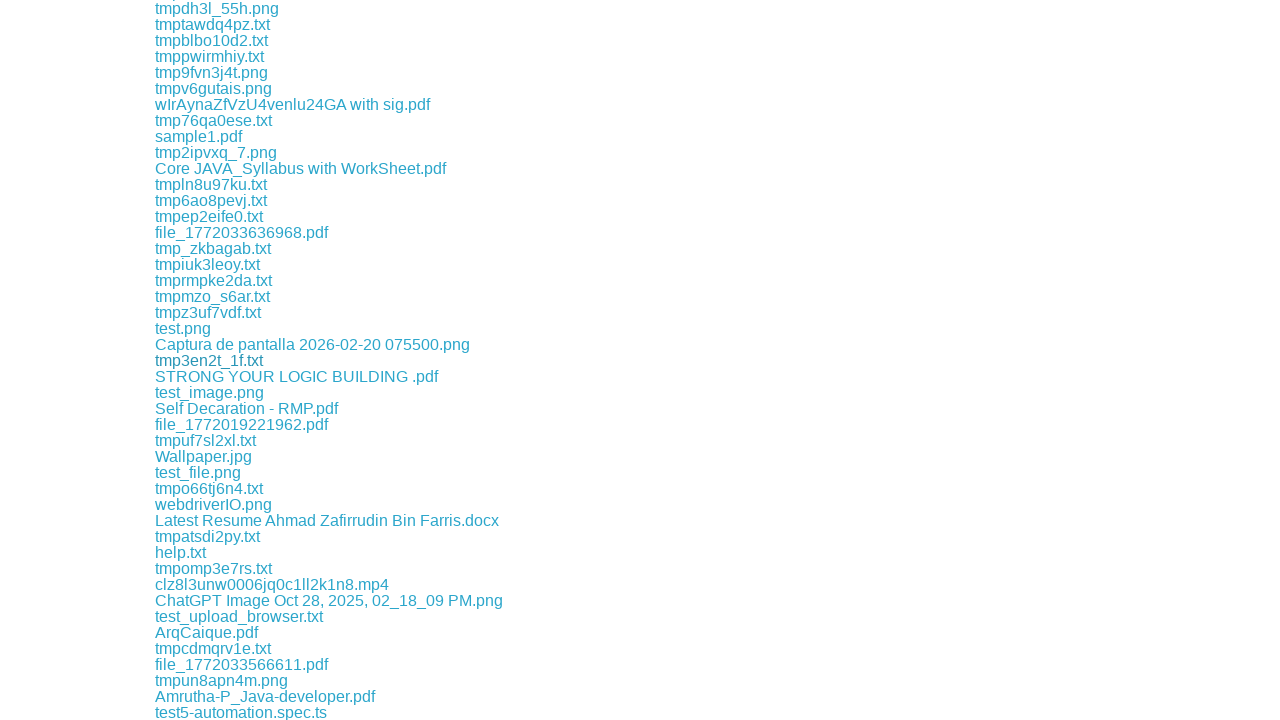

Retrieved href attribute from link
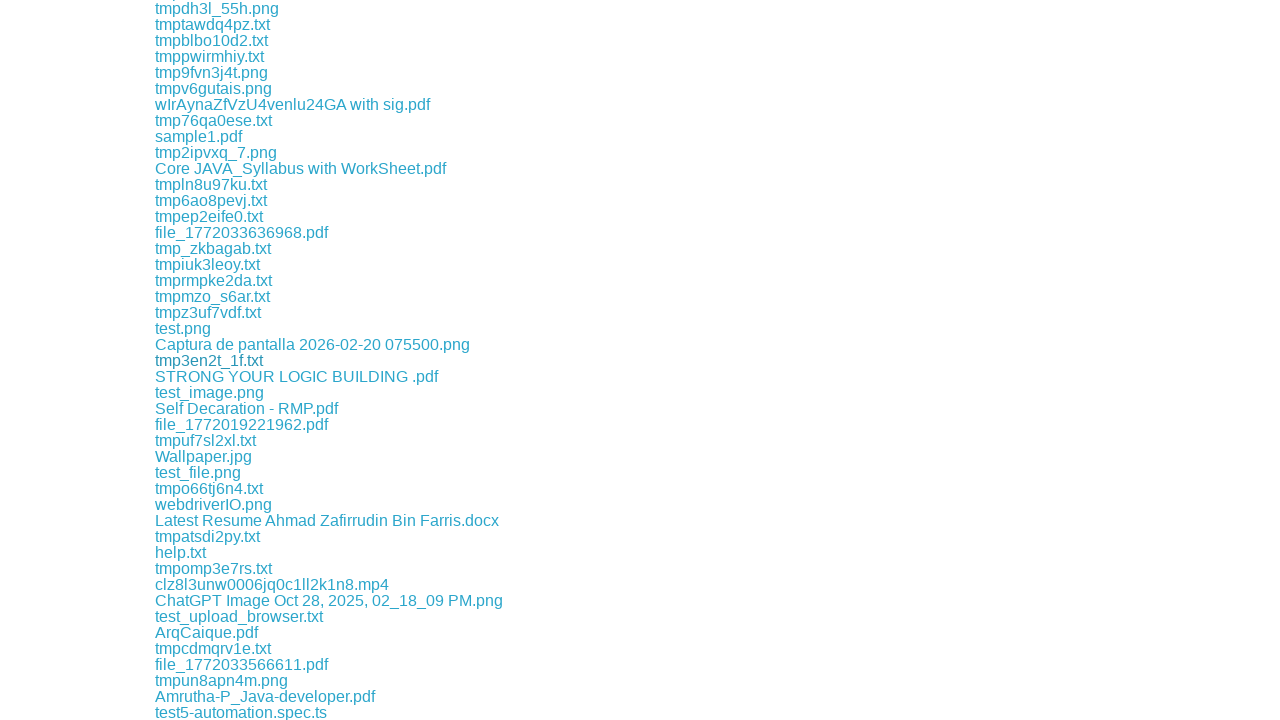

Retrieved href attribute from link
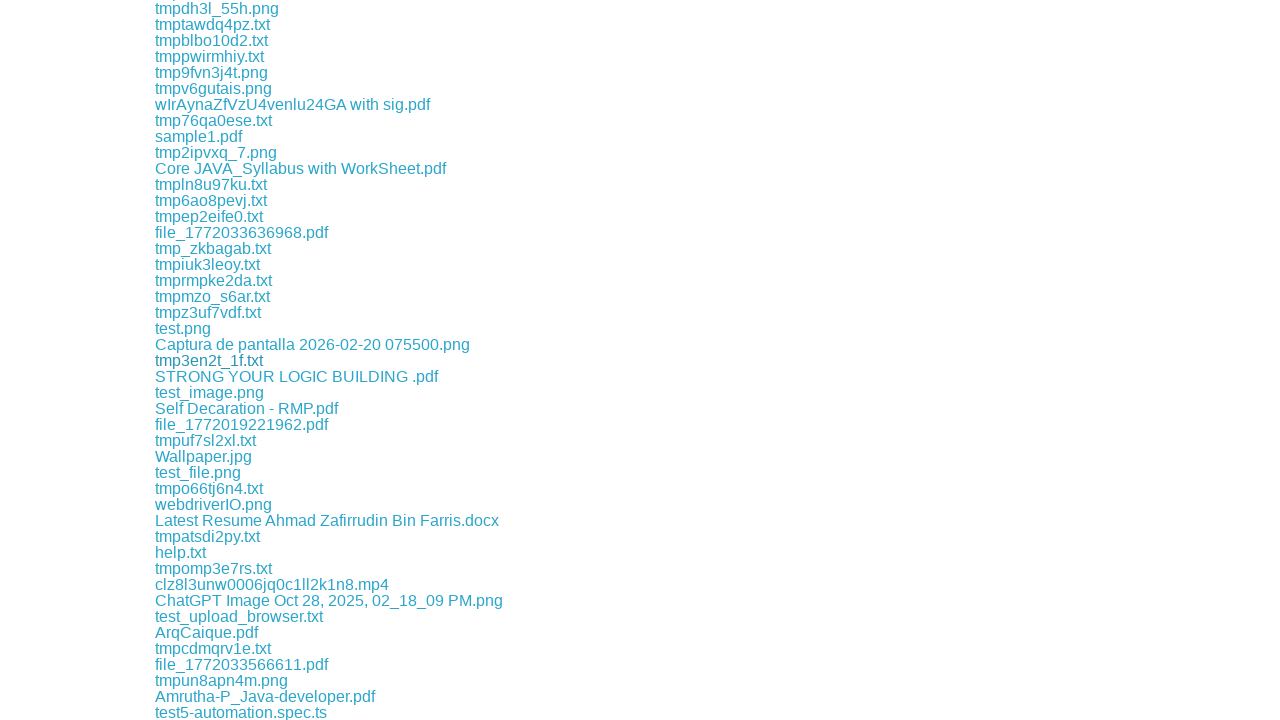

Clicked download link for file: download/tmpuf7sl2xl.txt at (206, 440) on a >> nth=289
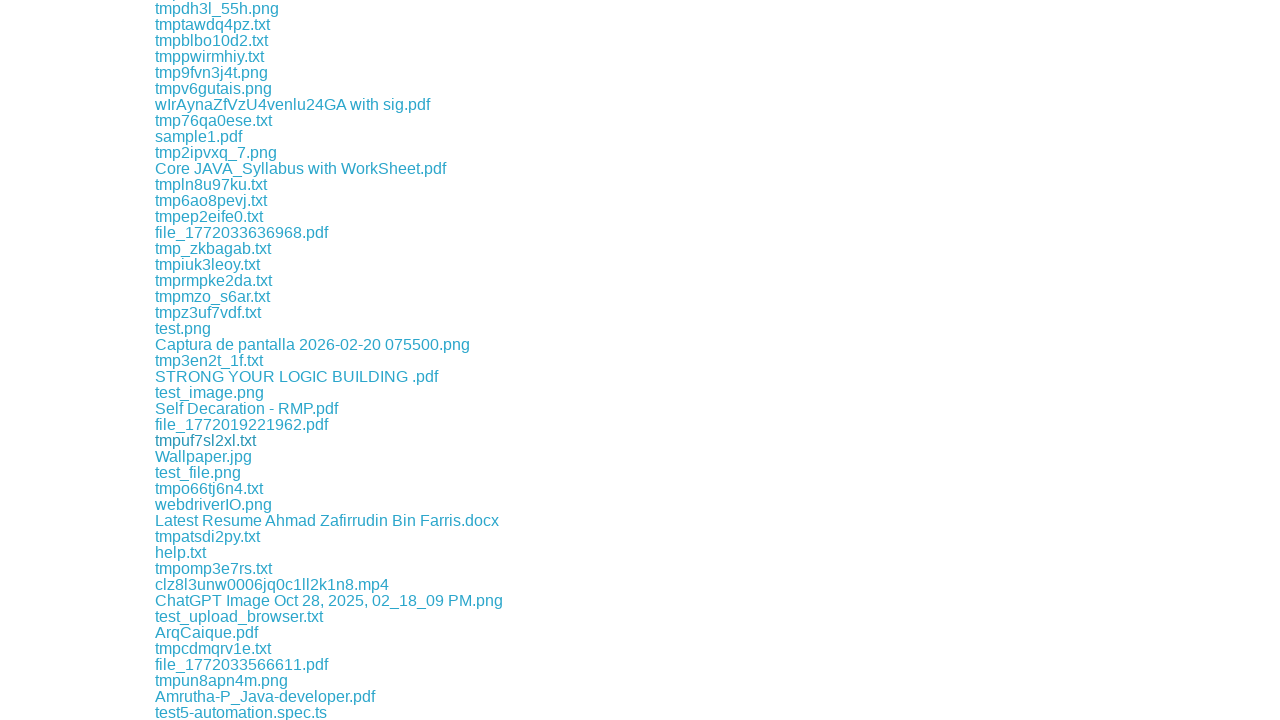

File download completed and captured
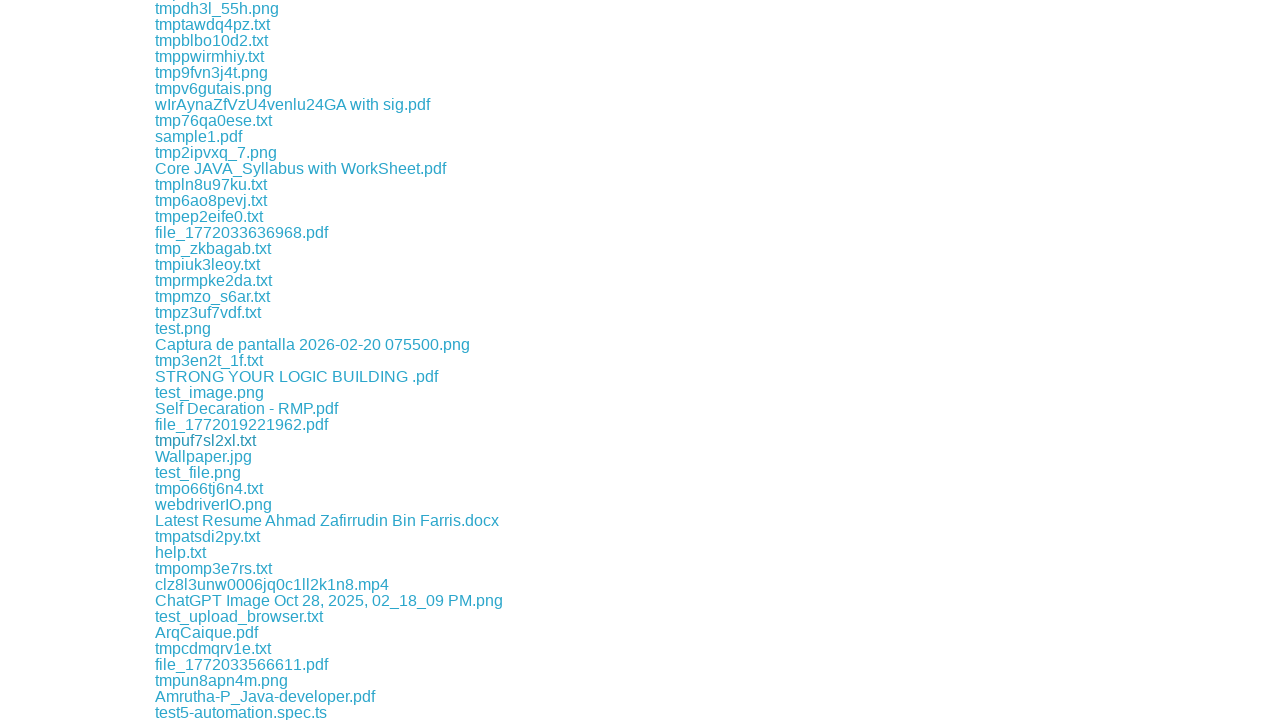

Retrieved downloaded file path: /tmp/playwright-artifacts-l9tHxl/8f6788a6-51d1-4598-af1e-833b8921e8a0
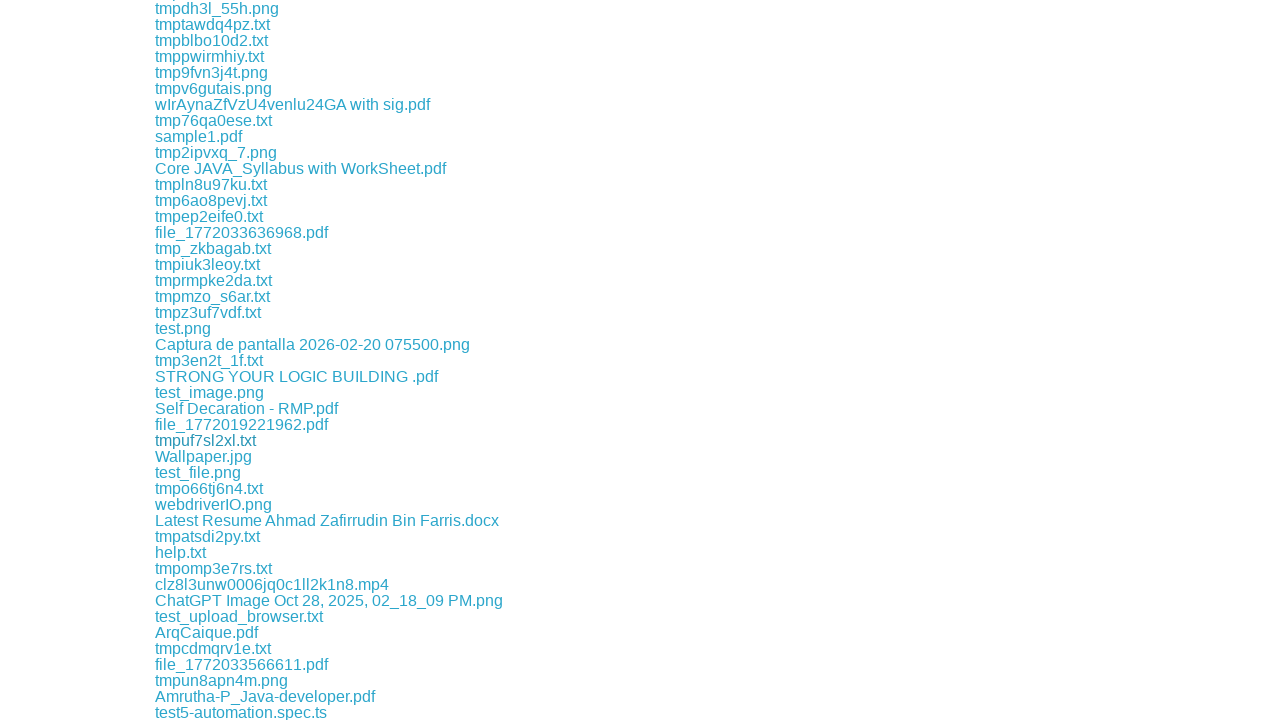

Retrieved href attribute from link
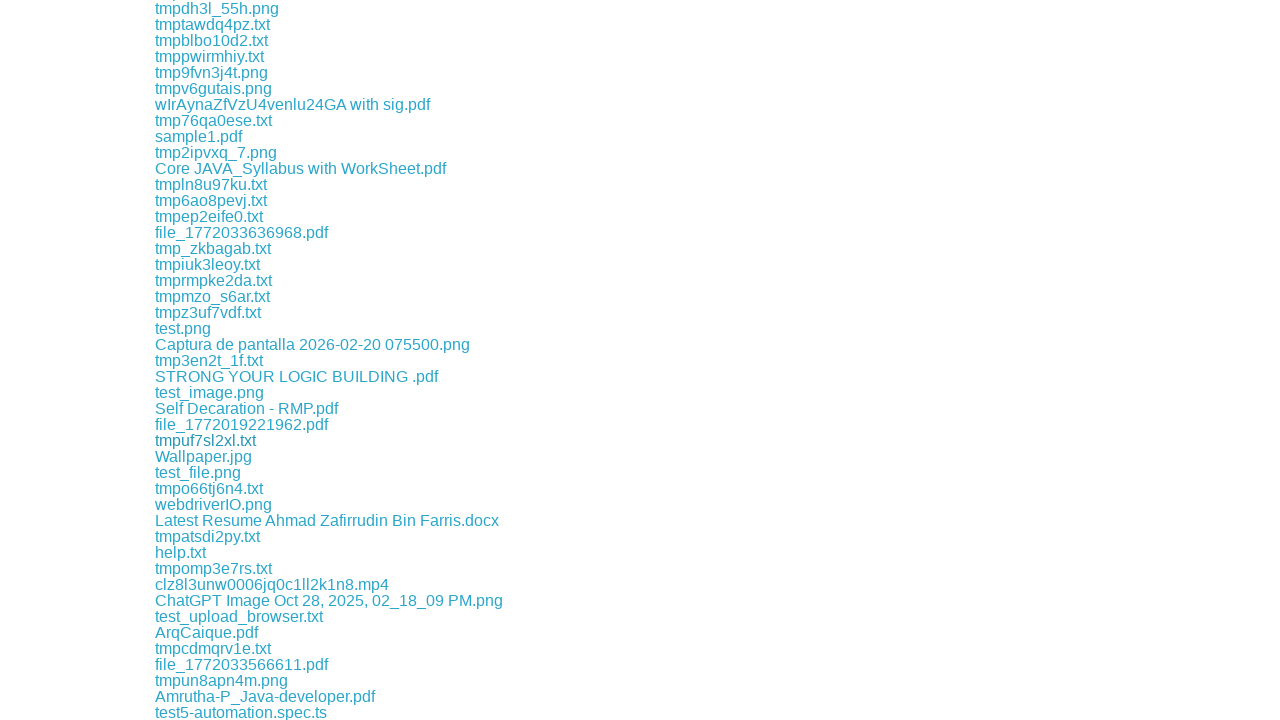

Retrieved href attribute from link
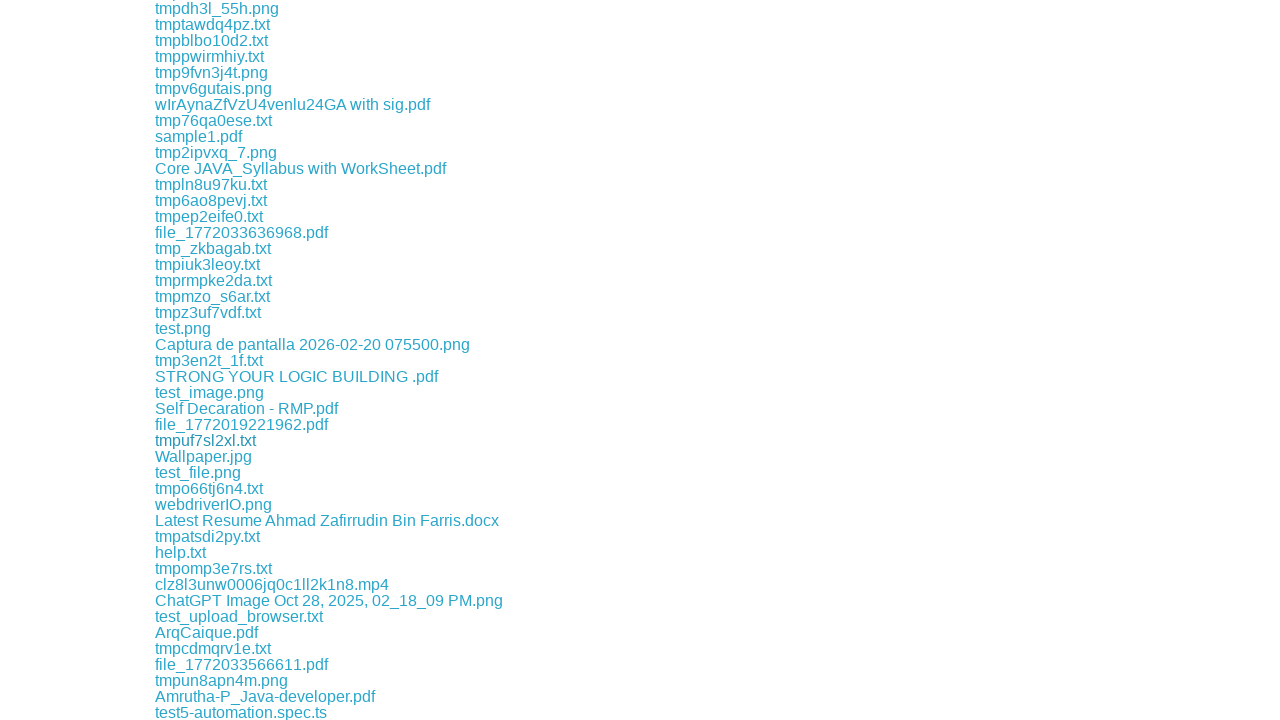

Retrieved href attribute from link
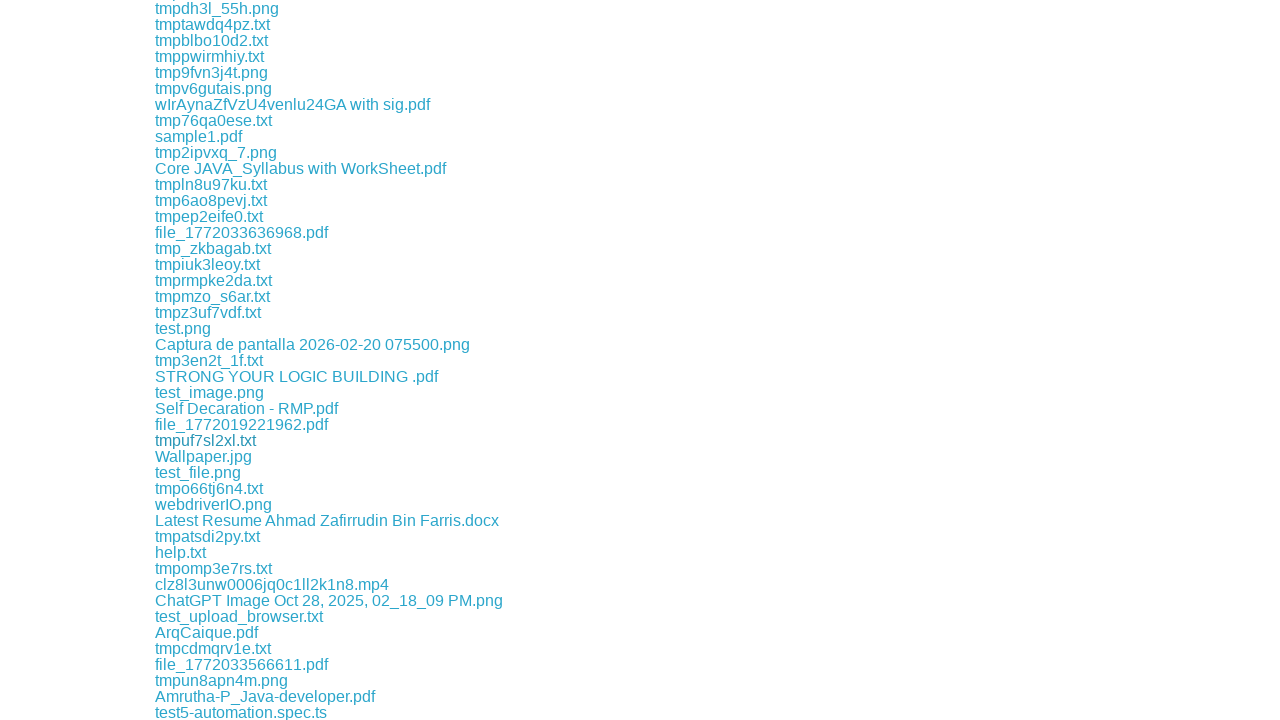

Clicked download link for file: download/tmpo66tj6n4.txt at (209, 488) on a >> nth=292
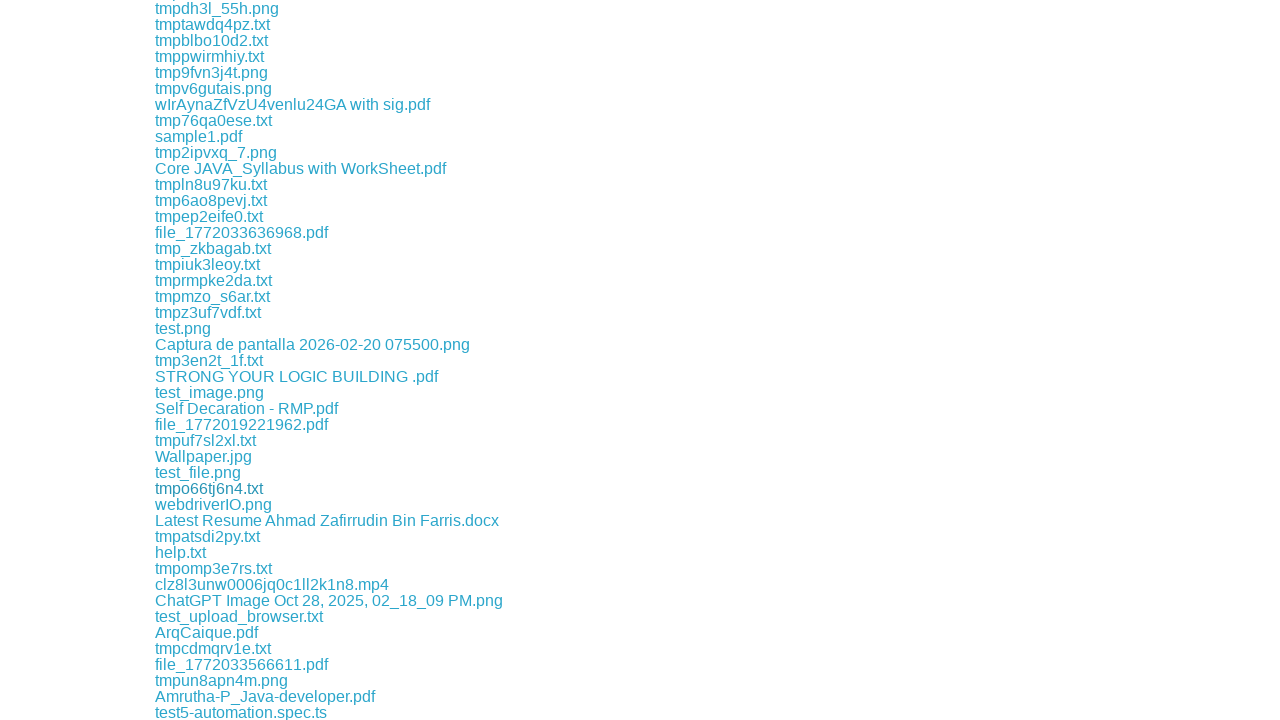

File download completed and captured
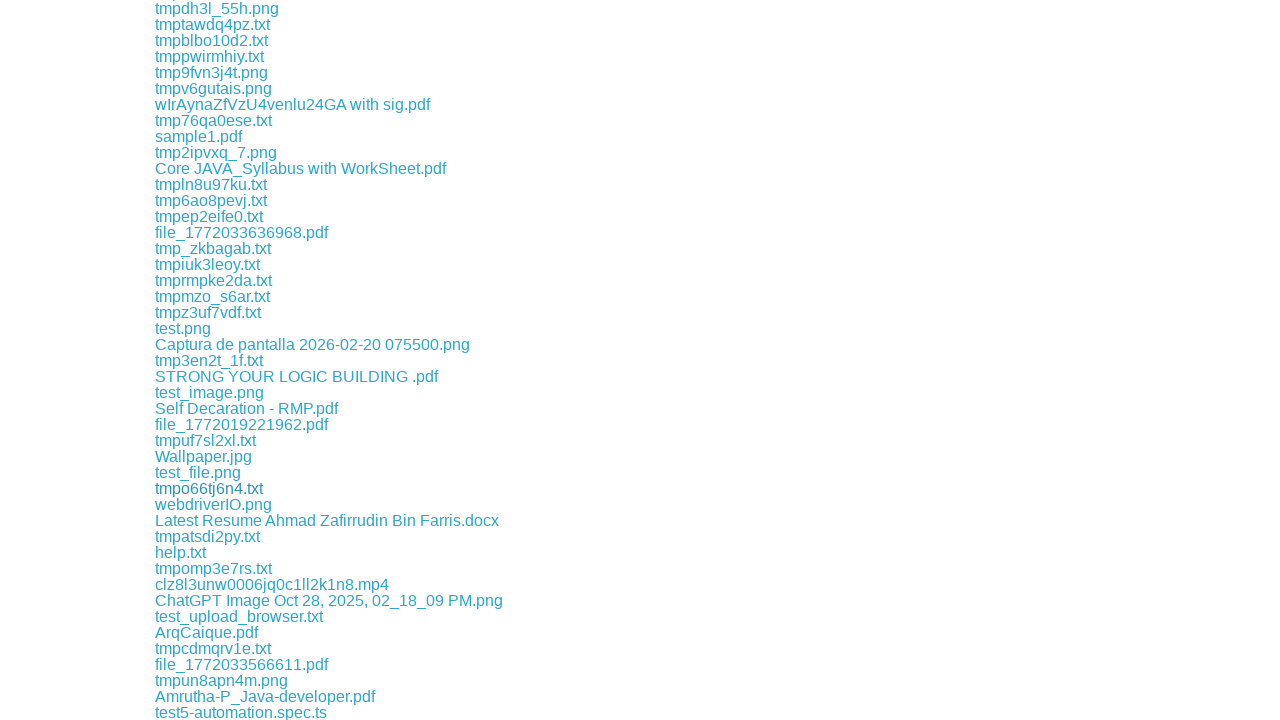

Retrieved downloaded file path: /tmp/playwright-artifacts-l9tHxl/c9ef946c-435d-4a42-a586-6a9576963b2b
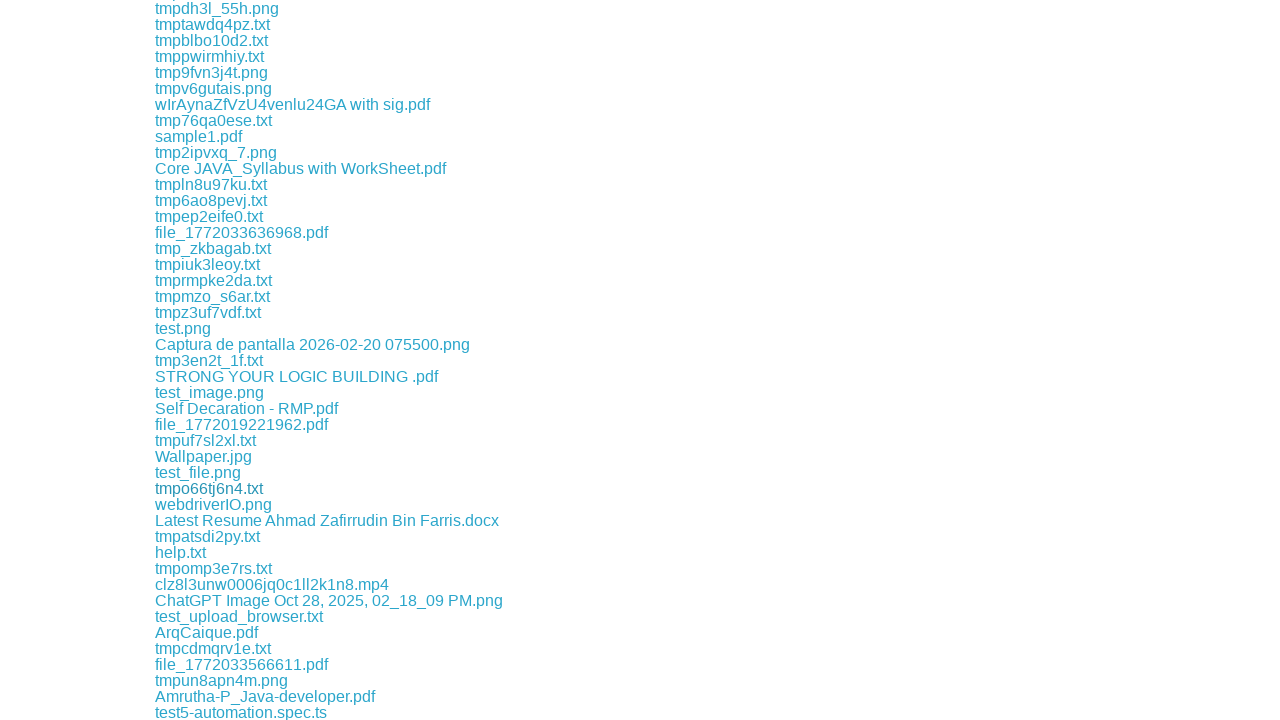

Retrieved href attribute from link
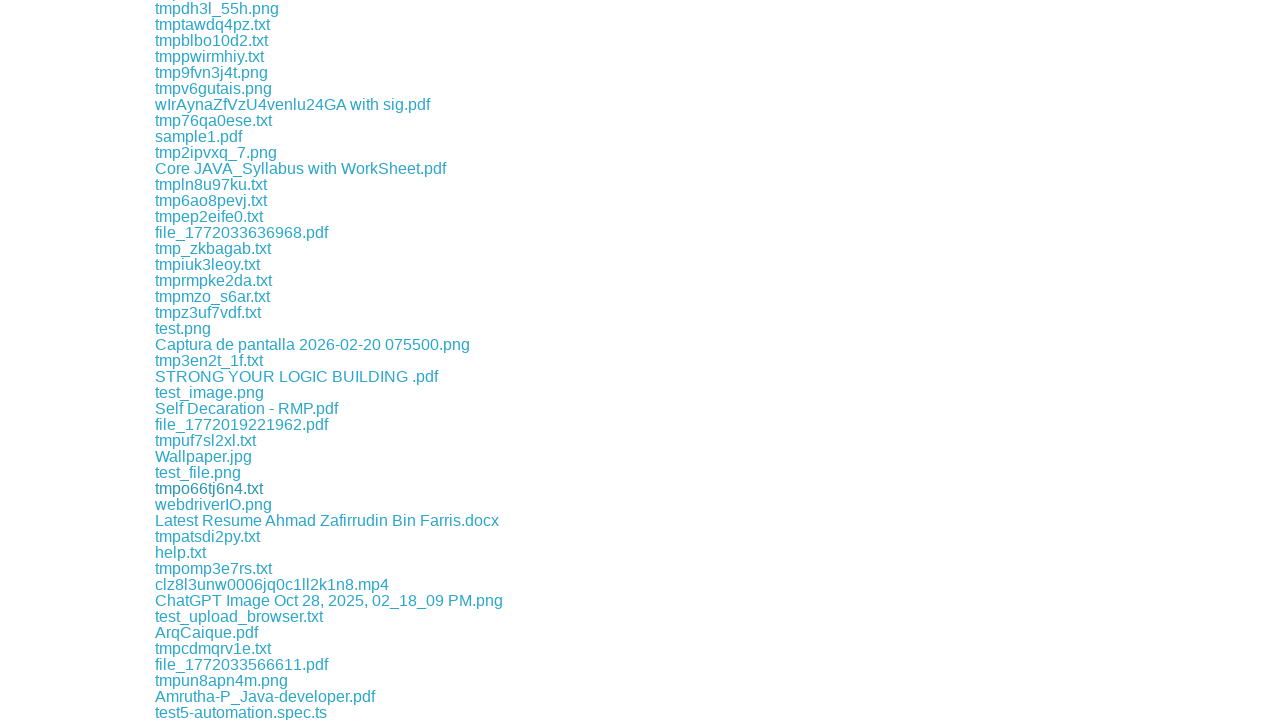

Retrieved href attribute from link
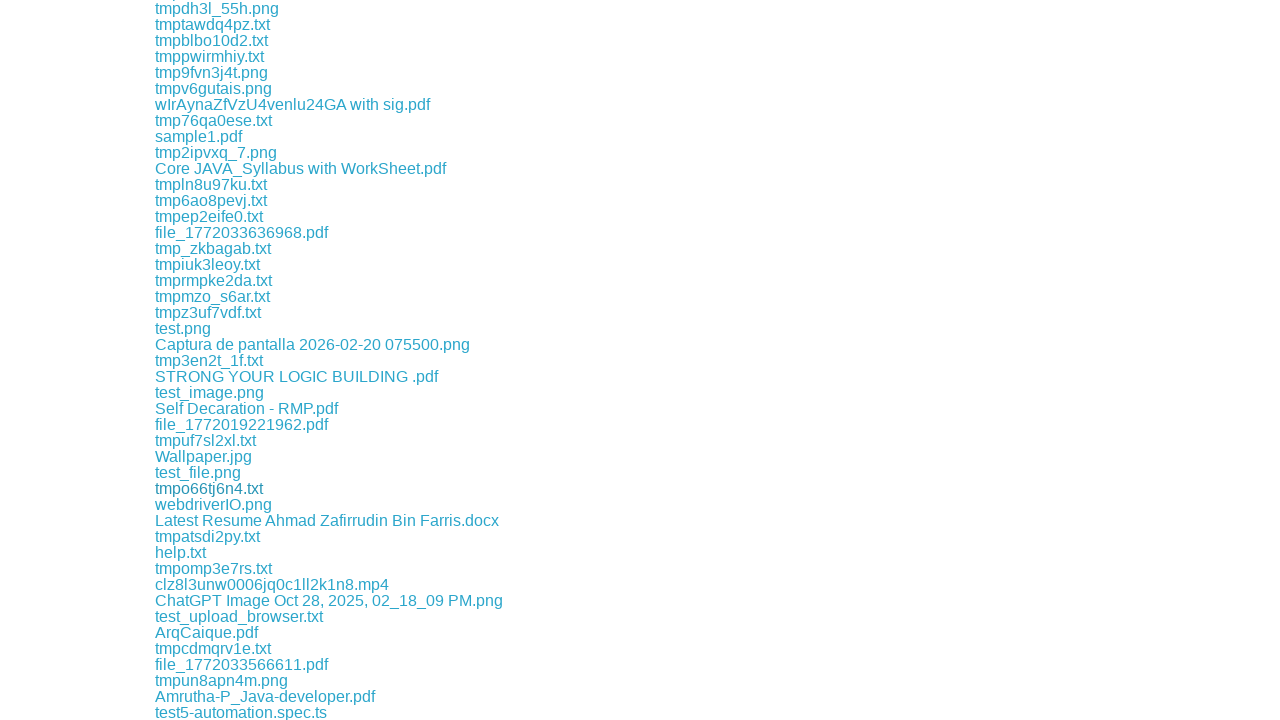

Retrieved href attribute from link
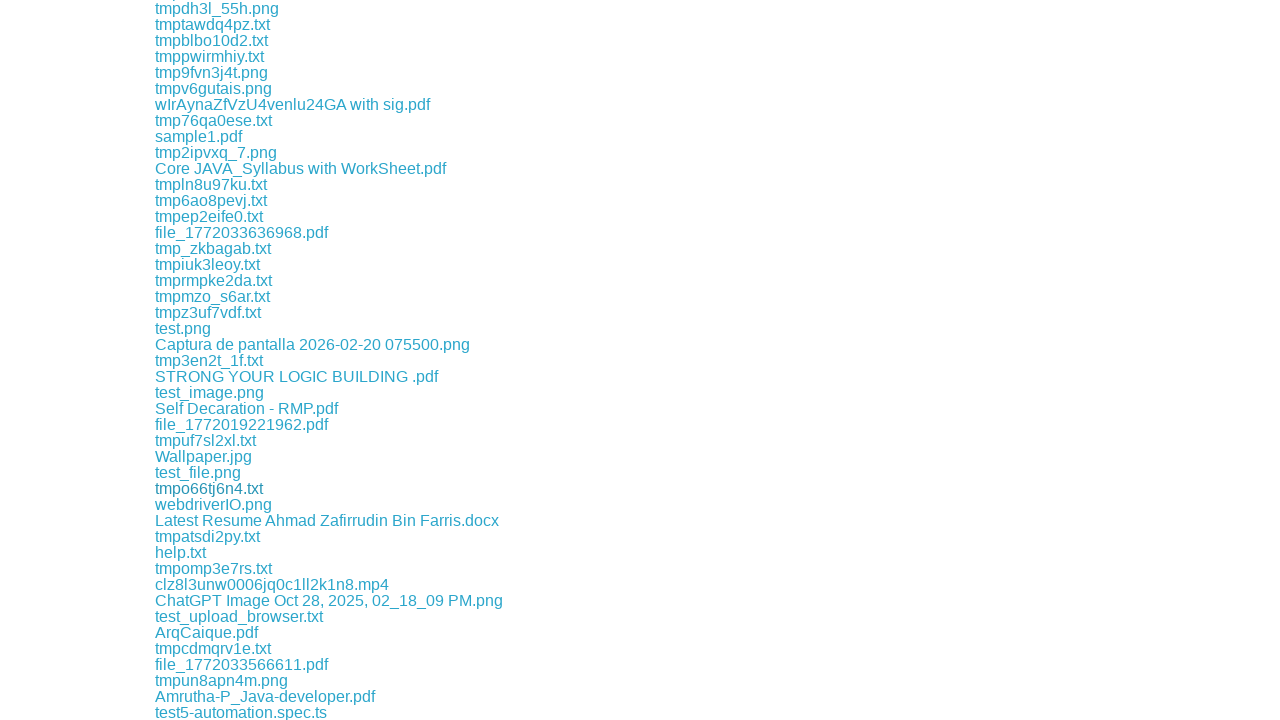

Clicked download link for file: download/tmpatsdi2py.txt at (208, 536) on a >> nth=295
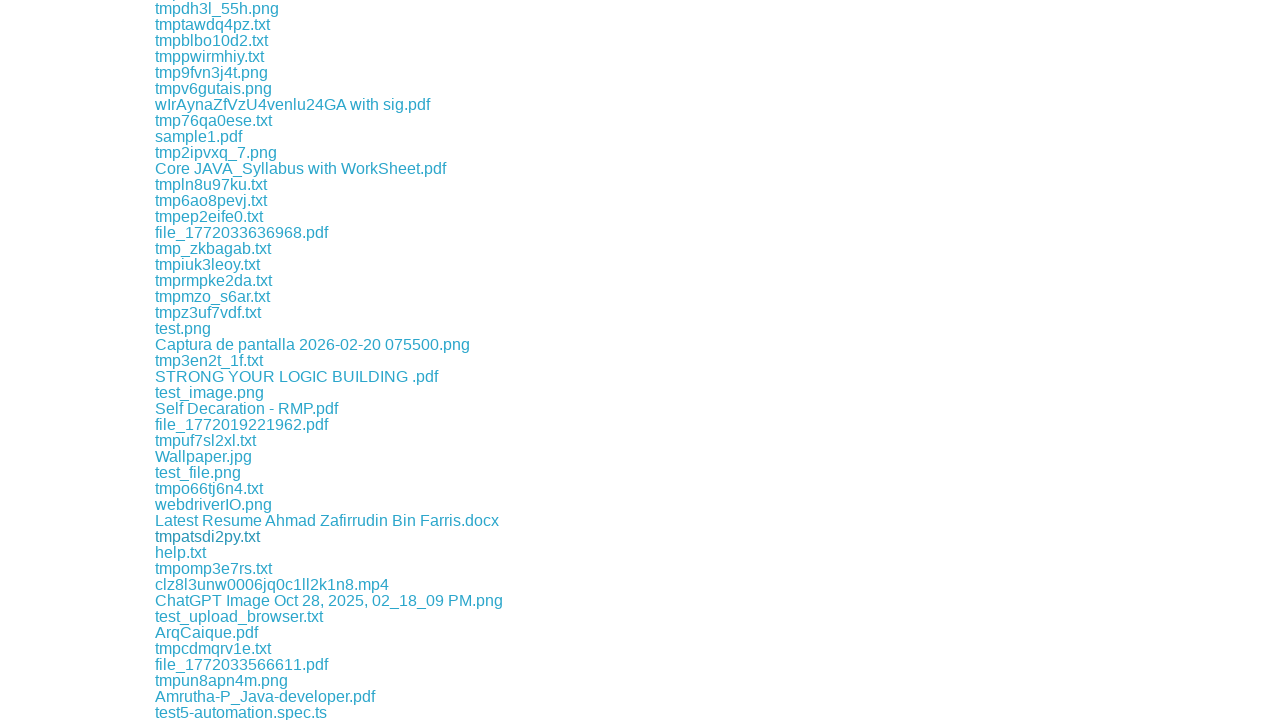

File download completed and captured
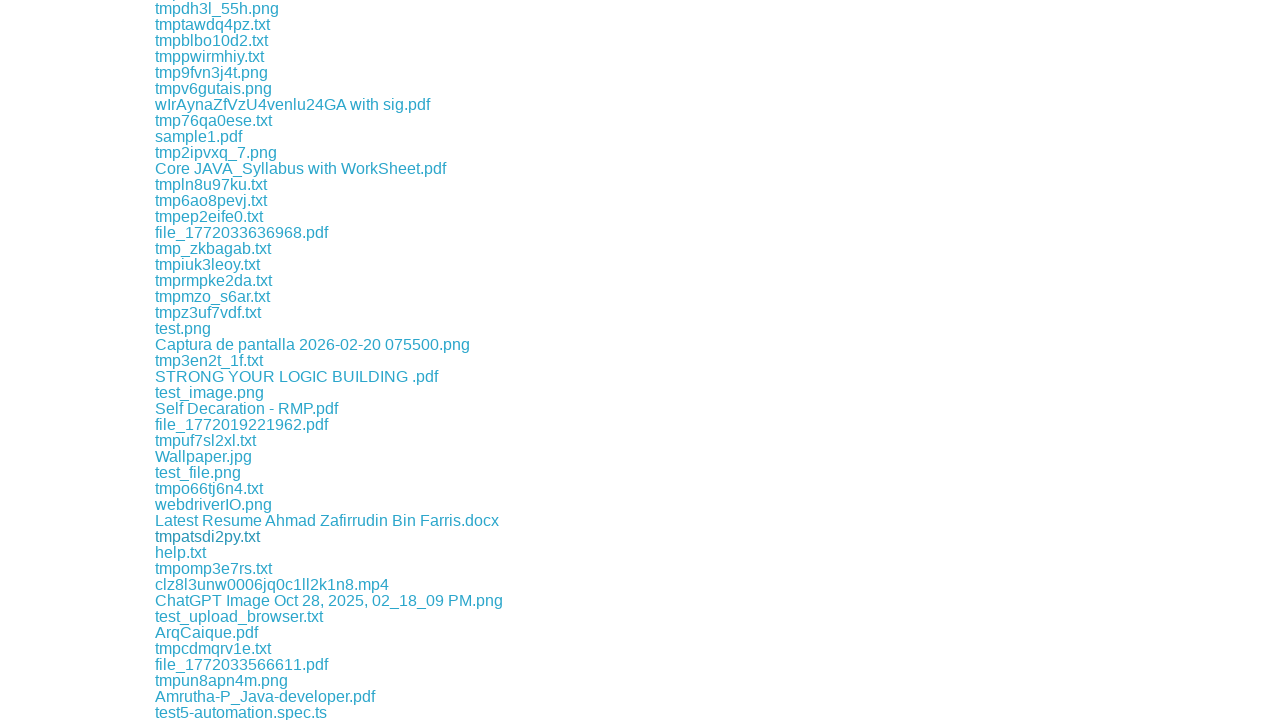

Retrieved downloaded file path: /tmp/playwright-artifacts-l9tHxl/68c4756b-3a98-4f60-b451-fc261e590c21
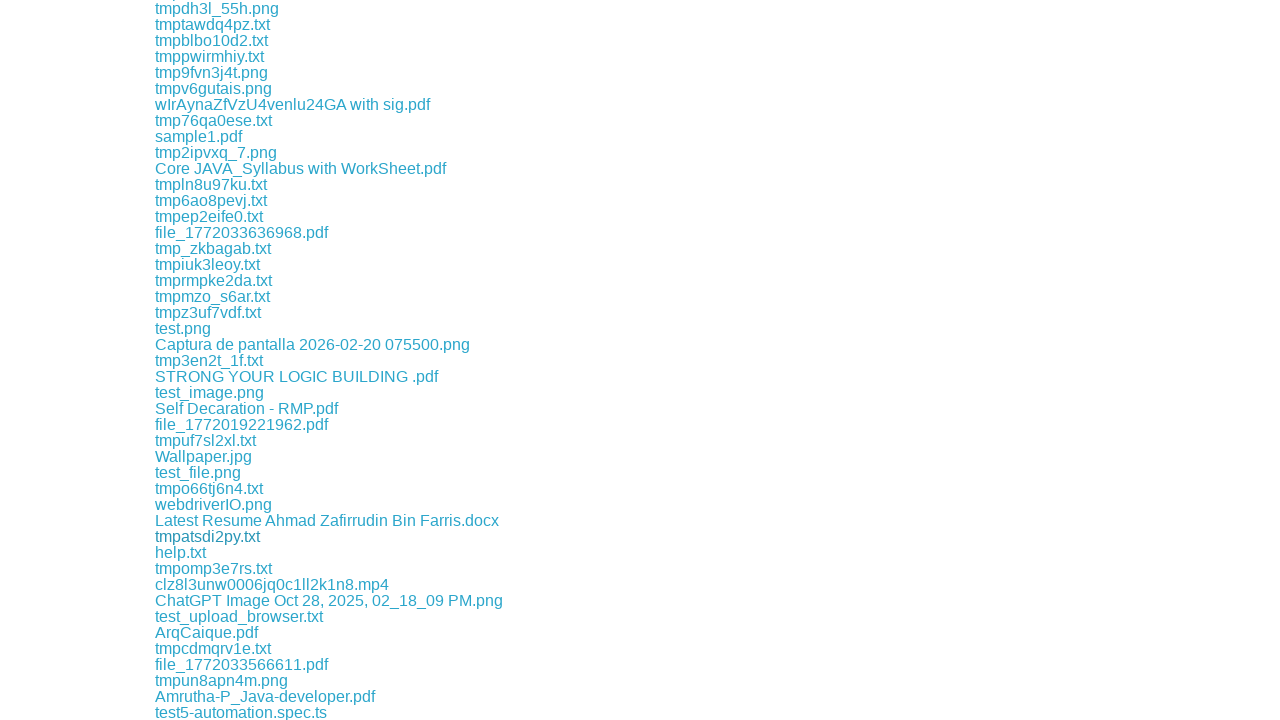

Retrieved href attribute from link
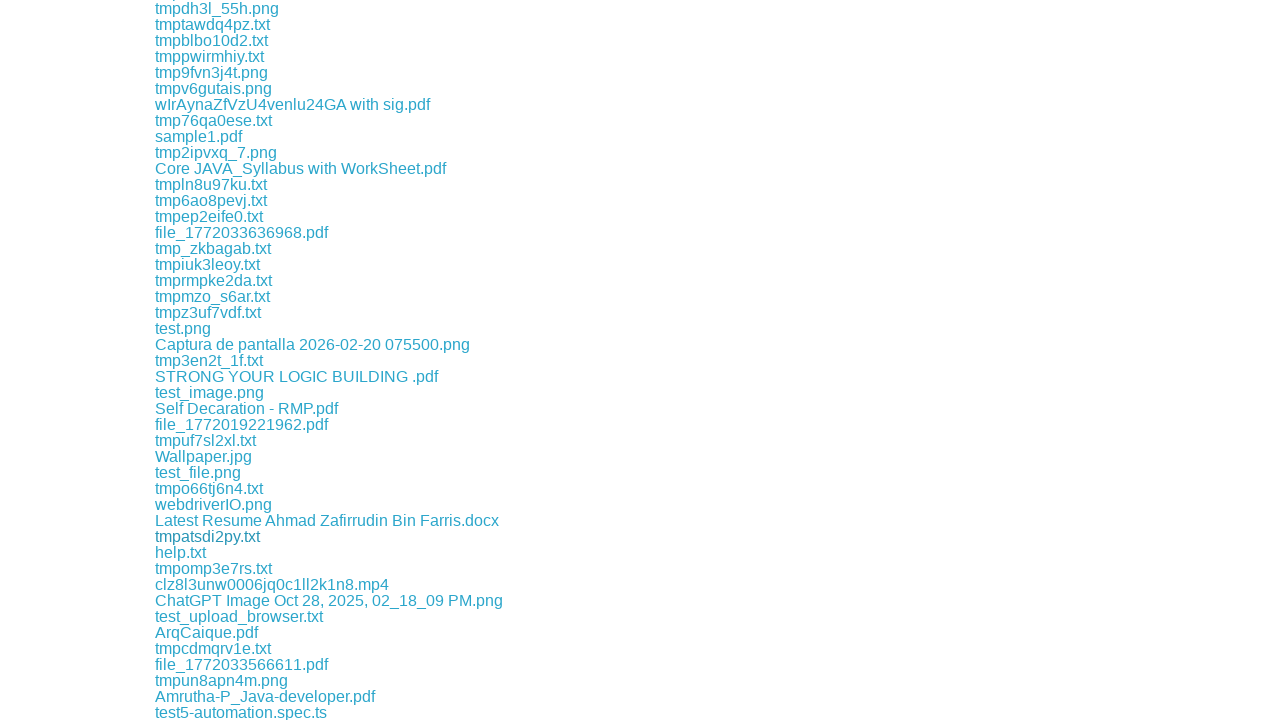

Clicked download link for file: download/help.txt at (180, 552) on a >> nth=296
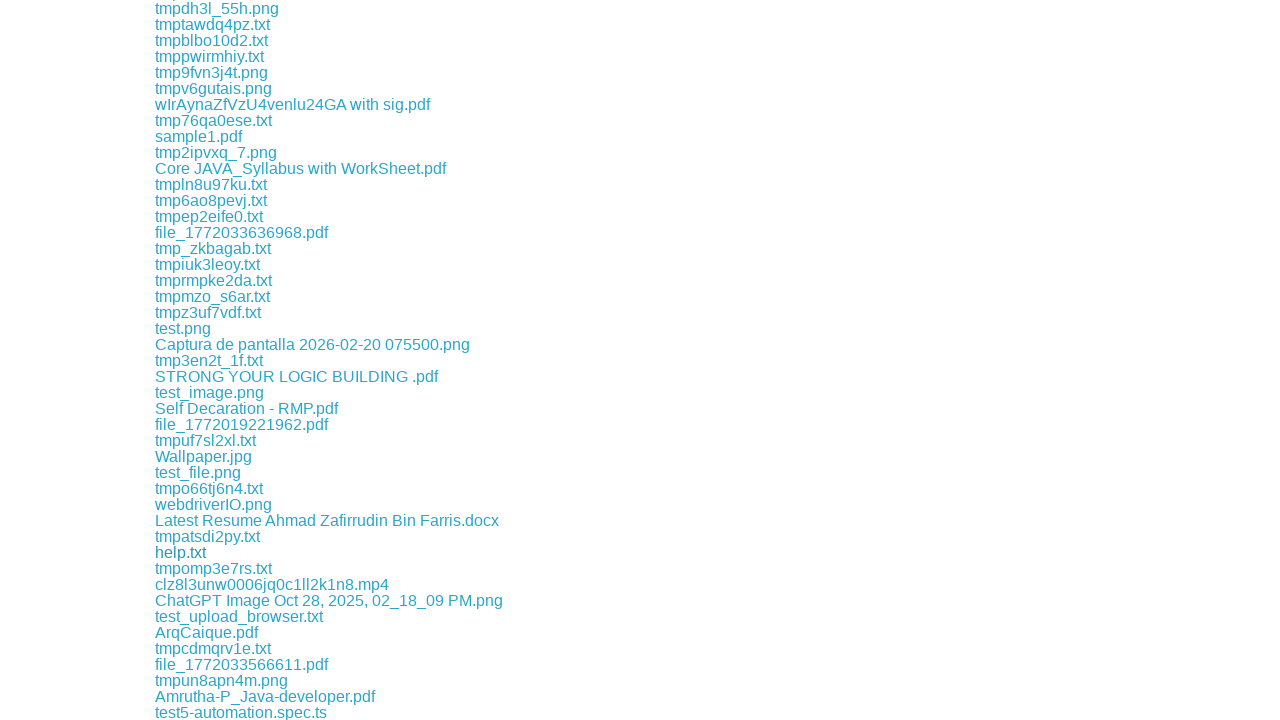

File download completed and captured
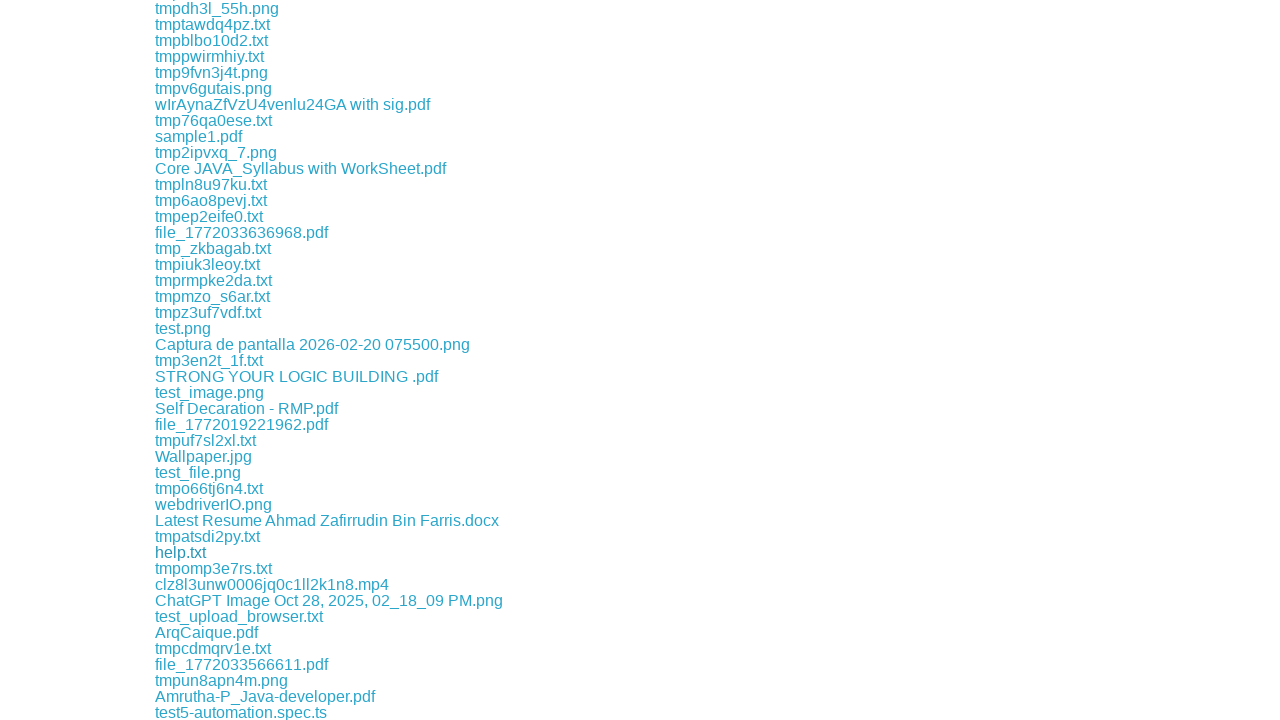

Retrieved downloaded file path: /tmp/playwright-artifacts-l9tHxl/920ae6ea-14e9-4985-9f95-7f08c0ecad3f
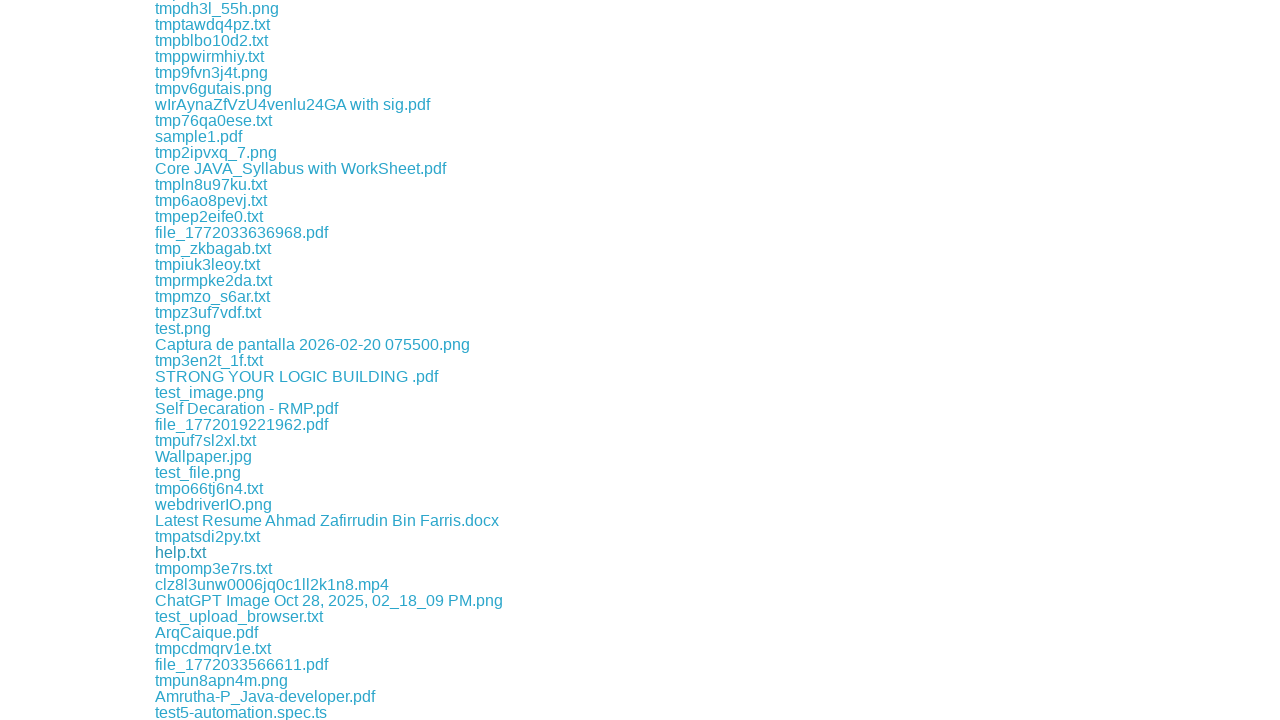

Retrieved href attribute from link
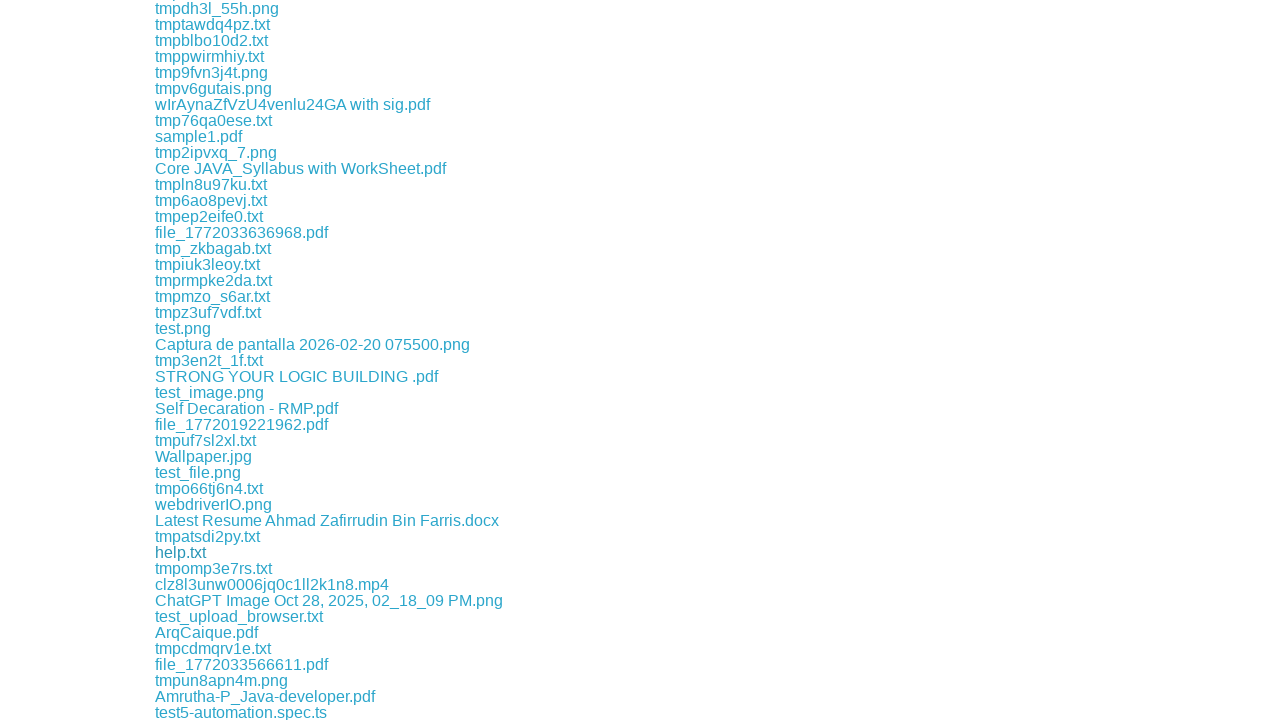

Clicked download link for file: download/tmpomp3e7rs.txt at (214, 568) on a >> nth=297
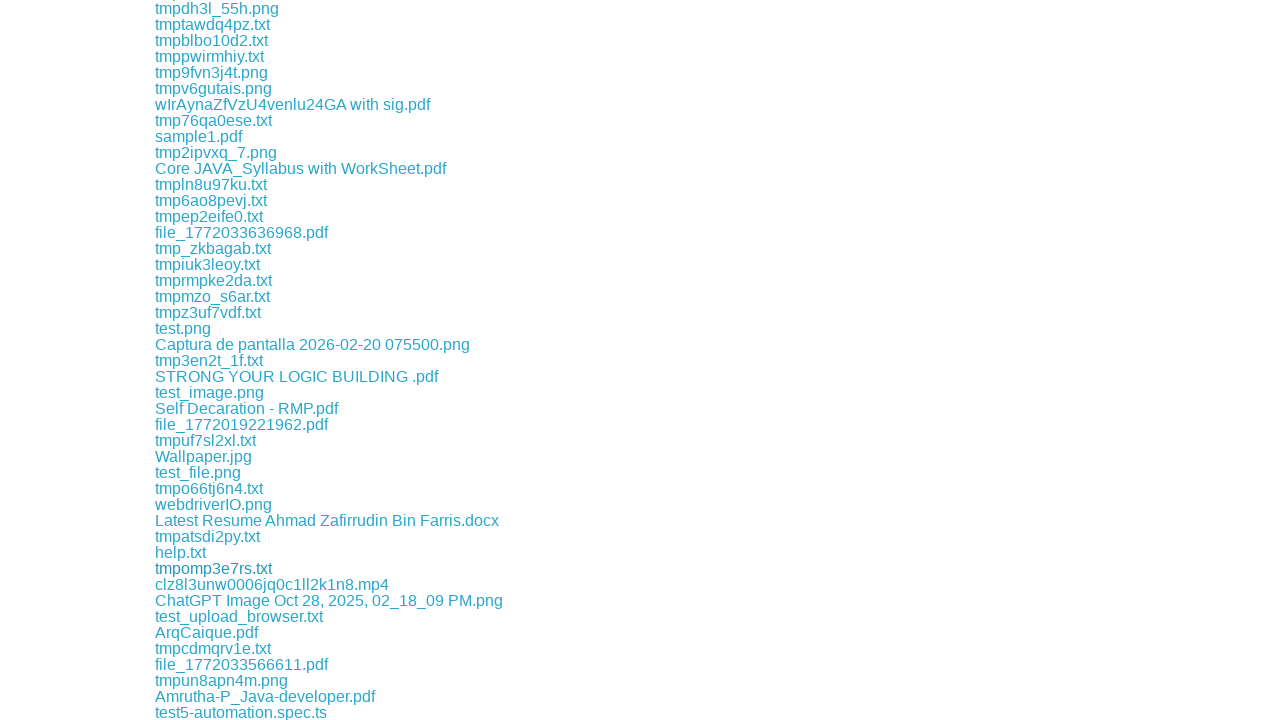

File download completed and captured
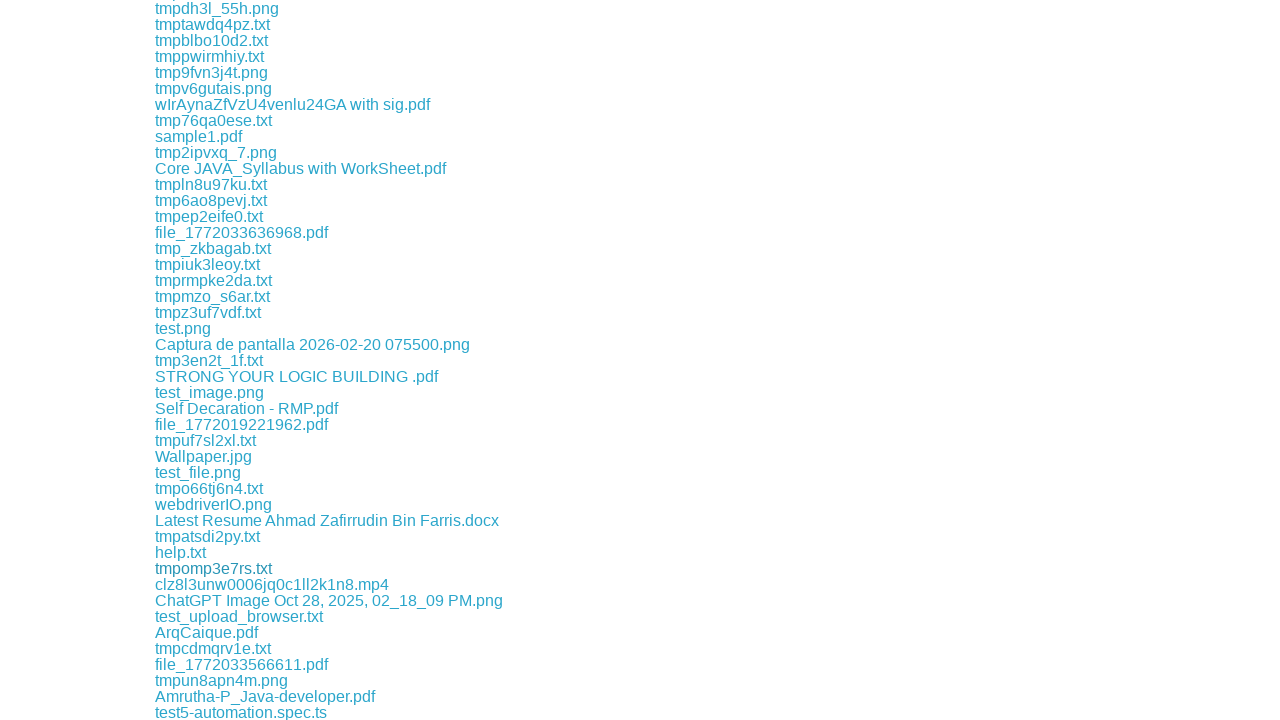

Retrieved downloaded file path: /tmp/playwright-artifacts-l9tHxl/8532fd5b-4445-48b2-81d7-2038c3c59b62
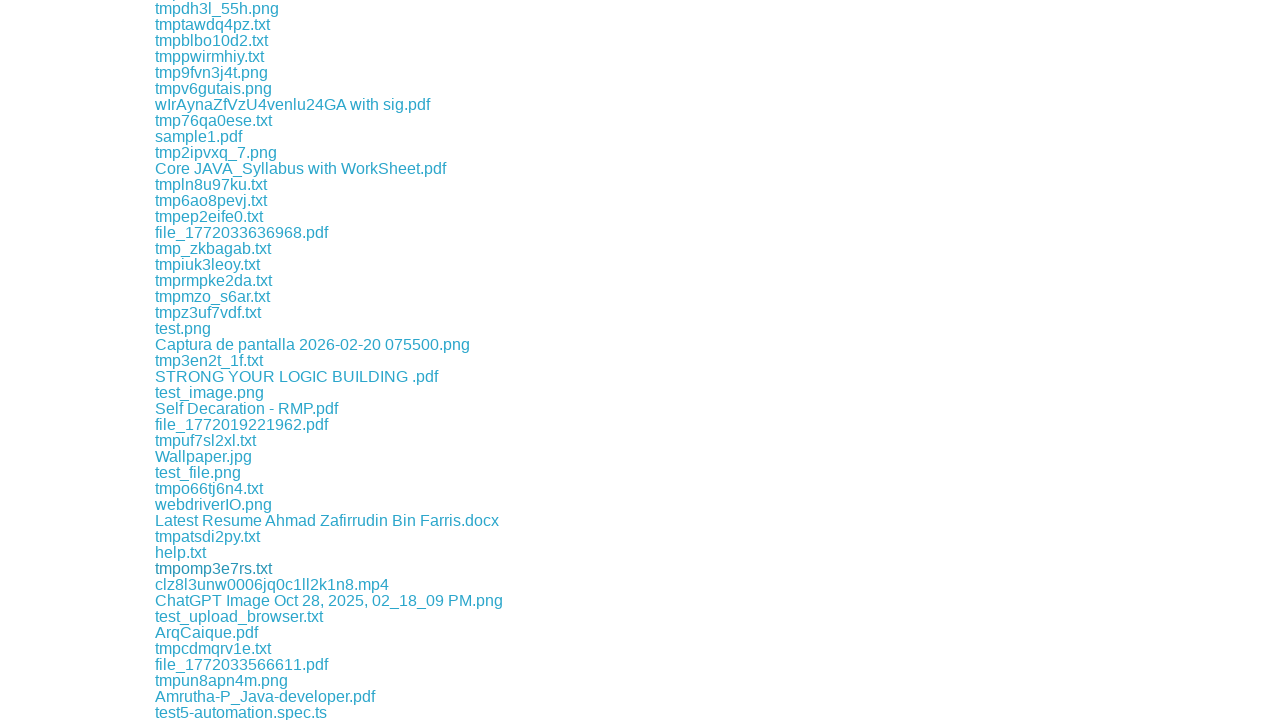

Retrieved href attribute from link
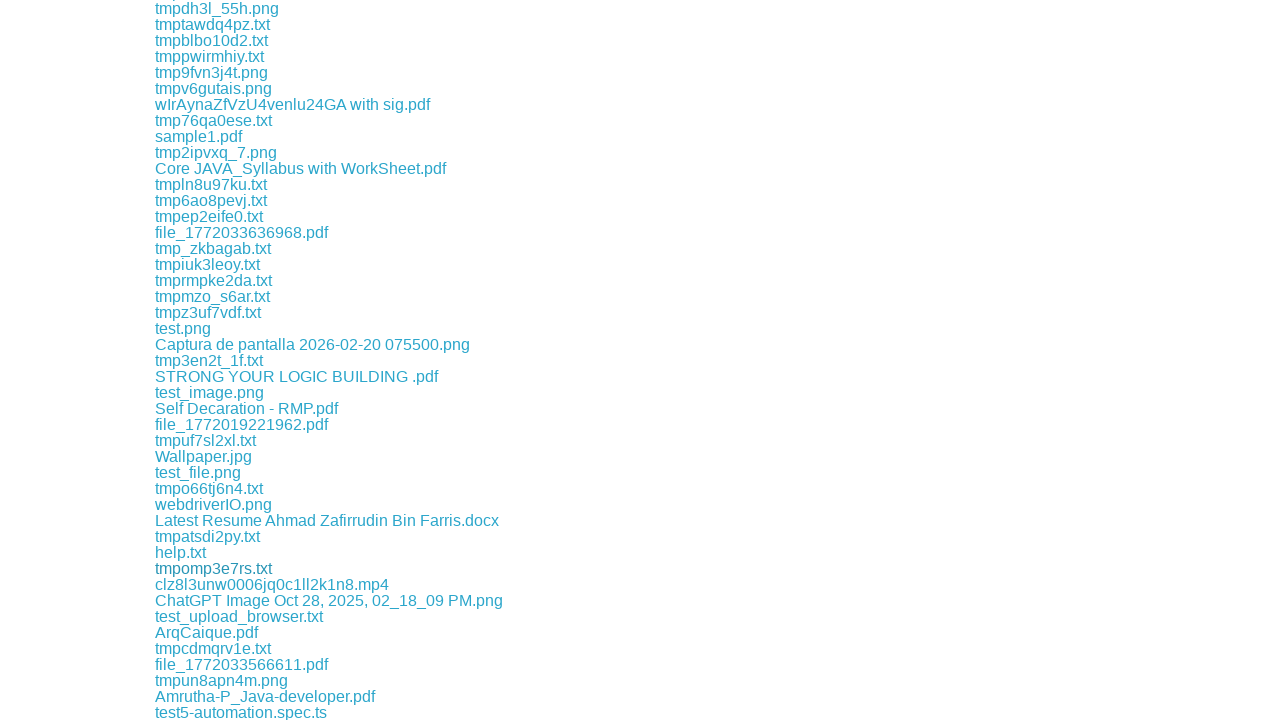

Retrieved href attribute from link
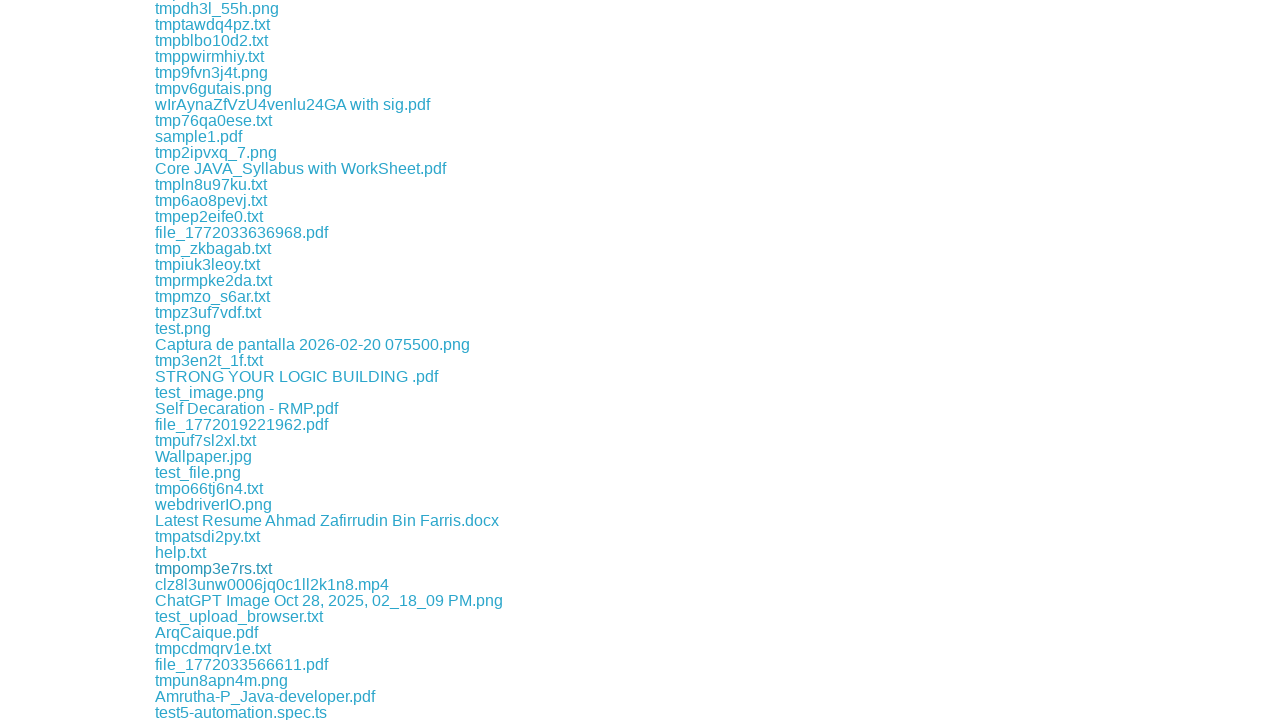

Retrieved href attribute from link
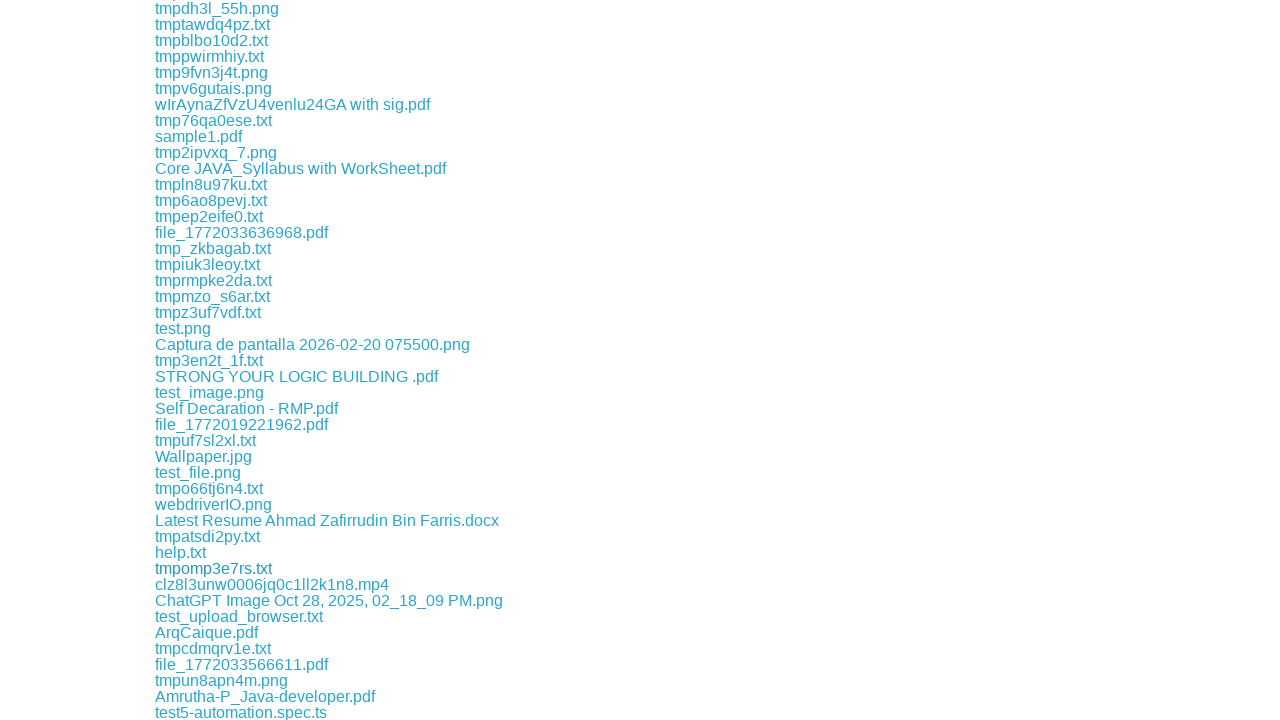

Clicked download link for file: download/test_upload_browser.txt at (239, 616) on a >> nth=300
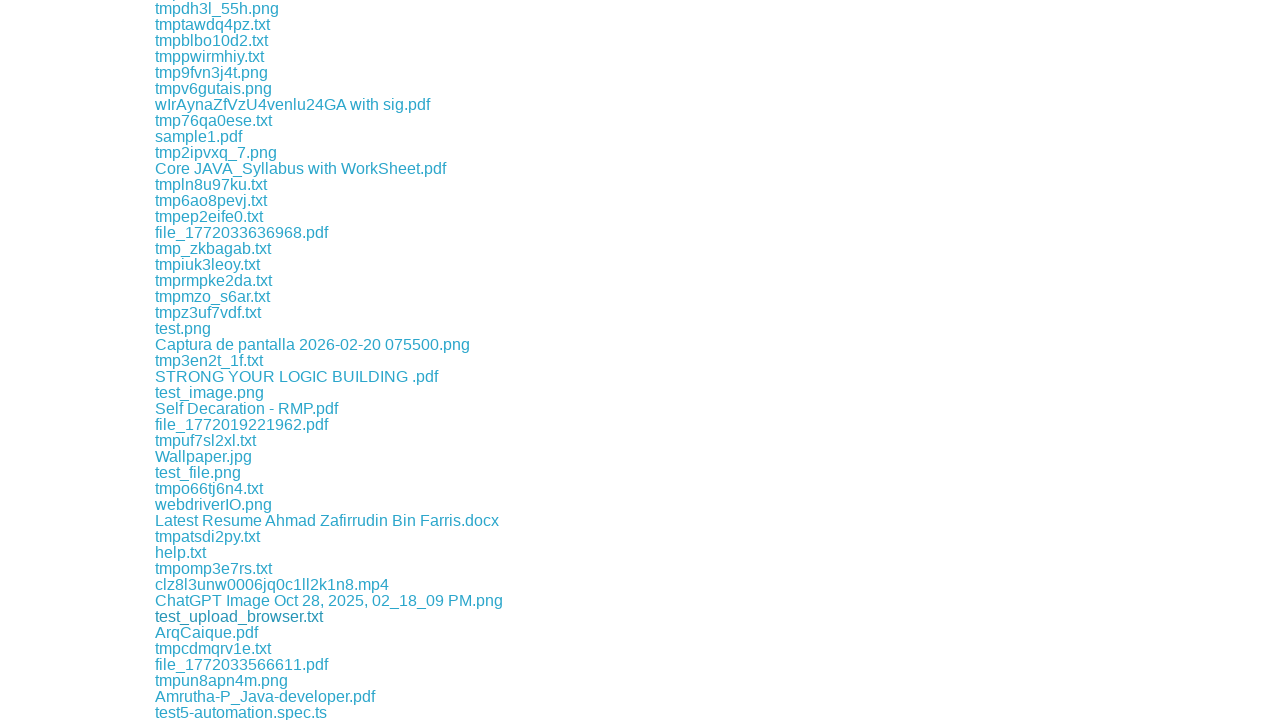

File download completed and captured
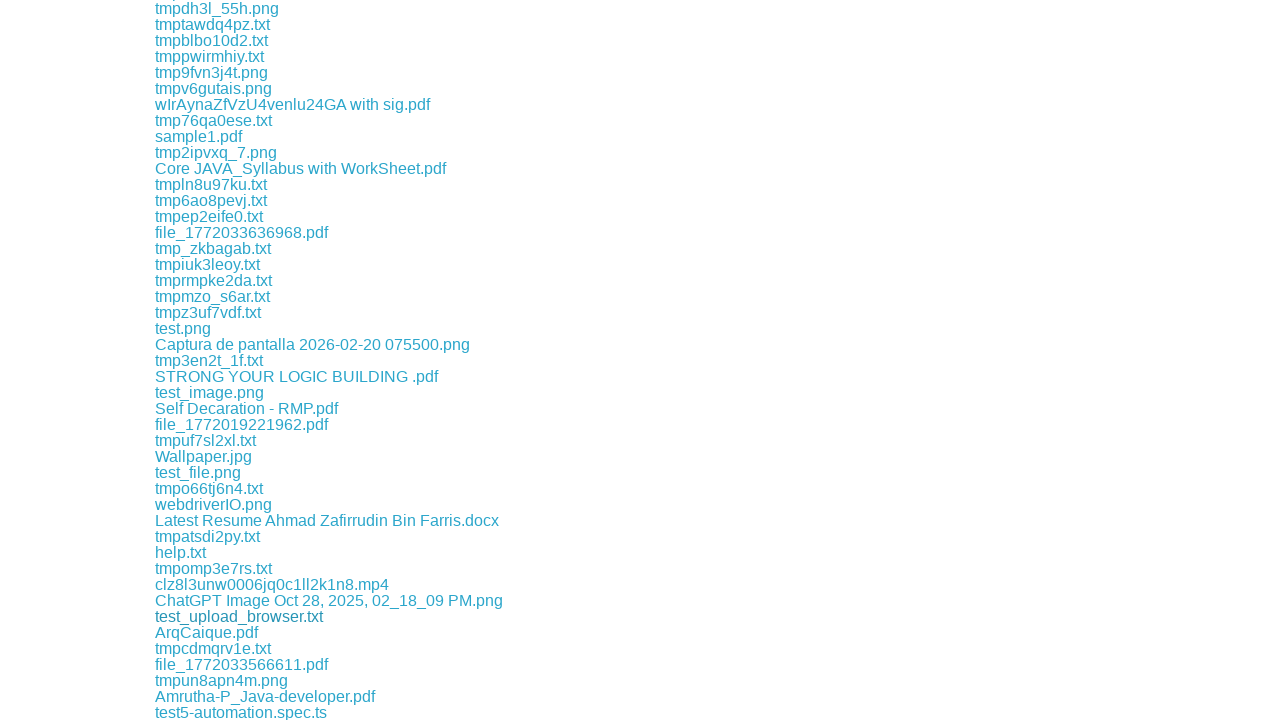

Retrieved downloaded file path: /tmp/playwright-artifacts-l9tHxl/926fc1e1-70de-4400-af7b-982c0fab4f9d
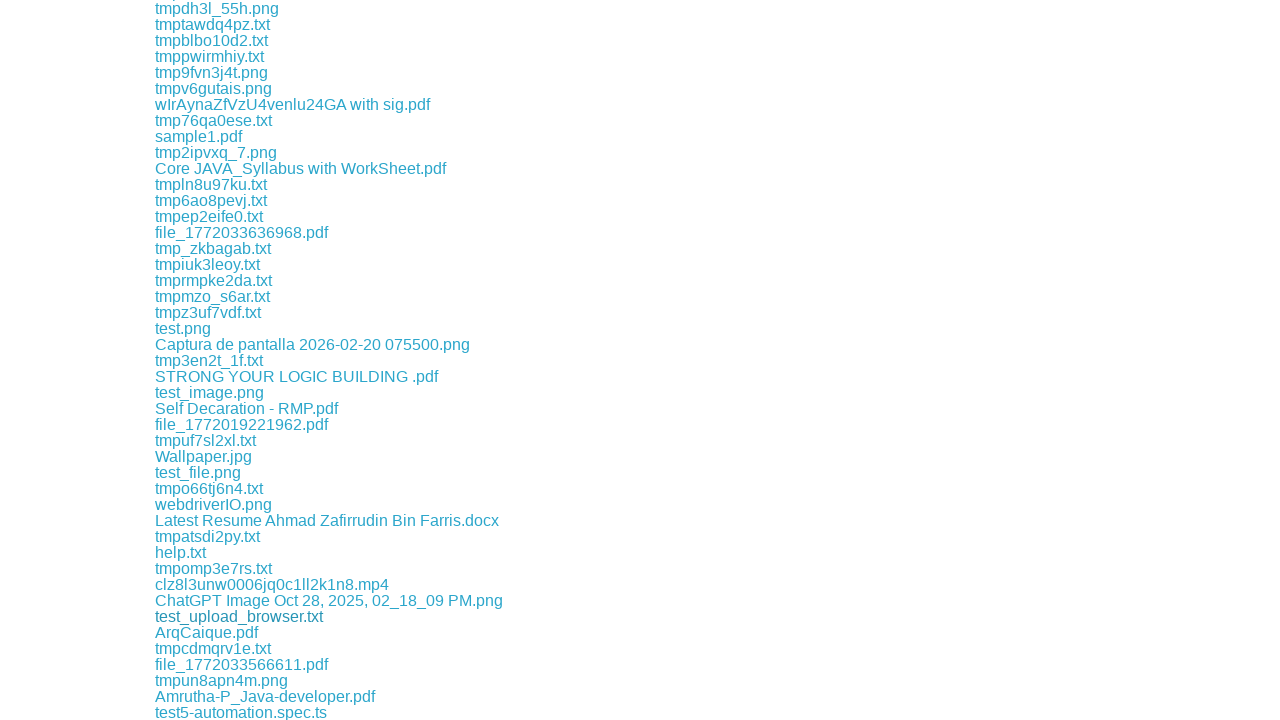

Retrieved href attribute from link
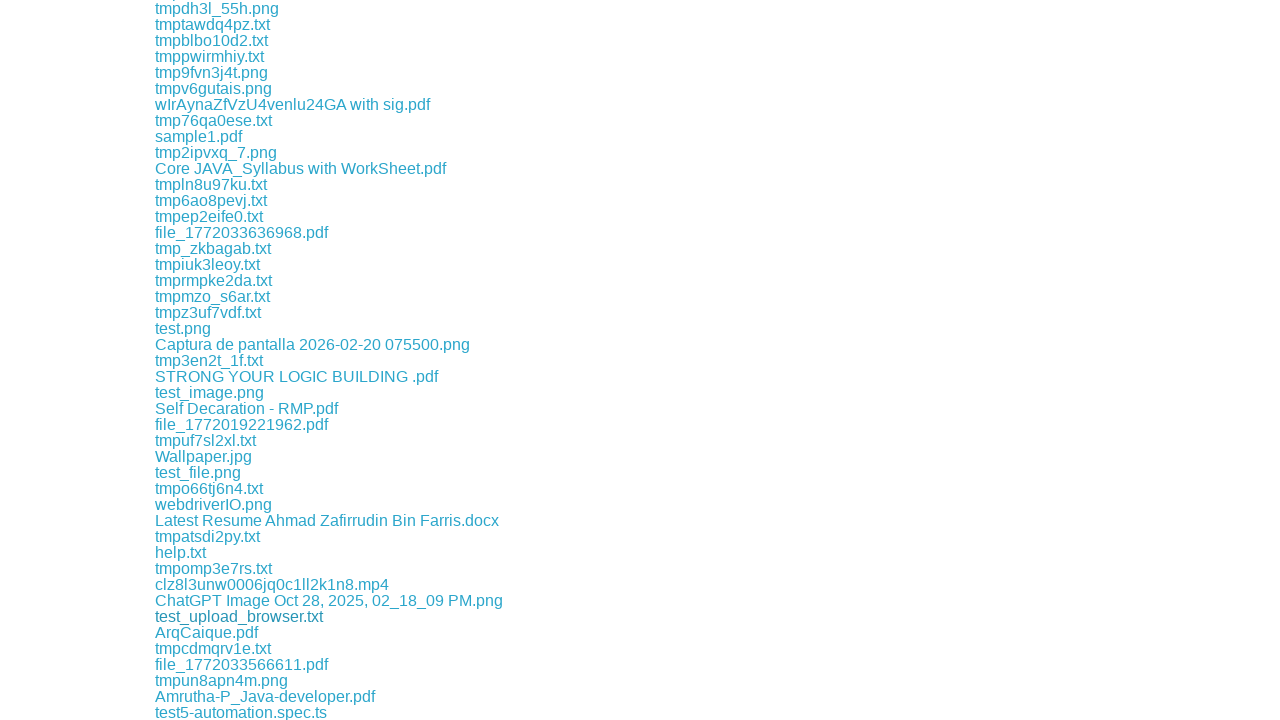

Retrieved href attribute from link
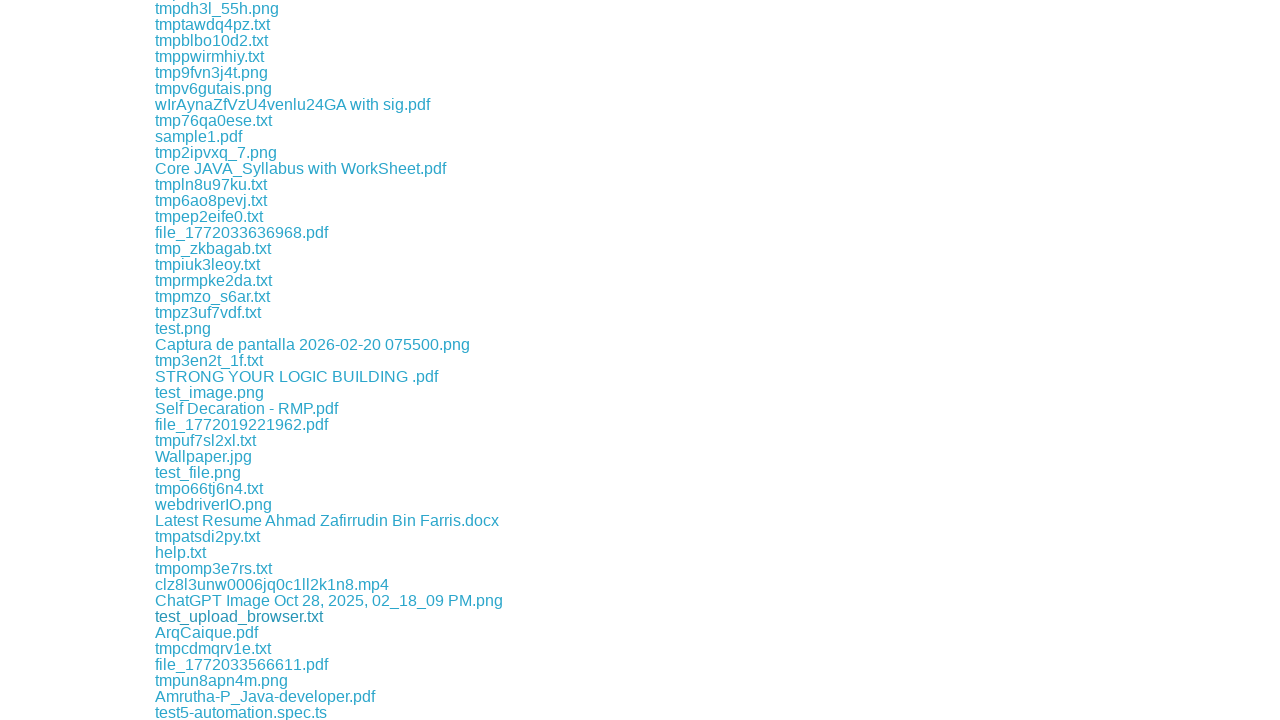

Clicked download link for file: download/tmpcdmqrv1e.txt at (213, 648) on a >> nth=302
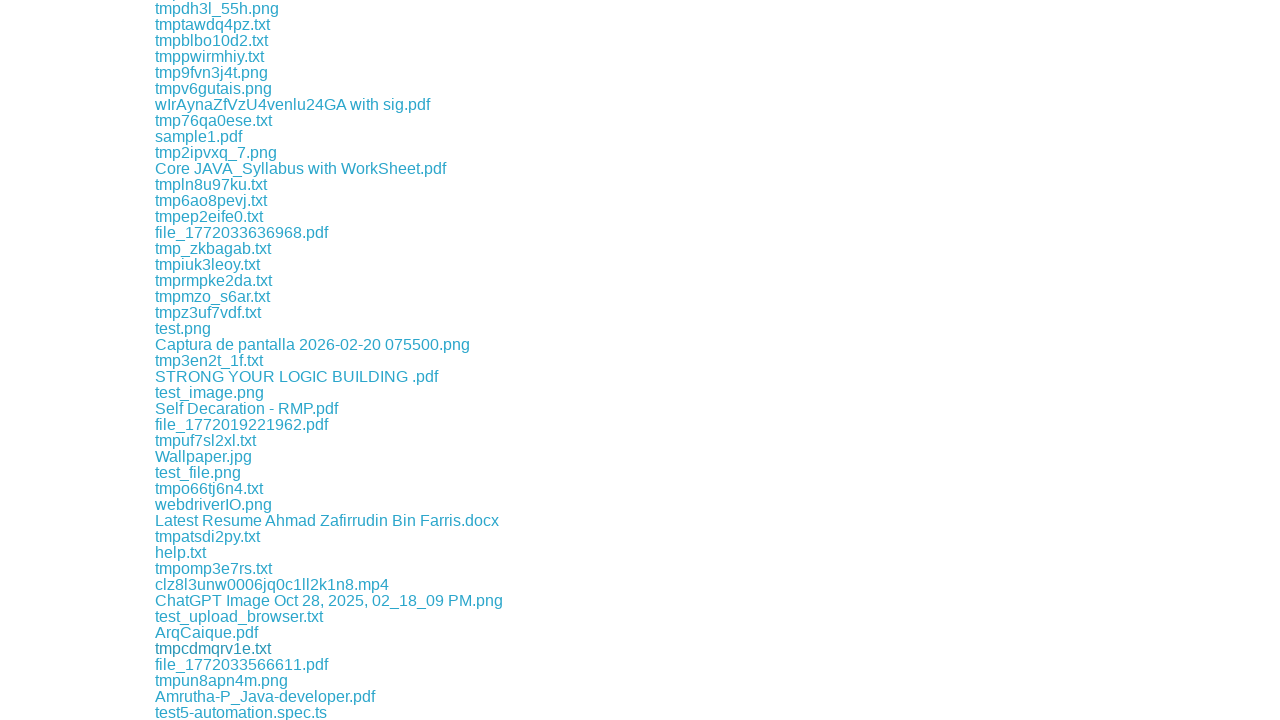

File download completed and captured
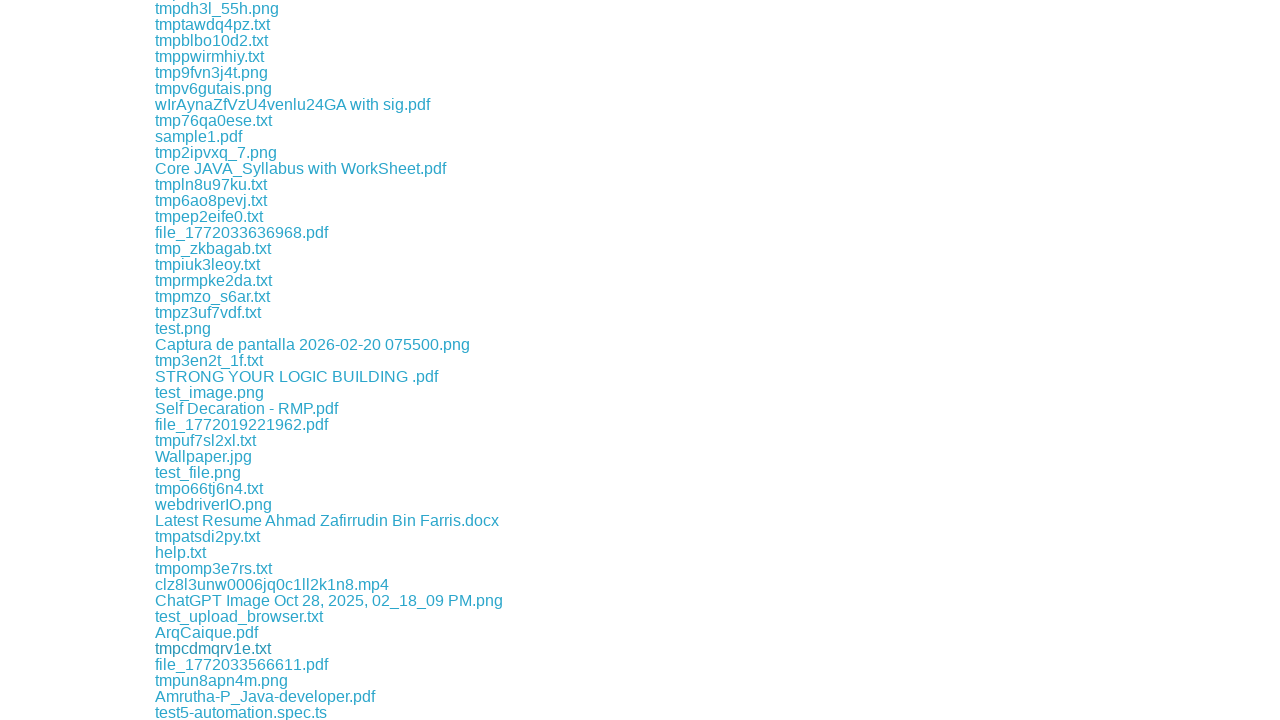

Retrieved downloaded file path: /tmp/playwright-artifacts-l9tHxl/aa19305d-25ad-4de6-bf12-11f3c9420db7
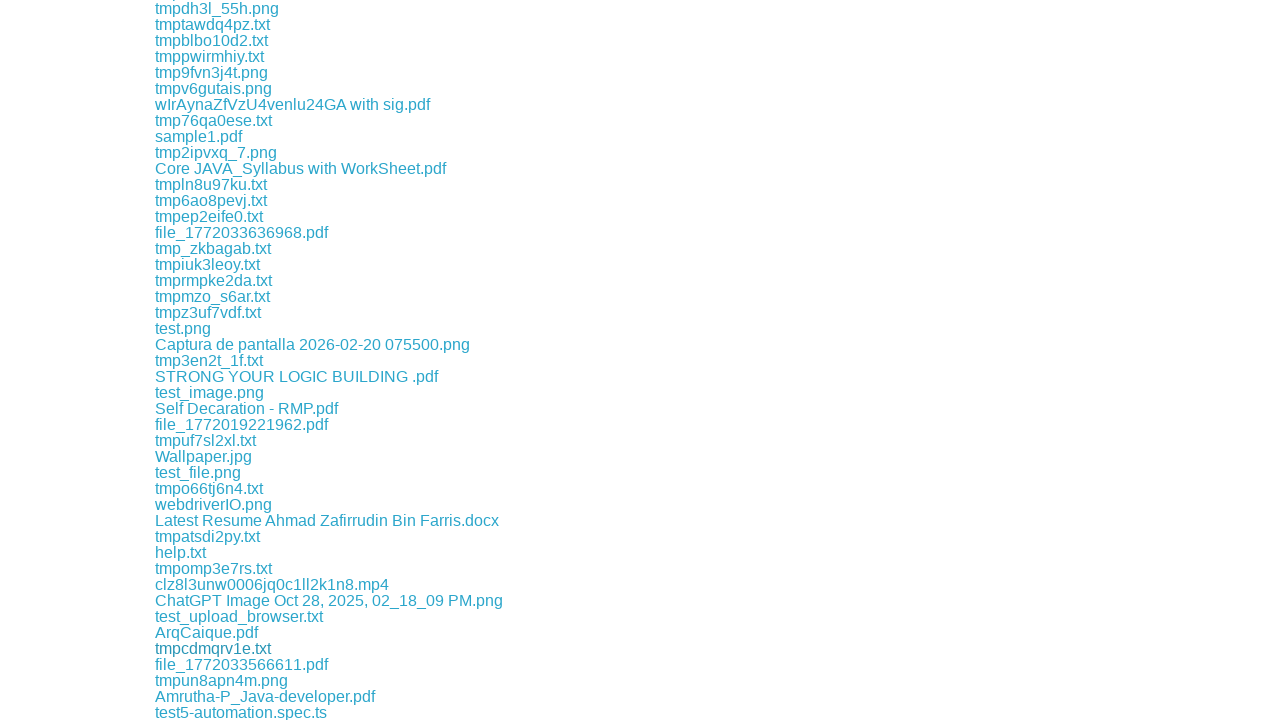

Retrieved href attribute from link
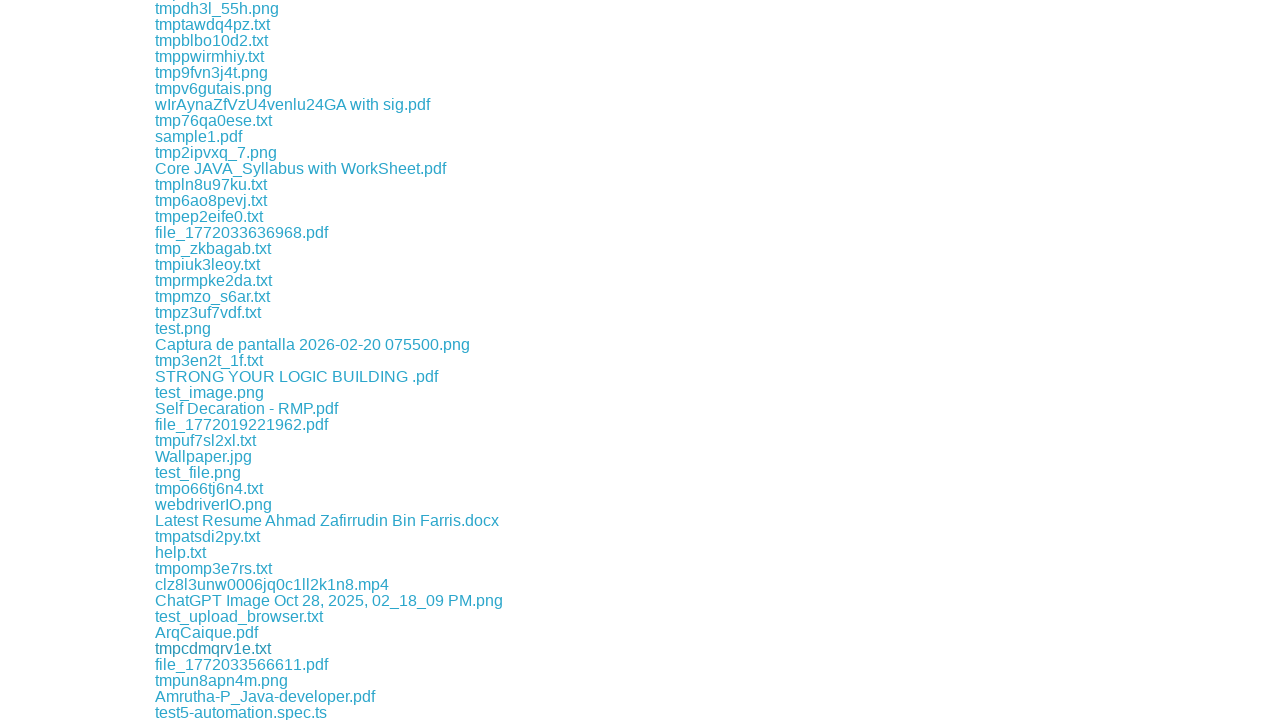

Retrieved href attribute from link
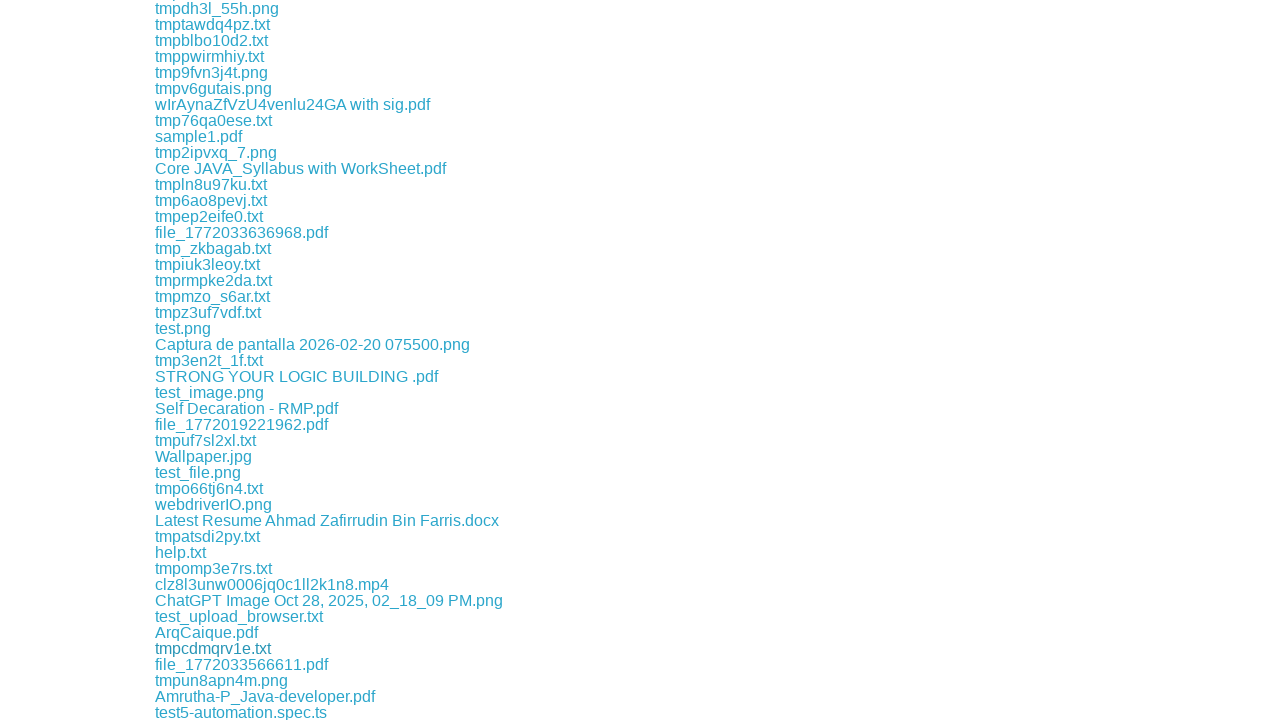

Retrieved href attribute from link
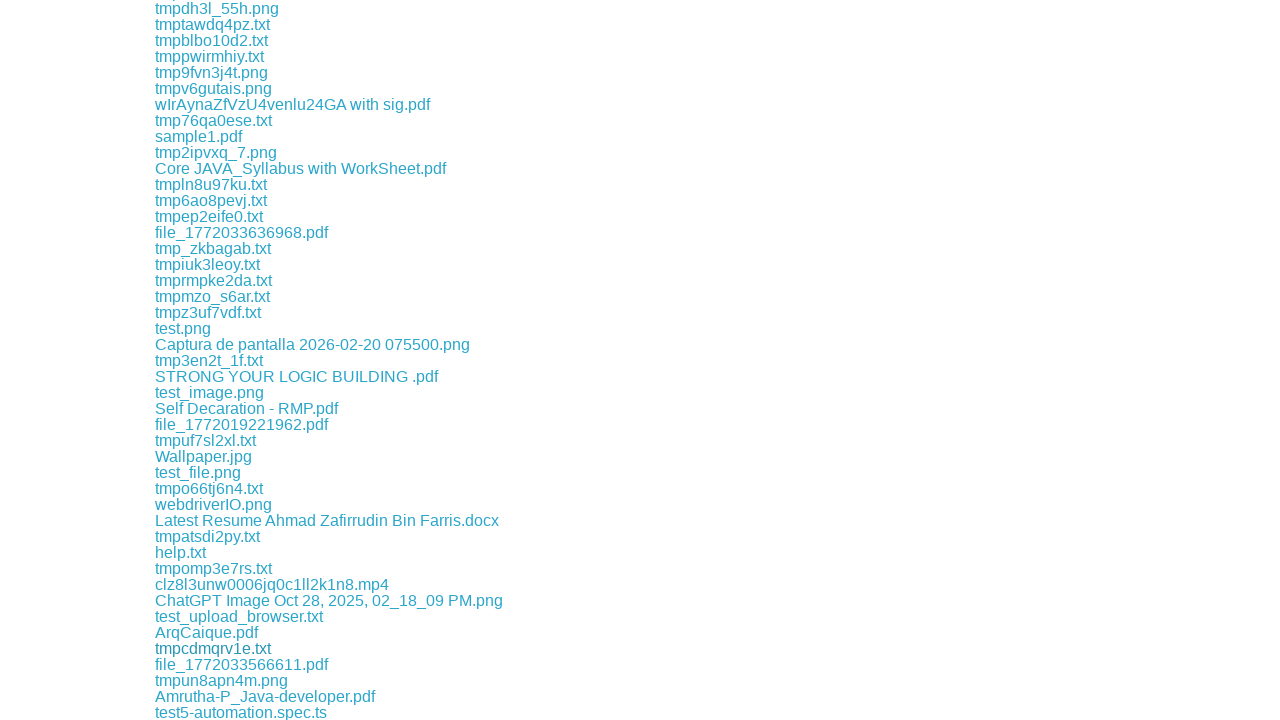

Retrieved href attribute from link
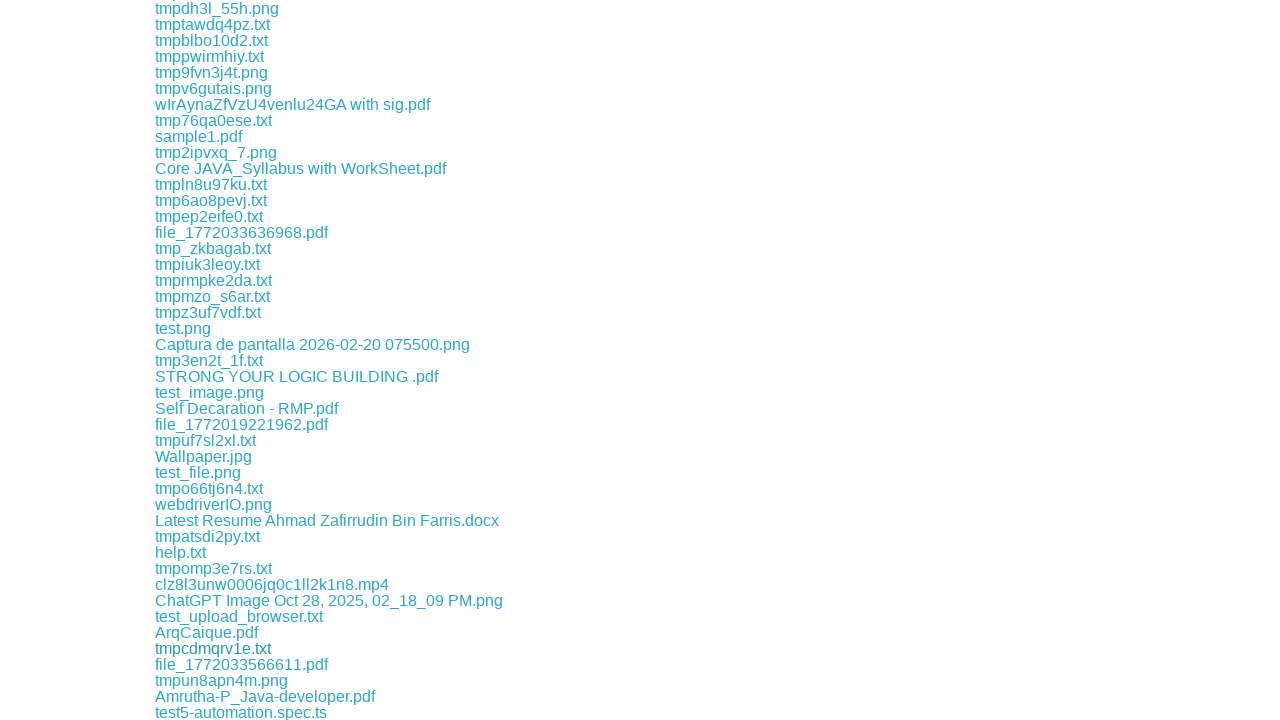

Retrieved href attribute from link
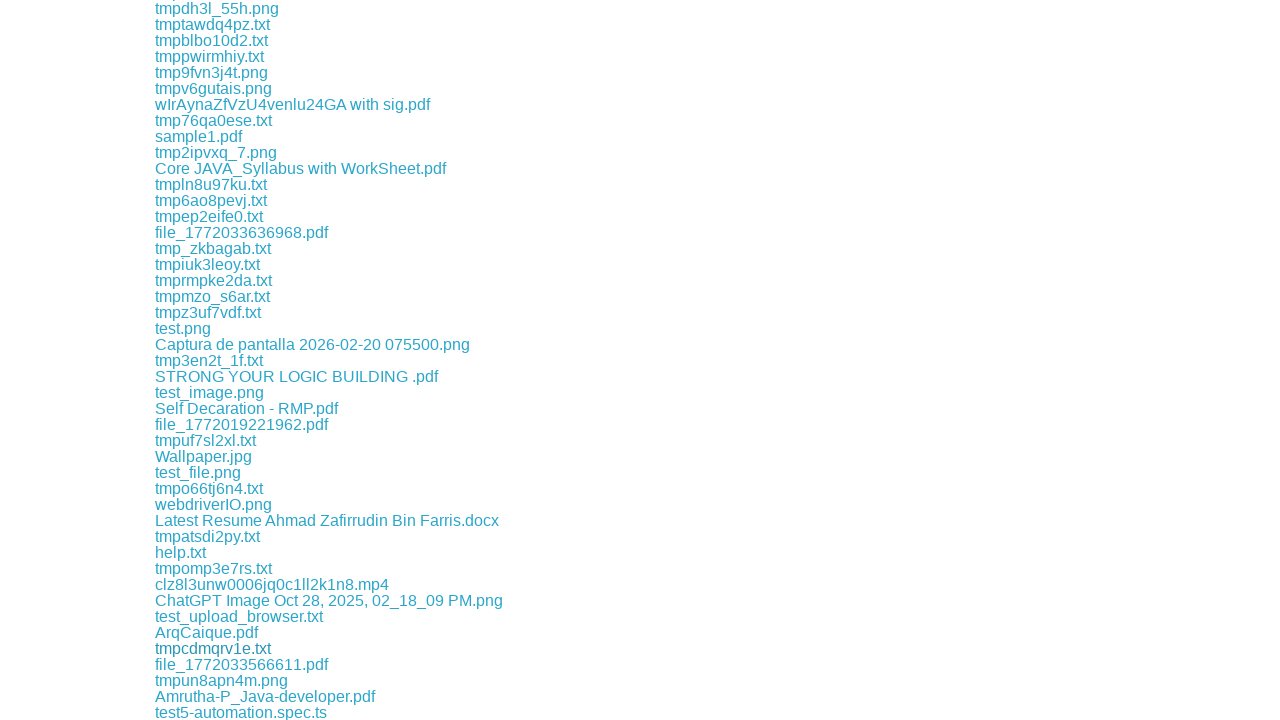

Retrieved href attribute from link
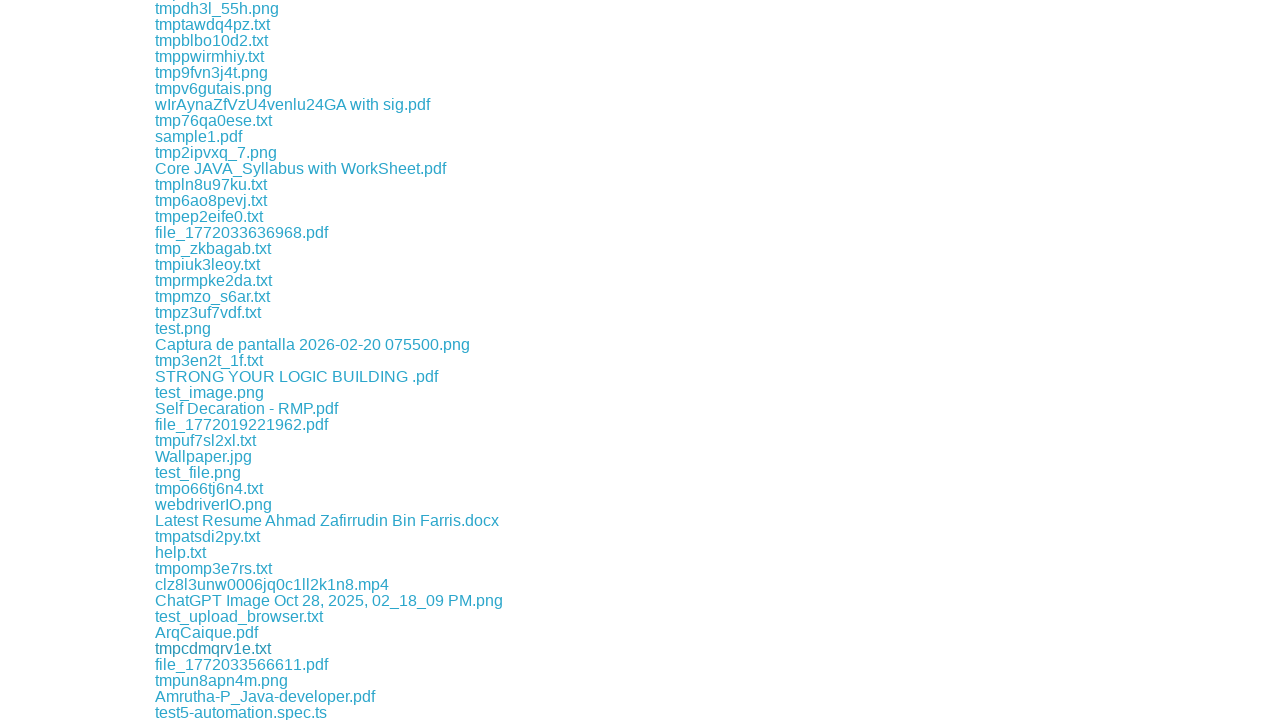

Retrieved href attribute from link
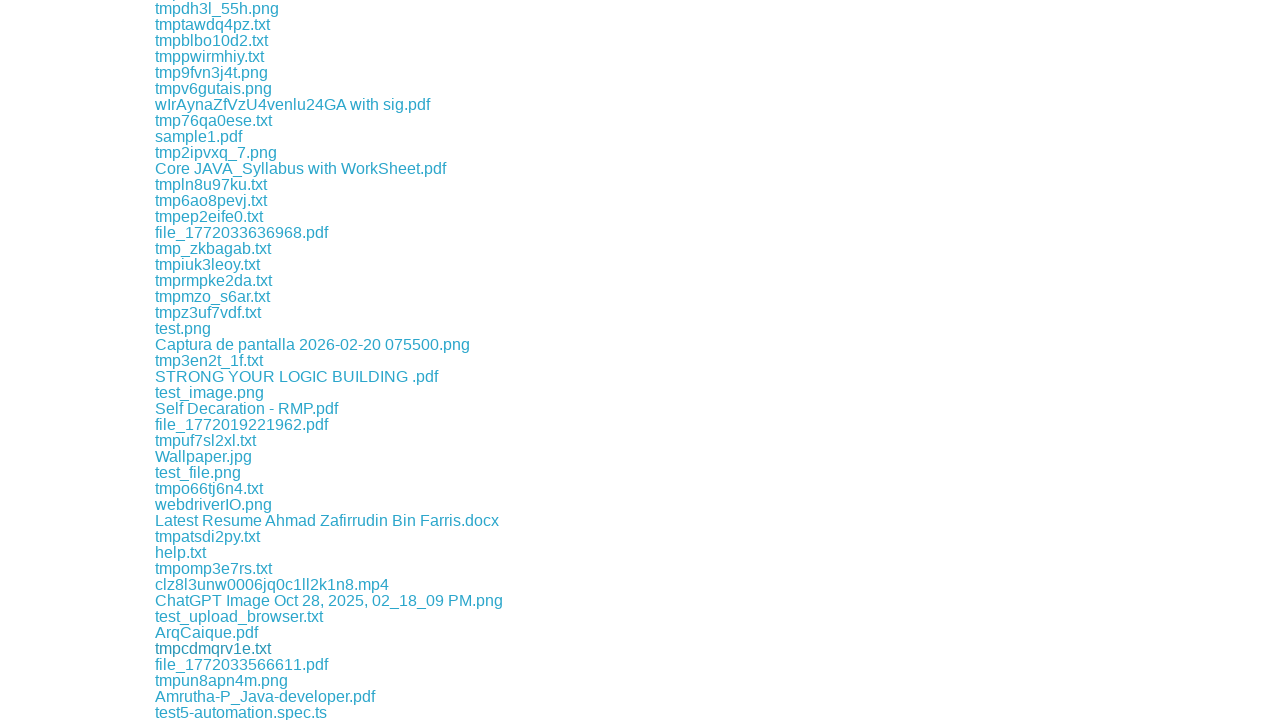

Clicked download link for file: download/tmp36sg4wj6.txt at (212, 360) on a >> nth=309
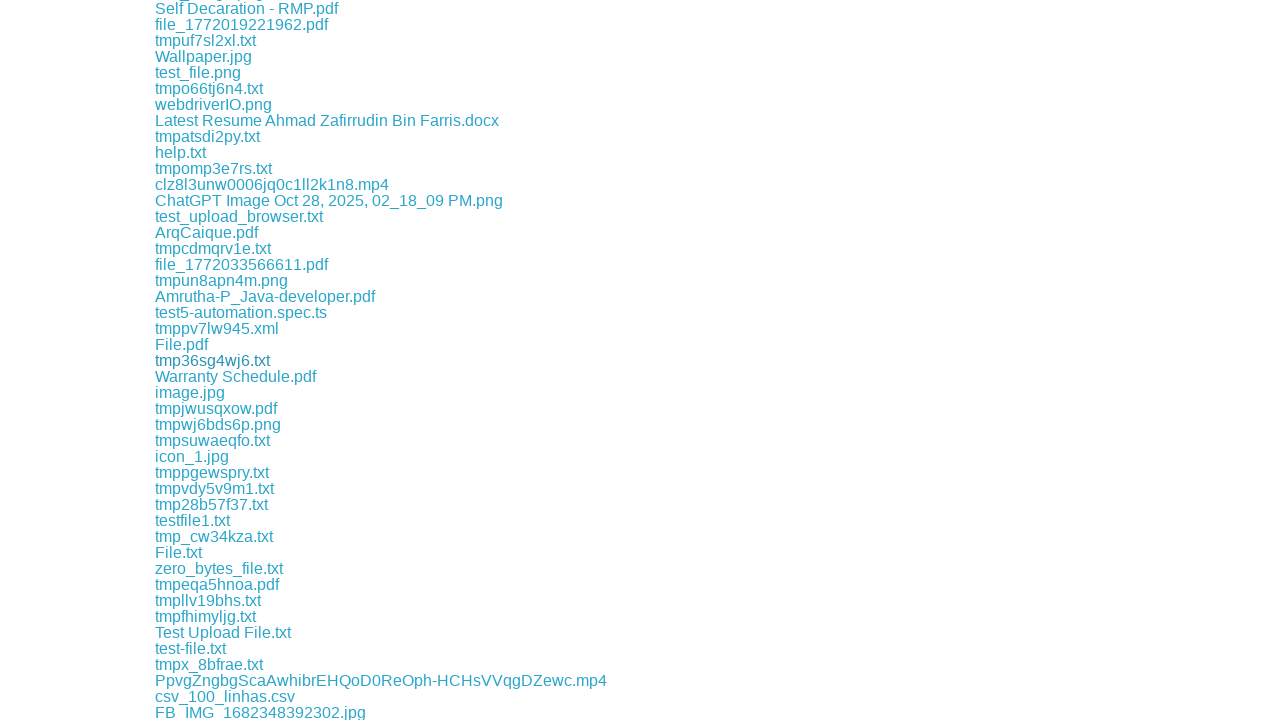

File download completed and captured
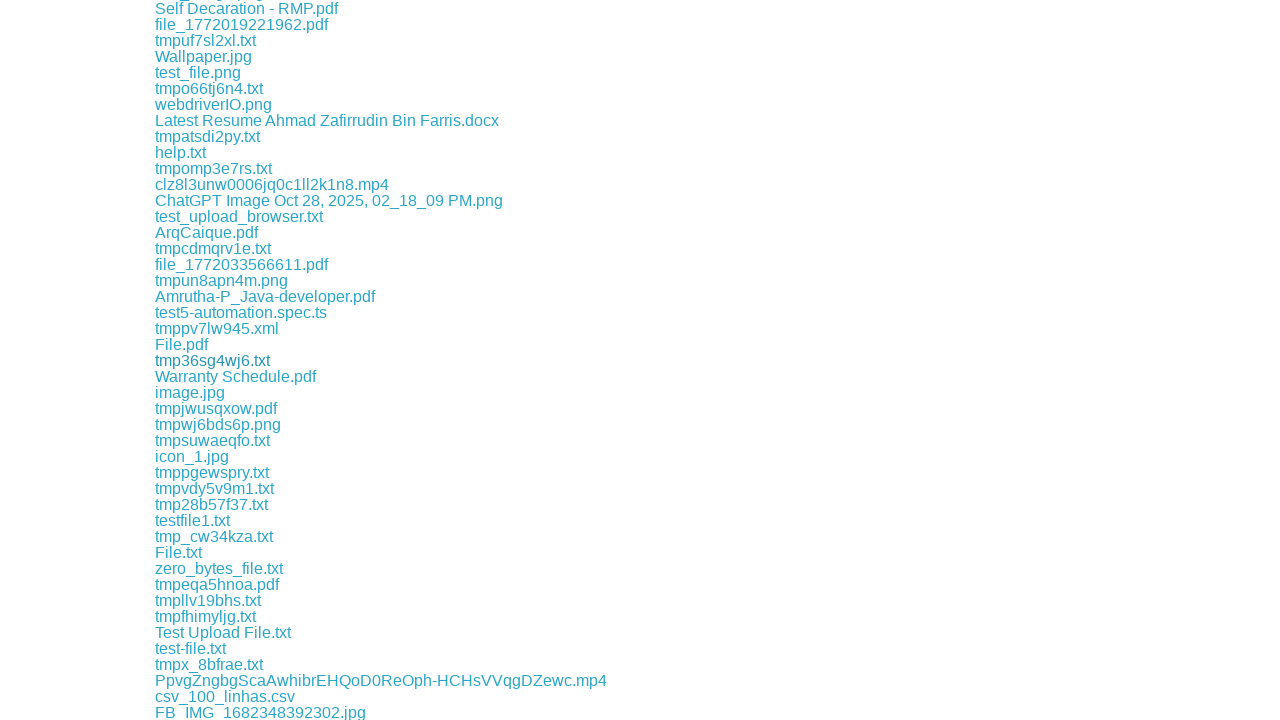

Retrieved downloaded file path: /tmp/playwright-artifacts-l9tHxl/fe4c0418-bdaf-4123-bf24-e91fbbf126fd
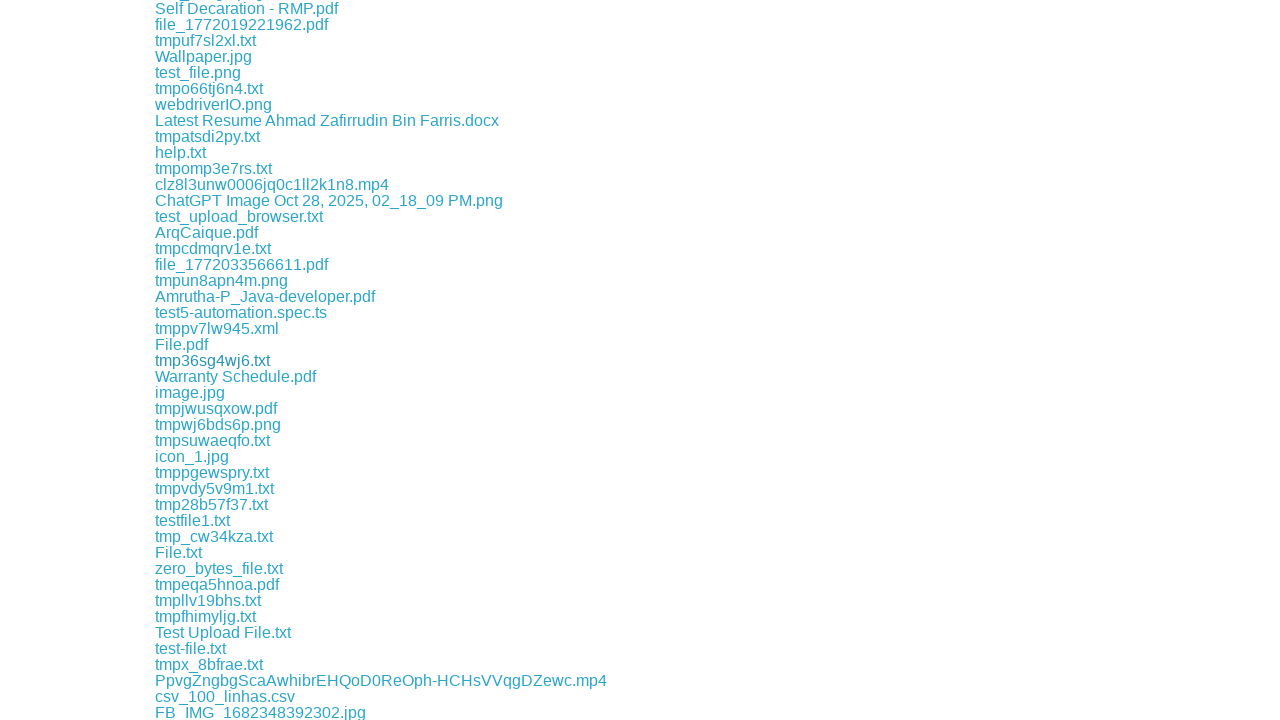

Retrieved href attribute from link
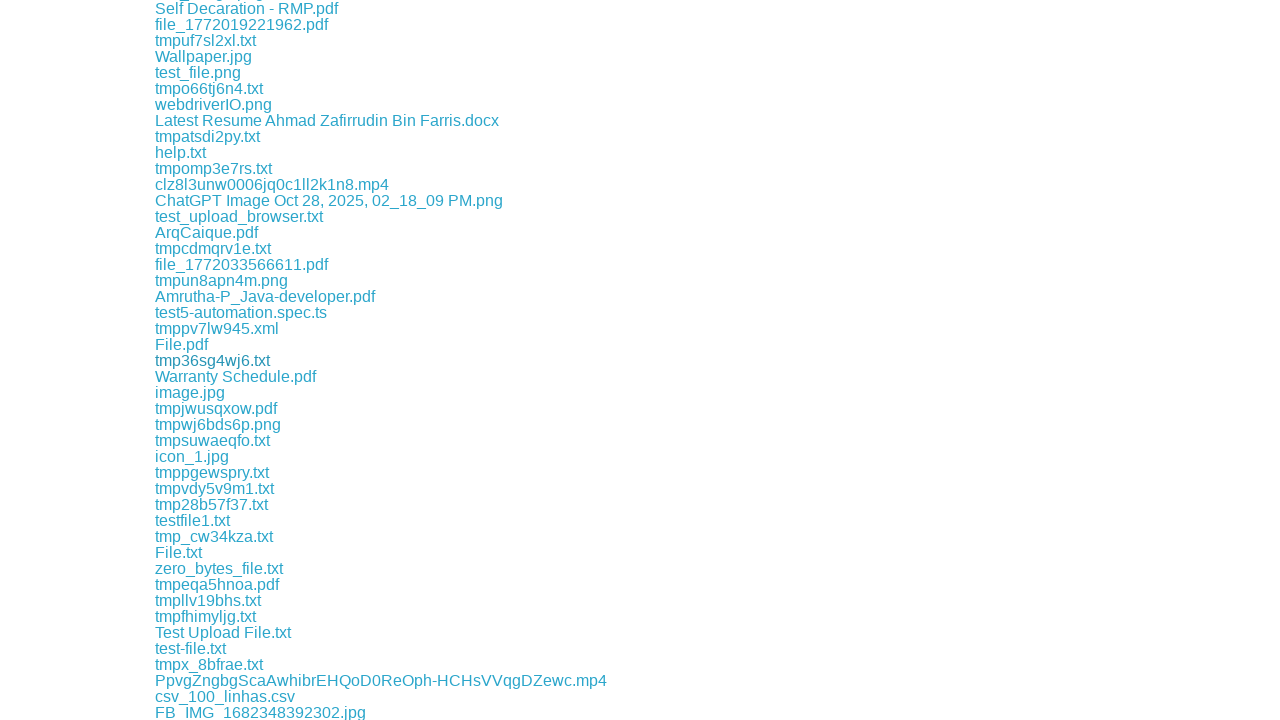

Retrieved href attribute from link
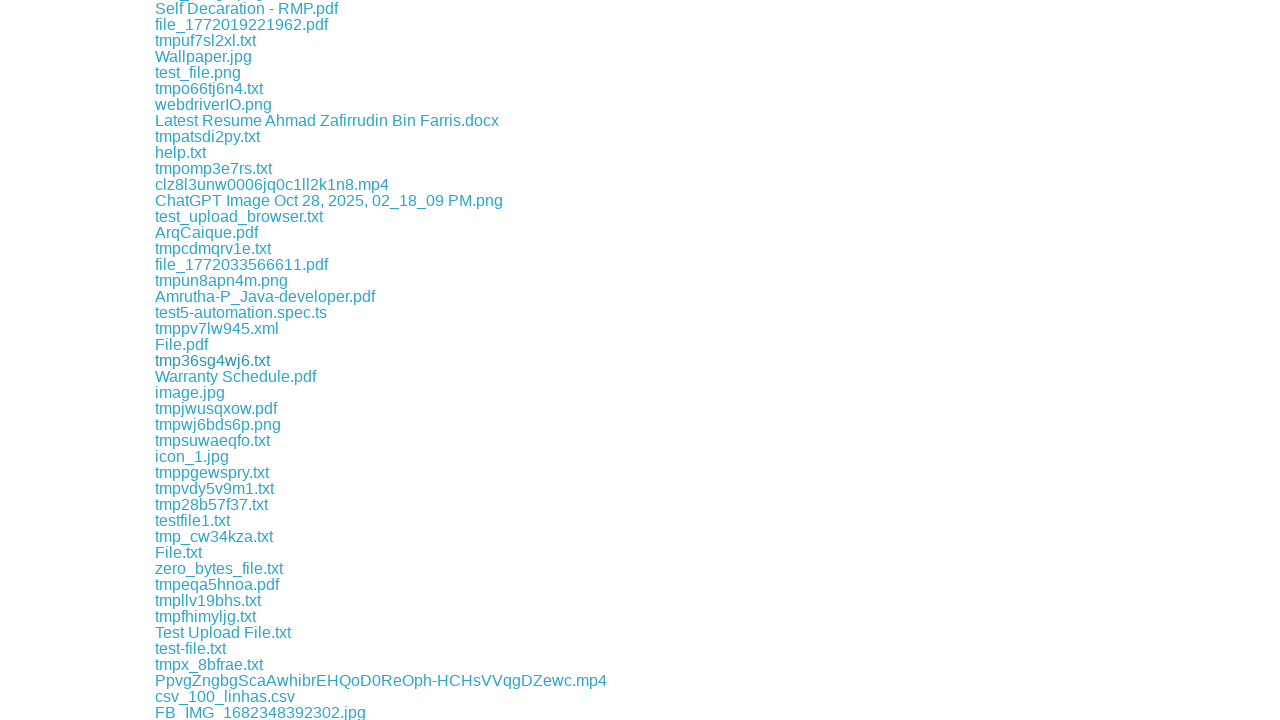

Retrieved href attribute from link
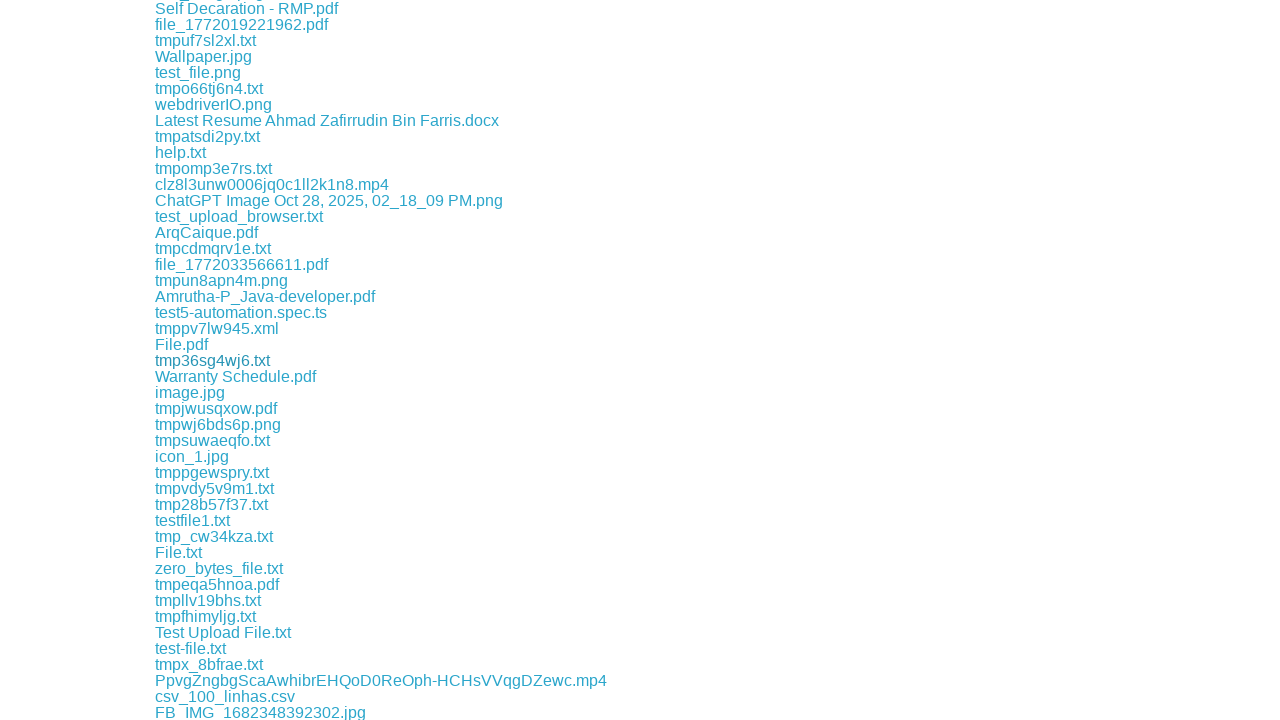

Retrieved href attribute from link
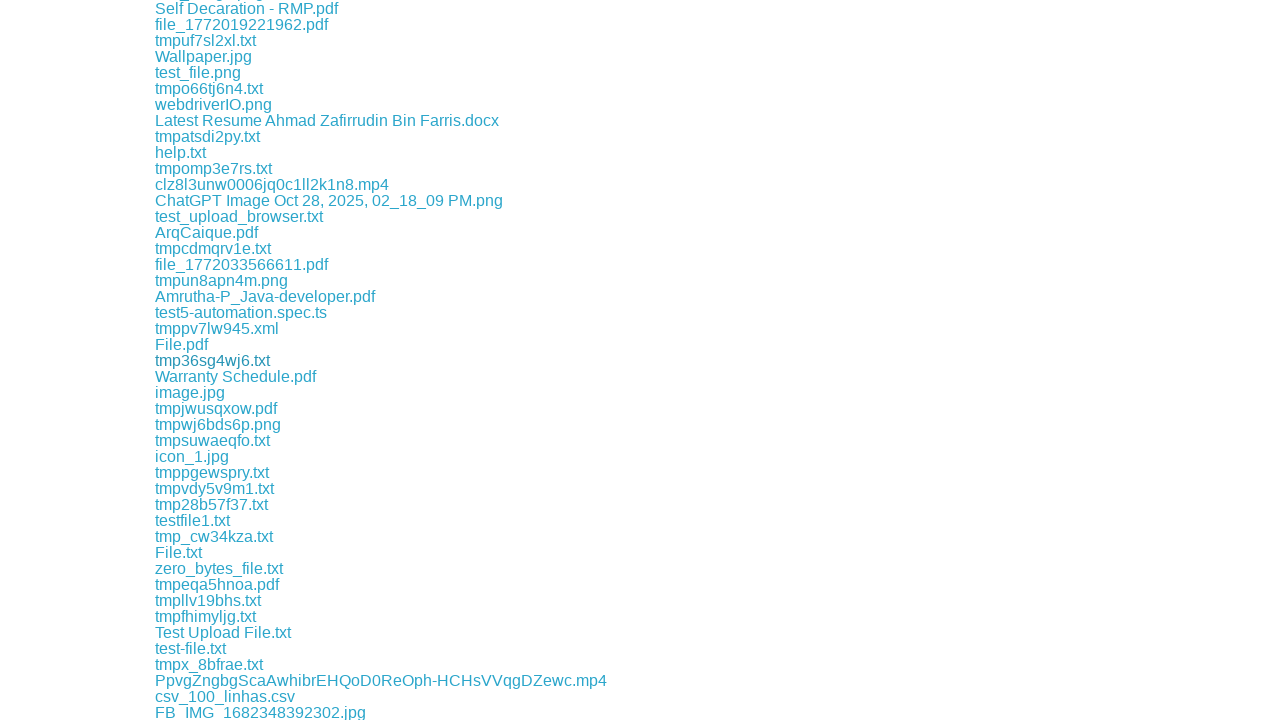

Retrieved href attribute from link
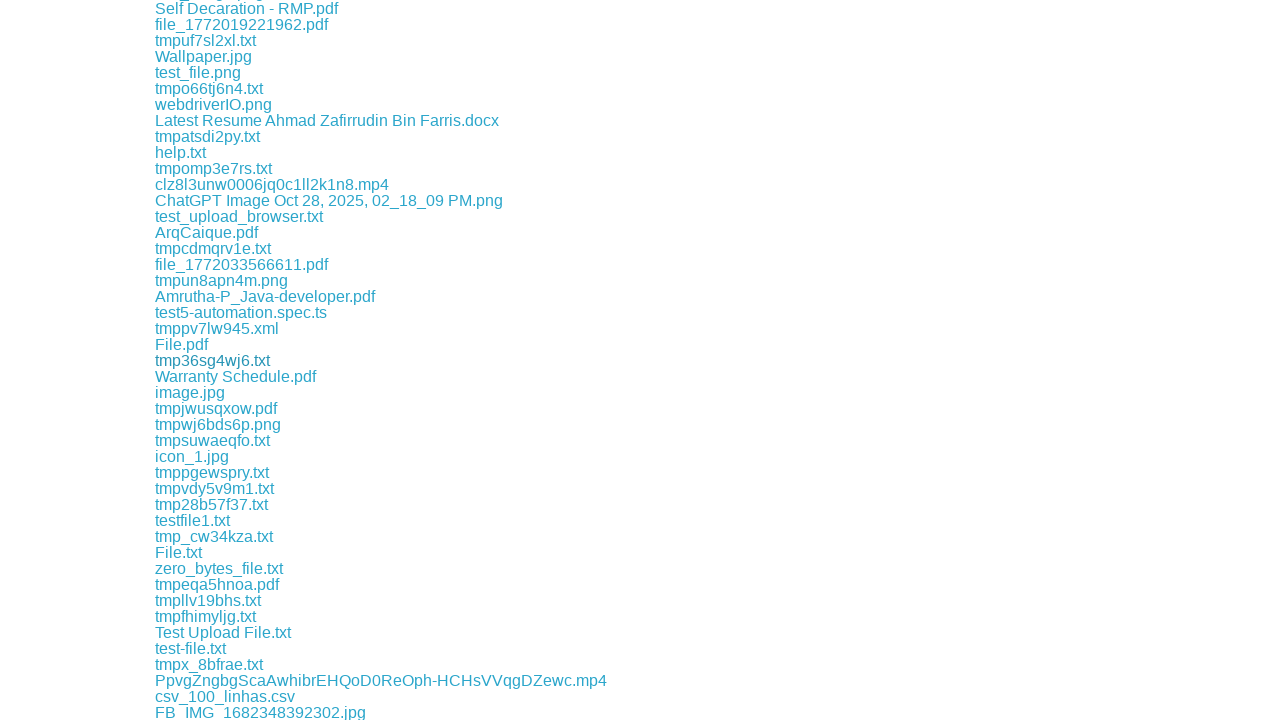

Clicked download link for file: download/tmpsuwaeqfo.txt at (212, 440) on a >> nth=314
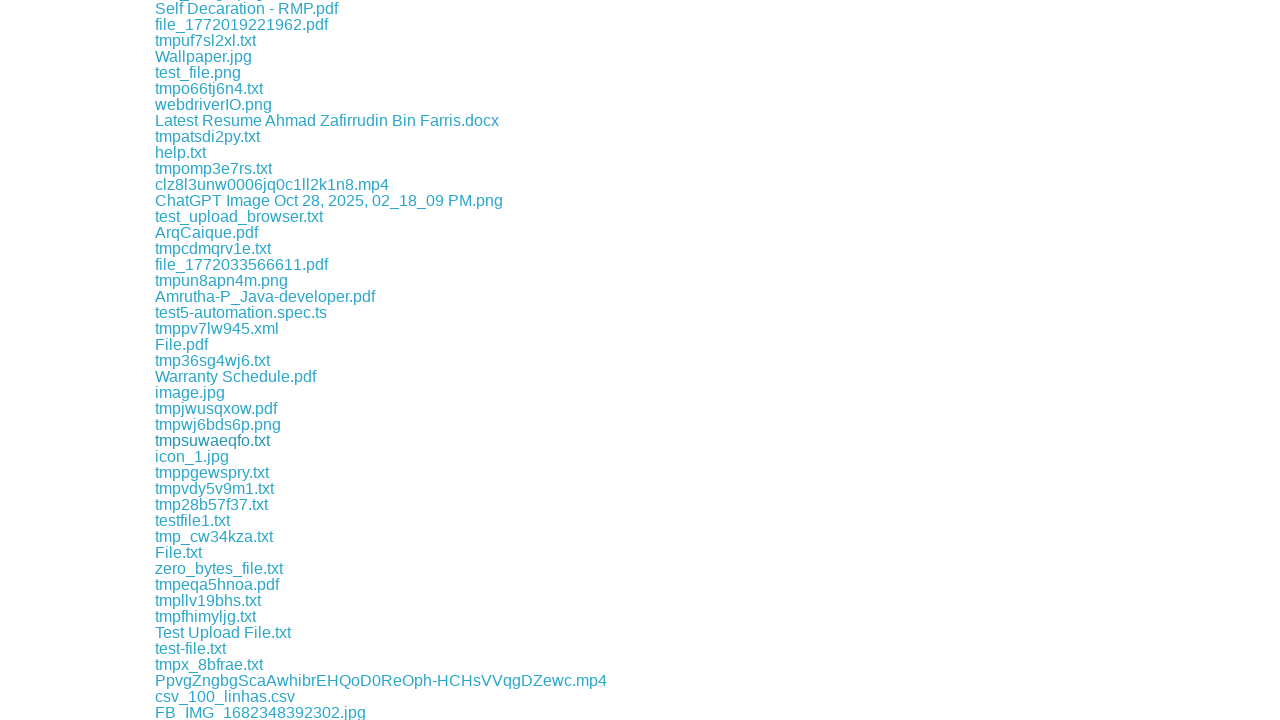

File download completed and captured
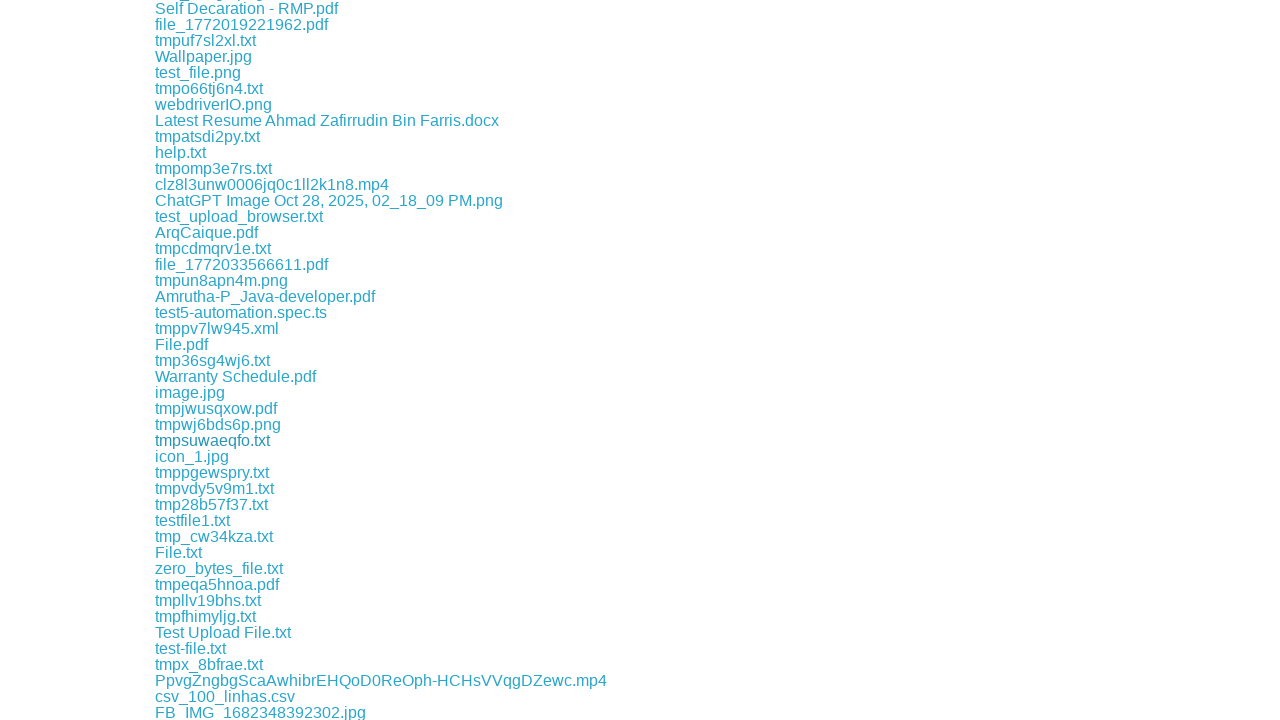

Retrieved downloaded file path: /tmp/playwright-artifacts-l9tHxl/eb832abb-29ef-4654-8aa2-16067ba64c45
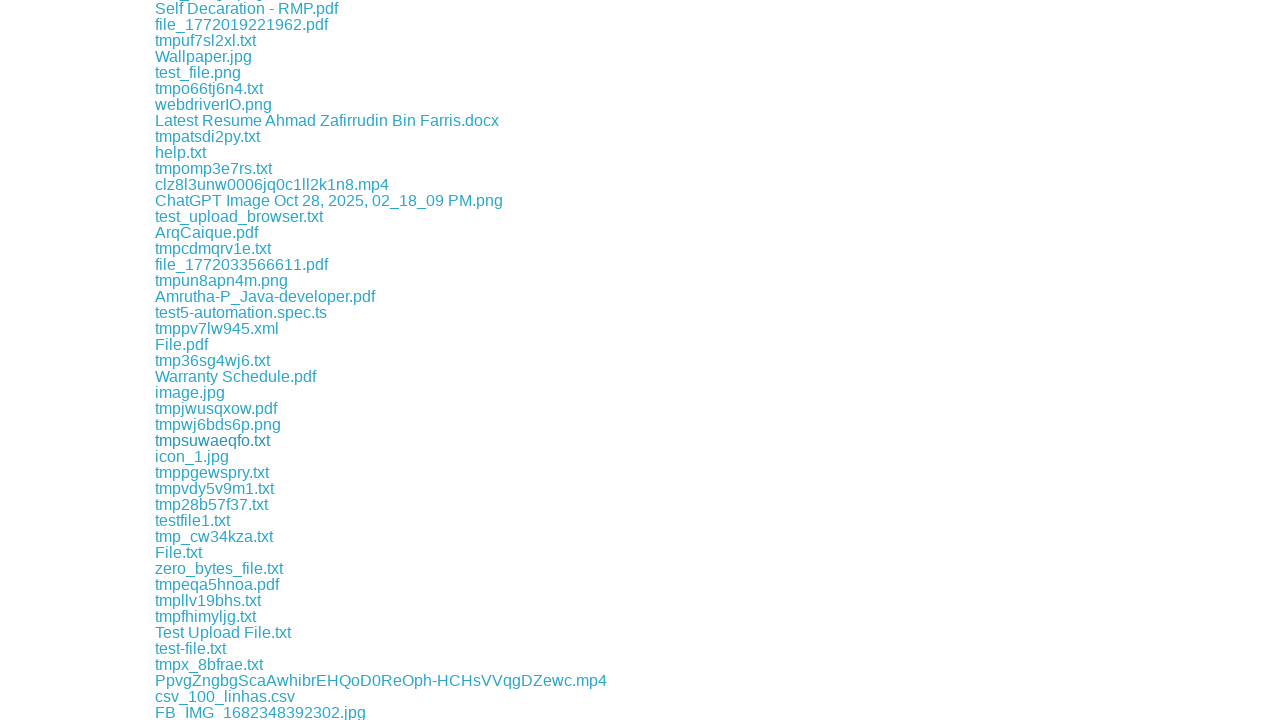

Retrieved href attribute from link
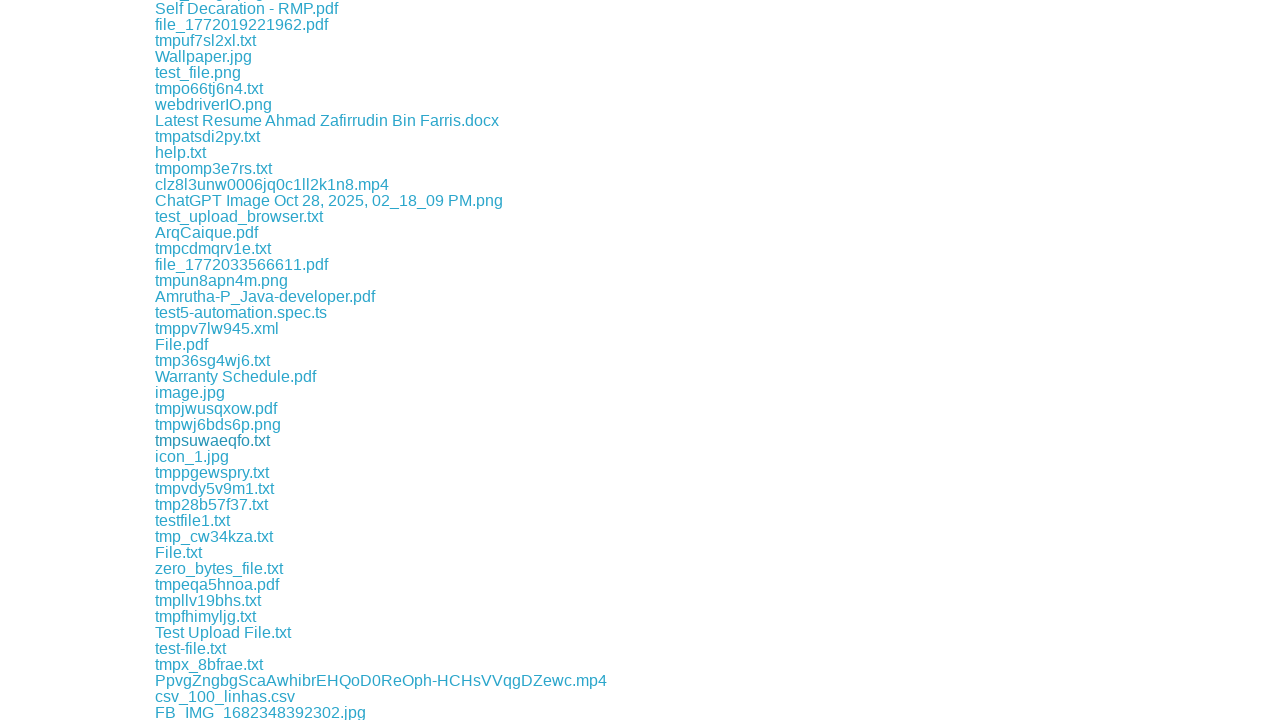

Retrieved href attribute from link
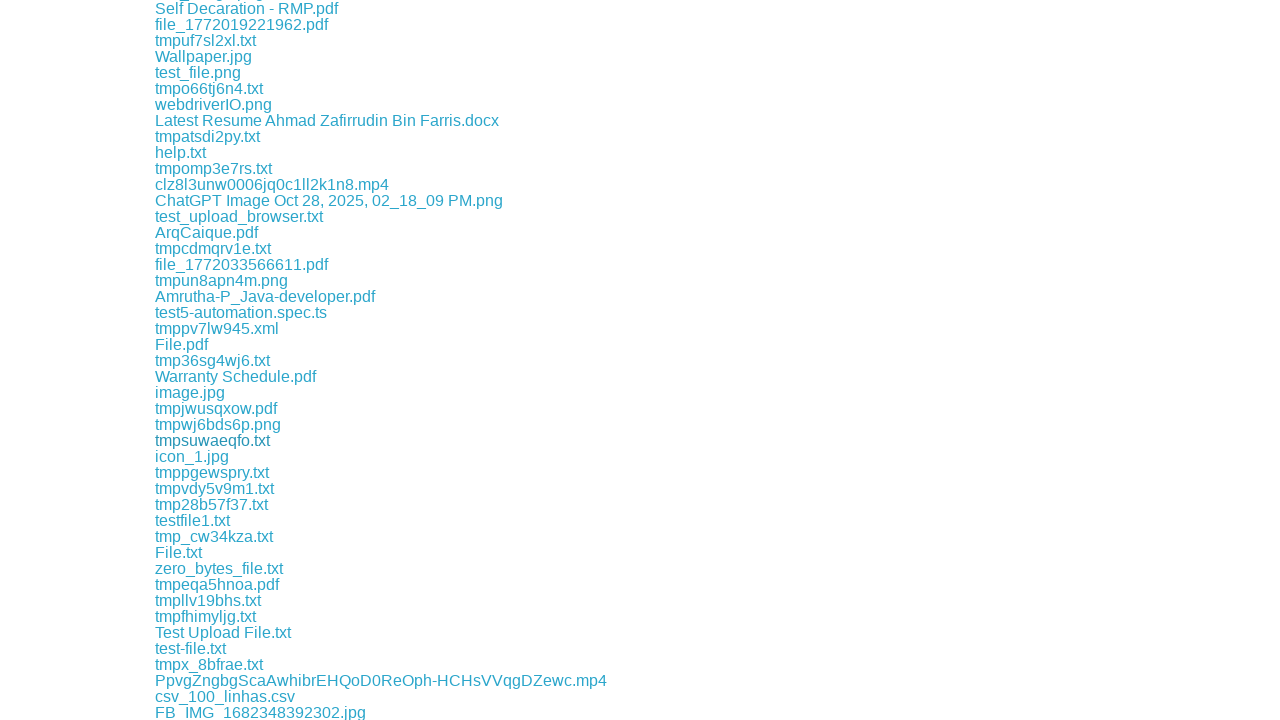

Clicked download link for file: download/tmppgewspry.txt at (212, 472) on a >> nth=316
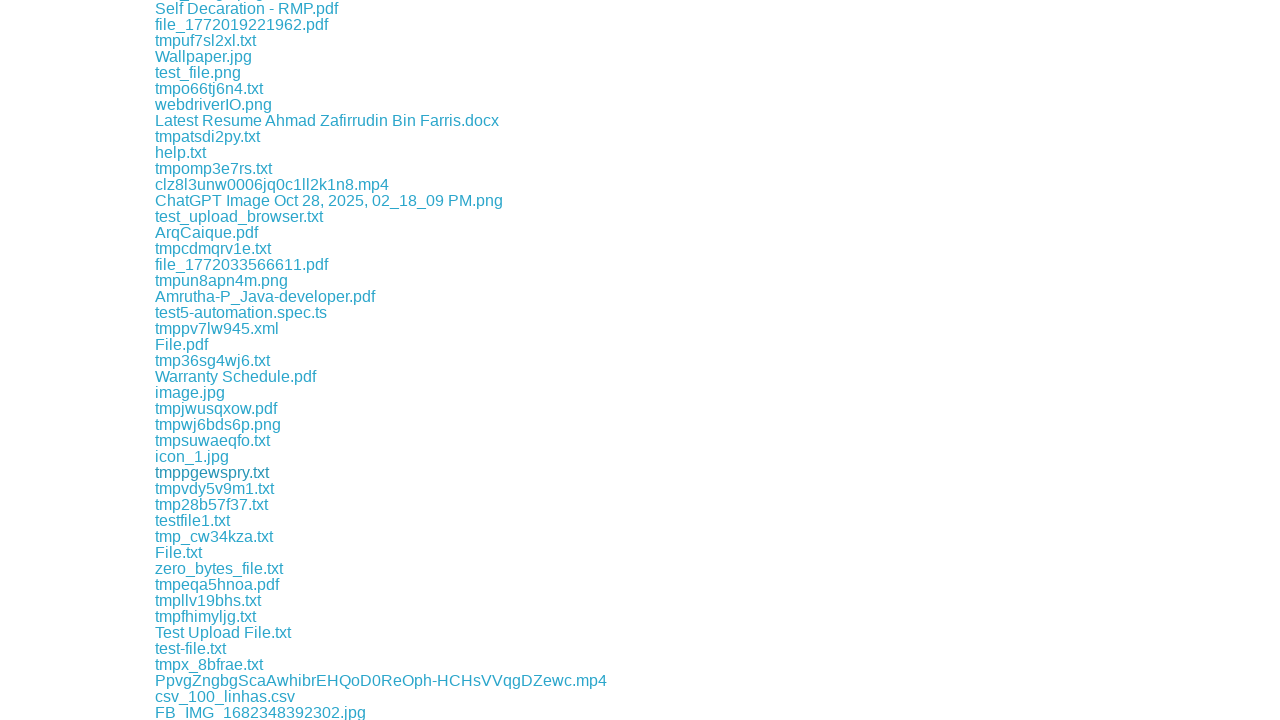

File download completed and captured
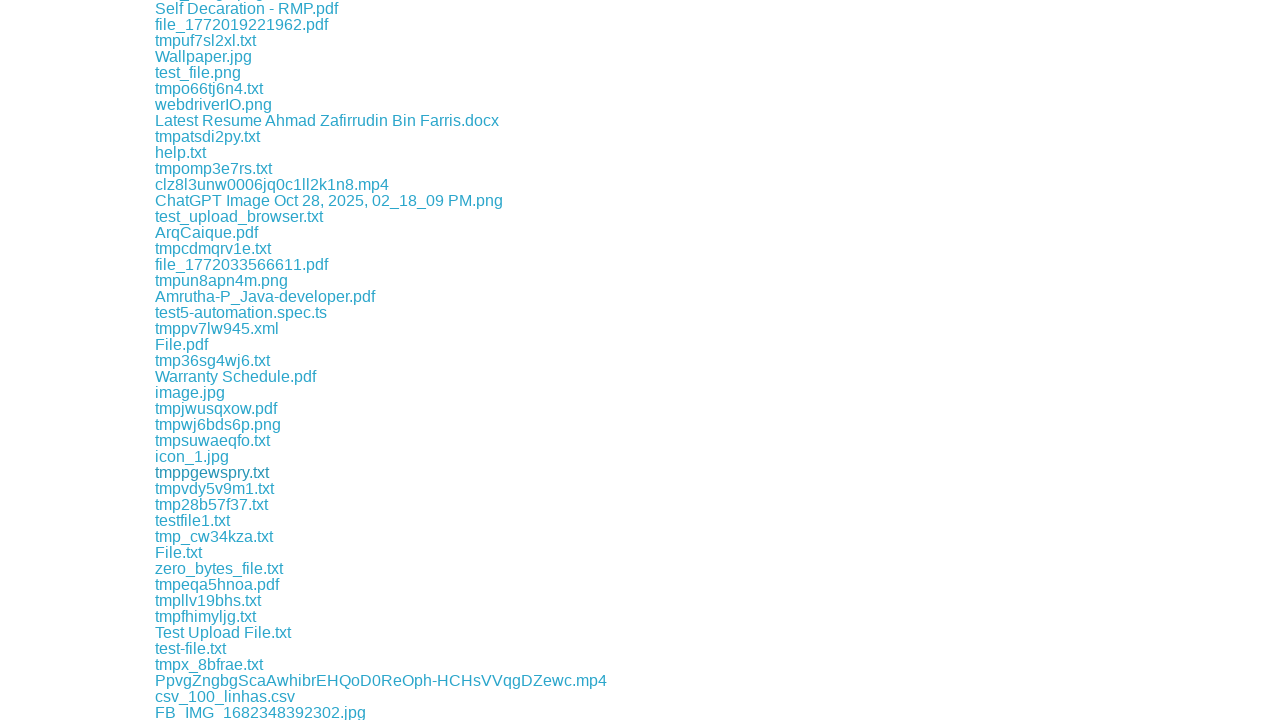

Retrieved downloaded file path: /tmp/playwright-artifacts-l9tHxl/601d6045-48aa-44f9-bfdb-c359fc763734
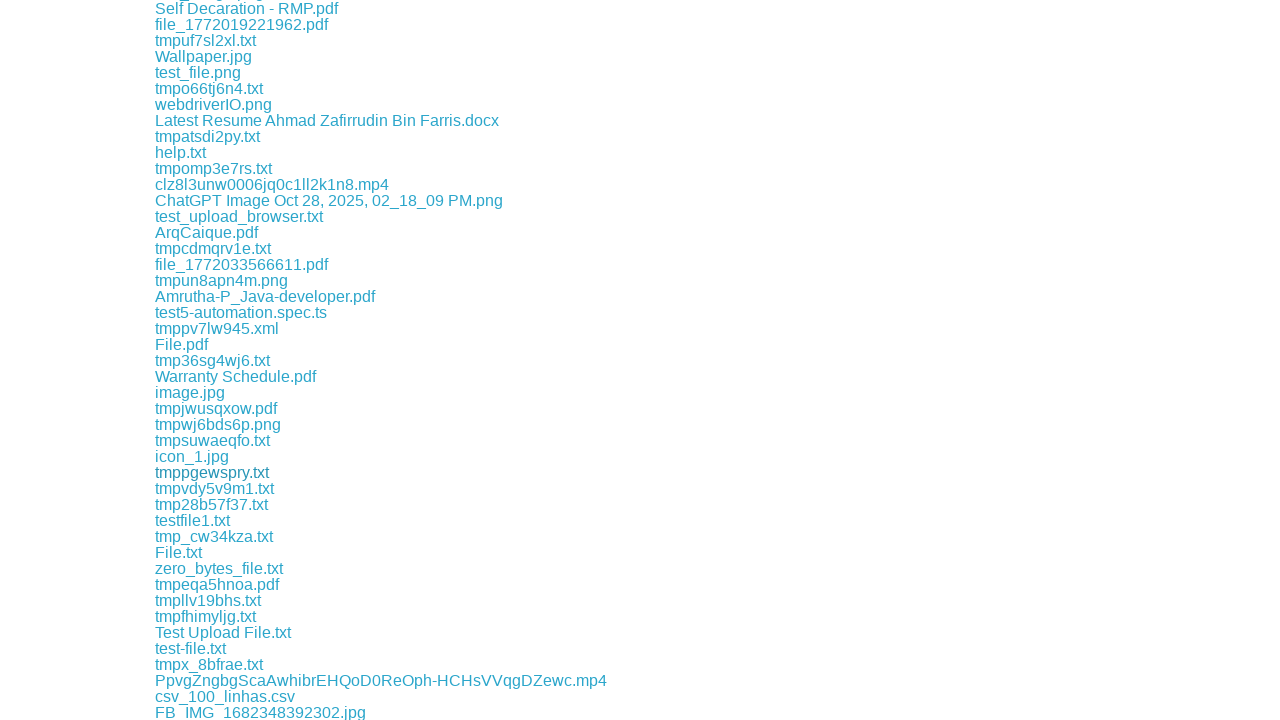

Retrieved href attribute from link
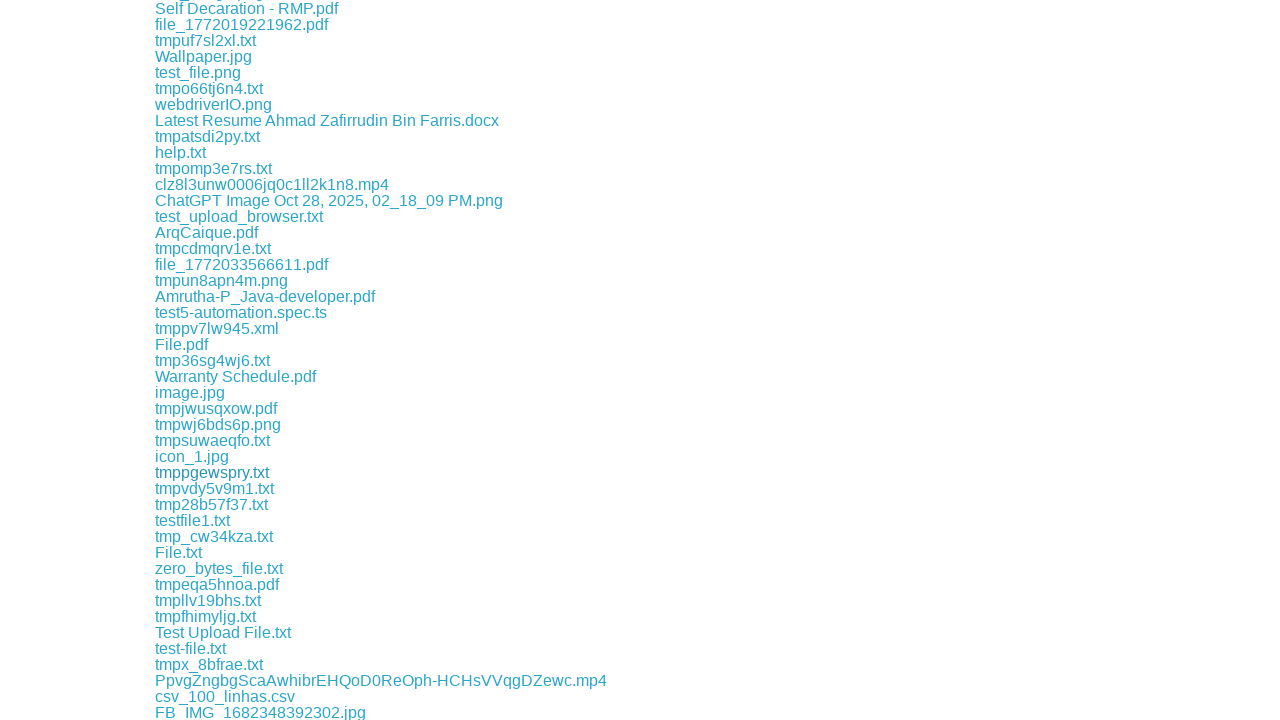

Clicked download link for file: download/tmpvdy5v9m1.txt at (214, 488) on a >> nth=317
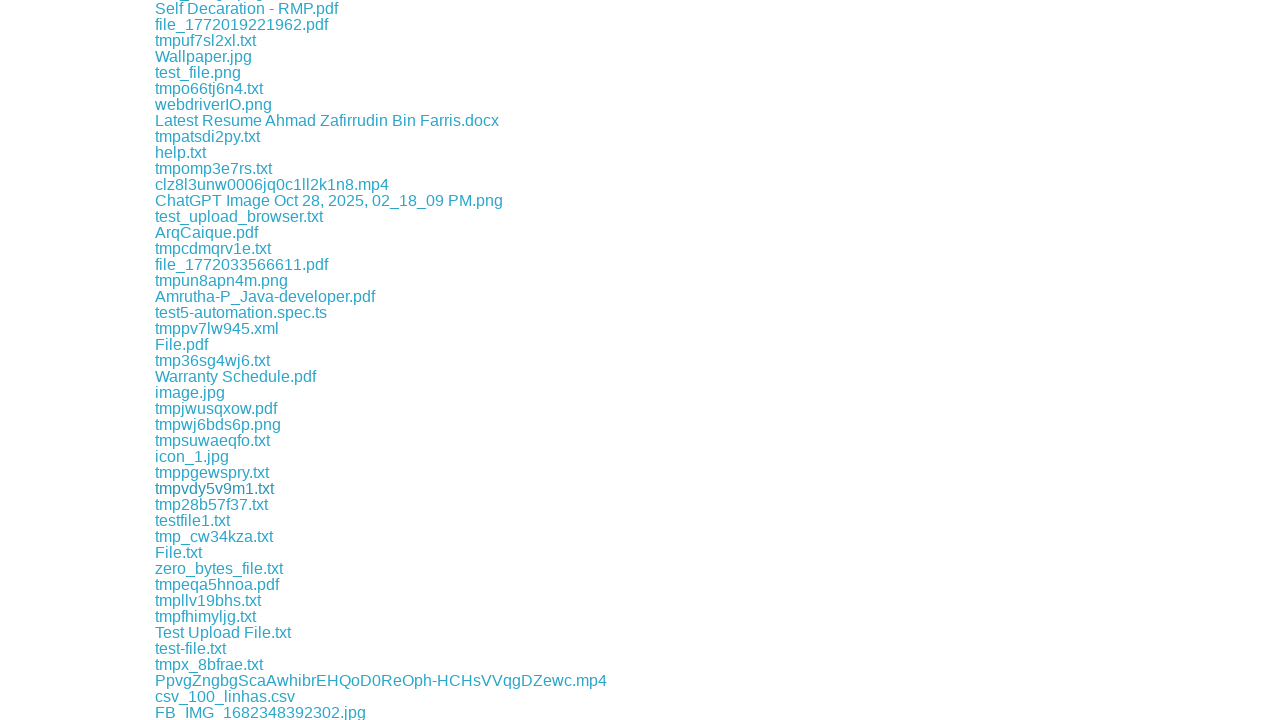

File download completed and captured
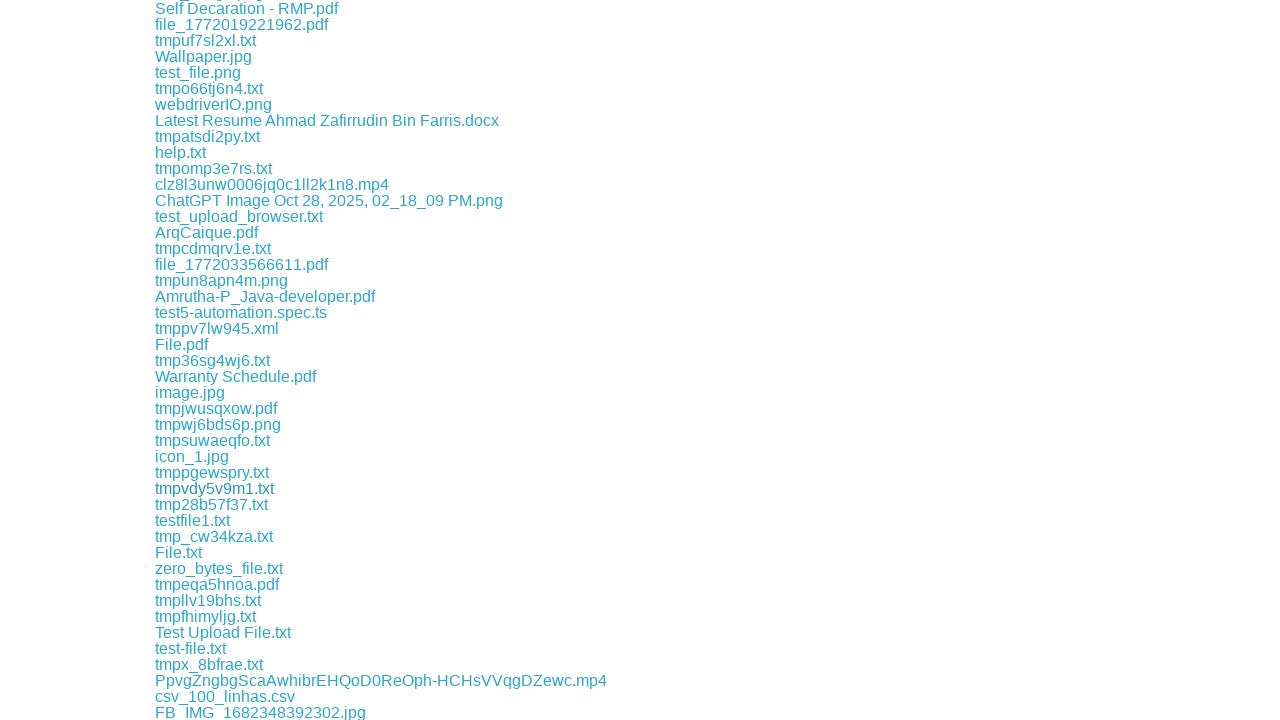

Retrieved downloaded file path: /tmp/playwright-artifacts-l9tHxl/49cb6866-cc54-4ee2-80bc-05139742014f
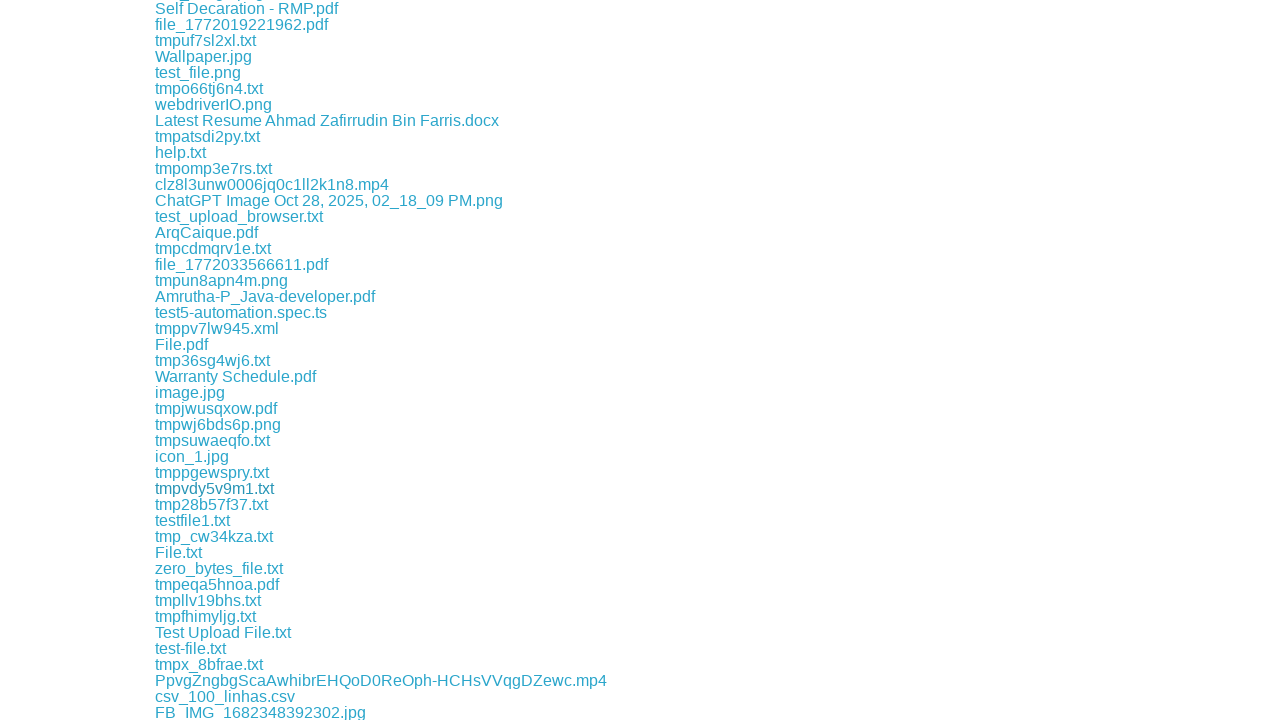

Retrieved href attribute from link
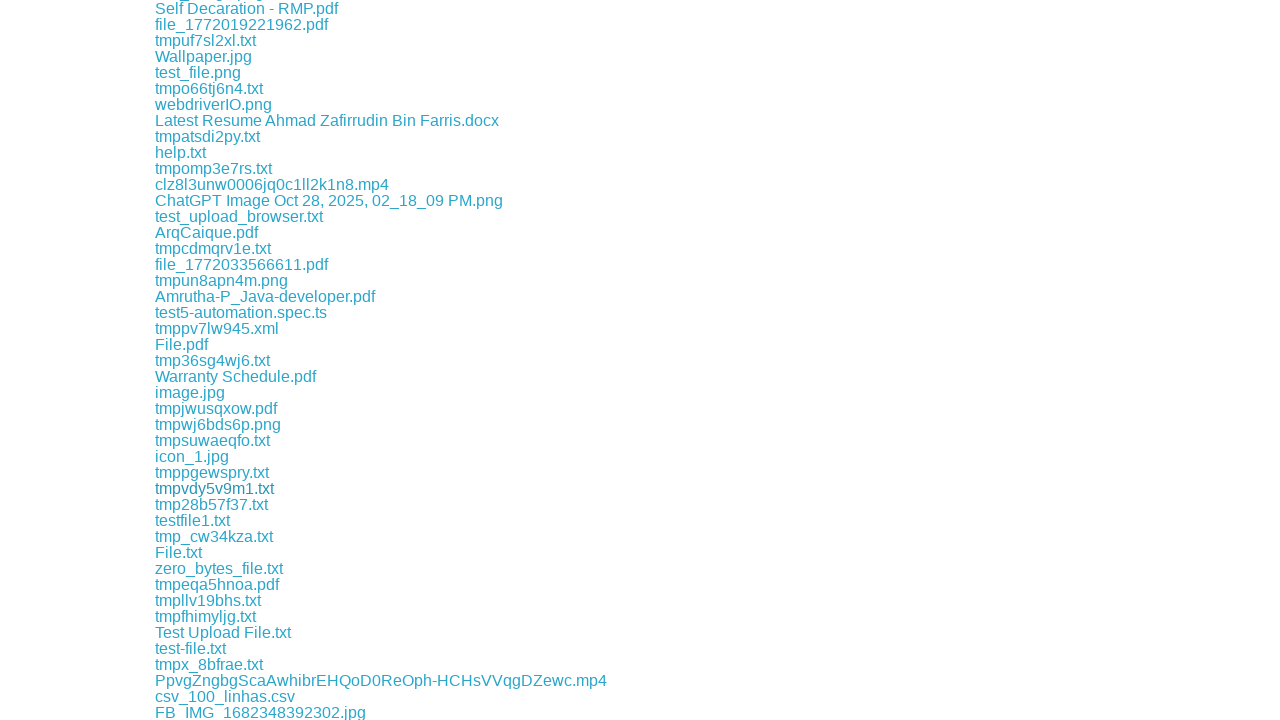

Clicked download link for file: download/tmp28b57f37.txt at (212, 504) on a >> nth=318
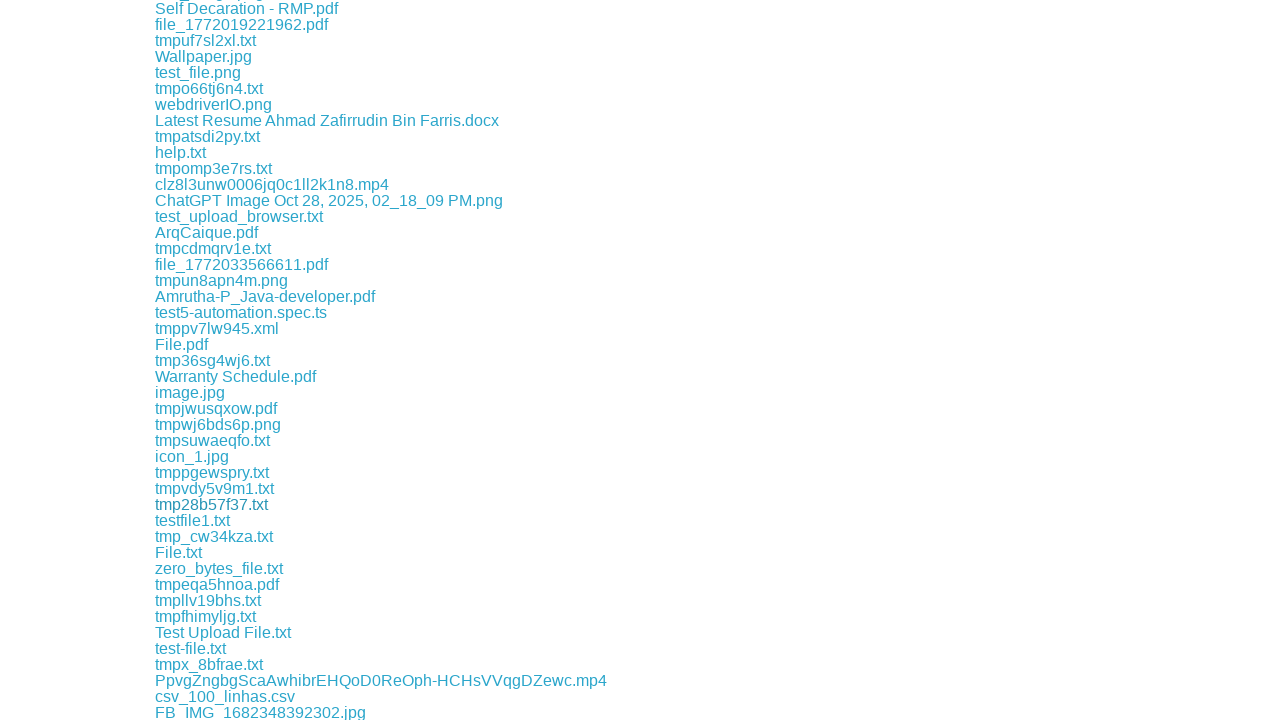

File download completed and captured
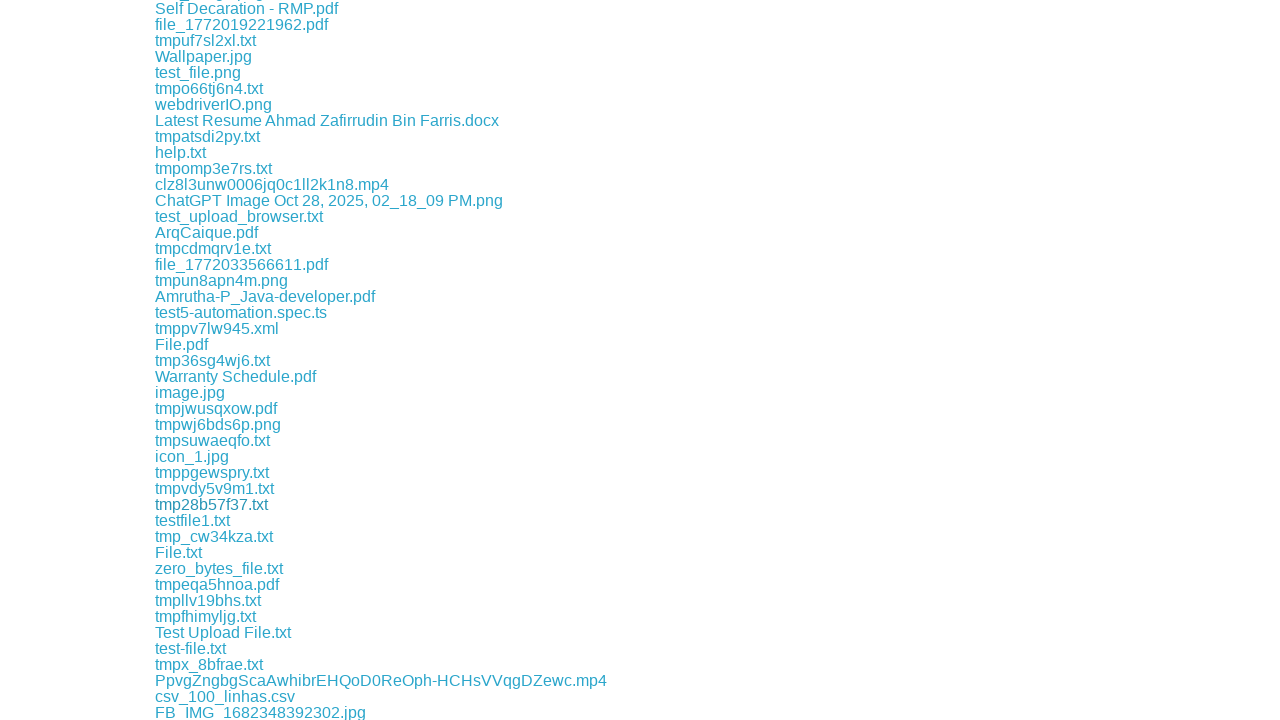

Retrieved downloaded file path: /tmp/playwright-artifacts-l9tHxl/def78361-6bab-474b-8bcd-a9fb0c2c1115
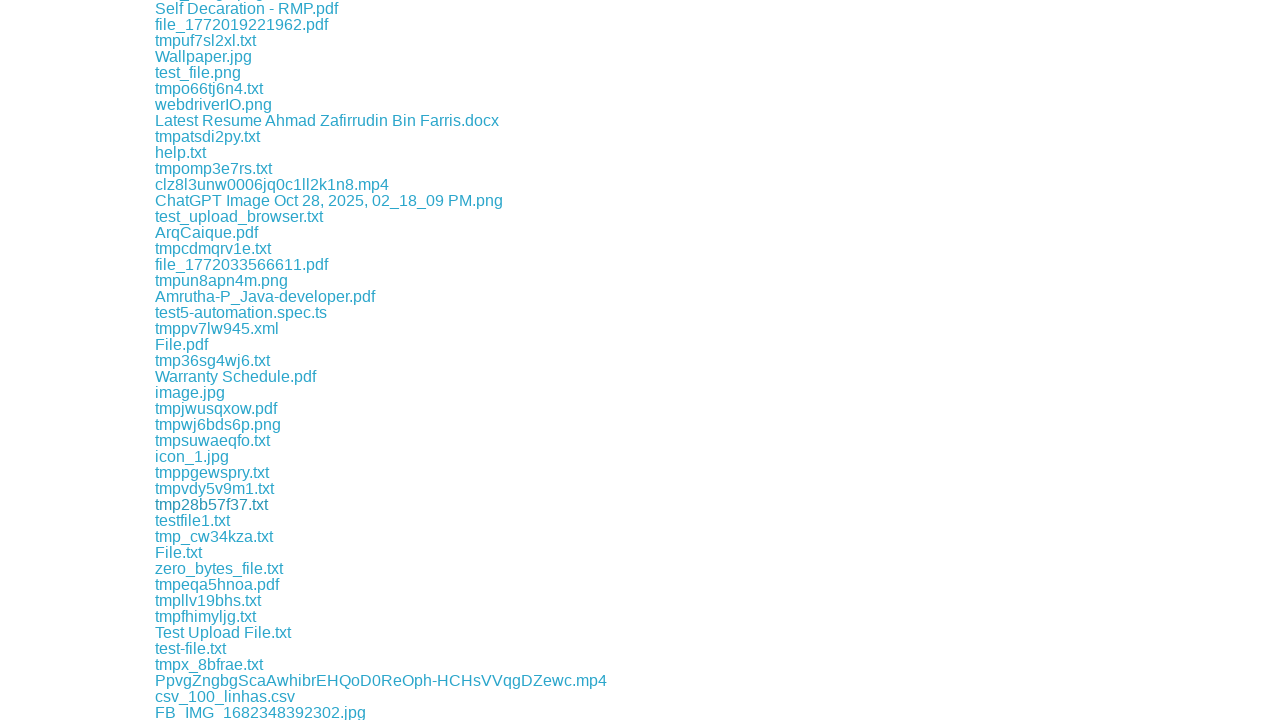

Retrieved href attribute from link
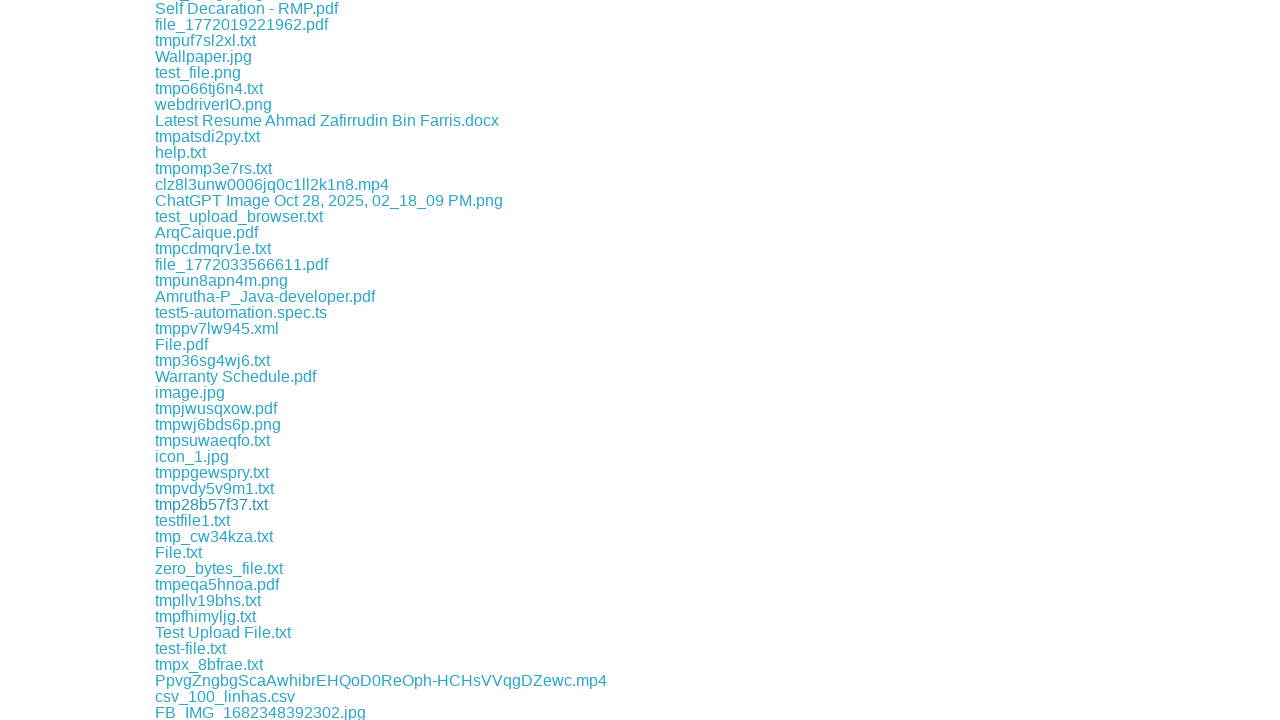

Clicked download link for file: download/testfile1.txt at (192, 520) on a >> nth=319
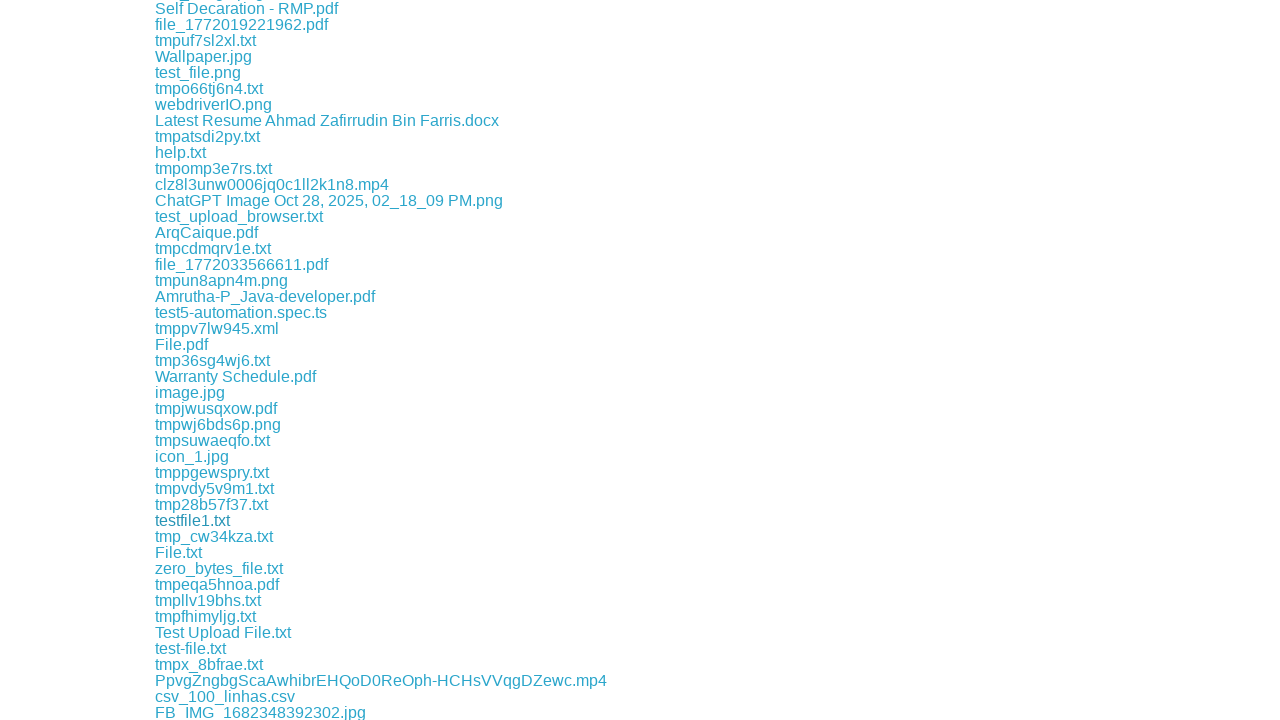

File download completed and captured
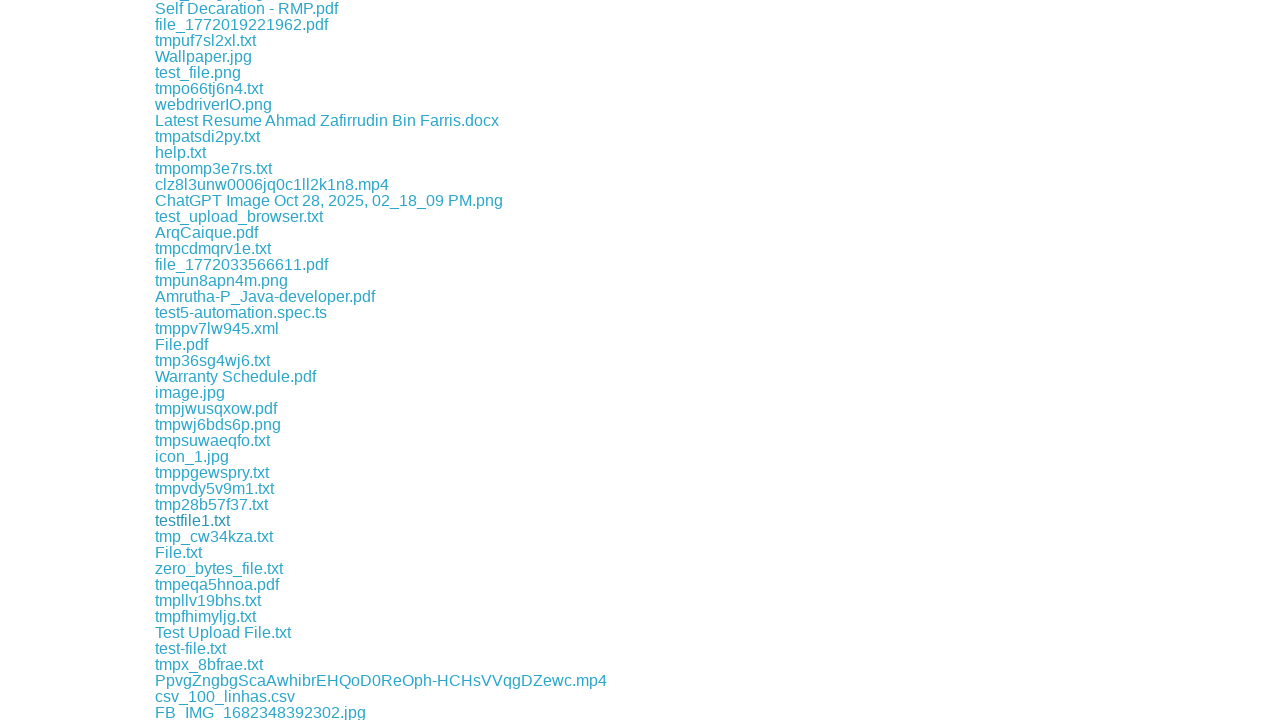

Retrieved downloaded file path: /tmp/playwright-artifacts-l9tHxl/b0596078-5afb-44de-82c2-953ce6838ccc
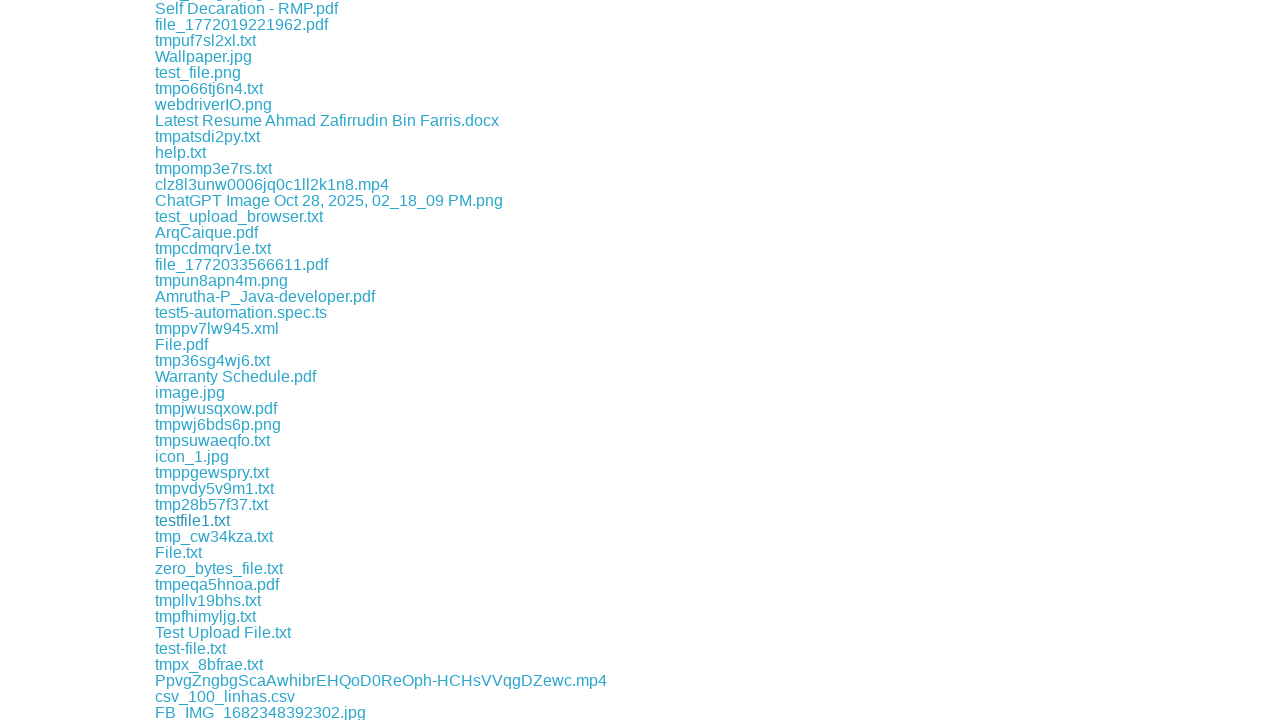

Retrieved href attribute from link
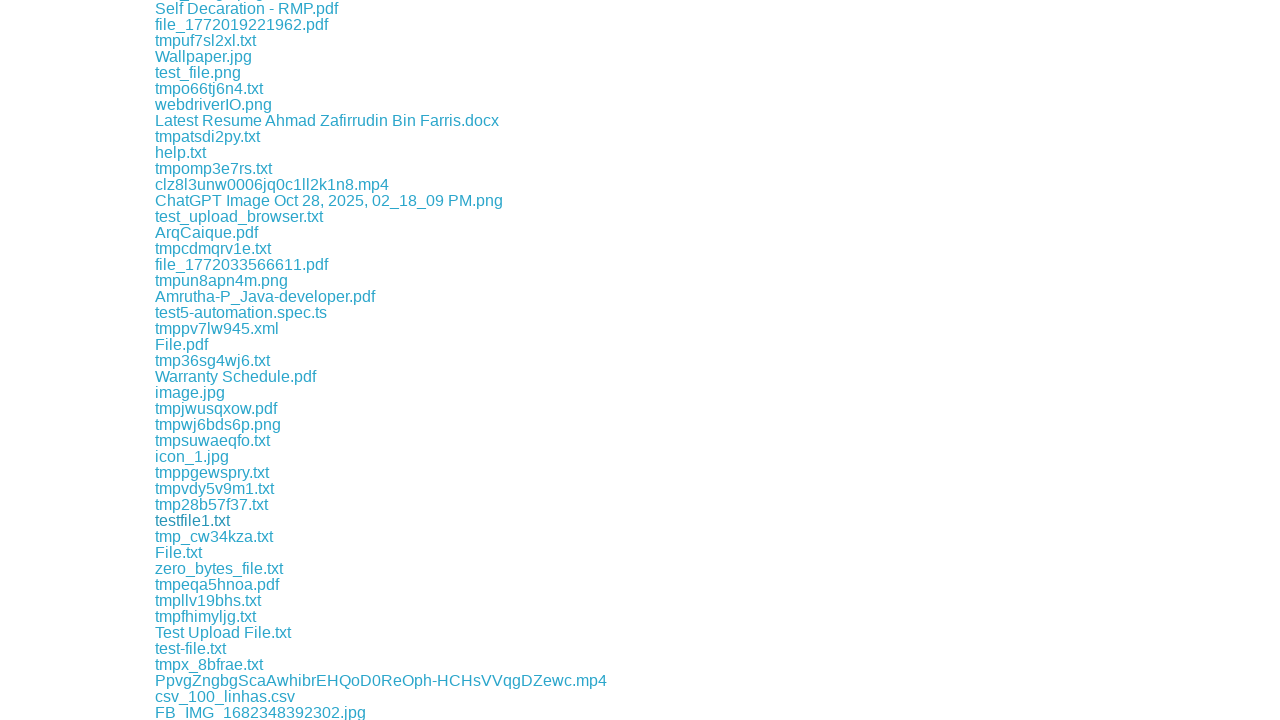

Clicked download link for file: download/tmp_cw34kza.txt at (214, 536) on a >> nth=320
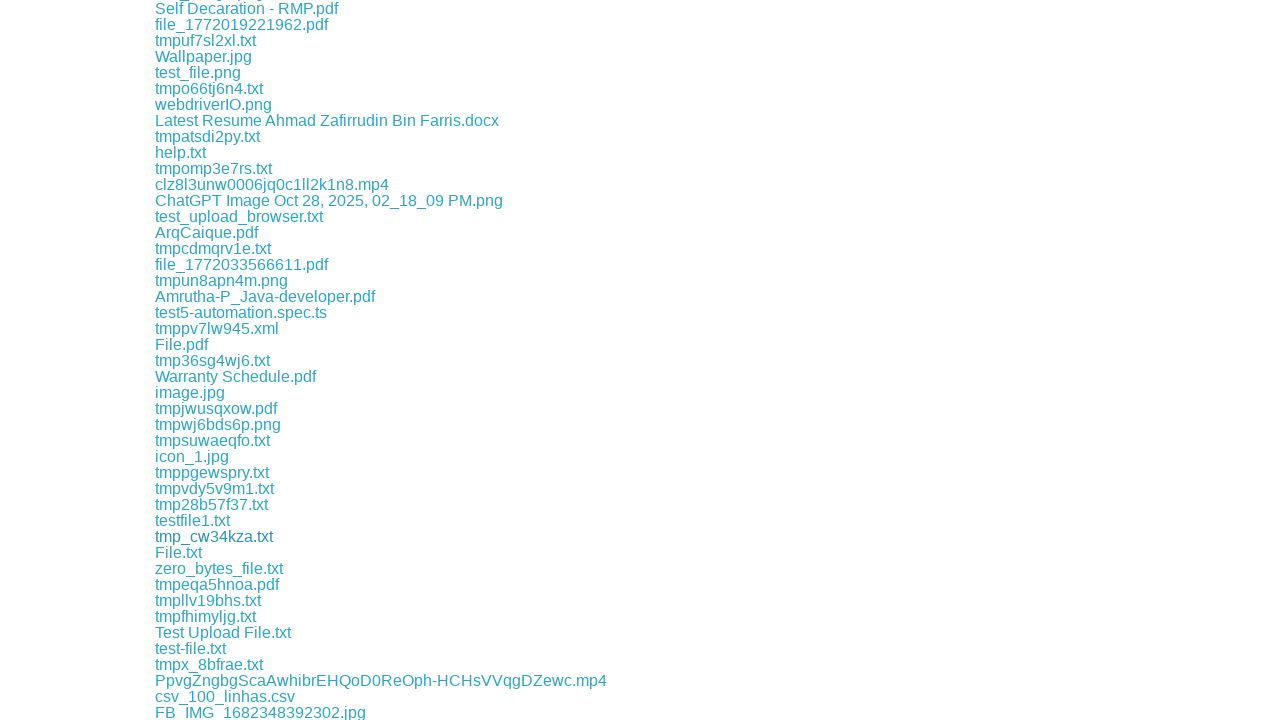

File download completed and captured
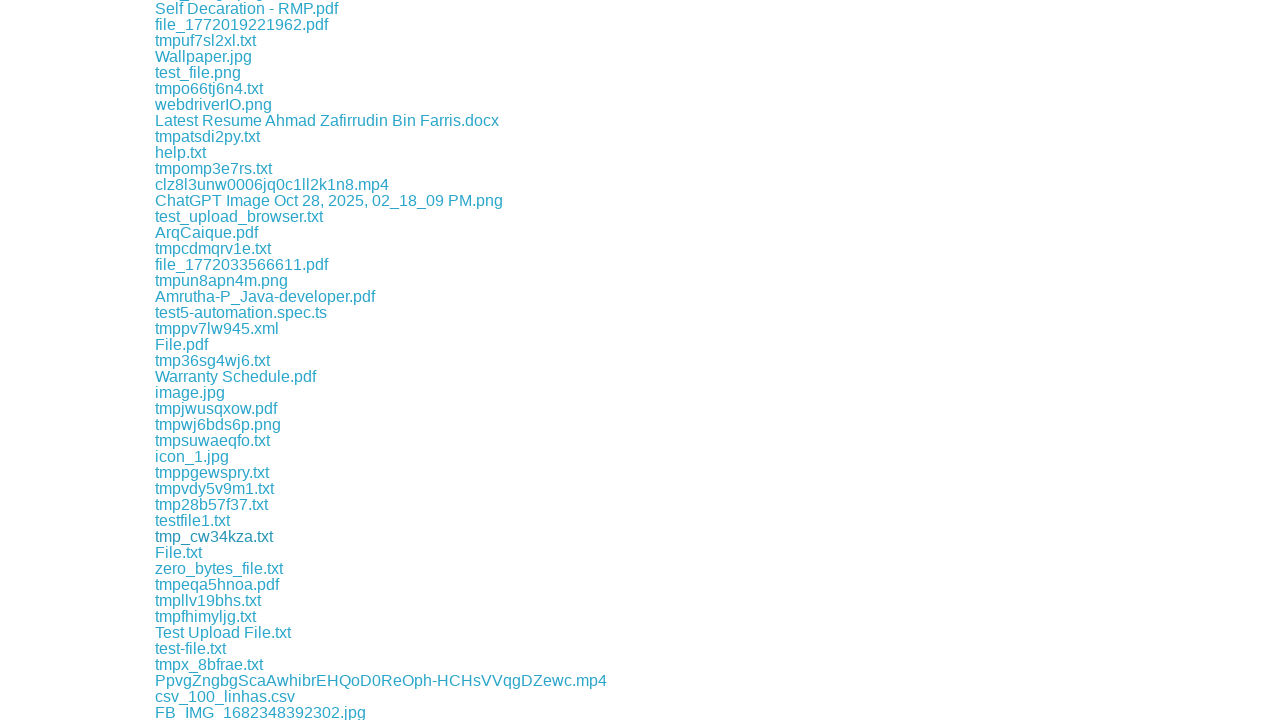

Retrieved downloaded file path: /tmp/playwright-artifacts-l9tHxl/9150d602-d15c-43c1-a48d-a685a4db49b8
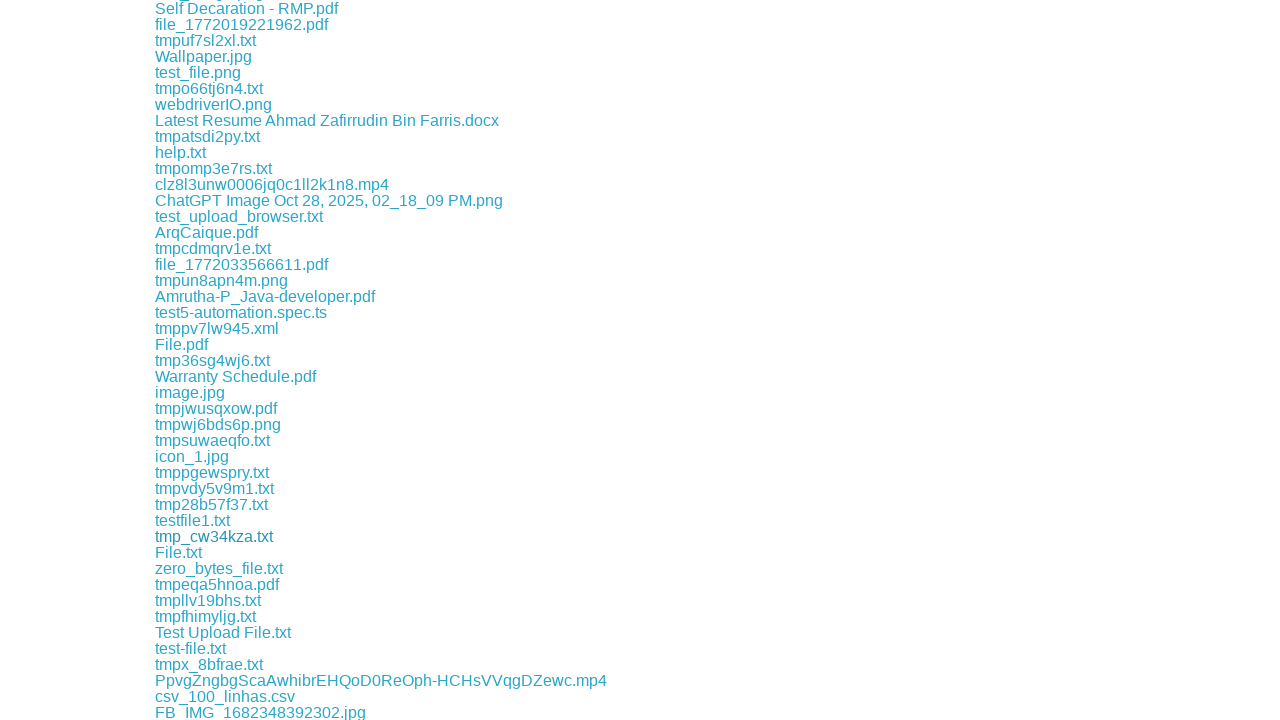

Retrieved href attribute from link
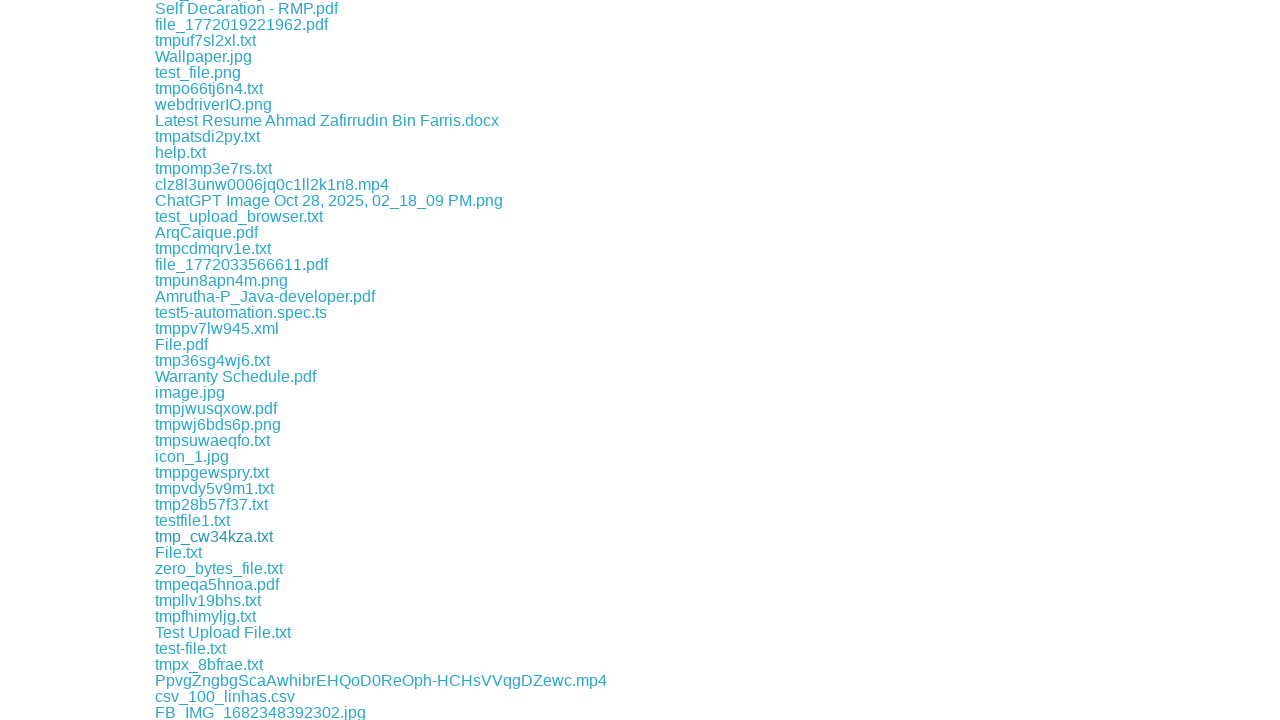

Clicked download link for file: download/File.txt at (178, 552) on a >> nth=321
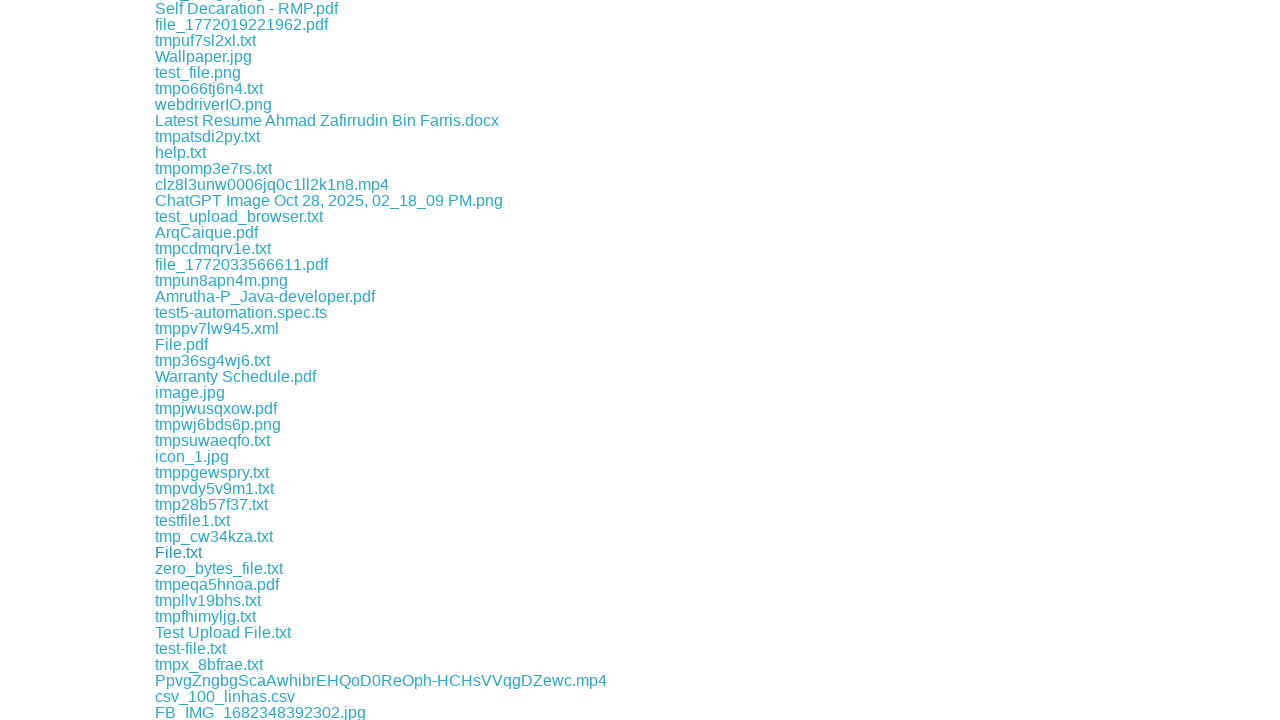

File download completed and captured
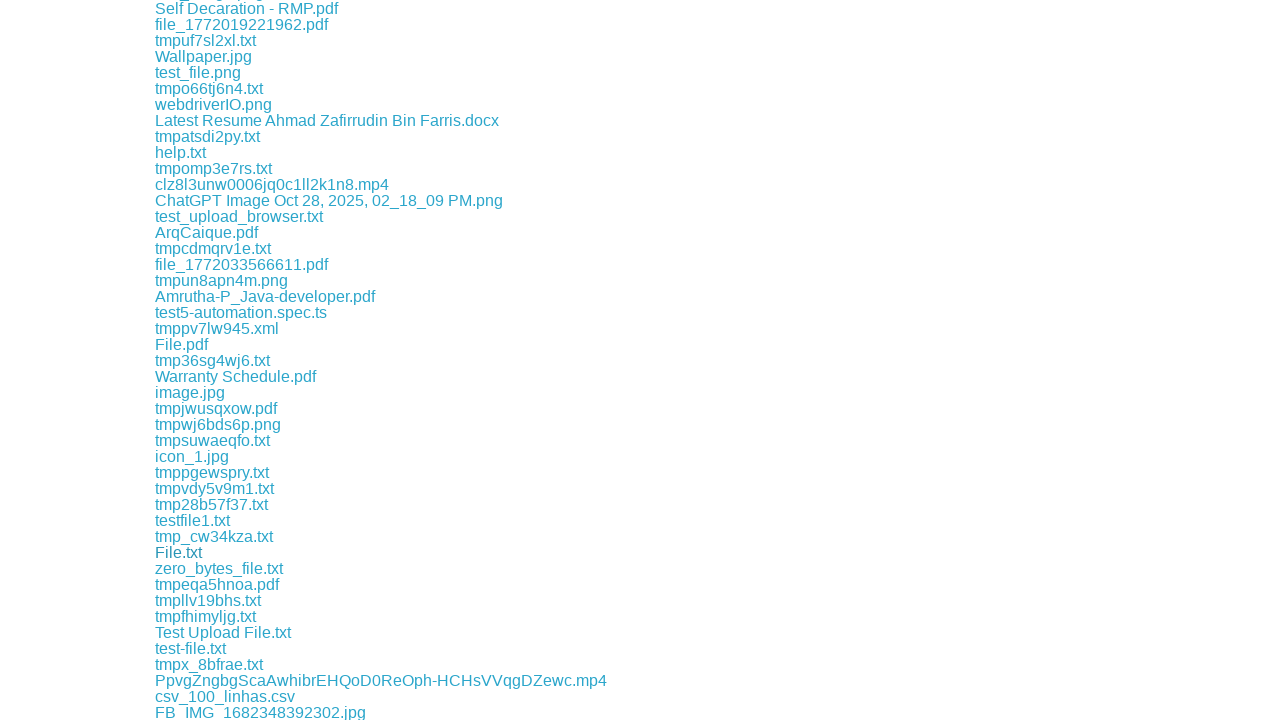

Retrieved downloaded file path: /tmp/playwright-artifacts-l9tHxl/71c4541d-4d39-45db-9bd8-de3187919594
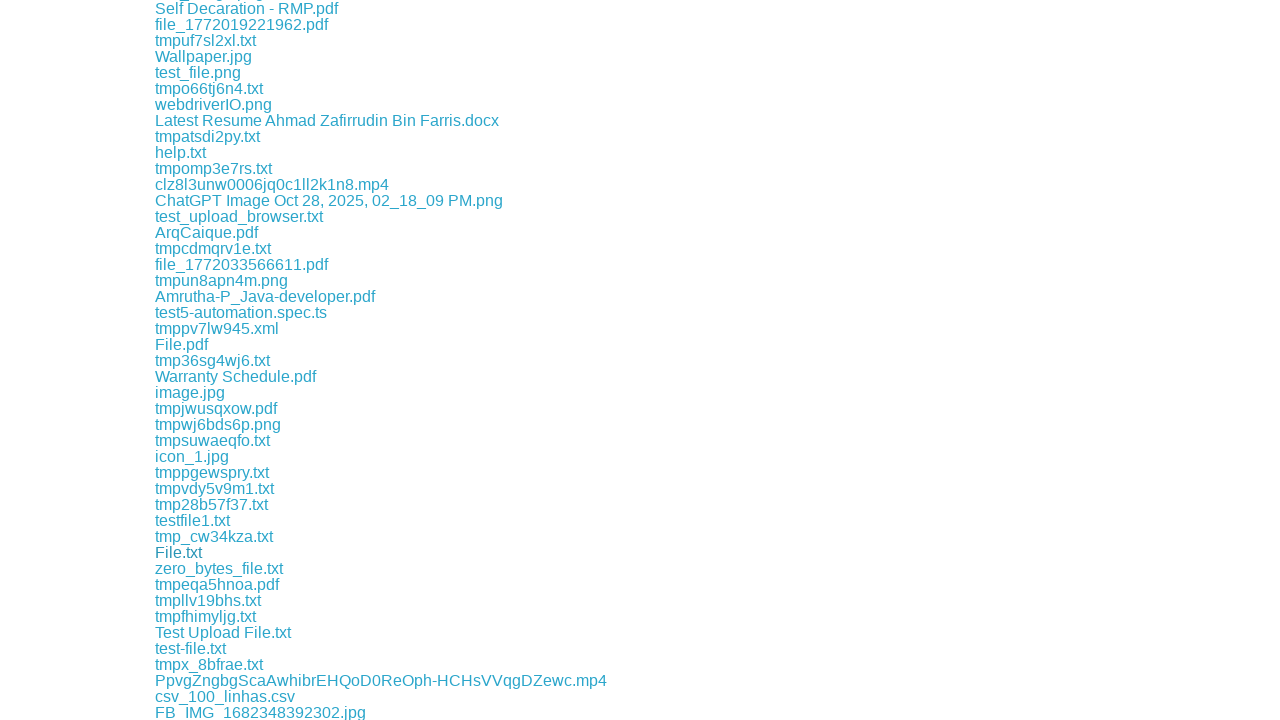

Retrieved href attribute from link
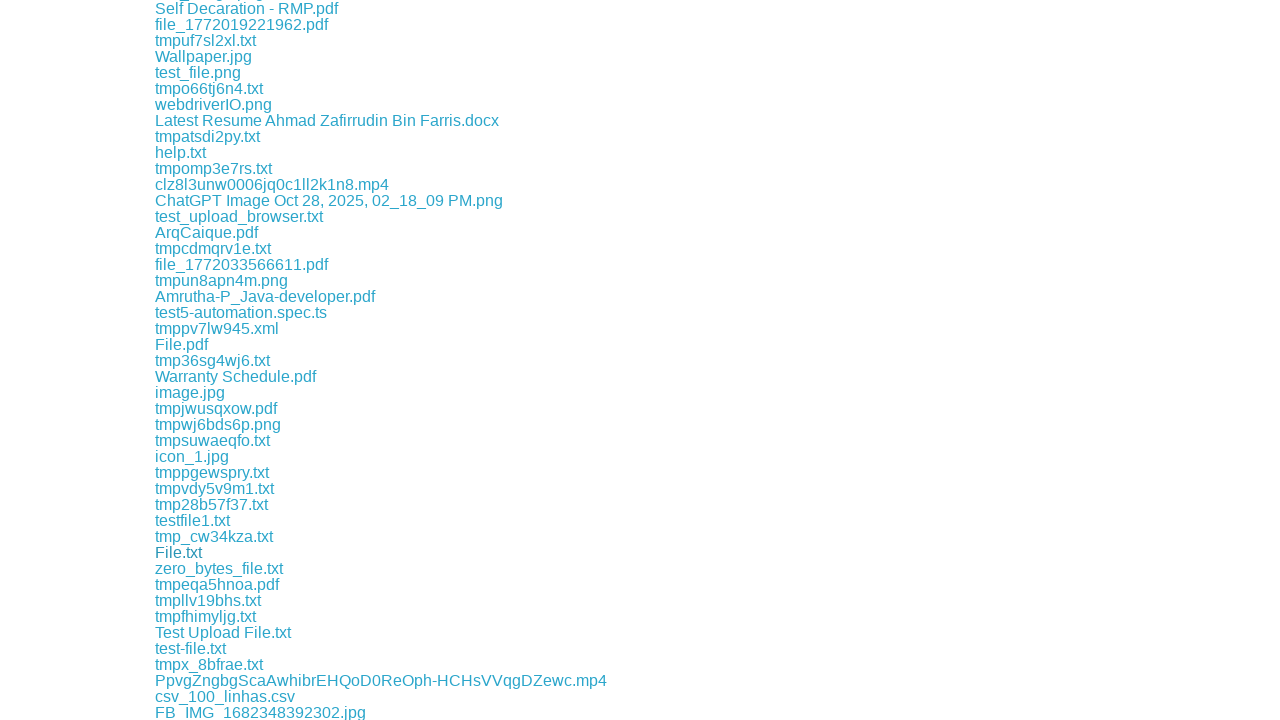

Clicked download link for file: download/zero_bytes_file.txt at (219, 568) on a >> nth=322
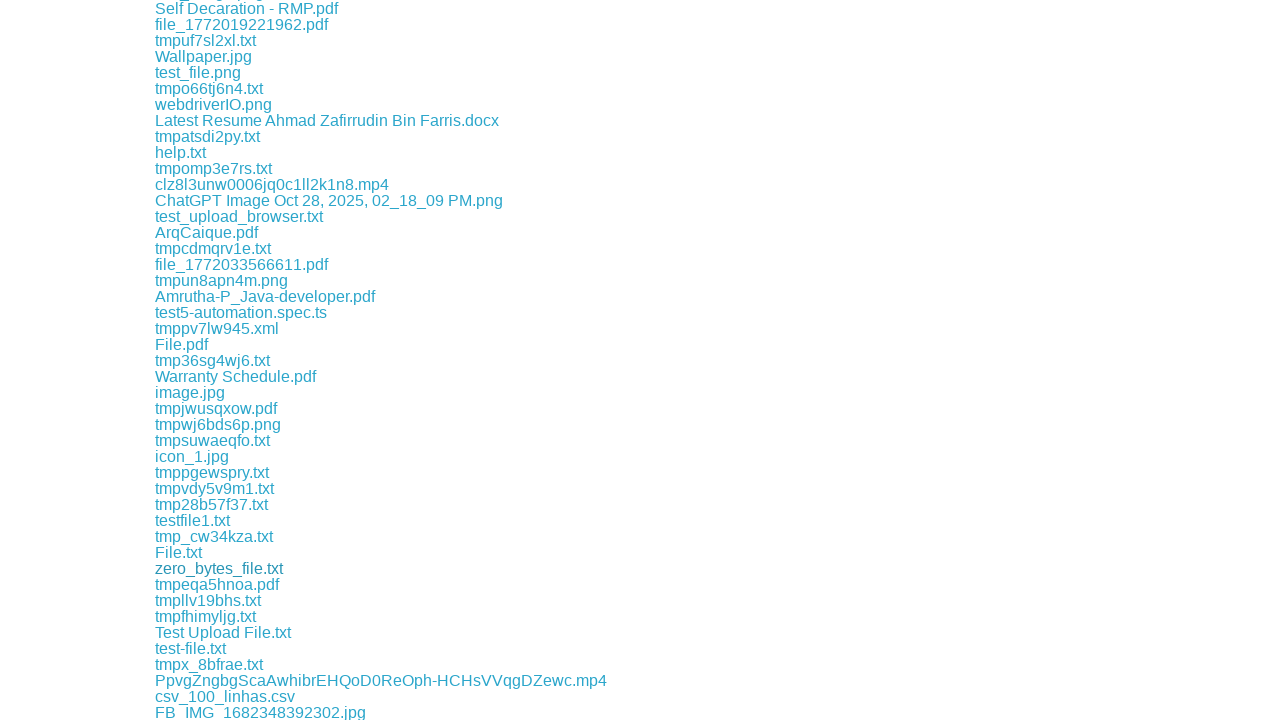

File download completed and captured
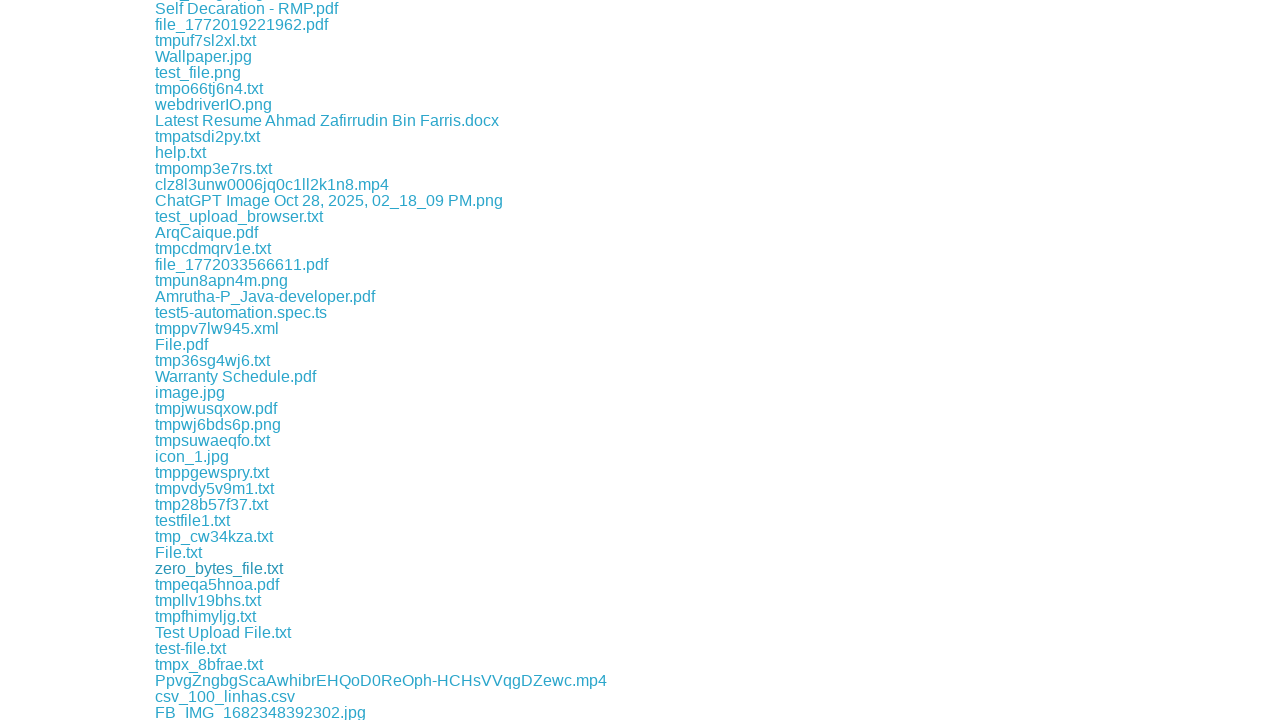

Retrieved downloaded file path: /tmp/playwright-artifacts-l9tHxl/c1a48904-d9d0-4e9f-8e5d-5e58d2d8f840
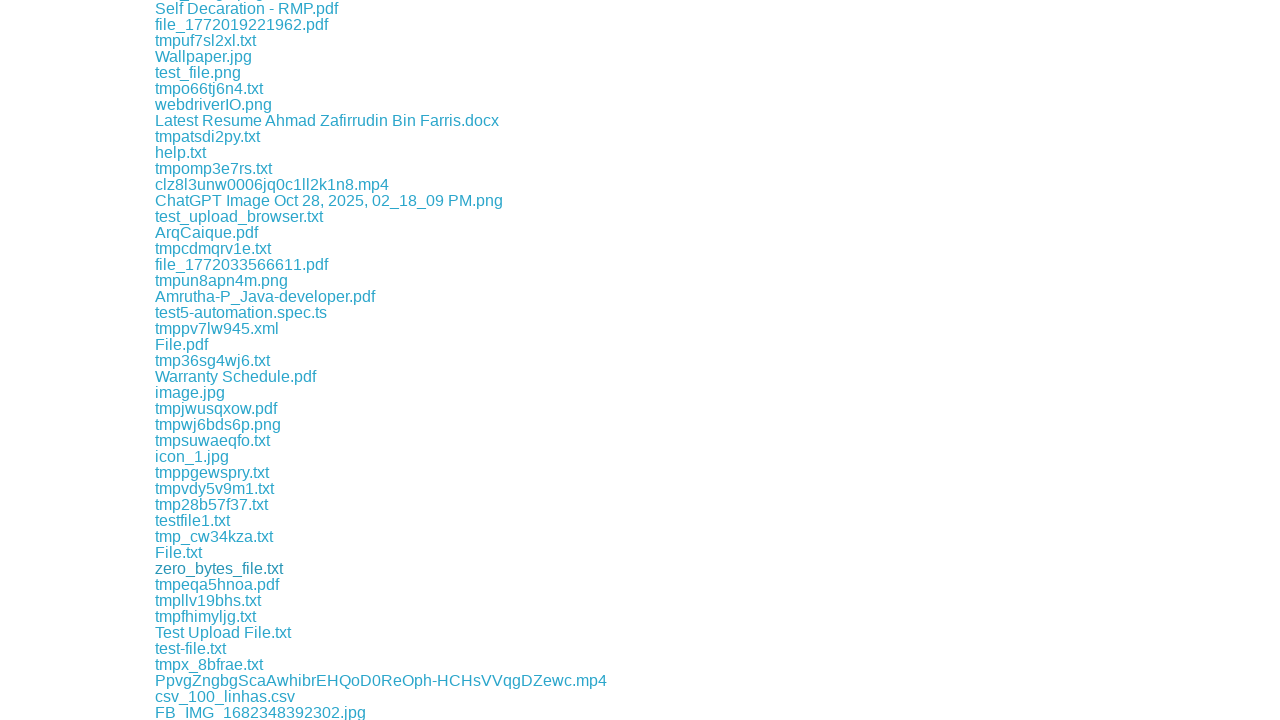

Retrieved href attribute from link
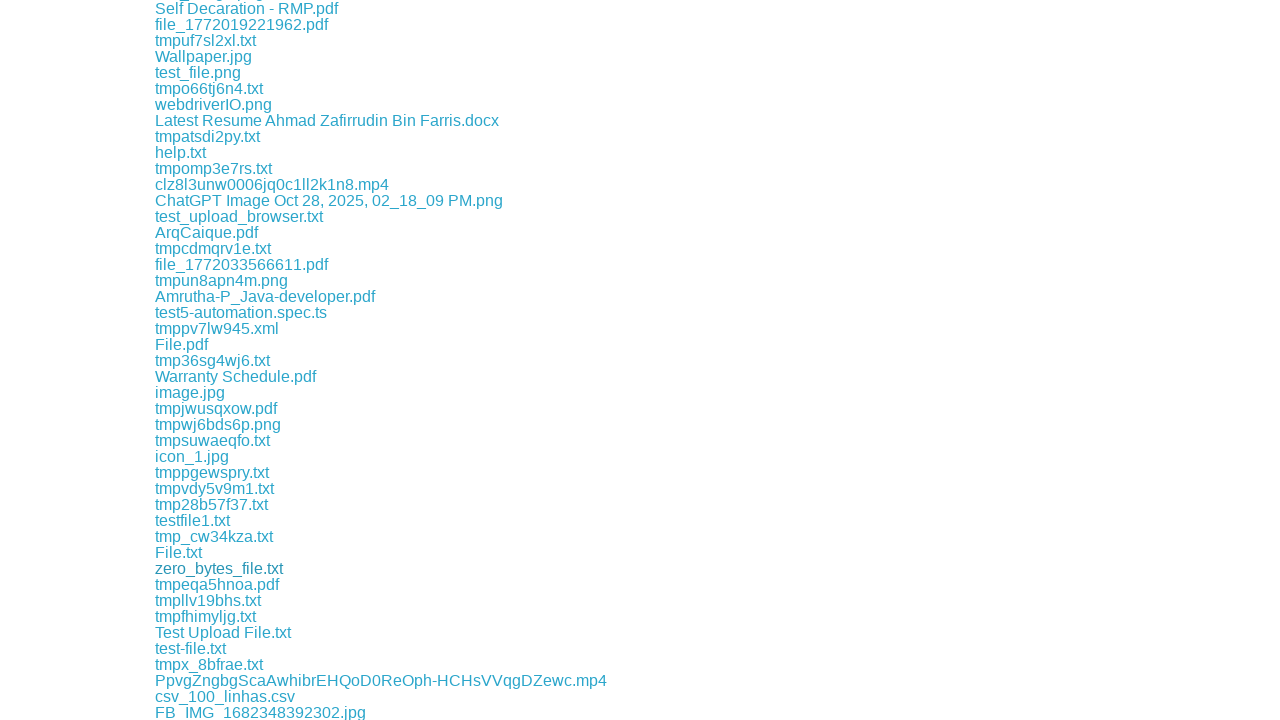

Retrieved href attribute from link
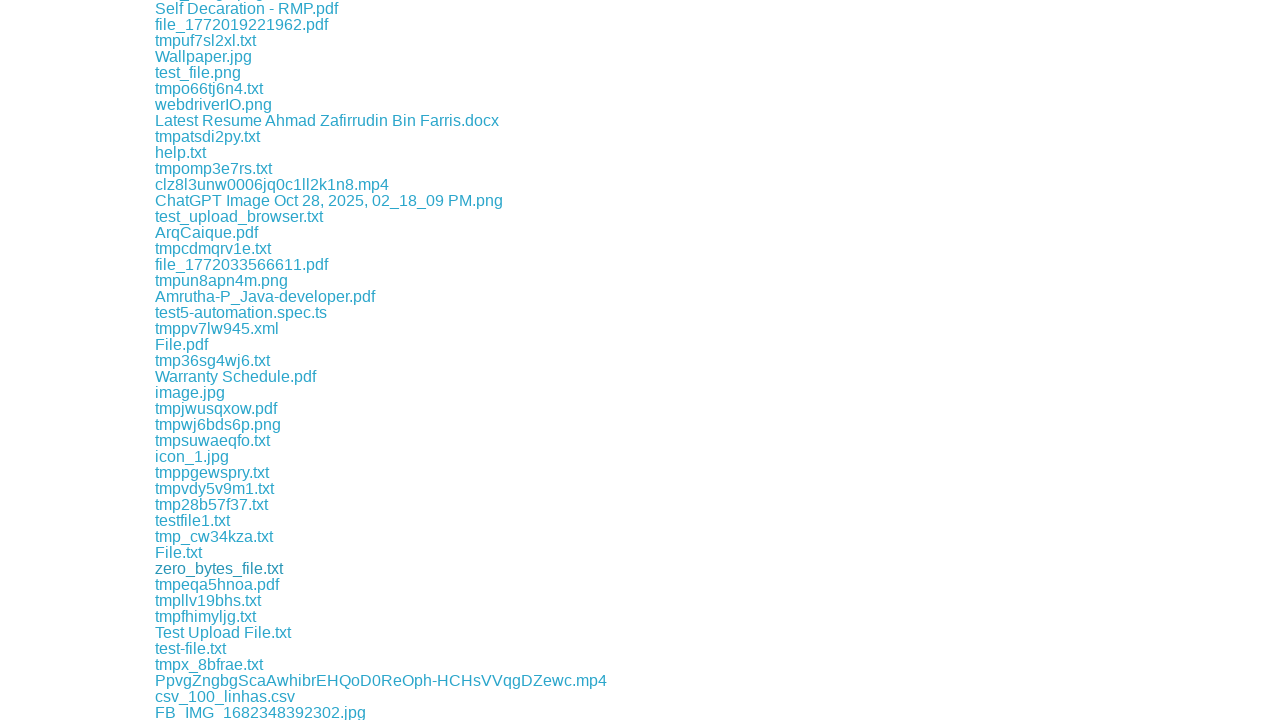

Clicked download link for file: download/tmpllv19bhs.txt at (208, 600) on a >> nth=324
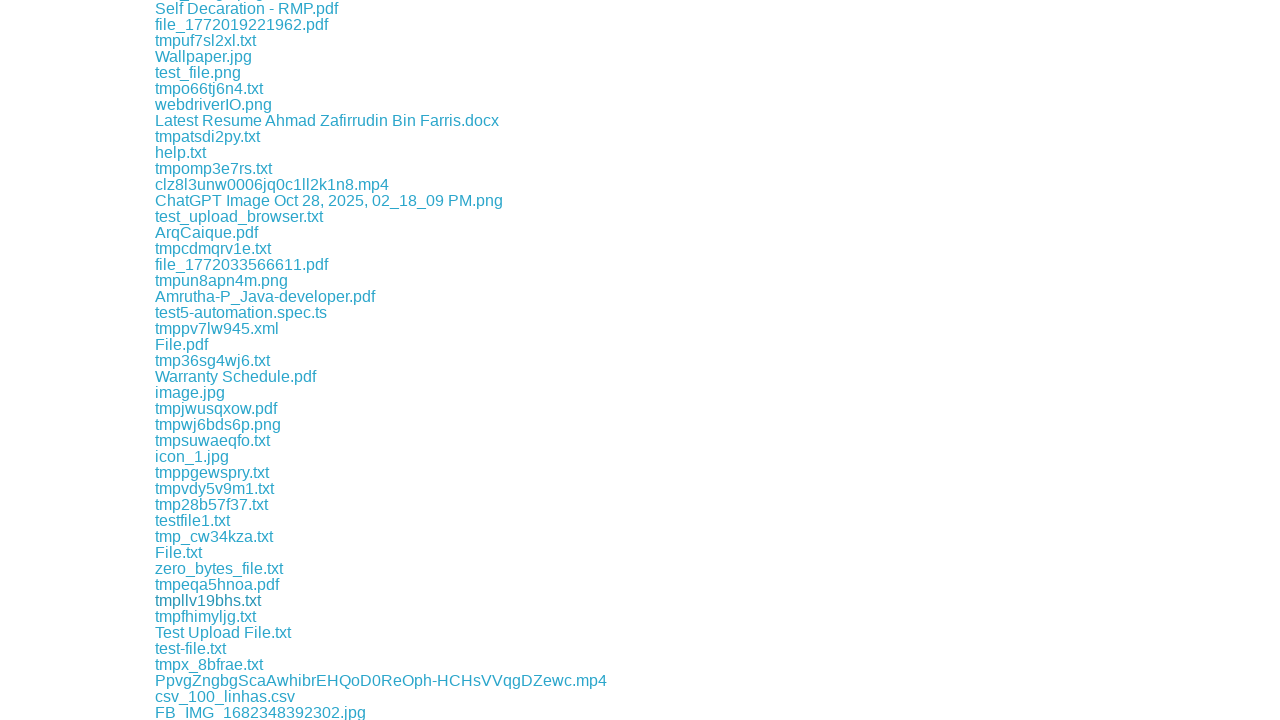

File download completed and captured
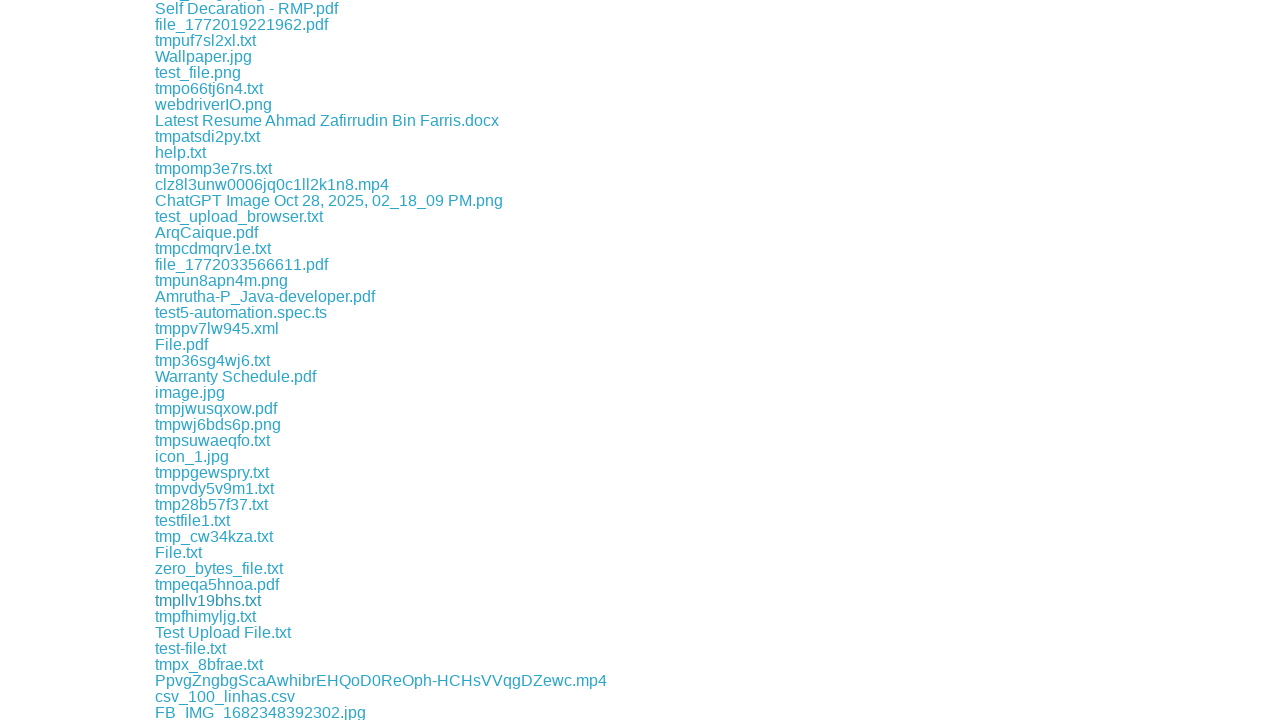

Retrieved downloaded file path: /tmp/playwright-artifacts-l9tHxl/a194c2b1-2248-4617-a0f2-c7cce7d05b2a
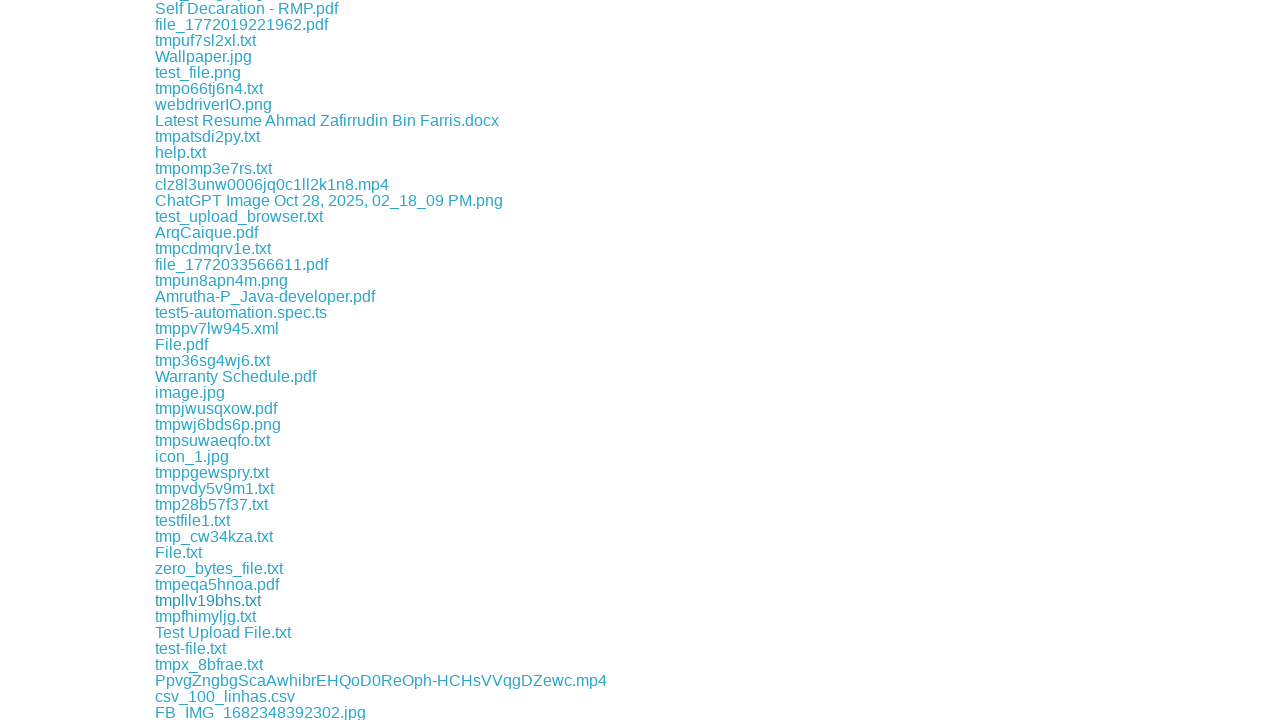

Retrieved href attribute from link
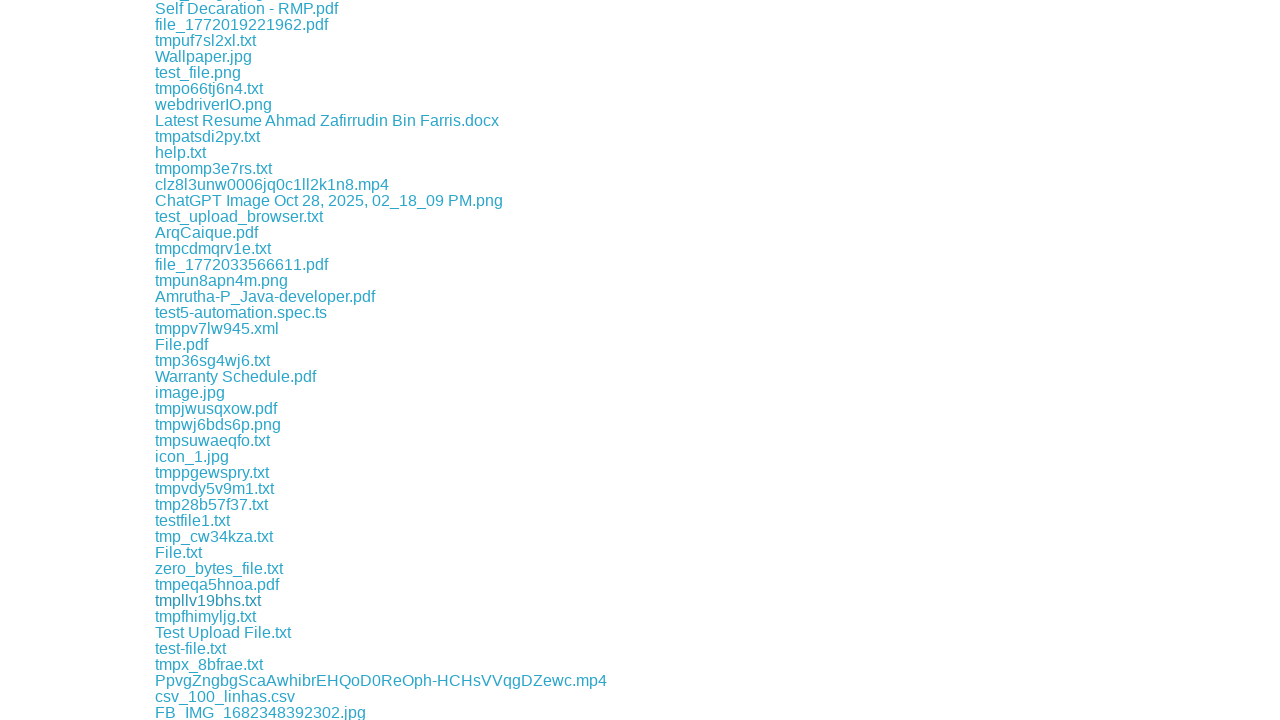

Clicked download link for file: download/tmpfhimyljg.txt at (206, 616) on a >> nth=325
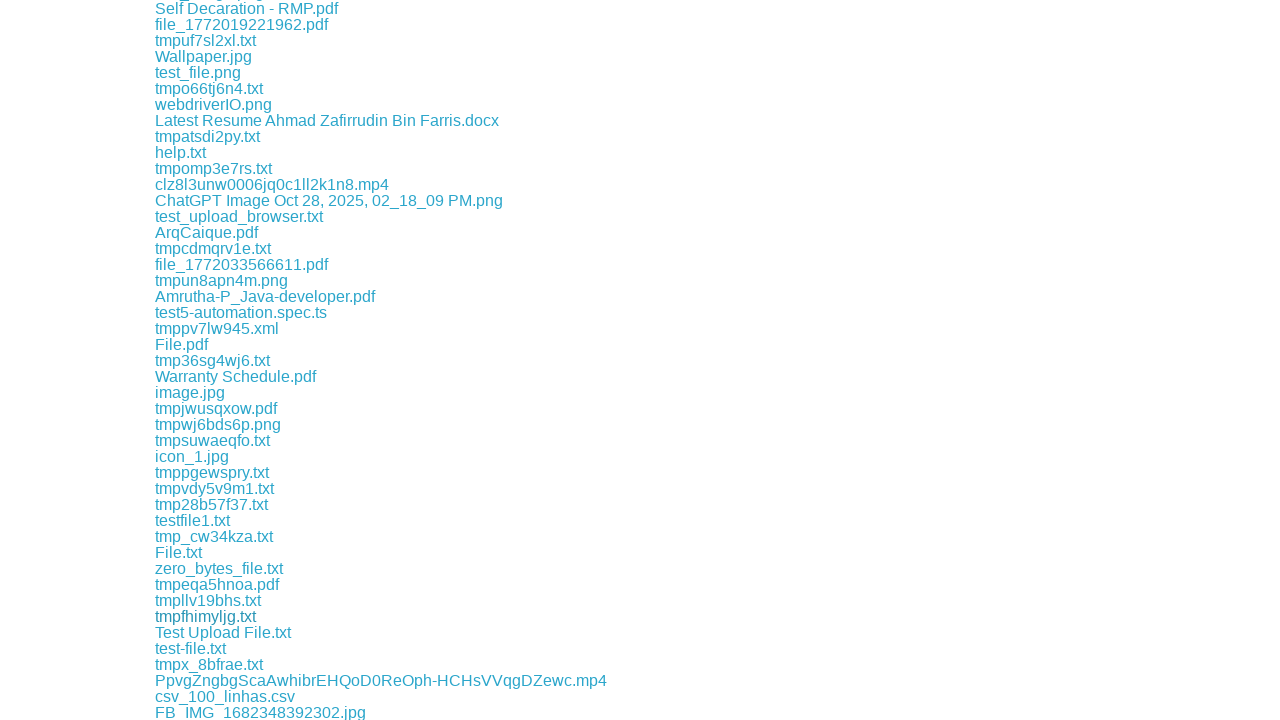

File download completed and captured
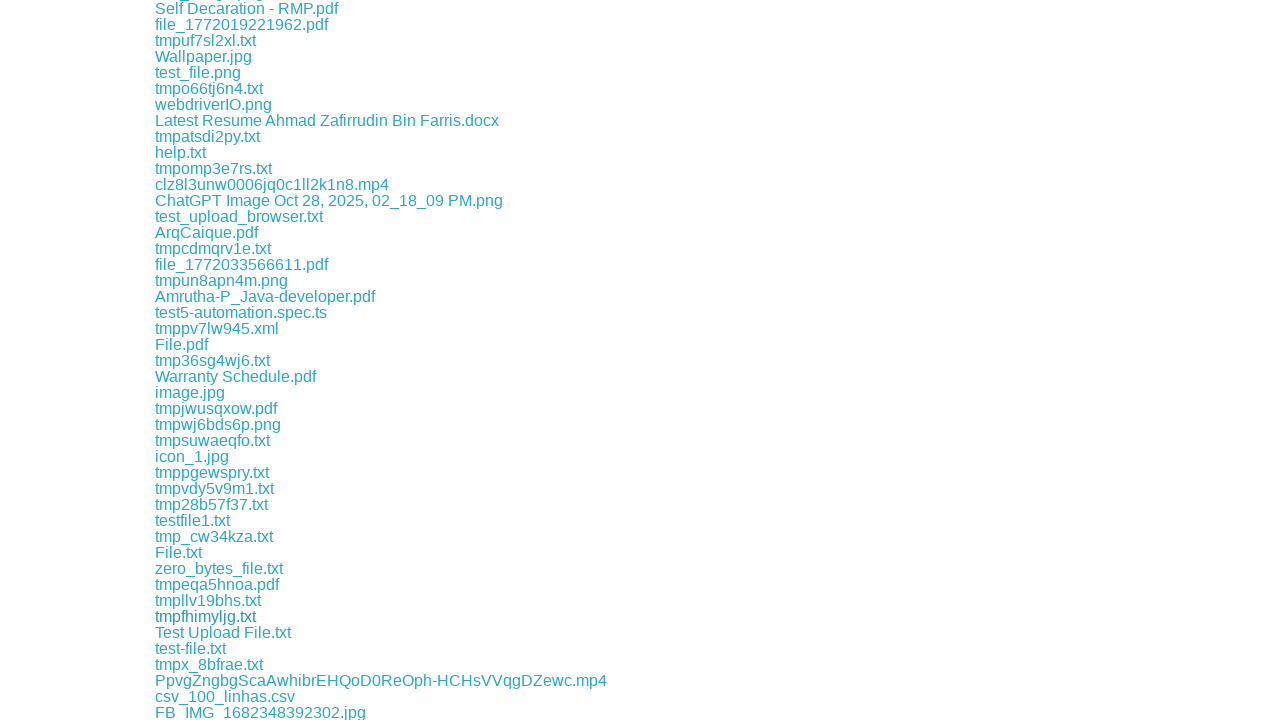

Retrieved downloaded file path: /tmp/playwright-artifacts-l9tHxl/97fb52bf-8b49-45c9-a2a0-6abf78364eb4
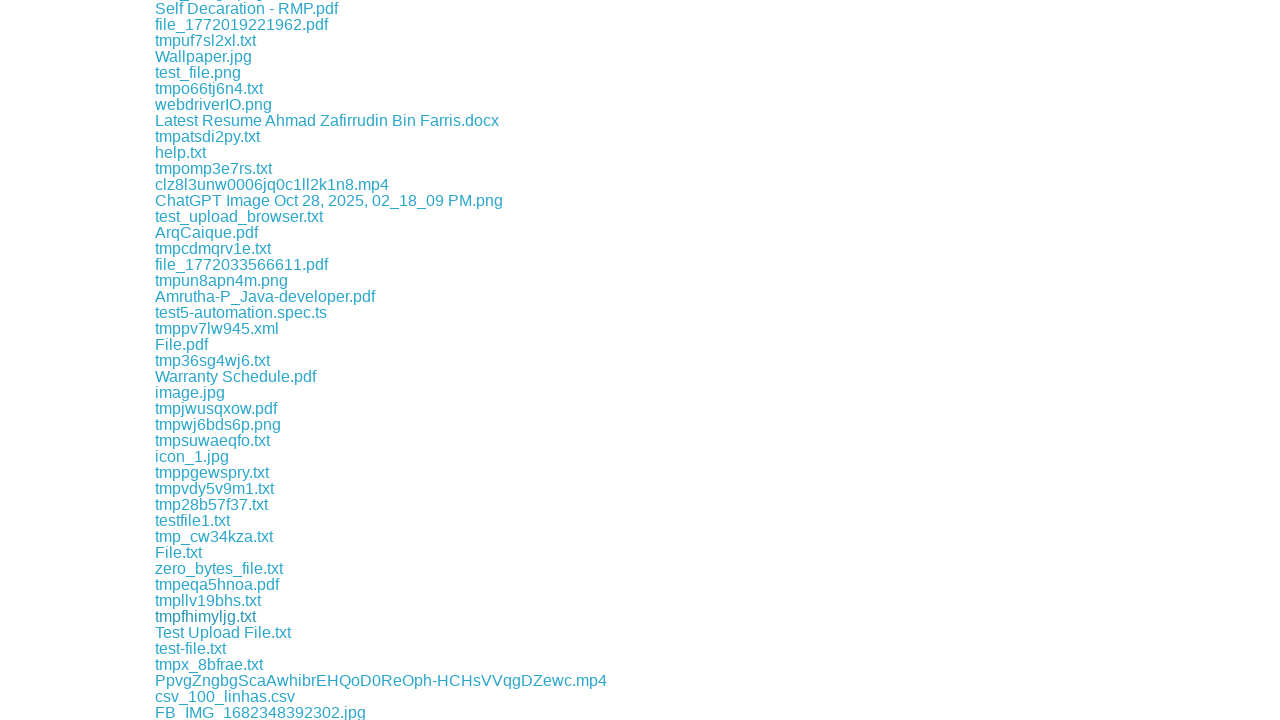

Retrieved href attribute from link
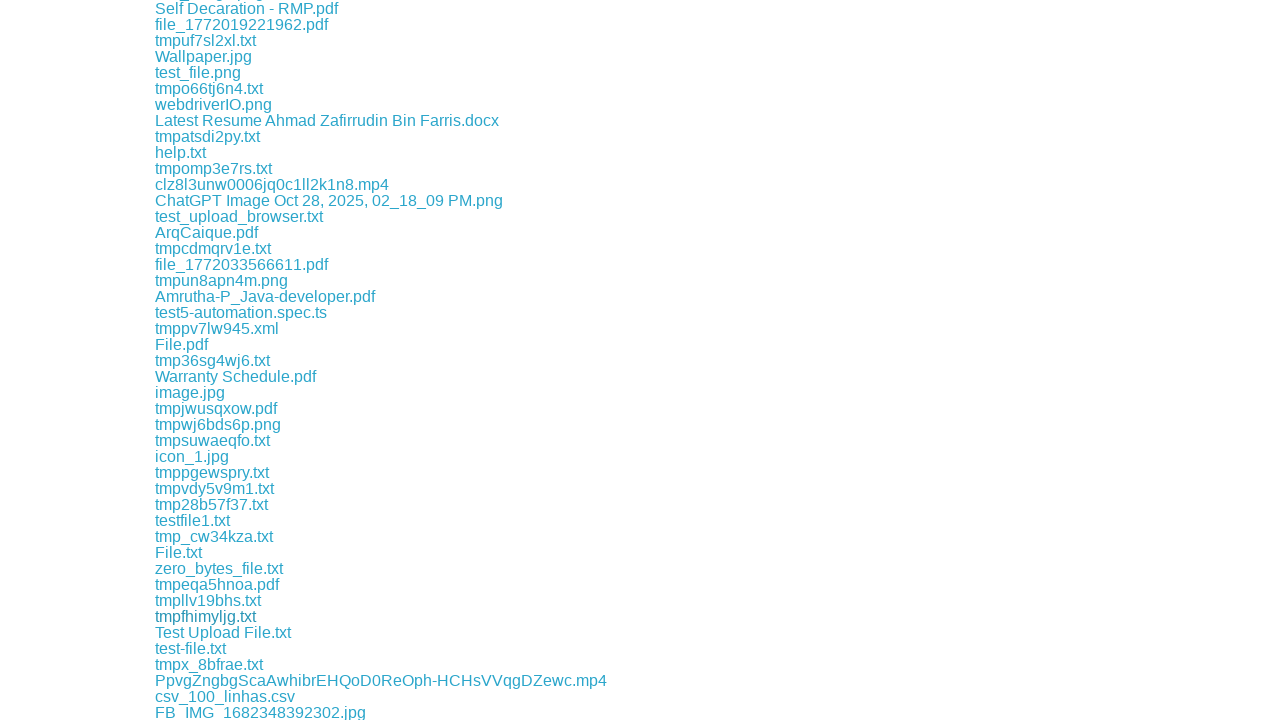

Clicked download link for file: download/Test Upload File.txt at (223, 632) on a >> nth=326
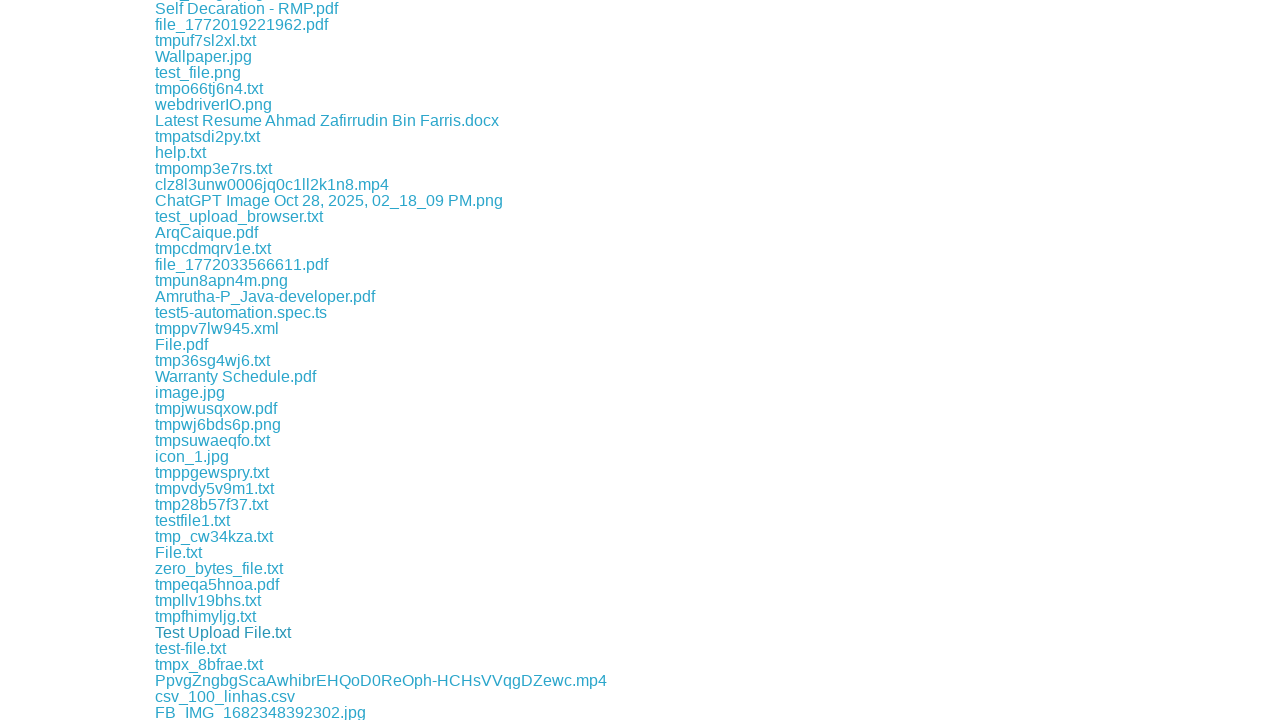

File download completed and captured
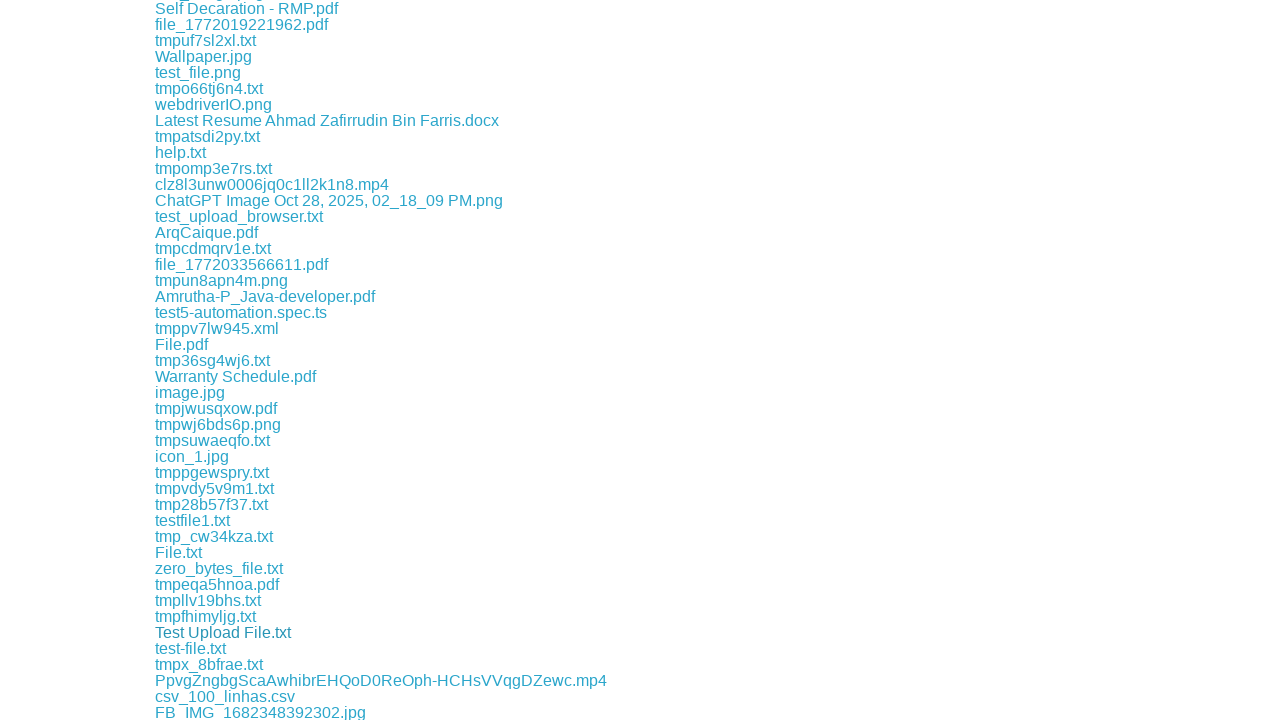

Retrieved downloaded file path: /tmp/playwright-artifacts-l9tHxl/76402e41-bf46-45bf-b8eb-15045ce8e72b
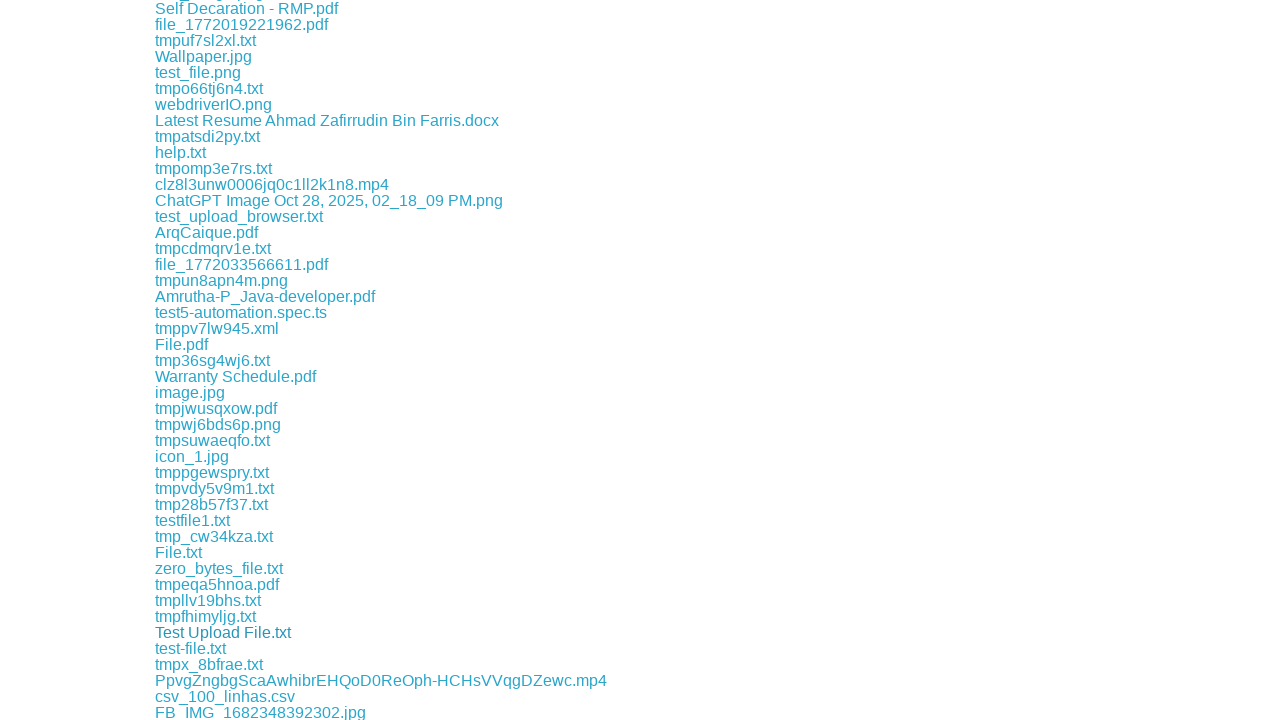

Retrieved href attribute from link
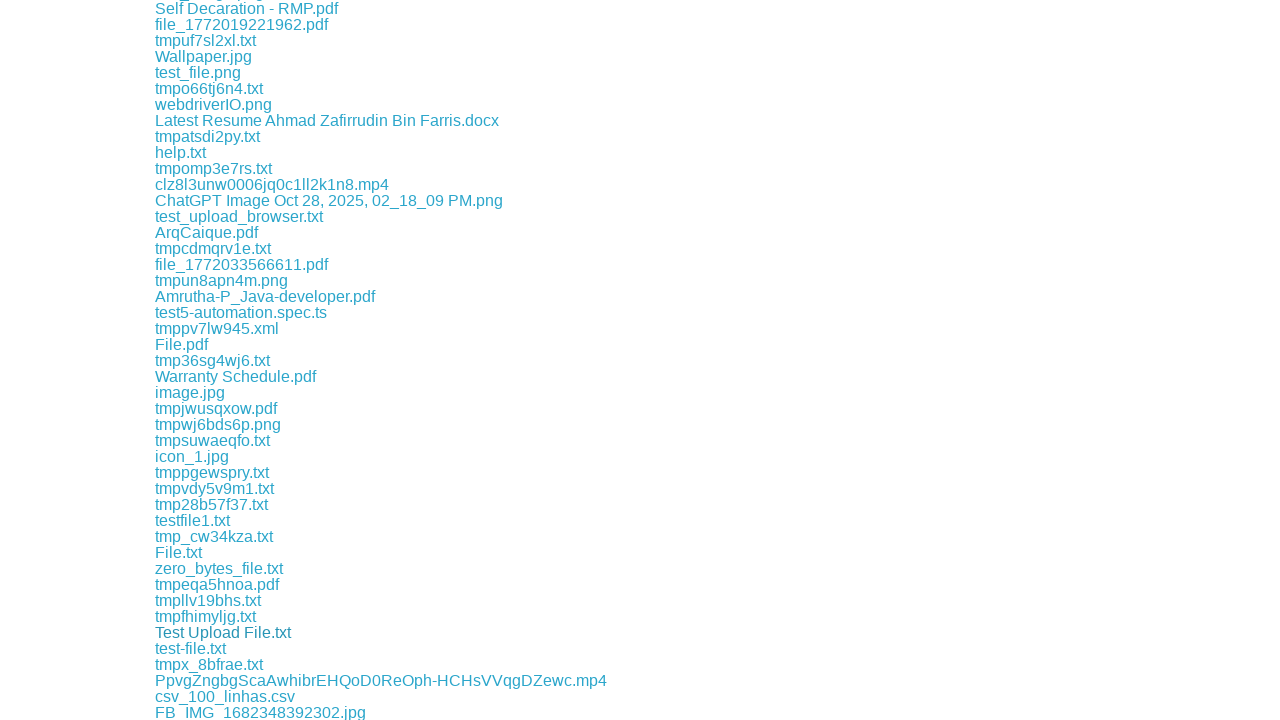

Clicked download link for file: download/test-file.txt at (190, 648) on a >> nth=327
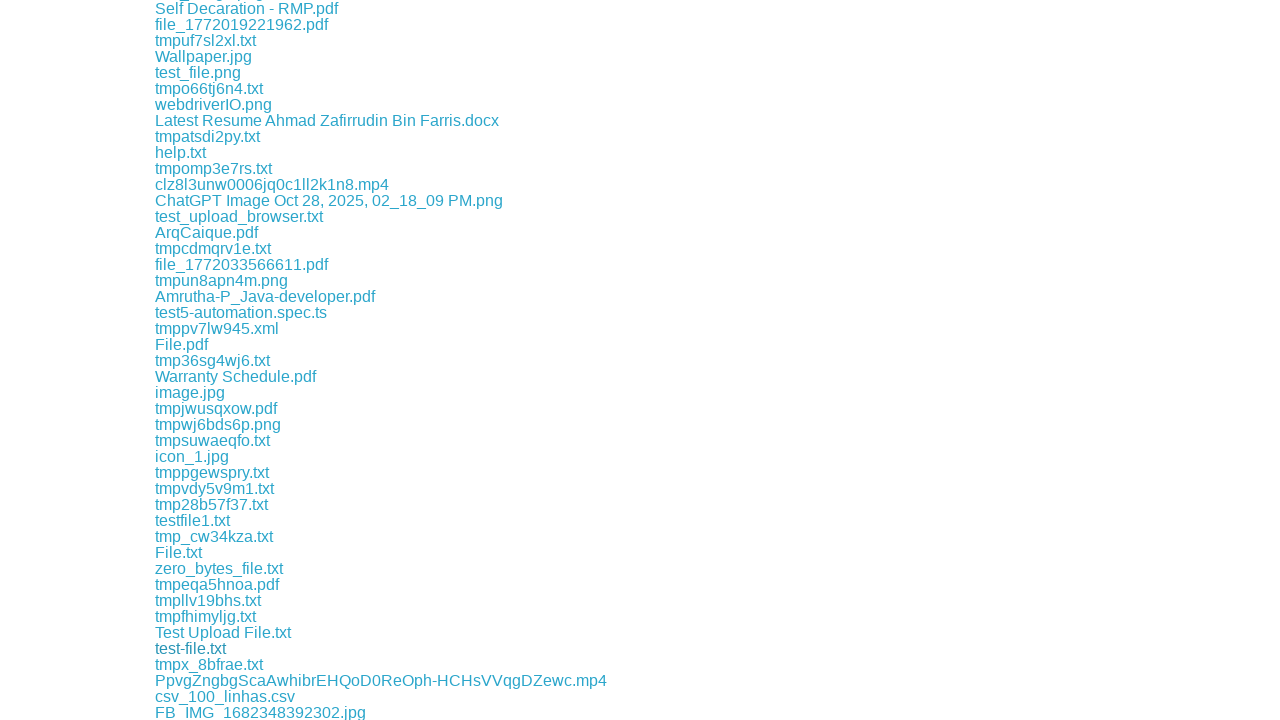

File download completed and captured
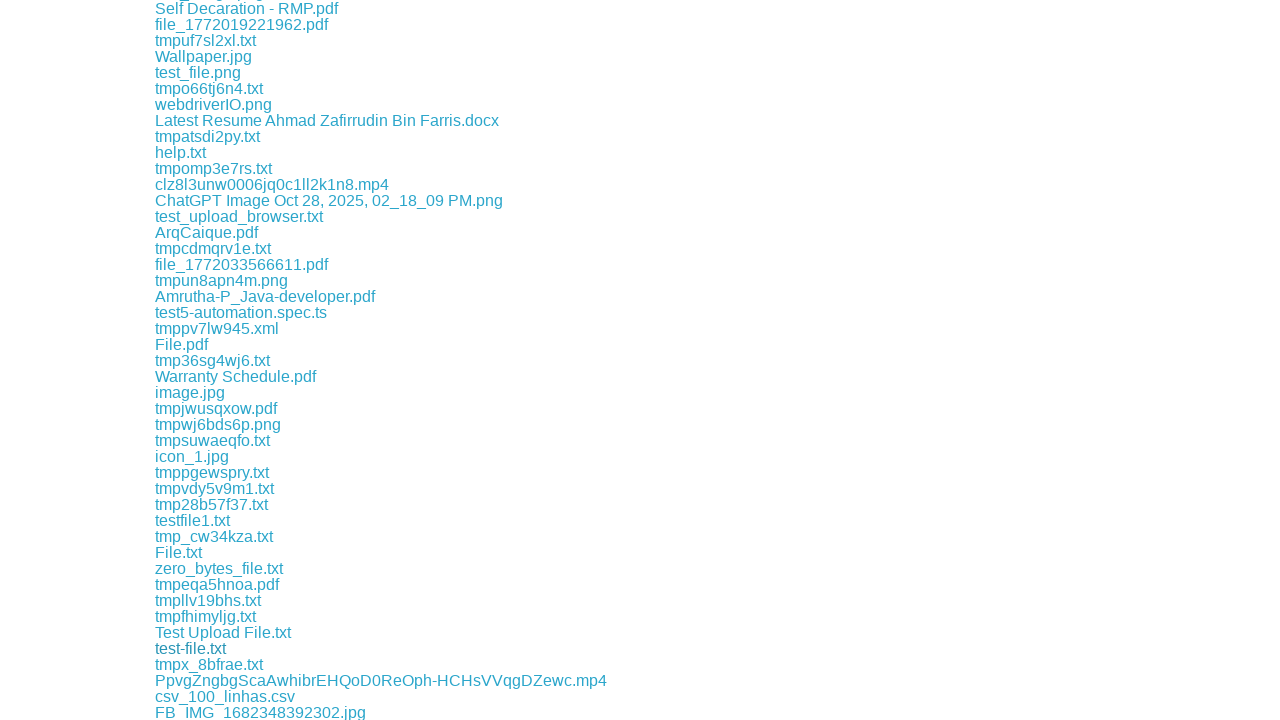

Retrieved downloaded file path: /tmp/playwright-artifacts-l9tHxl/e8ef5a7b-83c7-44cd-b349-883acba53772
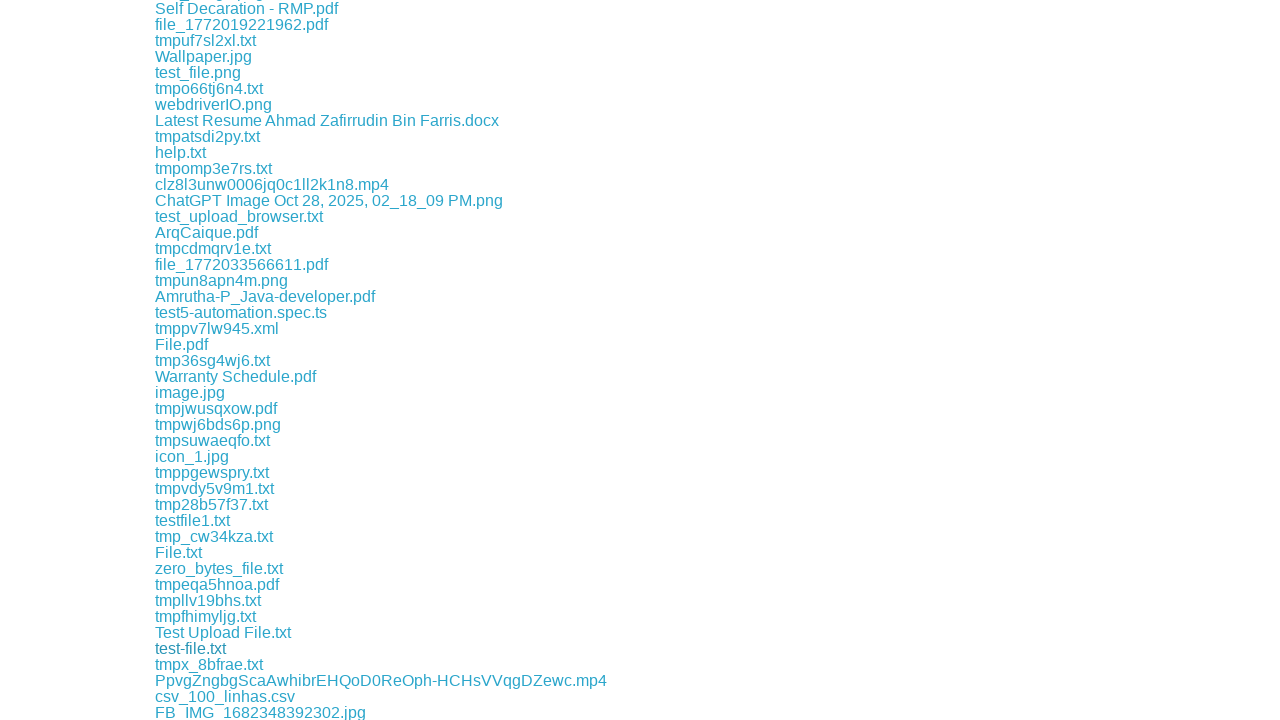

Retrieved href attribute from link
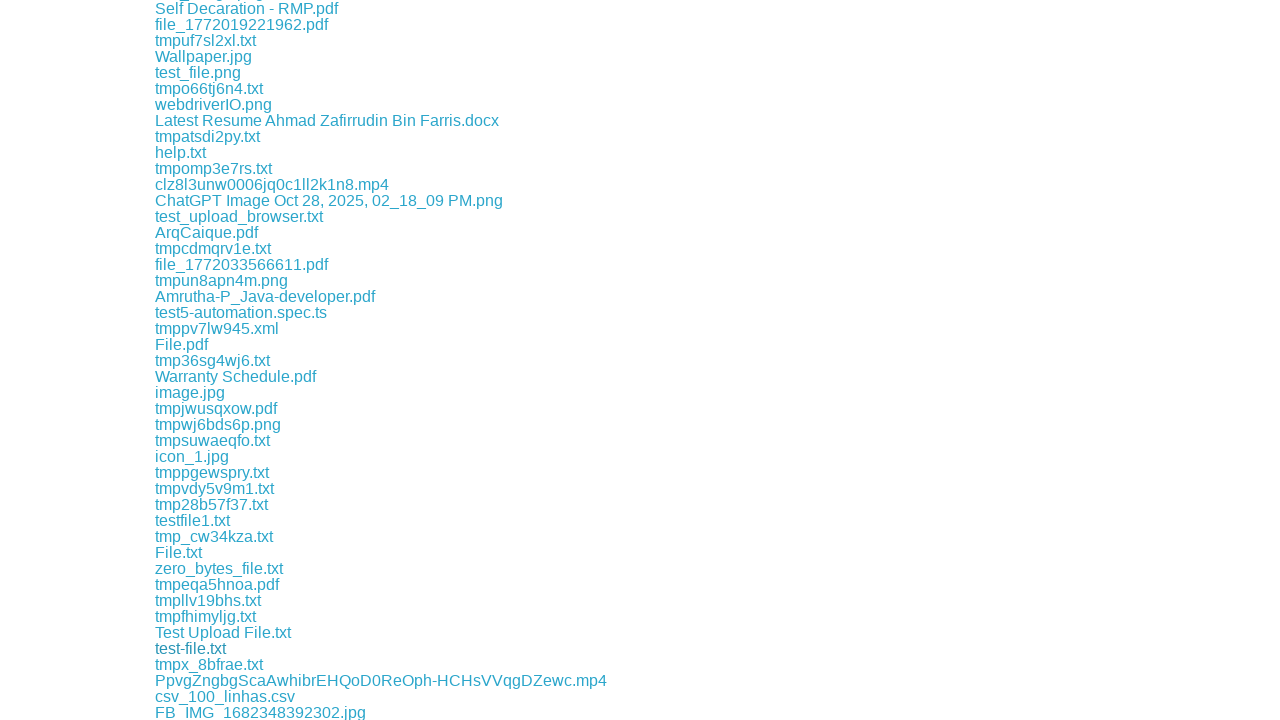

Clicked download link for file: download/tmpx_8bfrae.txt at (209, 664) on a >> nth=328
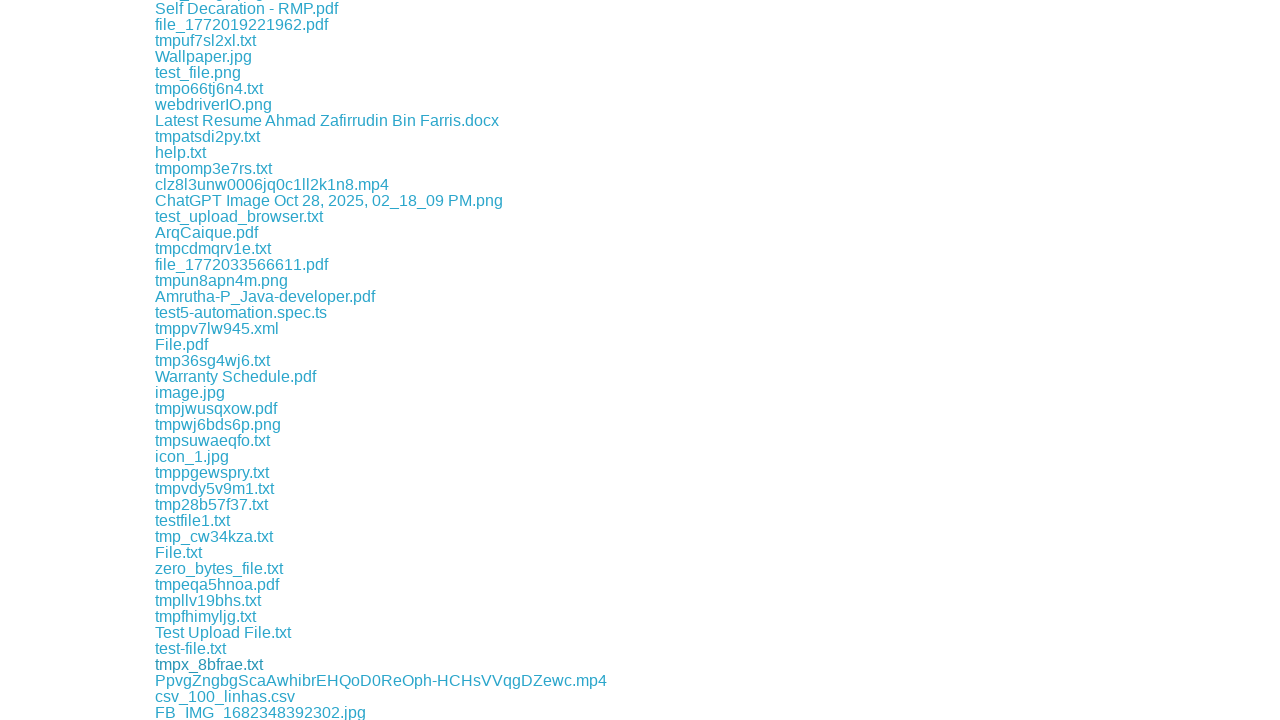

File download completed and captured
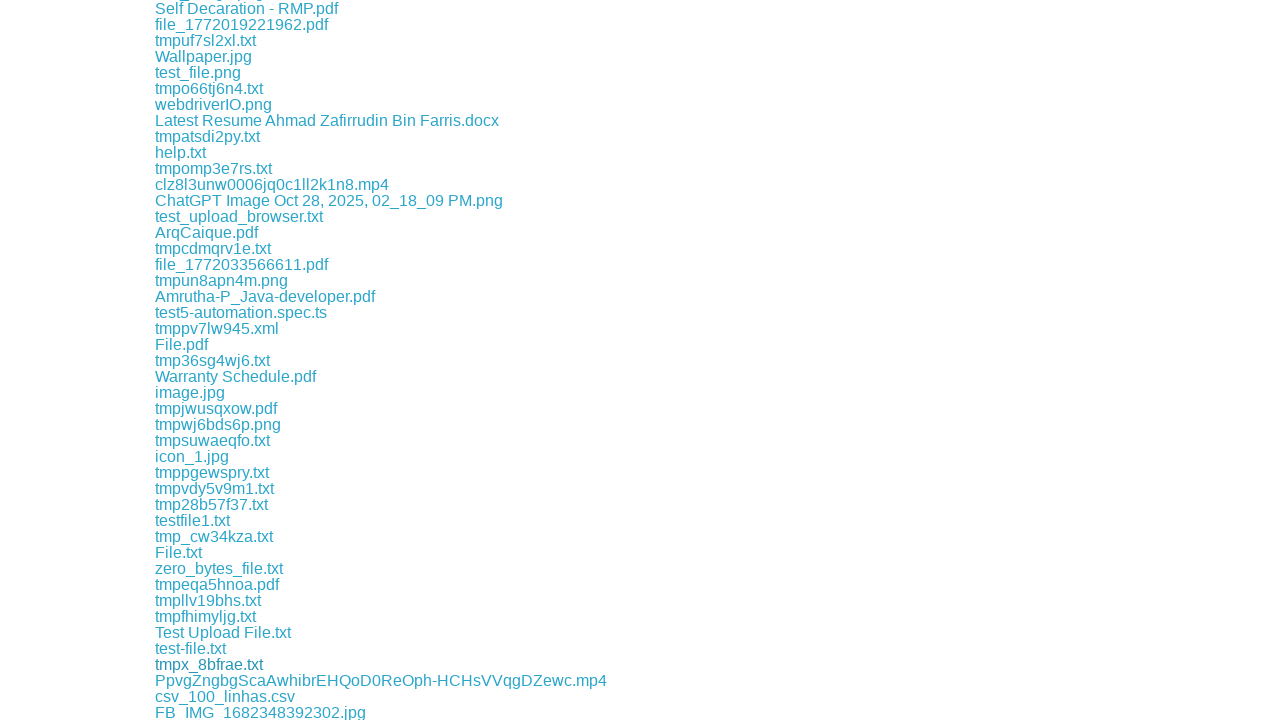

Retrieved downloaded file path: /tmp/playwright-artifacts-l9tHxl/7108a282-08da-4f0c-a7b3-5d6ee4445435
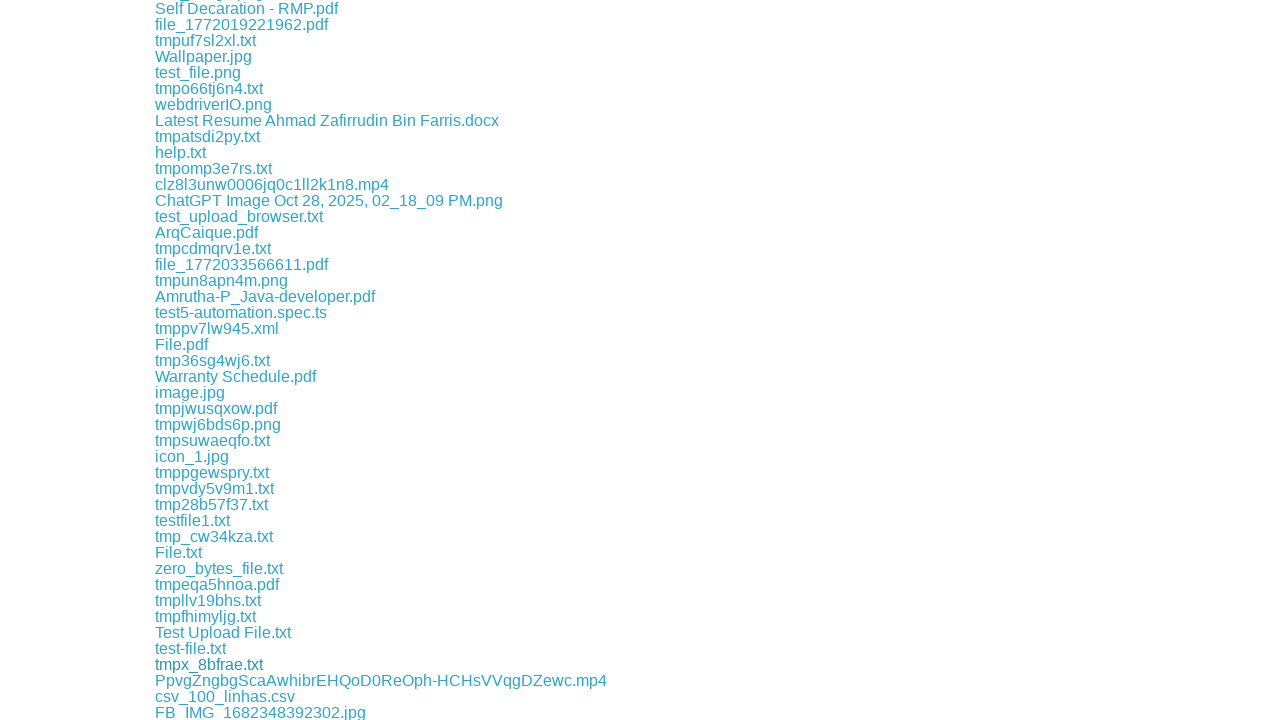

Retrieved href attribute from link
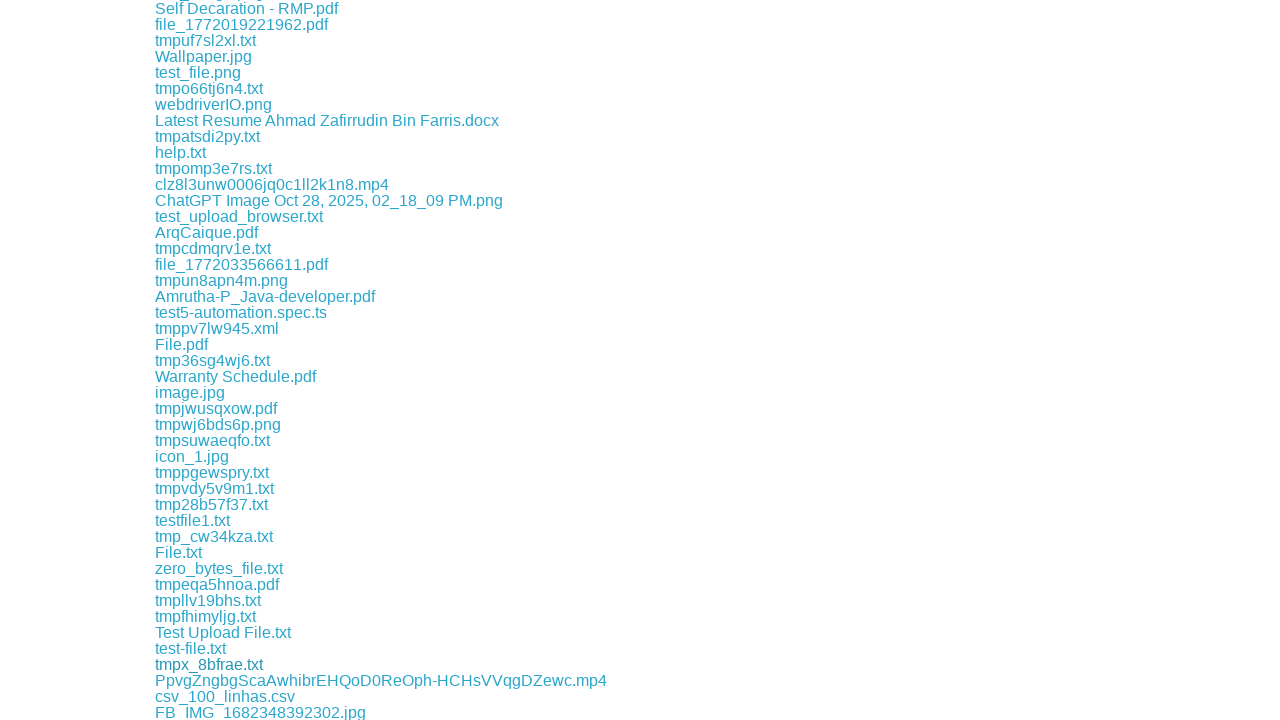

Retrieved href attribute from link
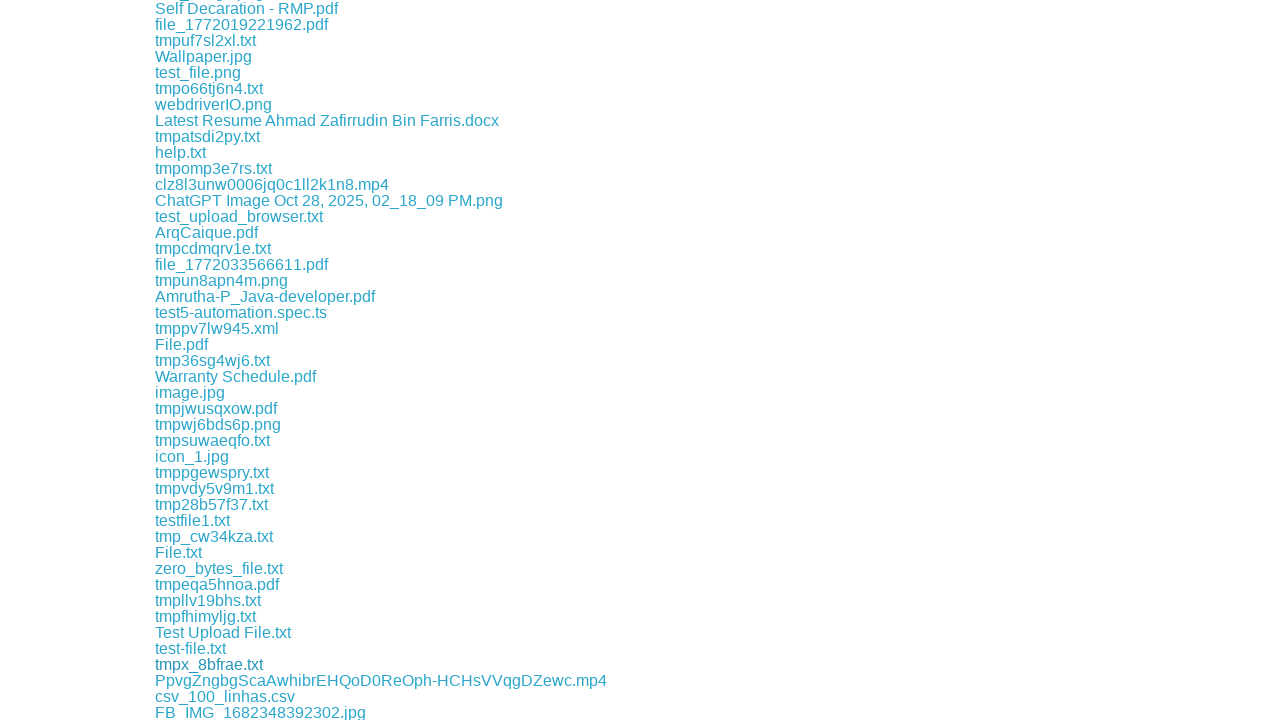

Retrieved href attribute from link
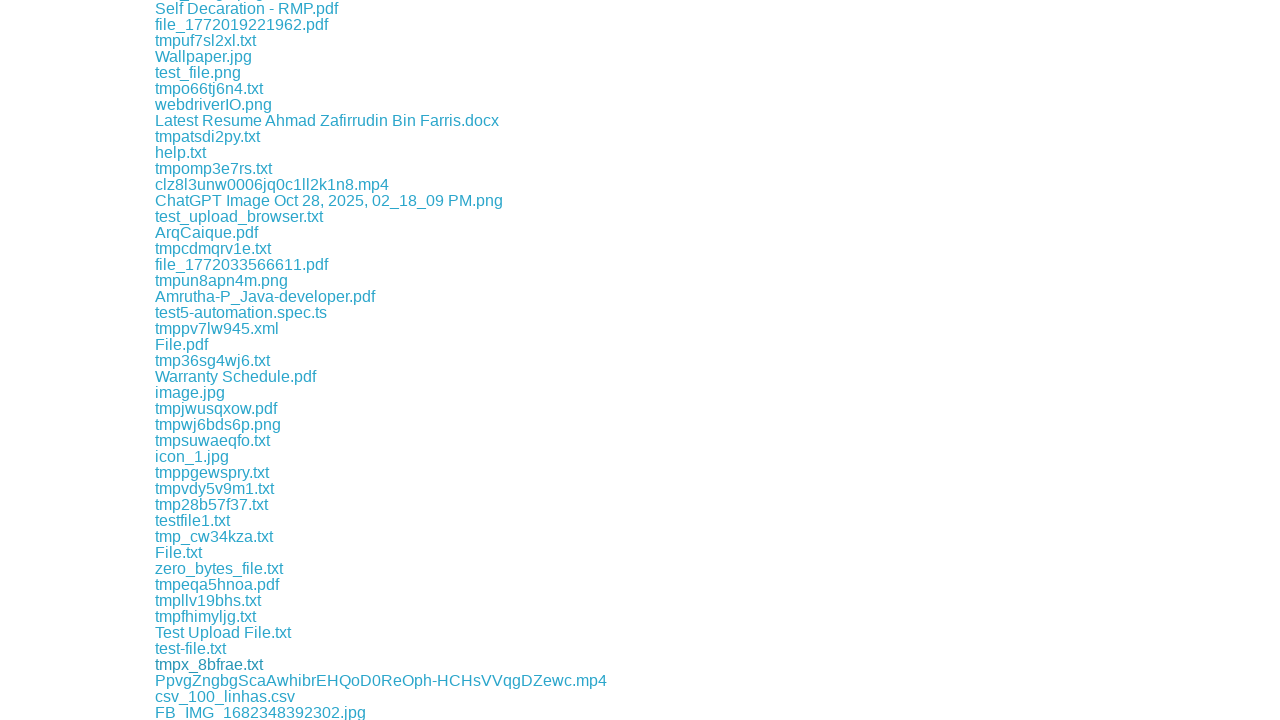

Retrieved href attribute from link
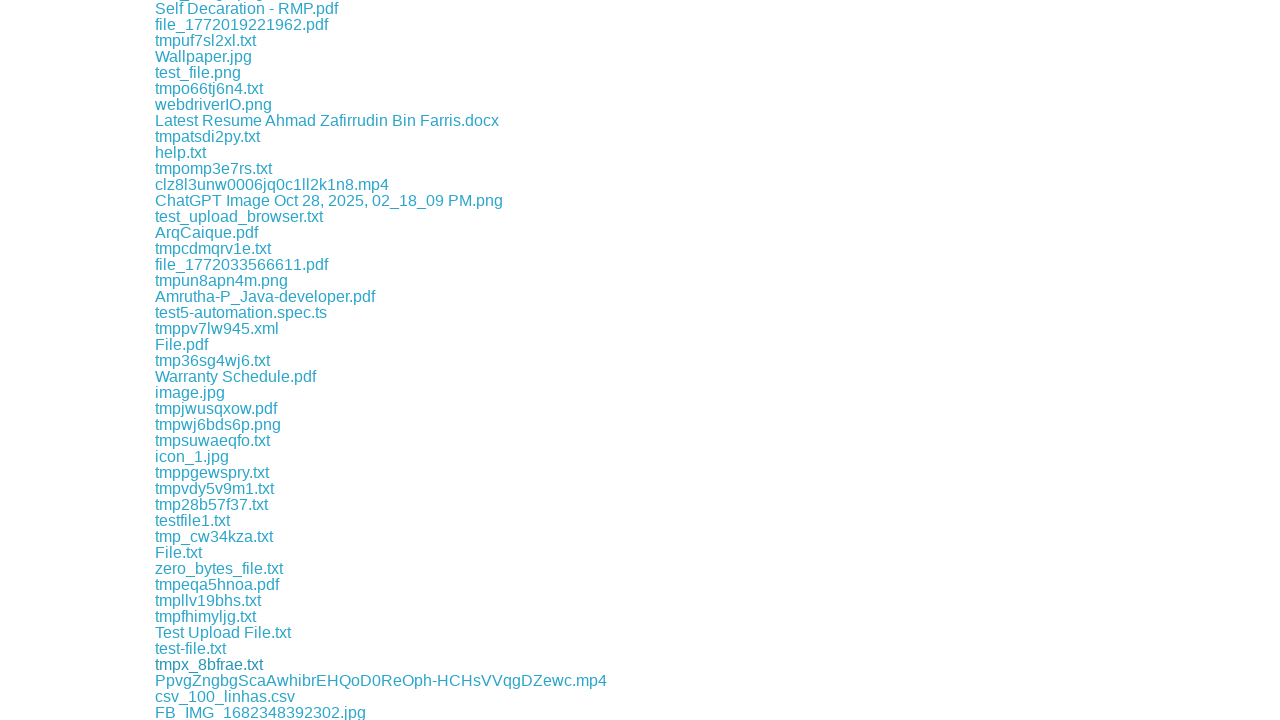

Clicked download link for file: download/checkTestForUpload.txt at (238, 712) on a >> nth=332
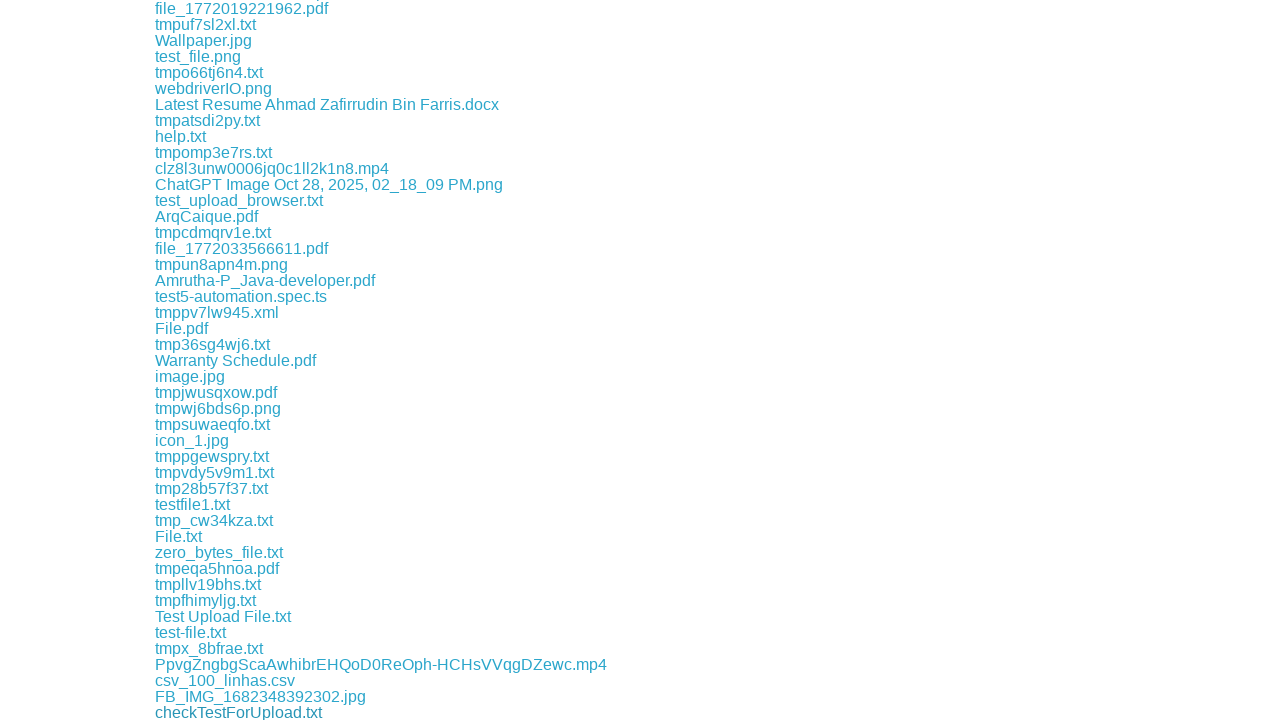

File download completed and captured
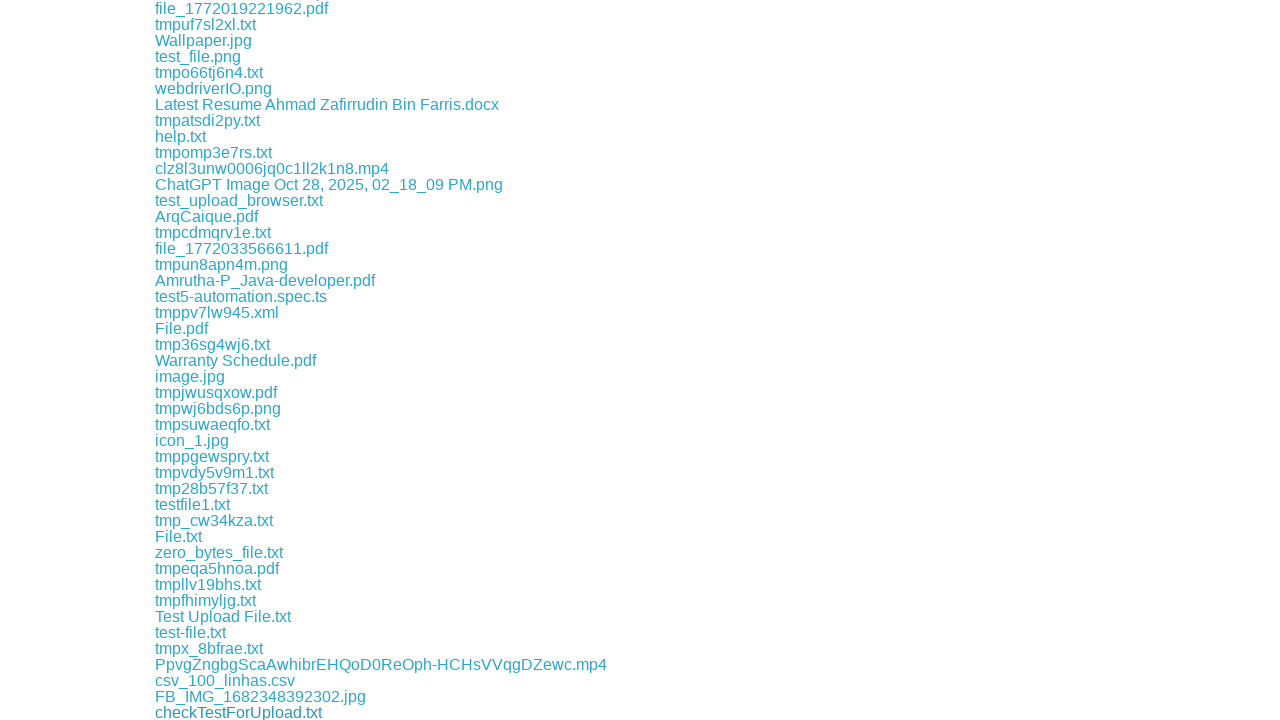

Retrieved downloaded file path: /tmp/playwright-artifacts-l9tHxl/1b63750b-cb95-4ec4-a536-8d8f3fcceff4
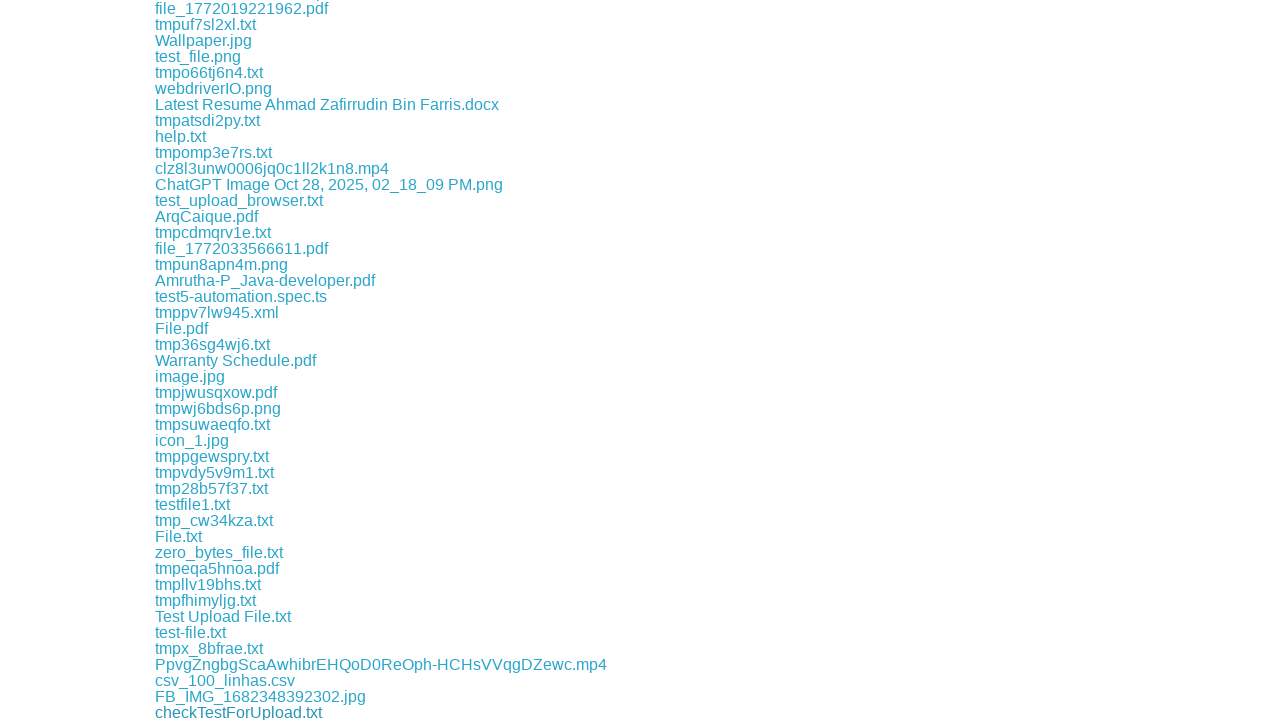

Retrieved href attribute from link
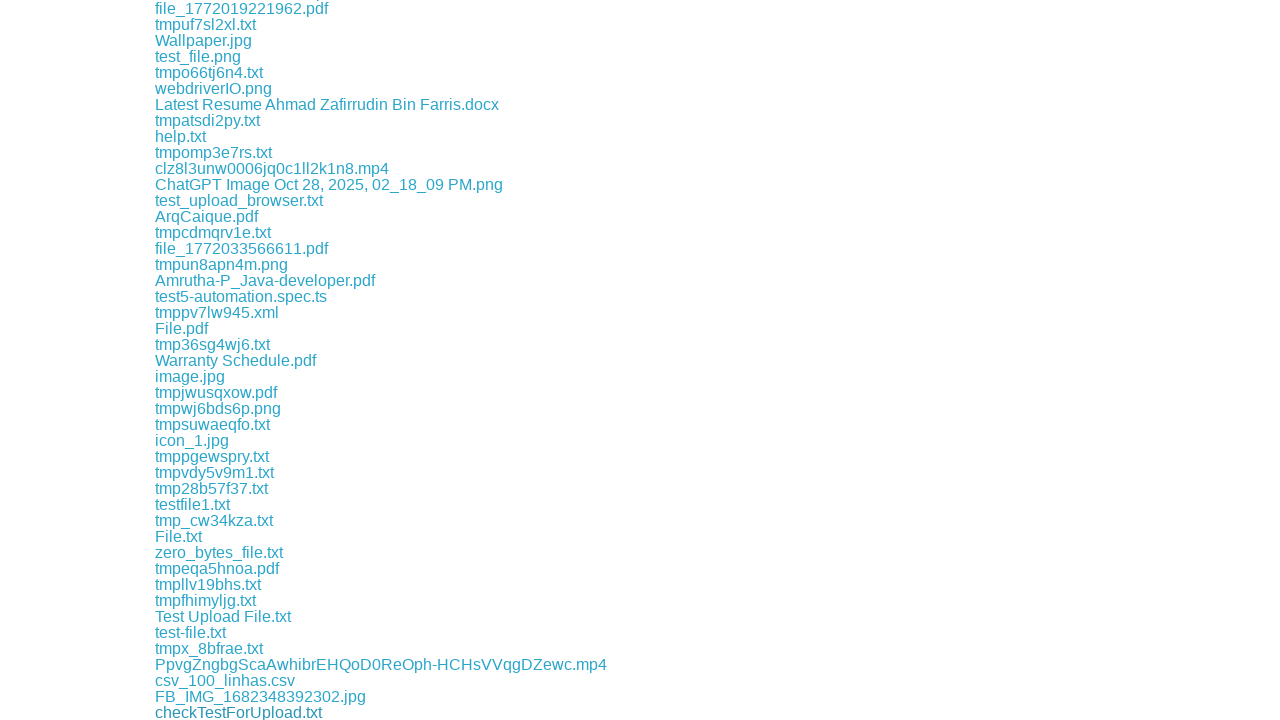

Clicked download link for file: download/tmpgq99x1gu.txt at (214, 712) on a >> nth=333
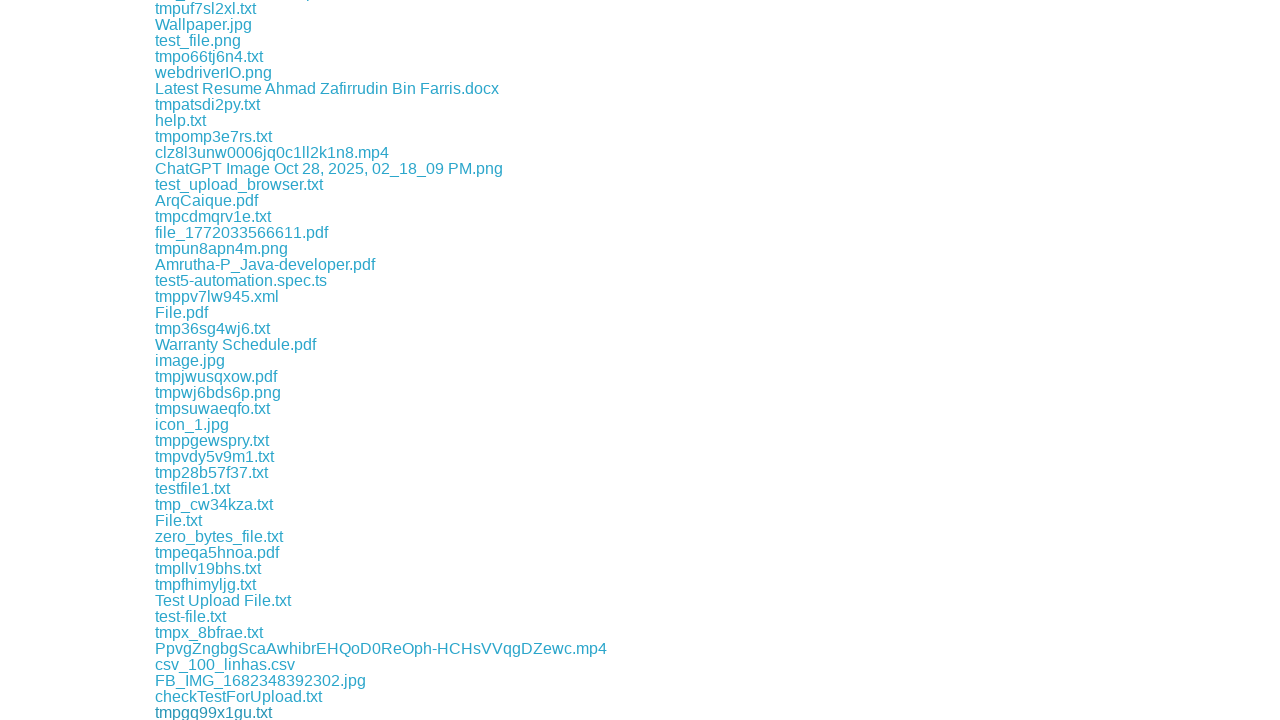

File download completed and captured
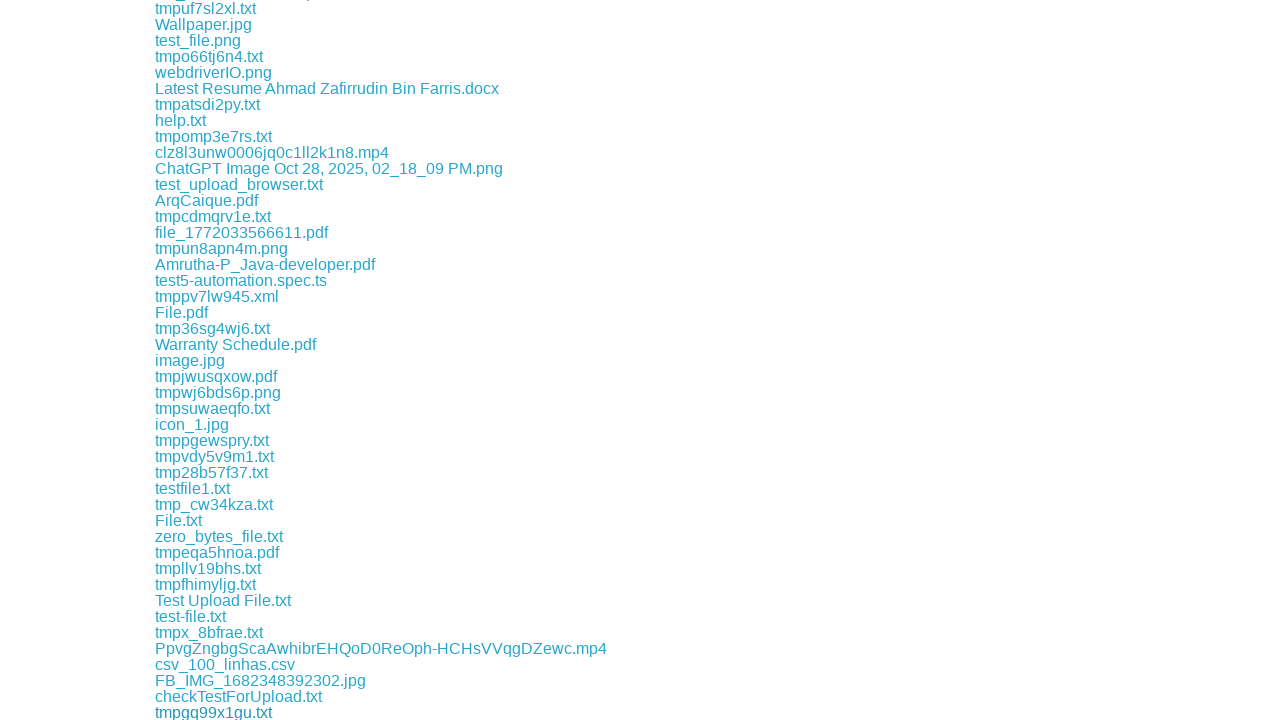

Retrieved downloaded file path: /tmp/playwright-artifacts-l9tHxl/9cd2c339-55da-44c9-a042-848ca47dc224
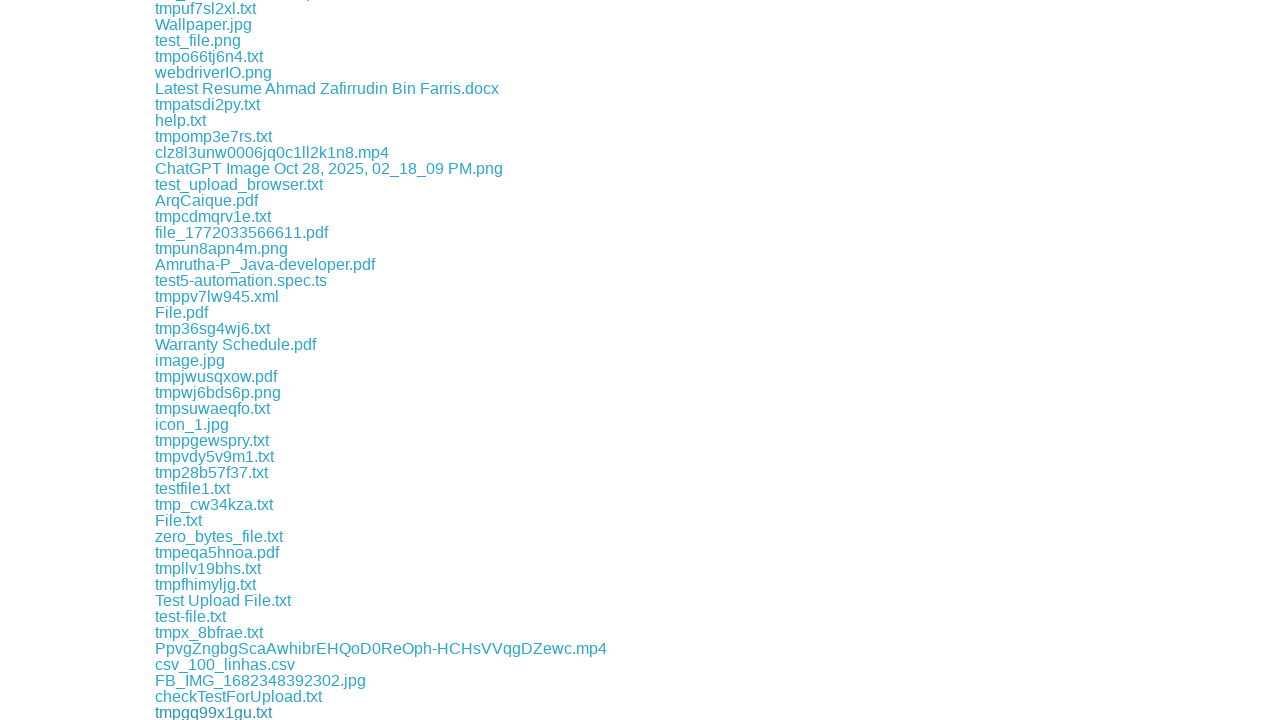

Retrieved href attribute from link
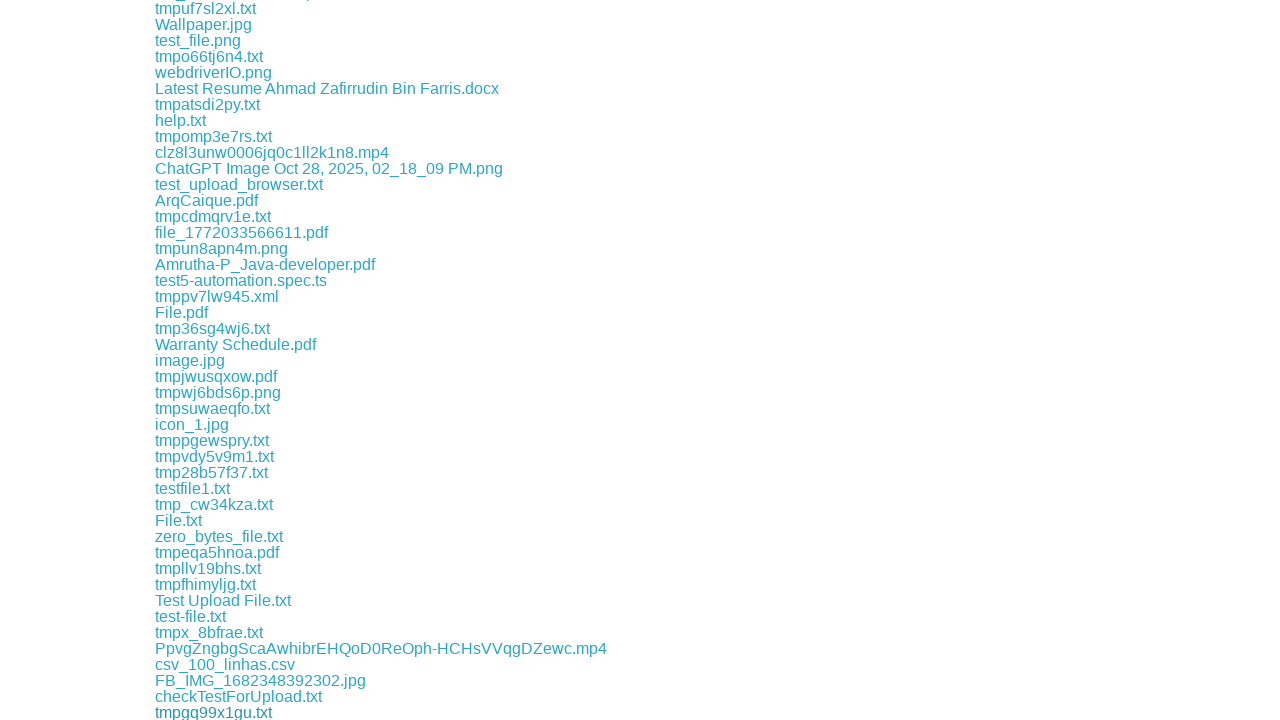

Clicked download link for file: download/empty.txt at (186, 712) on a >> nth=334
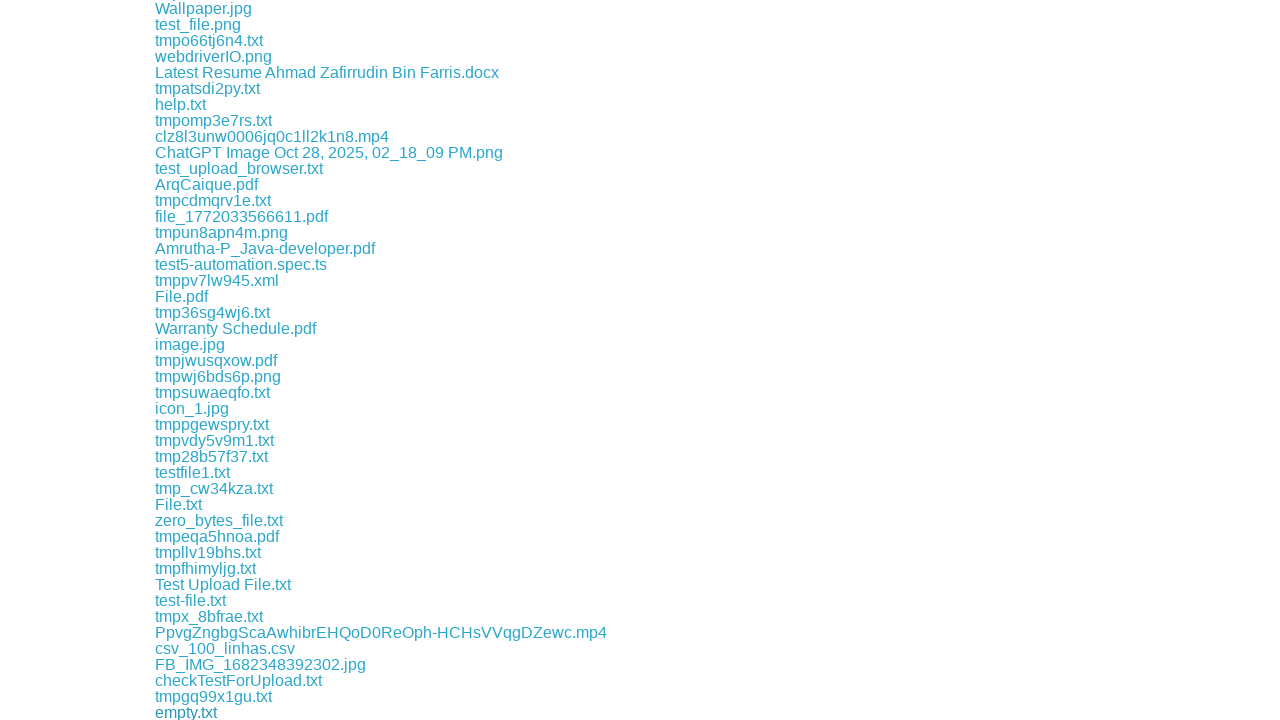

File download completed and captured
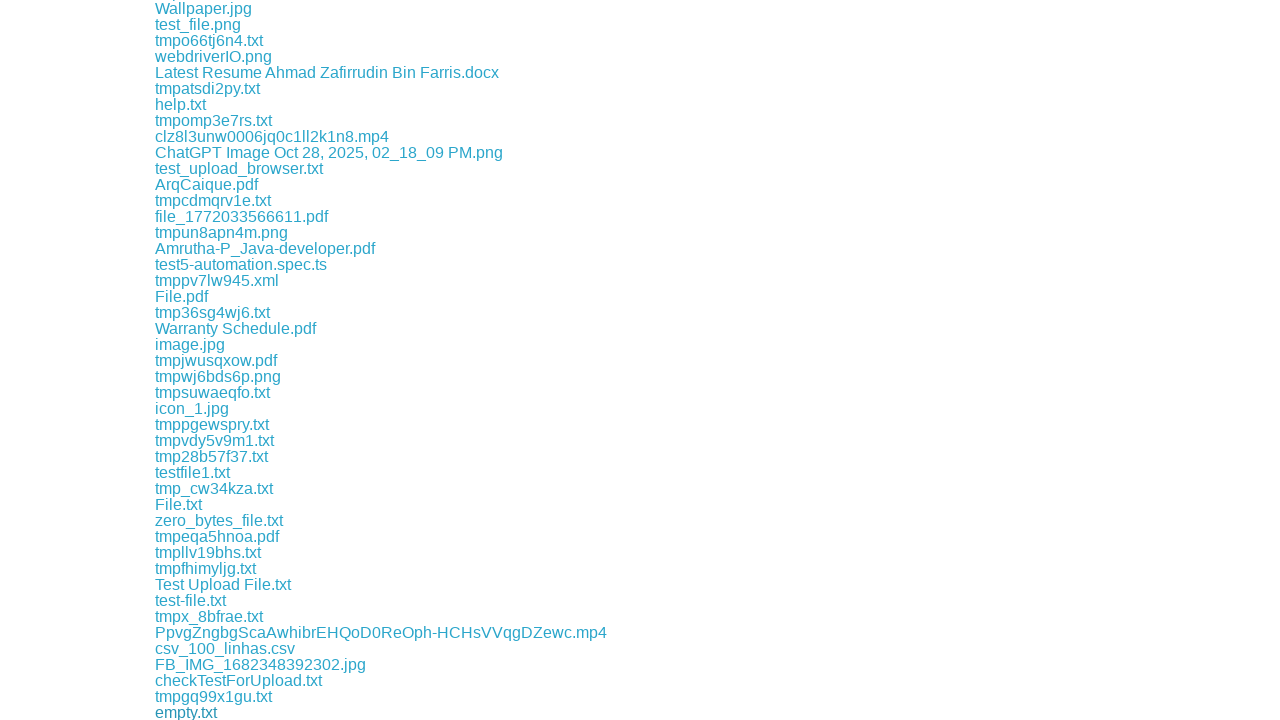

Retrieved downloaded file path: /tmp/playwright-artifacts-l9tHxl/bbd98662-20c5-4256-9b24-b9c0ee847606
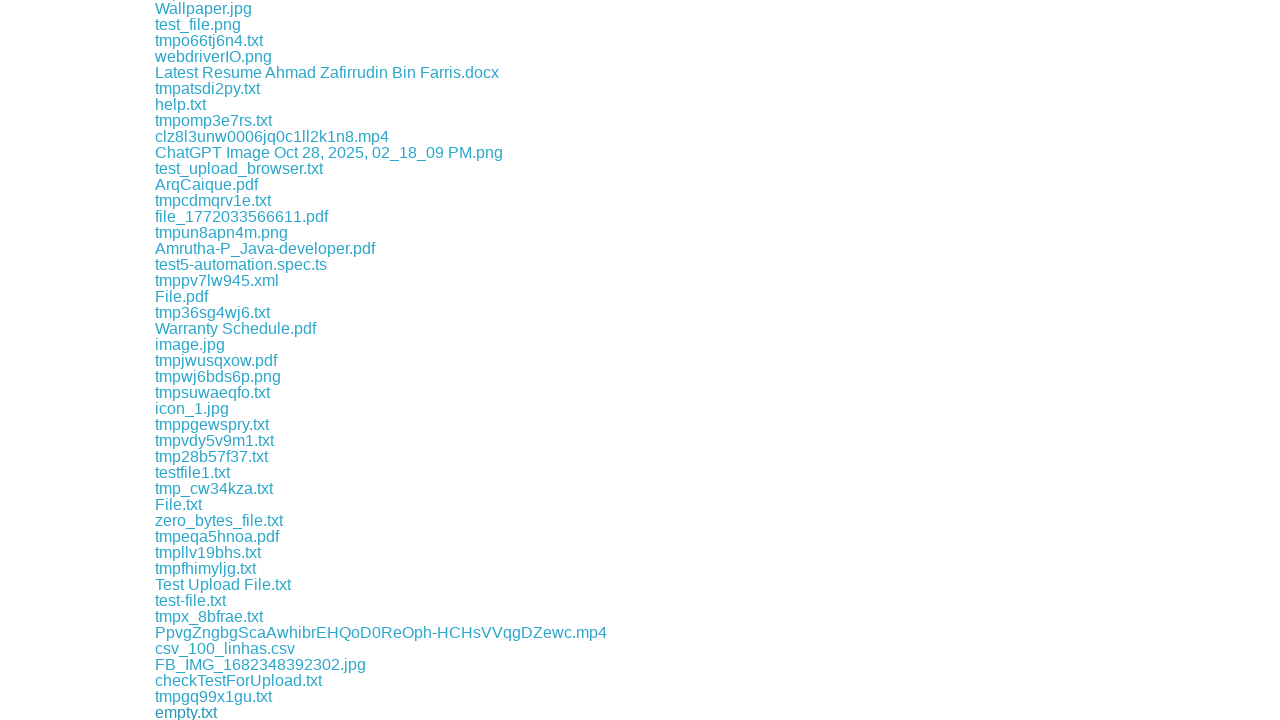

Retrieved href attribute from link
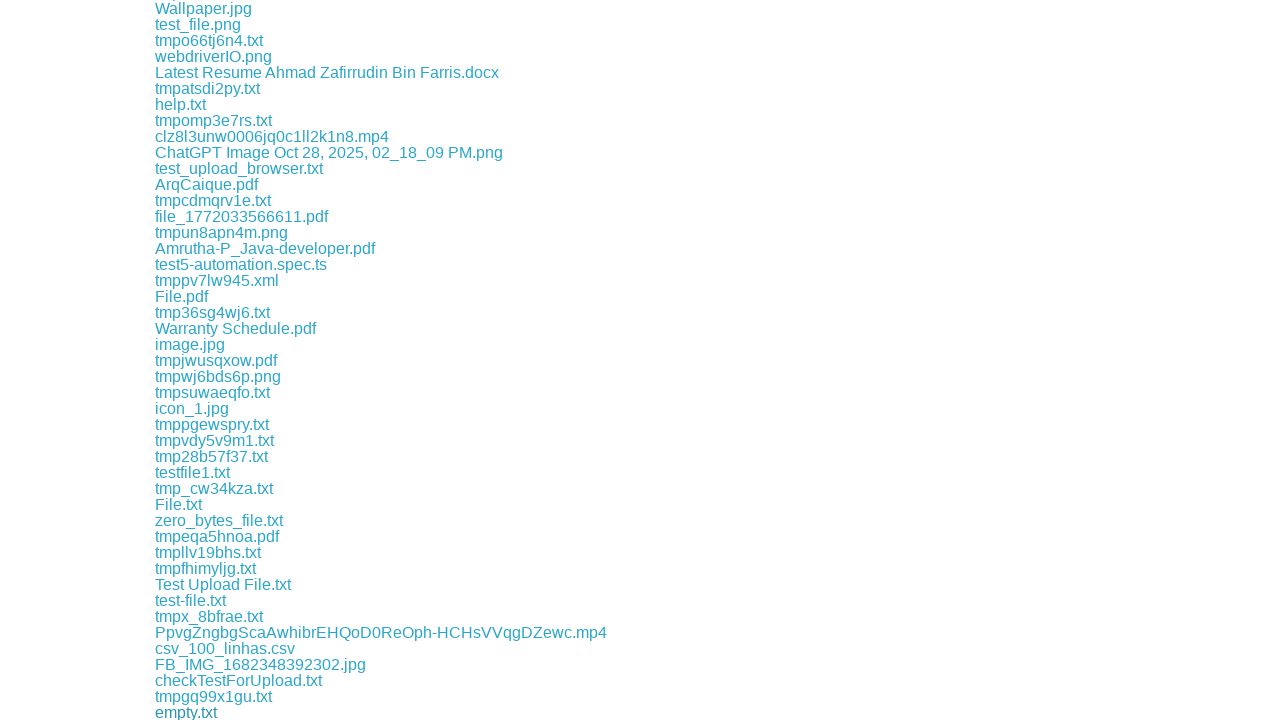

Clicked download link for file: download/tmpz5cowwzc.txt at (215, 712) on a >> nth=335
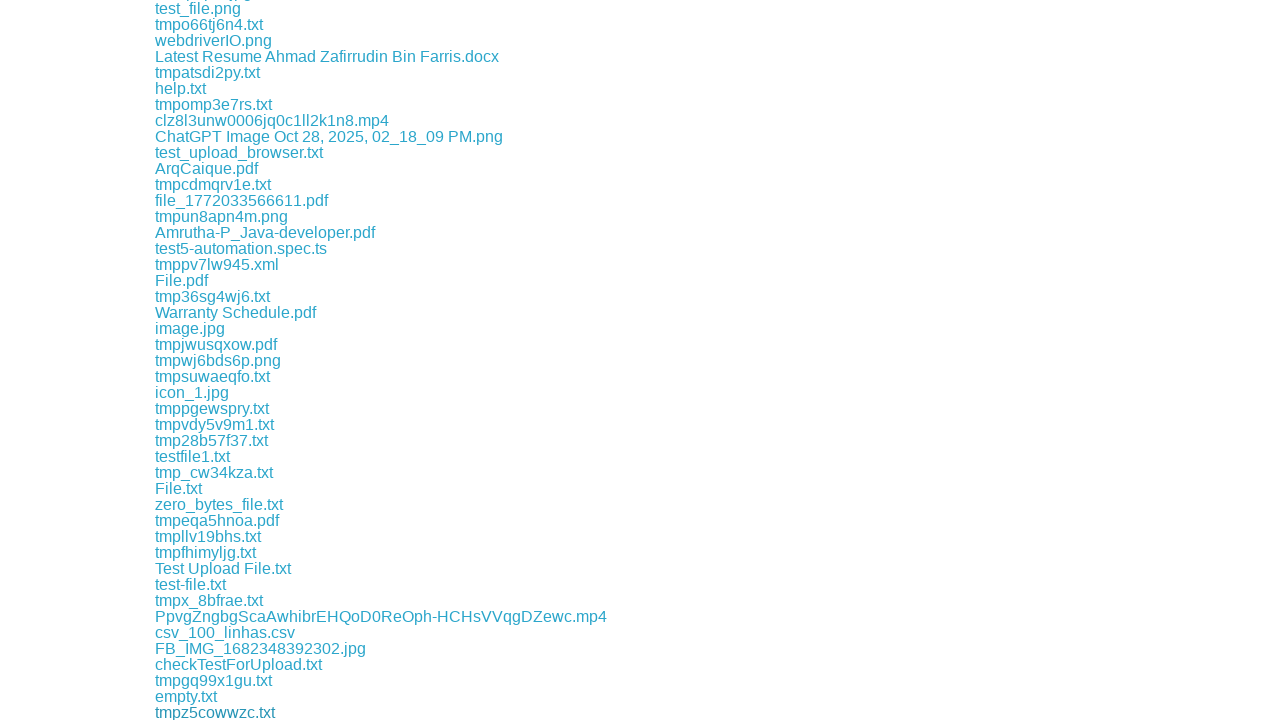

File download completed and captured
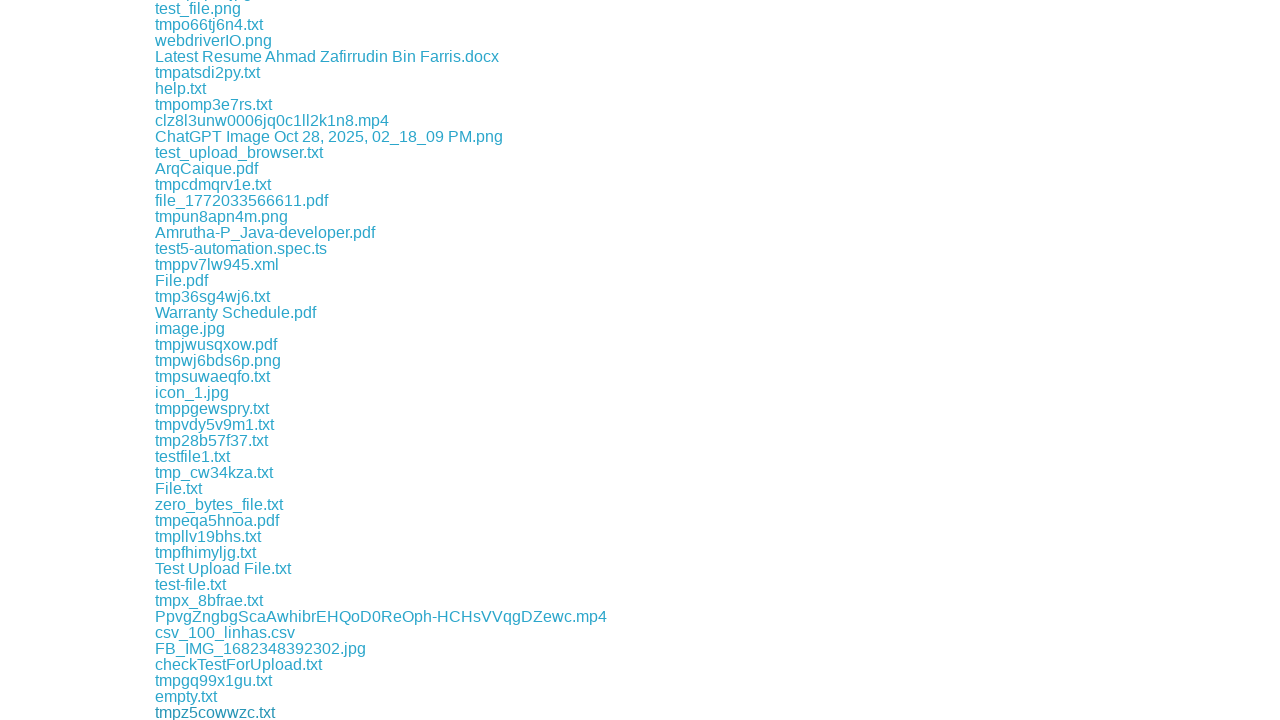

Retrieved downloaded file path: /tmp/playwright-artifacts-l9tHxl/aa7489b2-a2fd-46da-a989-9c345933c73e
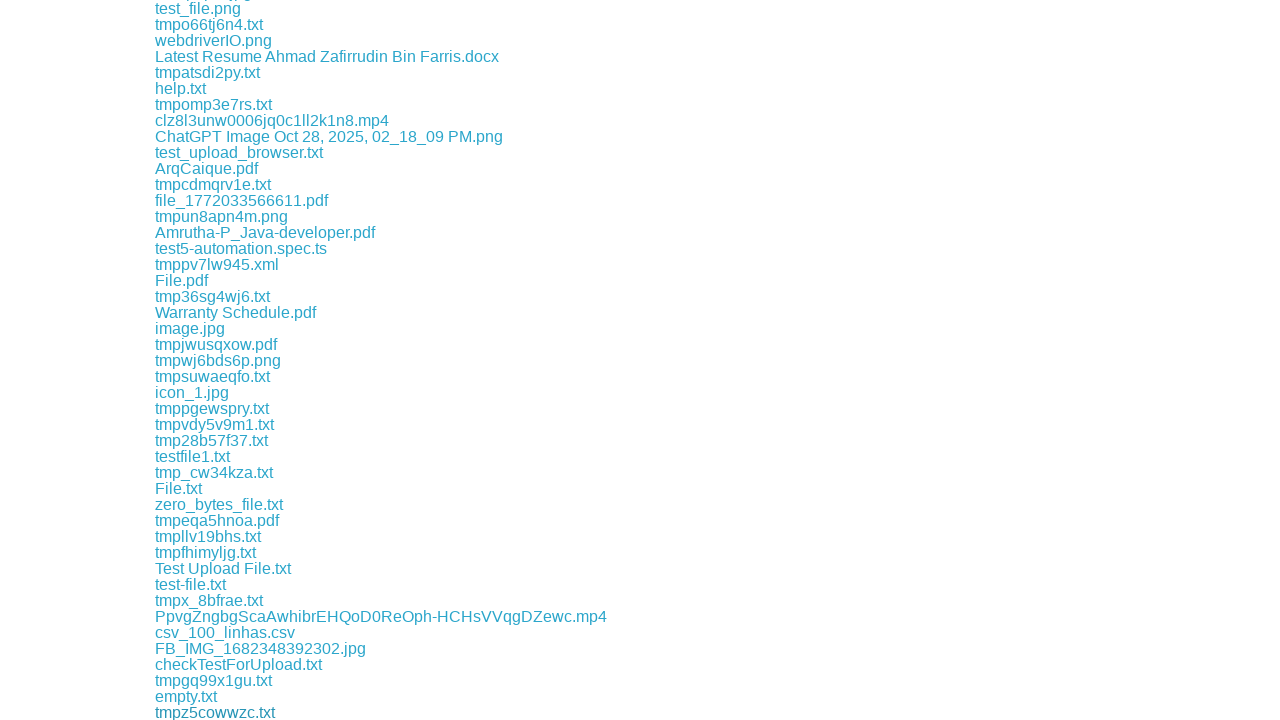

Retrieved href attribute from link
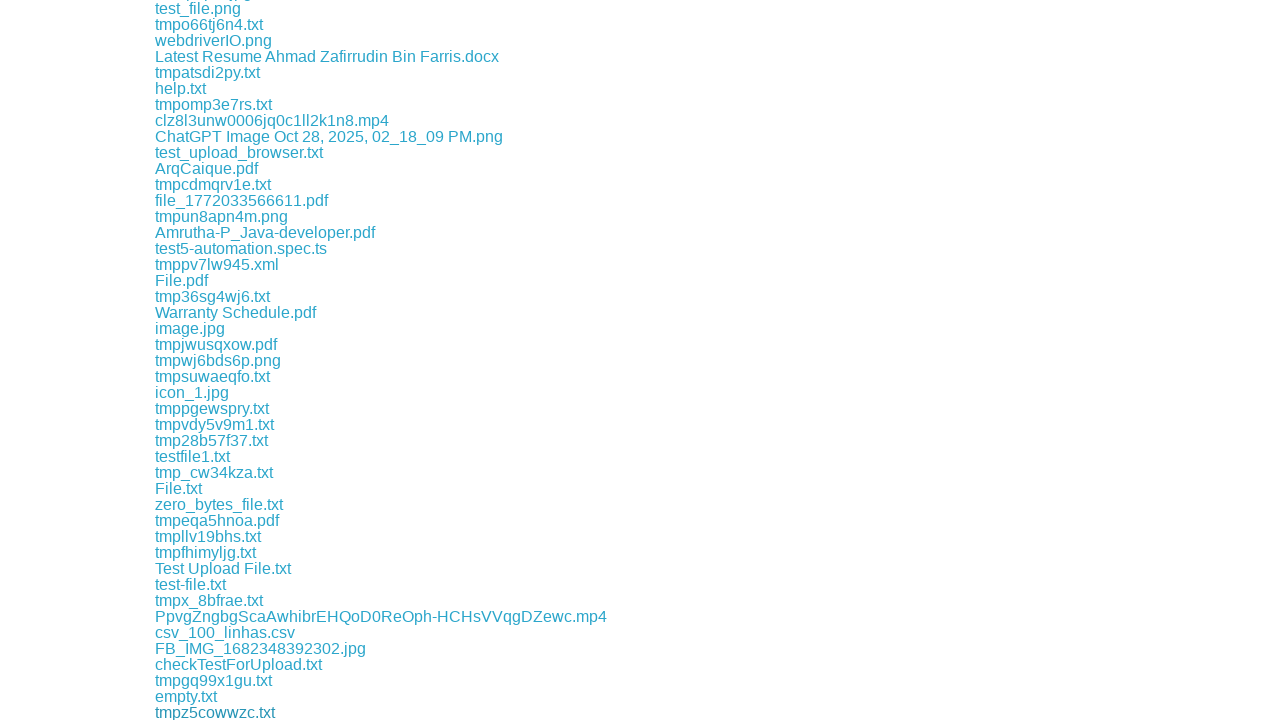

Retrieved href attribute from link
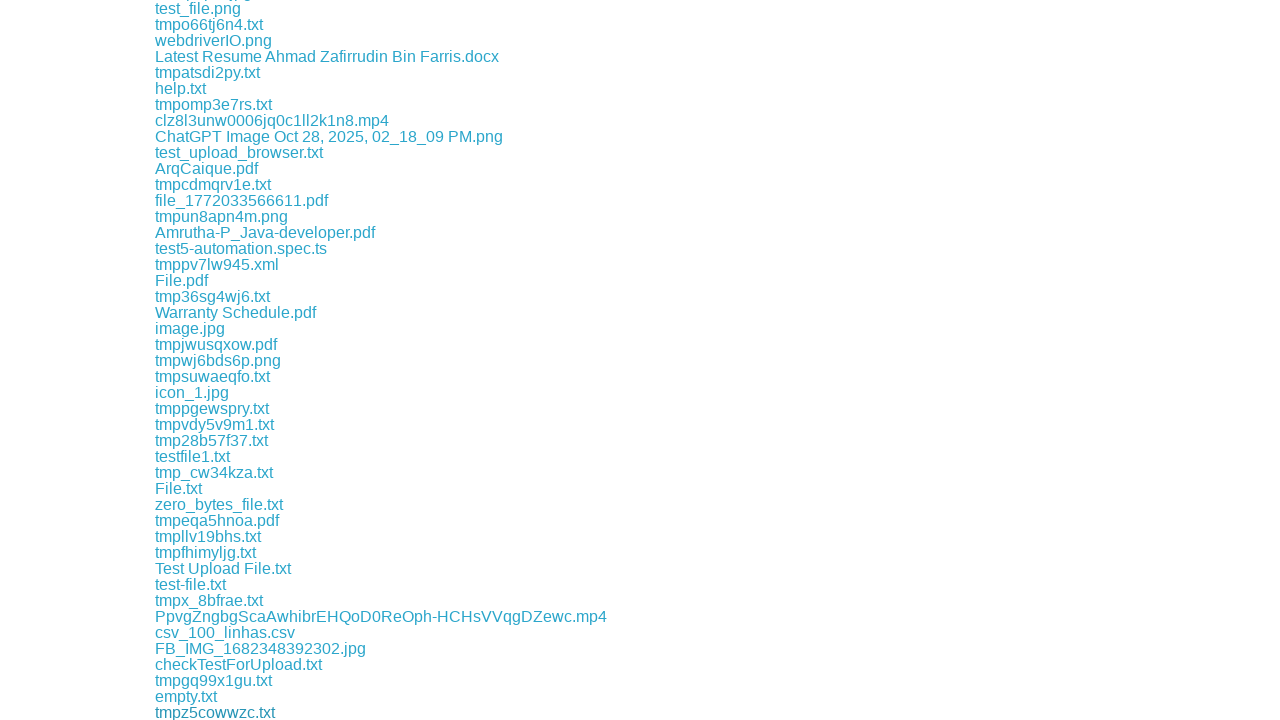

Retrieved href attribute from link
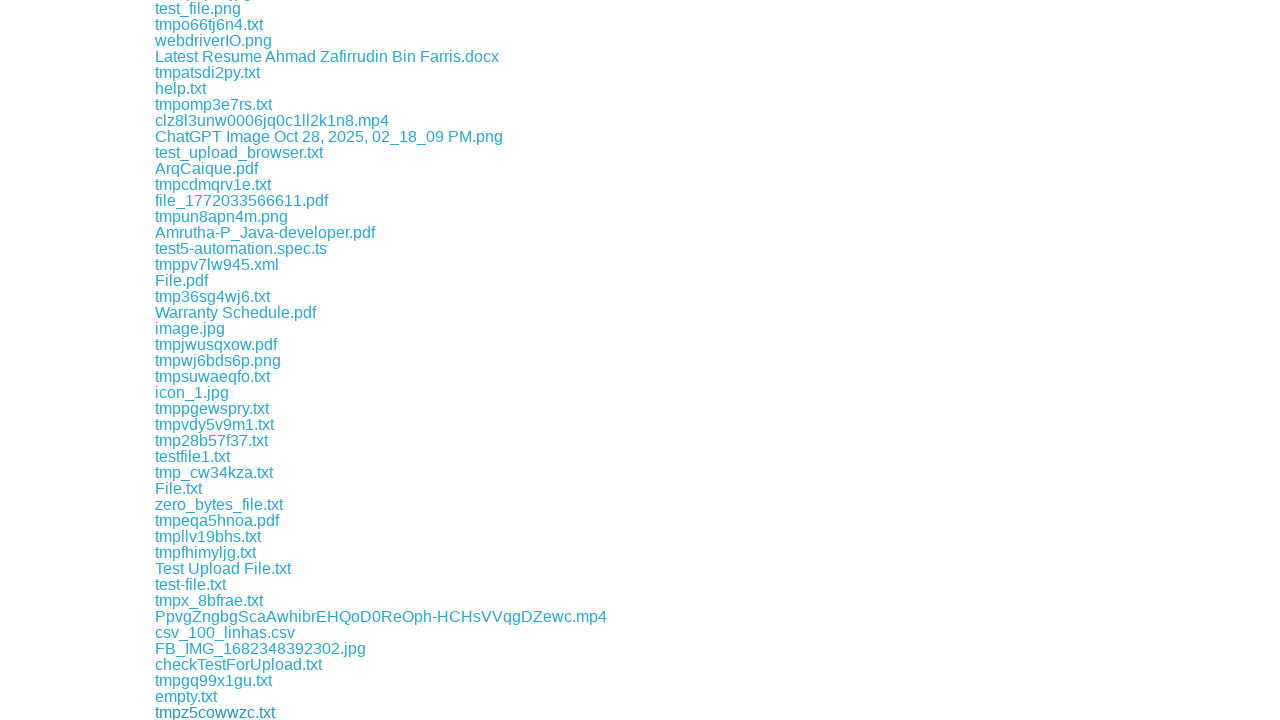

Retrieved href attribute from link
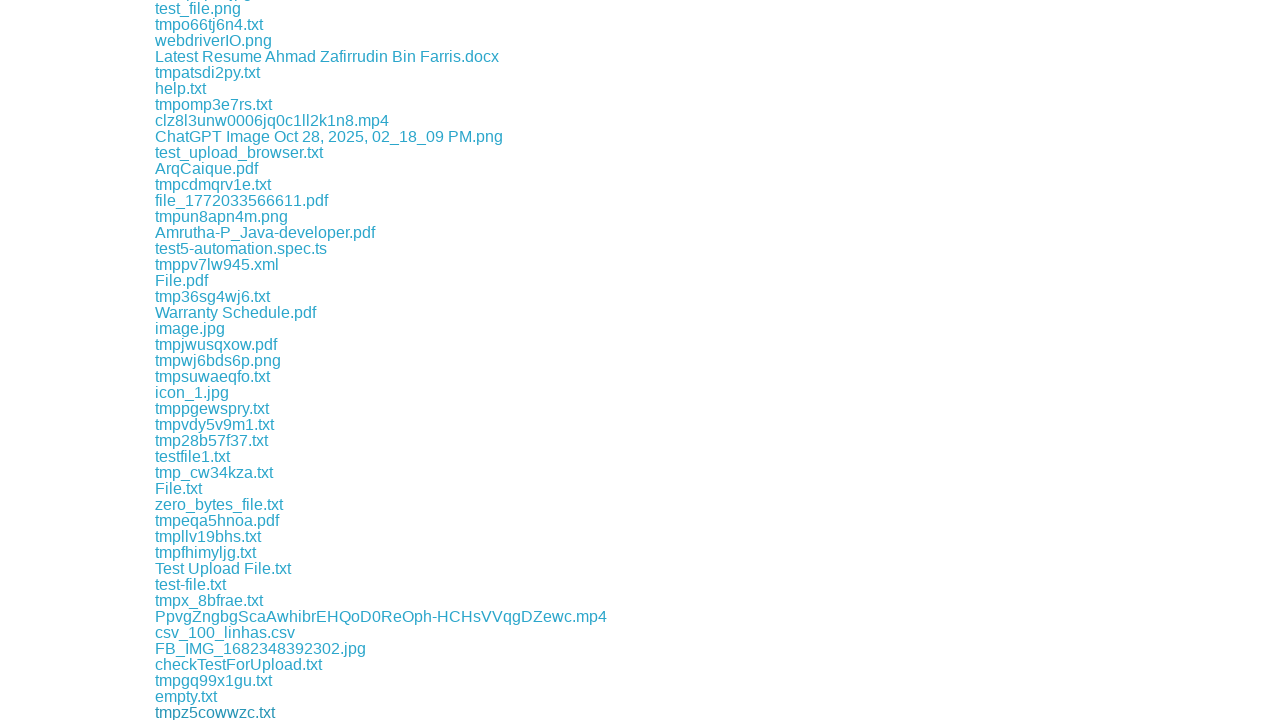

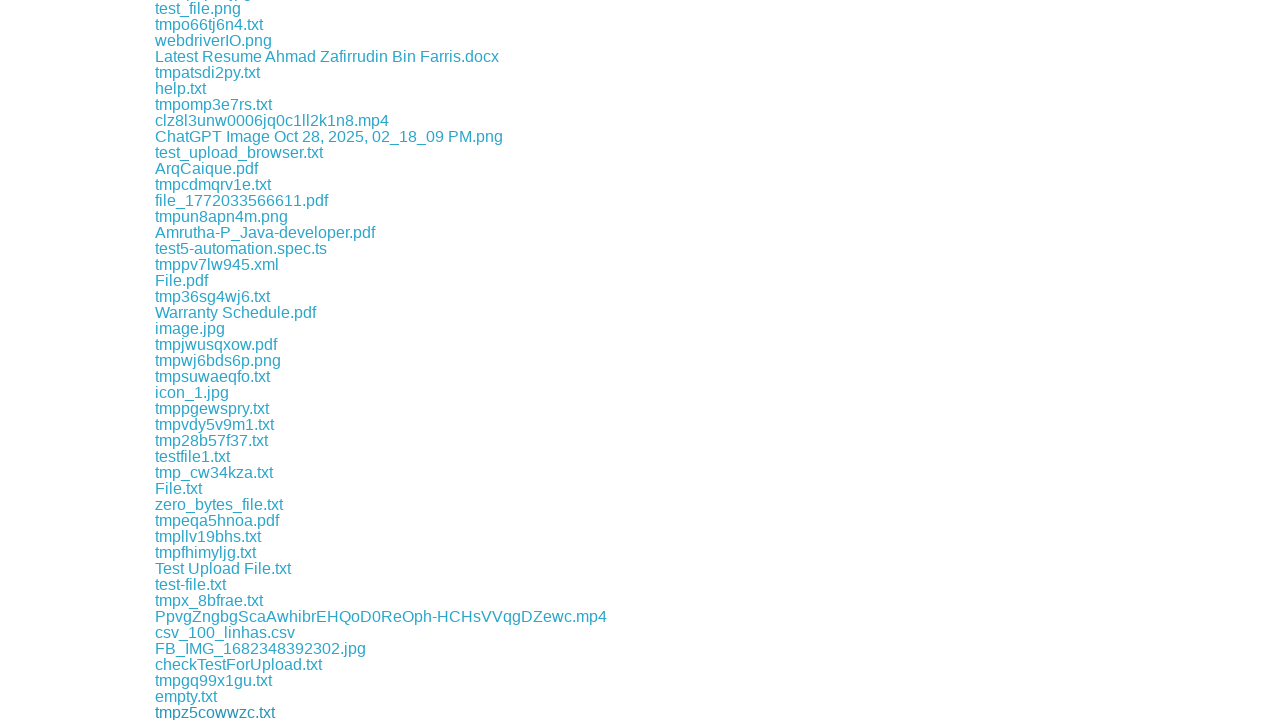